Tests date picker functionality by navigating through months/years to select a specific date (December 26, 1995) from a calendar widget

Starting URL: https://demo.automationtesting.in/Datepicker.html

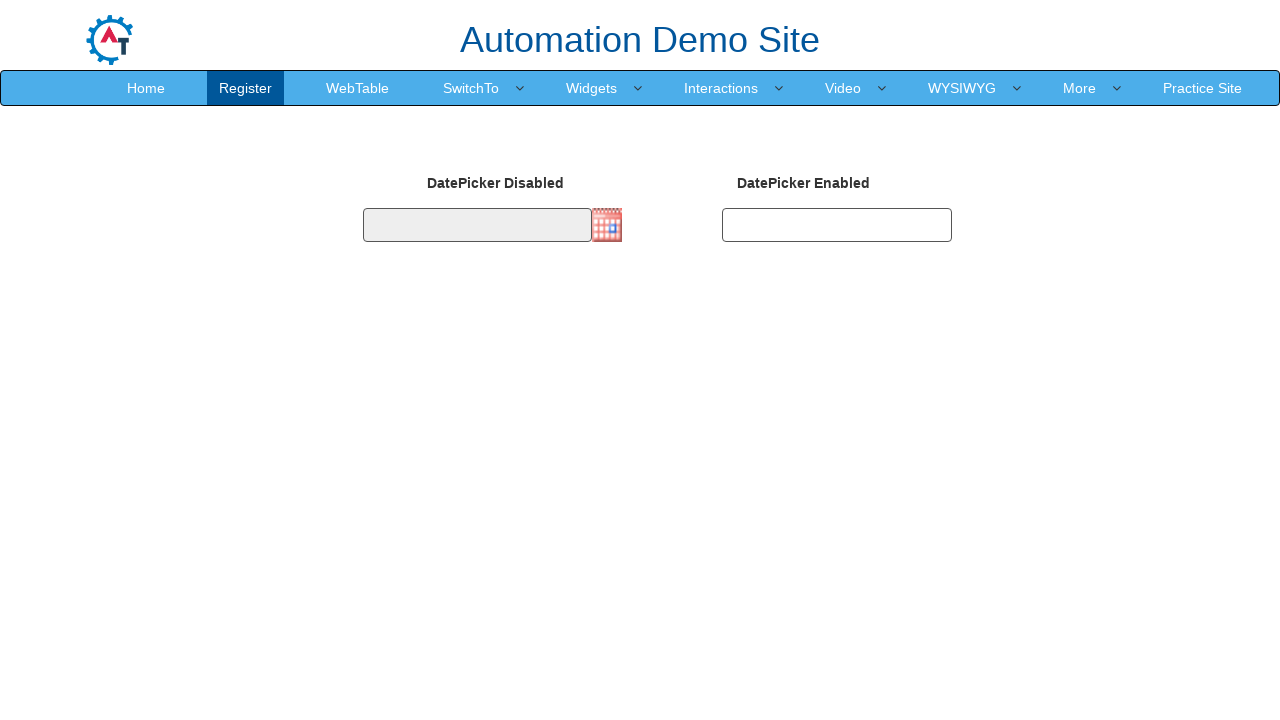

Clicked on date picker input to open calendar widget at (477, 225) on xpath=//div[@class='col-xs-4']
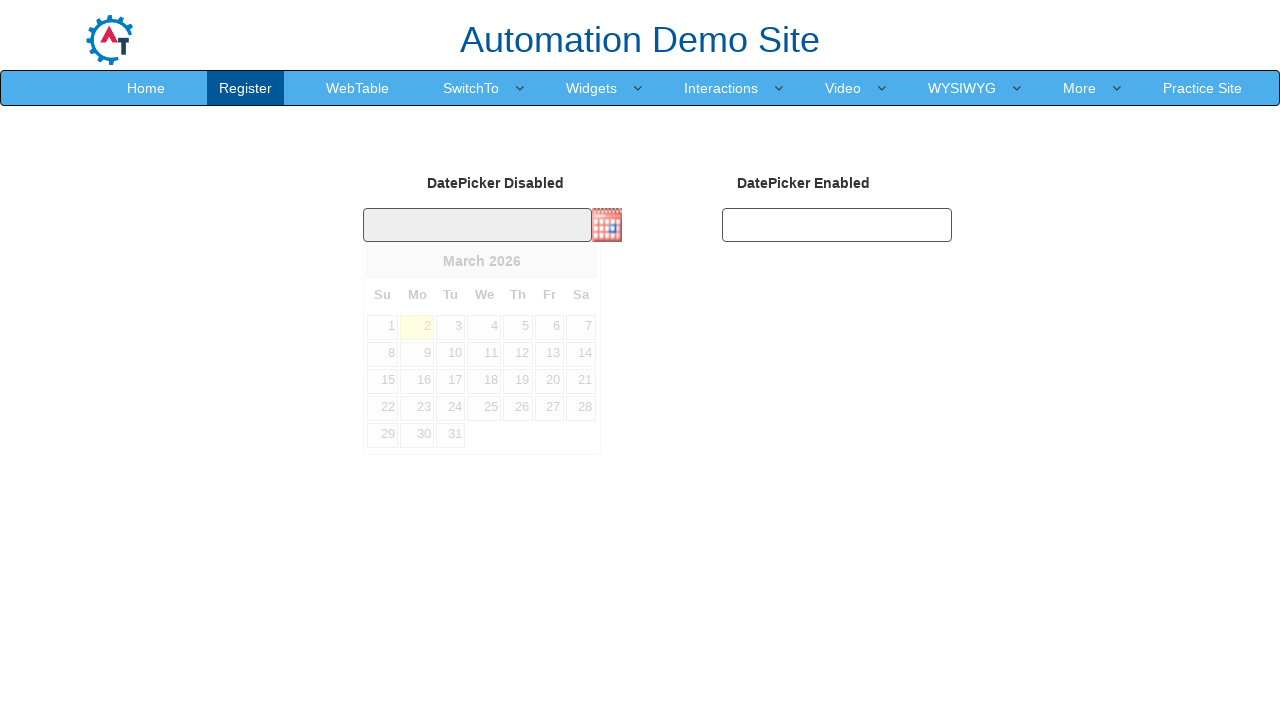

Retrieved current month: March
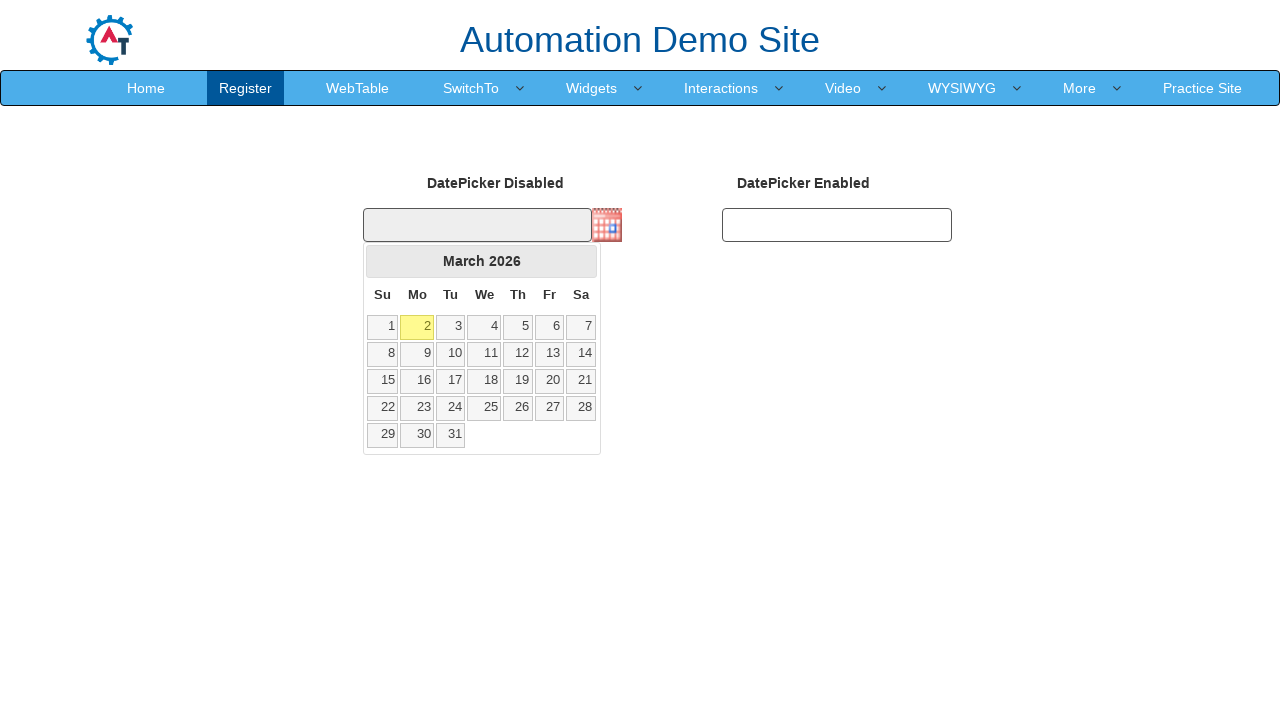

Retrieved current year: 2026
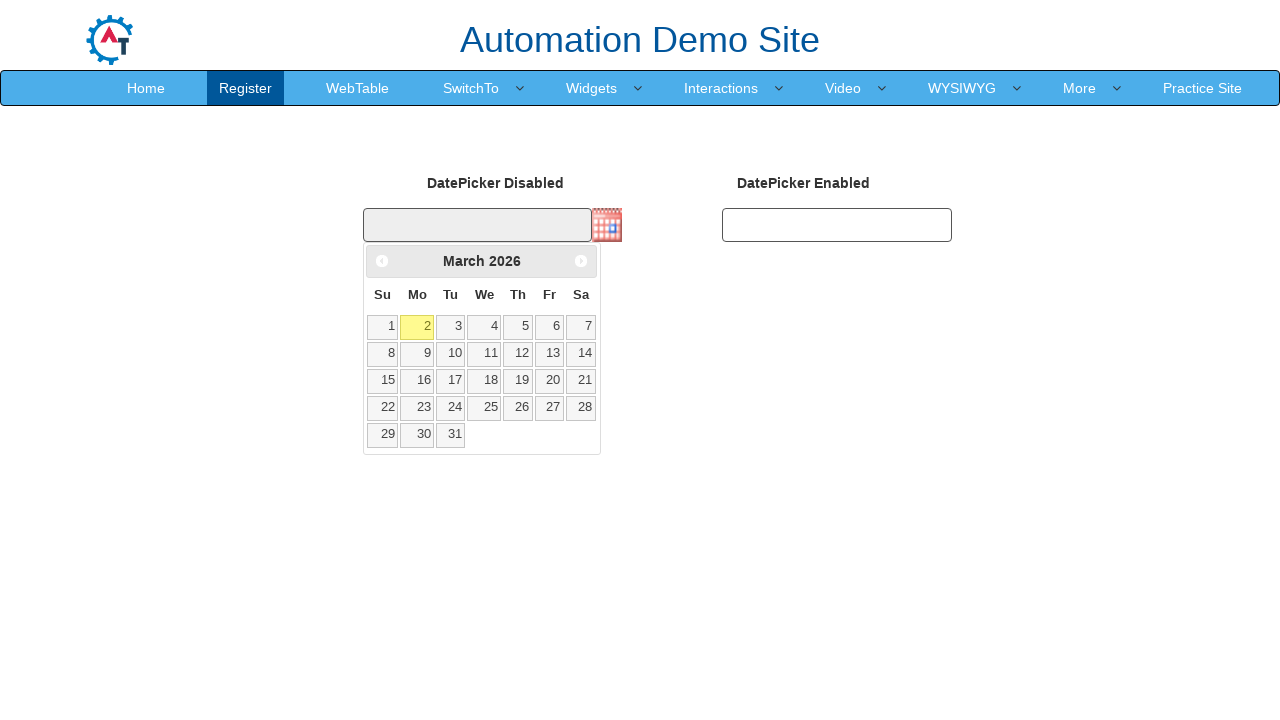

Clicked previous month button to navigate backwards at (382, 261) on xpath=//span[@class='ui-icon ui-icon-circle-triangle-w']
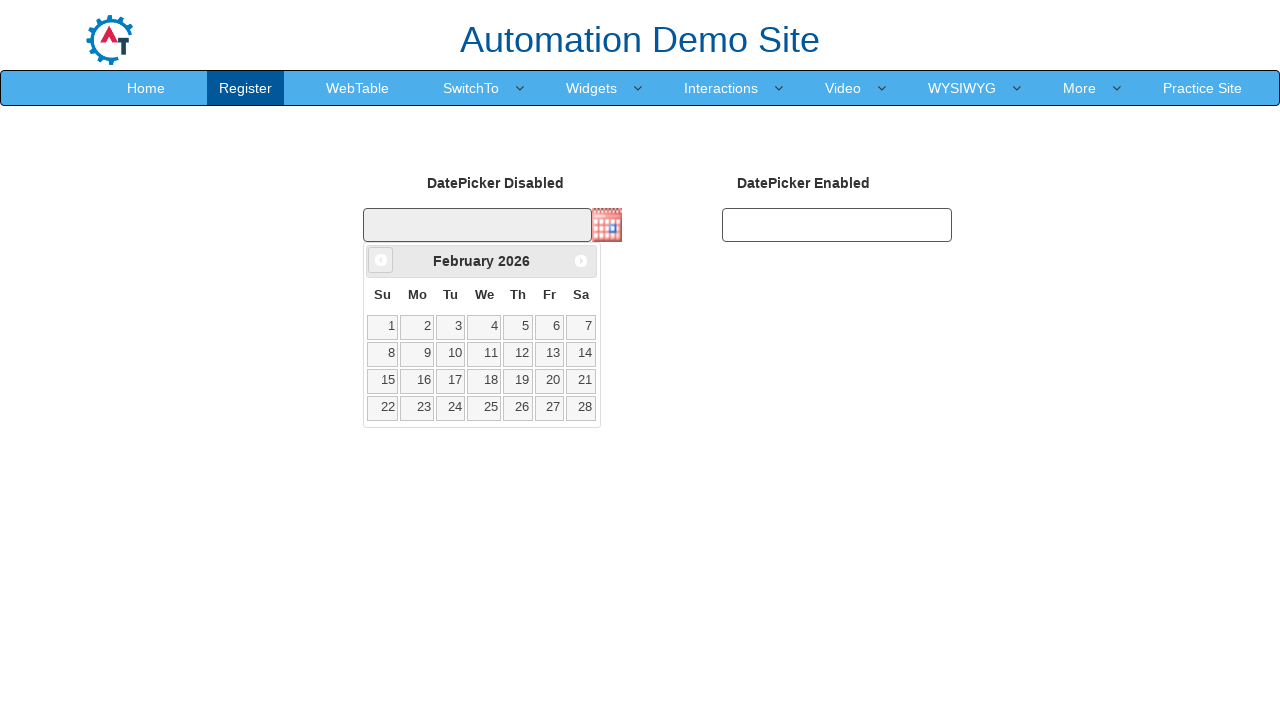

Retrieved current month: February
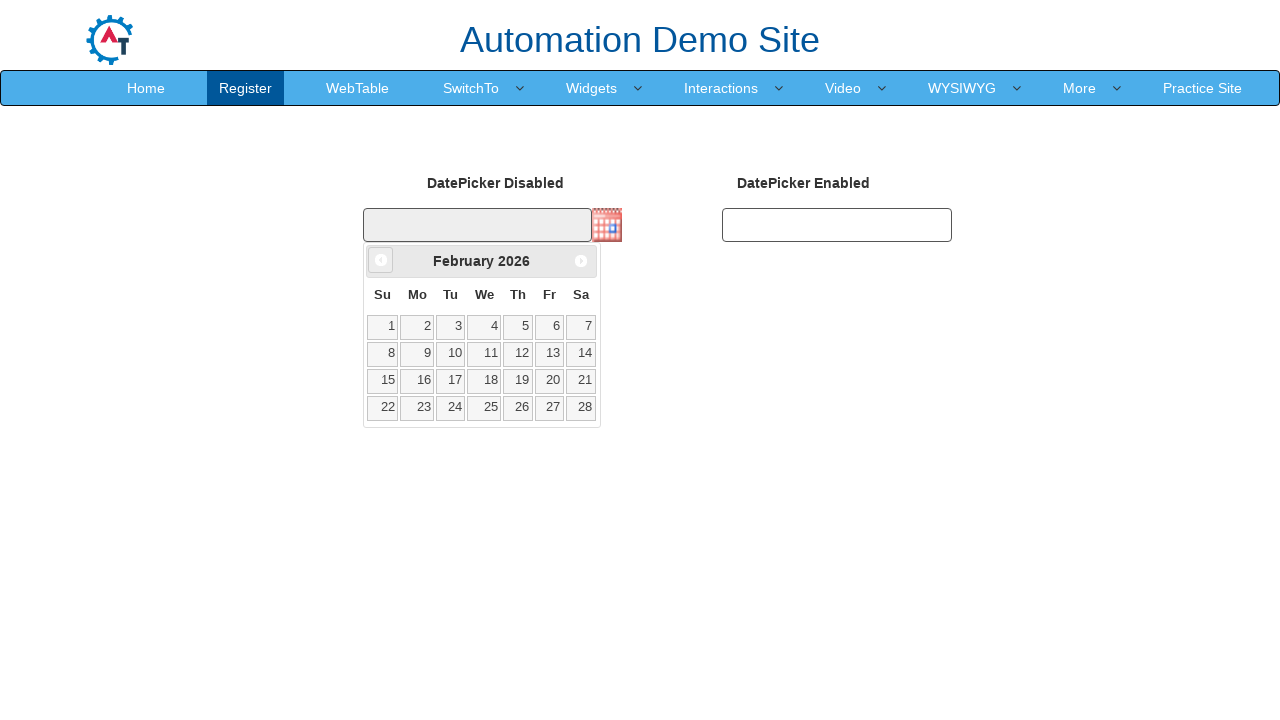

Retrieved current year: 2026
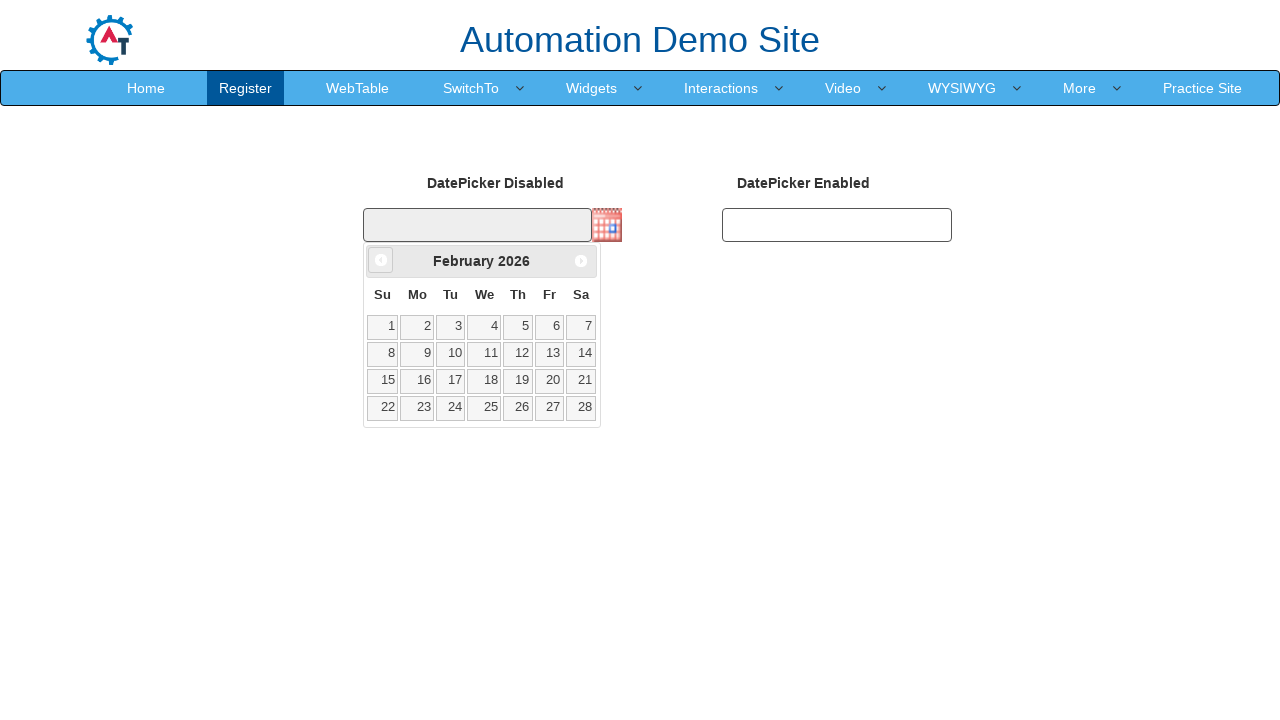

Clicked previous month button to navigate backwards at (381, 260) on xpath=//span[@class='ui-icon ui-icon-circle-triangle-w']
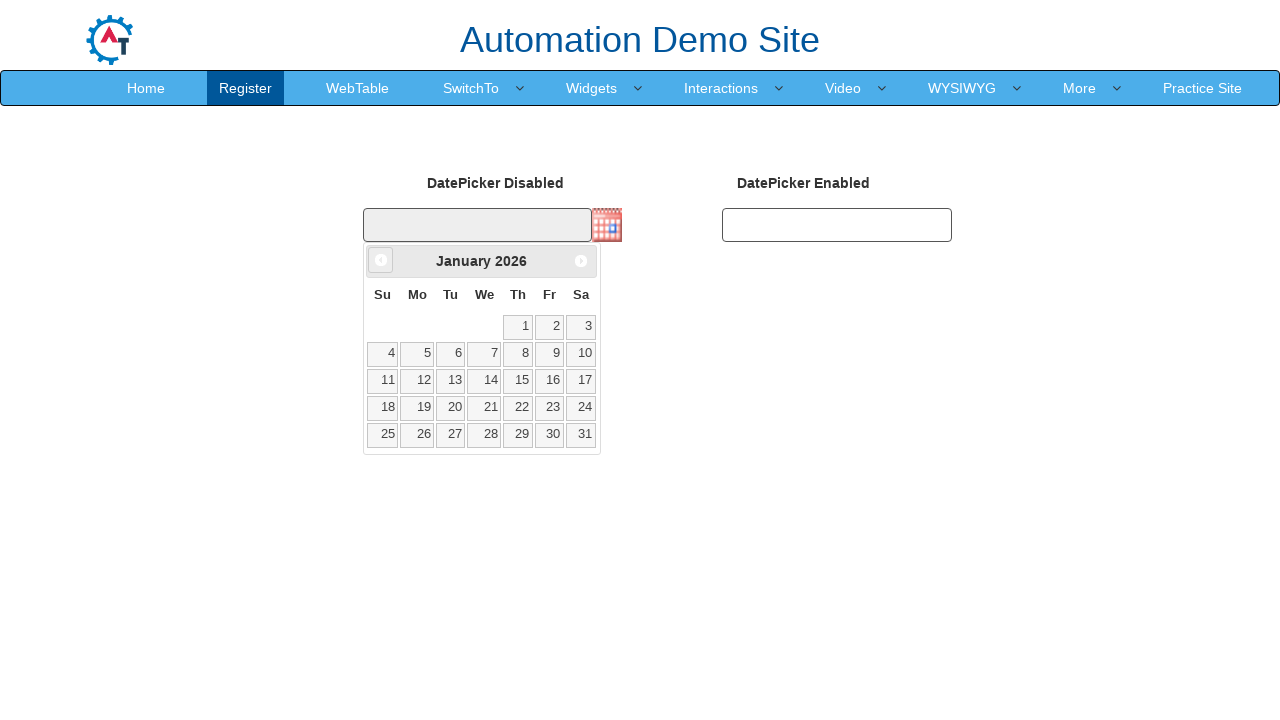

Retrieved current month: January
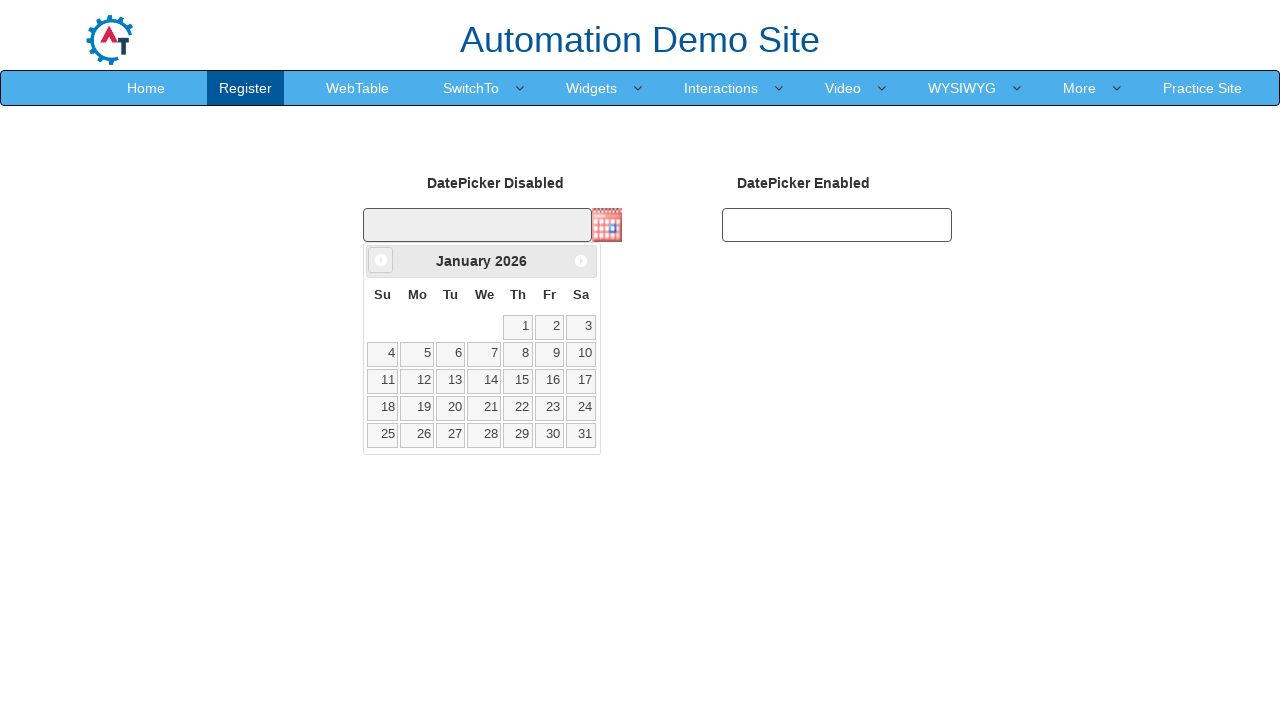

Retrieved current year: 2026
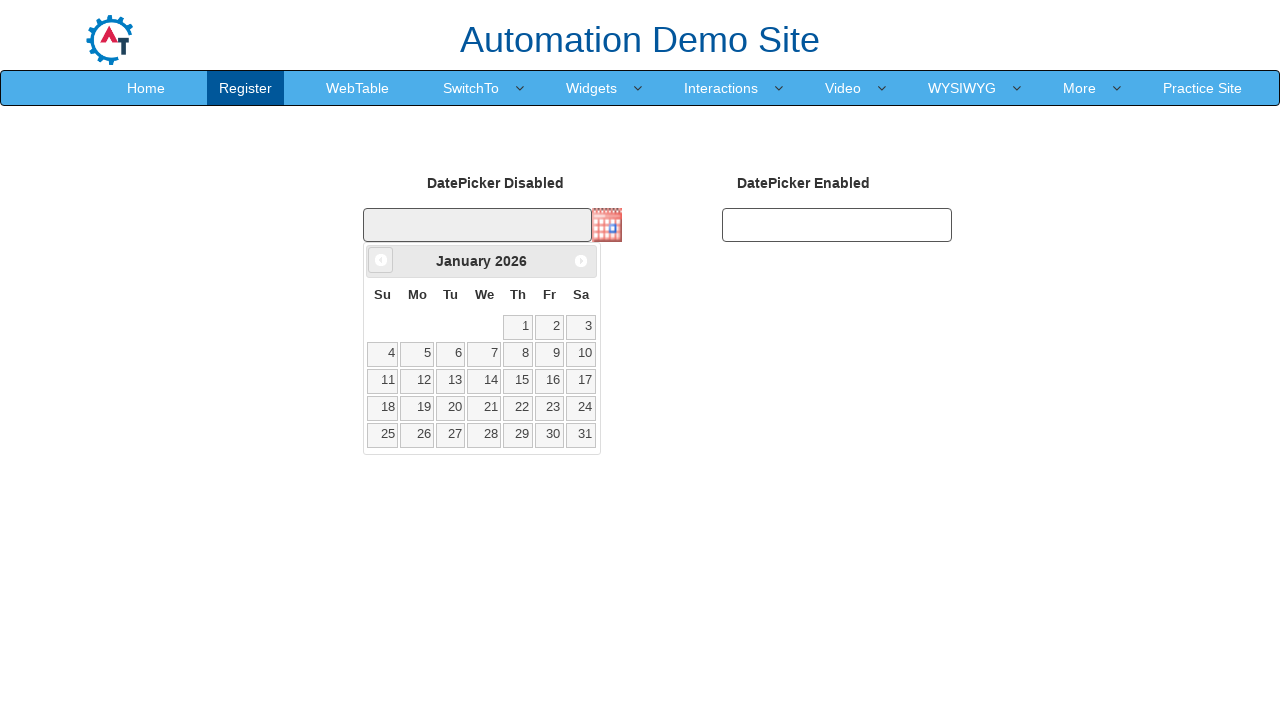

Clicked previous month button to navigate backwards at (381, 260) on xpath=//span[@class='ui-icon ui-icon-circle-triangle-w']
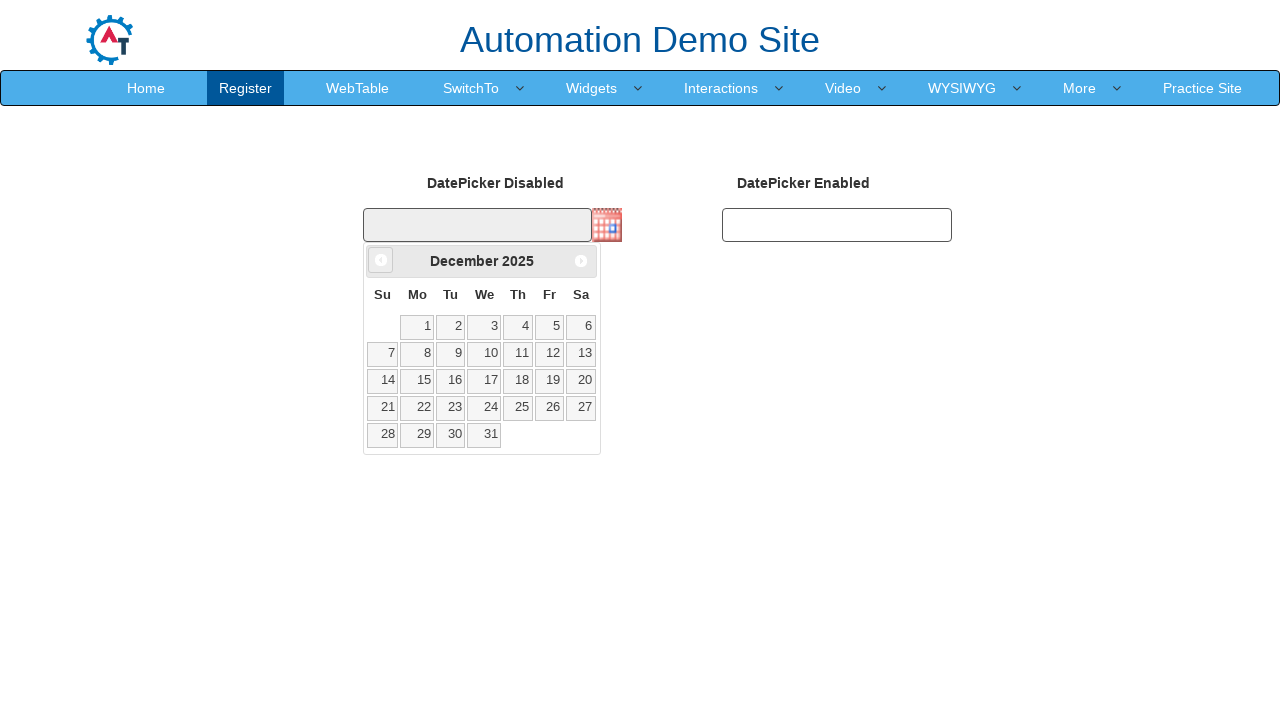

Retrieved current month: December
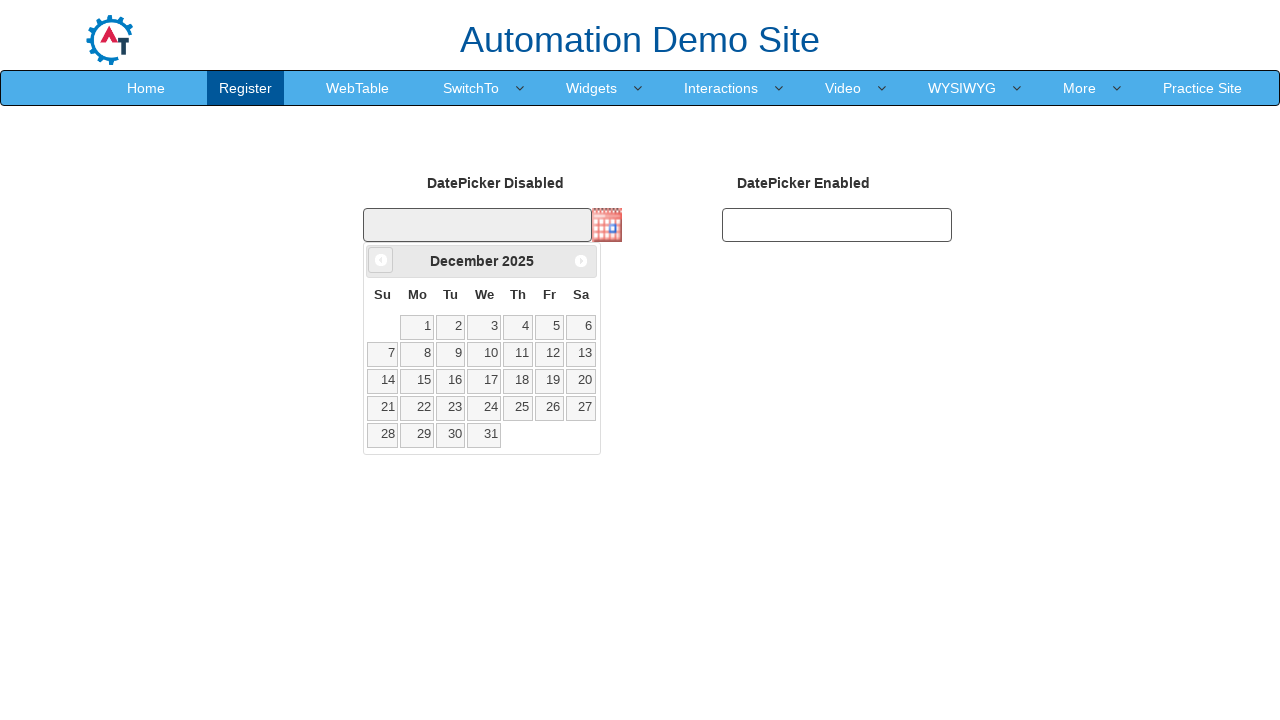

Retrieved current year: 2025
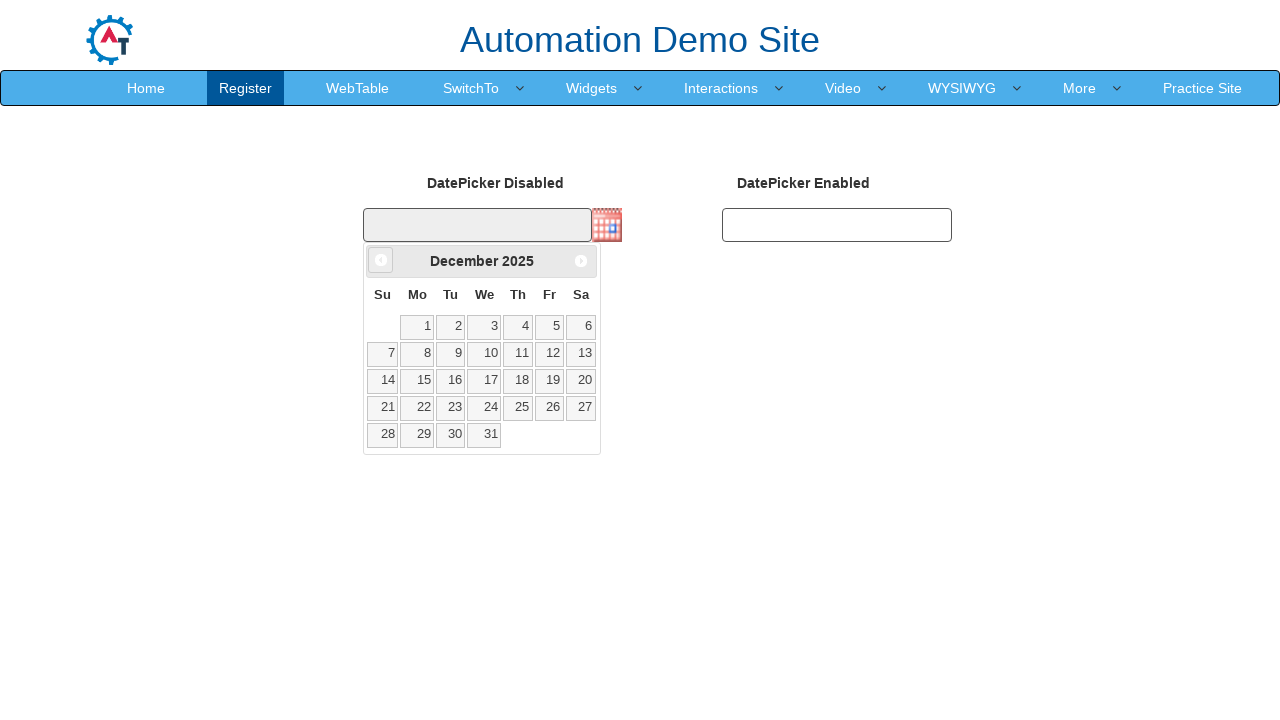

Clicked previous month button to navigate backwards at (381, 260) on xpath=//span[@class='ui-icon ui-icon-circle-triangle-w']
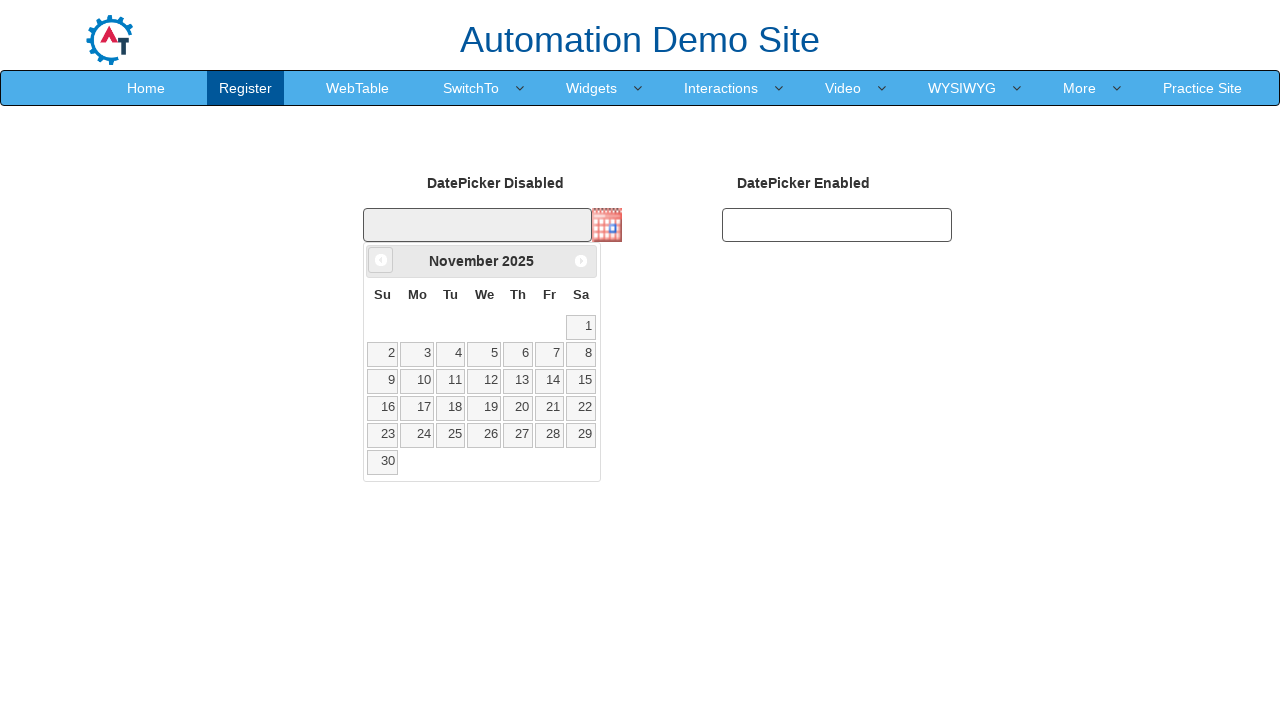

Retrieved current month: November
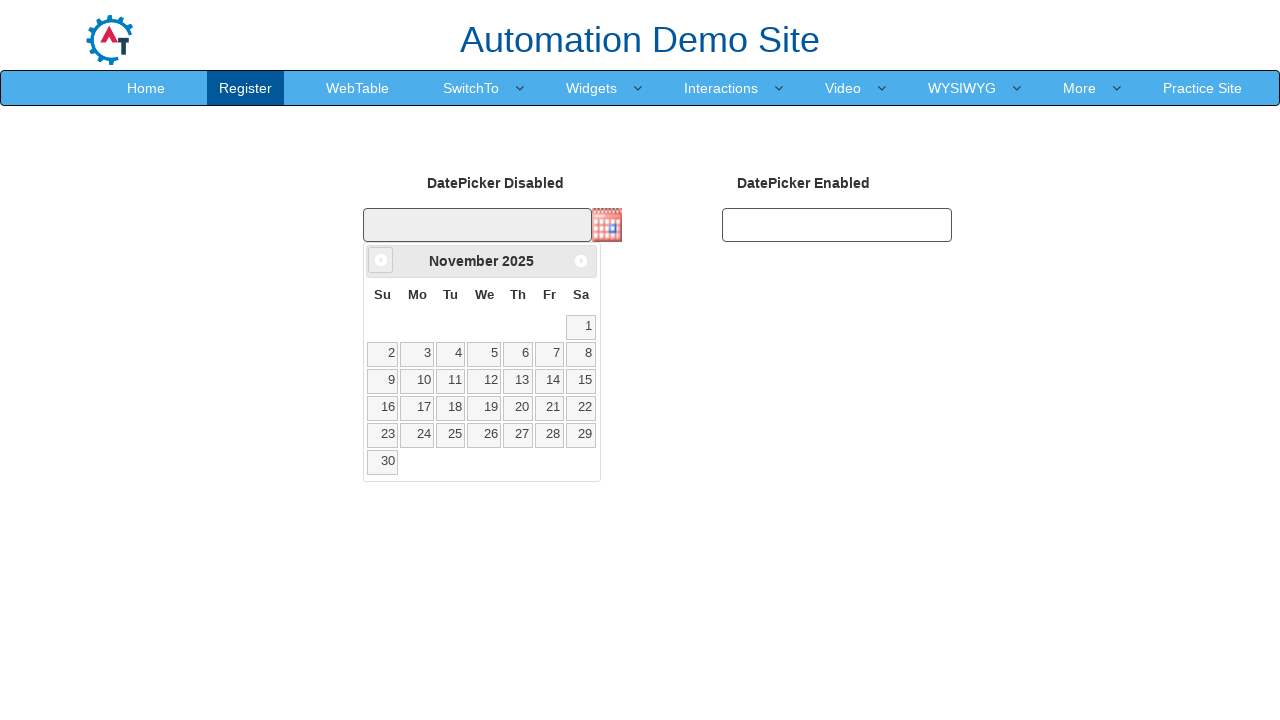

Retrieved current year: 2025
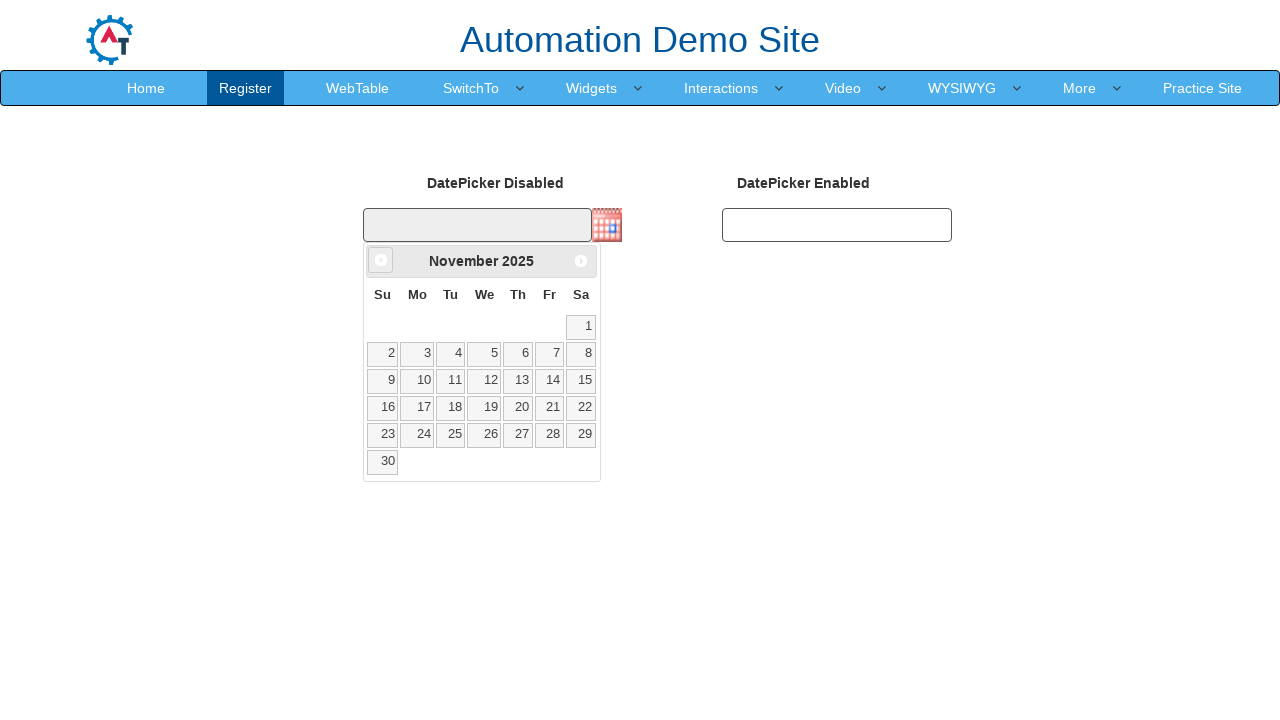

Clicked previous month button to navigate backwards at (381, 260) on xpath=//span[@class='ui-icon ui-icon-circle-triangle-w']
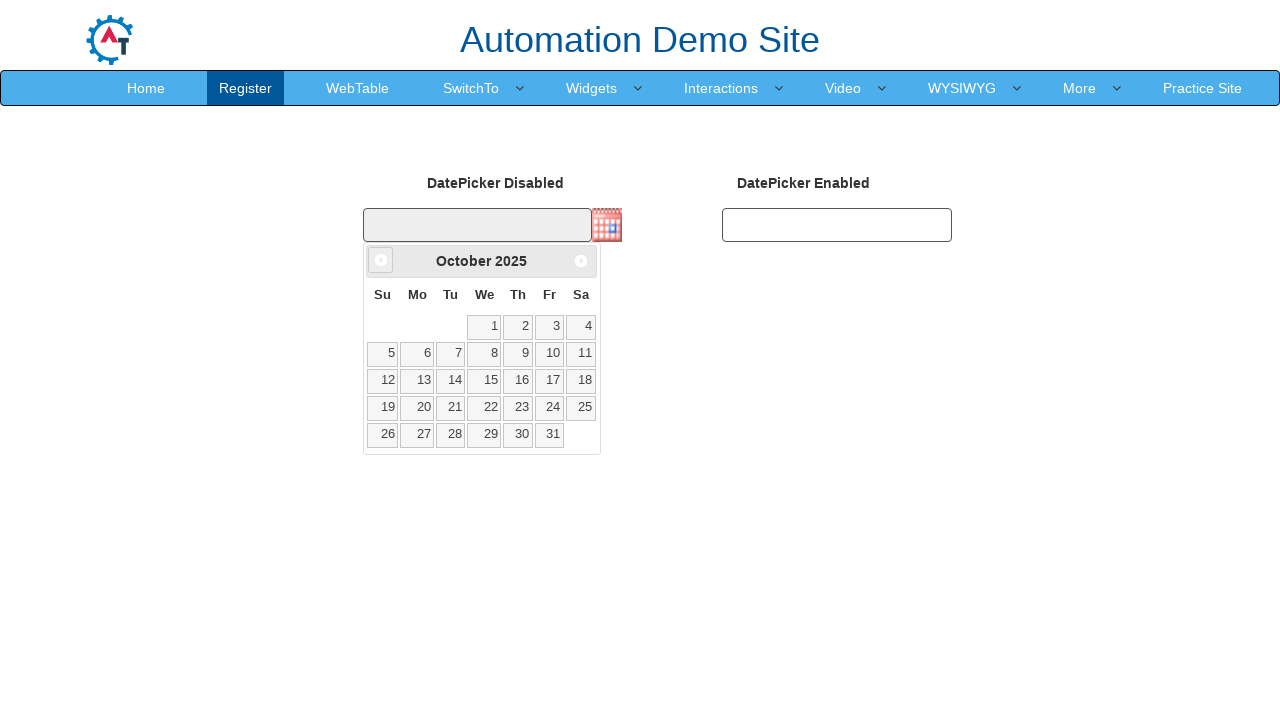

Retrieved current month: October
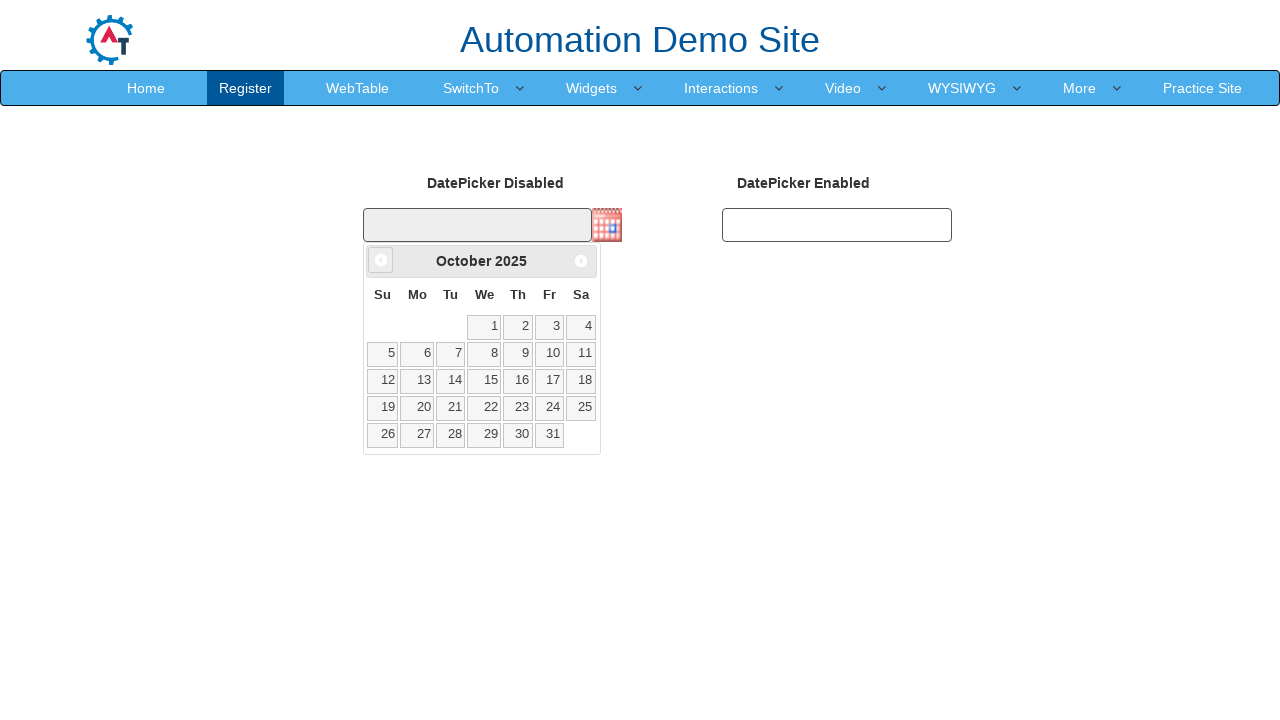

Retrieved current year: 2025
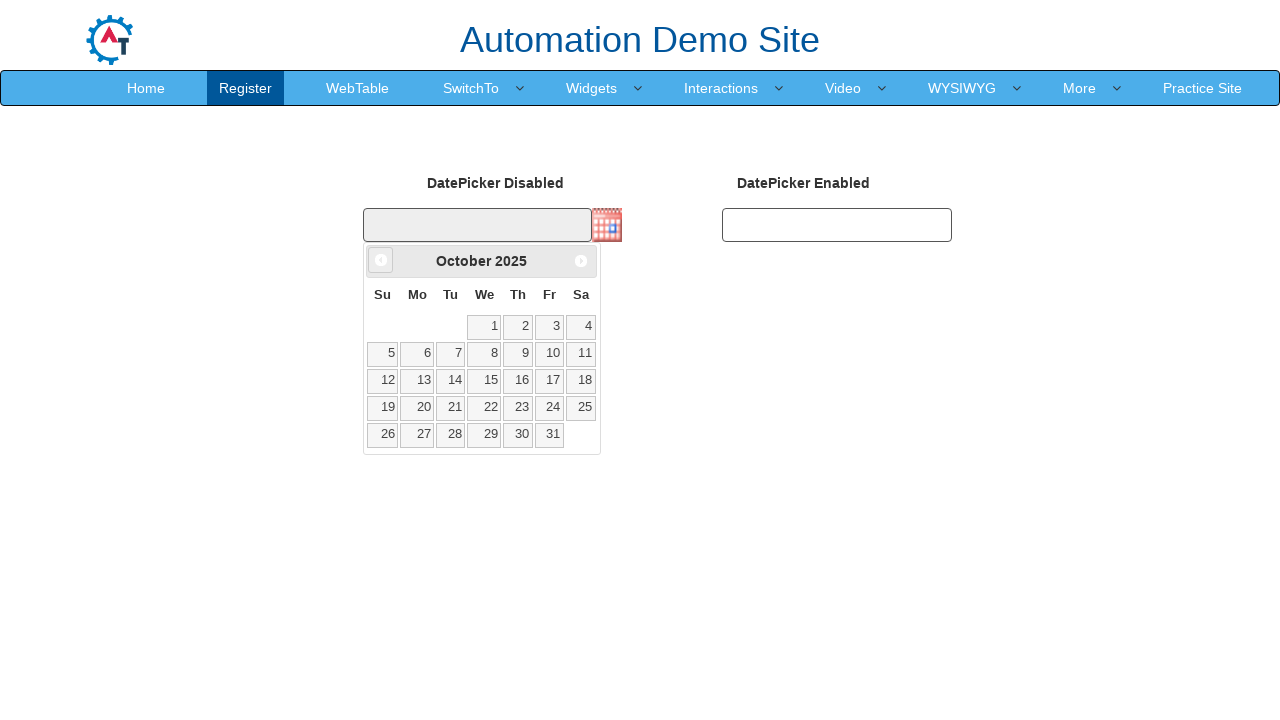

Clicked previous month button to navigate backwards at (381, 260) on xpath=//span[@class='ui-icon ui-icon-circle-triangle-w']
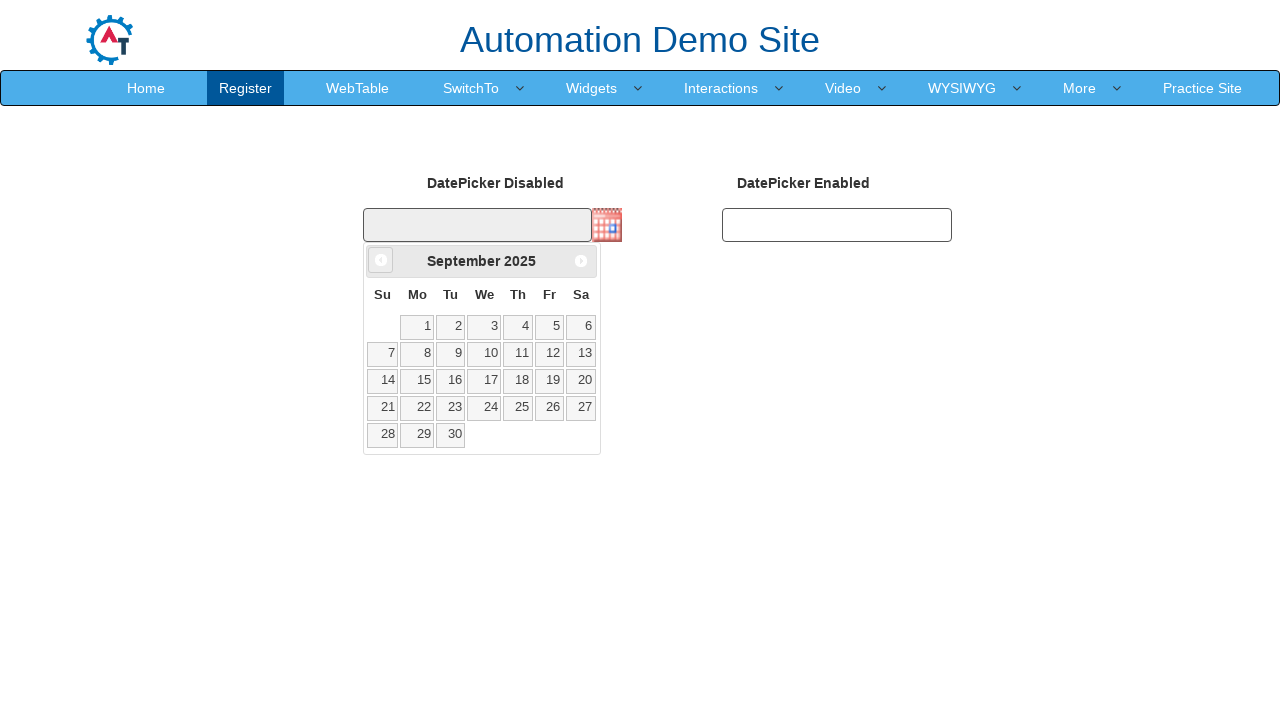

Retrieved current month: September
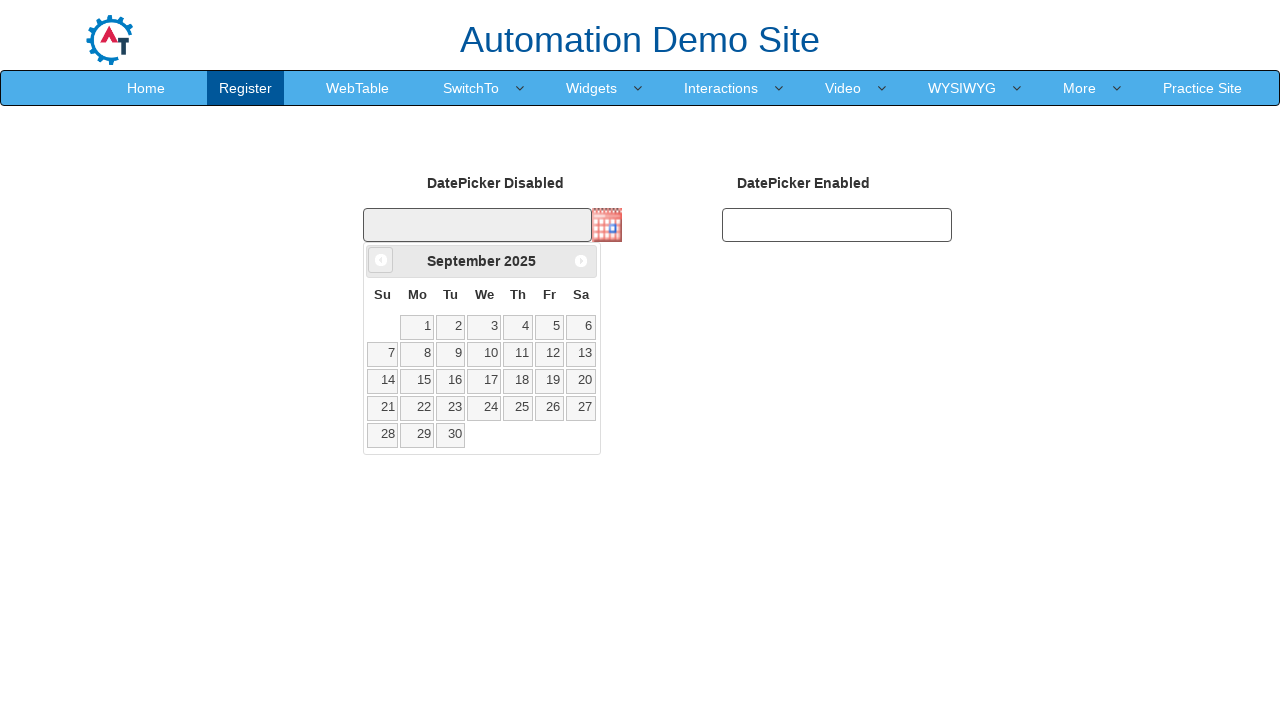

Retrieved current year: 2025
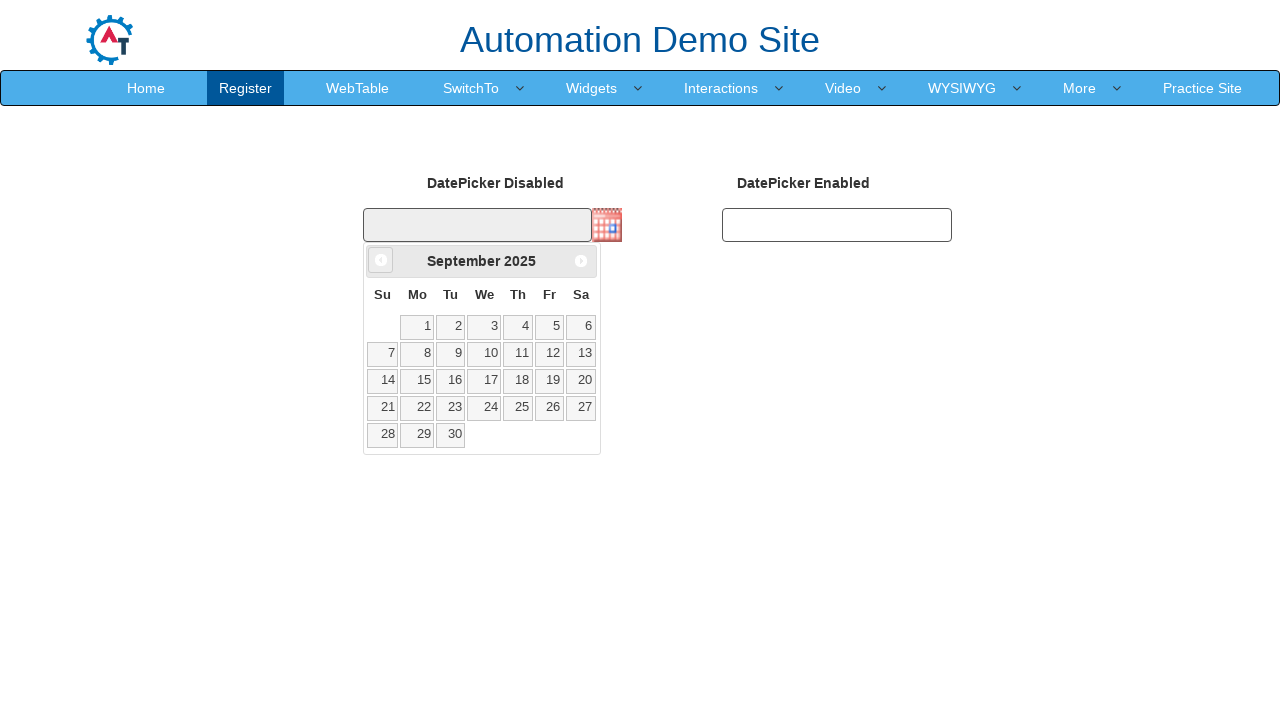

Clicked previous month button to navigate backwards at (381, 260) on xpath=//span[@class='ui-icon ui-icon-circle-triangle-w']
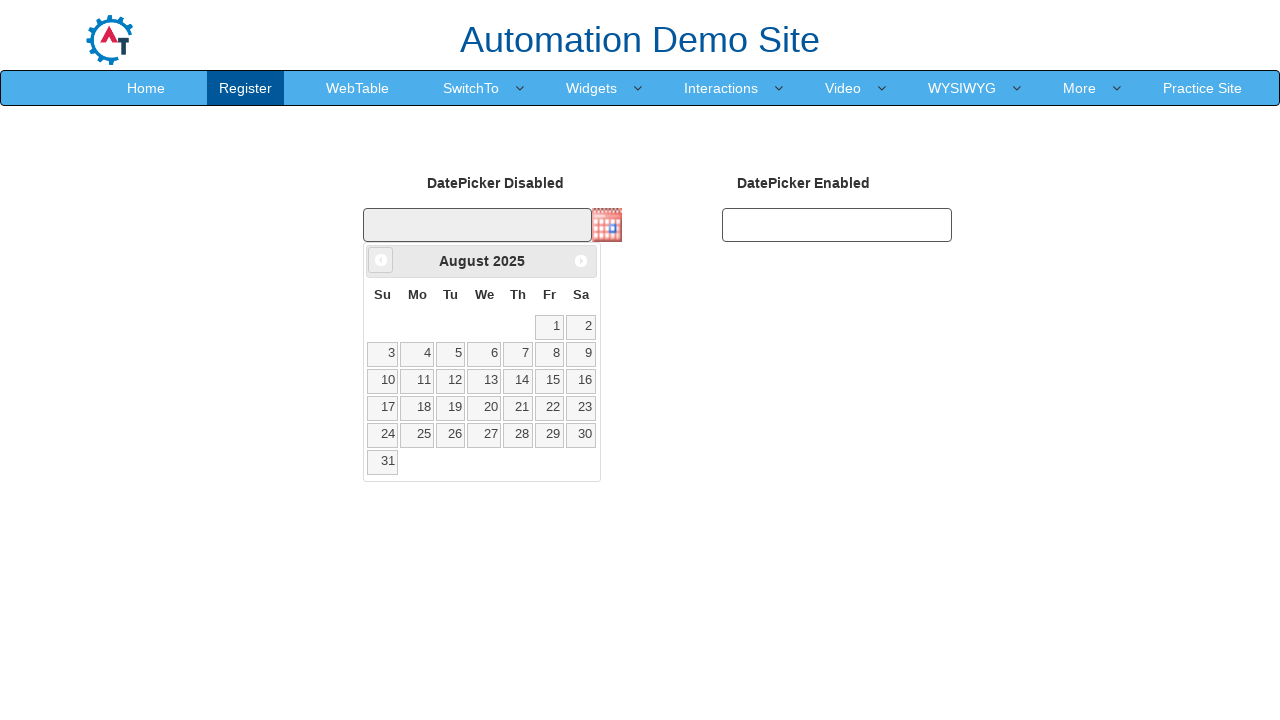

Retrieved current month: August
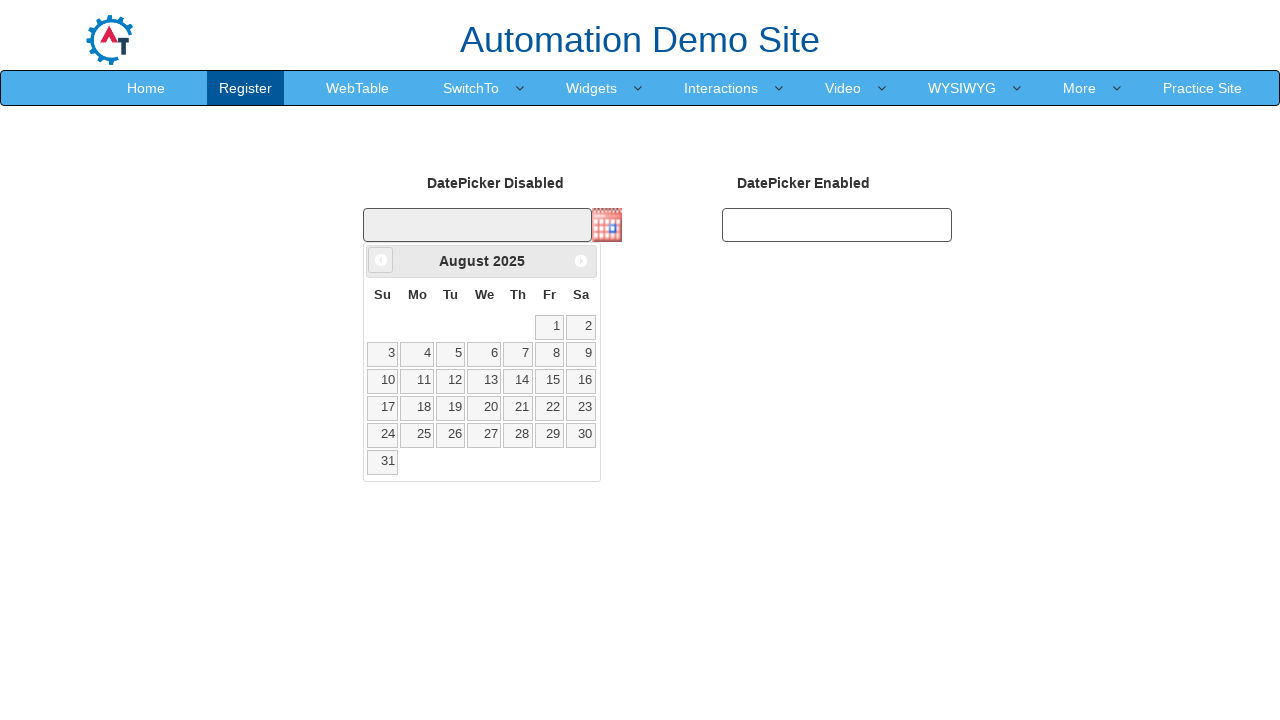

Retrieved current year: 2025
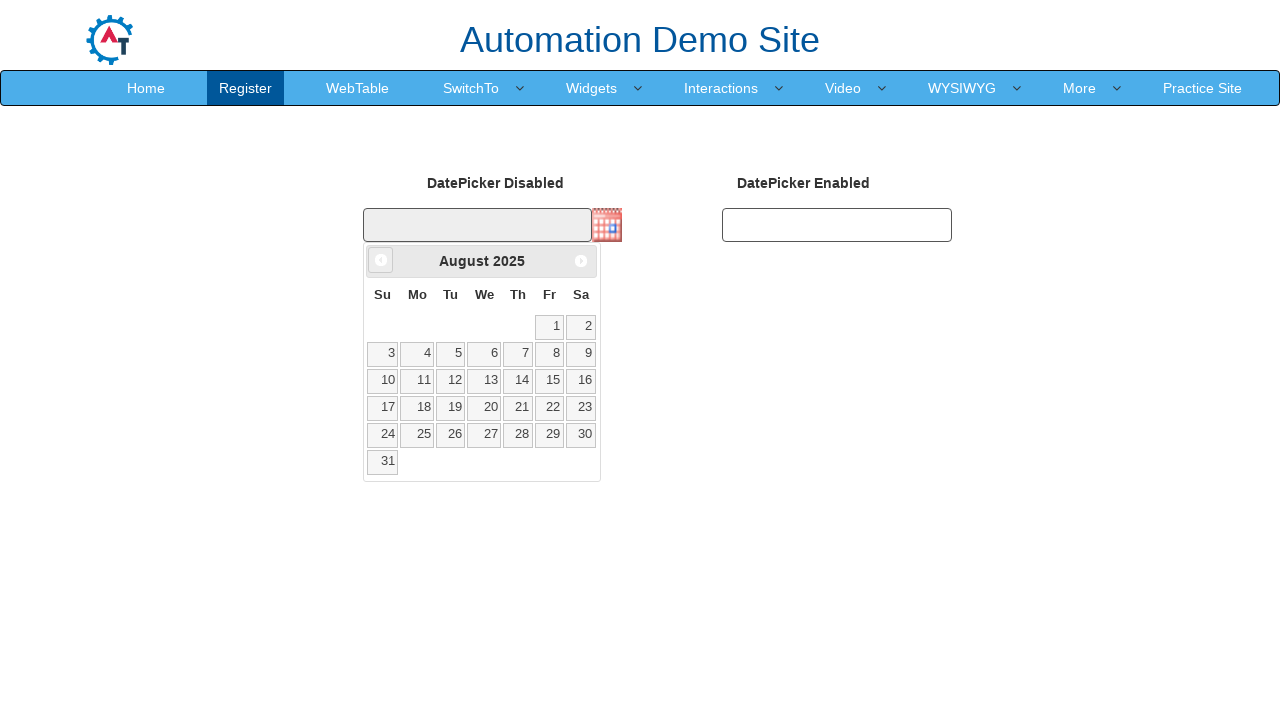

Clicked previous month button to navigate backwards at (381, 260) on xpath=//span[@class='ui-icon ui-icon-circle-triangle-w']
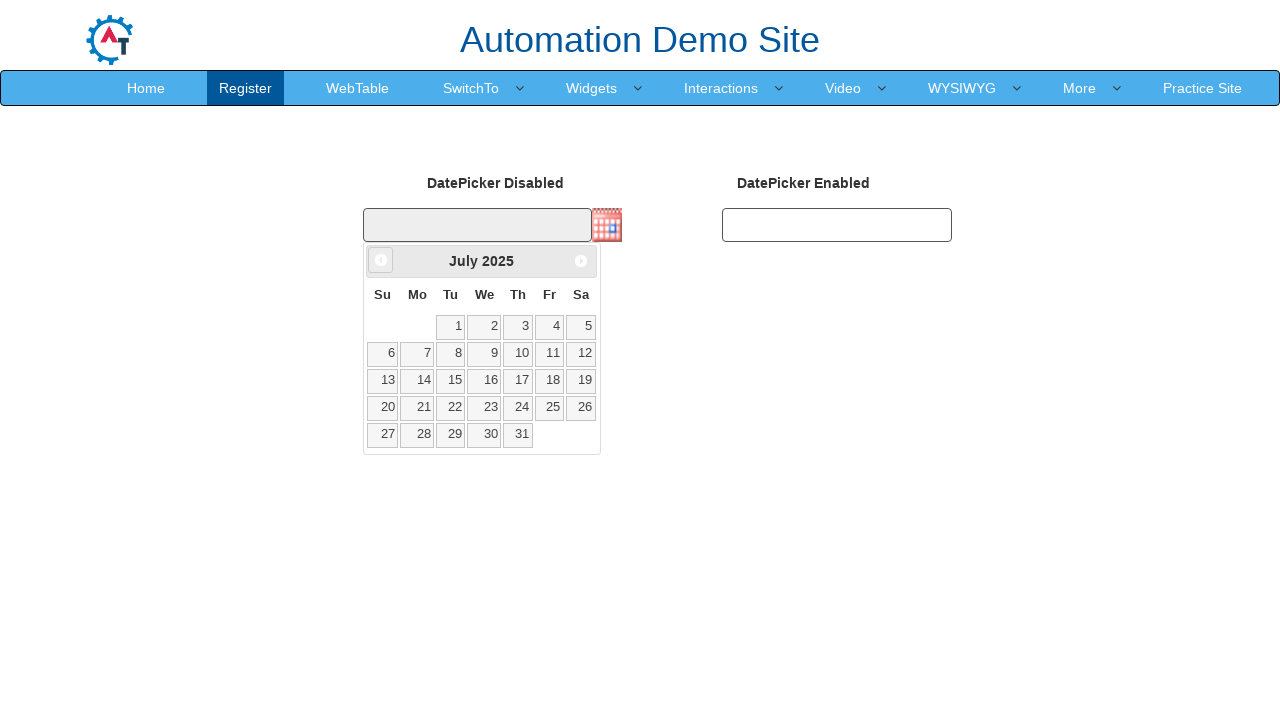

Retrieved current month: July
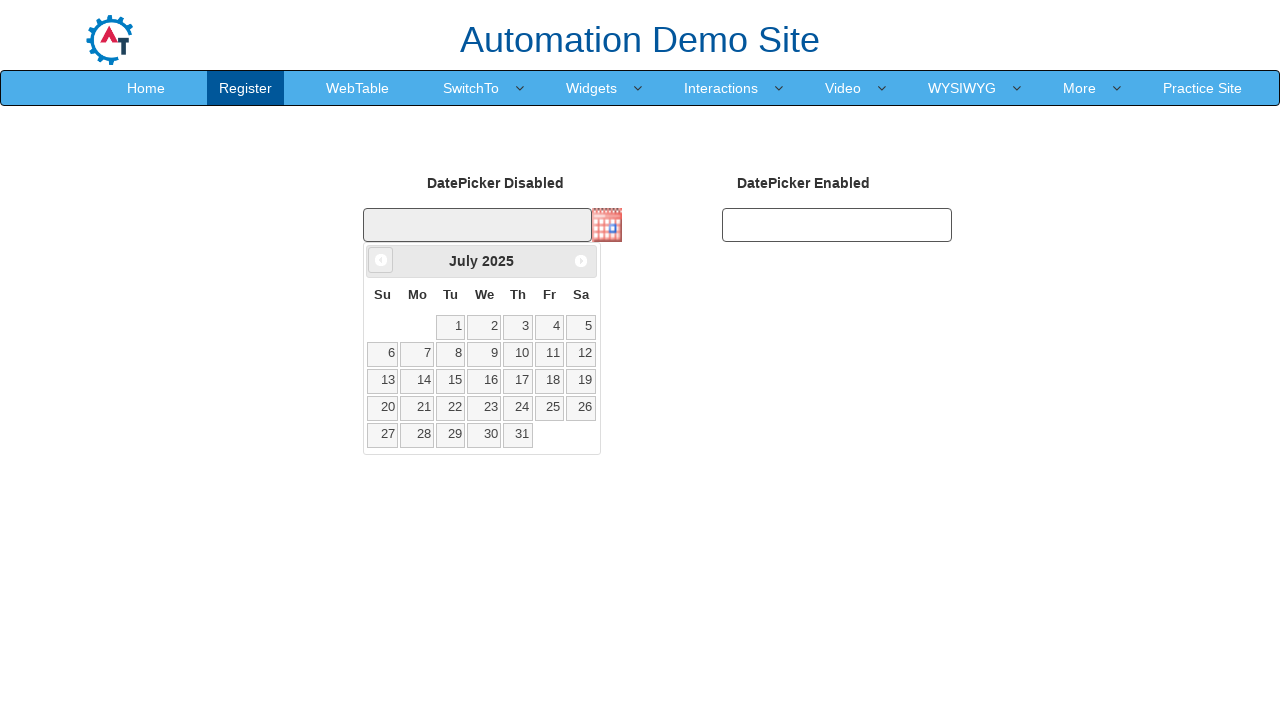

Retrieved current year: 2025
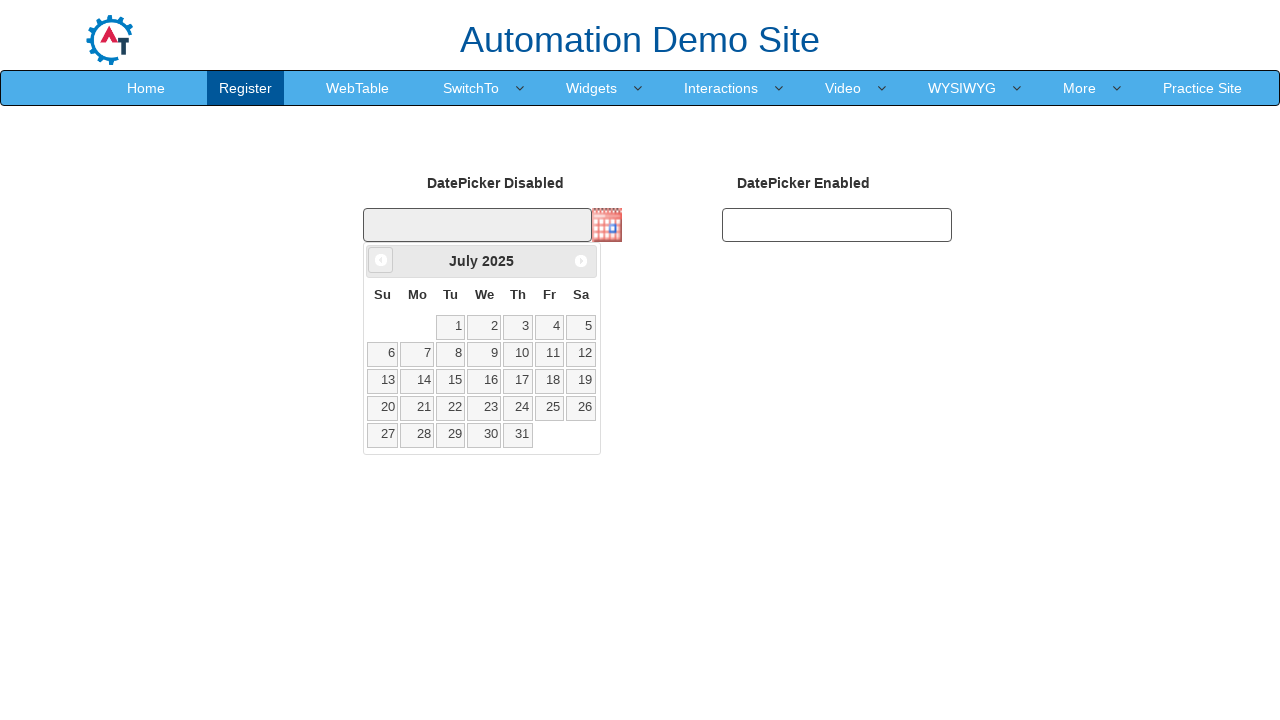

Clicked previous month button to navigate backwards at (381, 260) on xpath=//span[@class='ui-icon ui-icon-circle-triangle-w']
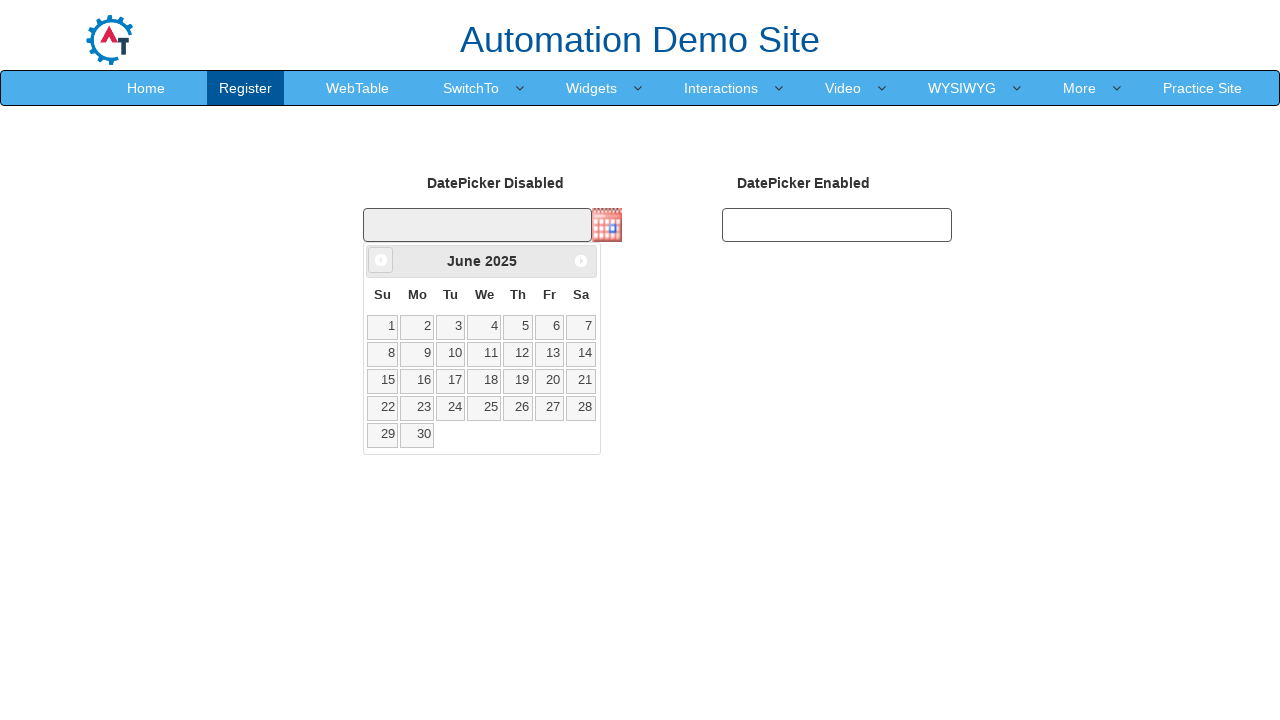

Retrieved current month: June
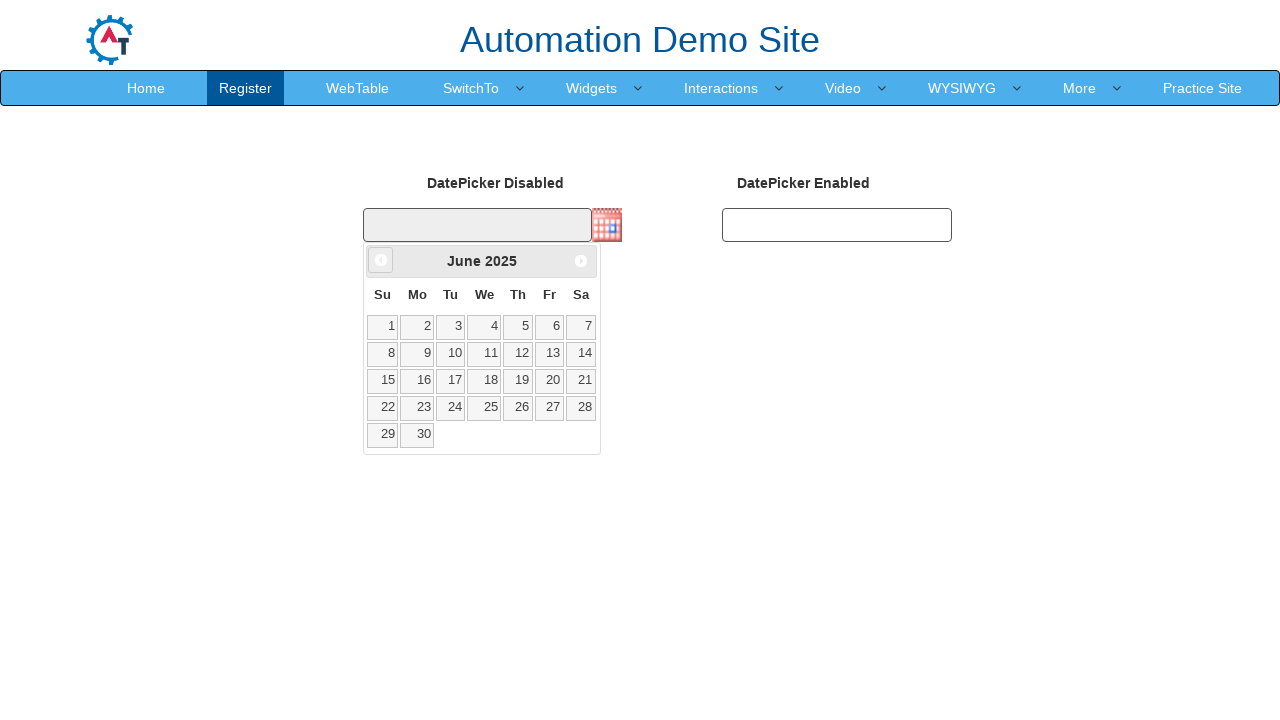

Retrieved current year: 2025
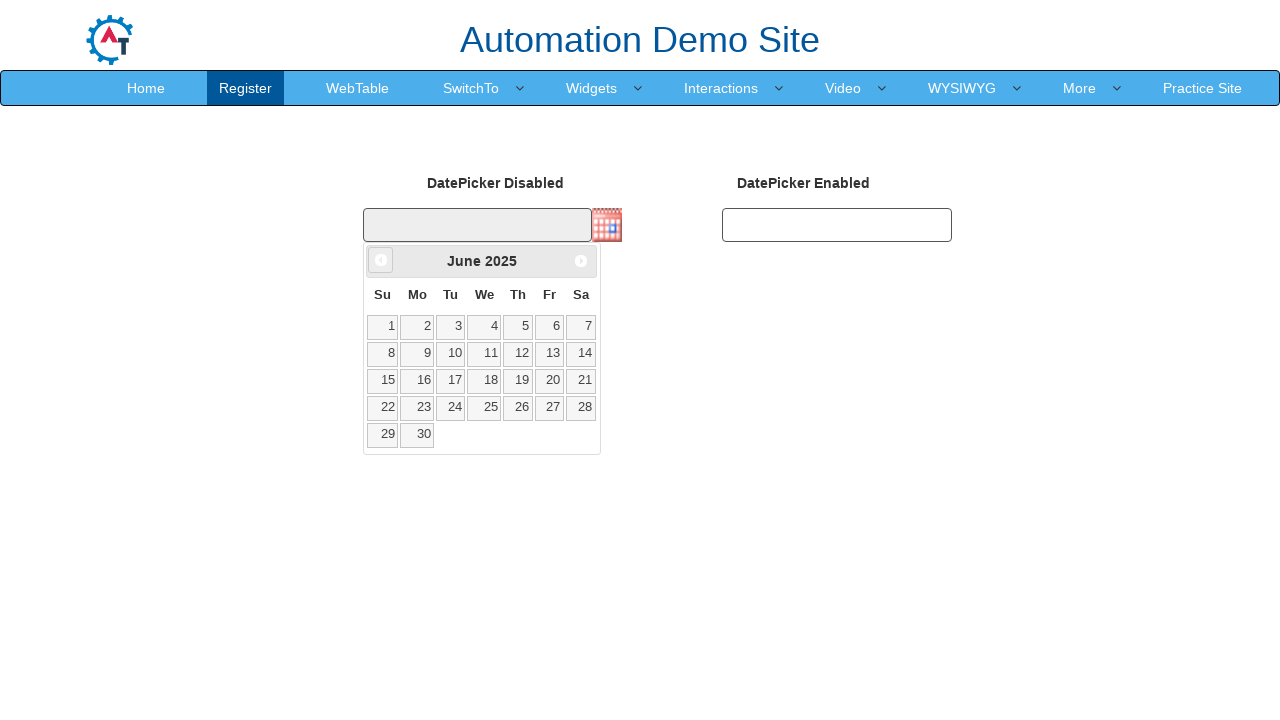

Clicked previous month button to navigate backwards at (381, 260) on xpath=//span[@class='ui-icon ui-icon-circle-triangle-w']
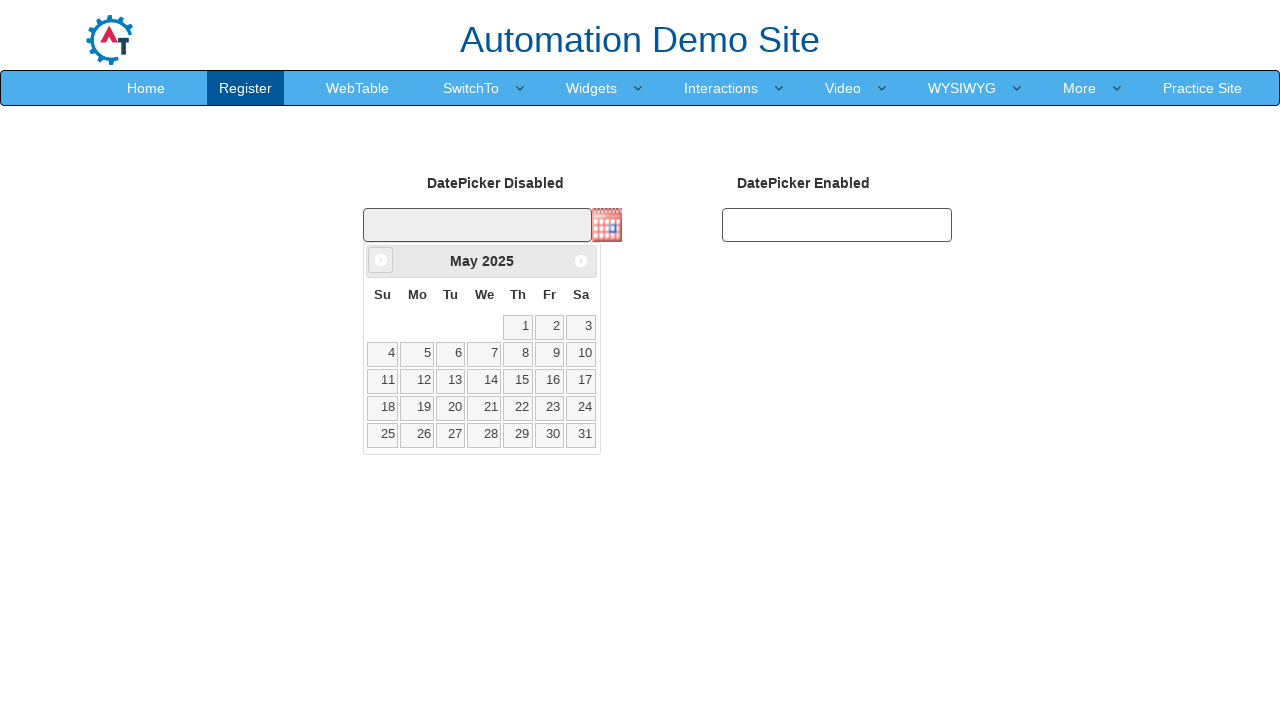

Retrieved current month: May
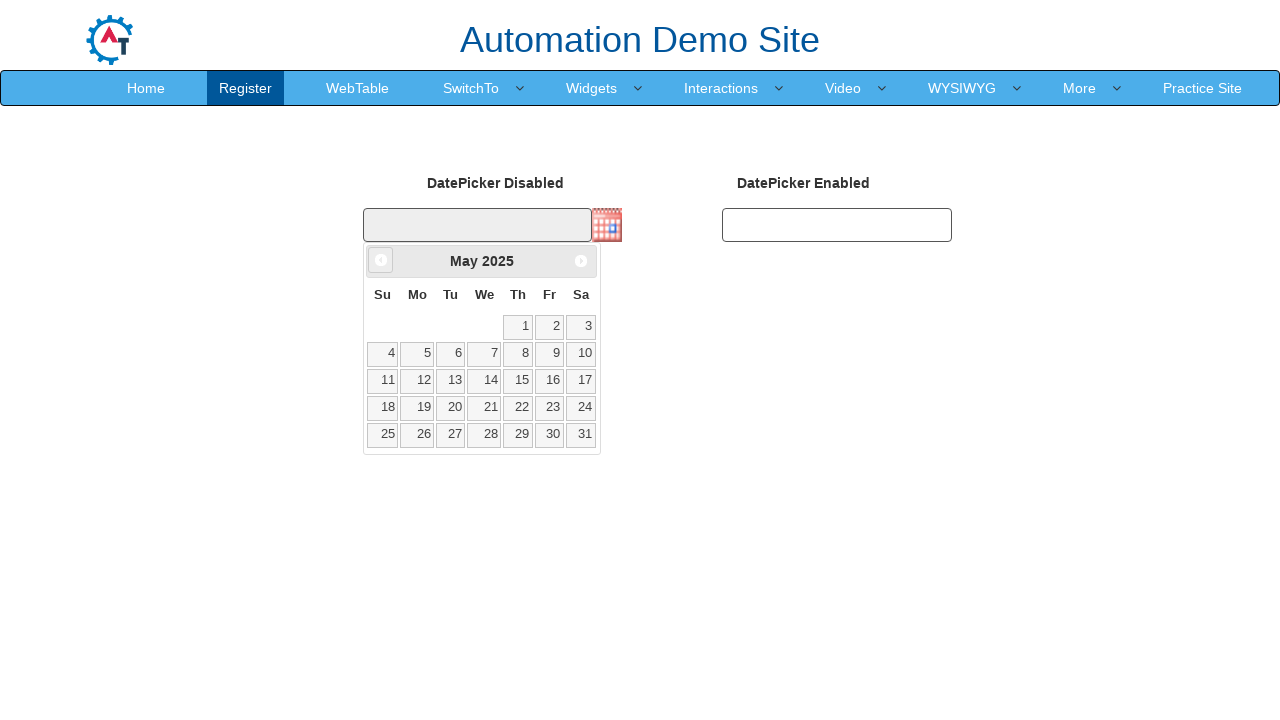

Retrieved current year: 2025
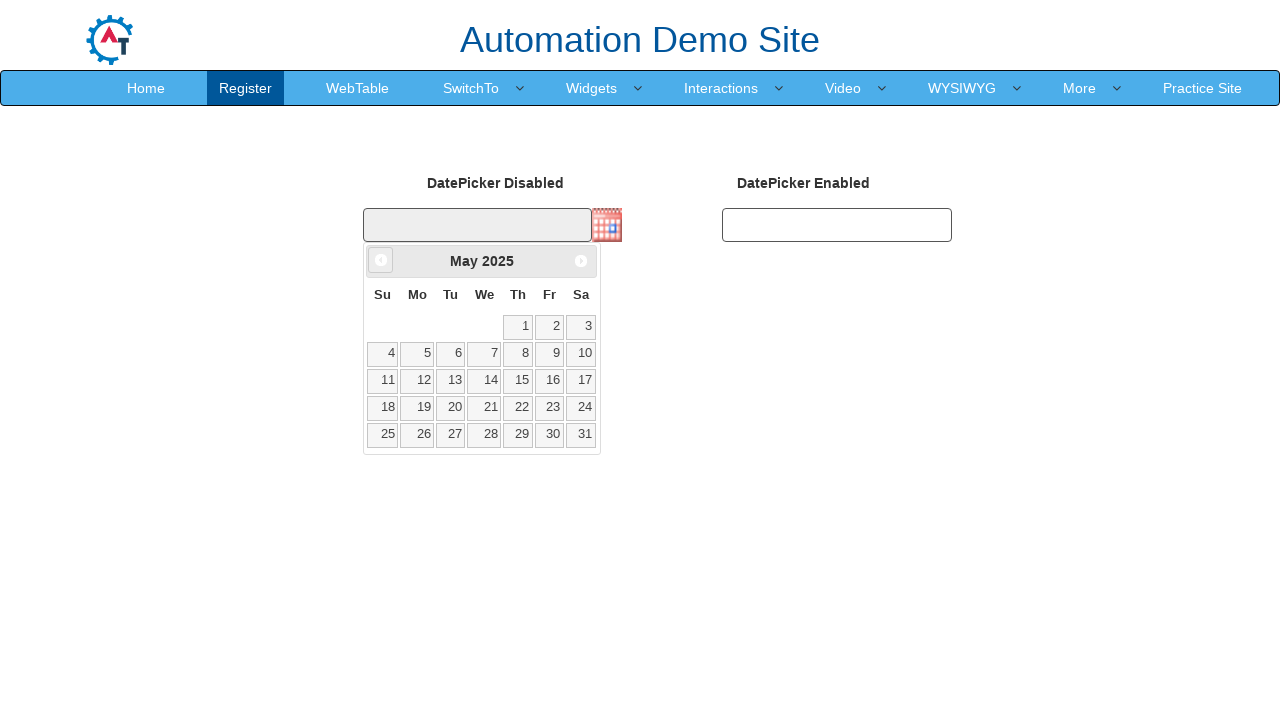

Clicked previous month button to navigate backwards at (381, 260) on xpath=//span[@class='ui-icon ui-icon-circle-triangle-w']
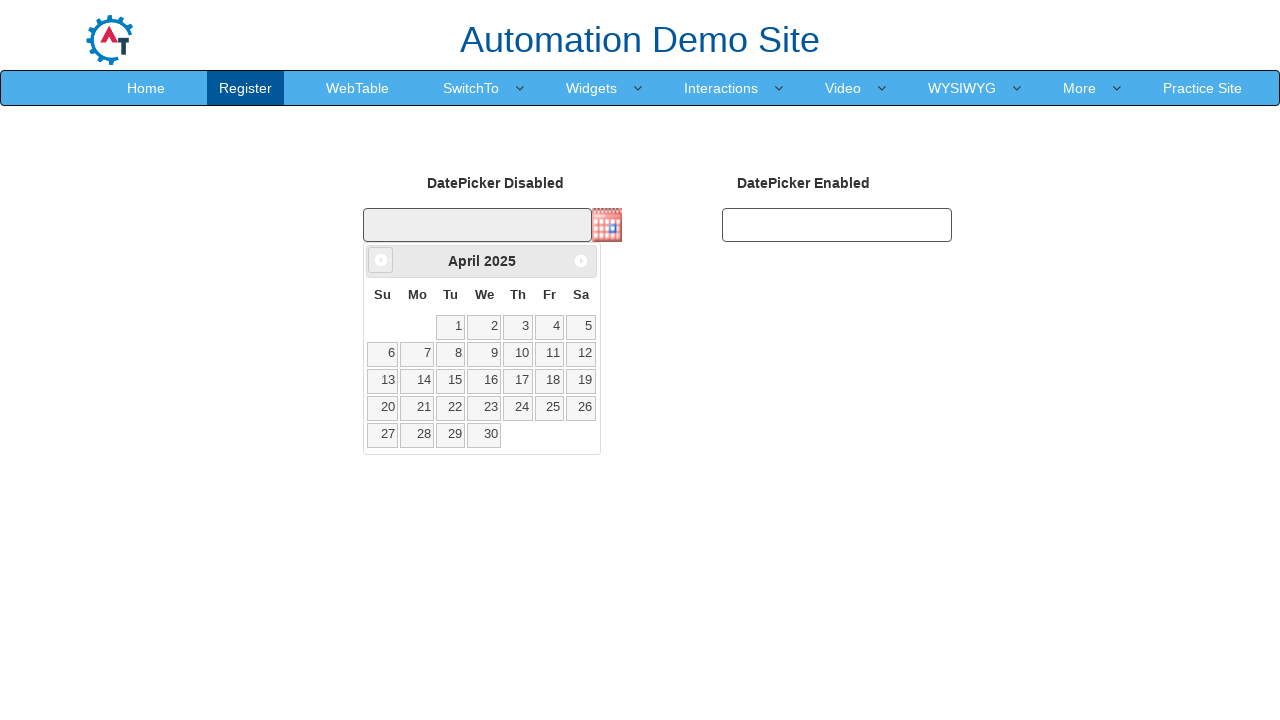

Retrieved current month: April
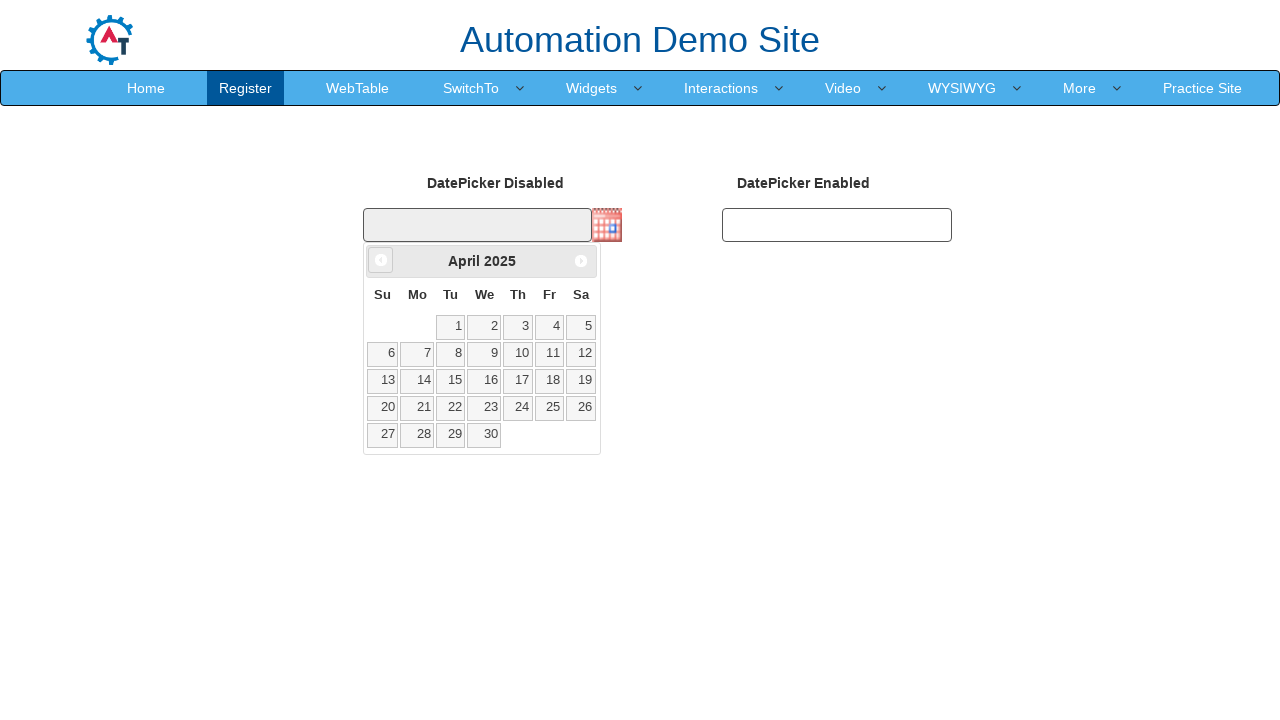

Retrieved current year: 2025
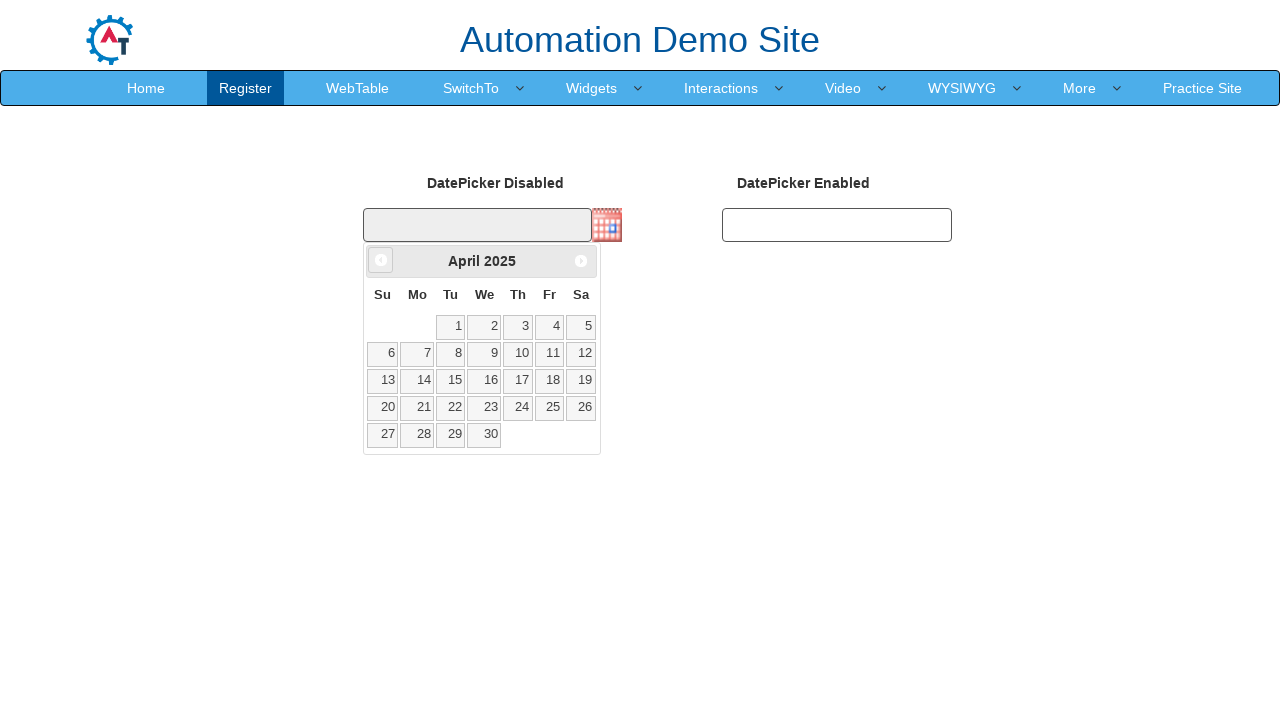

Clicked previous month button to navigate backwards at (381, 260) on xpath=//span[@class='ui-icon ui-icon-circle-triangle-w']
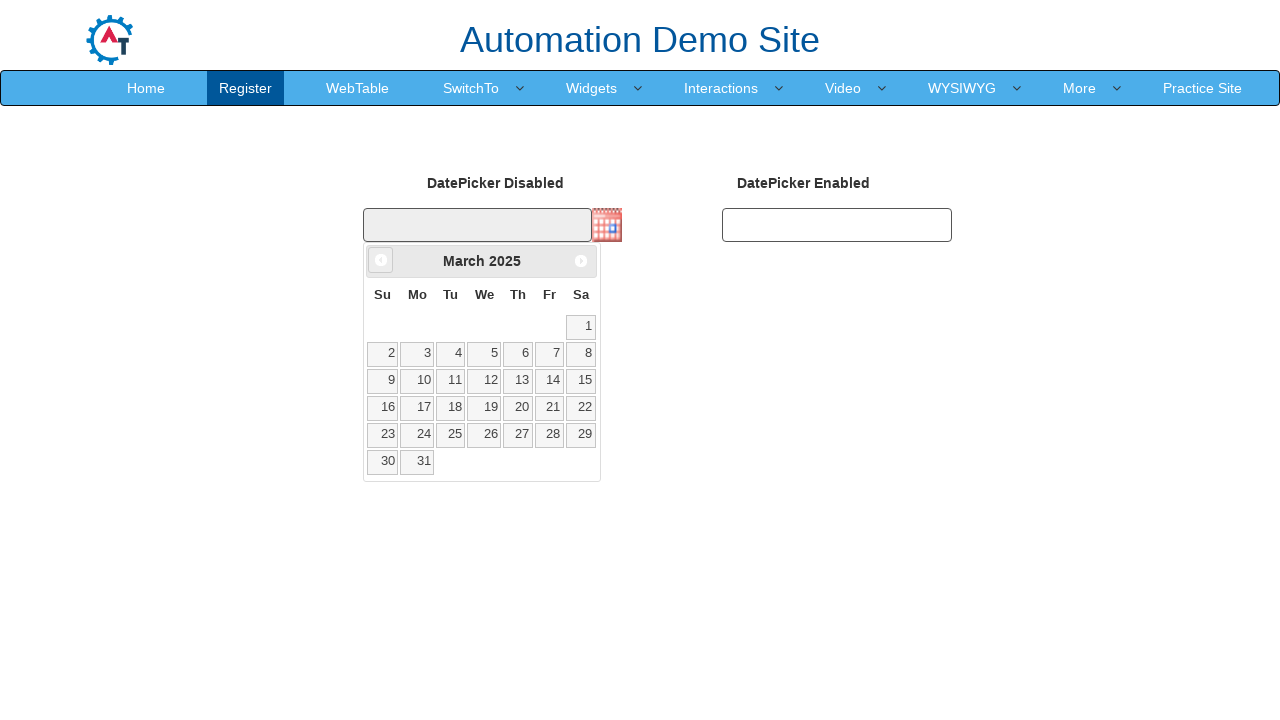

Retrieved current month: March
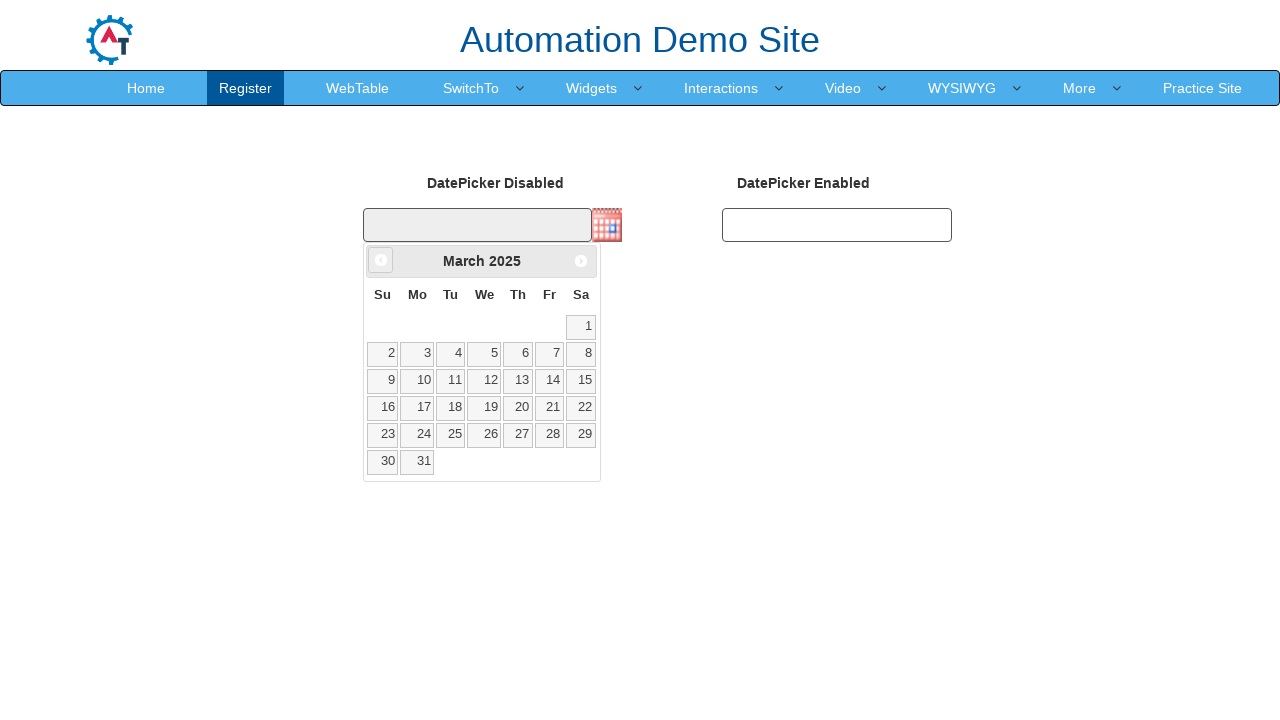

Retrieved current year: 2025
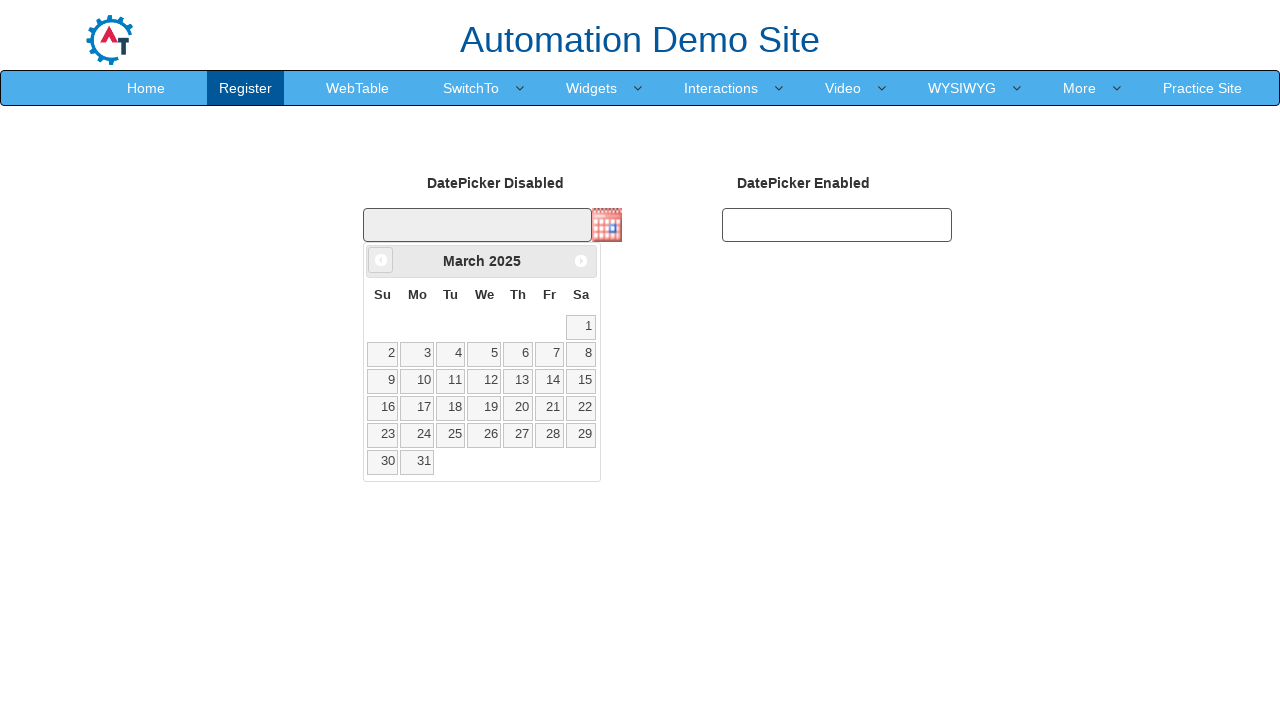

Clicked previous month button to navigate backwards at (381, 260) on xpath=//span[@class='ui-icon ui-icon-circle-triangle-w']
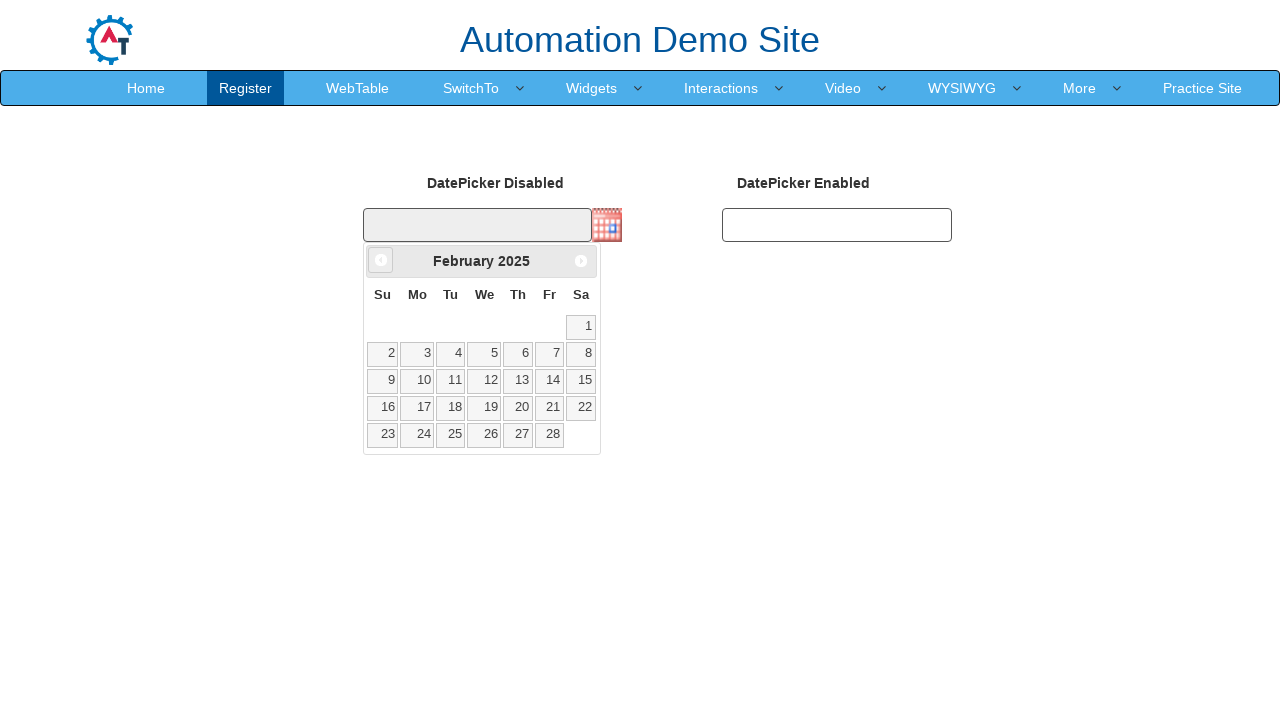

Retrieved current month: February
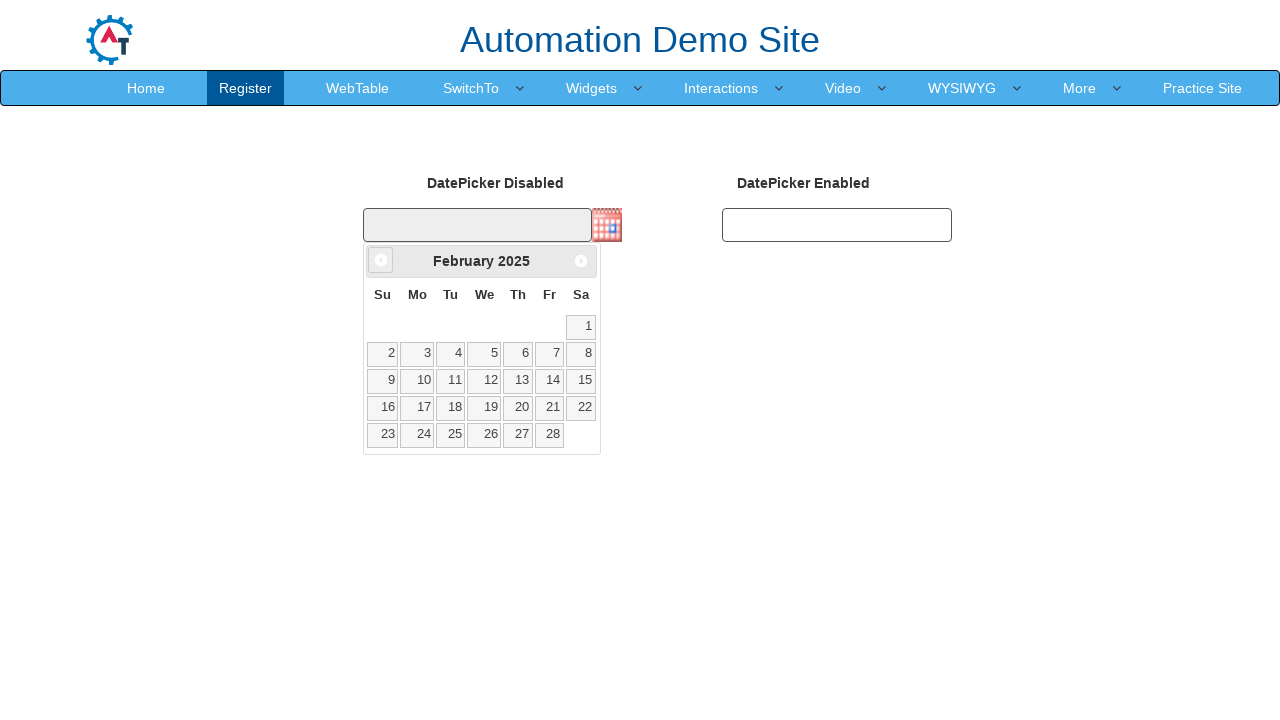

Retrieved current year: 2025
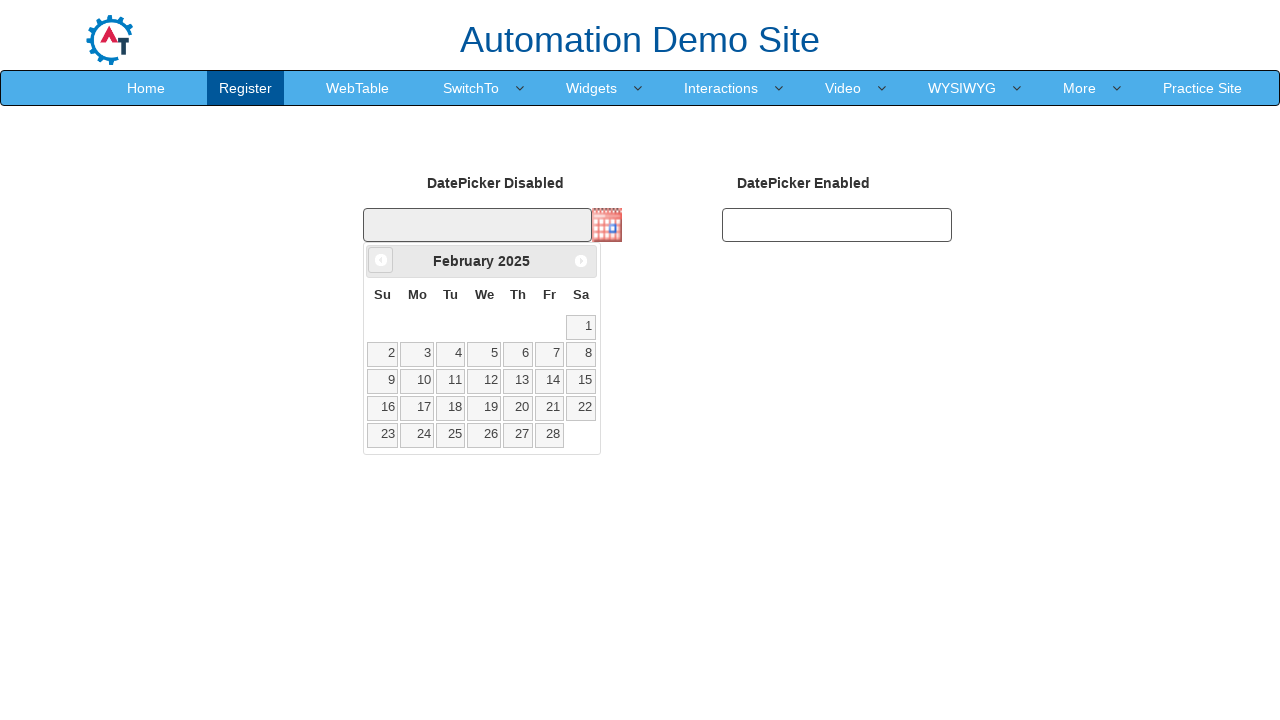

Clicked previous month button to navigate backwards at (381, 260) on xpath=//span[@class='ui-icon ui-icon-circle-triangle-w']
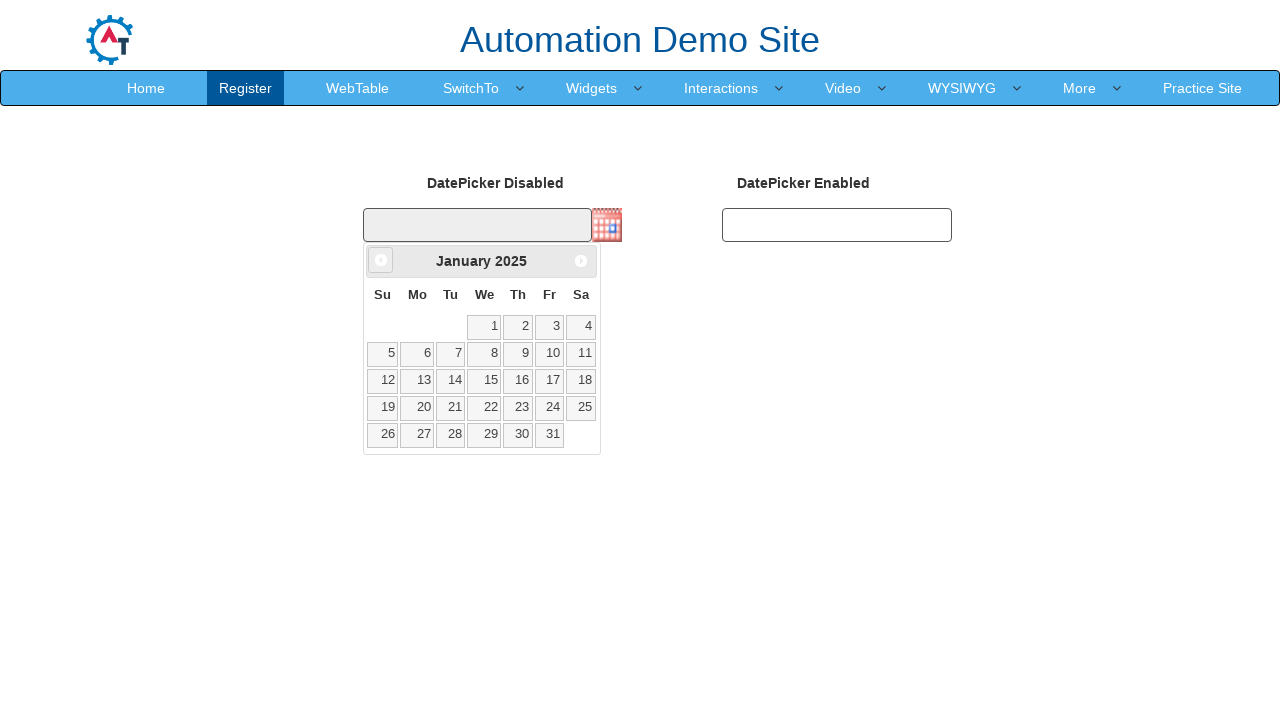

Retrieved current month: January
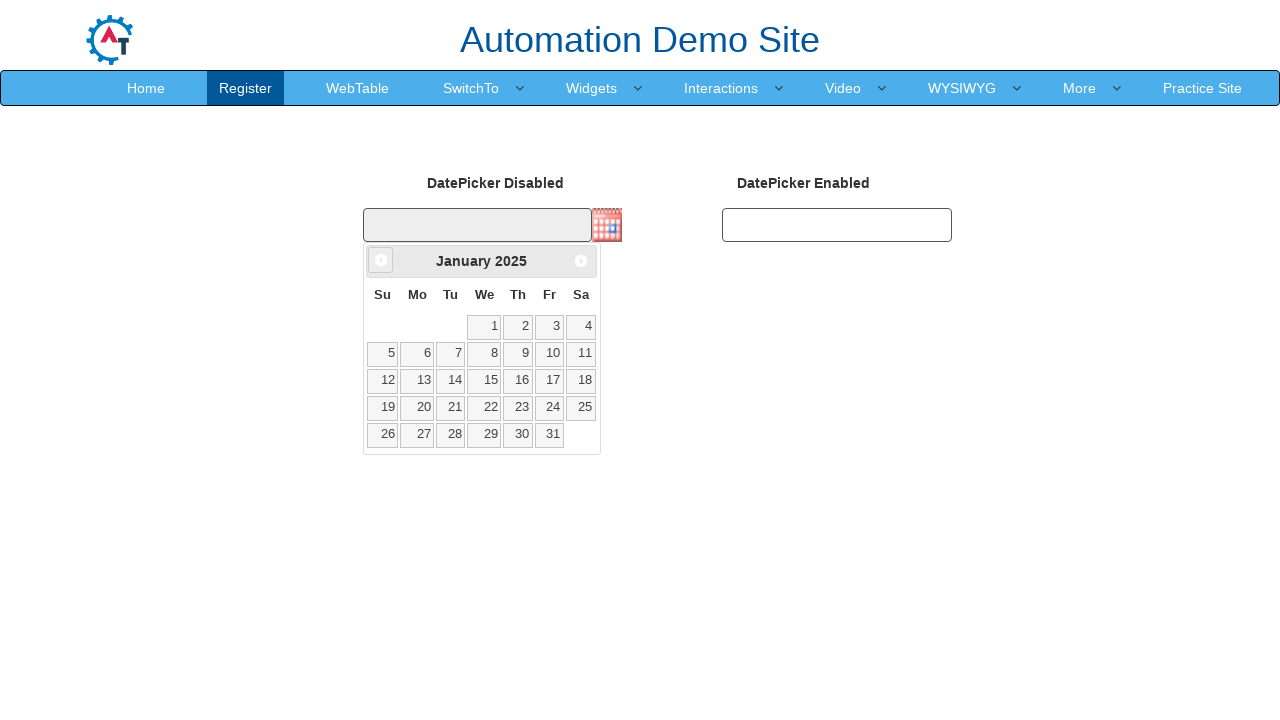

Retrieved current year: 2025
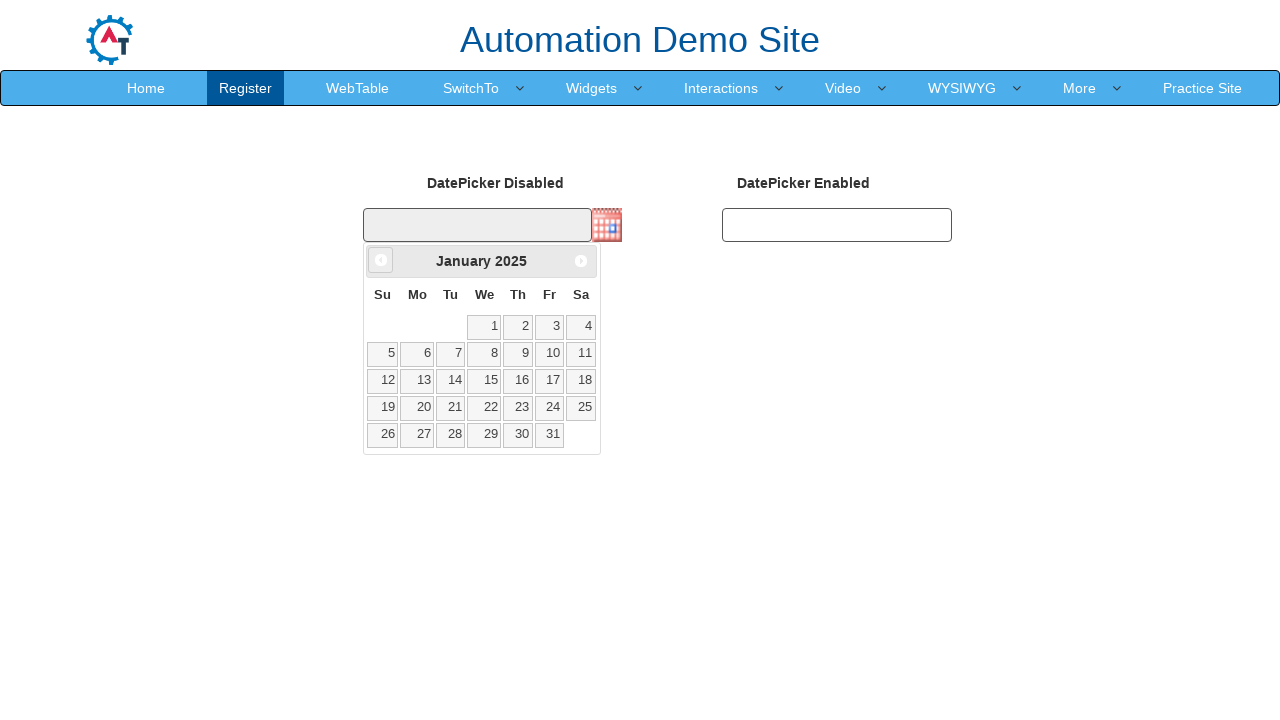

Clicked previous month button to navigate backwards at (381, 260) on xpath=//span[@class='ui-icon ui-icon-circle-triangle-w']
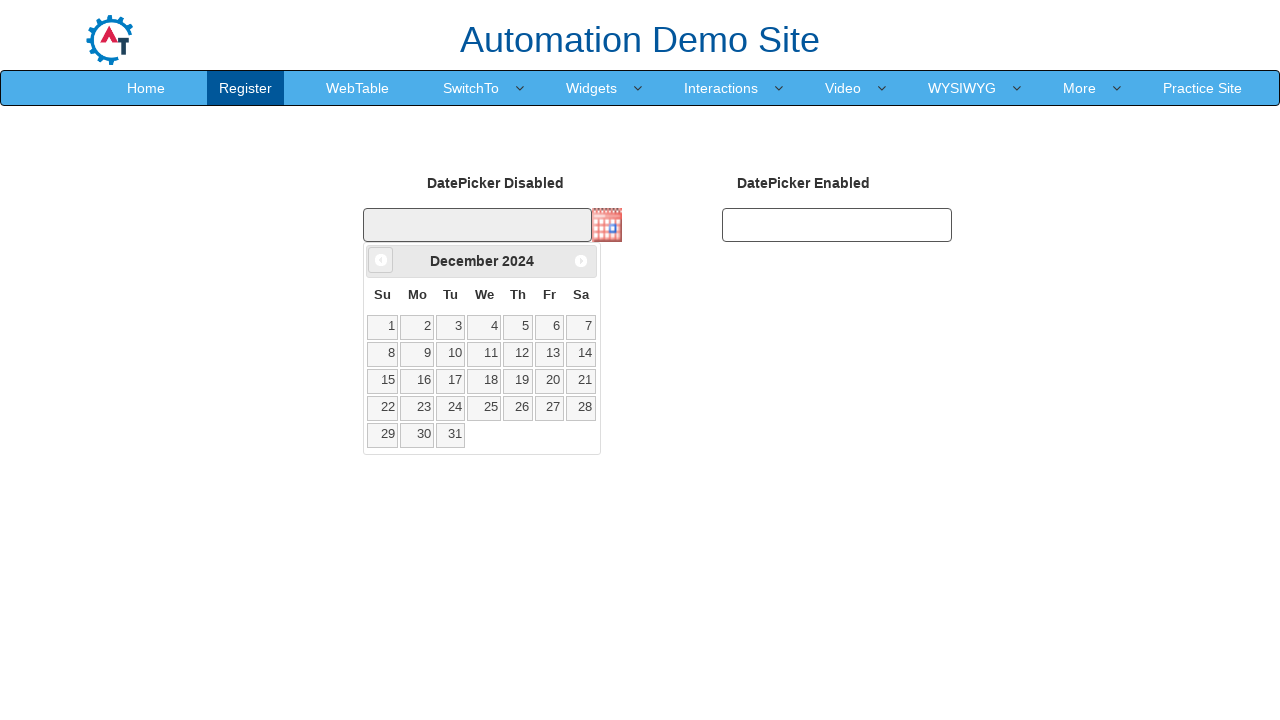

Retrieved current month: December
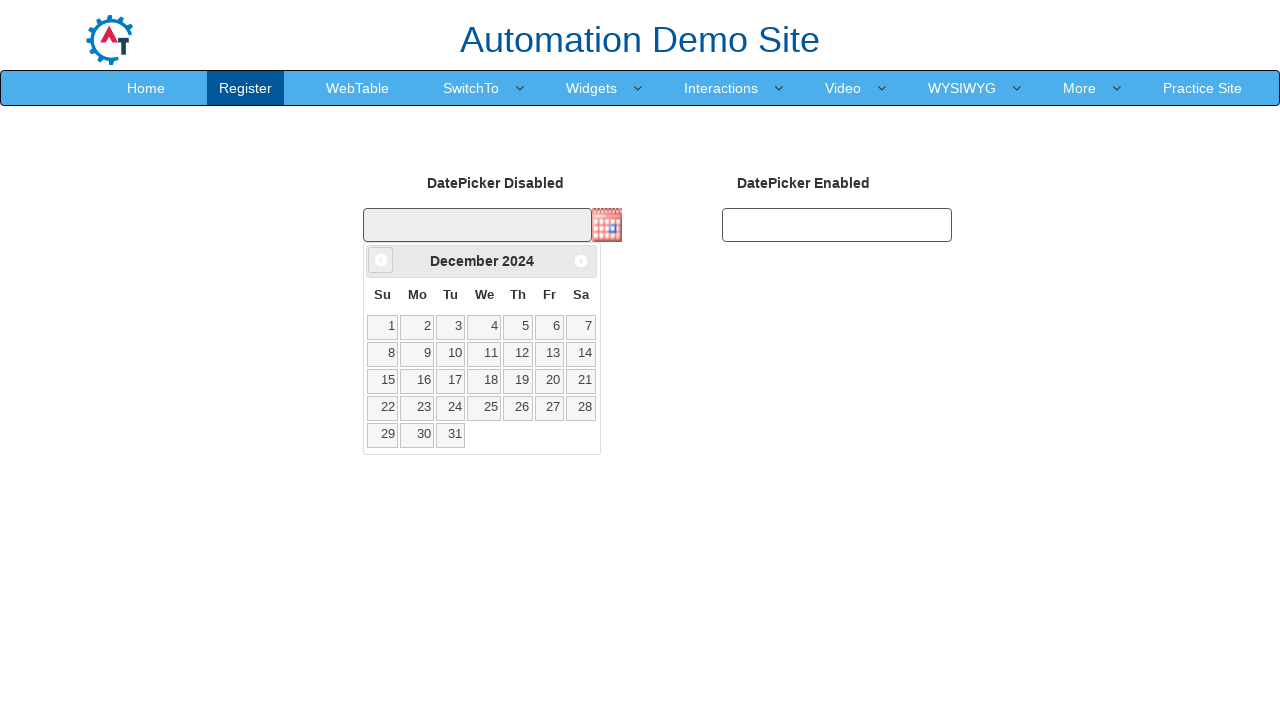

Retrieved current year: 2024
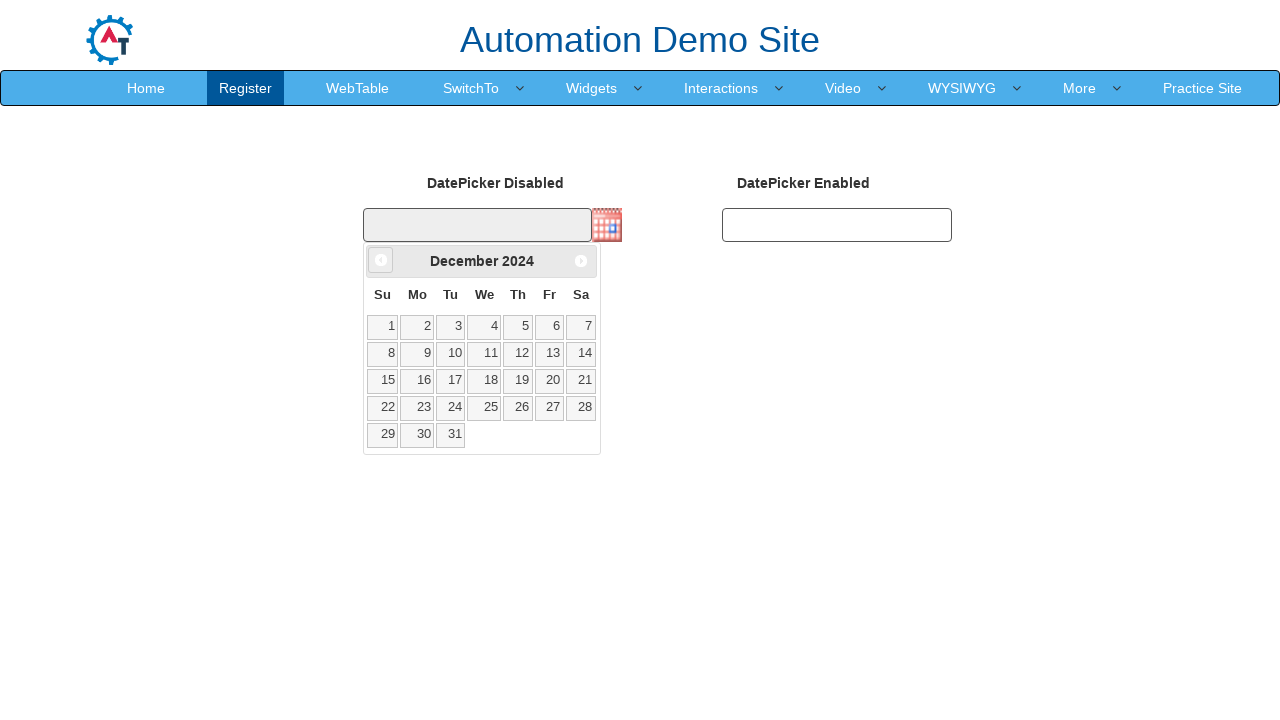

Clicked previous month button to navigate backwards at (381, 260) on xpath=//span[@class='ui-icon ui-icon-circle-triangle-w']
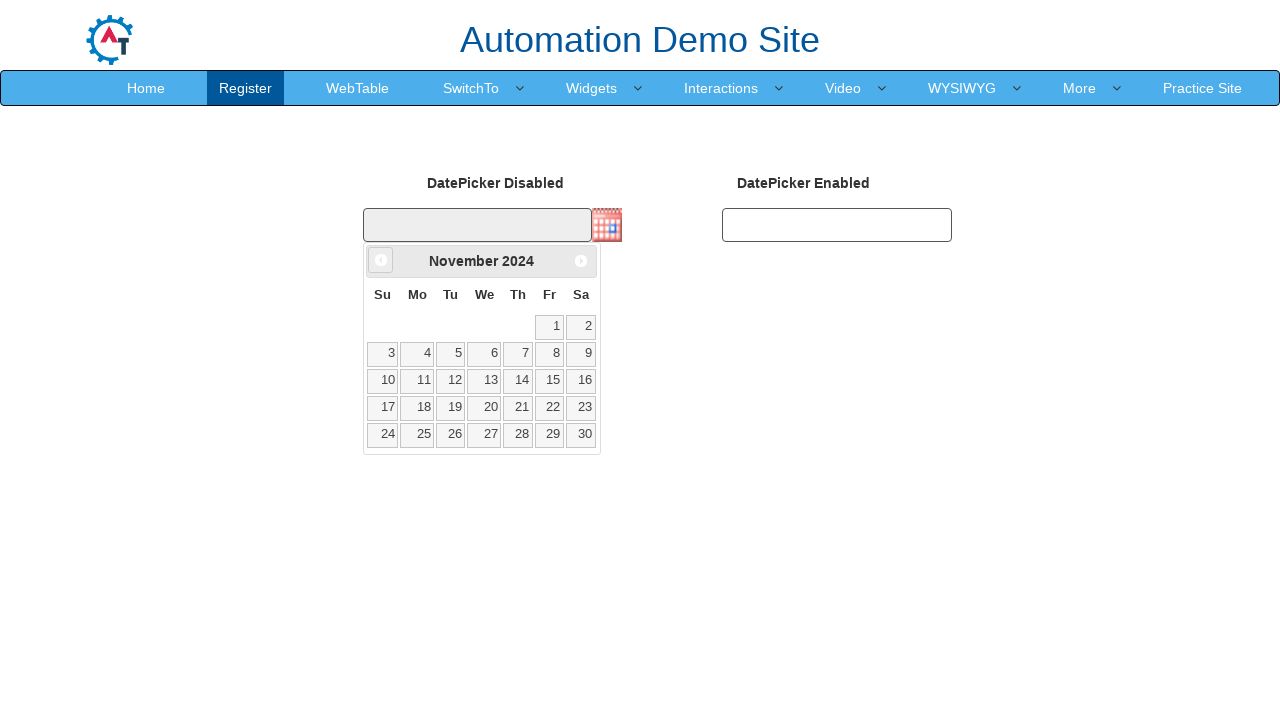

Retrieved current month: November
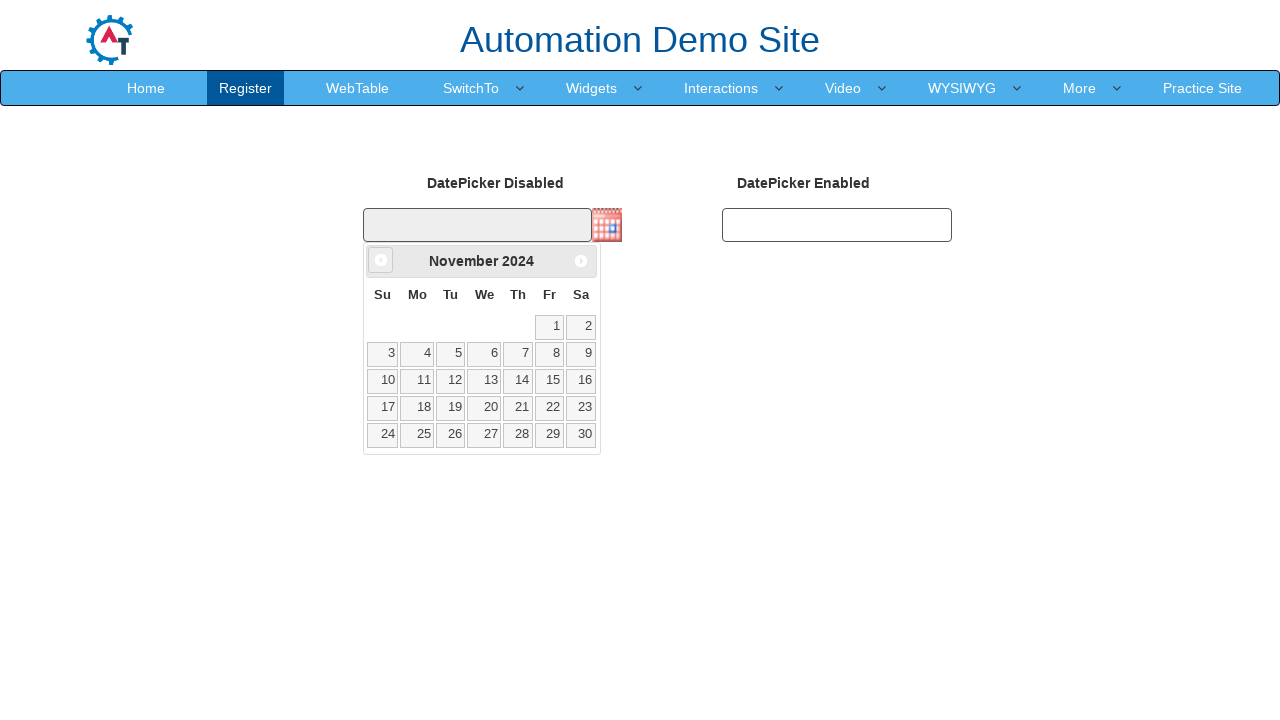

Retrieved current year: 2024
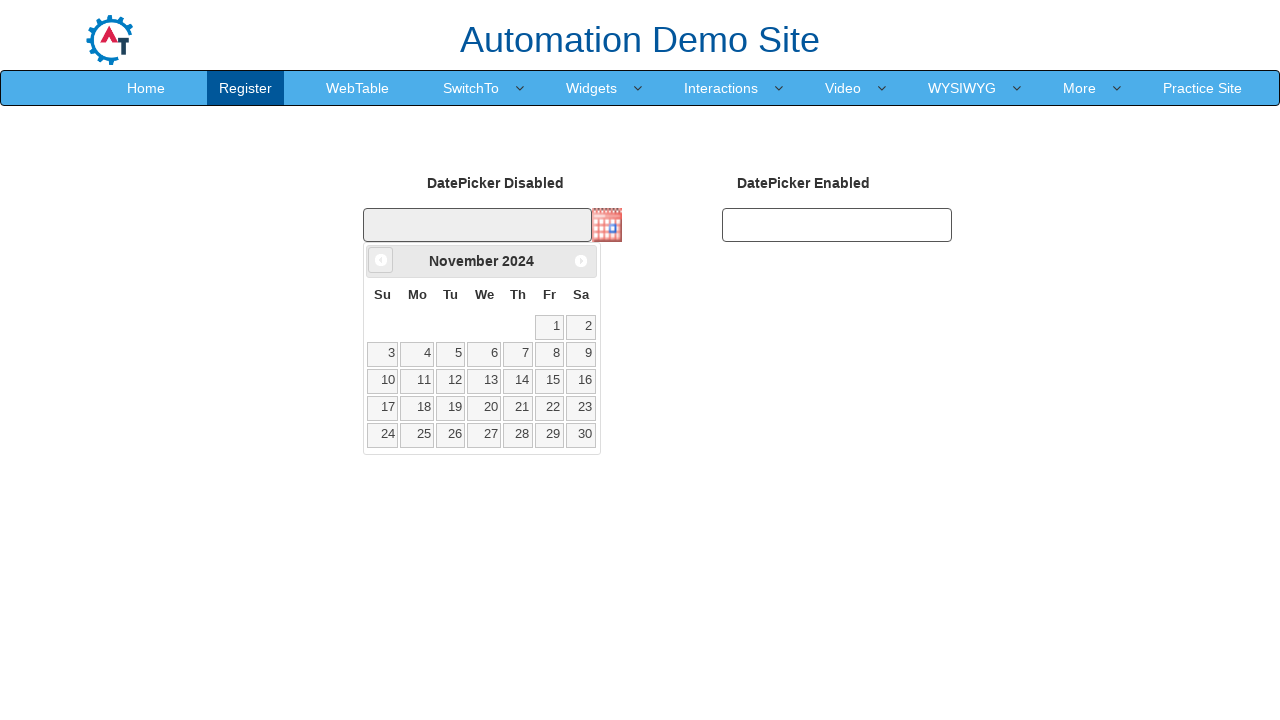

Clicked previous month button to navigate backwards at (381, 260) on xpath=//span[@class='ui-icon ui-icon-circle-triangle-w']
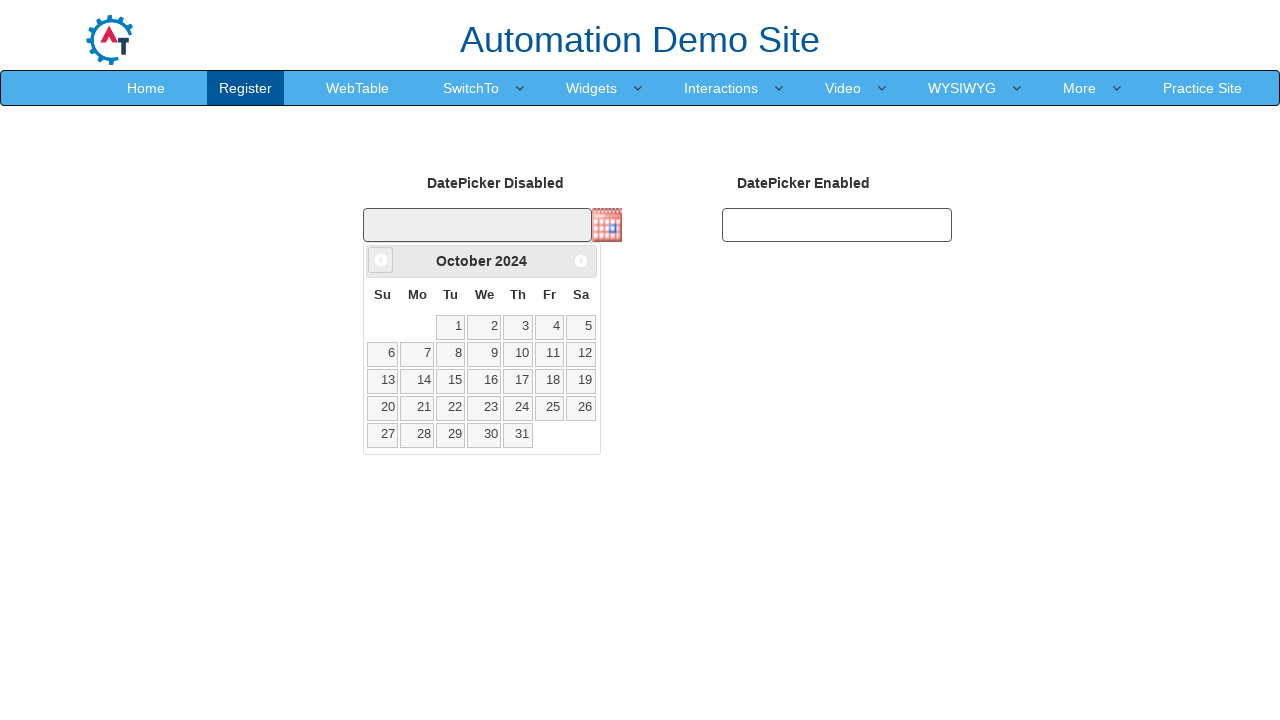

Retrieved current month: October
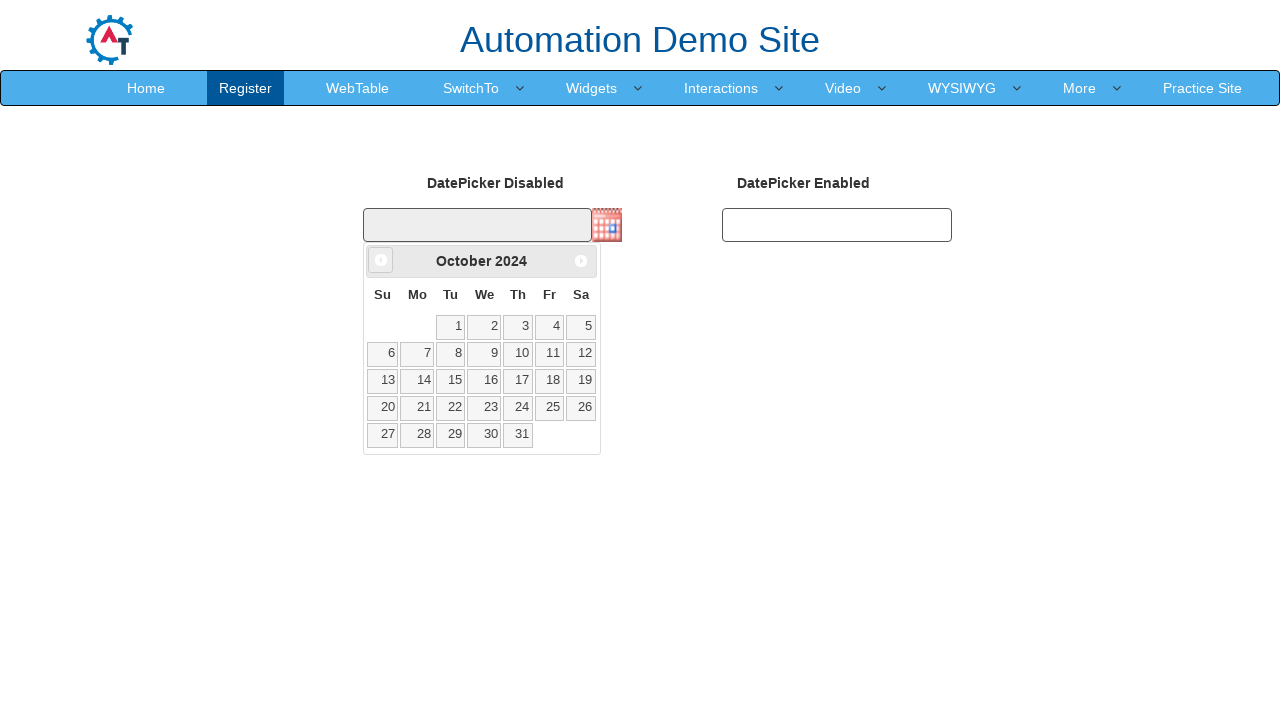

Retrieved current year: 2024
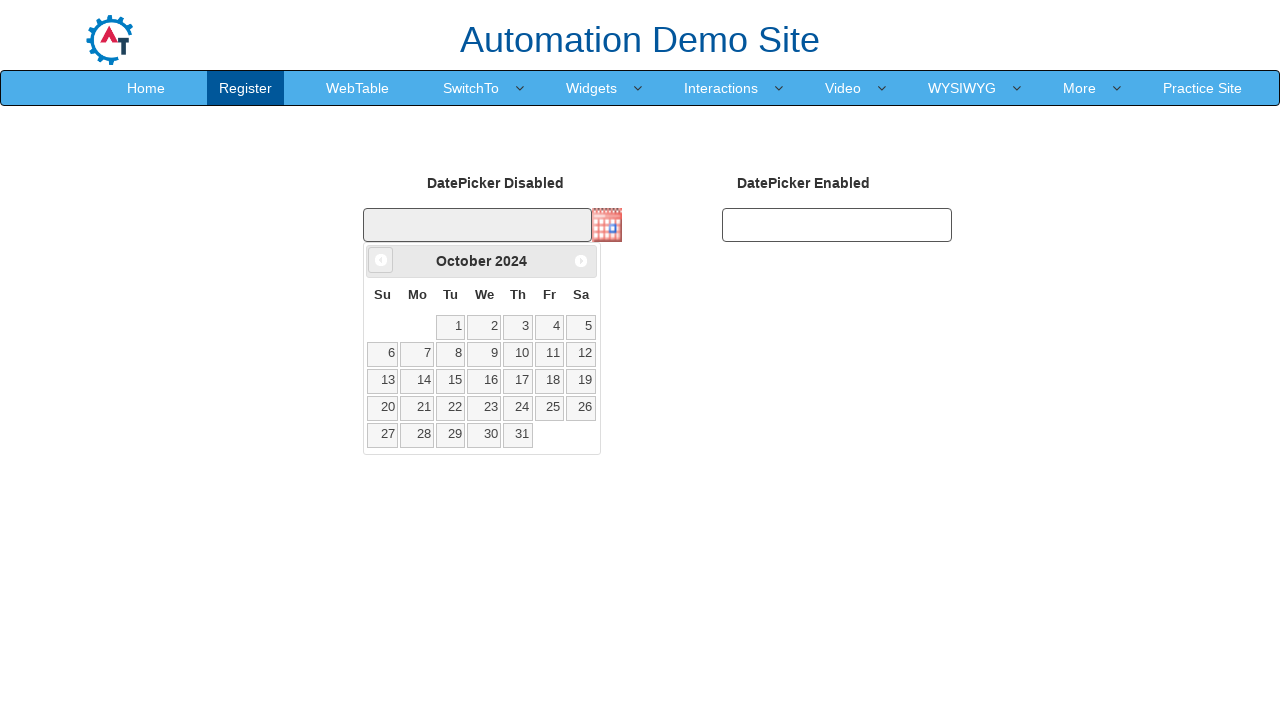

Clicked previous month button to navigate backwards at (381, 260) on xpath=//span[@class='ui-icon ui-icon-circle-triangle-w']
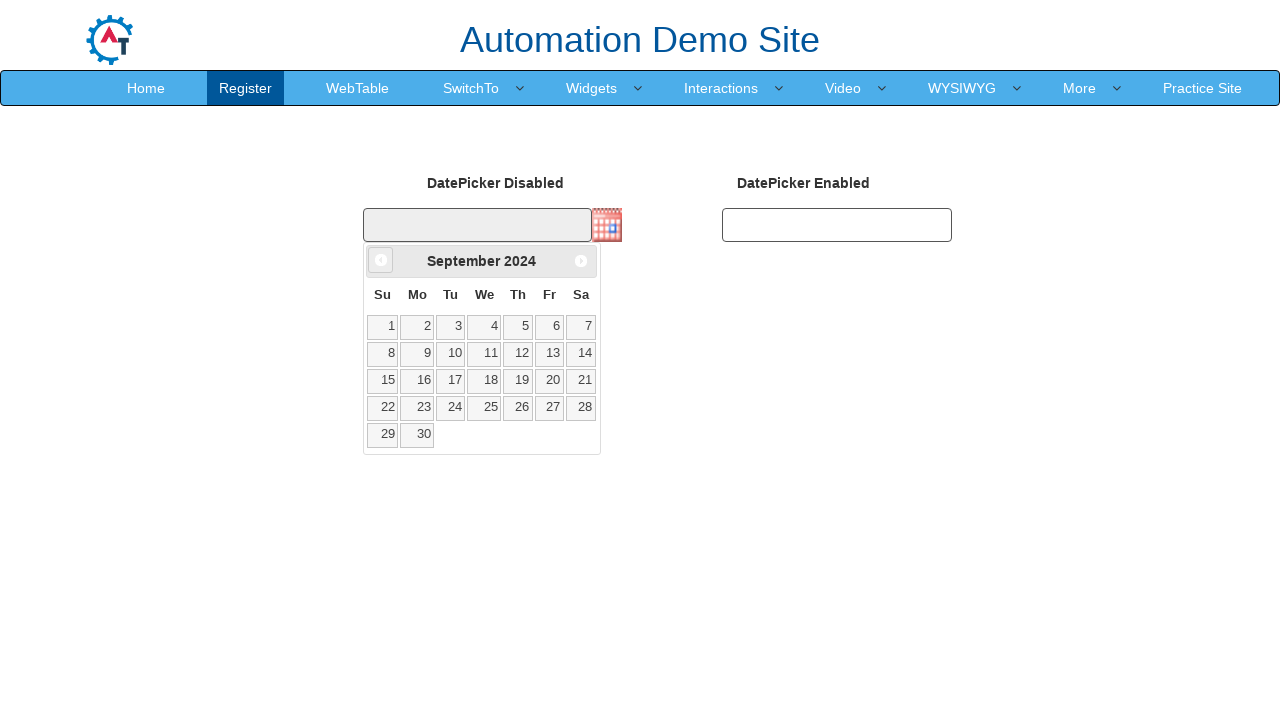

Retrieved current month: September
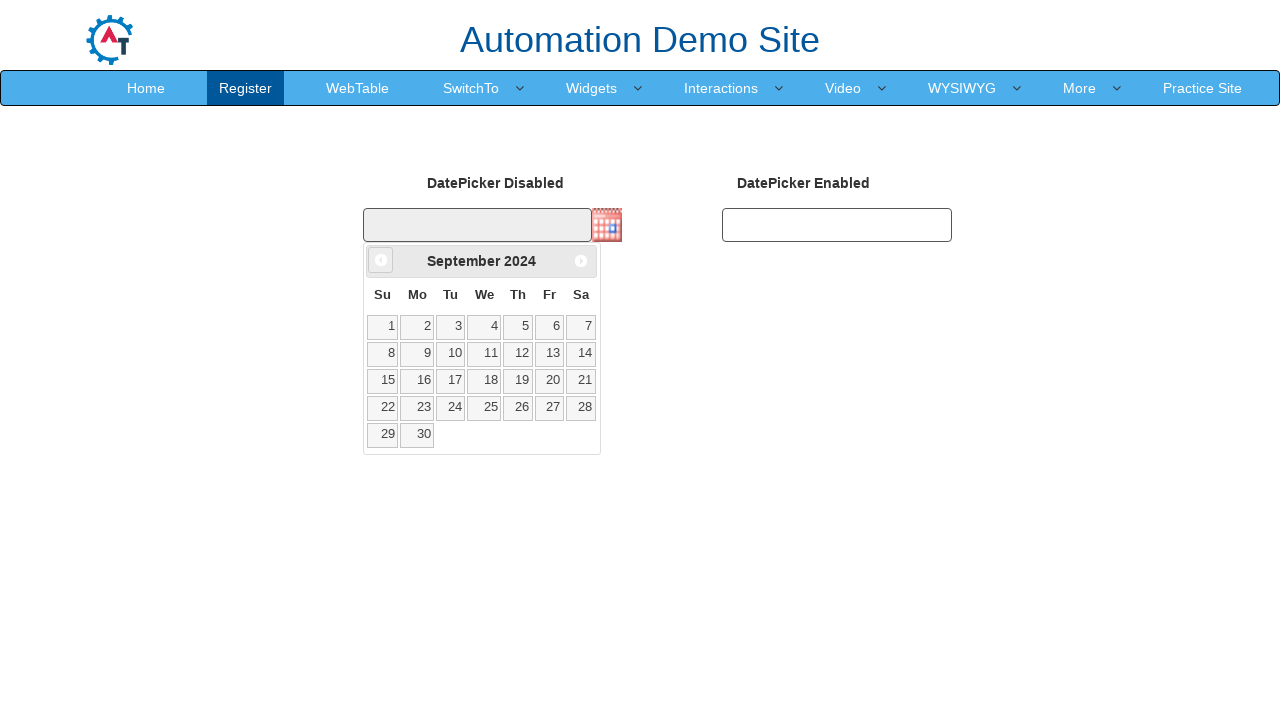

Retrieved current year: 2024
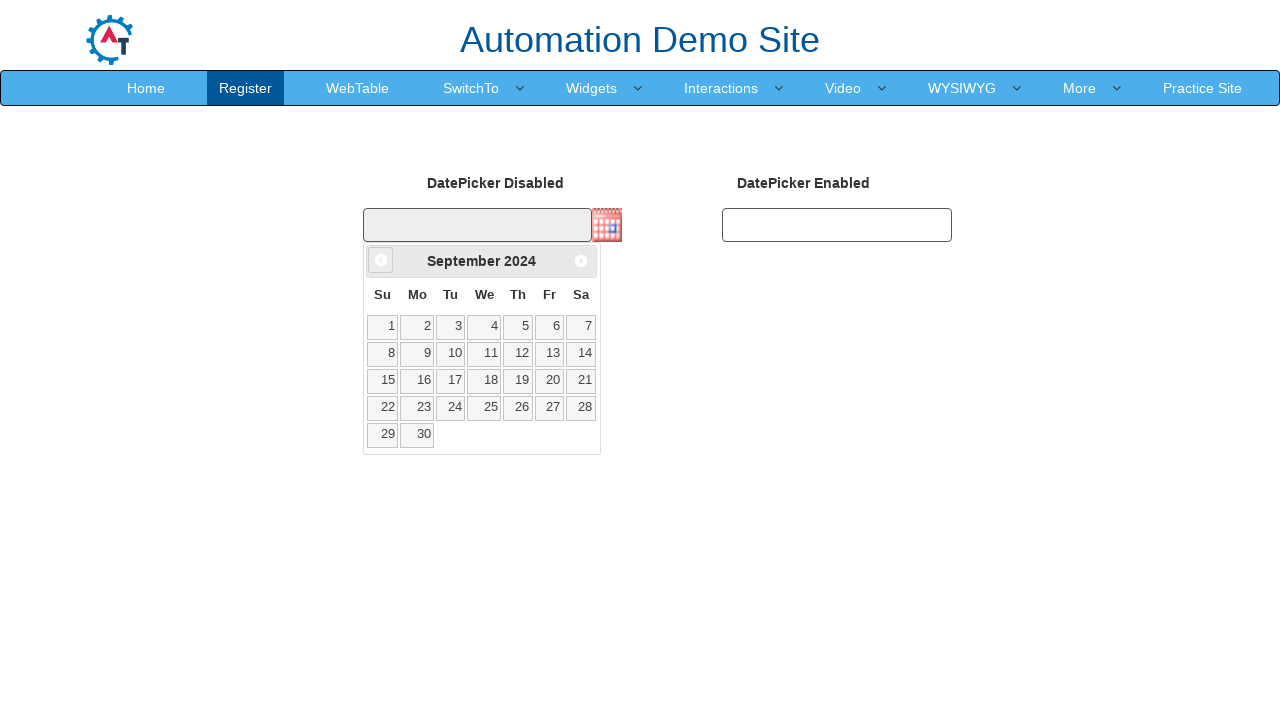

Clicked previous month button to navigate backwards at (381, 260) on xpath=//span[@class='ui-icon ui-icon-circle-triangle-w']
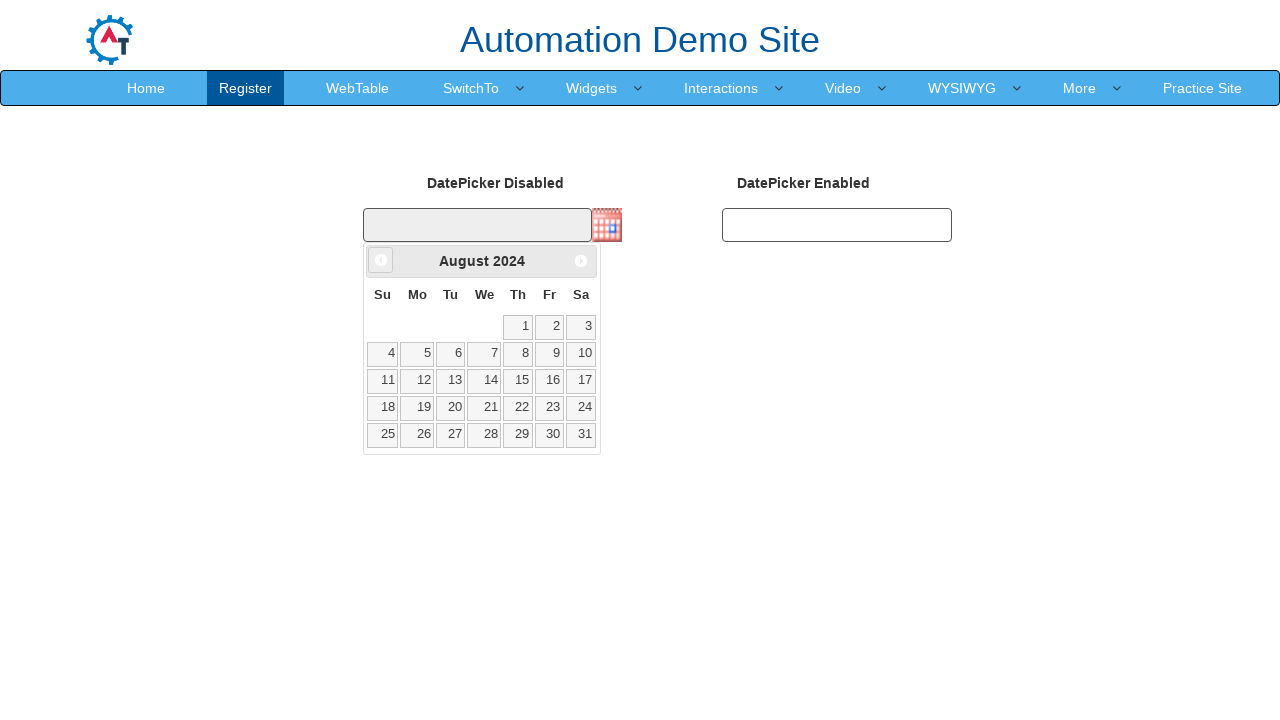

Retrieved current month: August
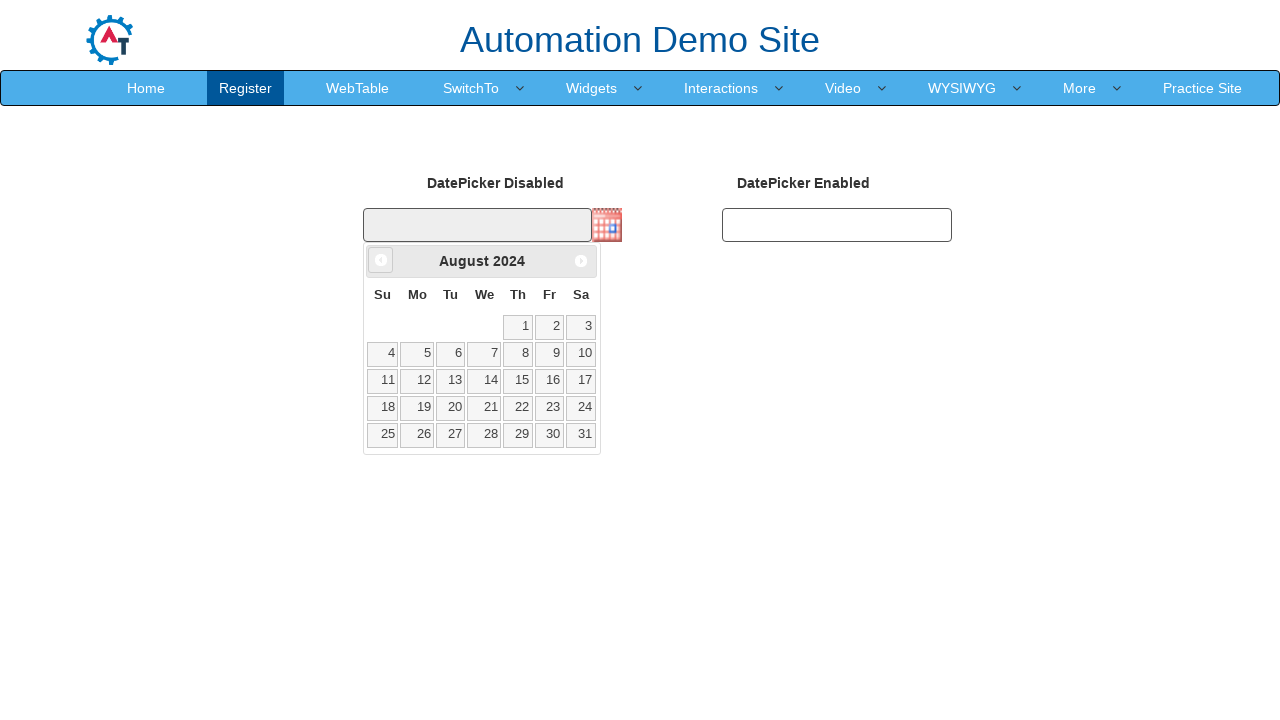

Retrieved current year: 2024
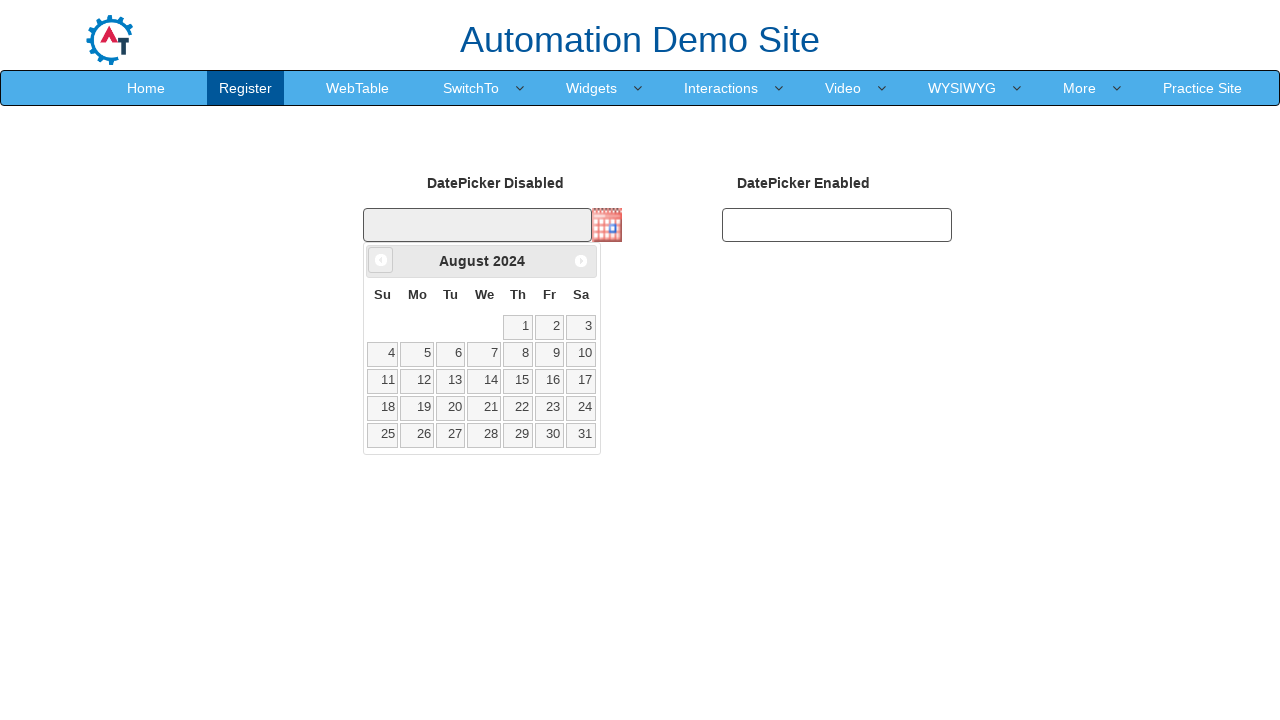

Clicked previous month button to navigate backwards at (381, 260) on xpath=//span[@class='ui-icon ui-icon-circle-triangle-w']
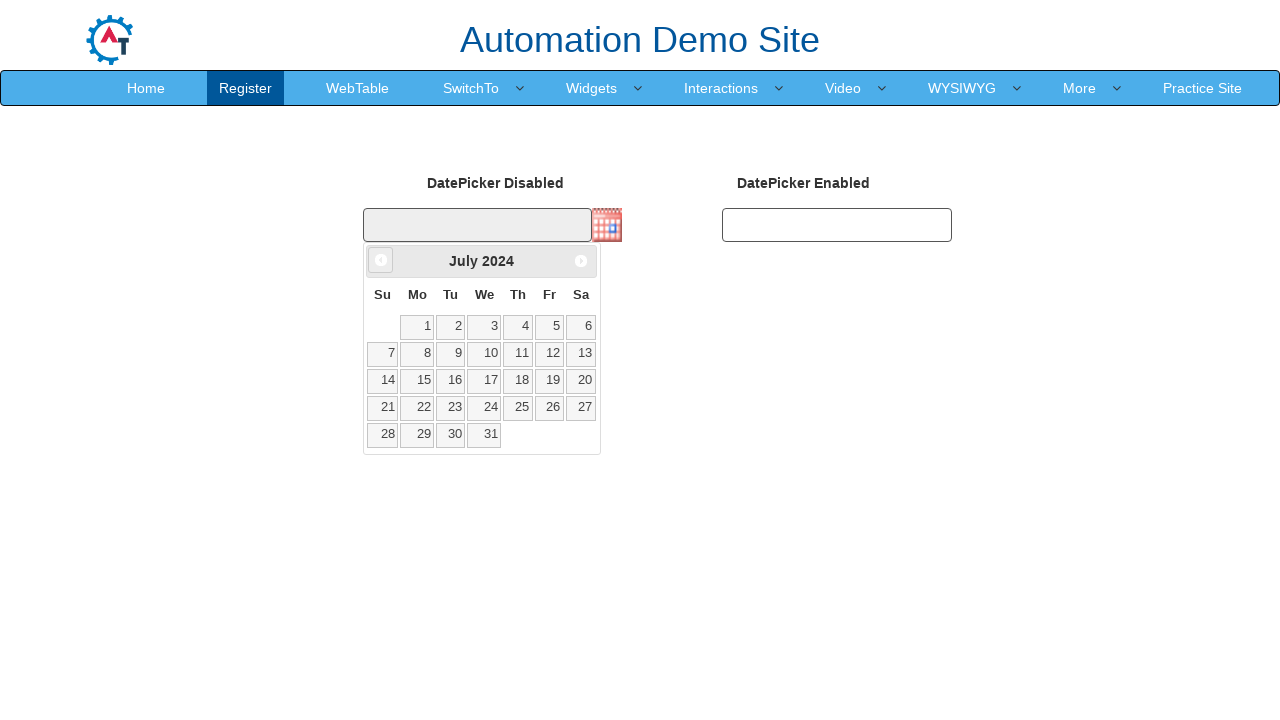

Retrieved current month: July
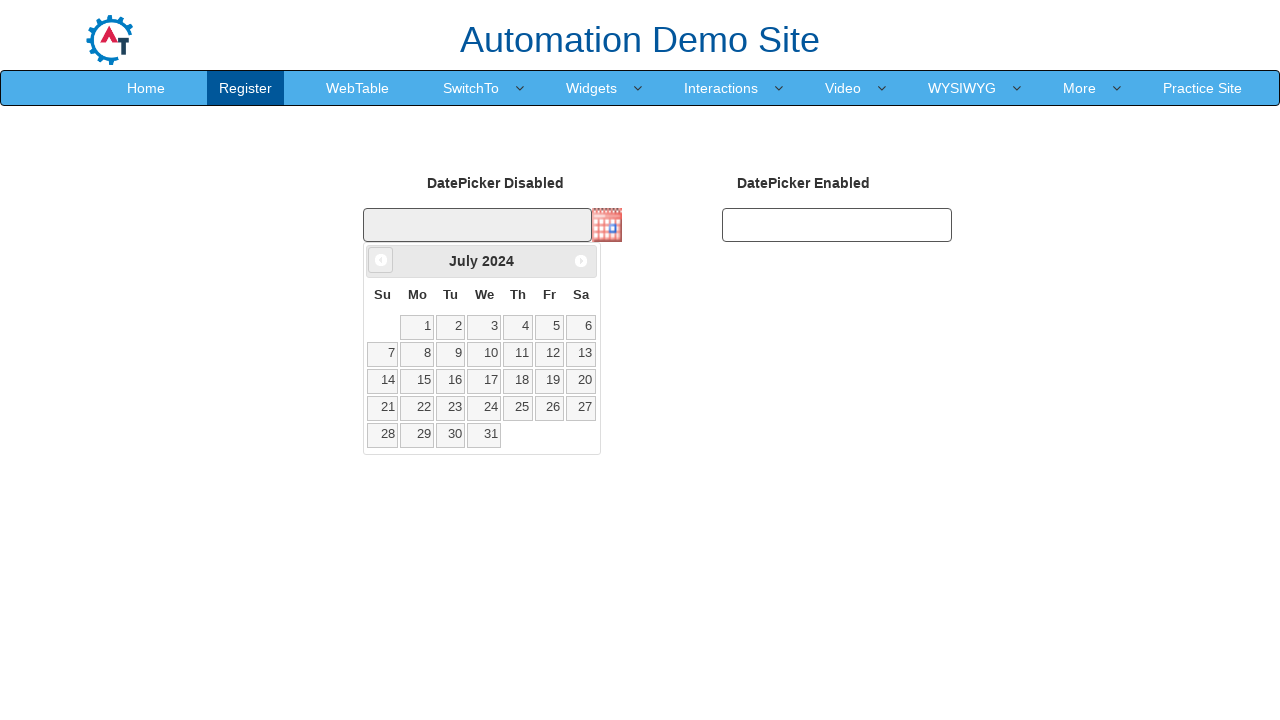

Retrieved current year: 2024
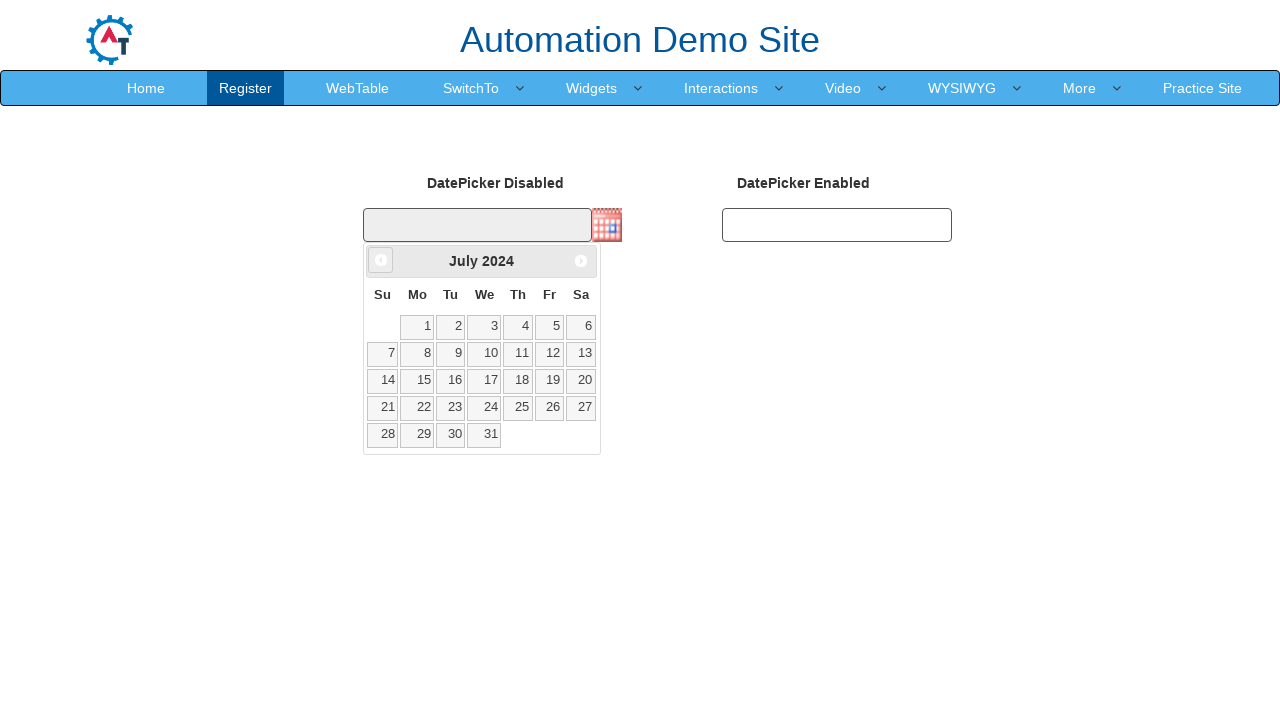

Clicked previous month button to navigate backwards at (381, 260) on xpath=//span[@class='ui-icon ui-icon-circle-triangle-w']
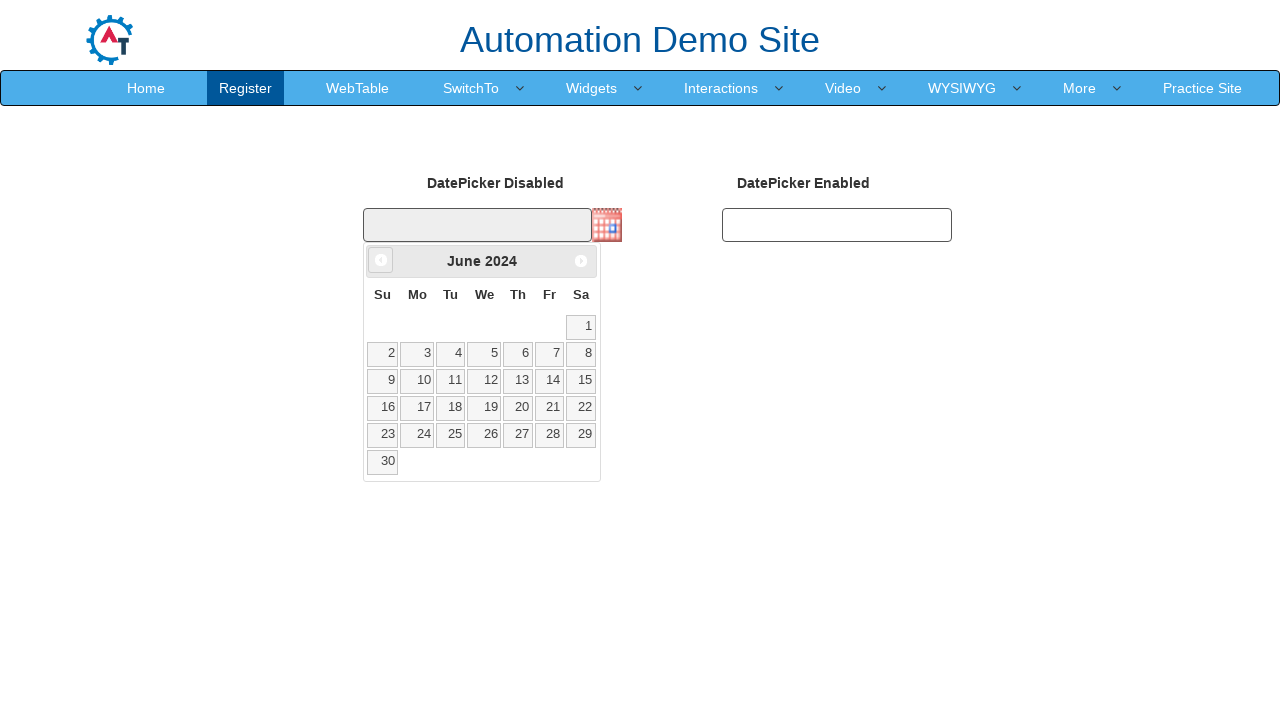

Retrieved current month: June
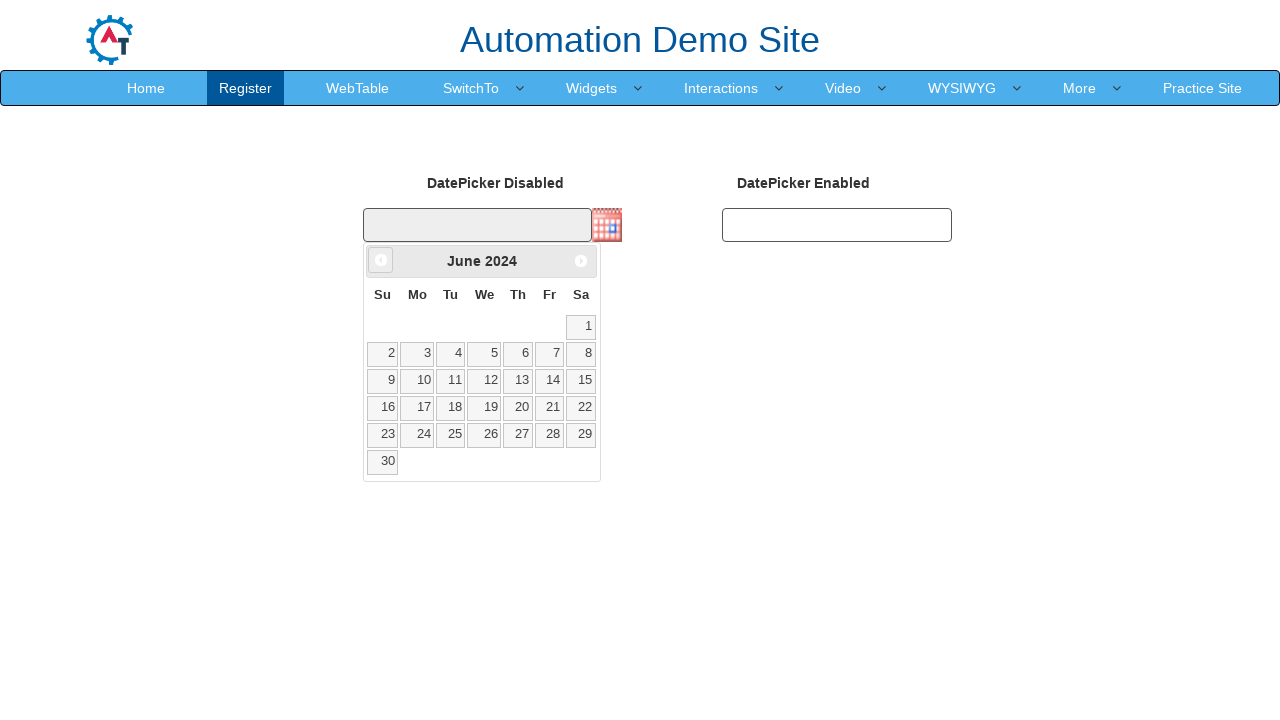

Retrieved current year: 2024
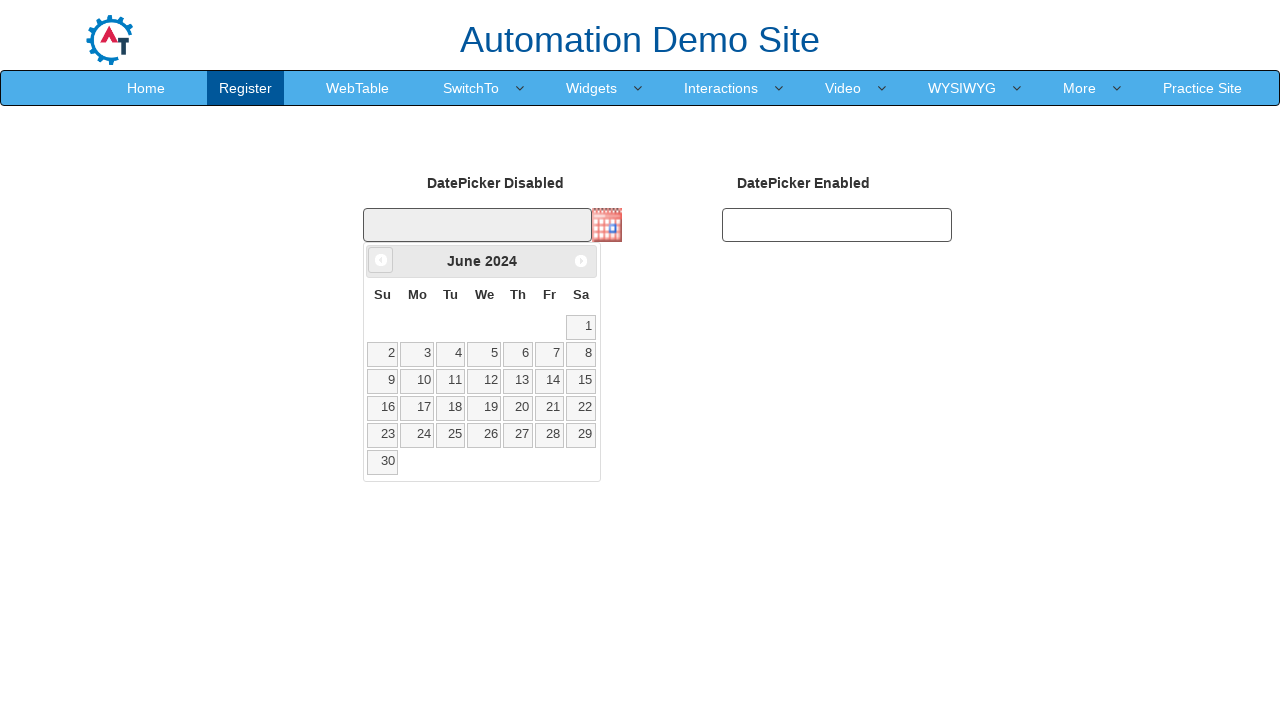

Clicked previous month button to navigate backwards at (381, 260) on xpath=//span[@class='ui-icon ui-icon-circle-triangle-w']
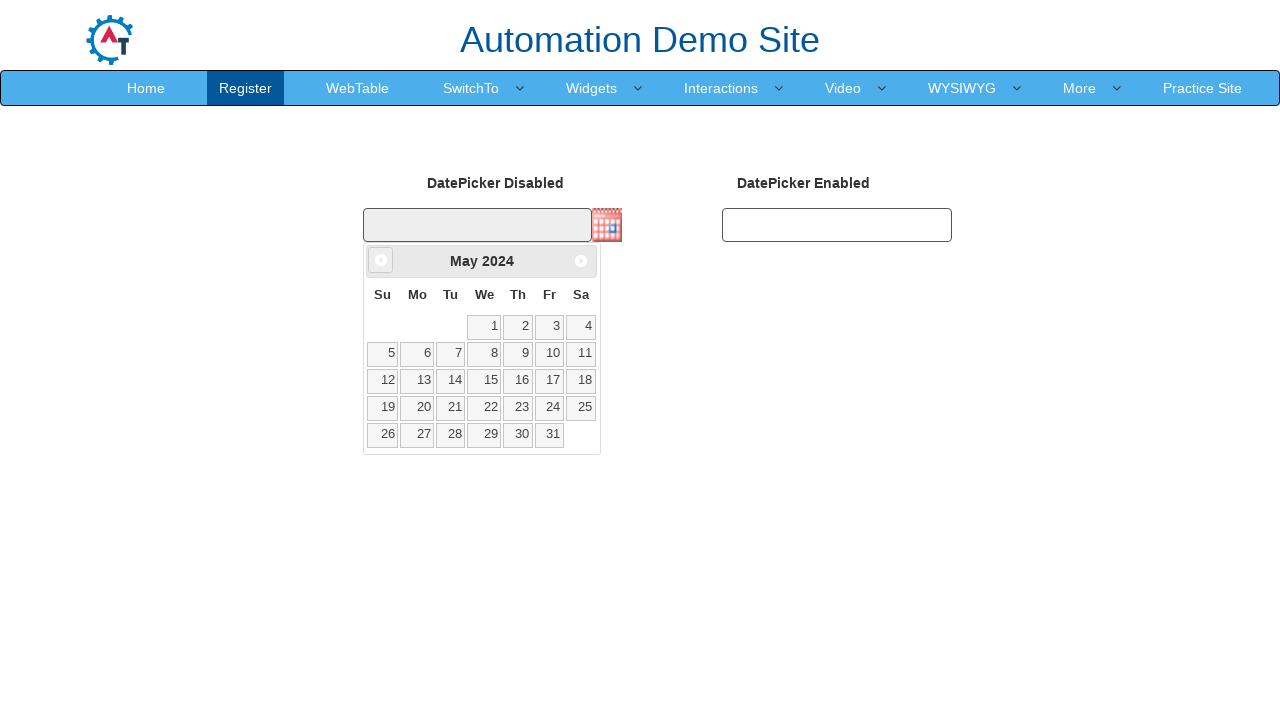

Retrieved current month: May
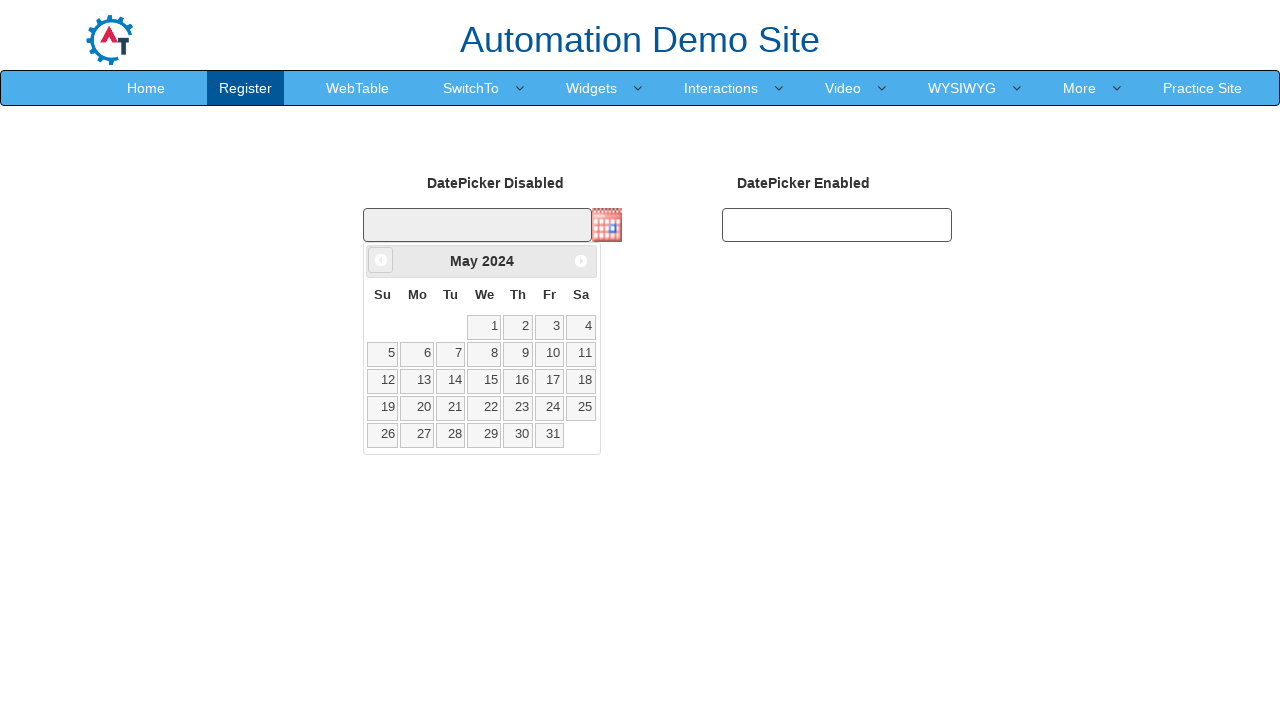

Retrieved current year: 2024
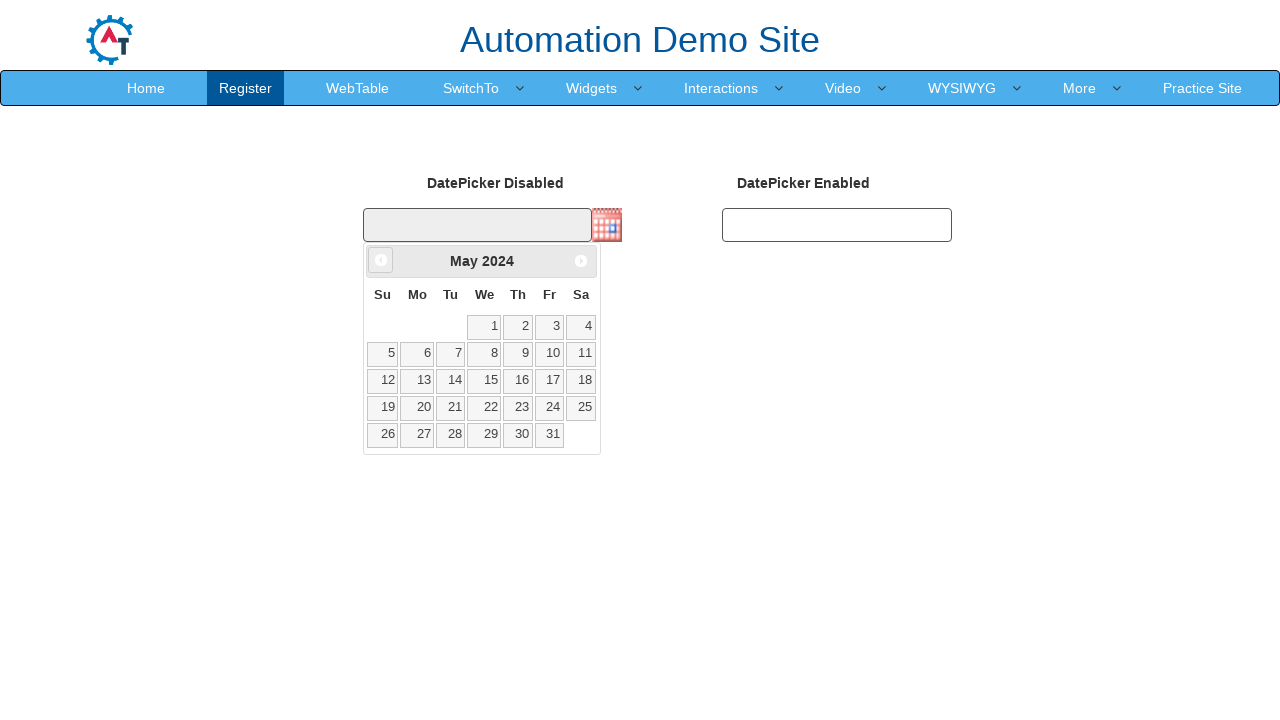

Clicked previous month button to navigate backwards at (381, 260) on xpath=//span[@class='ui-icon ui-icon-circle-triangle-w']
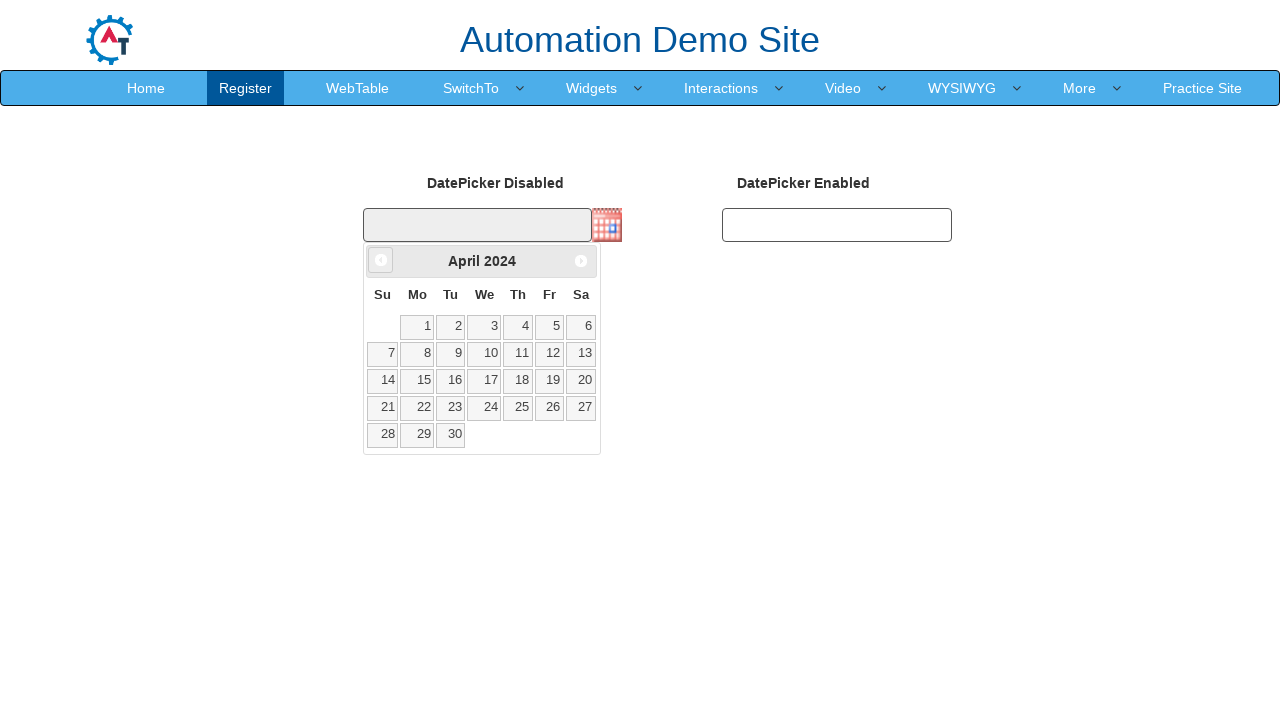

Retrieved current month: April
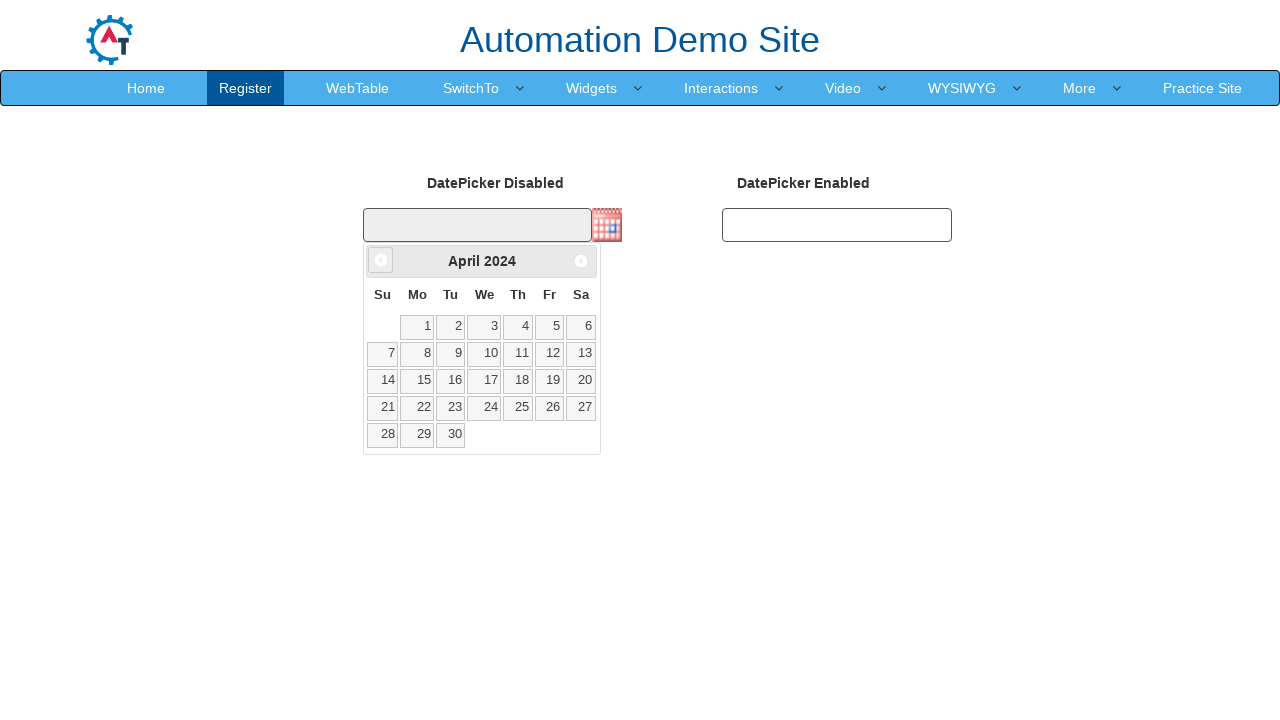

Retrieved current year: 2024
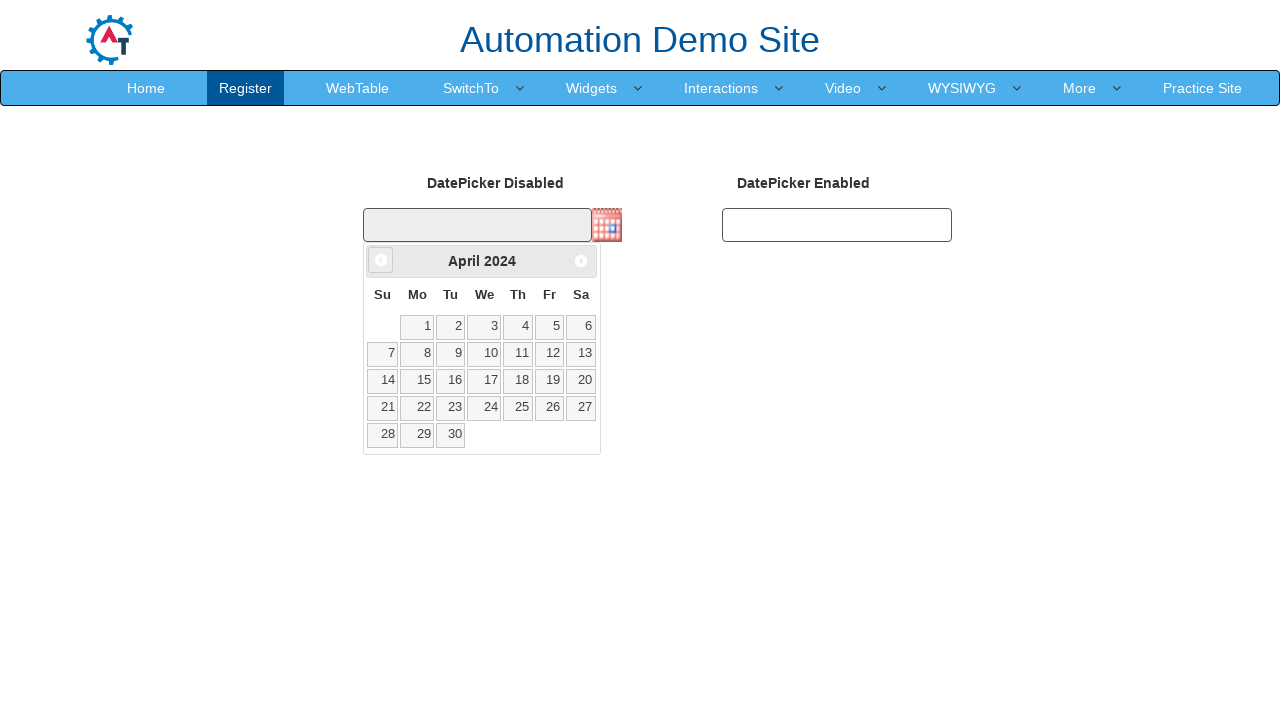

Clicked previous month button to navigate backwards at (381, 260) on xpath=//span[@class='ui-icon ui-icon-circle-triangle-w']
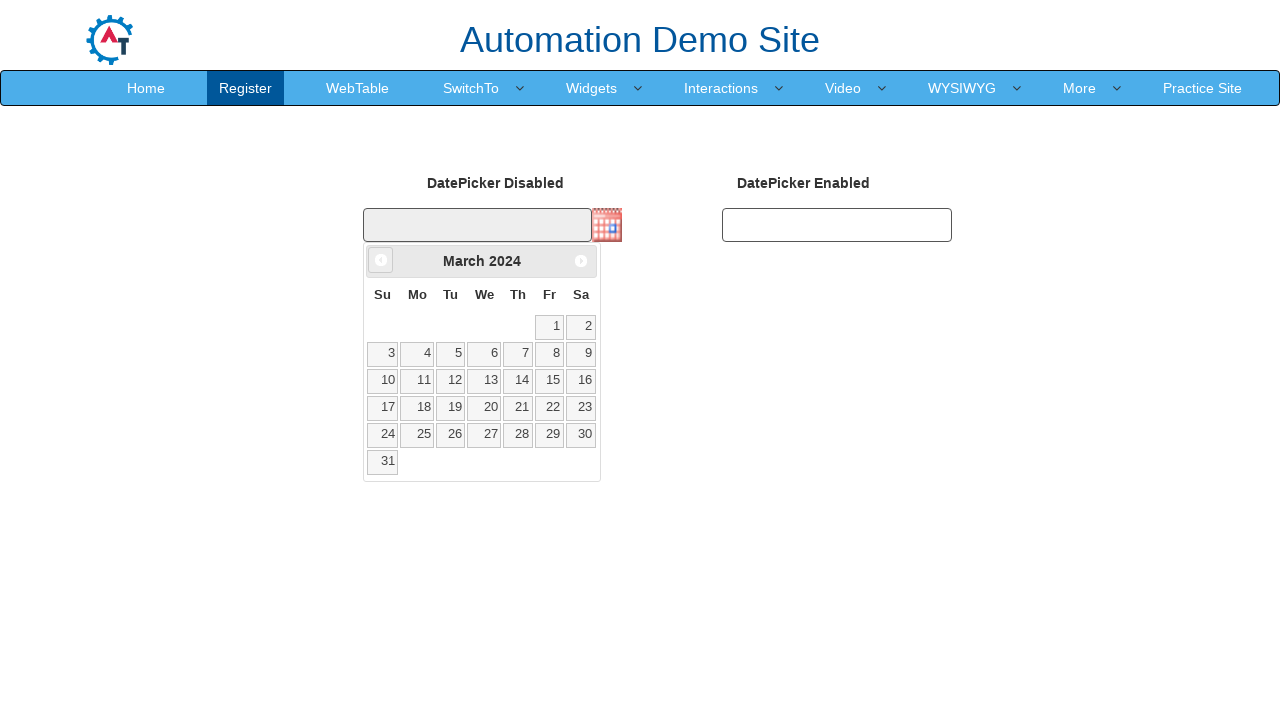

Retrieved current month: March
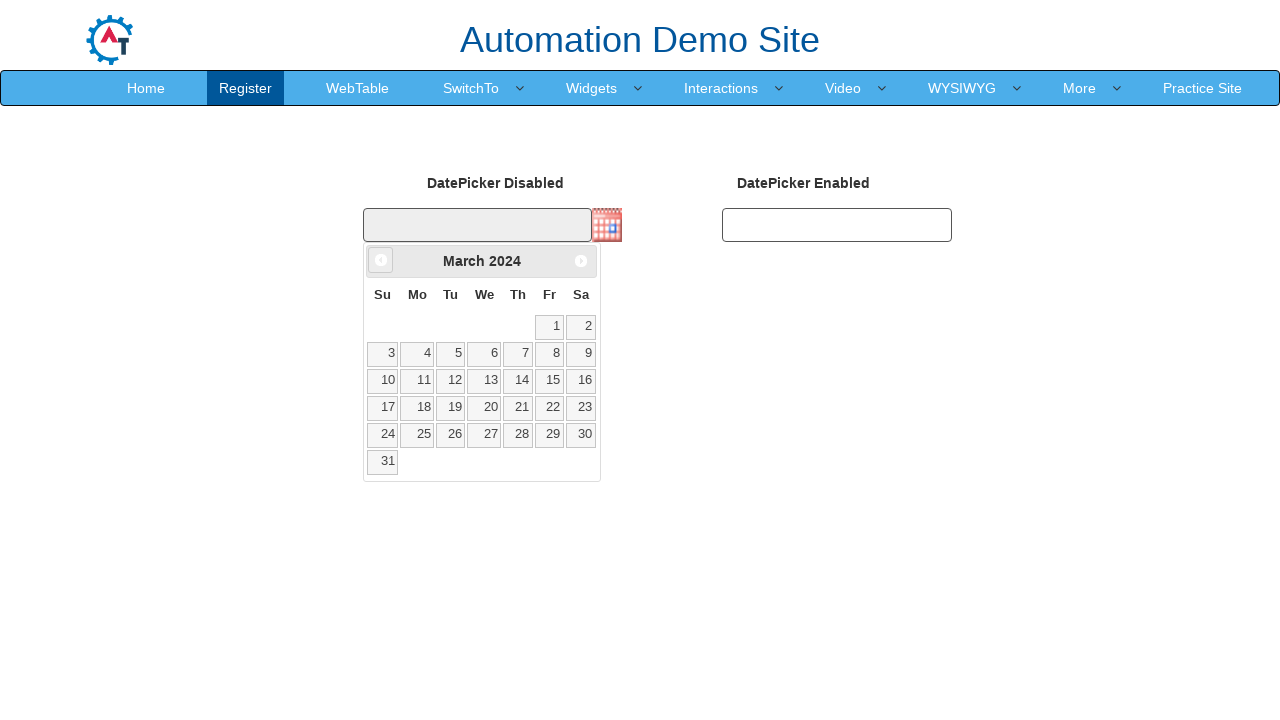

Retrieved current year: 2024
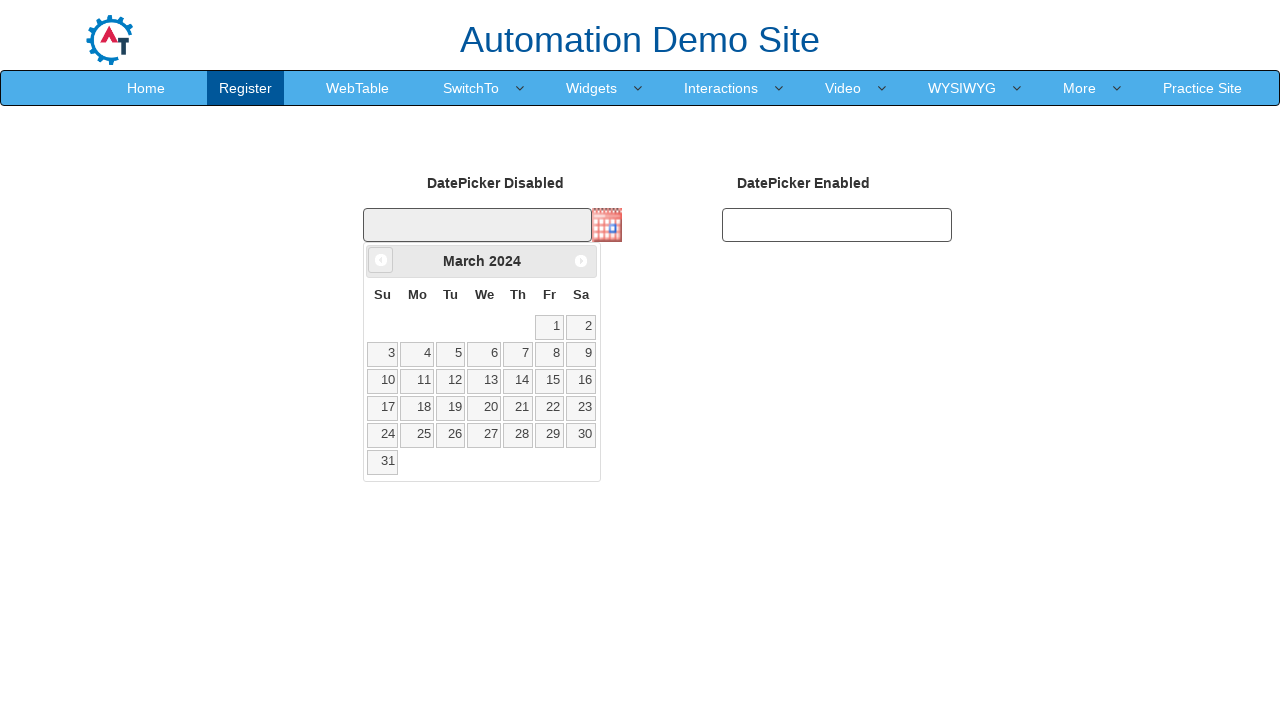

Clicked previous month button to navigate backwards at (381, 260) on xpath=//span[@class='ui-icon ui-icon-circle-triangle-w']
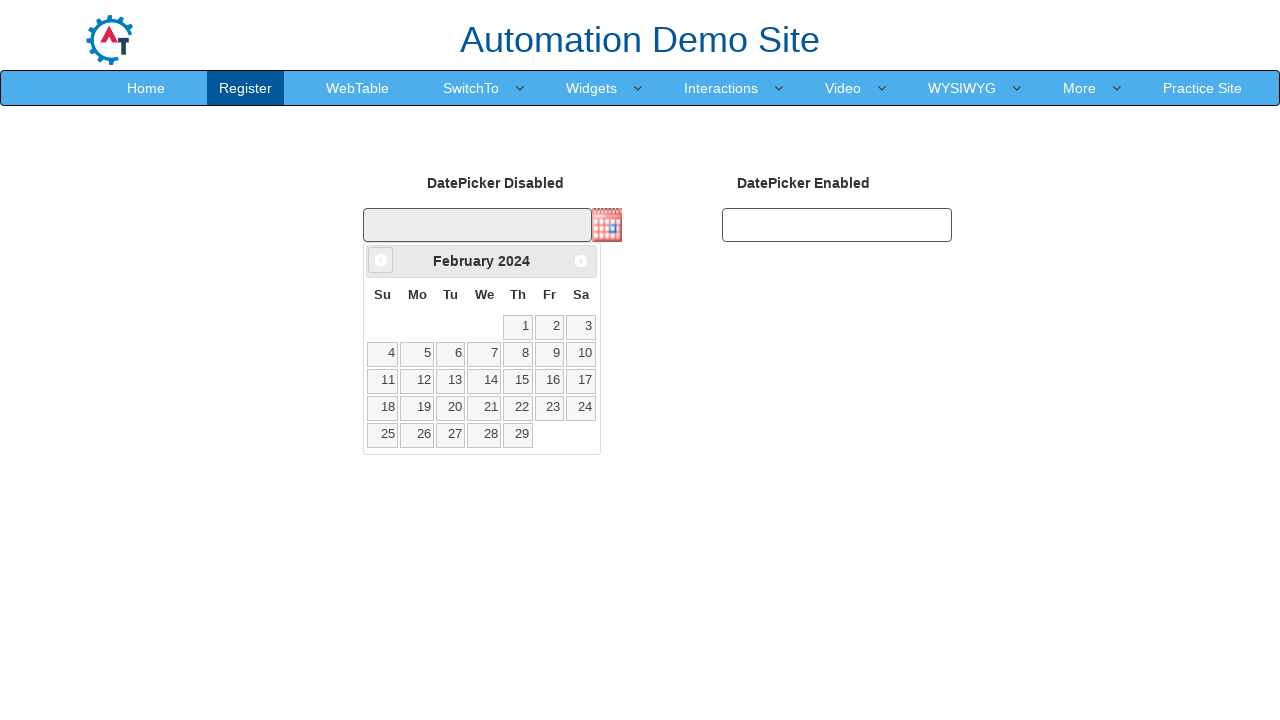

Retrieved current month: February
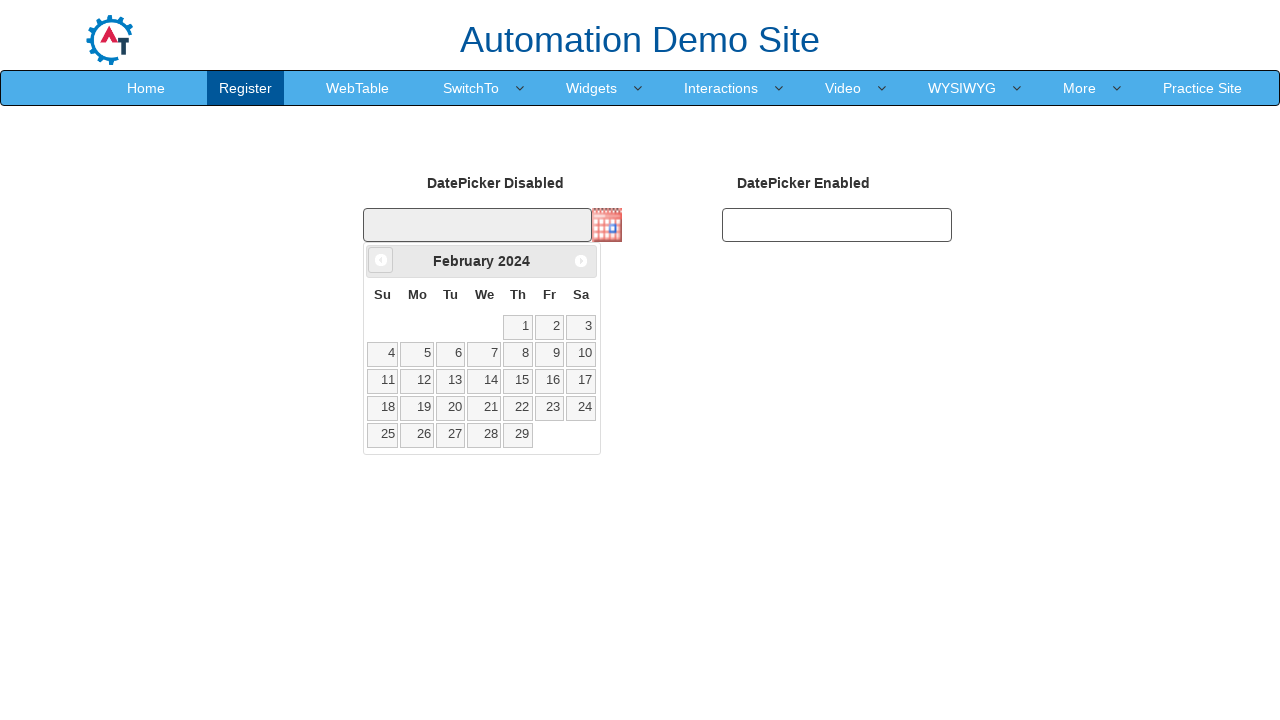

Retrieved current year: 2024
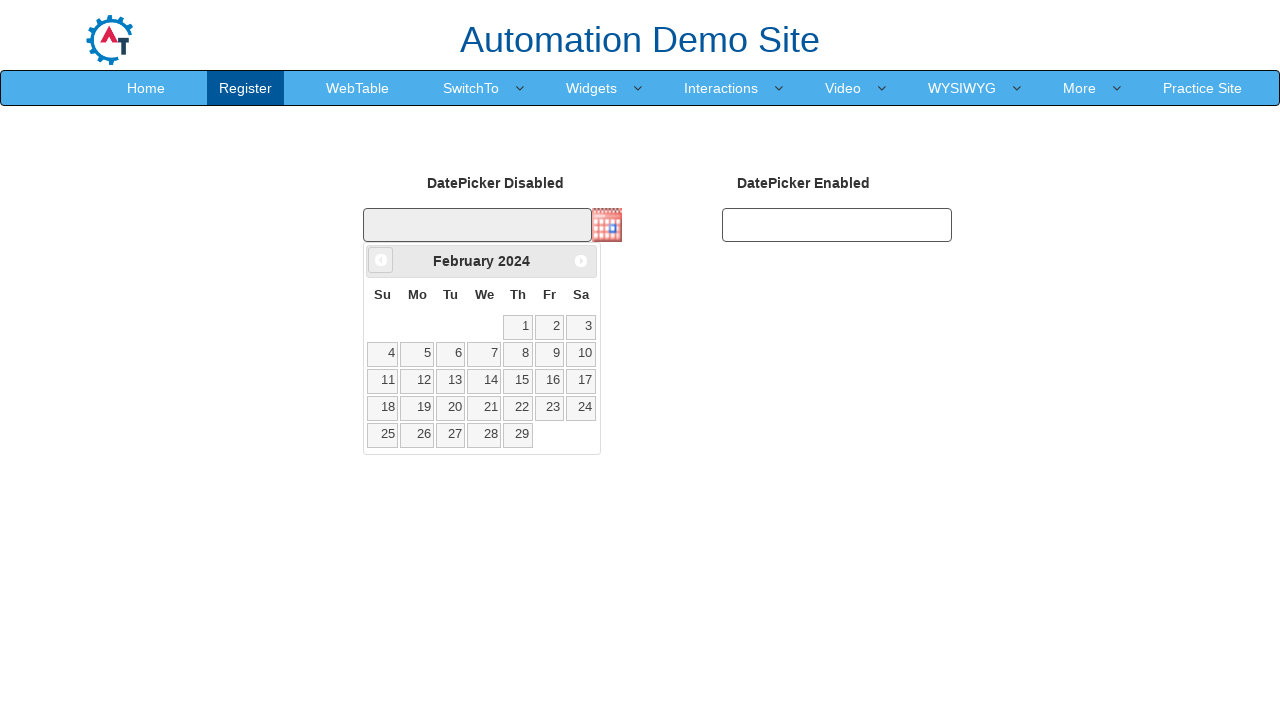

Clicked previous month button to navigate backwards at (381, 260) on xpath=//span[@class='ui-icon ui-icon-circle-triangle-w']
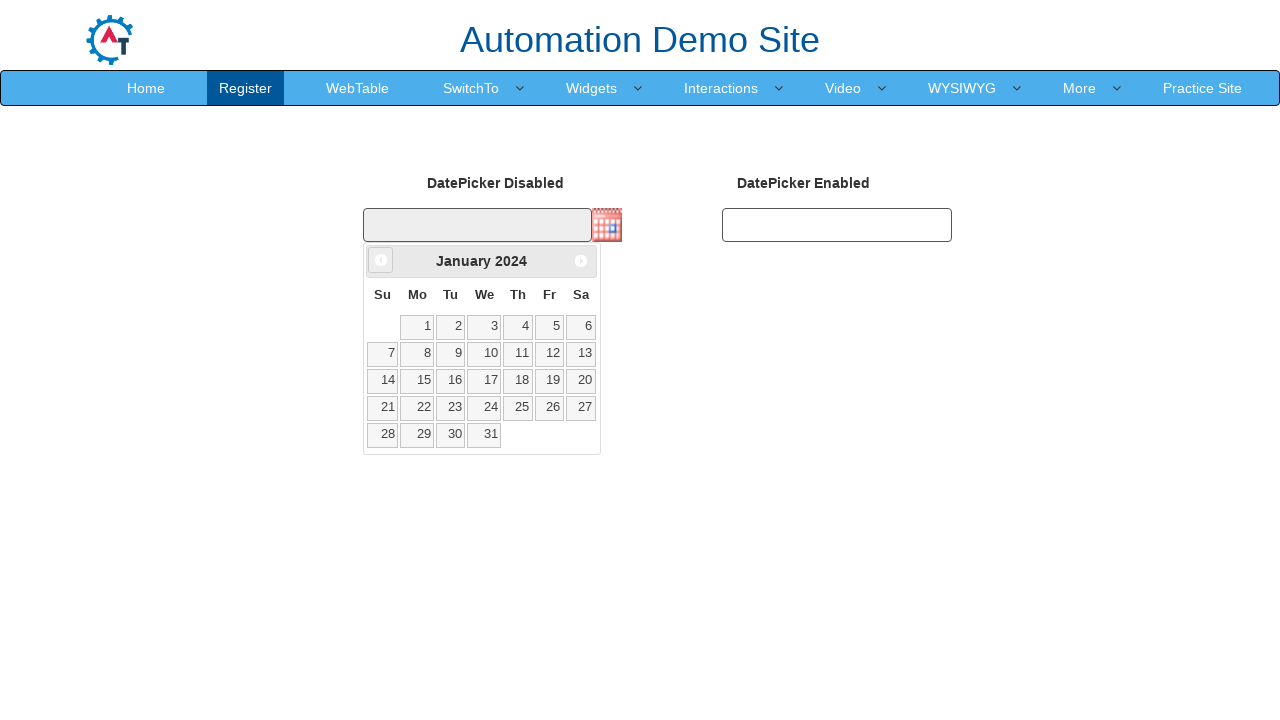

Retrieved current month: January
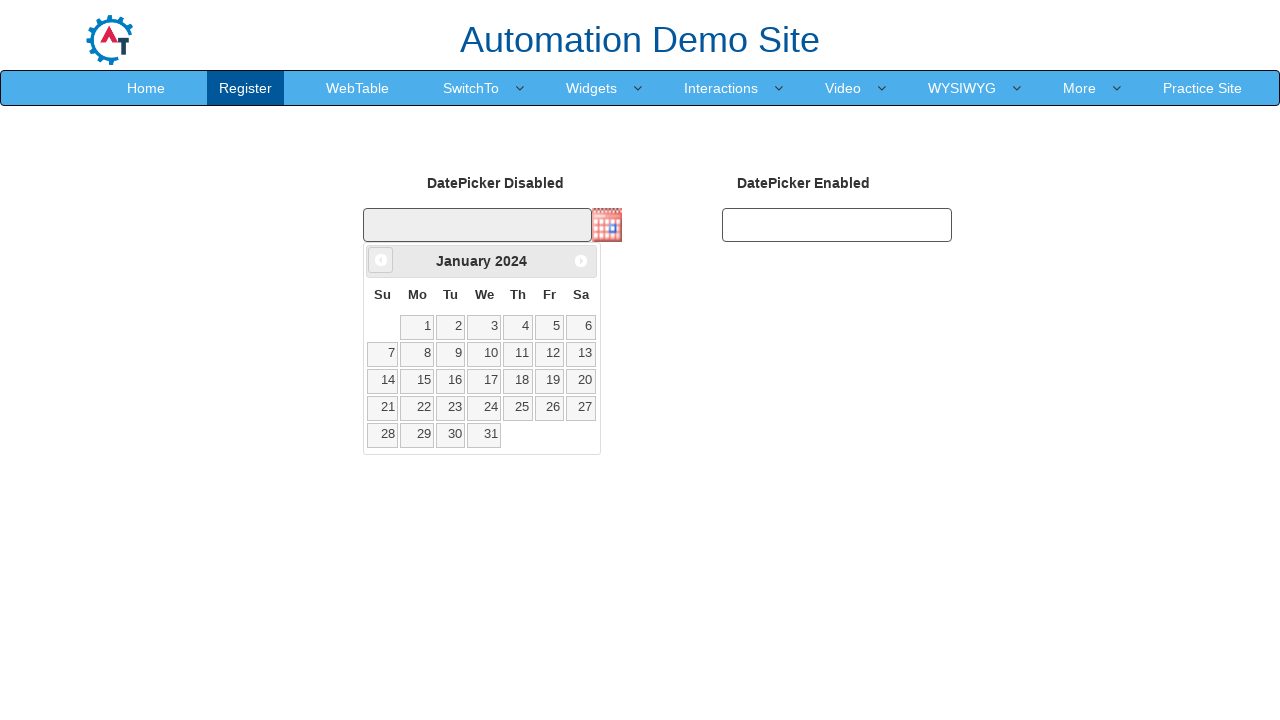

Retrieved current year: 2024
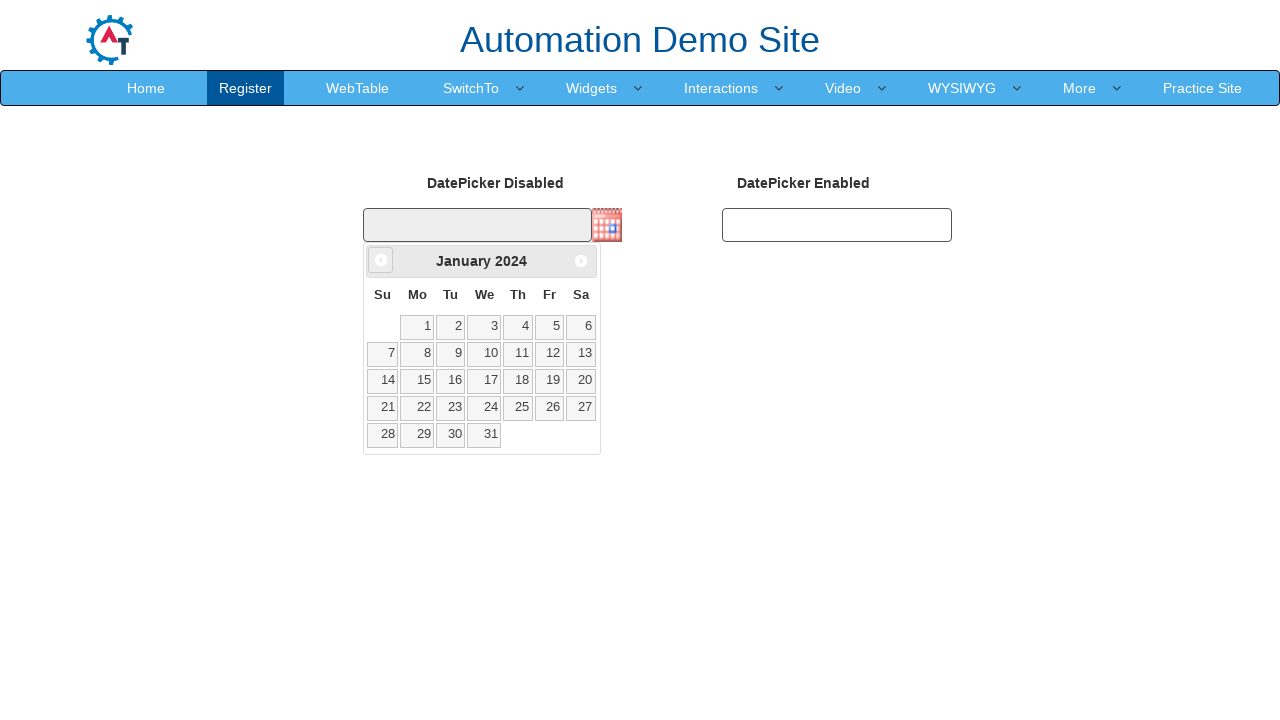

Clicked previous month button to navigate backwards at (381, 260) on xpath=//span[@class='ui-icon ui-icon-circle-triangle-w']
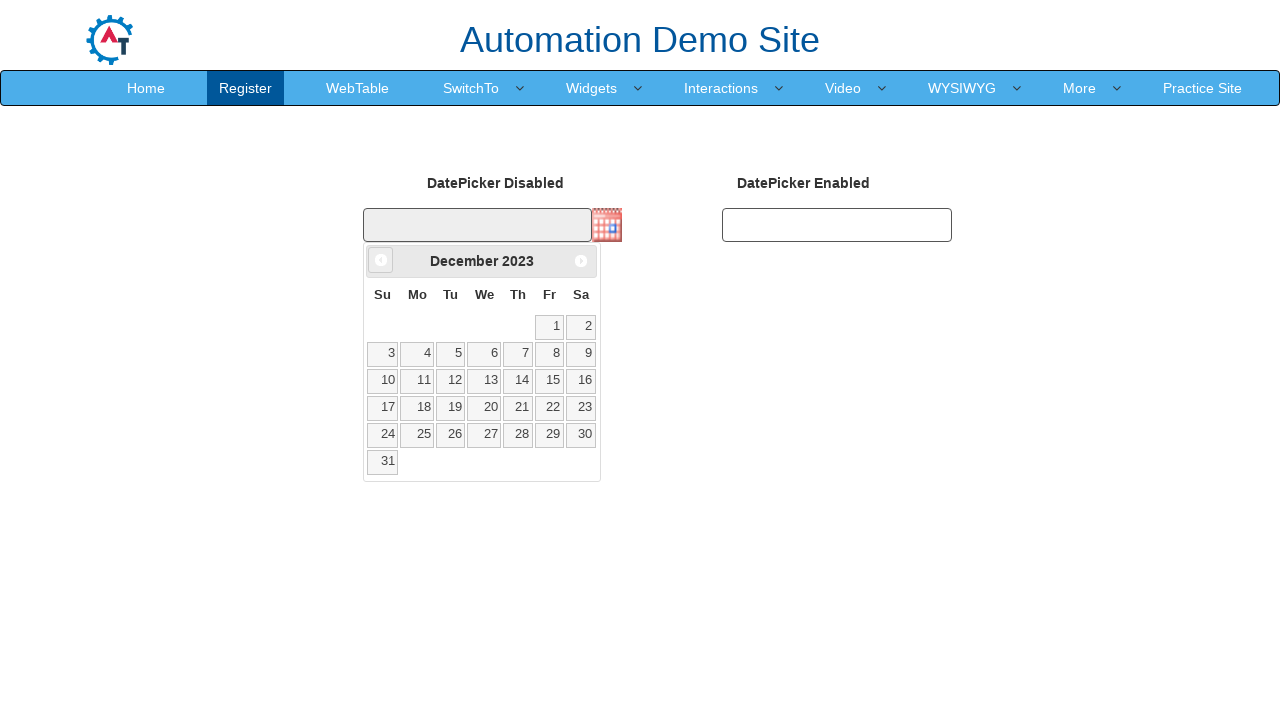

Retrieved current month: December
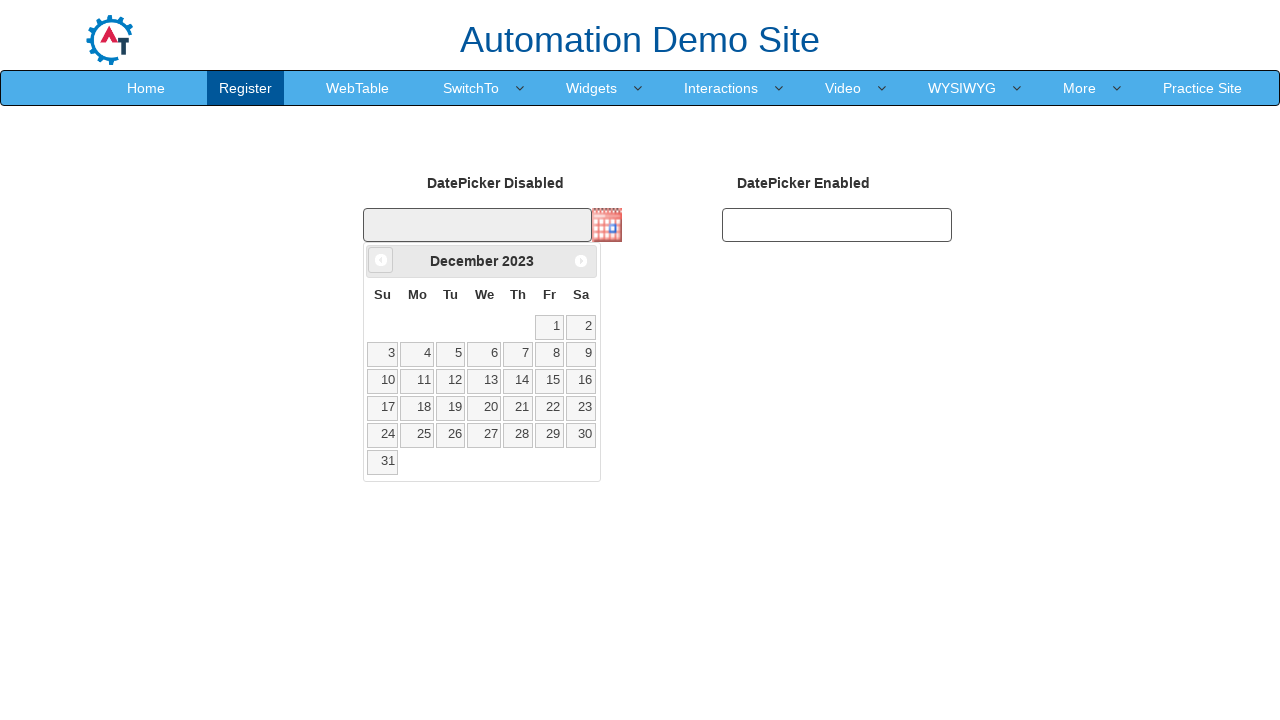

Retrieved current year: 2023
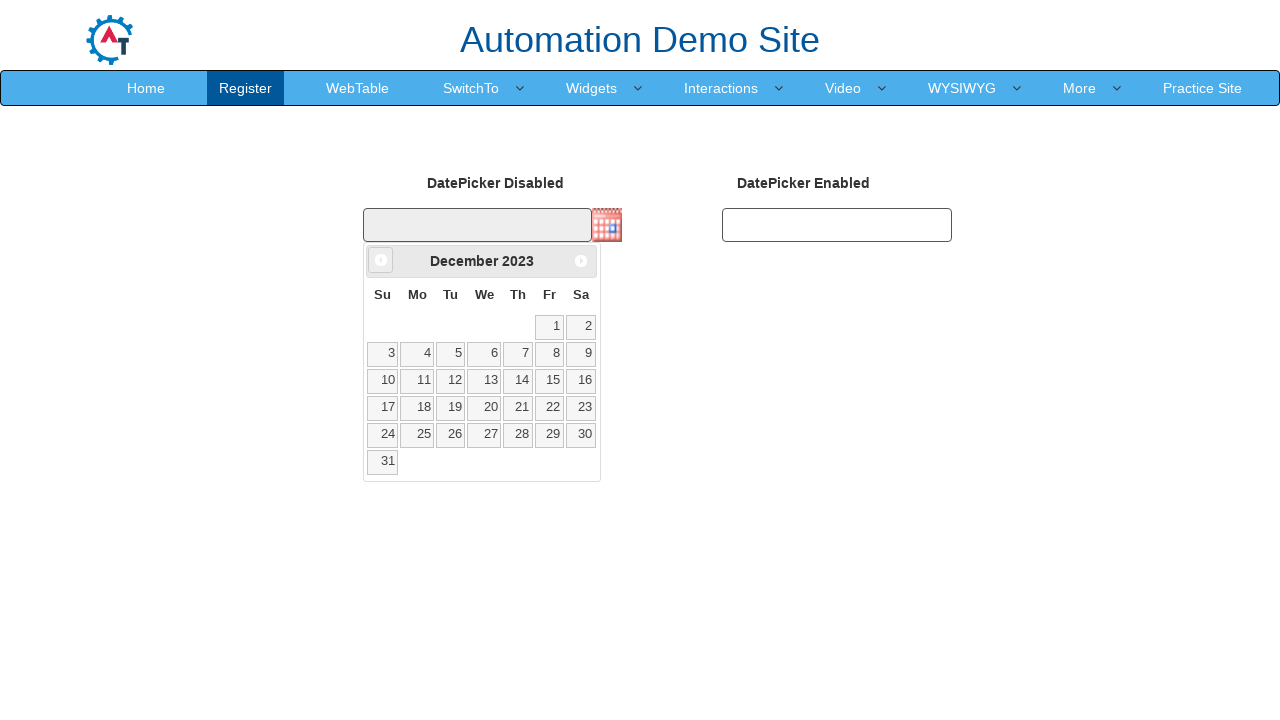

Clicked previous month button to navigate backwards at (381, 260) on xpath=//span[@class='ui-icon ui-icon-circle-triangle-w']
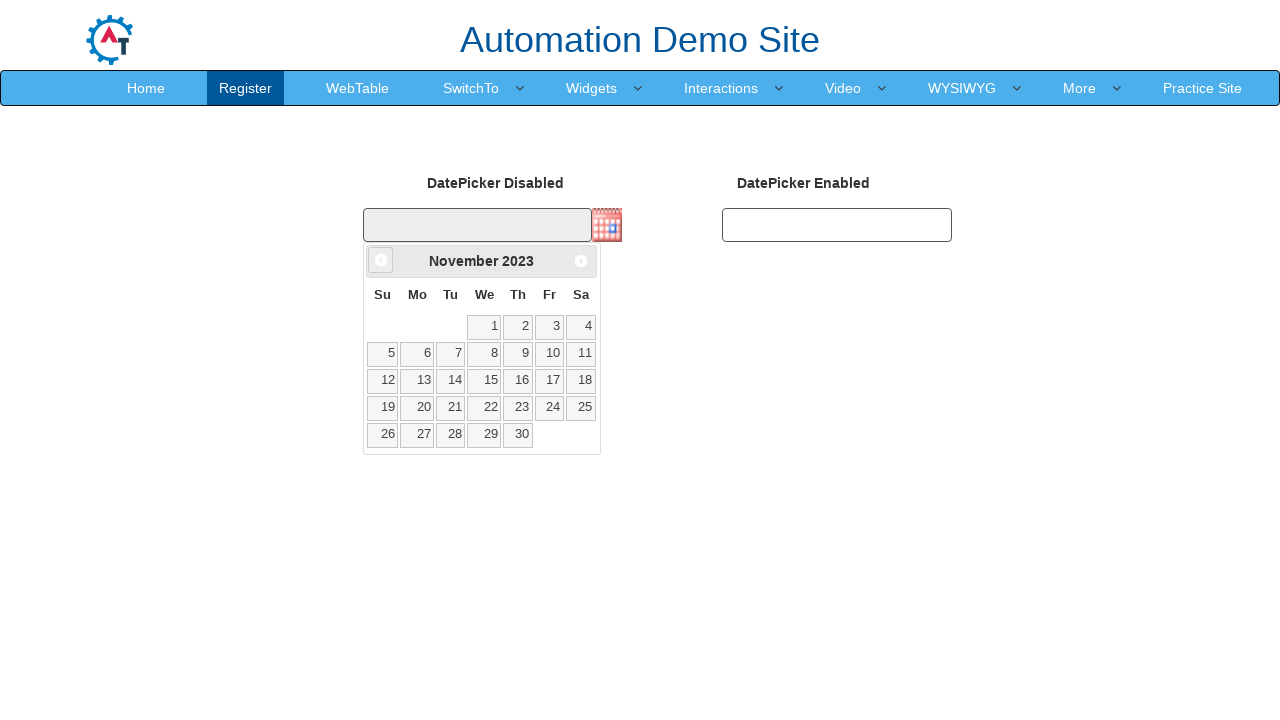

Retrieved current month: November
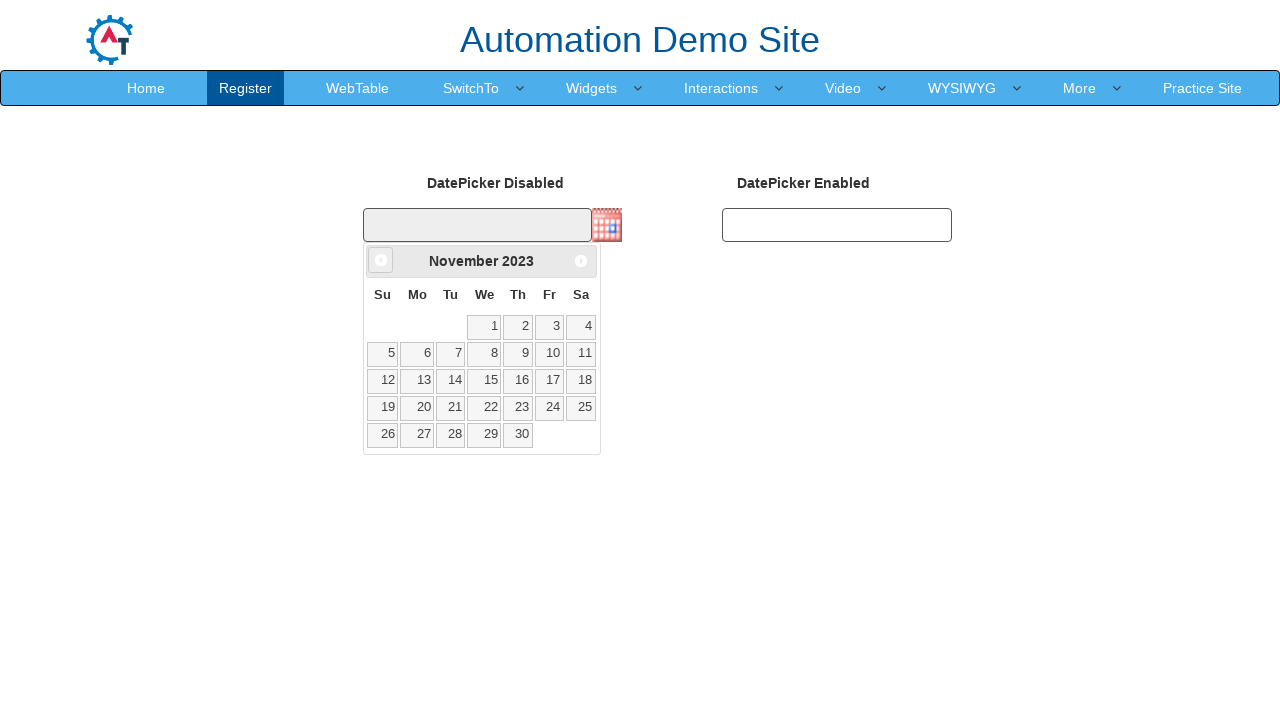

Retrieved current year: 2023
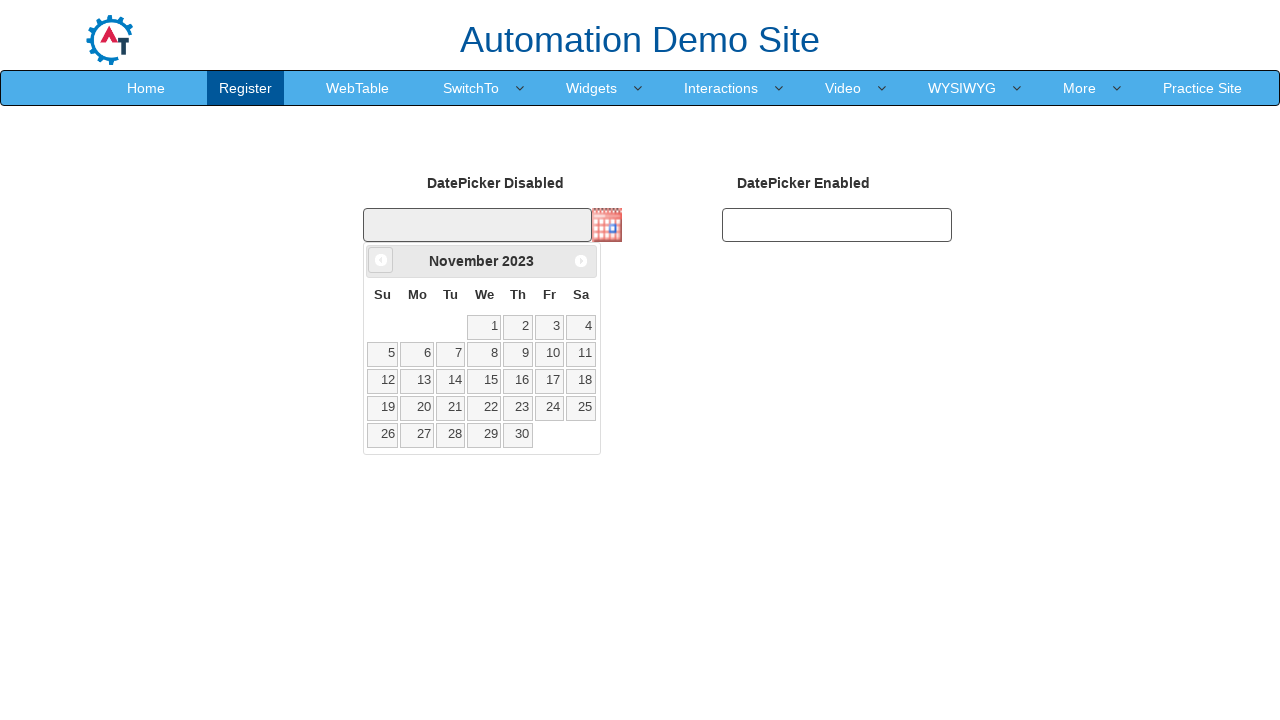

Clicked previous month button to navigate backwards at (381, 260) on xpath=//span[@class='ui-icon ui-icon-circle-triangle-w']
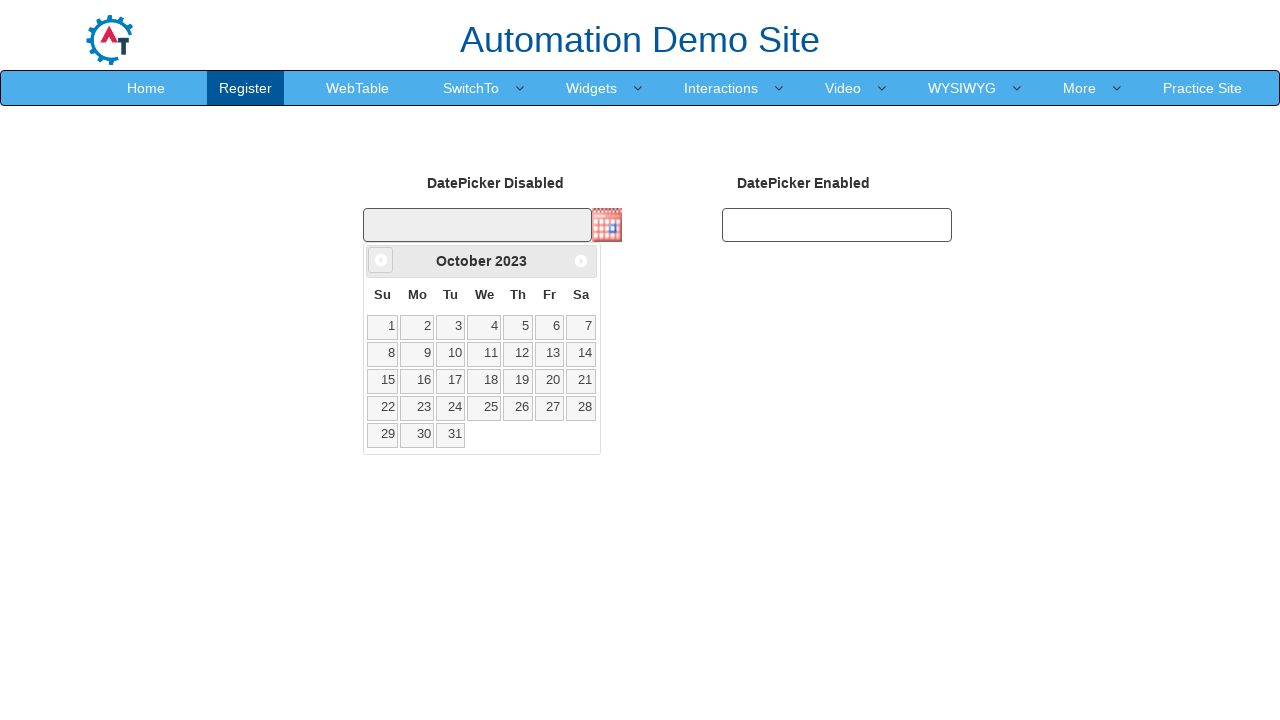

Retrieved current month: October
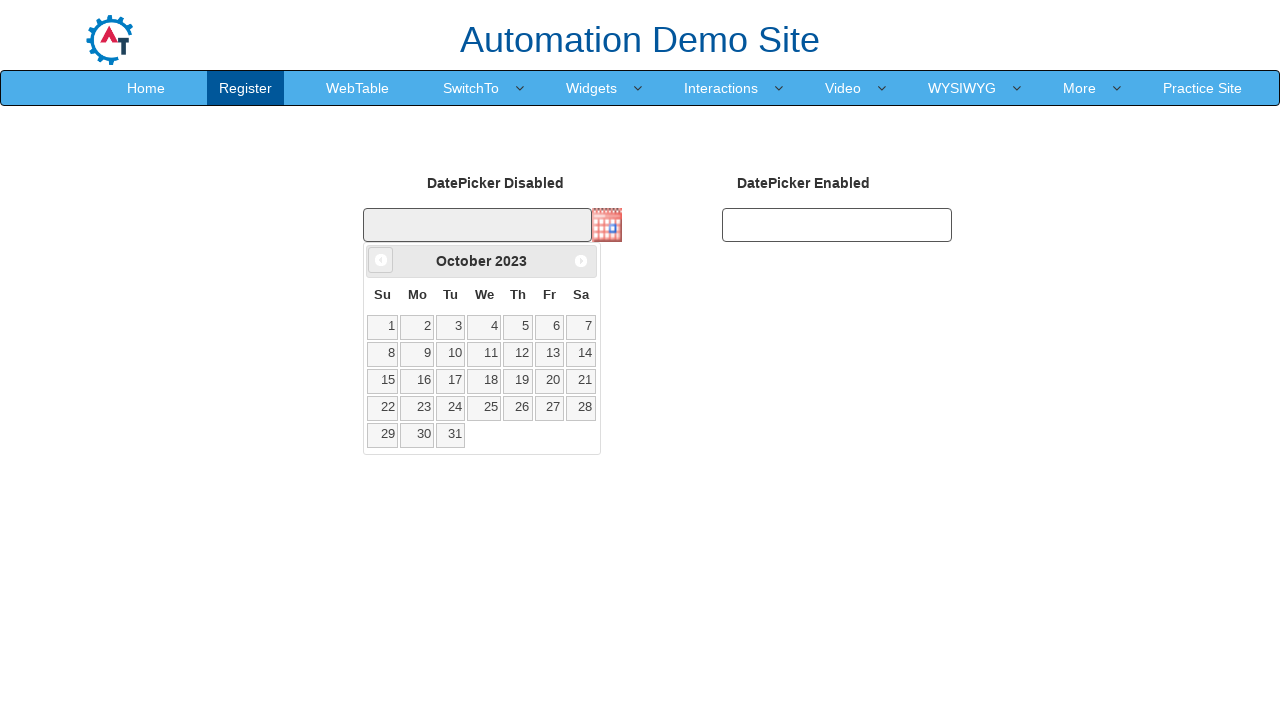

Retrieved current year: 2023
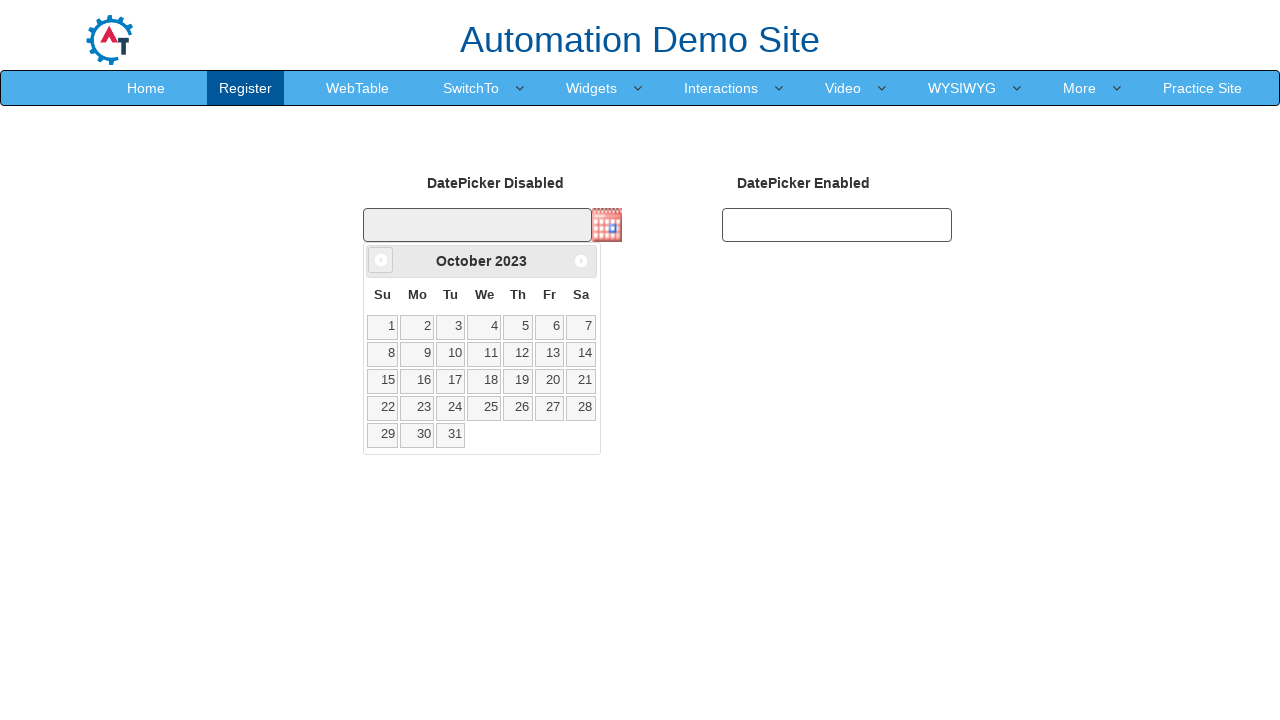

Clicked previous month button to navigate backwards at (381, 260) on xpath=//span[@class='ui-icon ui-icon-circle-triangle-w']
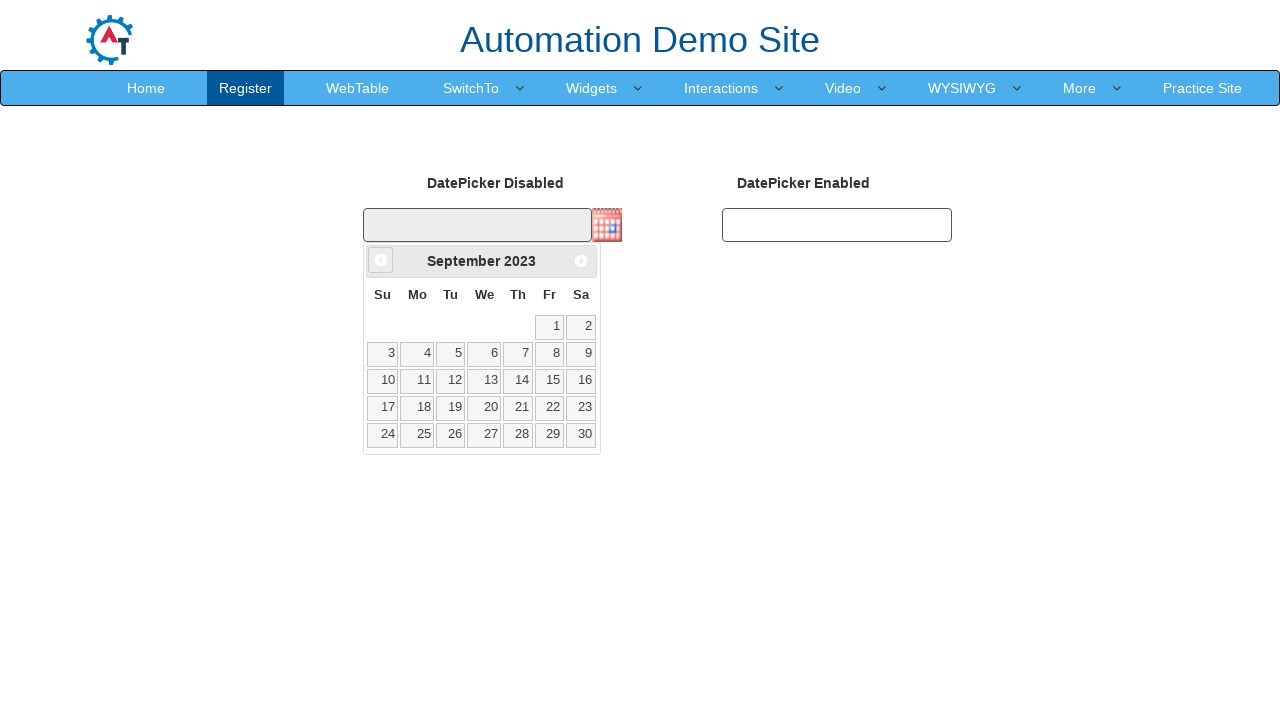

Retrieved current month: September
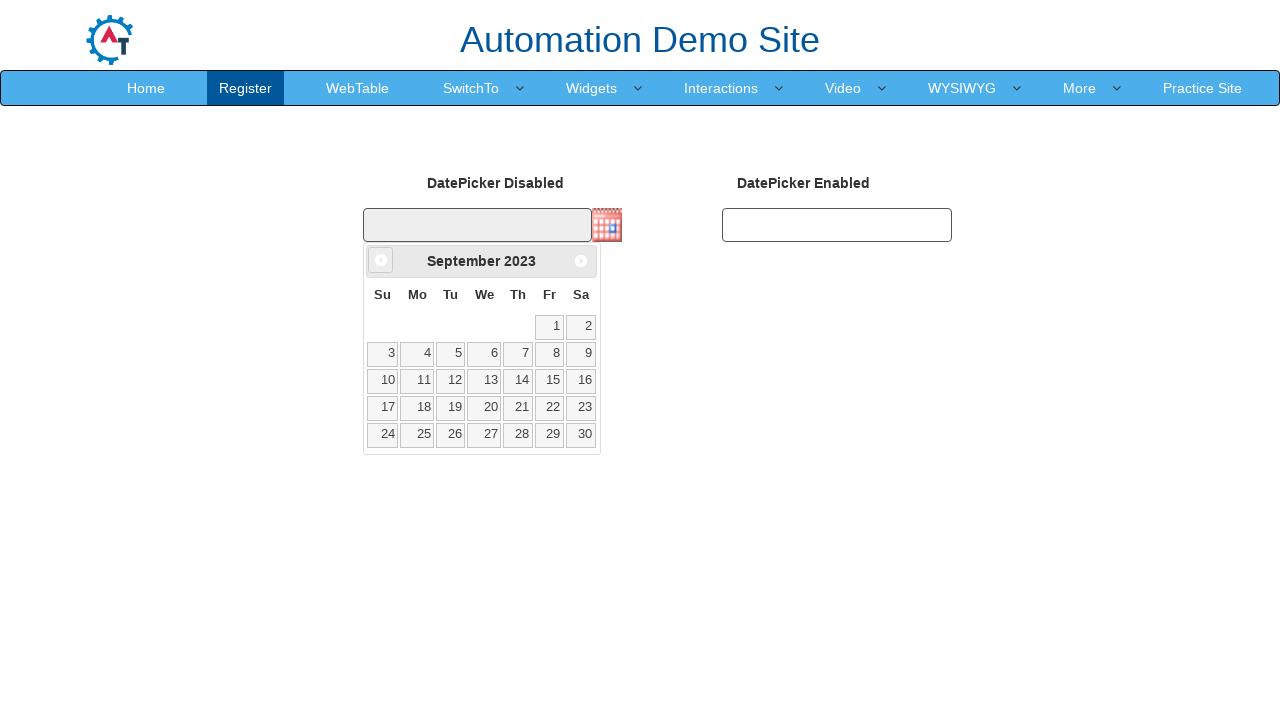

Retrieved current year: 2023
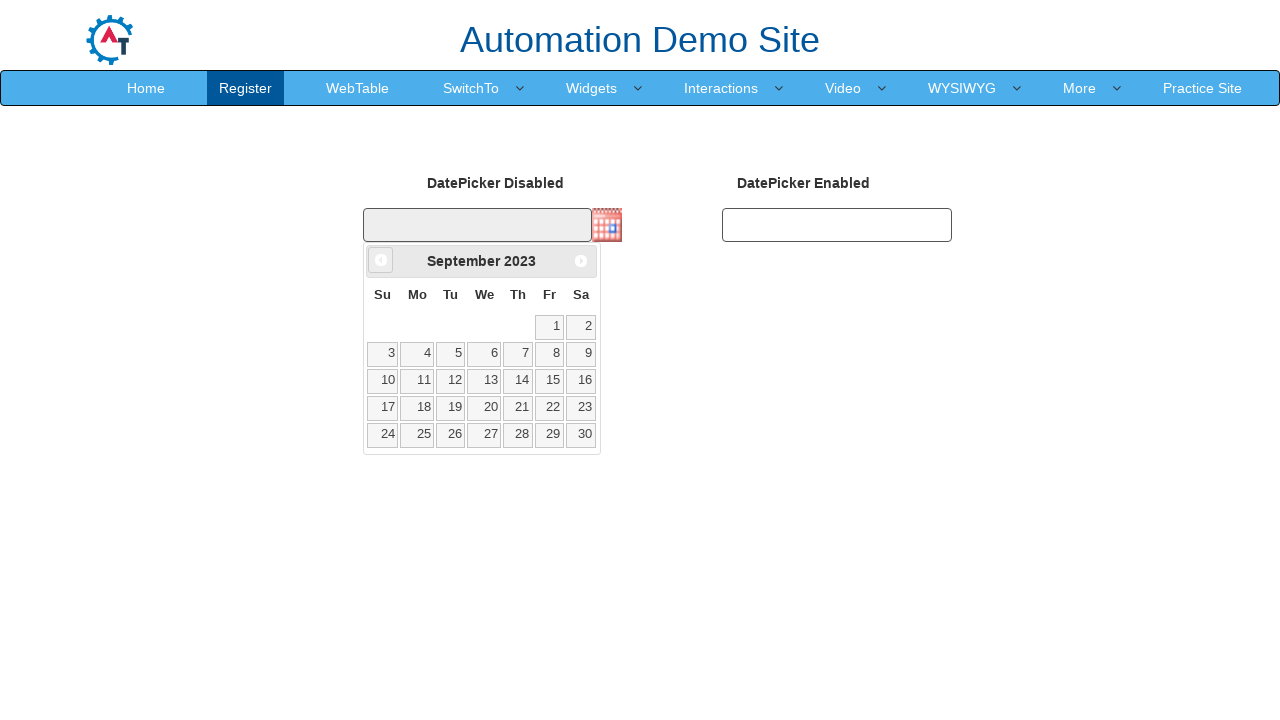

Clicked previous month button to navigate backwards at (381, 260) on xpath=//span[@class='ui-icon ui-icon-circle-triangle-w']
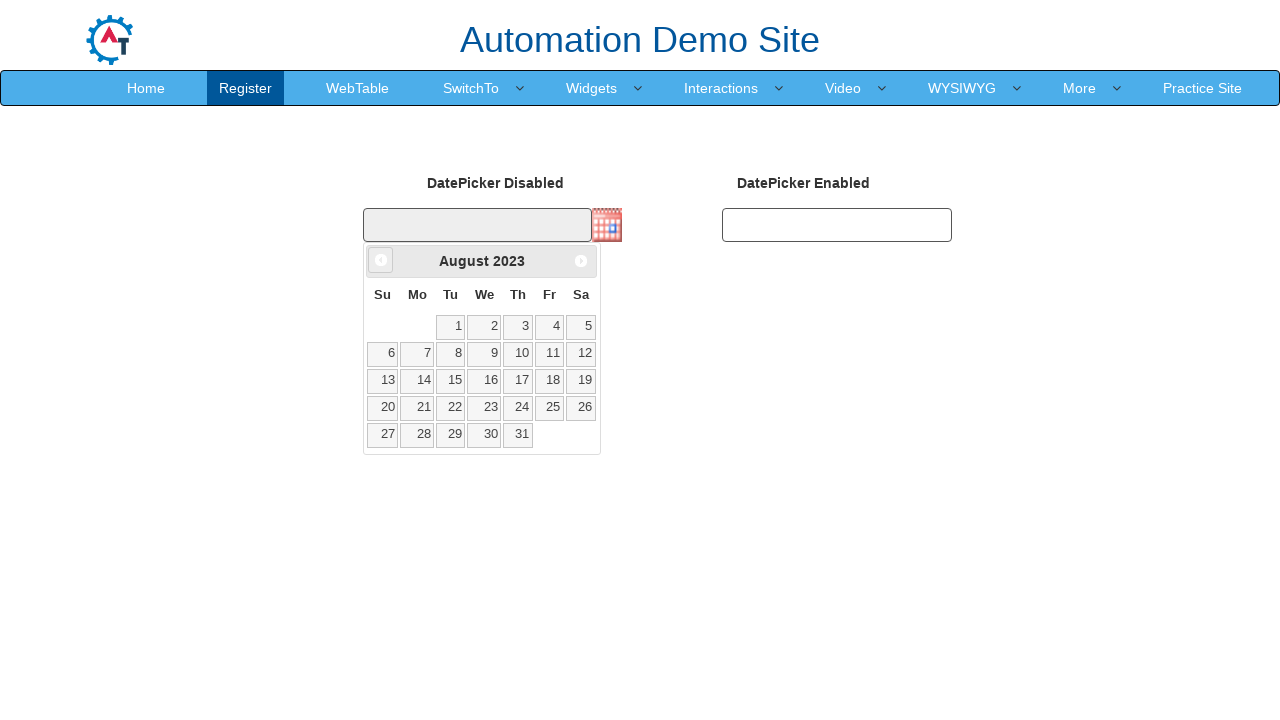

Retrieved current month: August
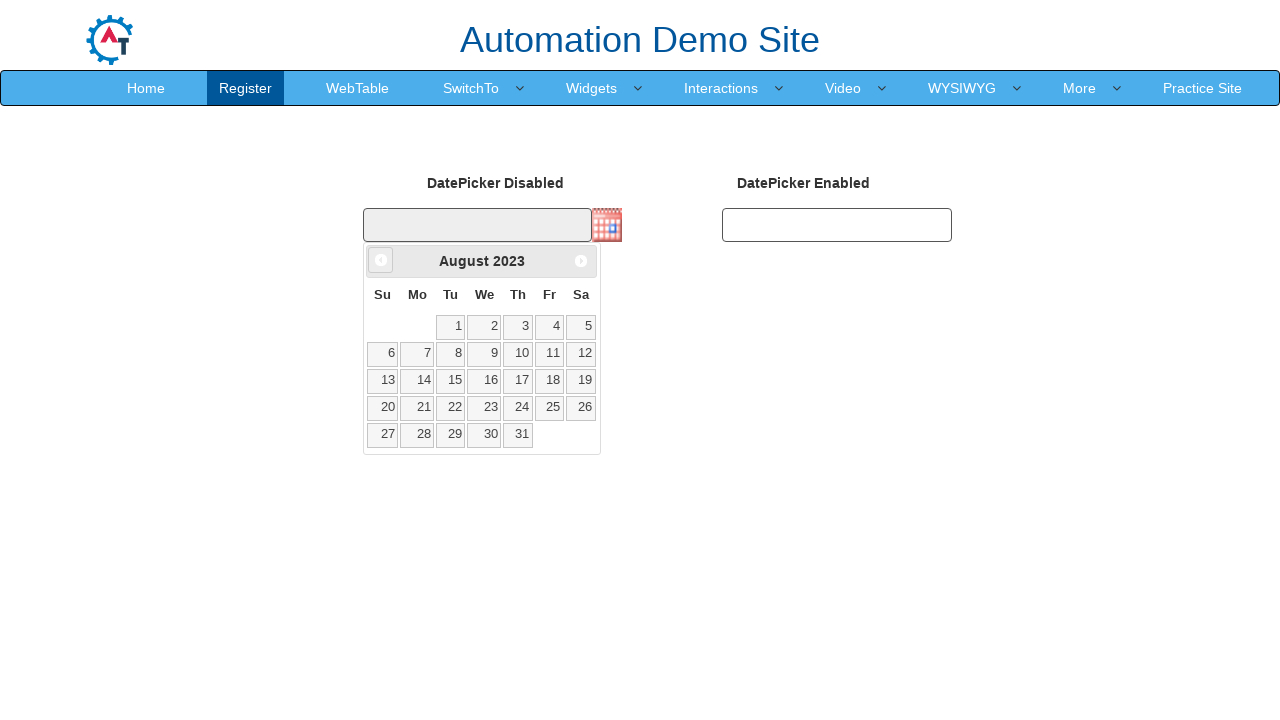

Retrieved current year: 2023
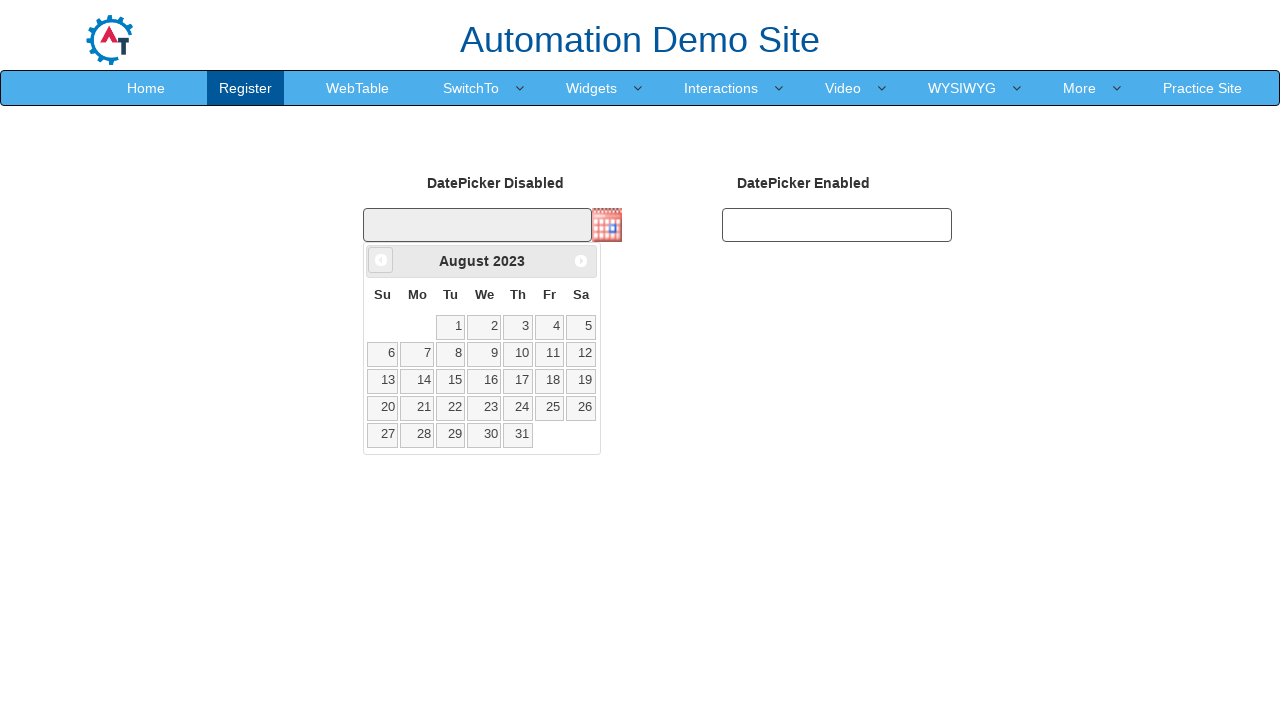

Clicked previous month button to navigate backwards at (381, 260) on xpath=//span[@class='ui-icon ui-icon-circle-triangle-w']
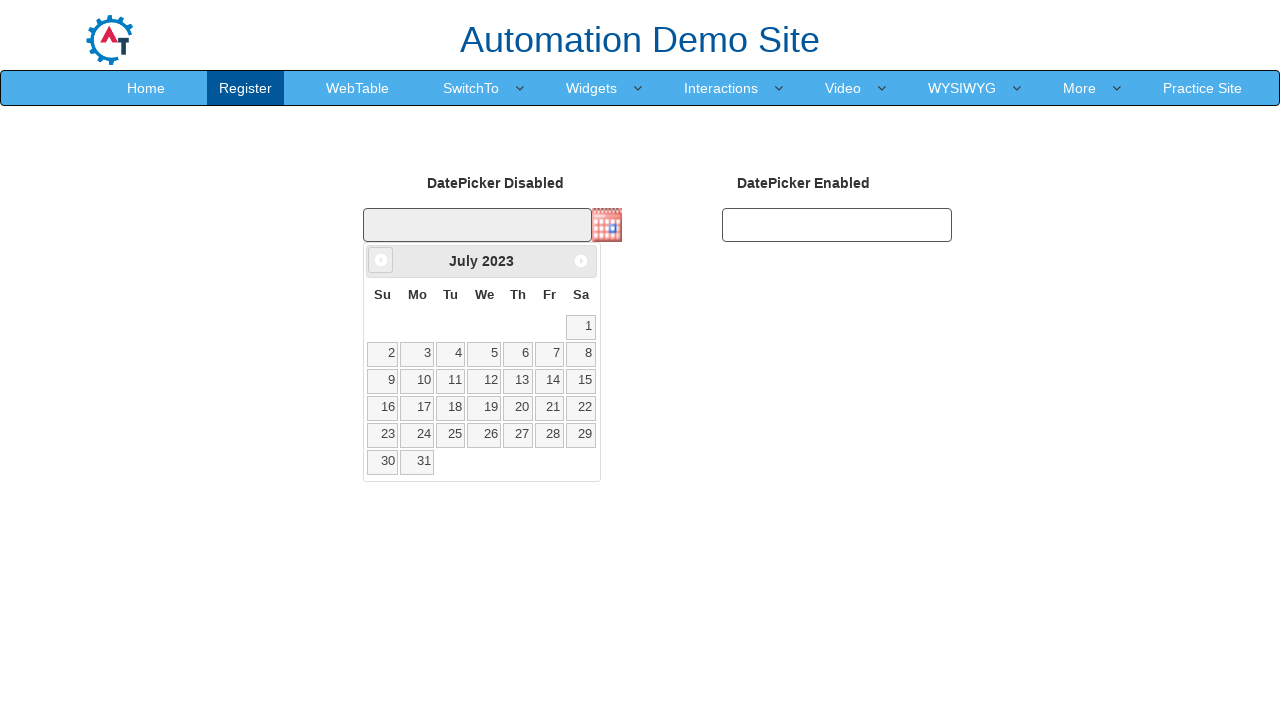

Retrieved current month: July
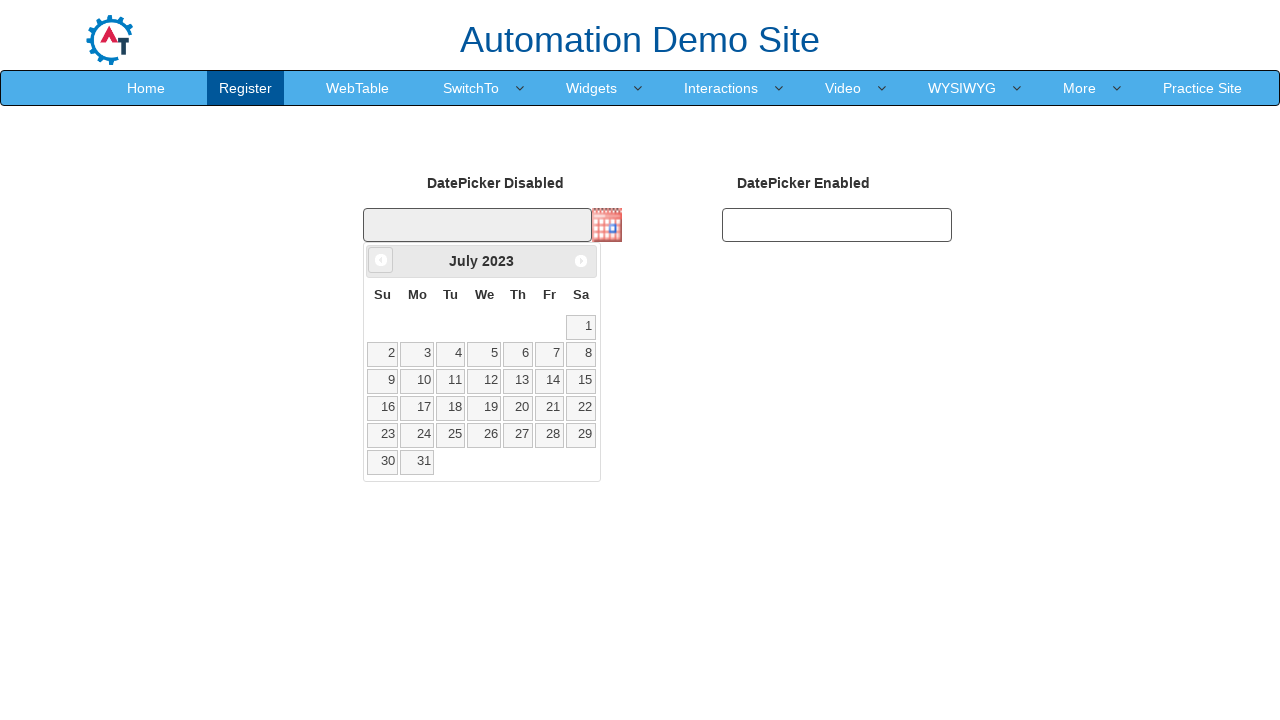

Retrieved current year: 2023
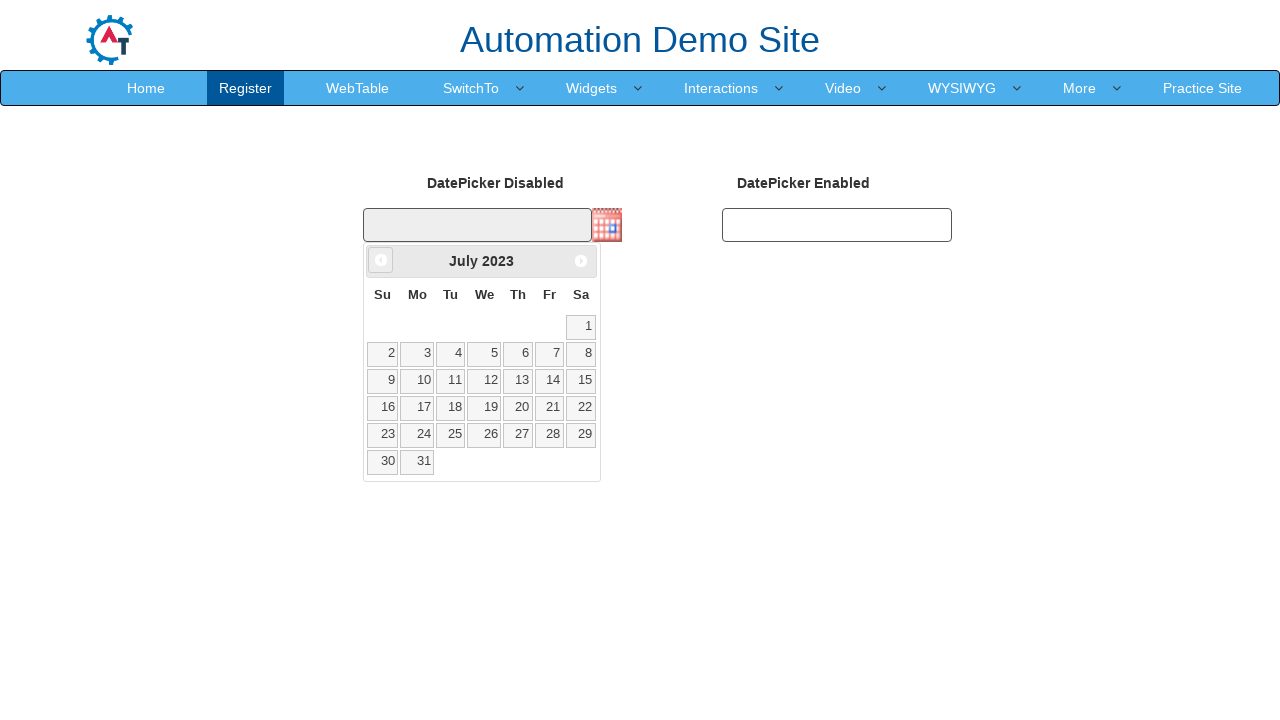

Clicked previous month button to navigate backwards at (381, 260) on xpath=//span[@class='ui-icon ui-icon-circle-triangle-w']
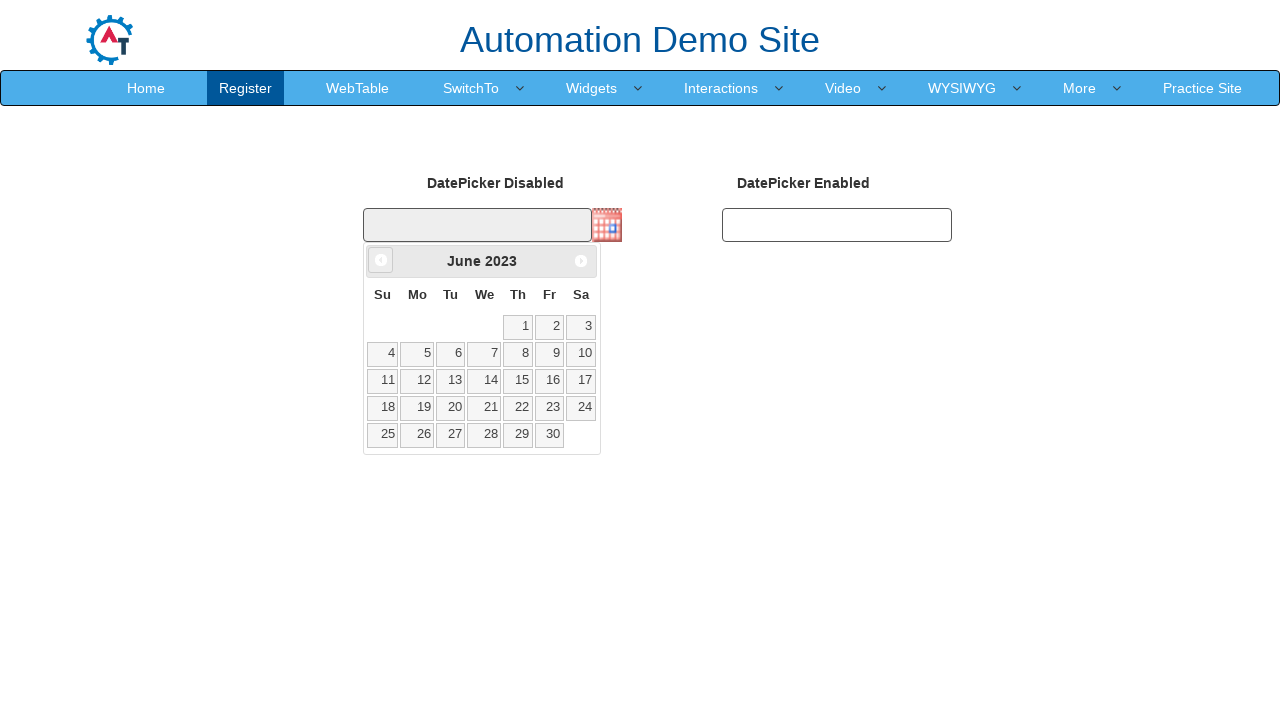

Retrieved current month: June
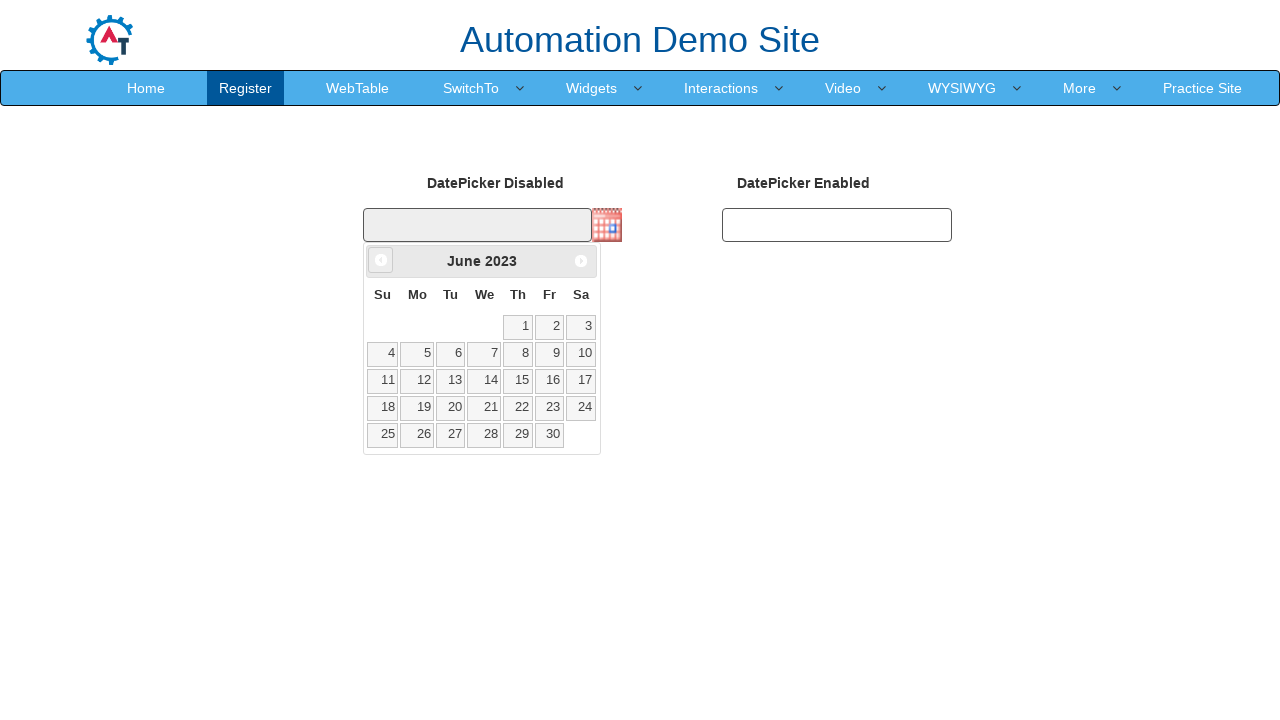

Retrieved current year: 2023
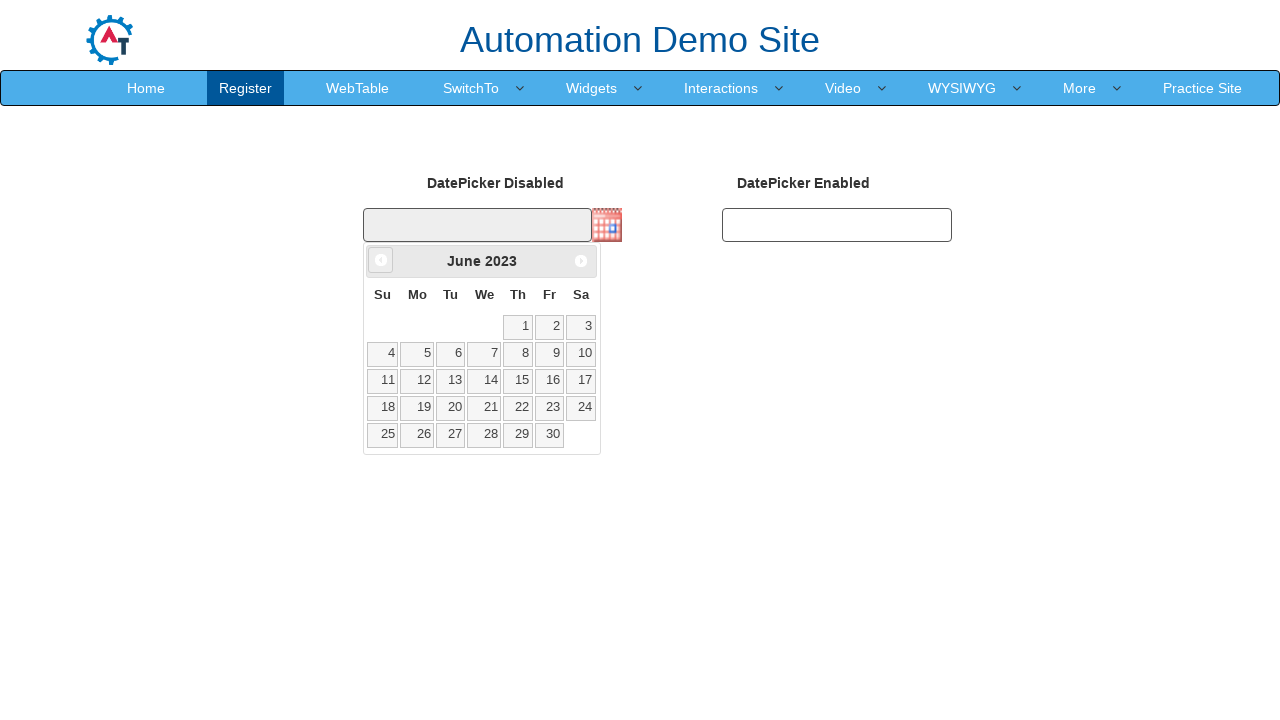

Clicked previous month button to navigate backwards at (381, 260) on xpath=//span[@class='ui-icon ui-icon-circle-triangle-w']
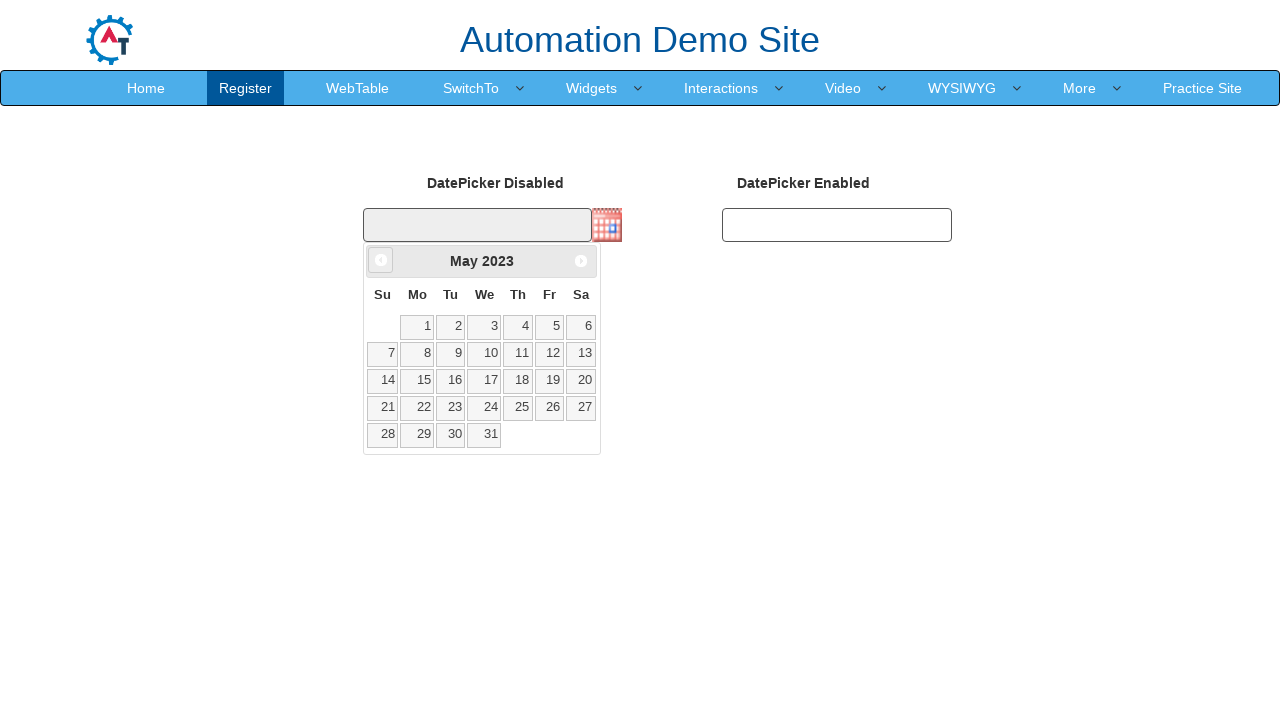

Retrieved current month: May
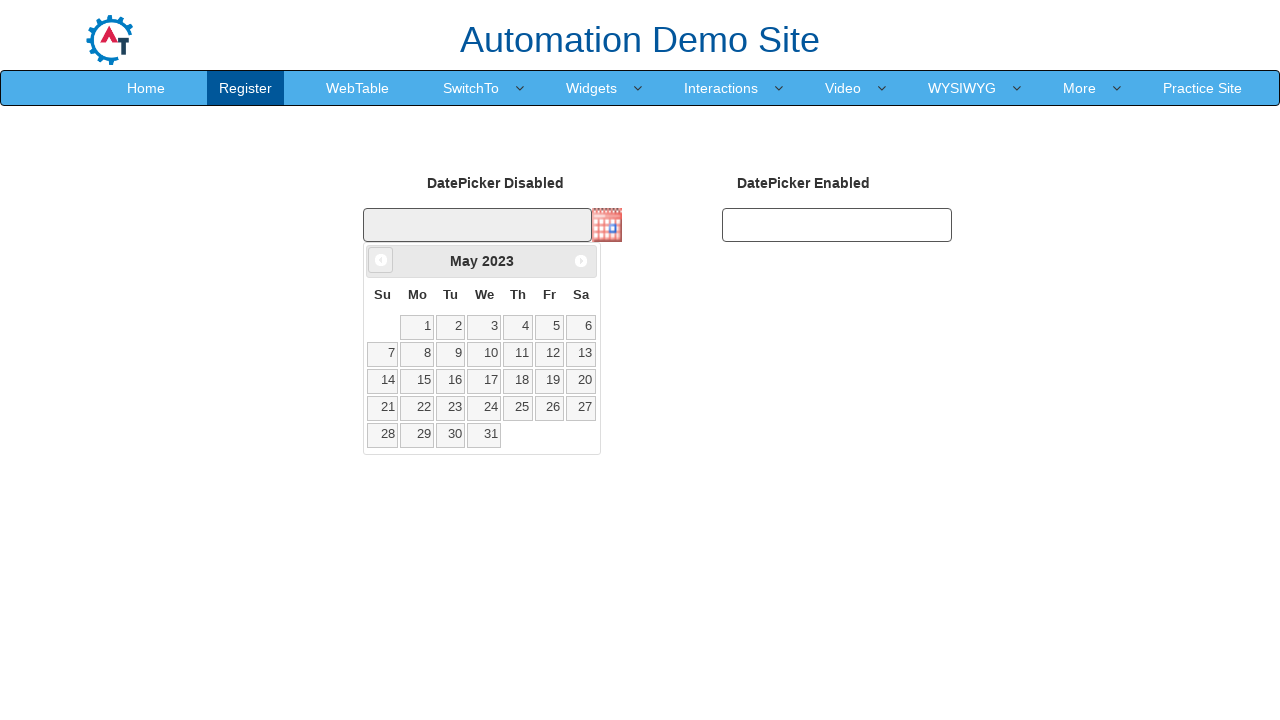

Retrieved current year: 2023
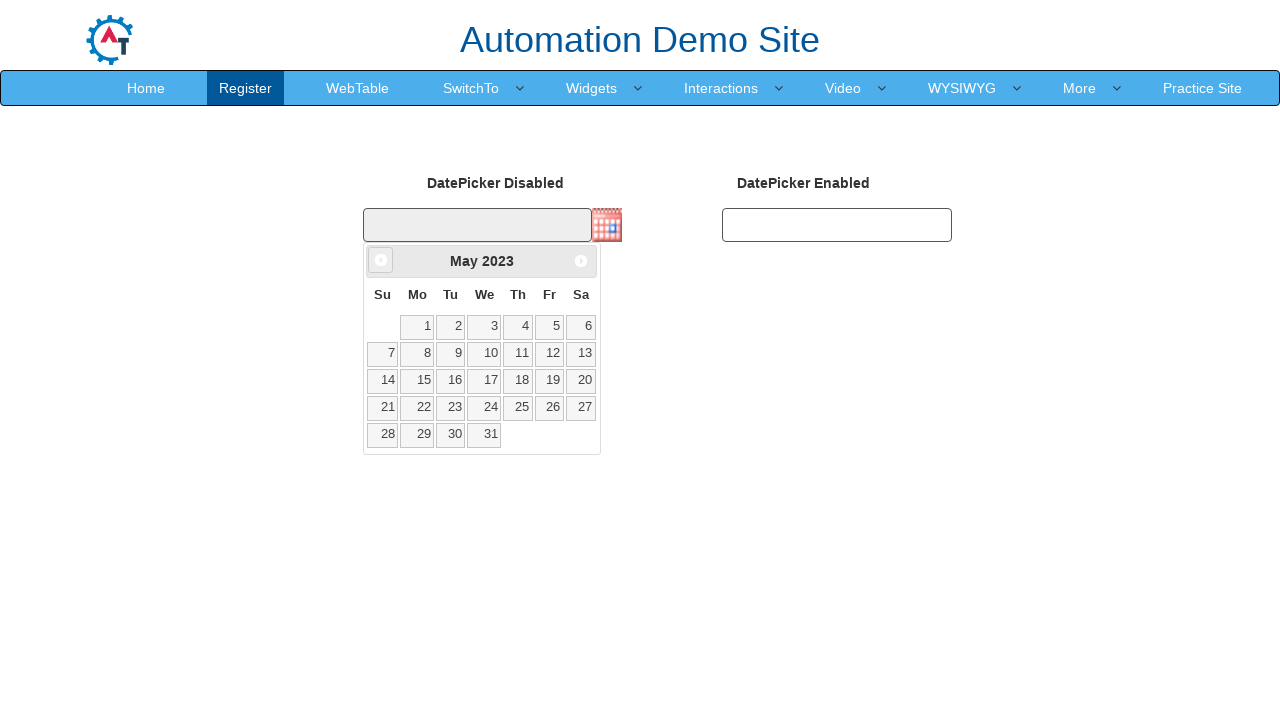

Clicked previous month button to navigate backwards at (381, 260) on xpath=//span[@class='ui-icon ui-icon-circle-triangle-w']
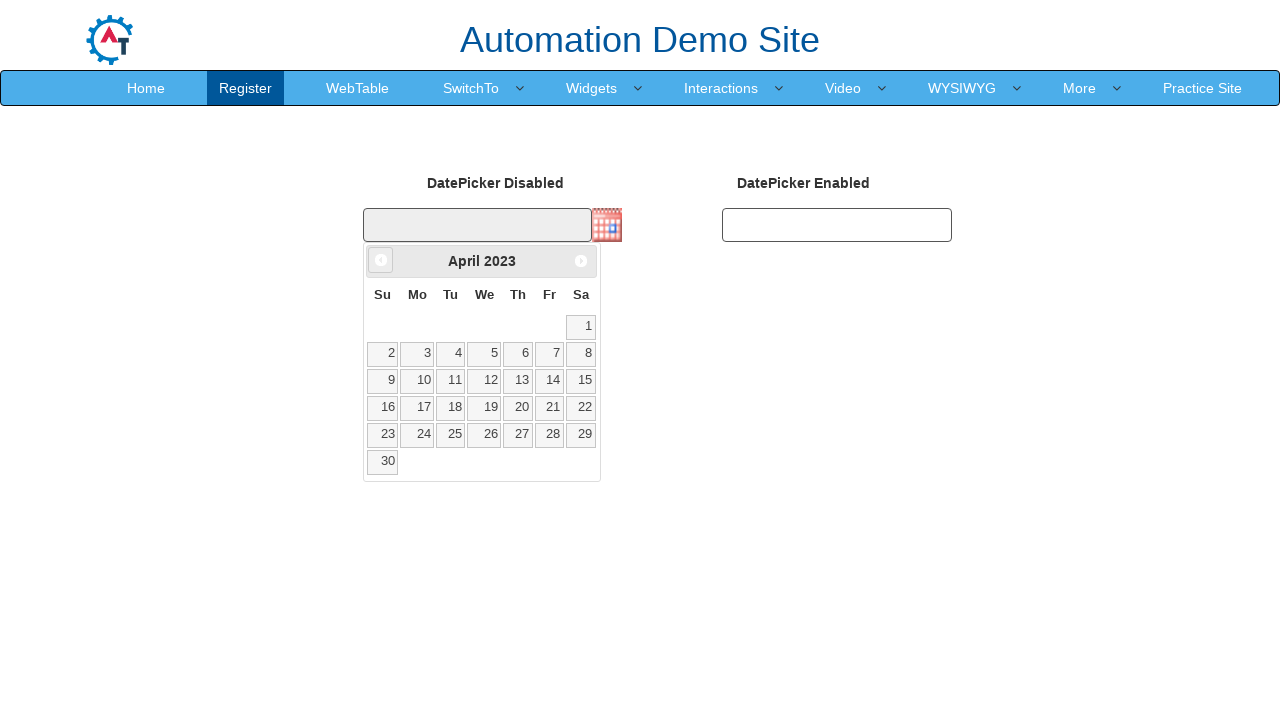

Retrieved current month: April
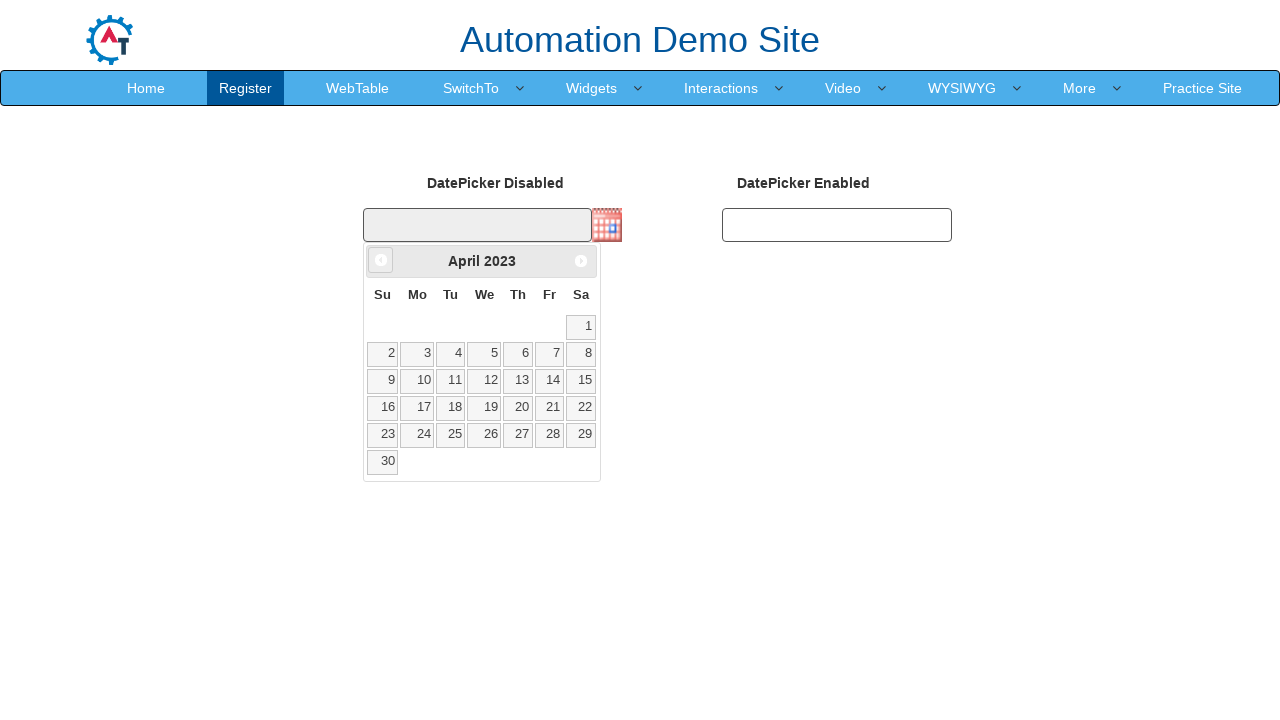

Retrieved current year: 2023
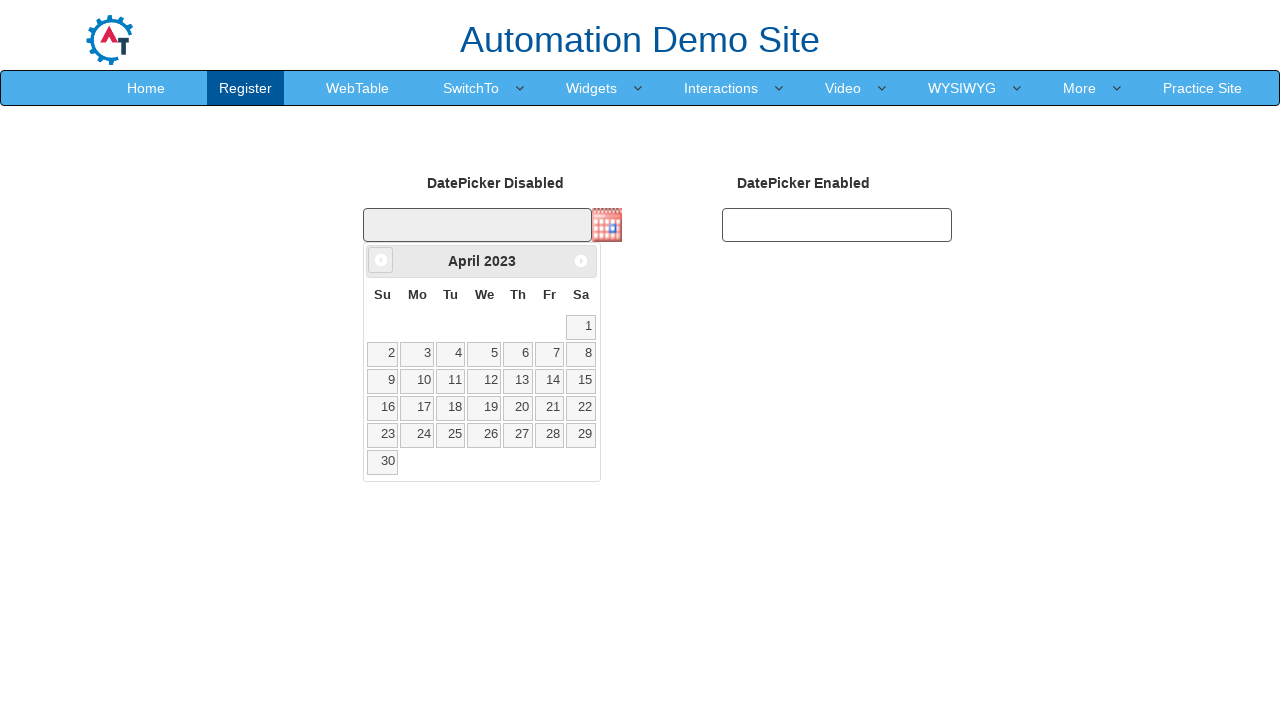

Clicked previous month button to navigate backwards at (381, 260) on xpath=//span[@class='ui-icon ui-icon-circle-triangle-w']
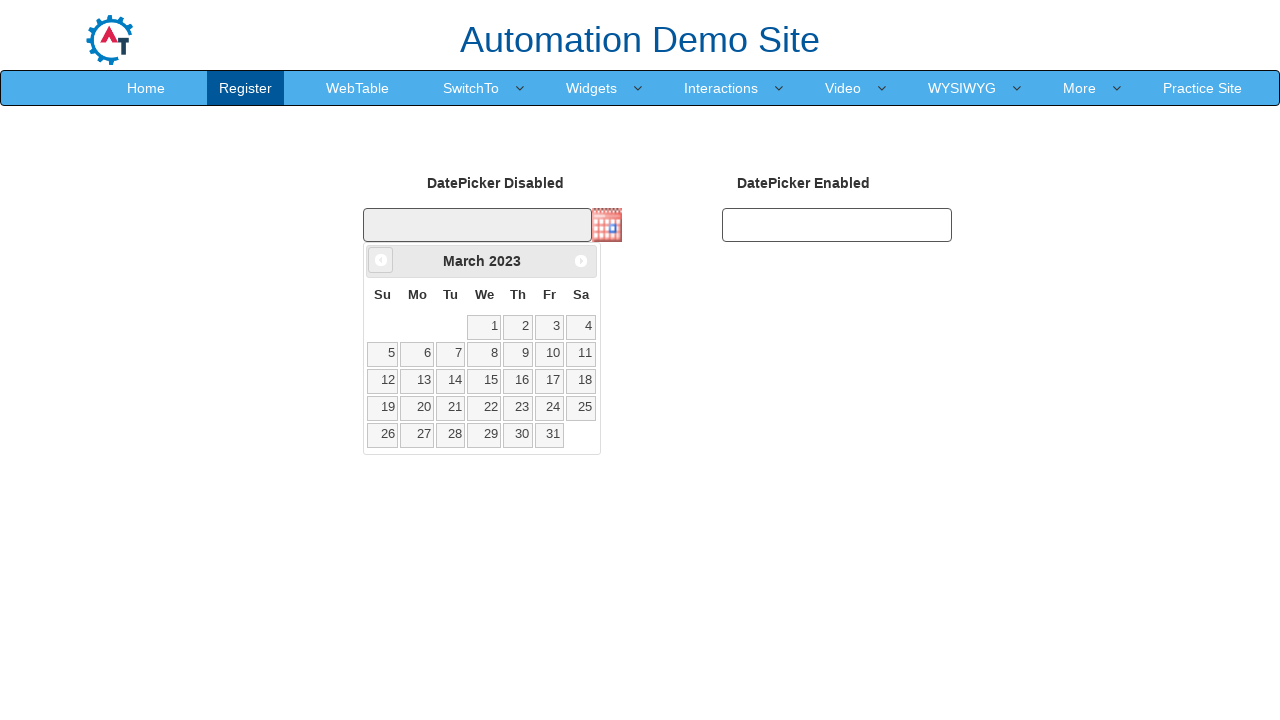

Retrieved current month: March
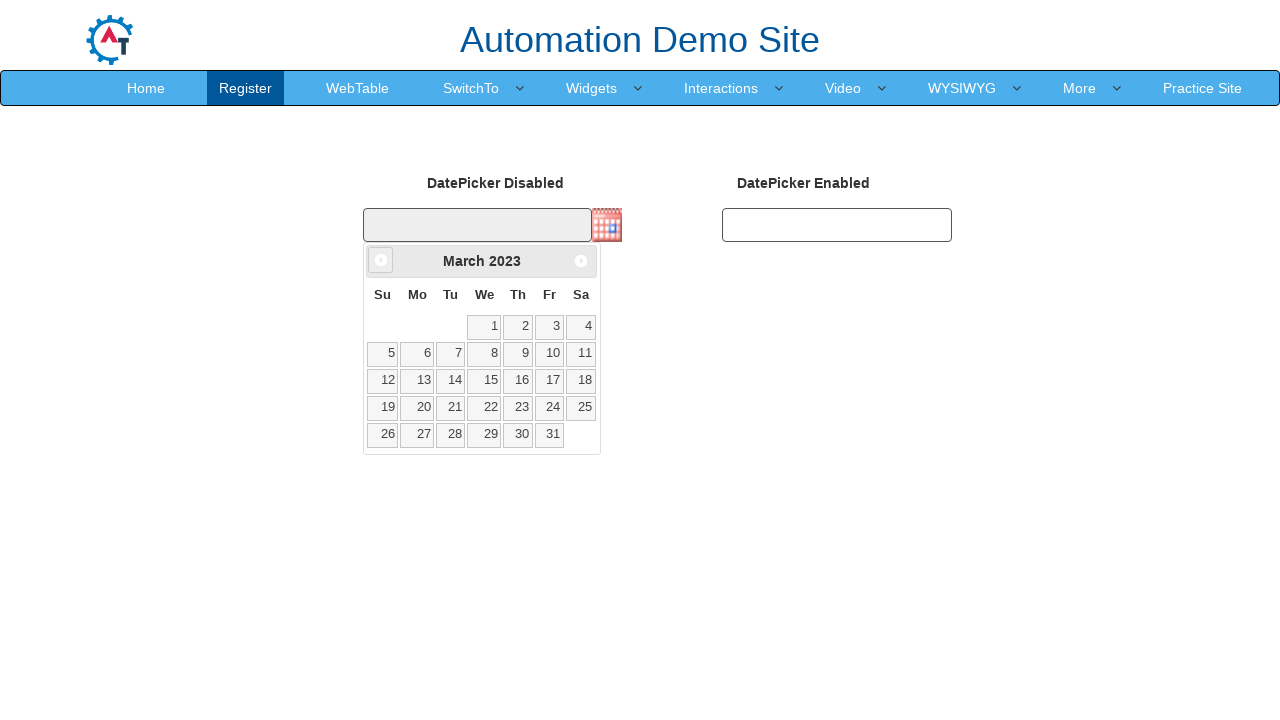

Retrieved current year: 2023
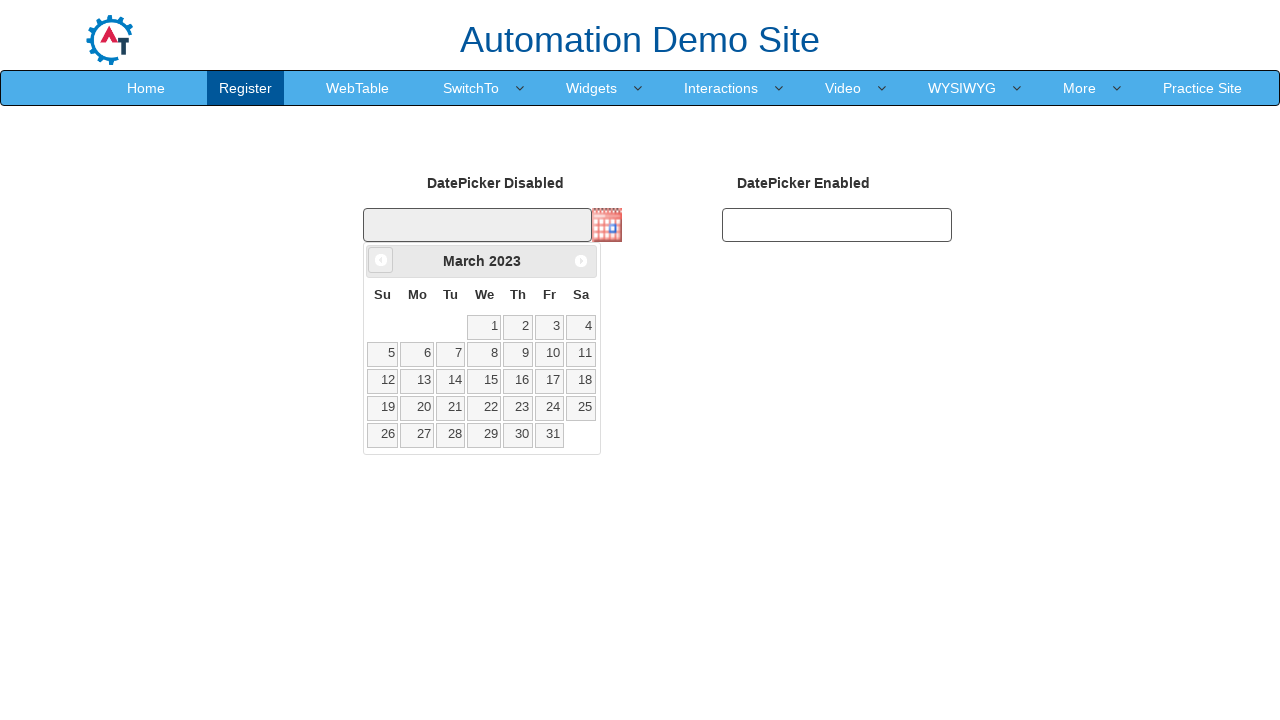

Clicked previous month button to navigate backwards at (381, 260) on xpath=//span[@class='ui-icon ui-icon-circle-triangle-w']
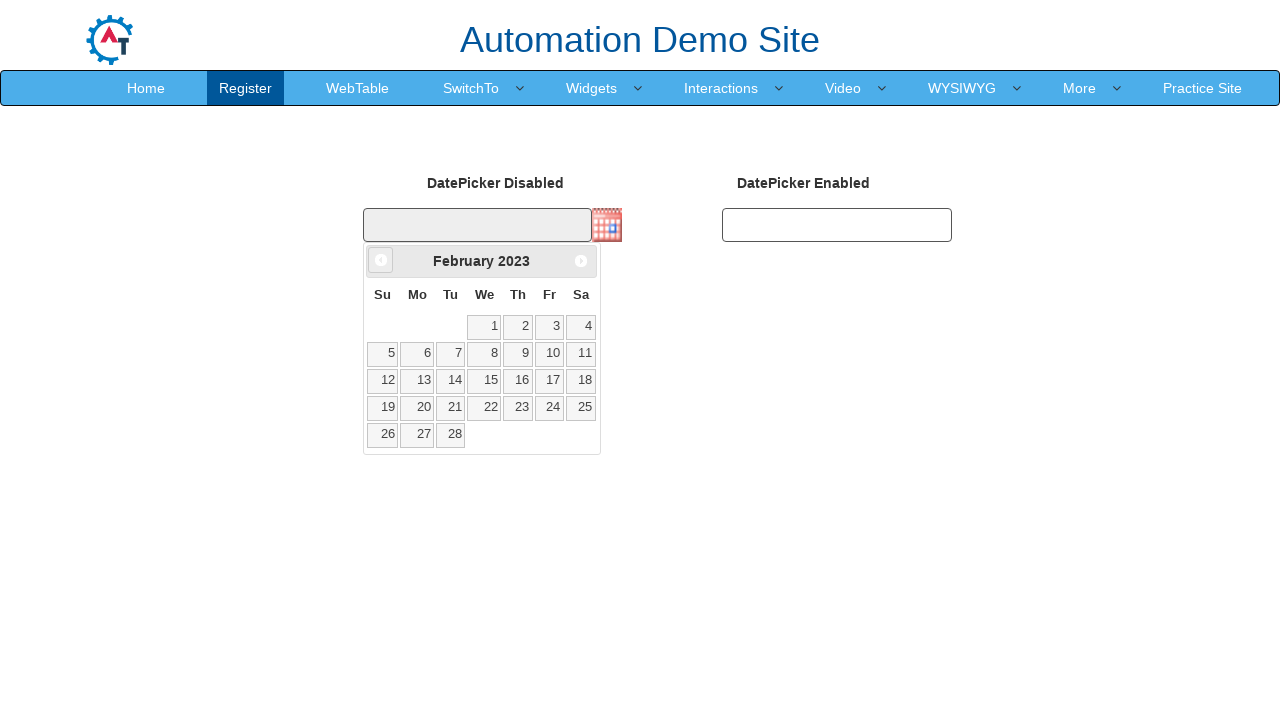

Retrieved current month: February
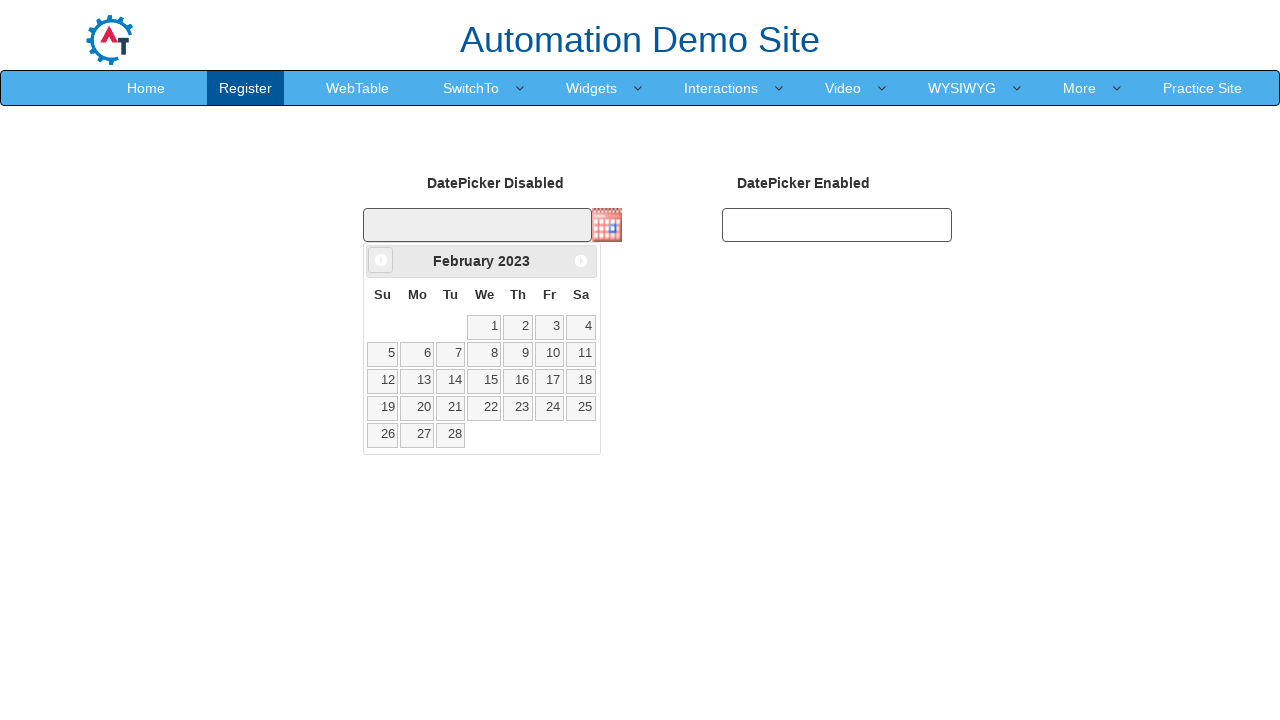

Retrieved current year: 2023
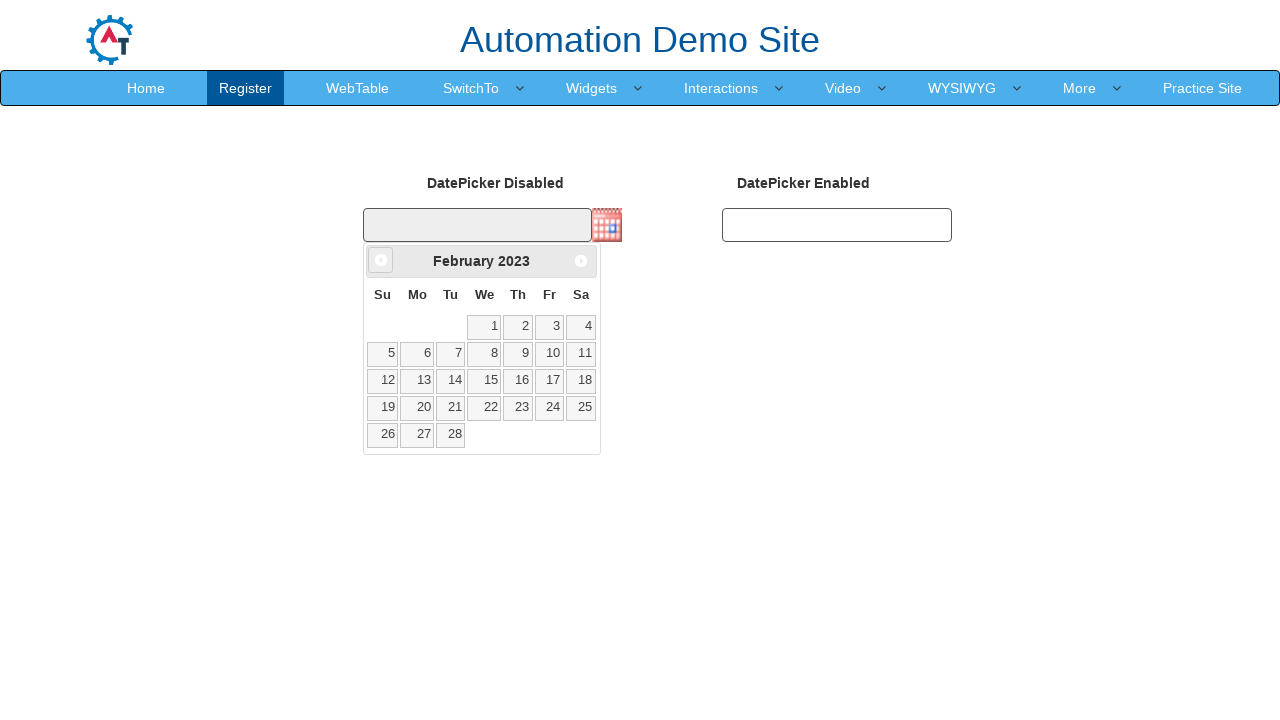

Clicked previous month button to navigate backwards at (381, 260) on xpath=//span[@class='ui-icon ui-icon-circle-triangle-w']
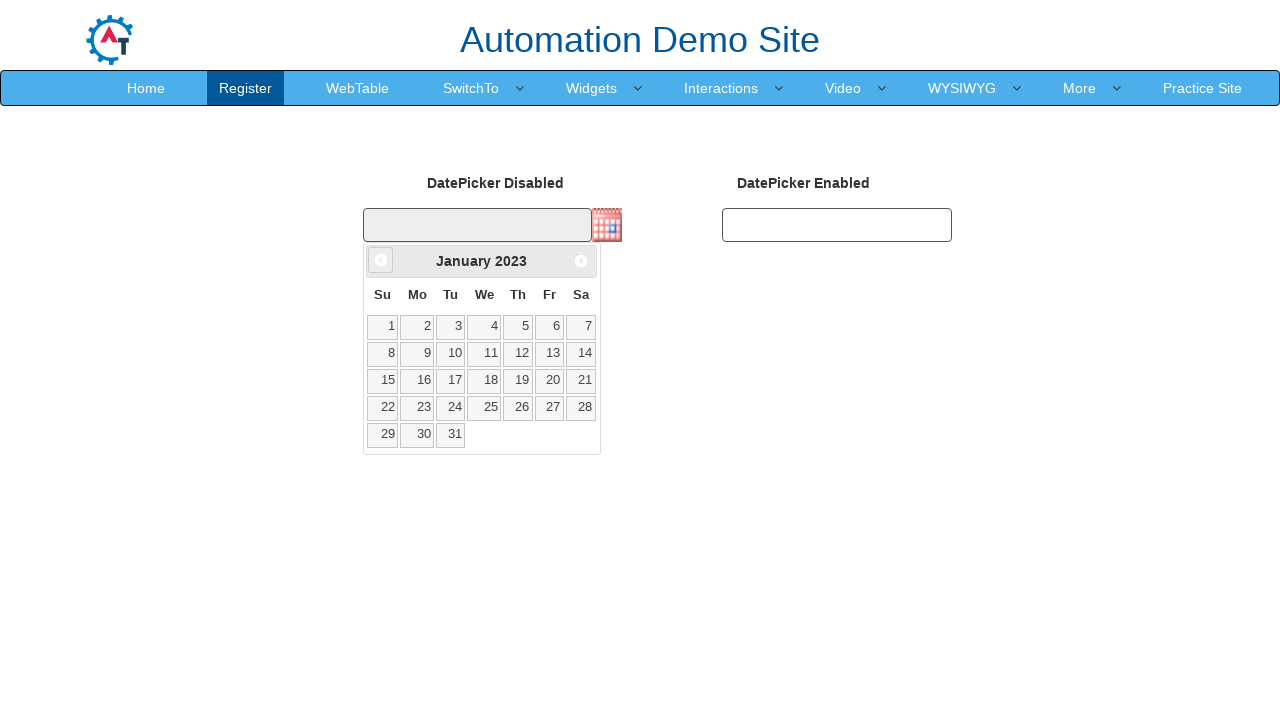

Retrieved current month: January
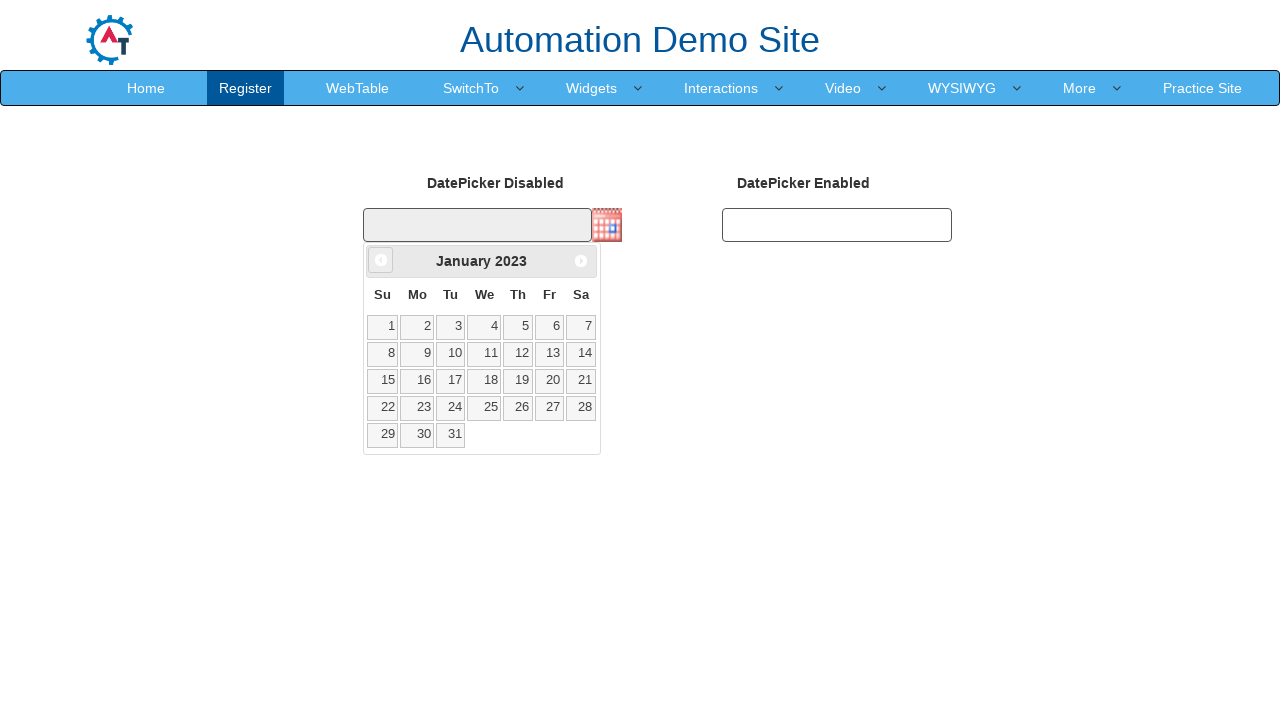

Retrieved current year: 2023
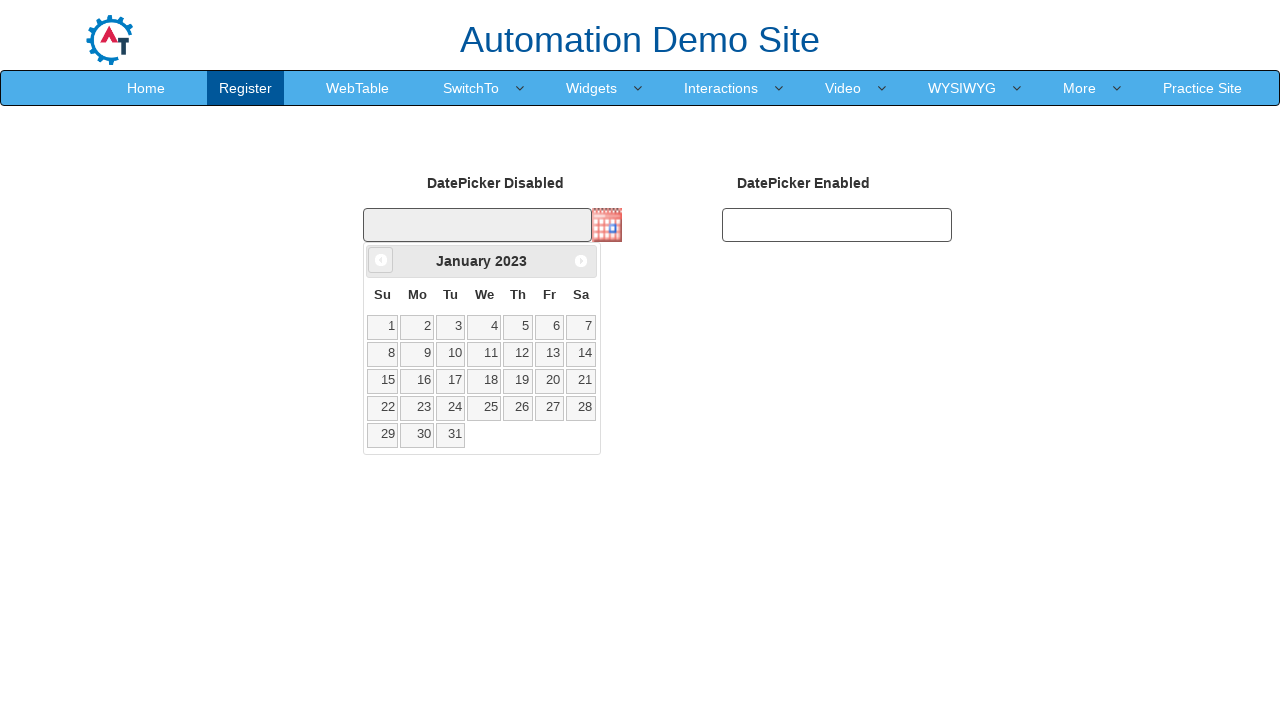

Clicked previous month button to navigate backwards at (381, 260) on xpath=//span[@class='ui-icon ui-icon-circle-triangle-w']
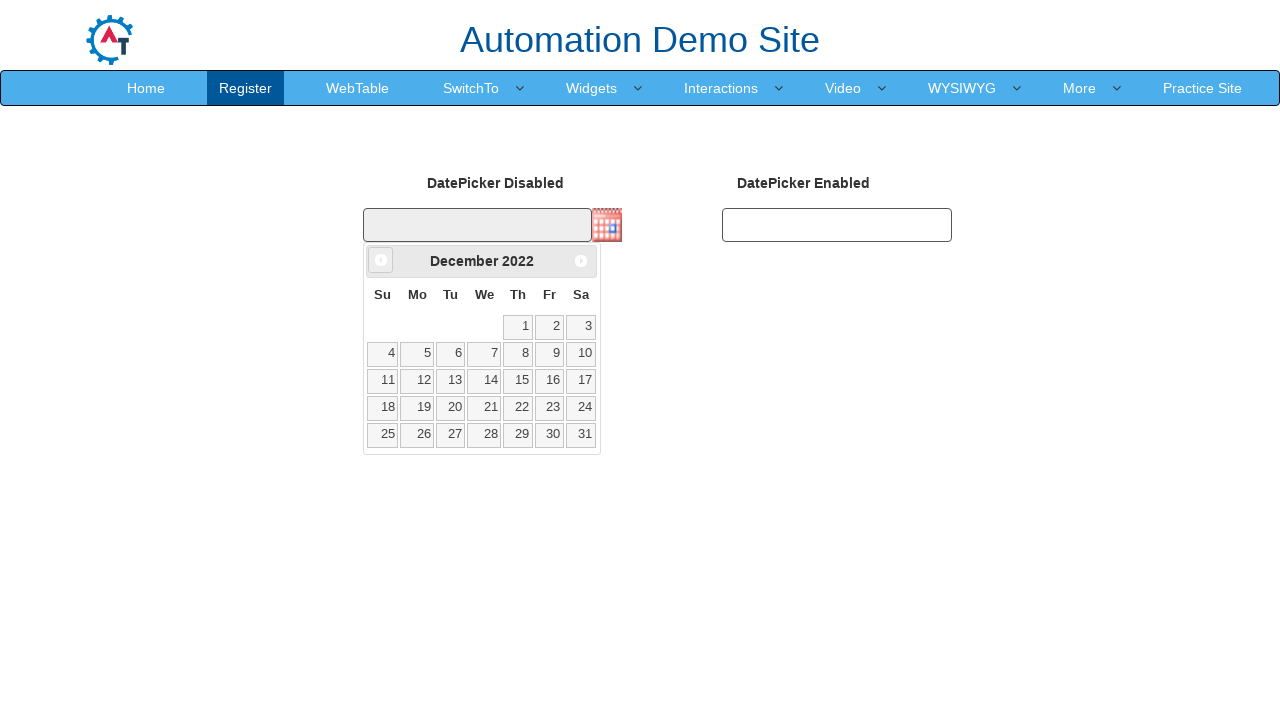

Retrieved current month: December
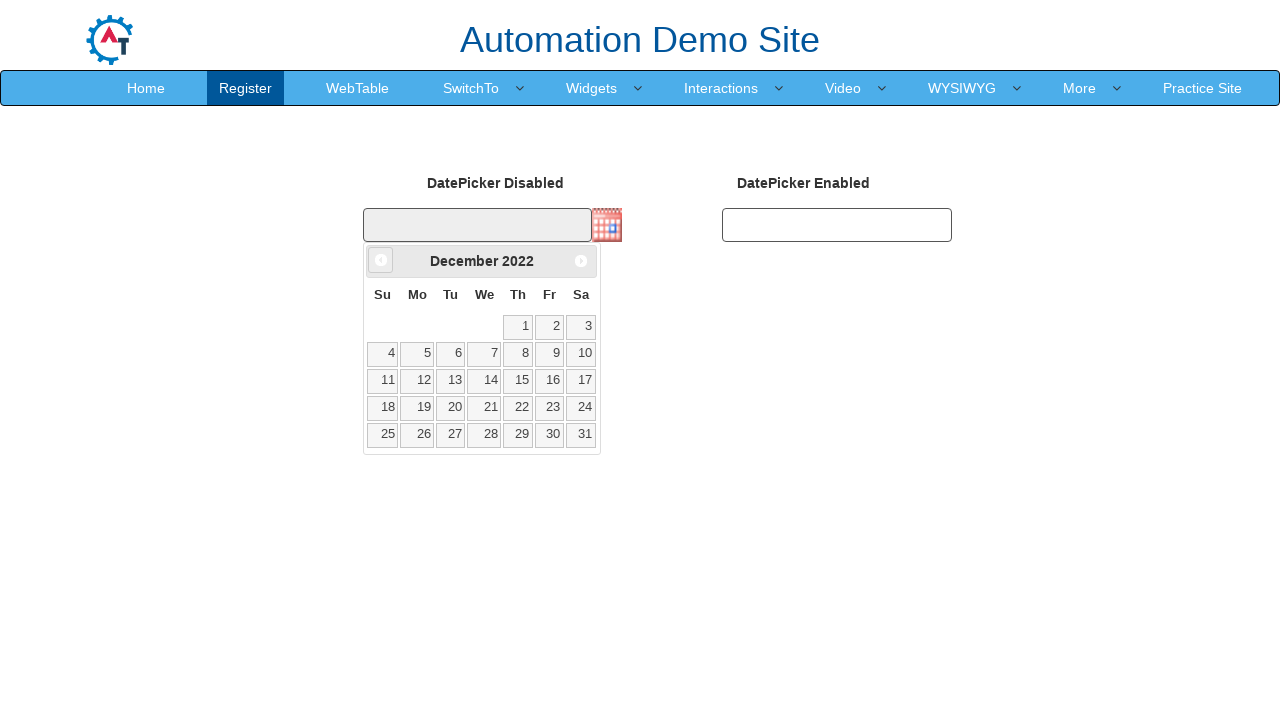

Retrieved current year: 2022
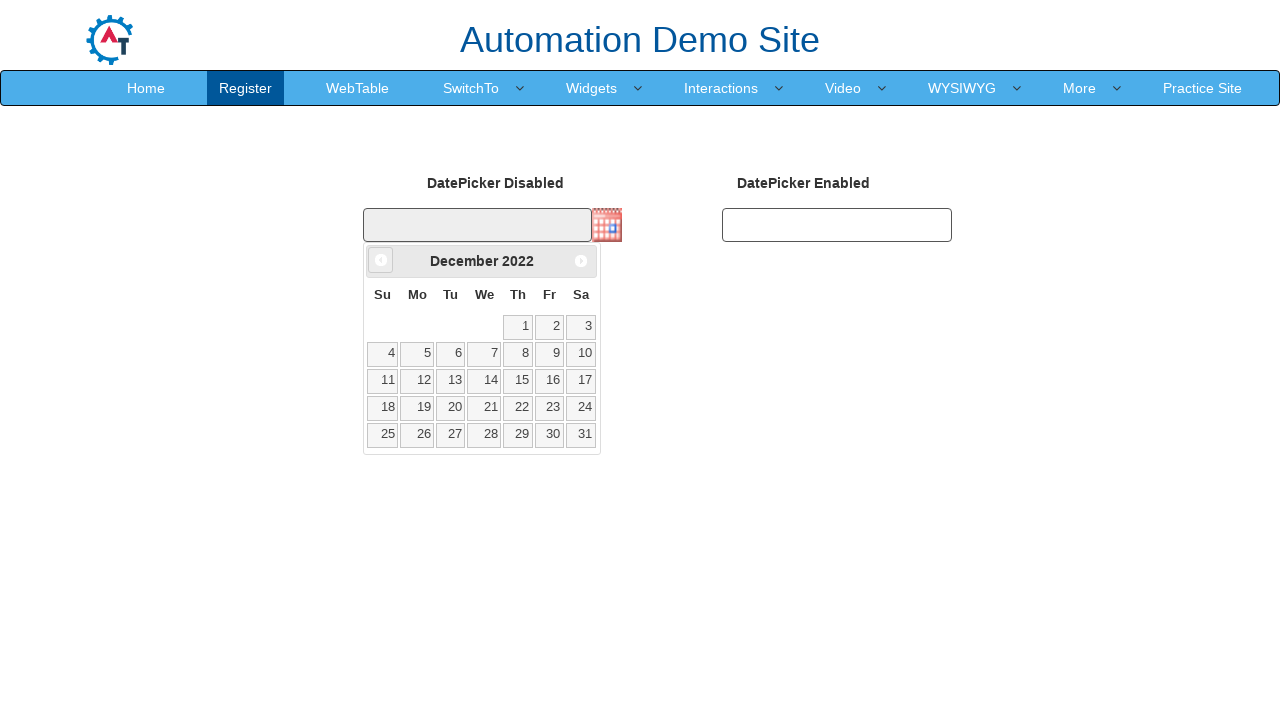

Clicked previous month button to navigate backwards at (381, 260) on xpath=//span[@class='ui-icon ui-icon-circle-triangle-w']
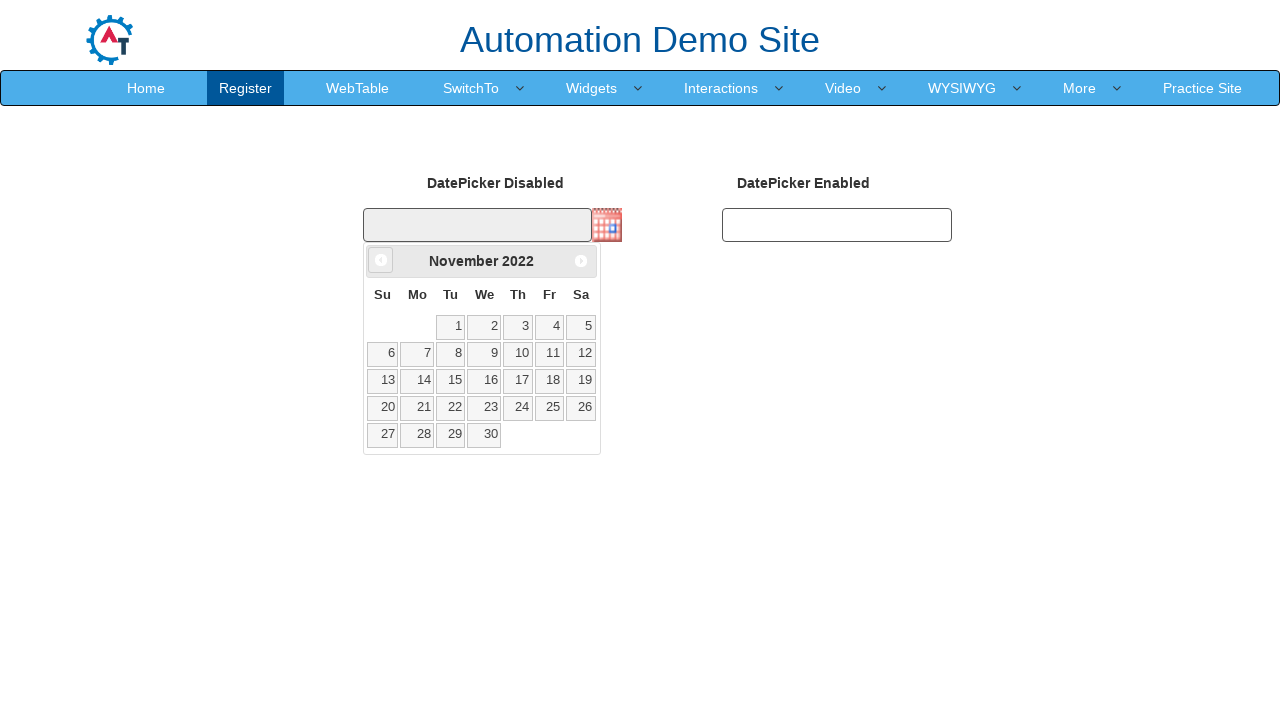

Retrieved current month: November
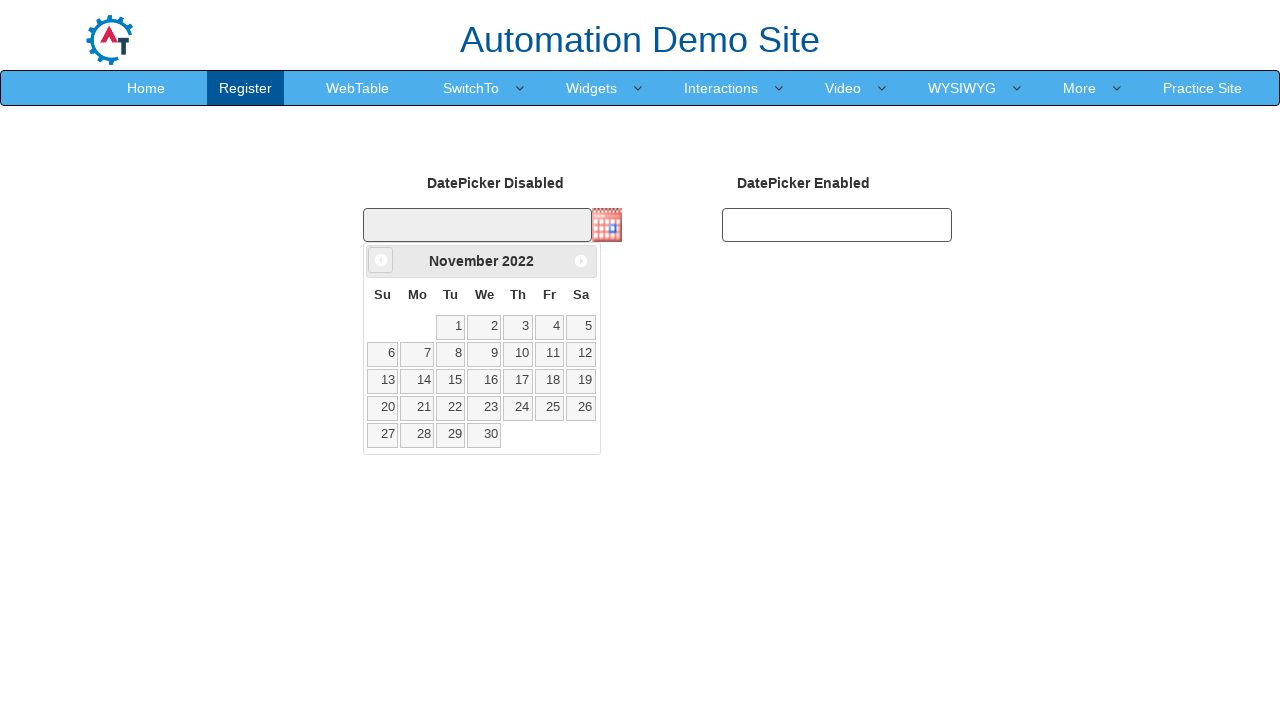

Retrieved current year: 2022
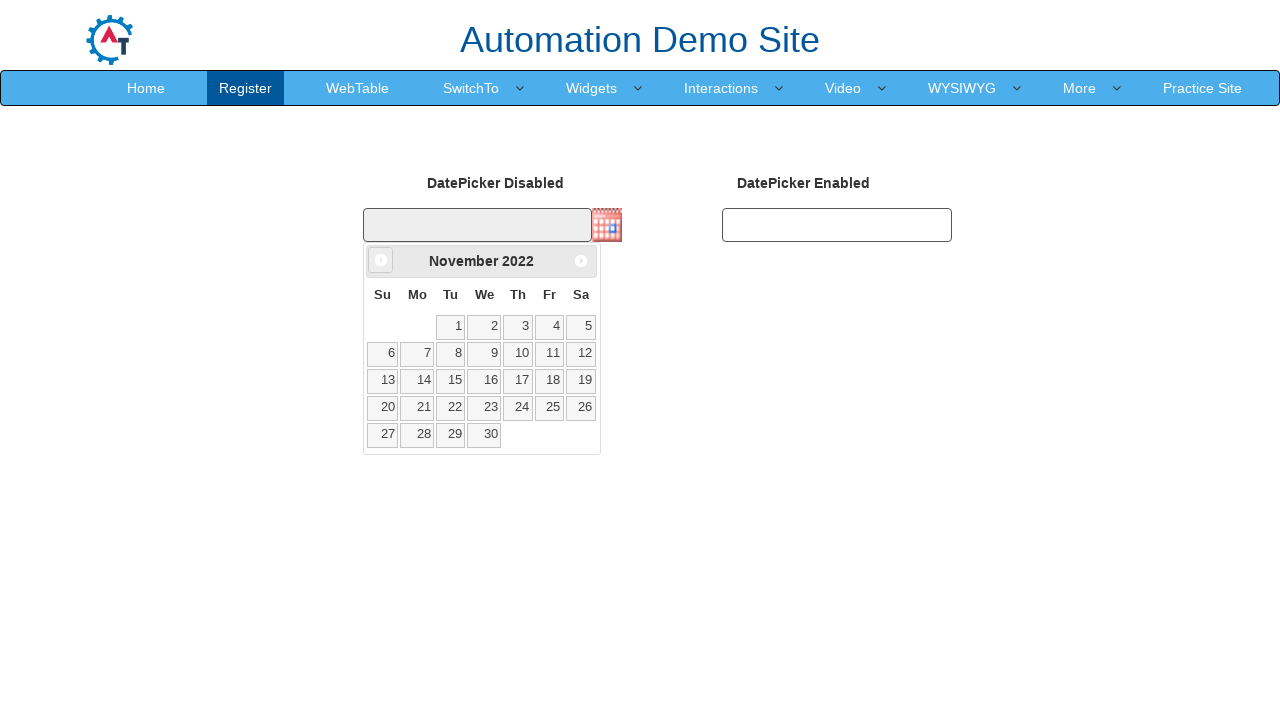

Clicked previous month button to navigate backwards at (381, 260) on xpath=//span[@class='ui-icon ui-icon-circle-triangle-w']
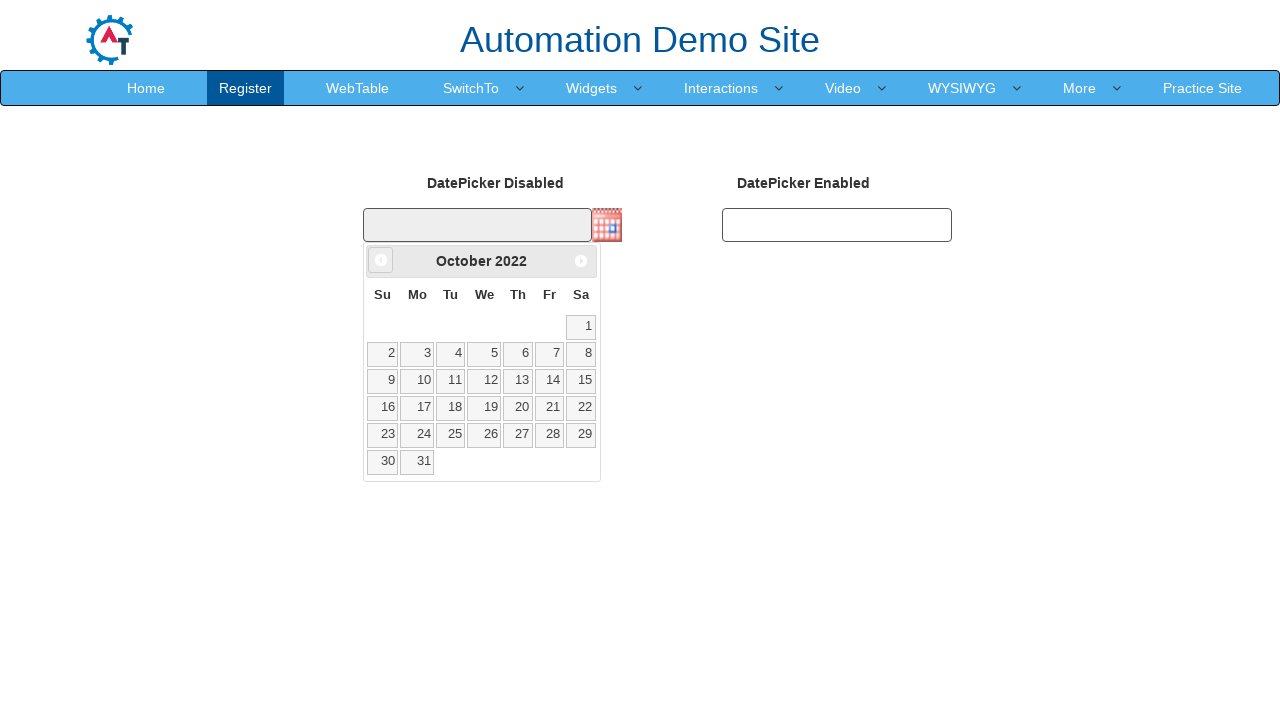

Retrieved current month: October
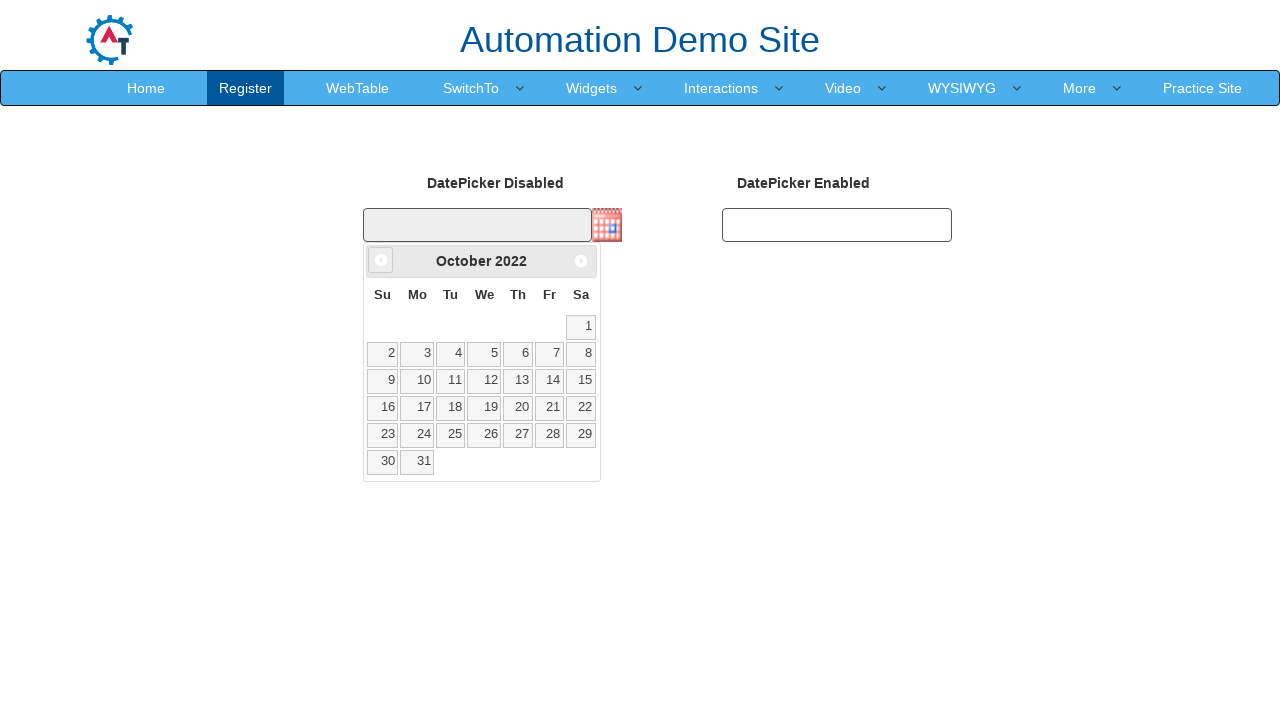

Retrieved current year: 2022
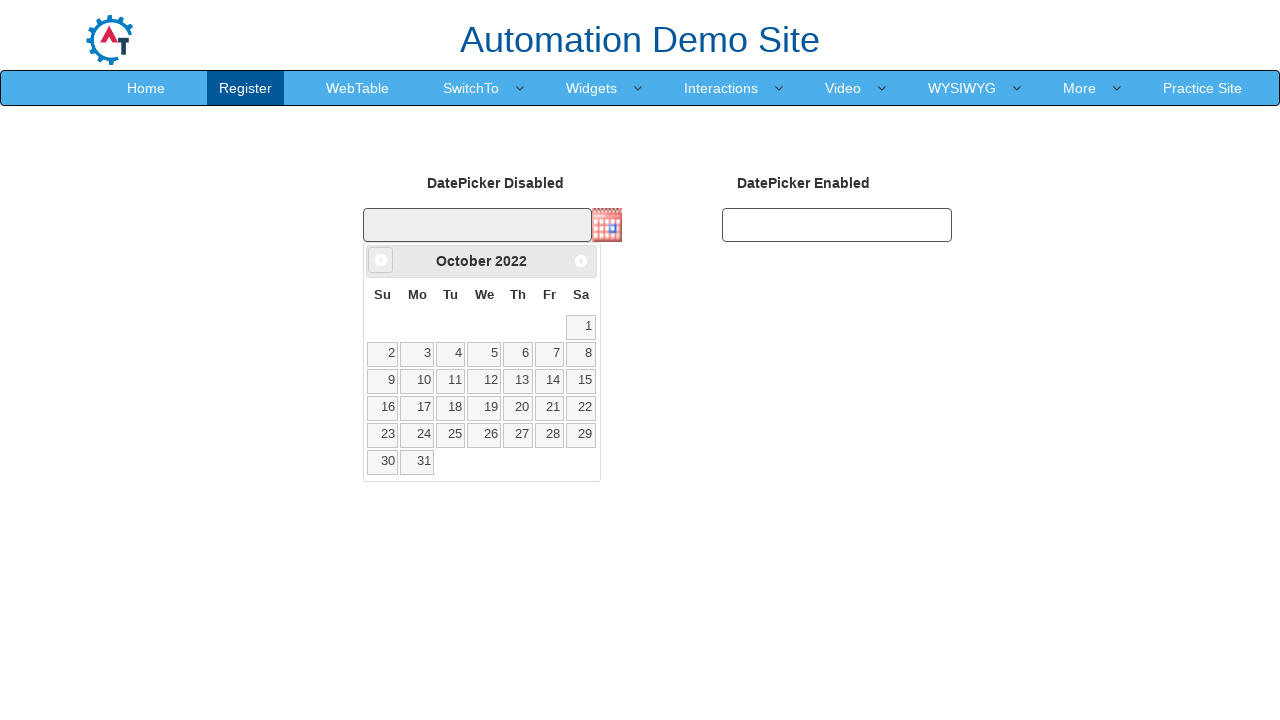

Clicked previous month button to navigate backwards at (381, 260) on xpath=//span[@class='ui-icon ui-icon-circle-triangle-w']
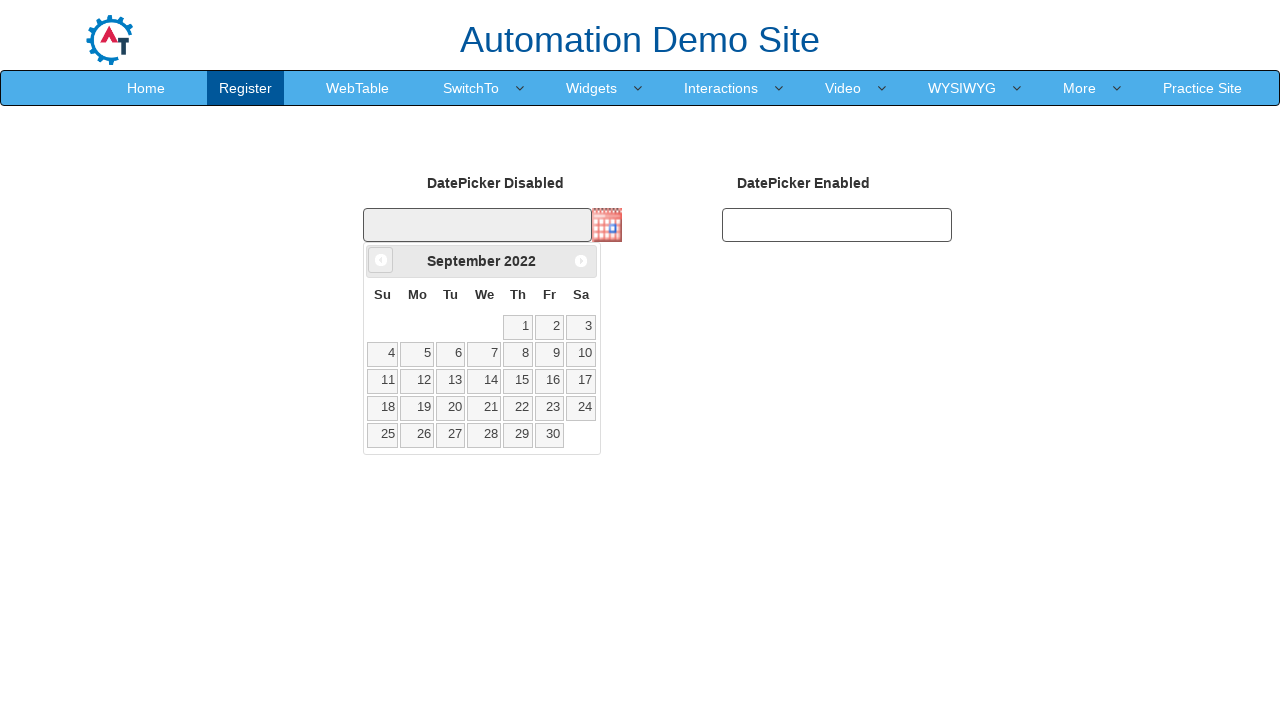

Retrieved current month: September
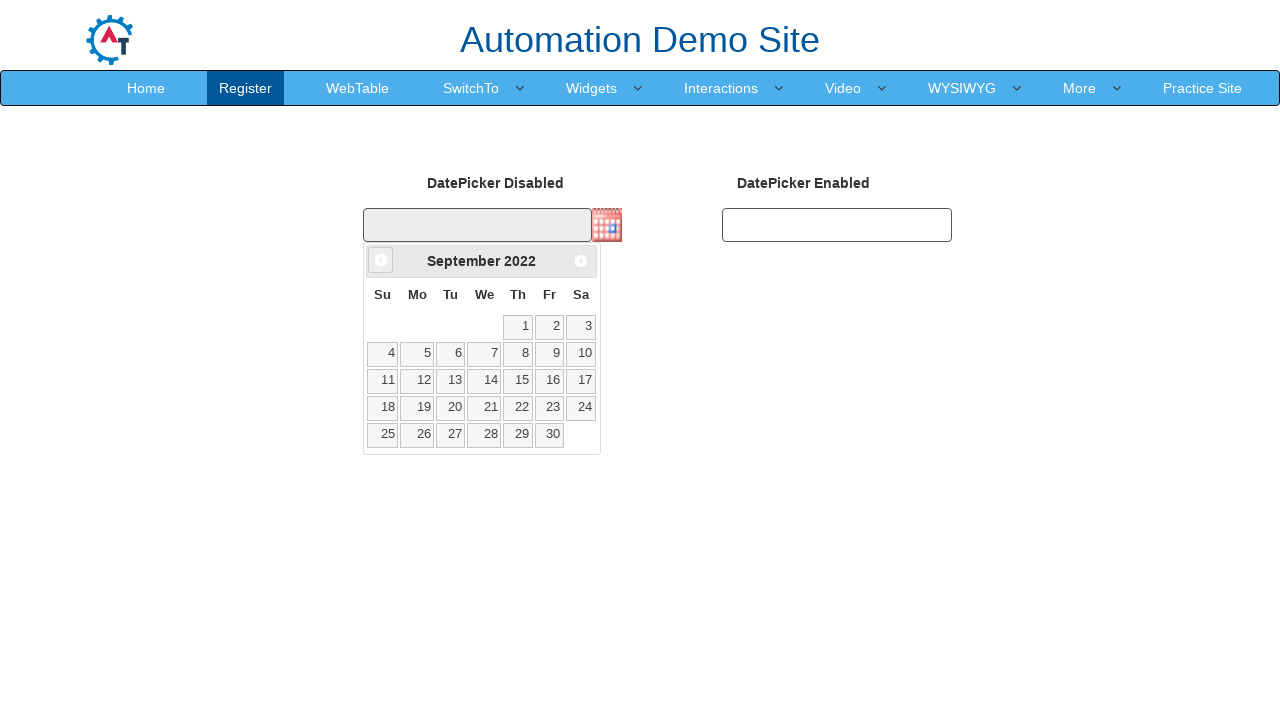

Retrieved current year: 2022
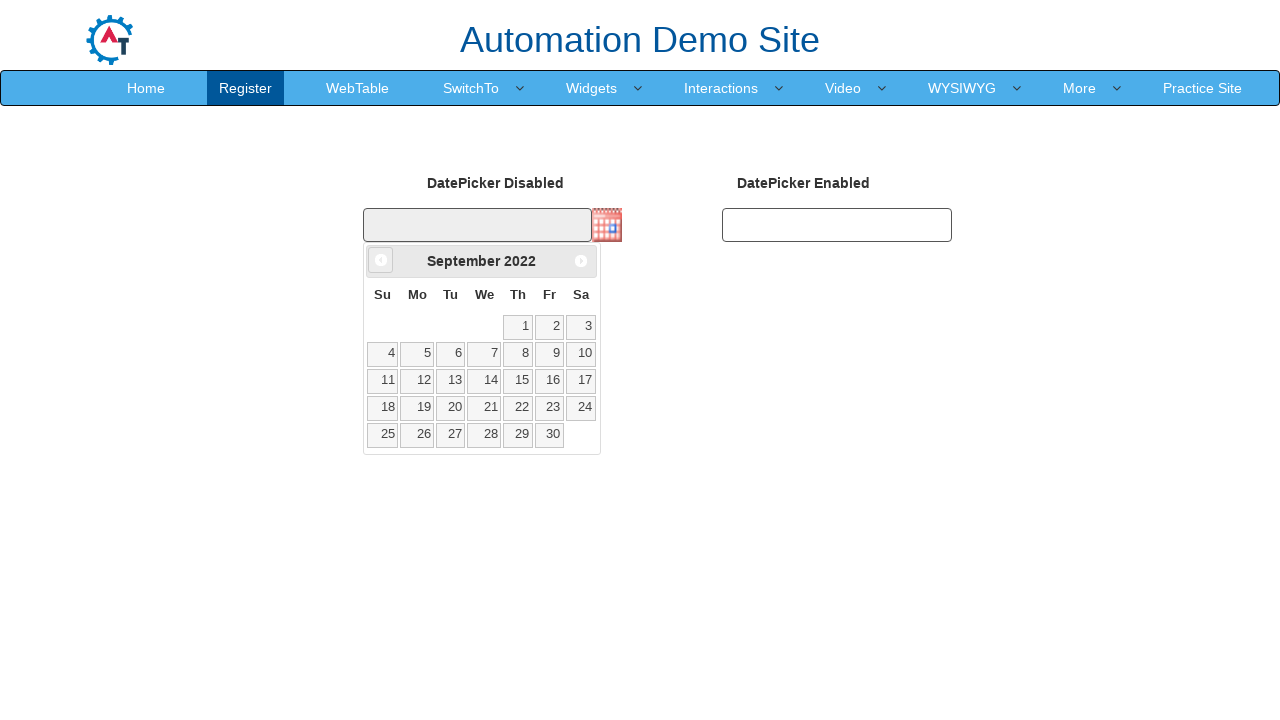

Clicked previous month button to navigate backwards at (381, 260) on xpath=//span[@class='ui-icon ui-icon-circle-triangle-w']
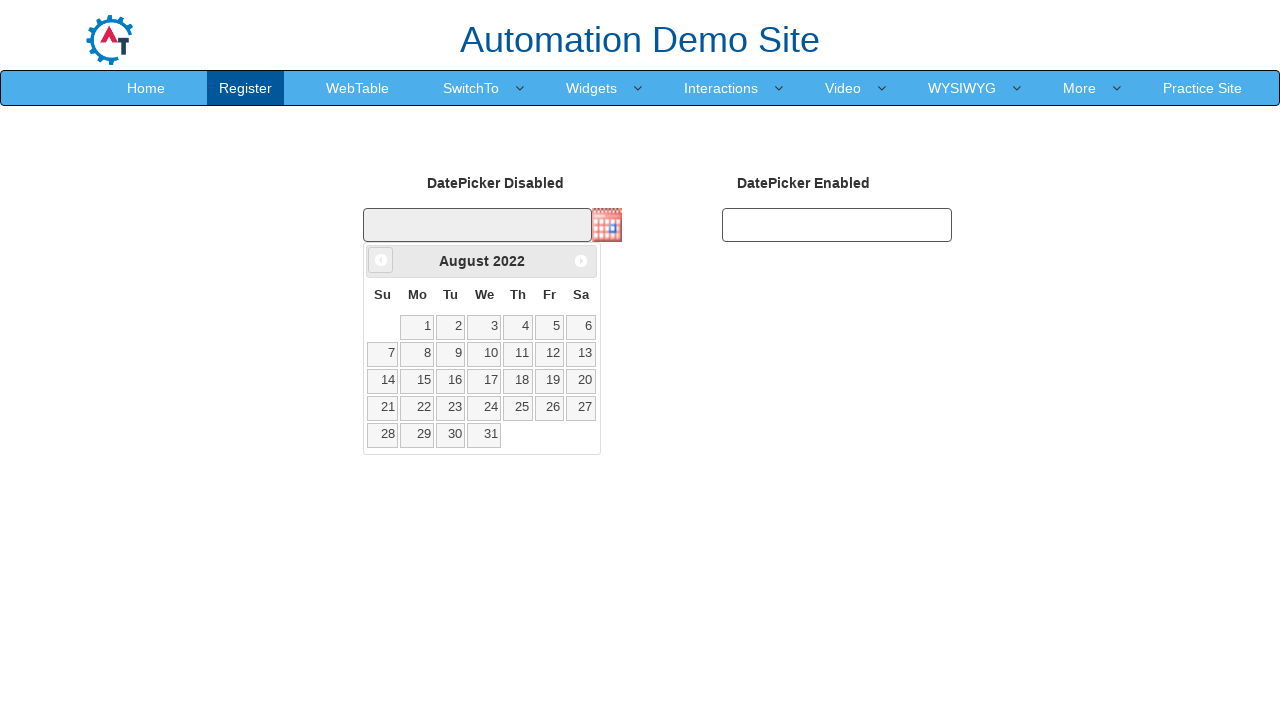

Retrieved current month: August
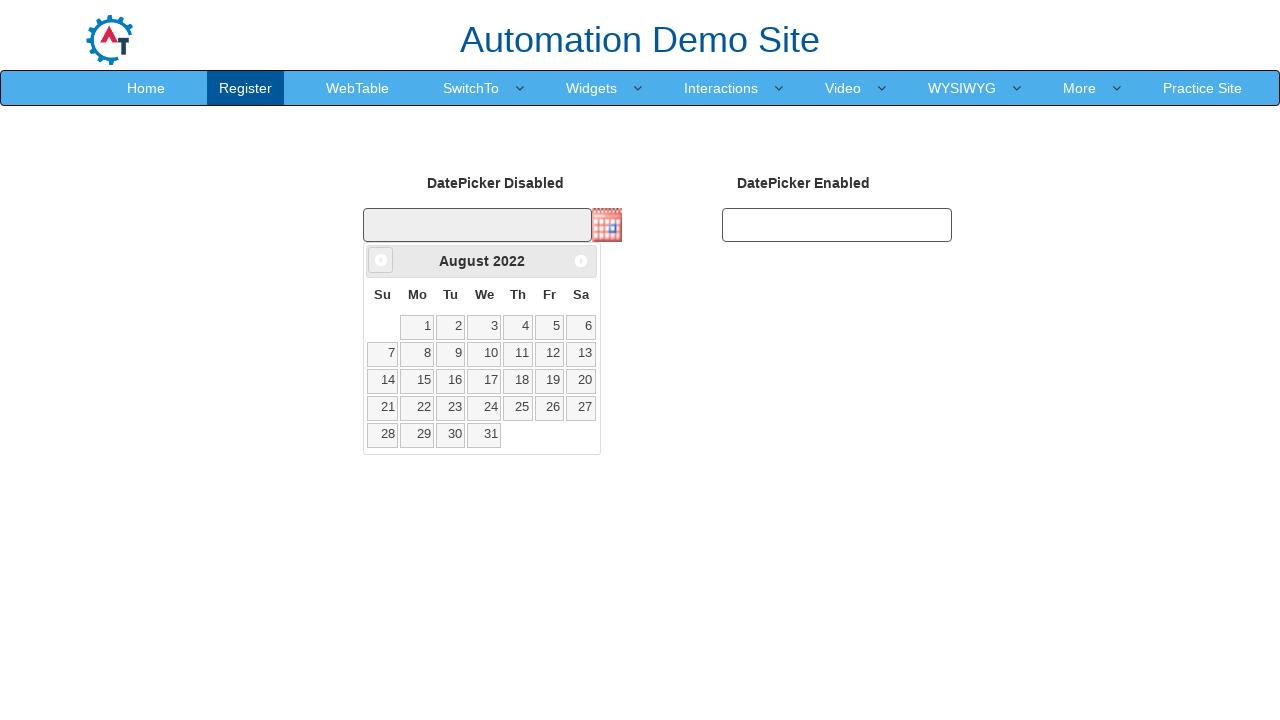

Retrieved current year: 2022
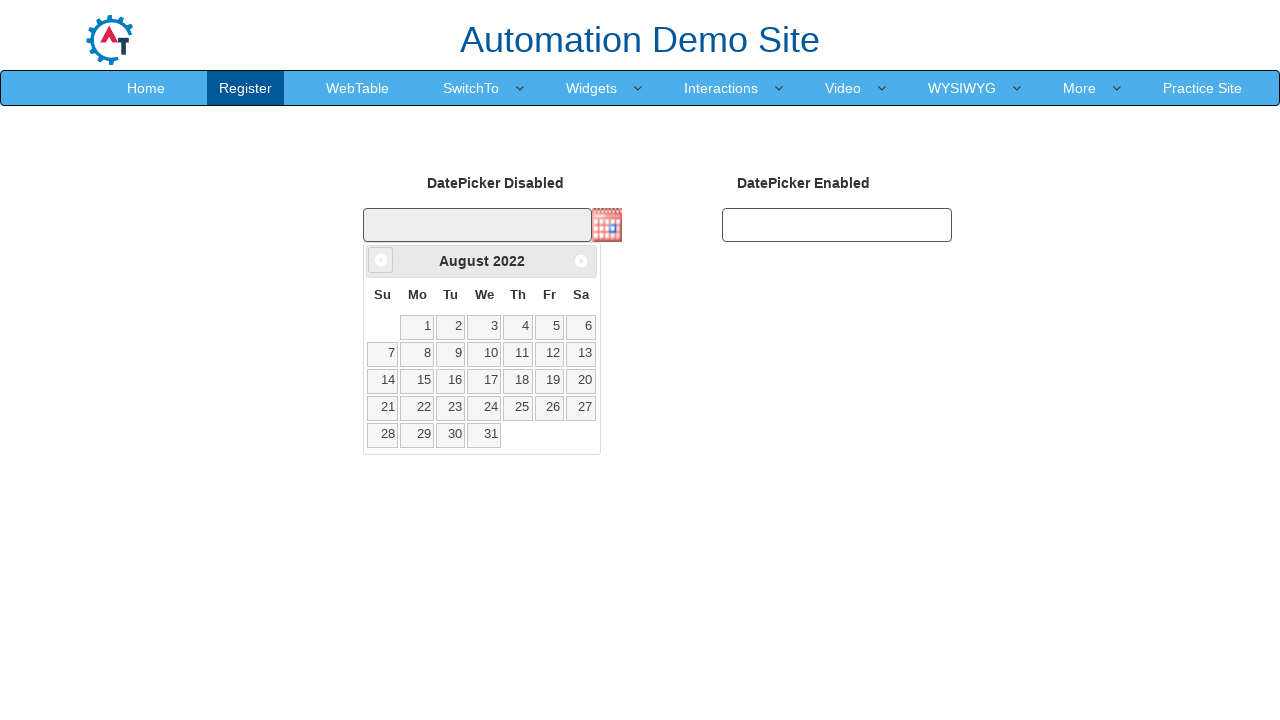

Clicked previous month button to navigate backwards at (381, 260) on xpath=//span[@class='ui-icon ui-icon-circle-triangle-w']
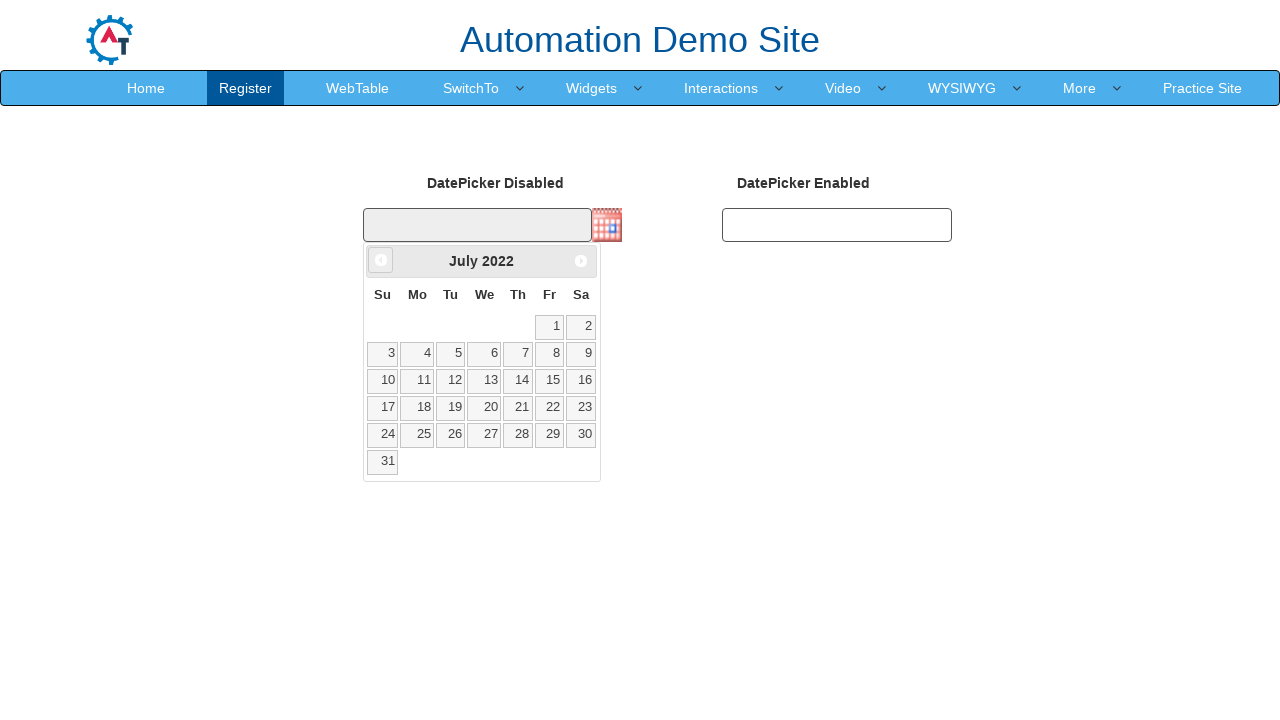

Retrieved current month: July
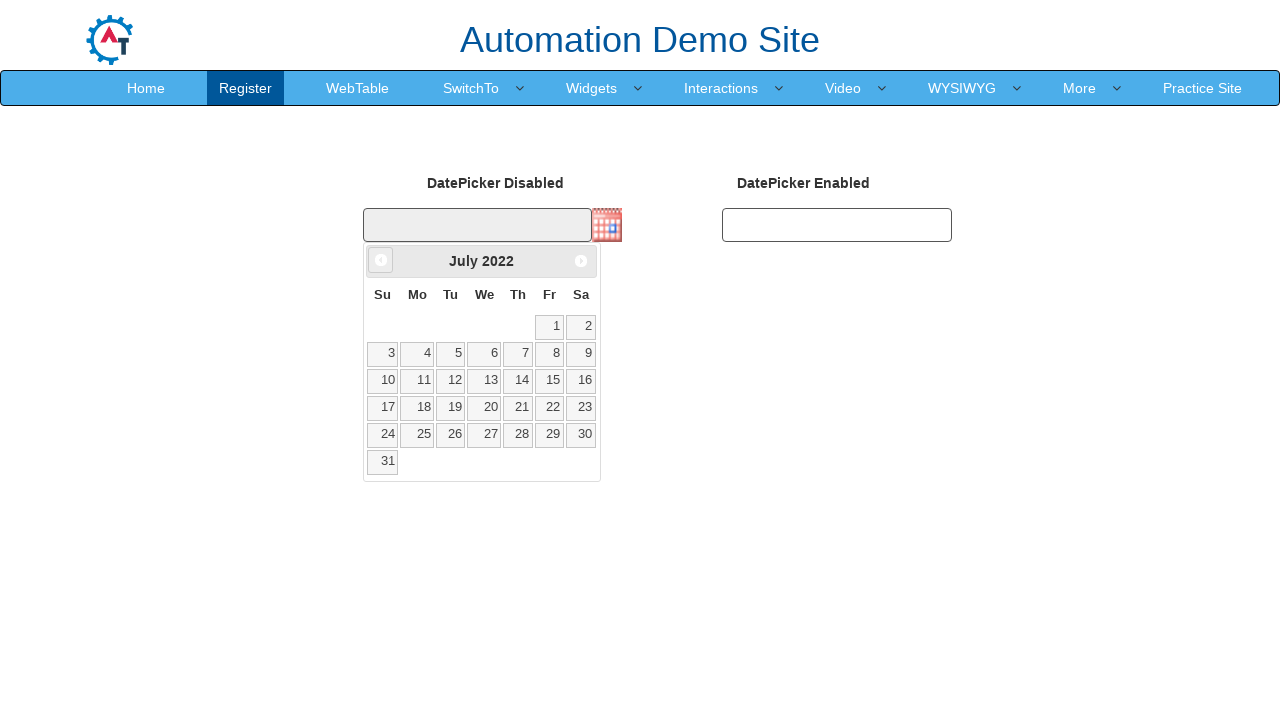

Retrieved current year: 2022
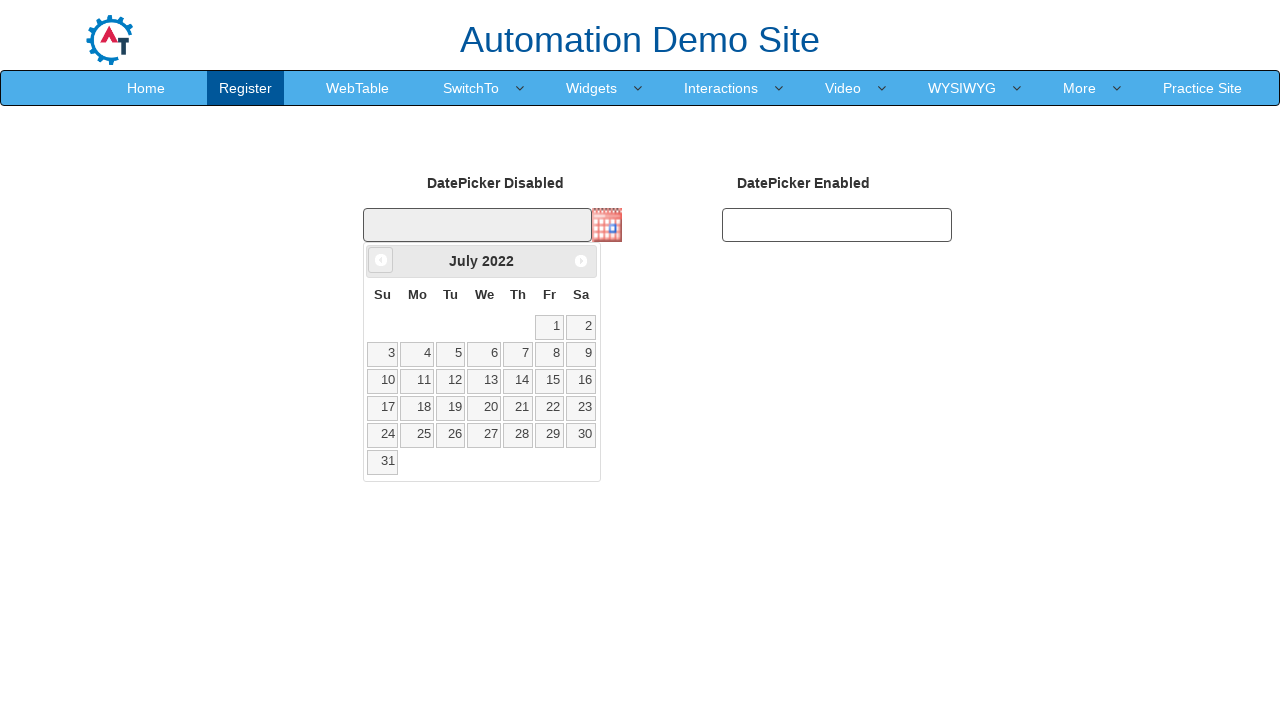

Clicked previous month button to navigate backwards at (381, 260) on xpath=//span[@class='ui-icon ui-icon-circle-triangle-w']
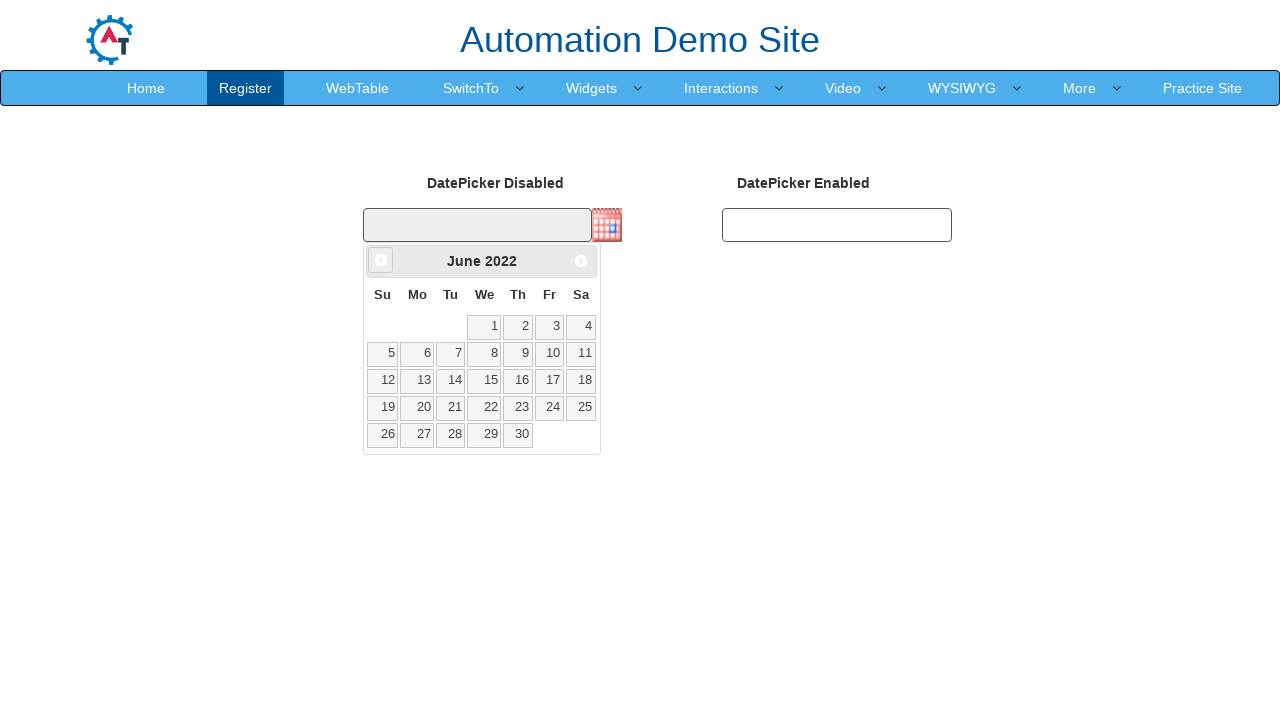

Retrieved current month: June
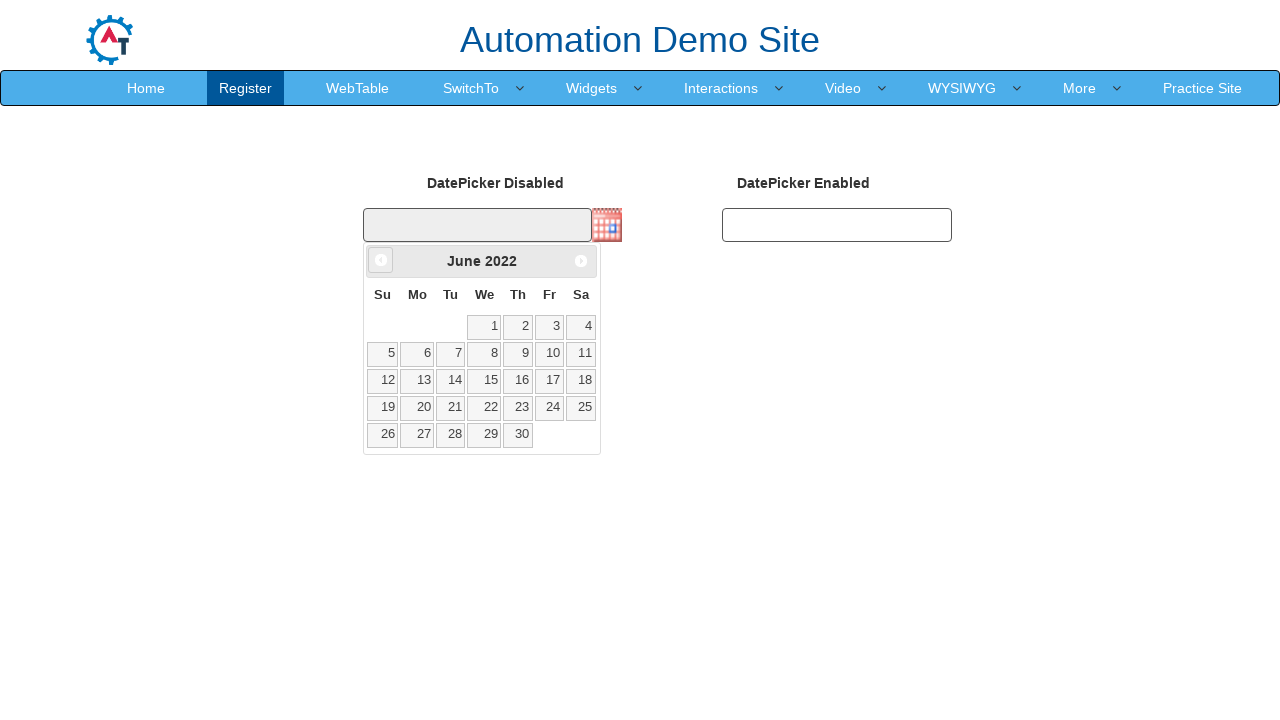

Retrieved current year: 2022
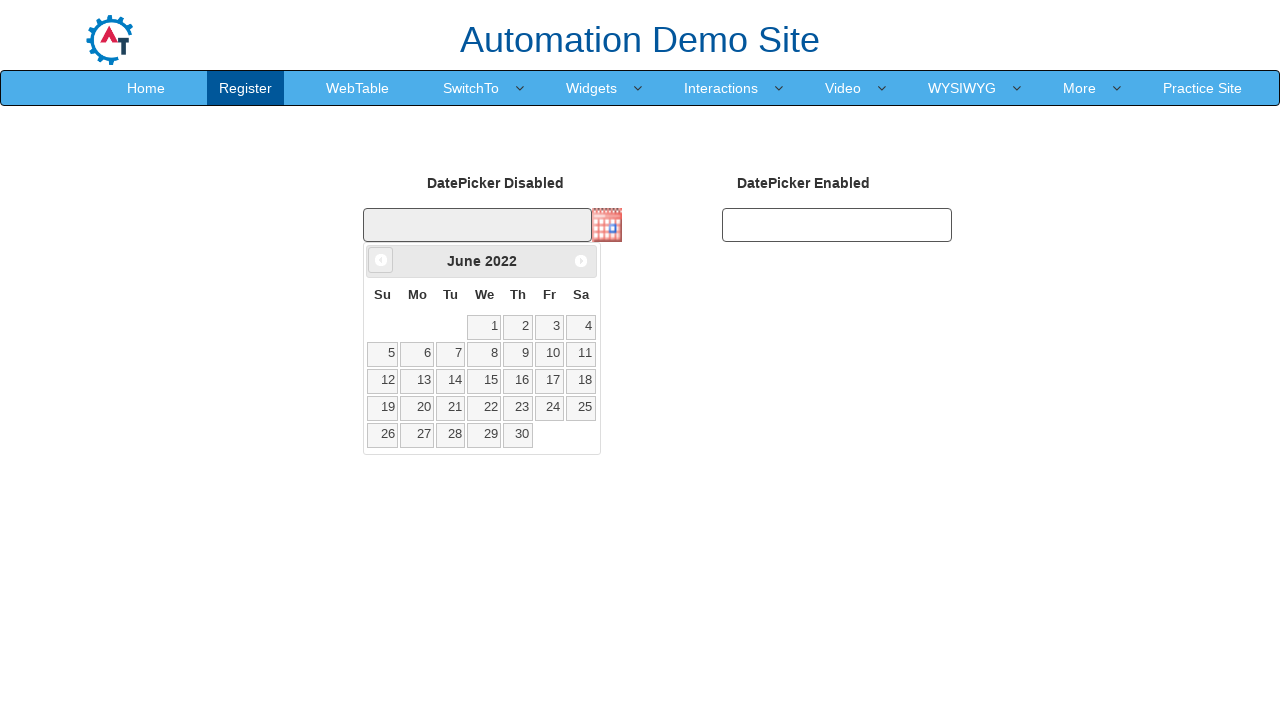

Clicked previous month button to navigate backwards at (381, 260) on xpath=//span[@class='ui-icon ui-icon-circle-triangle-w']
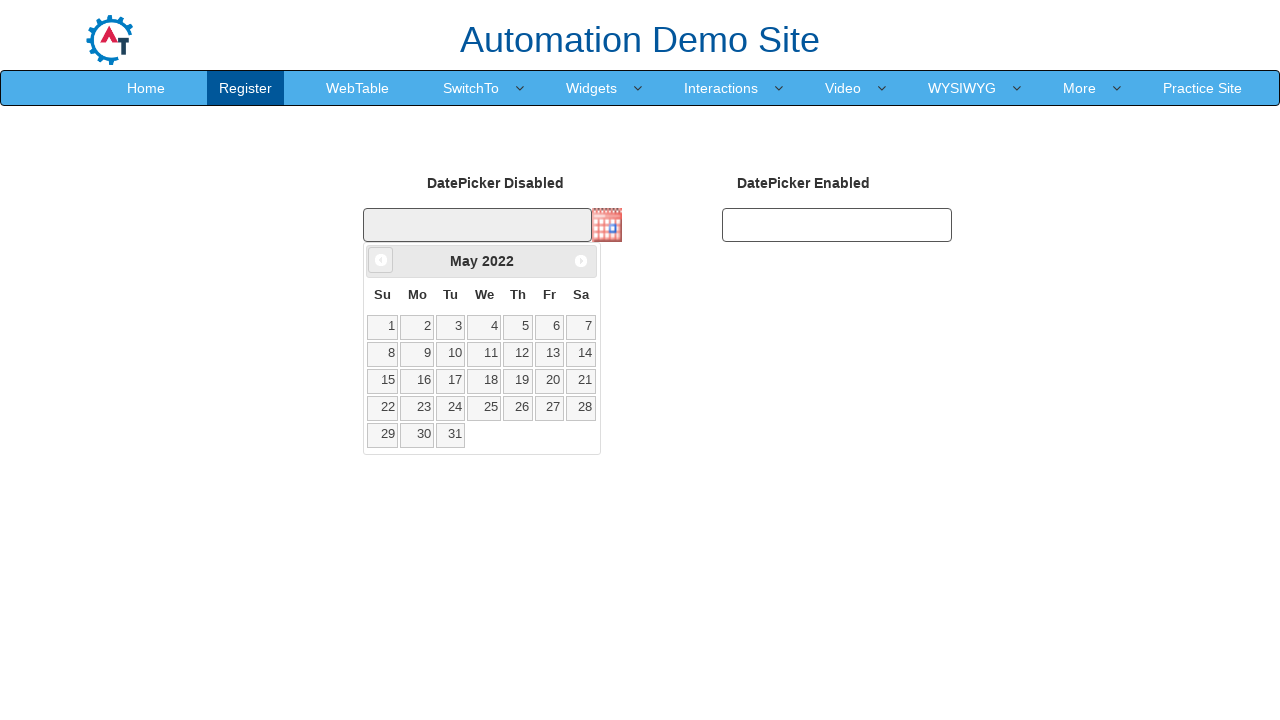

Retrieved current month: May
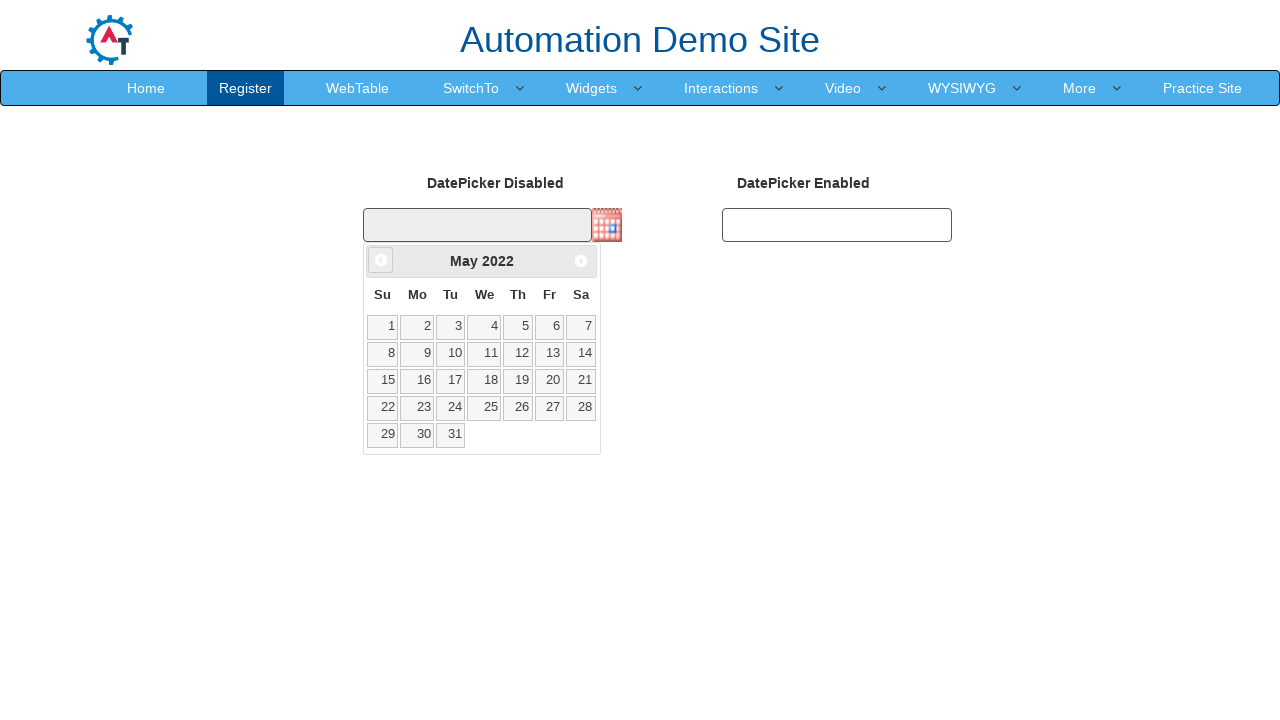

Retrieved current year: 2022
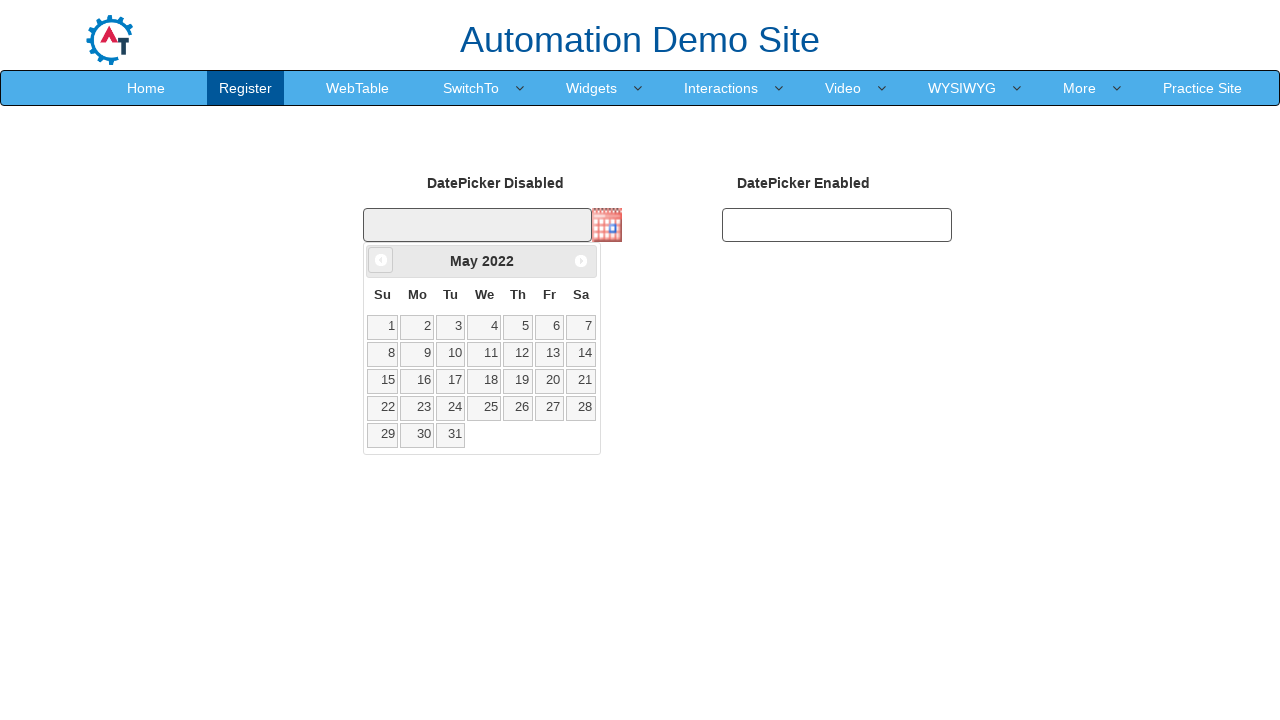

Clicked previous month button to navigate backwards at (381, 260) on xpath=//span[@class='ui-icon ui-icon-circle-triangle-w']
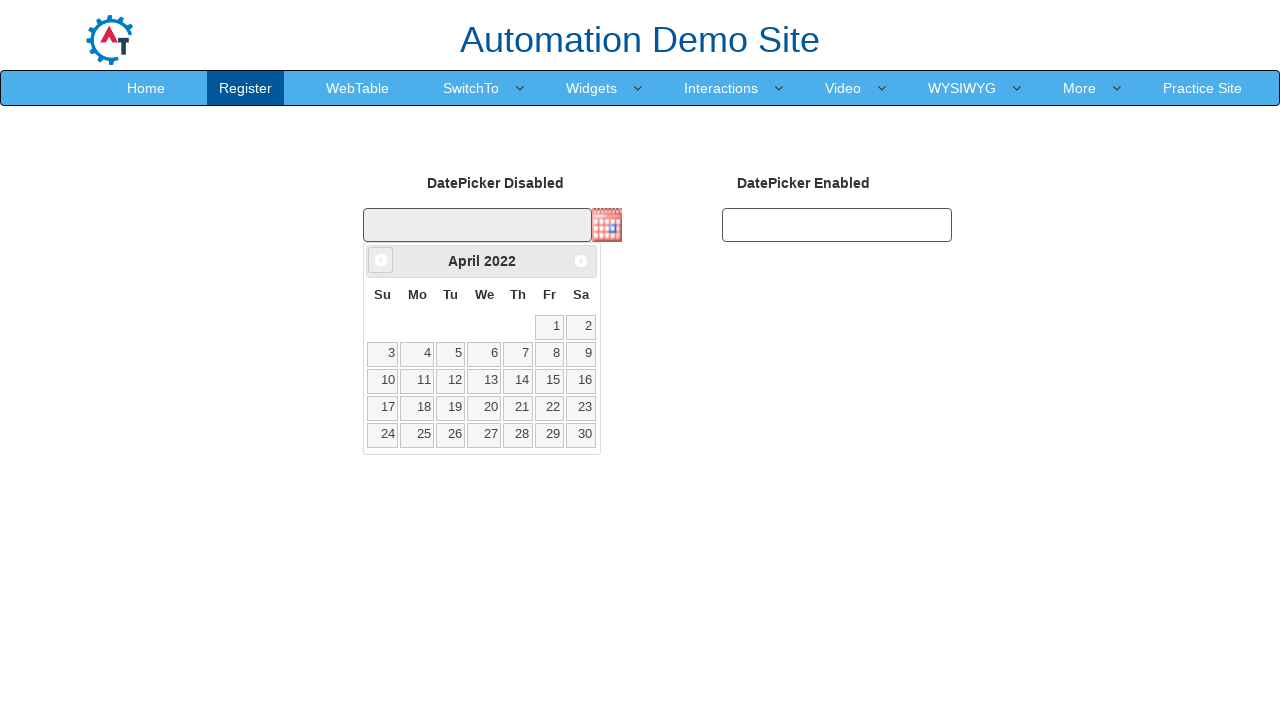

Retrieved current month: April
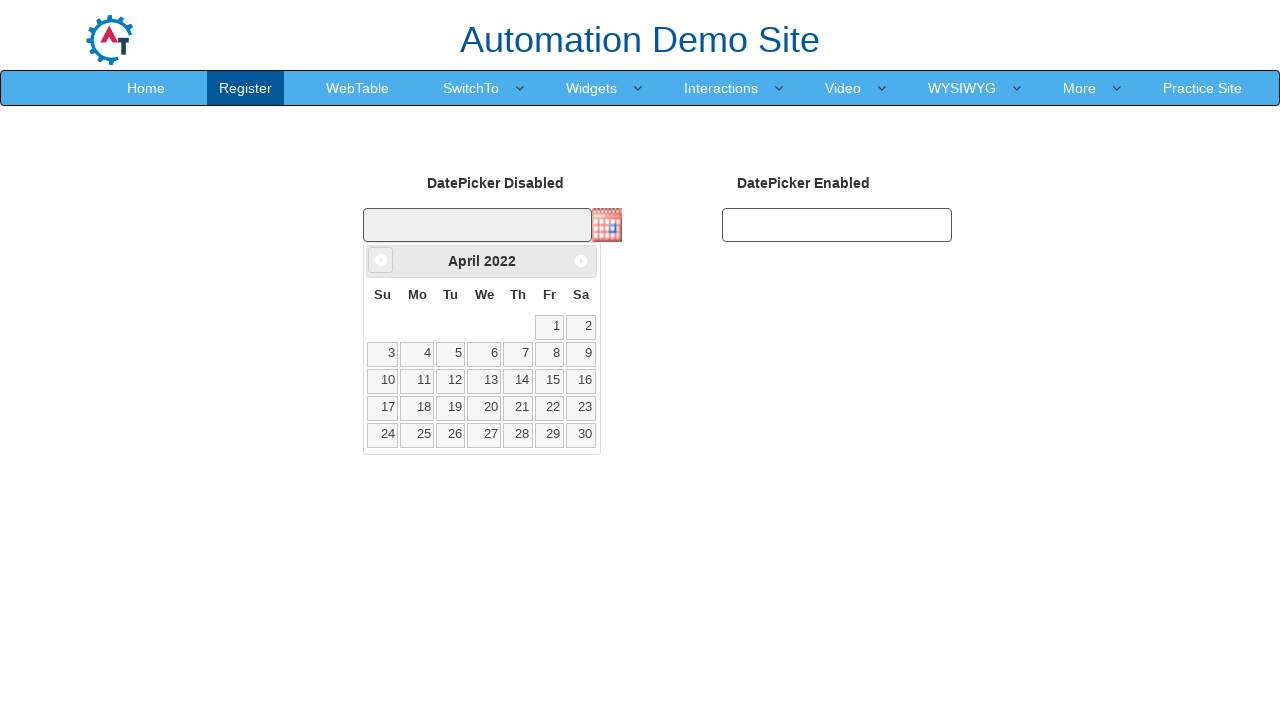

Retrieved current year: 2022
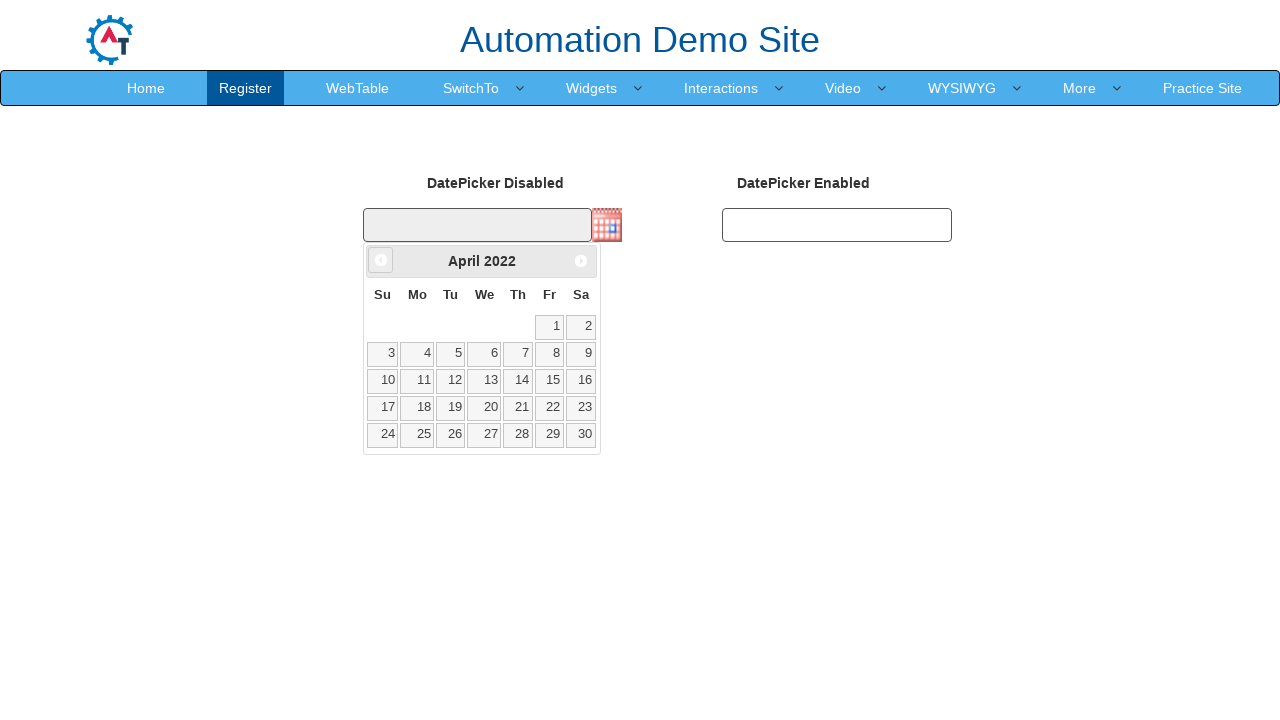

Clicked previous month button to navigate backwards at (381, 260) on xpath=//span[@class='ui-icon ui-icon-circle-triangle-w']
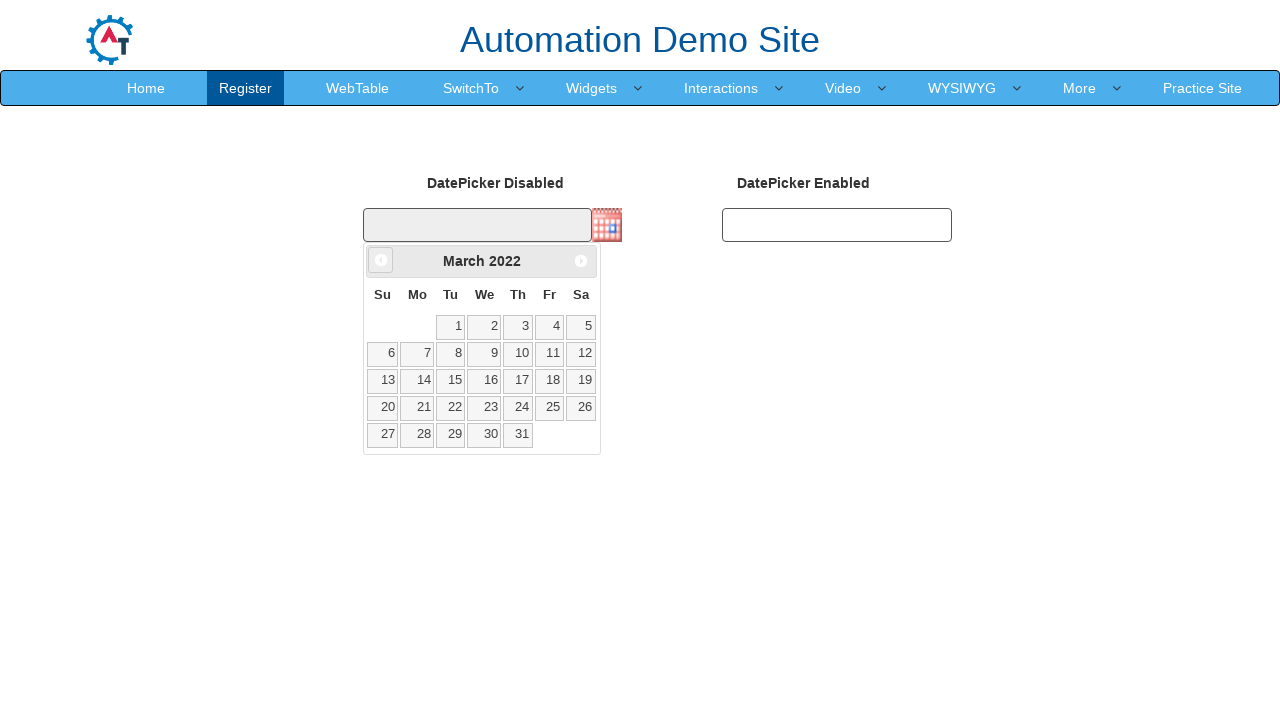

Retrieved current month: March
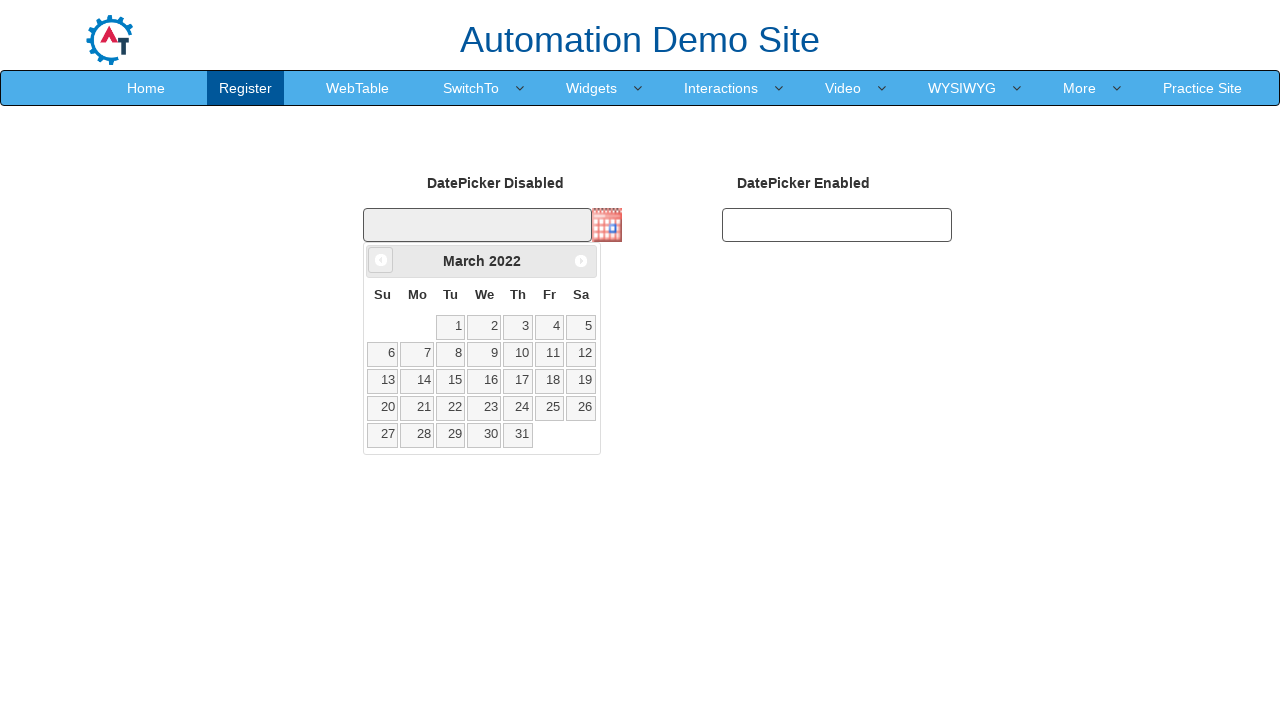

Retrieved current year: 2022
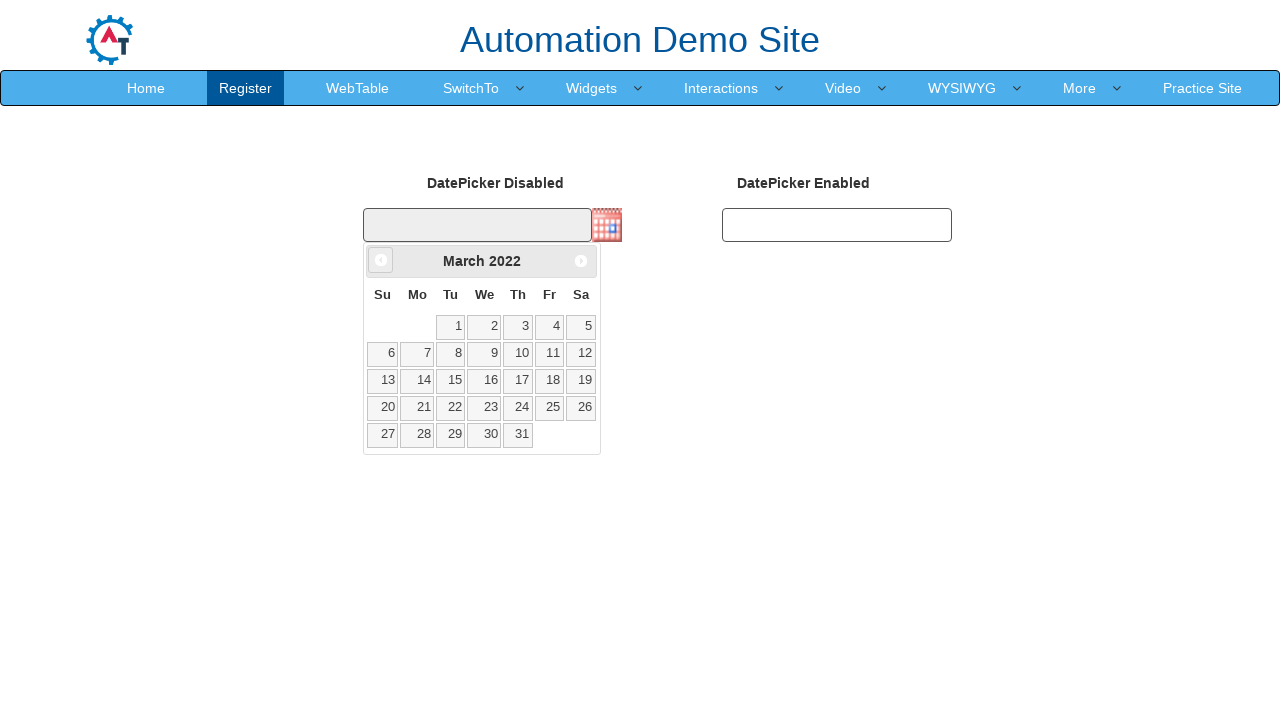

Clicked previous month button to navigate backwards at (381, 260) on xpath=//span[@class='ui-icon ui-icon-circle-triangle-w']
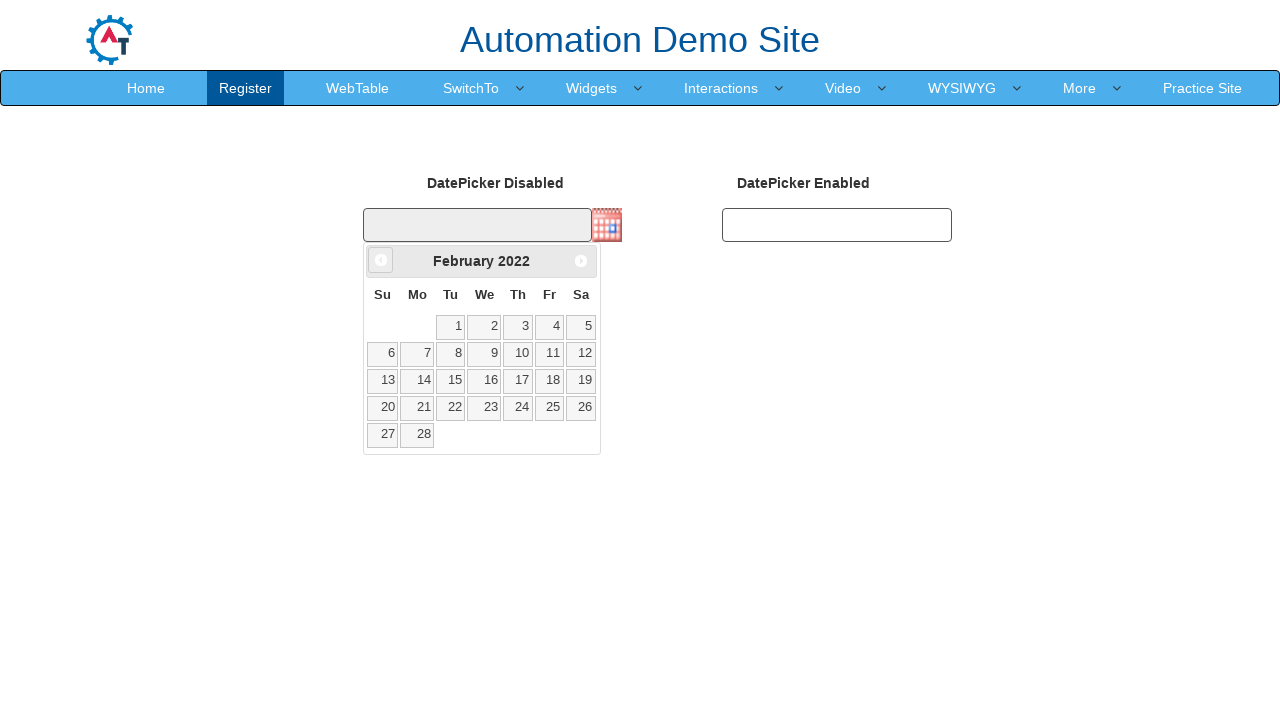

Retrieved current month: February
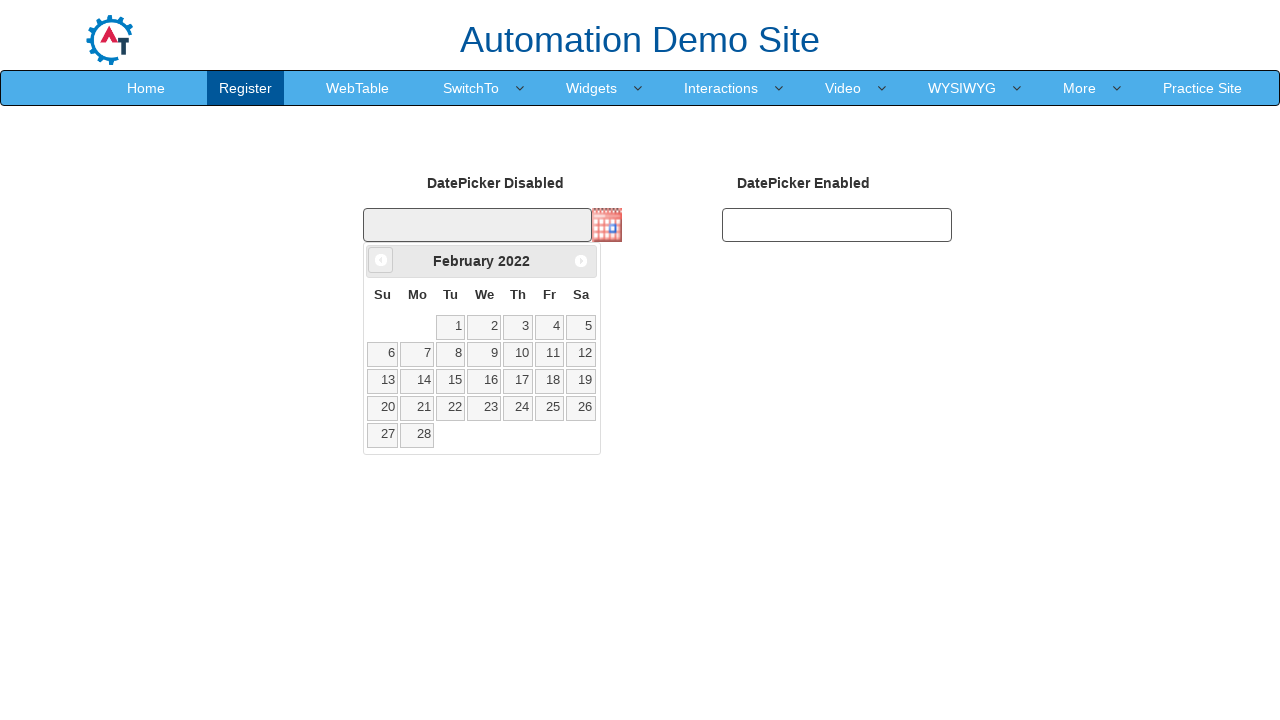

Retrieved current year: 2022
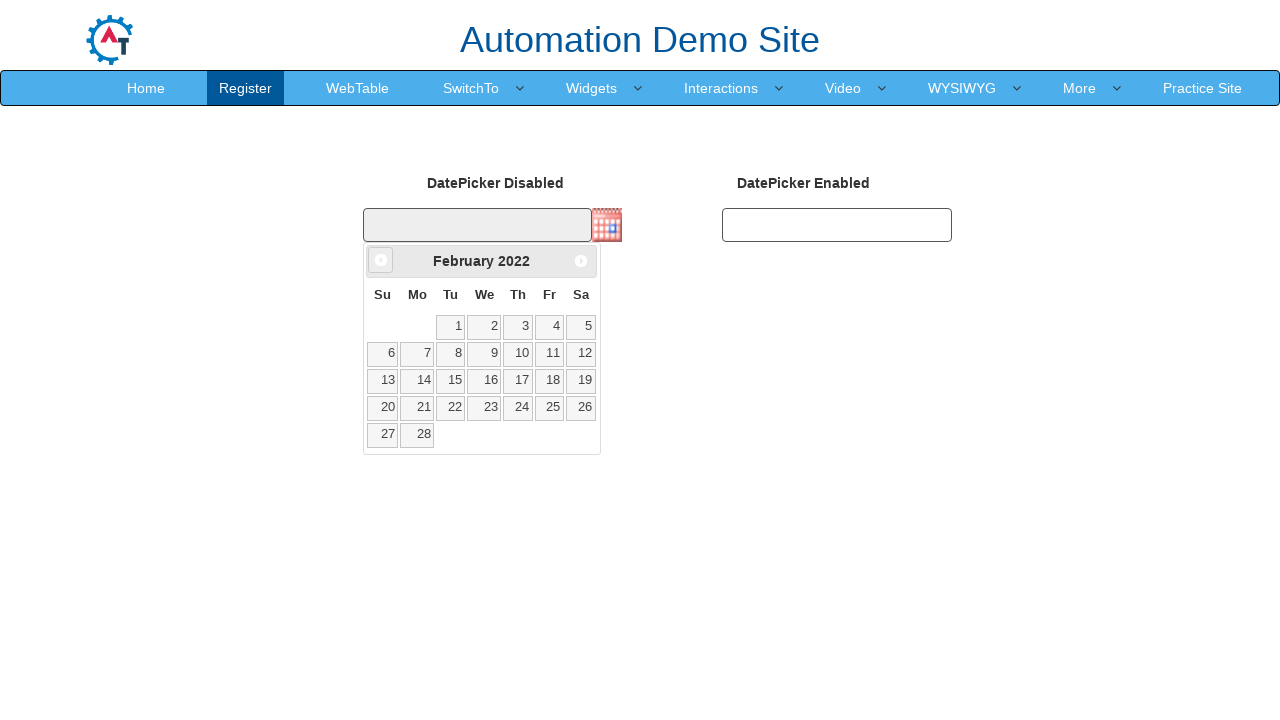

Clicked previous month button to navigate backwards at (381, 260) on xpath=//span[@class='ui-icon ui-icon-circle-triangle-w']
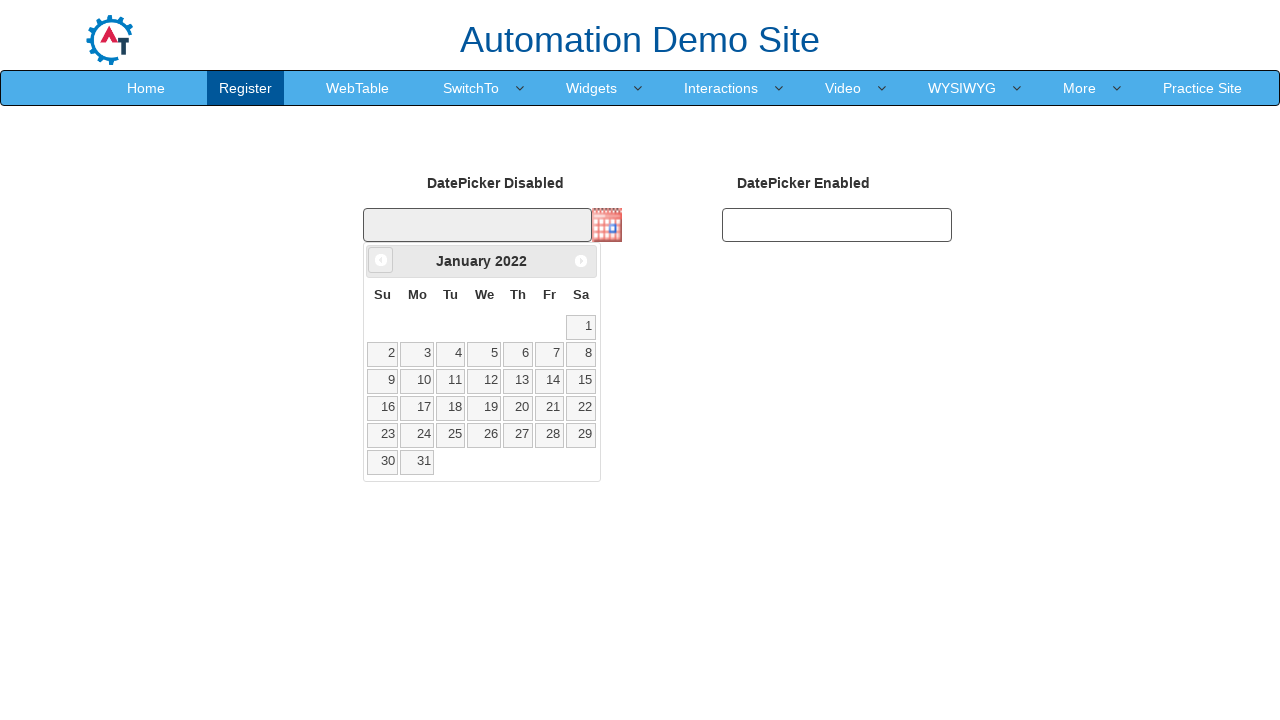

Retrieved current month: January
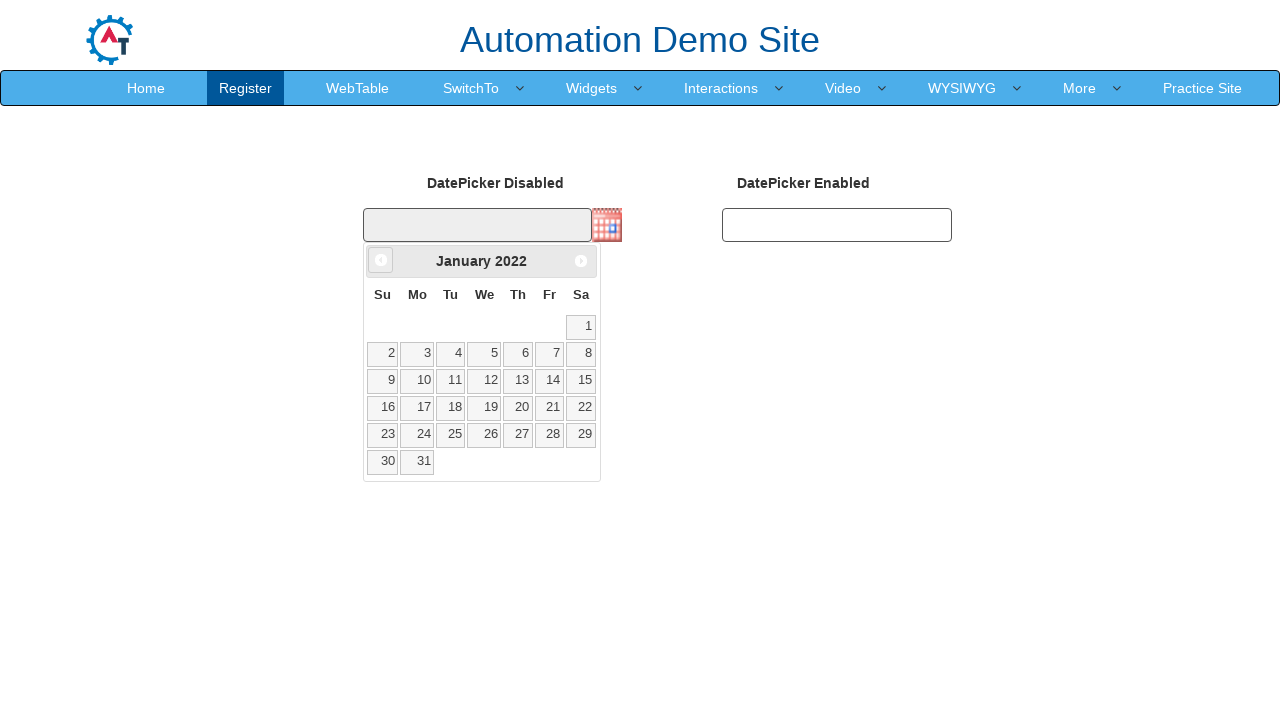

Retrieved current year: 2022
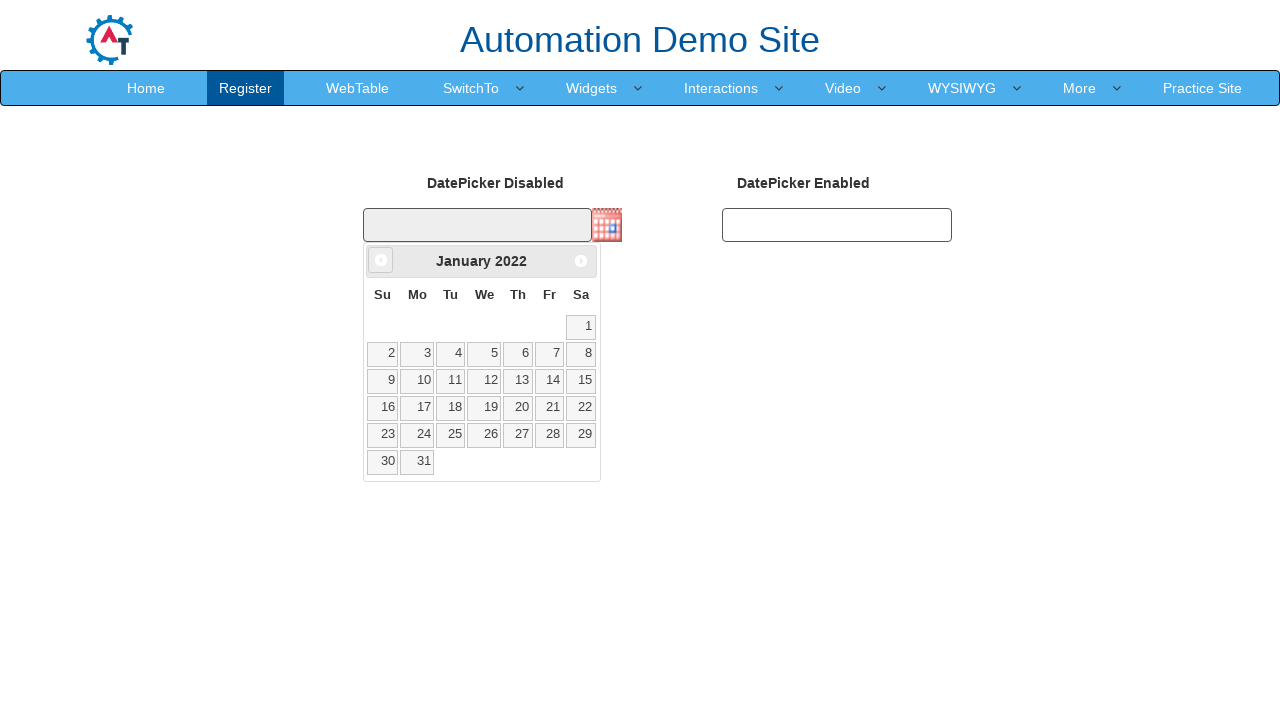

Clicked previous month button to navigate backwards at (381, 260) on xpath=//span[@class='ui-icon ui-icon-circle-triangle-w']
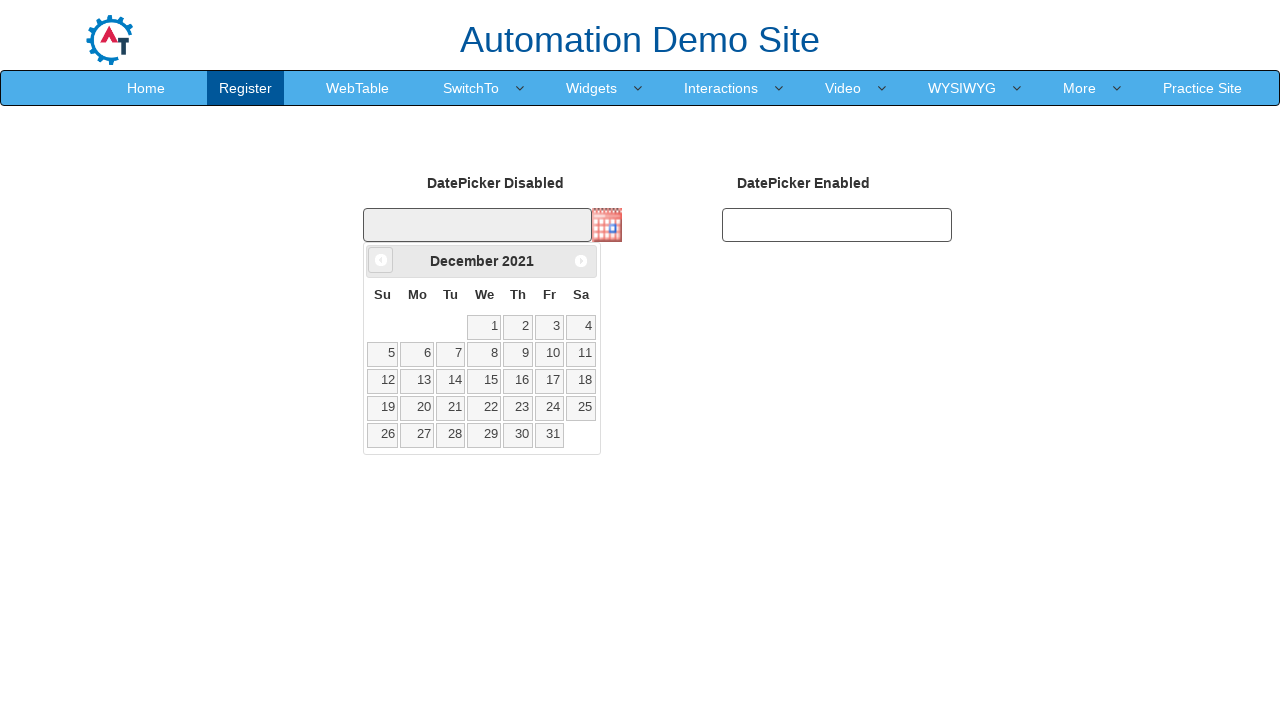

Retrieved current month: December
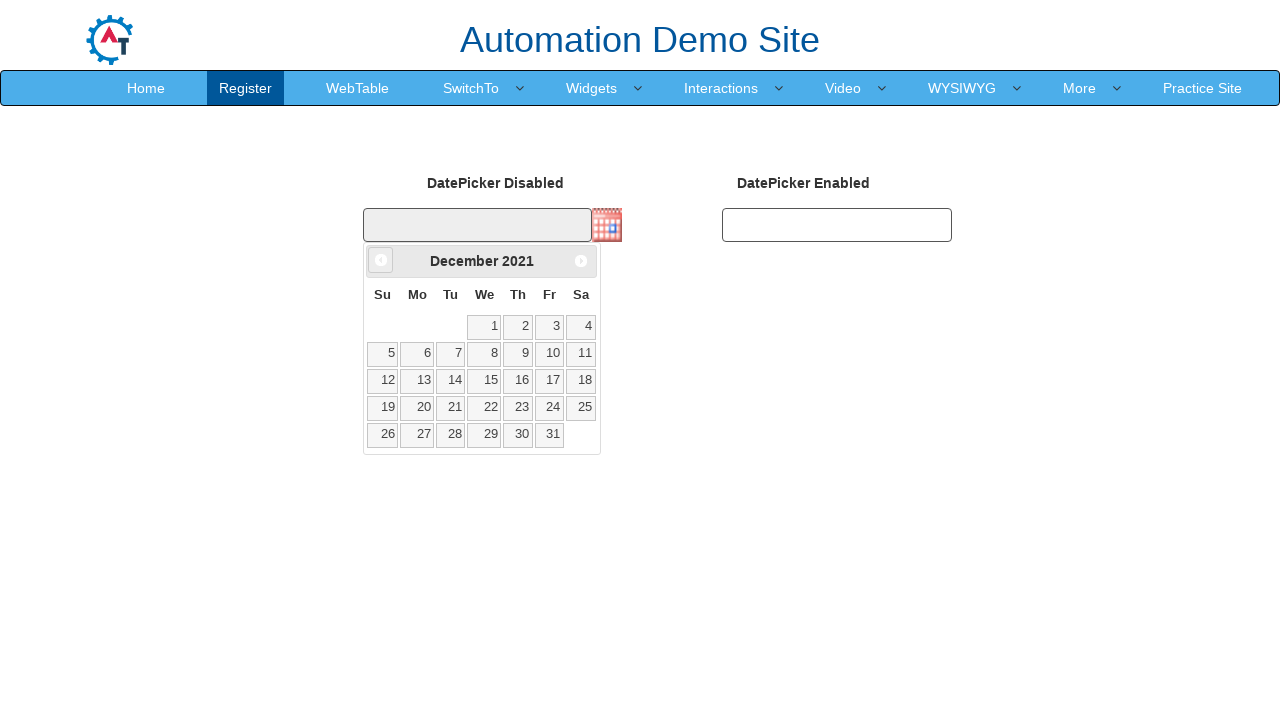

Retrieved current year: 2021
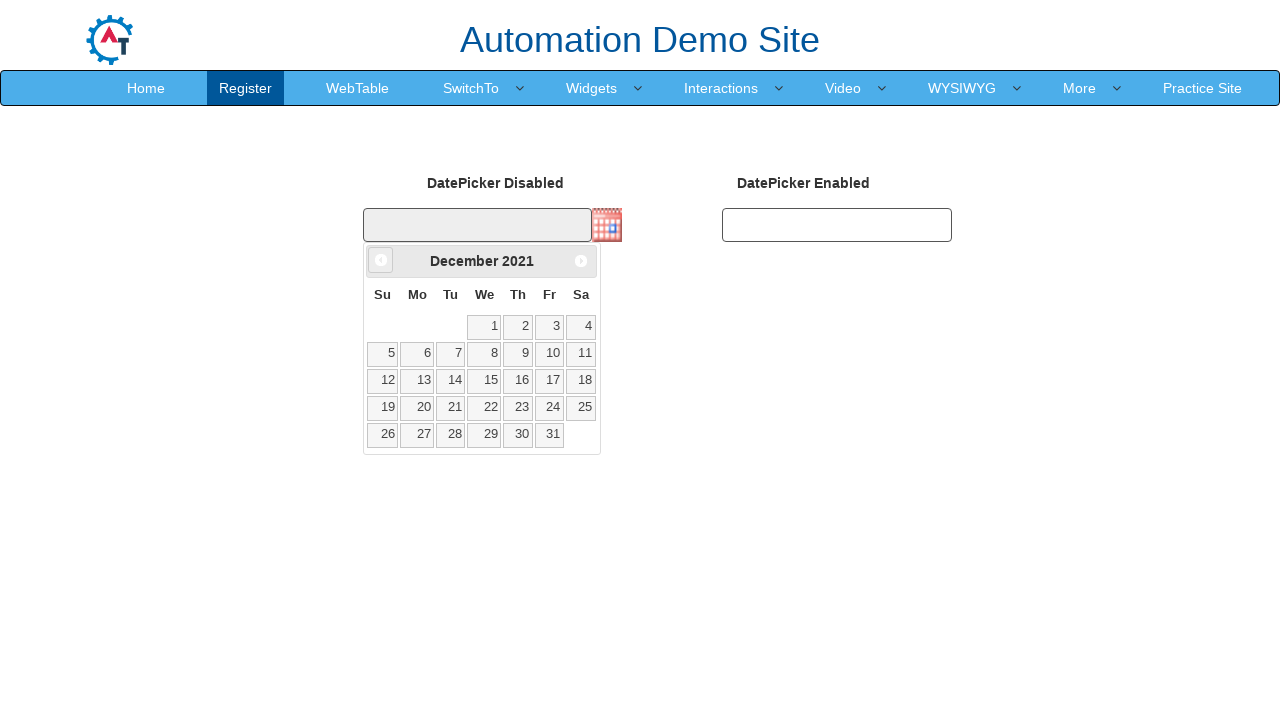

Clicked previous month button to navigate backwards at (381, 260) on xpath=//span[@class='ui-icon ui-icon-circle-triangle-w']
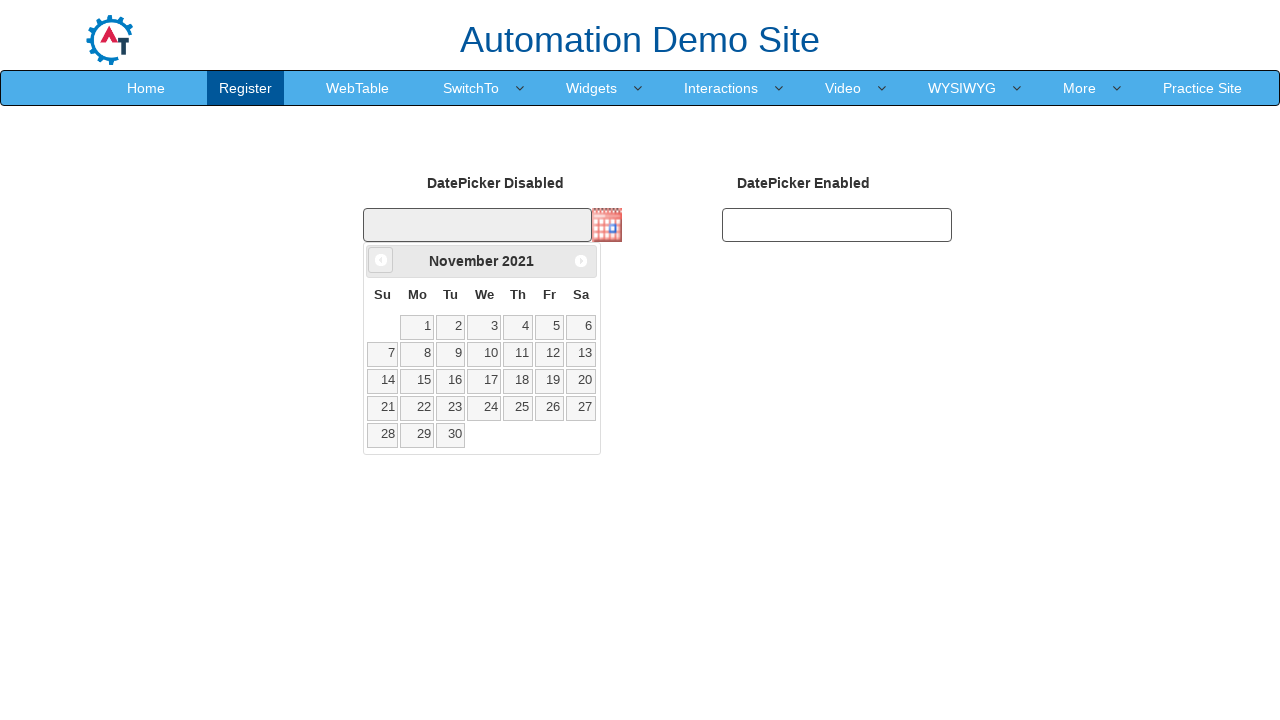

Retrieved current month: November
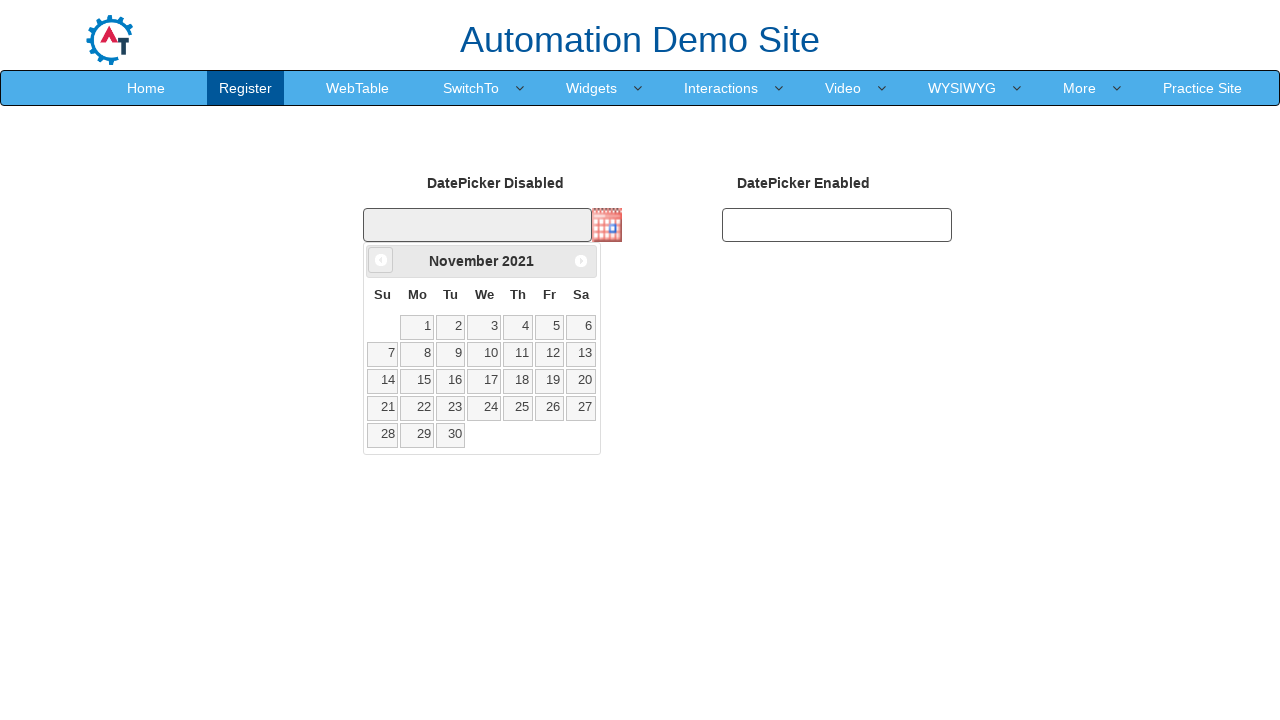

Retrieved current year: 2021
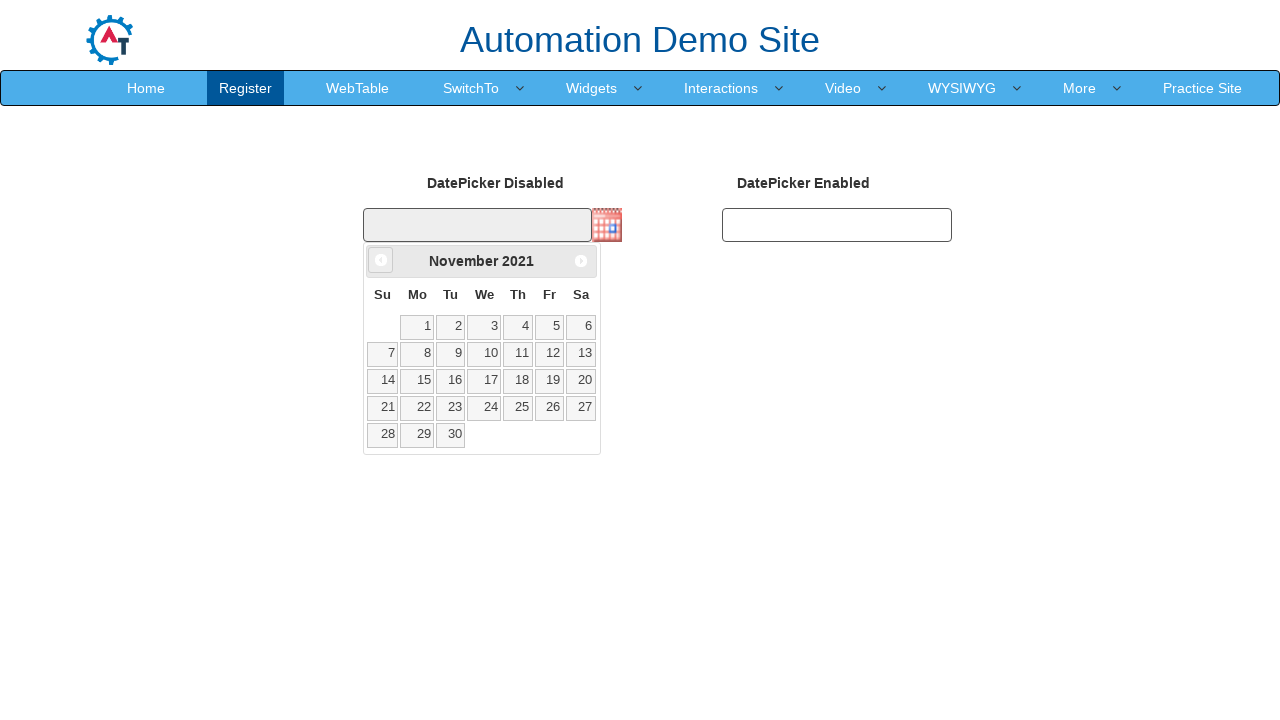

Clicked previous month button to navigate backwards at (381, 260) on xpath=//span[@class='ui-icon ui-icon-circle-triangle-w']
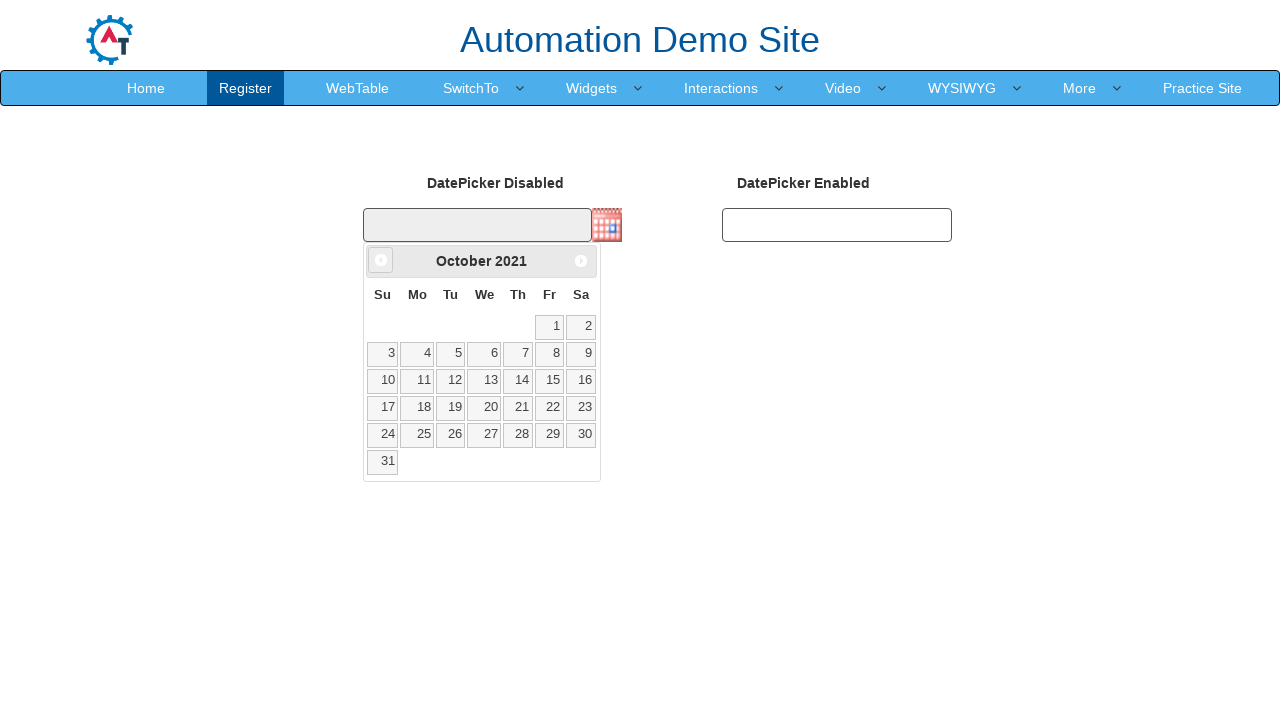

Retrieved current month: October
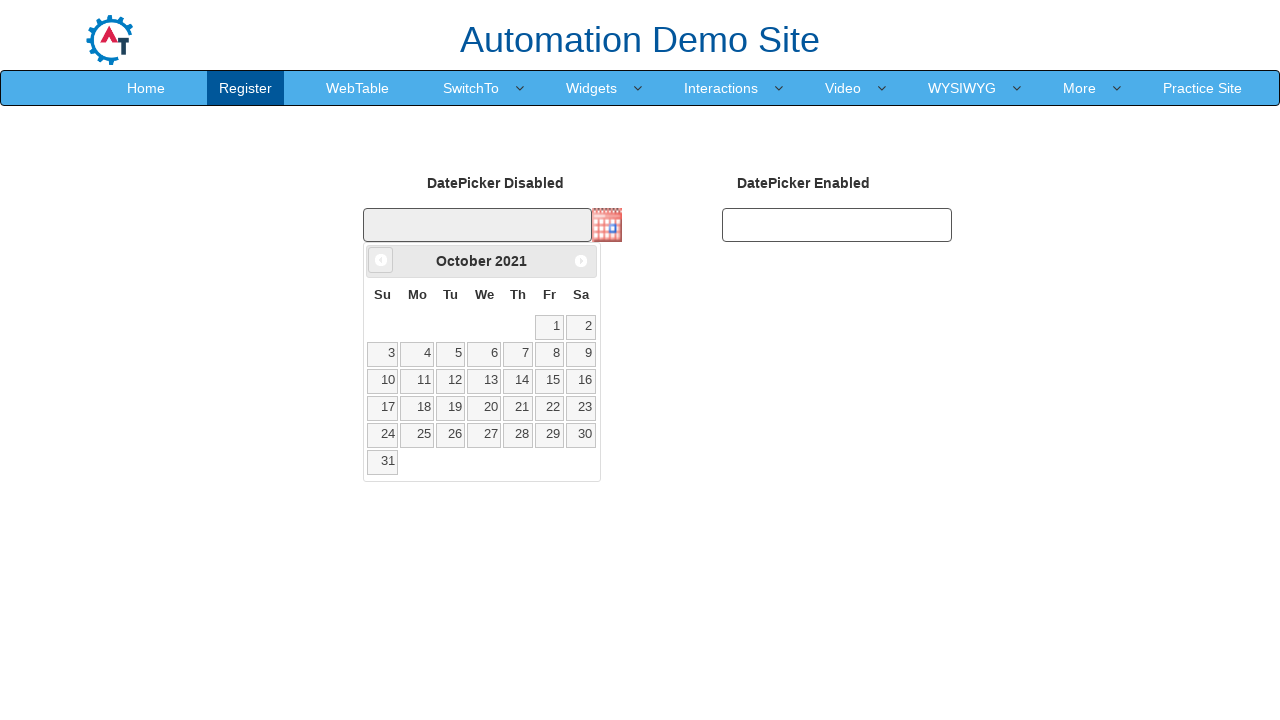

Retrieved current year: 2021
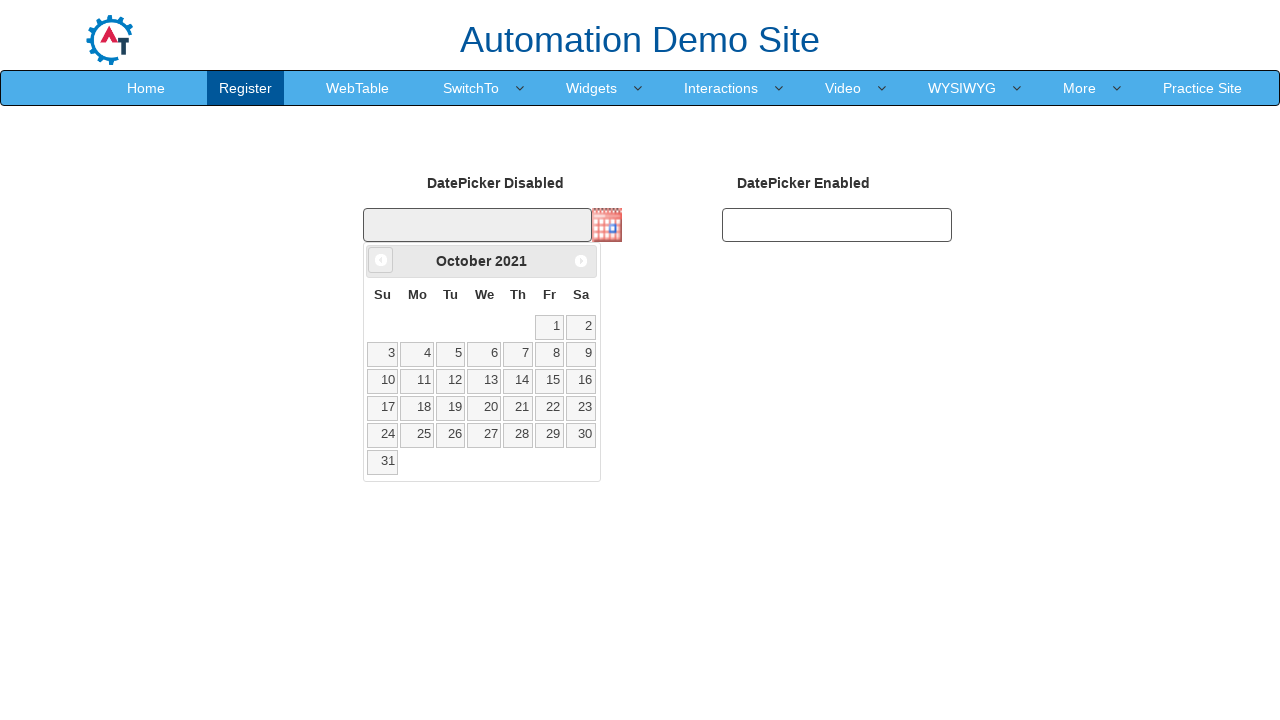

Clicked previous month button to navigate backwards at (381, 260) on xpath=//span[@class='ui-icon ui-icon-circle-triangle-w']
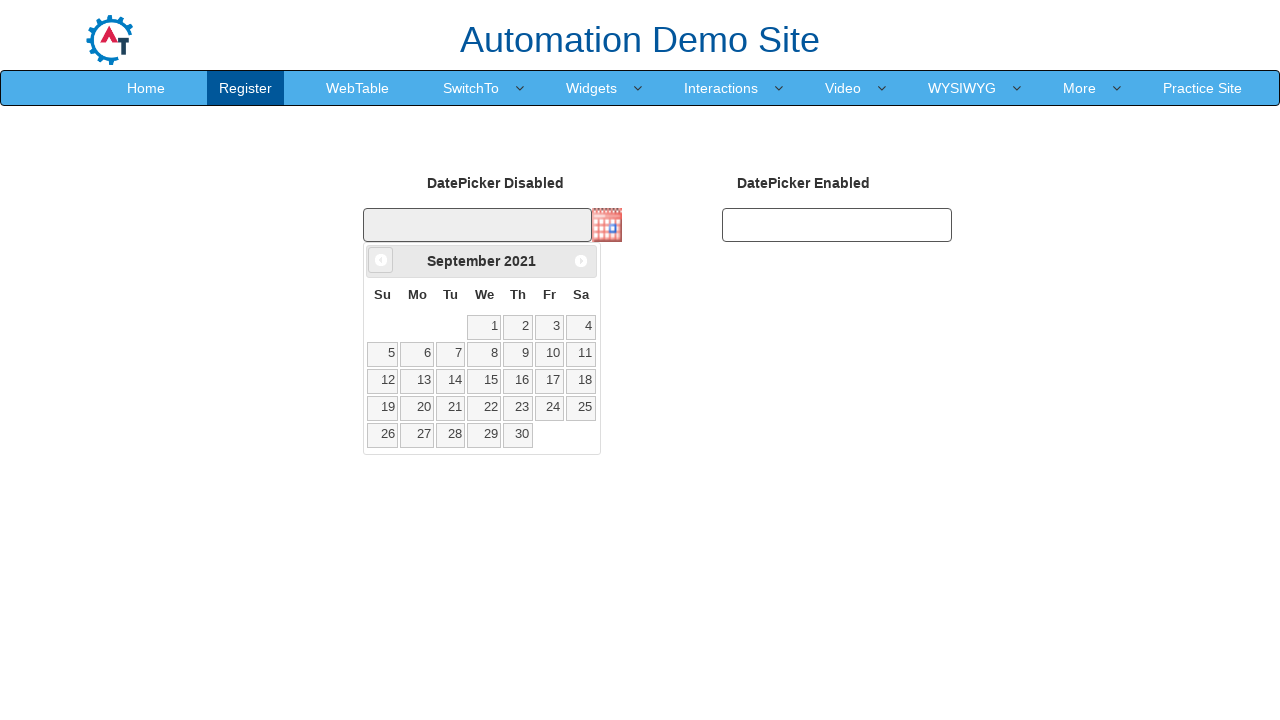

Retrieved current month: September
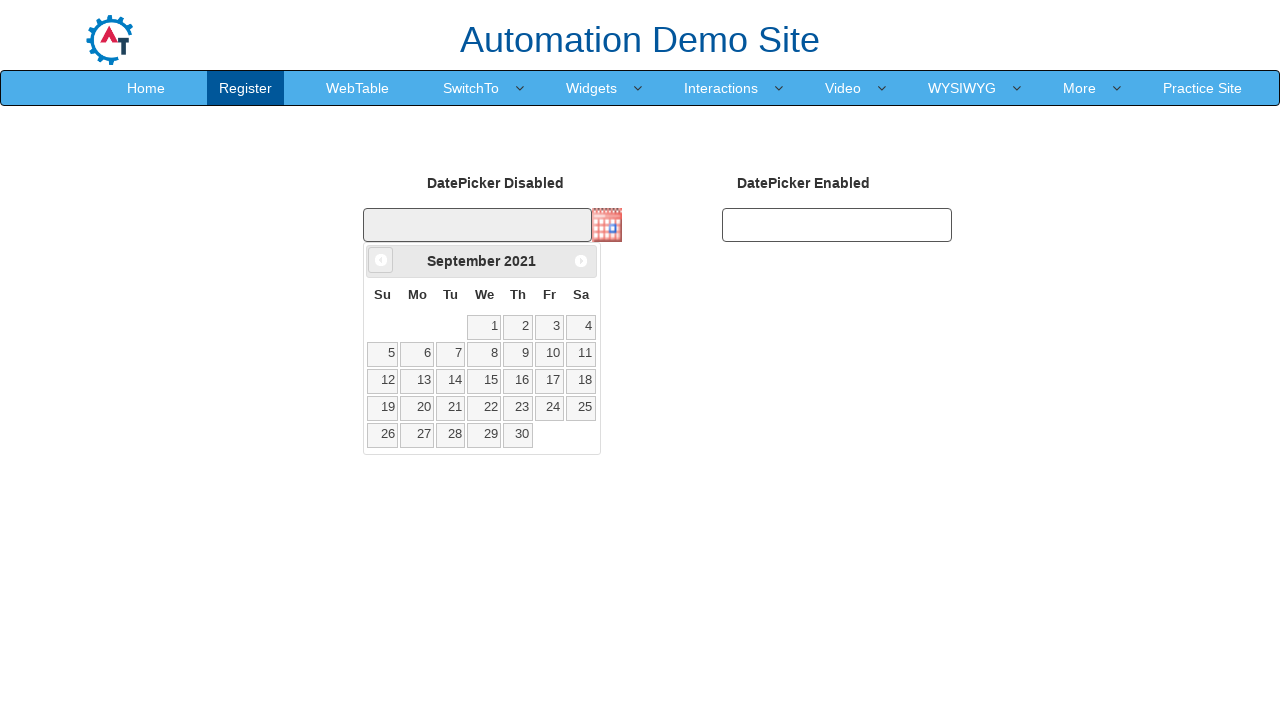

Retrieved current year: 2021
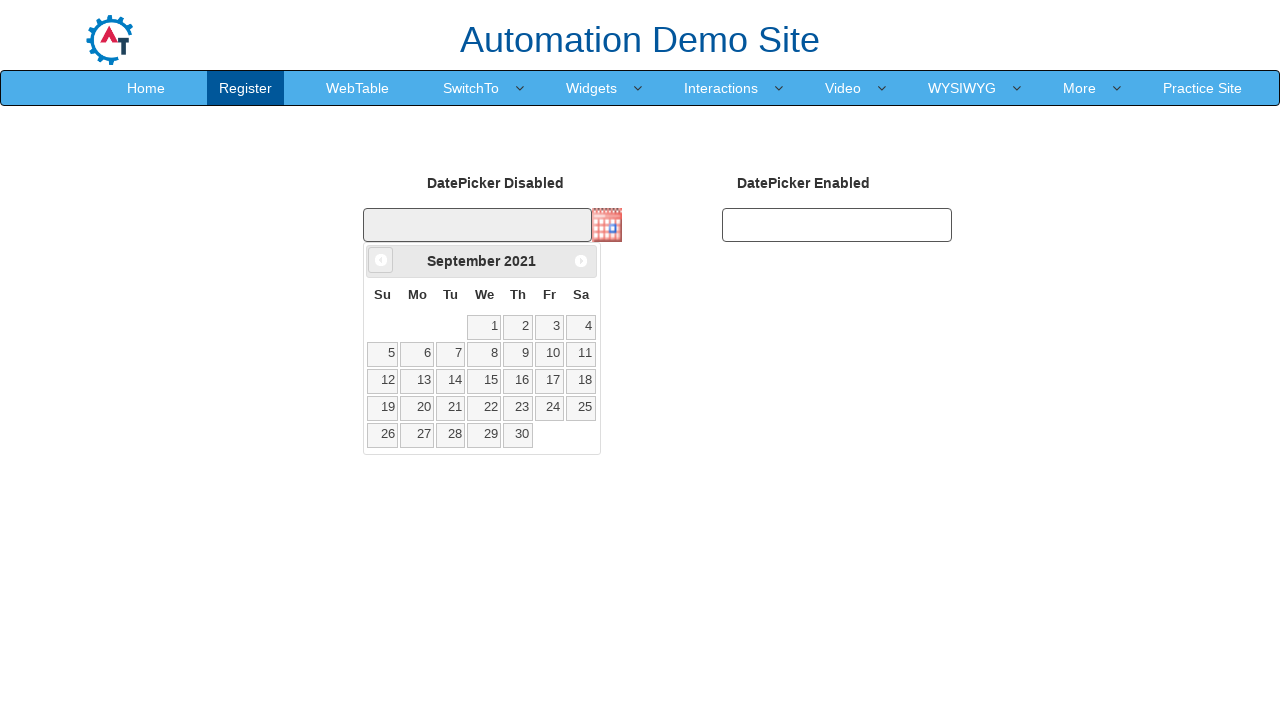

Clicked previous month button to navigate backwards at (381, 260) on xpath=//span[@class='ui-icon ui-icon-circle-triangle-w']
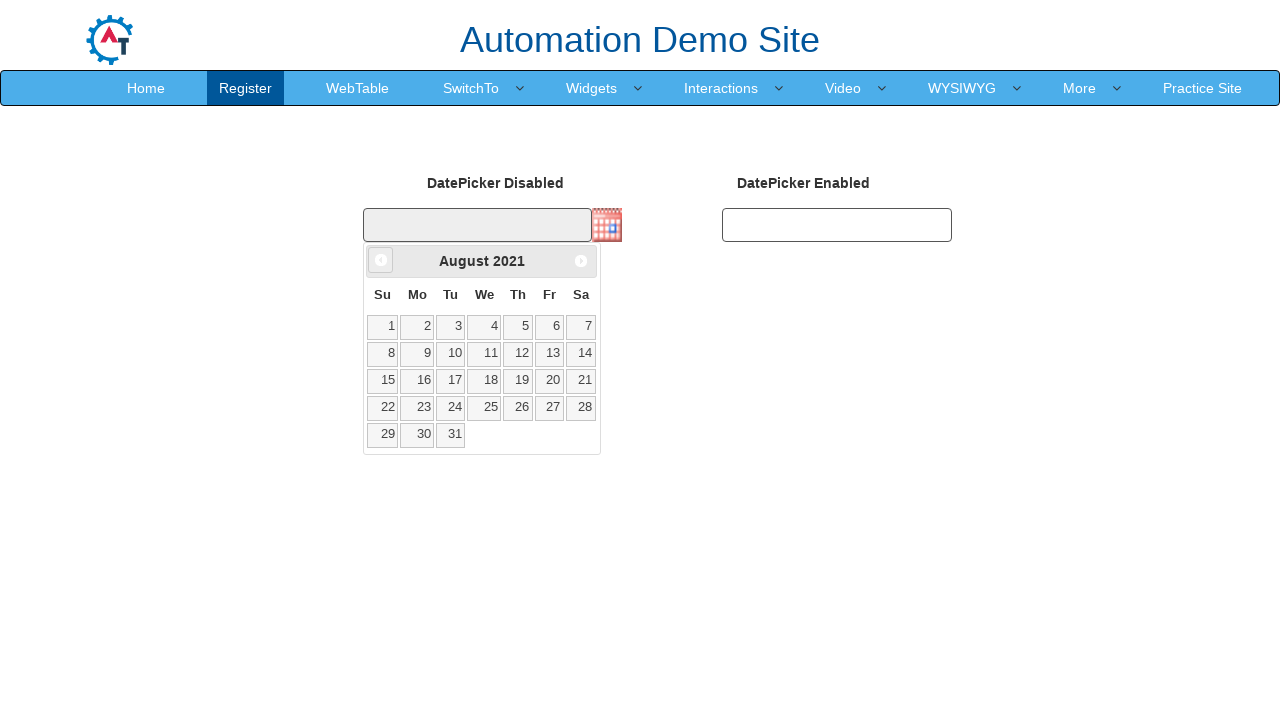

Retrieved current month: August
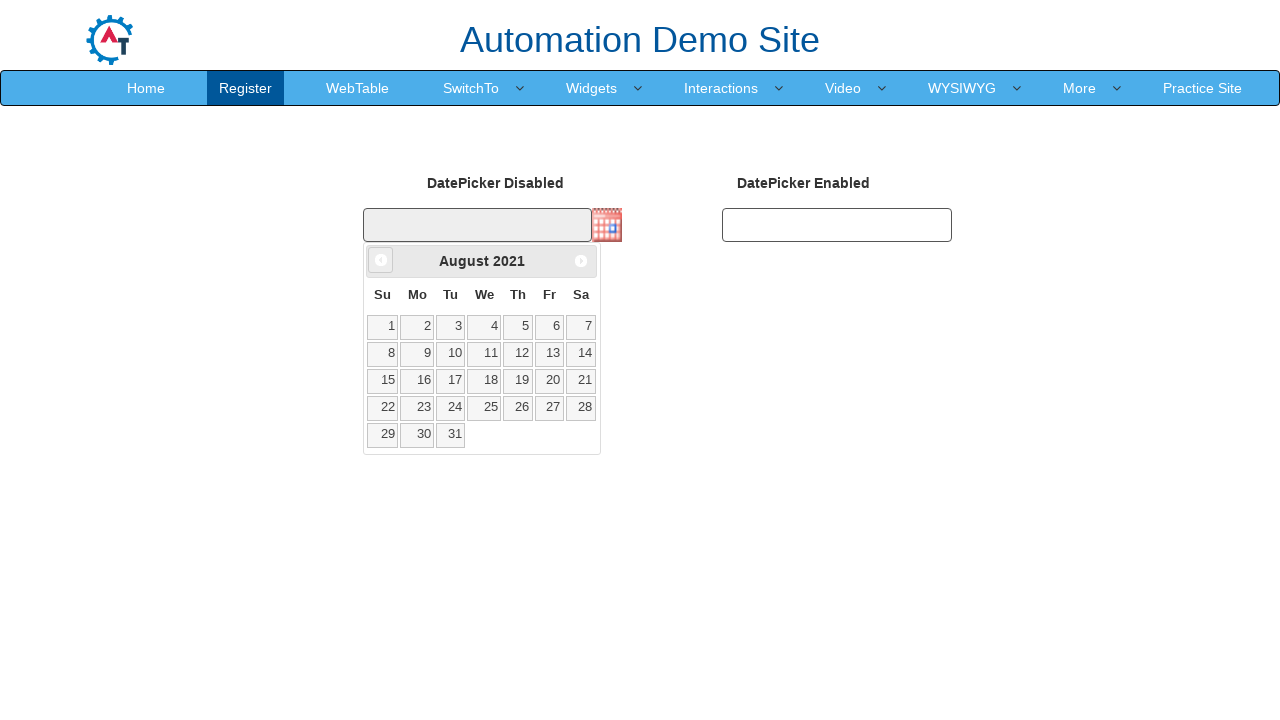

Retrieved current year: 2021
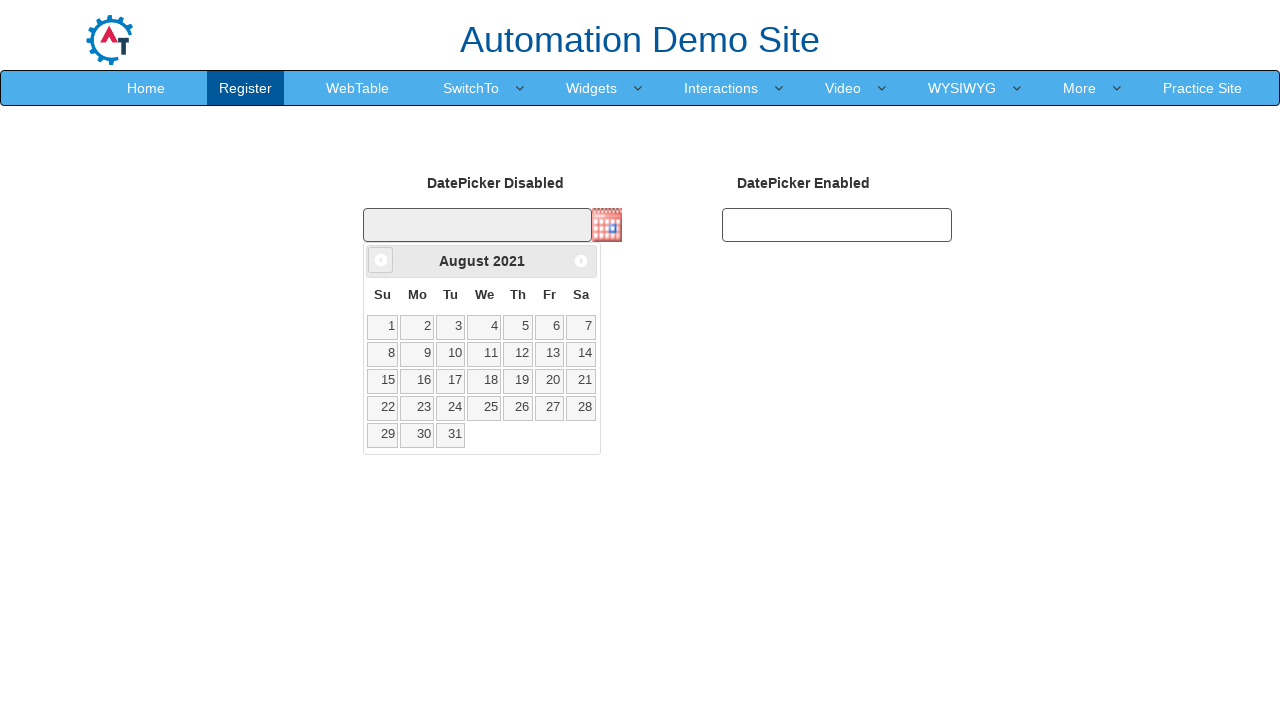

Clicked previous month button to navigate backwards at (381, 260) on xpath=//span[@class='ui-icon ui-icon-circle-triangle-w']
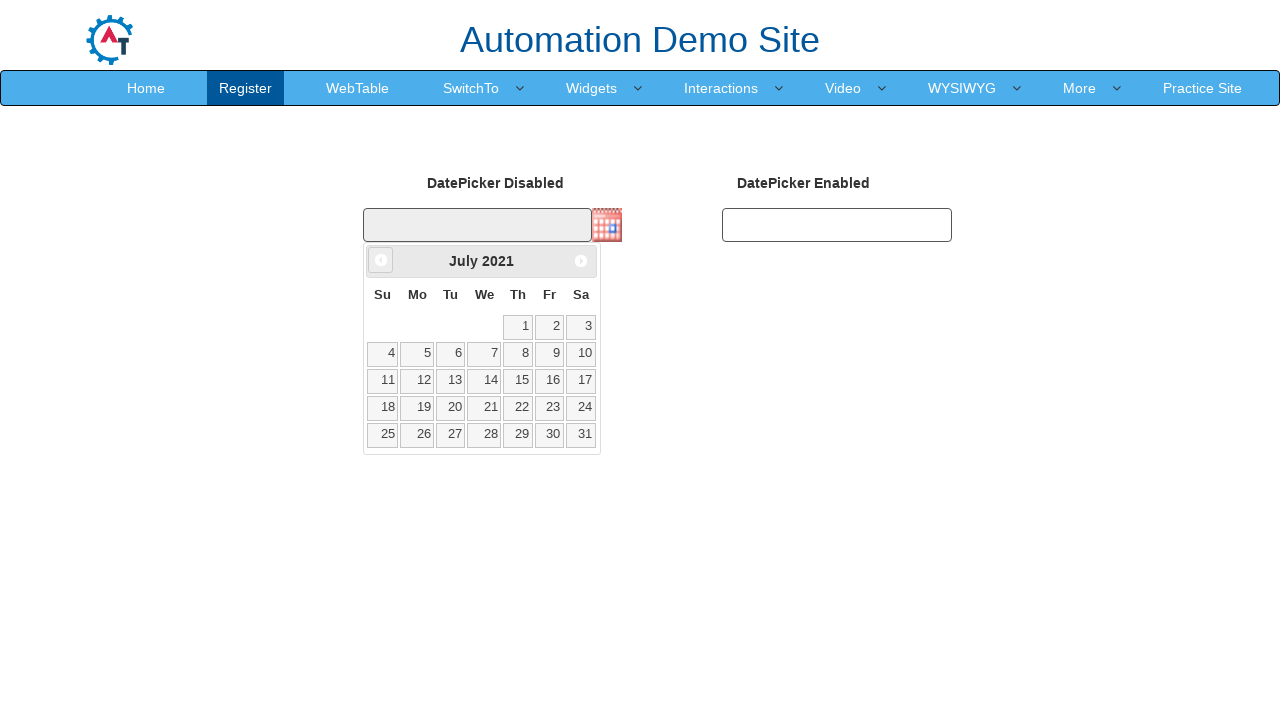

Retrieved current month: July
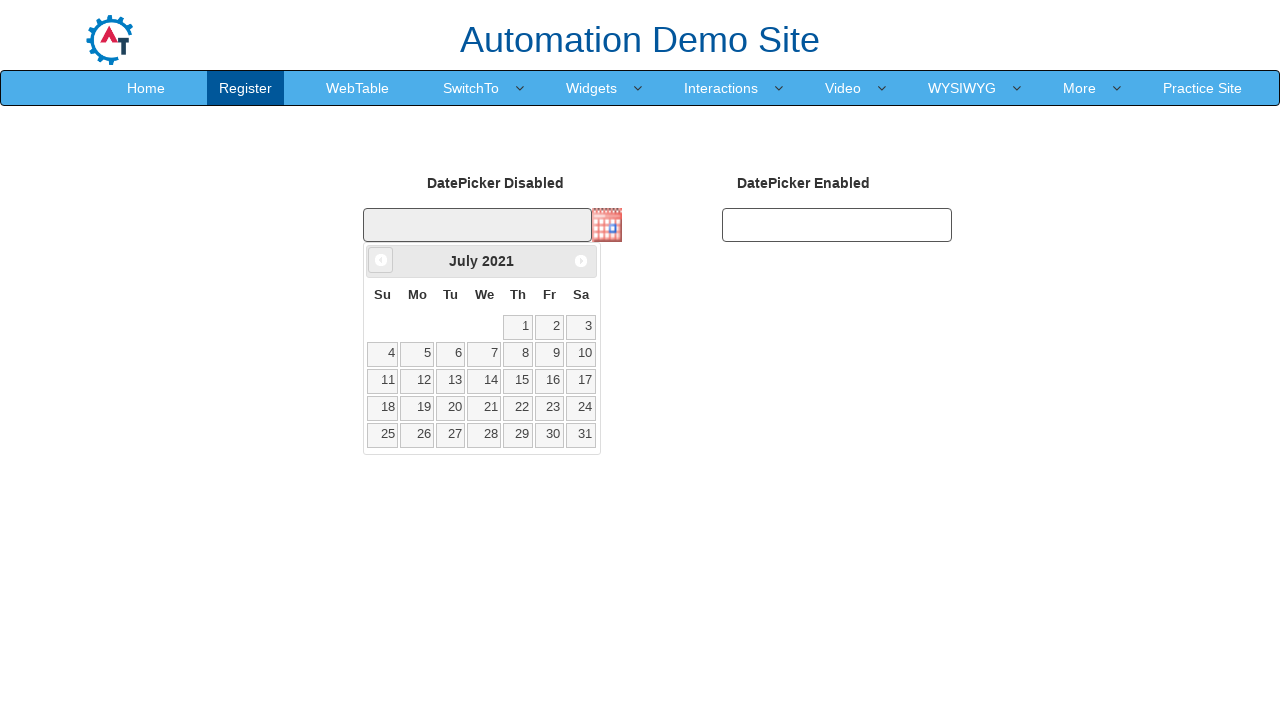

Retrieved current year: 2021
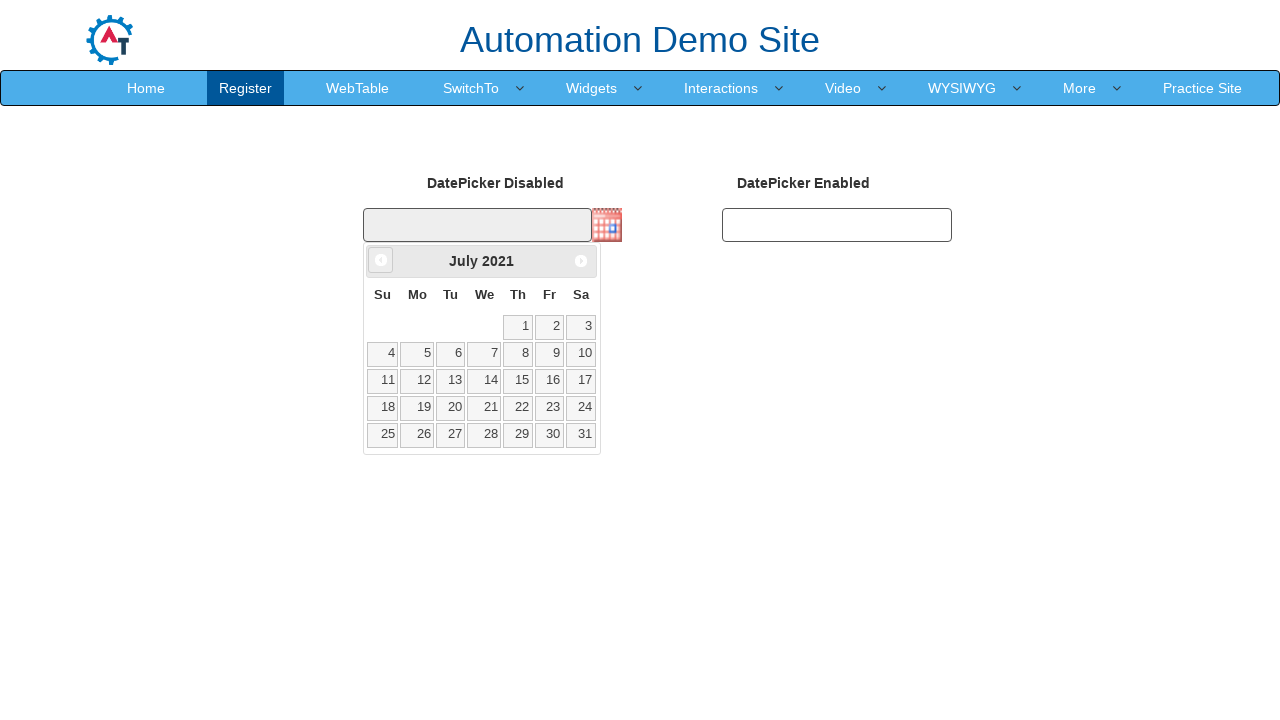

Clicked previous month button to navigate backwards at (381, 260) on xpath=//span[@class='ui-icon ui-icon-circle-triangle-w']
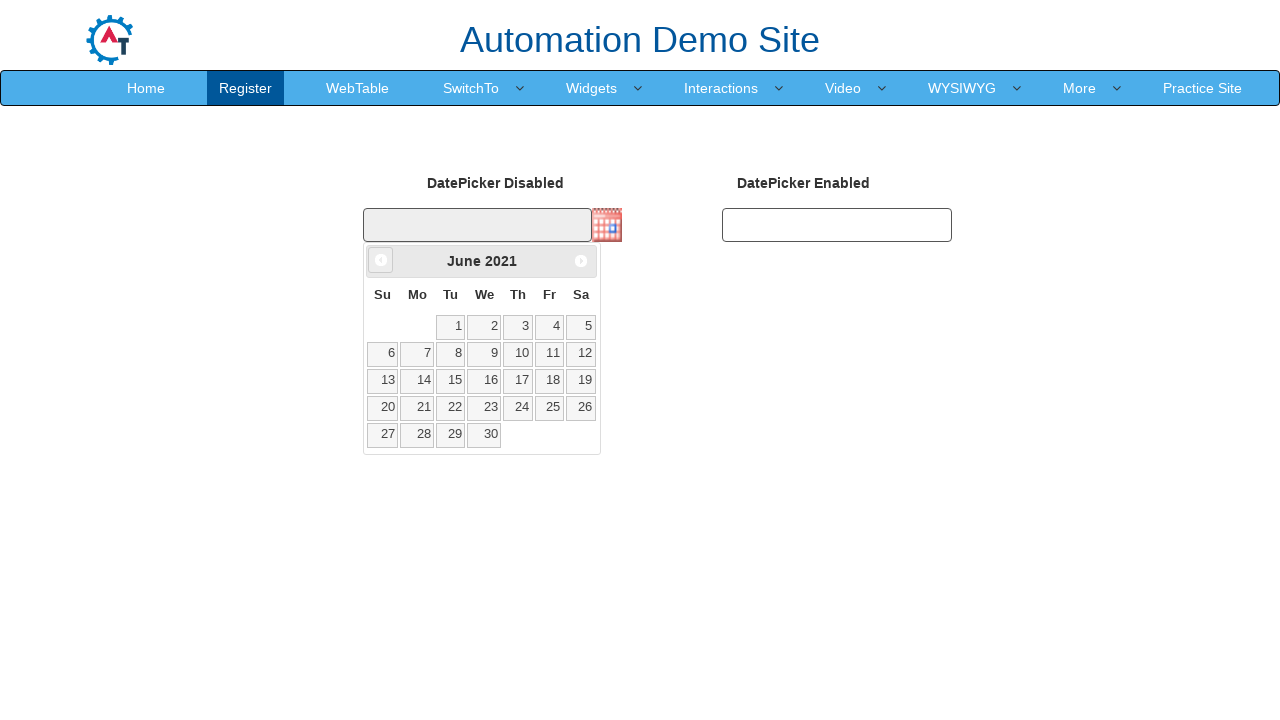

Retrieved current month: June
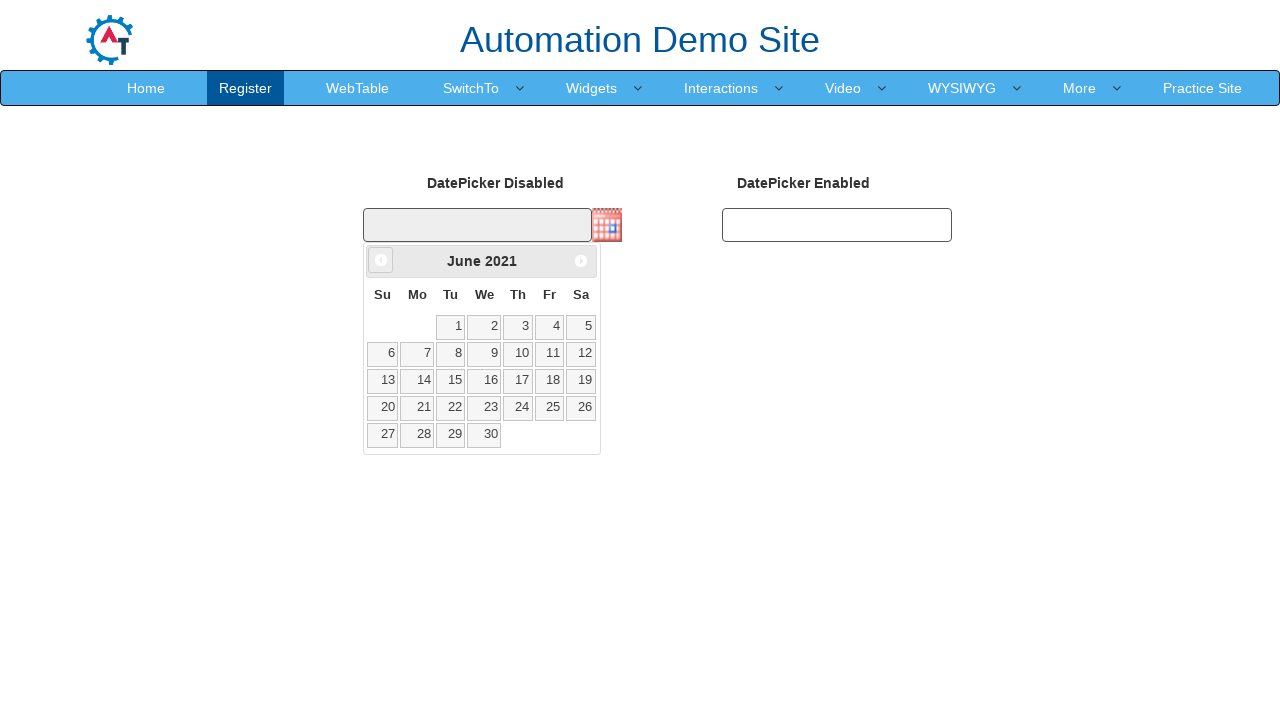

Retrieved current year: 2021
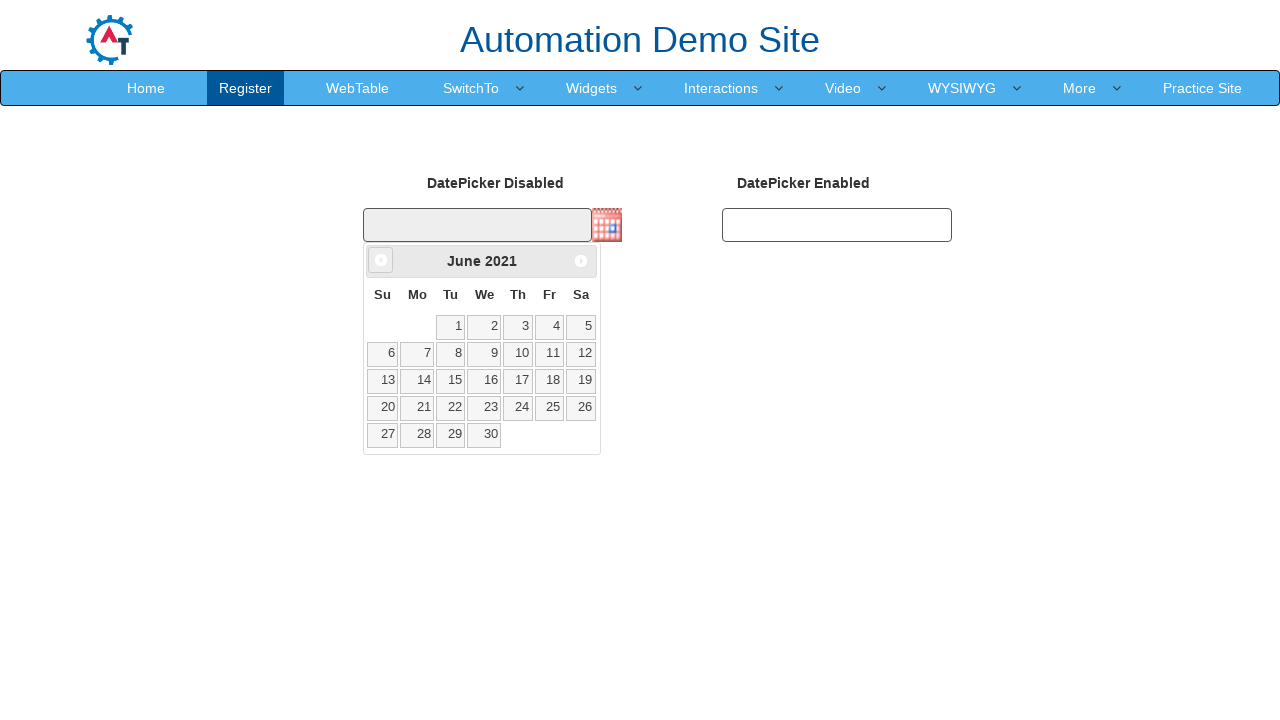

Clicked previous month button to navigate backwards at (381, 260) on xpath=//span[@class='ui-icon ui-icon-circle-triangle-w']
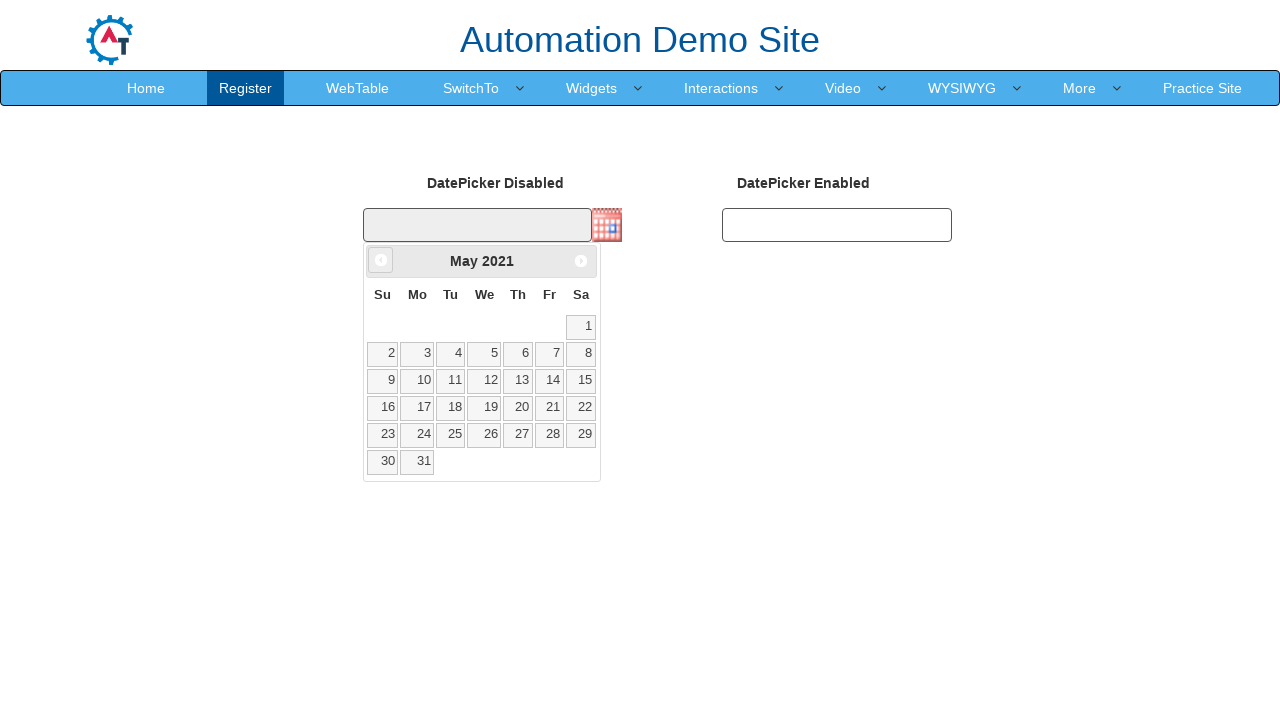

Retrieved current month: May
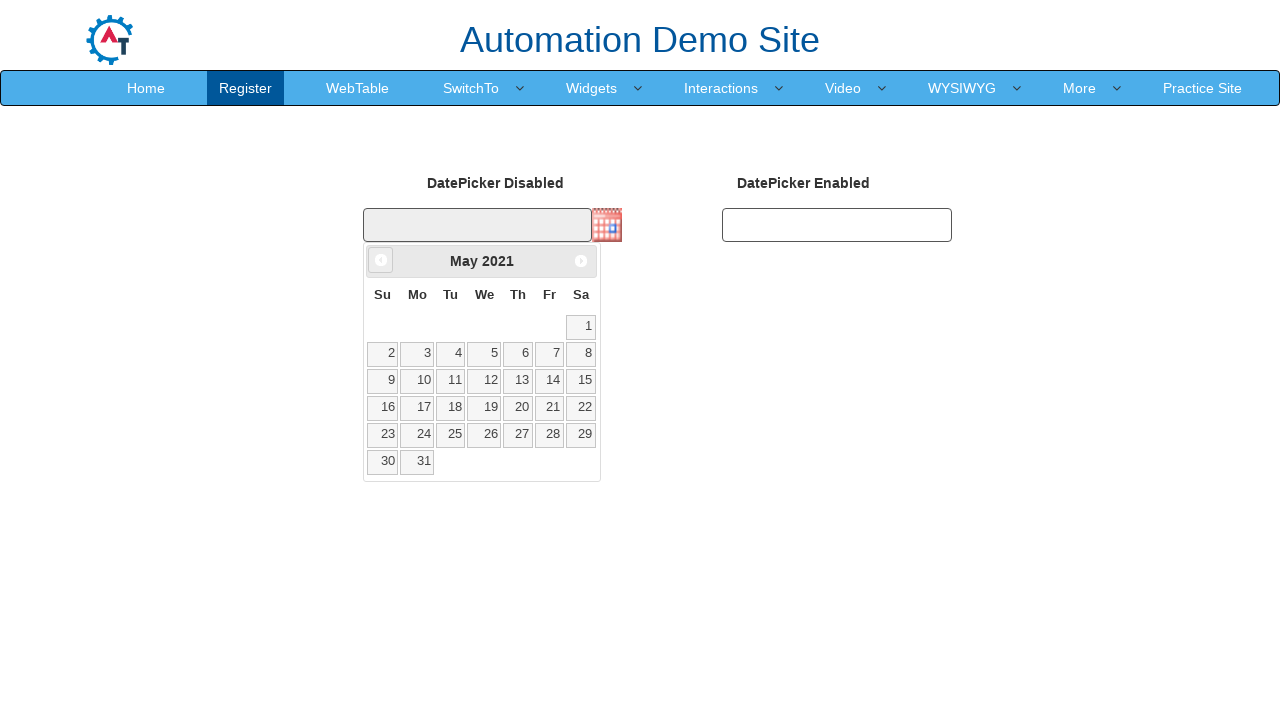

Retrieved current year: 2021
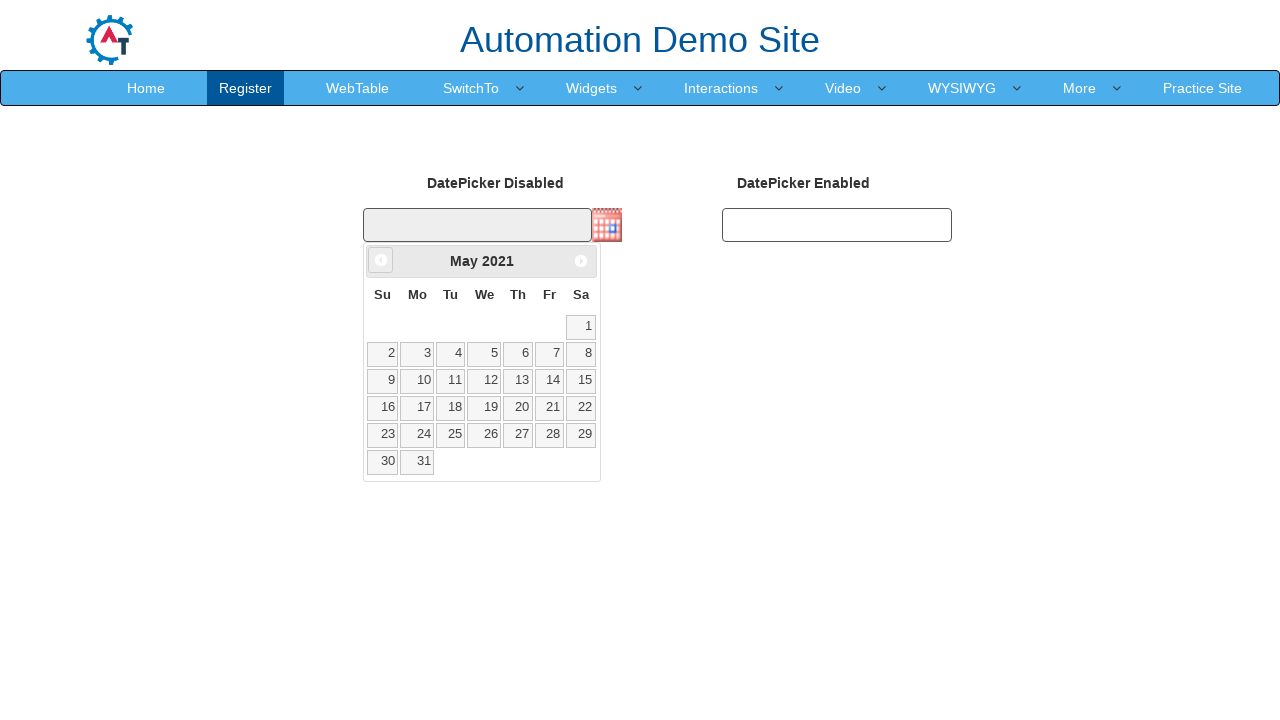

Clicked previous month button to navigate backwards at (381, 260) on xpath=//span[@class='ui-icon ui-icon-circle-triangle-w']
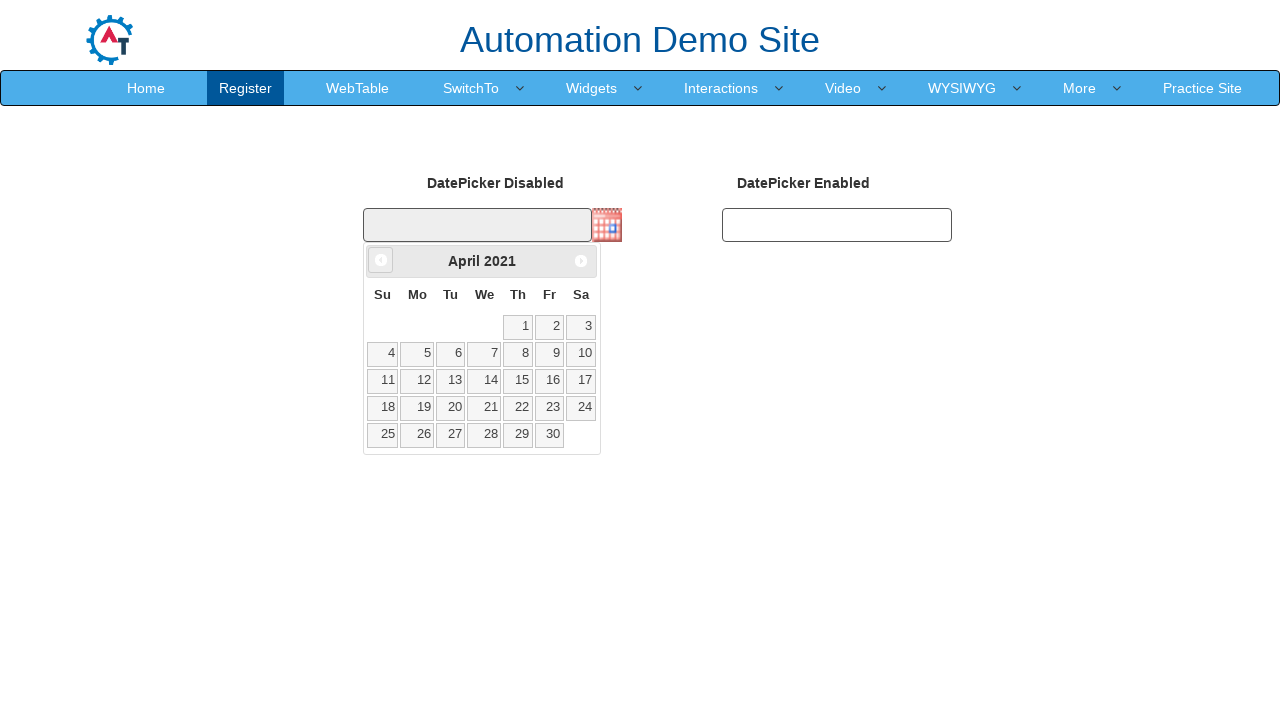

Retrieved current month: April
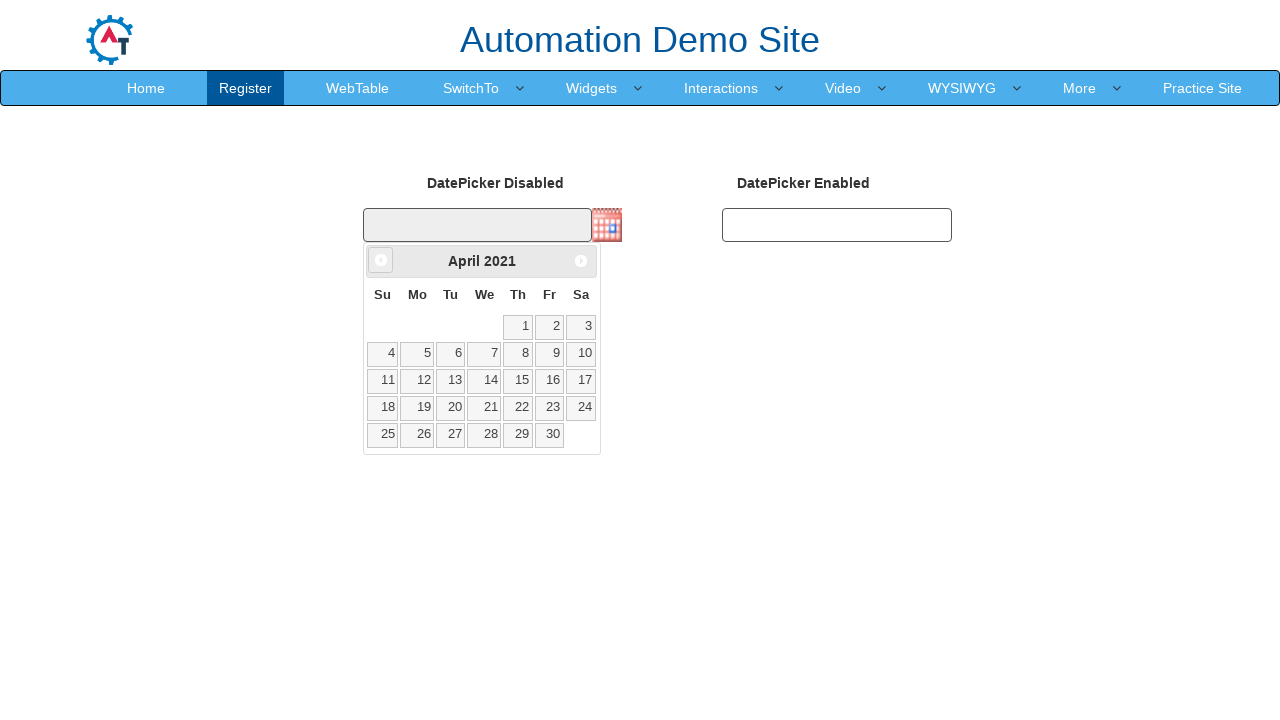

Retrieved current year: 2021
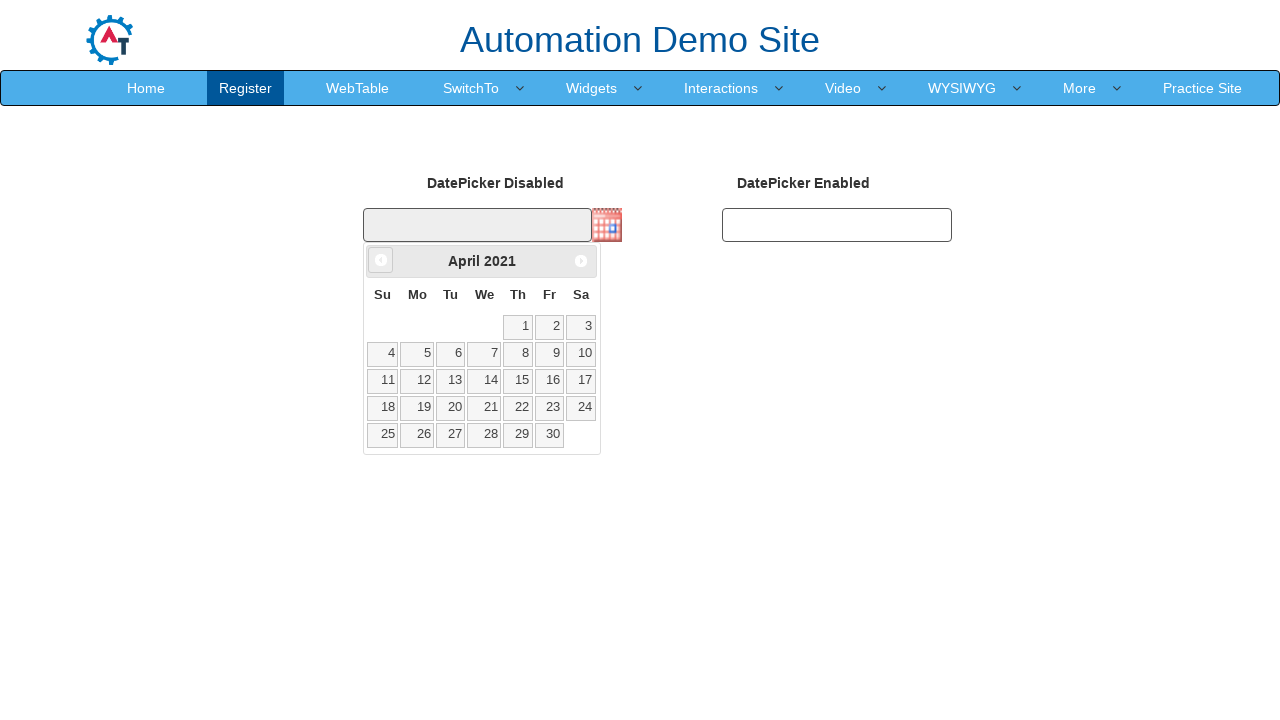

Clicked previous month button to navigate backwards at (381, 260) on xpath=//span[@class='ui-icon ui-icon-circle-triangle-w']
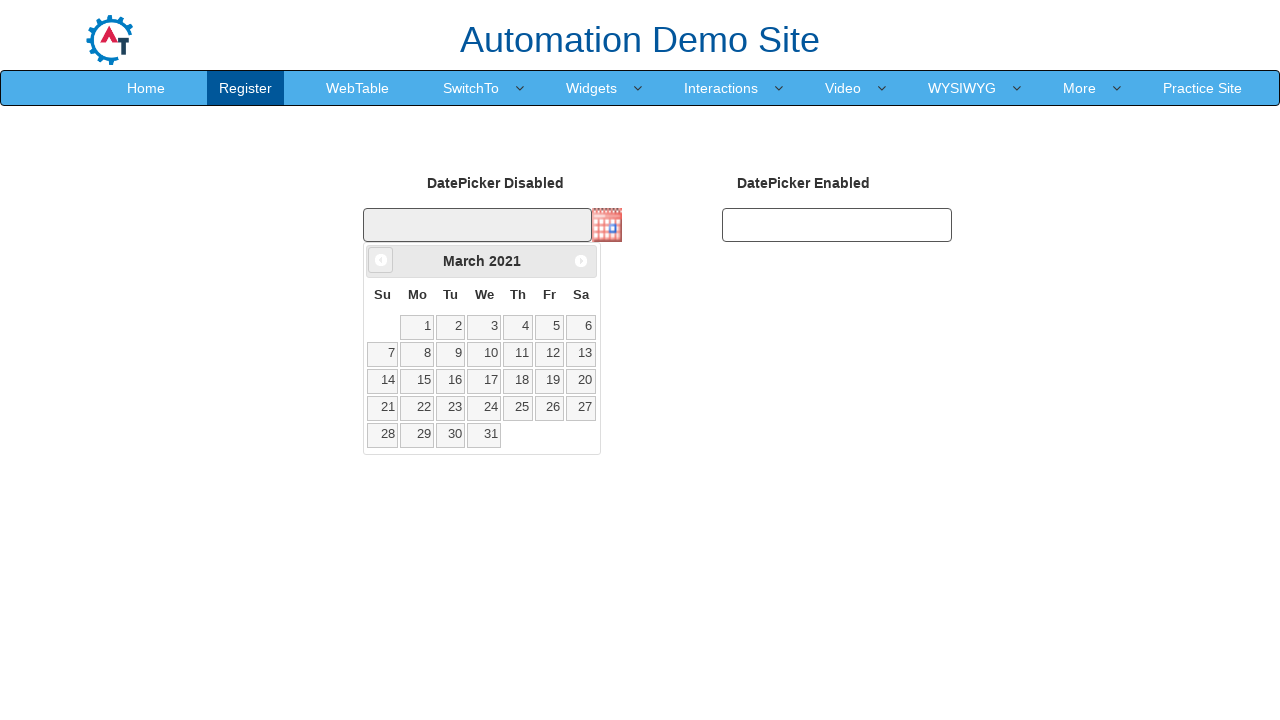

Retrieved current month: March
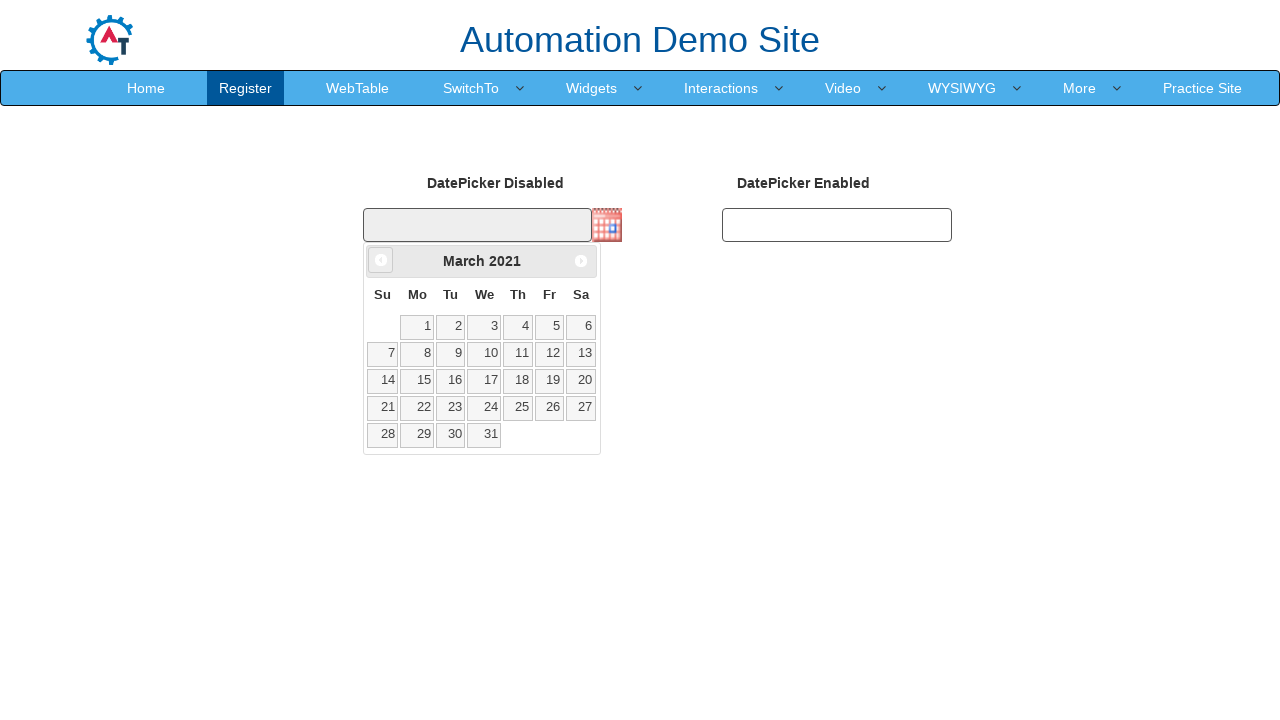

Retrieved current year: 2021
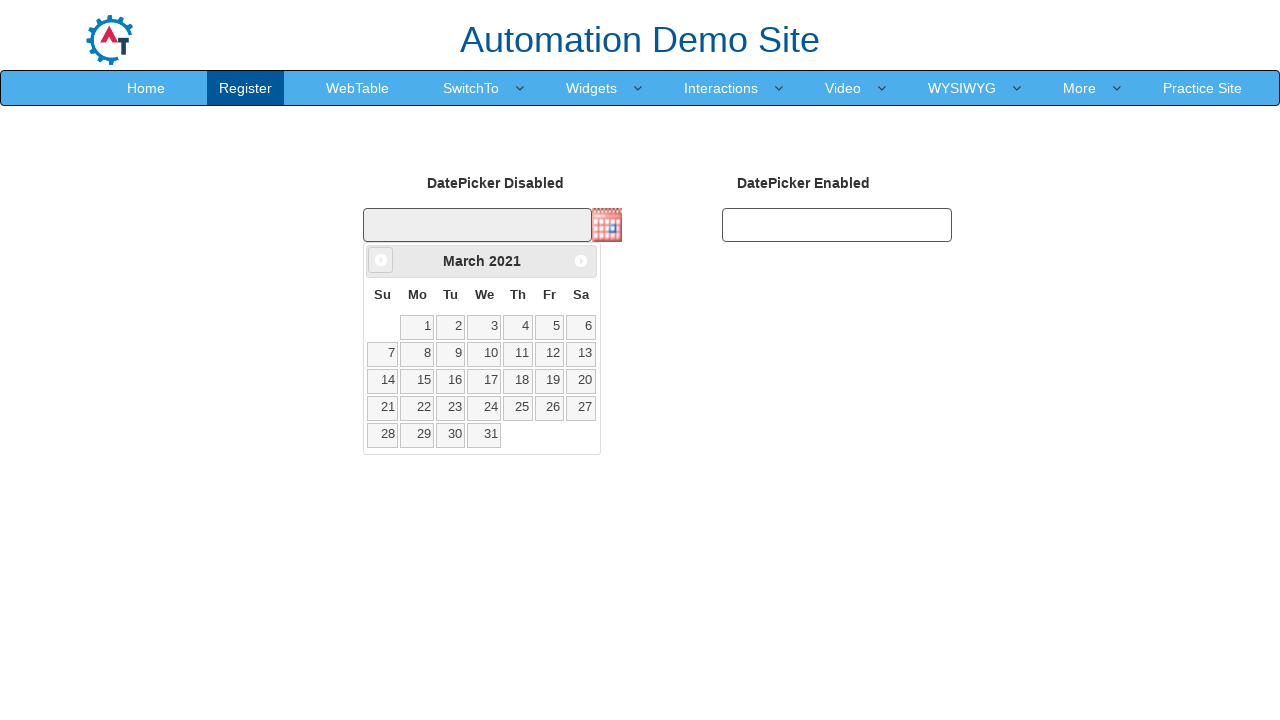

Clicked previous month button to navigate backwards at (381, 260) on xpath=//span[@class='ui-icon ui-icon-circle-triangle-w']
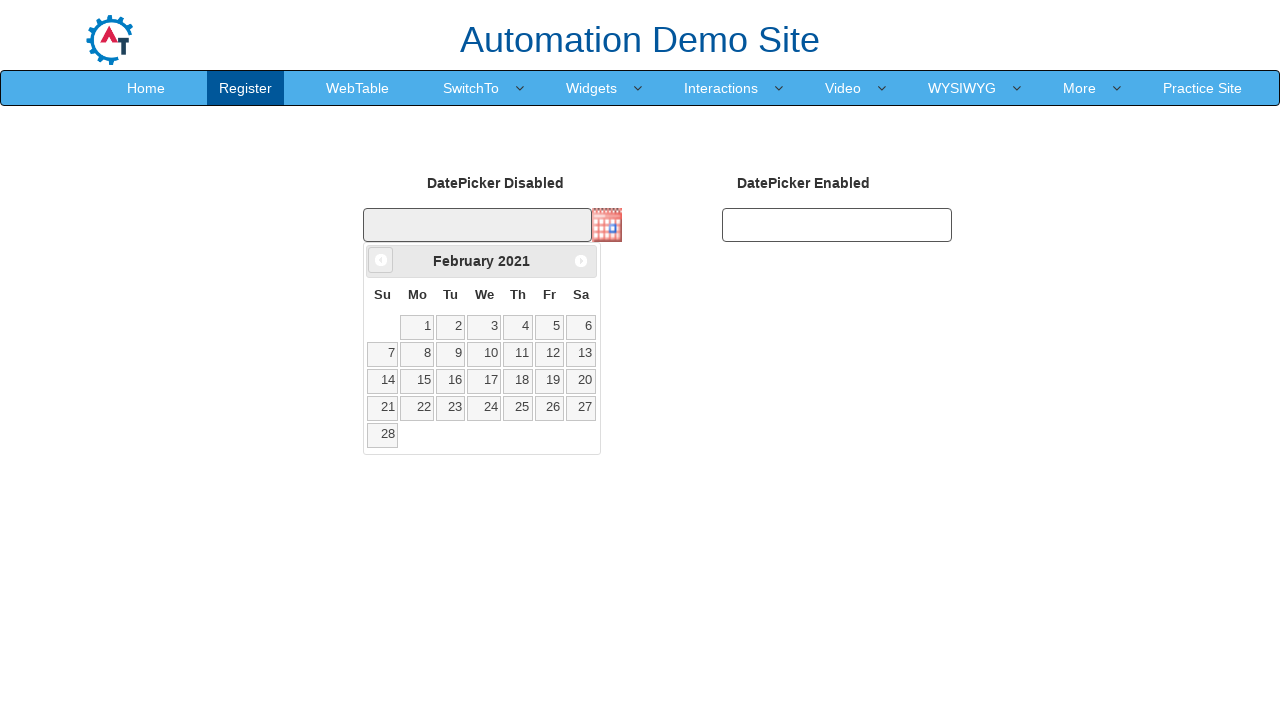

Retrieved current month: February
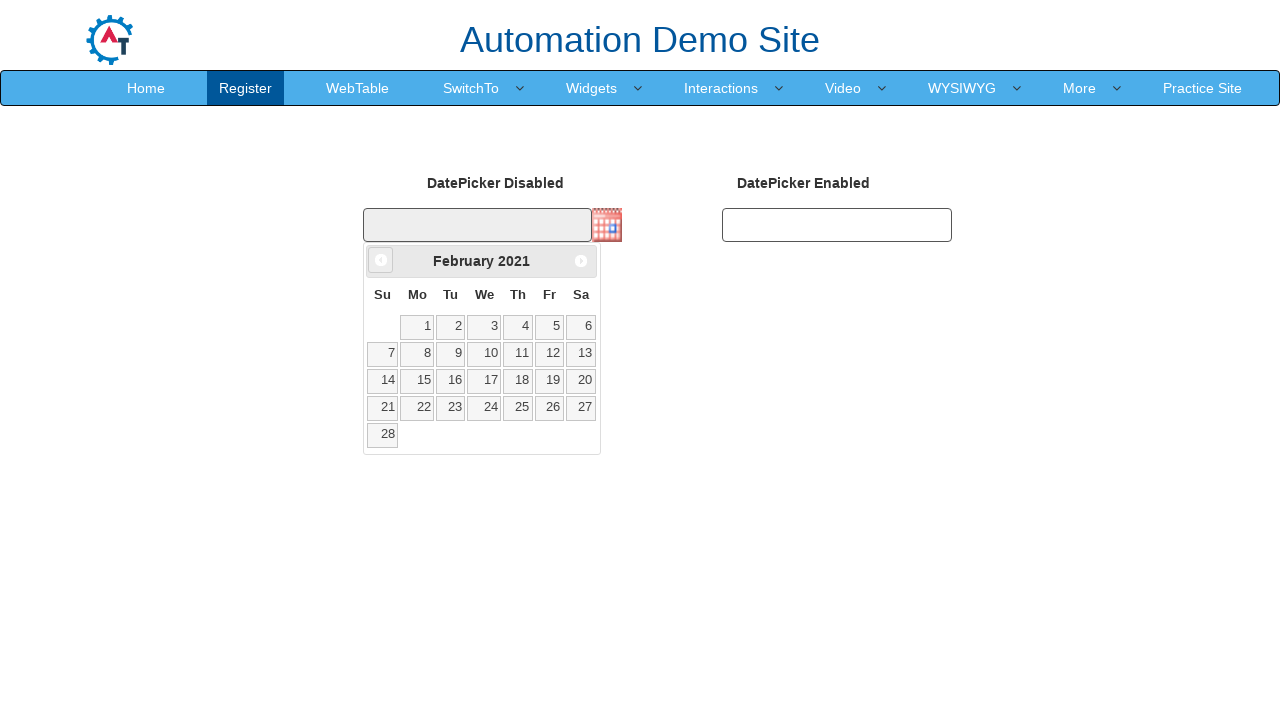

Retrieved current year: 2021
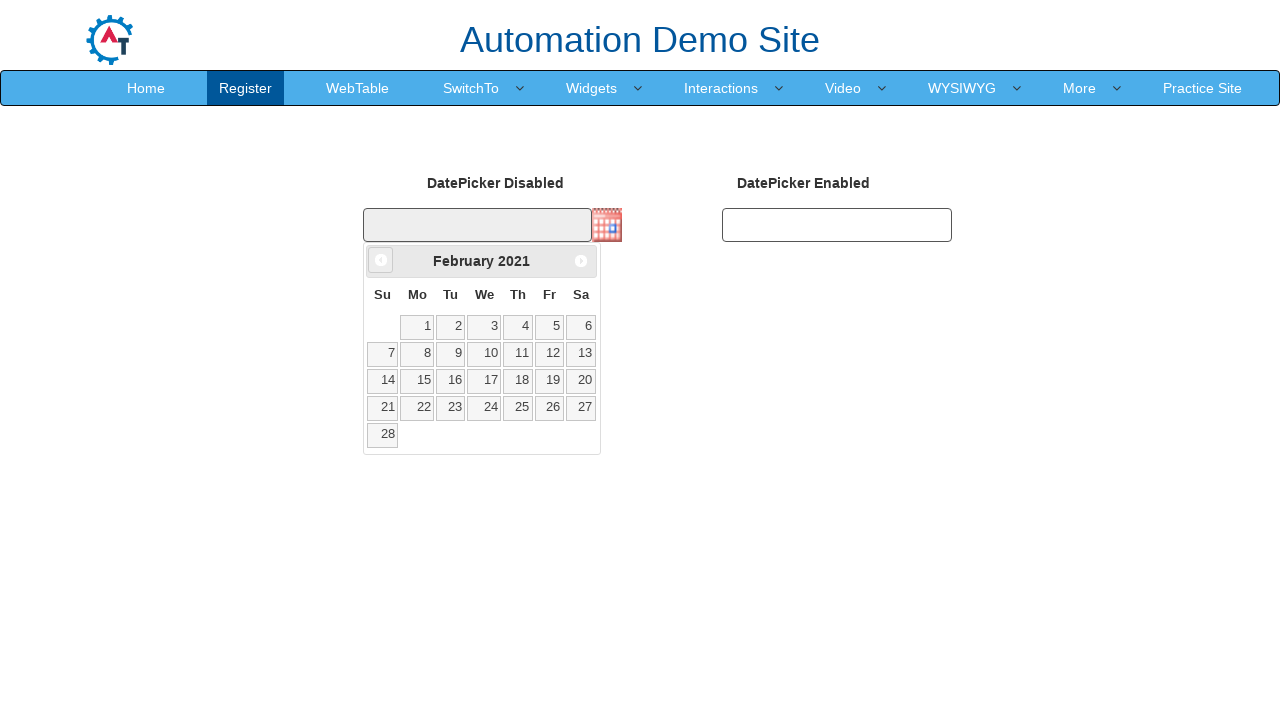

Clicked previous month button to navigate backwards at (381, 260) on xpath=//span[@class='ui-icon ui-icon-circle-triangle-w']
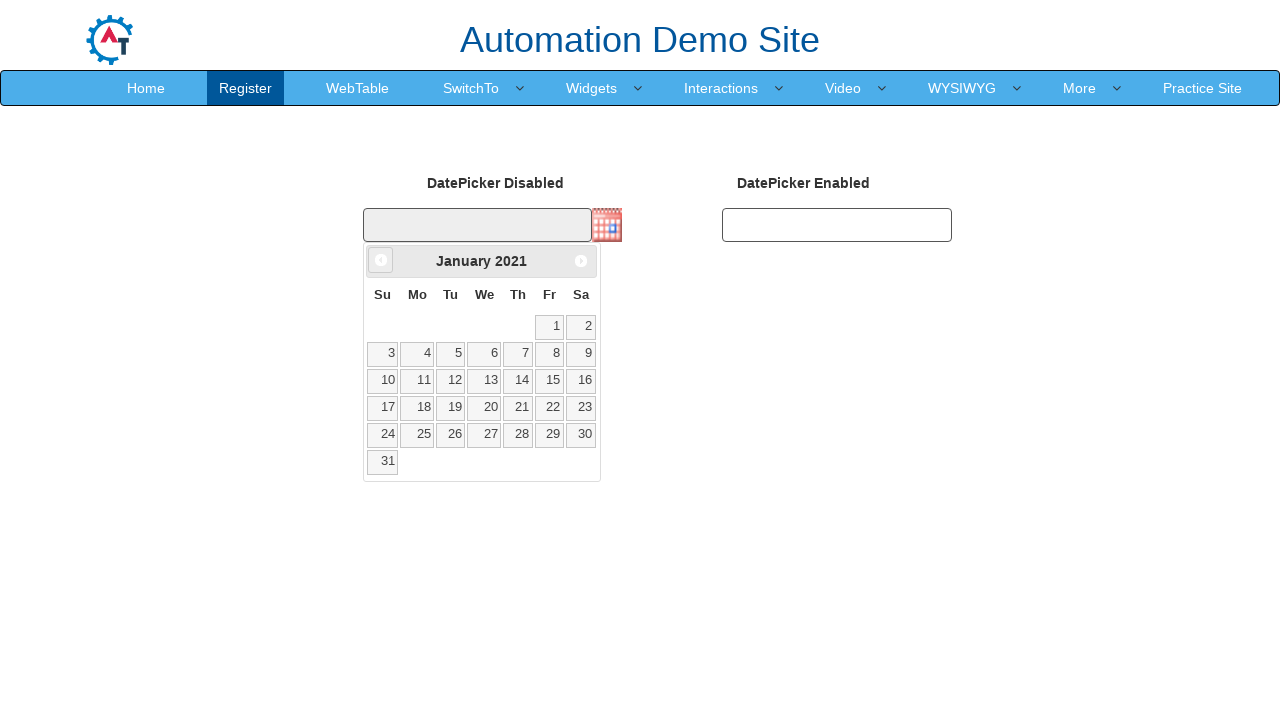

Retrieved current month: January
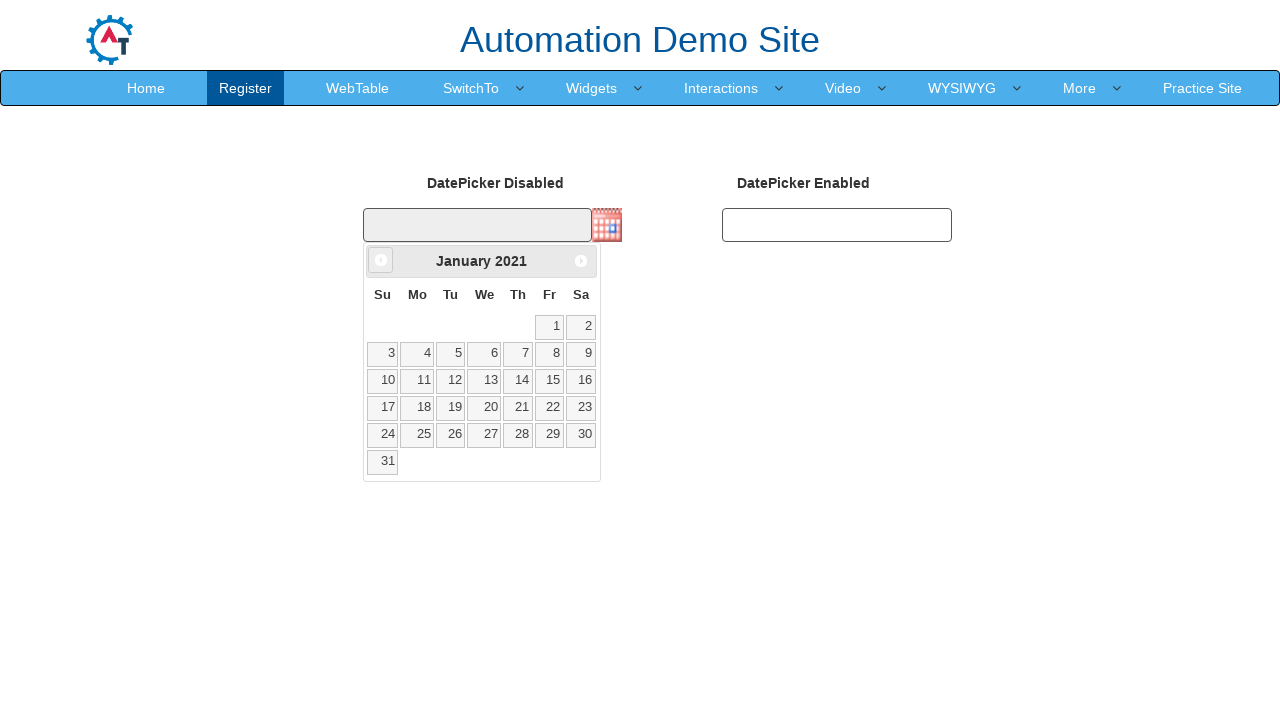

Retrieved current year: 2021
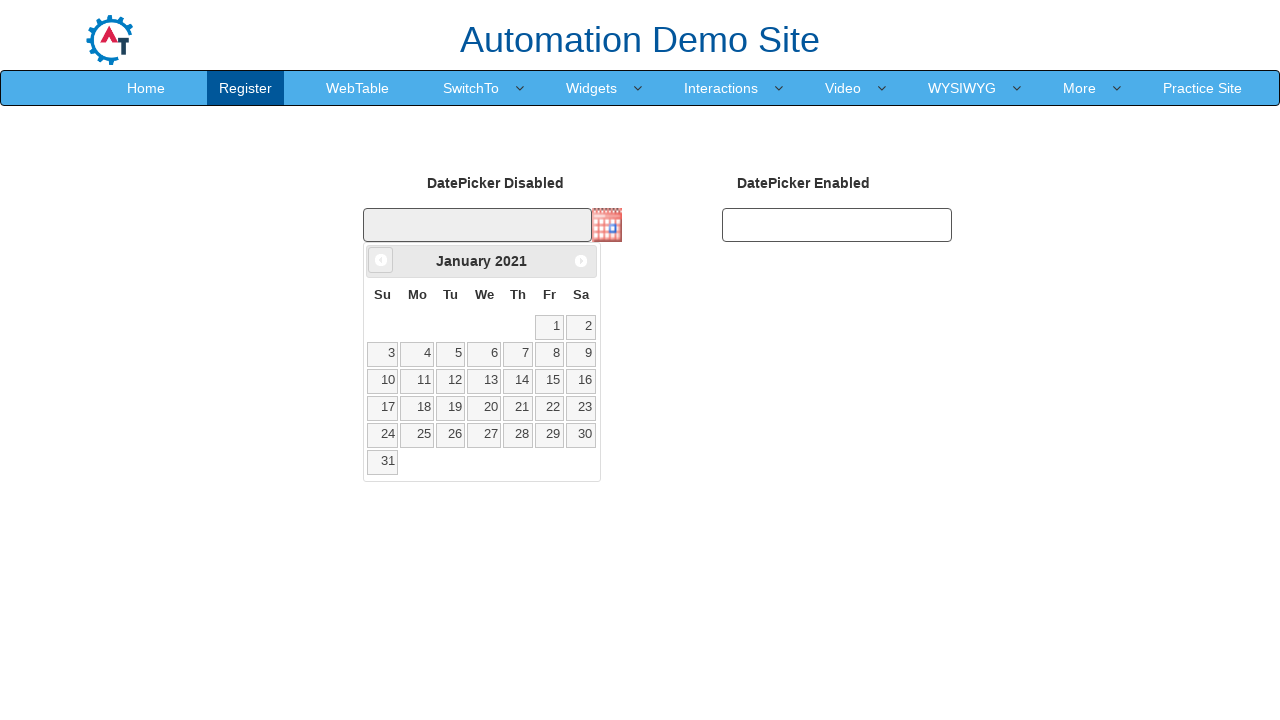

Clicked previous month button to navigate backwards at (381, 260) on xpath=//span[@class='ui-icon ui-icon-circle-triangle-w']
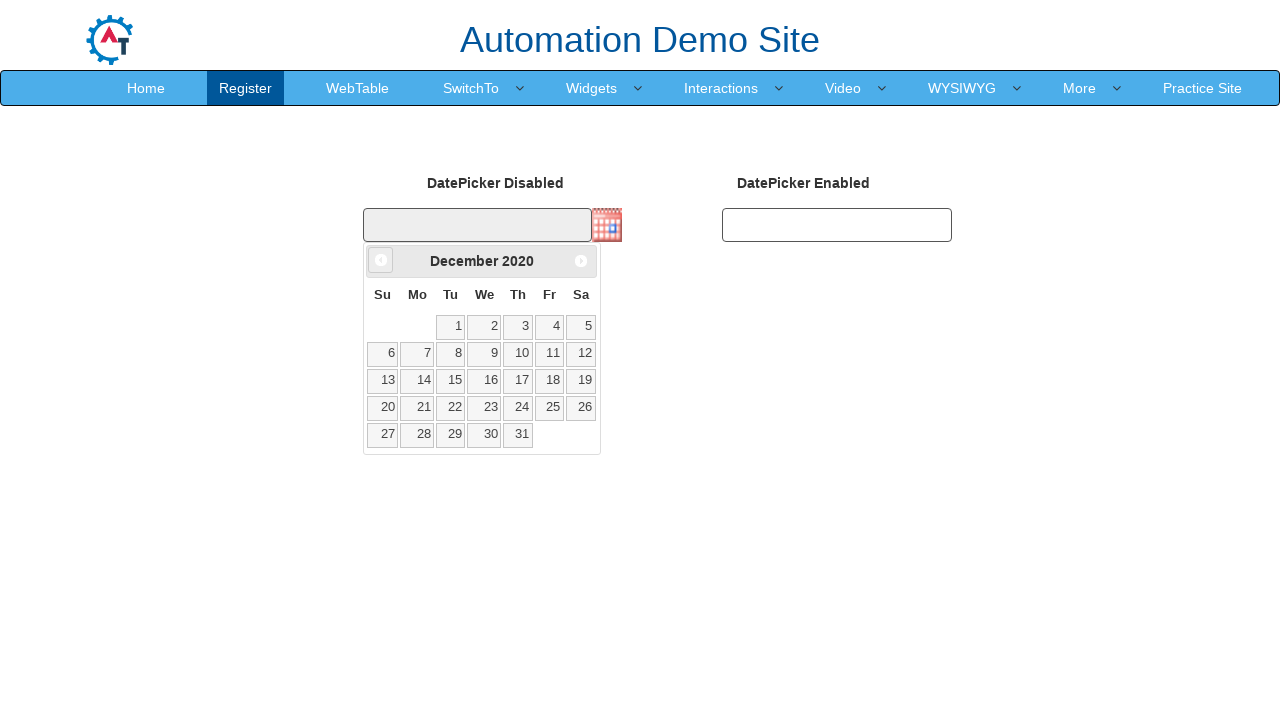

Retrieved current month: December
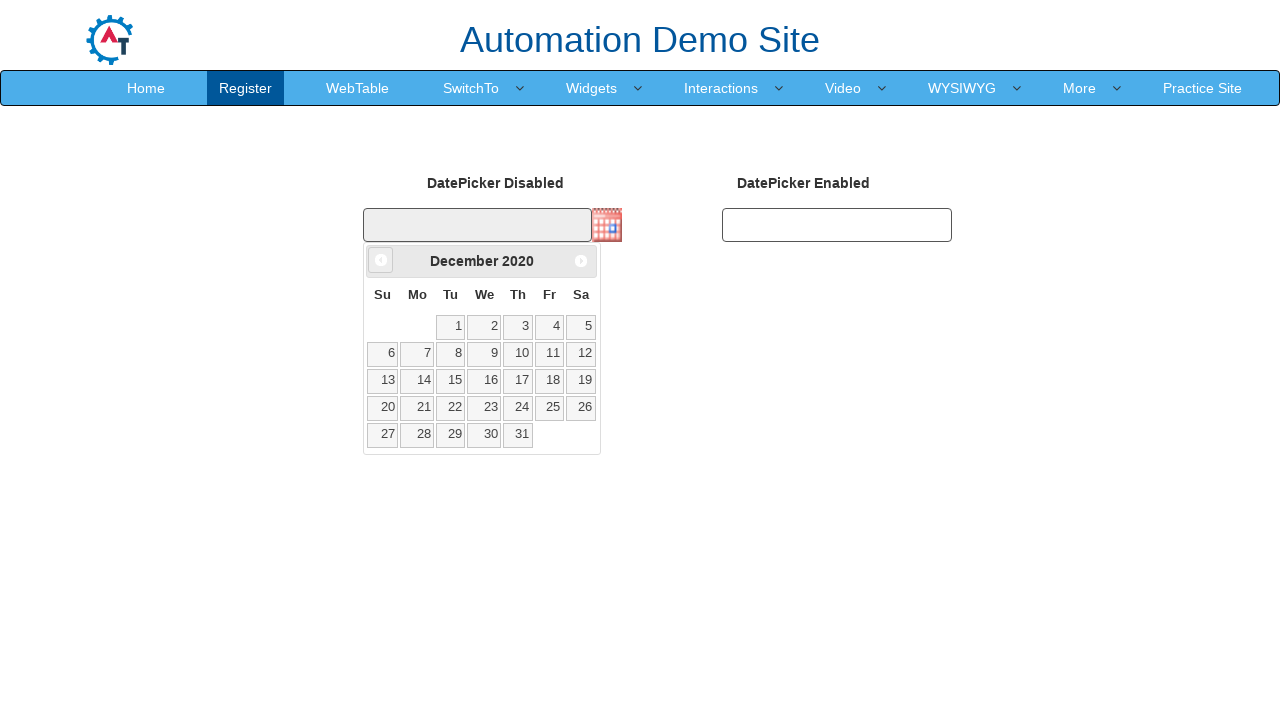

Retrieved current year: 2020
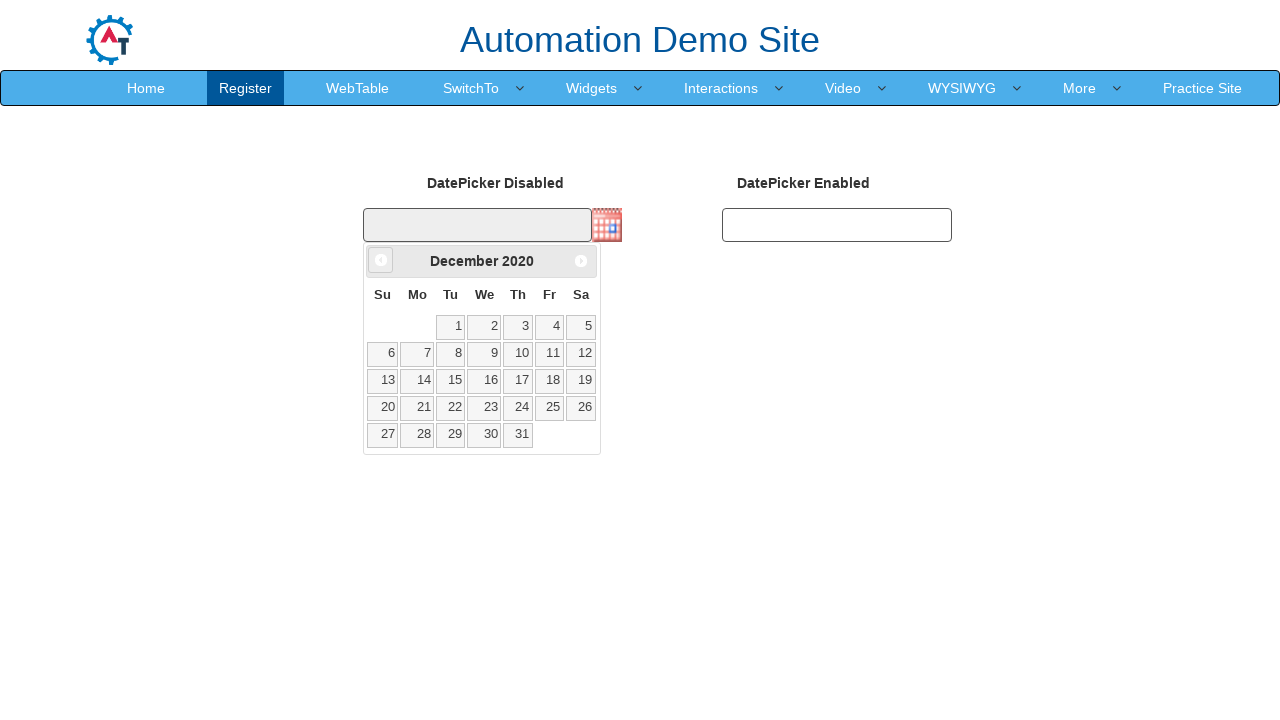

Clicked previous month button to navigate backwards at (381, 260) on xpath=//span[@class='ui-icon ui-icon-circle-triangle-w']
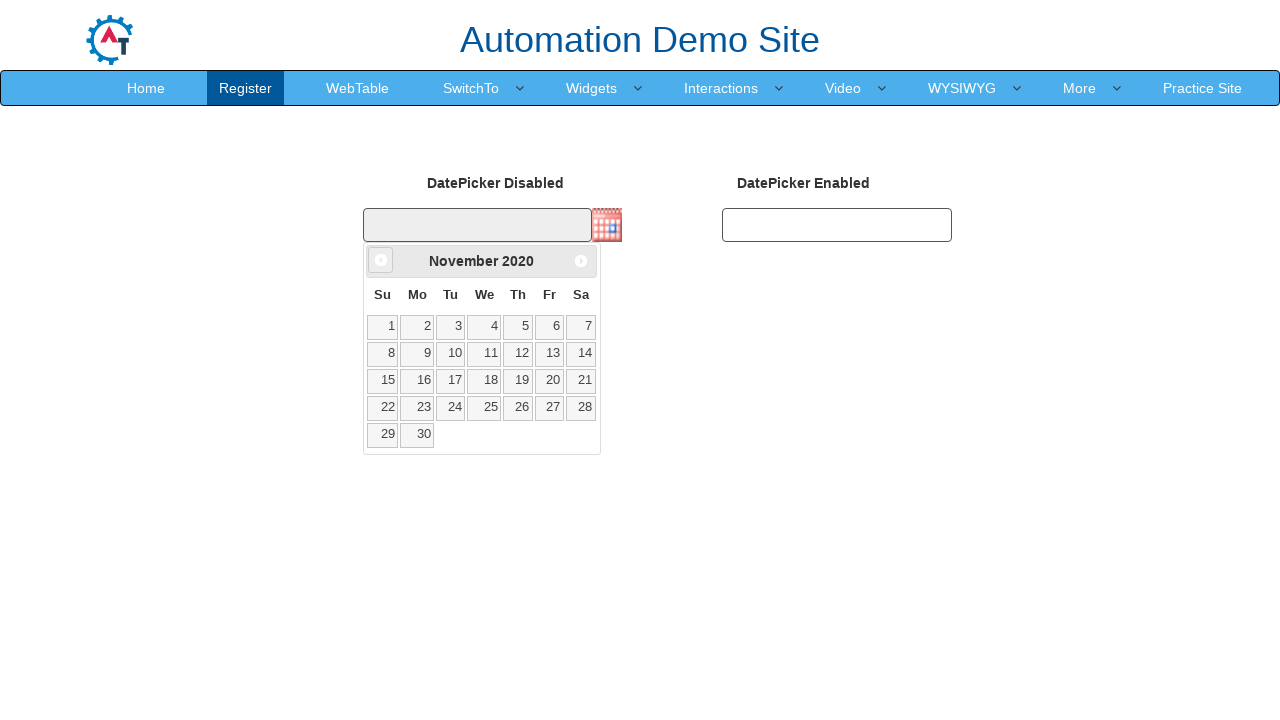

Retrieved current month: November
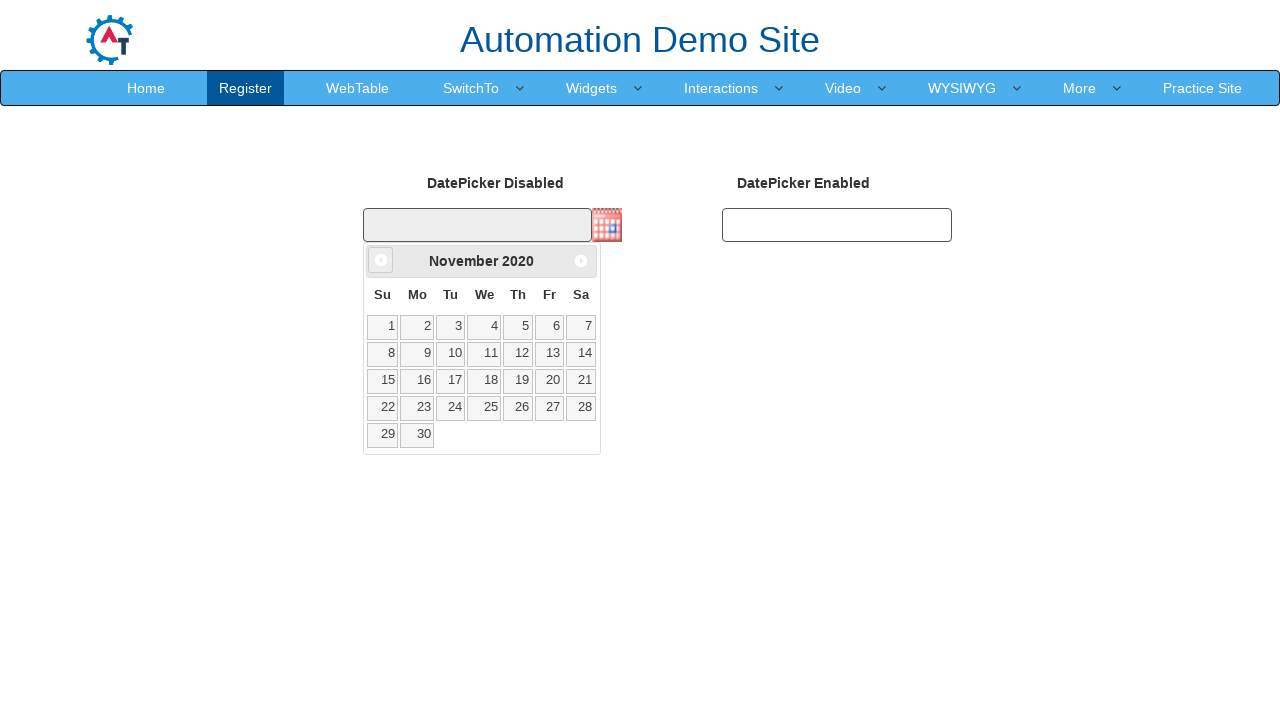

Retrieved current year: 2020
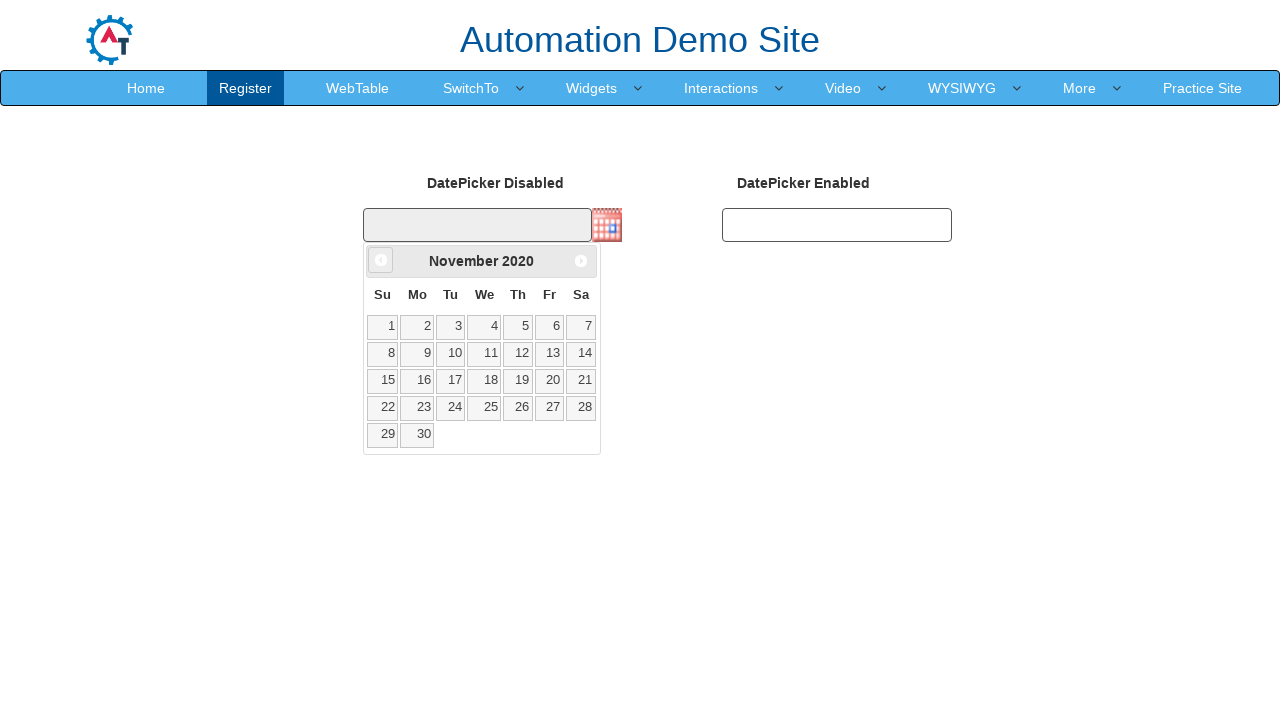

Clicked previous month button to navigate backwards at (381, 260) on xpath=//span[@class='ui-icon ui-icon-circle-triangle-w']
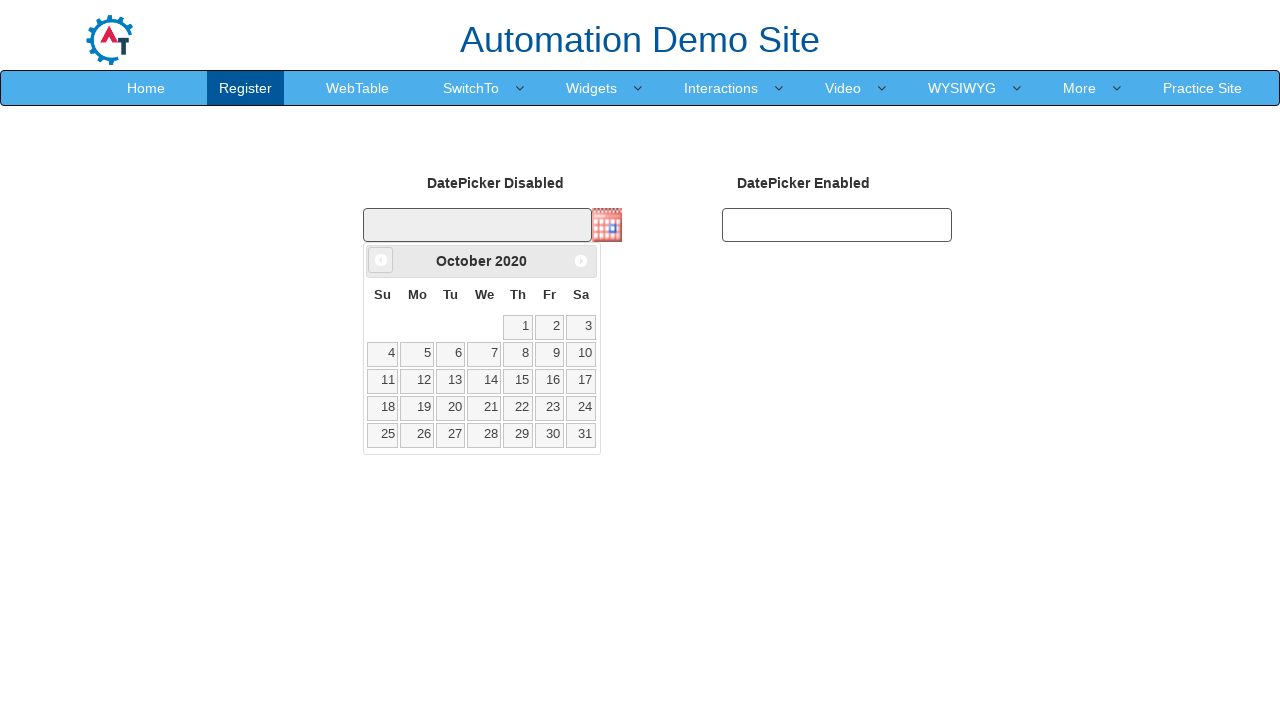

Retrieved current month: October
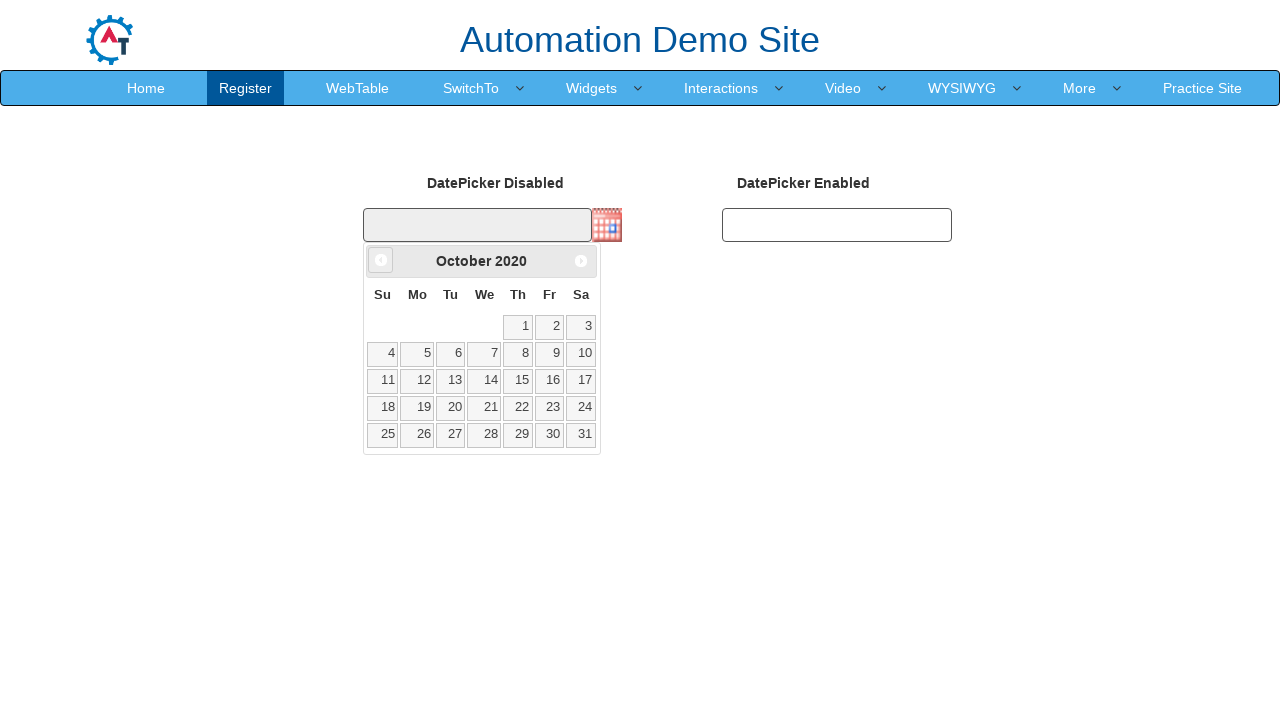

Retrieved current year: 2020
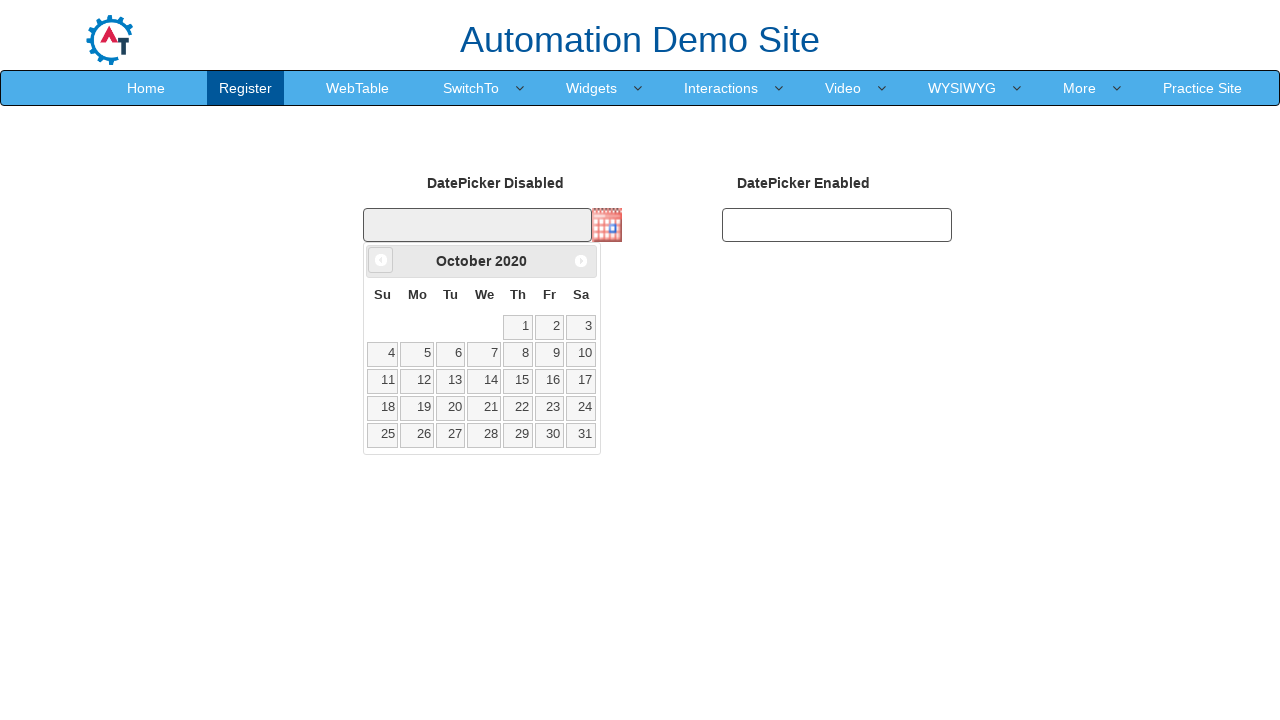

Clicked previous month button to navigate backwards at (381, 260) on xpath=//span[@class='ui-icon ui-icon-circle-triangle-w']
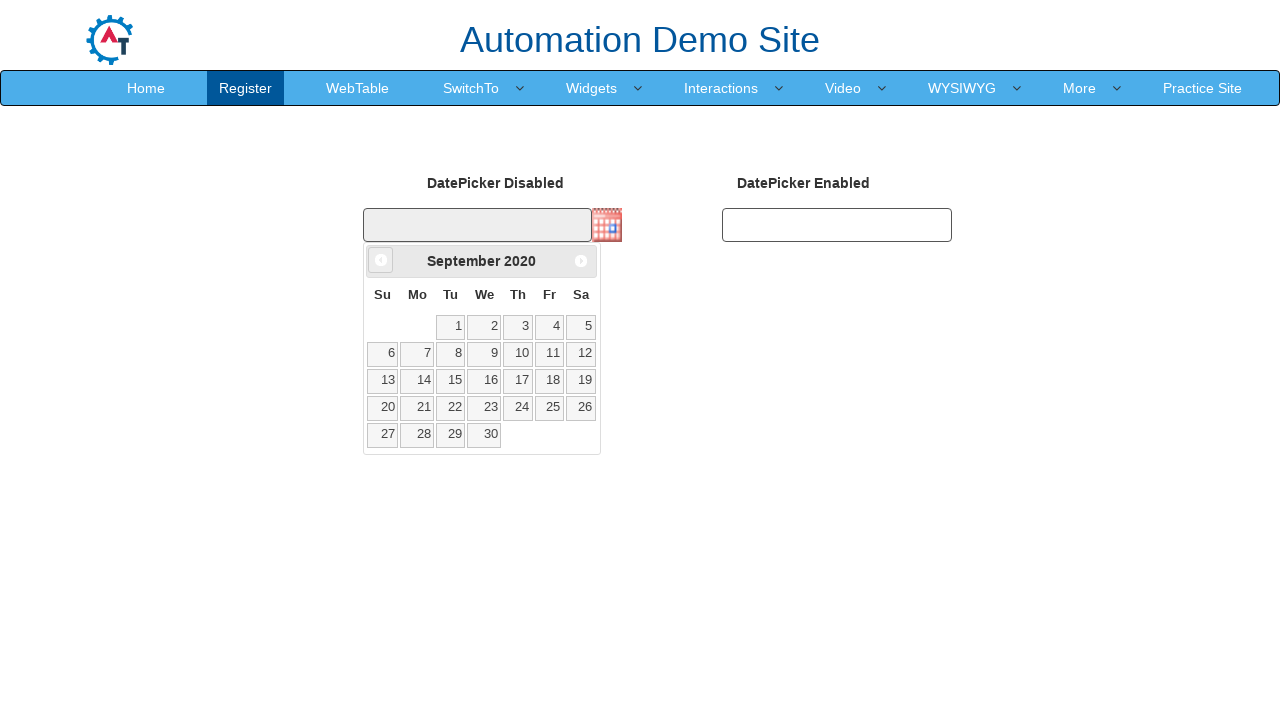

Retrieved current month: September
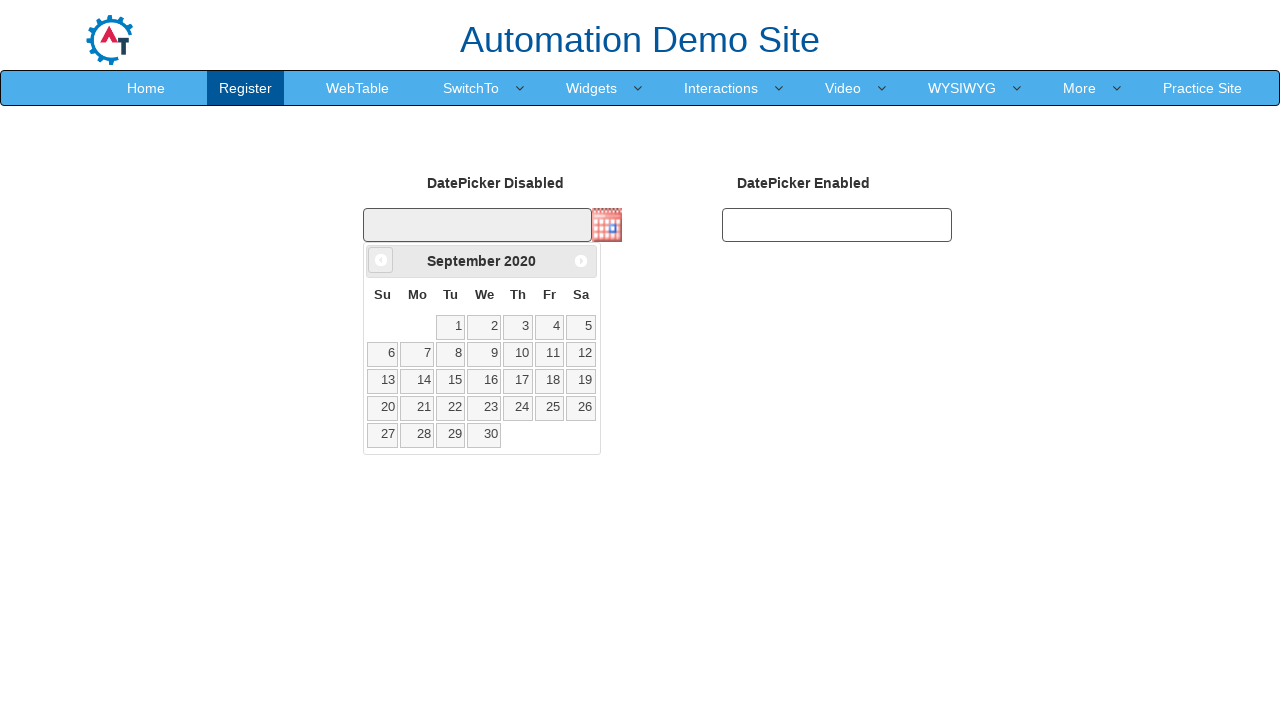

Retrieved current year: 2020
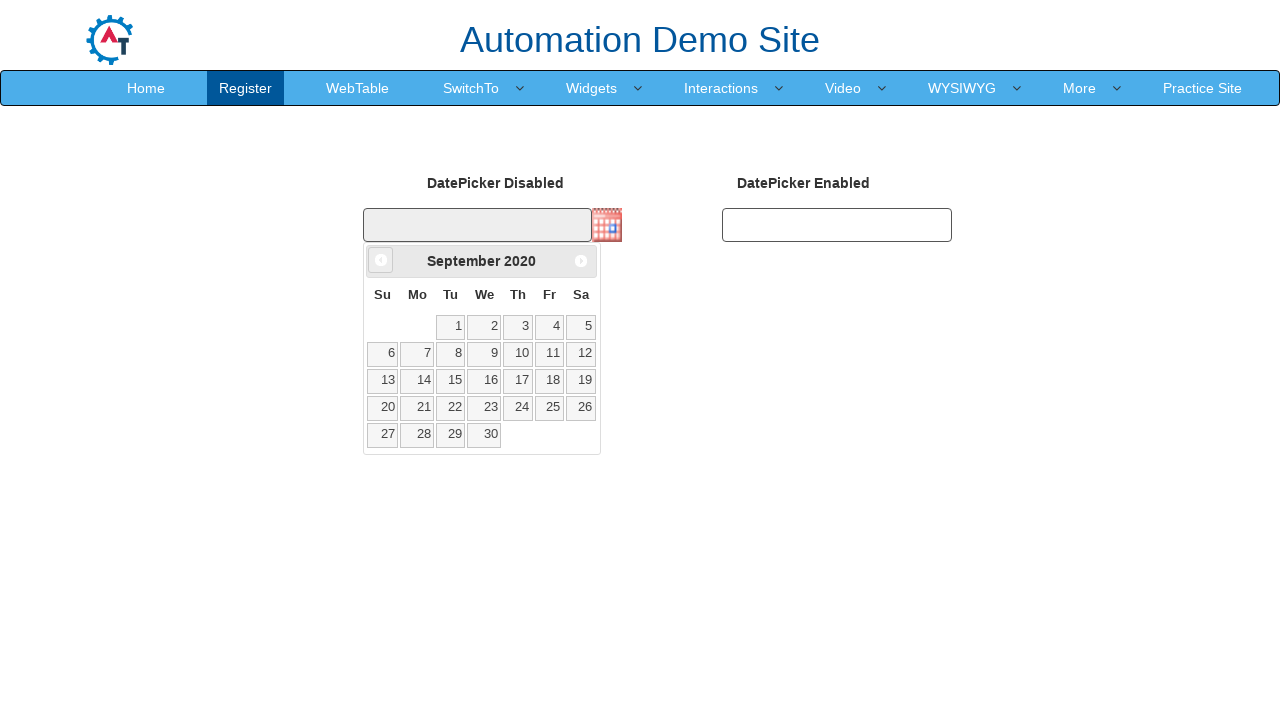

Clicked previous month button to navigate backwards at (381, 260) on xpath=//span[@class='ui-icon ui-icon-circle-triangle-w']
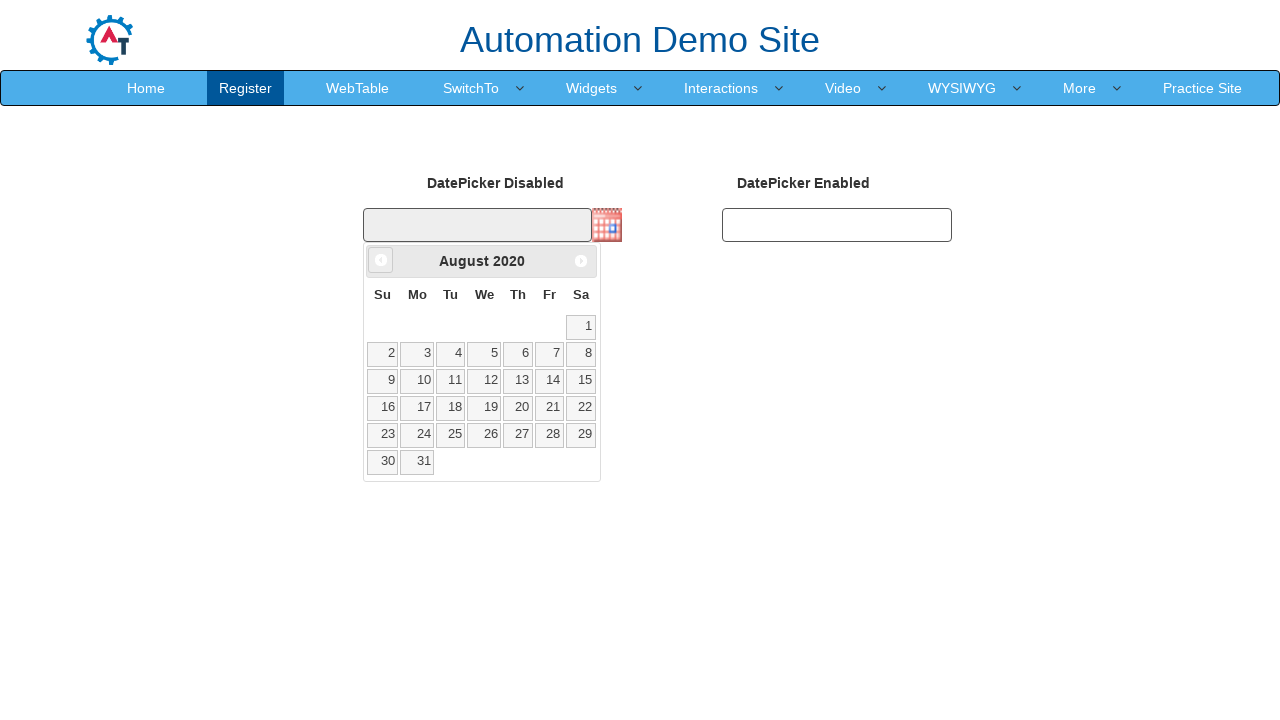

Retrieved current month: August
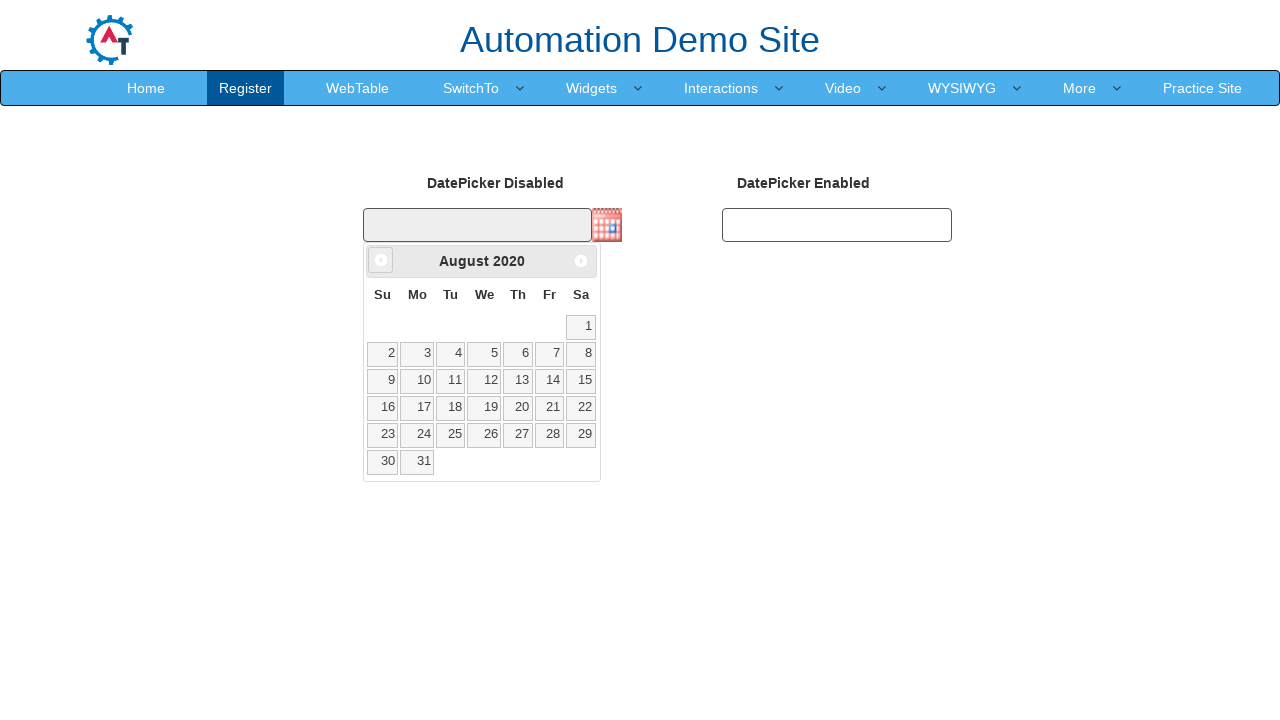

Retrieved current year: 2020
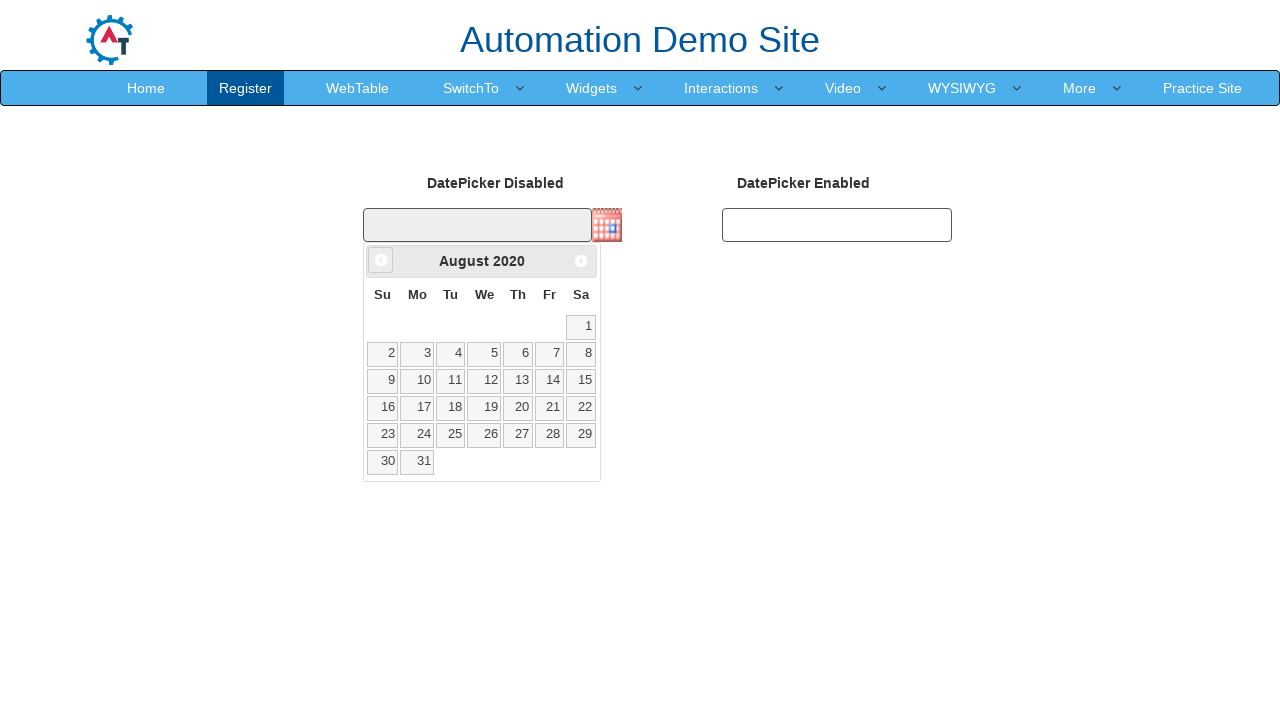

Clicked previous month button to navigate backwards at (381, 260) on xpath=//span[@class='ui-icon ui-icon-circle-triangle-w']
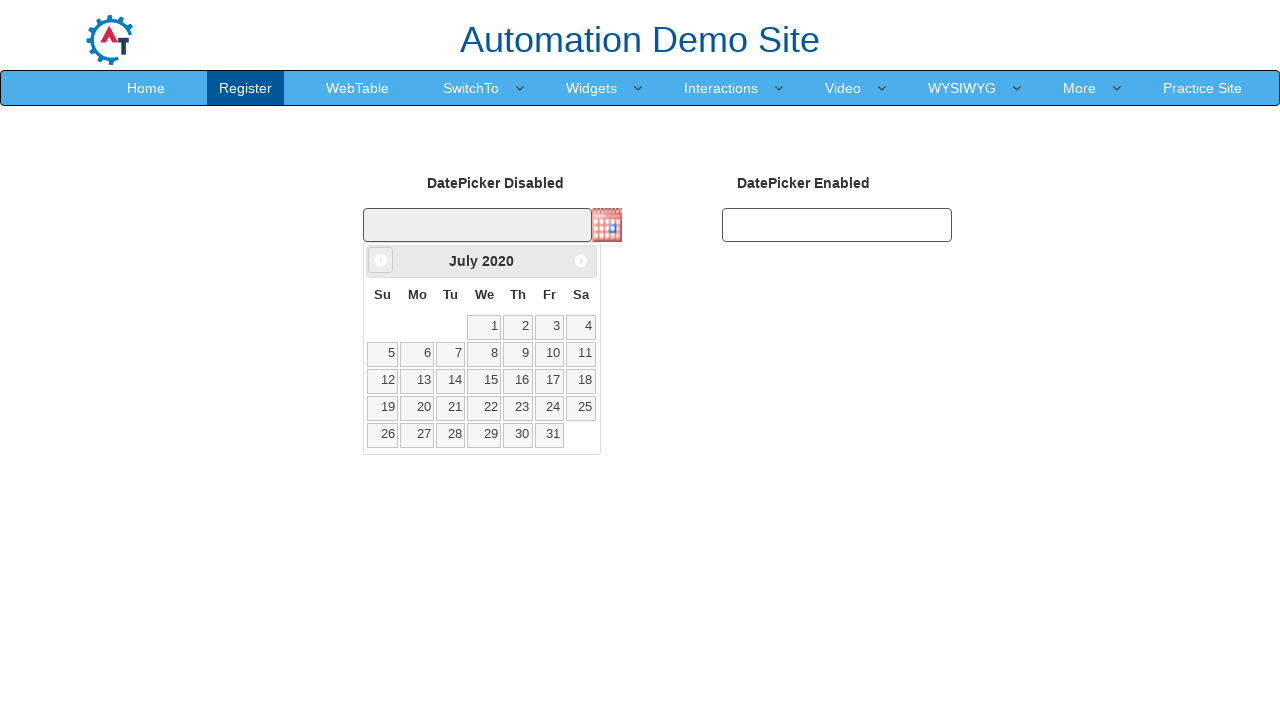

Retrieved current month: July
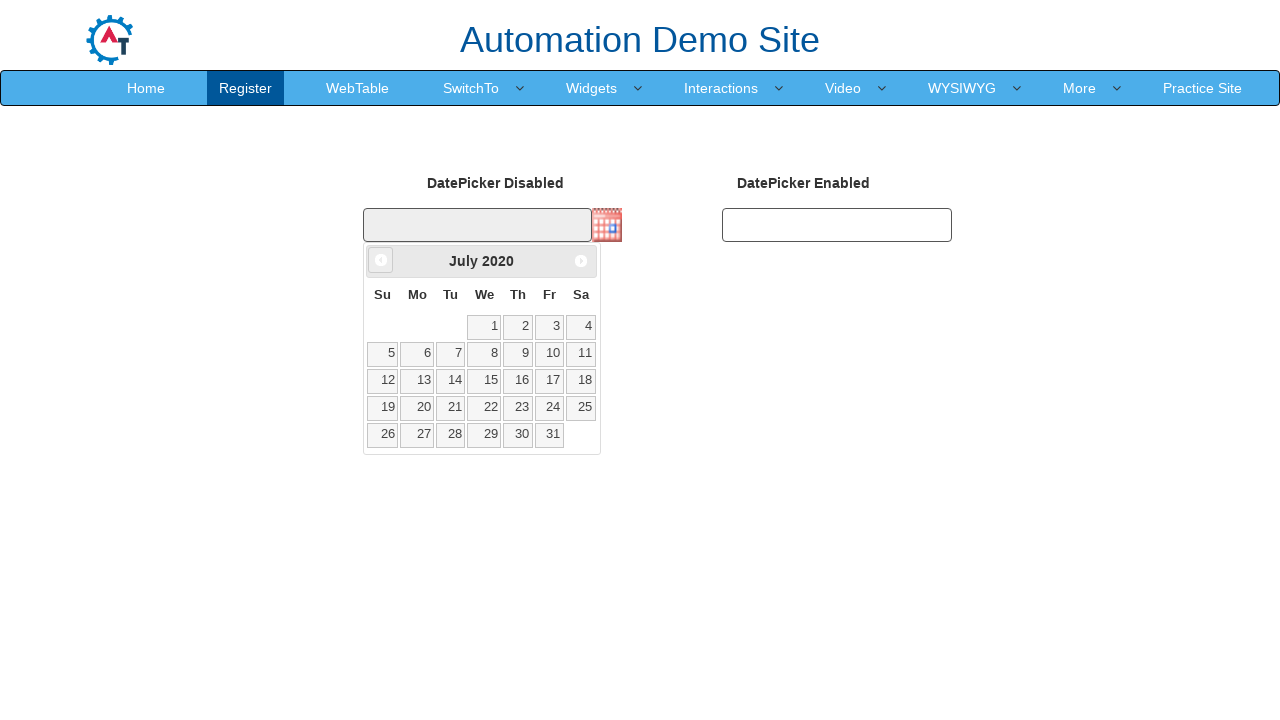

Retrieved current year: 2020
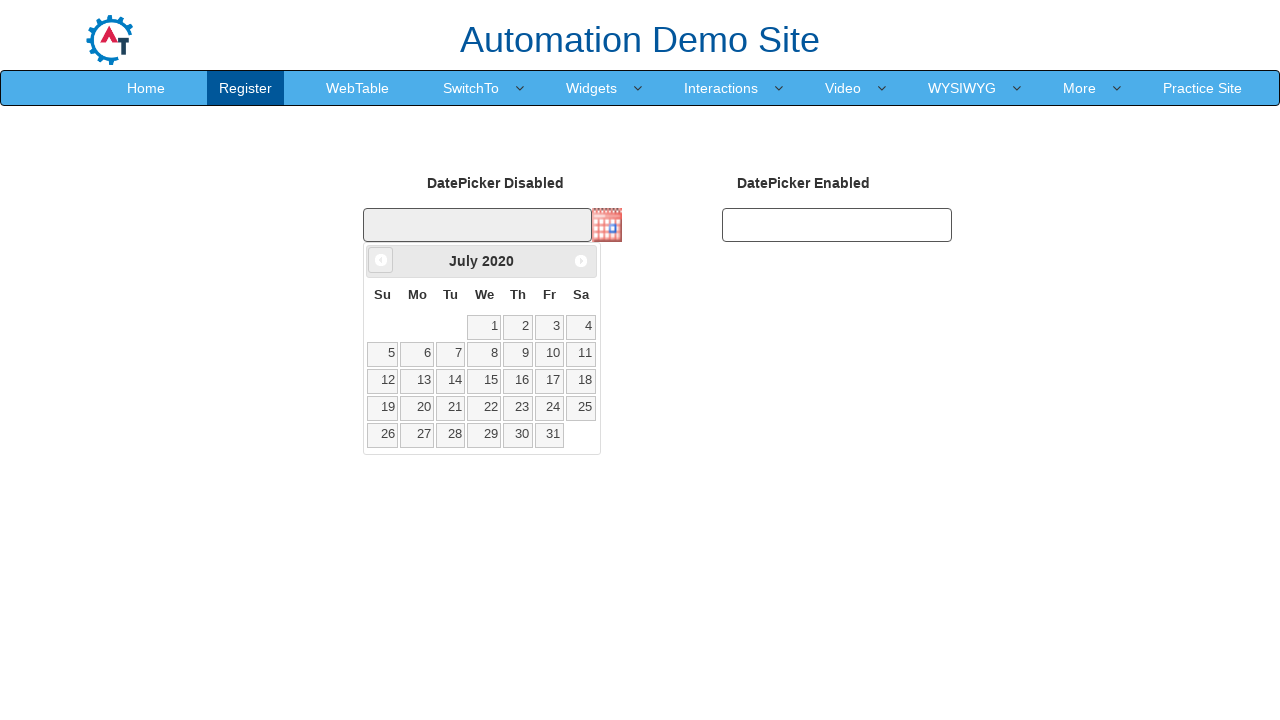

Clicked previous month button to navigate backwards at (381, 260) on xpath=//span[@class='ui-icon ui-icon-circle-triangle-w']
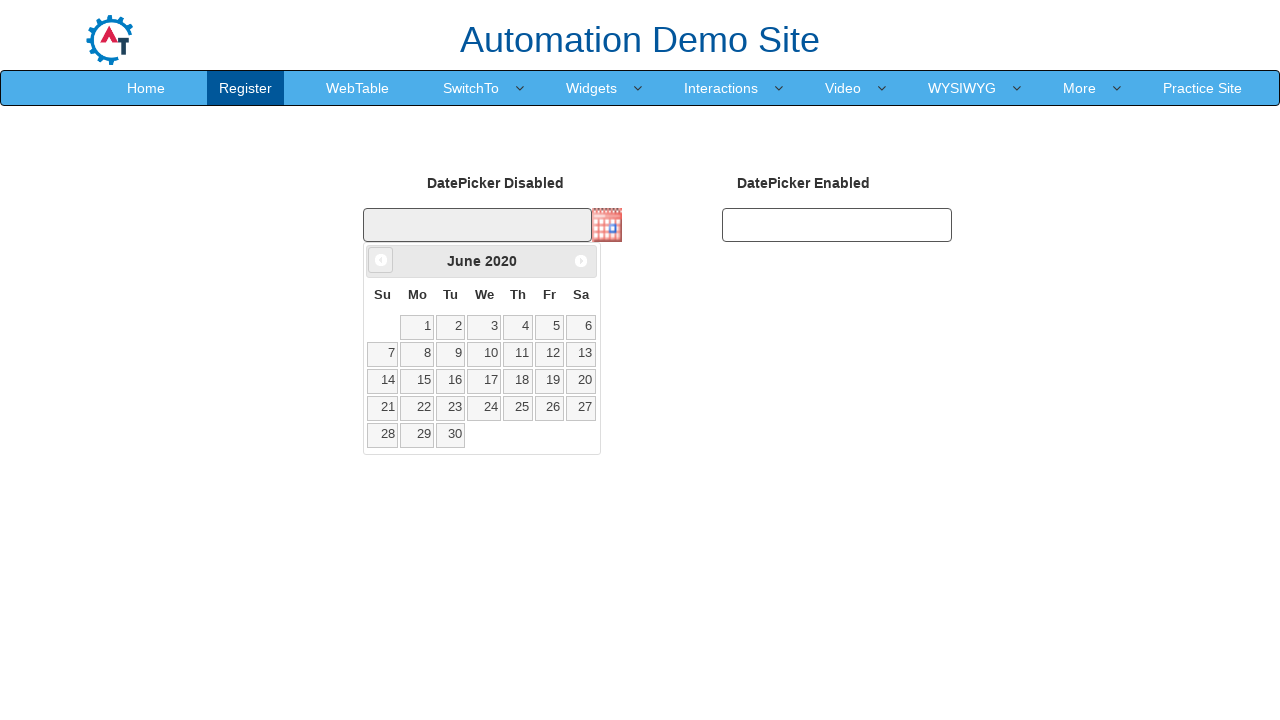

Retrieved current month: June
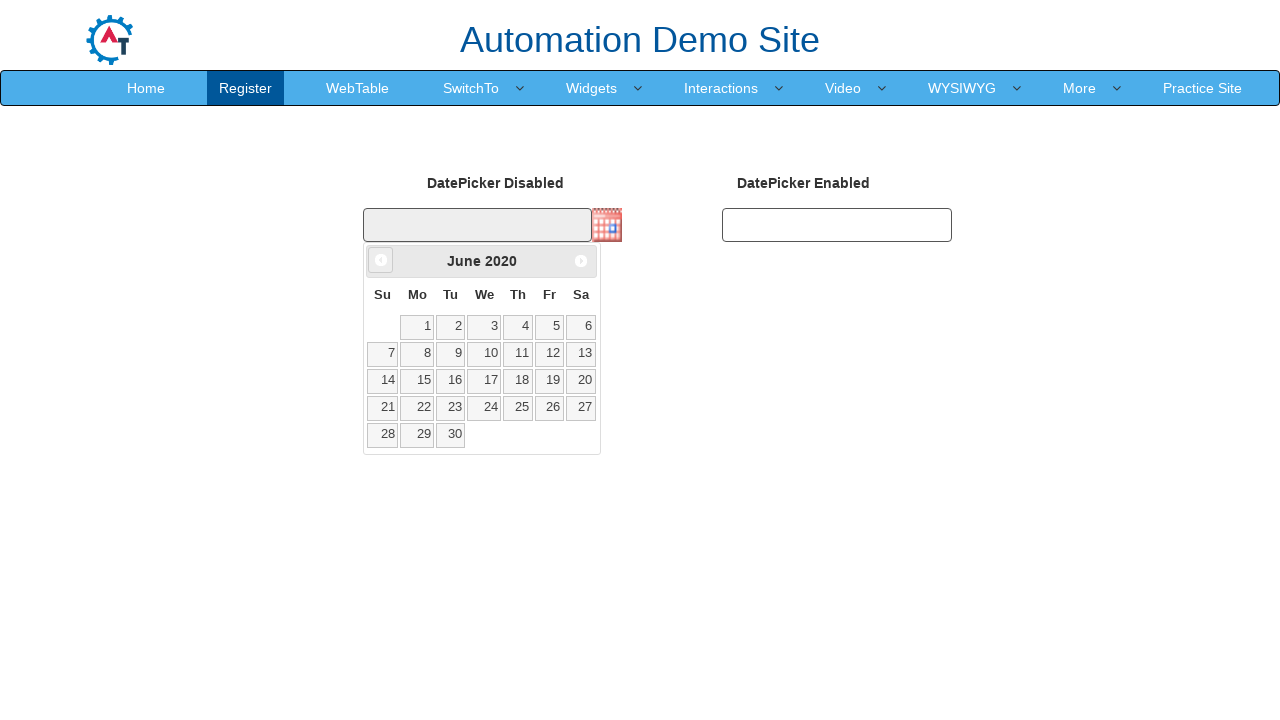

Retrieved current year: 2020
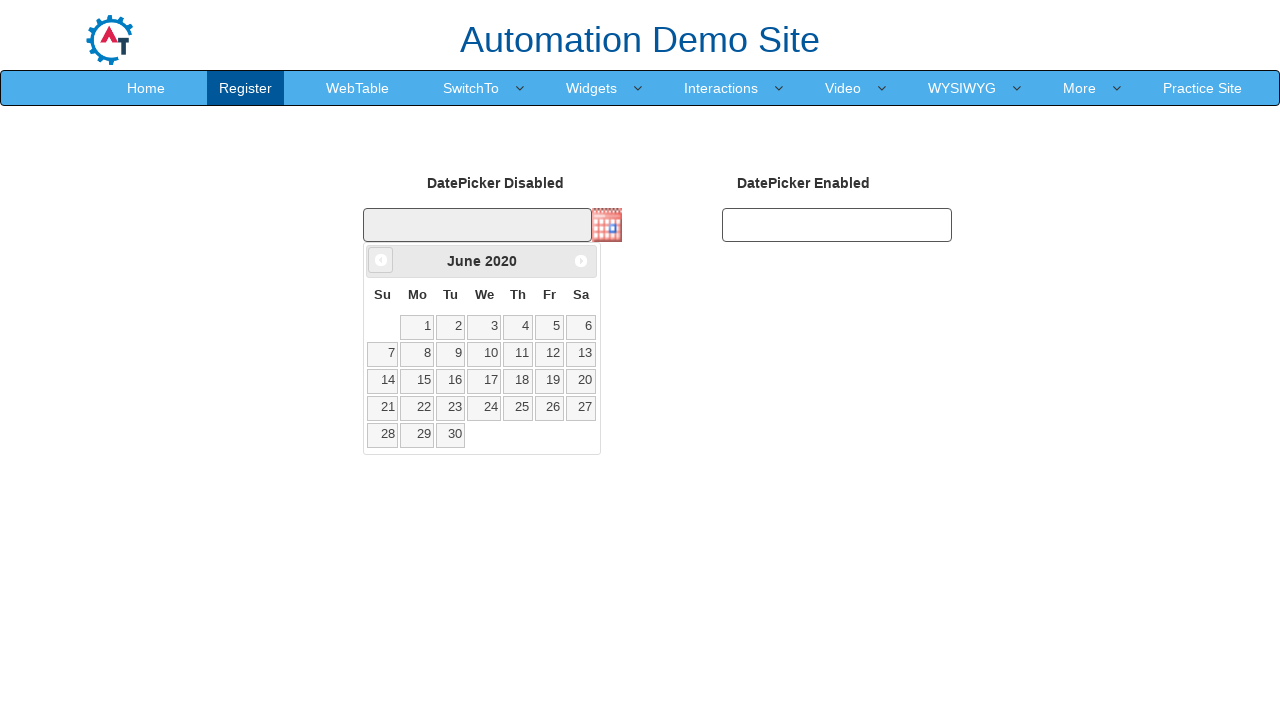

Clicked previous month button to navigate backwards at (381, 260) on xpath=//span[@class='ui-icon ui-icon-circle-triangle-w']
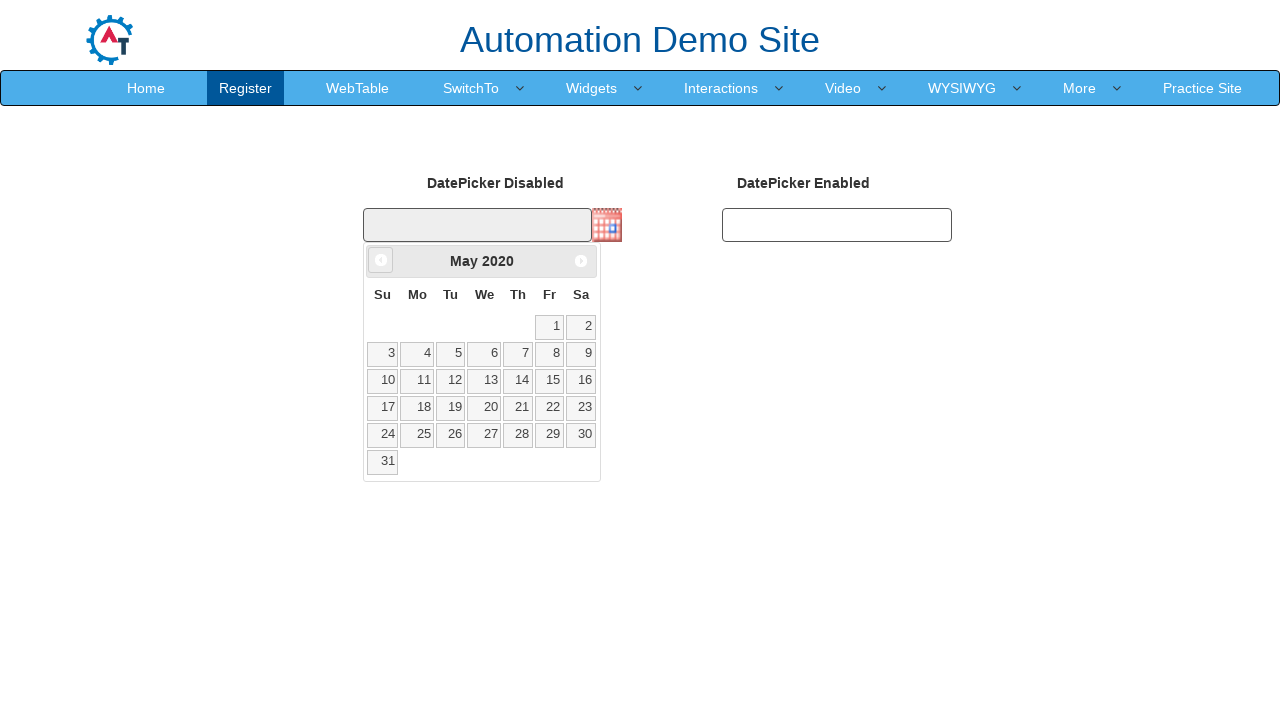

Retrieved current month: May
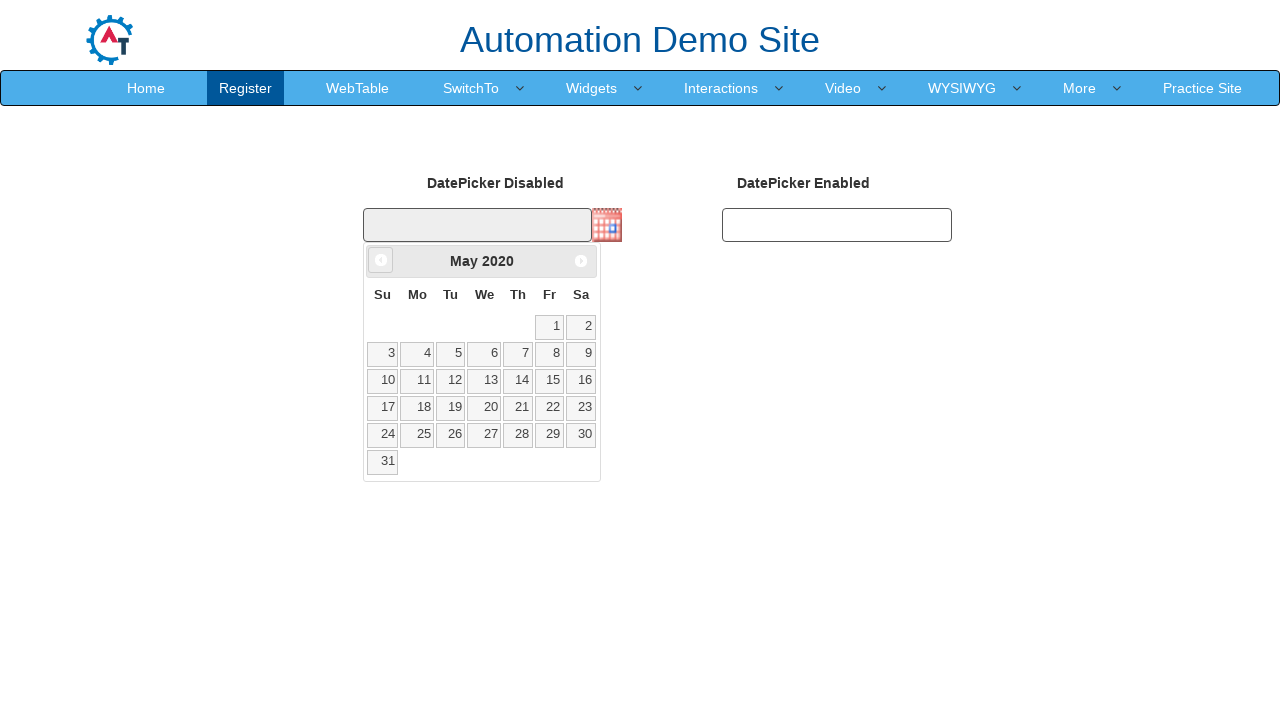

Retrieved current year: 2020
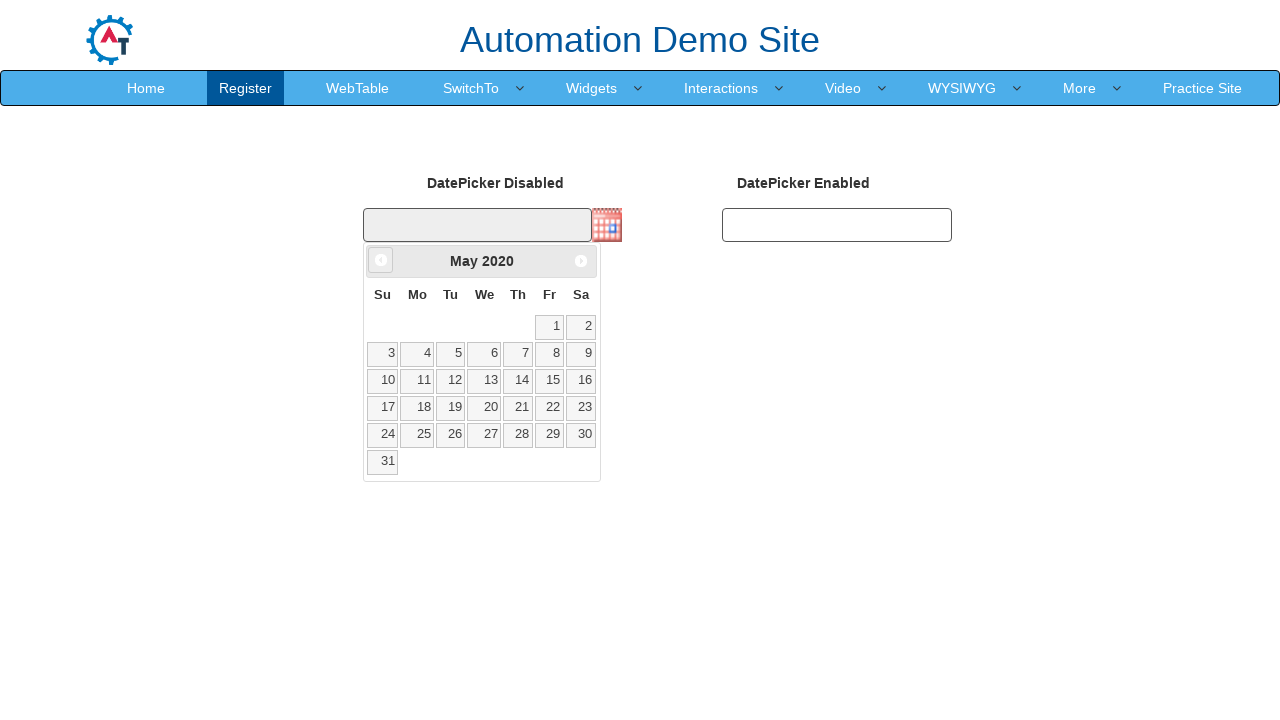

Clicked previous month button to navigate backwards at (381, 260) on xpath=//span[@class='ui-icon ui-icon-circle-triangle-w']
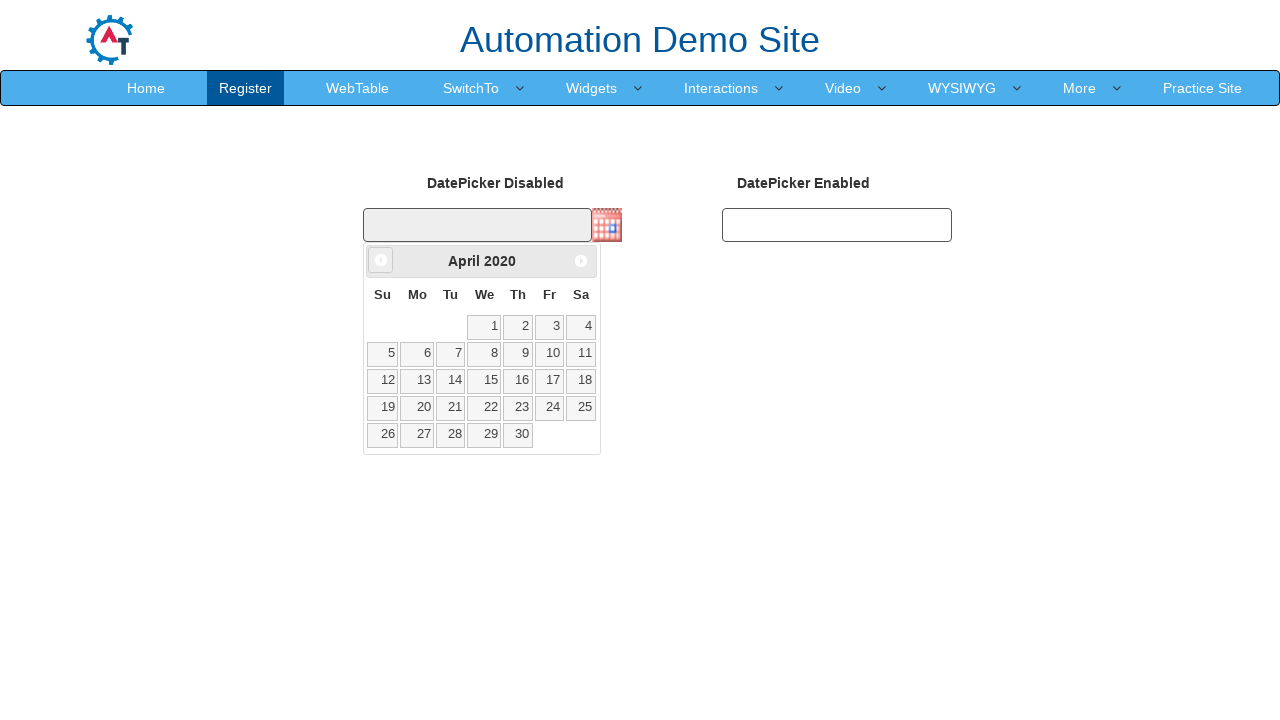

Retrieved current month: April
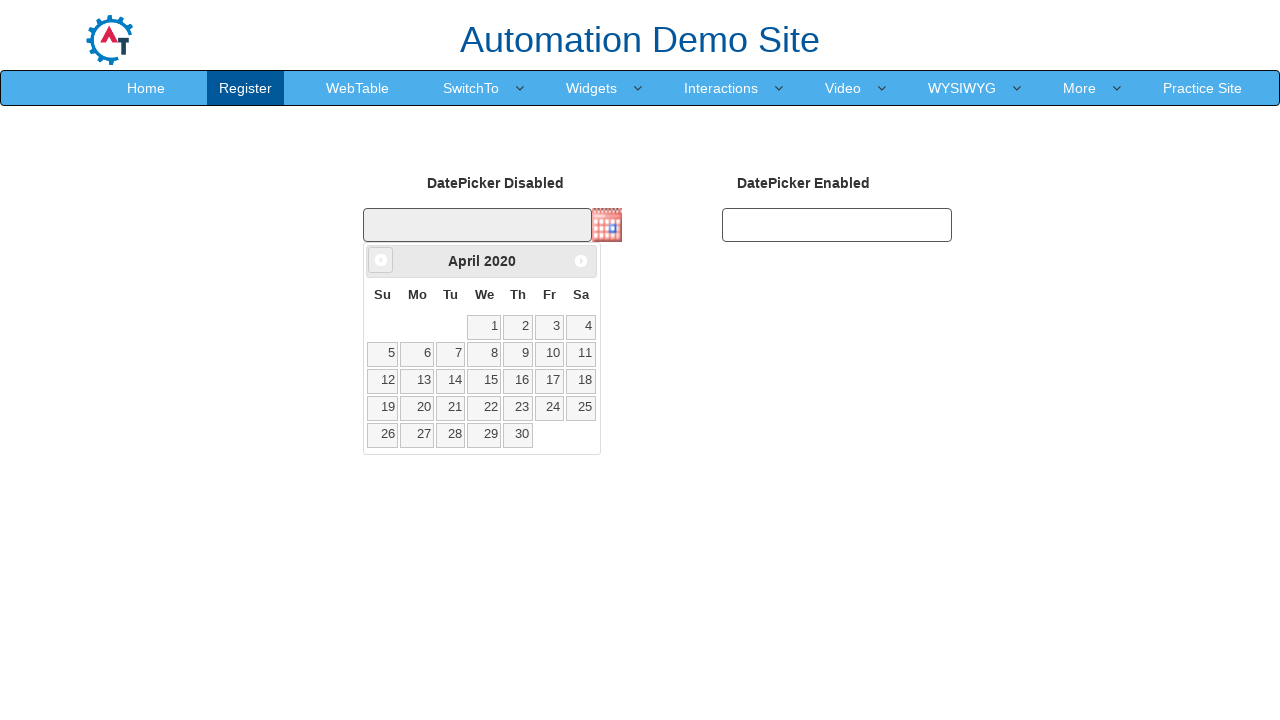

Retrieved current year: 2020
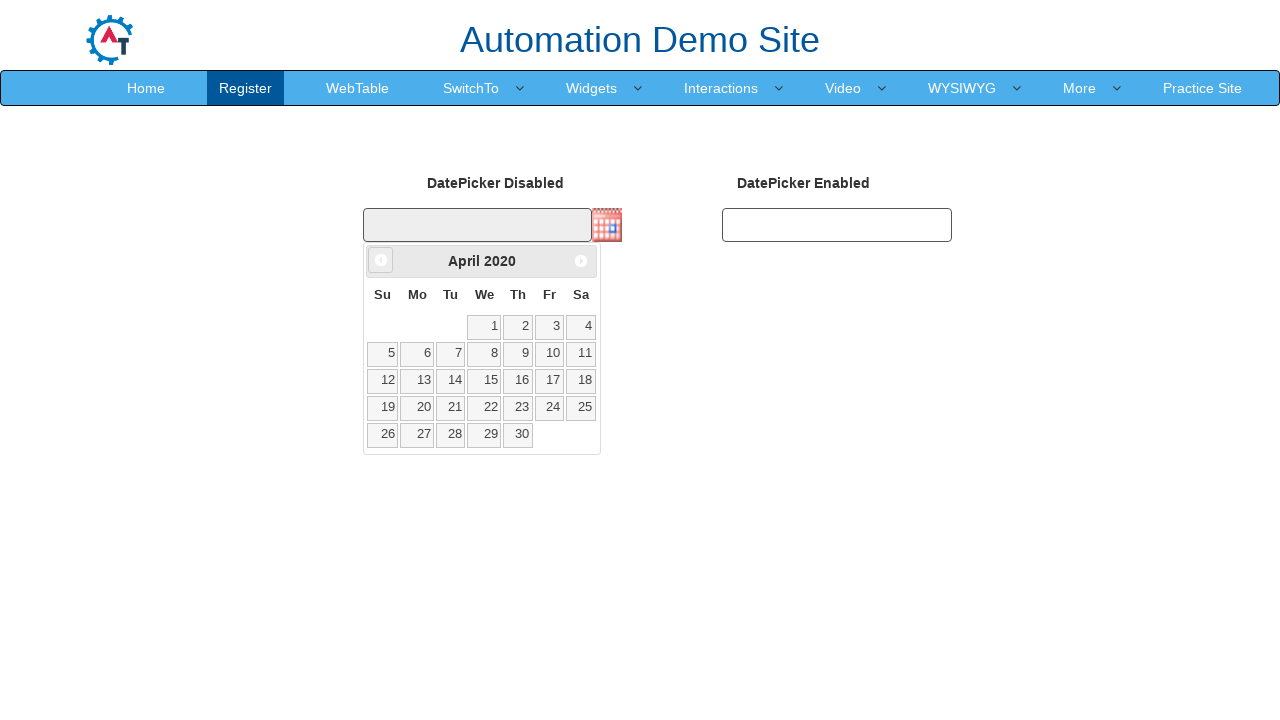

Clicked previous month button to navigate backwards at (381, 260) on xpath=//span[@class='ui-icon ui-icon-circle-triangle-w']
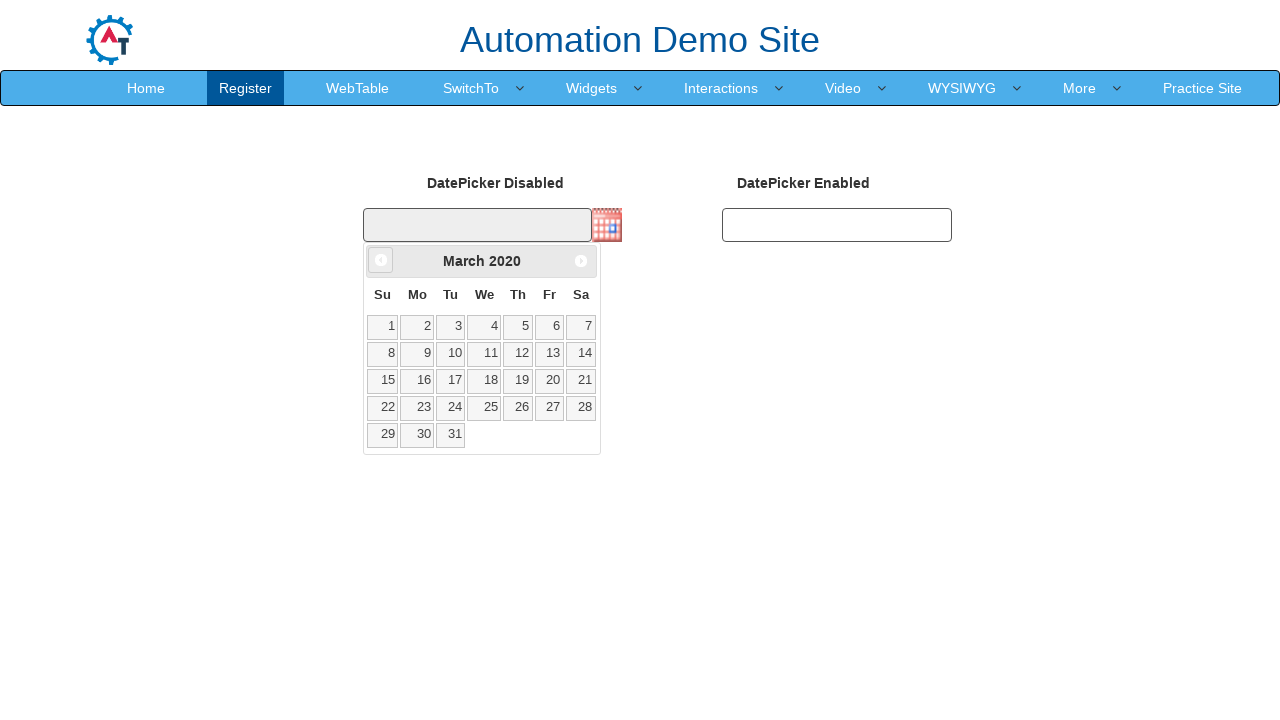

Retrieved current month: March
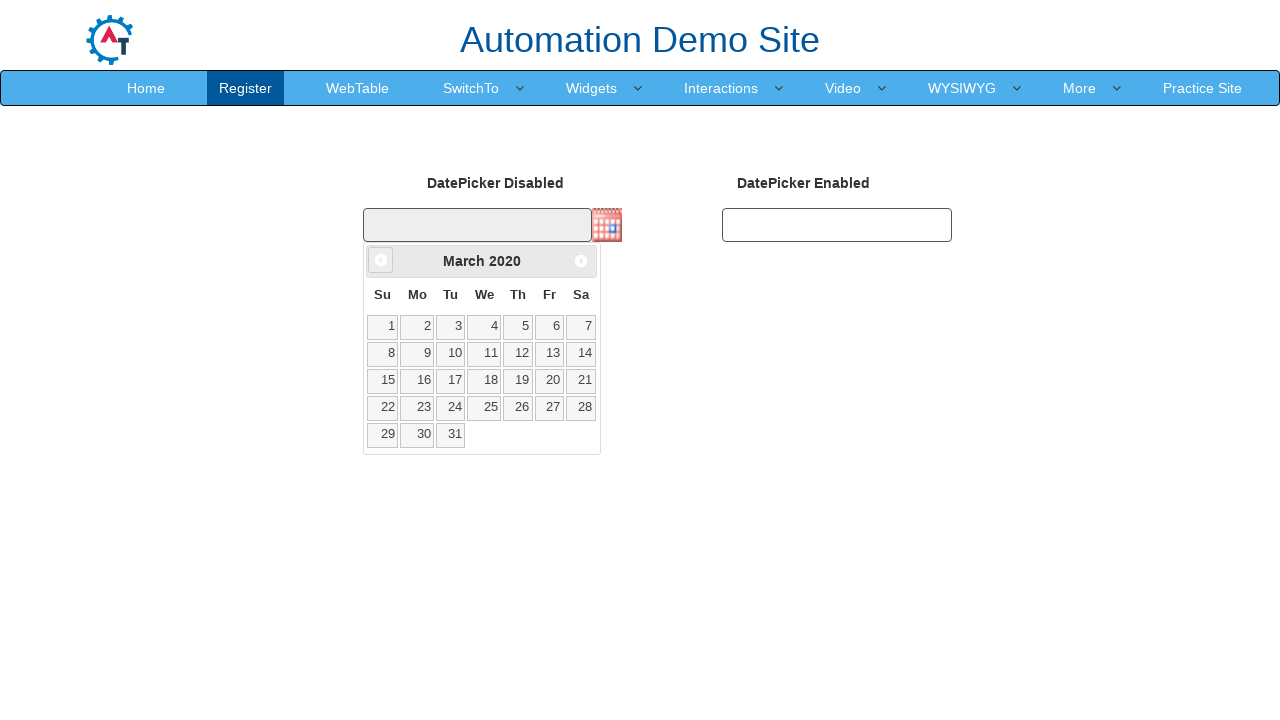

Retrieved current year: 2020
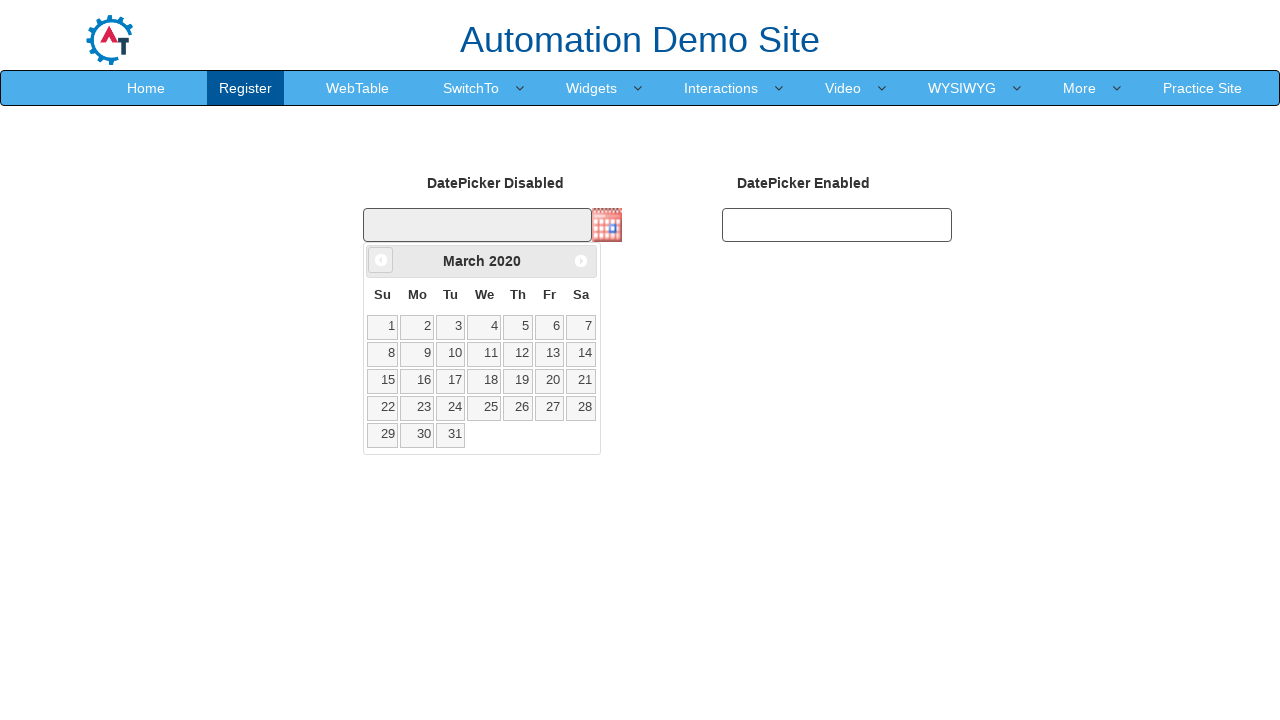

Clicked previous month button to navigate backwards at (381, 260) on xpath=//span[@class='ui-icon ui-icon-circle-triangle-w']
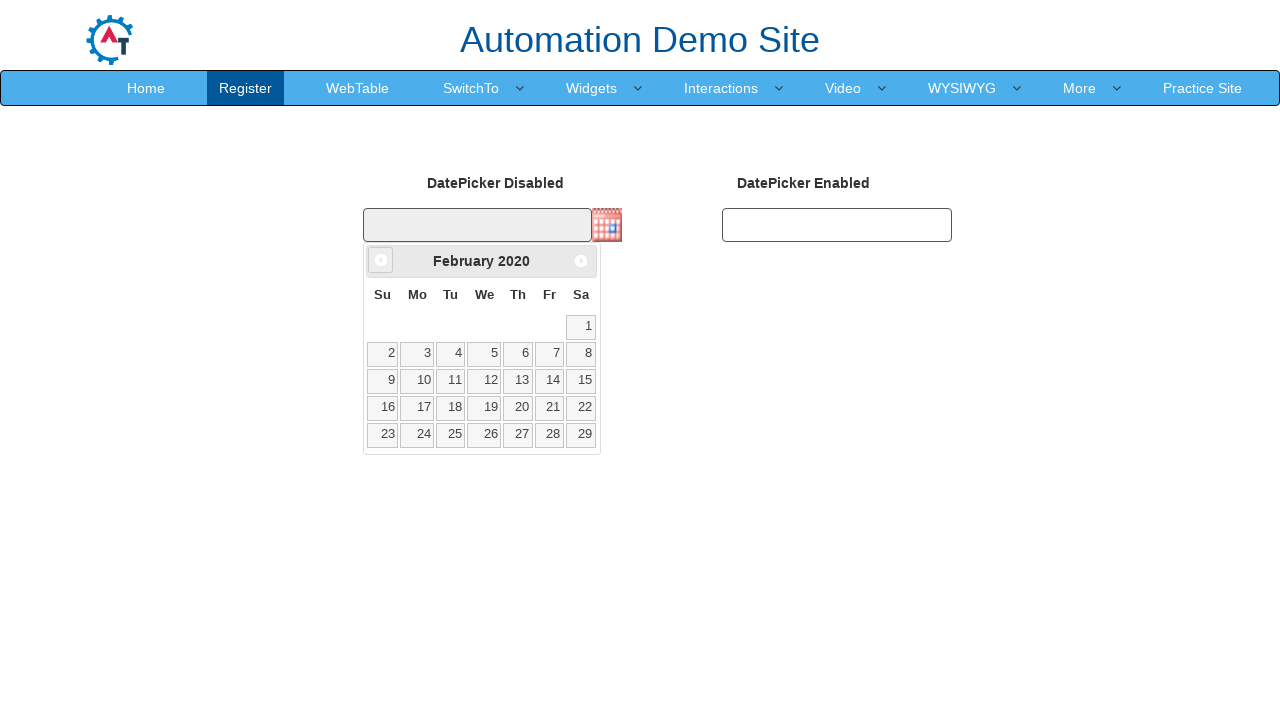

Retrieved current month: February
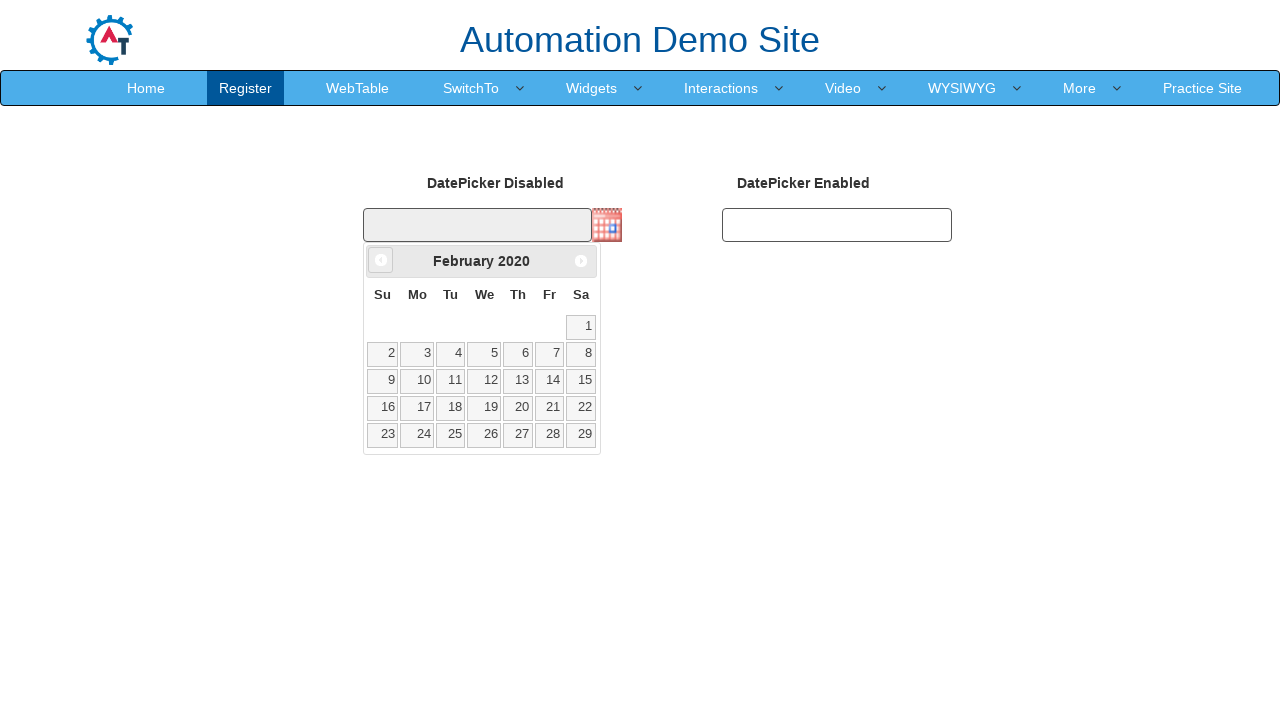

Retrieved current year: 2020
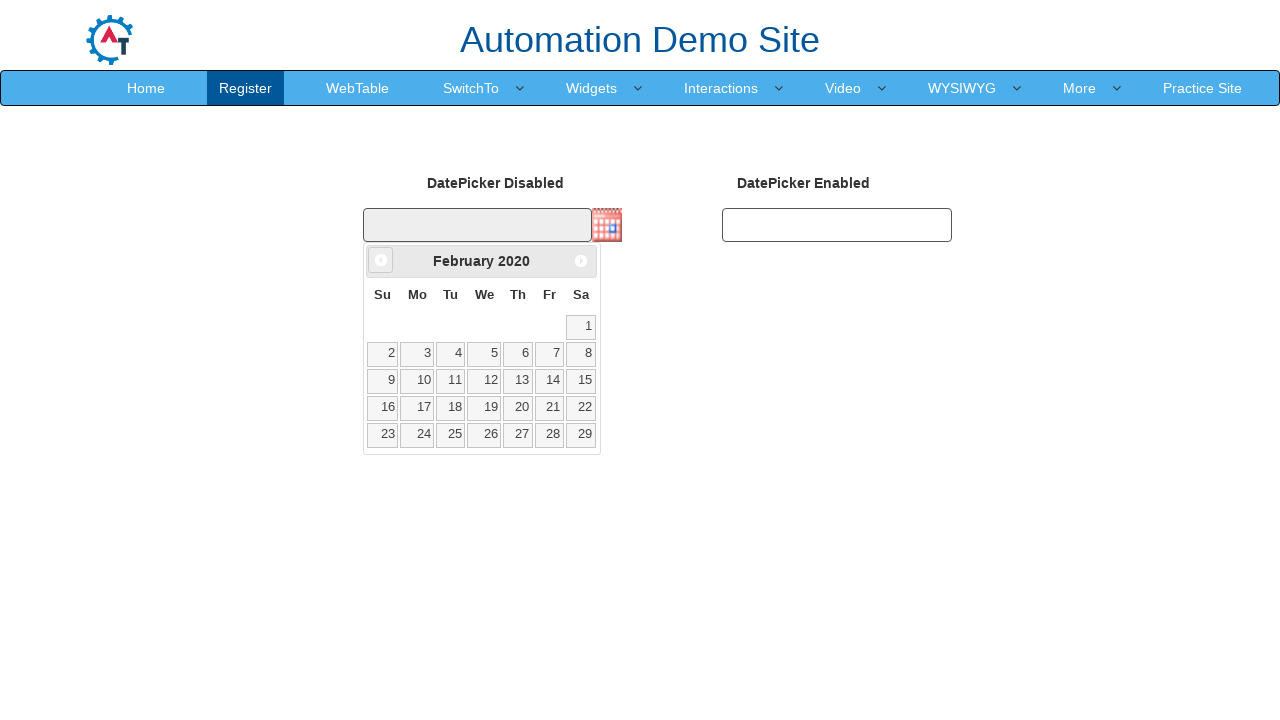

Clicked previous month button to navigate backwards at (381, 260) on xpath=//span[@class='ui-icon ui-icon-circle-triangle-w']
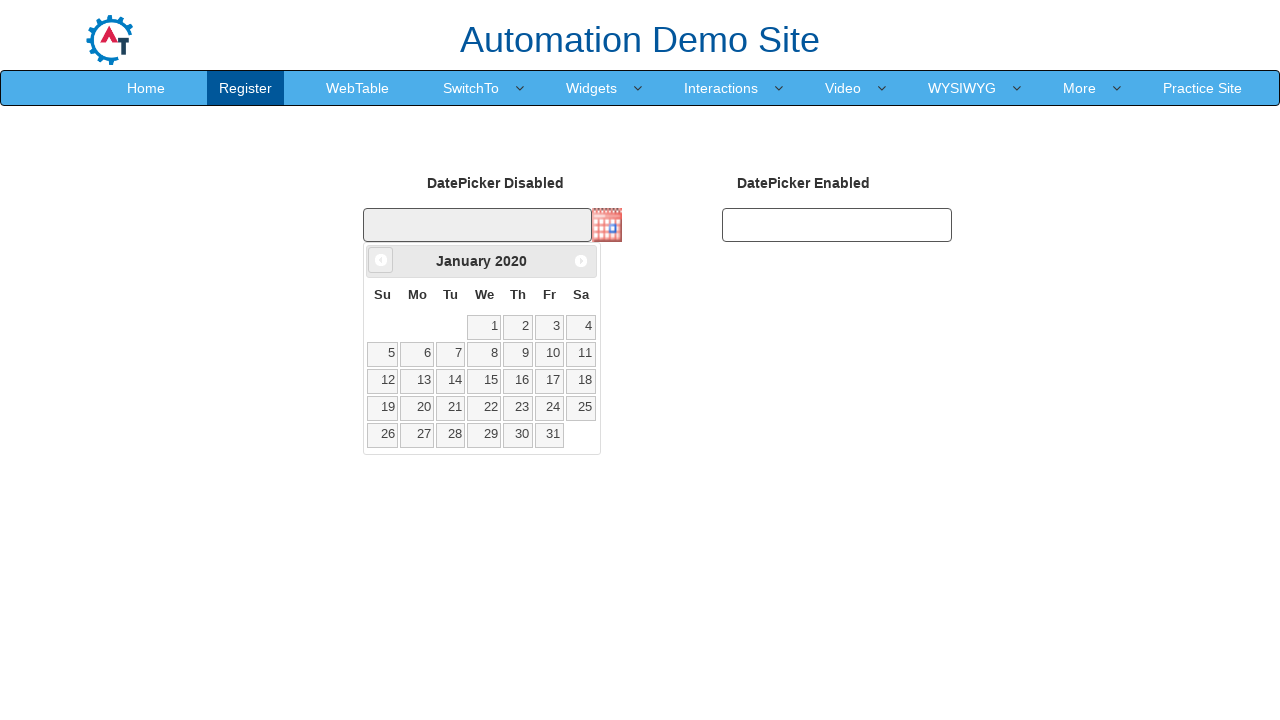

Retrieved current month: January
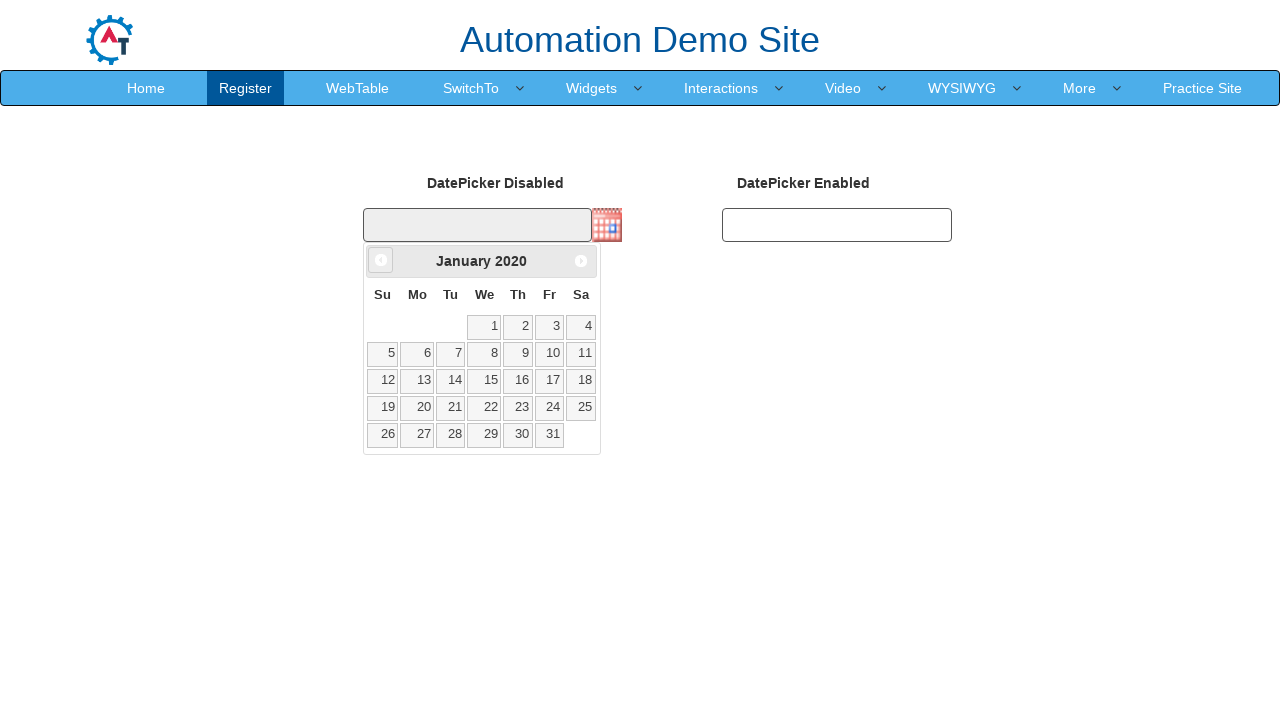

Retrieved current year: 2020
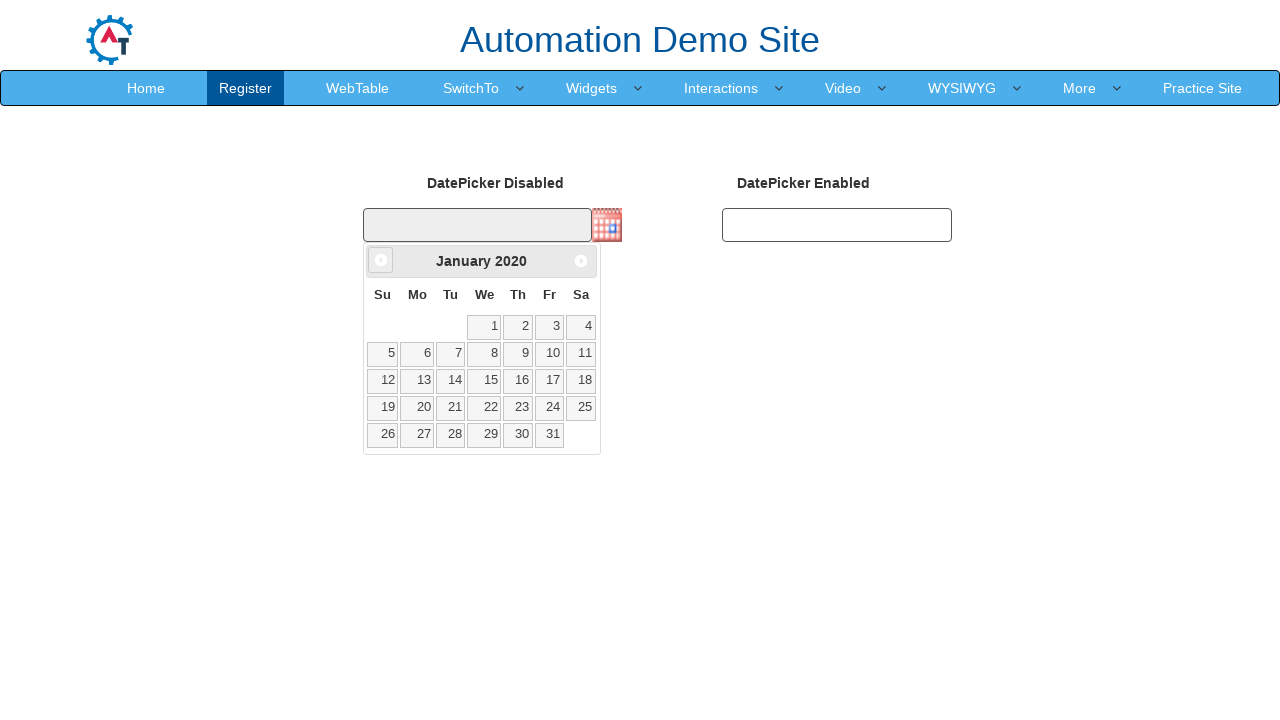

Clicked previous month button to navigate backwards at (381, 260) on xpath=//span[@class='ui-icon ui-icon-circle-triangle-w']
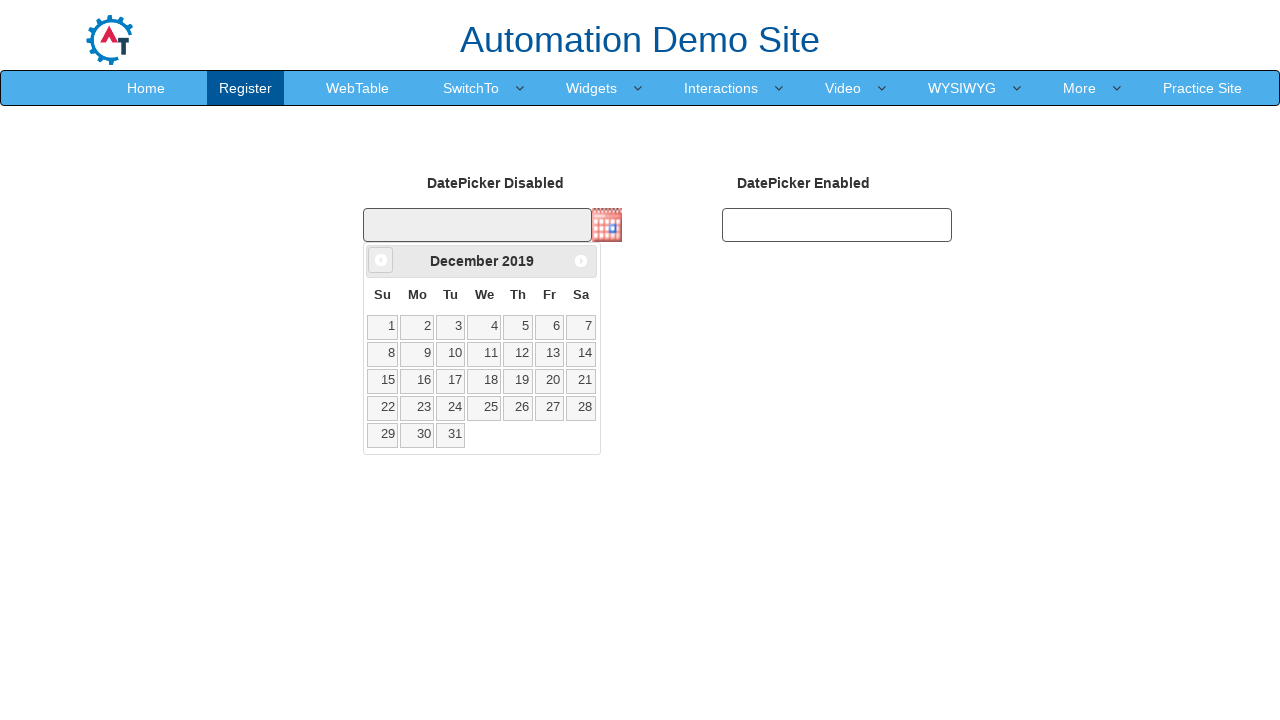

Retrieved current month: December
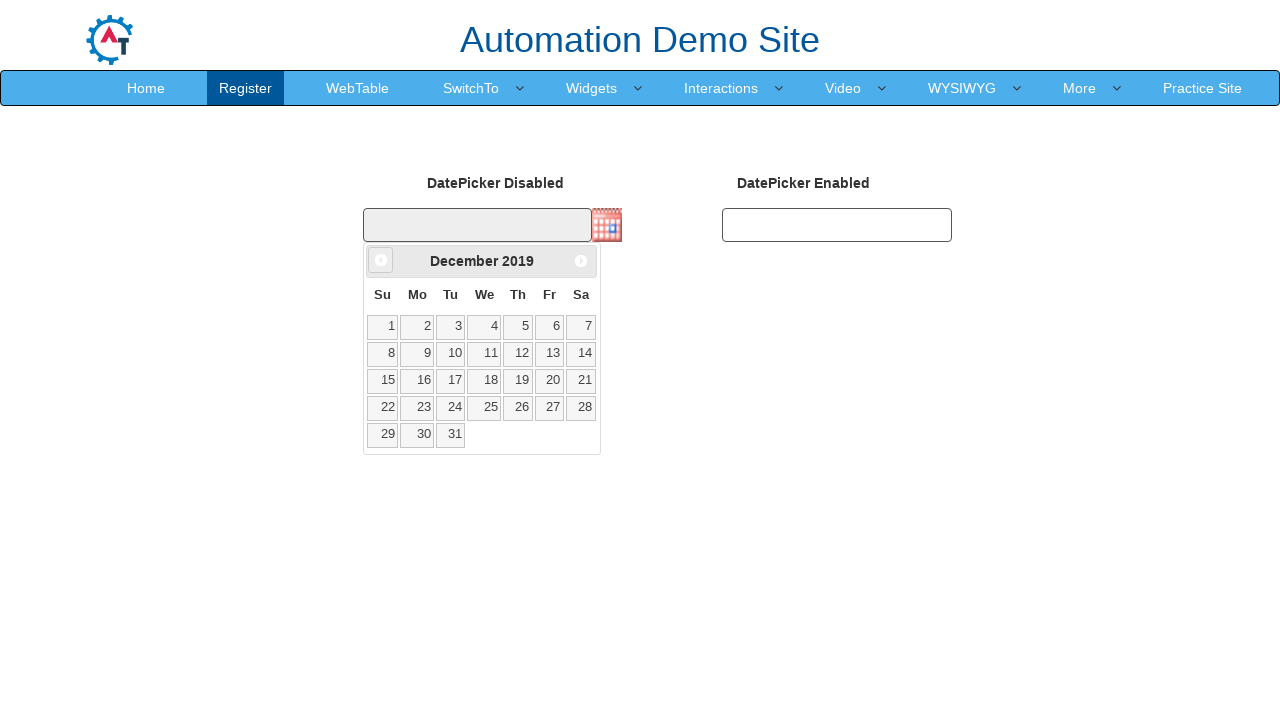

Retrieved current year: 2019
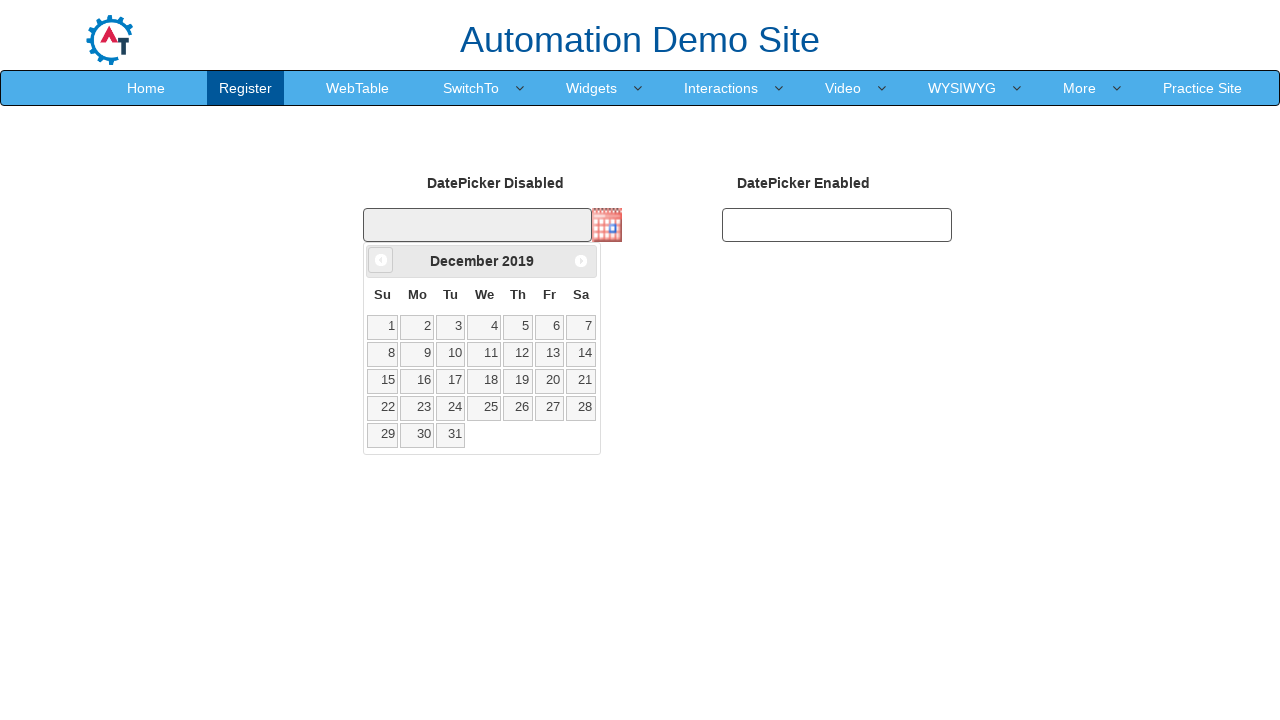

Clicked previous month button to navigate backwards at (381, 260) on xpath=//span[@class='ui-icon ui-icon-circle-triangle-w']
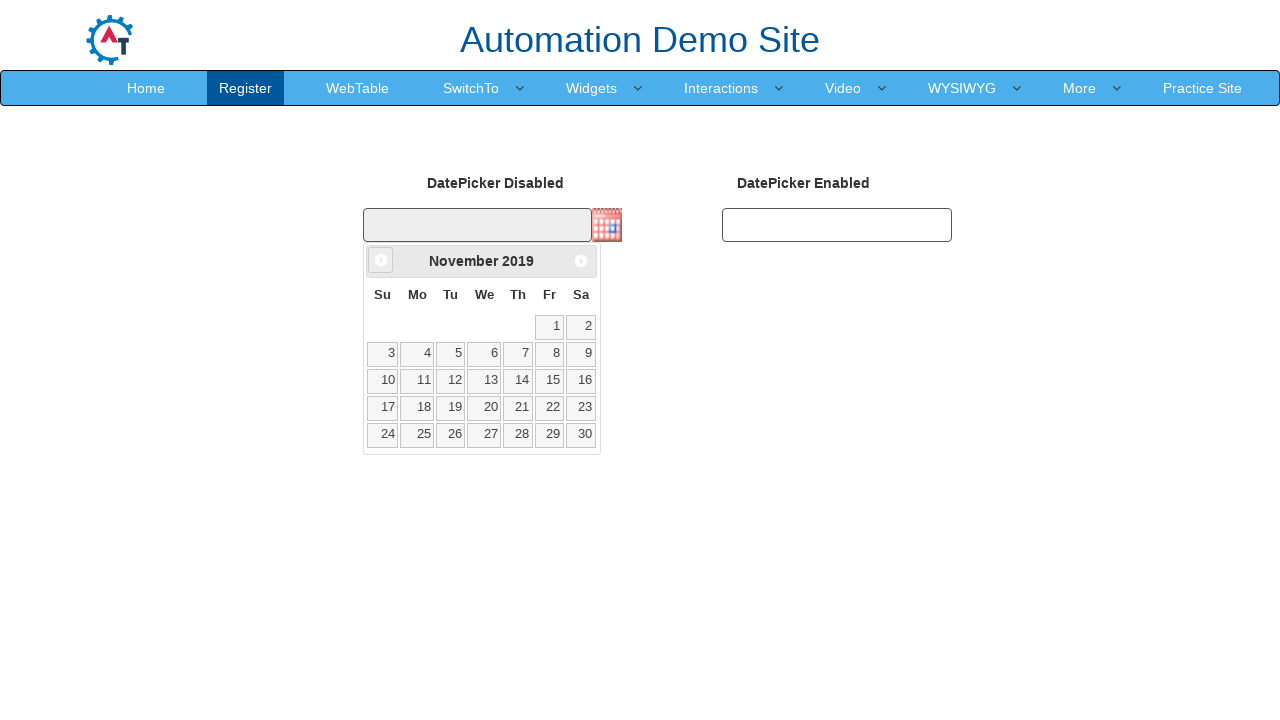

Retrieved current month: November
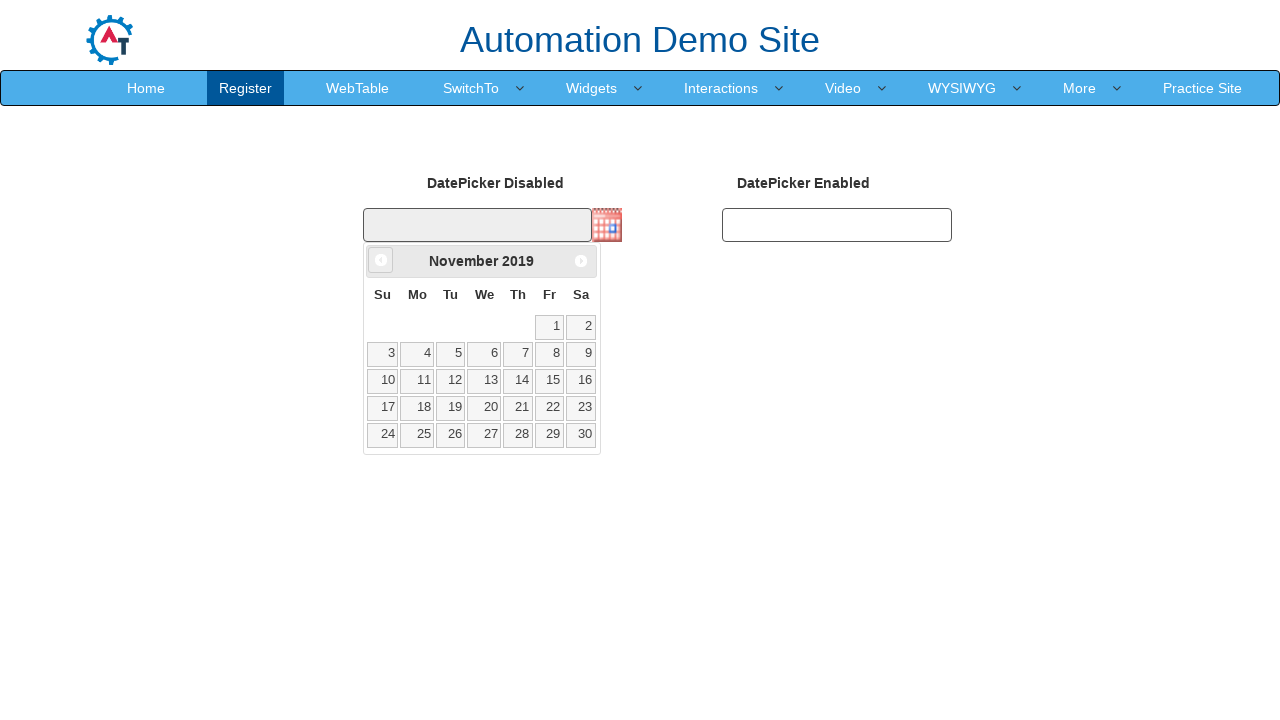

Retrieved current year: 2019
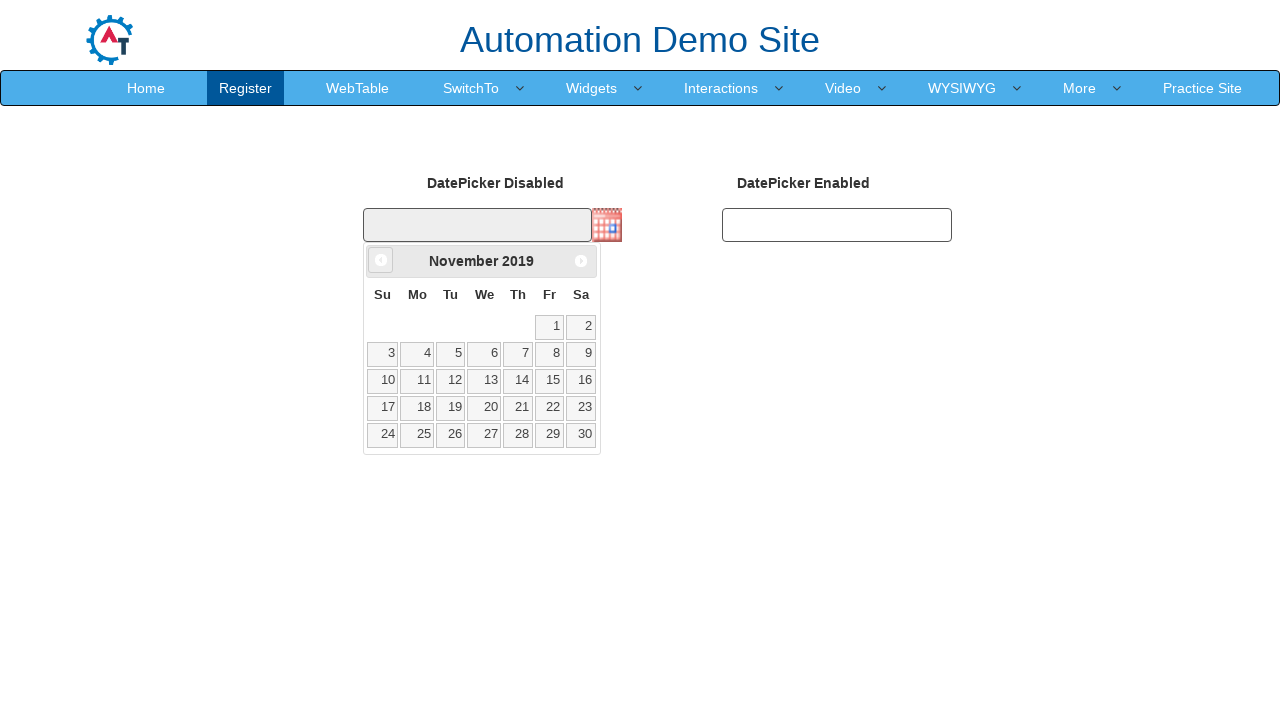

Clicked previous month button to navigate backwards at (381, 260) on xpath=//span[@class='ui-icon ui-icon-circle-triangle-w']
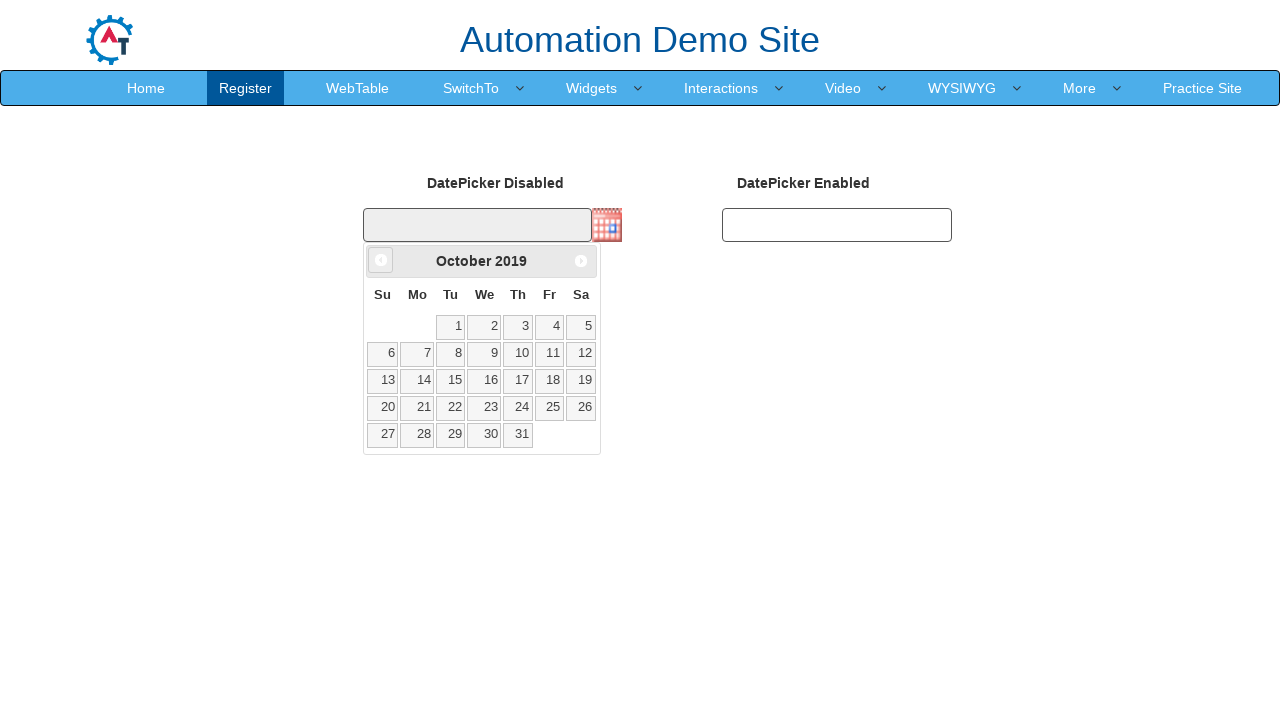

Retrieved current month: October
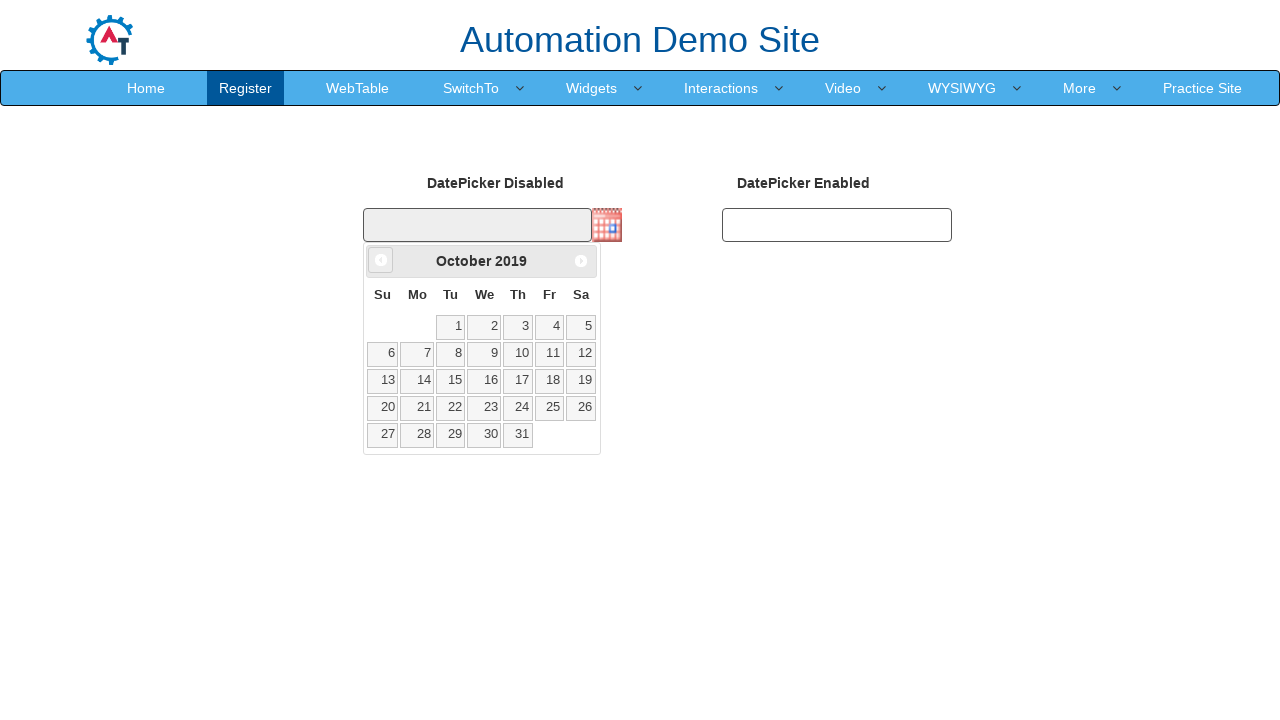

Retrieved current year: 2019
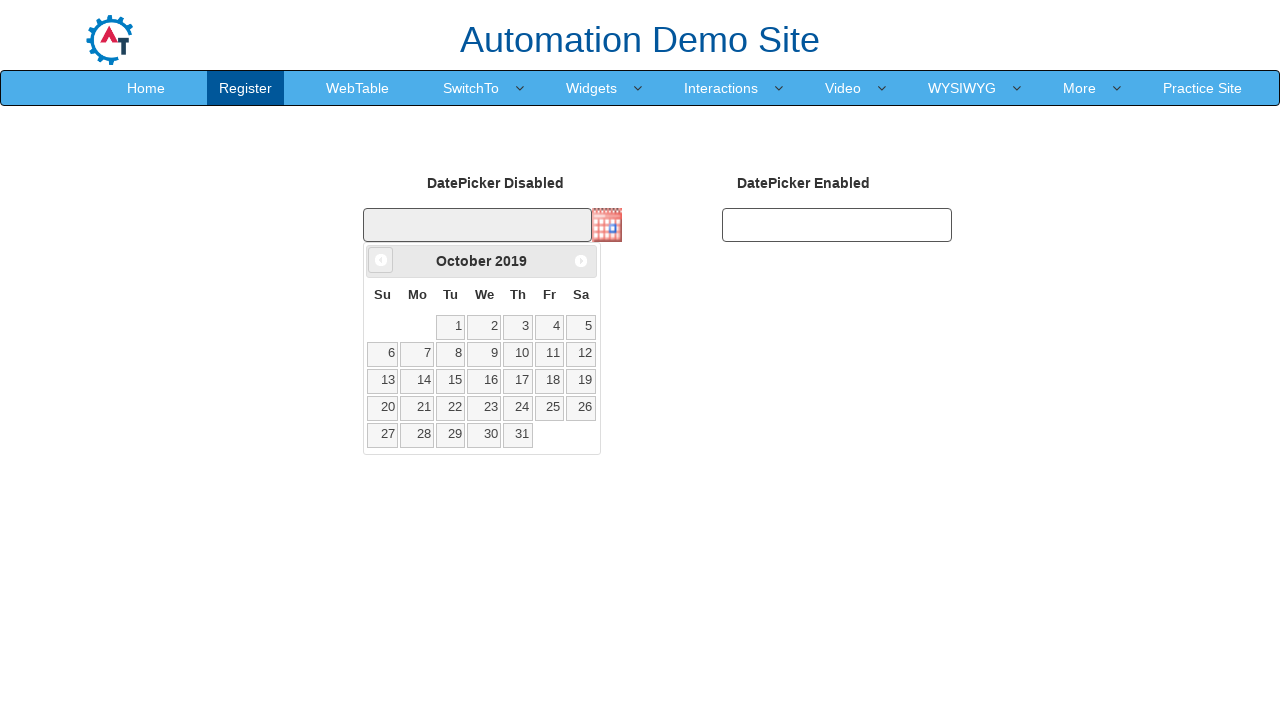

Clicked previous month button to navigate backwards at (381, 260) on xpath=//span[@class='ui-icon ui-icon-circle-triangle-w']
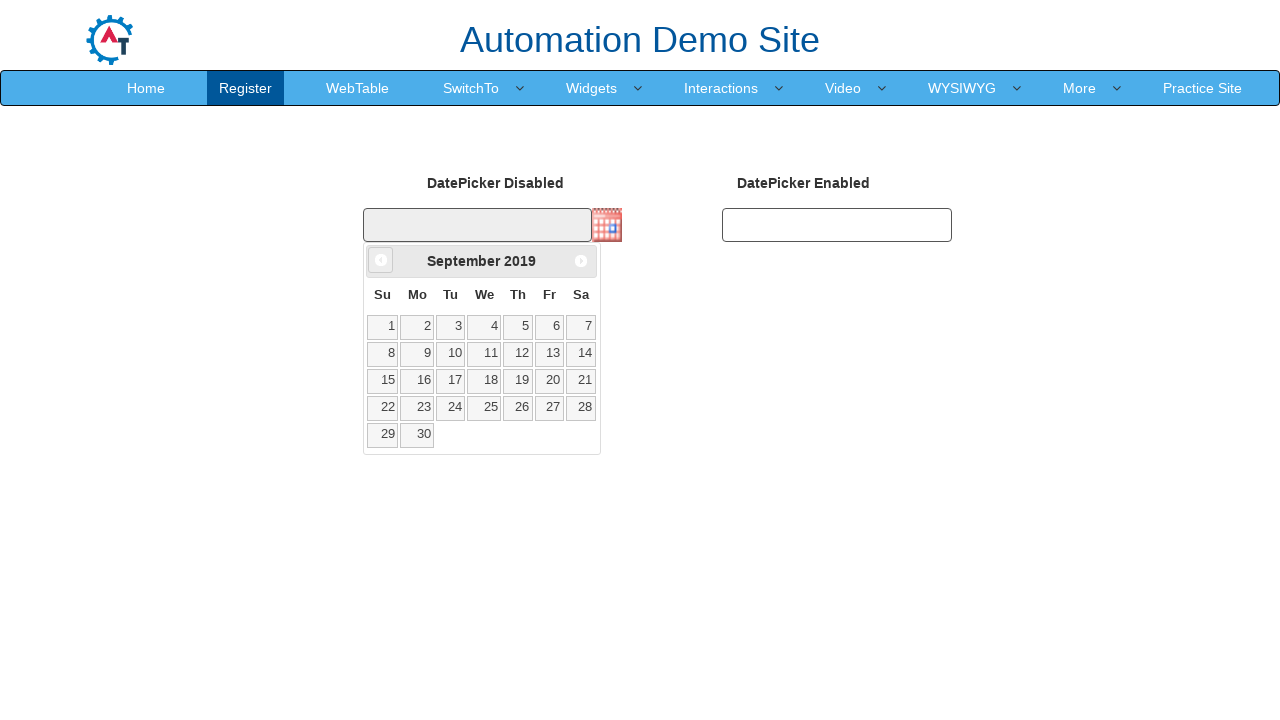

Retrieved current month: September
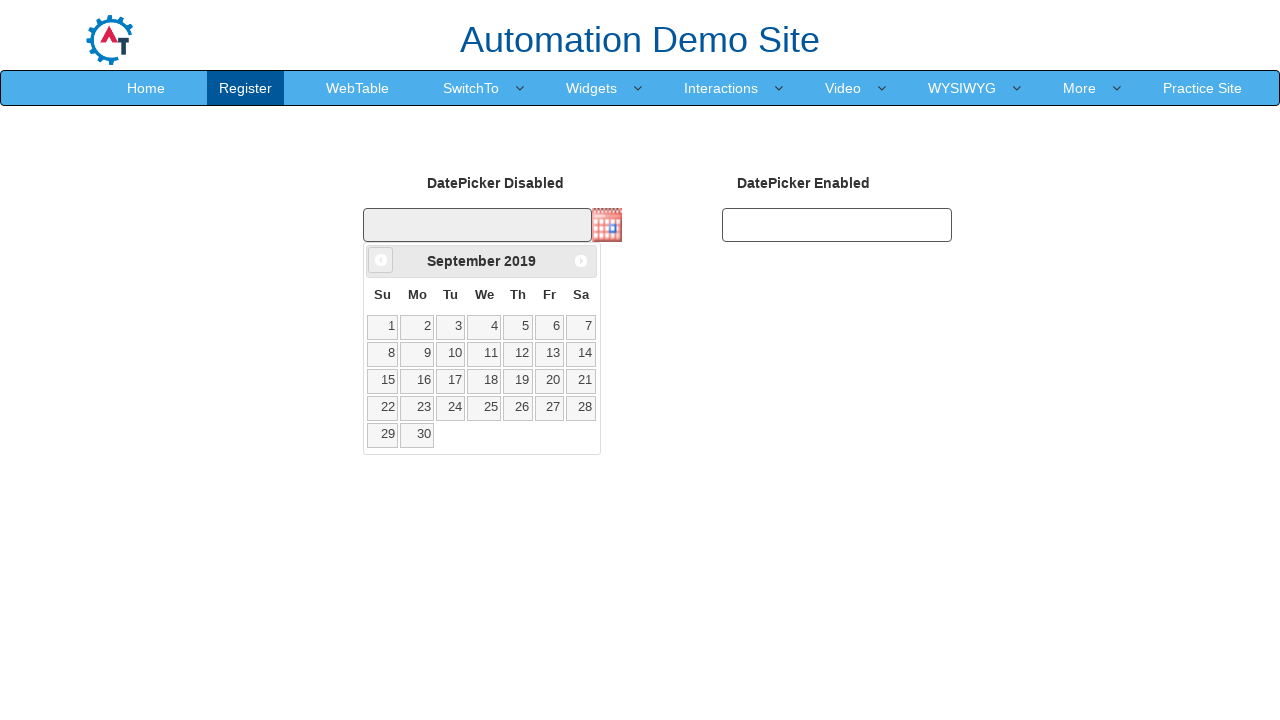

Retrieved current year: 2019
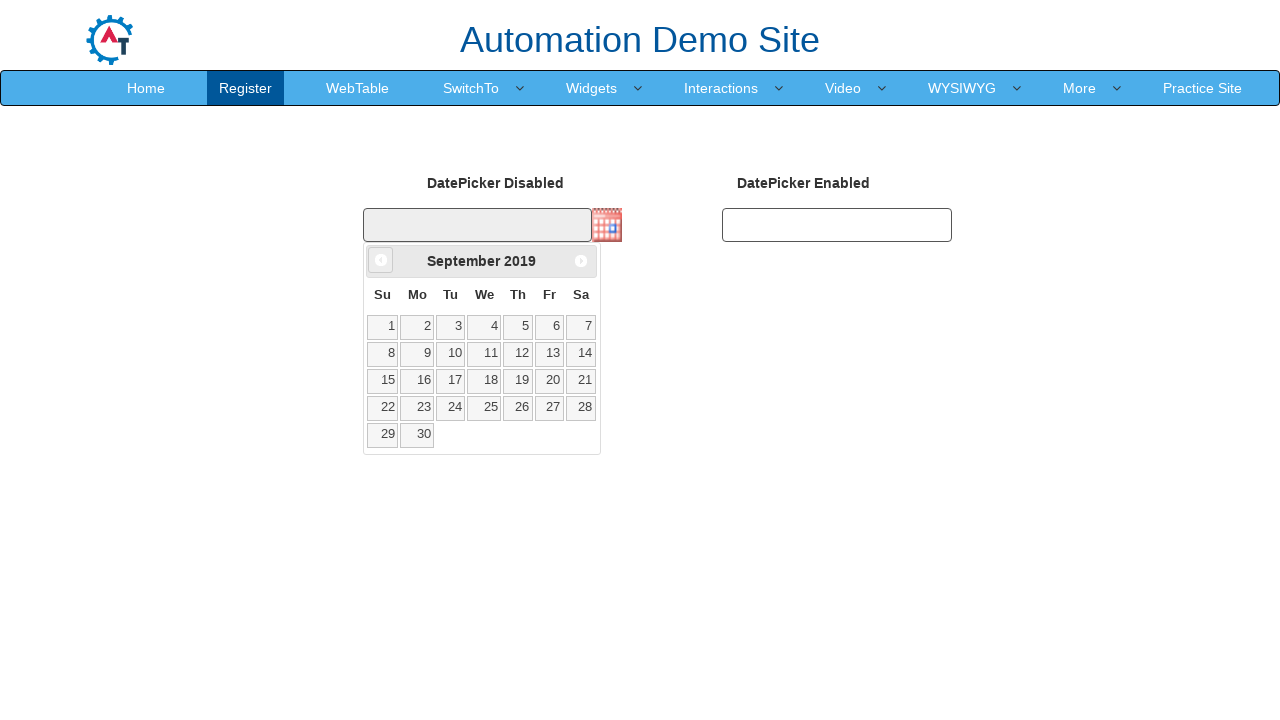

Clicked previous month button to navigate backwards at (381, 260) on xpath=//span[@class='ui-icon ui-icon-circle-triangle-w']
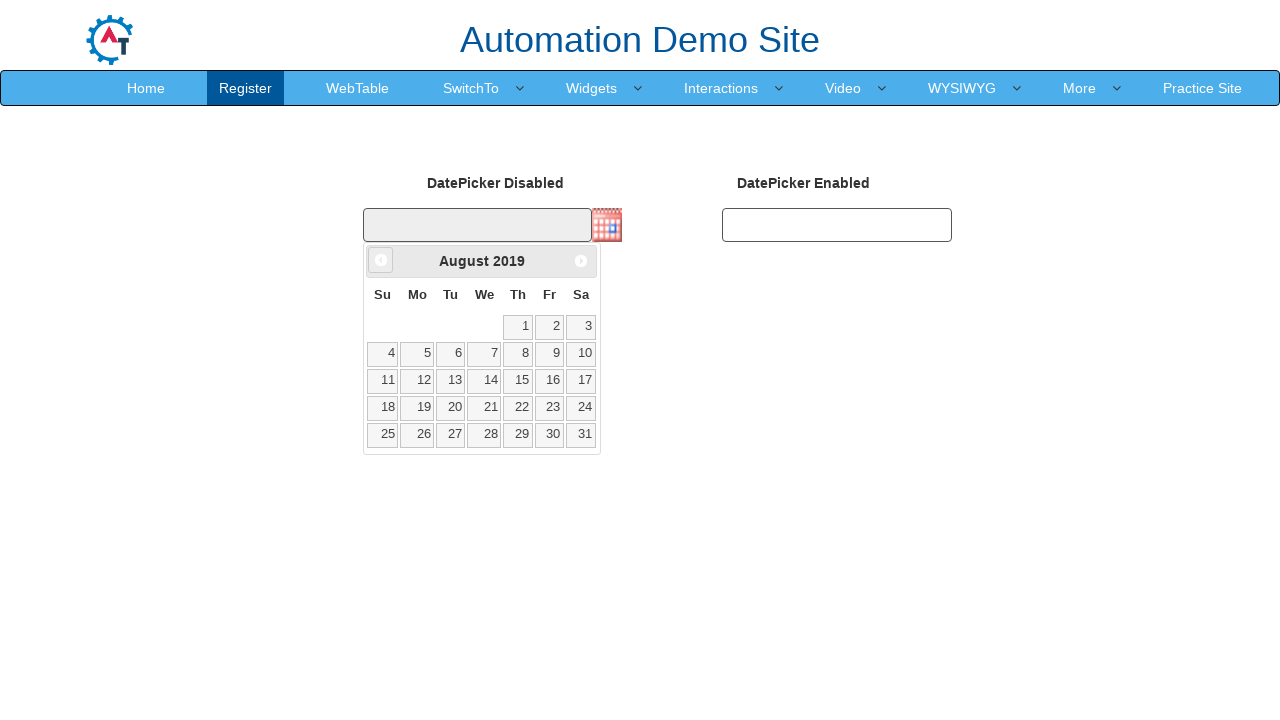

Retrieved current month: August
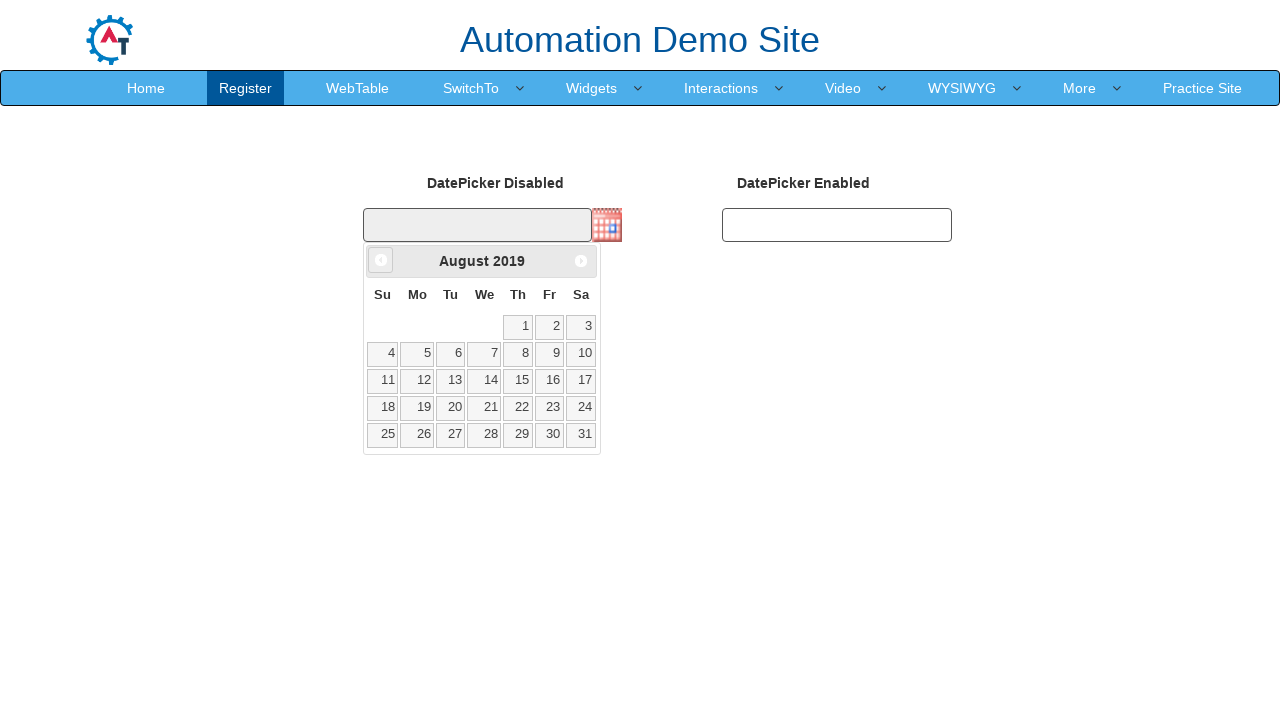

Retrieved current year: 2019
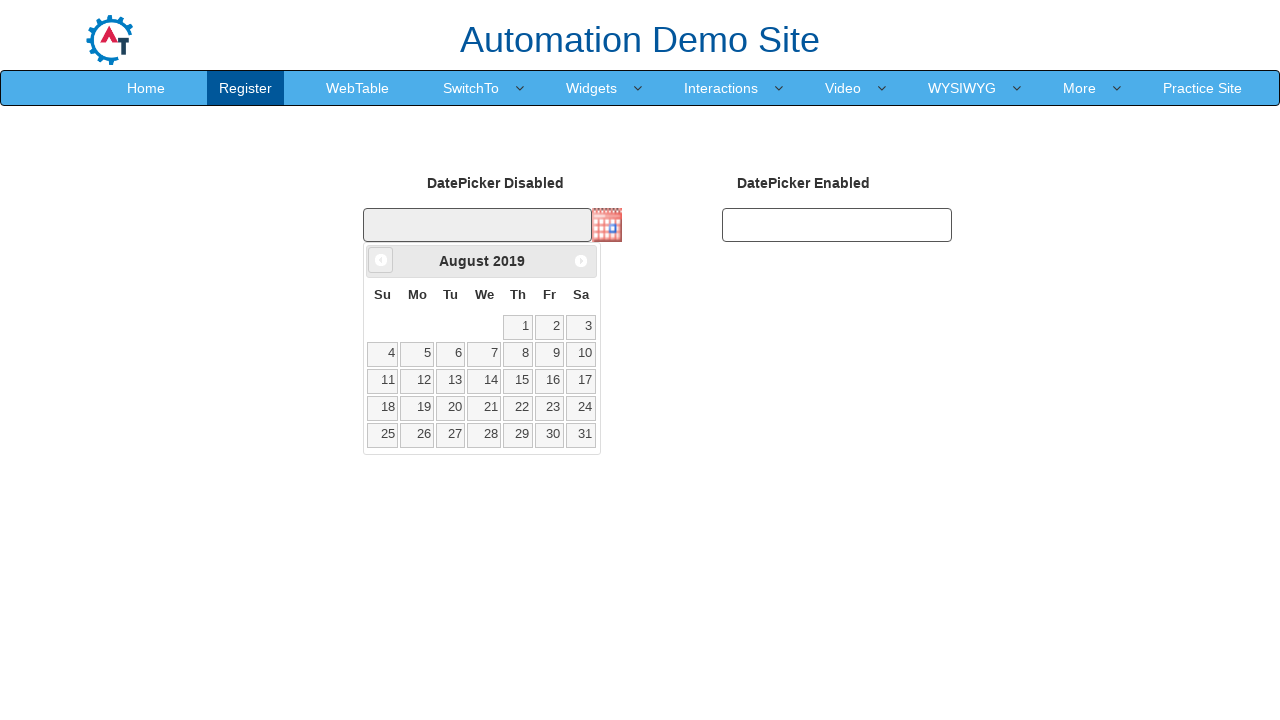

Clicked previous month button to navigate backwards at (381, 260) on xpath=//span[@class='ui-icon ui-icon-circle-triangle-w']
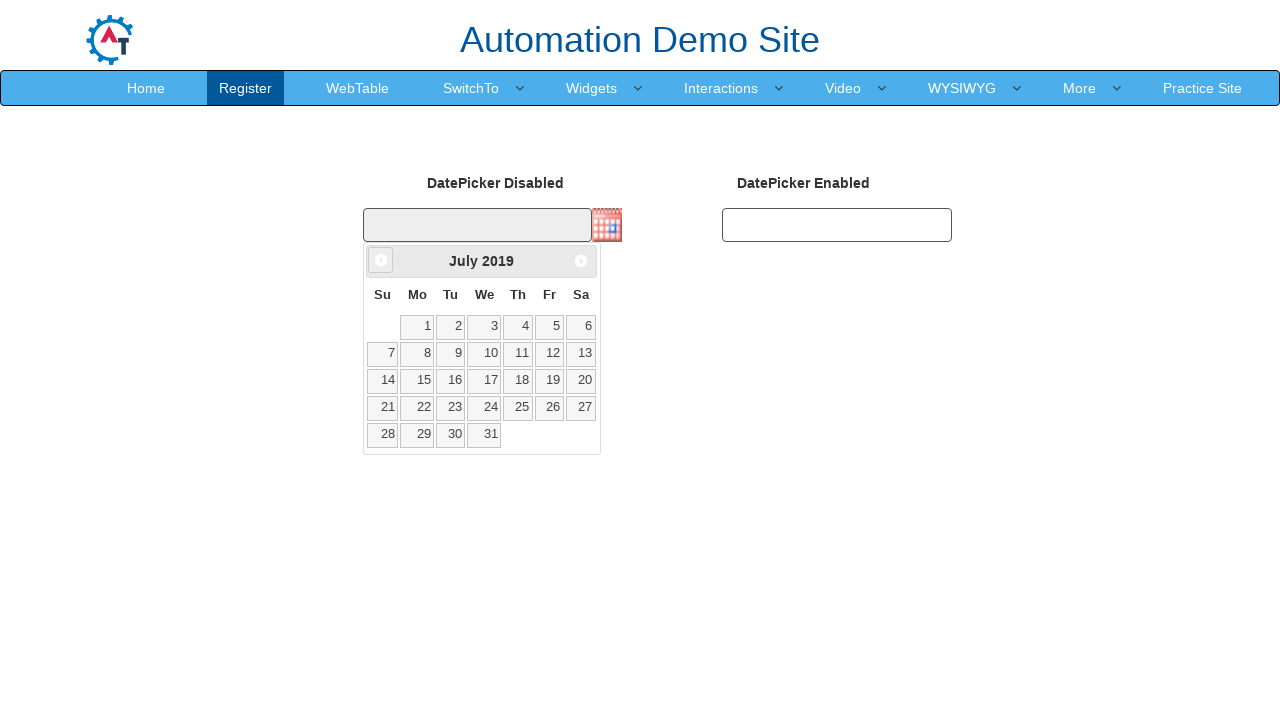

Retrieved current month: July
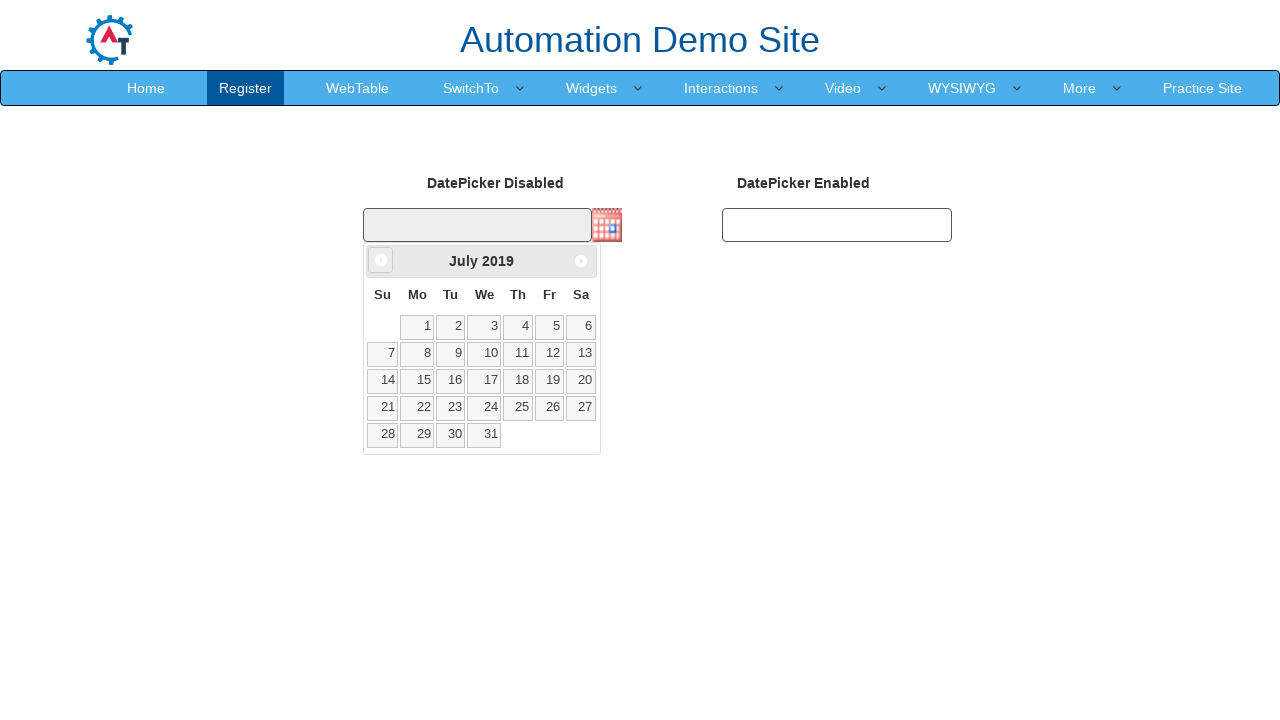

Retrieved current year: 2019
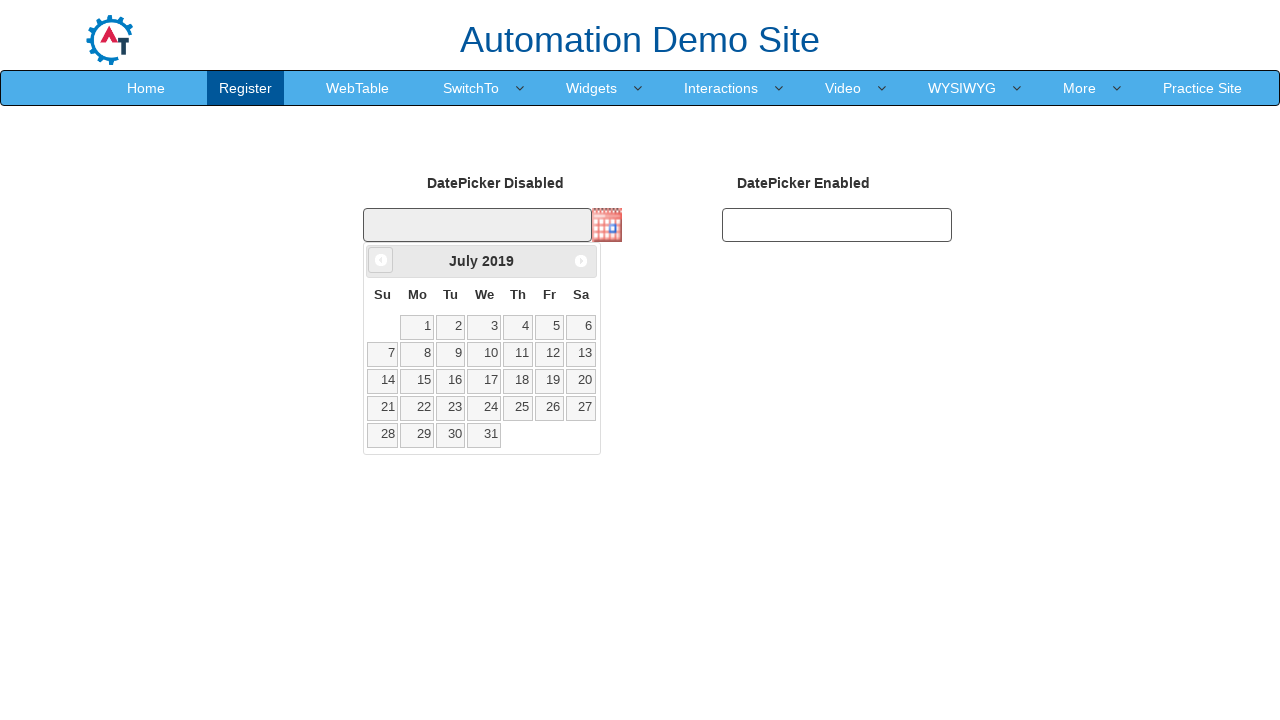

Clicked previous month button to navigate backwards at (381, 260) on xpath=//span[@class='ui-icon ui-icon-circle-triangle-w']
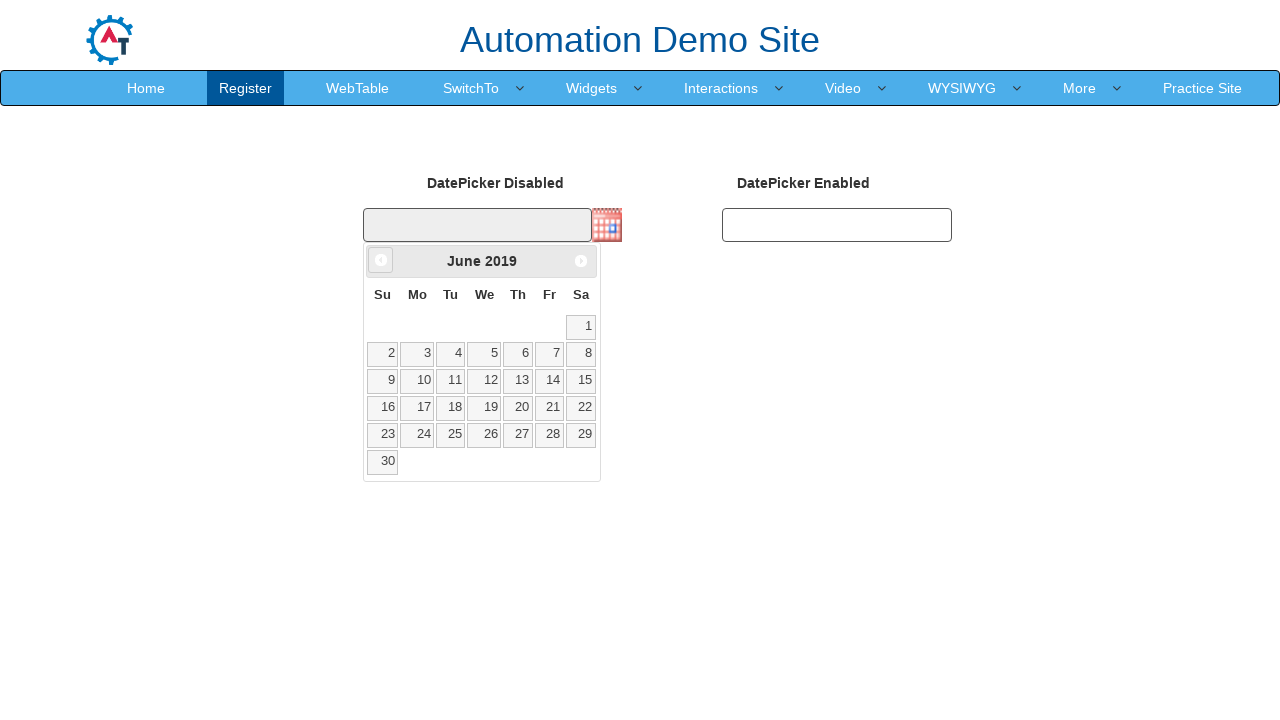

Retrieved current month: June
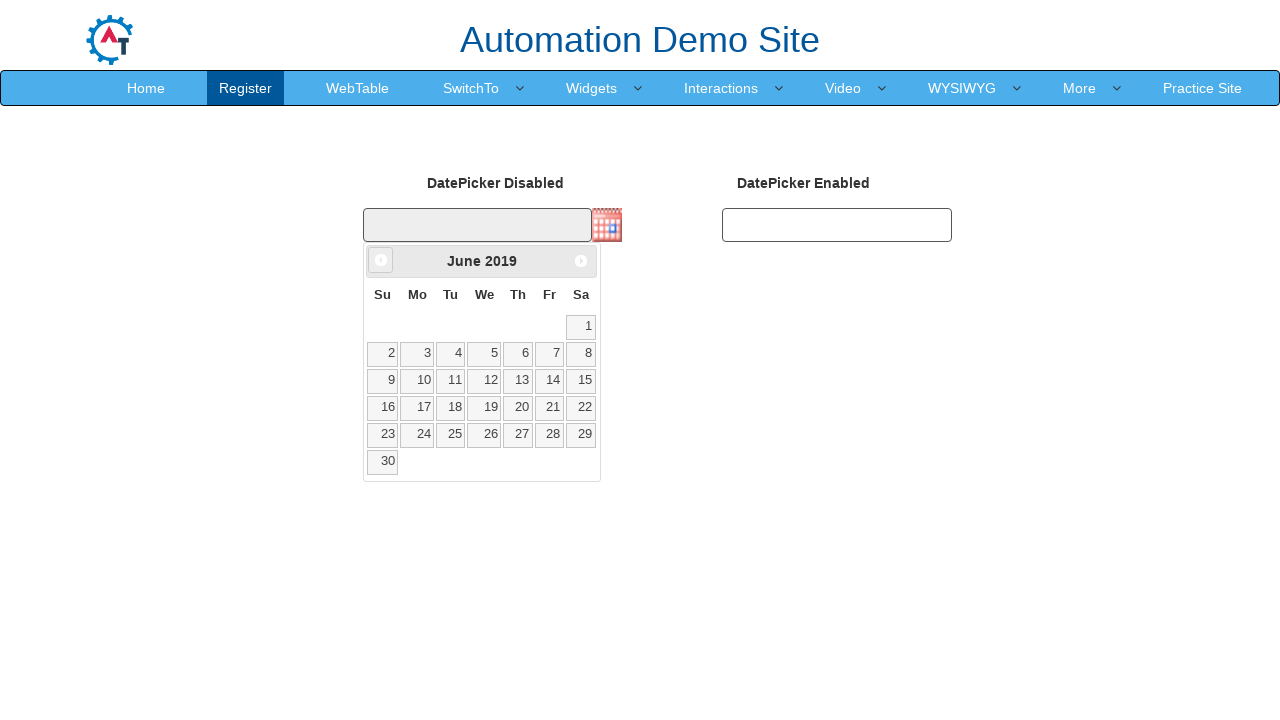

Retrieved current year: 2019
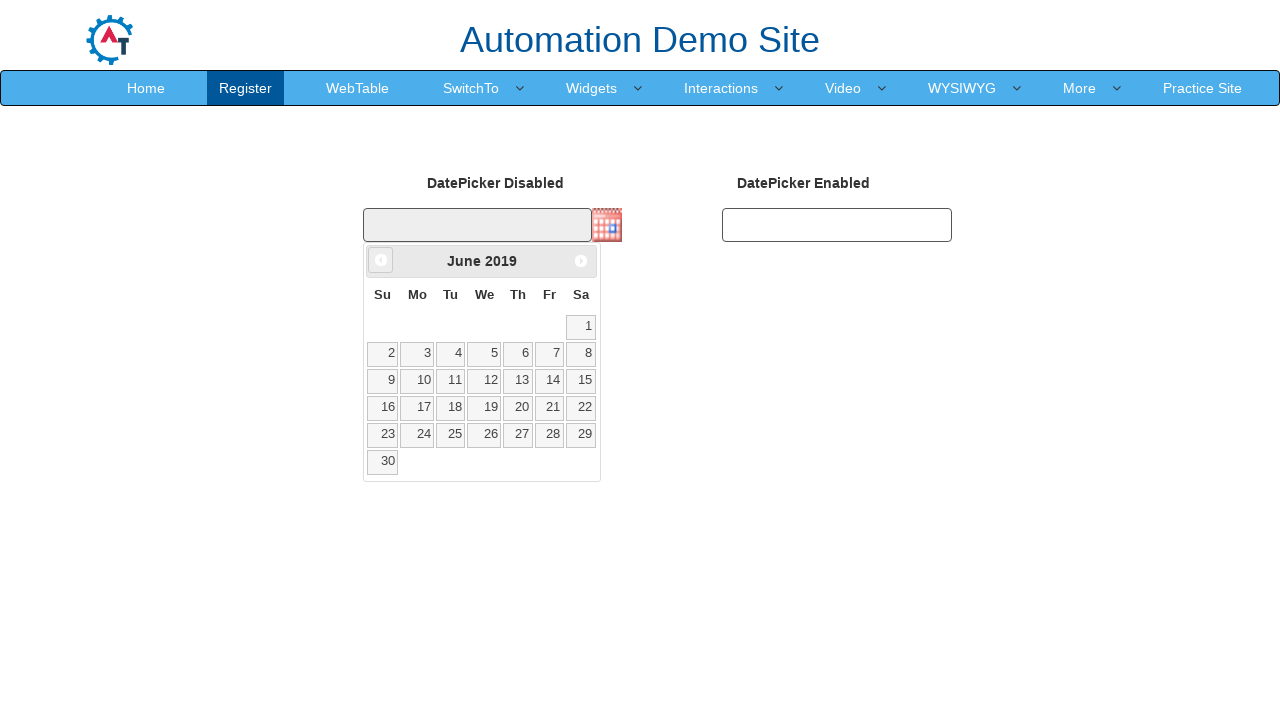

Clicked previous month button to navigate backwards at (381, 260) on xpath=//span[@class='ui-icon ui-icon-circle-triangle-w']
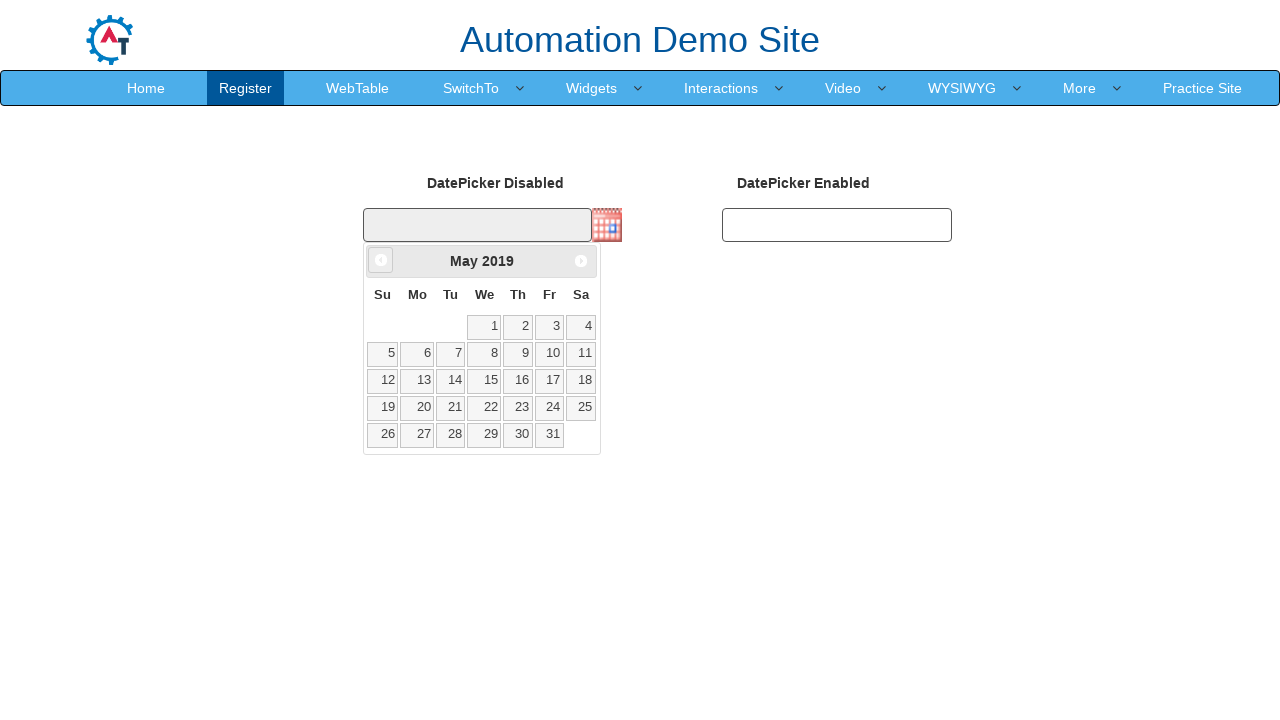

Retrieved current month: May
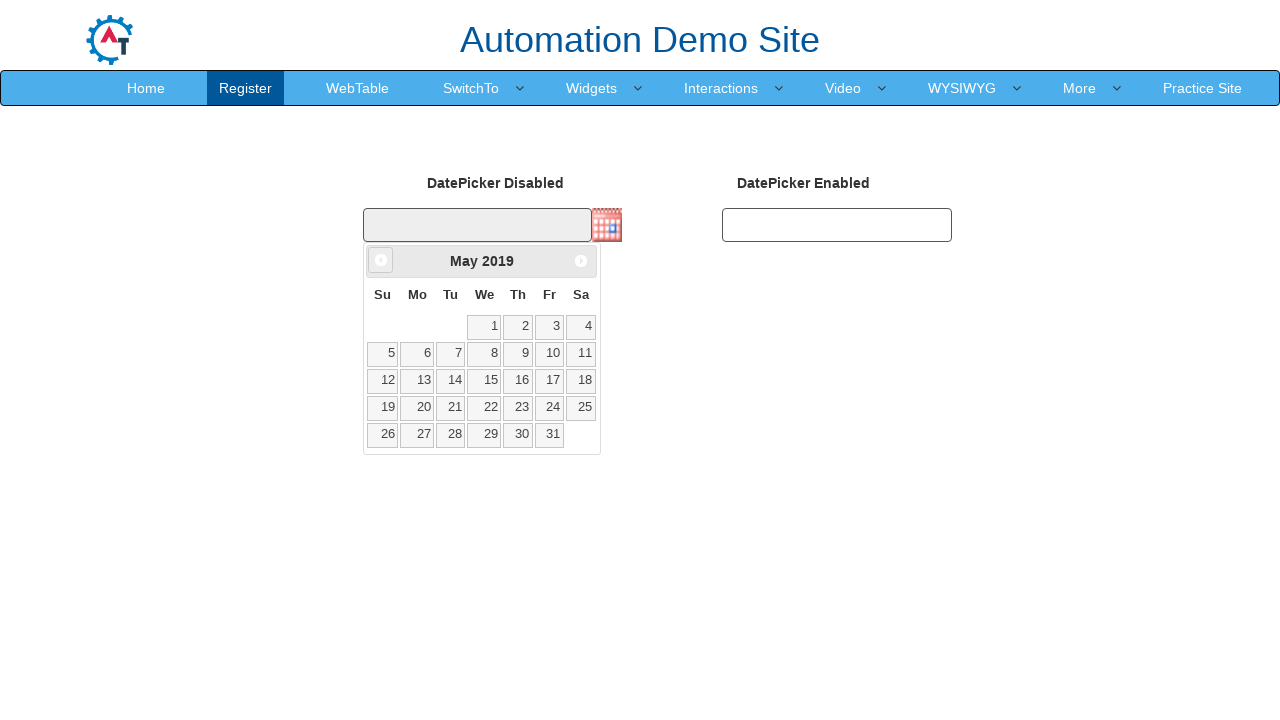

Retrieved current year: 2019
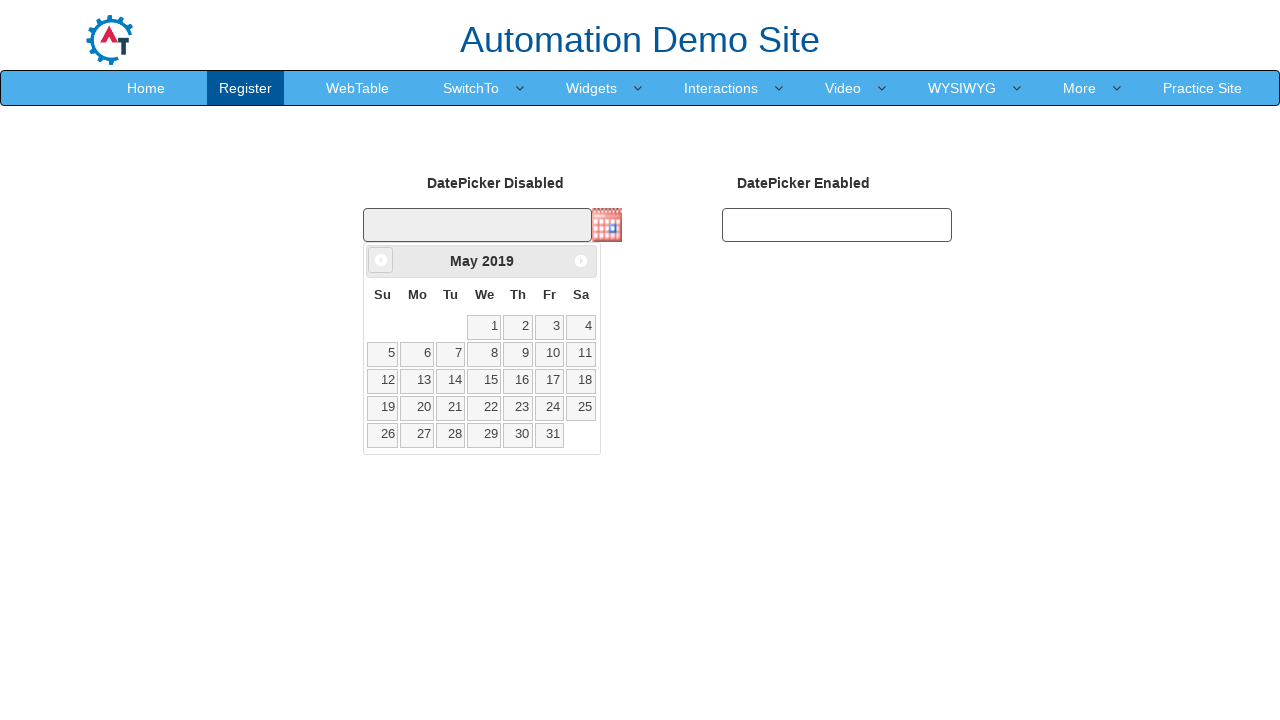

Clicked previous month button to navigate backwards at (381, 260) on xpath=//span[@class='ui-icon ui-icon-circle-triangle-w']
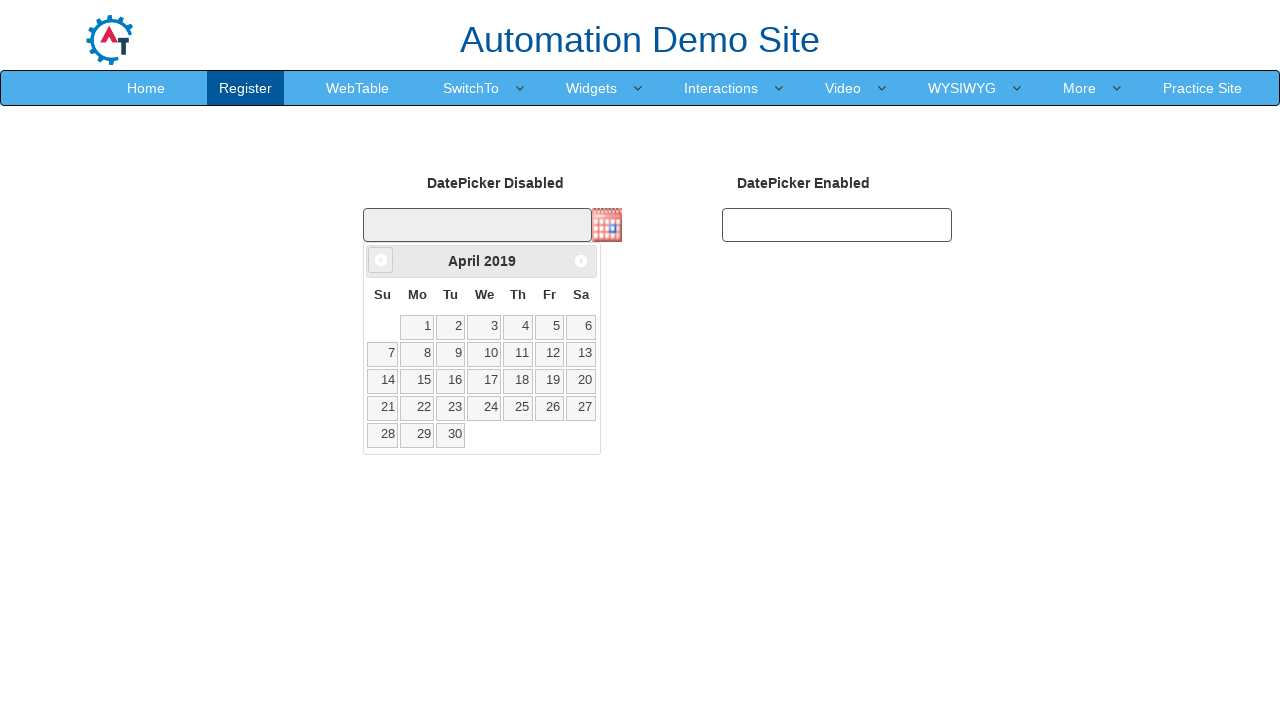

Retrieved current month: April
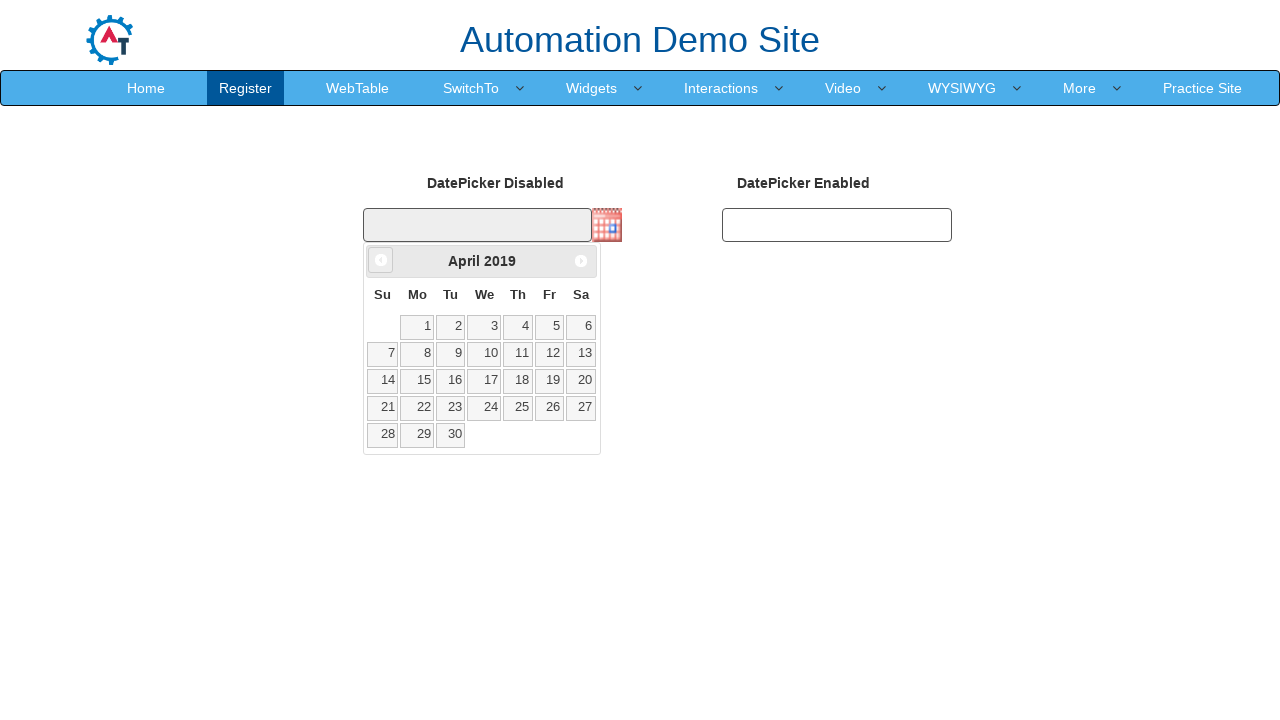

Retrieved current year: 2019
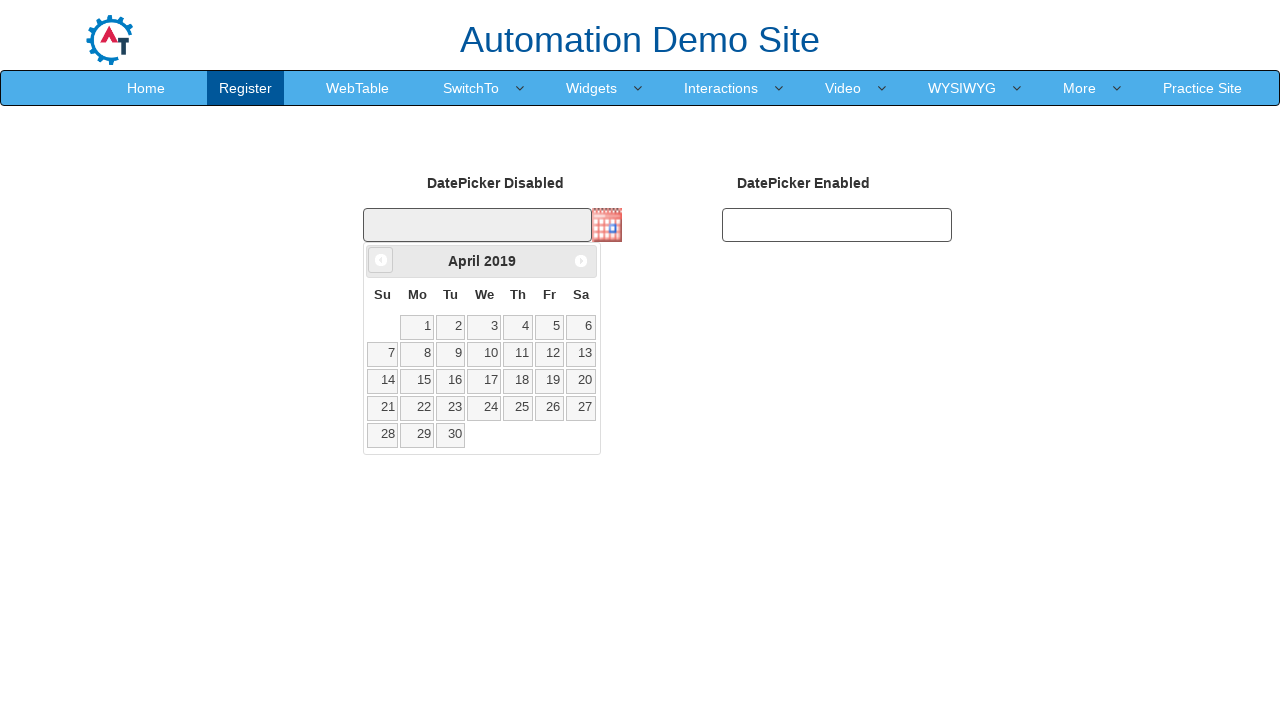

Clicked previous month button to navigate backwards at (381, 260) on xpath=//span[@class='ui-icon ui-icon-circle-triangle-w']
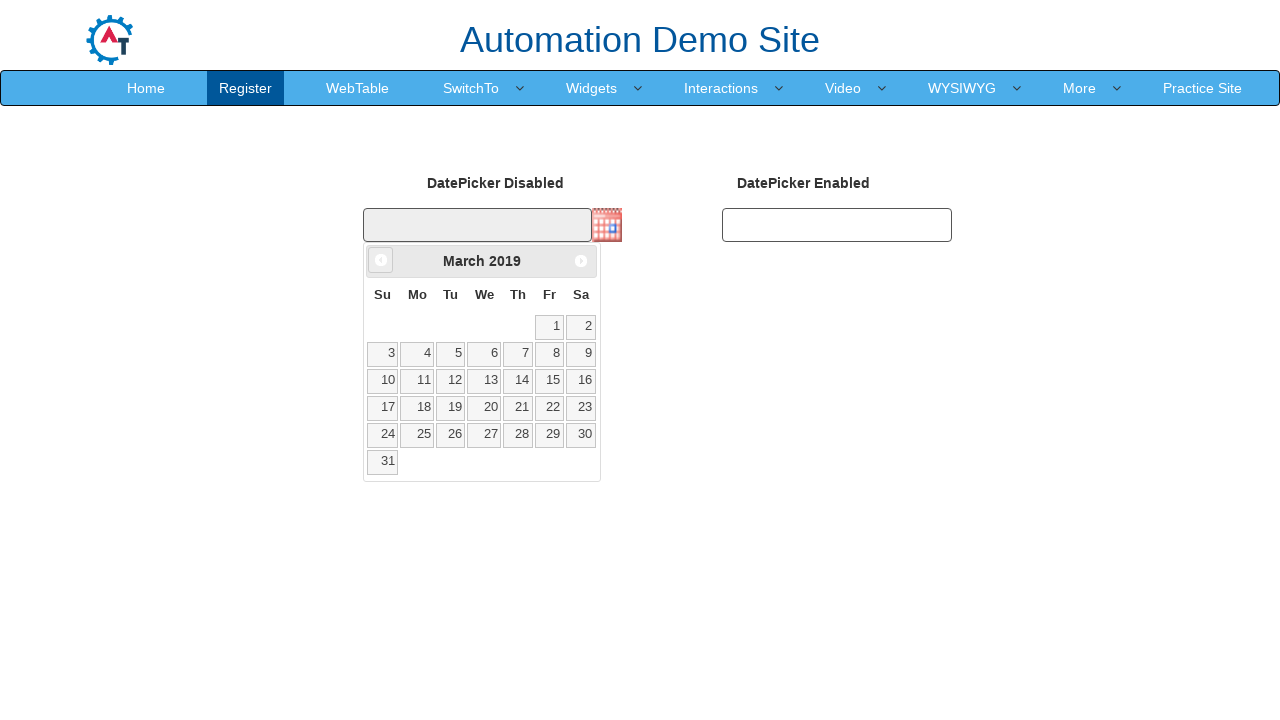

Retrieved current month: March
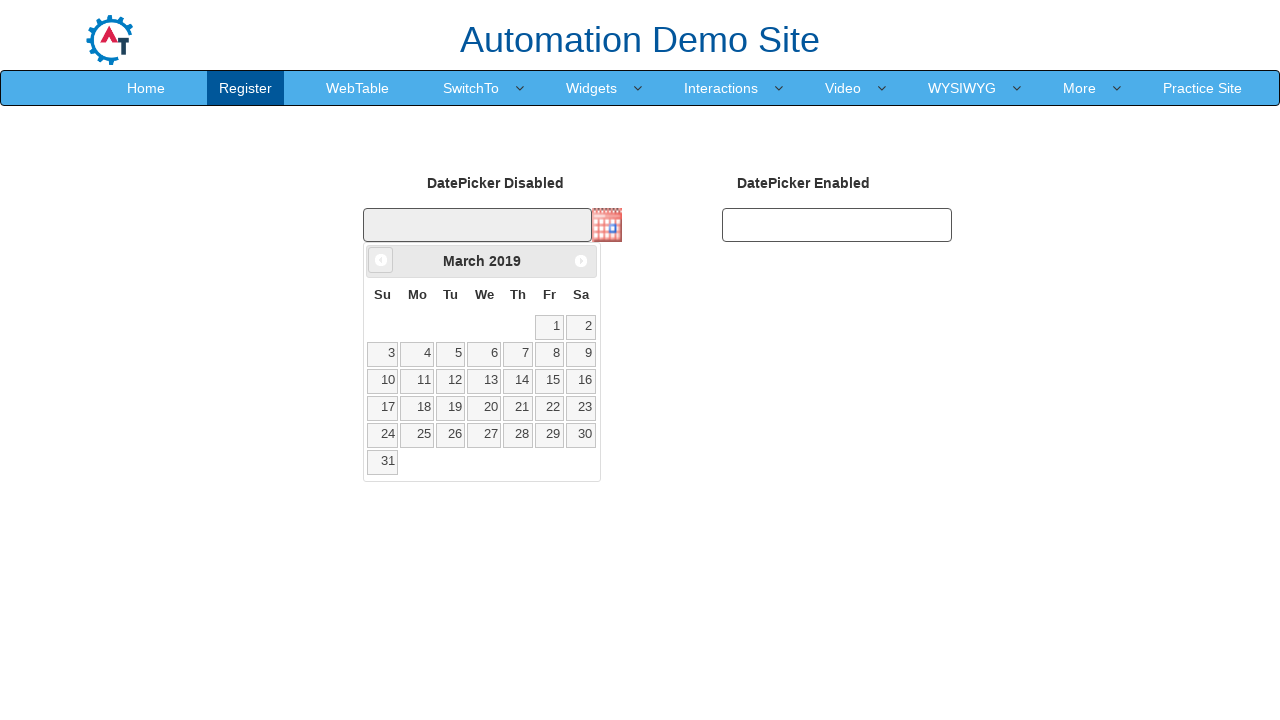

Retrieved current year: 2019
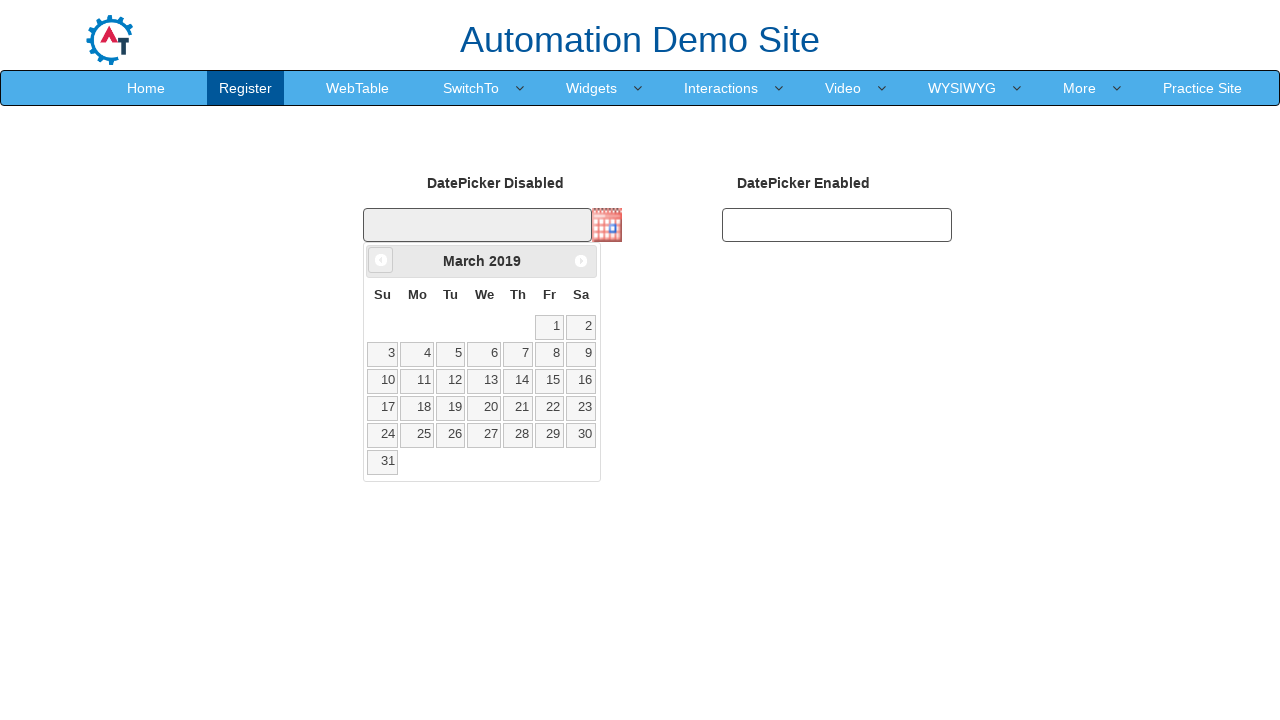

Clicked previous month button to navigate backwards at (381, 260) on xpath=//span[@class='ui-icon ui-icon-circle-triangle-w']
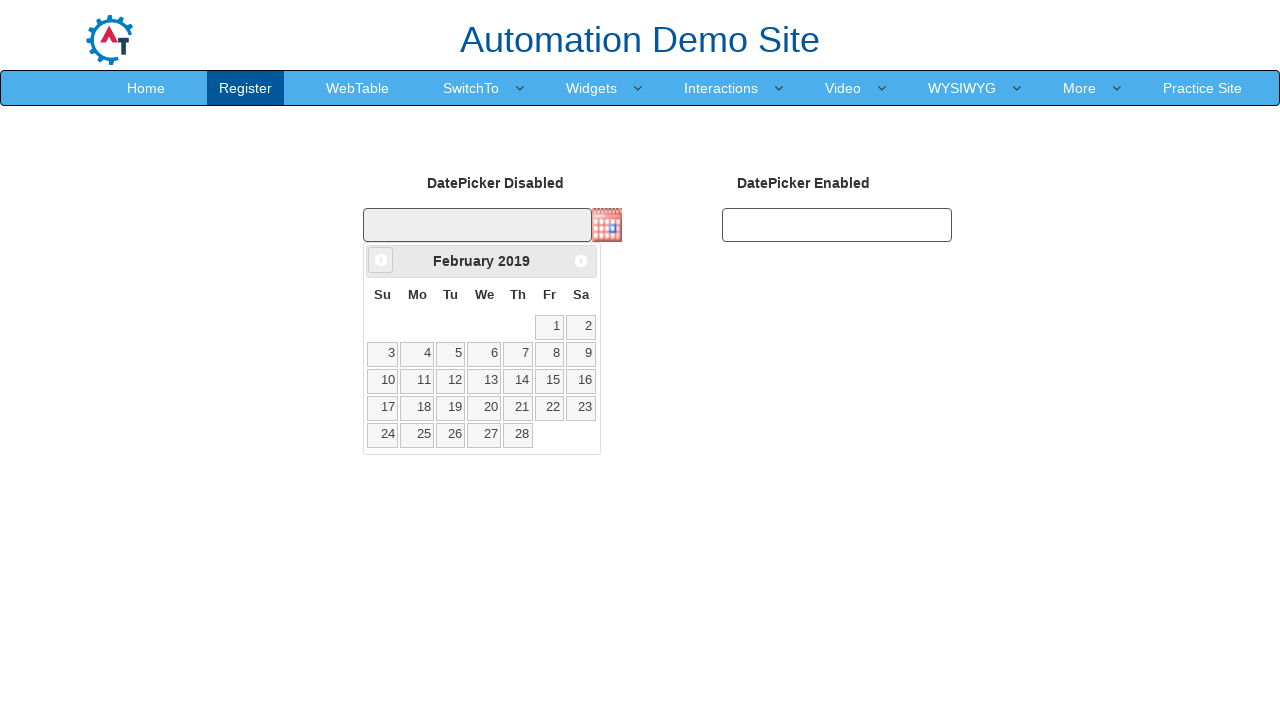

Retrieved current month: February
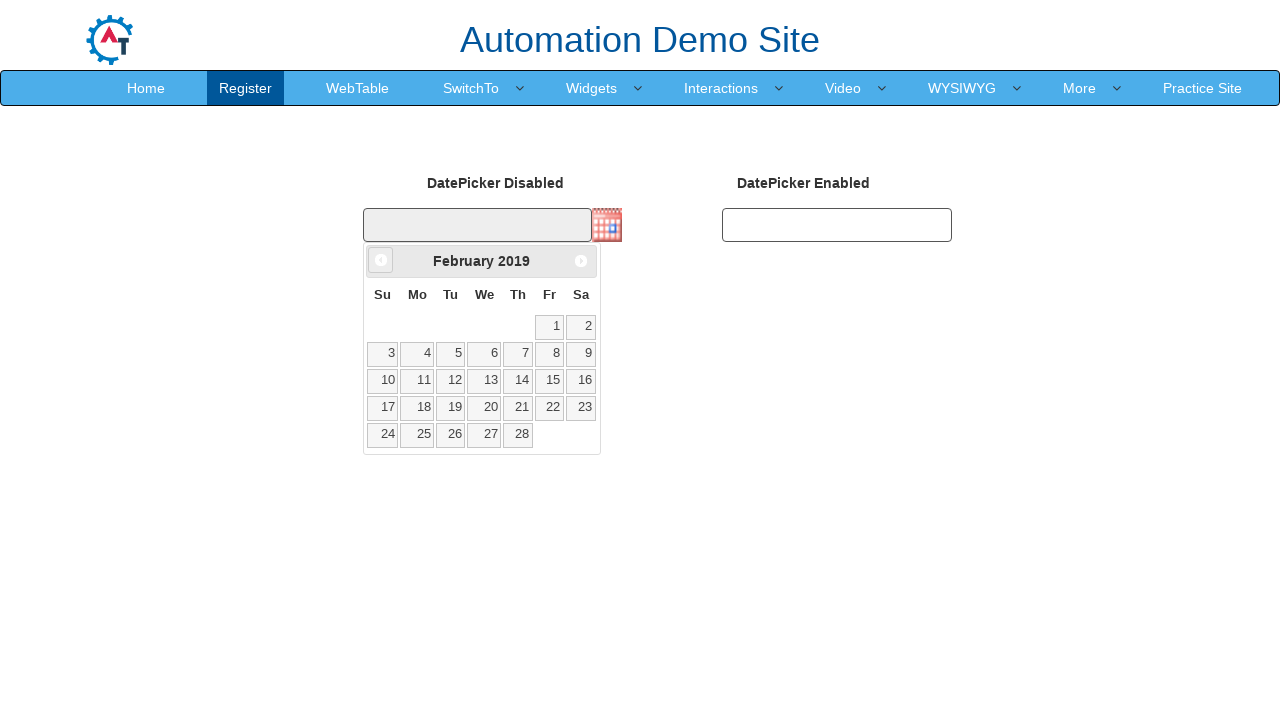

Retrieved current year: 2019
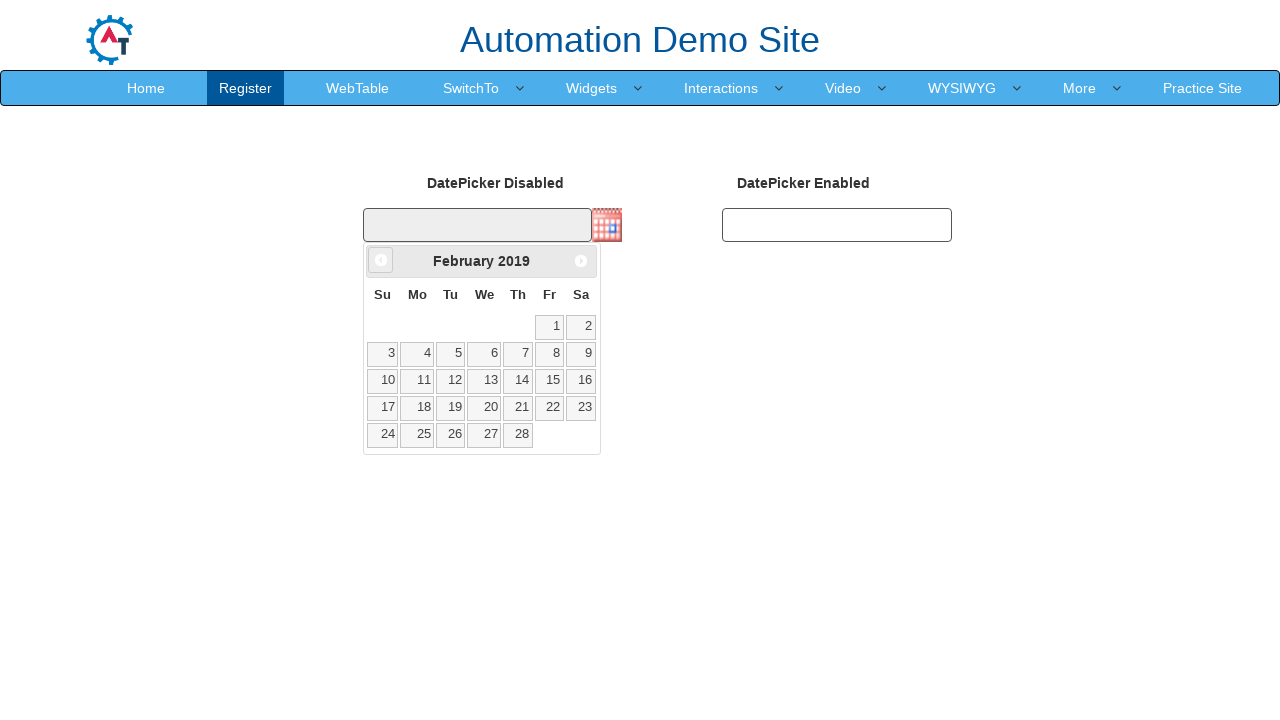

Clicked previous month button to navigate backwards at (381, 260) on xpath=//span[@class='ui-icon ui-icon-circle-triangle-w']
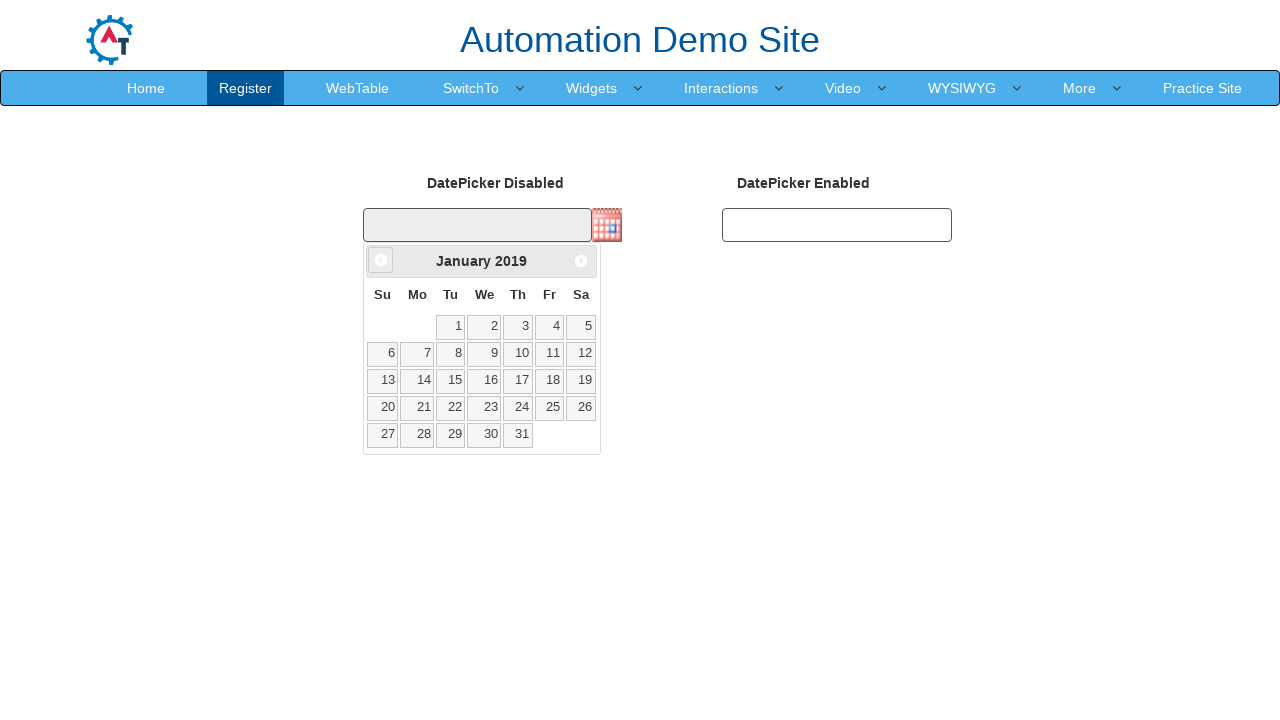

Retrieved current month: January
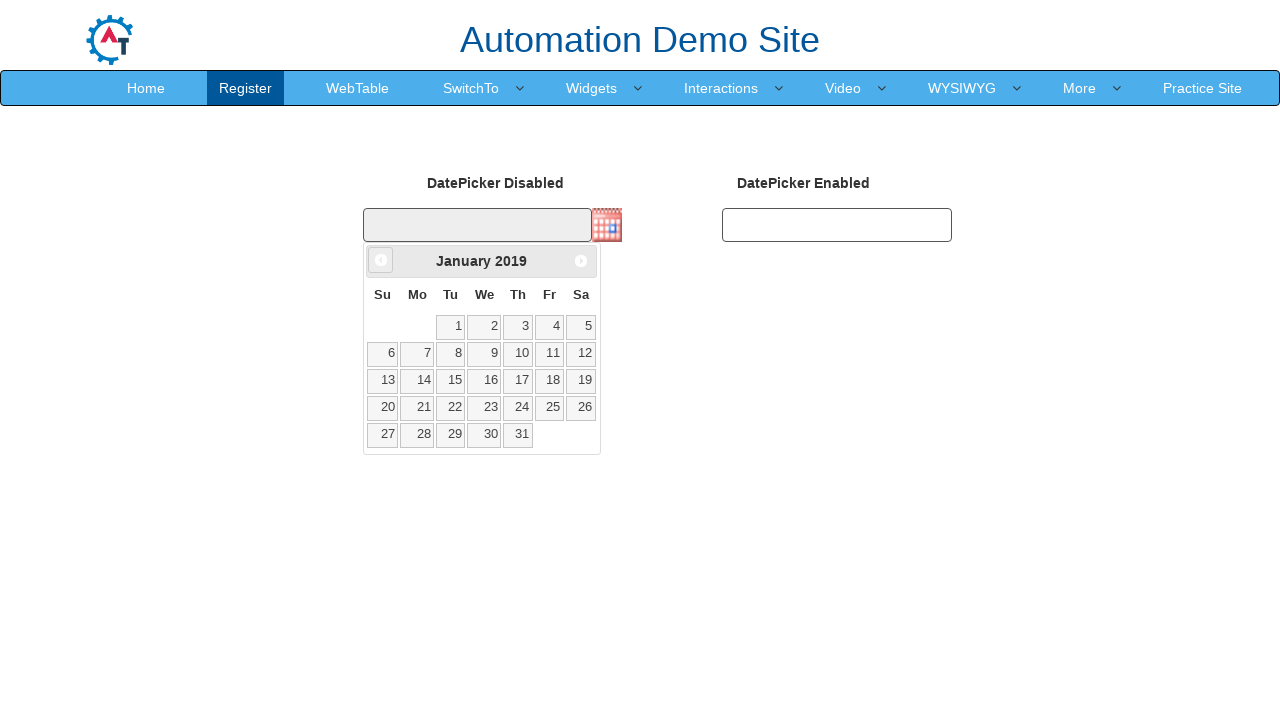

Retrieved current year: 2019
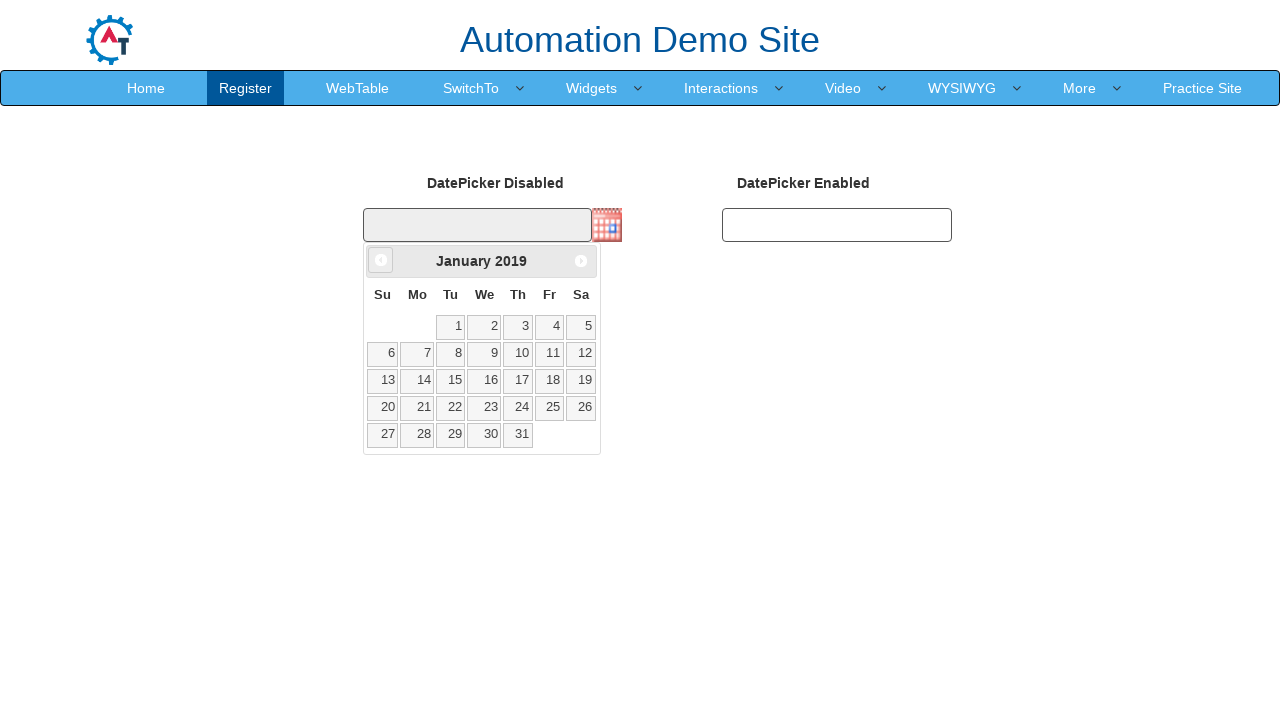

Clicked previous month button to navigate backwards at (381, 260) on xpath=//span[@class='ui-icon ui-icon-circle-triangle-w']
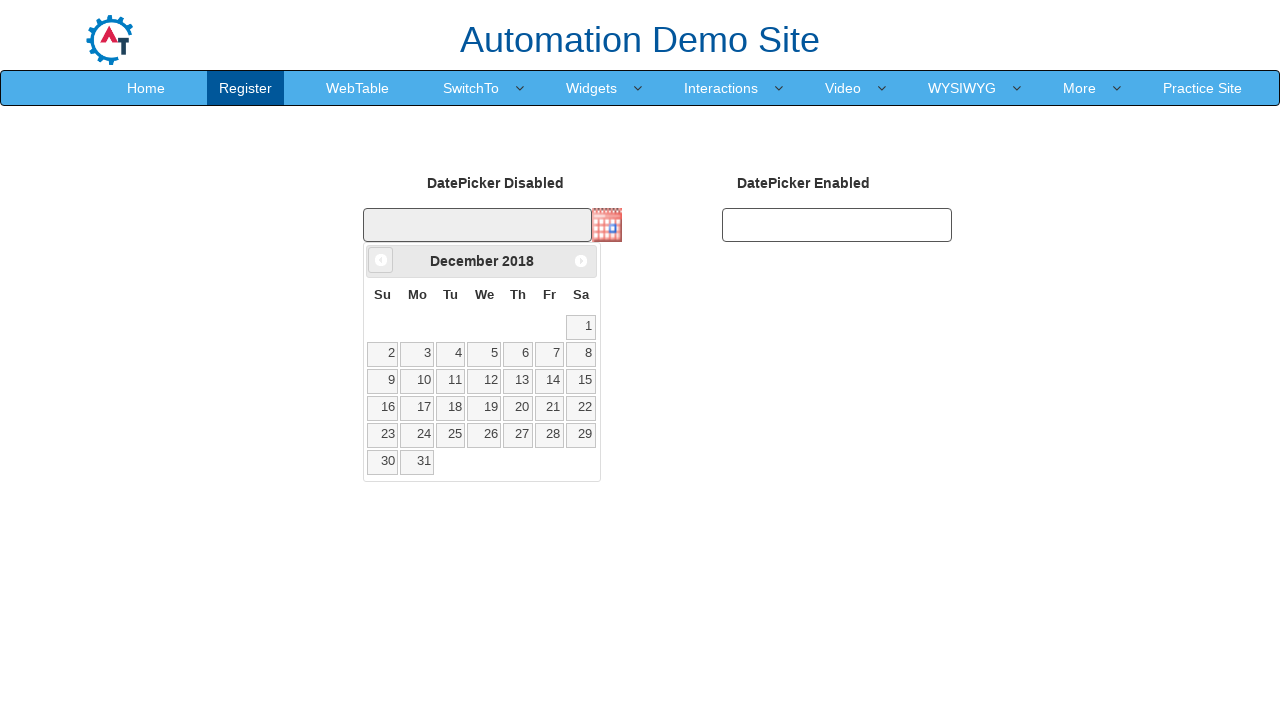

Retrieved current month: December
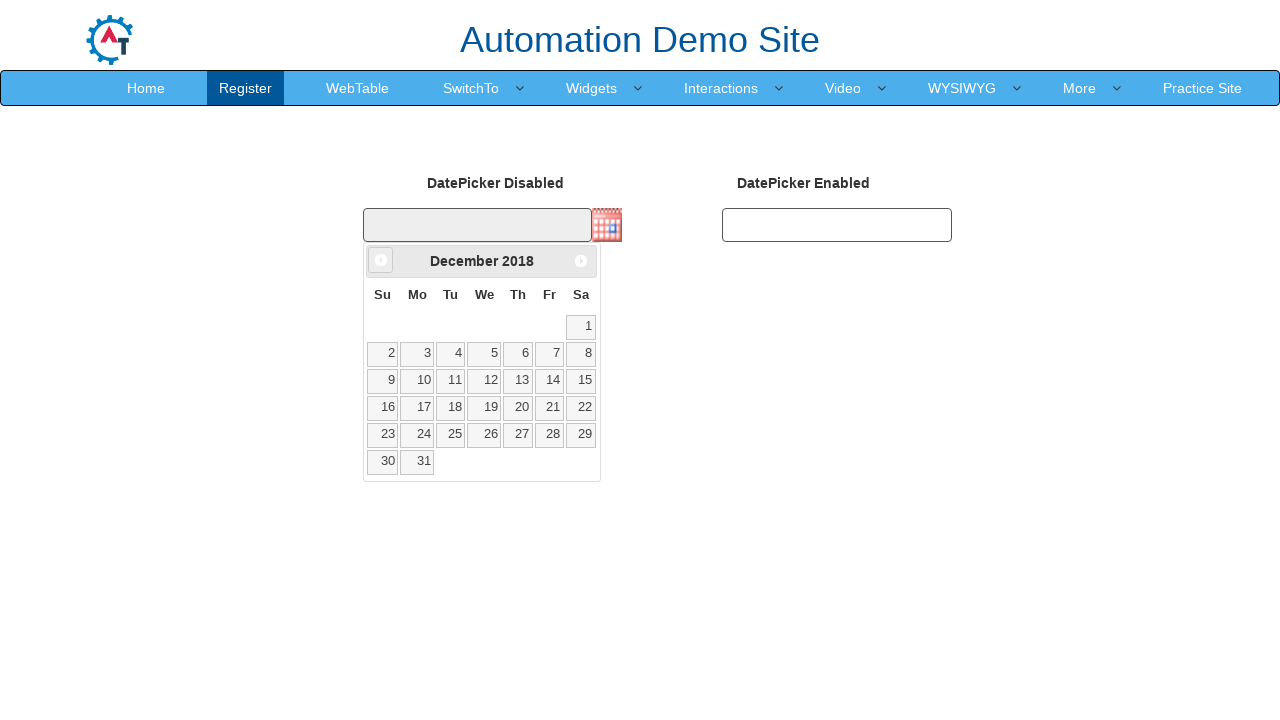

Retrieved current year: 2018
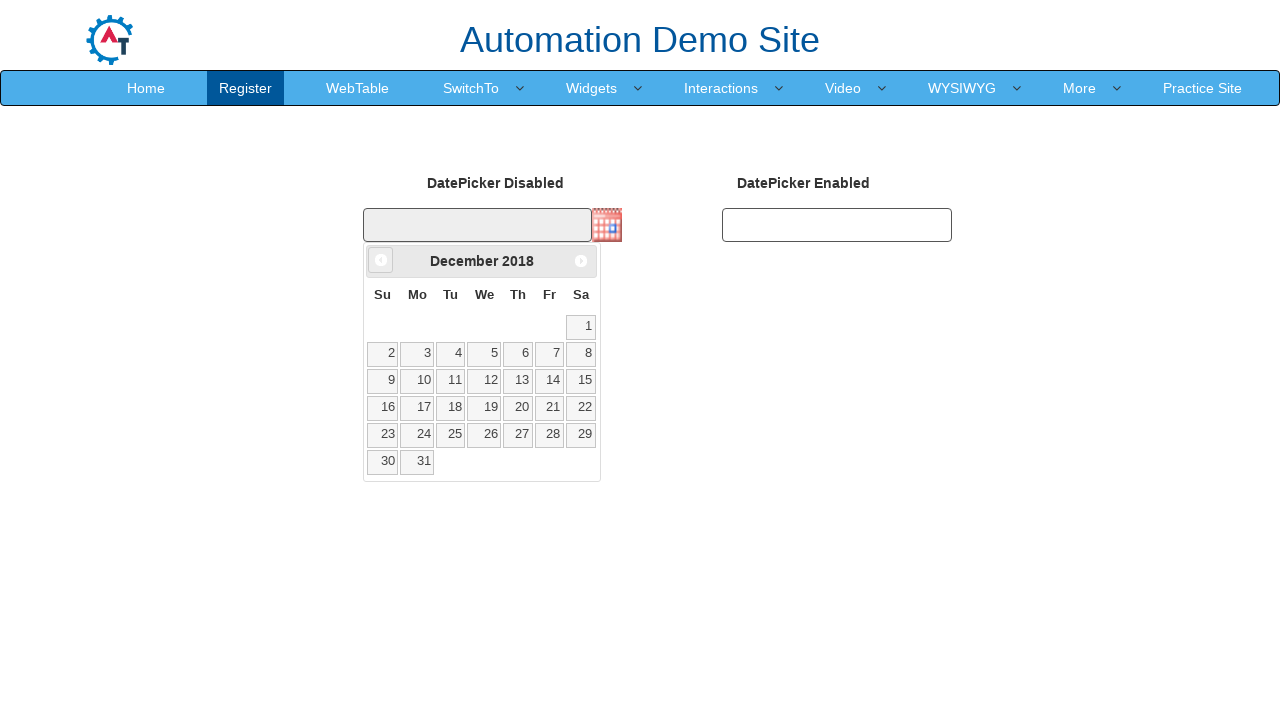

Clicked previous month button to navigate backwards at (381, 260) on xpath=//span[@class='ui-icon ui-icon-circle-triangle-w']
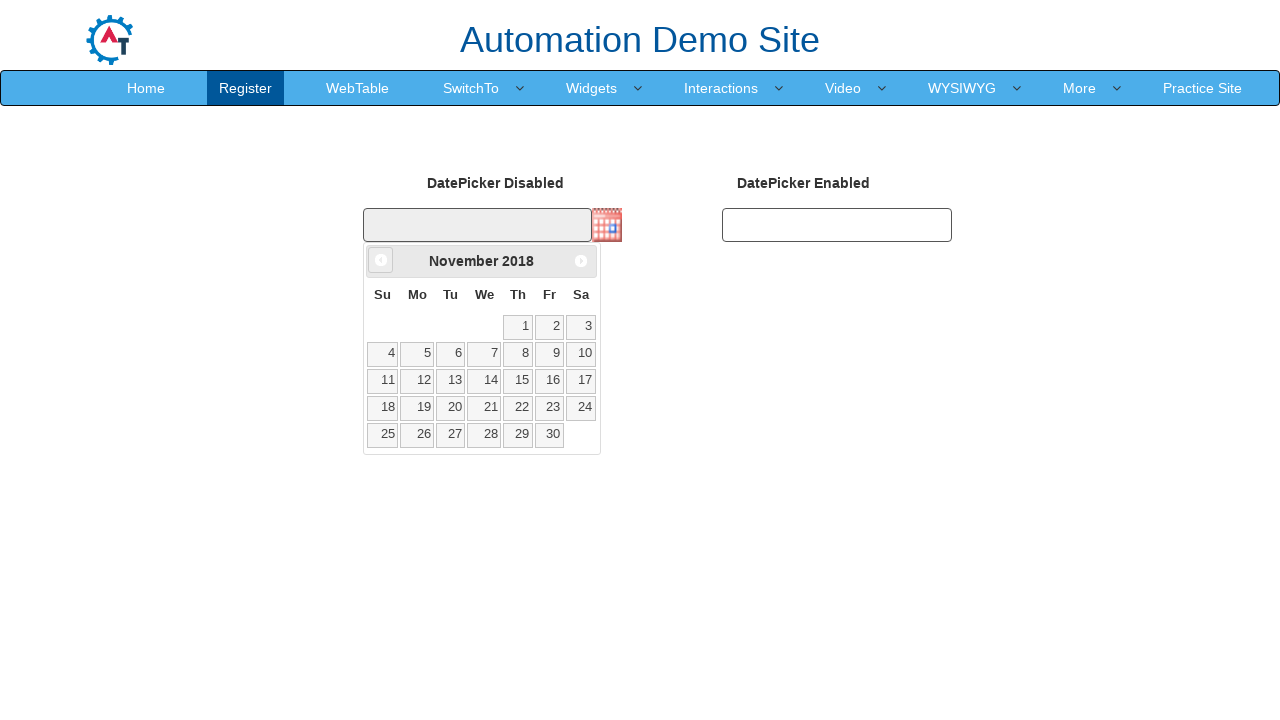

Retrieved current month: November
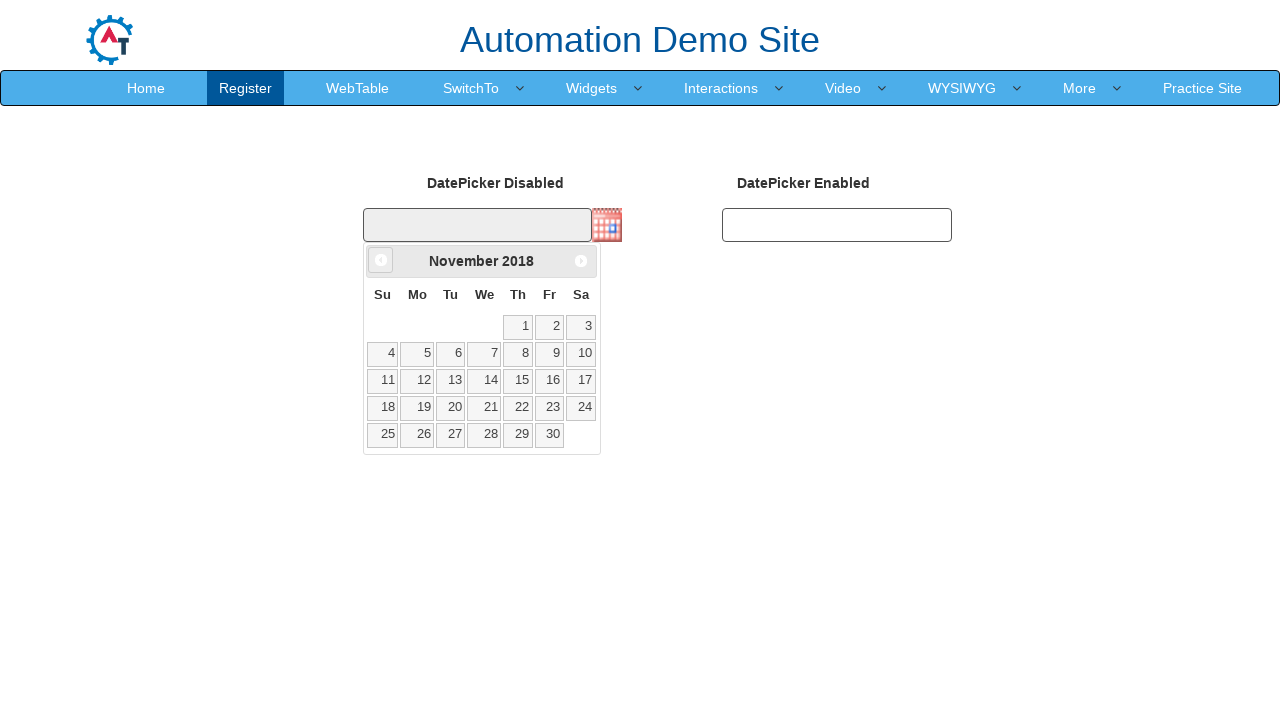

Retrieved current year: 2018
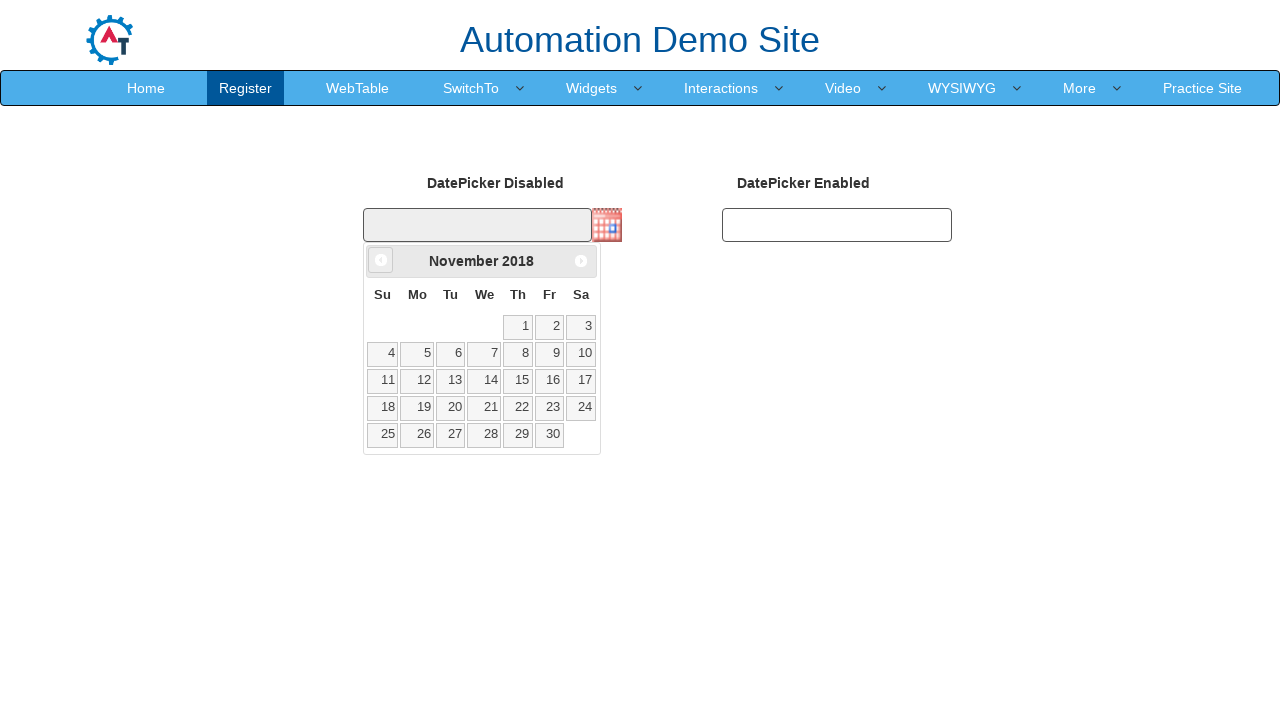

Clicked previous month button to navigate backwards at (381, 260) on xpath=//span[@class='ui-icon ui-icon-circle-triangle-w']
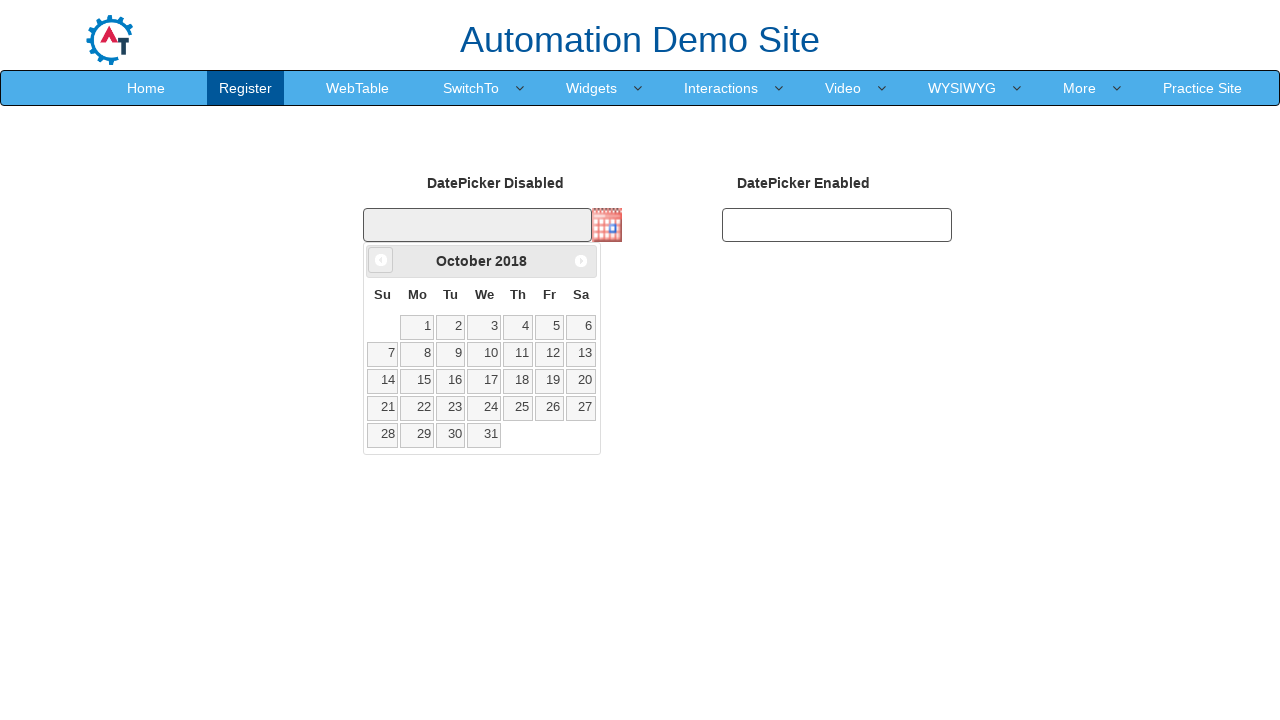

Retrieved current month: October
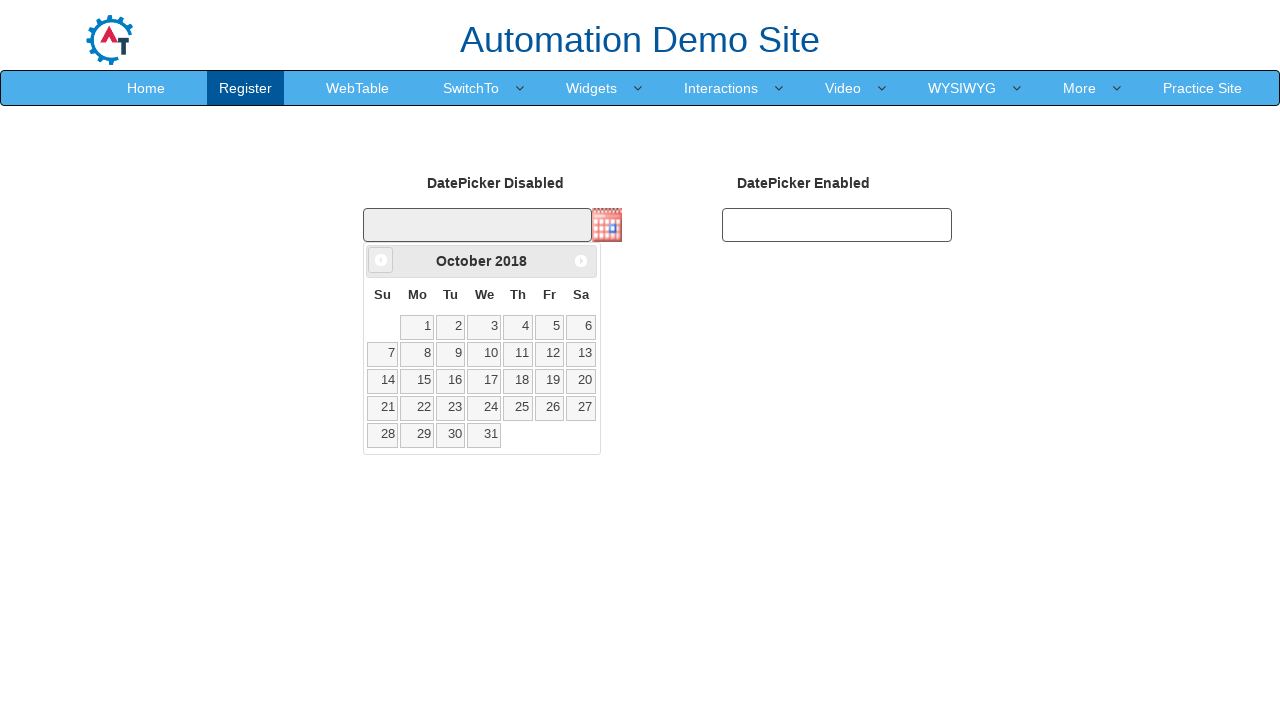

Retrieved current year: 2018
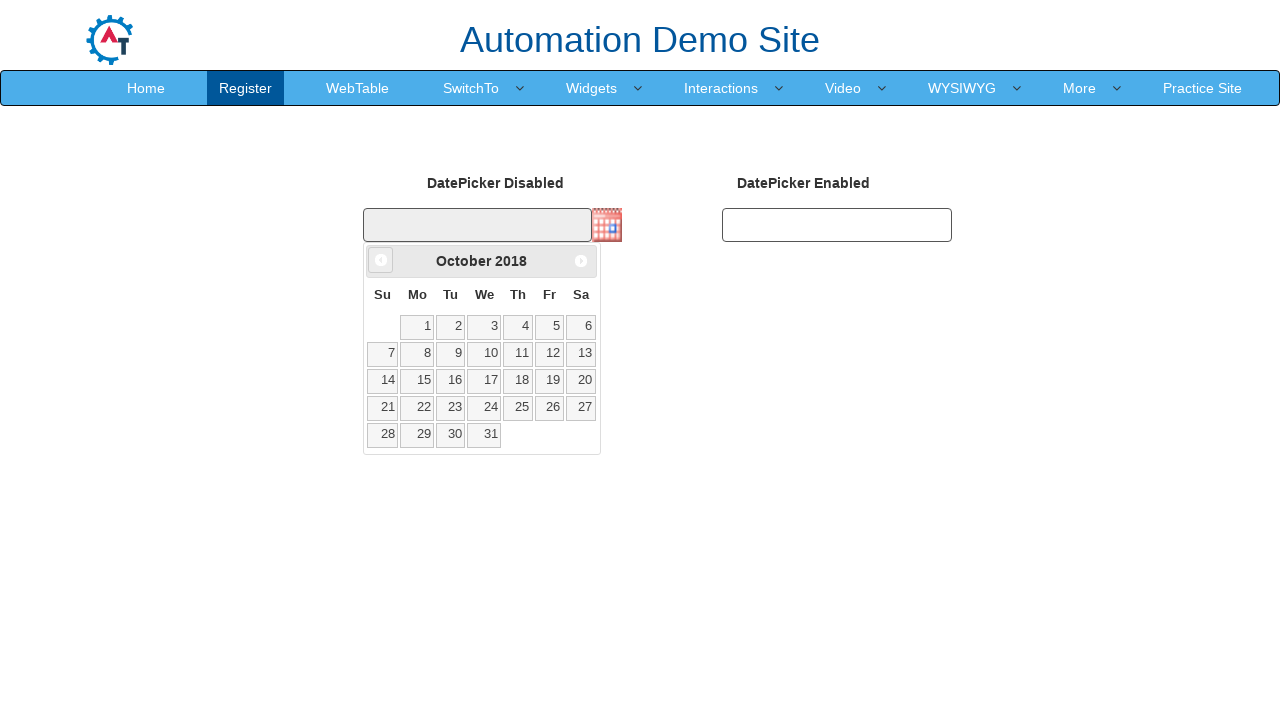

Clicked previous month button to navigate backwards at (381, 260) on xpath=//span[@class='ui-icon ui-icon-circle-triangle-w']
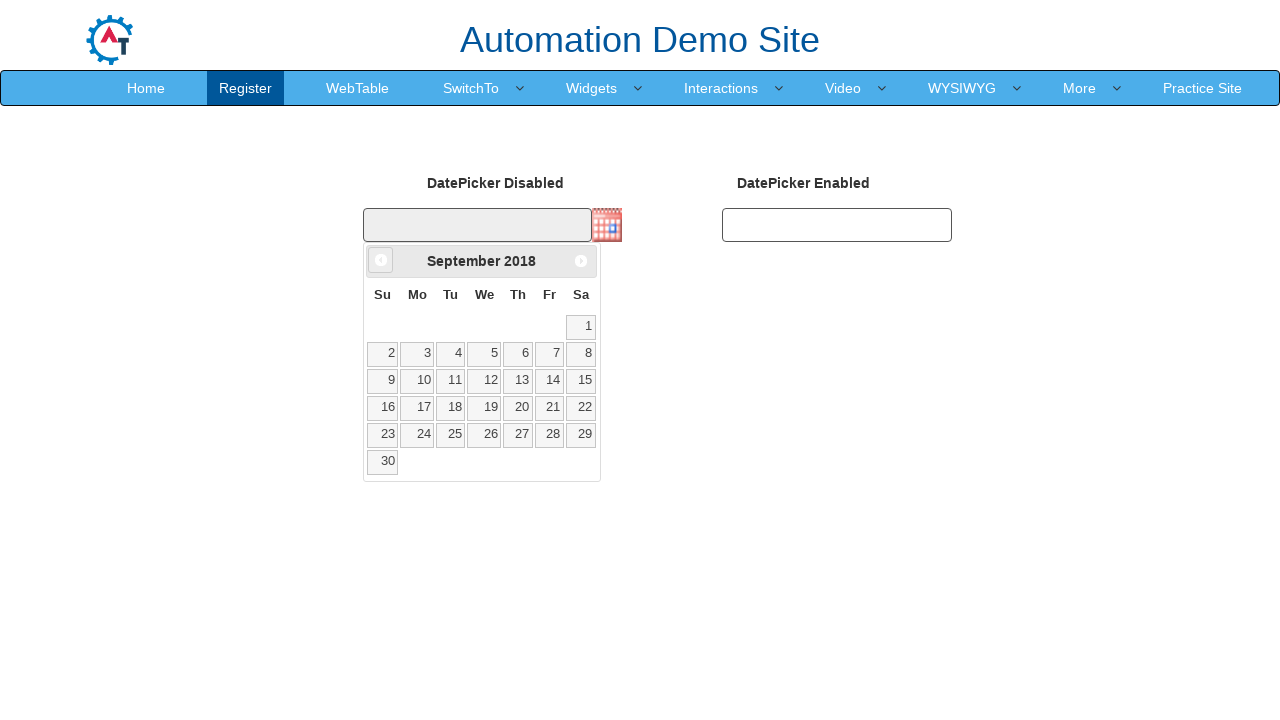

Retrieved current month: September
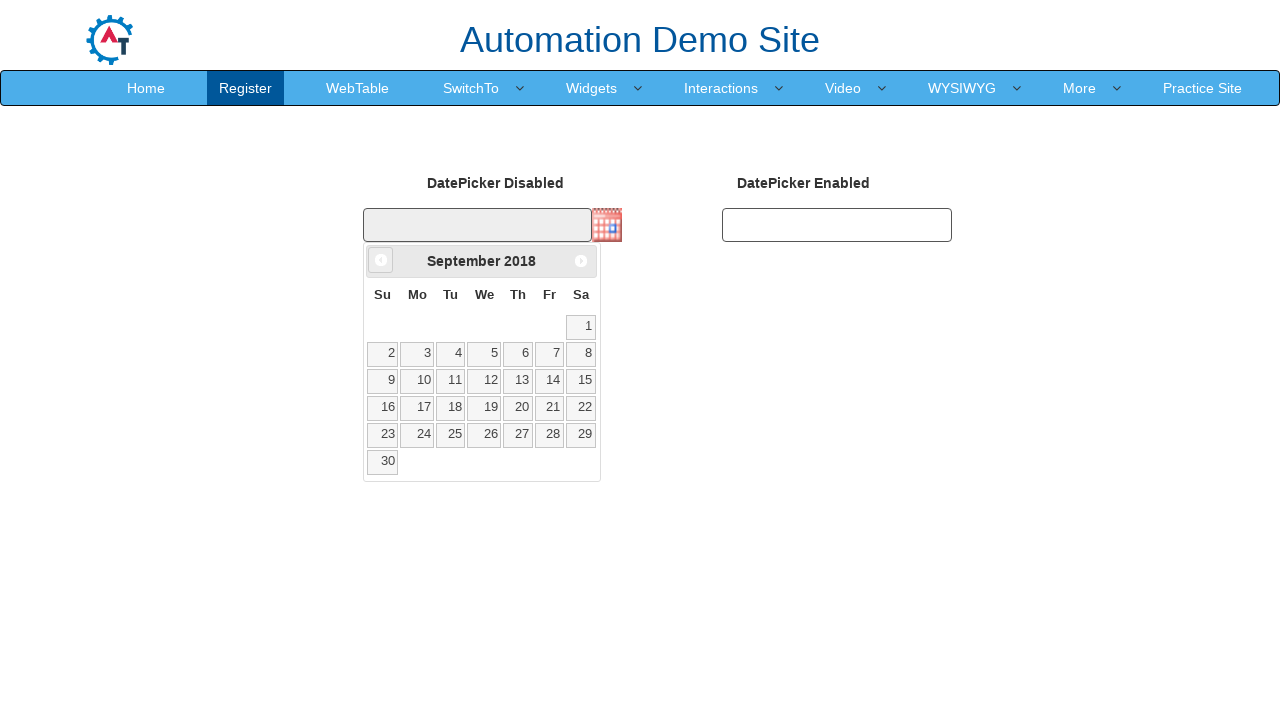

Retrieved current year: 2018
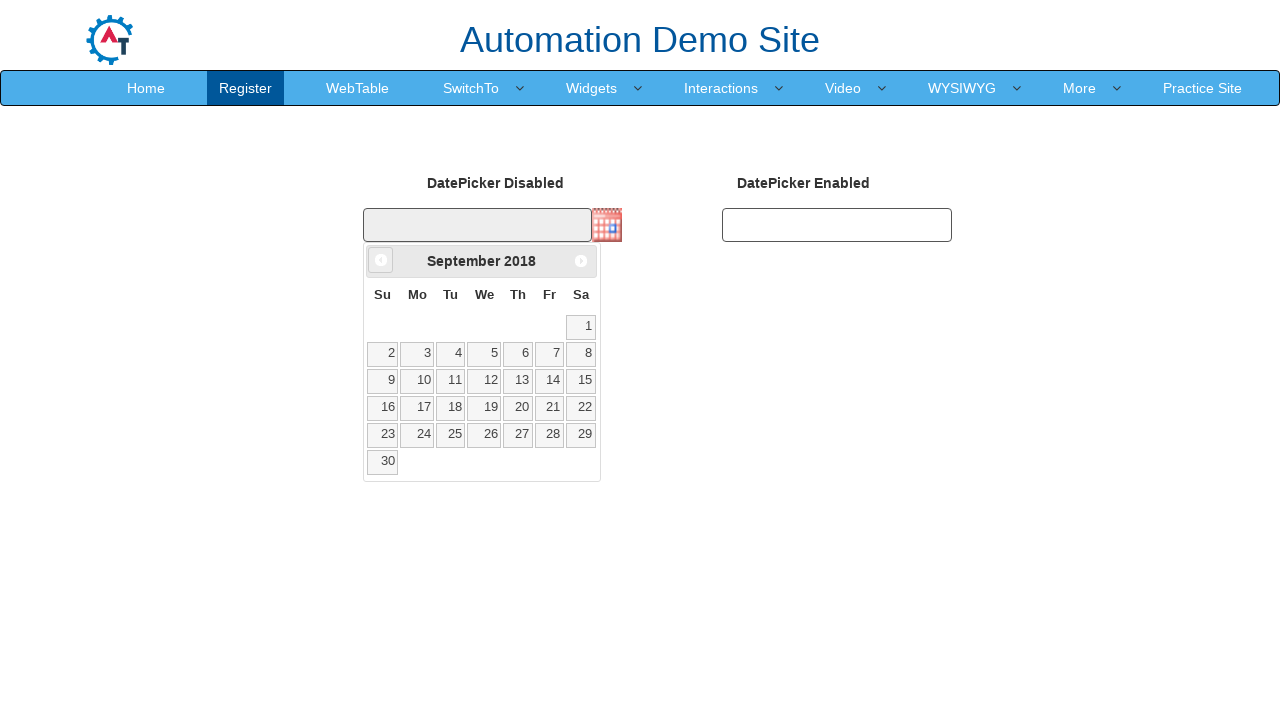

Clicked previous month button to navigate backwards at (381, 260) on xpath=//span[@class='ui-icon ui-icon-circle-triangle-w']
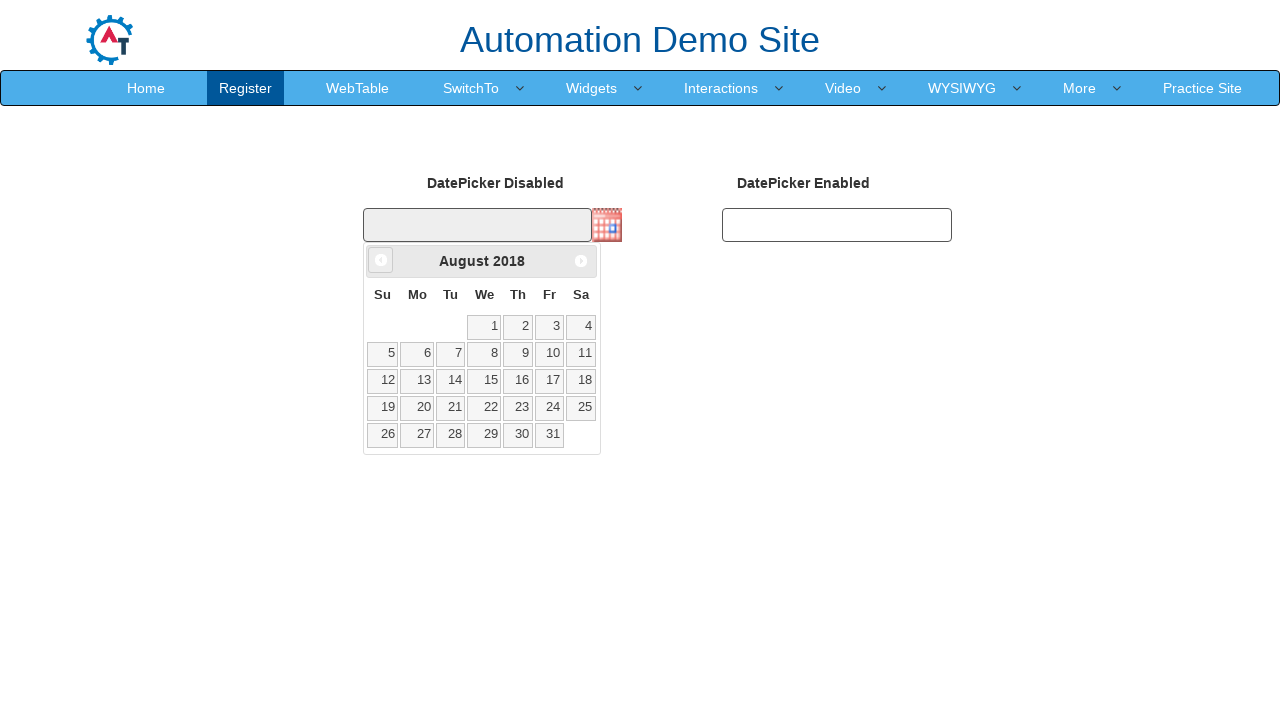

Retrieved current month: August
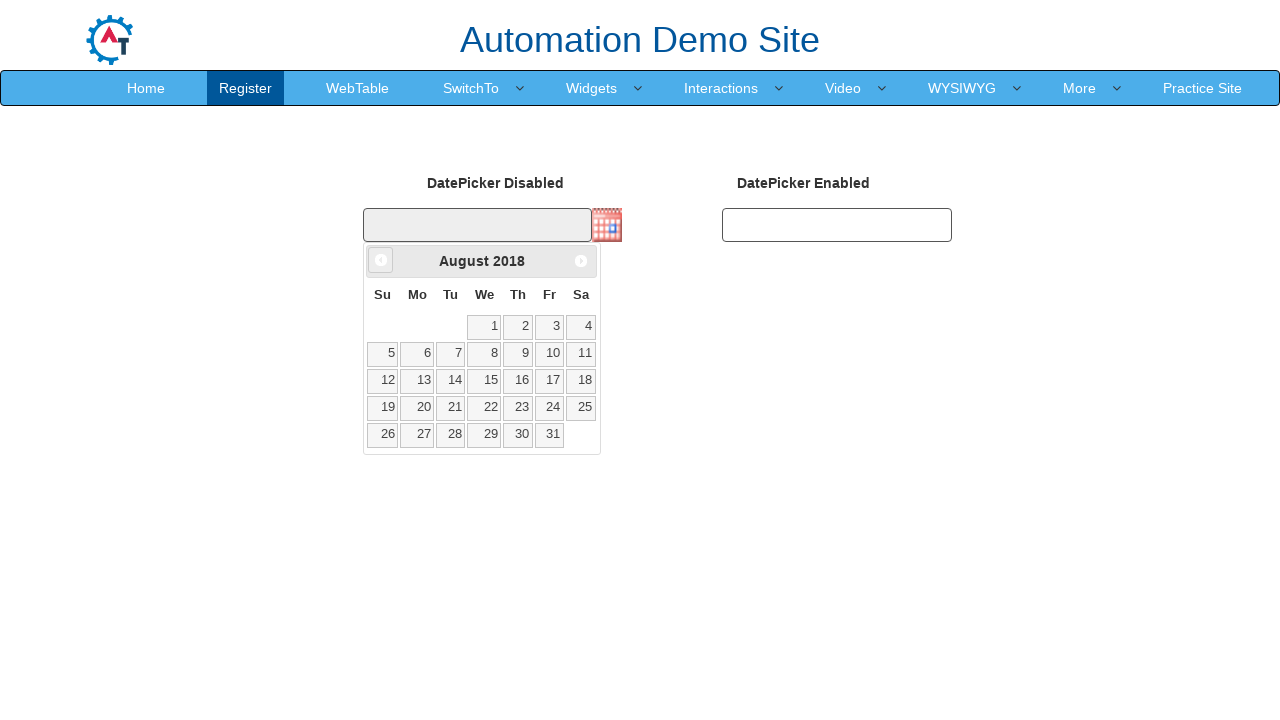

Retrieved current year: 2018
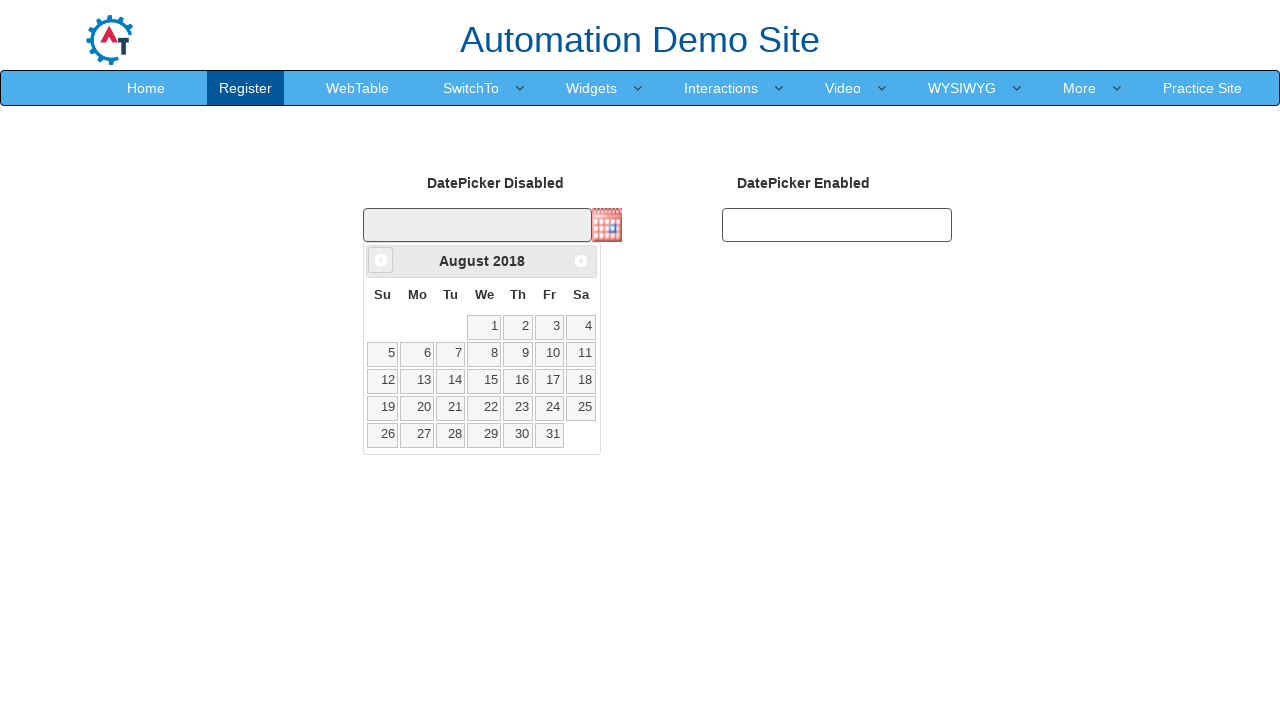

Clicked previous month button to navigate backwards at (381, 260) on xpath=//span[@class='ui-icon ui-icon-circle-triangle-w']
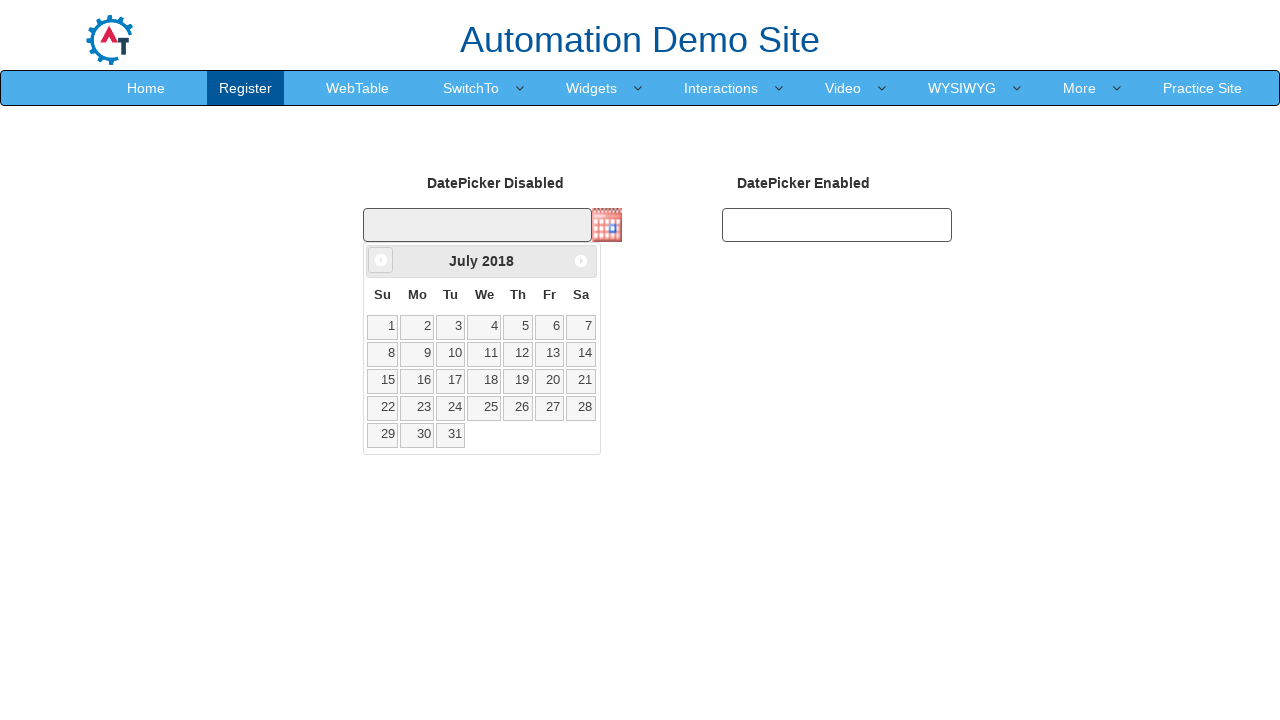

Retrieved current month: July
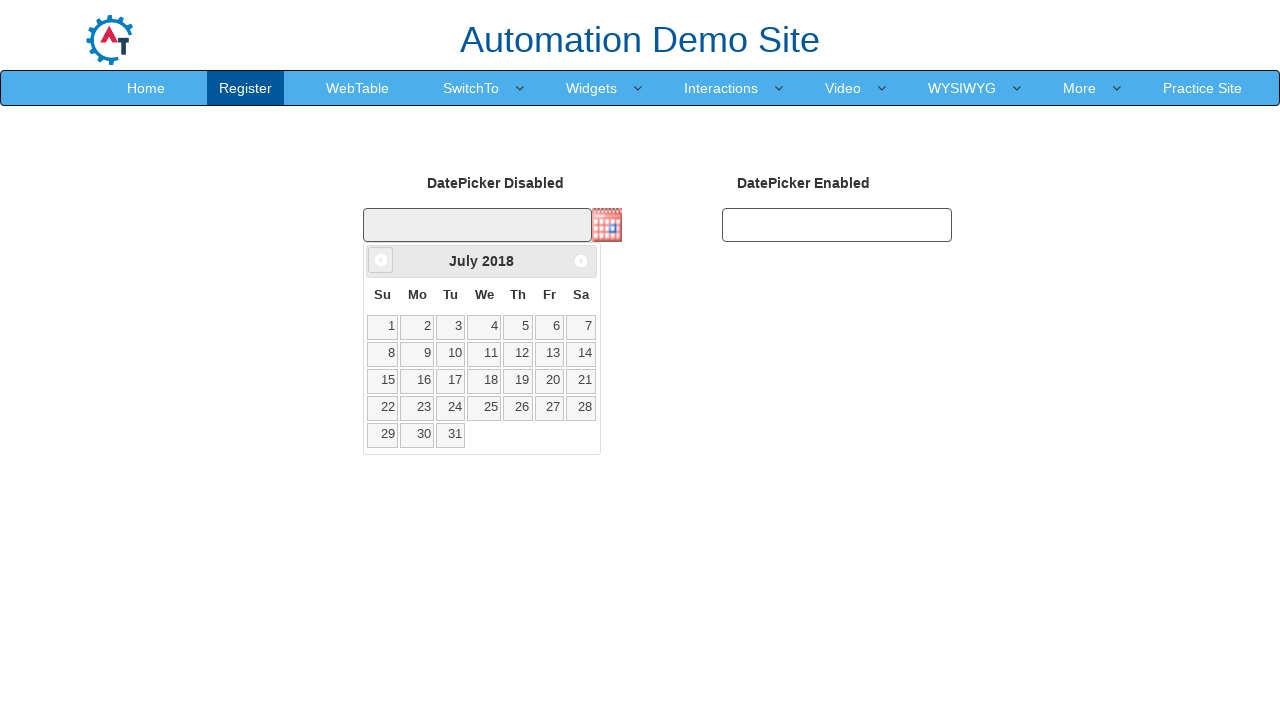

Retrieved current year: 2018
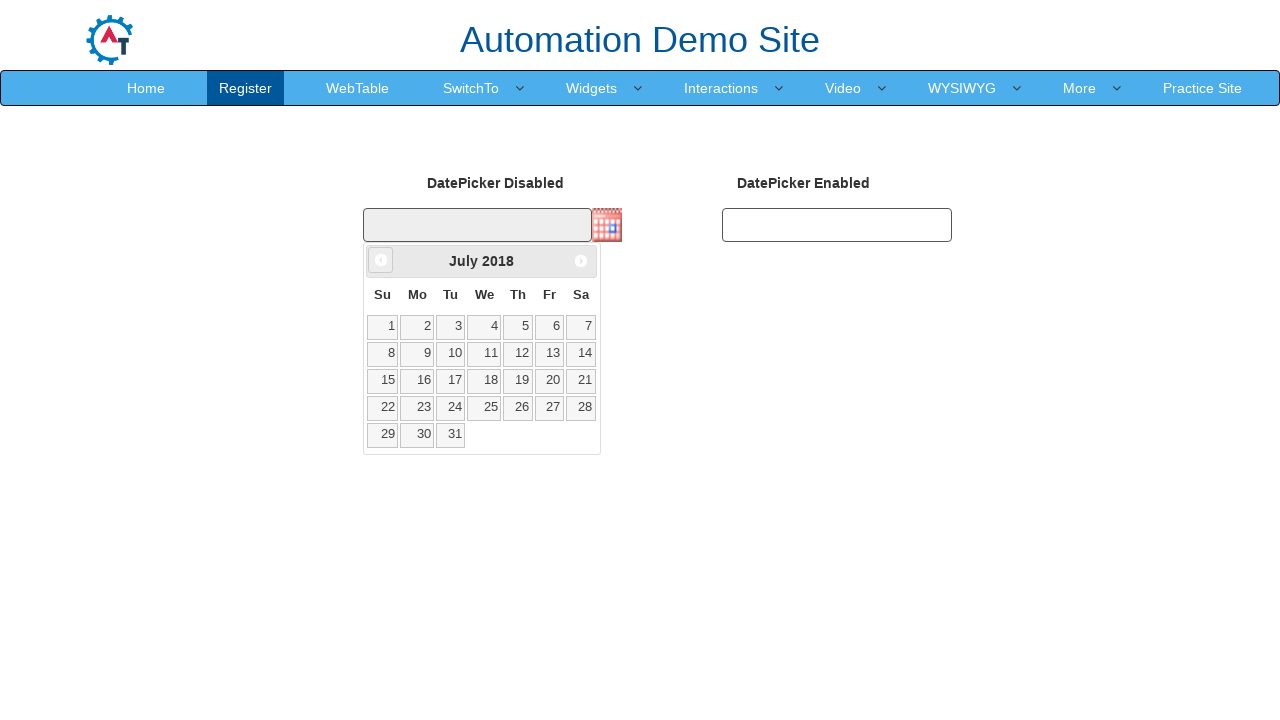

Clicked previous month button to navigate backwards at (381, 260) on xpath=//span[@class='ui-icon ui-icon-circle-triangle-w']
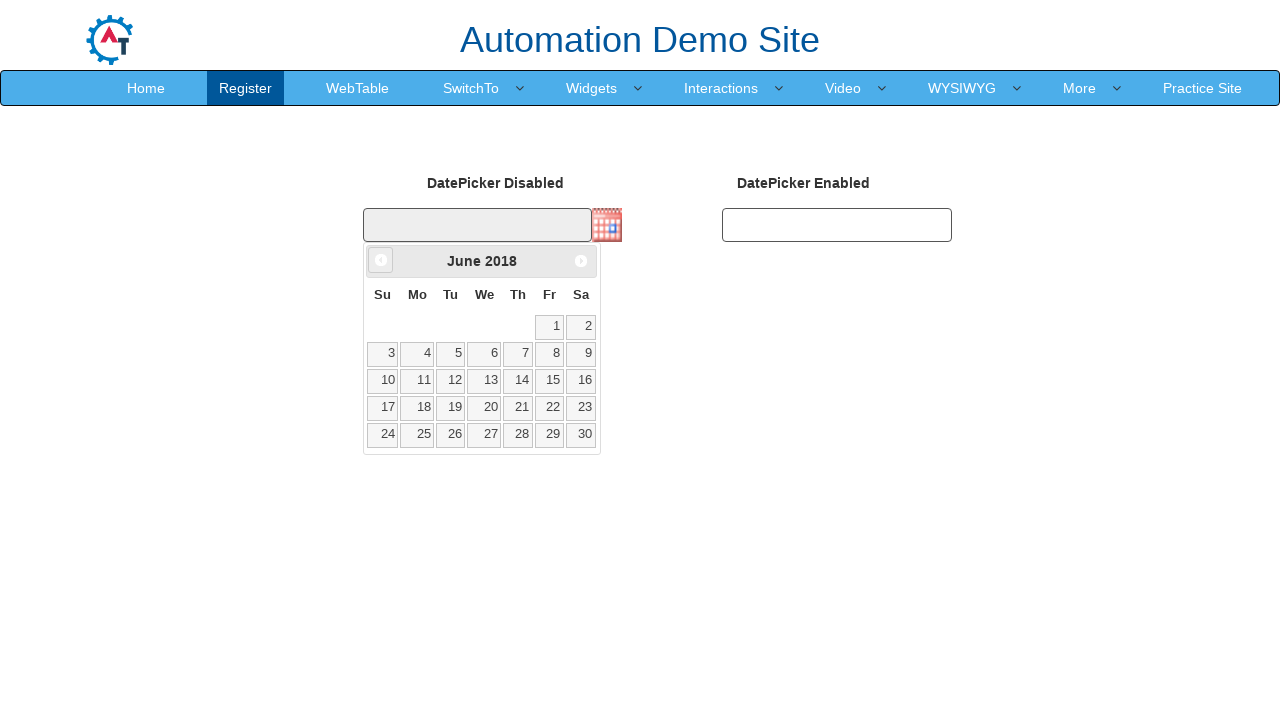

Retrieved current month: June
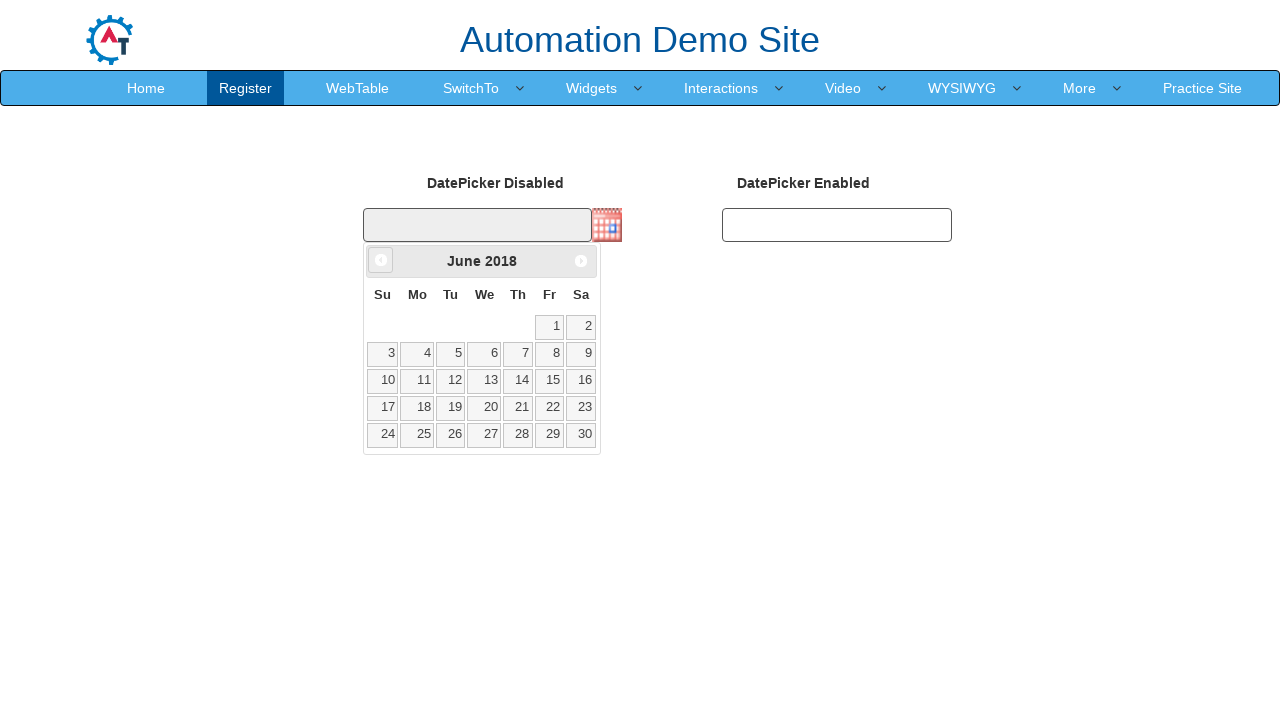

Retrieved current year: 2018
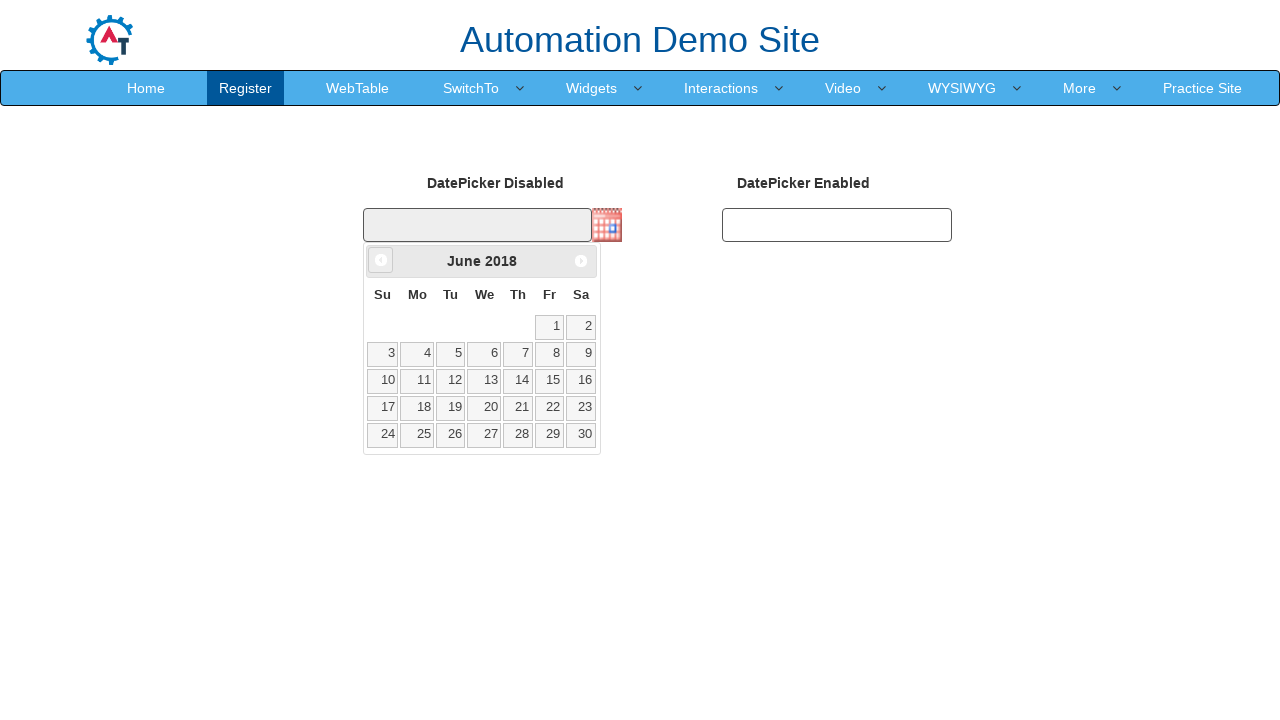

Clicked previous month button to navigate backwards at (381, 260) on xpath=//span[@class='ui-icon ui-icon-circle-triangle-w']
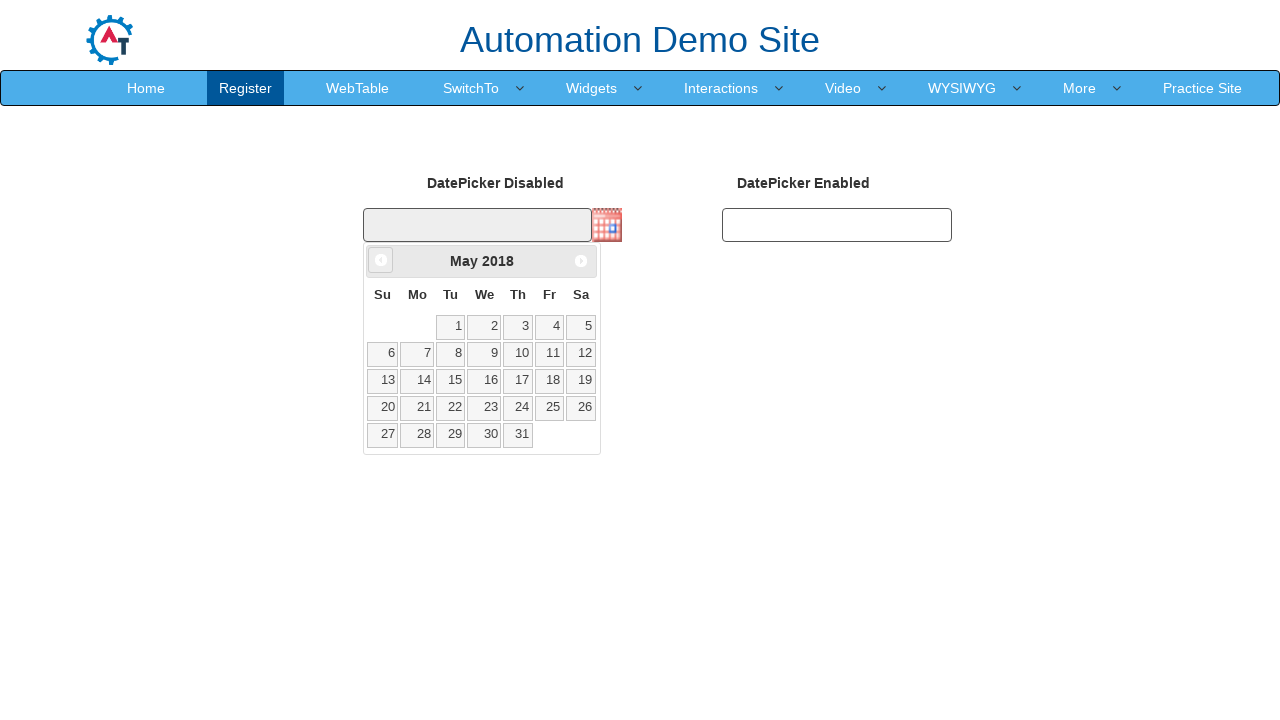

Retrieved current month: May
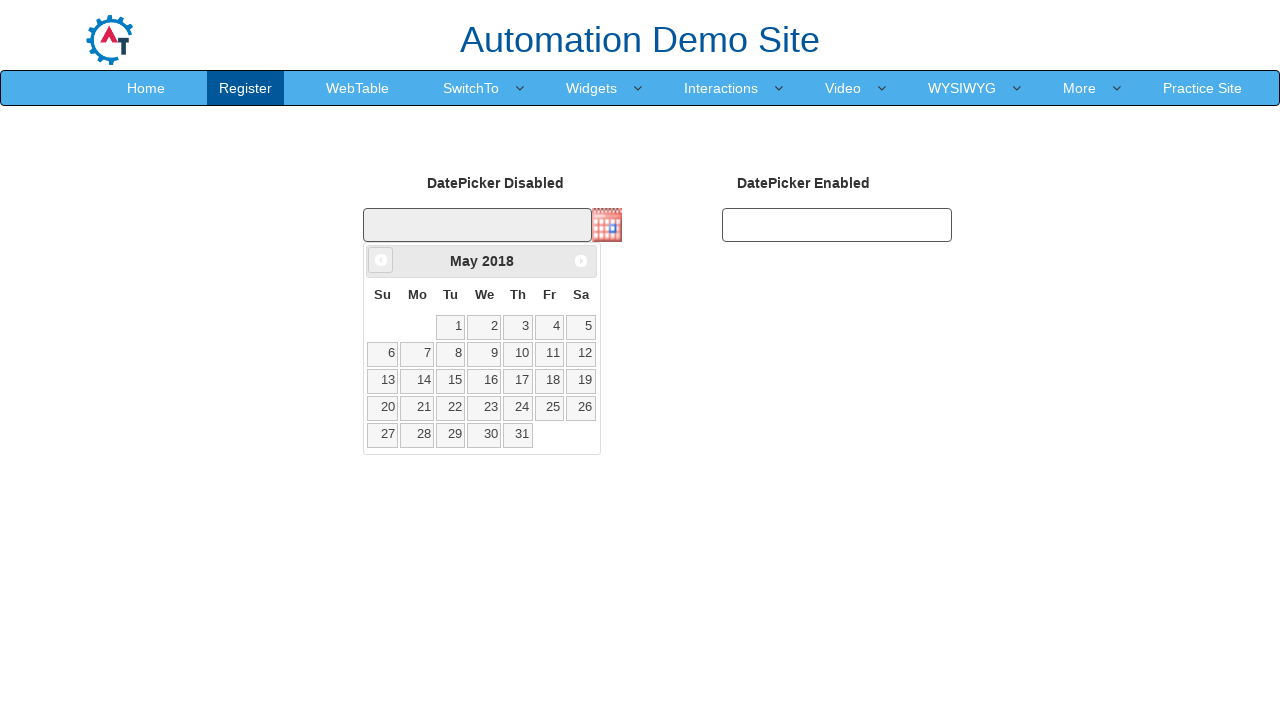

Retrieved current year: 2018
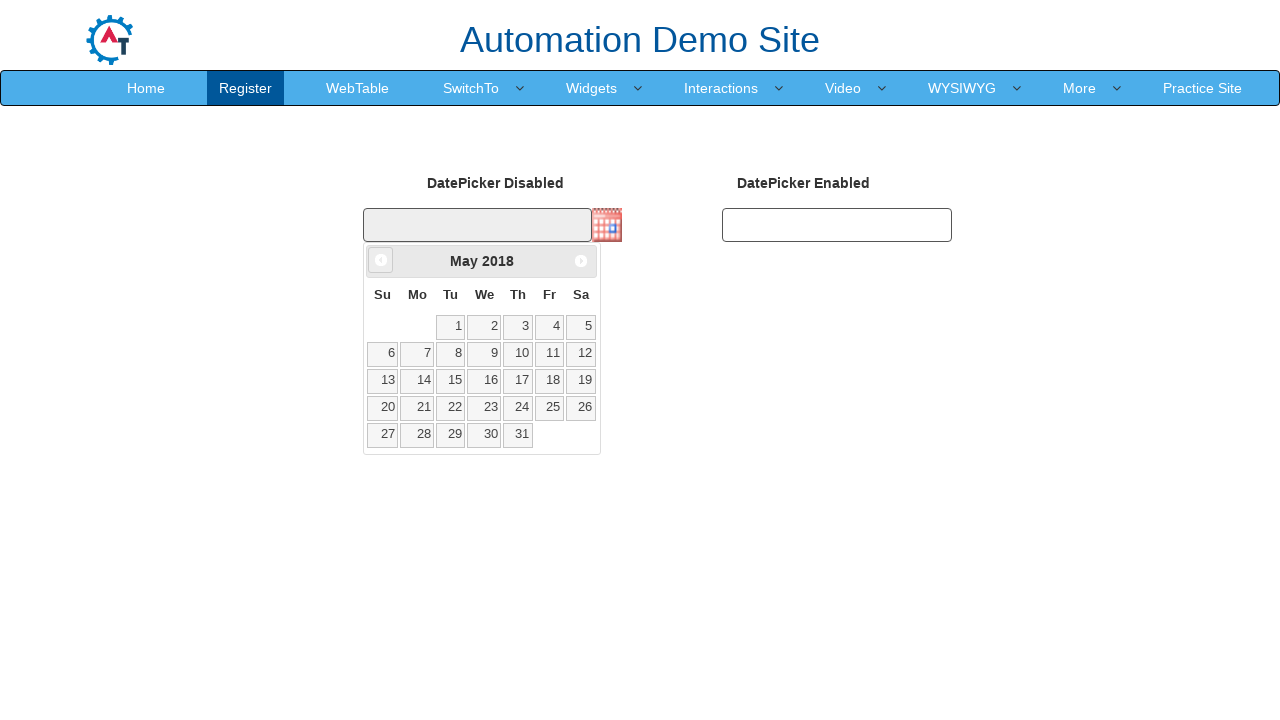

Clicked previous month button to navigate backwards at (381, 260) on xpath=//span[@class='ui-icon ui-icon-circle-triangle-w']
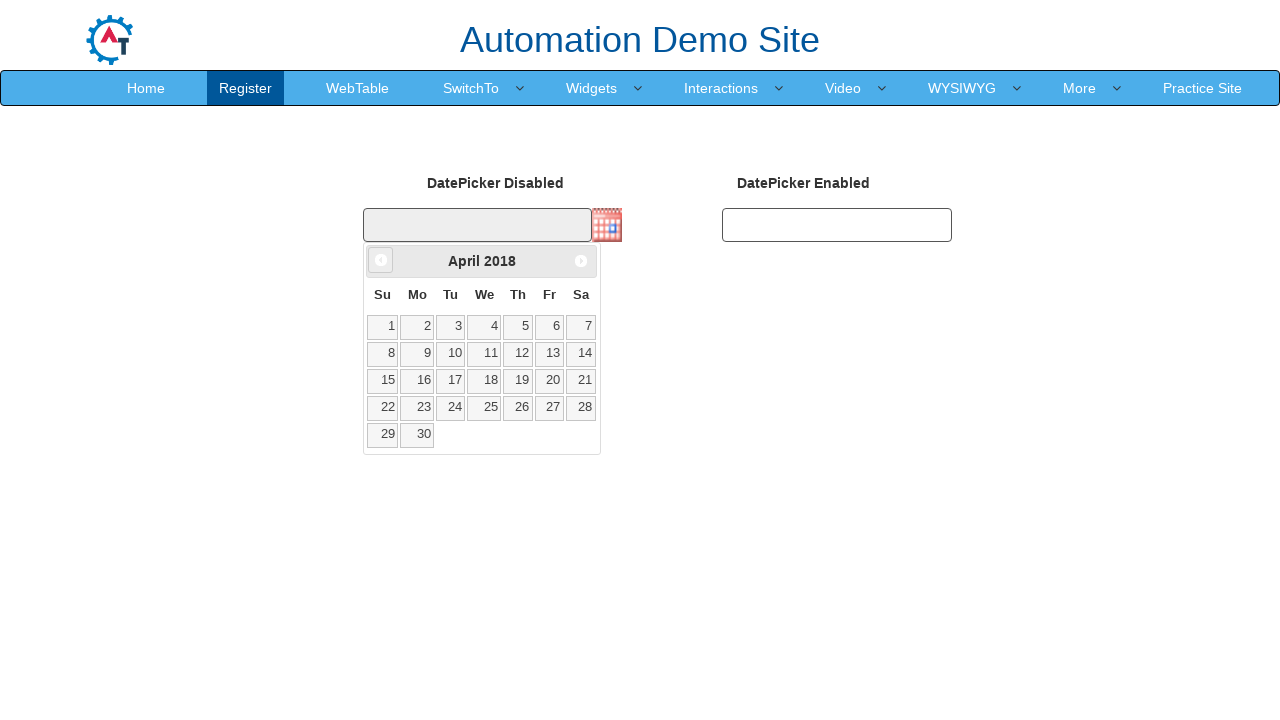

Retrieved current month: April
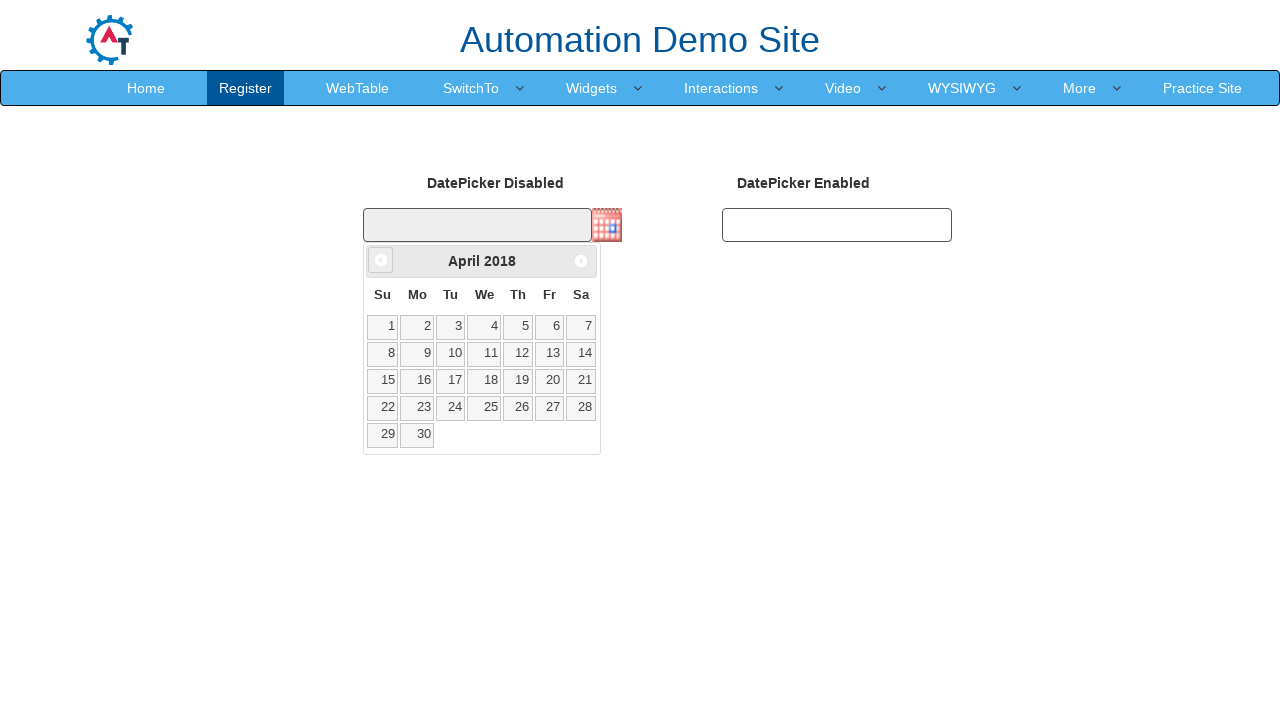

Retrieved current year: 2018
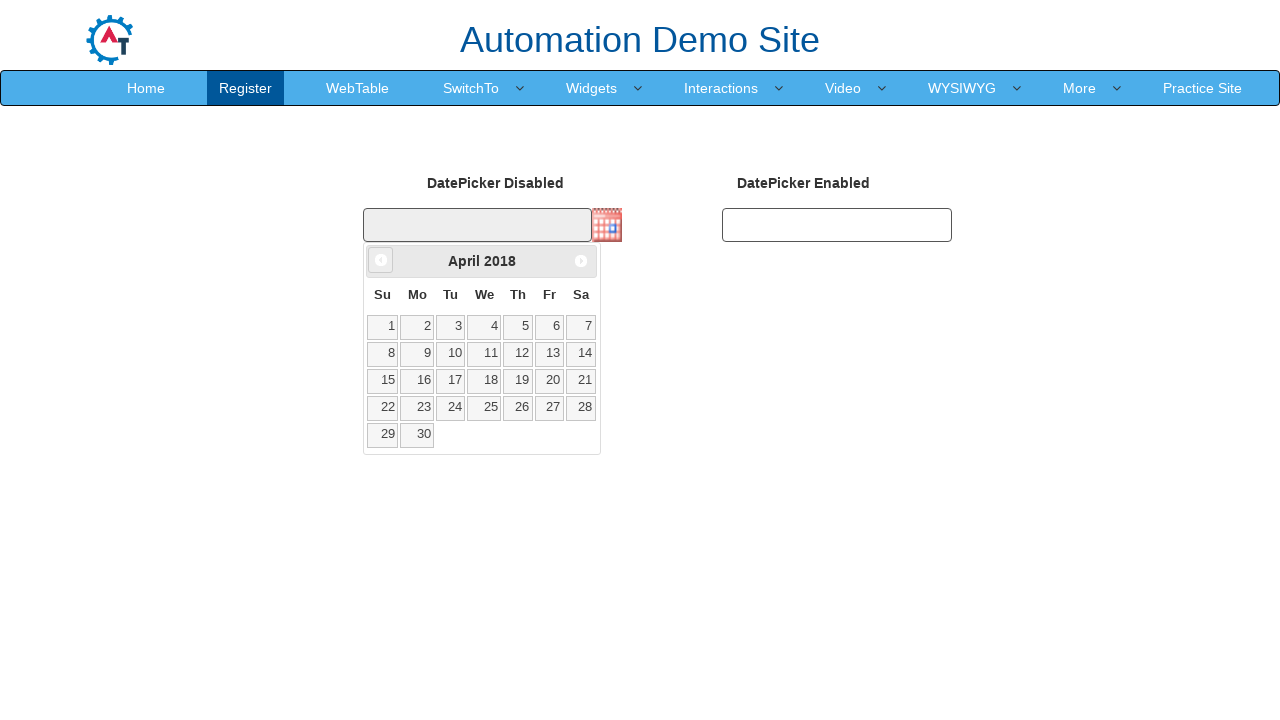

Clicked previous month button to navigate backwards at (381, 260) on xpath=//span[@class='ui-icon ui-icon-circle-triangle-w']
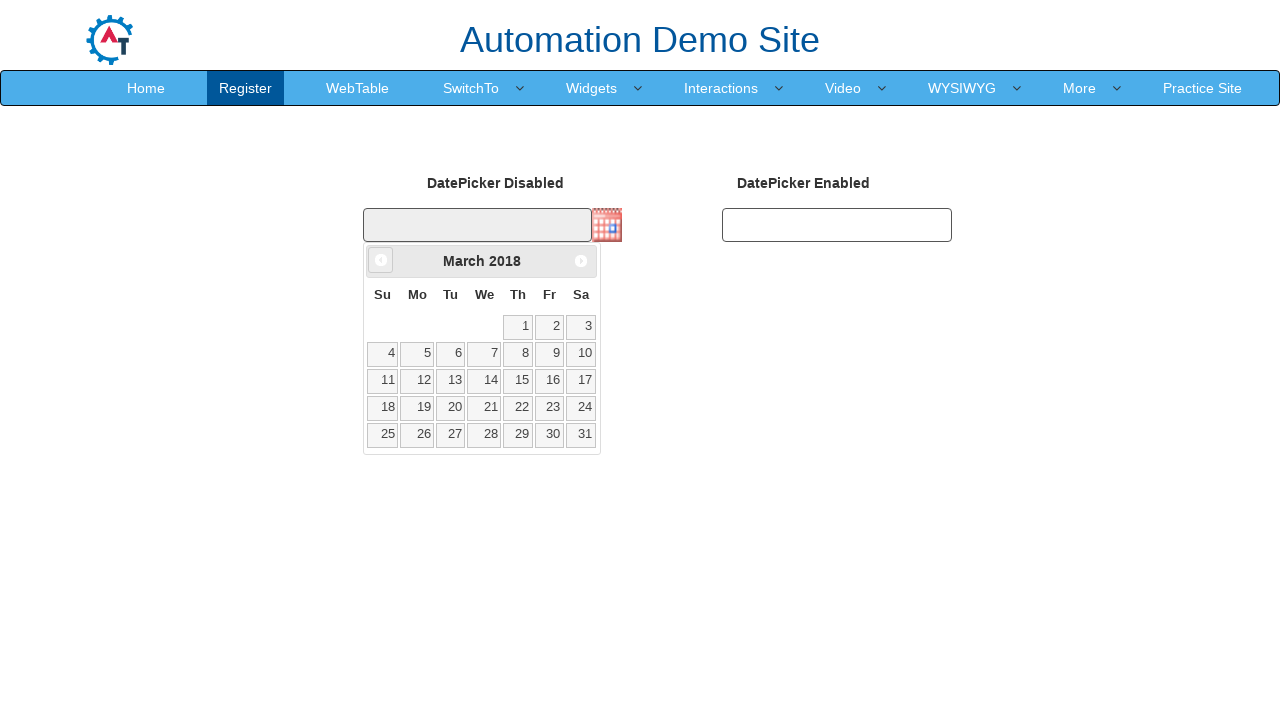

Retrieved current month: March
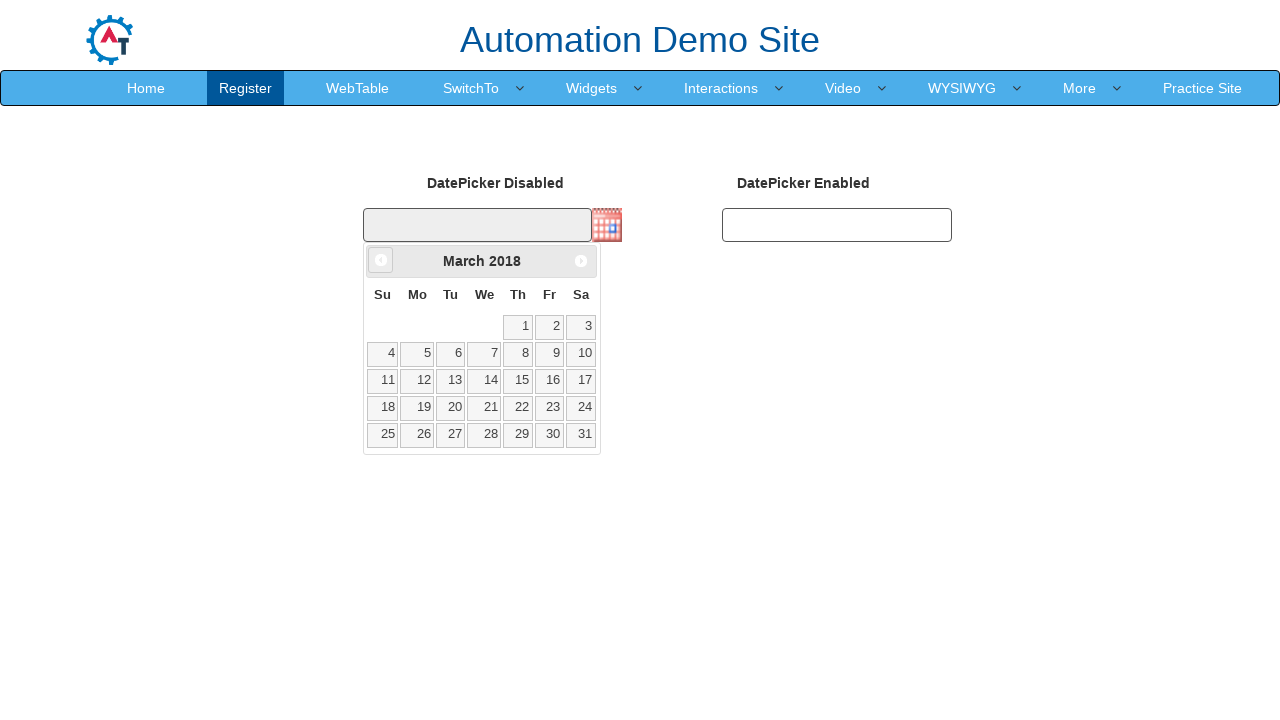

Retrieved current year: 2018
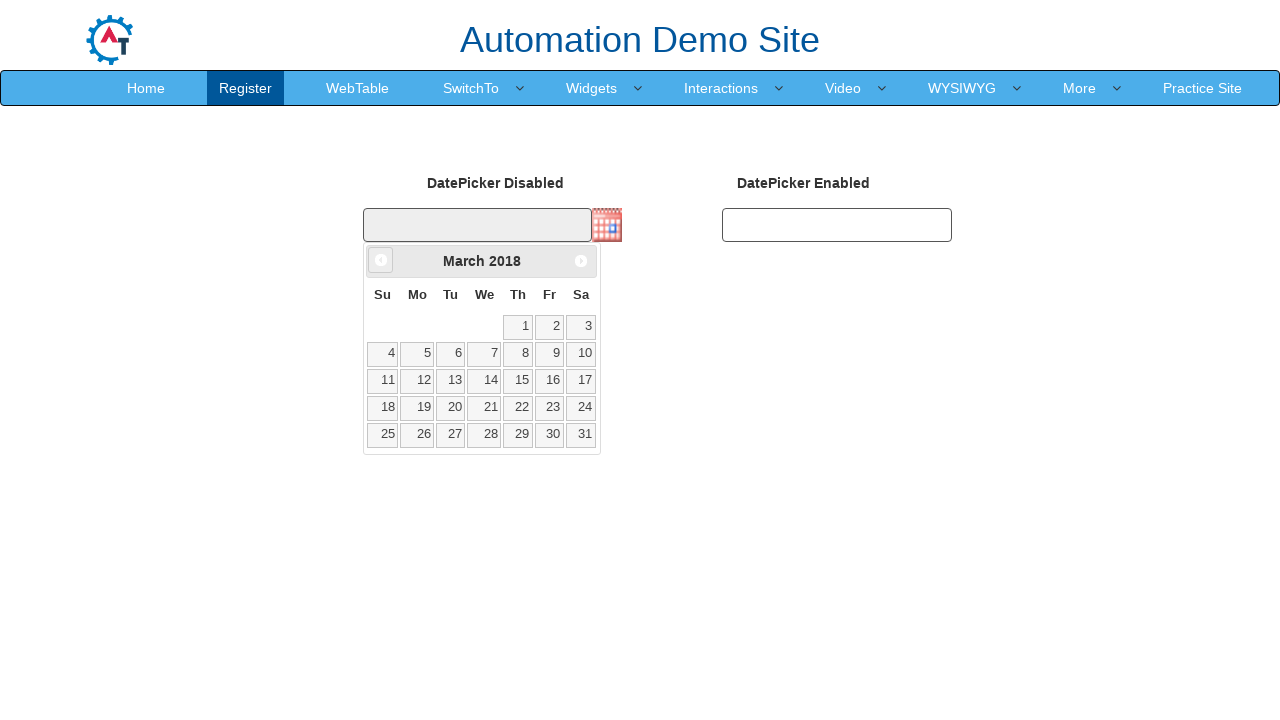

Clicked previous month button to navigate backwards at (381, 260) on xpath=//span[@class='ui-icon ui-icon-circle-triangle-w']
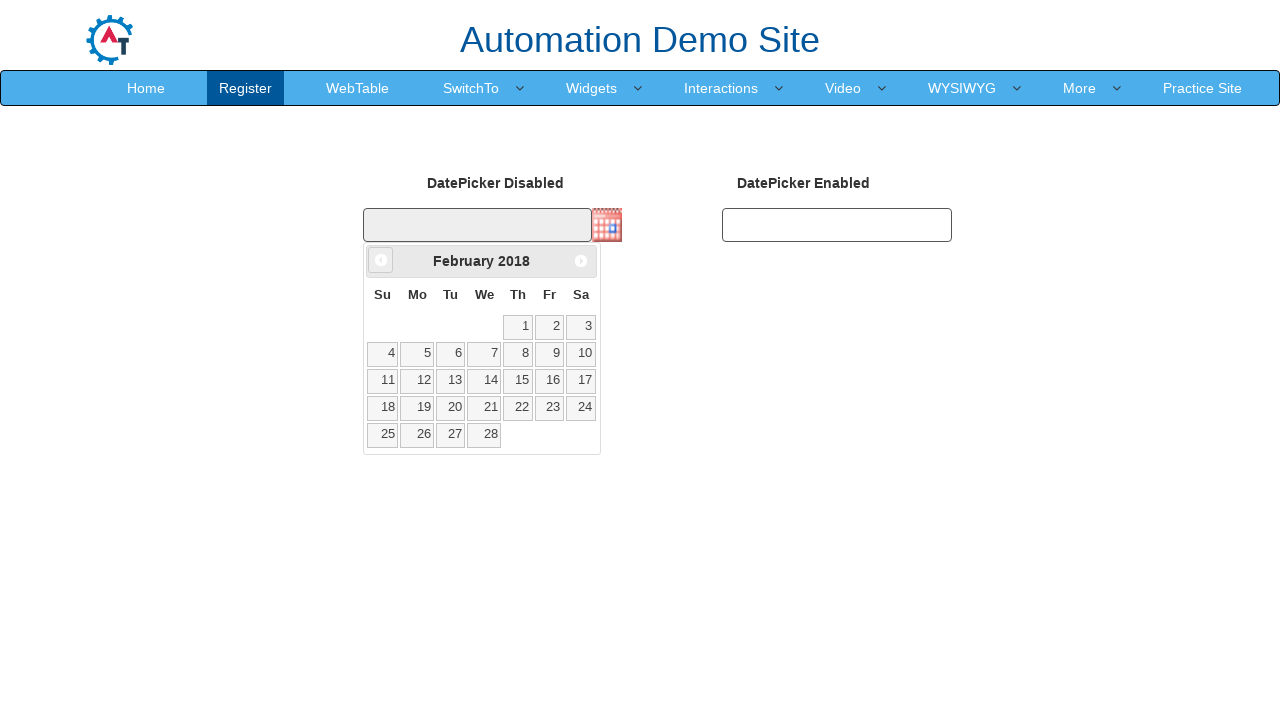

Retrieved current month: February
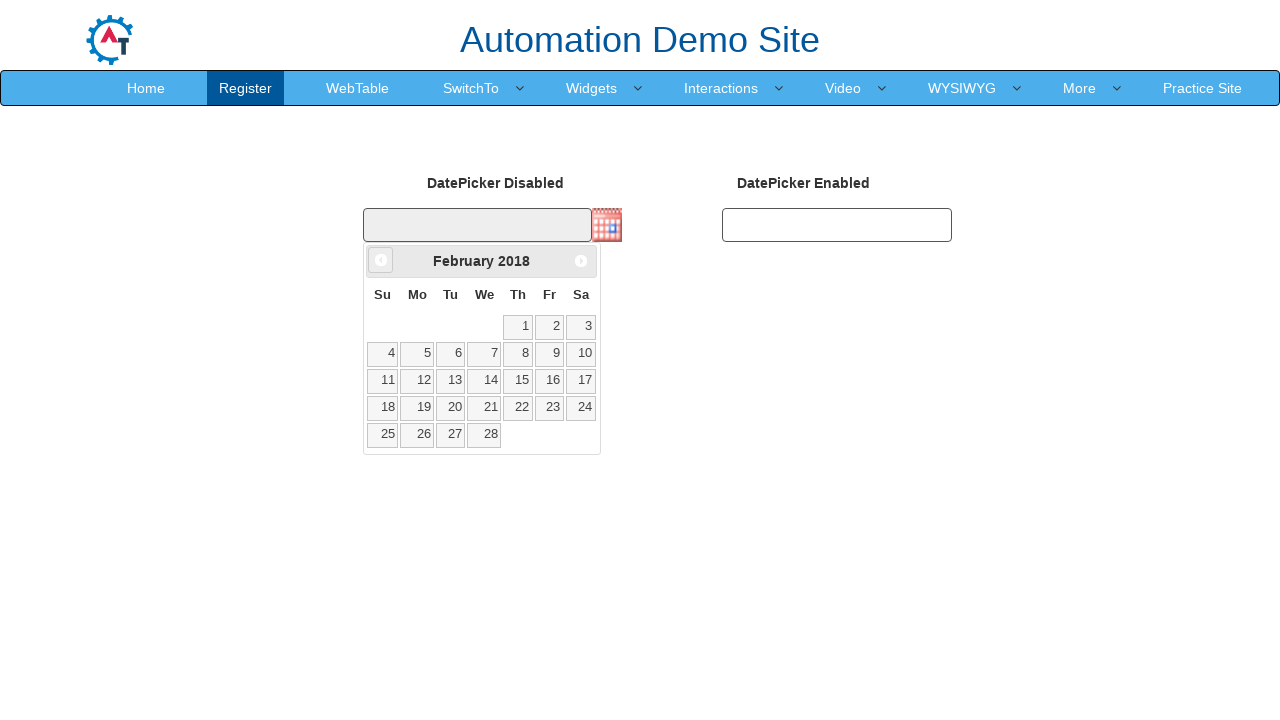

Retrieved current year: 2018
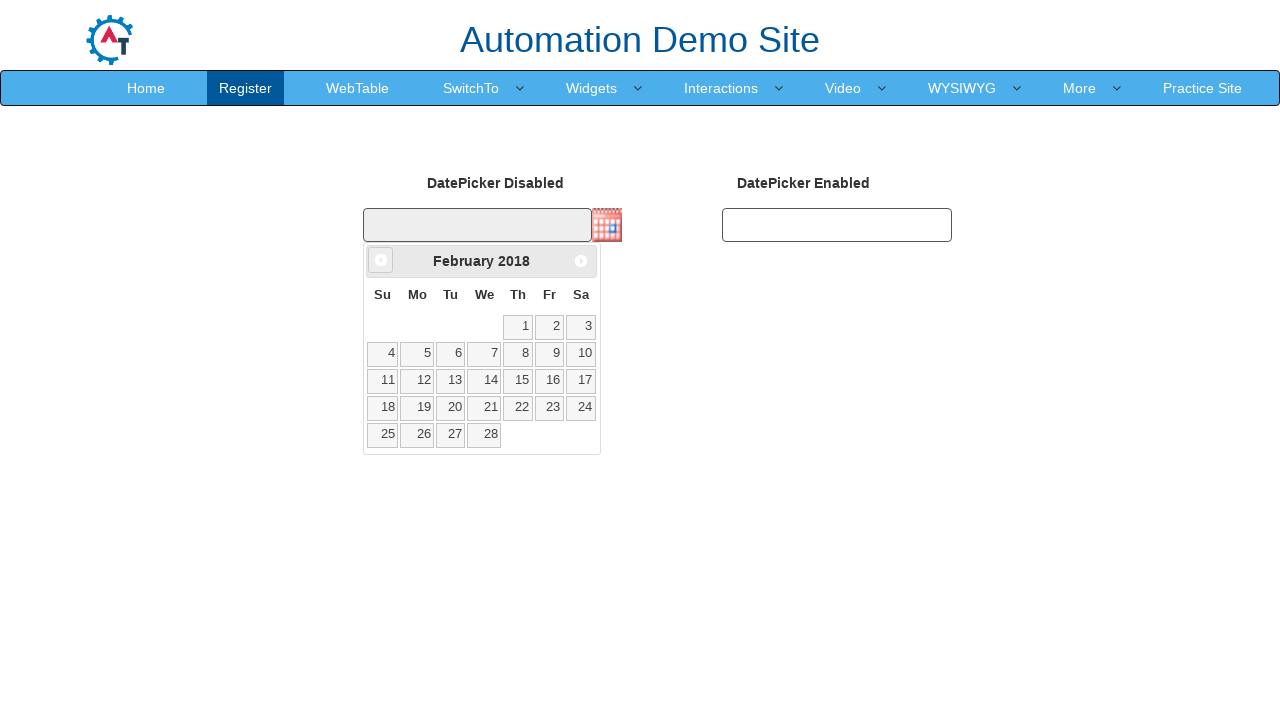

Clicked previous month button to navigate backwards at (381, 260) on xpath=//span[@class='ui-icon ui-icon-circle-triangle-w']
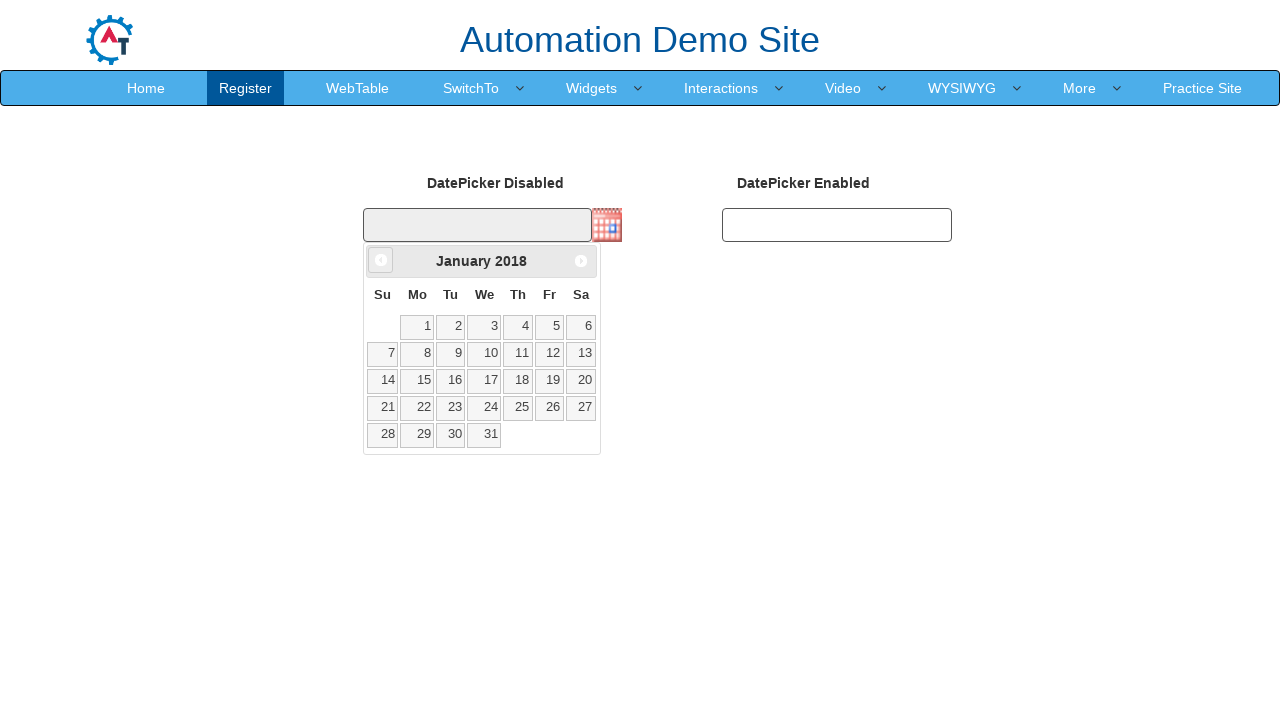

Retrieved current month: January
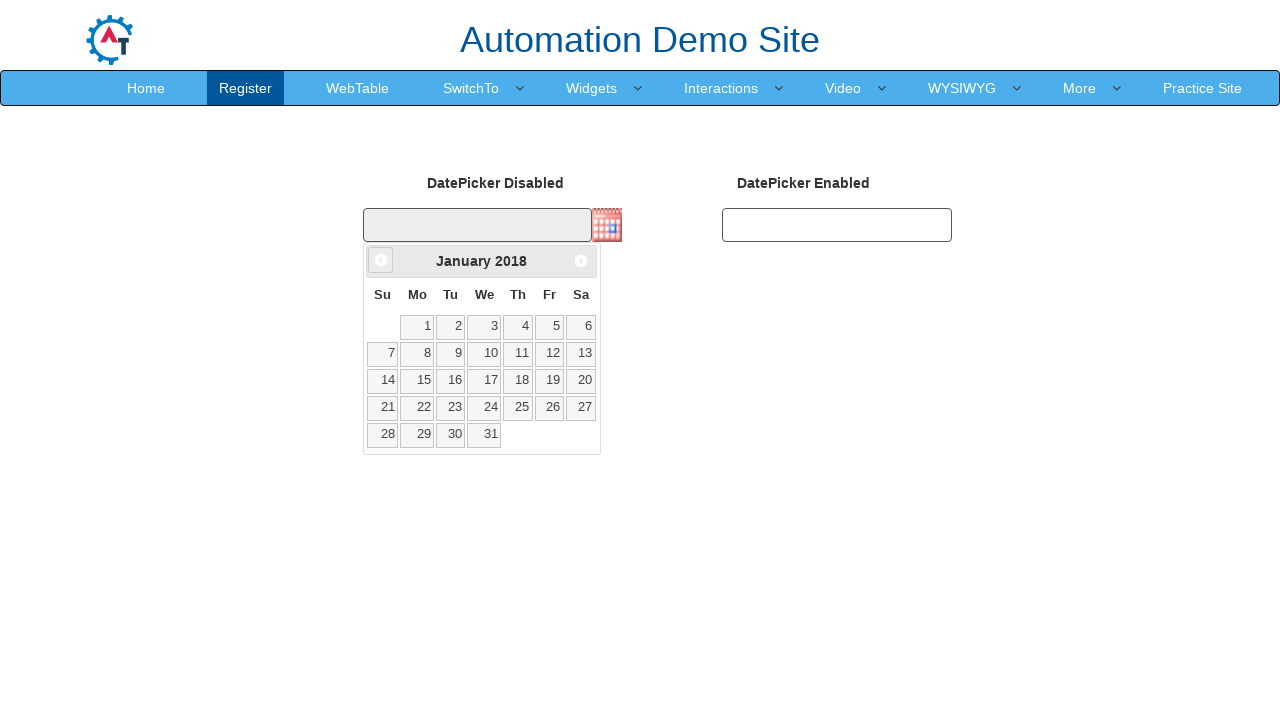

Retrieved current year: 2018
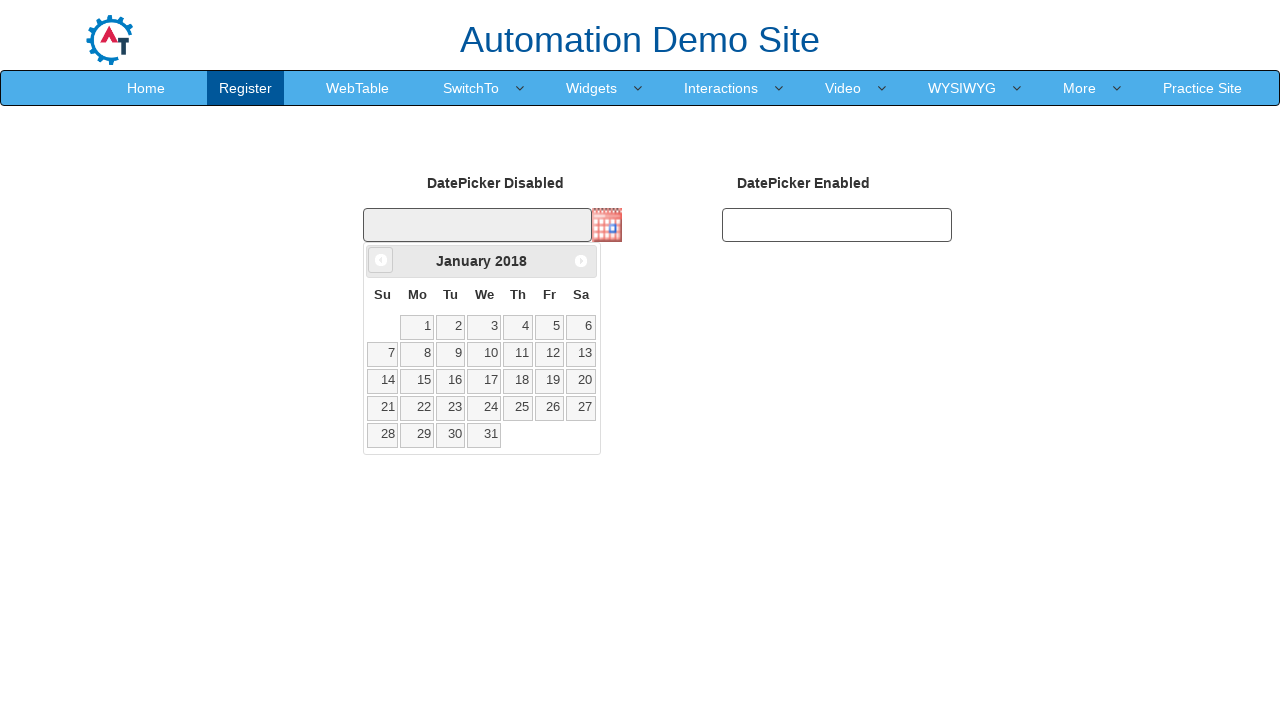

Clicked previous month button to navigate backwards at (381, 260) on xpath=//span[@class='ui-icon ui-icon-circle-triangle-w']
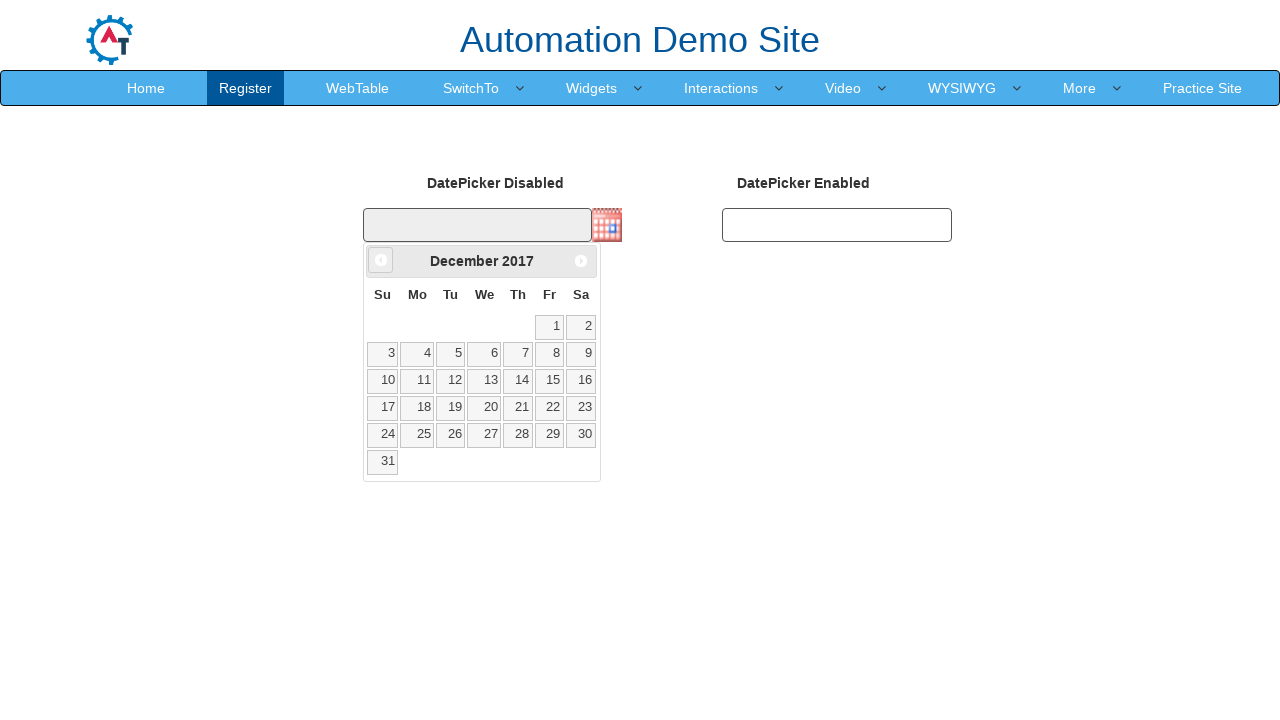

Retrieved current month: December
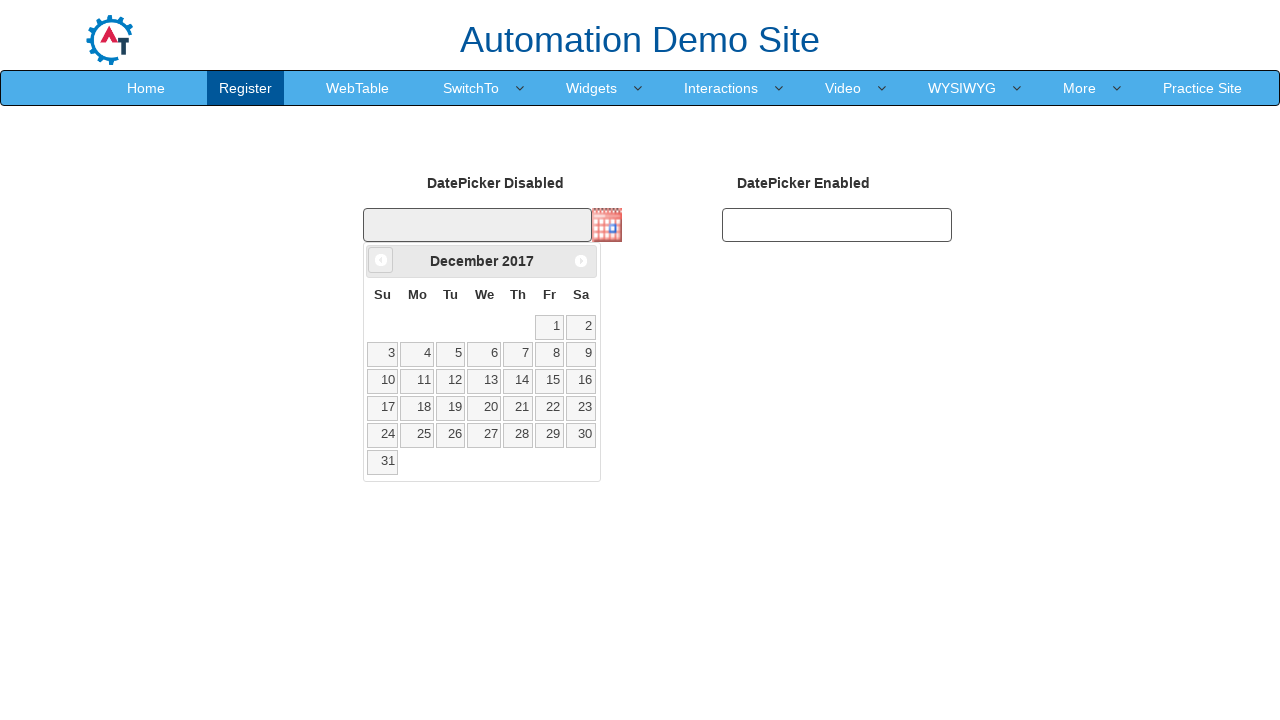

Retrieved current year: 2017
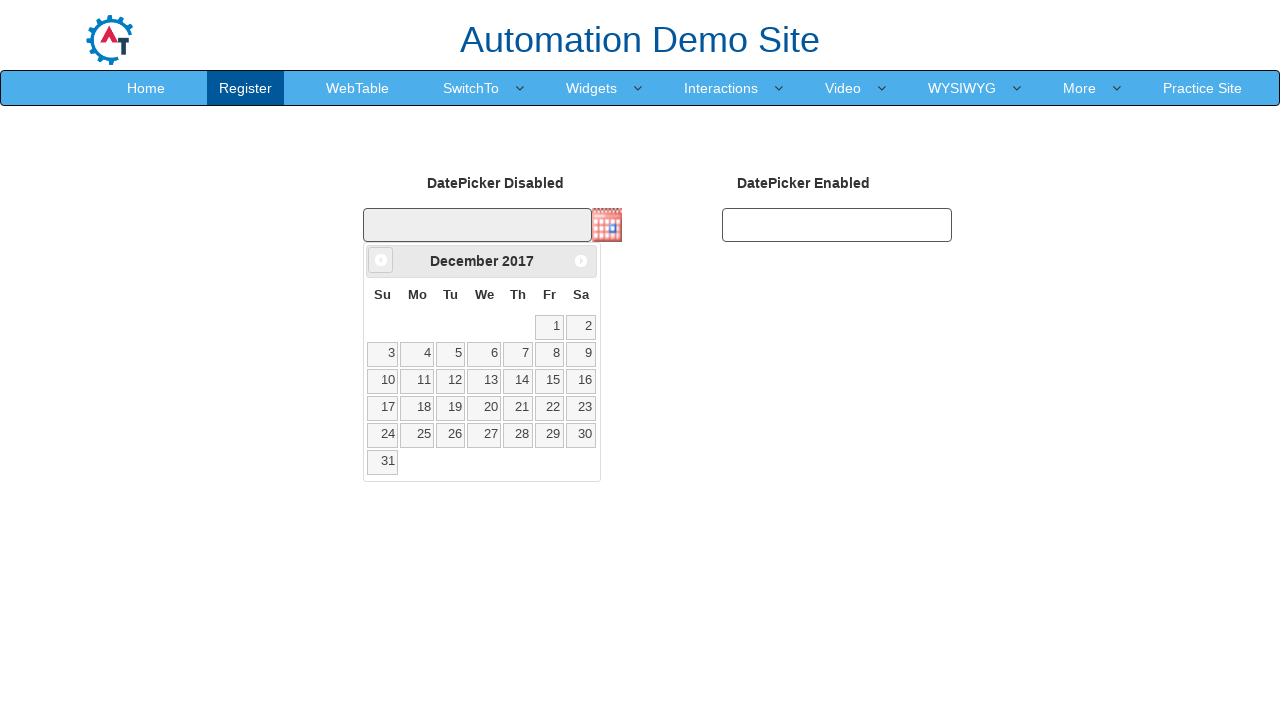

Clicked previous month button to navigate backwards at (381, 260) on xpath=//span[@class='ui-icon ui-icon-circle-triangle-w']
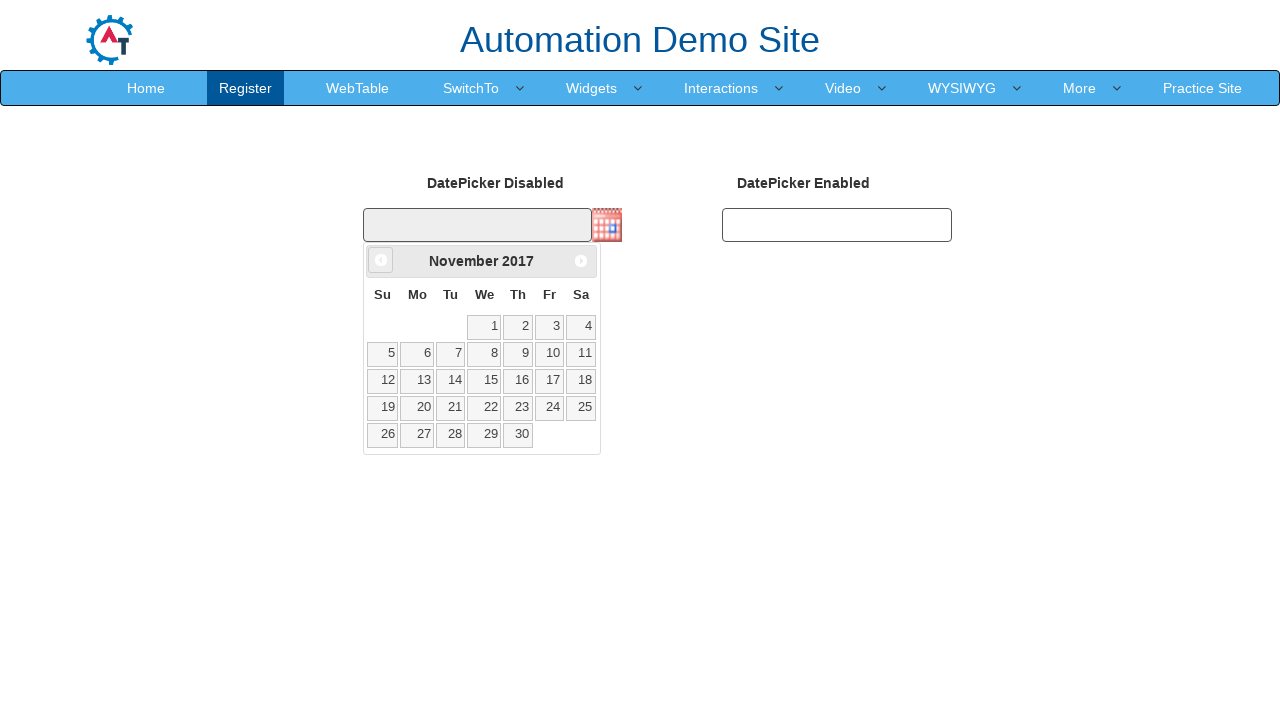

Retrieved current month: November
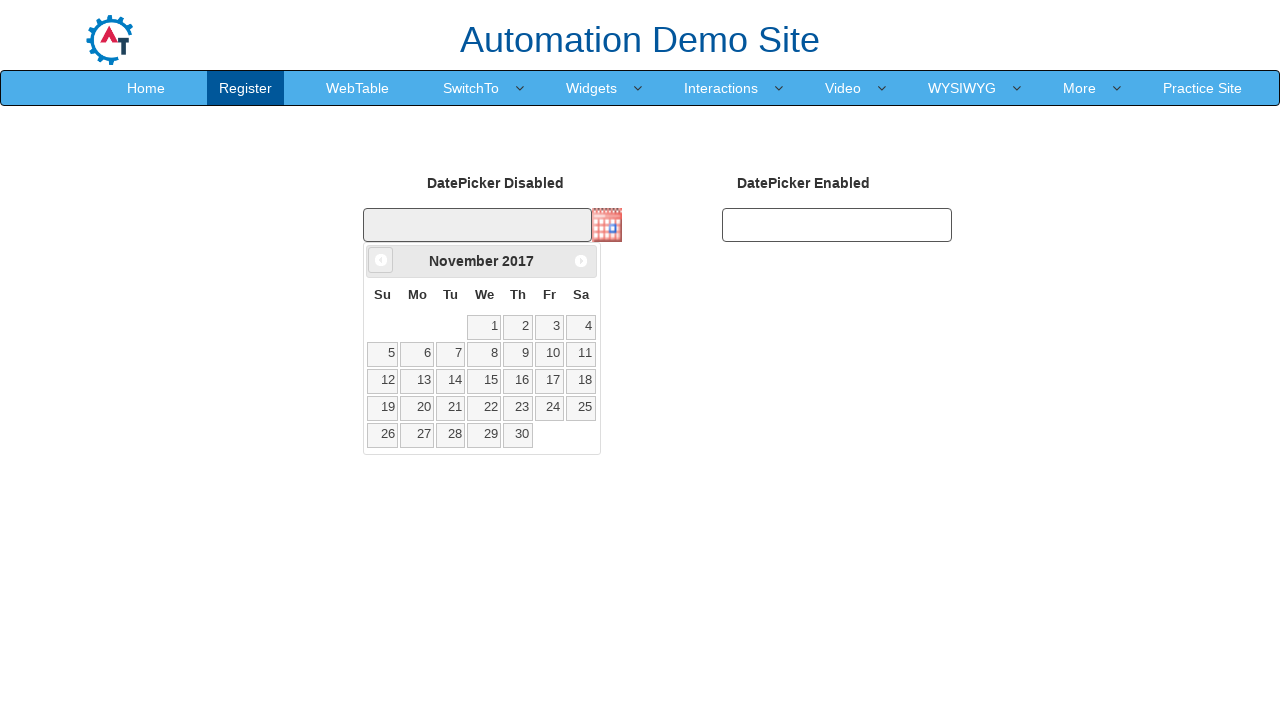

Retrieved current year: 2017
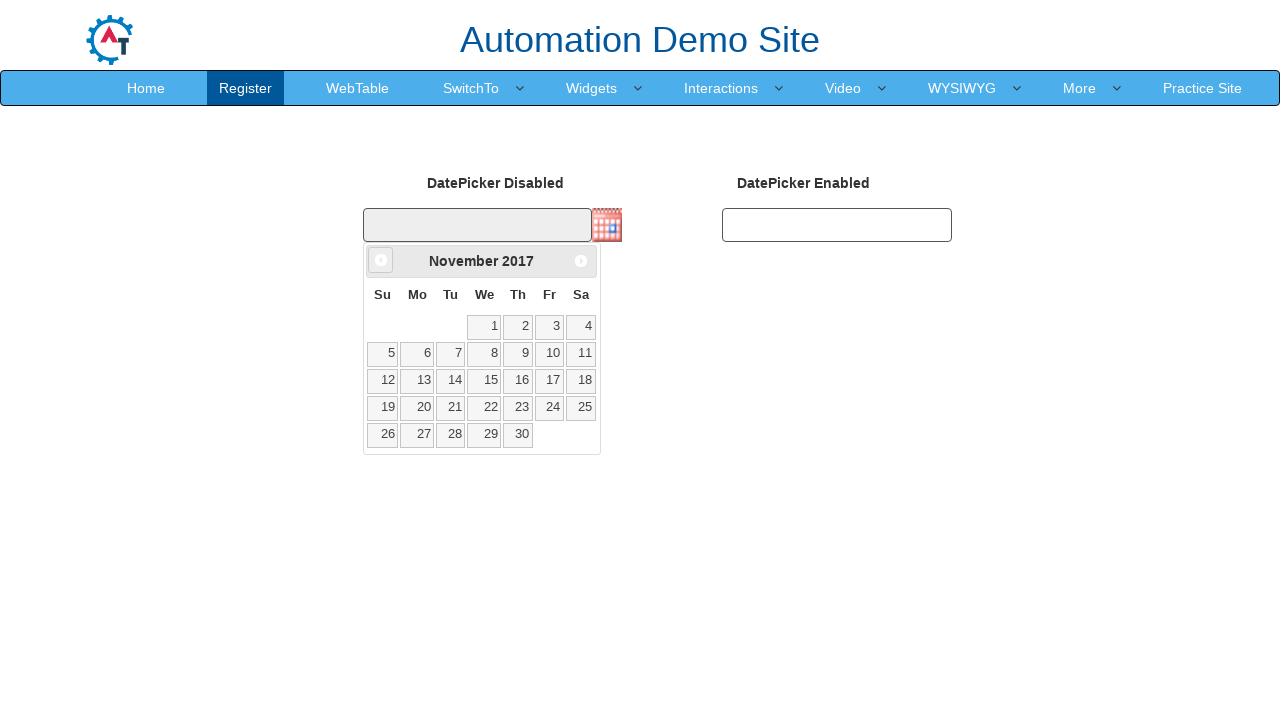

Clicked previous month button to navigate backwards at (381, 260) on xpath=//span[@class='ui-icon ui-icon-circle-triangle-w']
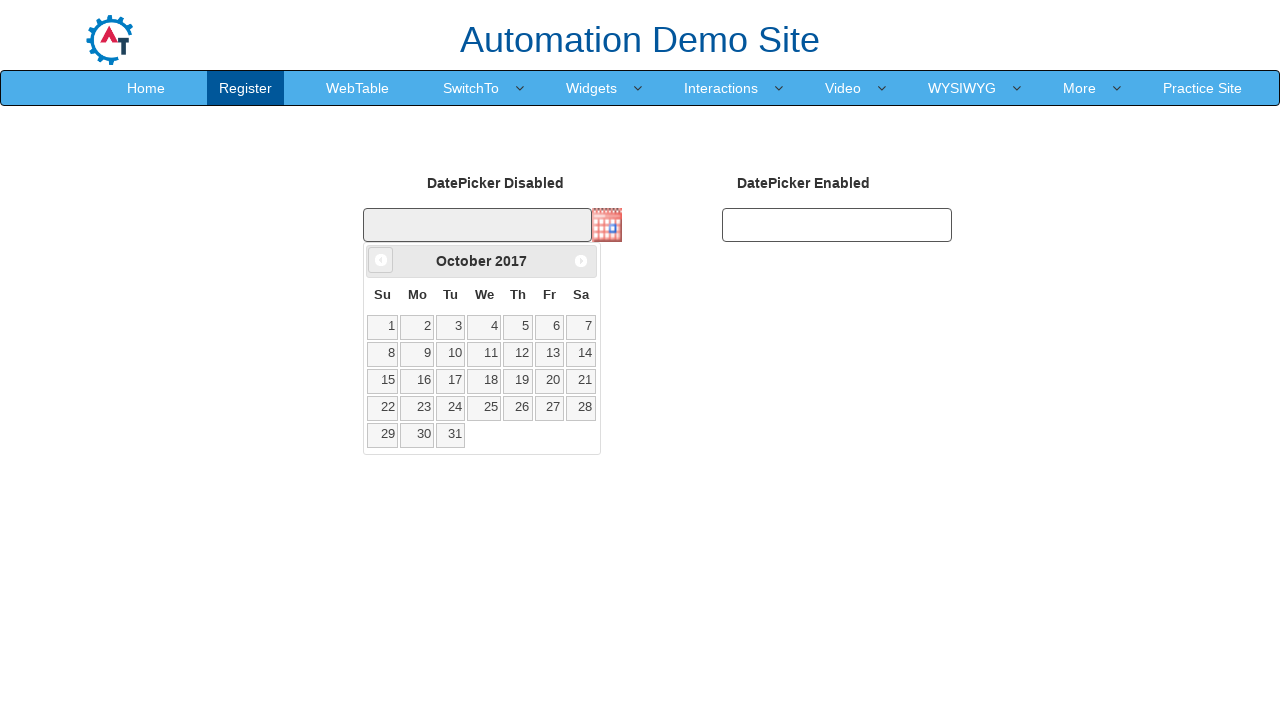

Retrieved current month: October
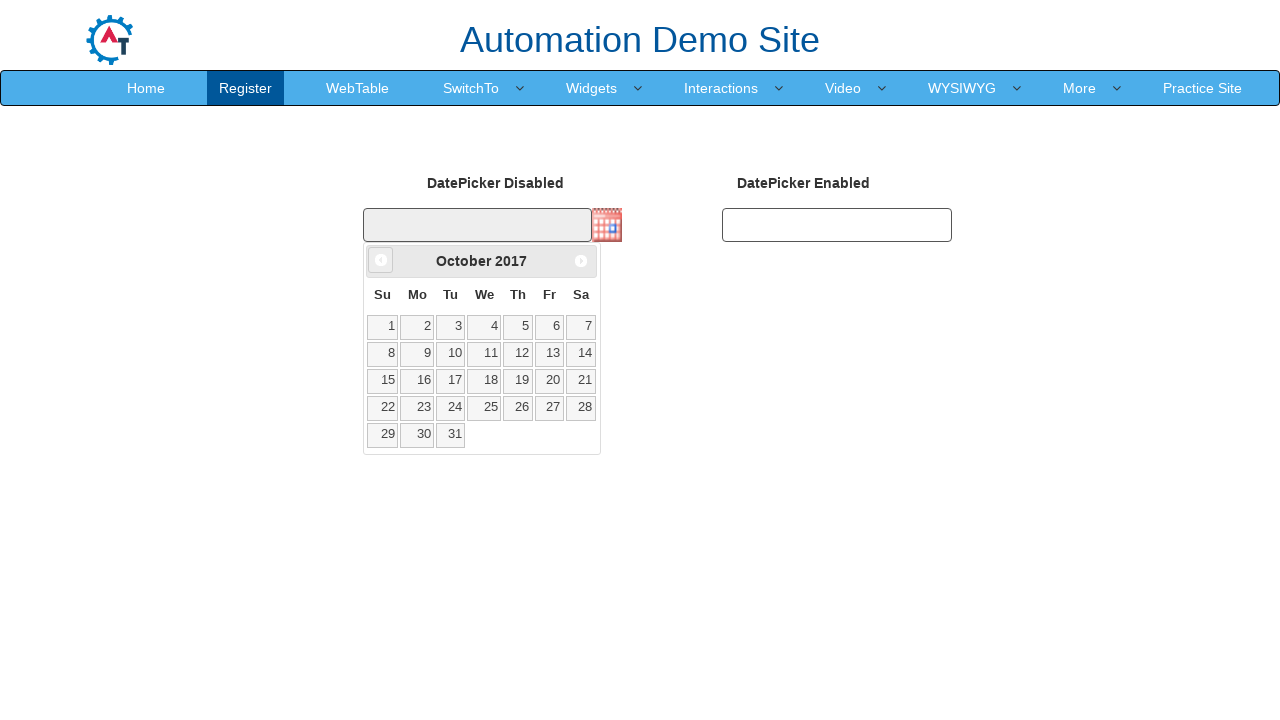

Retrieved current year: 2017
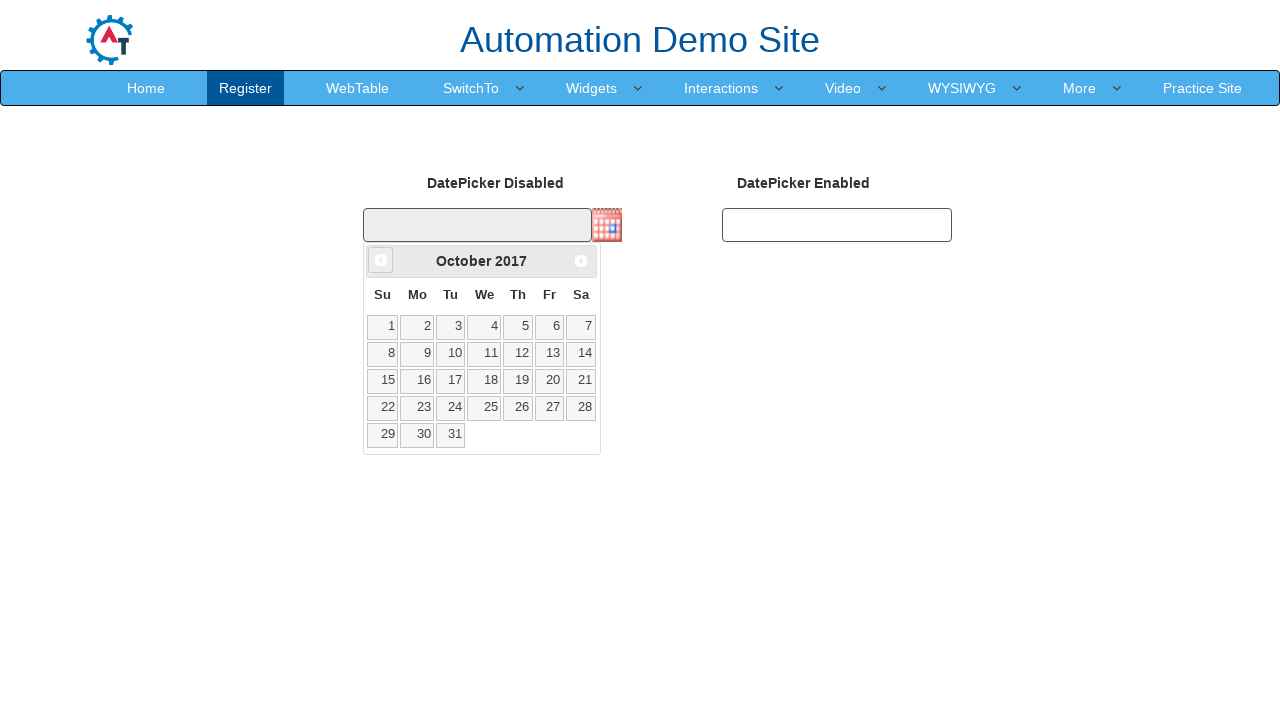

Clicked previous month button to navigate backwards at (381, 260) on xpath=//span[@class='ui-icon ui-icon-circle-triangle-w']
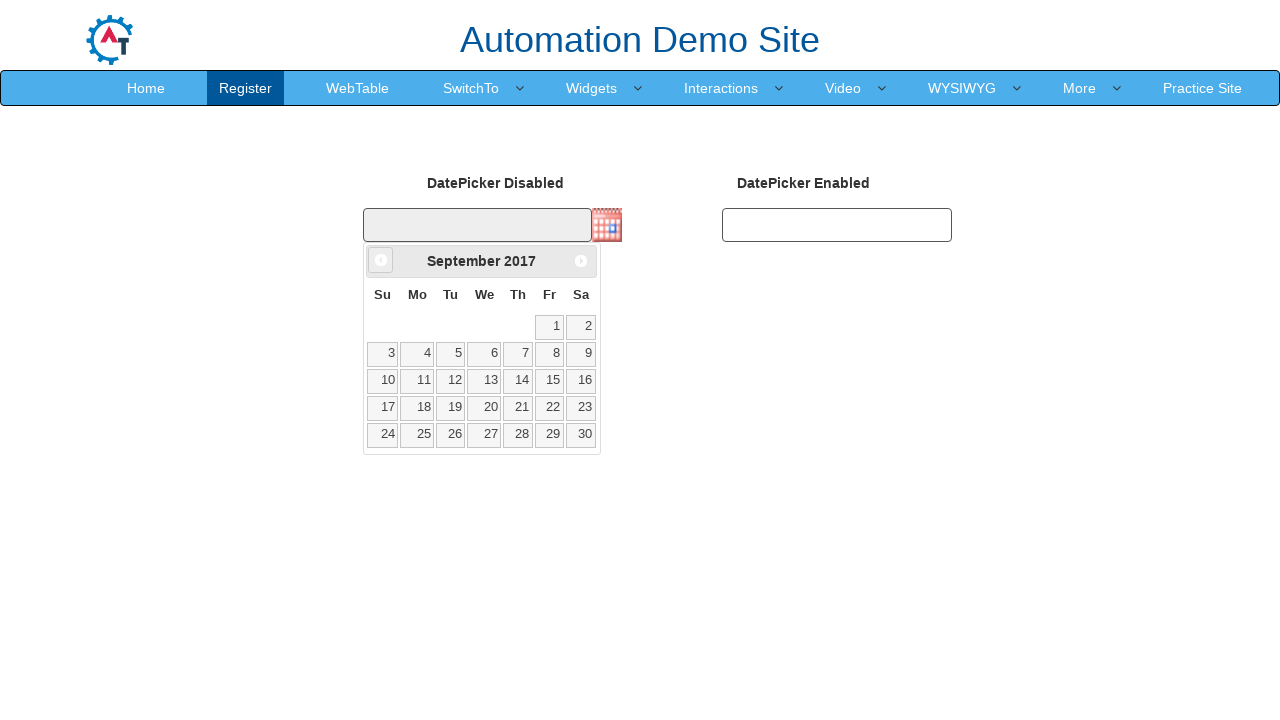

Retrieved current month: September
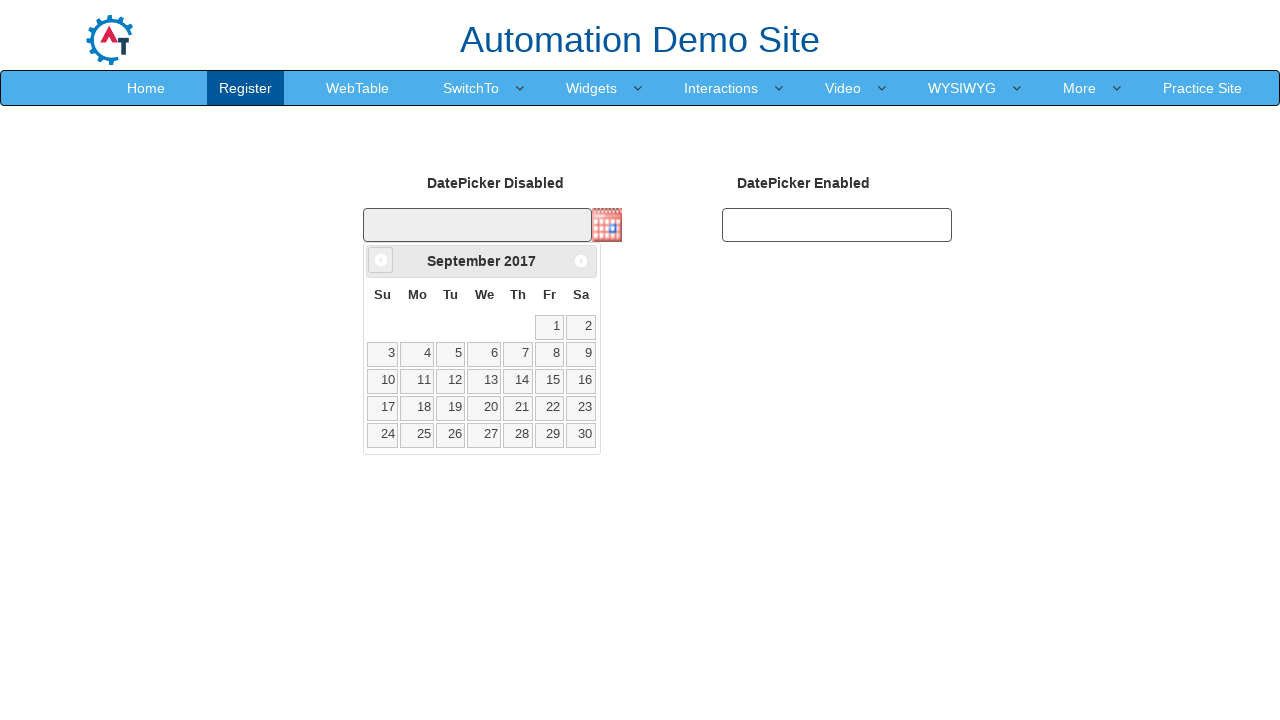

Retrieved current year: 2017
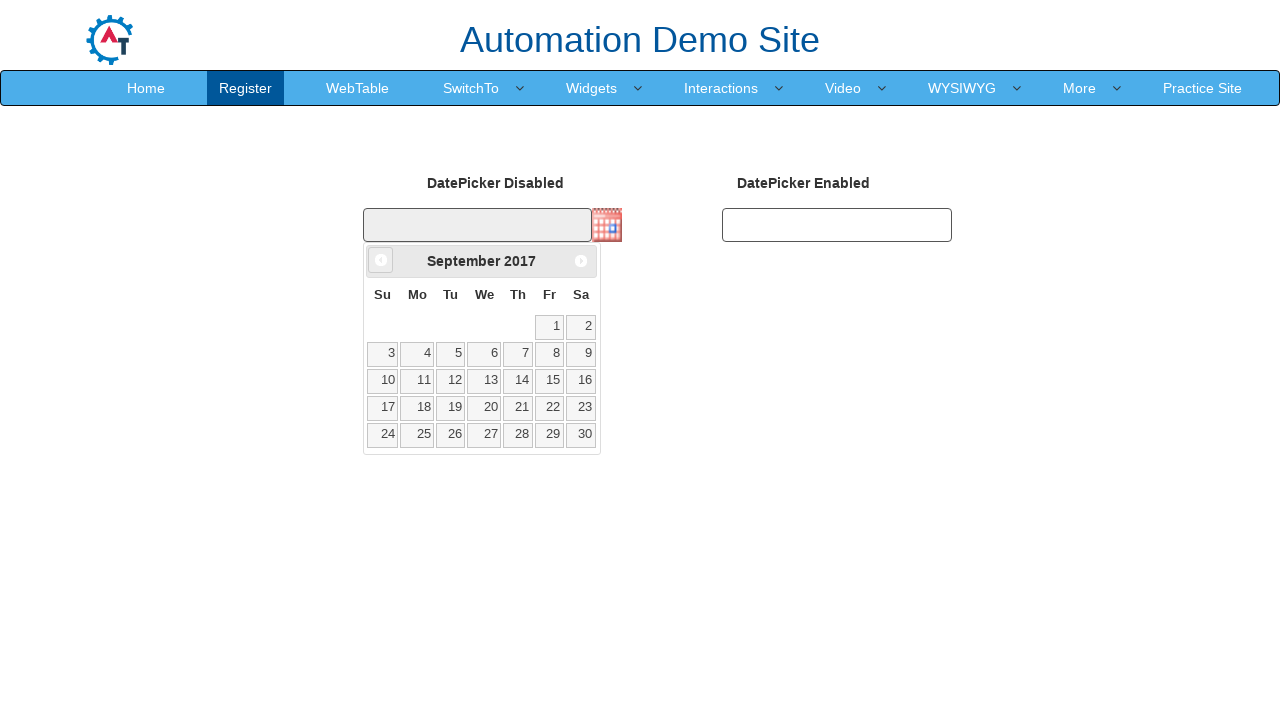

Clicked previous month button to navigate backwards at (381, 260) on xpath=//span[@class='ui-icon ui-icon-circle-triangle-w']
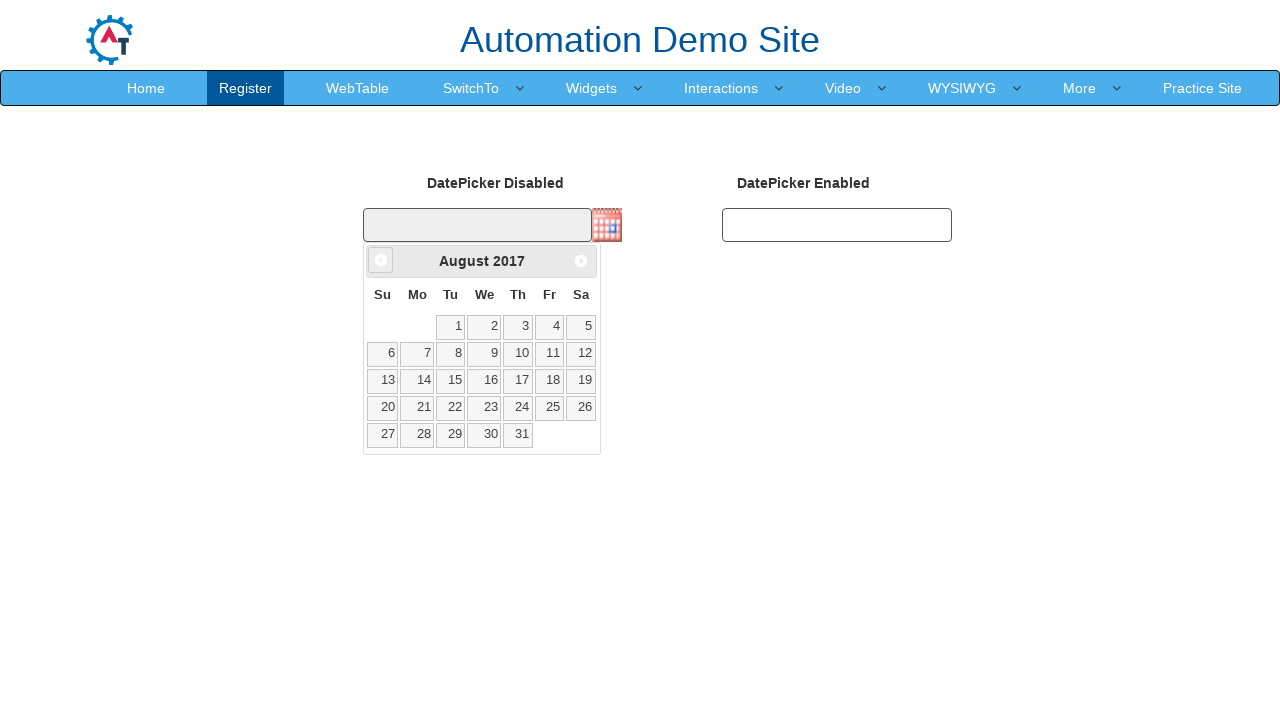

Retrieved current month: August
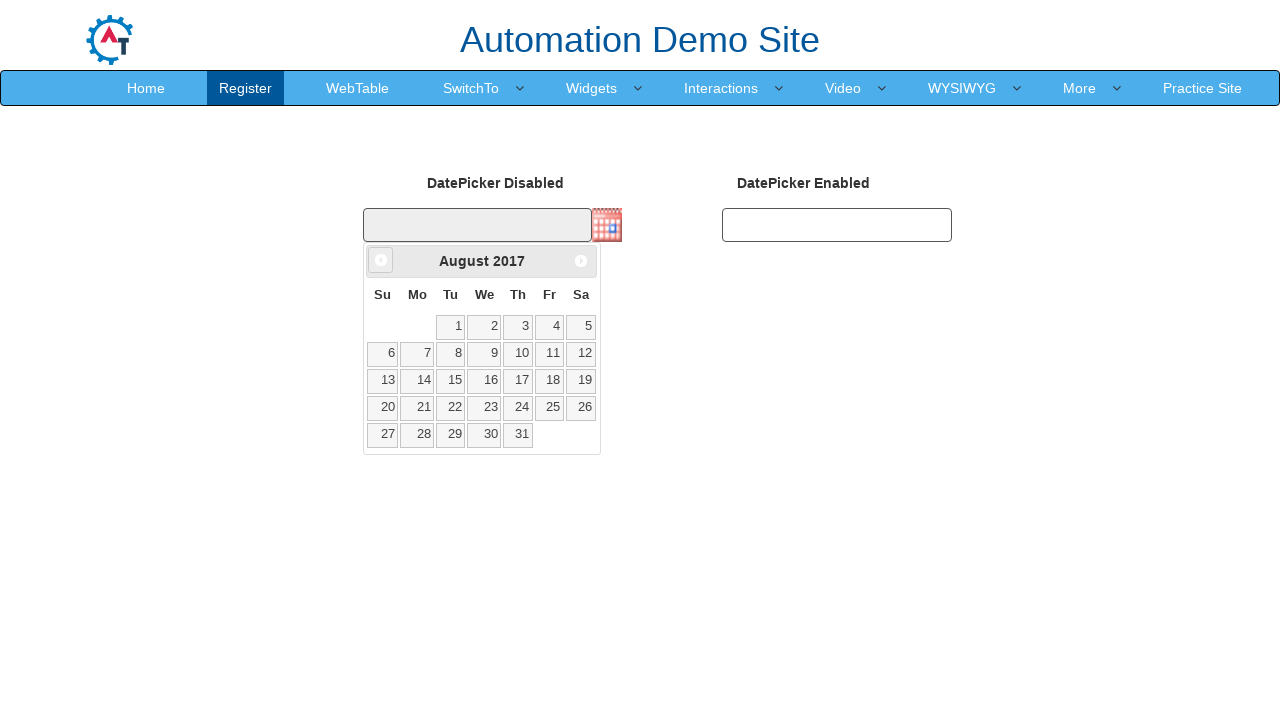

Retrieved current year: 2017
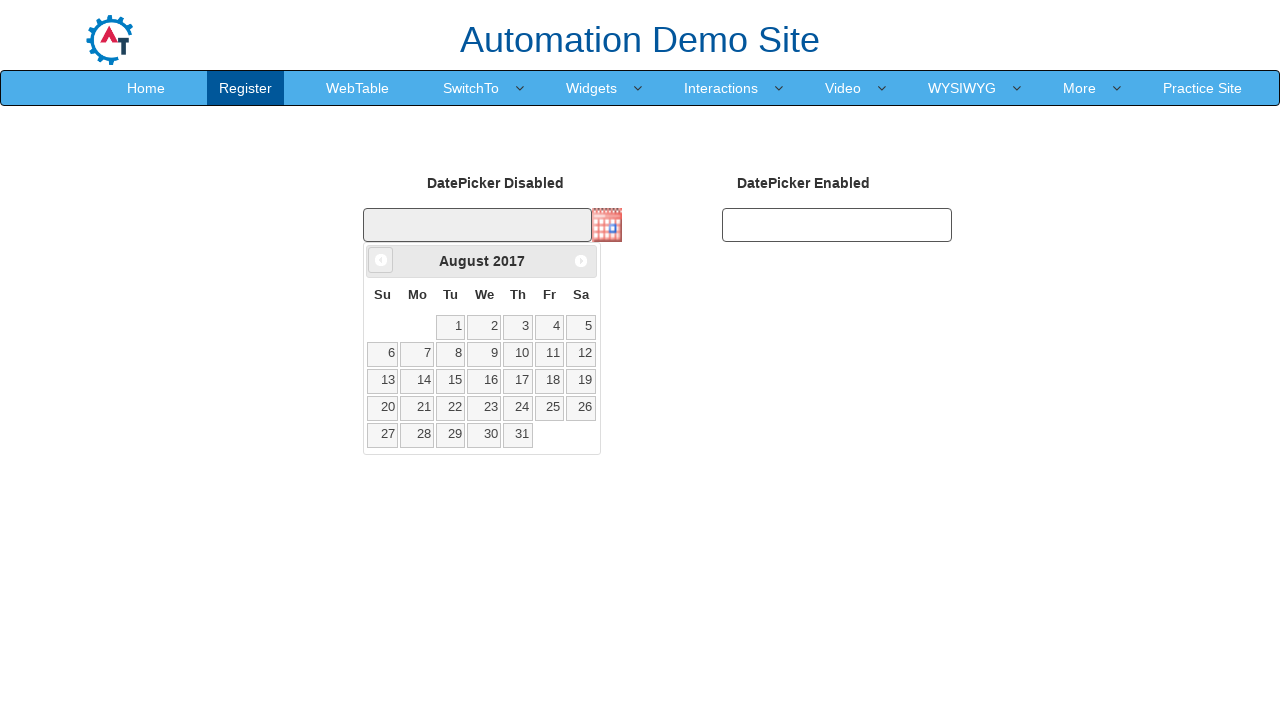

Clicked previous month button to navigate backwards at (381, 260) on xpath=//span[@class='ui-icon ui-icon-circle-triangle-w']
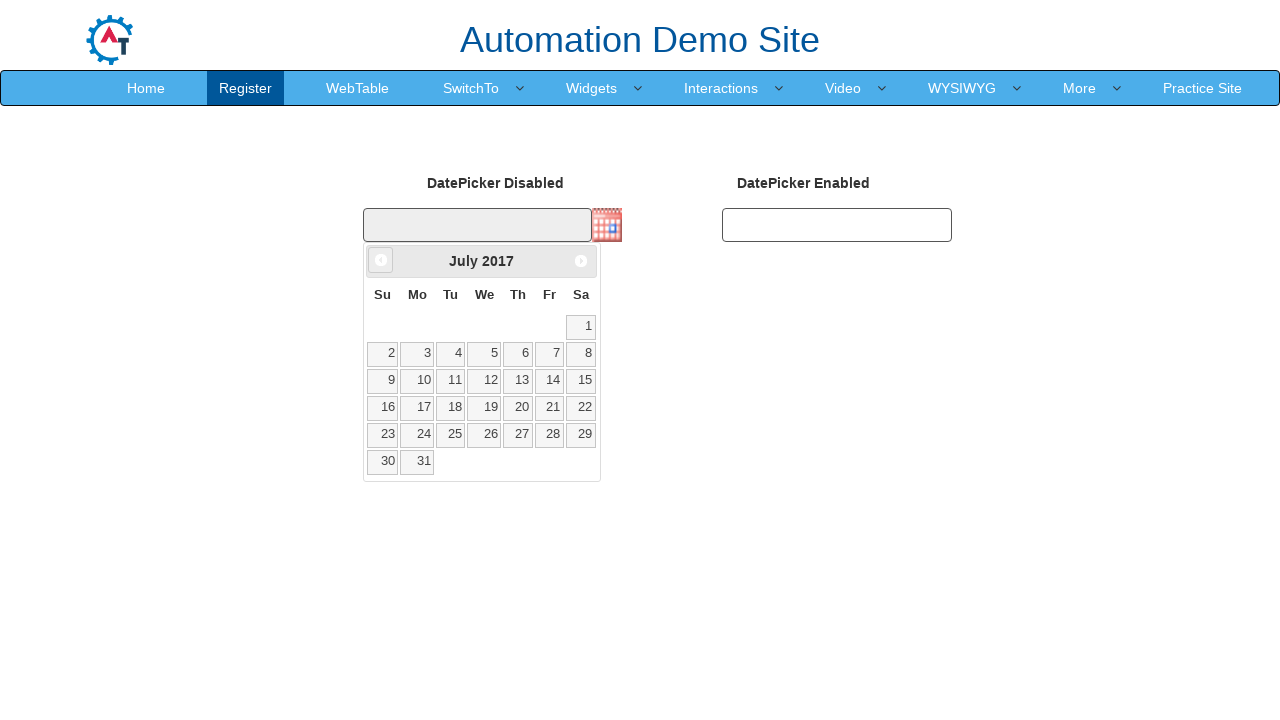

Retrieved current month: July
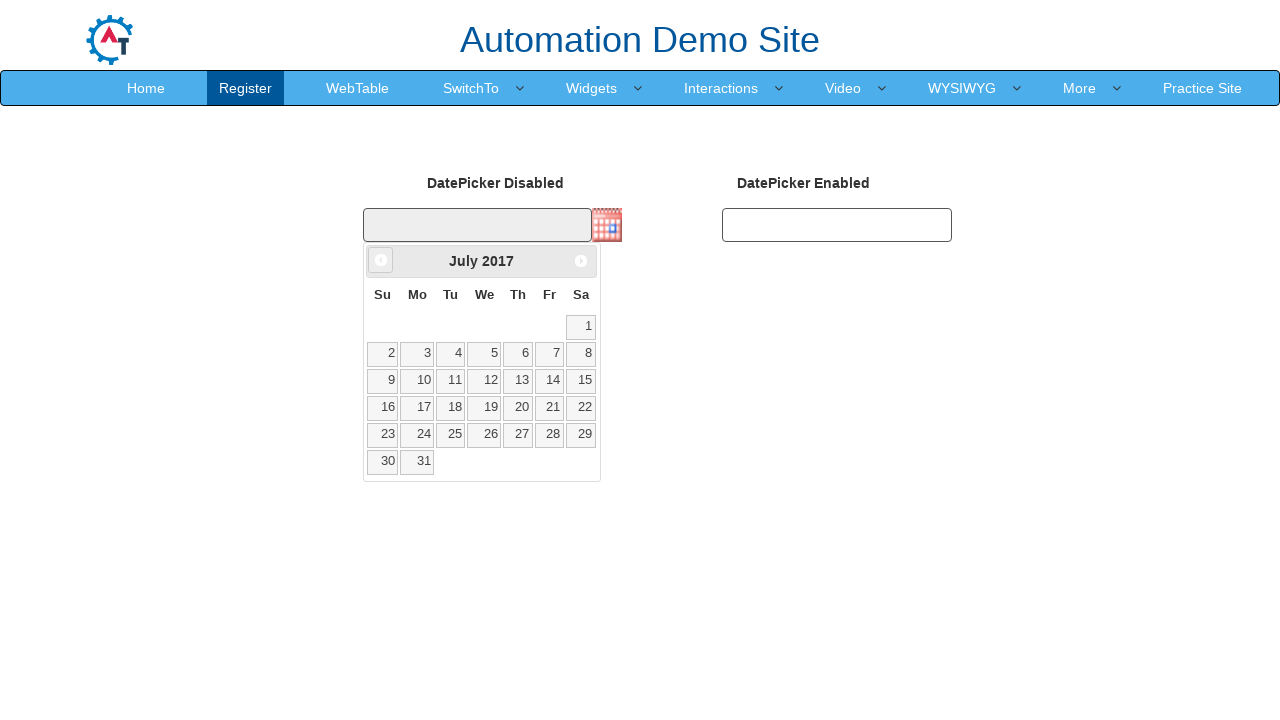

Retrieved current year: 2017
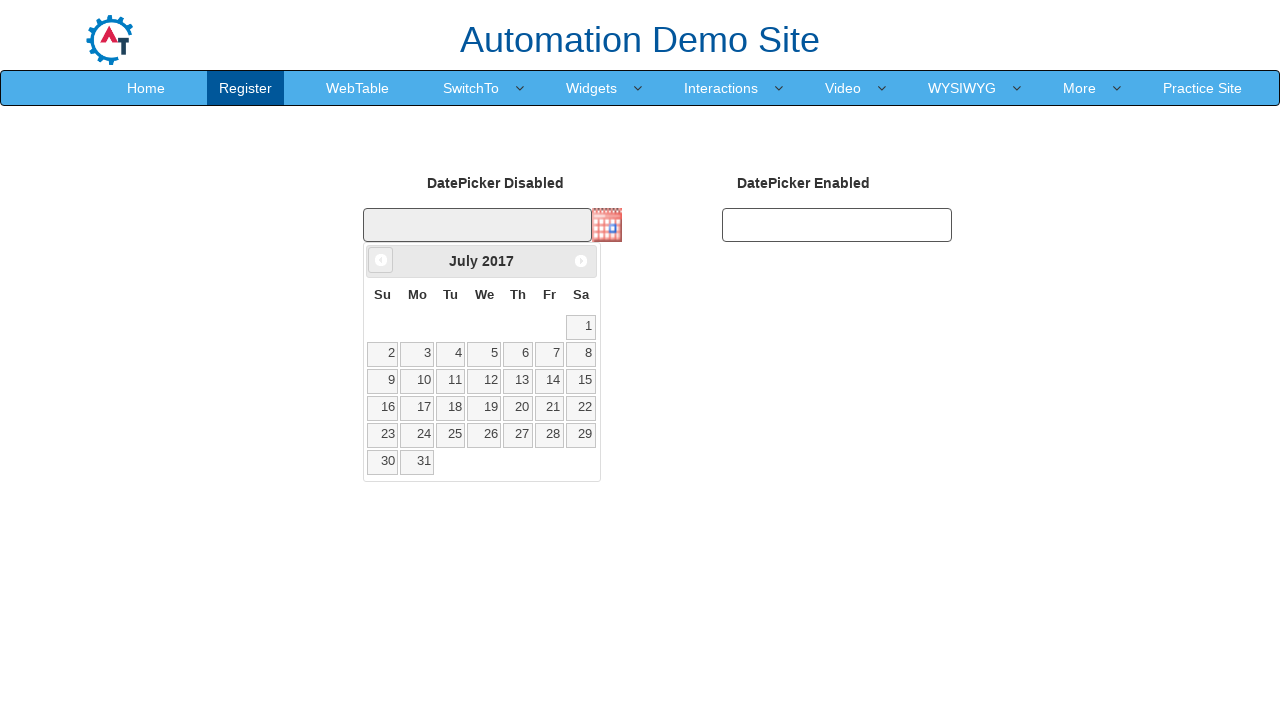

Clicked previous month button to navigate backwards at (381, 260) on xpath=//span[@class='ui-icon ui-icon-circle-triangle-w']
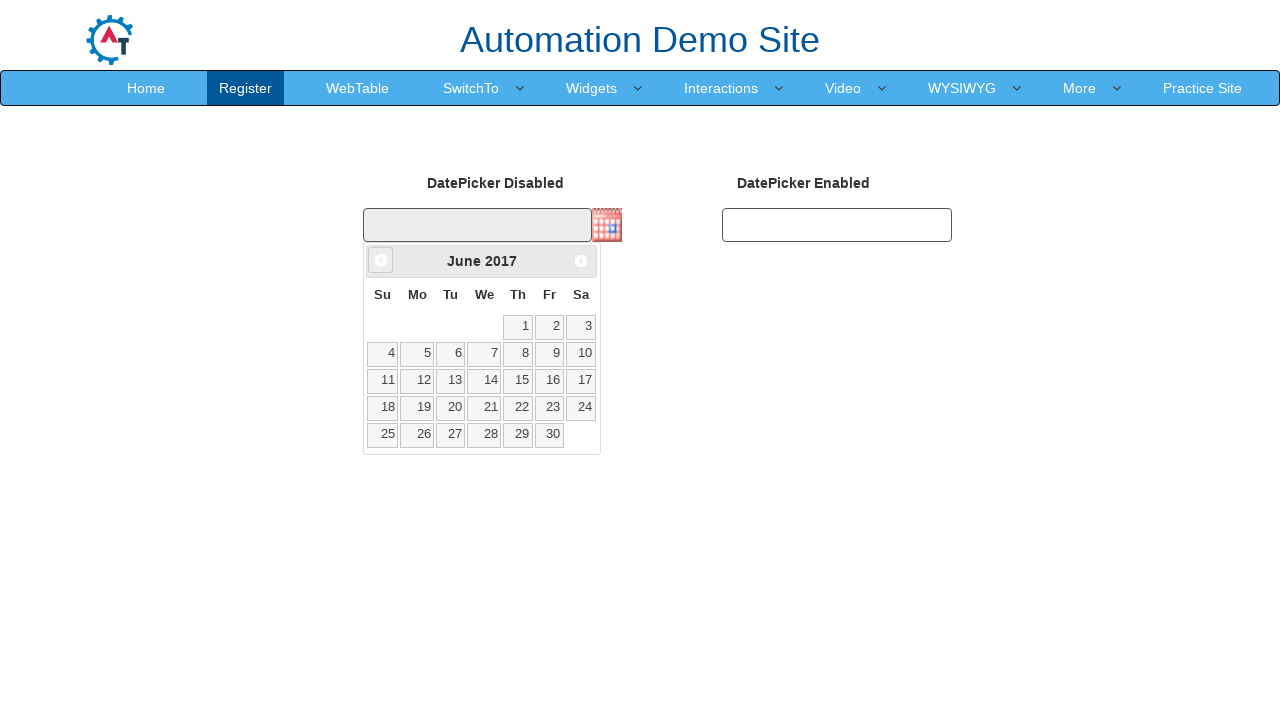

Retrieved current month: June
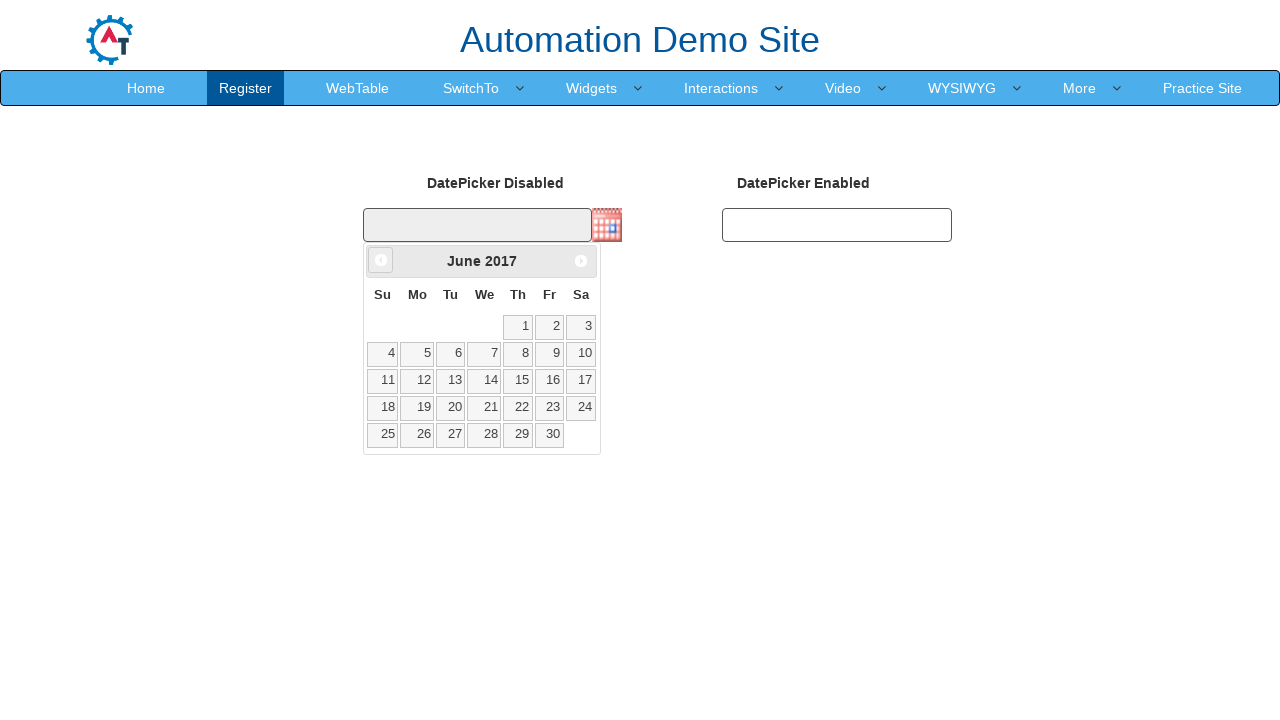

Retrieved current year: 2017
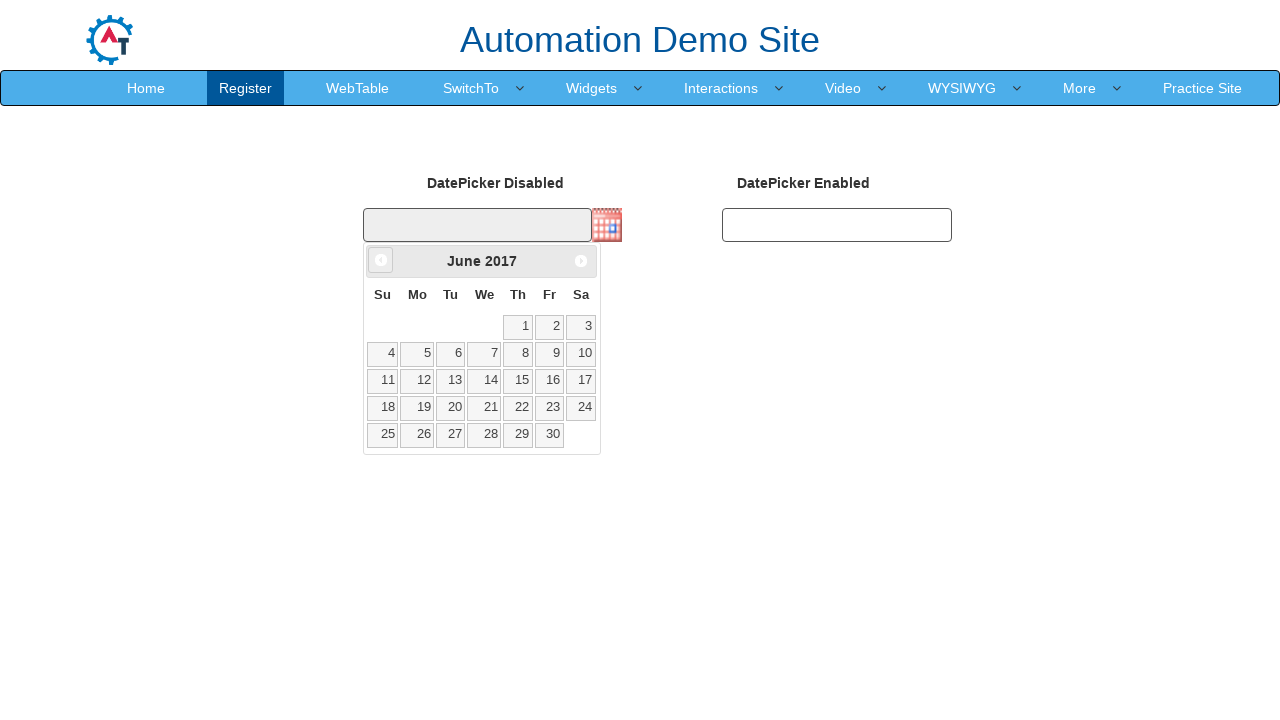

Clicked previous month button to navigate backwards at (381, 260) on xpath=//span[@class='ui-icon ui-icon-circle-triangle-w']
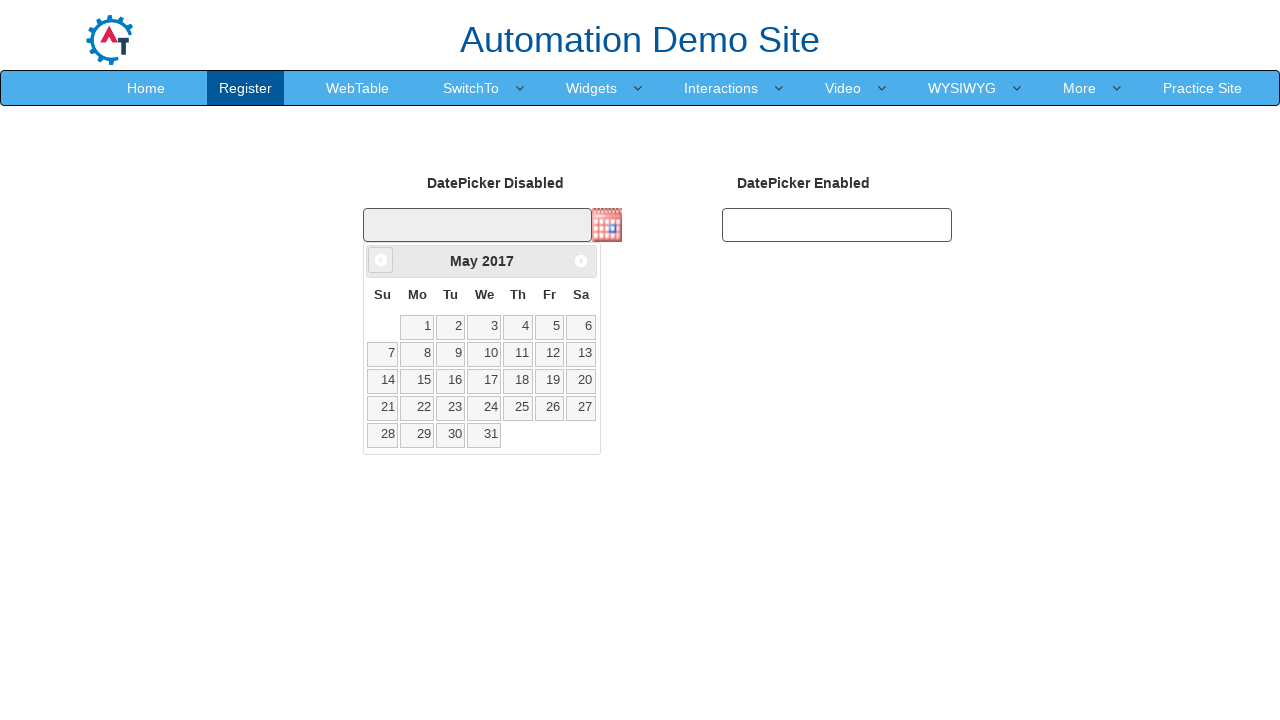

Retrieved current month: May
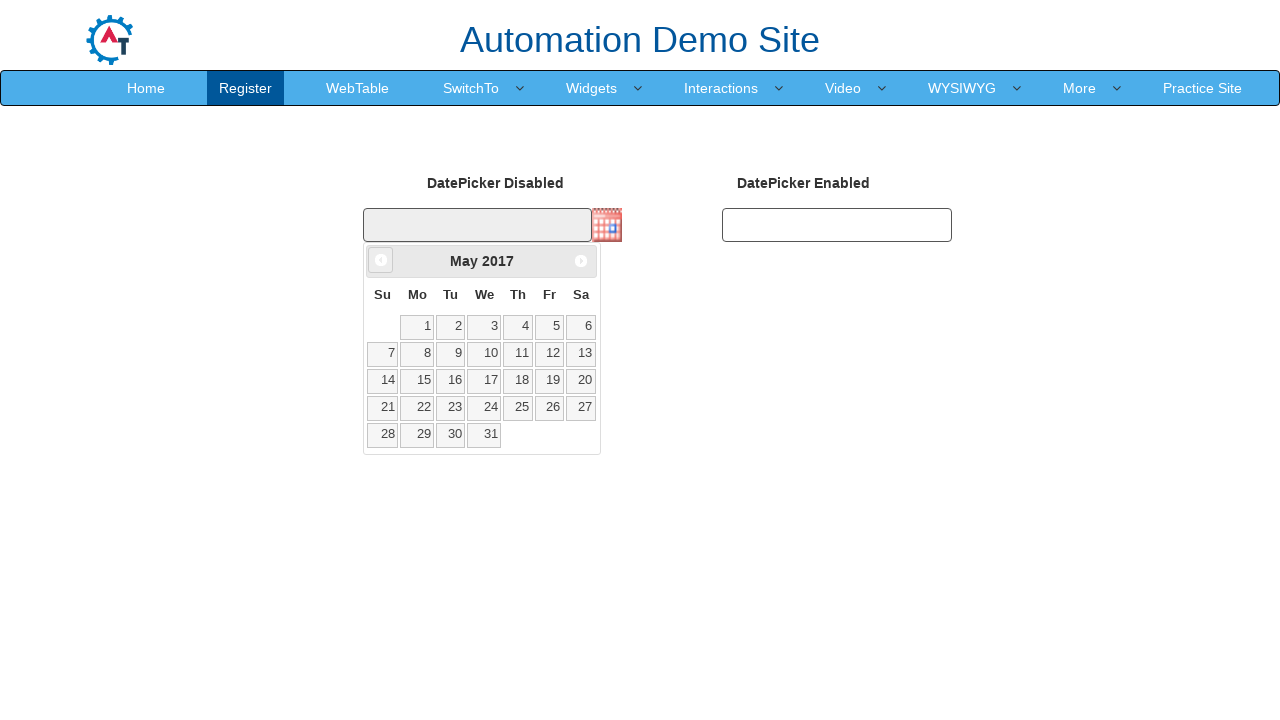

Retrieved current year: 2017
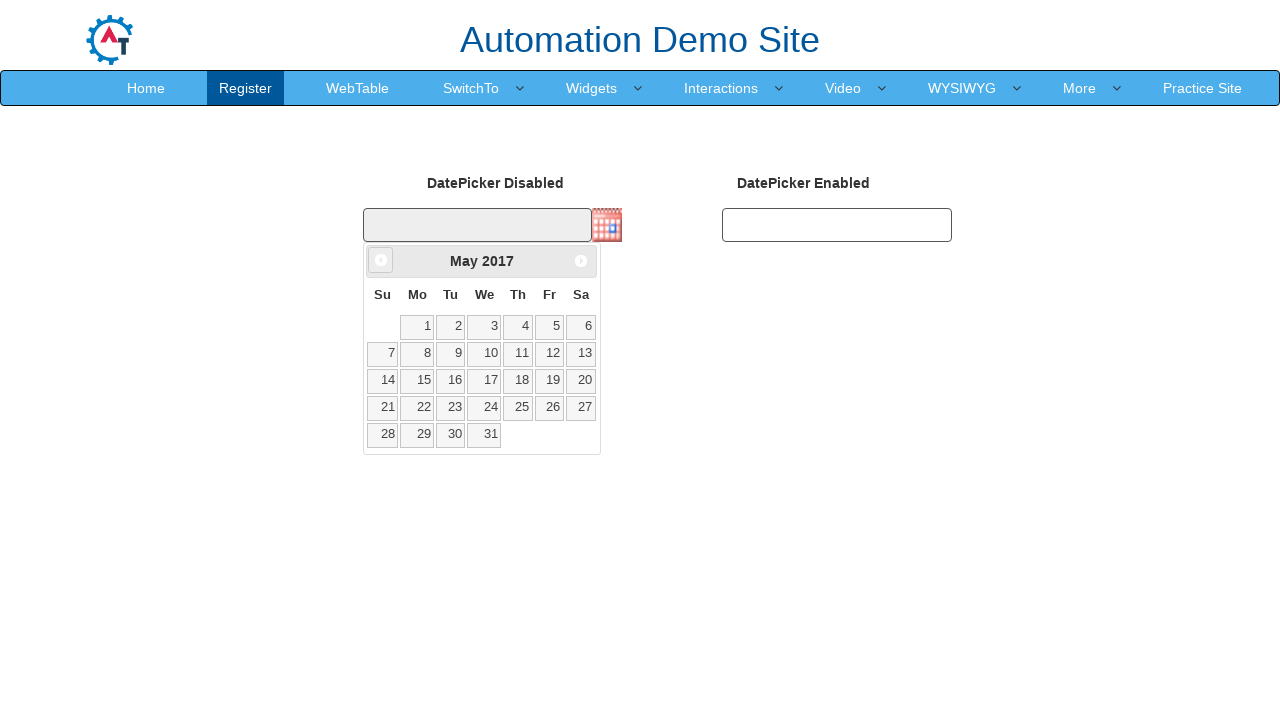

Clicked previous month button to navigate backwards at (381, 260) on xpath=//span[@class='ui-icon ui-icon-circle-triangle-w']
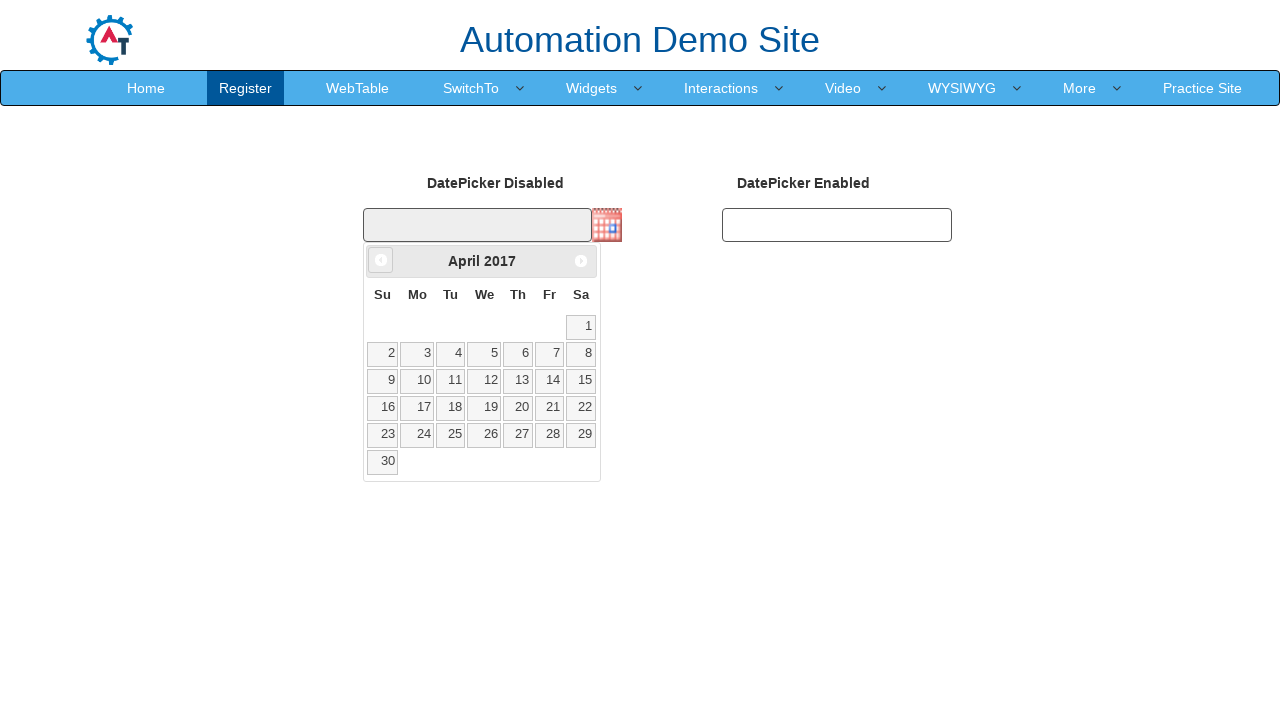

Retrieved current month: April
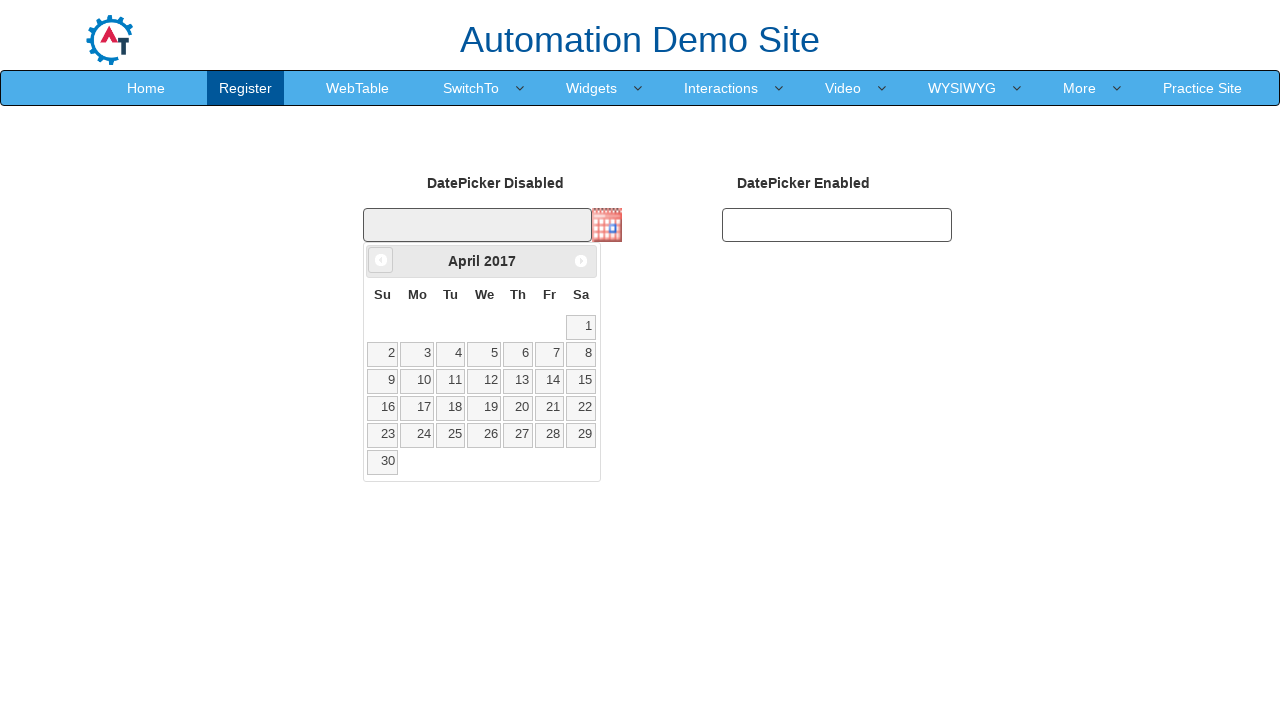

Retrieved current year: 2017
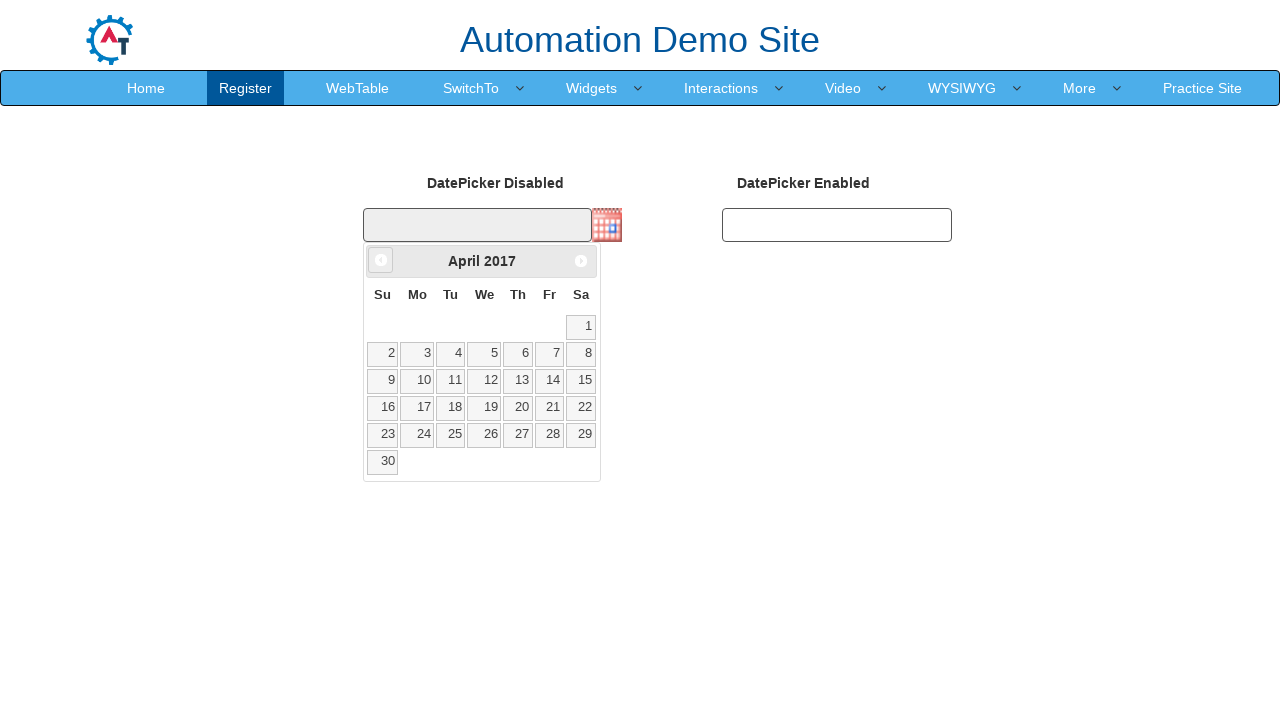

Clicked previous month button to navigate backwards at (381, 260) on xpath=//span[@class='ui-icon ui-icon-circle-triangle-w']
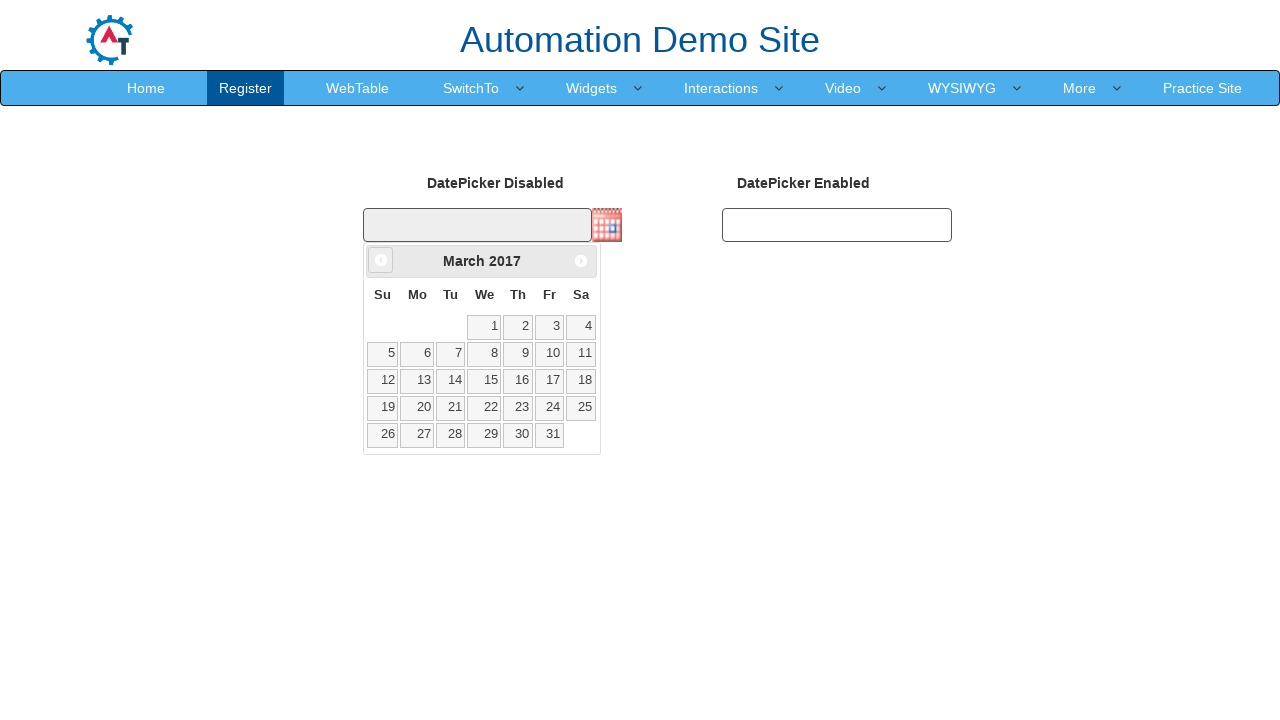

Retrieved current month: March
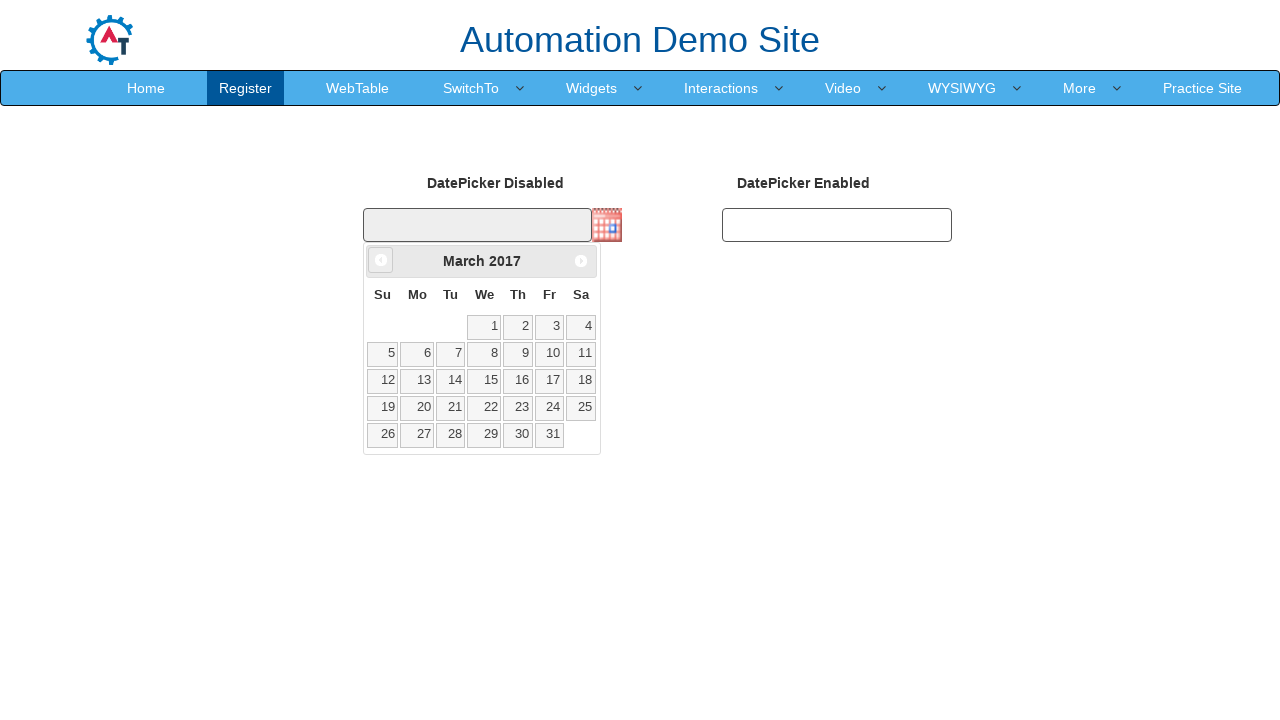

Retrieved current year: 2017
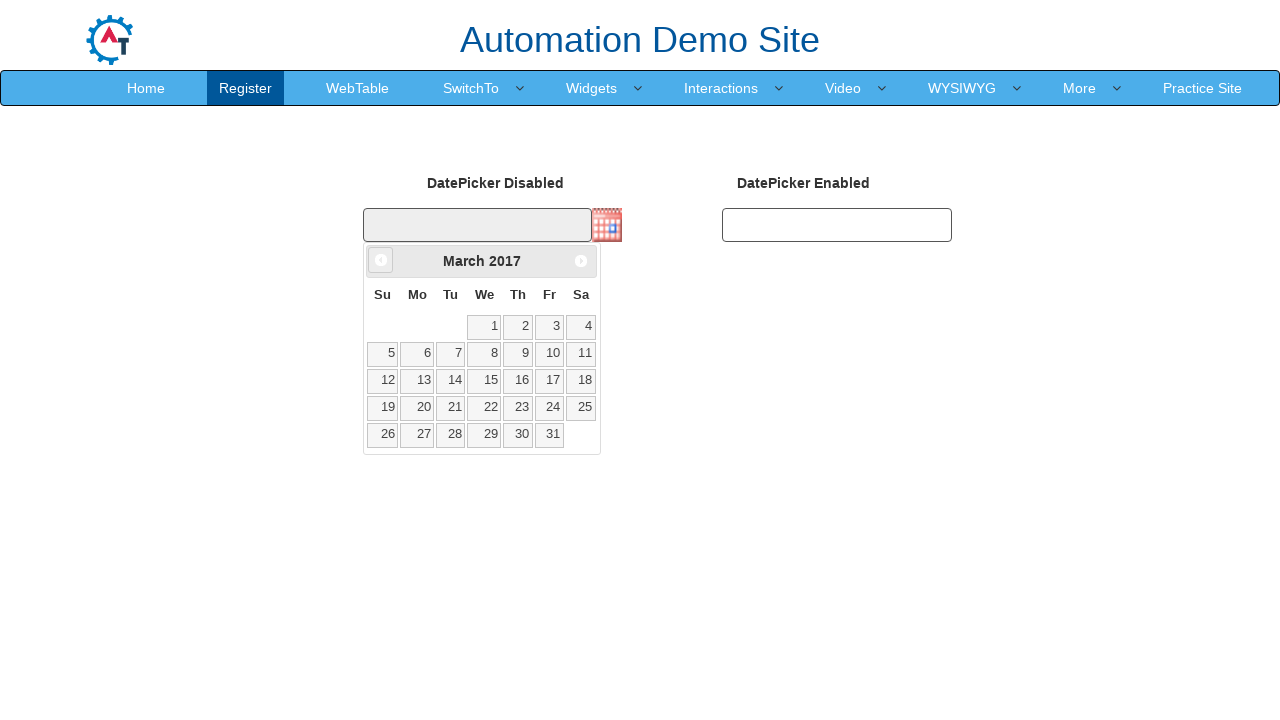

Clicked previous month button to navigate backwards at (381, 260) on xpath=//span[@class='ui-icon ui-icon-circle-triangle-w']
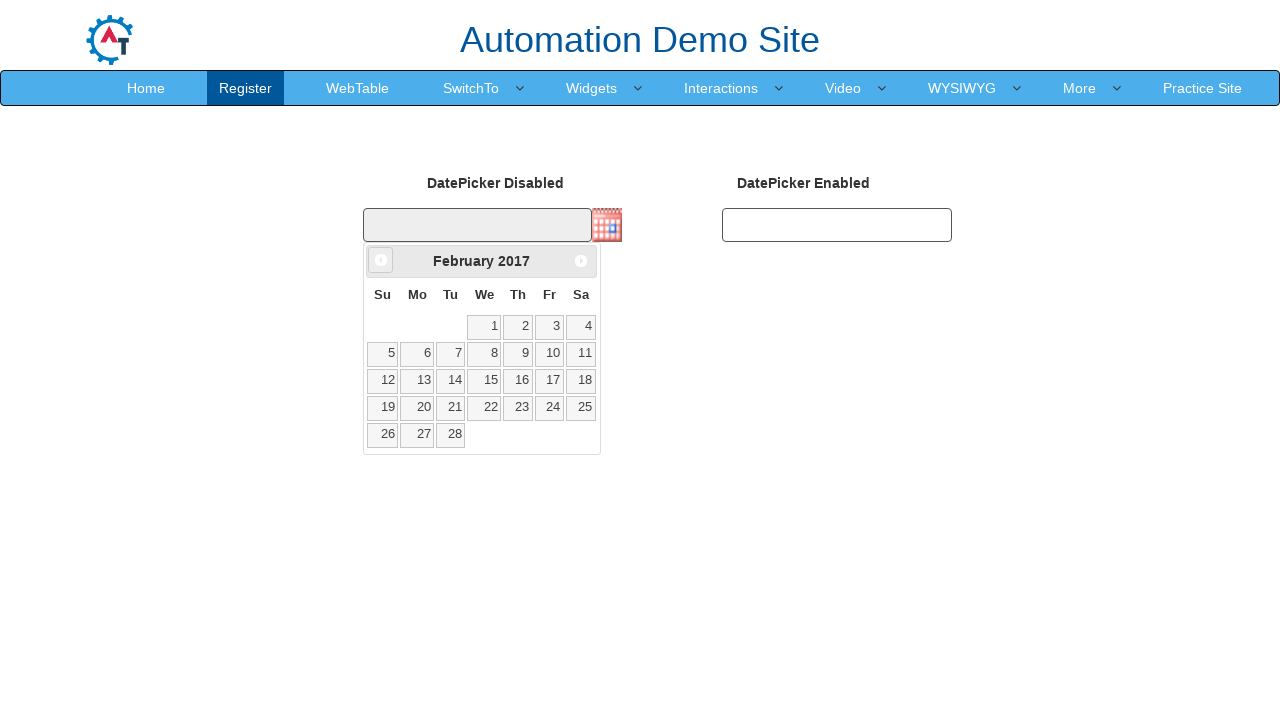

Retrieved current month: February
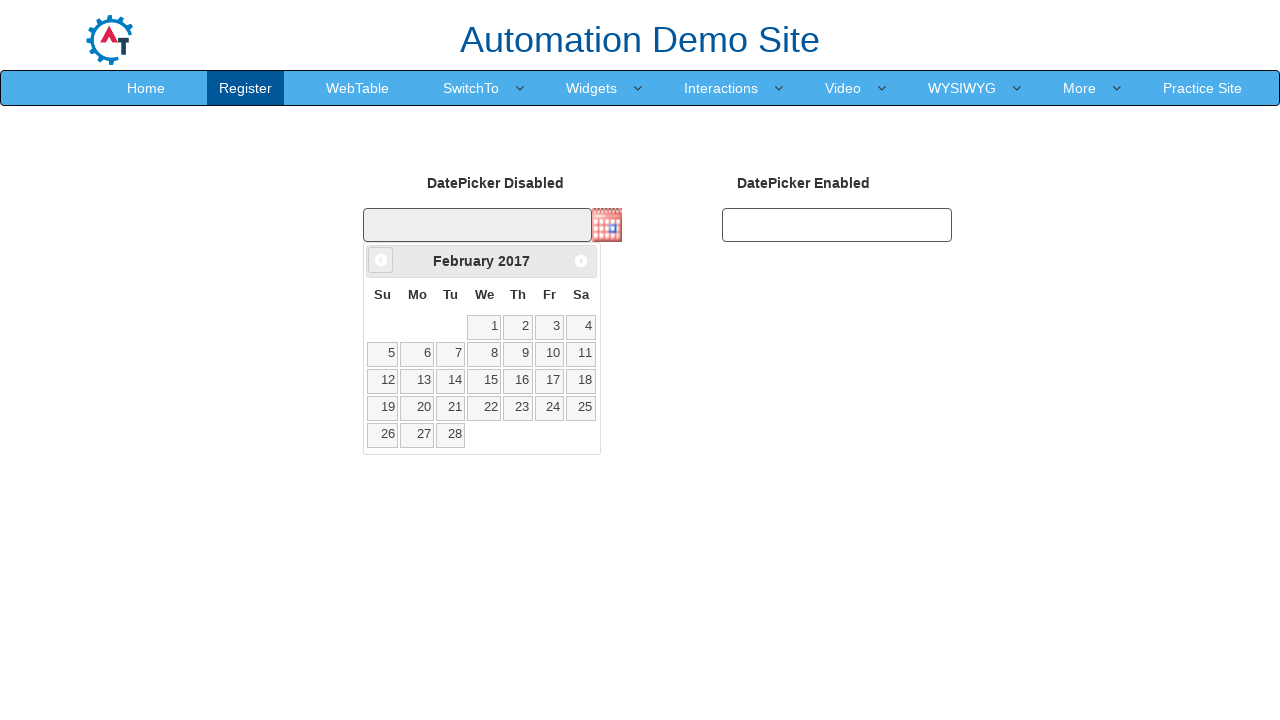

Retrieved current year: 2017
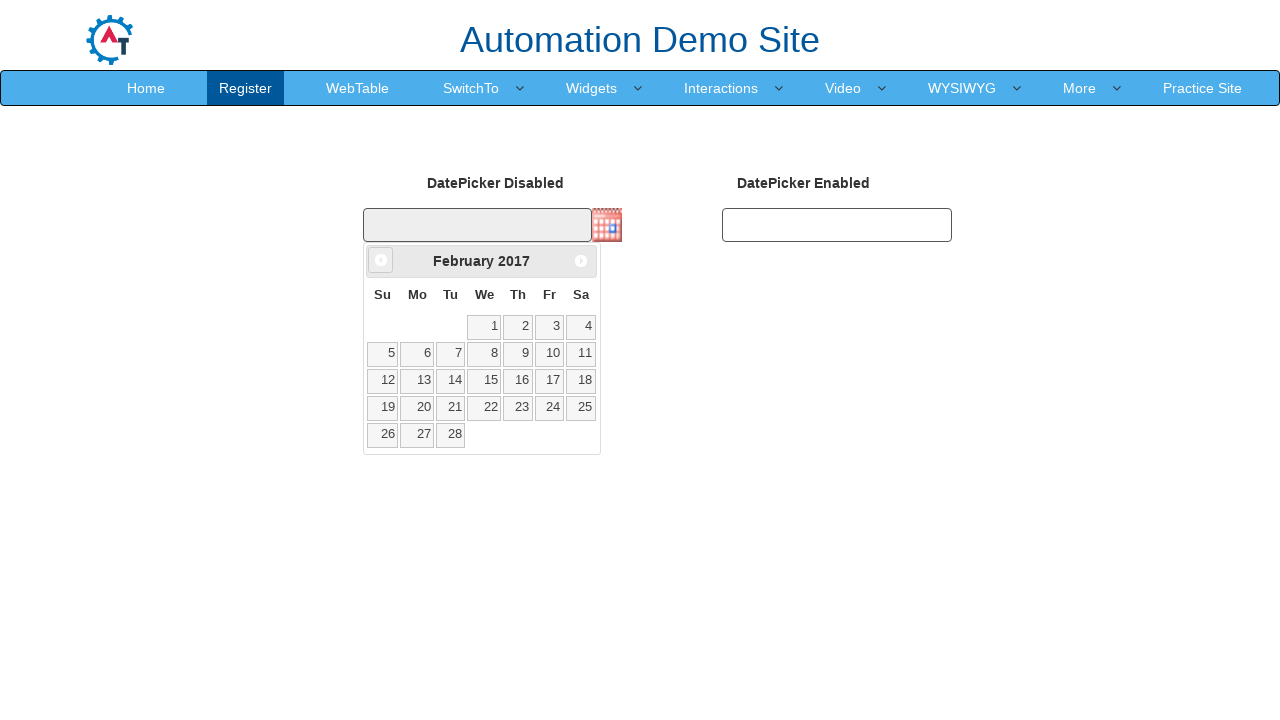

Clicked previous month button to navigate backwards at (381, 260) on xpath=//span[@class='ui-icon ui-icon-circle-triangle-w']
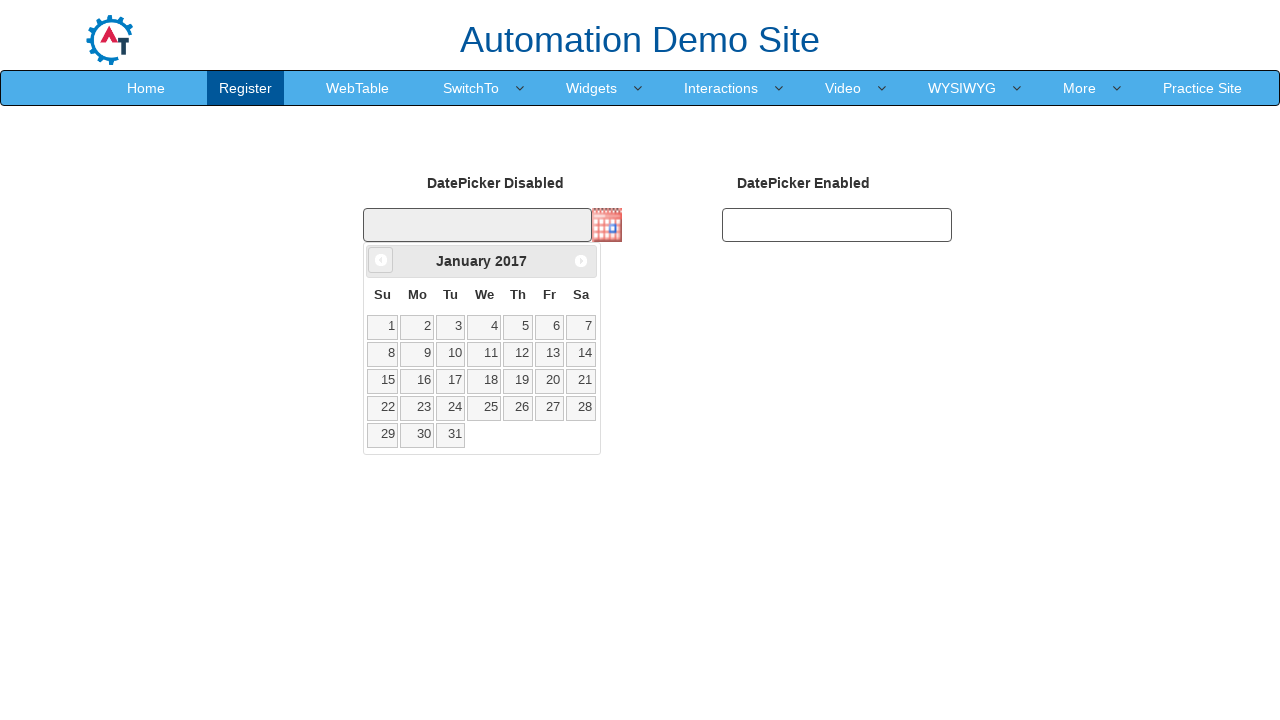

Retrieved current month: January
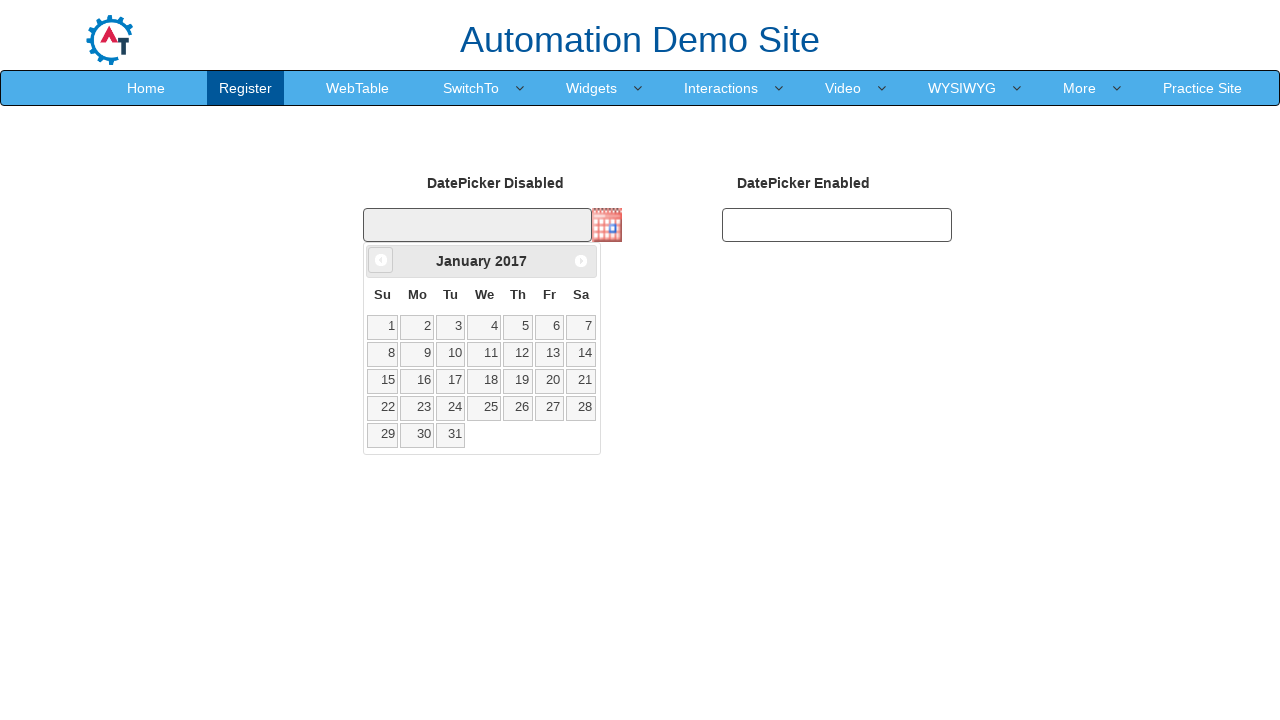

Retrieved current year: 2017
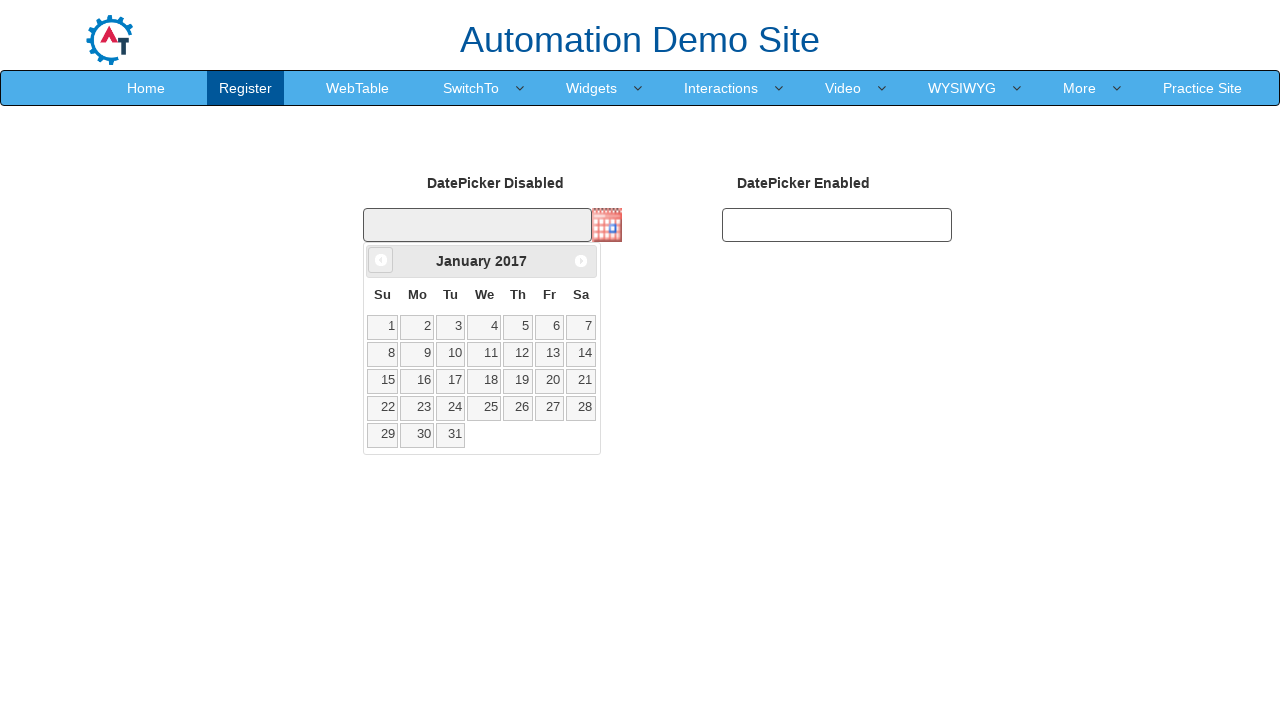

Clicked previous month button to navigate backwards at (381, 260) on xpath=//span[@class='ui-icon ui-icon-circle-triangle-w']
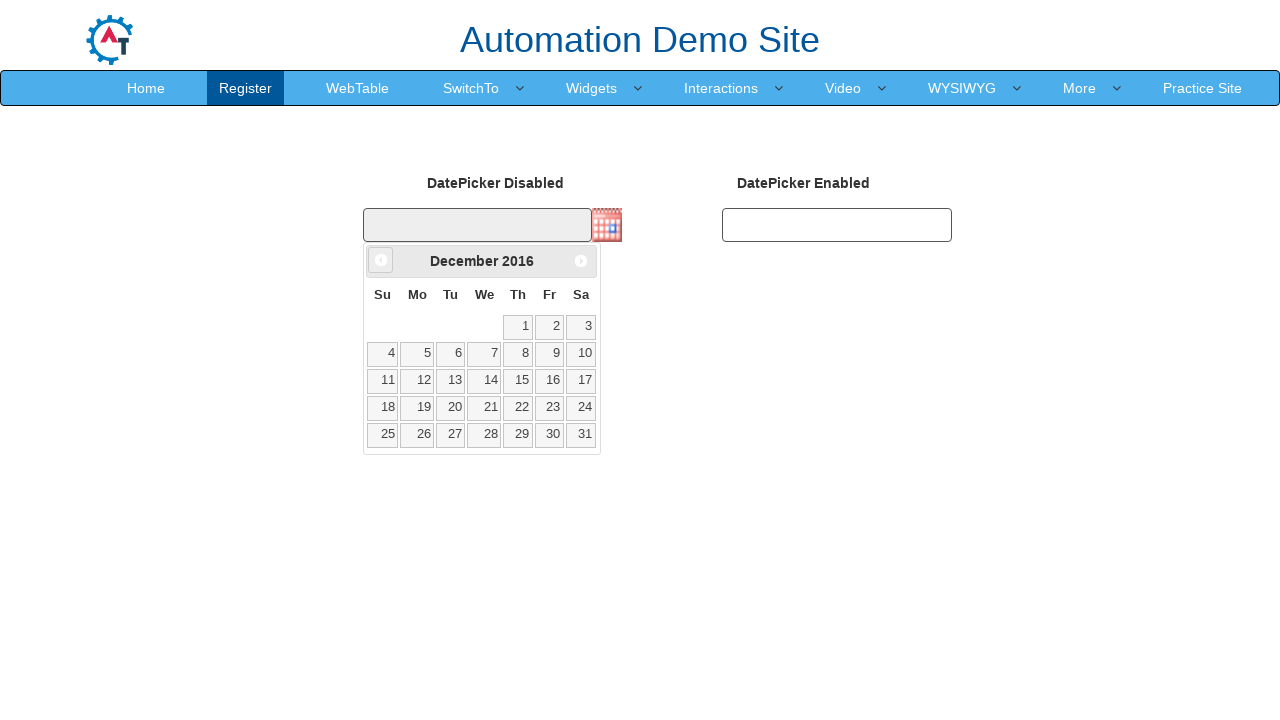

Retrieved current month: December
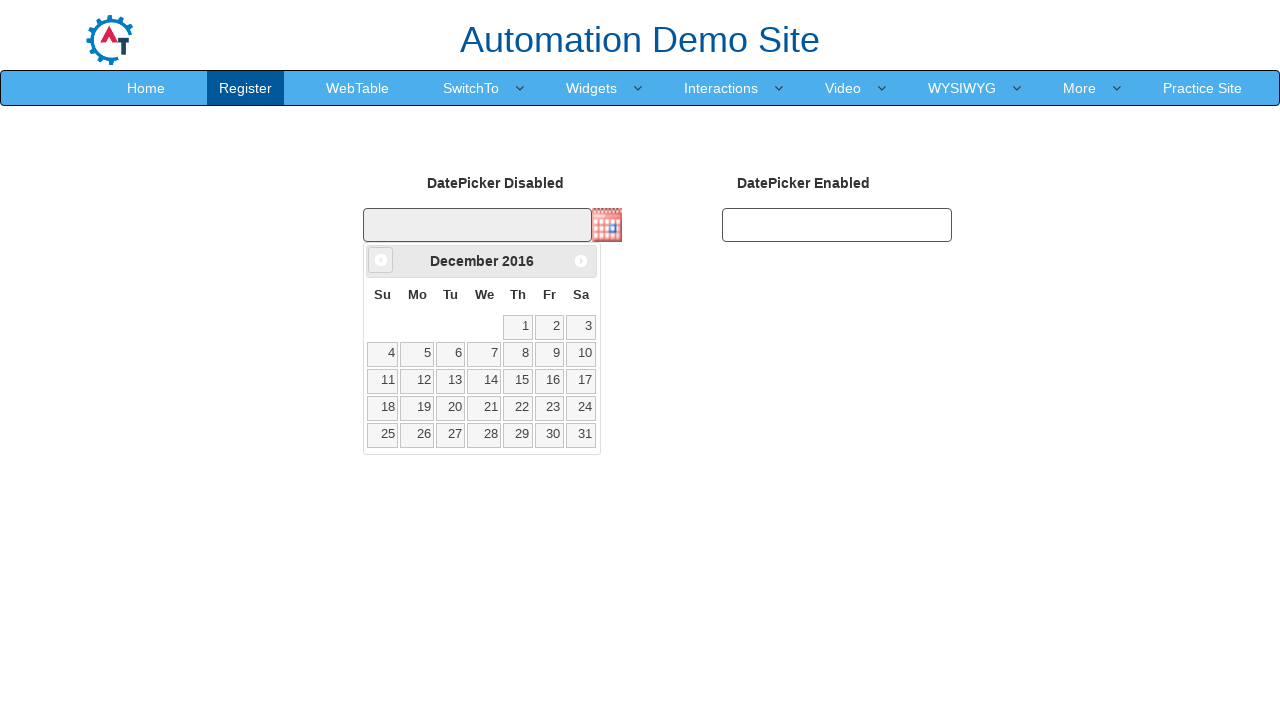

Retrieved current year: 2016
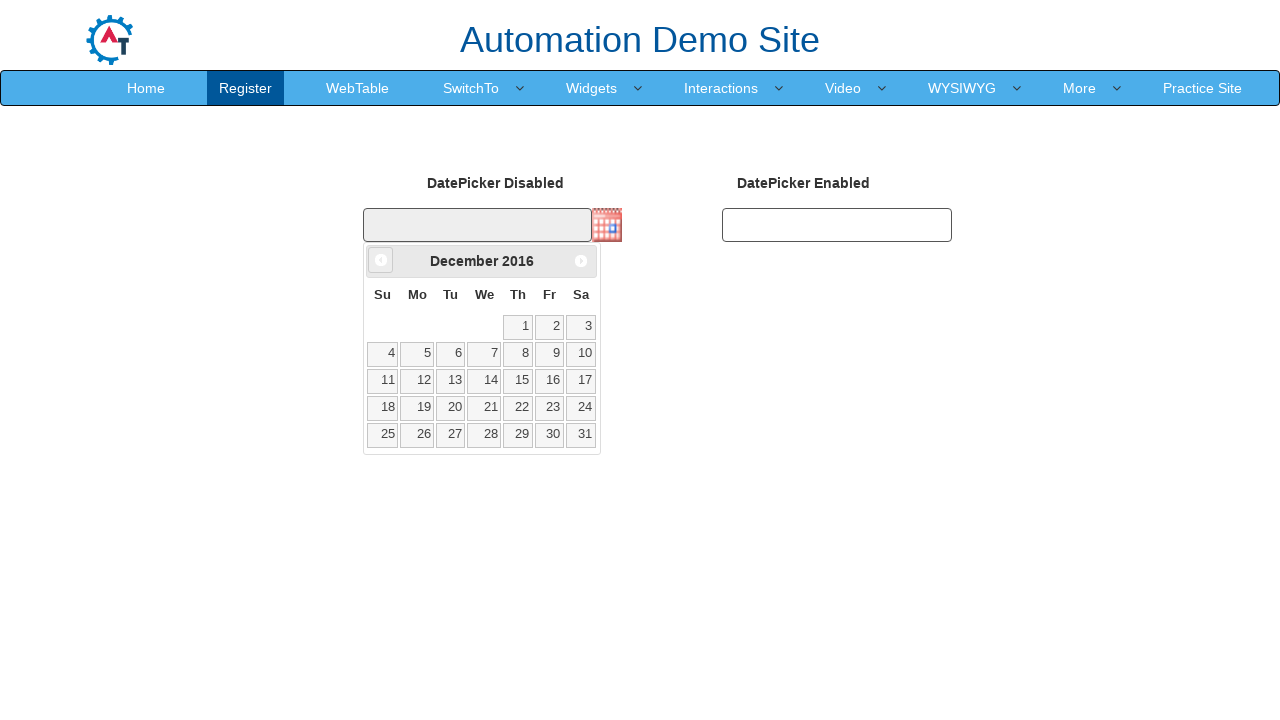

Clicked previous month button to navigate backwards at (381, 260) on xpath=//span[@class='ui-icon ui-icon-circle-triangle-w']
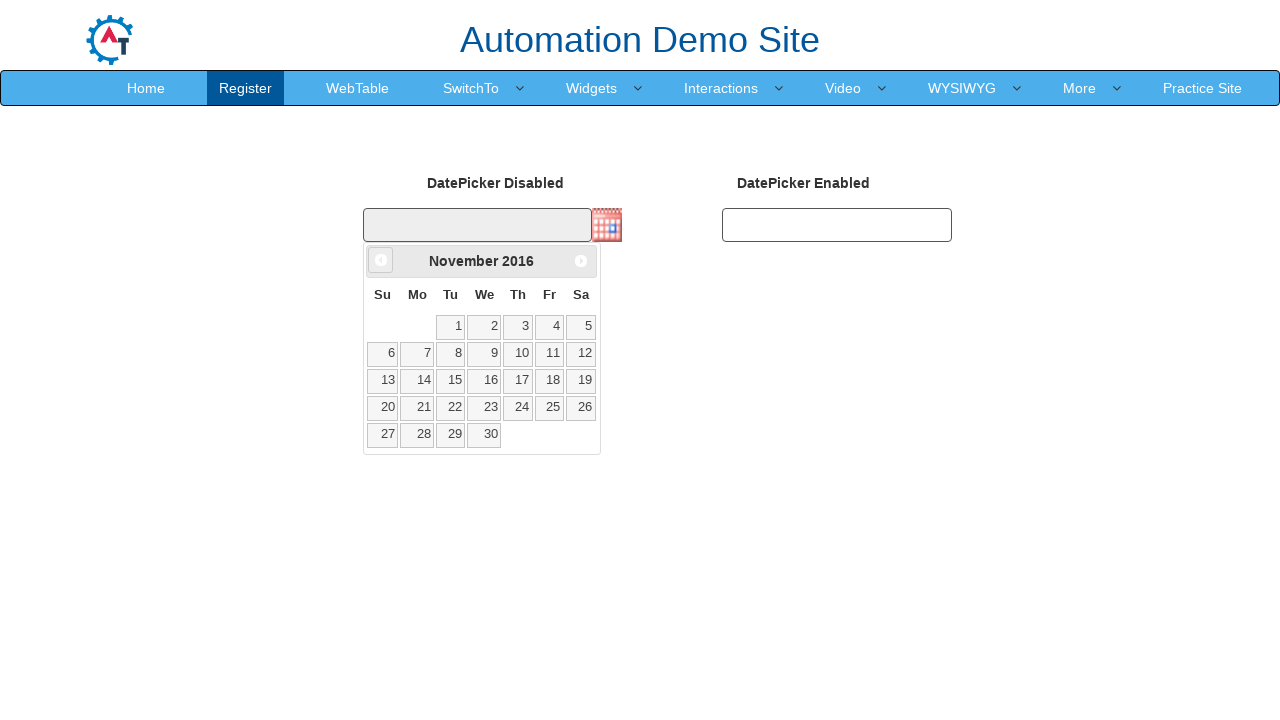

Retrieved current month: November
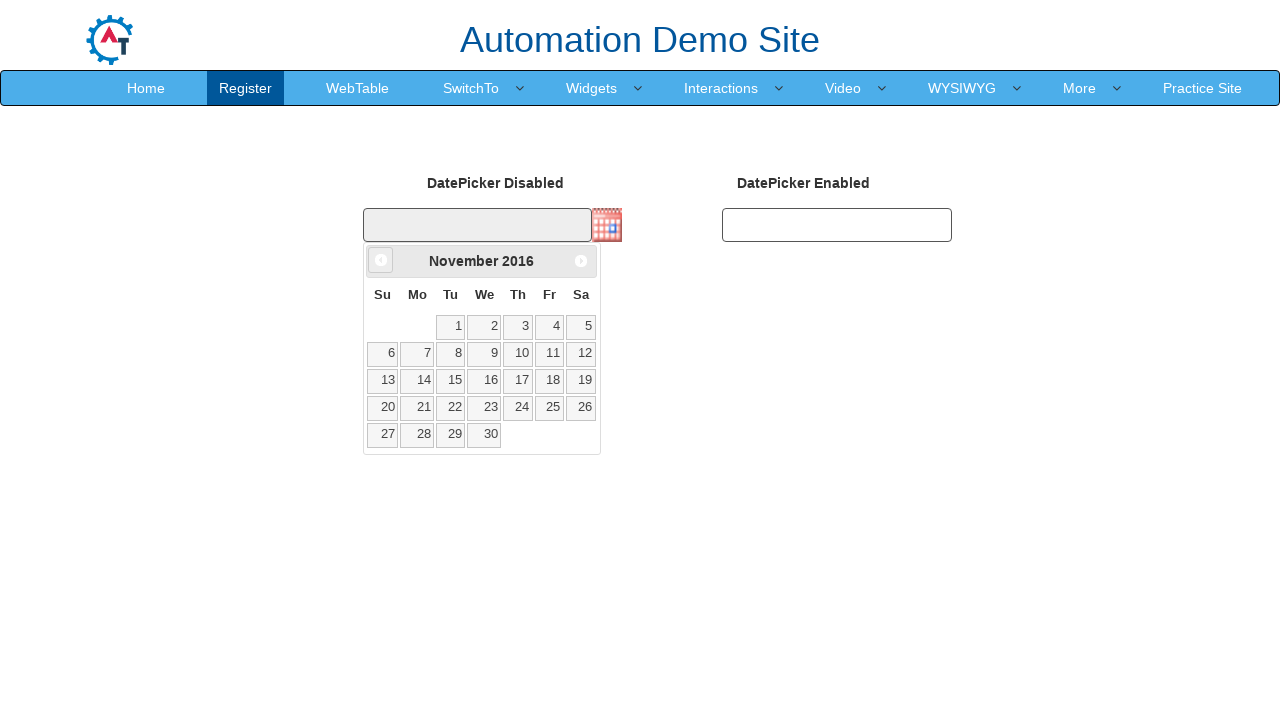

Retrieved current year: 2016
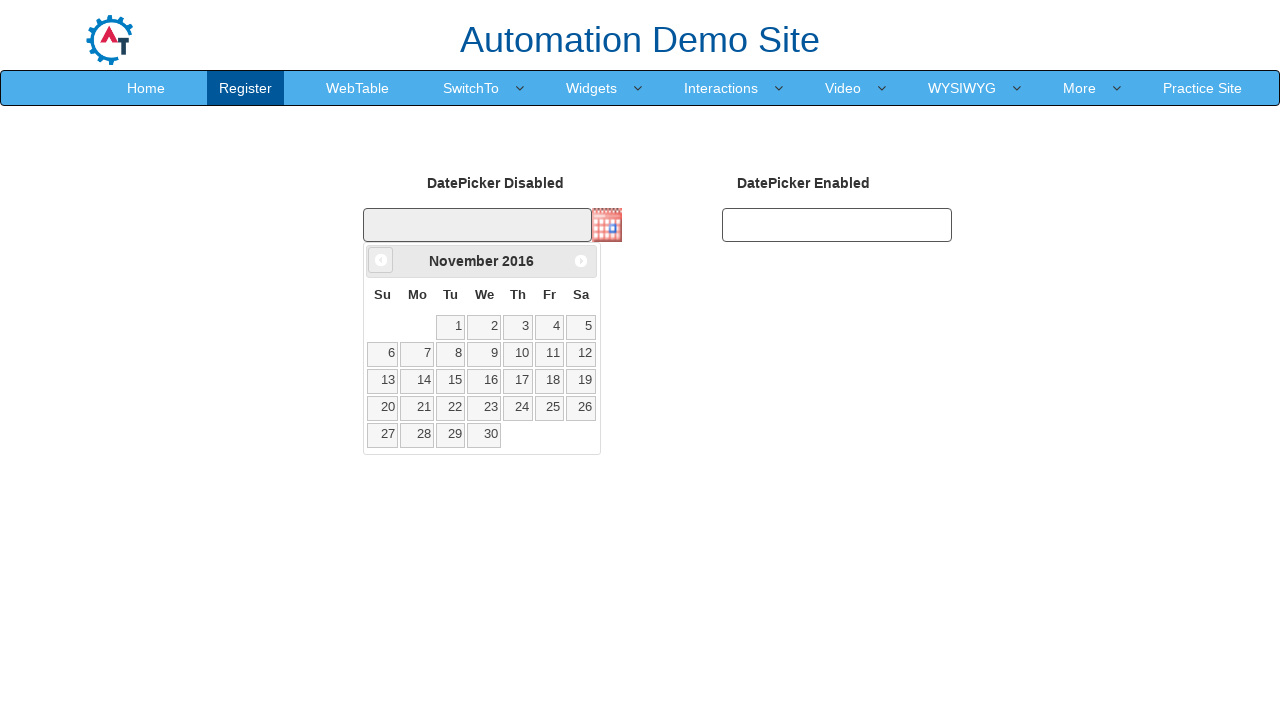

Clicked previous month button to navigate backwards at (381, 260) on xpath=//span[@class='ui-icon ui-icon-circle-triangle-w']
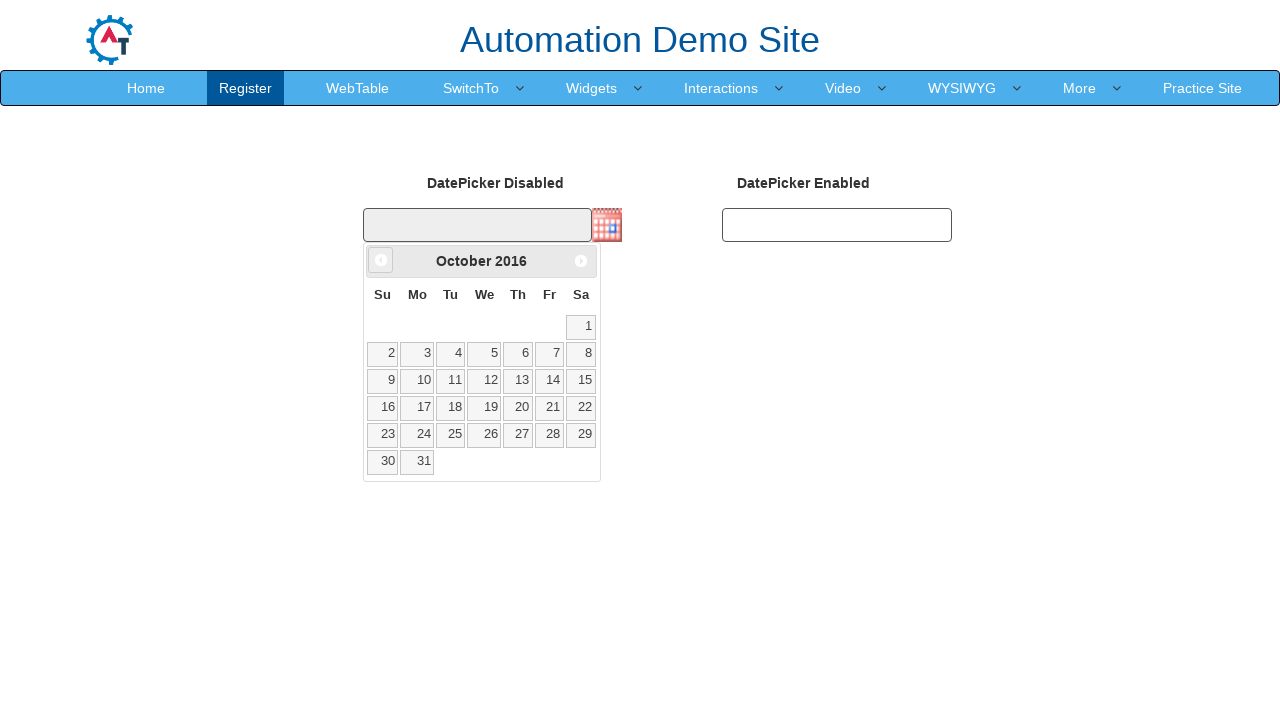

Retrieved current month: October
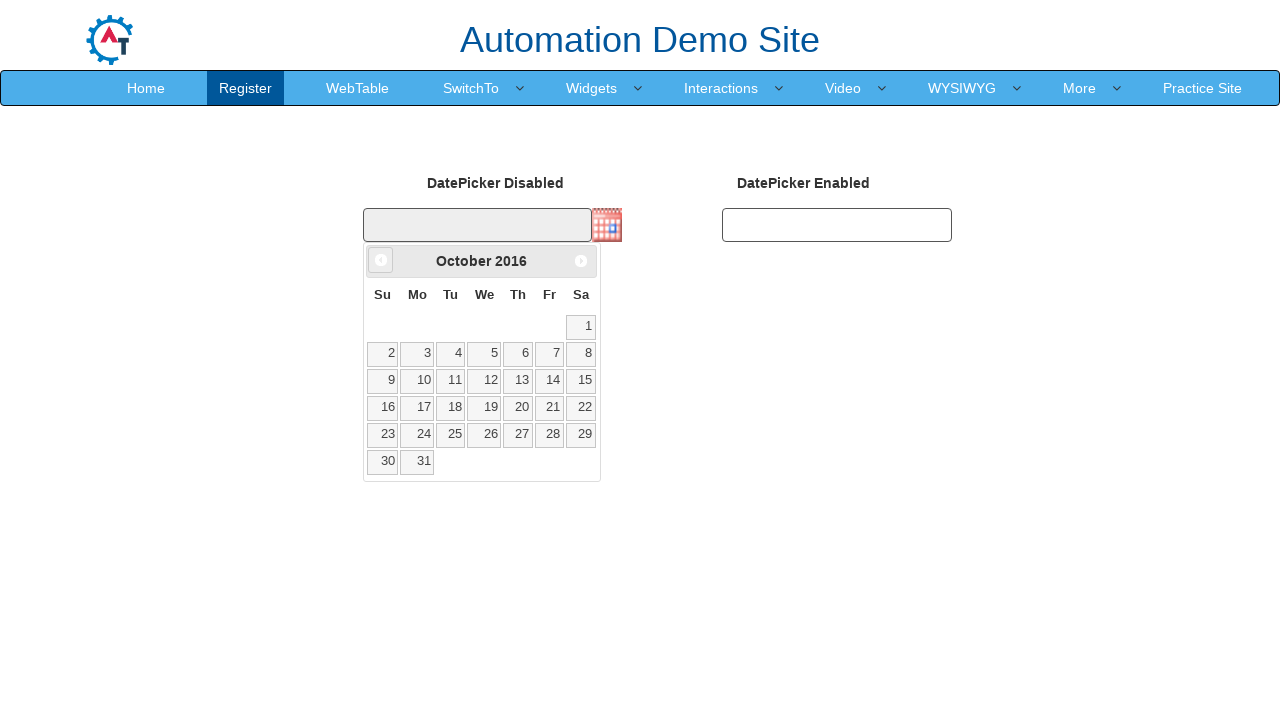

Retrieved current year: 2016
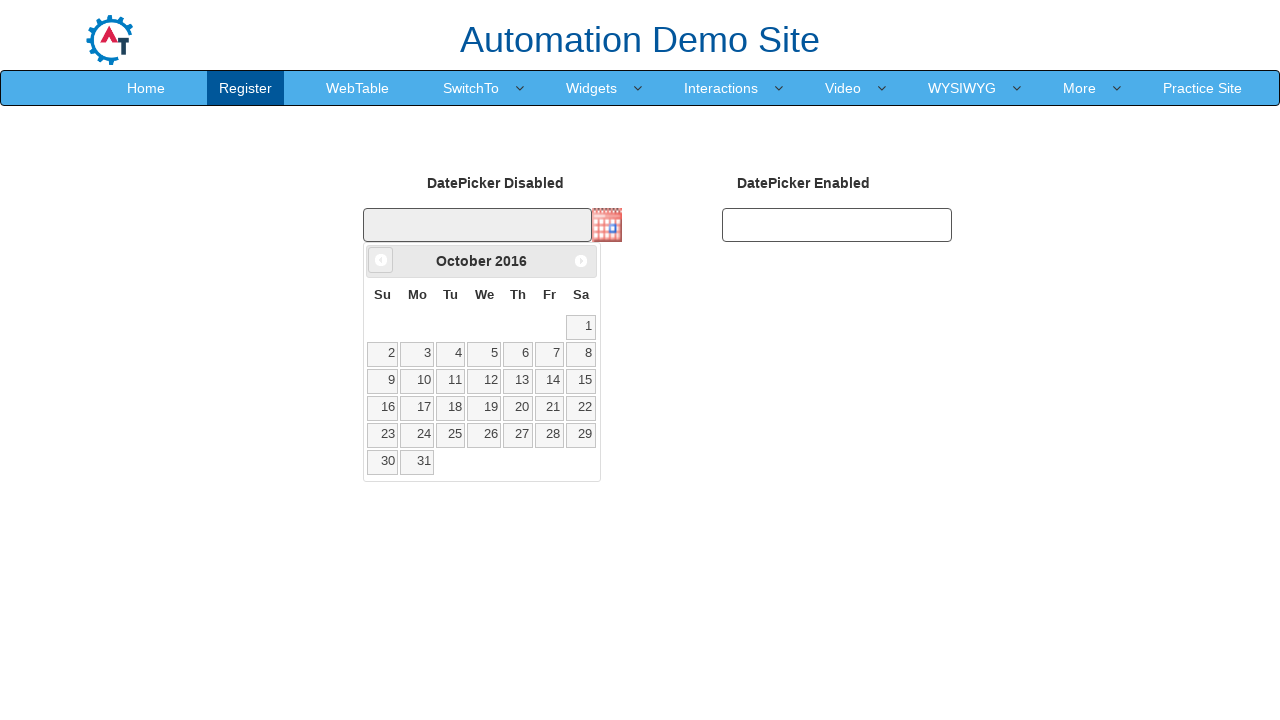

Clicked previous month button to navigate backwards at (381, 260) on xpath=//span[@class='ui-icon ui-icon-circle-triangle-w']
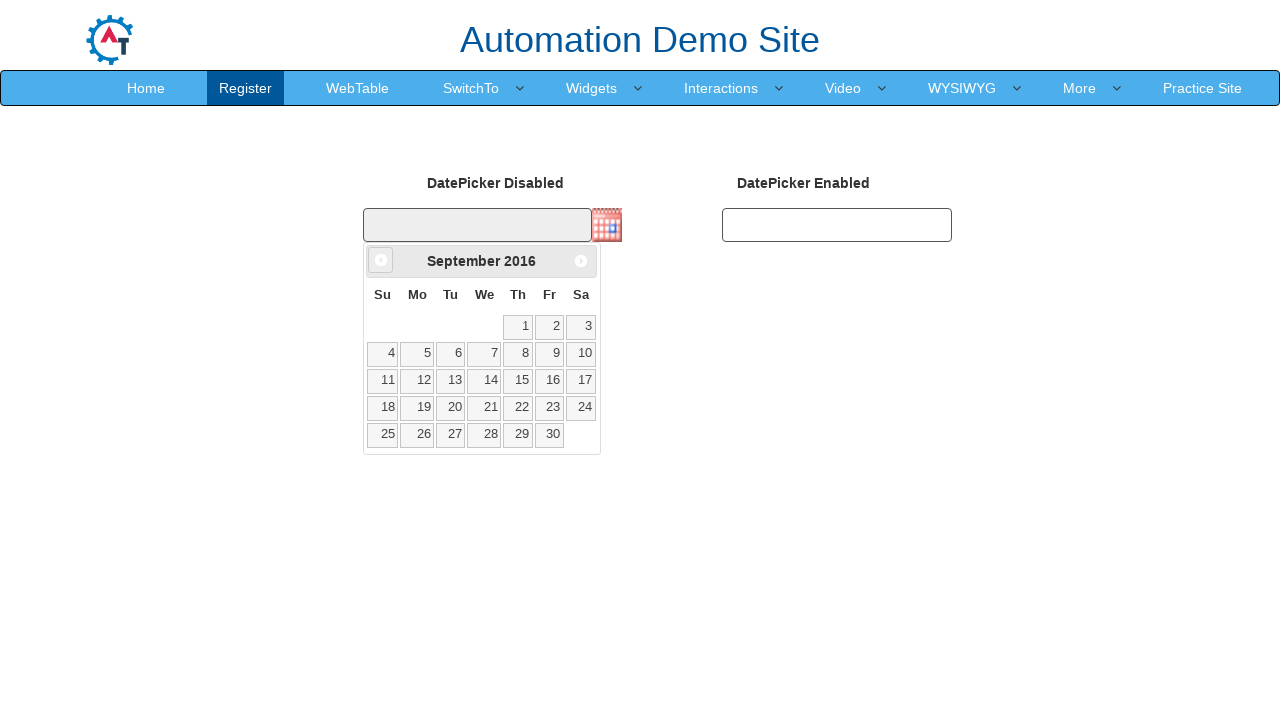

Retrieved current month: September
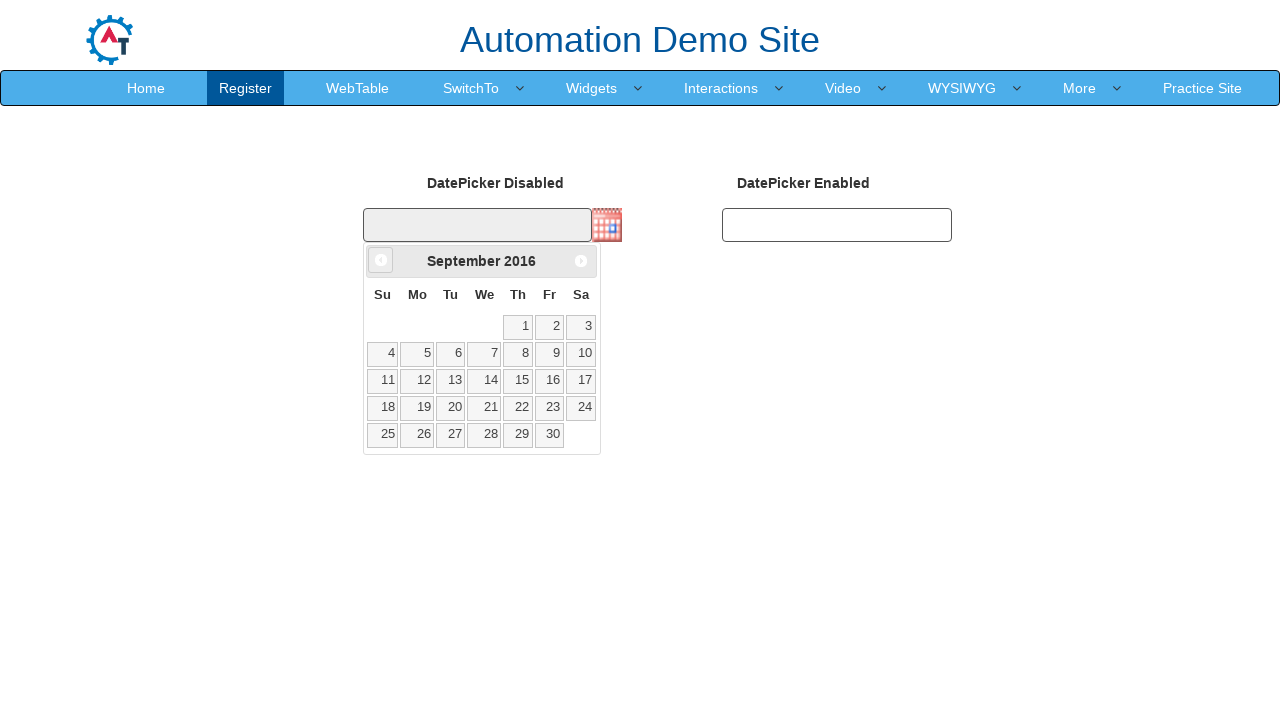

Retrieved current year: 2016
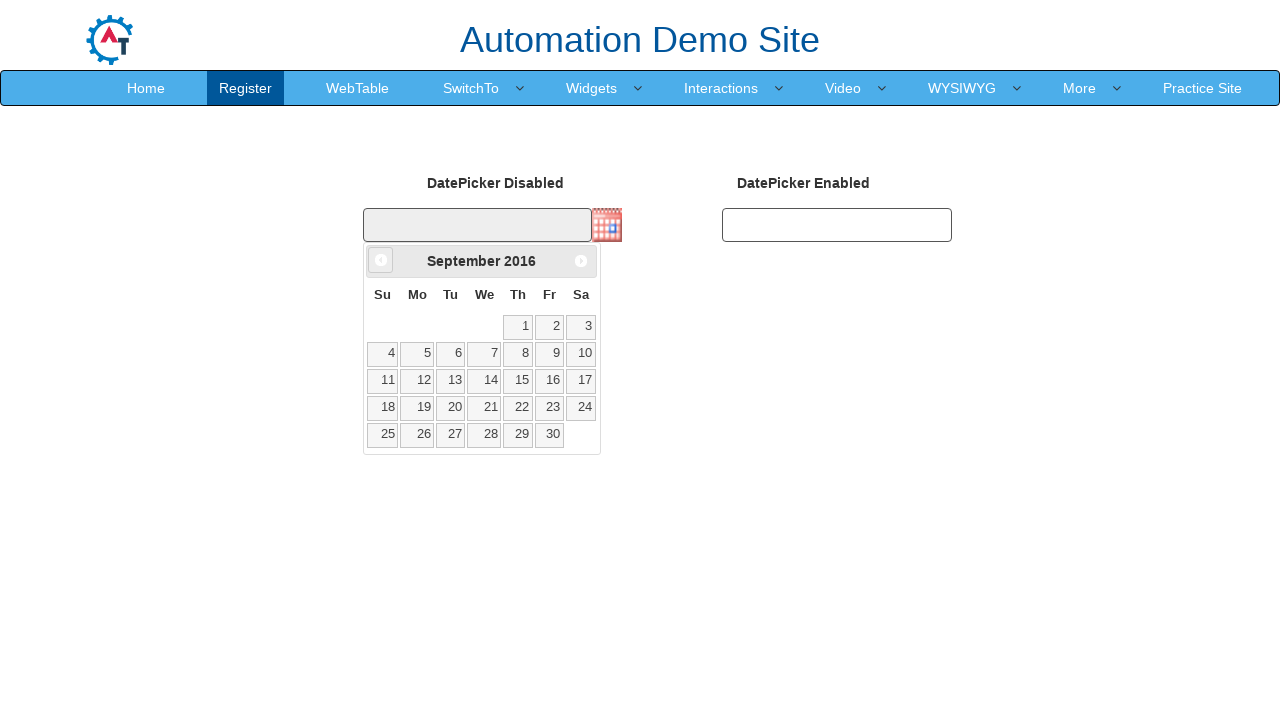

Clicked previous month button to navigate backwards at (381, 260) on xpath=//span[@class='ui-icon ui-icon-circle-triangle-w']
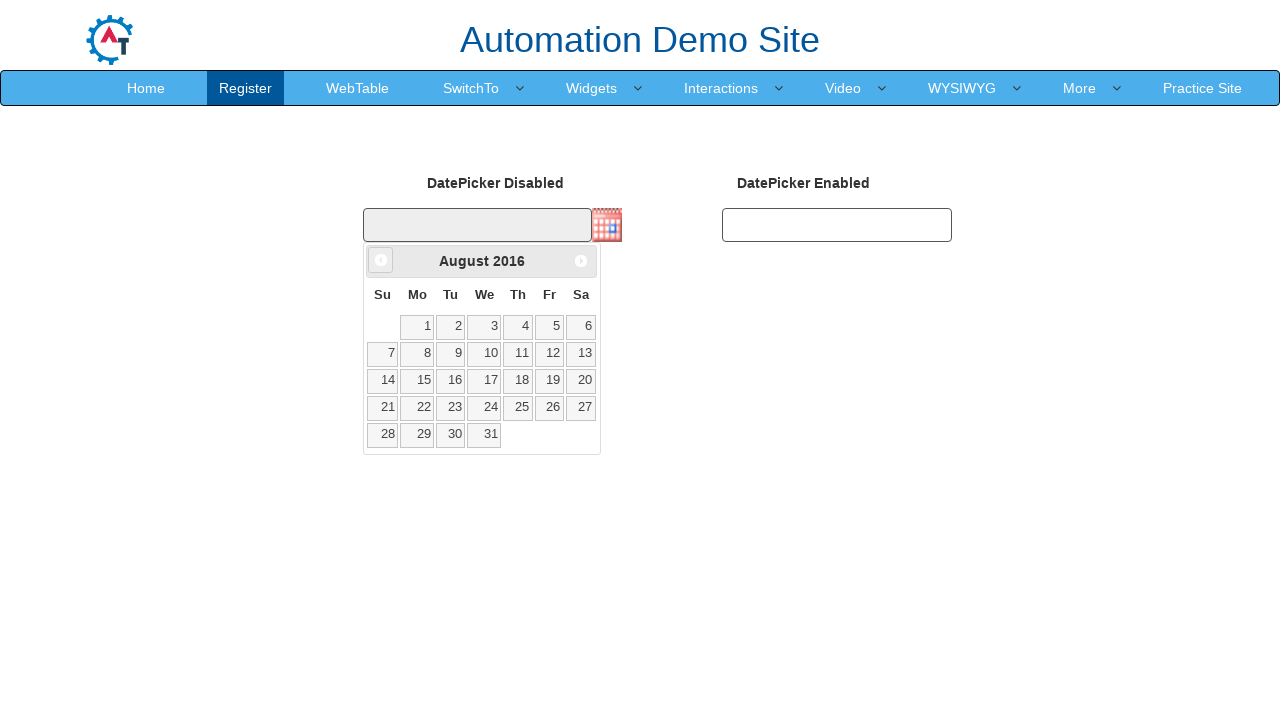

Retrieved current month: August
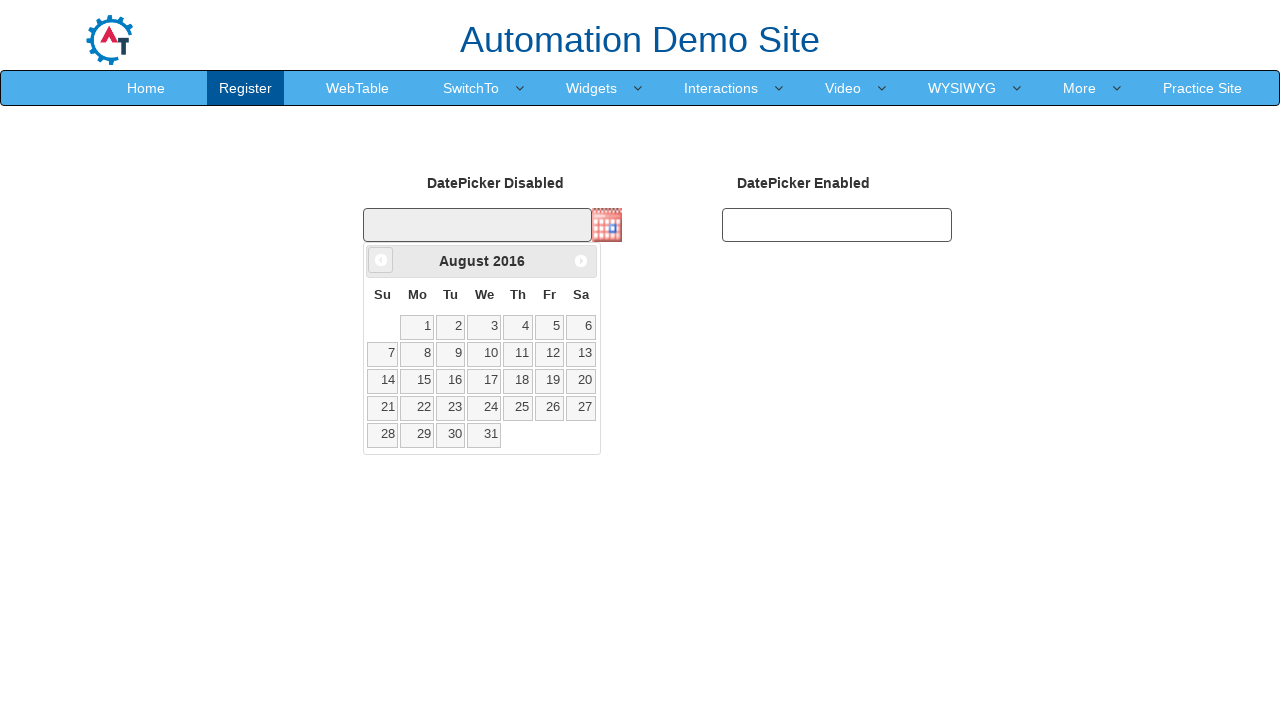

Retrieved current year: 2016
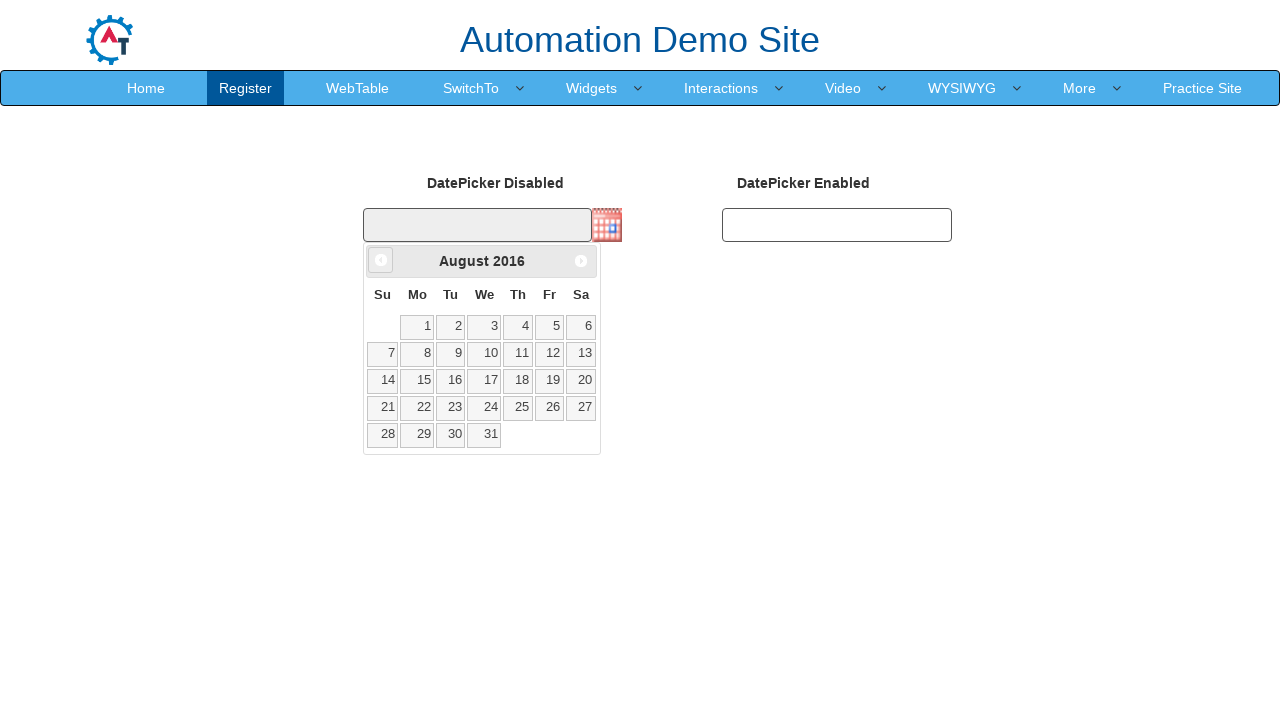

Clicked previous month button to navigate backwards at (381, 260) on xpath=//span[@class='ui-icon ui-icon-circle-triangle-w']
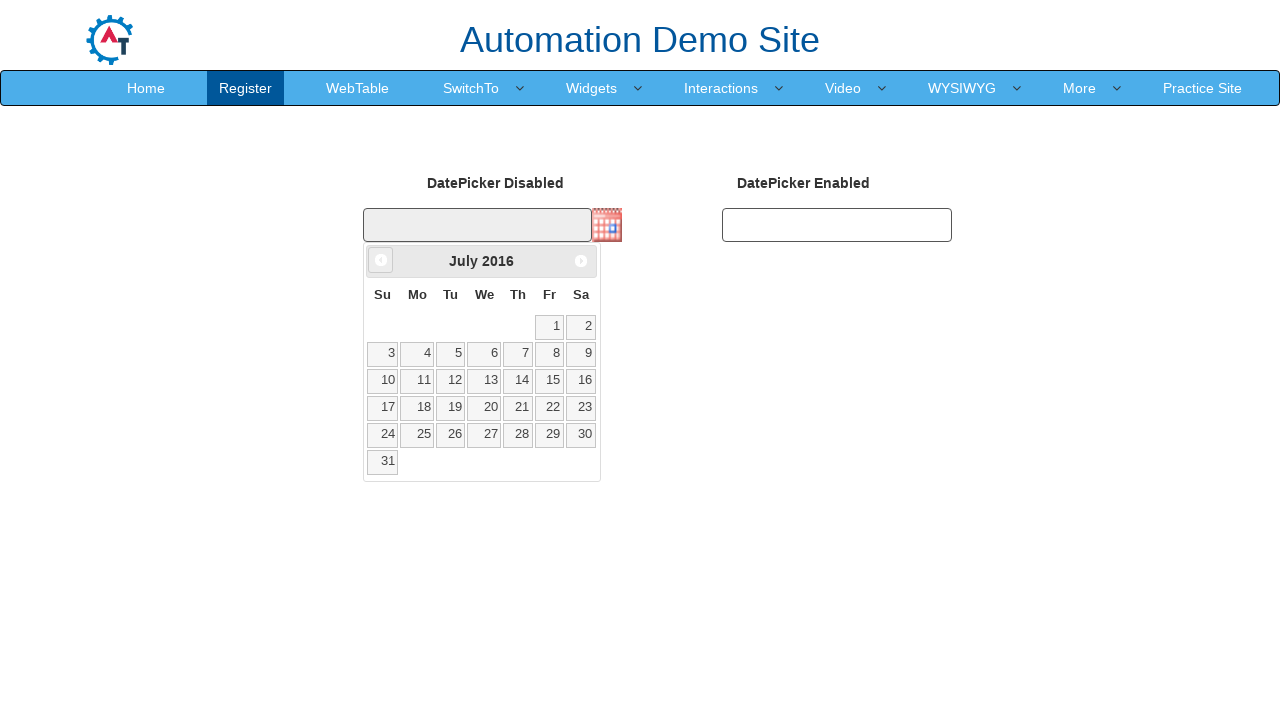

Retrieved current month: July
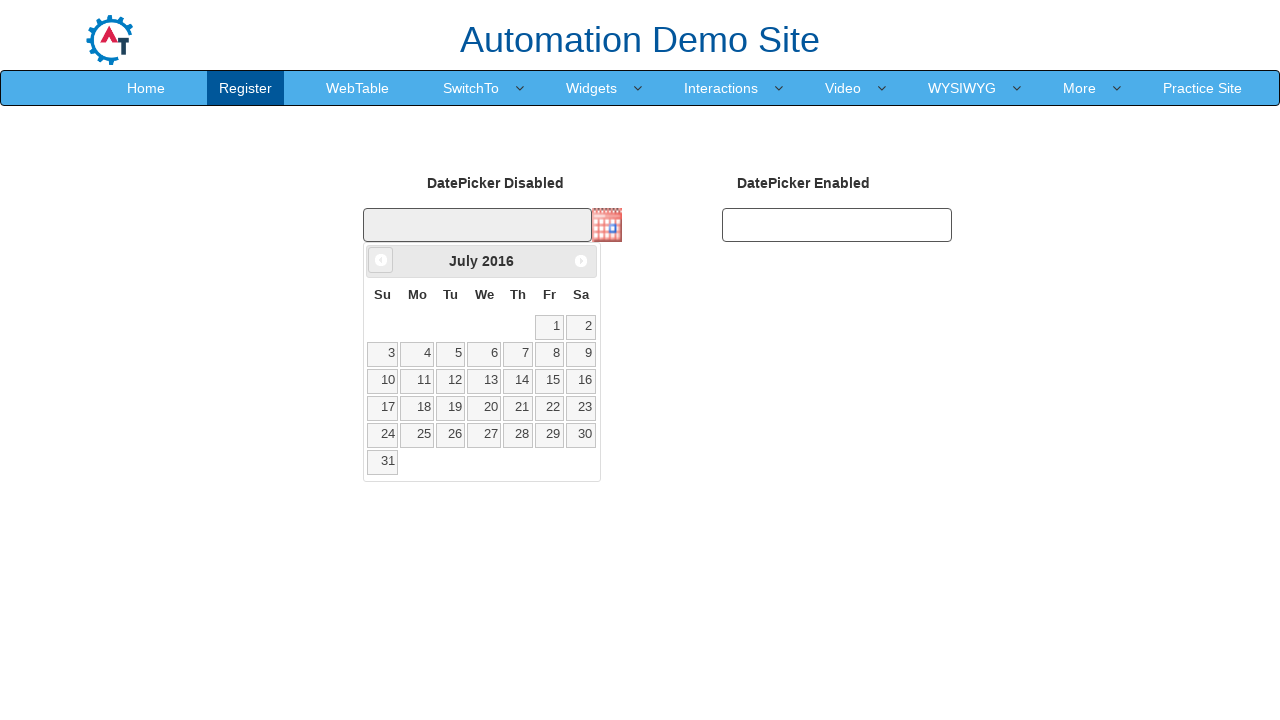

Retrieved current year: 2016
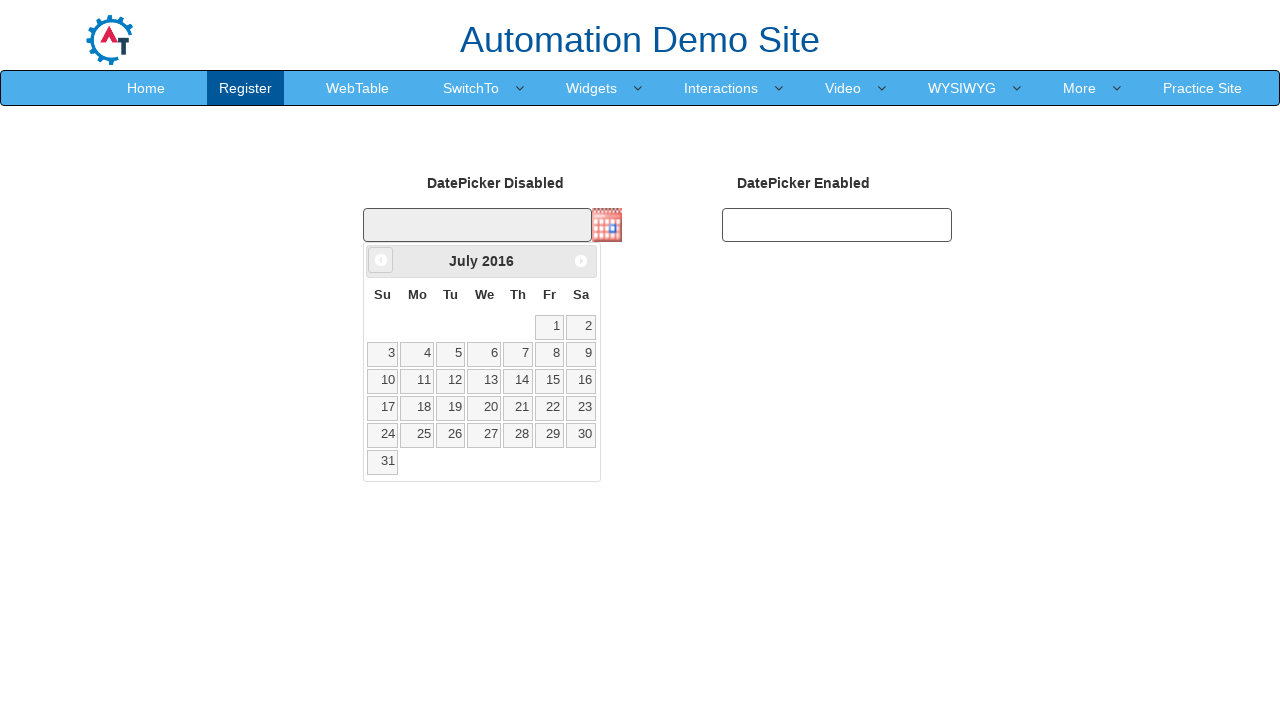

Clicked previous month button to navigate backwards at (381, 260) on xpath=//span[@class='ui-icon ui-icon-circle-triangle-w']
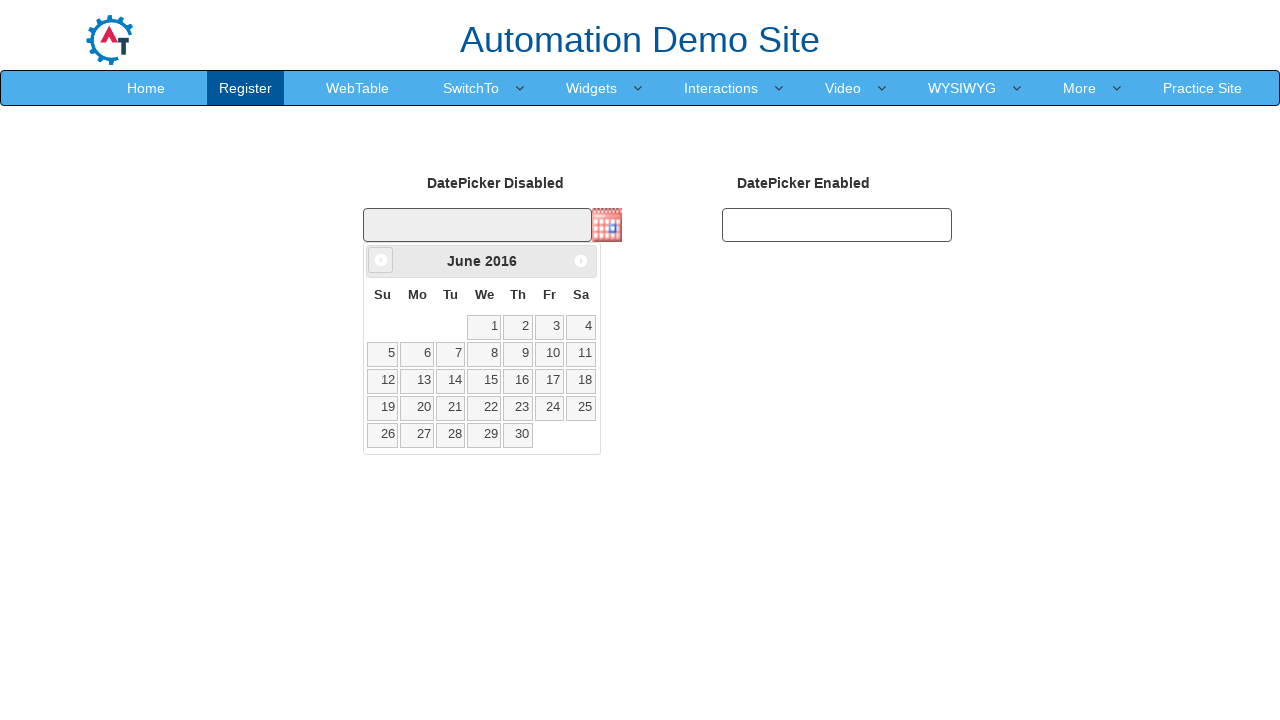

Retrieved current month: June
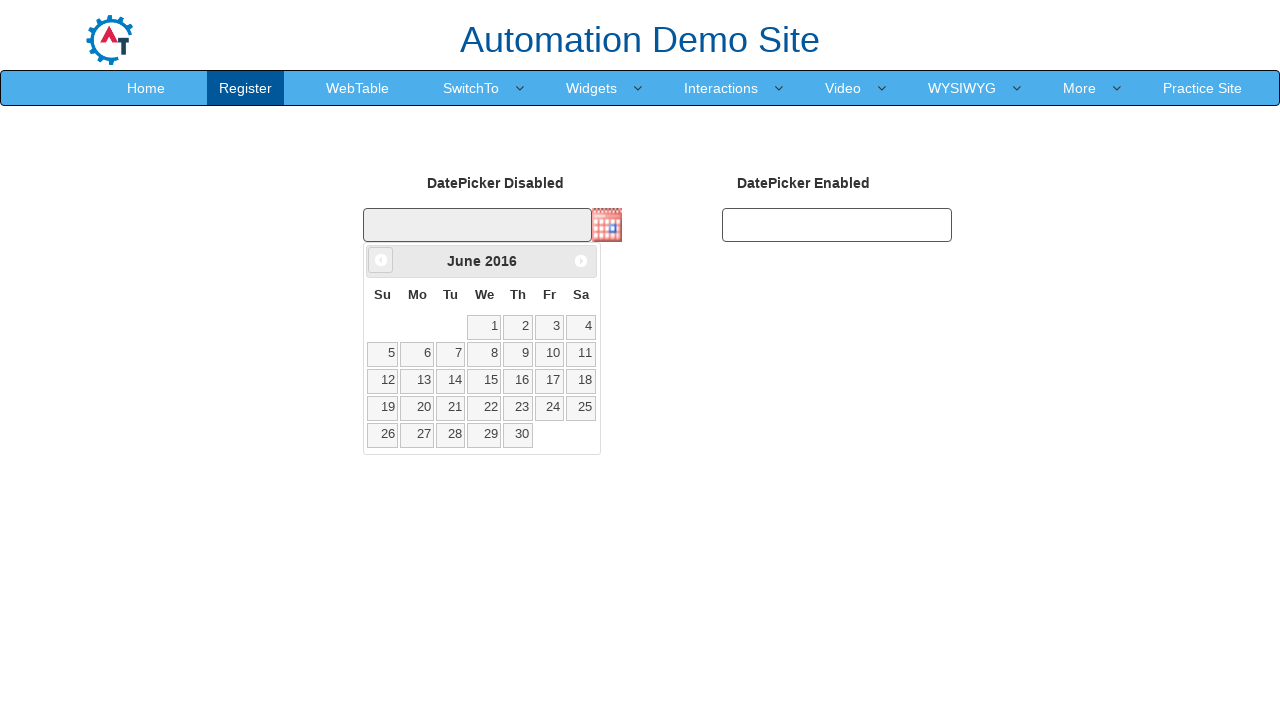

Retrieved current year: 2016
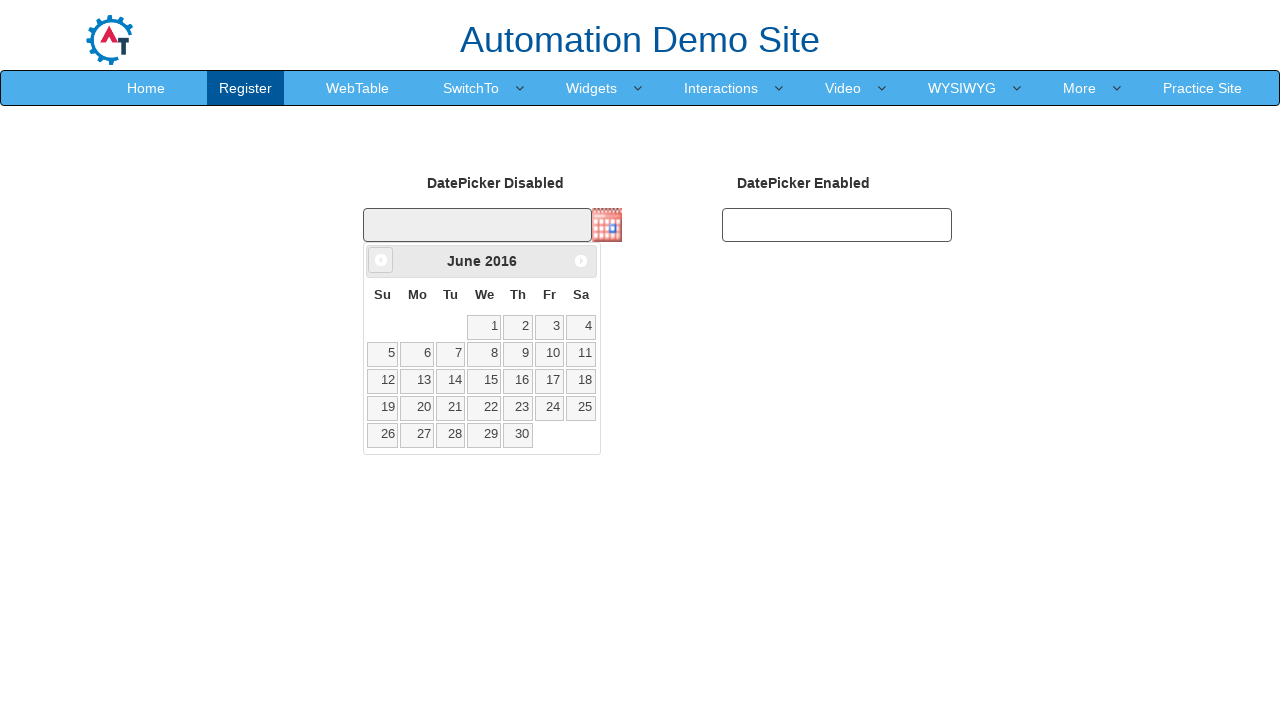

Clicked previous month button to navigate backwards at (381, 260) on xpath=//span[@class='ui-icon ui-icon-circle-triangle-w']
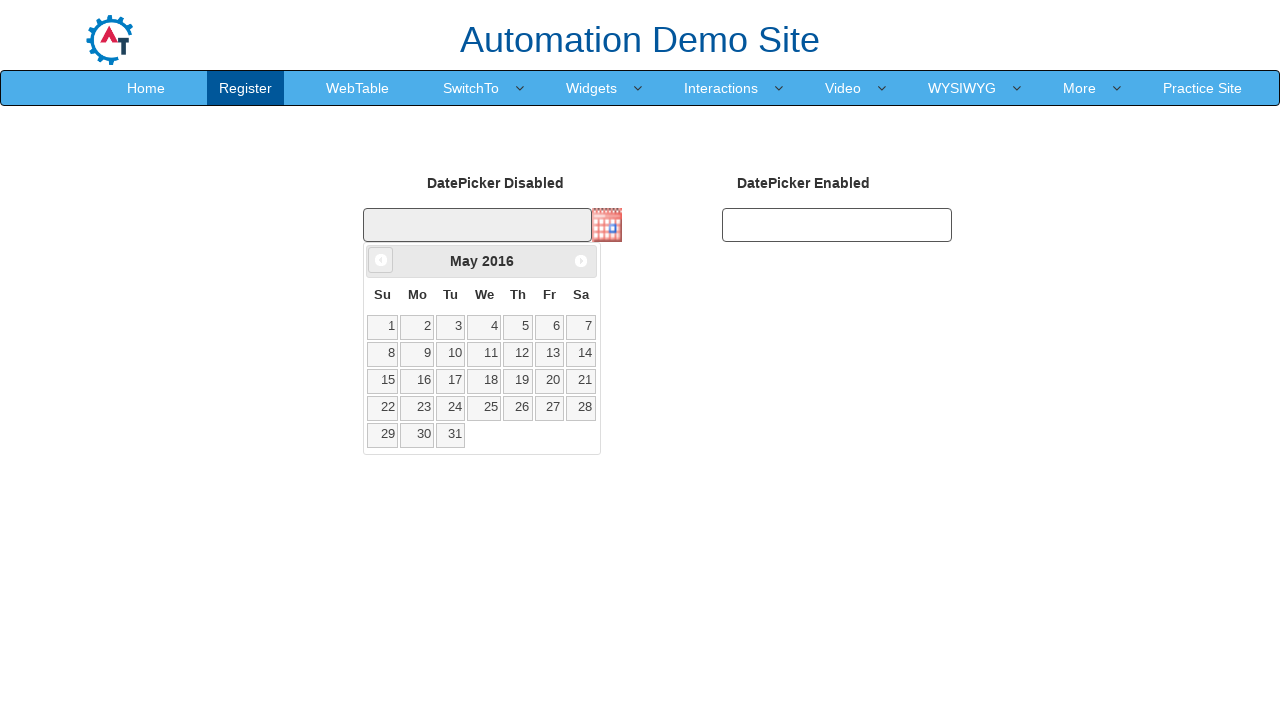

Retrieved current month: May
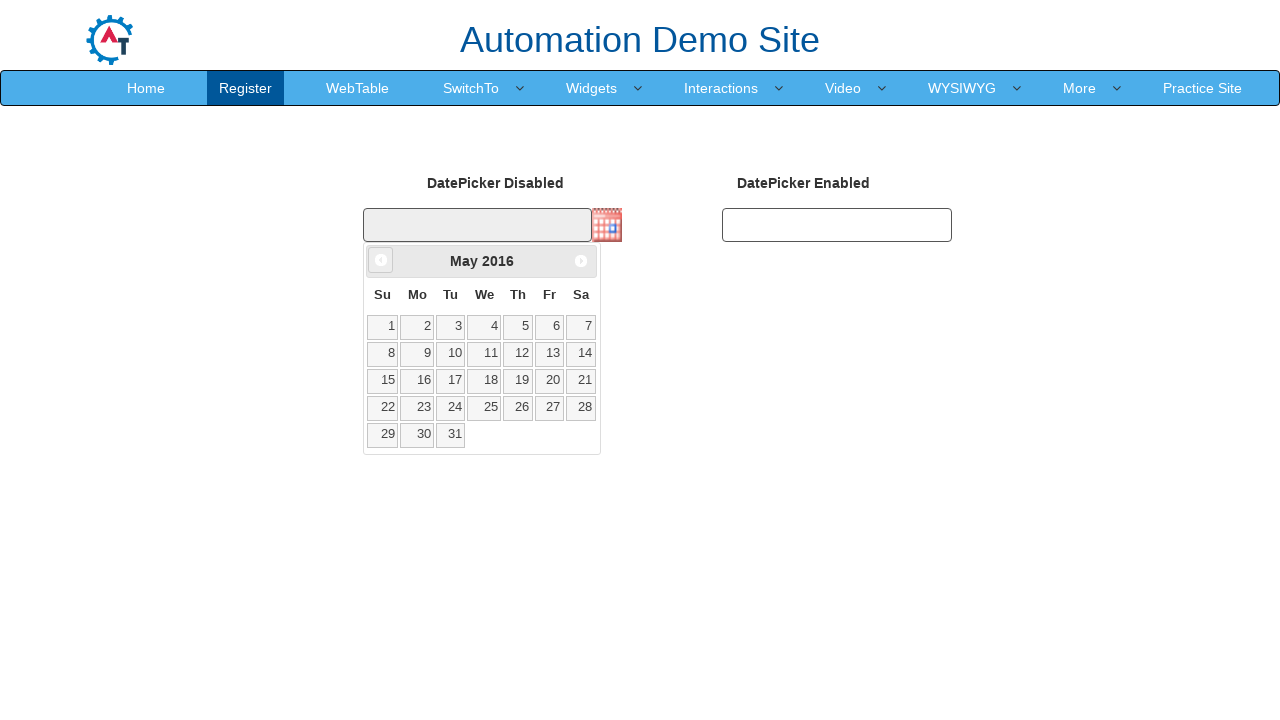

Retrieved current year: 2016
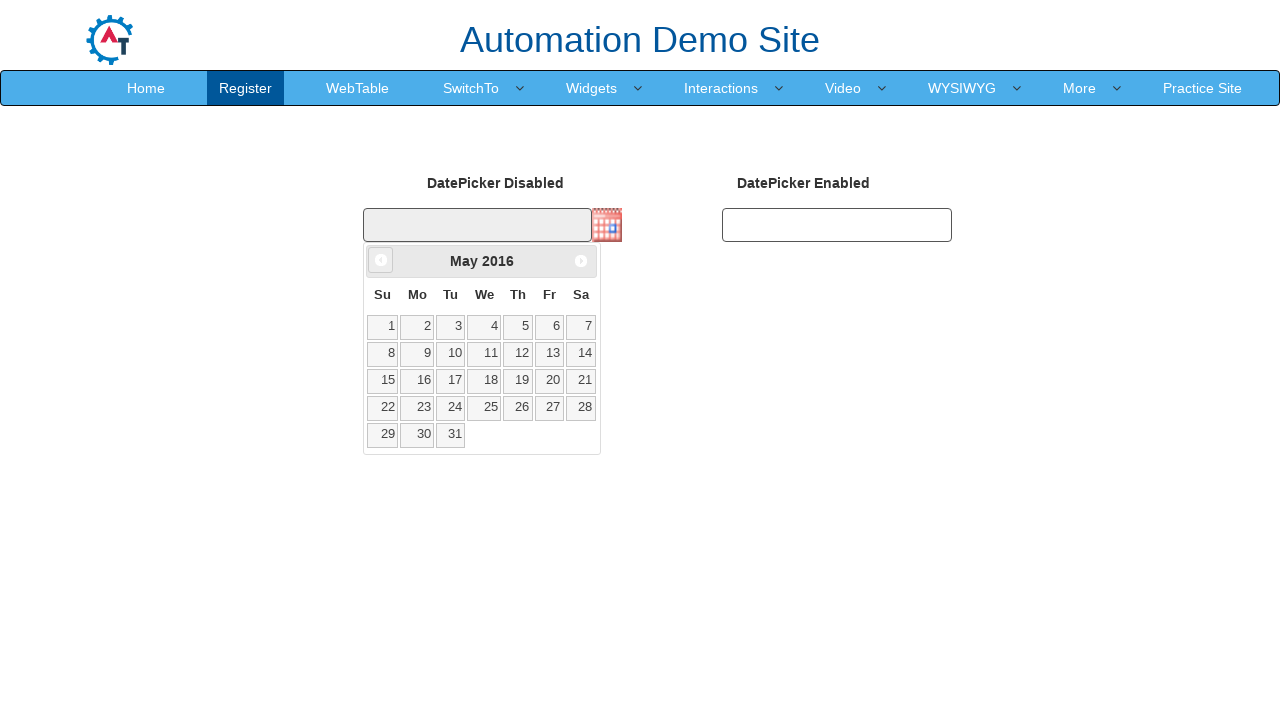

Clicked previous month button to navigate backwards at (381, 260) on xpath=//span[@class='ui-icon ui-icon-circle-triangle-w']
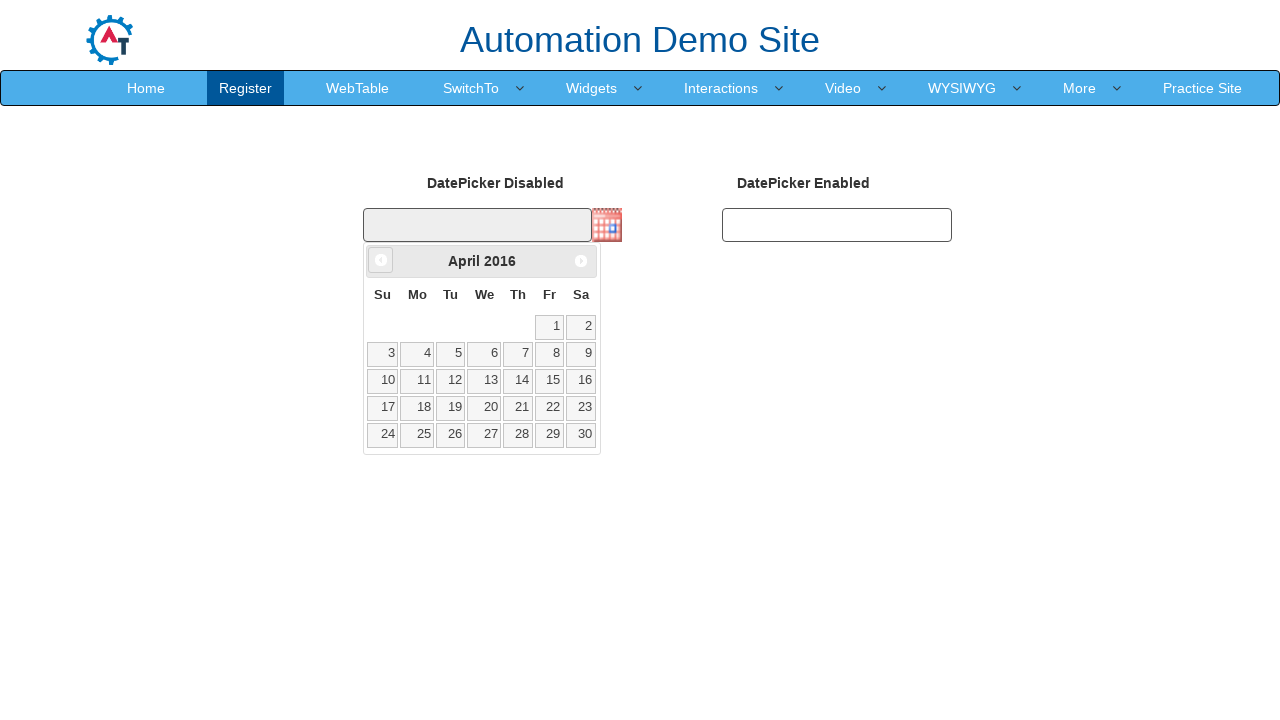

Retrieved current month: April
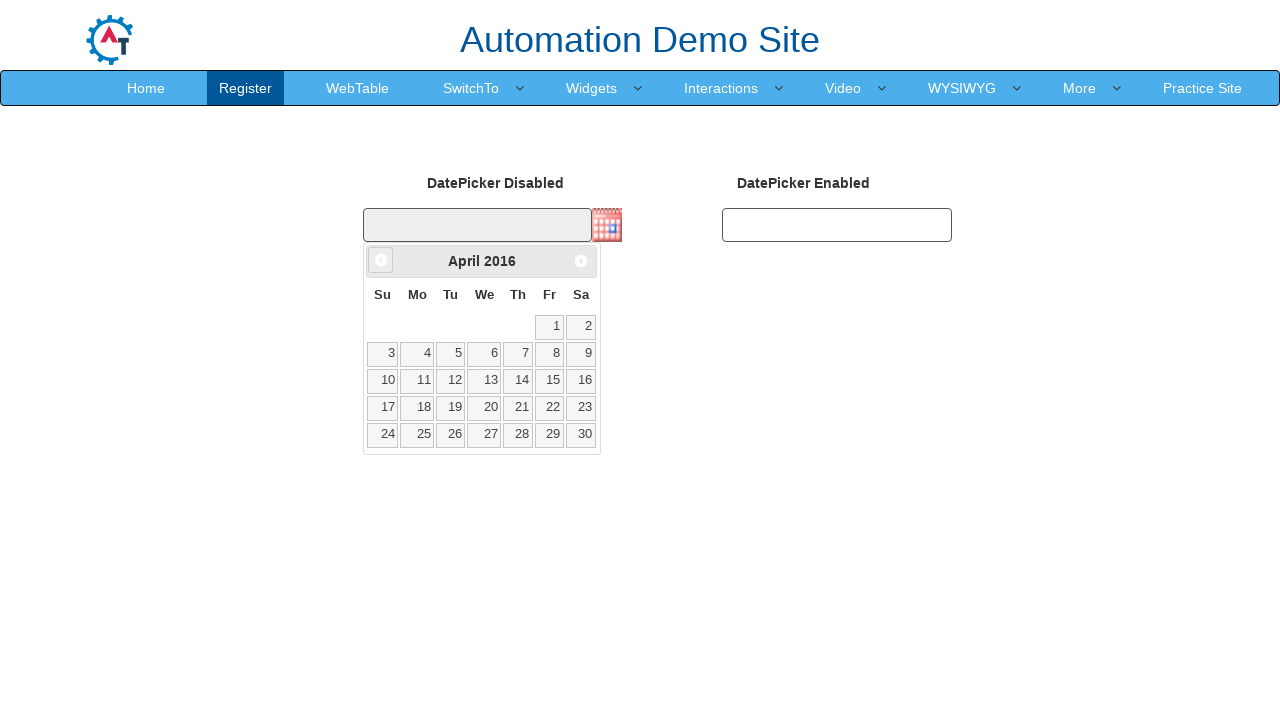

Retrieved current year: 2016
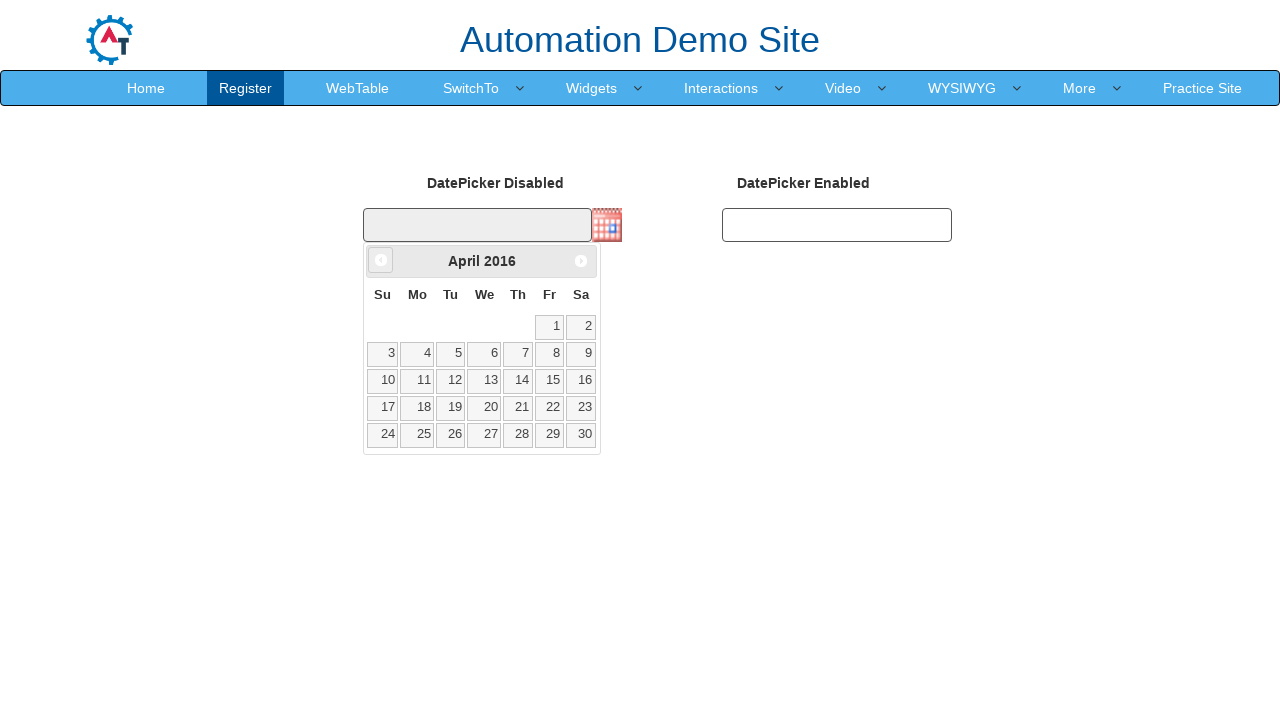

Clicked previous month button to navigate backwards at (381, 260) on xpath=//span[@class='ui-icon ui-icon-circle-triangle-w']
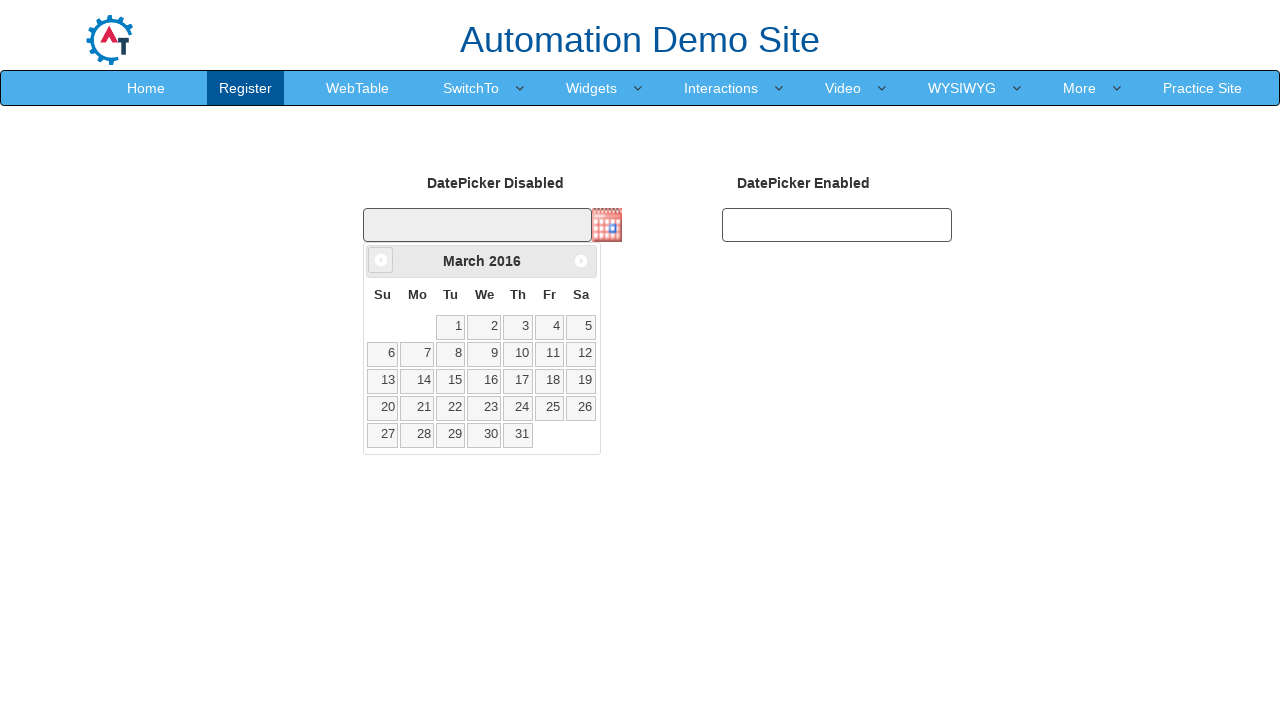

Retrieved current month: March
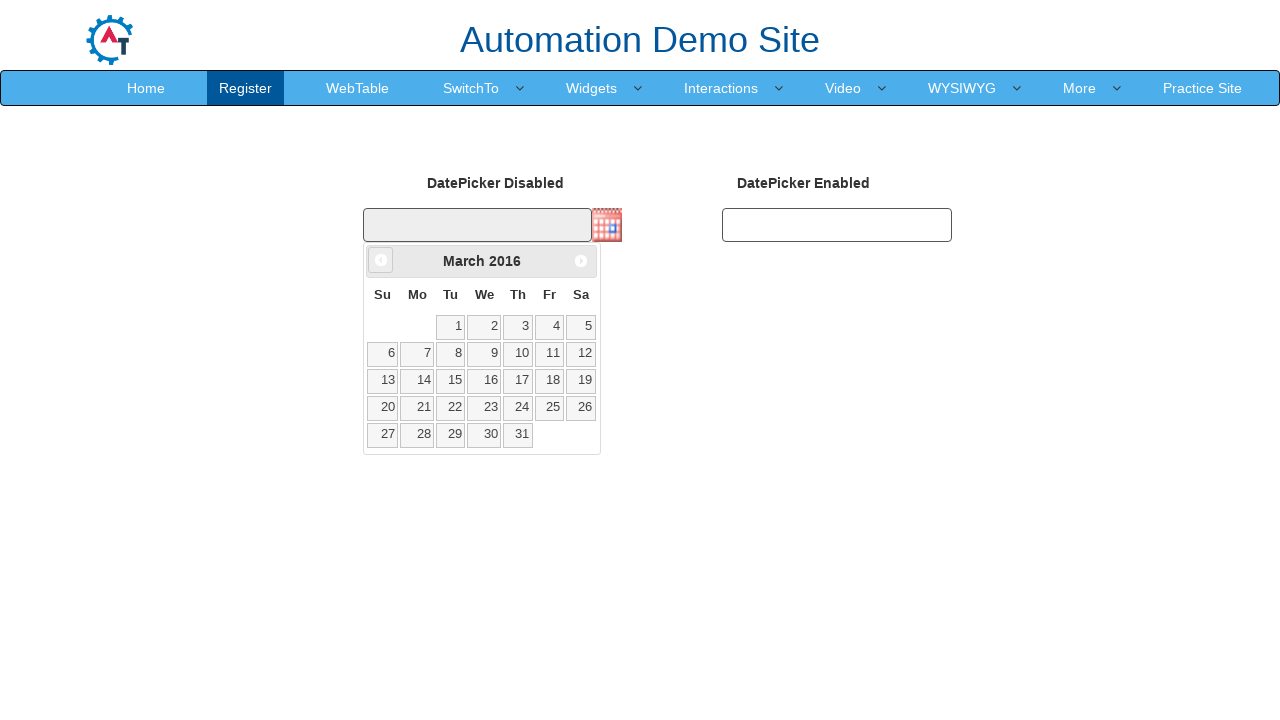

Retrieved current year: 2016
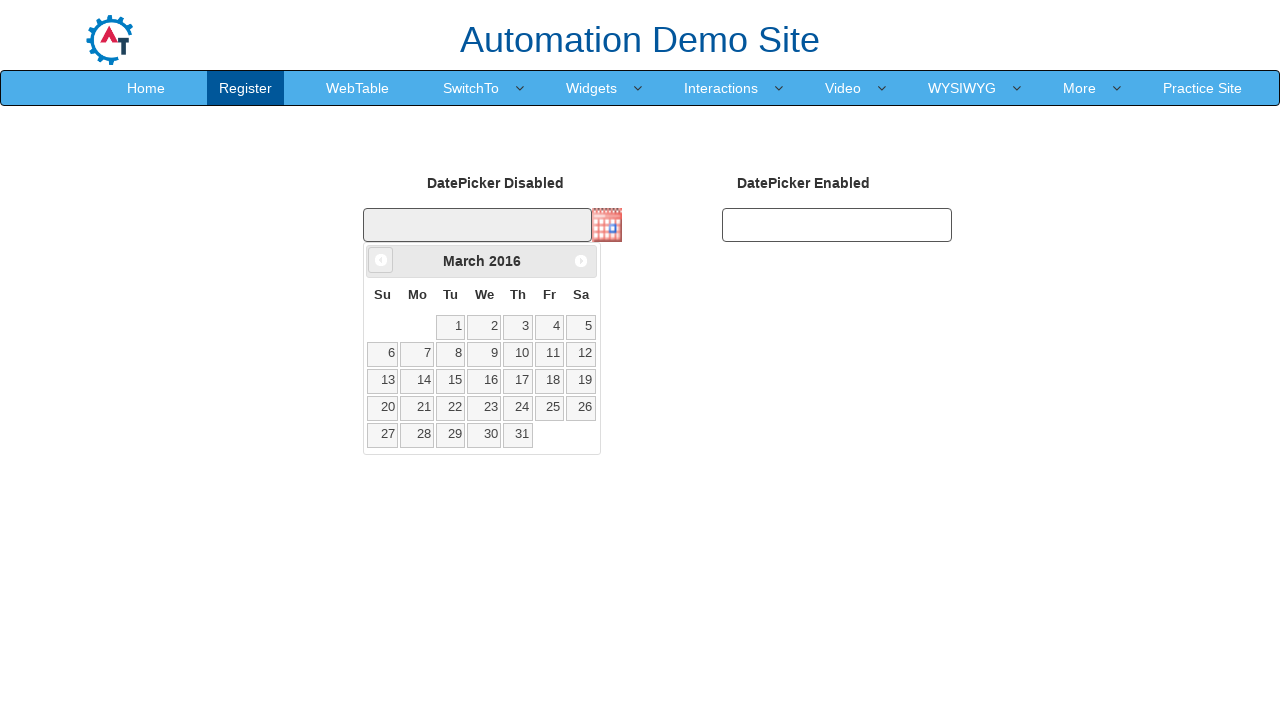

Clicked previous month button to navigate backwards at (381, 260) on xpath=//span[@class='ui-icon ui-icon-circle-triangle-w']
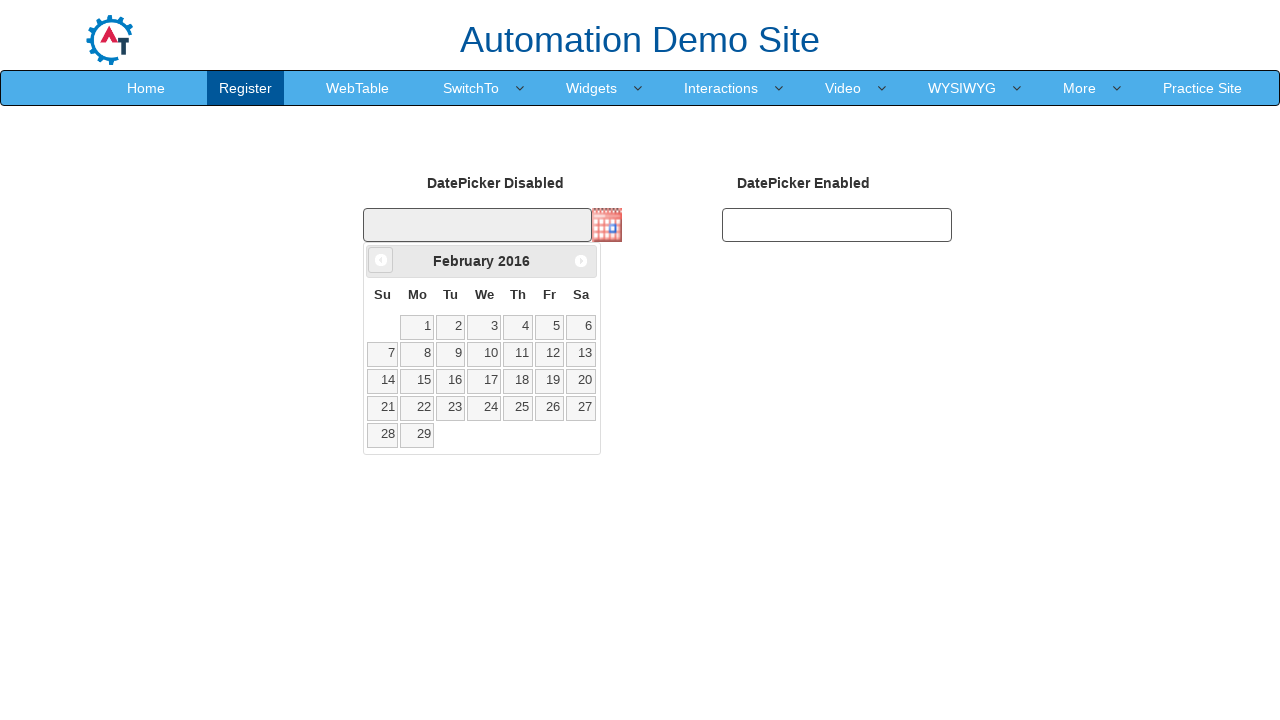

Retrieved current month: February
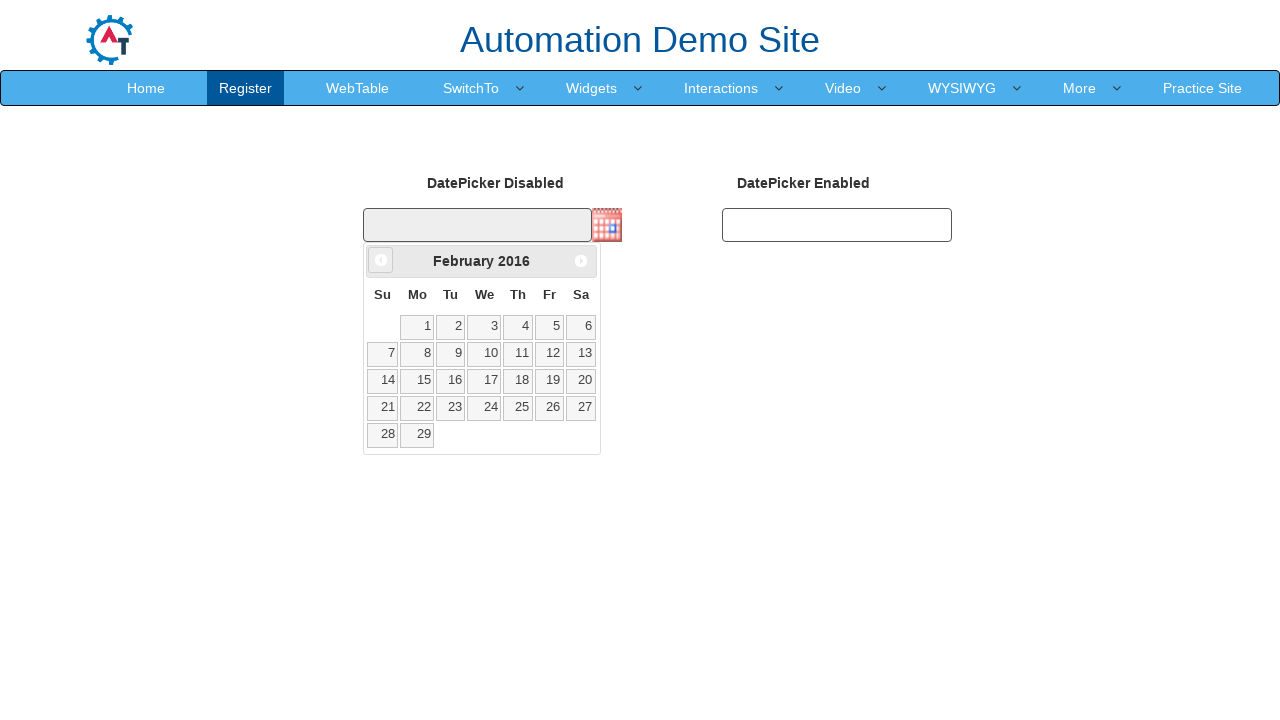

Retrieved current year: 2016
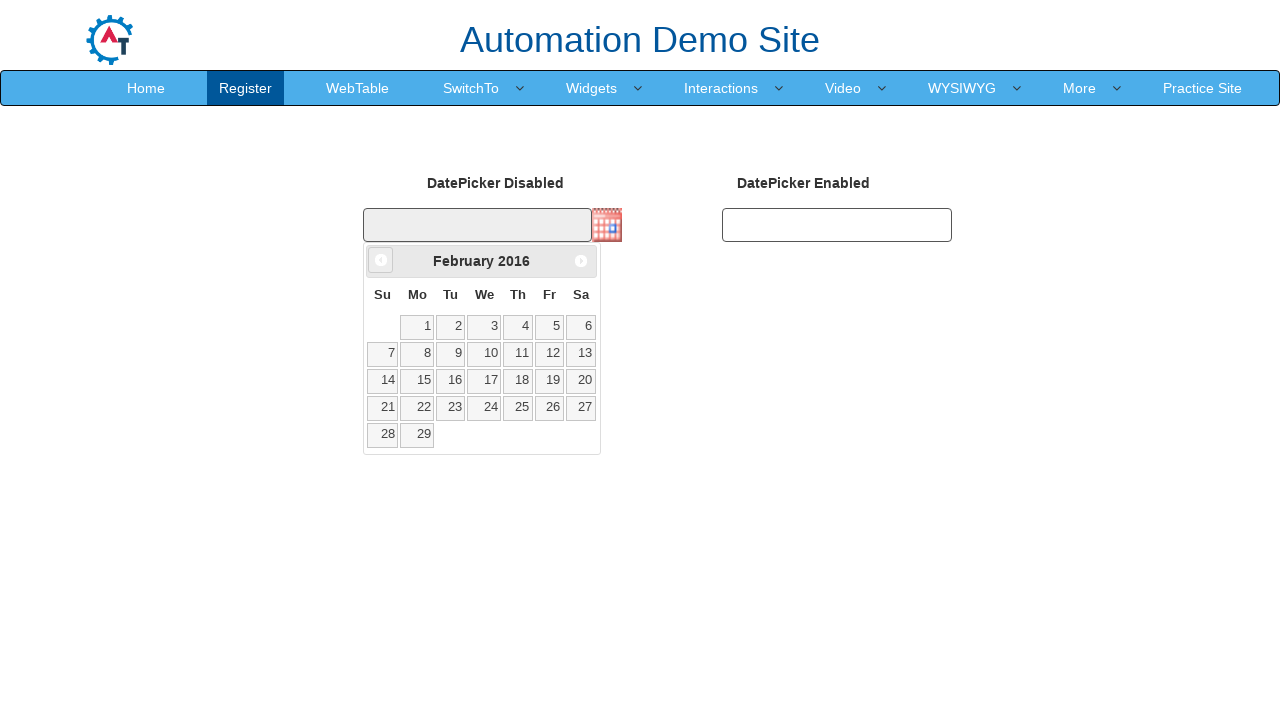

Clicked previous month button to navigate backwards at (381, 260) on xpath=//span[@class='ui-icon ui-icon-circle-triangle-w']
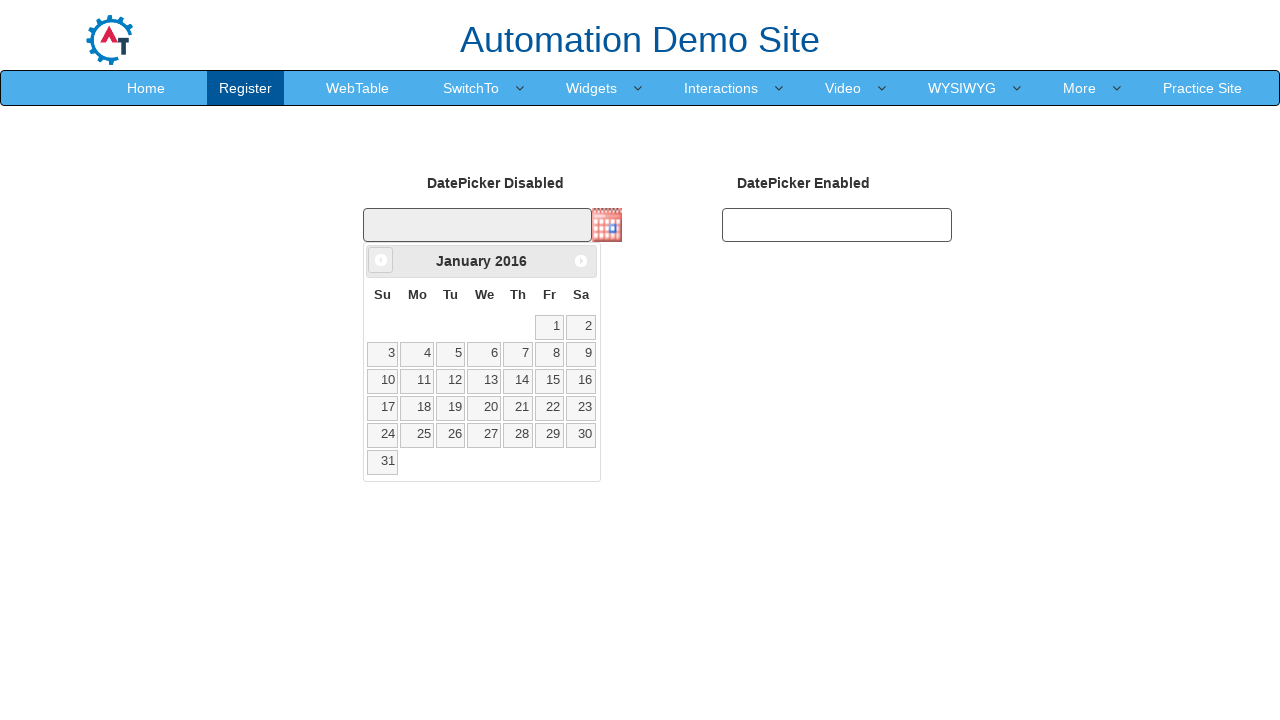

Retrieved current month: January
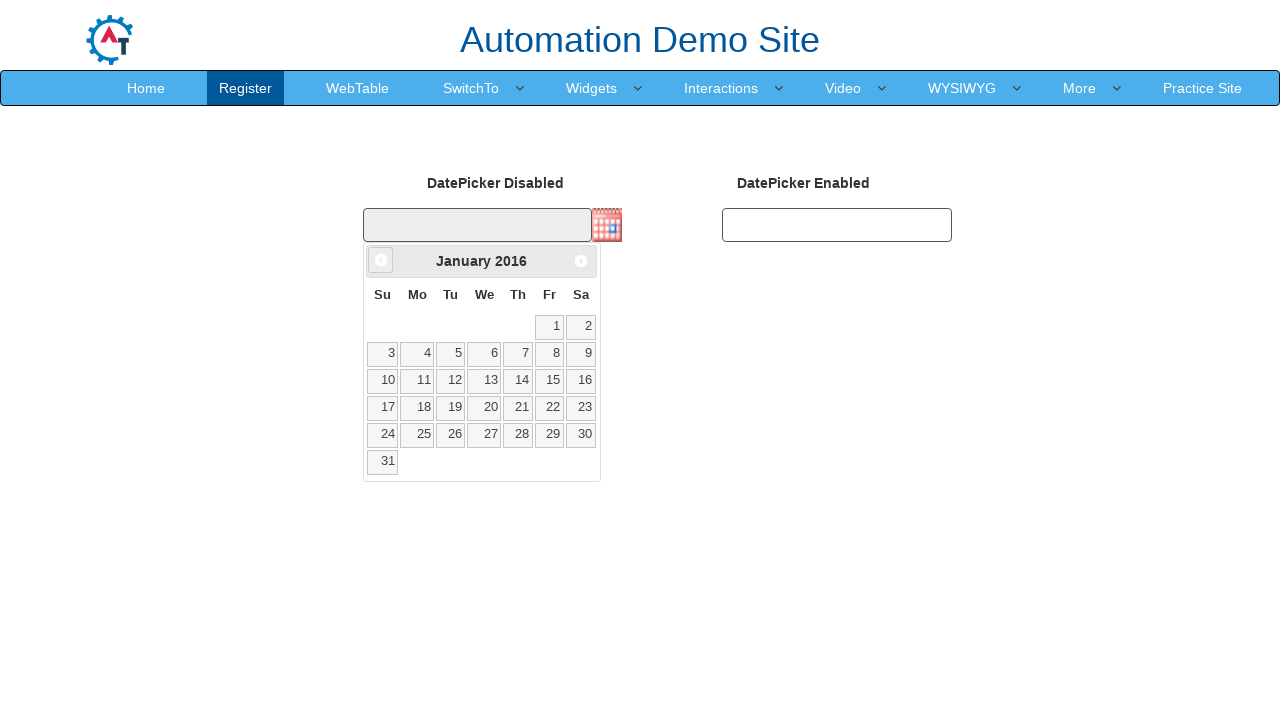

Retrieved current year: 2016
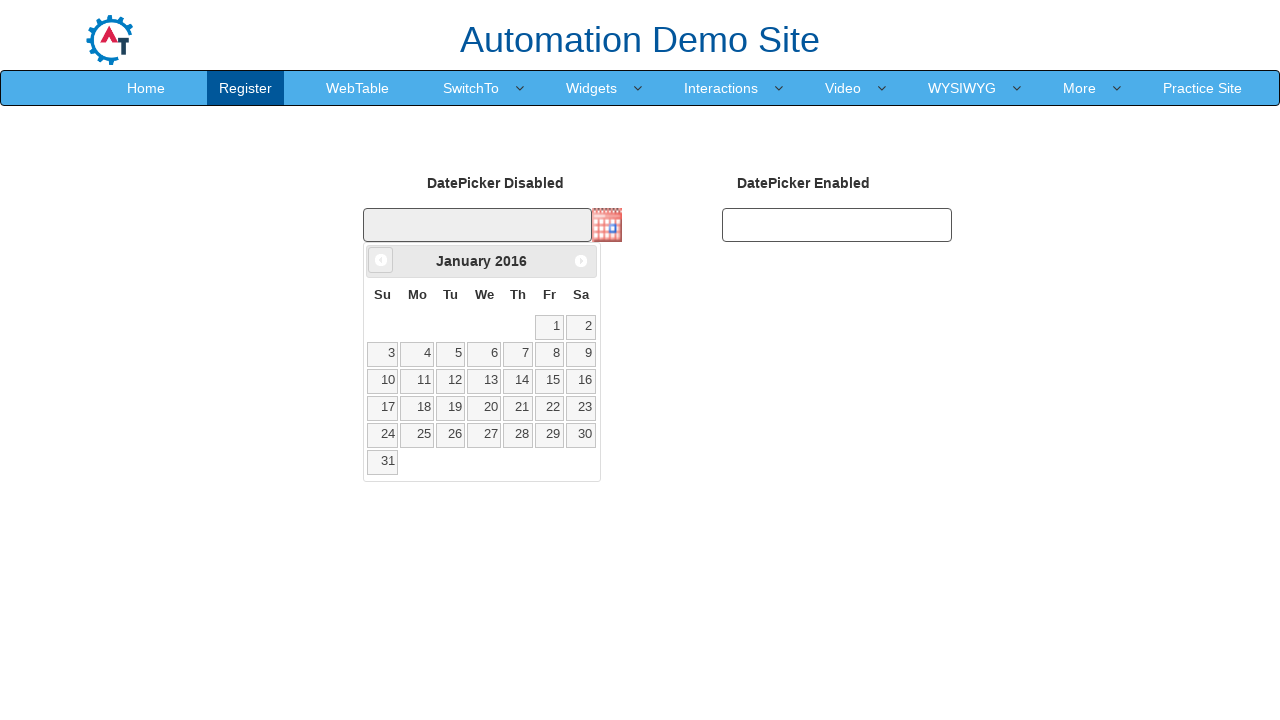

Clicked previous month button to navigate backwards at (381, 260) on xpath=//span[@class='ui-icon ui-icon-circle-triangle-w']
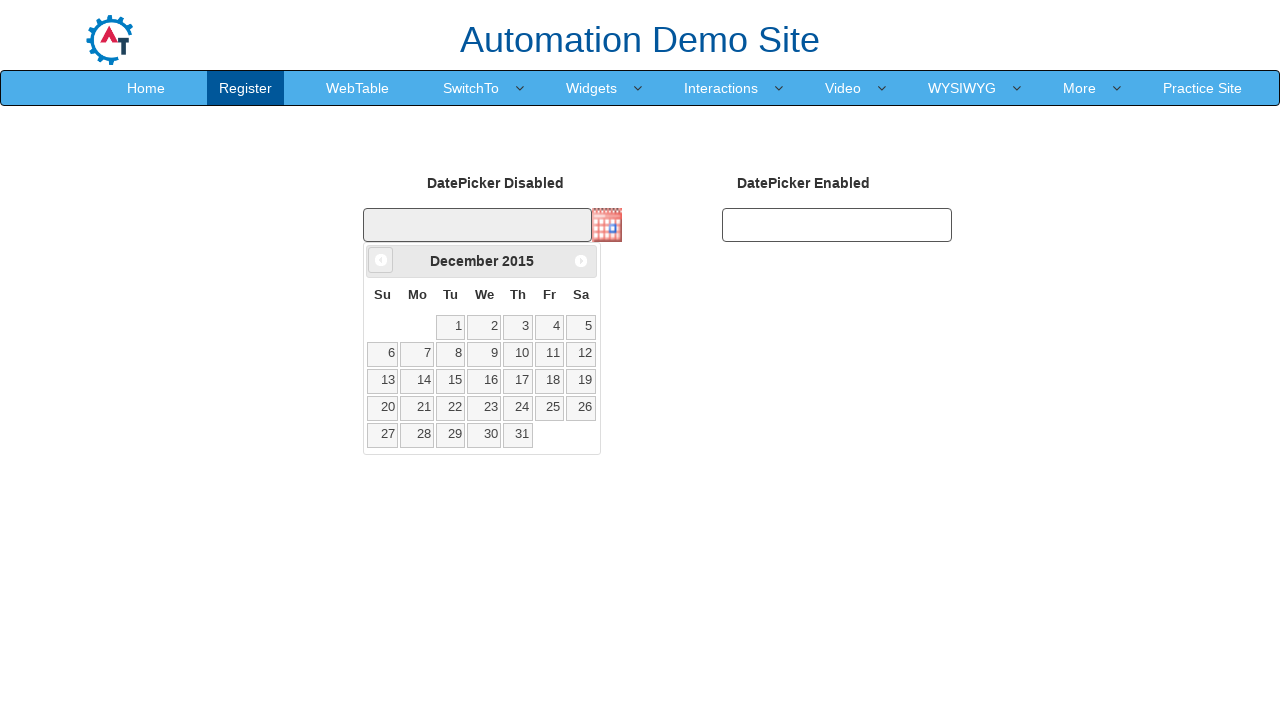

Retrieved current month: December
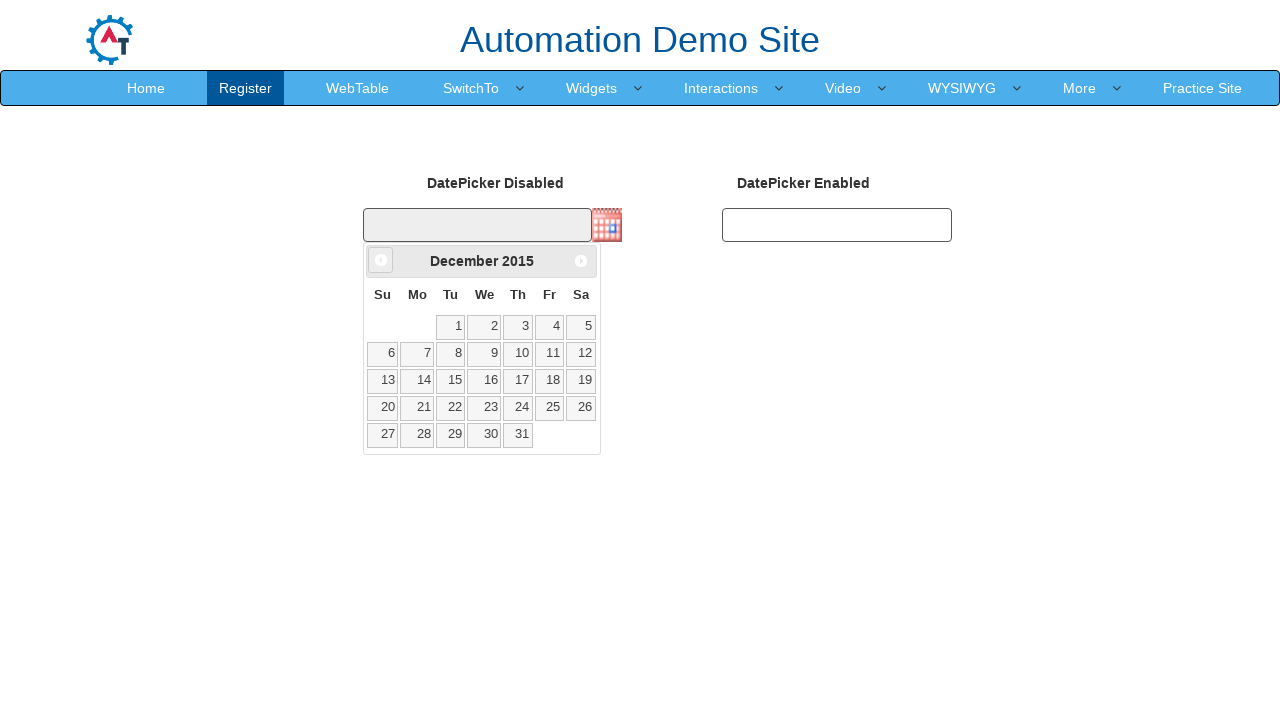

Retrieved current year: 2015
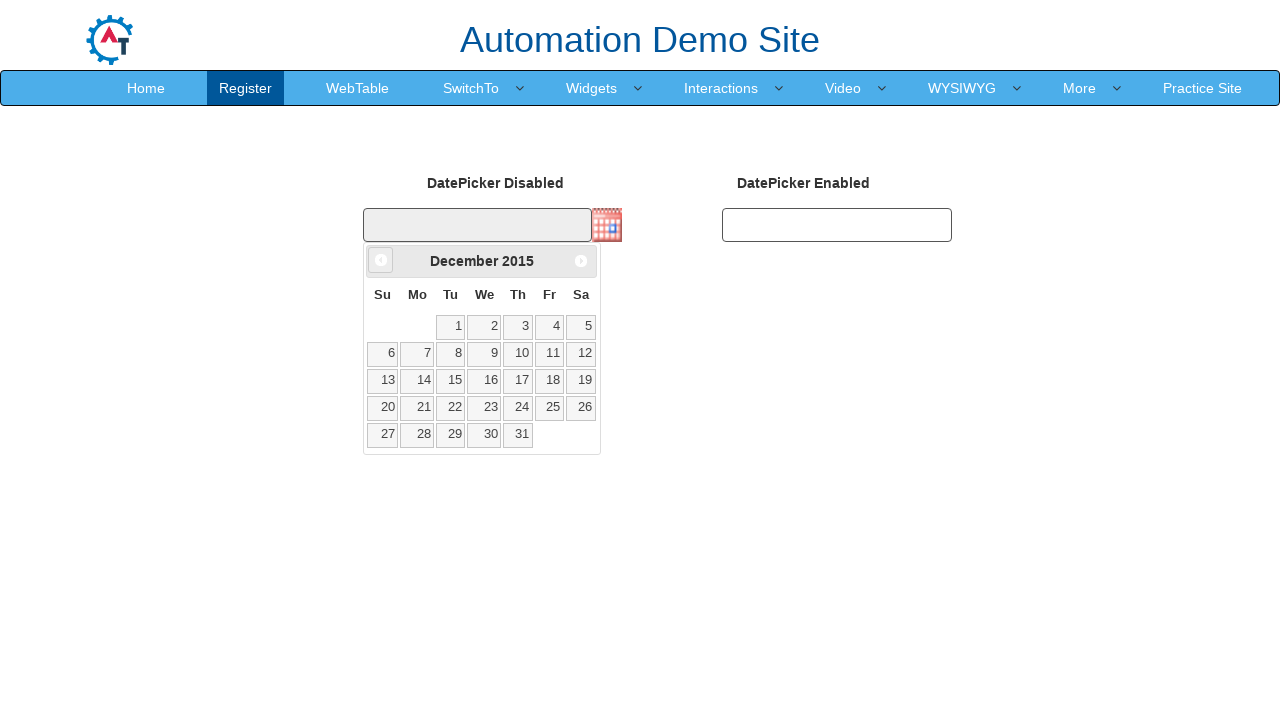

Clicked previous month button to navigate backwards at (381, 260) on xpath=//span[@class='ui-icon ui-icon-circle-triangle-w']
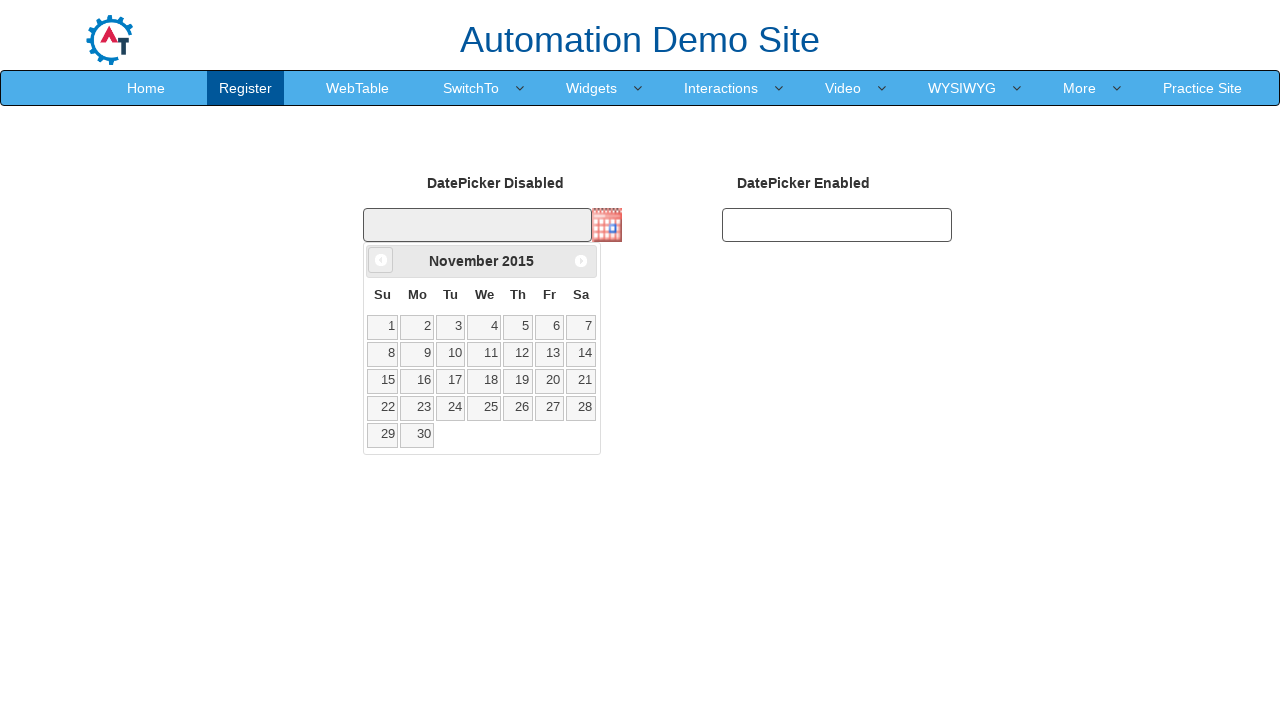

Retrieved current month: November
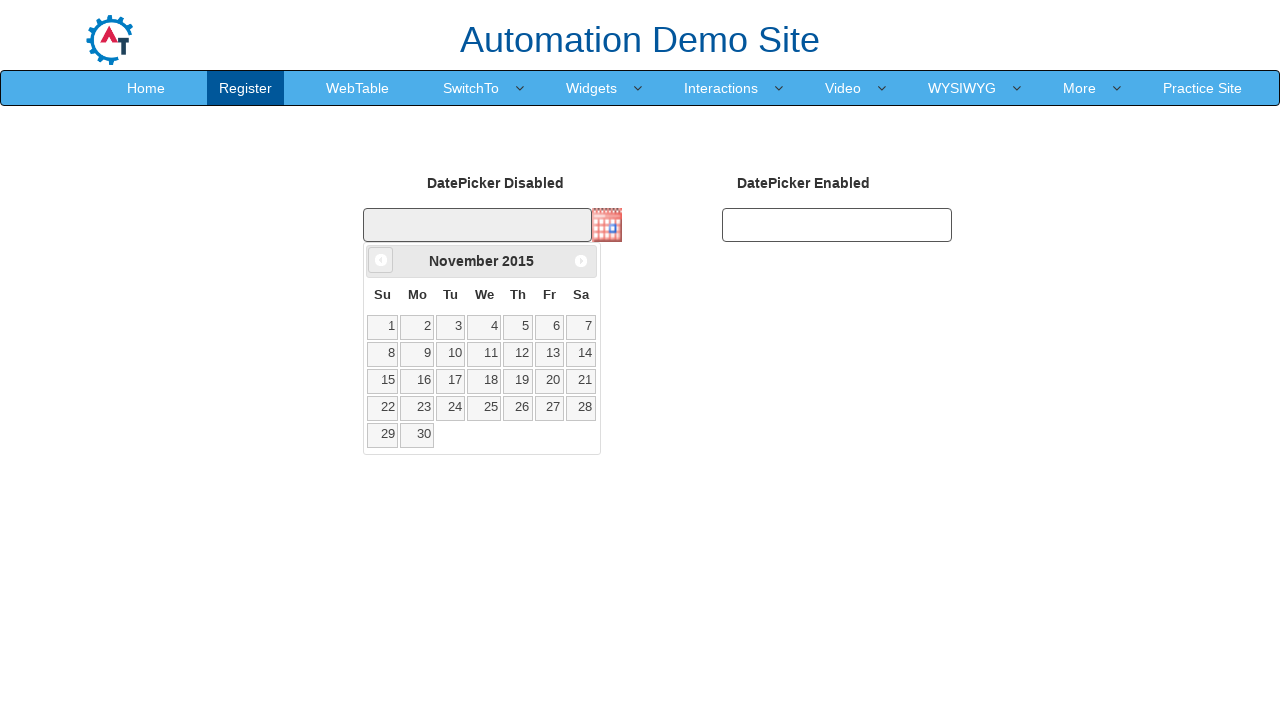

Retrieved current year: 2015
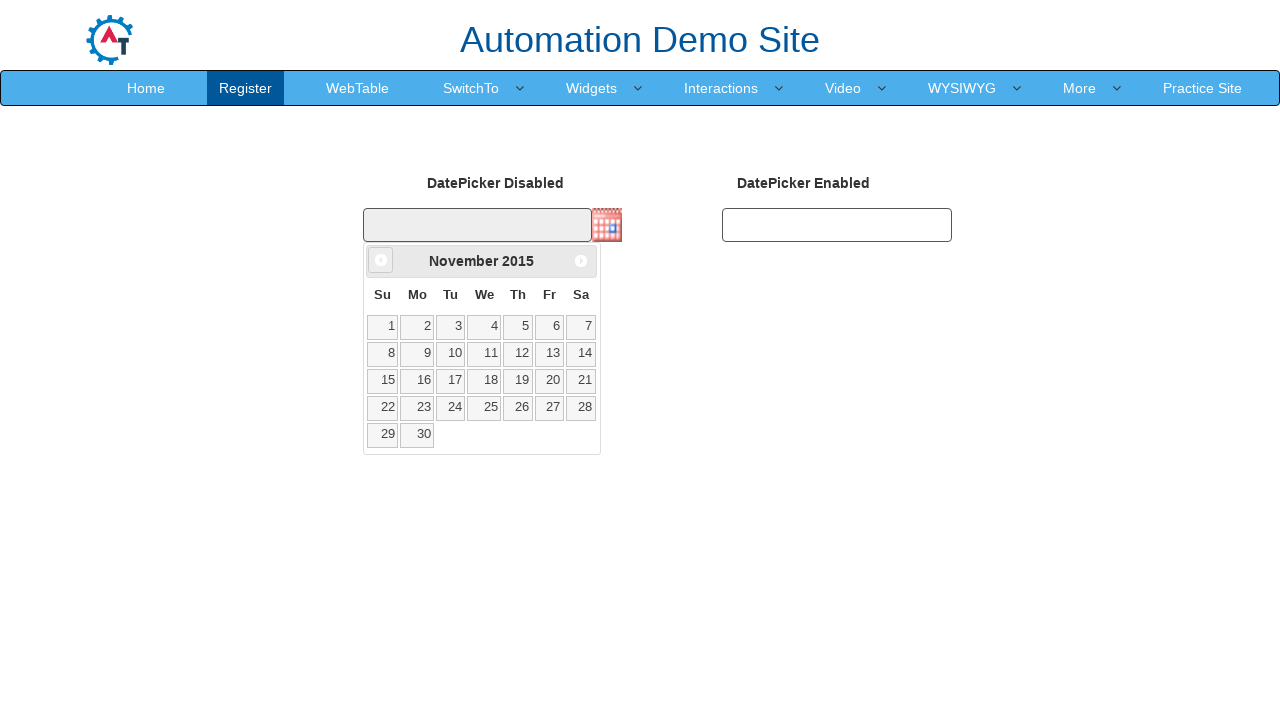

Clicked previous month button to navigate backwards at (381, 260) on xpath=//span[@class='ui-icon ui-icon-circle-triangle-w']
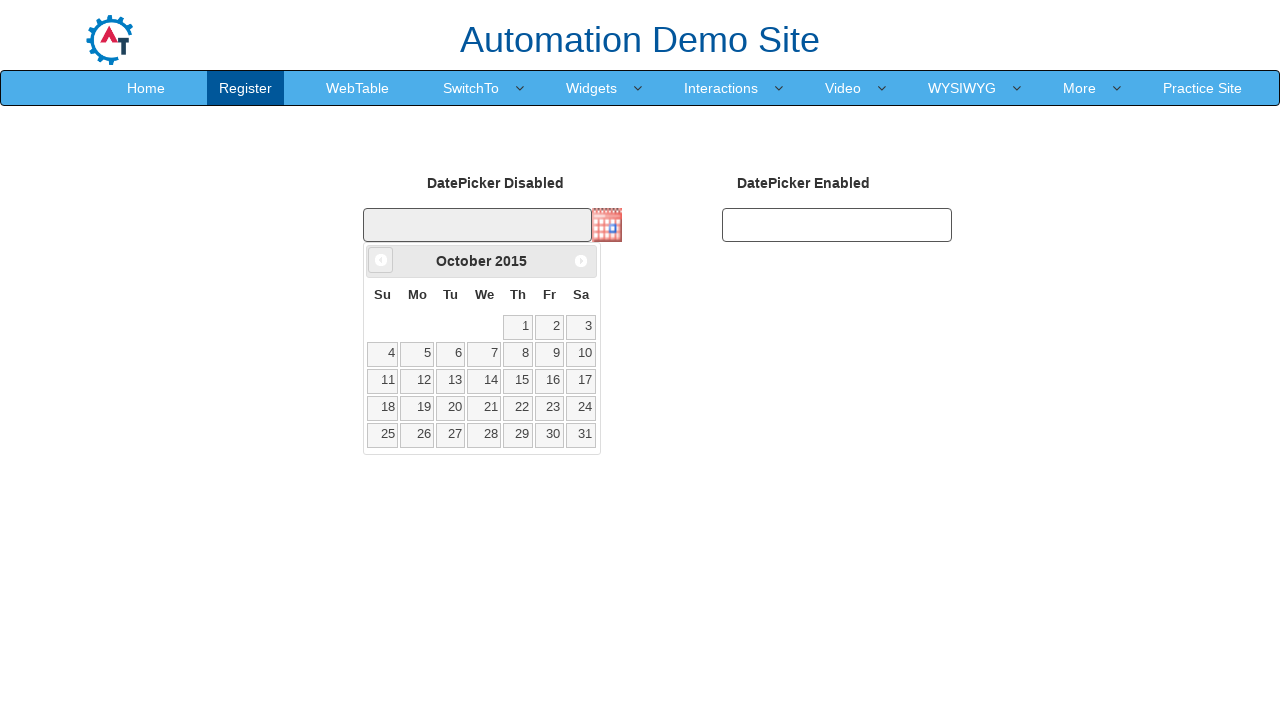

Retrieved current month: October
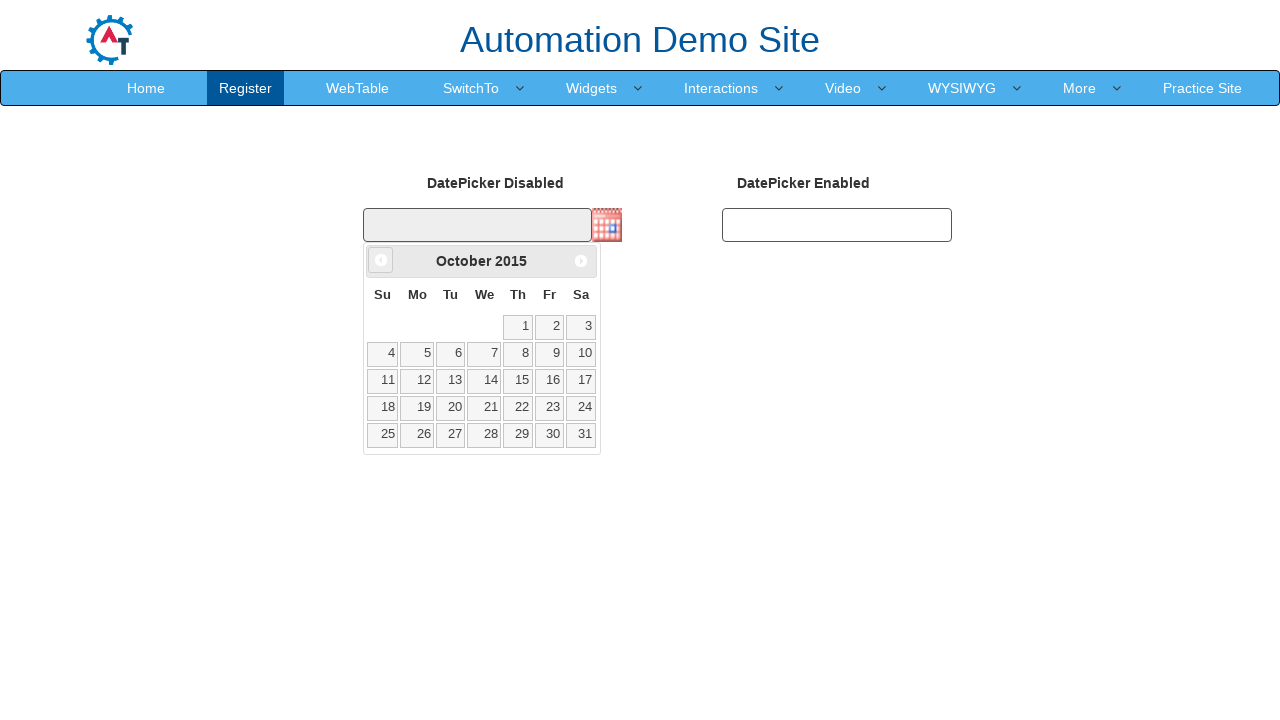

Retrieved current year: 2015
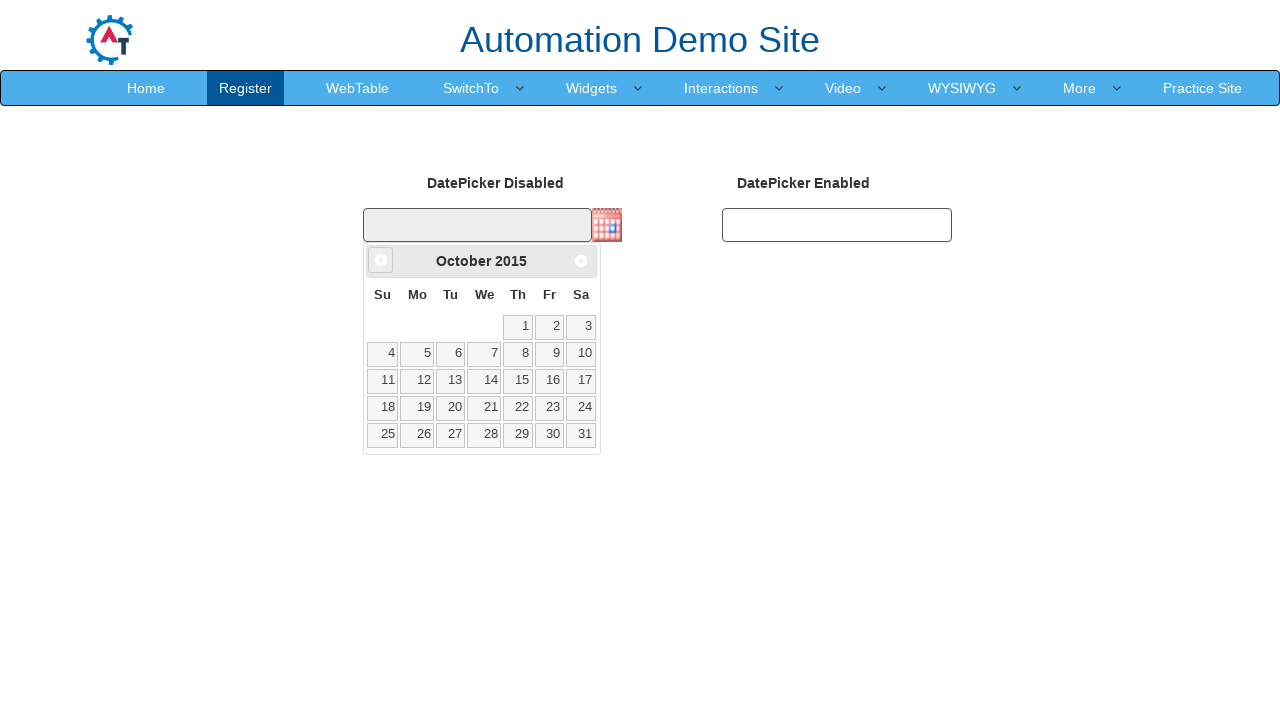

Clicked previous month button to navigate backwards at (381, 260) on xpath=//span[@class='ui-icon ui-icon-circle-triangle-w']
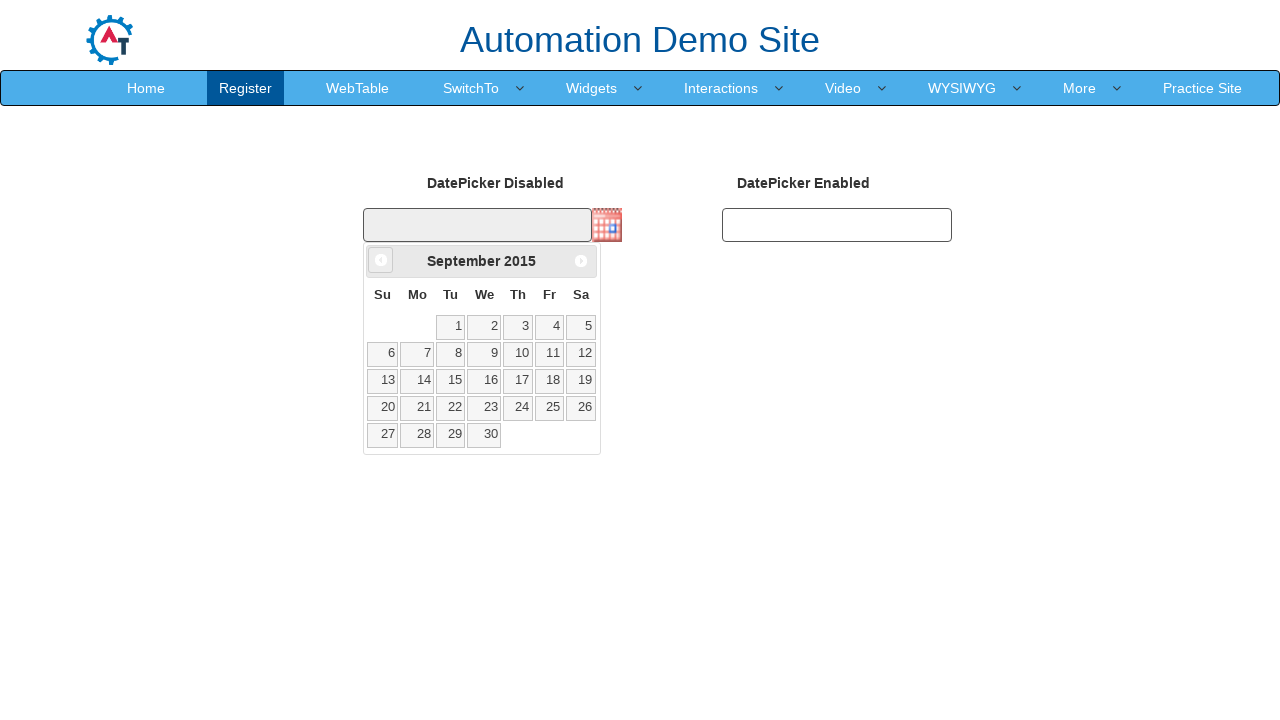

Retrieved current month: September
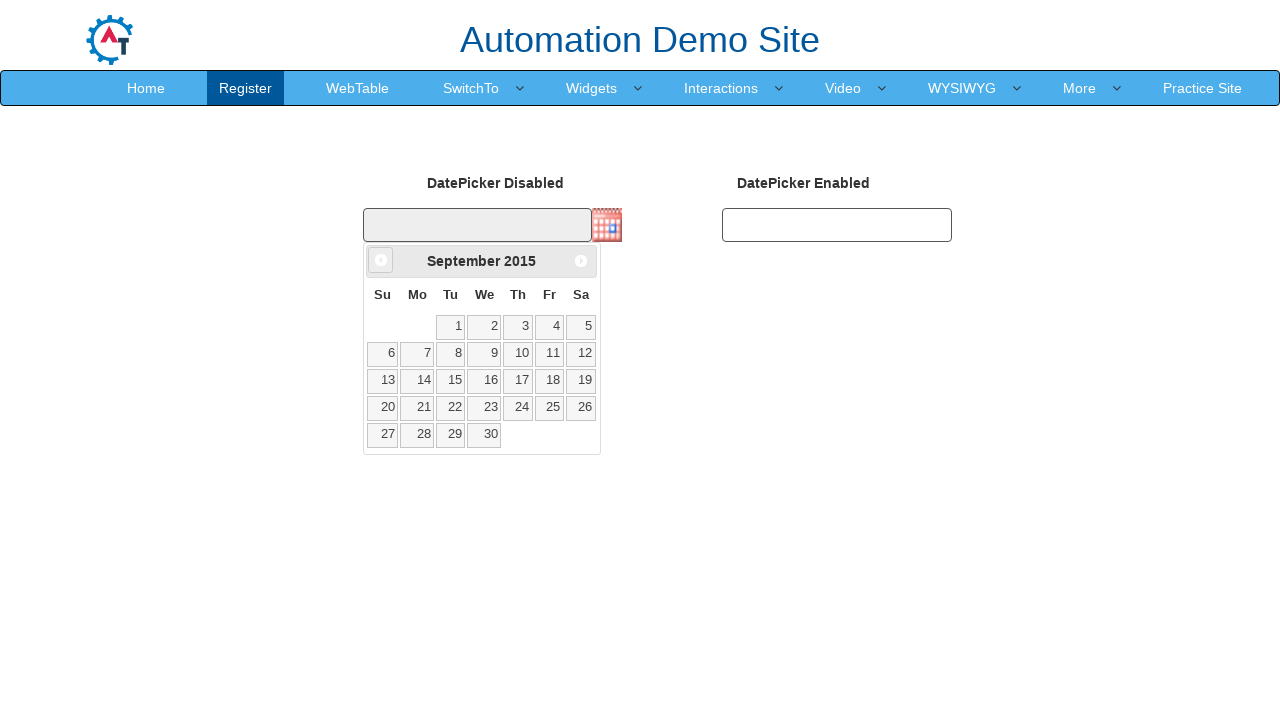

Retrieved current year: 2015
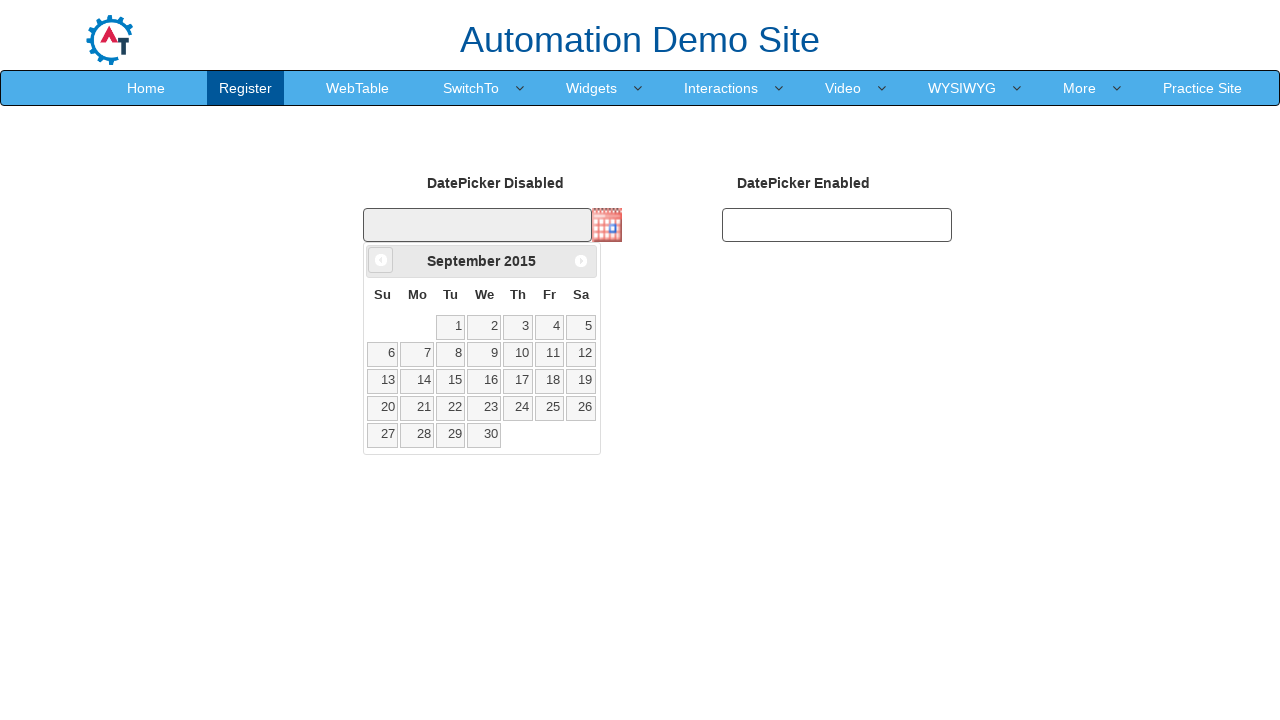

Clicked previous month button to navigate backwards at (381, 260) on xpath=//span[@class='ui-icon ui-icon-circle-triangle-w']
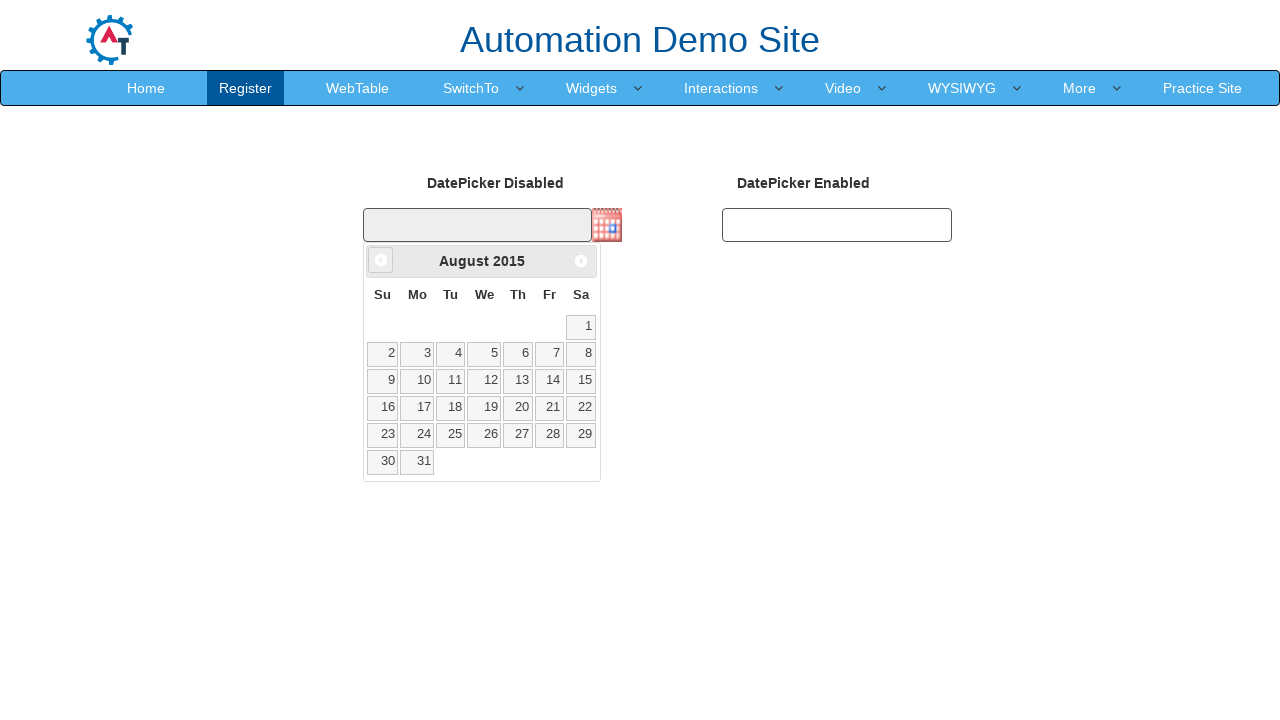

Retrieved current month: August
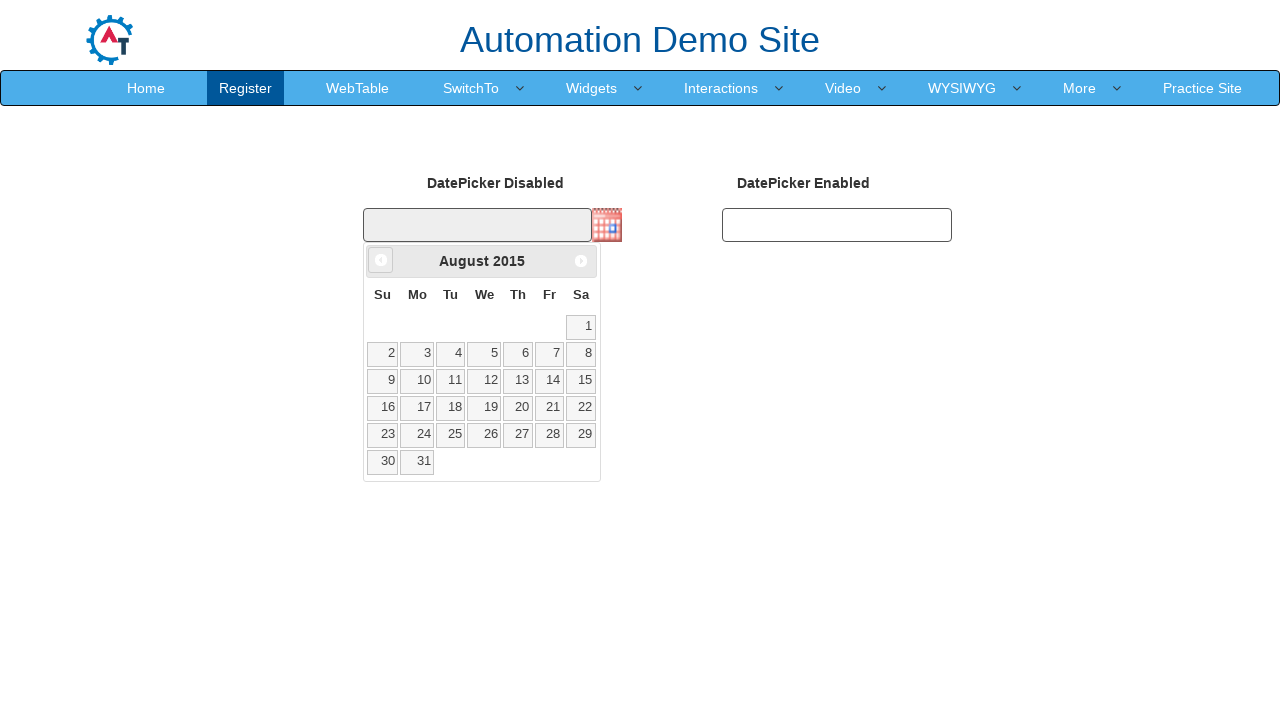

Retrieved current year: 2015
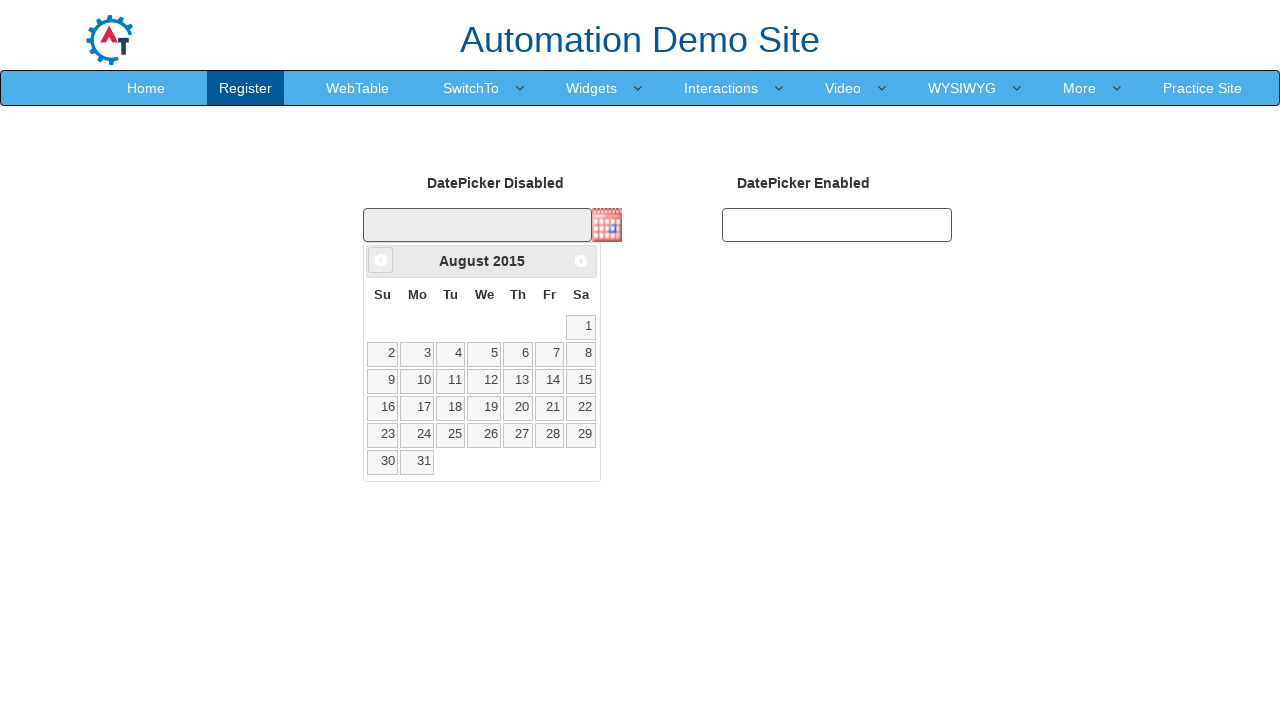

Clicked previous month button to navigate backwards at (381, 260) on xpath=//span[@class='ui-icon ui-icon-circle-triangle-w']
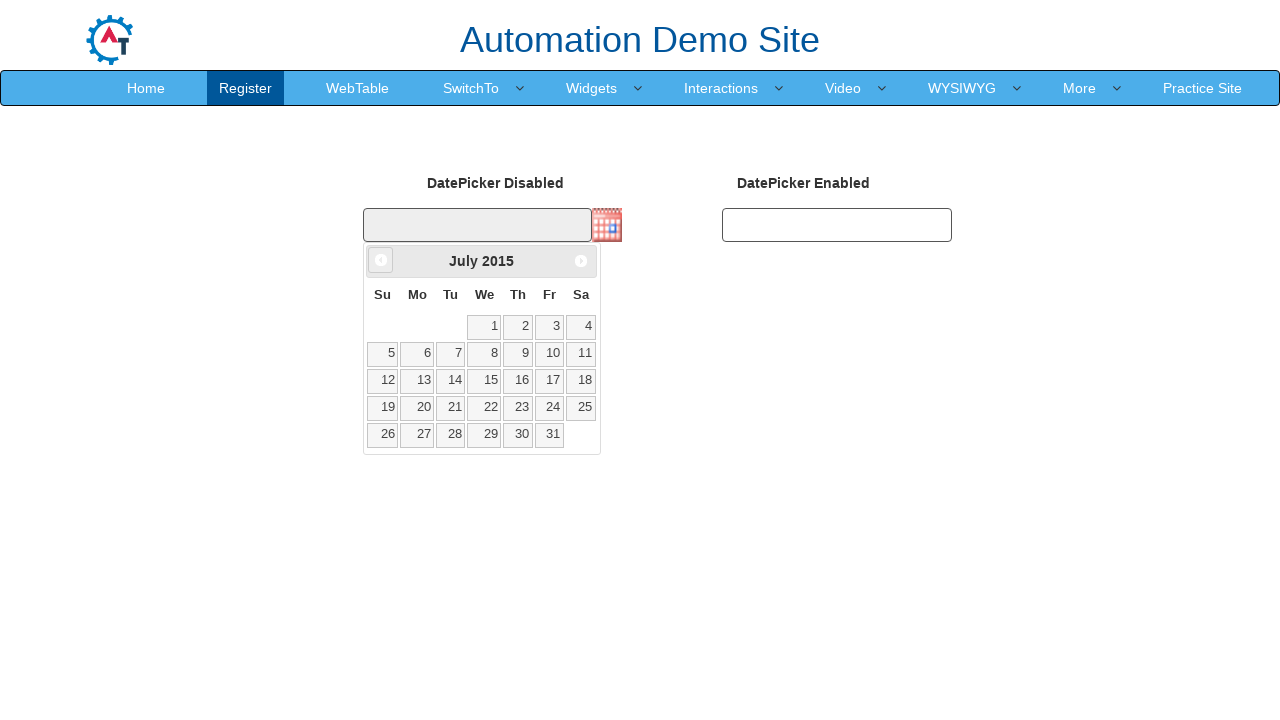

Retrieved current month: July
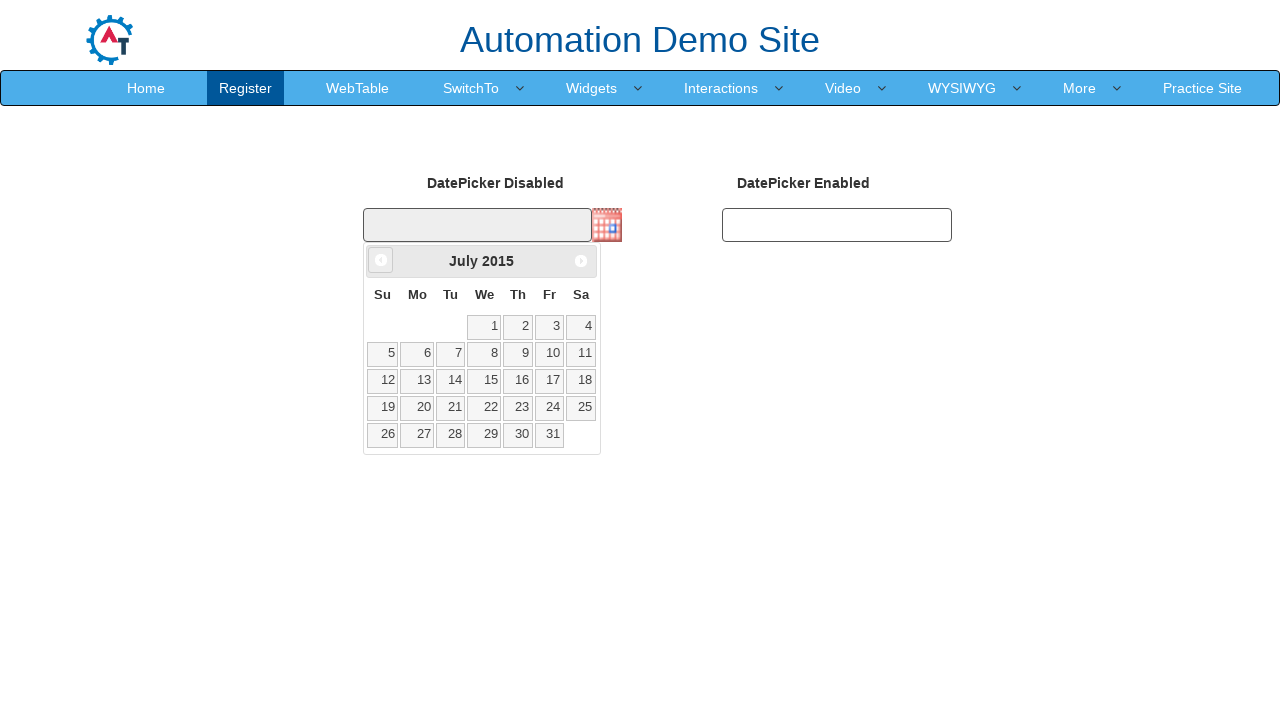

Retrieved current year: 2015
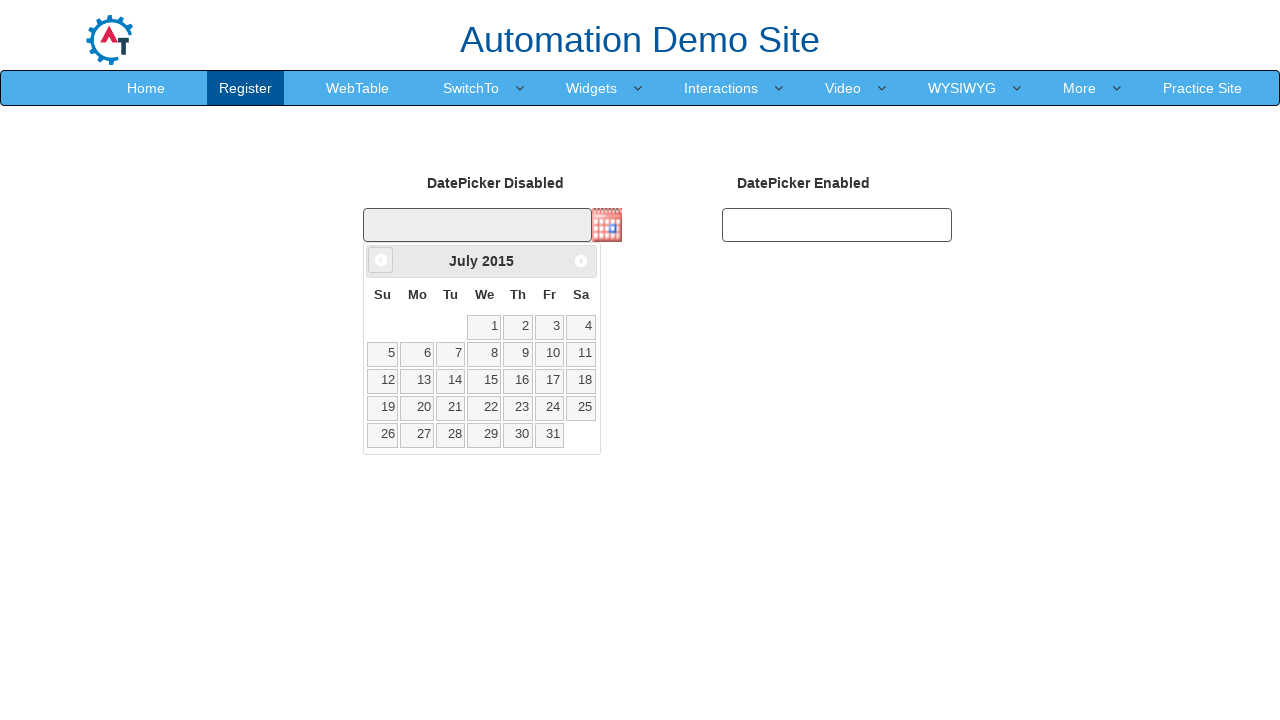

Clicked previous month button to navigate backwards at (381, 260) on xpath=//span[@class='ui-icon ui-icon-circle-triangle-w']
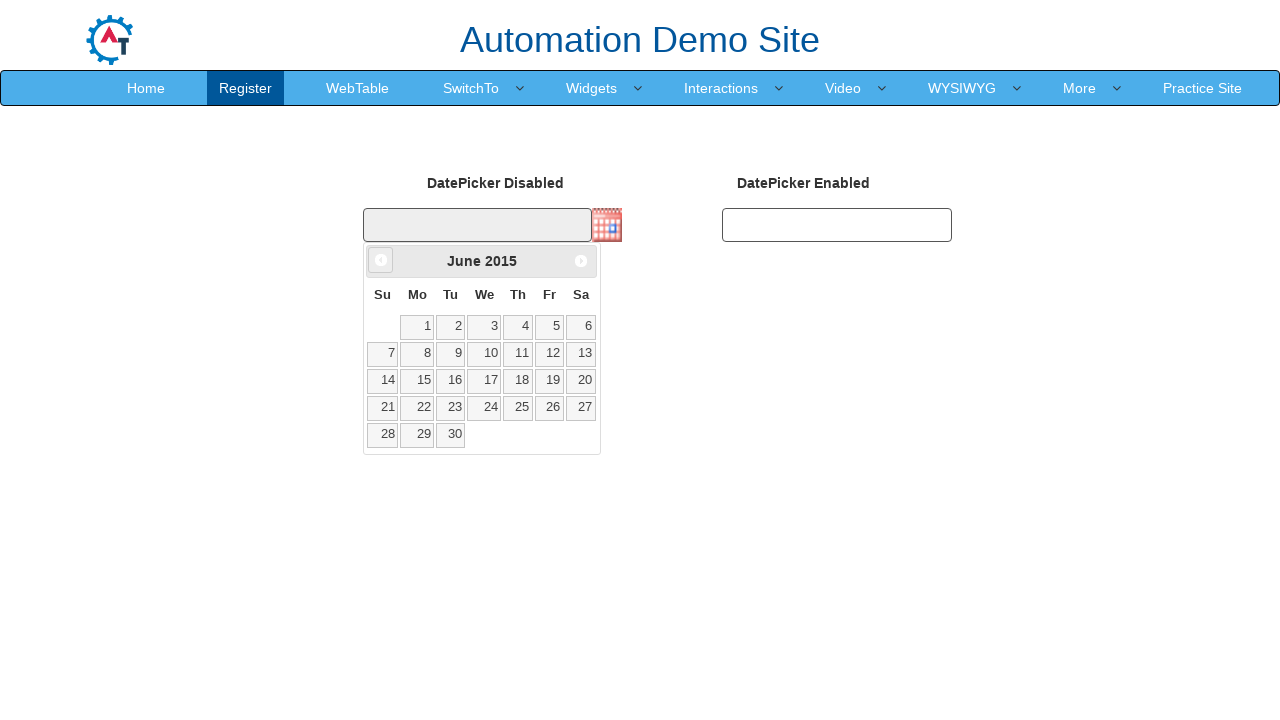

Retrieved current month: June
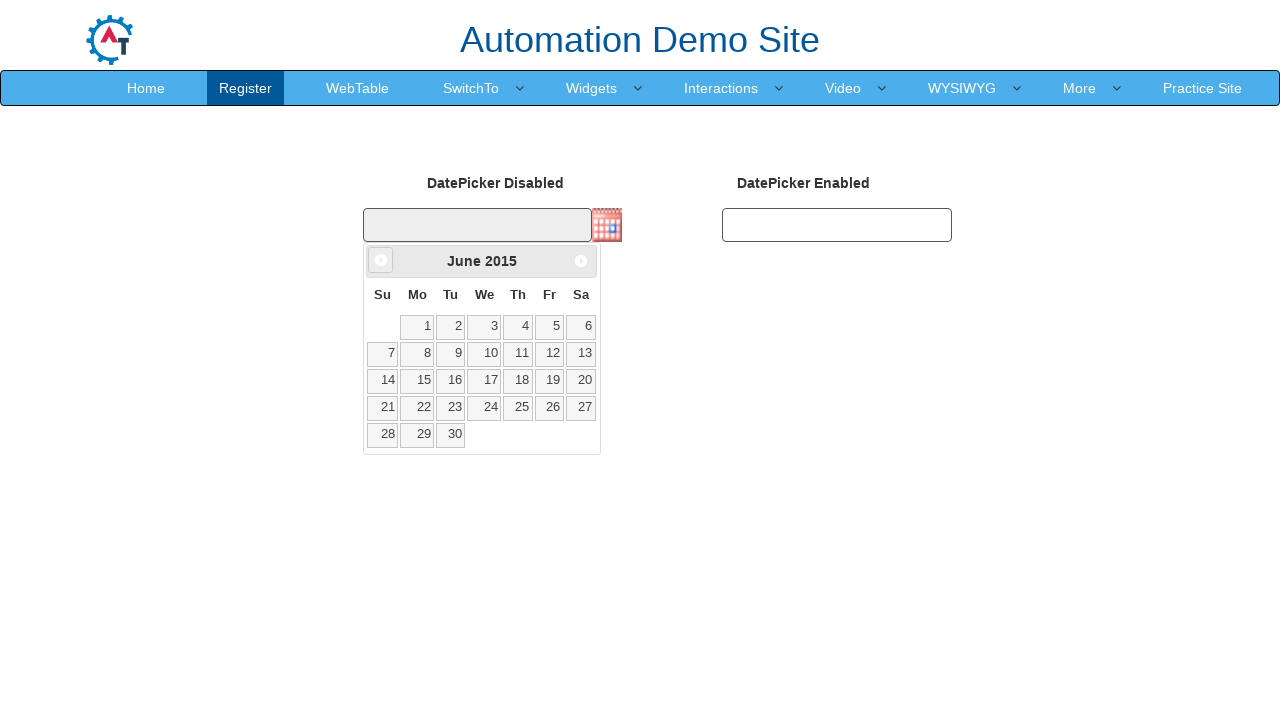

Retrieved current year: 2015
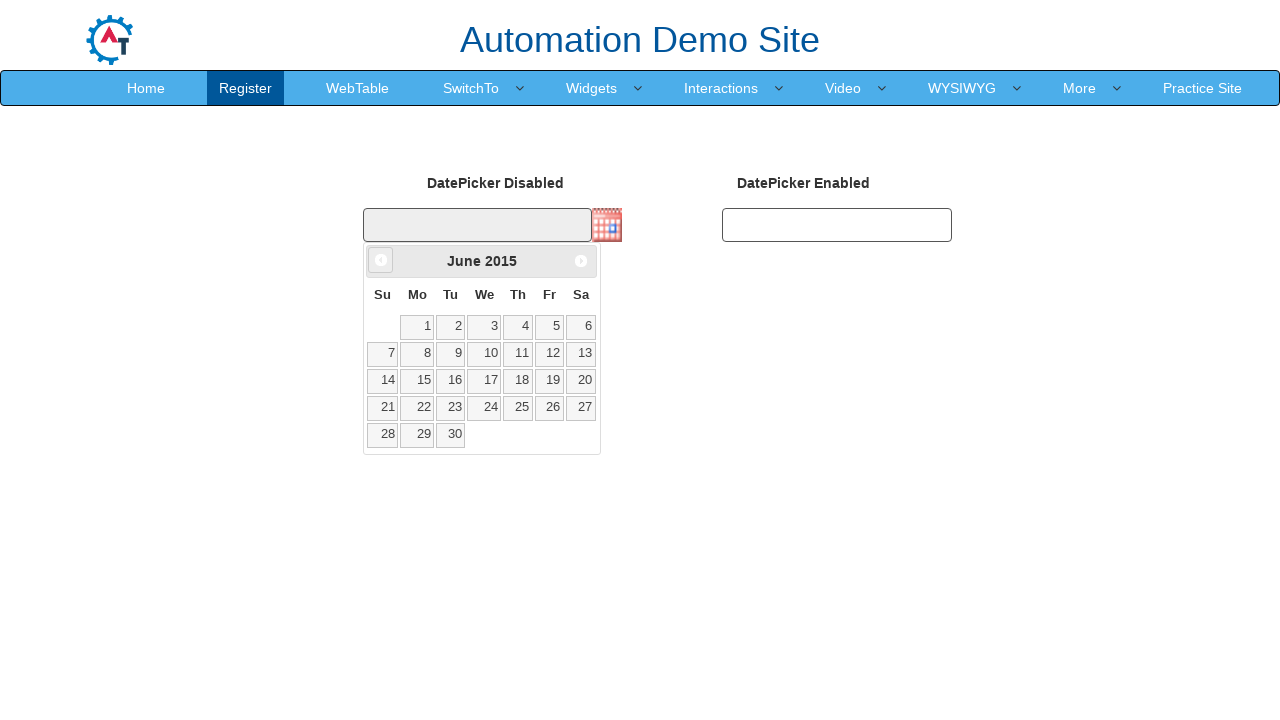

Clicked previous month button to navigate backwards at (381, 260) on xpath=//span[@class='ui-icon ui-icon-circle-triangle-w']
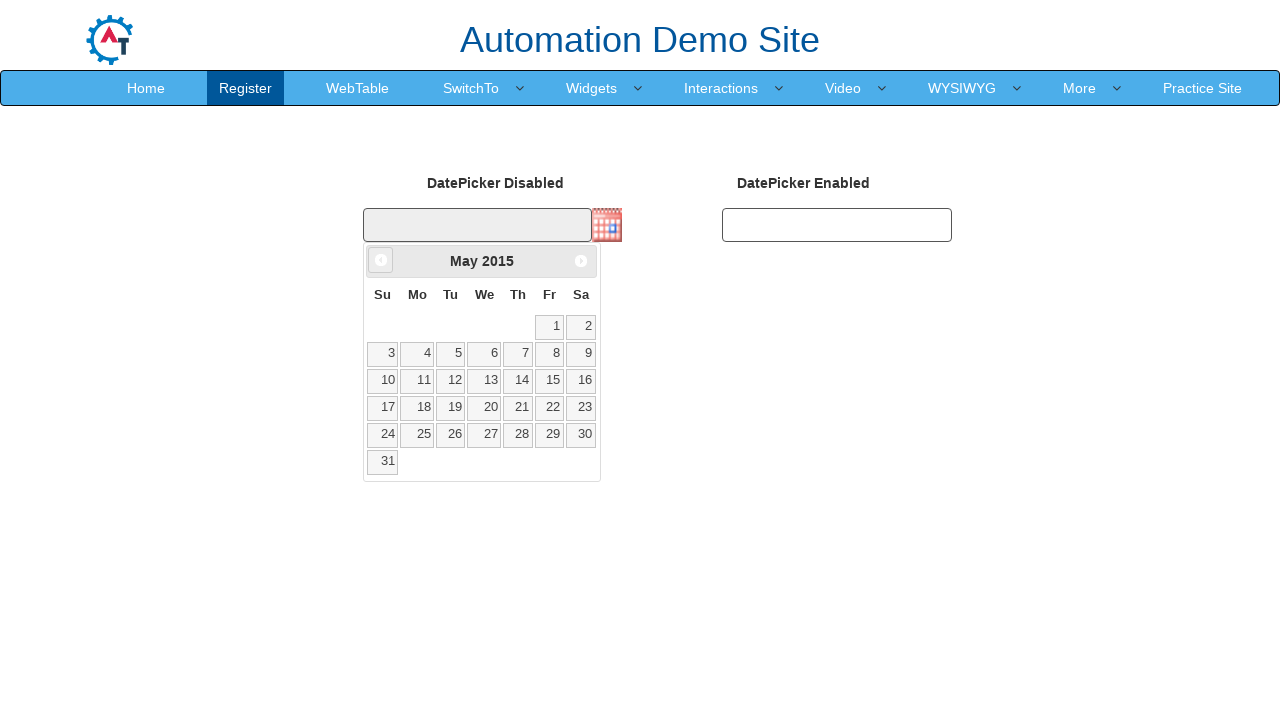

Retrieved current month: May
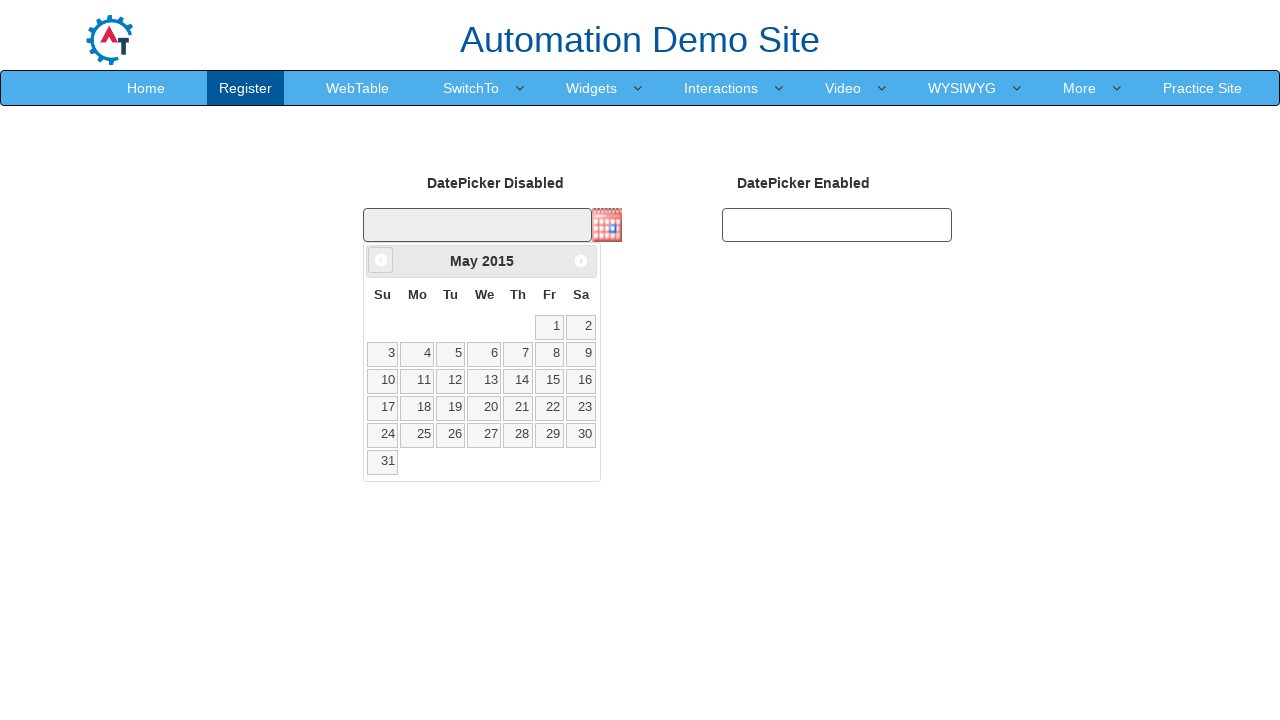

Retrieved current year: 2015
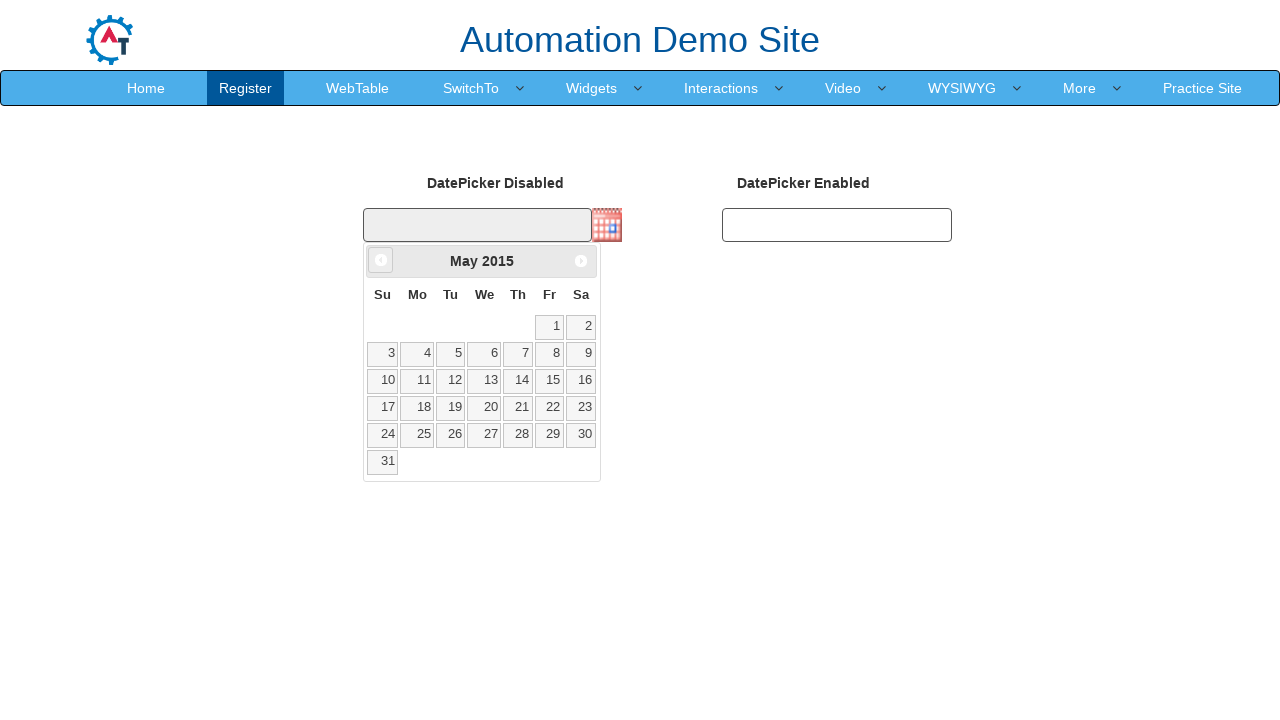

Clicked previous month button to navigate backwards at (381, 260) on xpath=//span[@class='ui-icon ui-icon-circle-triangle-w']
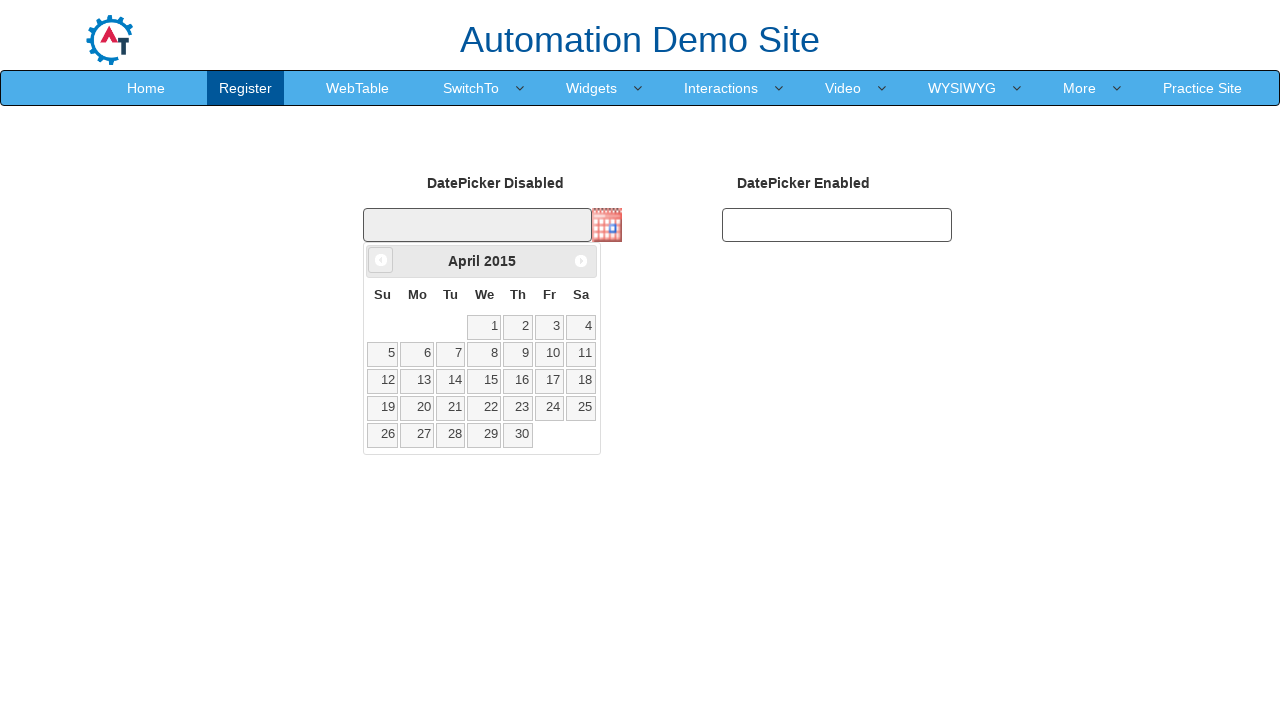

Retrieved current month: April
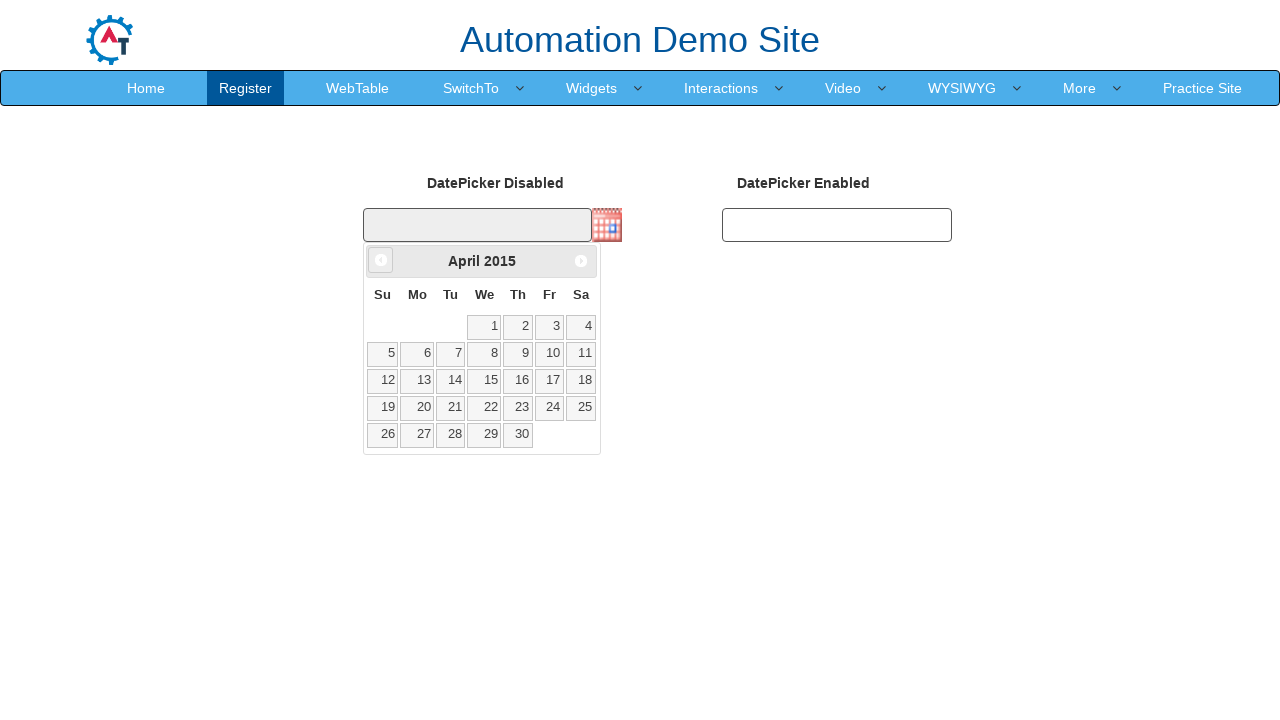

Retrieved current year: 2015
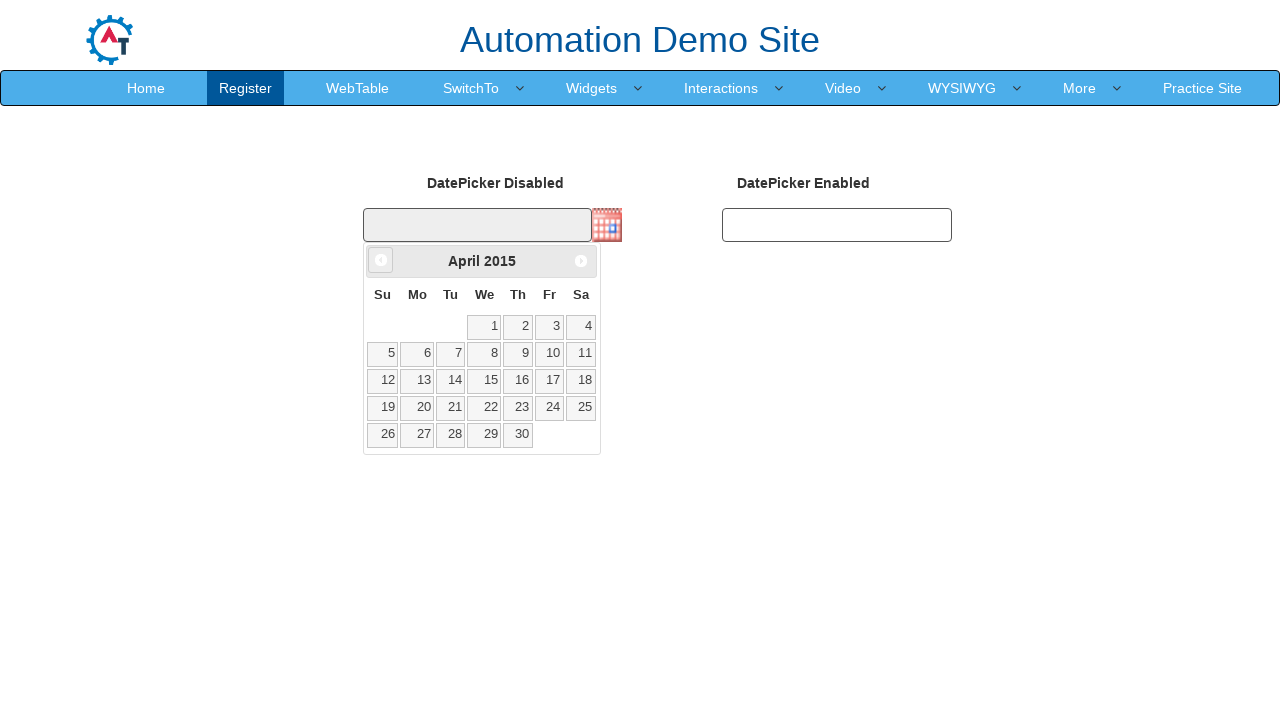

Clicked previous month button to navigate backwards at (381, 260) on xpath=//span[@class='ui-icon ui-icon-circle-triangle-w']
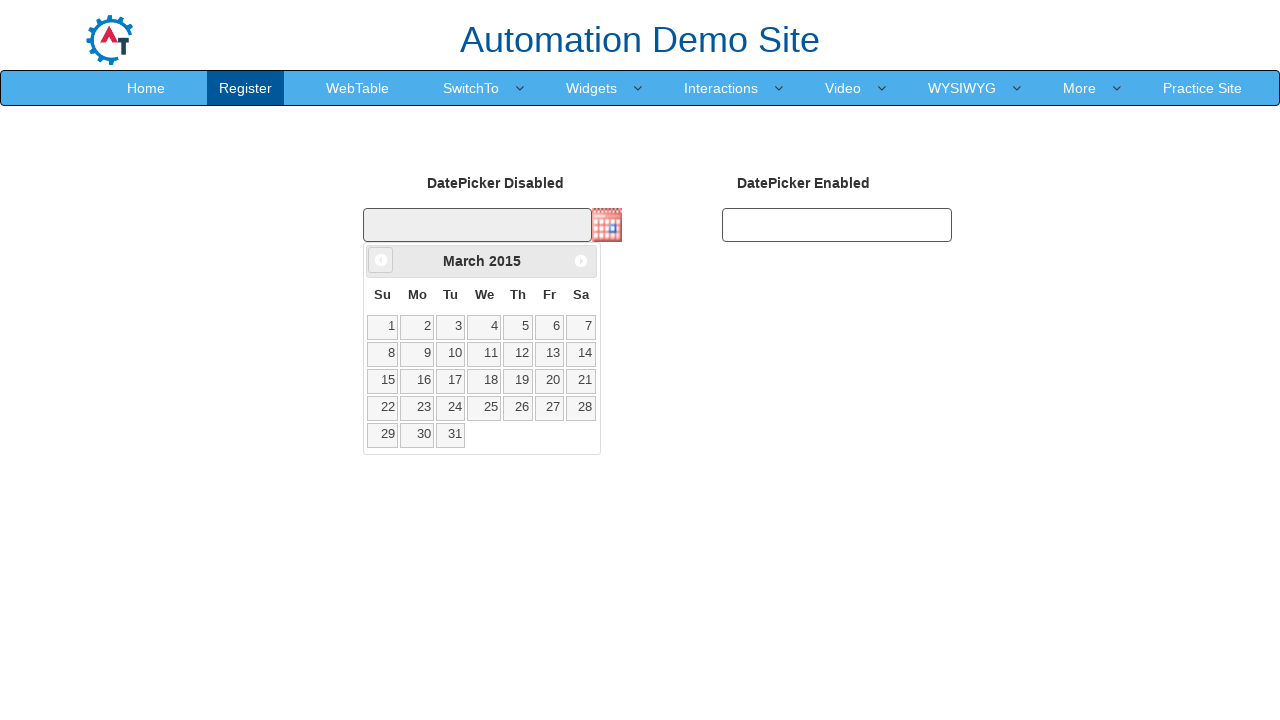

Retrieved current month: March
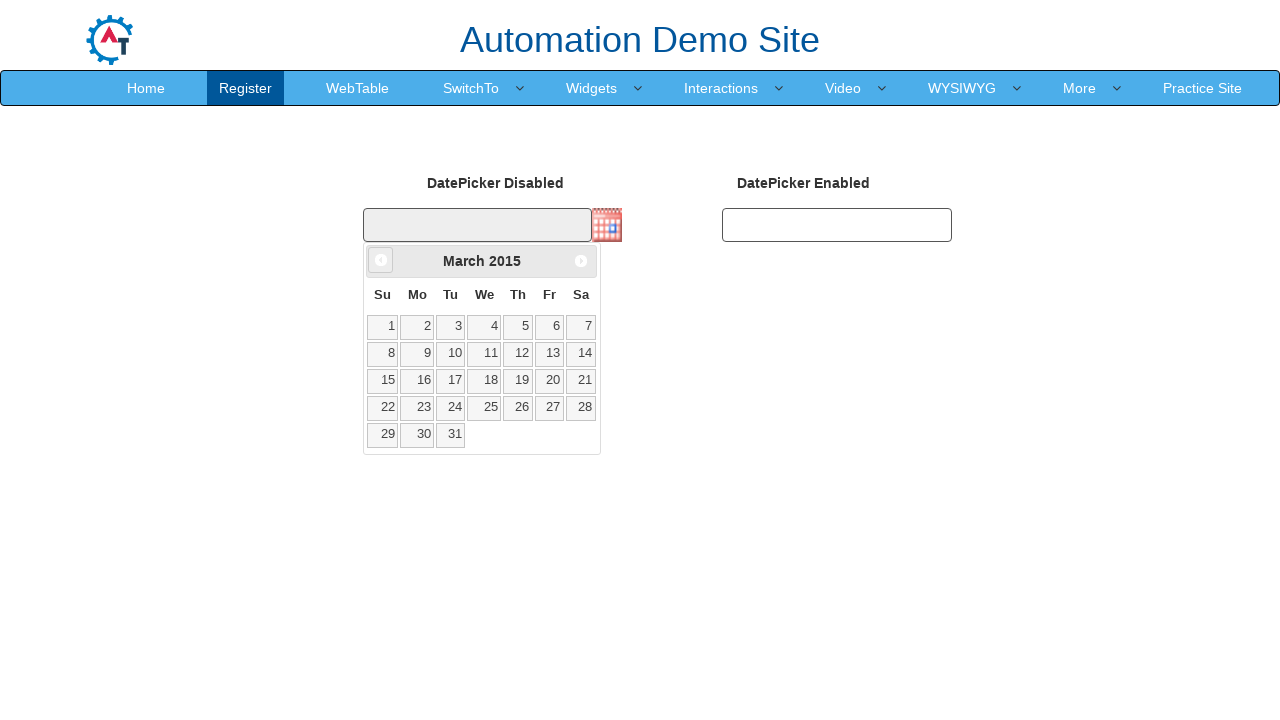

Retrieved current year: 2015
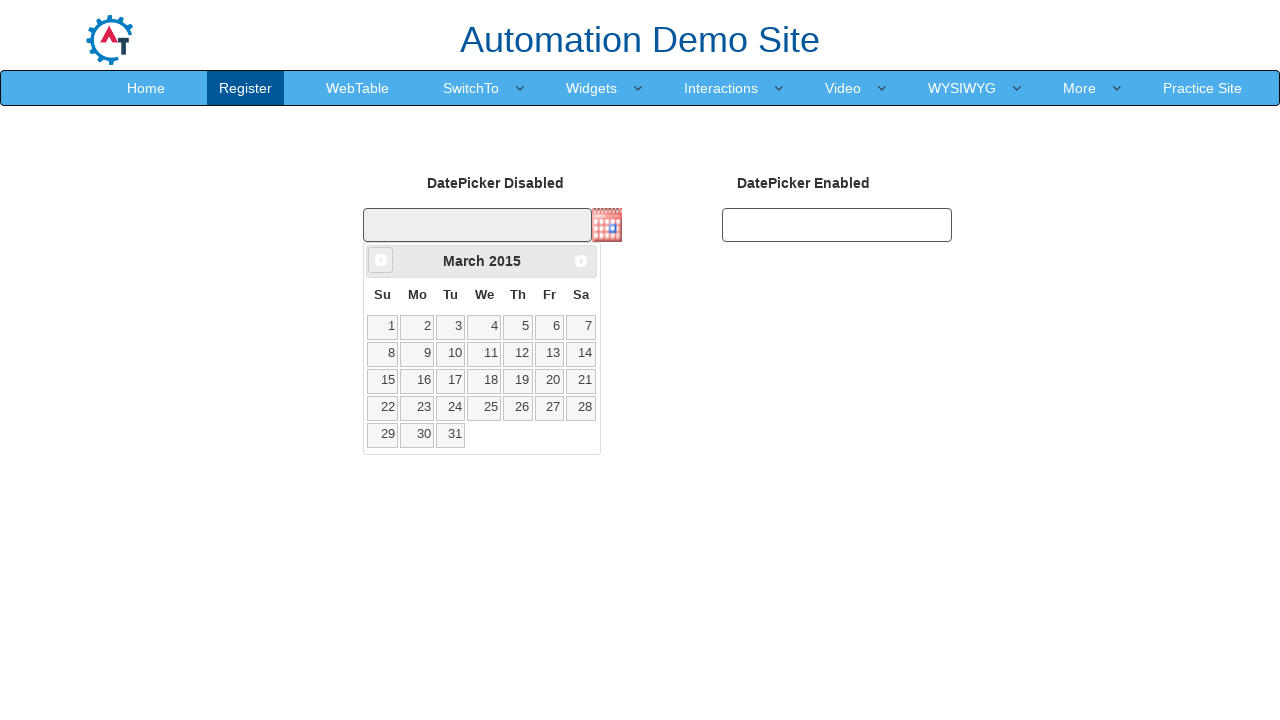

Clicked previous month button to navigate backwards at (381, 260) on xpath=//span[@class='ui-icon ui-icon-circle-triangle-w']
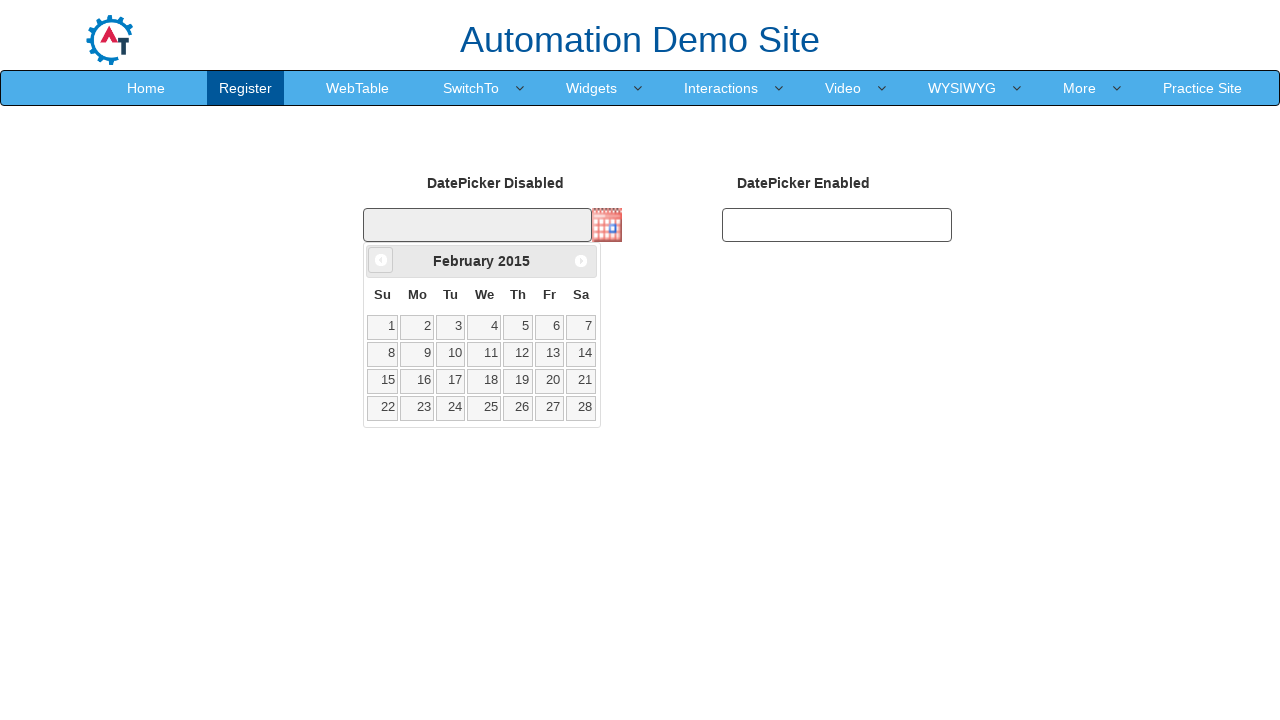

Retrieved current month: February
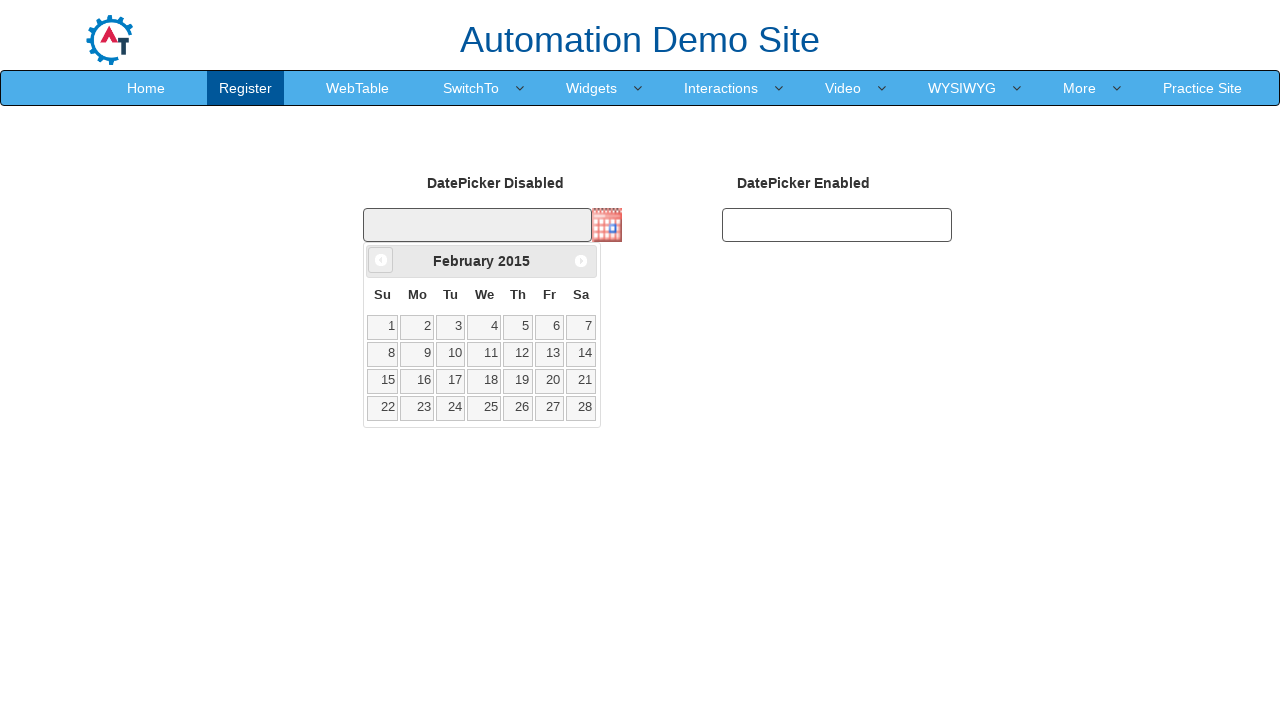

Retrieved current year: 2015
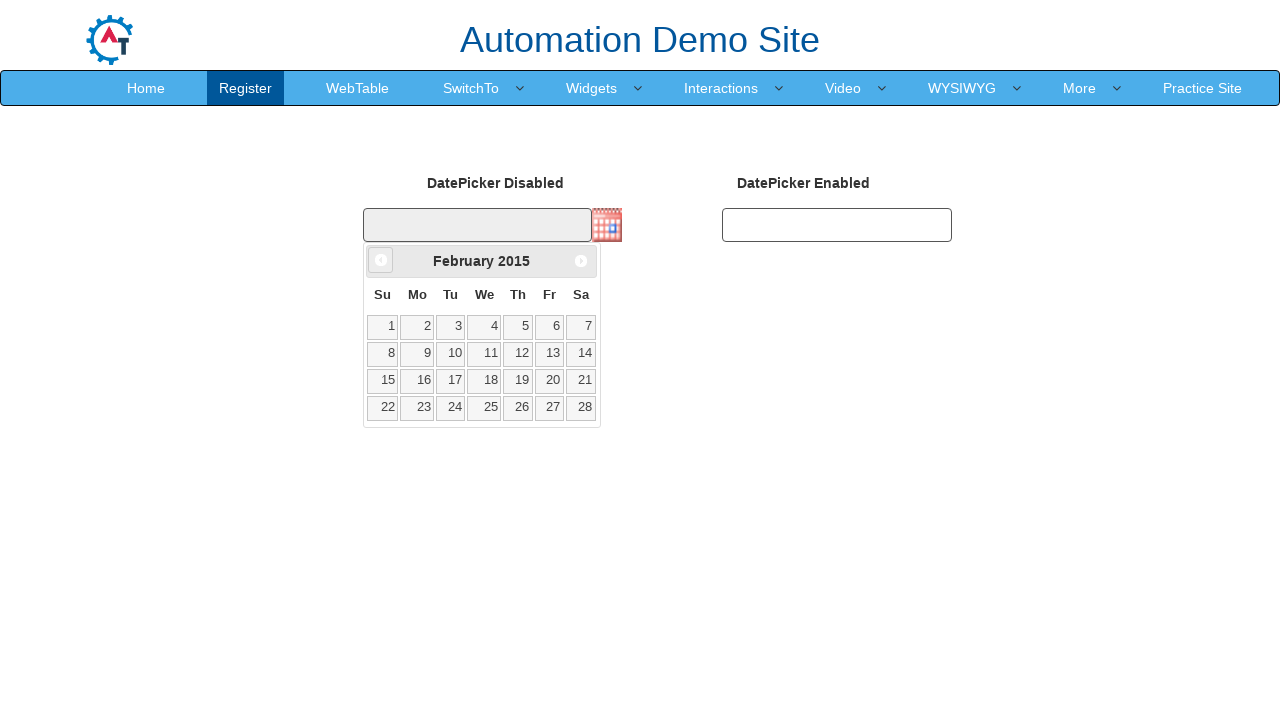

Clicked previous month button to navigate backwards at (381, 260) on xpath=//span[@class='ui-icon ui-icon-circle-triangle-w']
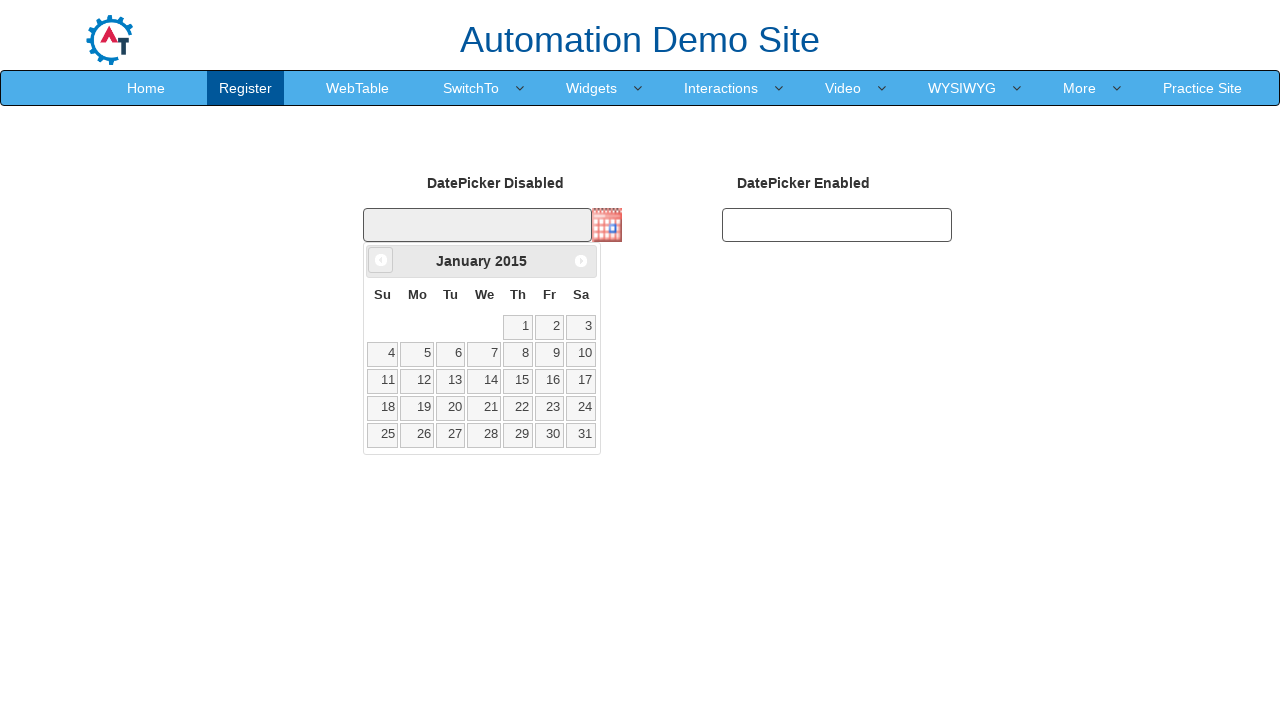

Retrieved current month: January
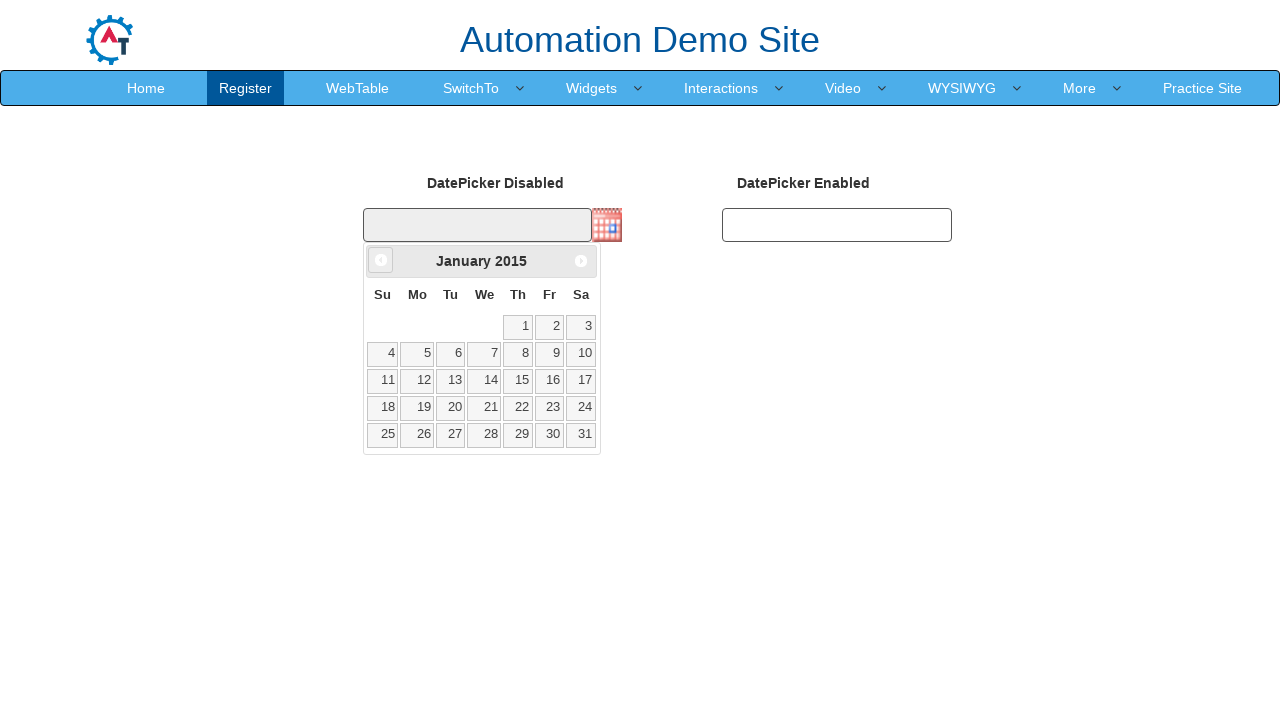

Retrieved current year: 2015
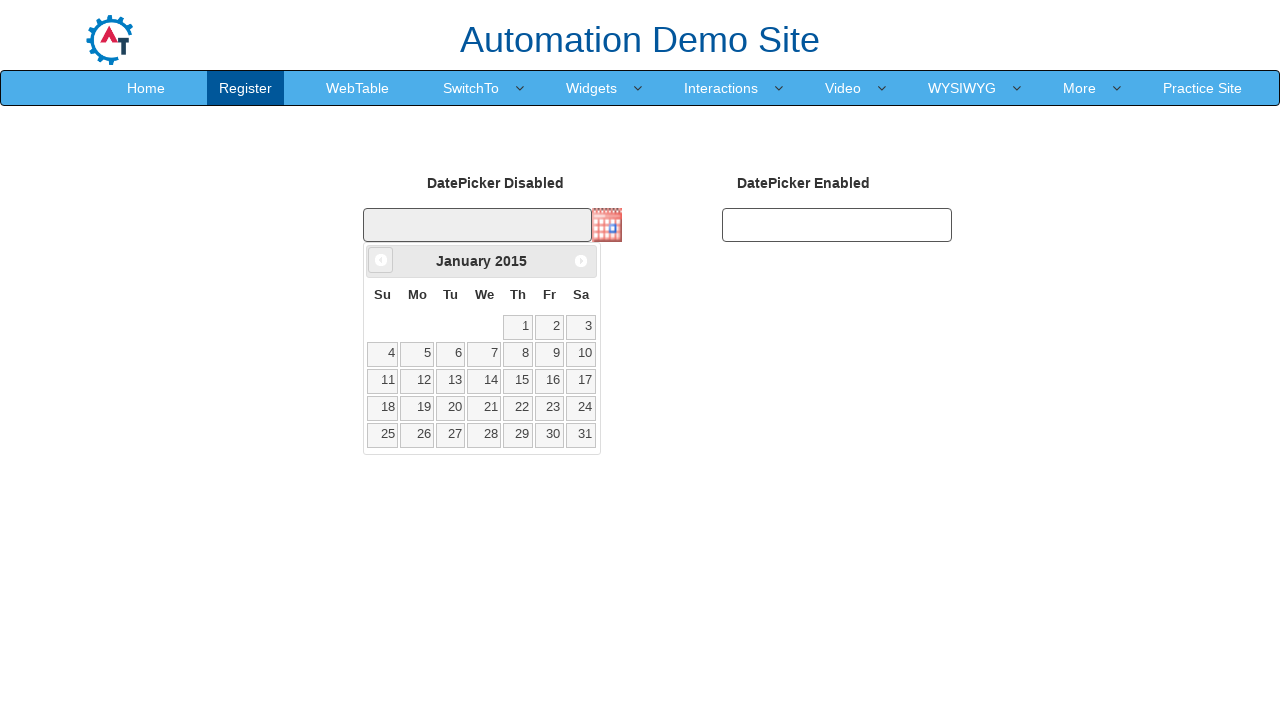

Clicked previous month button to navigate backwards at (381, 260) on xpath=//span[@class='ui-icon ui-icon-circle-triangle-w']
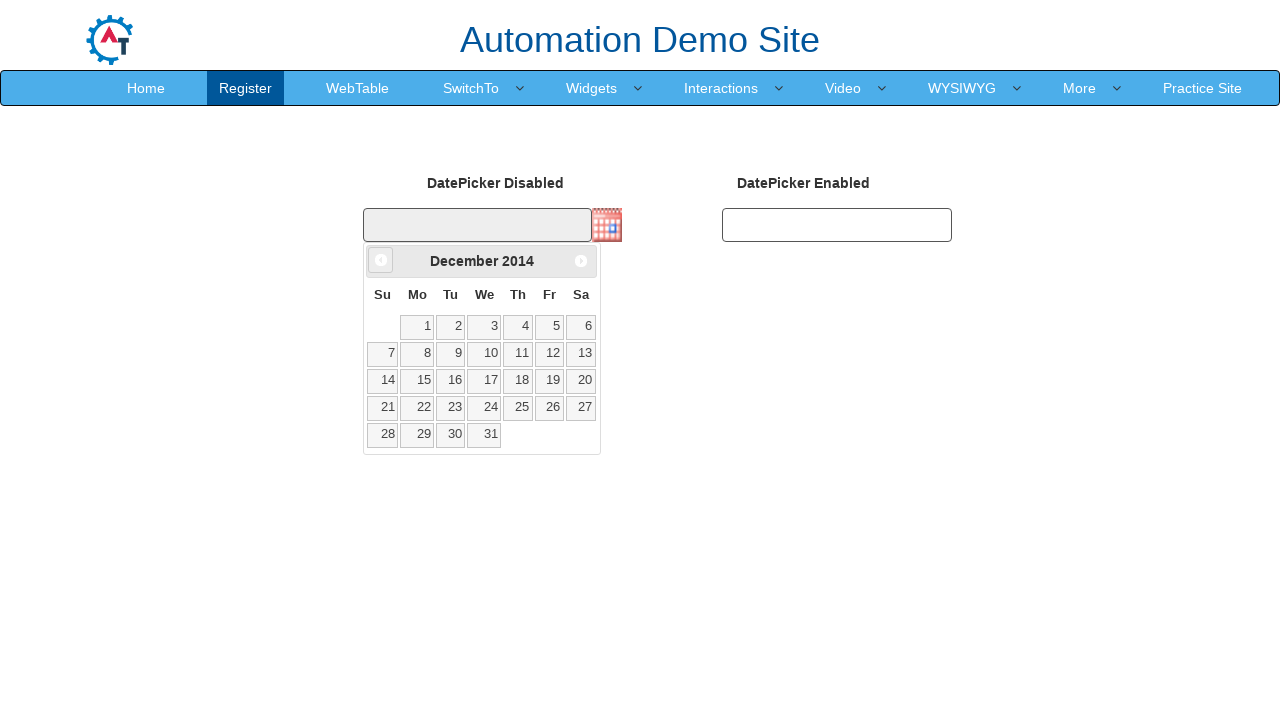

Retrieved current month: December
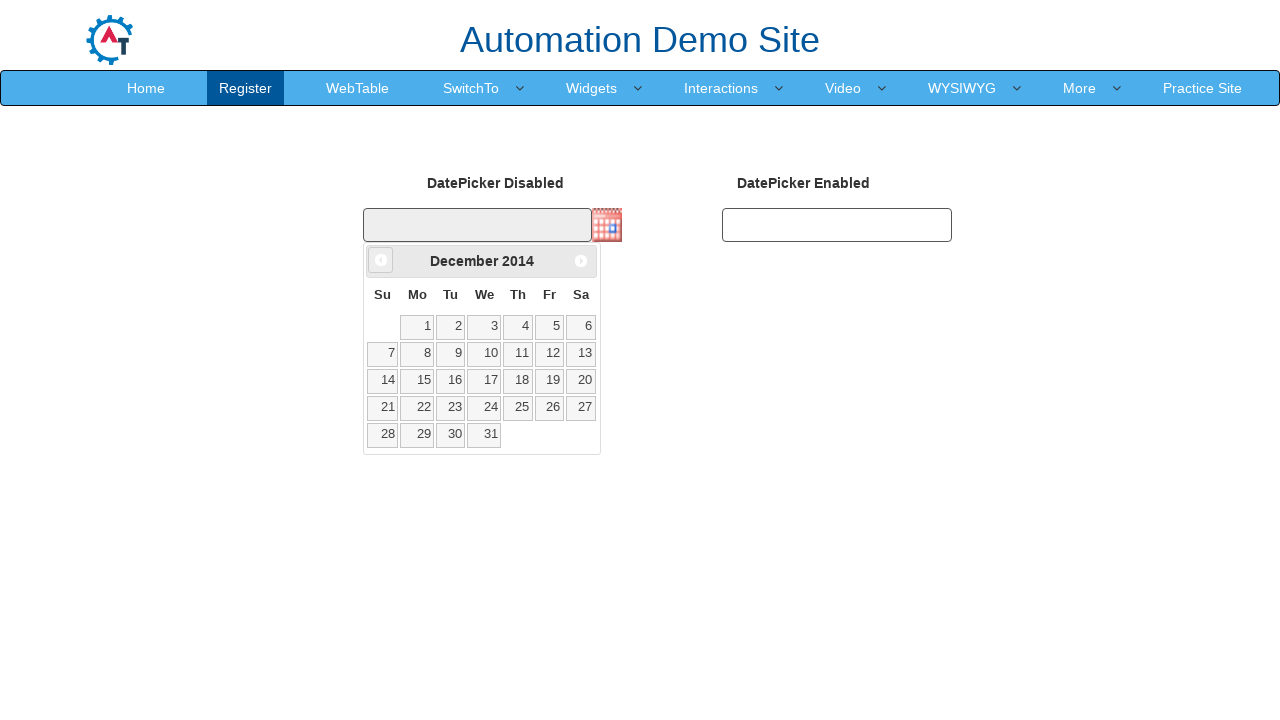

Retrieved current year: 2014
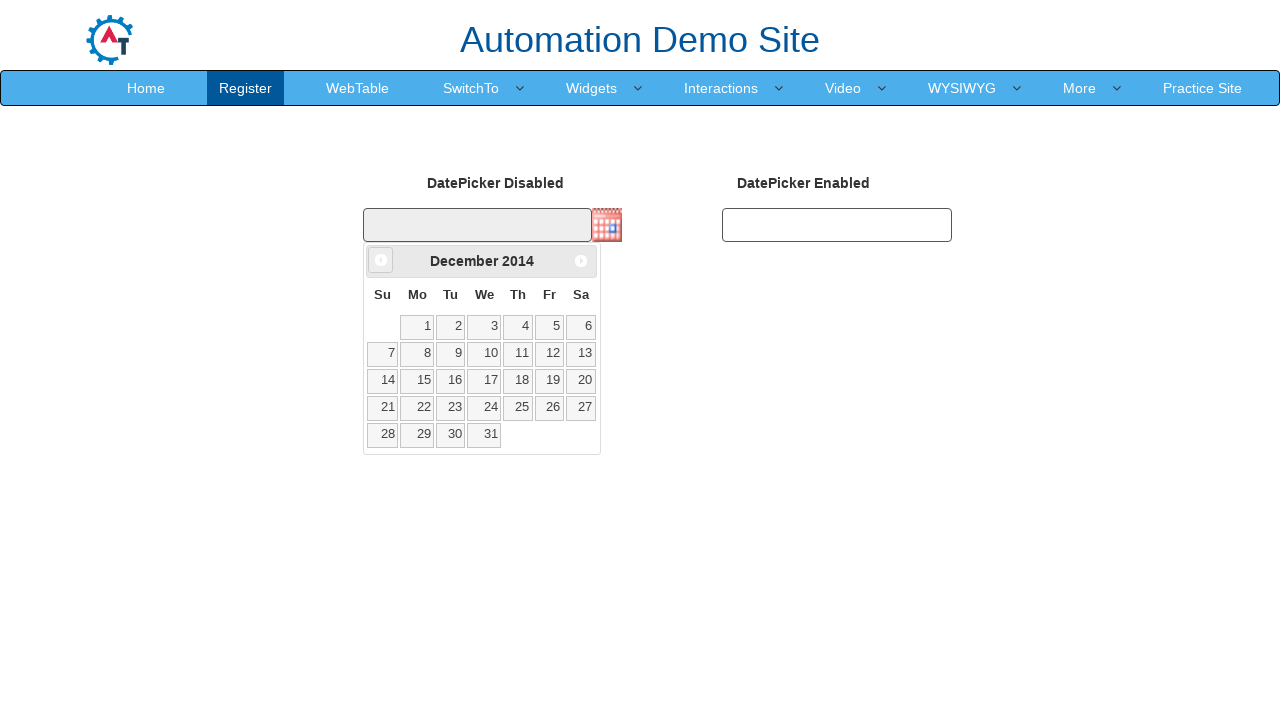

Clicked previous month button to navigate backwards at (381, 260) on xpath=//span[@class='ui-icon ui-icon-circle-triangle-w']
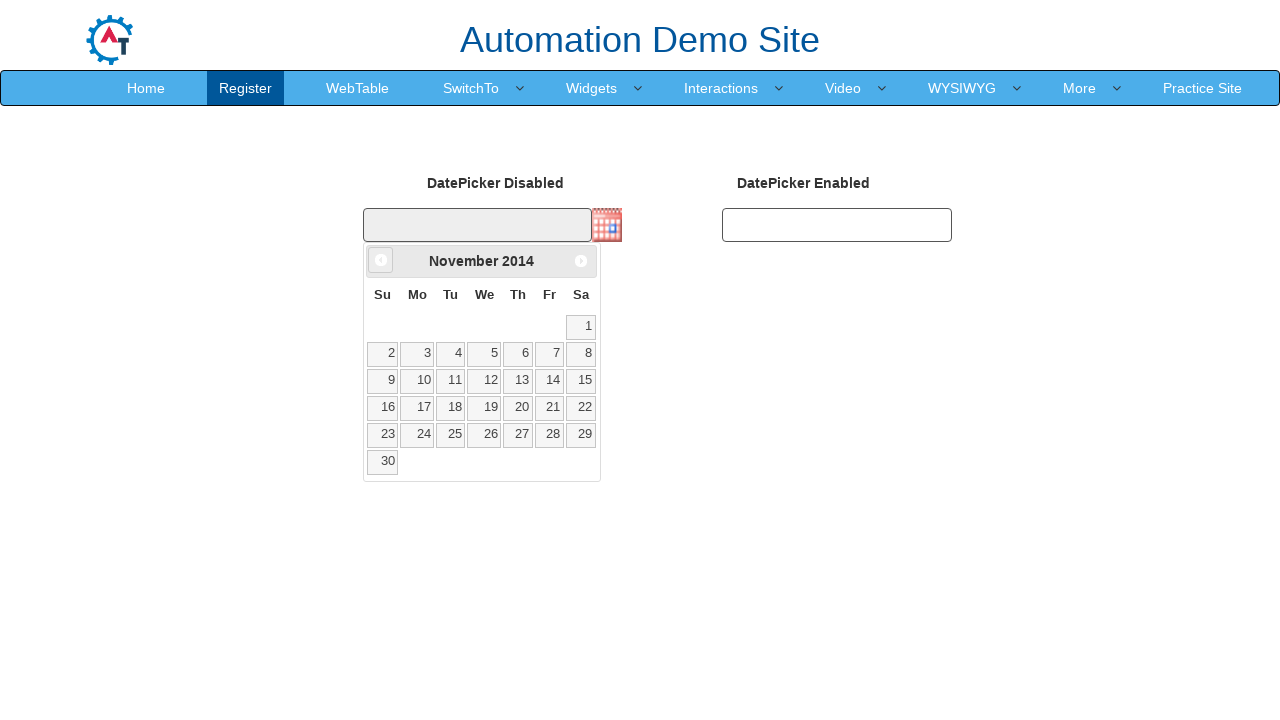

Retrieved current month: November
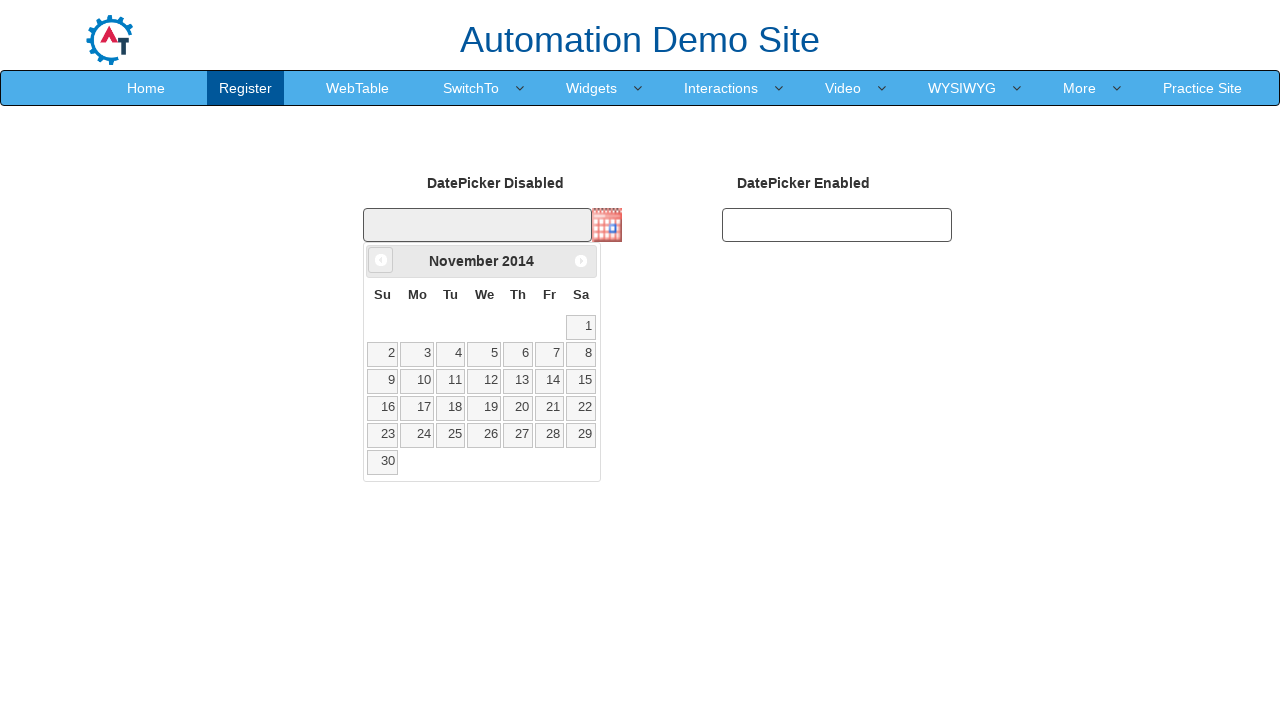

Retrieved current year: 2014
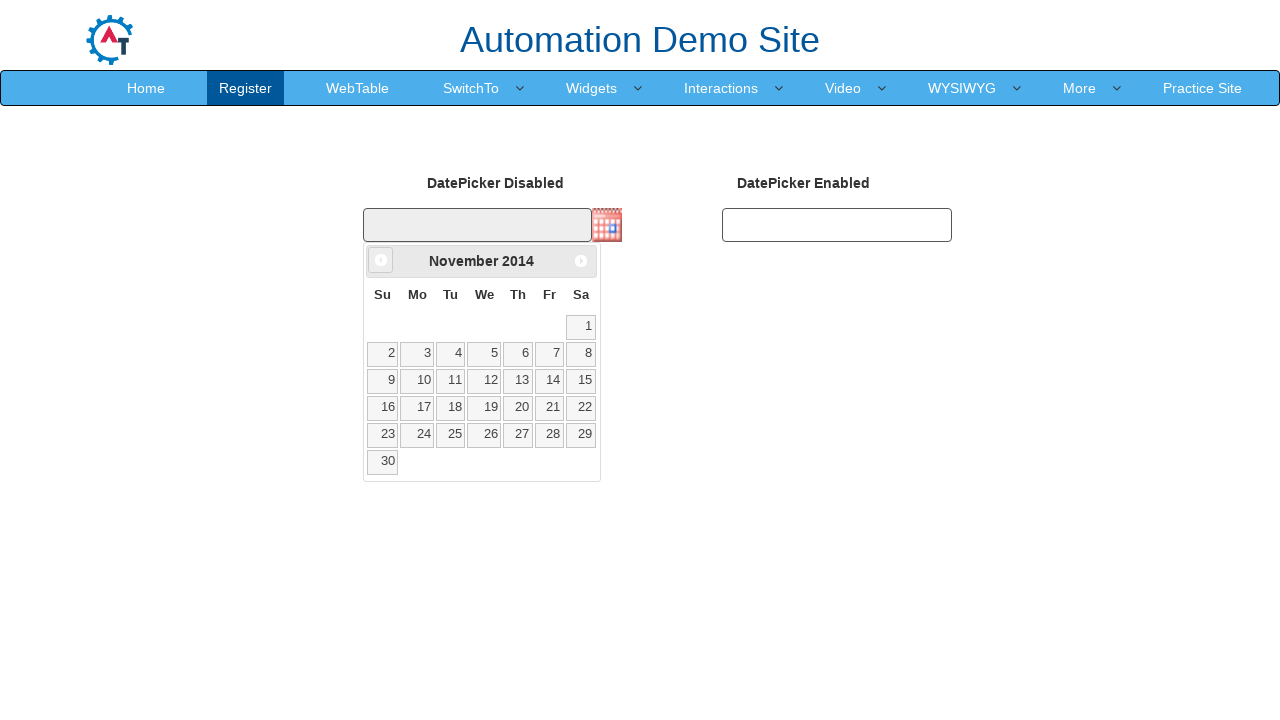

Clicked previous month button to navigate backwards at (381, 260) on xpath=//span[@class='ui-icon ui-icon-circle-triangle-w']
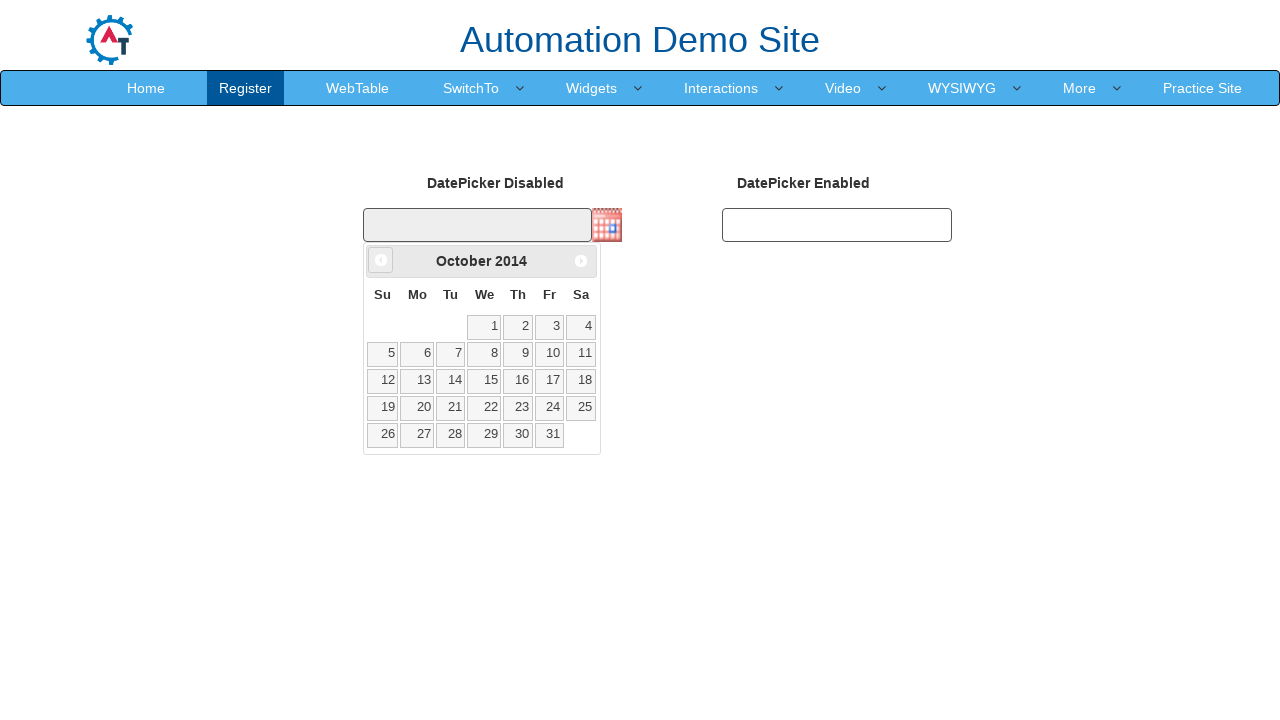

Retrieved current month: October
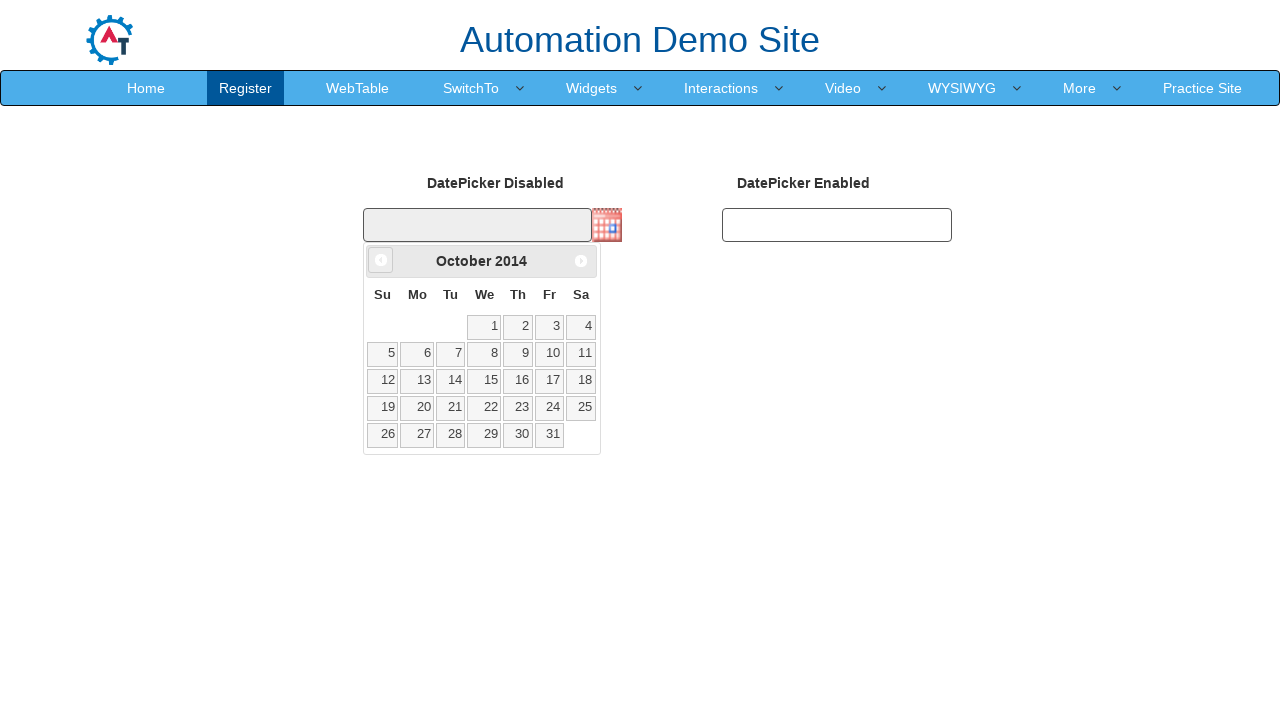

Retrieved current year: 2014
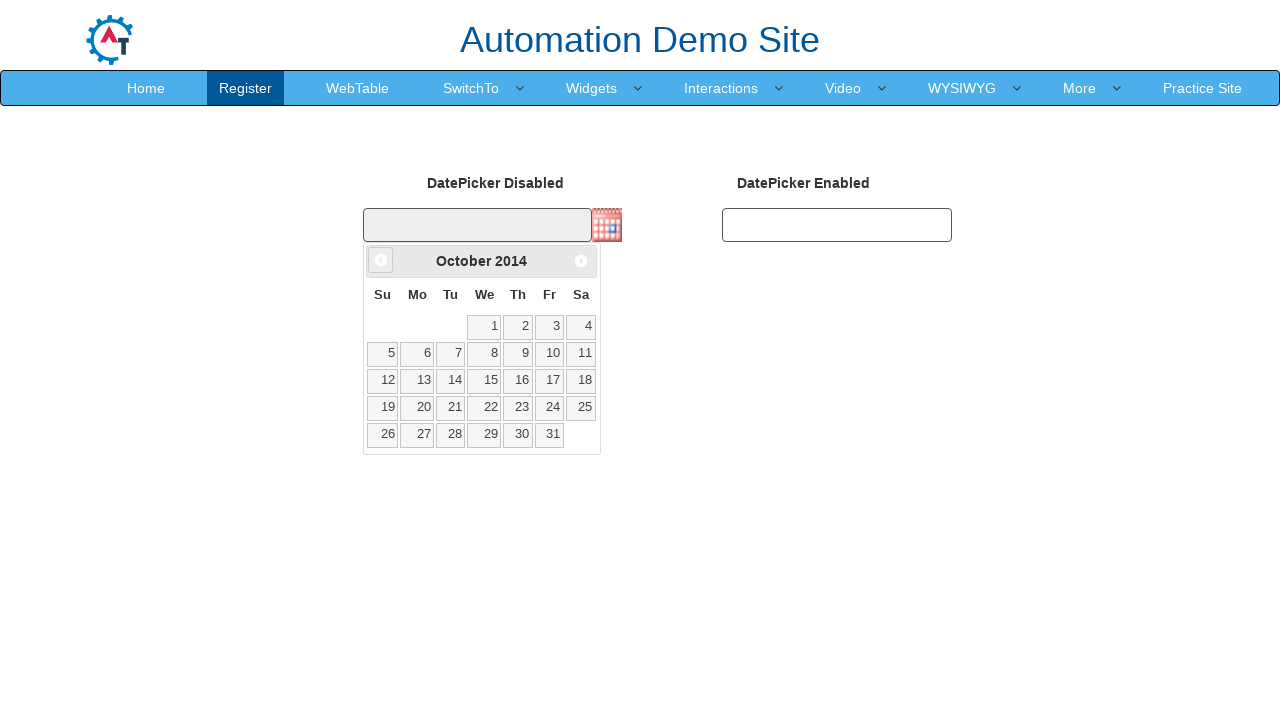

Clicked previous month button to navigate backwards at (381, 260) on xpath=//span[@class='ui-icon ui-icon-circle-triangle-w']
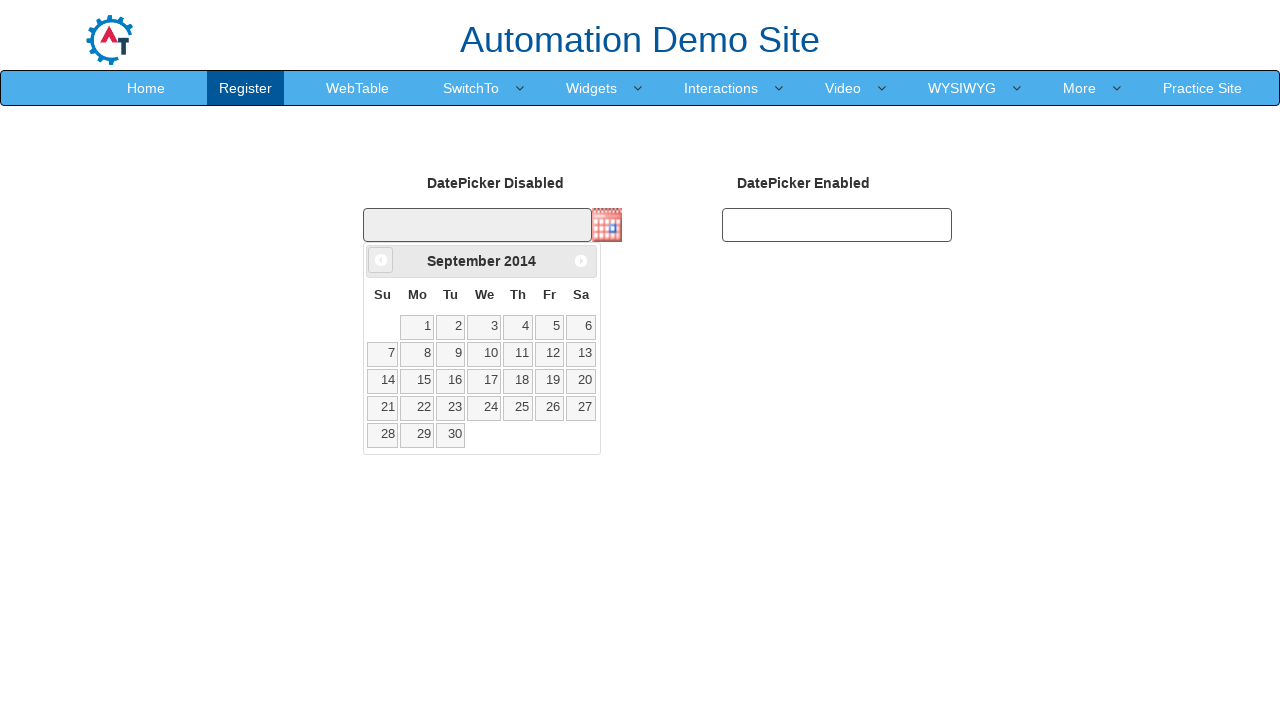

Retrieved current month: September
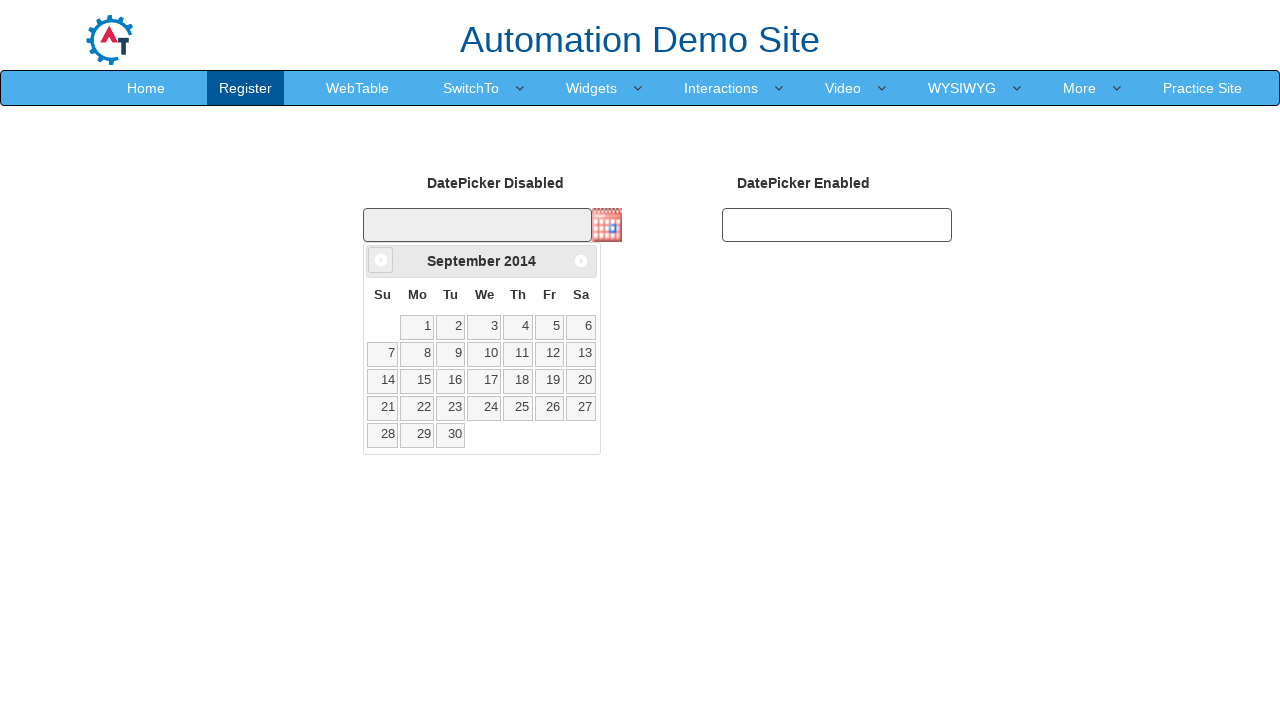

Retrieved current year: 2014
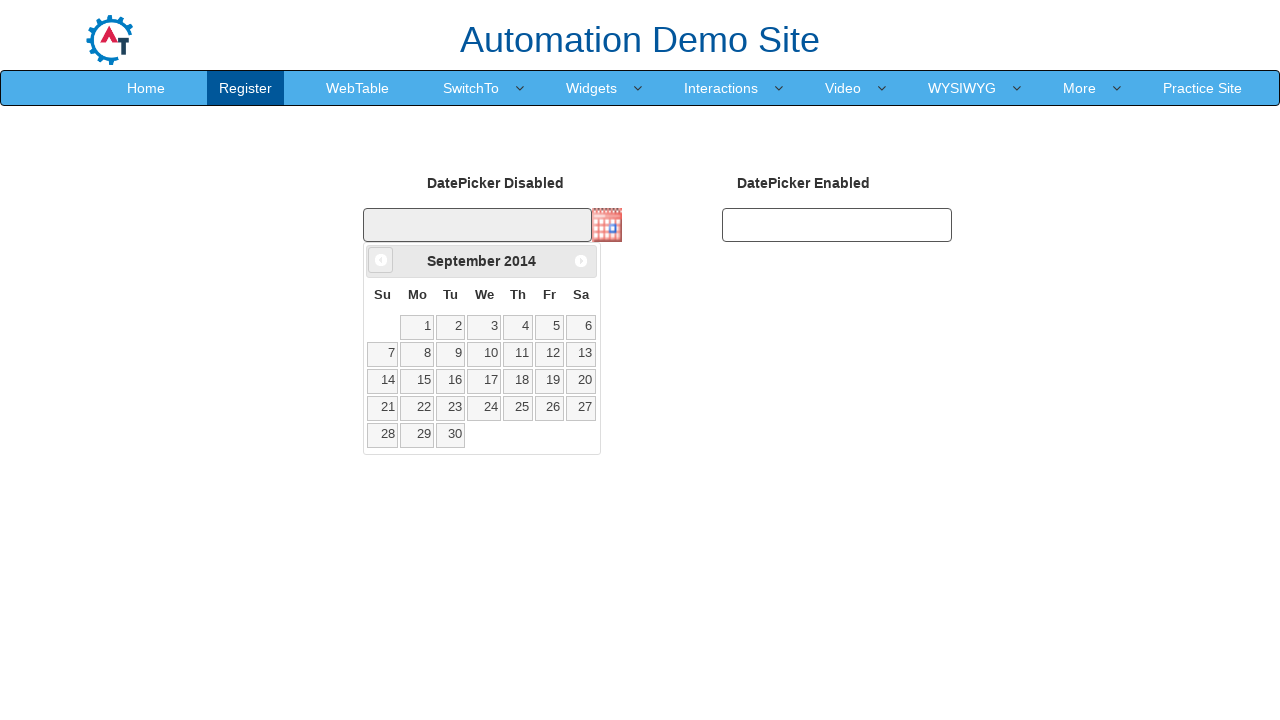

Clicked previous month button to navigate backwards at (381, 260) on xpath=//span[@class='ui-icon ui-icon-circle-triangle-w']
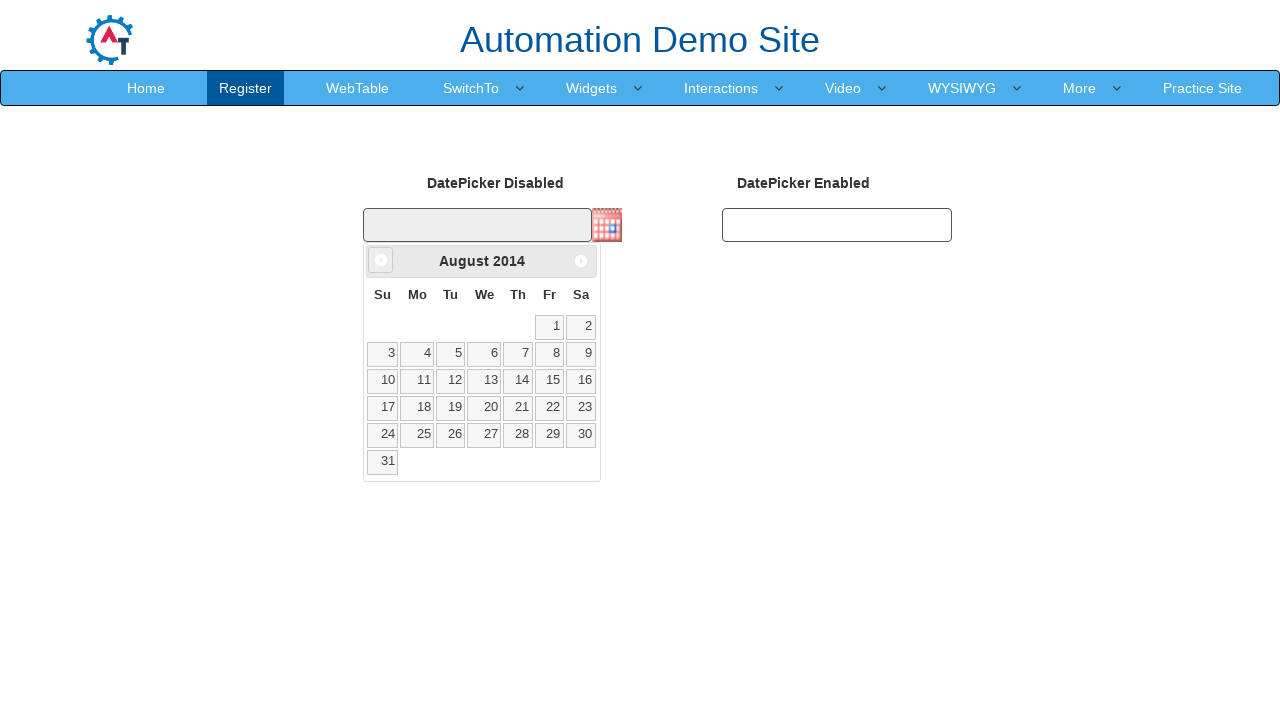

Retrieved current month: August
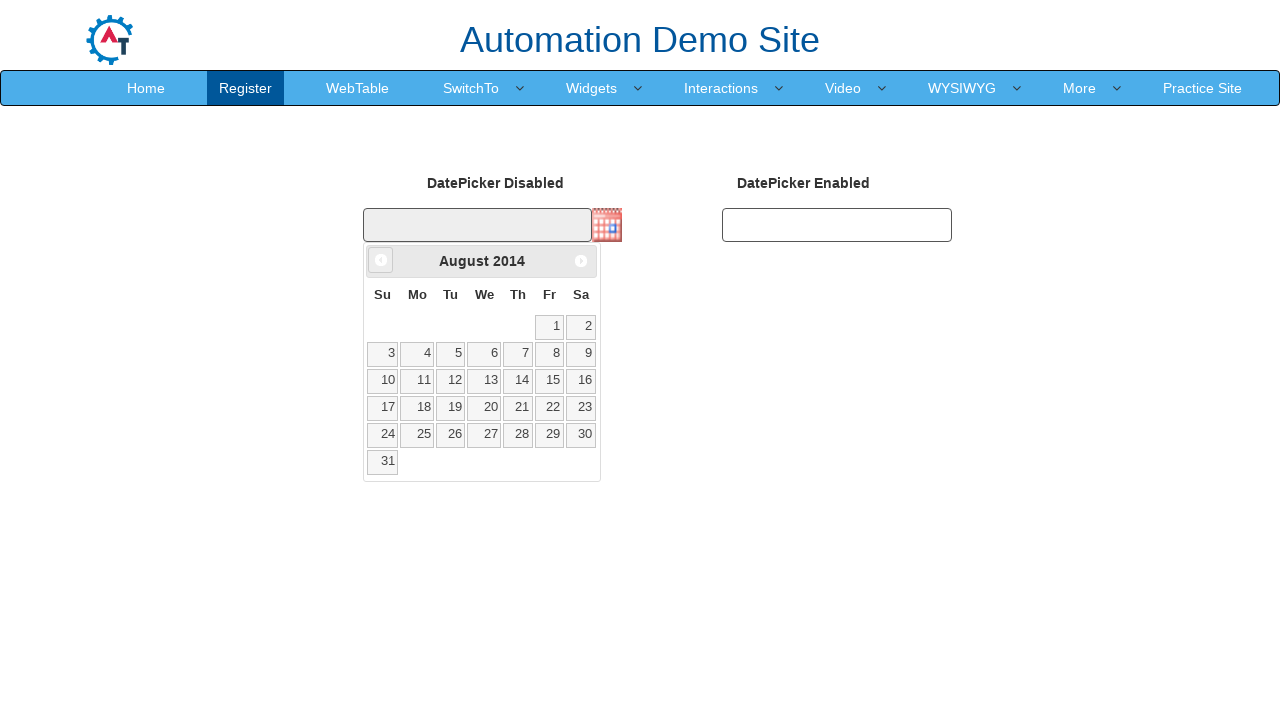

Retrieved current year: 2014
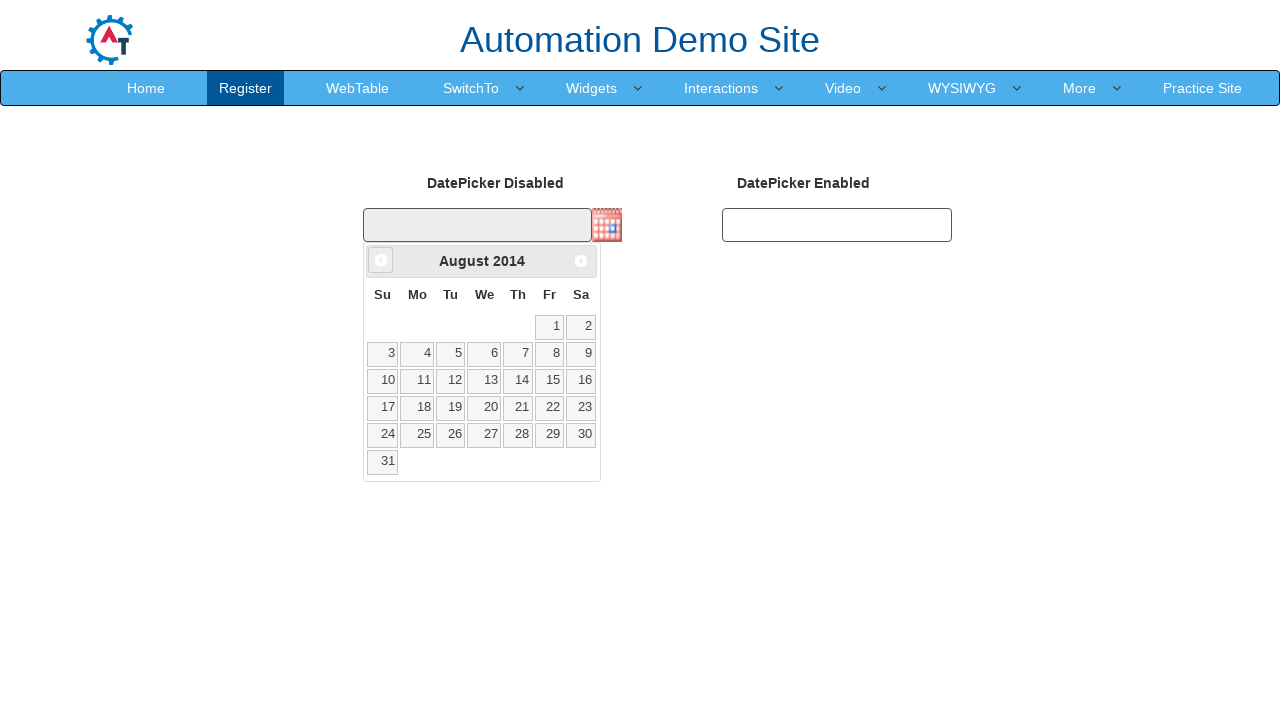

Clicked previous month button to navigate backwards at (381, 260) on xpath=//span[@class='ui-icon ui-icon-circle-triangle-w']
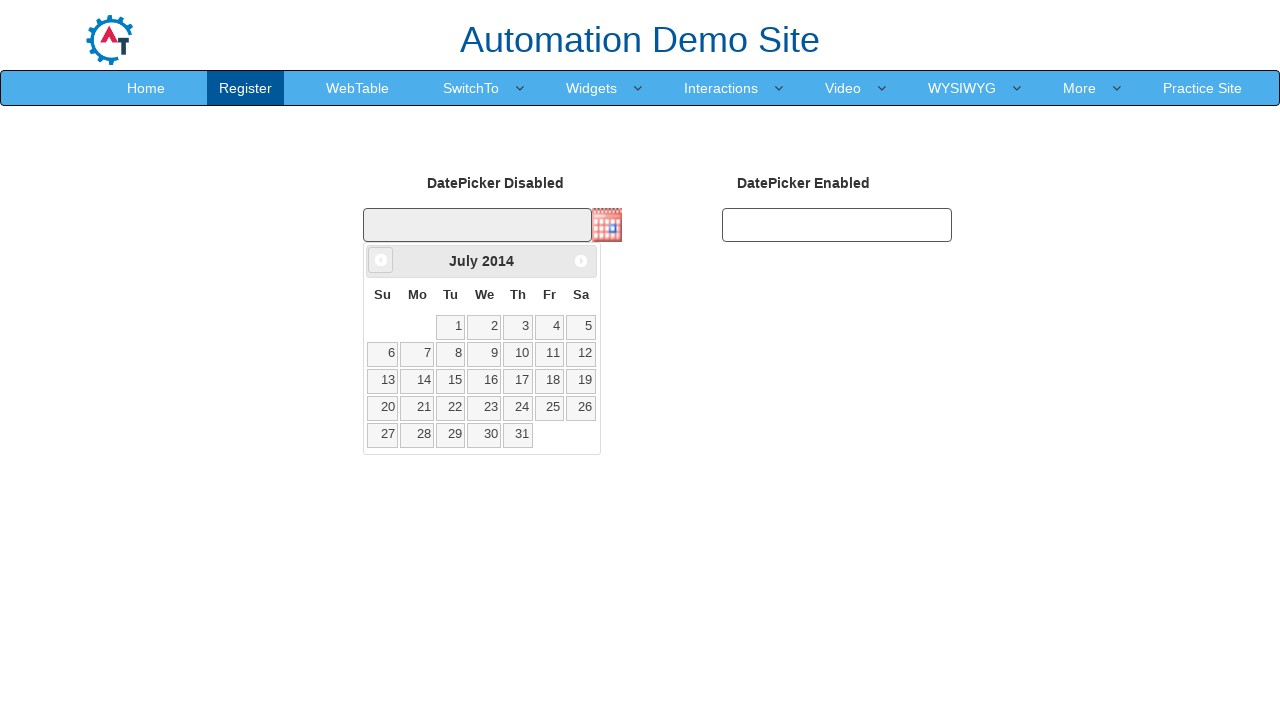

Retrieved current month: July
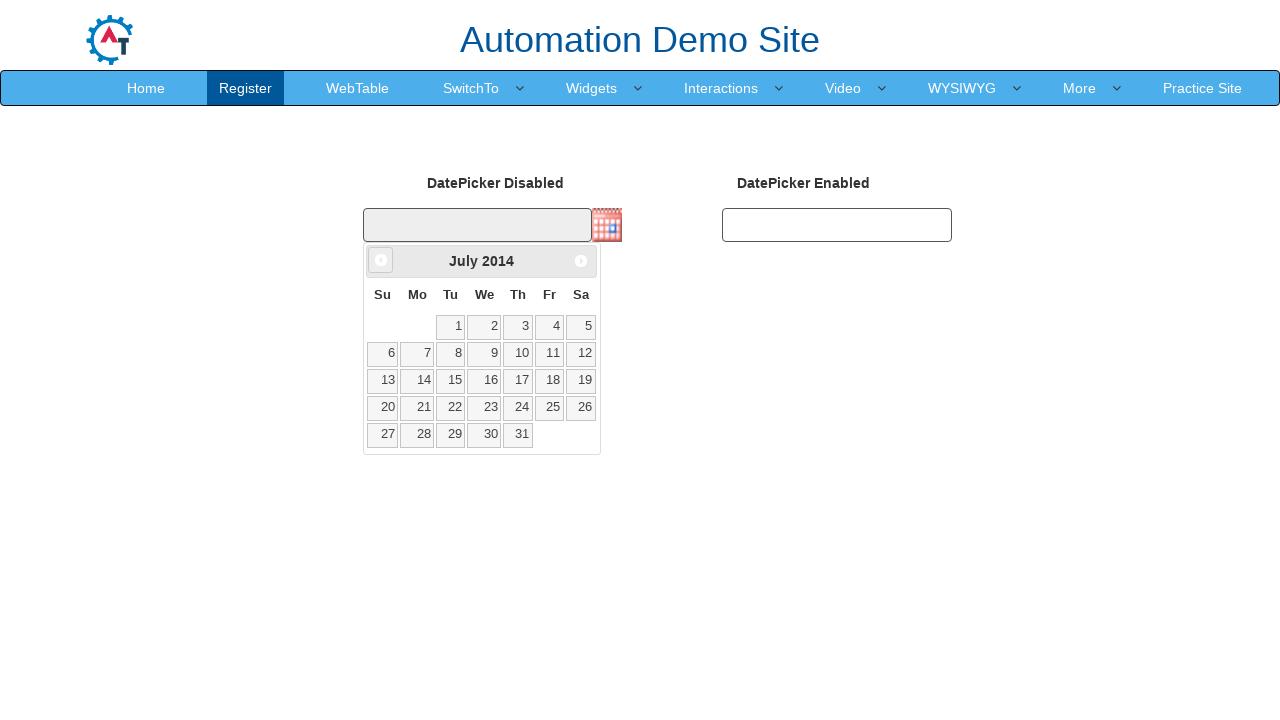

Retrieved current year: 2014
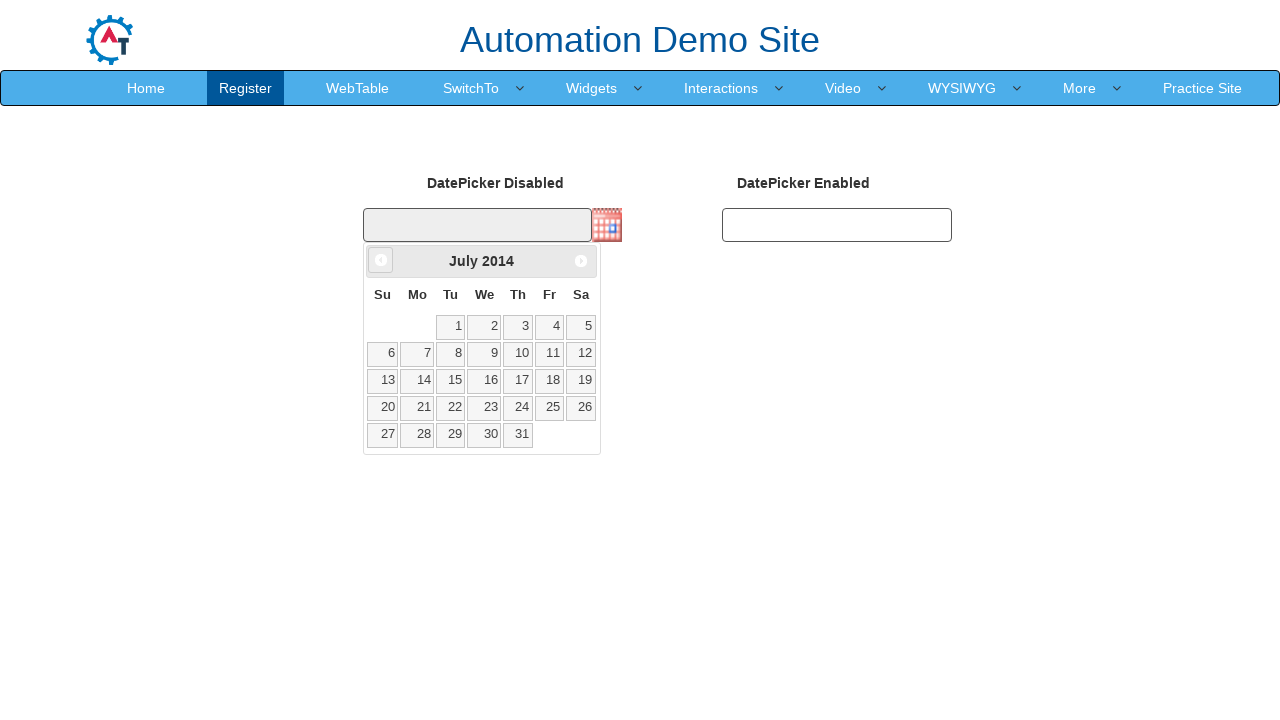

Clicked previous month button to navigate backwards at (381, 260) on xpath=//span[@class='ui-icon ui-icon-circle-triangle-w']
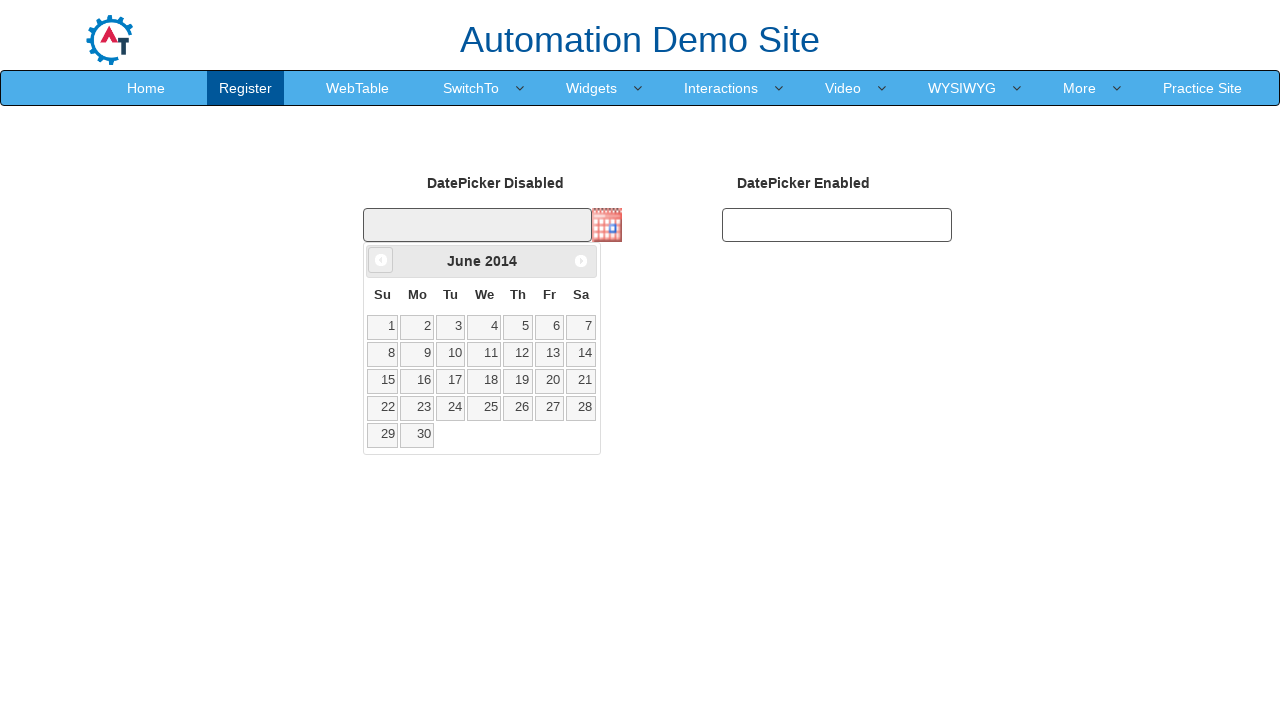

Retrieved current month: June
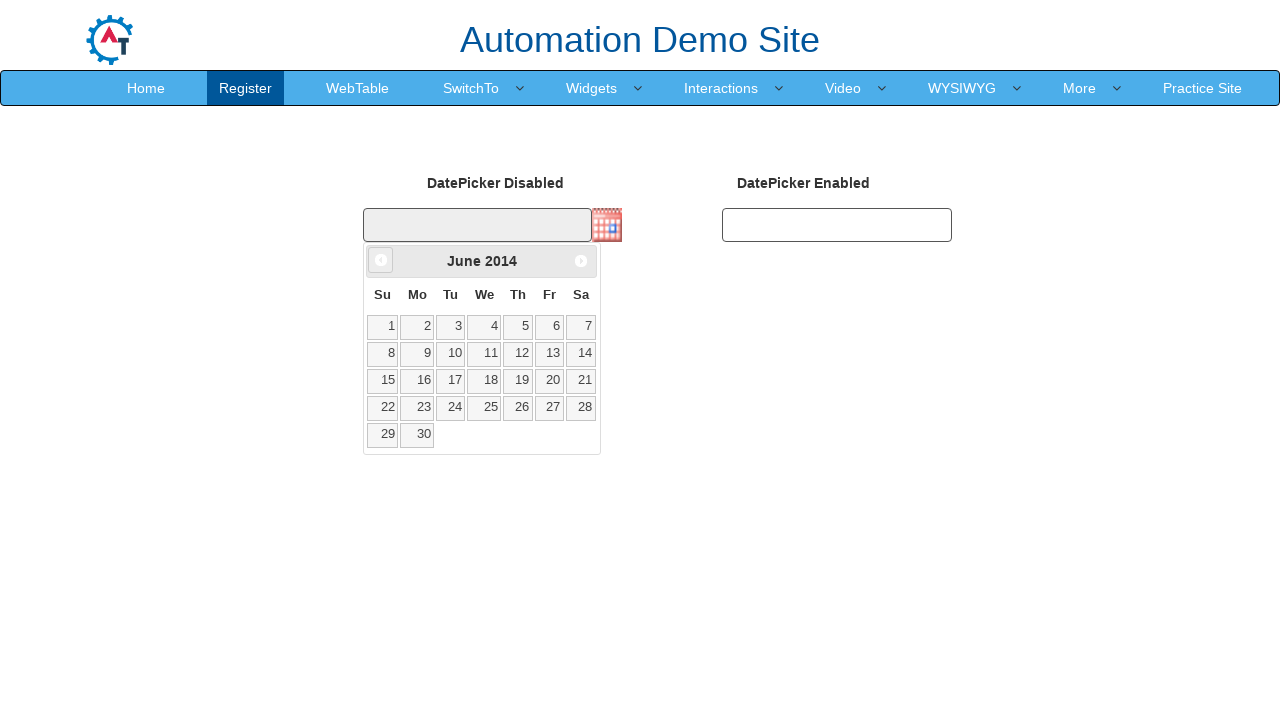

Retrieved current year: 2014
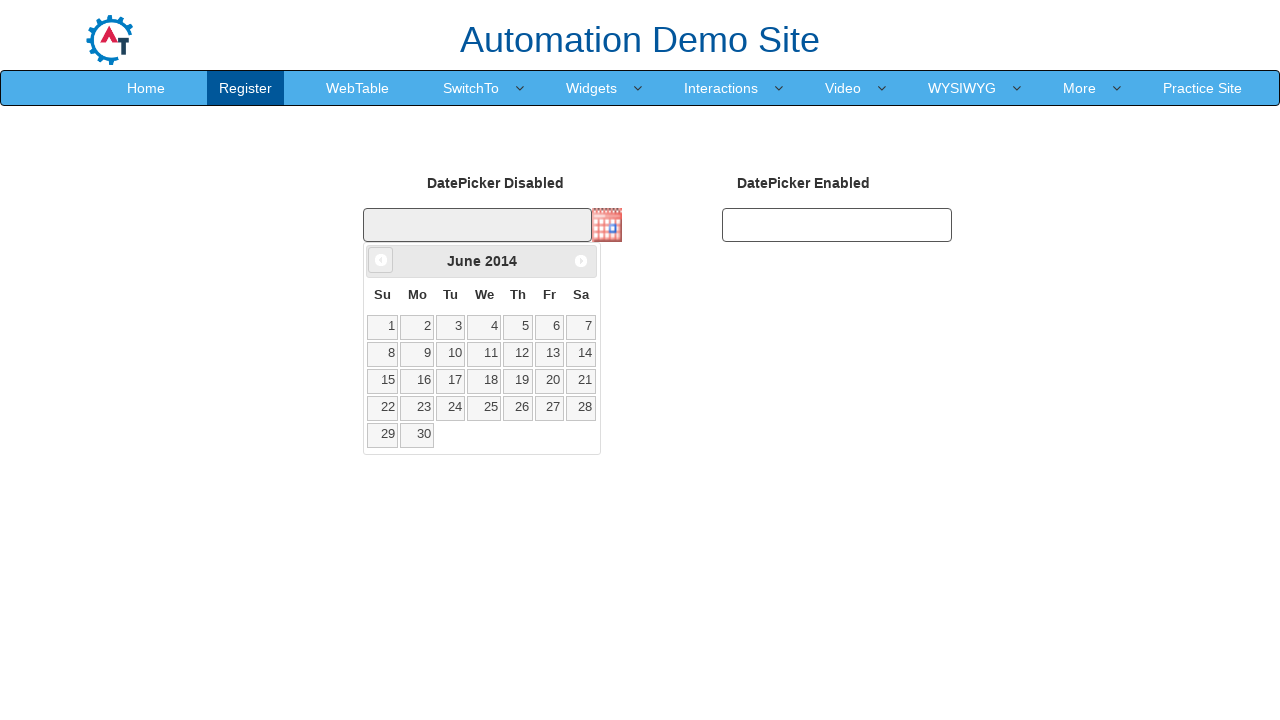

Clicked previous month button to navigate backwards at (381, 260) on xpath=//span[@class='ui-icon ui-icon-circle-triangle-w']
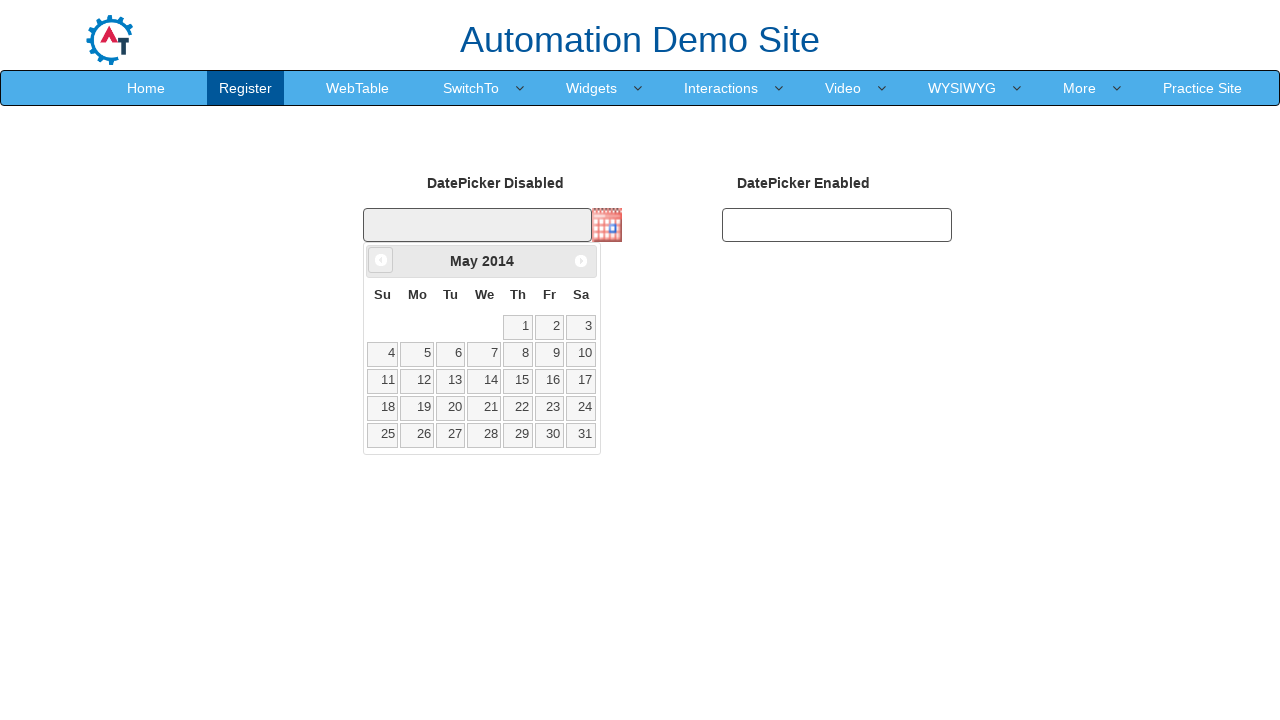

Retrieved current month: May
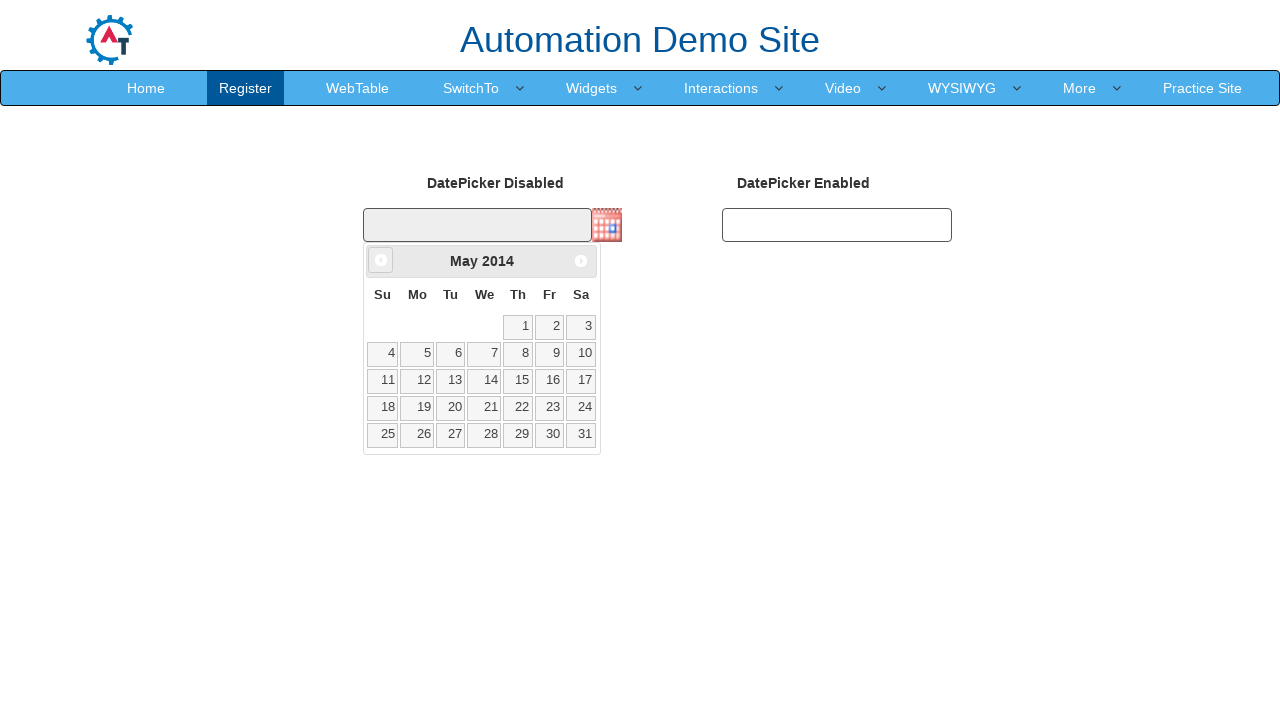

Retrieved current year: 2014
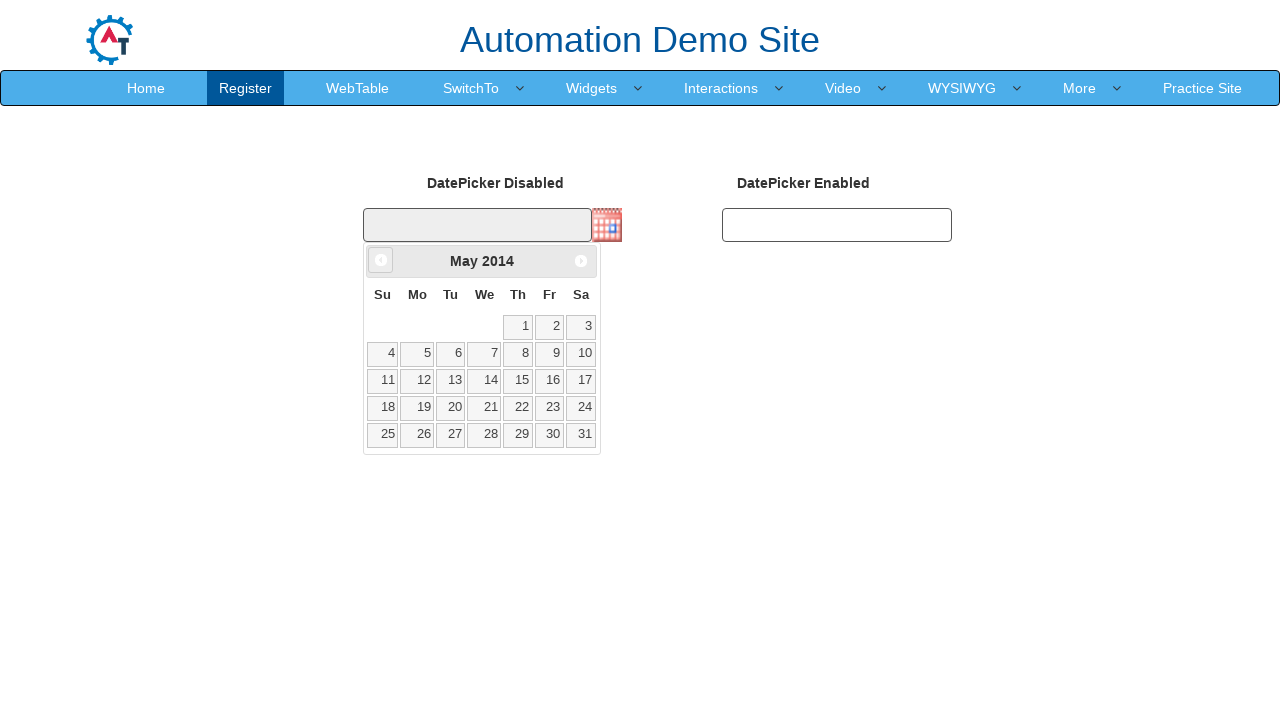

Clicked previous month button to navigate backwards at (381, 260) on xpath=//span[@class='ui-icon ui-icon-circle-triangle-w']
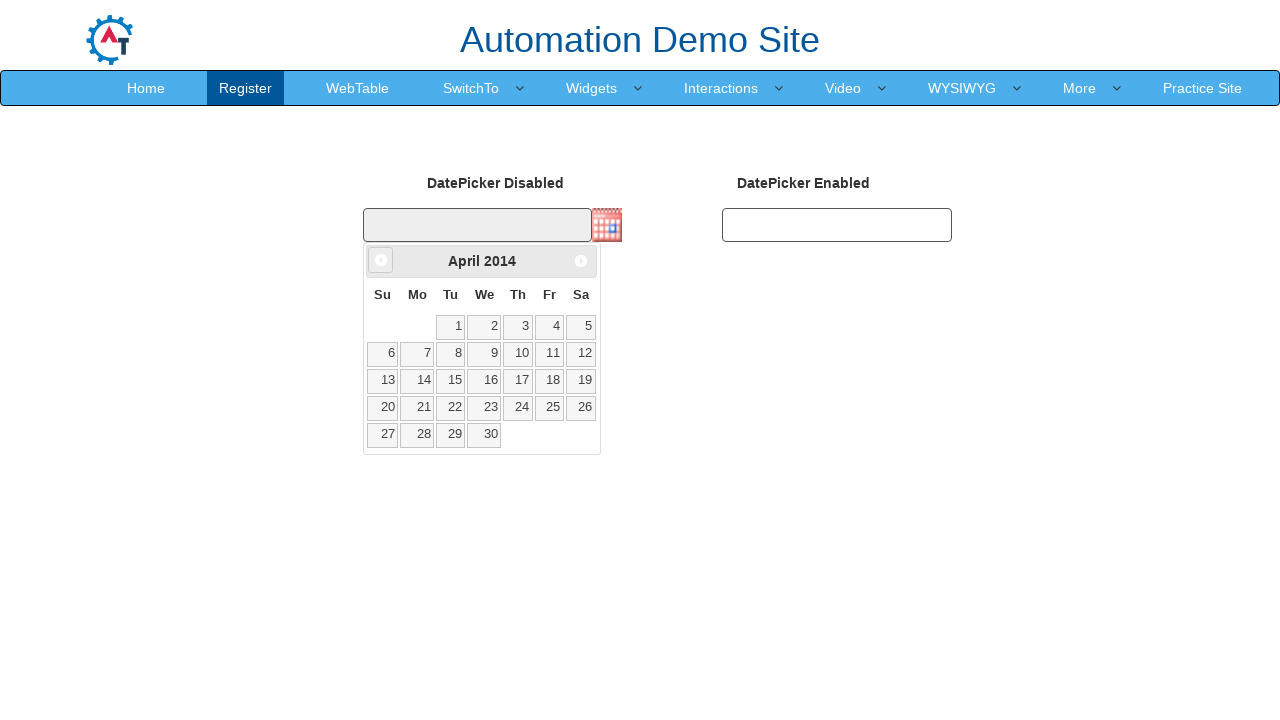

Retrieved current month: April
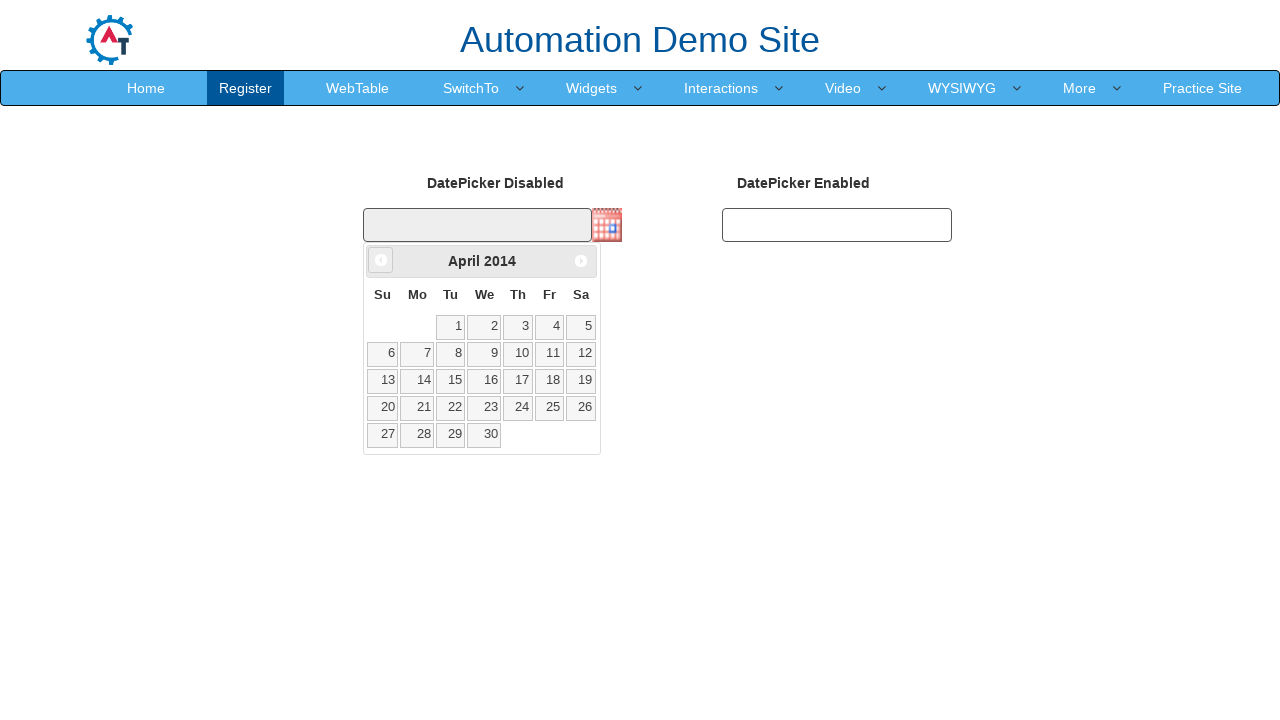

Retrieved current year: 2014
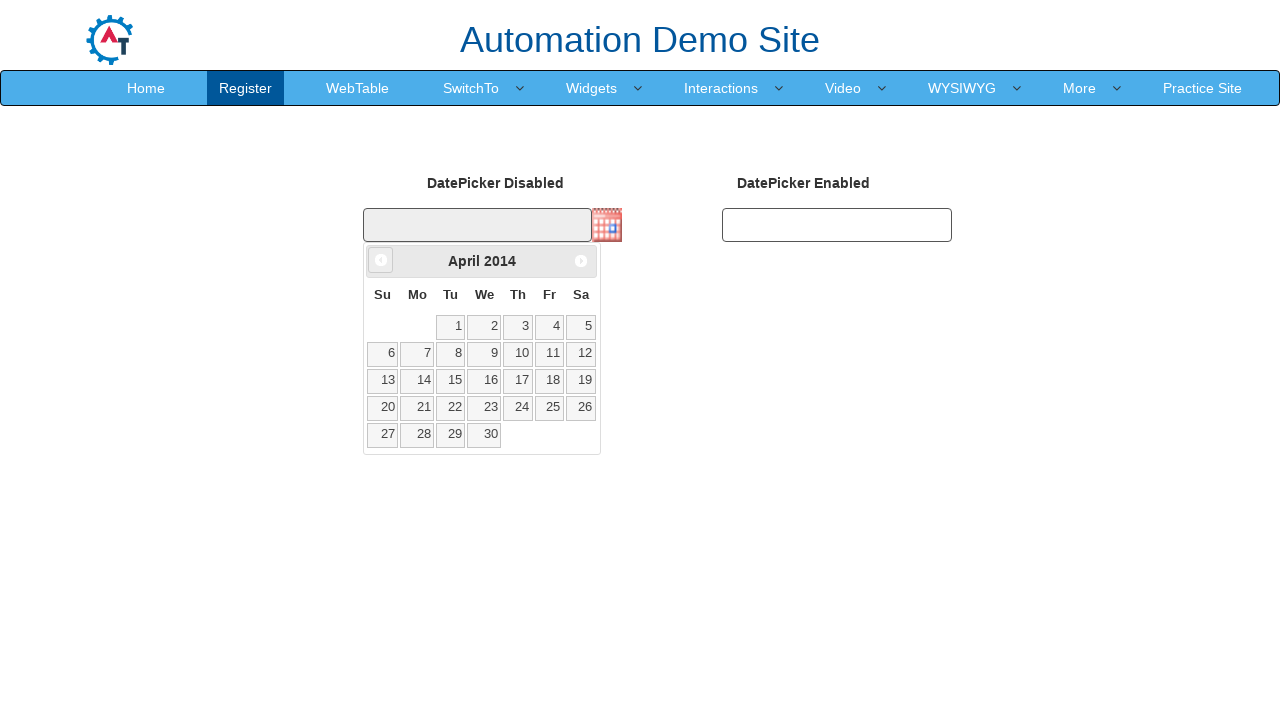

Clicked previous month button to navigate backwards at (381, 260) on xpath=//span[@class='ui-icon ui-icon-circle-triangle-w']
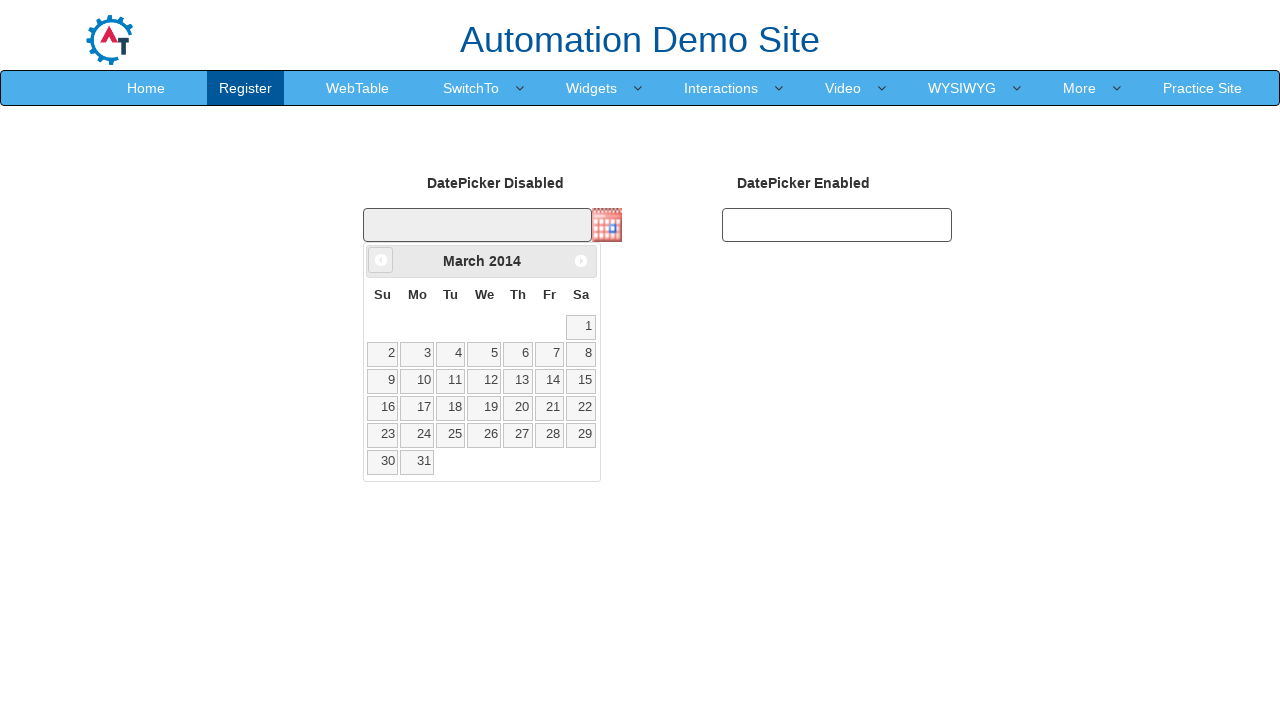

Retrieved current month: March
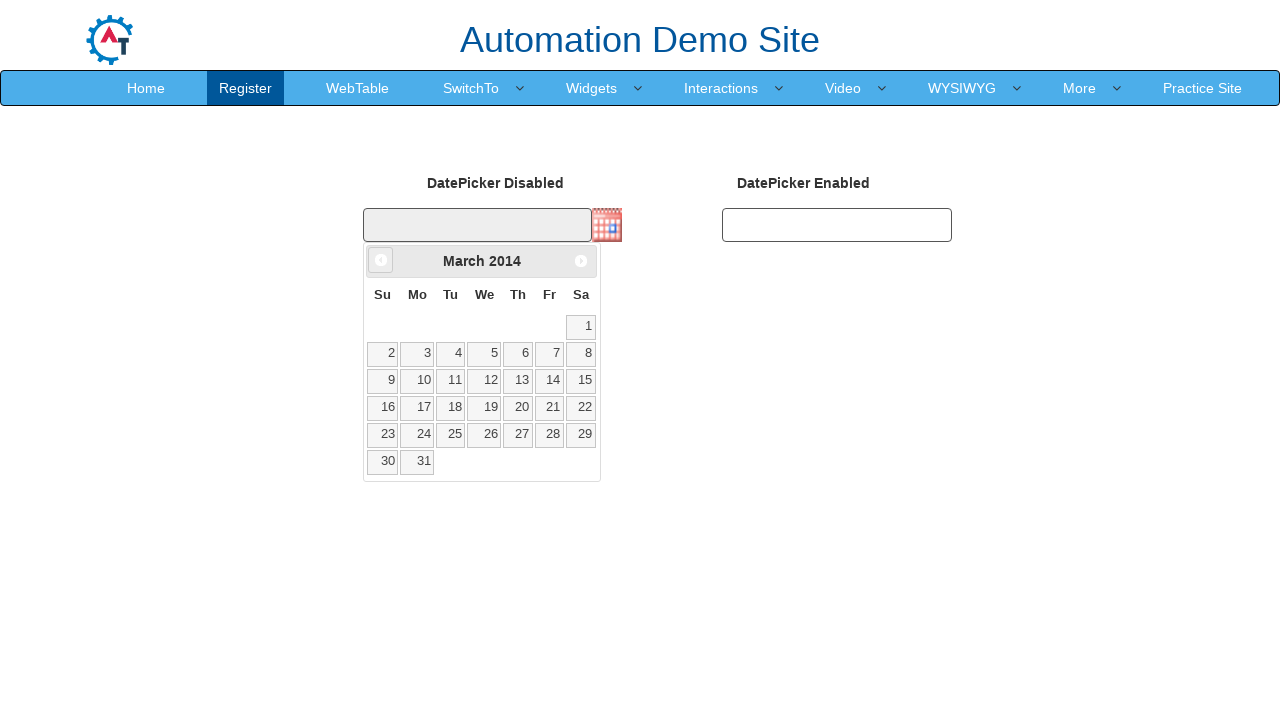

Retrieved current year: 2014
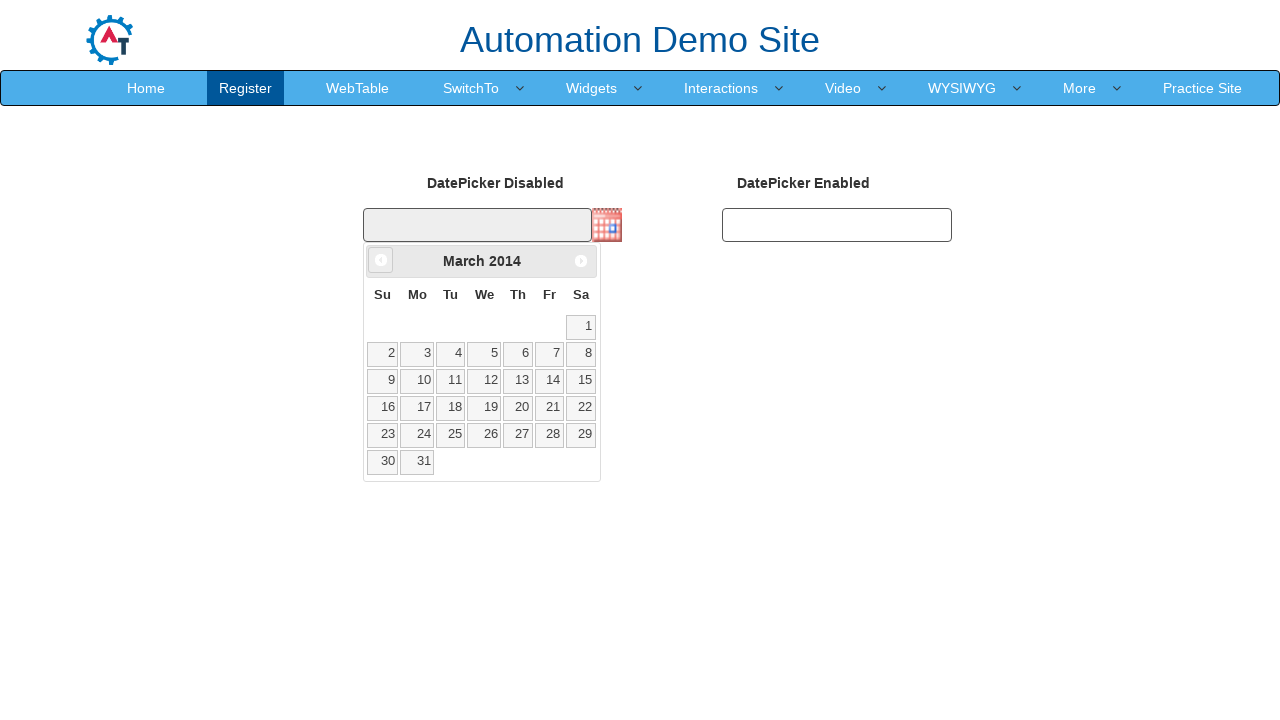

Clicked previous month button to navigate backwards at (381, 260) on xpath=//span[@class='ui-icon ui-icon-circle-triangle-w']
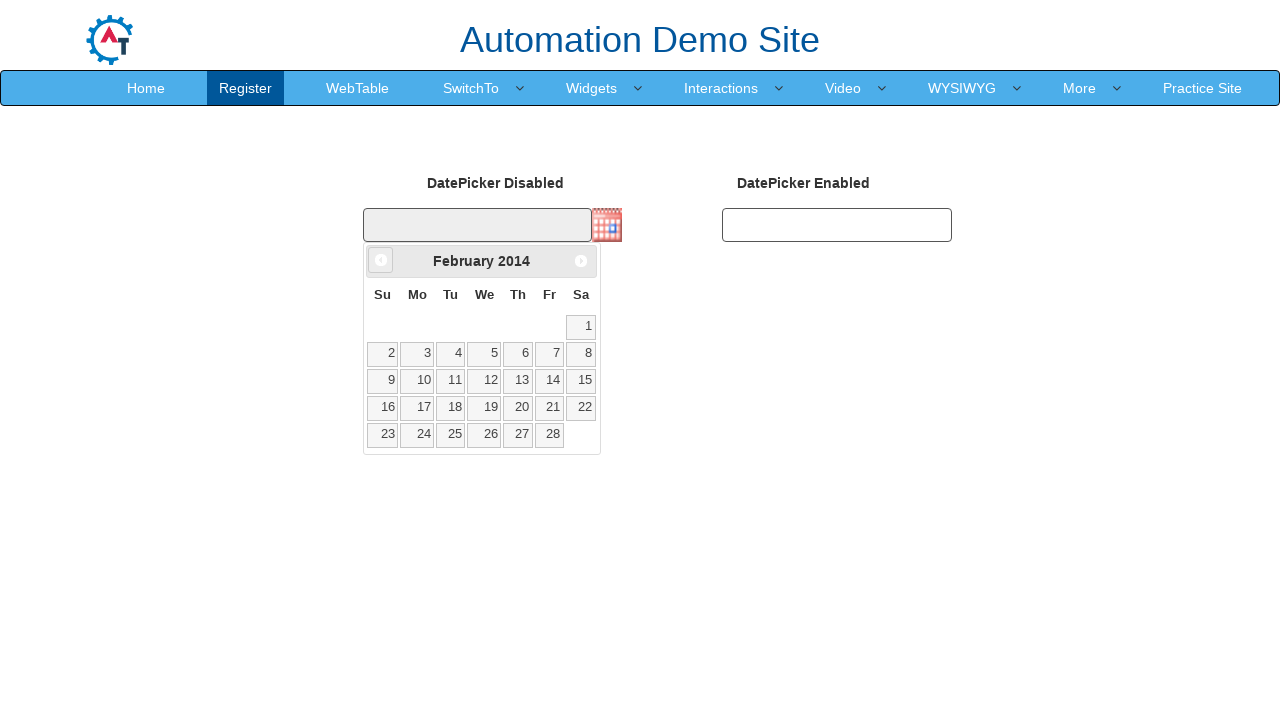

Retrieved current month: February
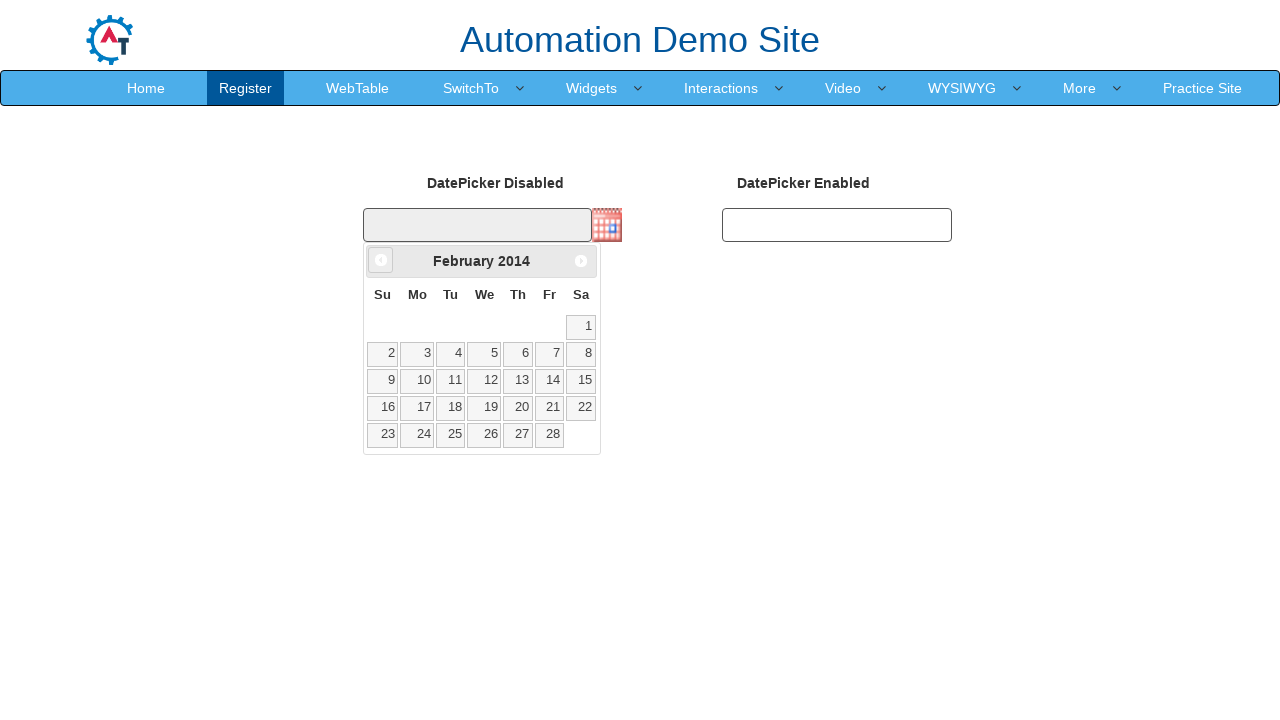

Retrieved current year: 2014
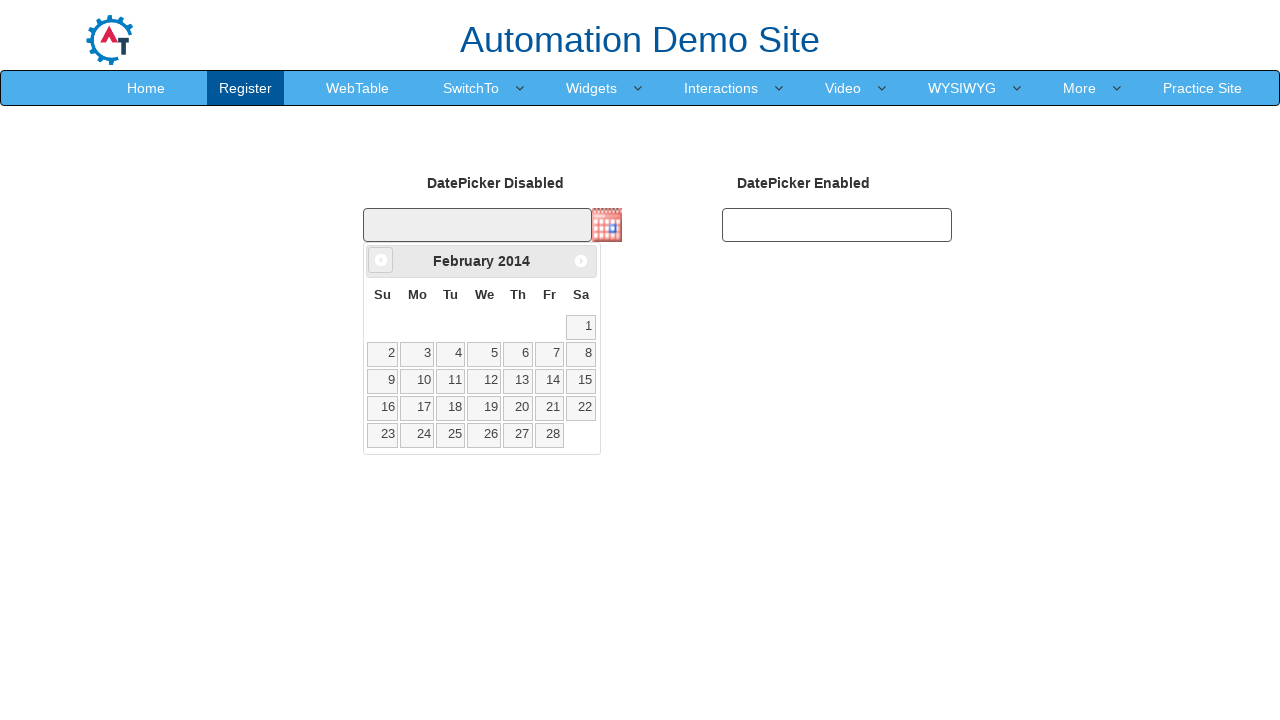

Clicked previous month button to navigate backwards at (381, 260) on xpath=//span[@class='ui-icon ui-icon-circle-triangle-w']
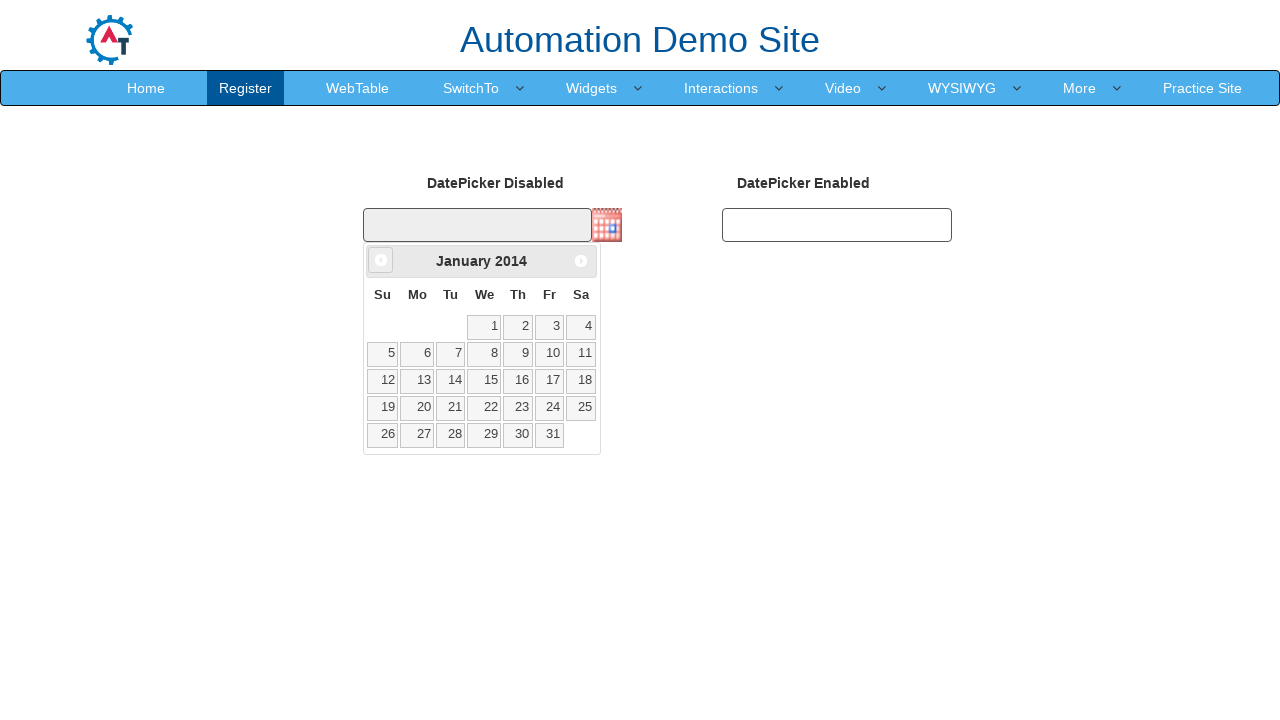

Retrieved current month: January
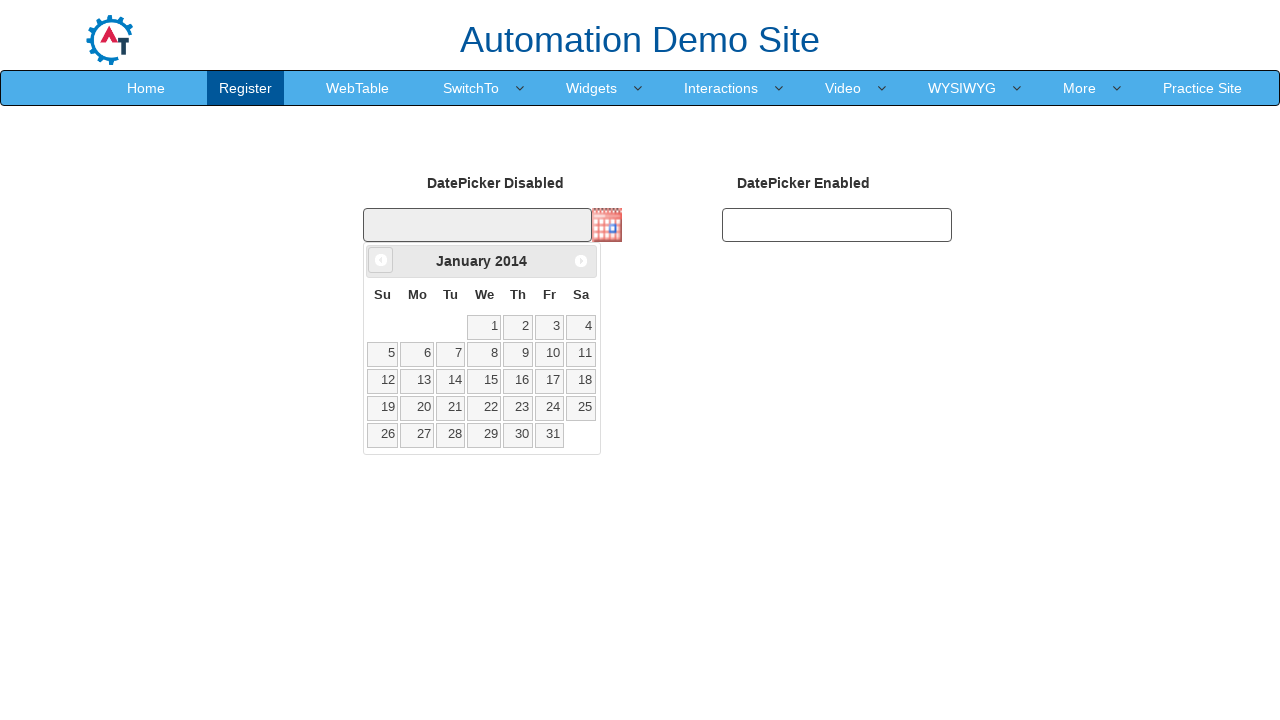

Retrieved current year: 2014
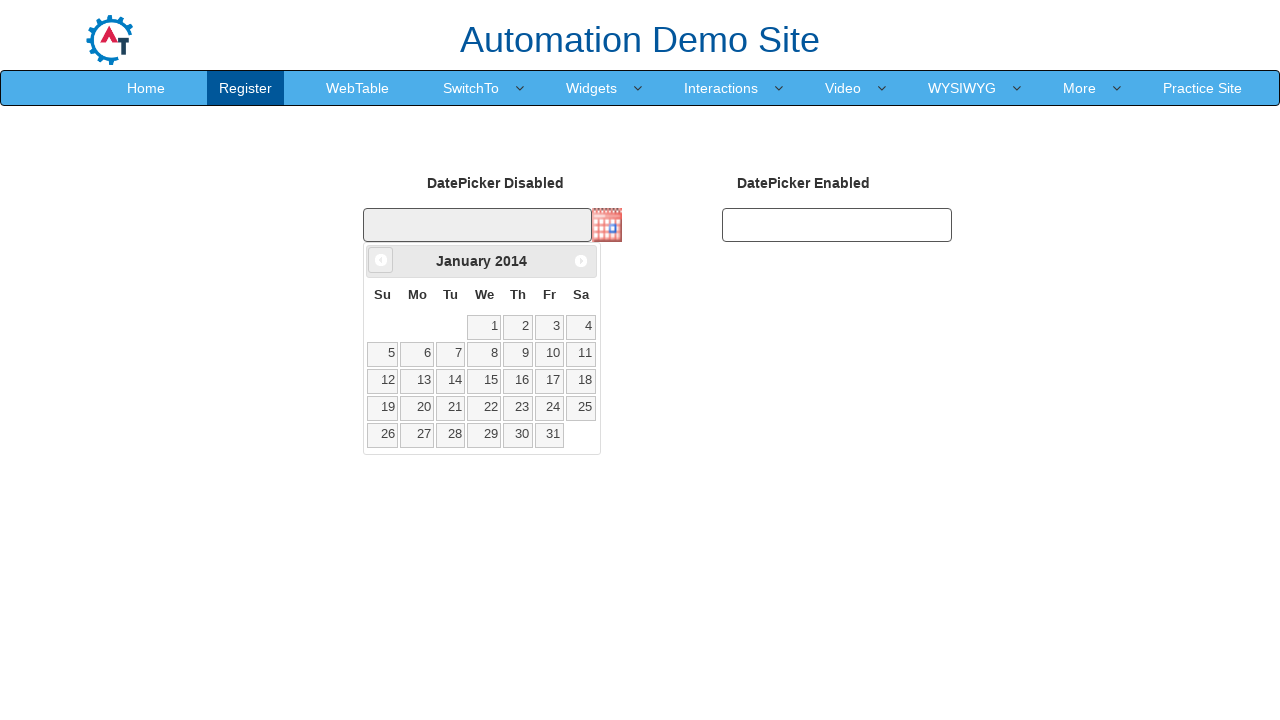

Clicked previous month button to navigate backwards at (381, 260) on xpath=//span[@class='ui-icon ui-icon-circle-triangle-w']
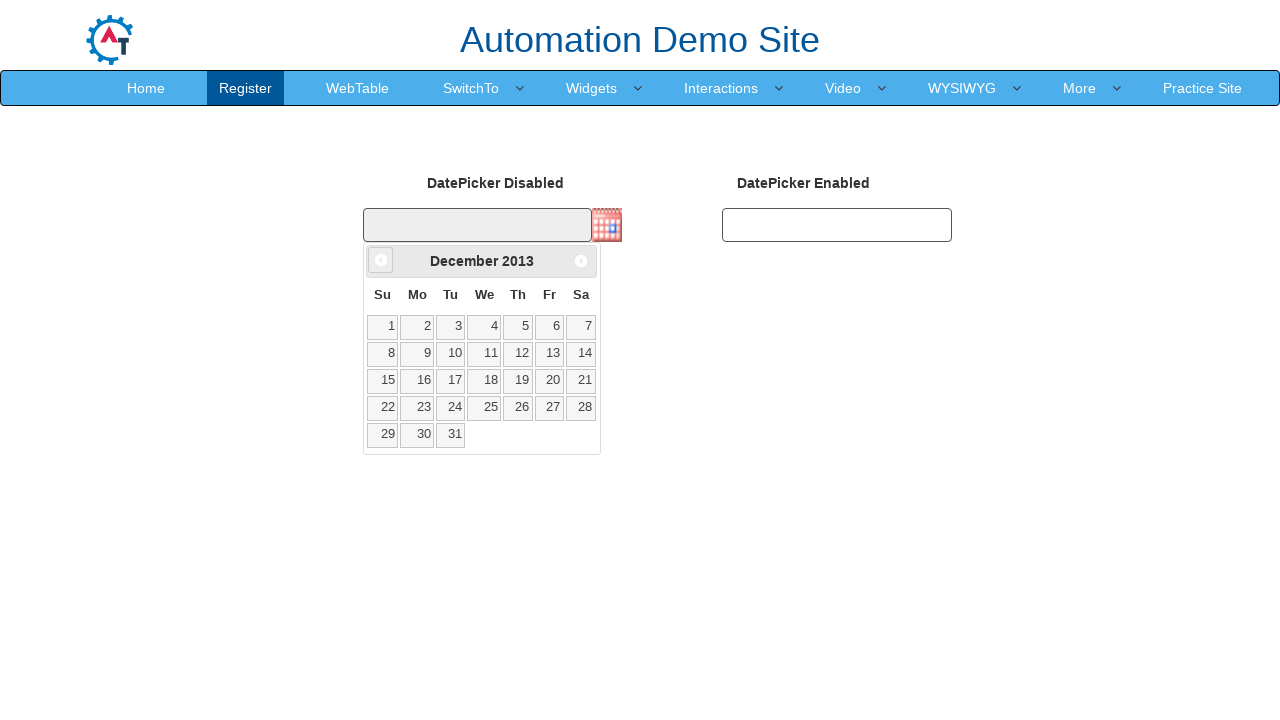

Retrieved current month: December
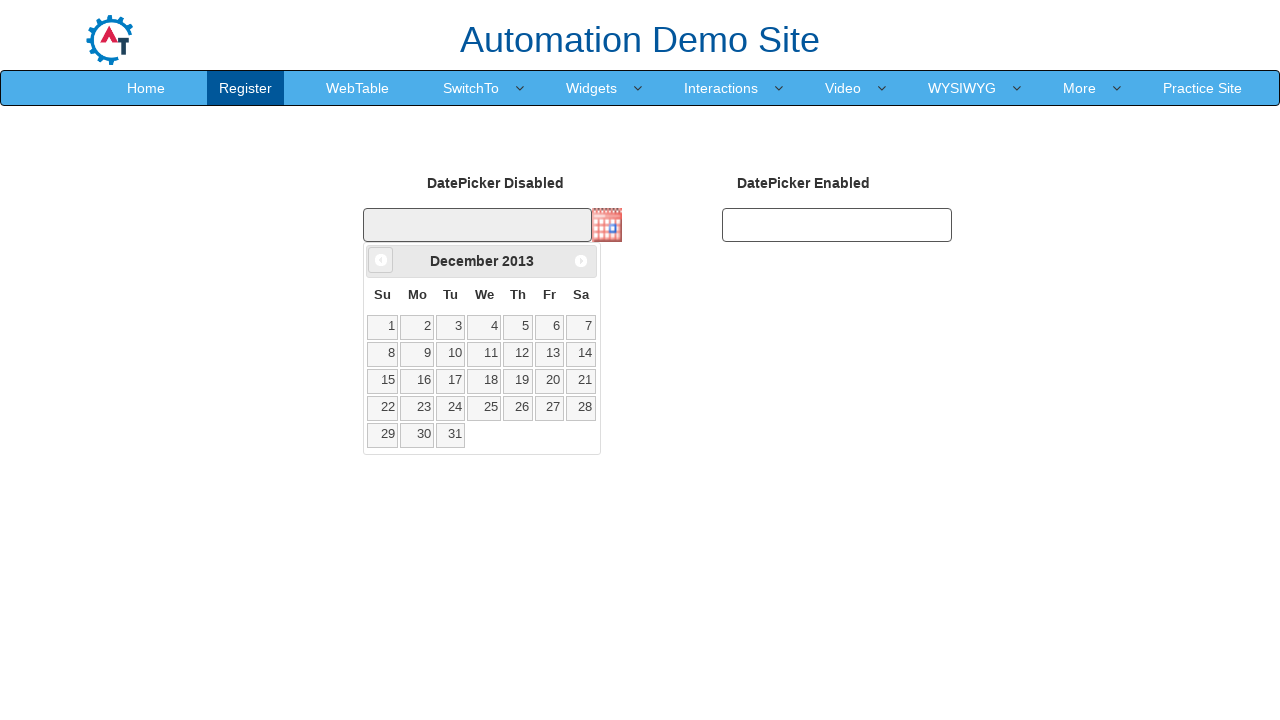

Retrieved current year: 2013
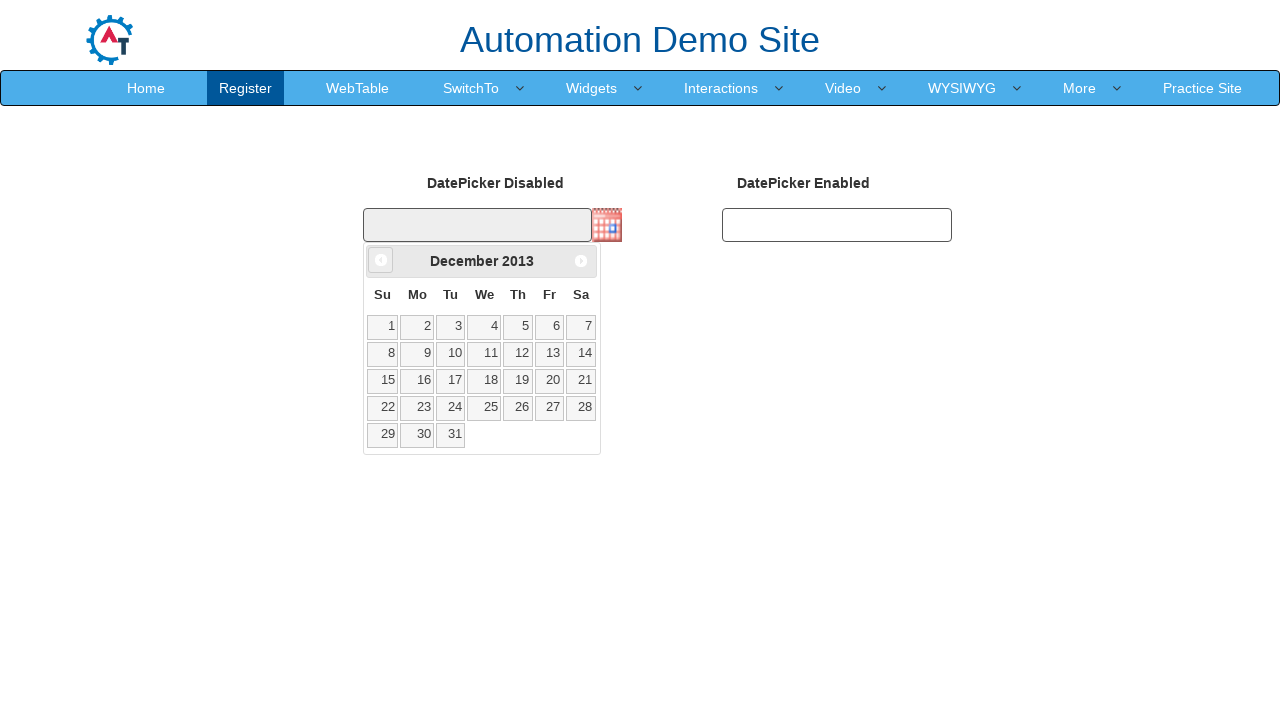

Clicked previous month button to navigate backwards at (381, 260) on xpath=//span[@class='ui-icon ui-icon-circle-triangle-w']
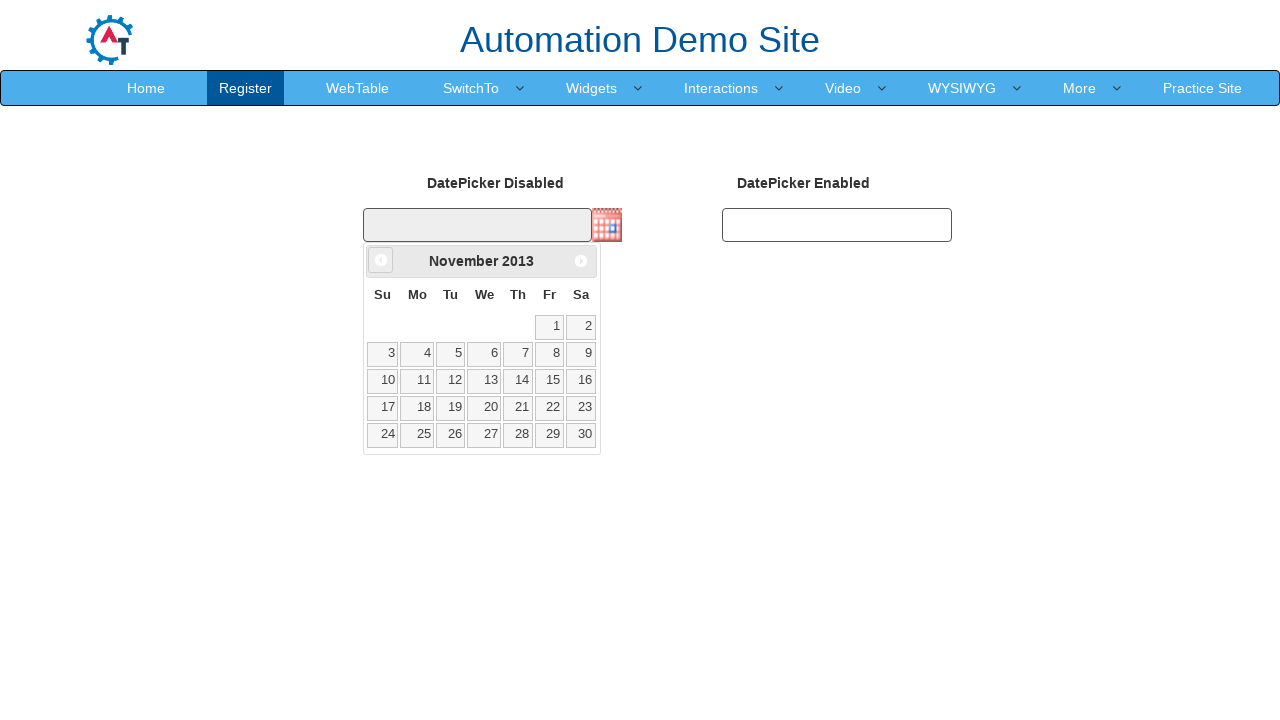

Retrieved current month: November
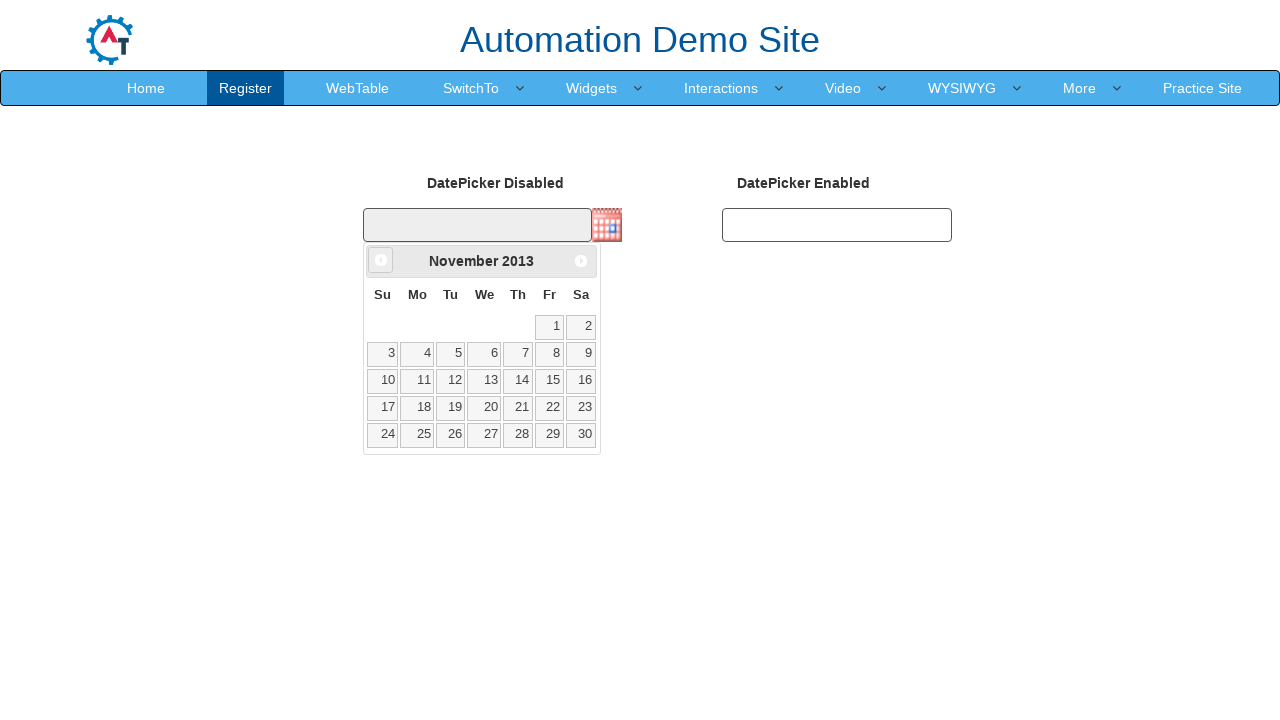

Retrieved current year: 2013
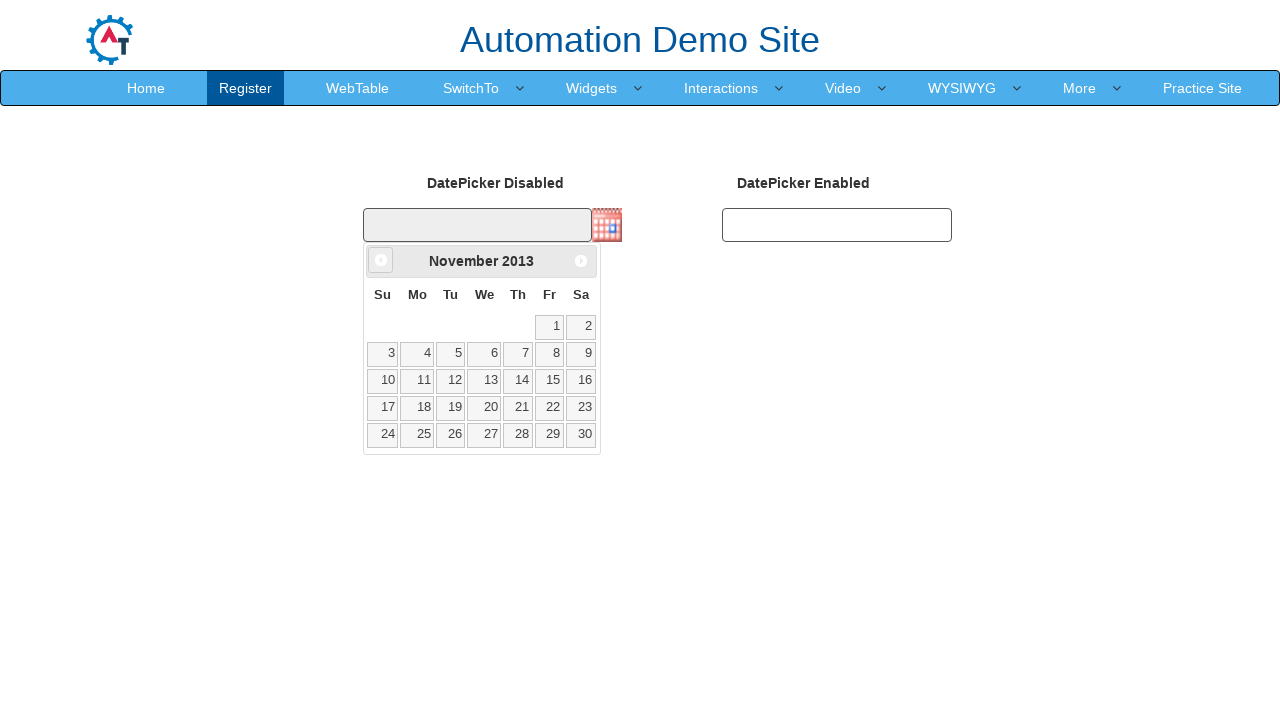

Clicked previous month button to navigate backwards at (381, 260) on xpath=//span[@class='ui-icon ui-icon-circle-triangle-w']
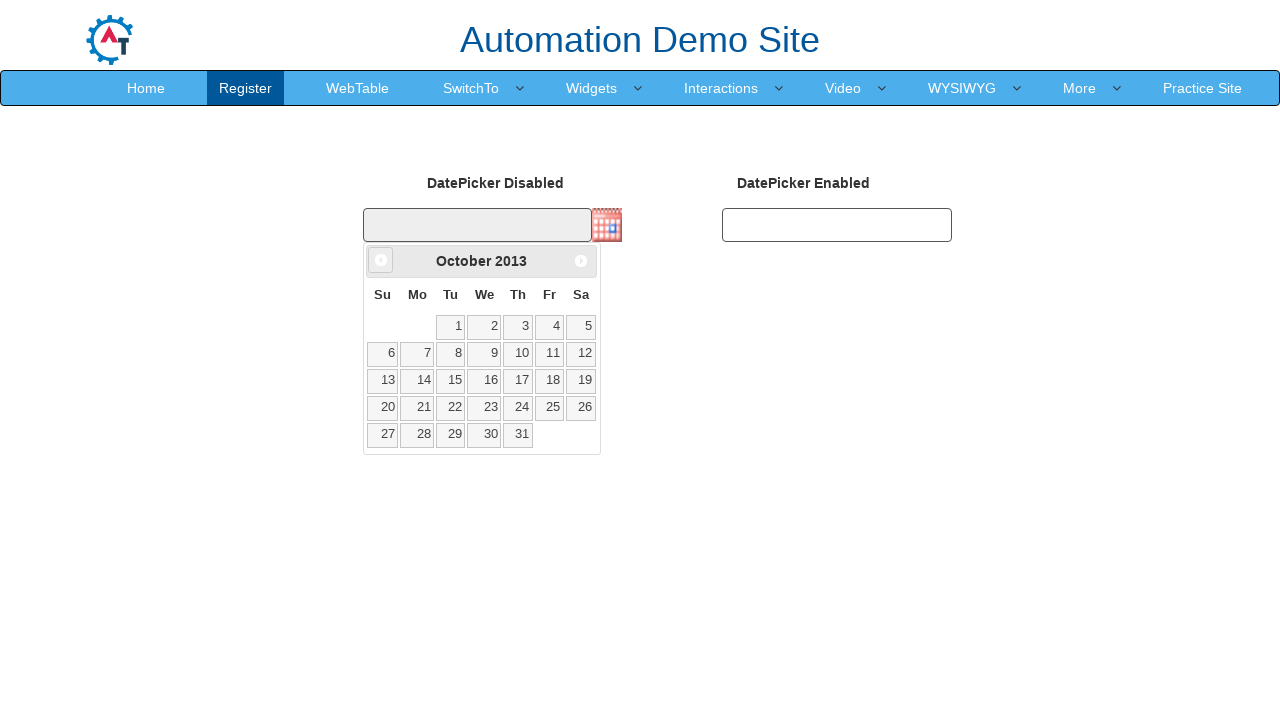

Retrieved current month: October
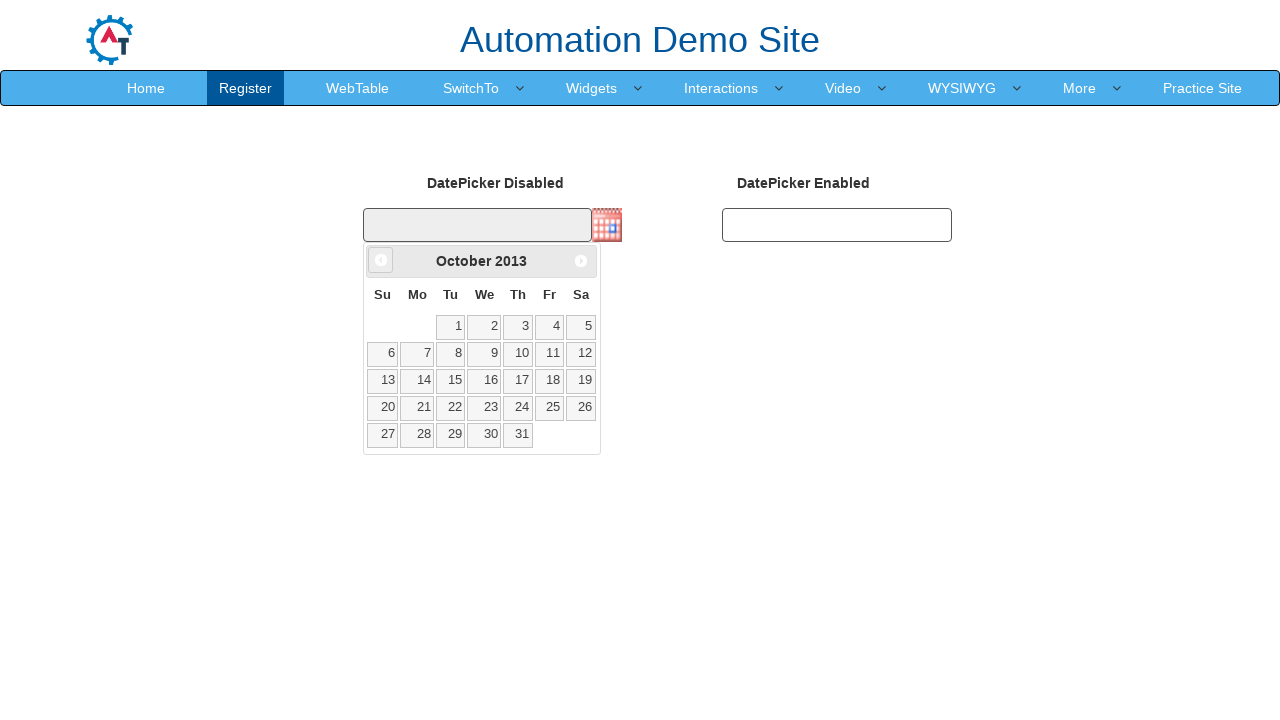

Retrieved current year: 2013
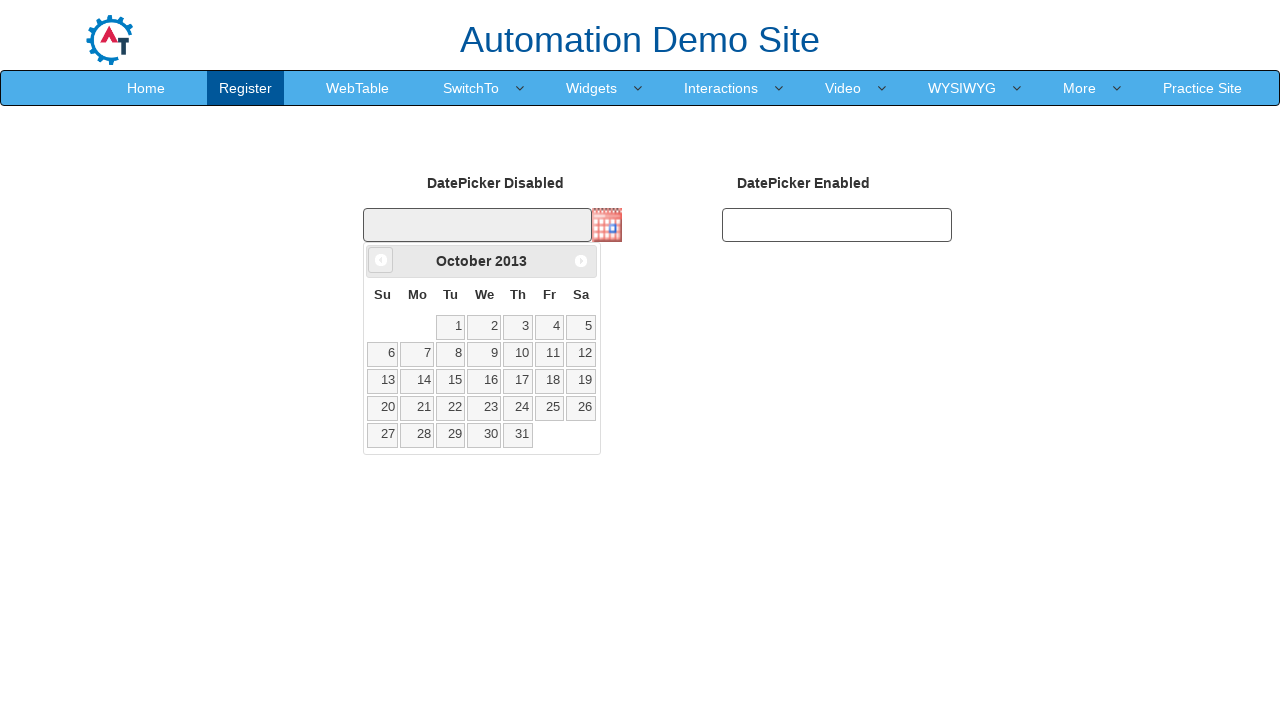

Clicked previous month button to navigate backwards at (381, 260) on xpath=//span[@class='ui-icon ui-icon-circle-triangle-w']
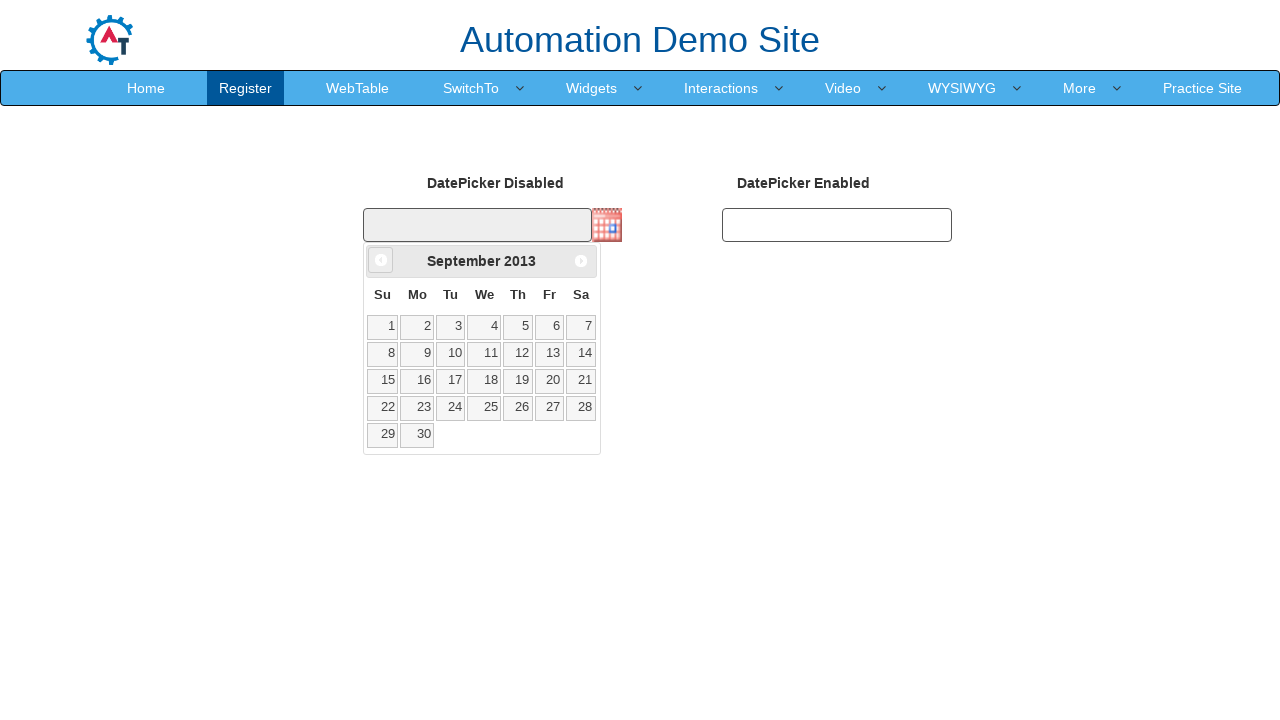

Retrieved current month: September
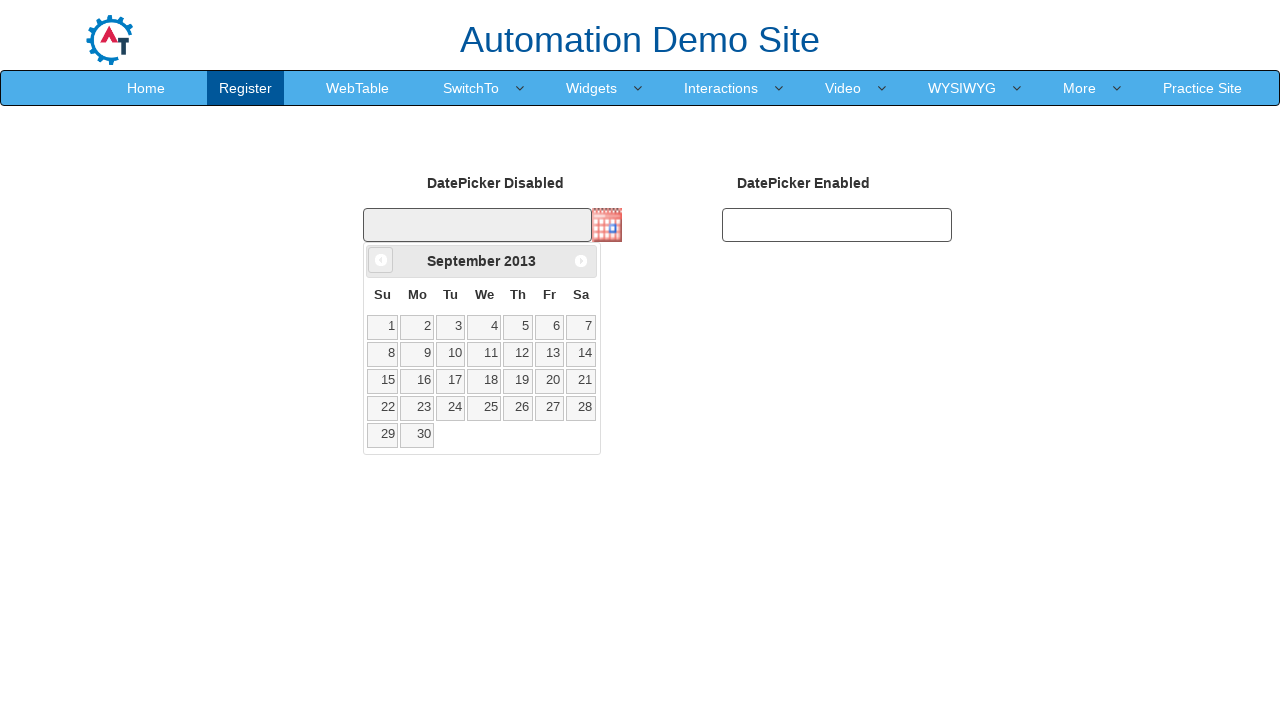

Retrieved current year: 2013
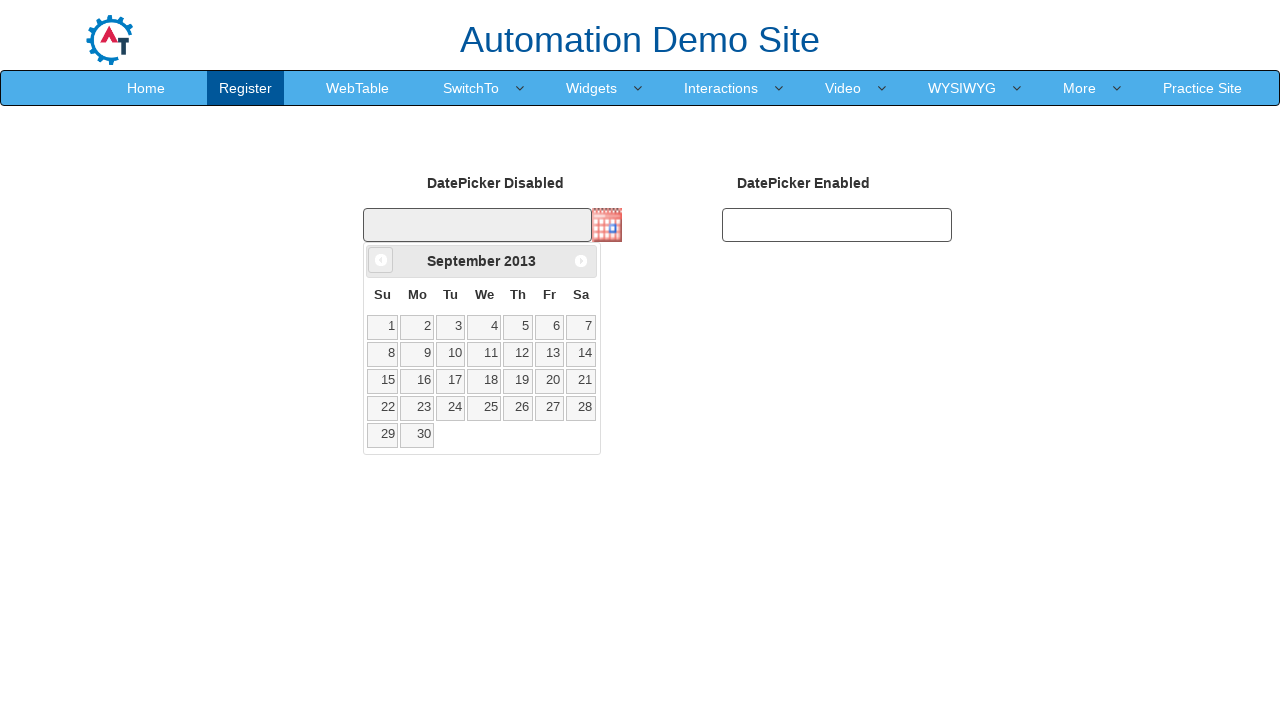

Clicked previous month button to navigate backwards at (381, 260) on xpath=//span[@class='ui-icon ui-icon-circle-triangle-w']
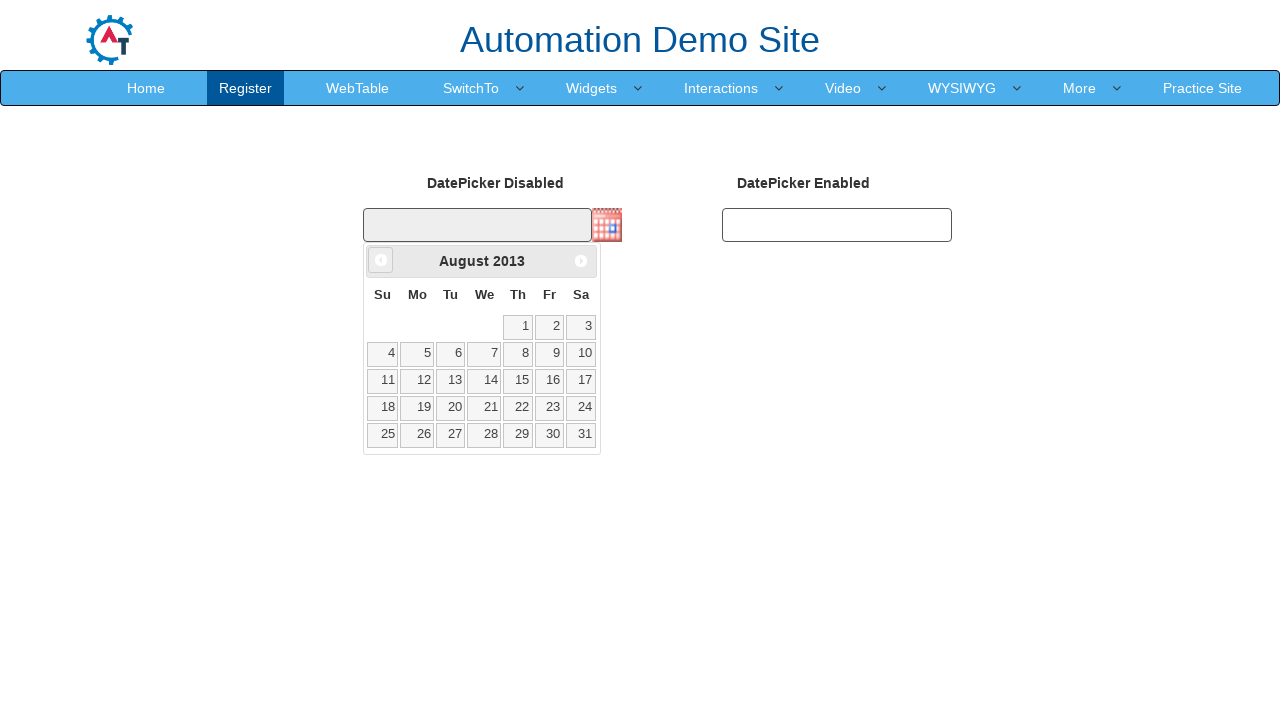

Retrieved current month: August
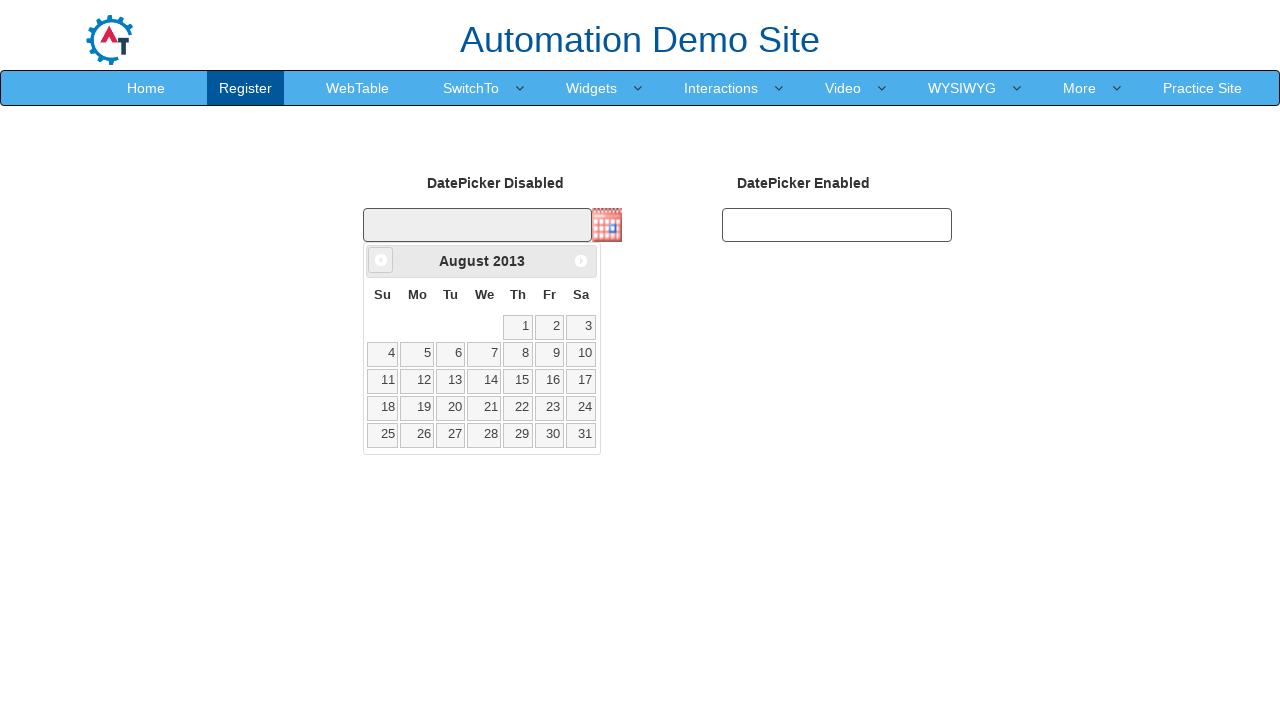

Retrieved current year: 2013
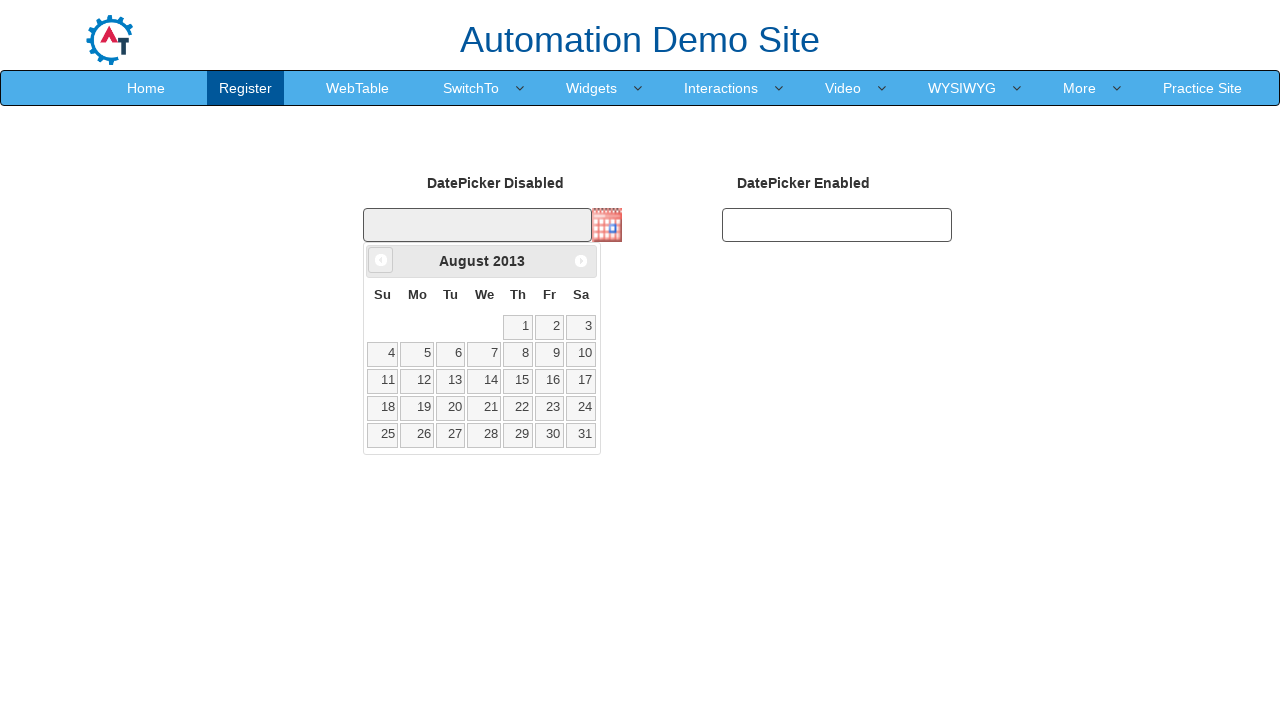

Clicked previous month button to navigate backwards at (381, 260) on xpath=//span[@class='ui-icon ui-icon-circle-triangle-w']
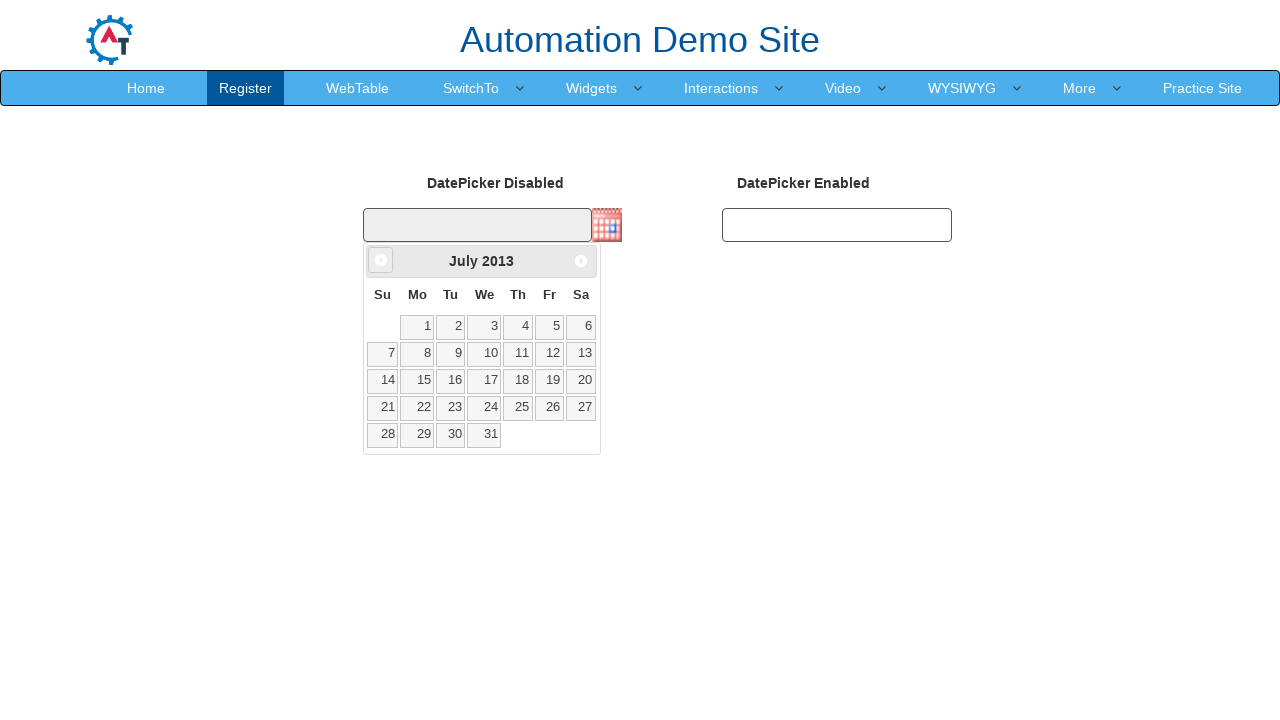

Retrieved current month: July
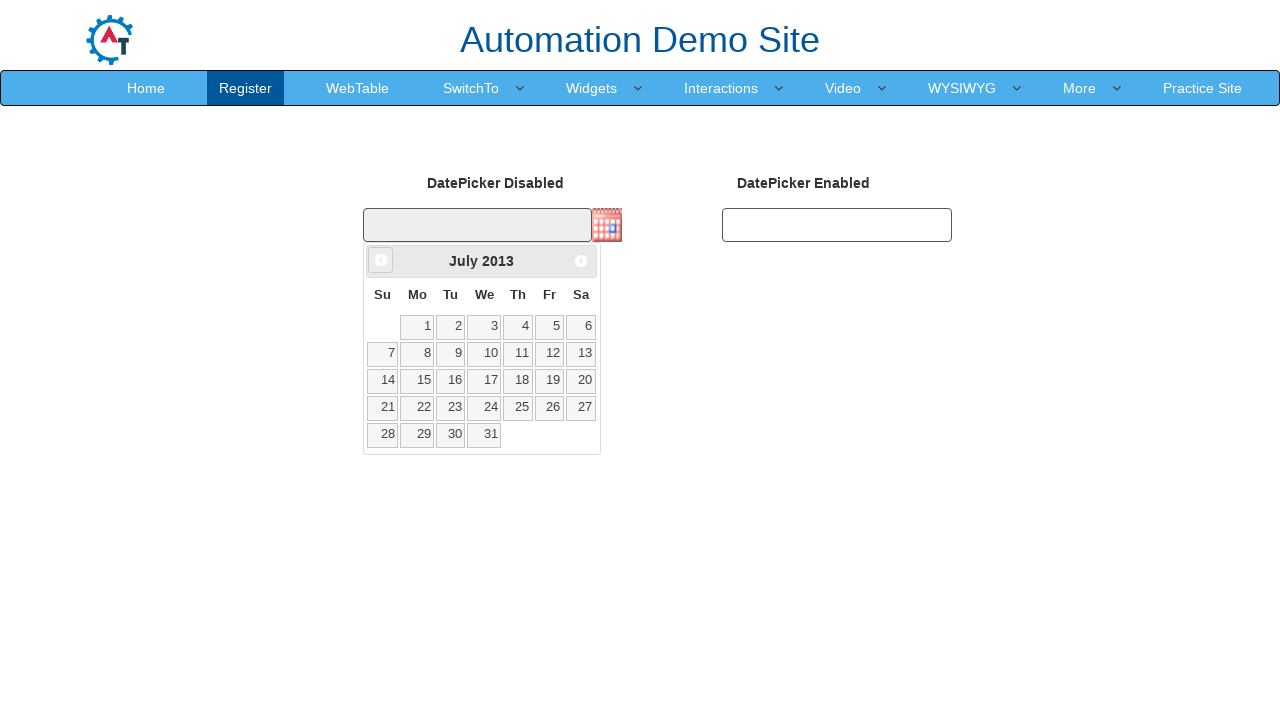

Retrieved current year: 2013
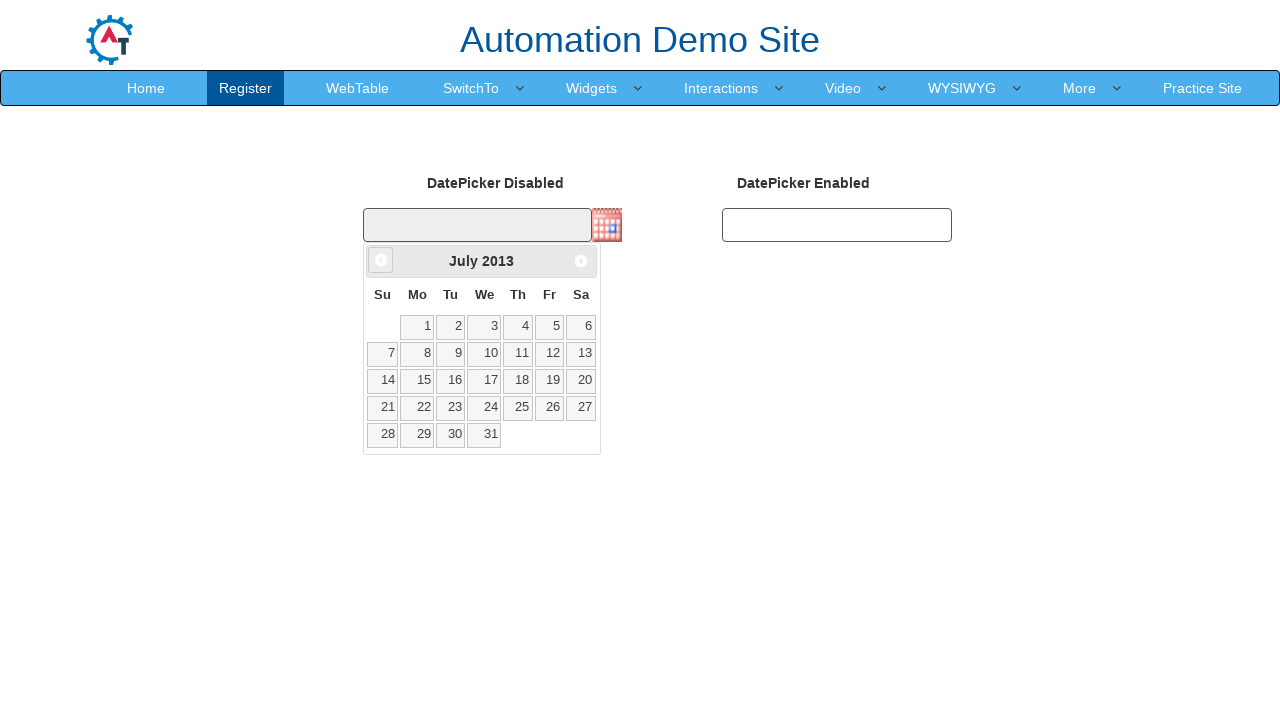

Clicked previous month button to navigate backwards at (381, 260) on xpath=//span[@class='ui-icon ui-icon-circle-triangle-w']
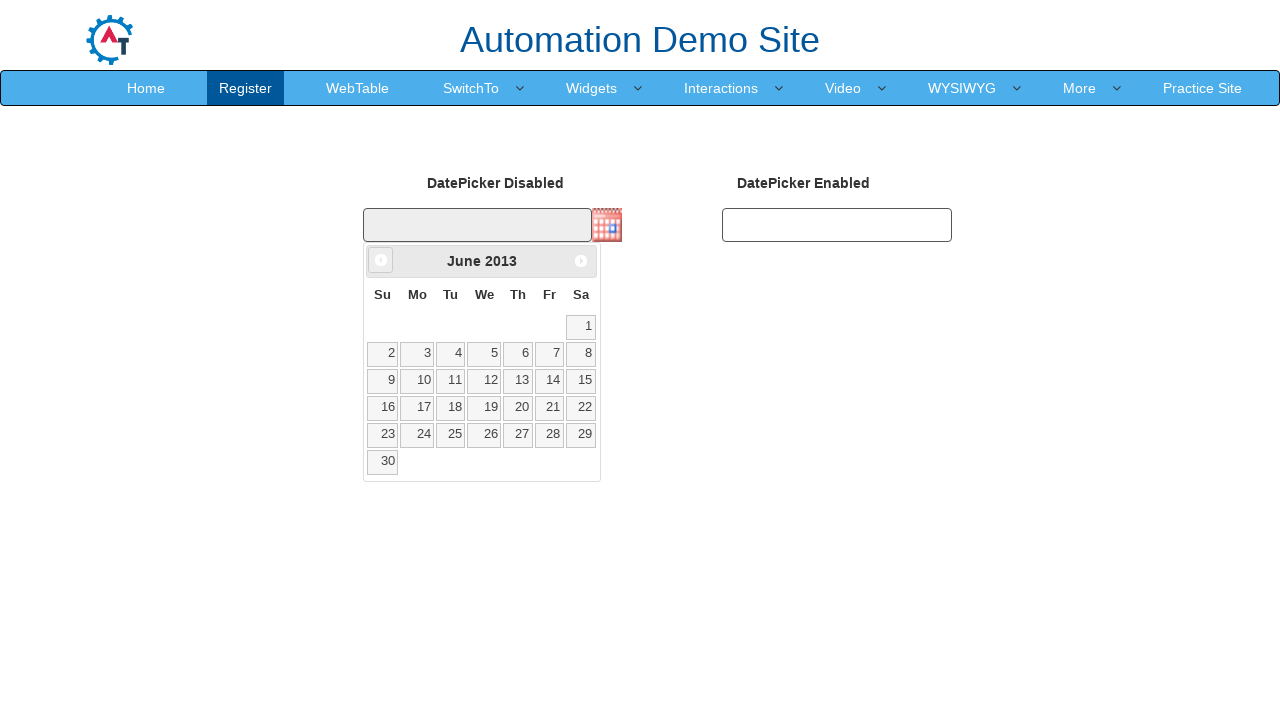

Retrieved current month: June
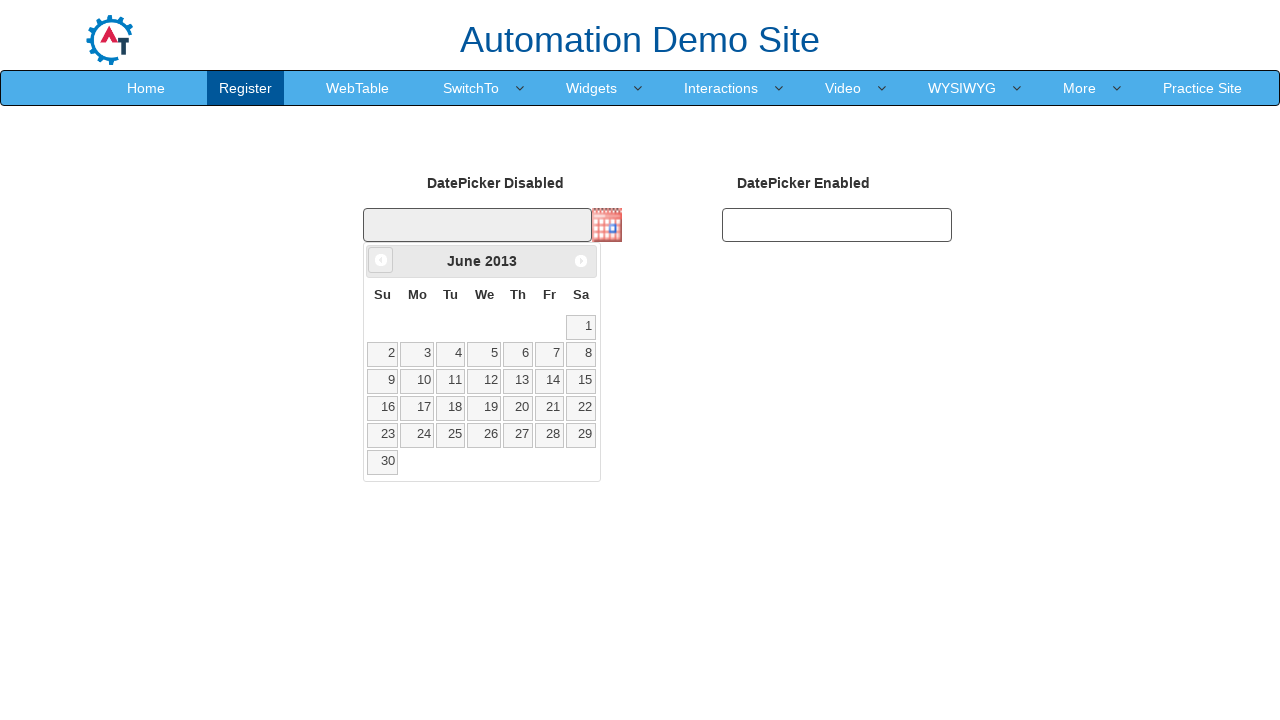

Retrieved current year: 2013
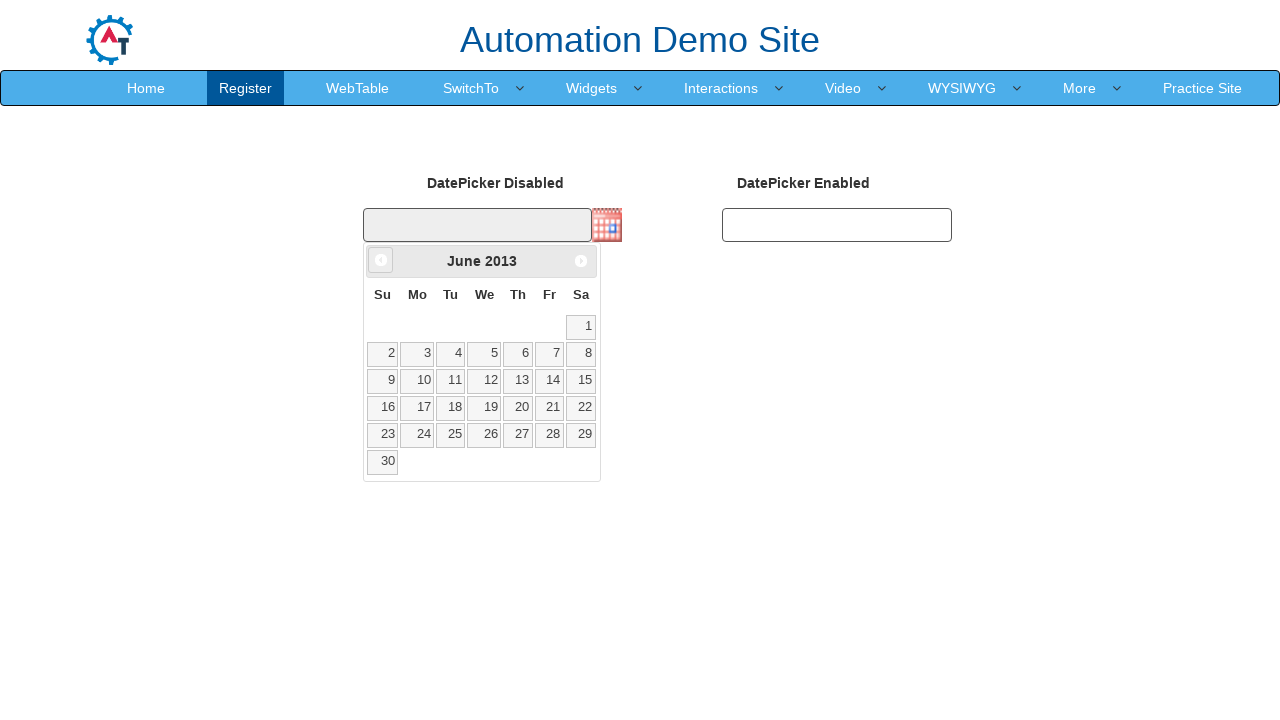

Clicked previous month button to navigate backwards at (381, 260) on xpath=//span[@class='ui-icon ui-icon-circle-triangle-w']
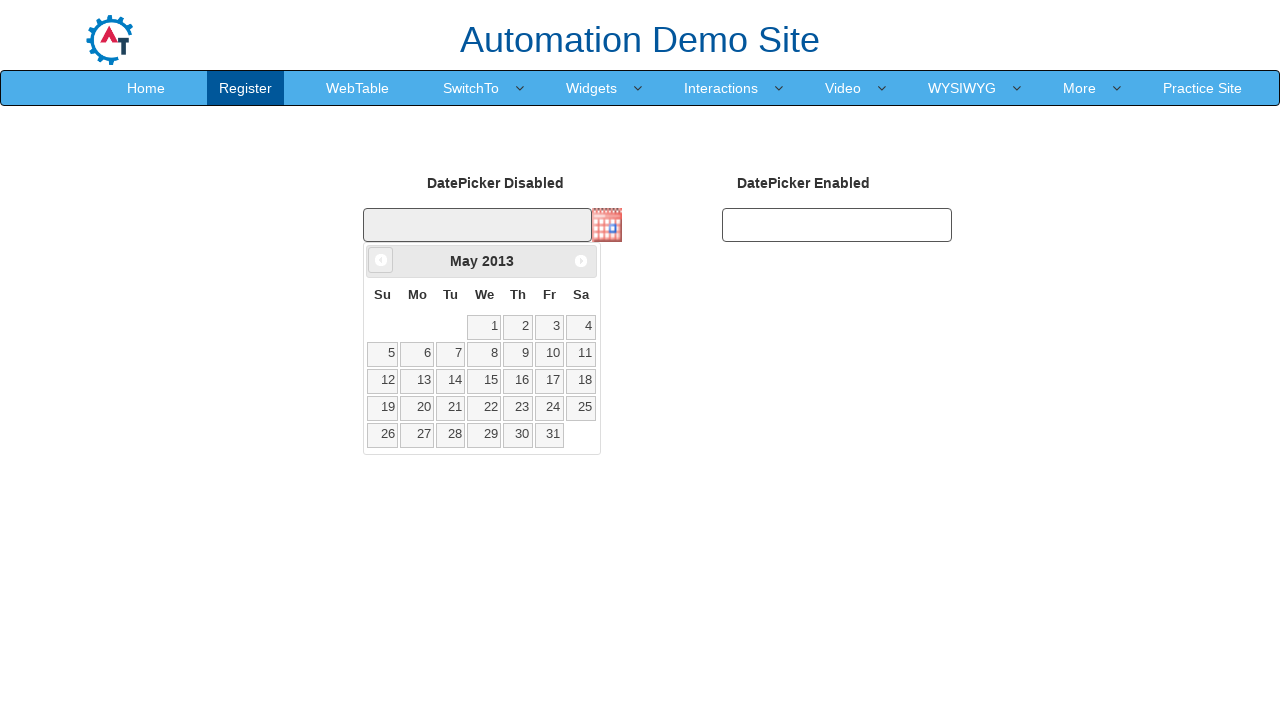

Retrieved current month: May
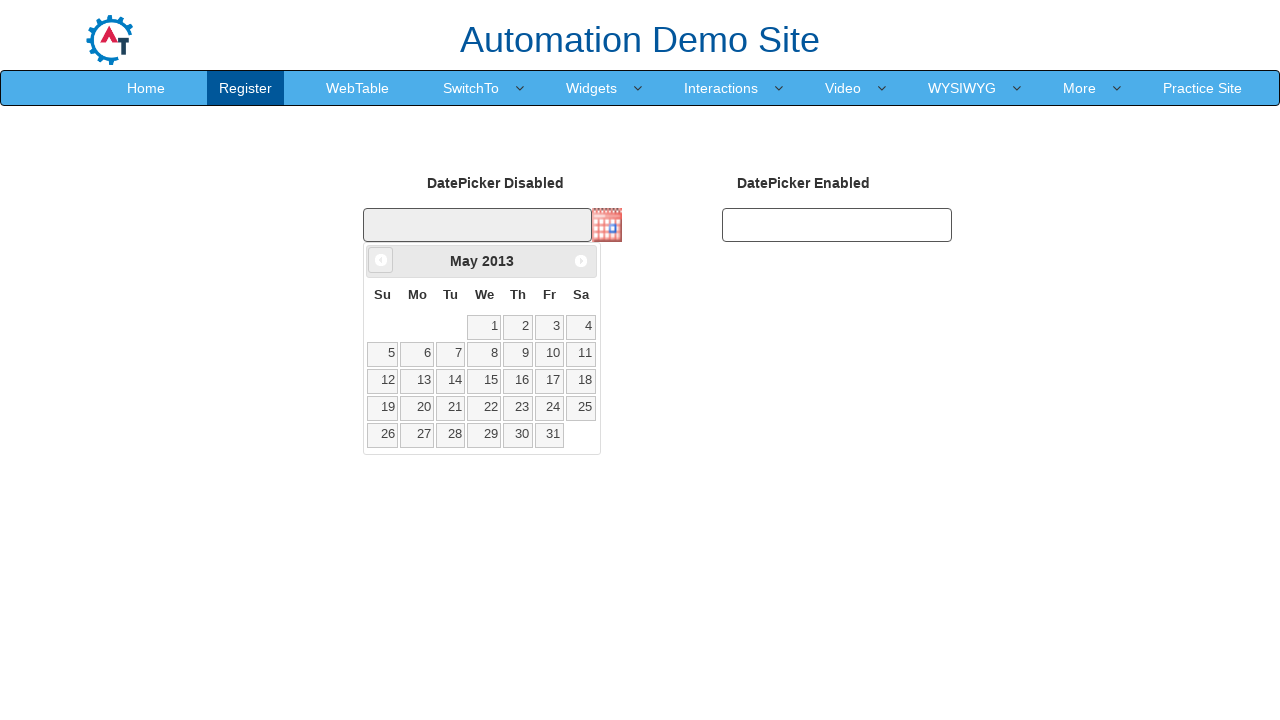

Retrieved current year: 2013
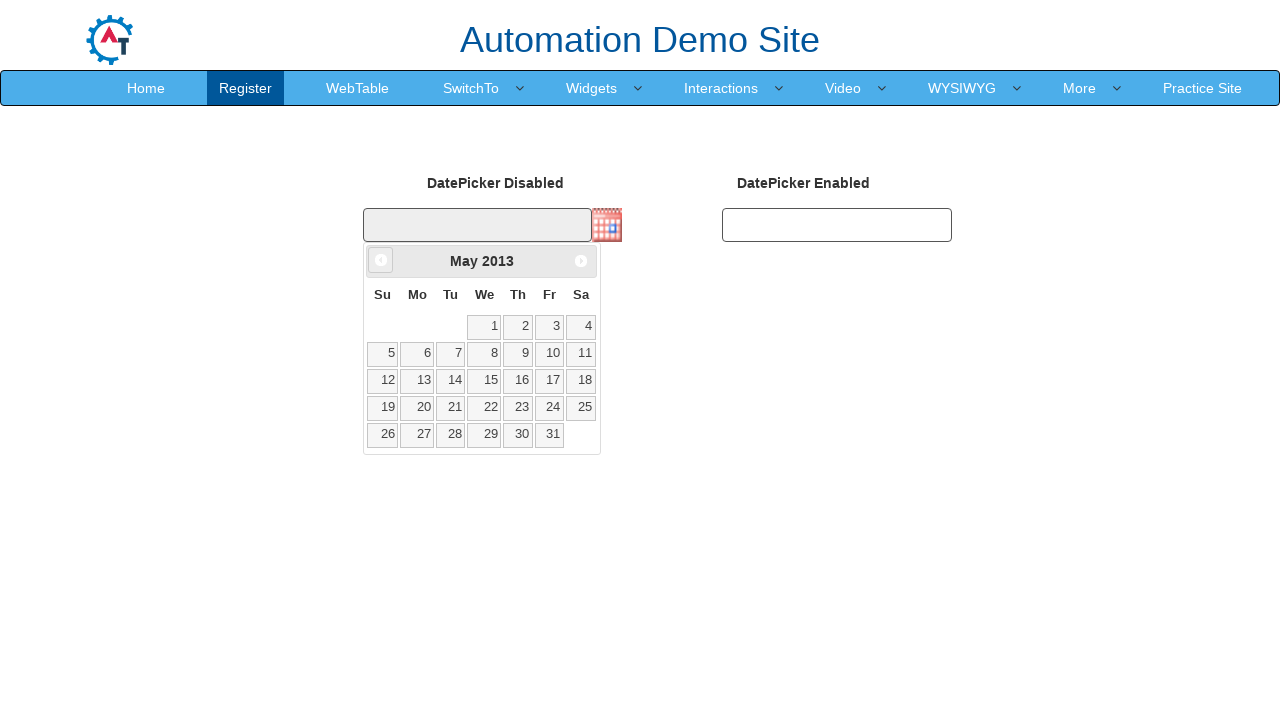

Clicked previous month button to navigate backwards at (381, 260) on xpath=//span[@class='ui-icon ui-icon-circle-triangle-w']
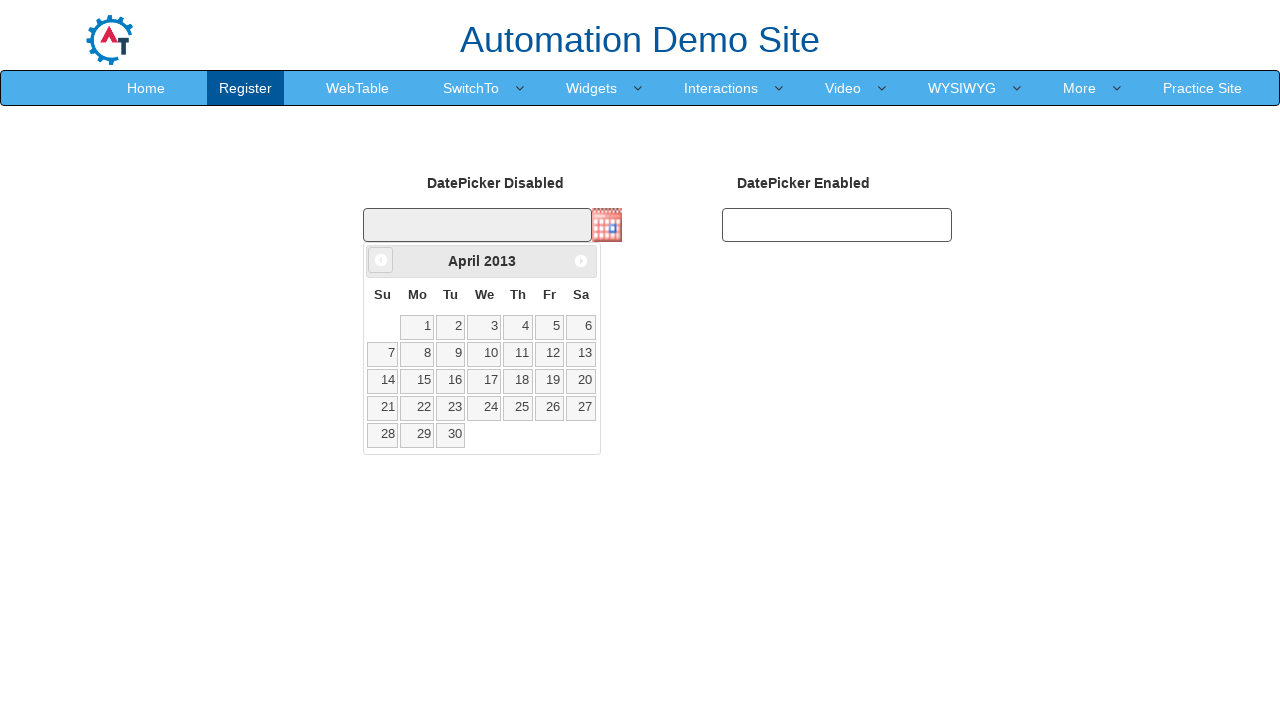

Retrieved current month: April
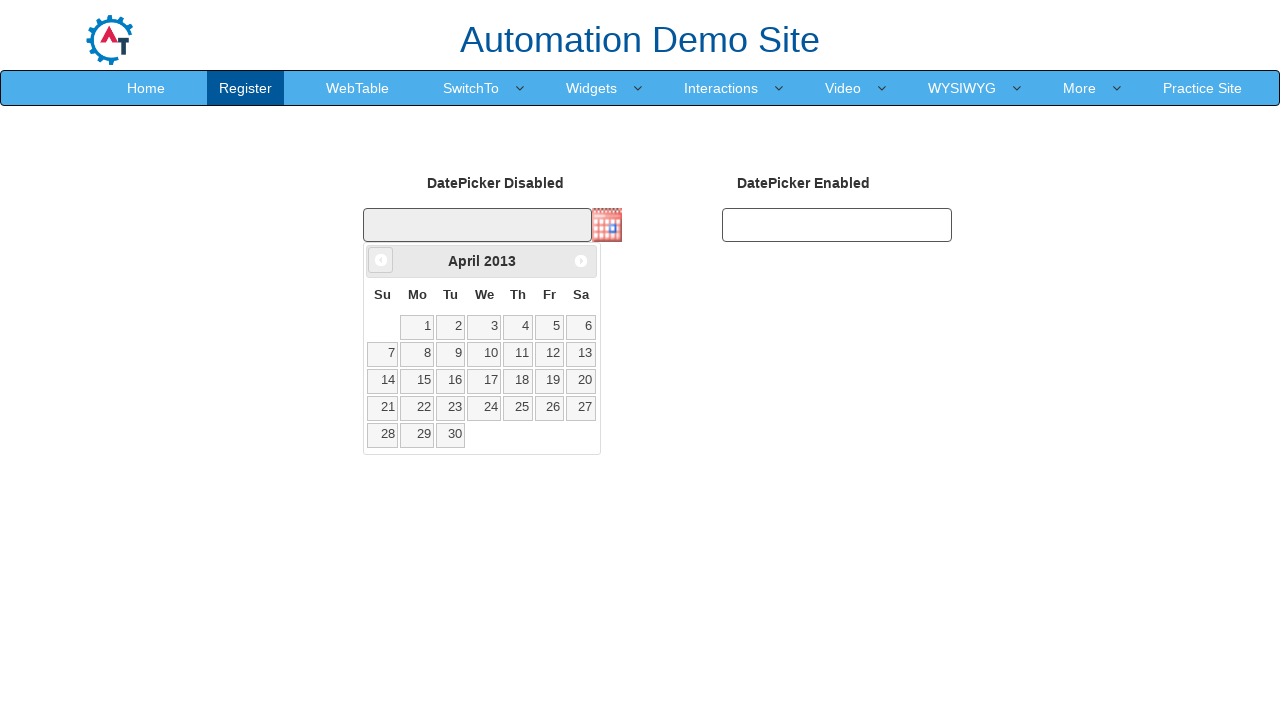

Retrieved current year: 2013
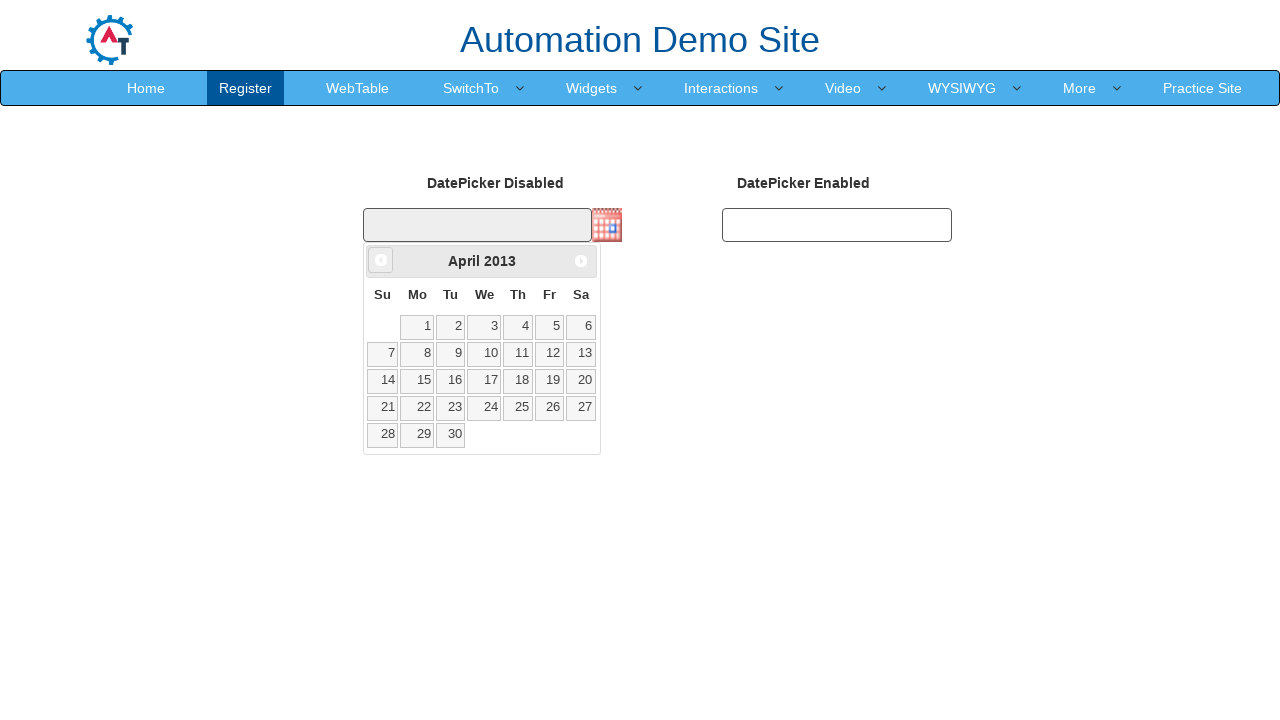

Clicked previous month button to navigate backwards at (381, 260) on xpath=//span[@class='ui-icon ui-icon-circle-triangle-w']
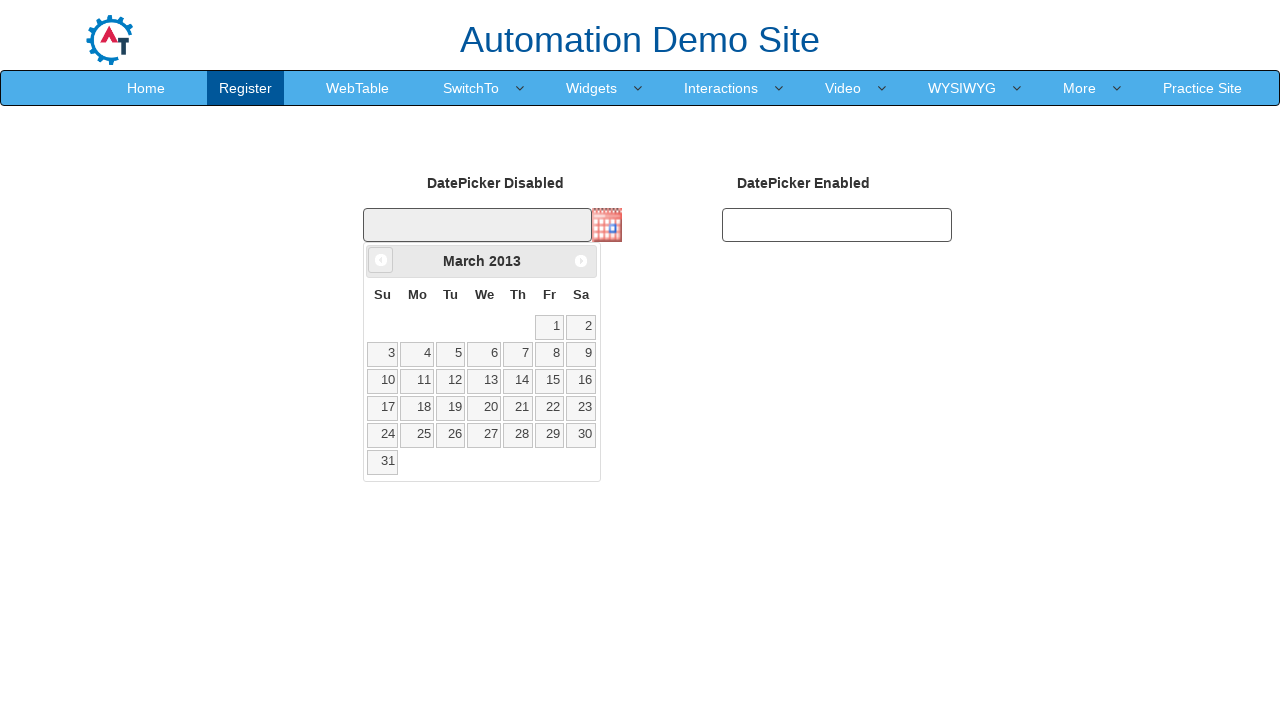

Retrieved current month: March
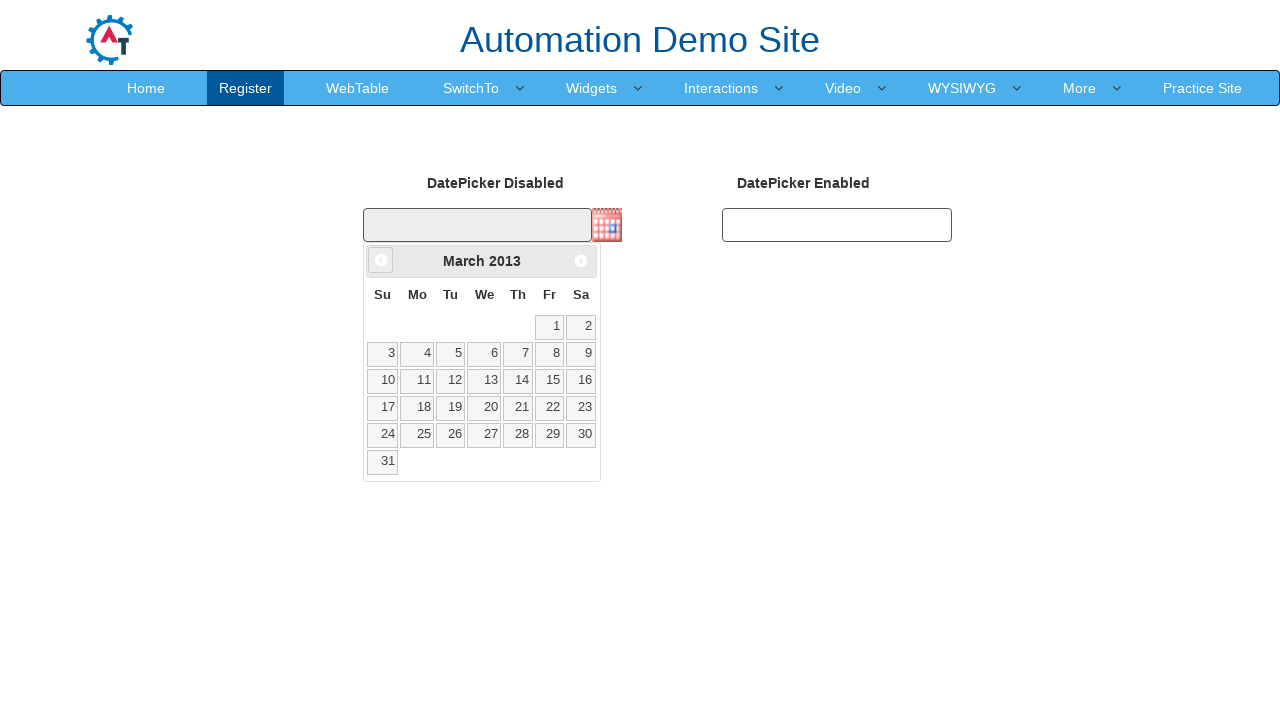

Retrieved current year: 2013
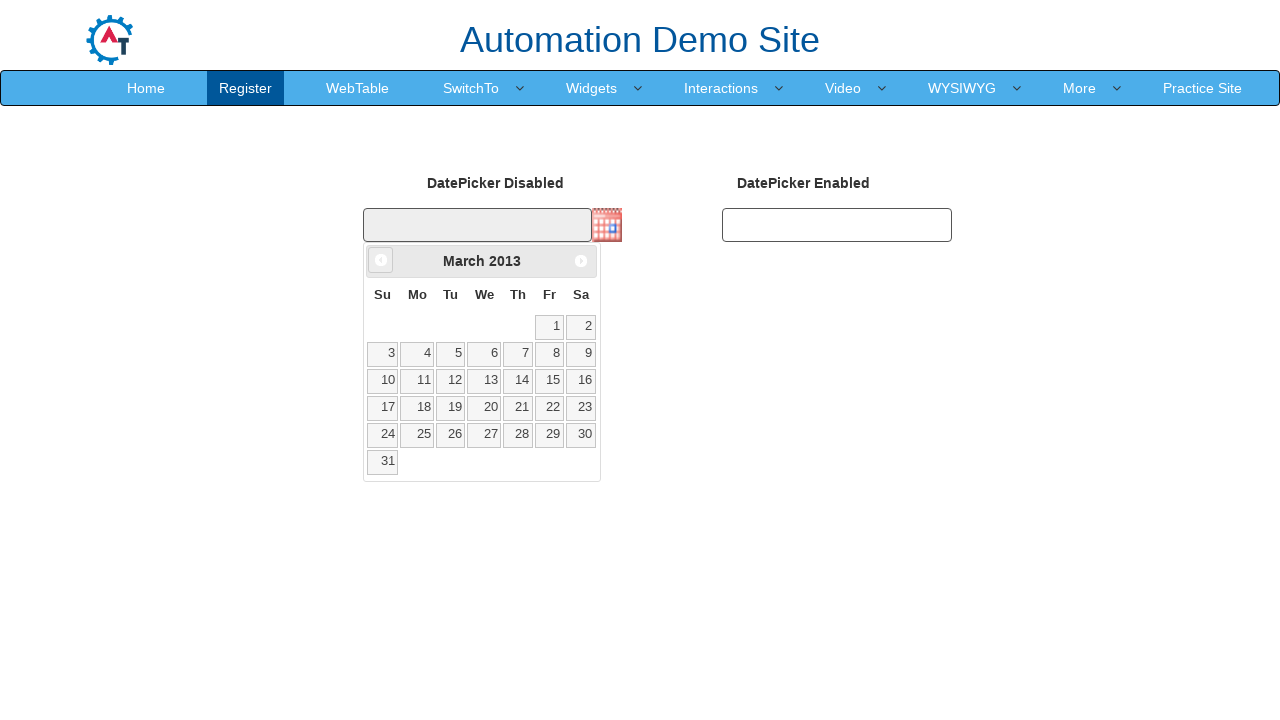

Clicked previous month button to navigate backwards at (381, 260) on xpath=//span[@class='ui-icon ui-icon-circle-triangle-w']
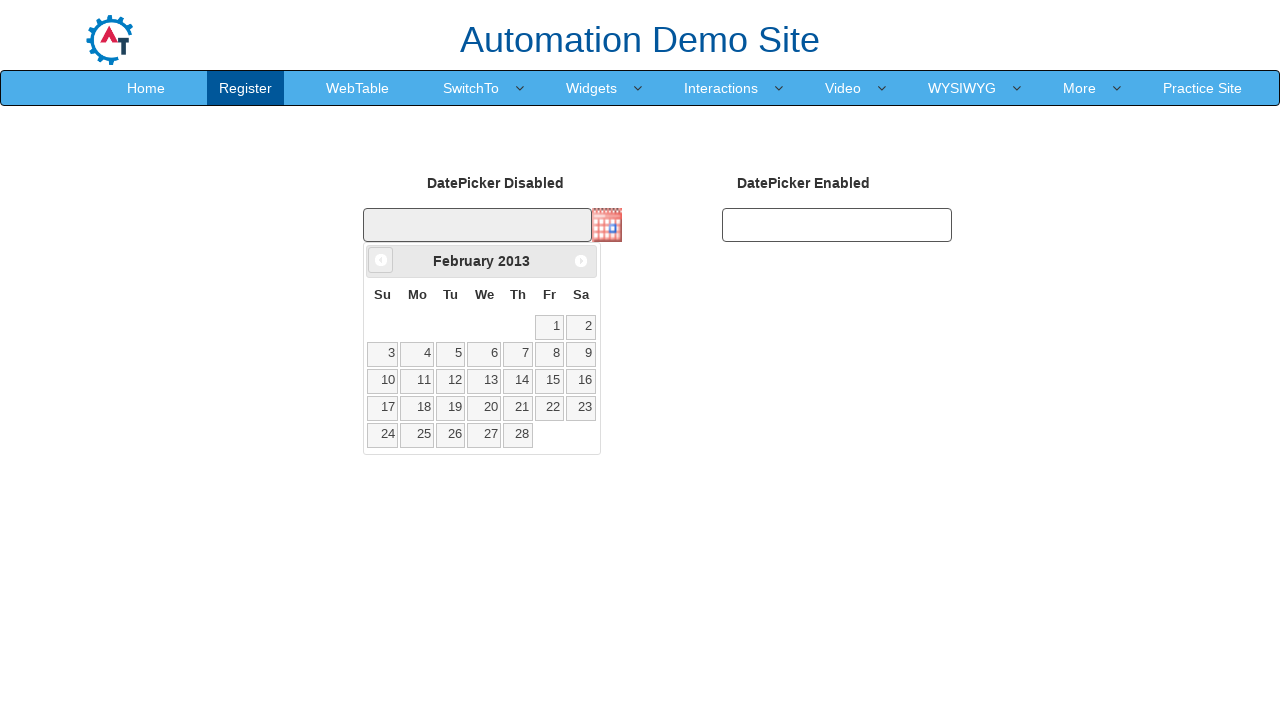

Retrieved current month: February
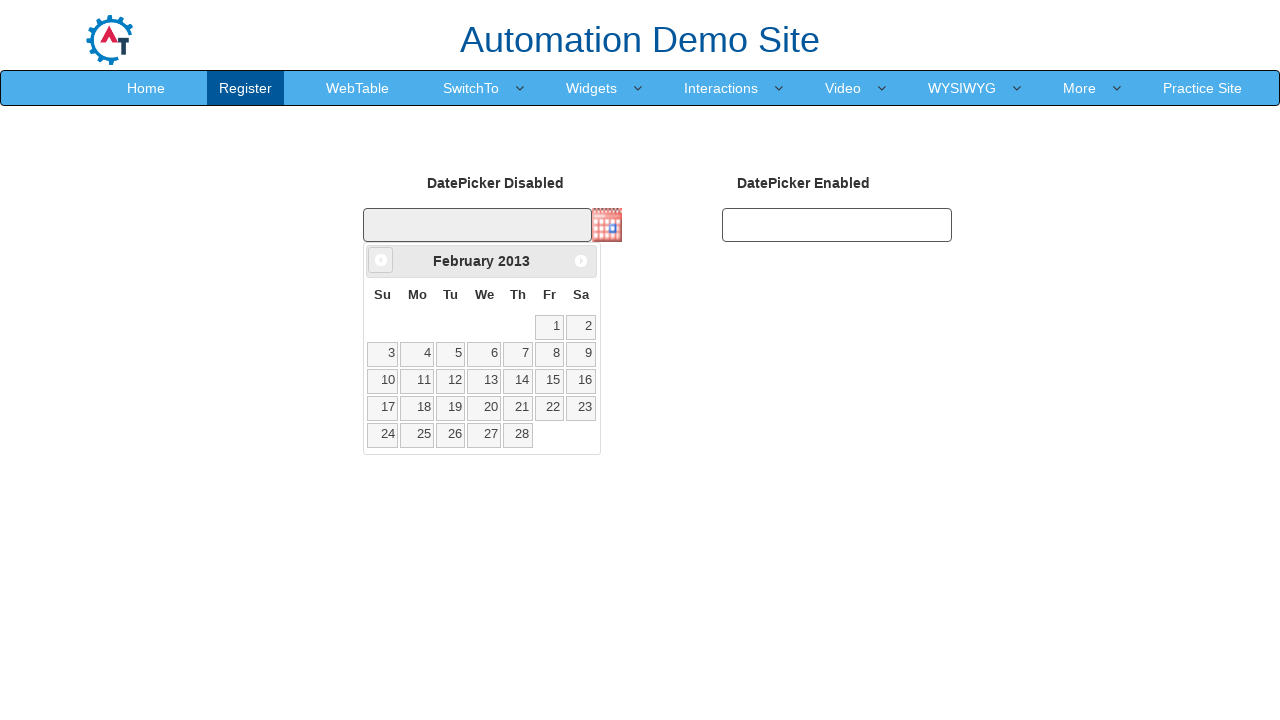

Retrieved current year: 2013
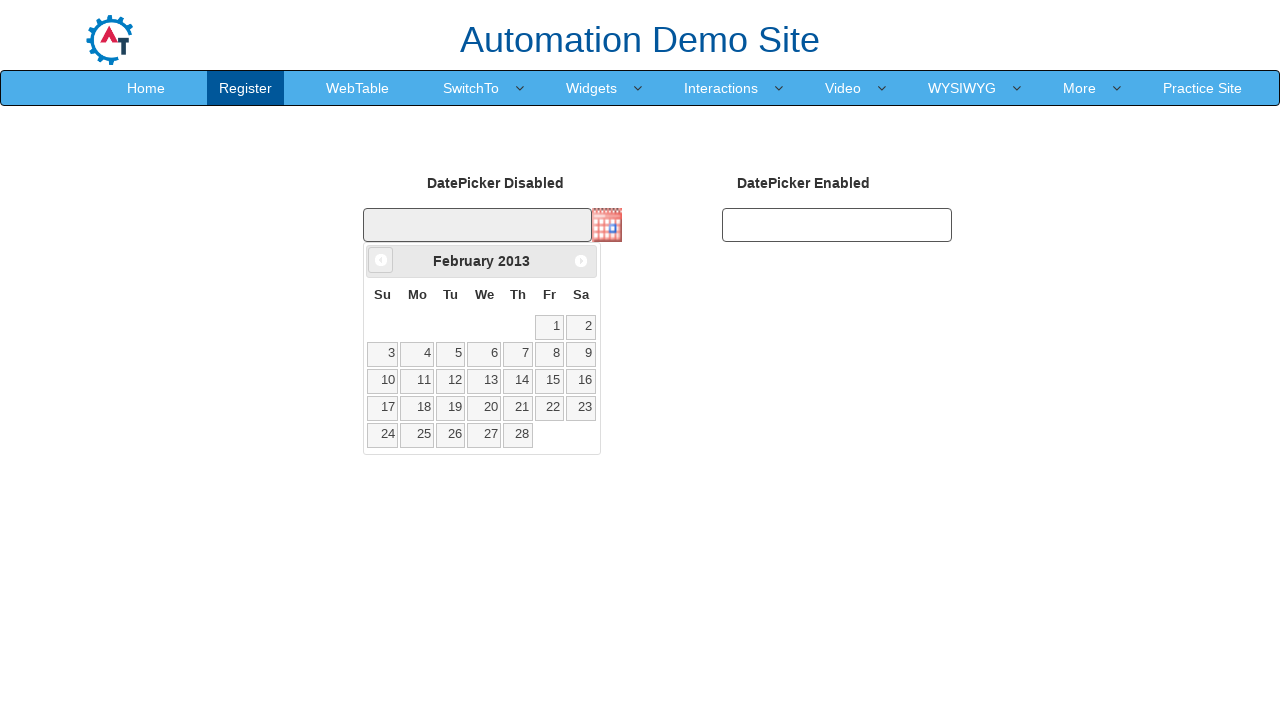

Clicked previous month button to navigate backwards at (381, 260) on xpath=//span[@class='ui-icon ui-icon-circle-triangle-w']
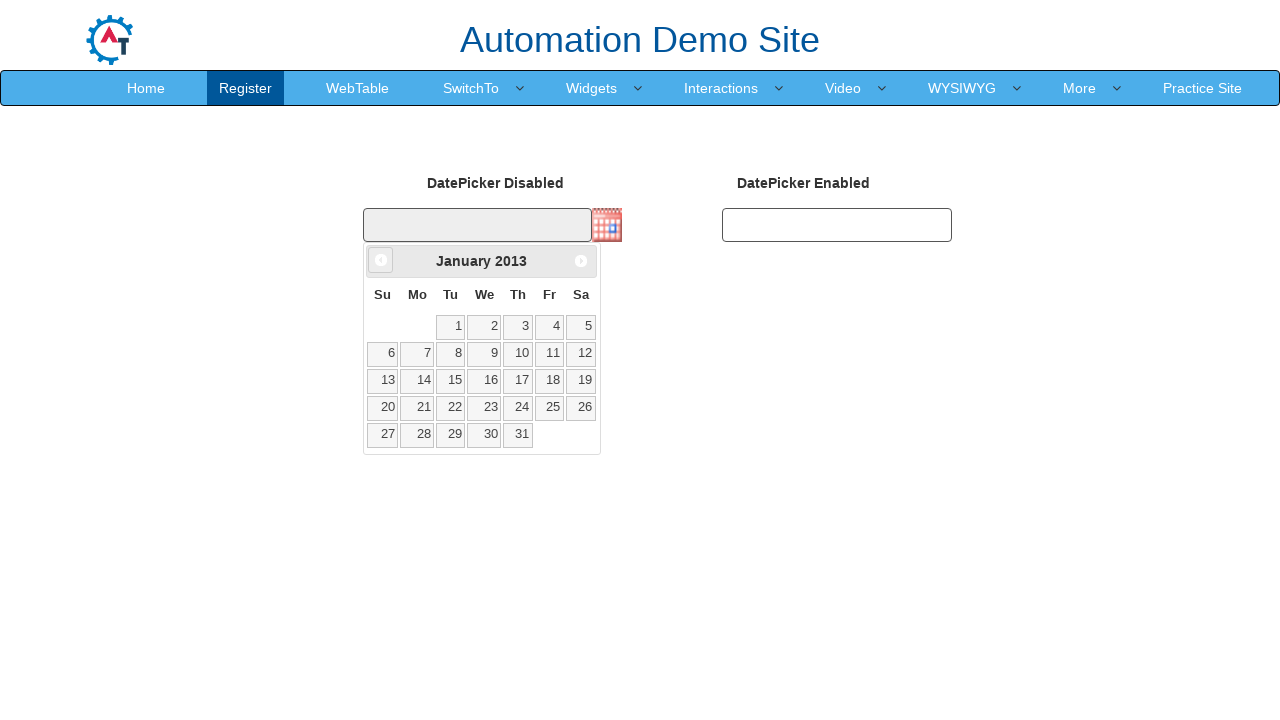

Retrieved current month: January
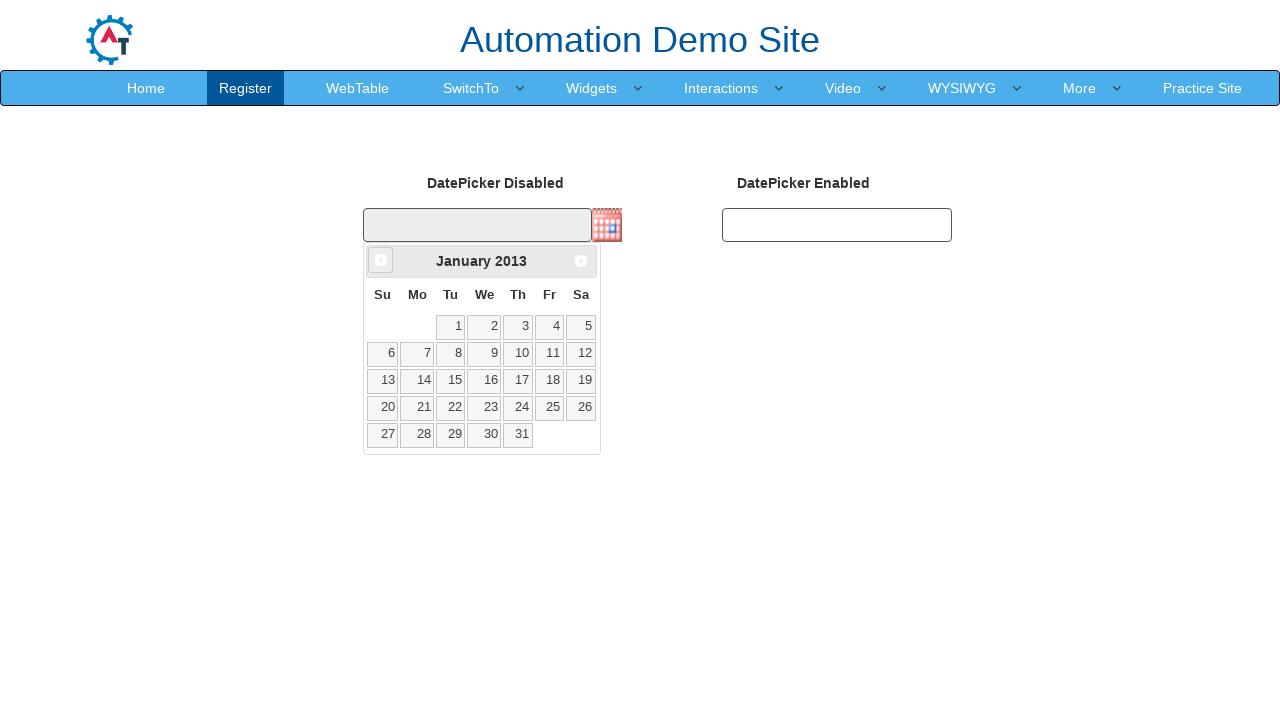

Retrieved current year: 2013
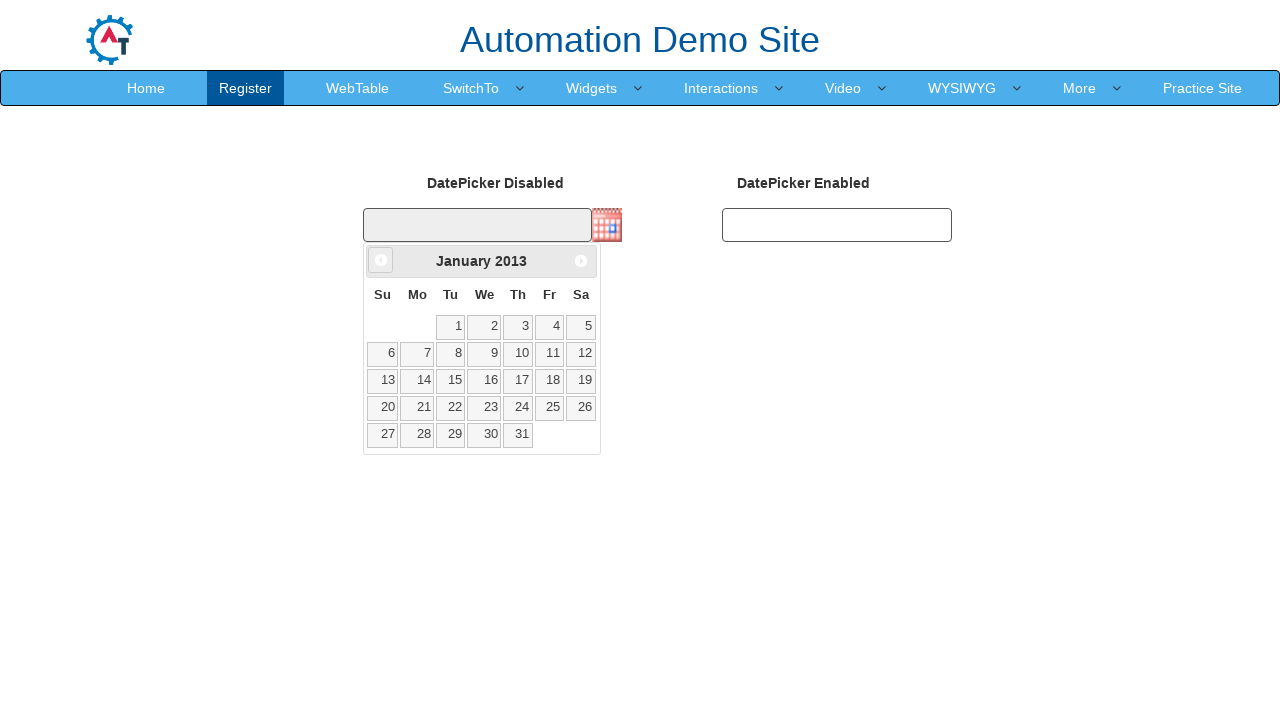

Clicked previous month button to navigate backwards at (381, 260) on xpath=//span[@class='ui-icon ui-icon-circle-triangle-w']
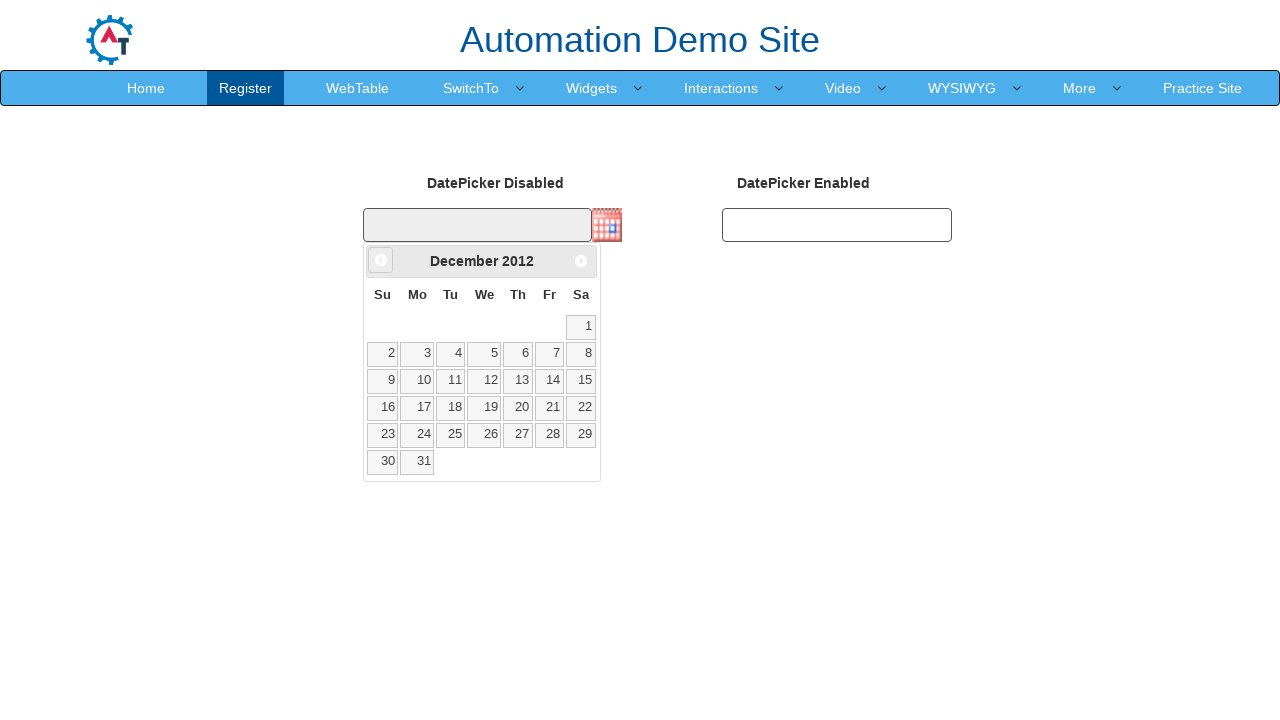

Retrieved current month: December
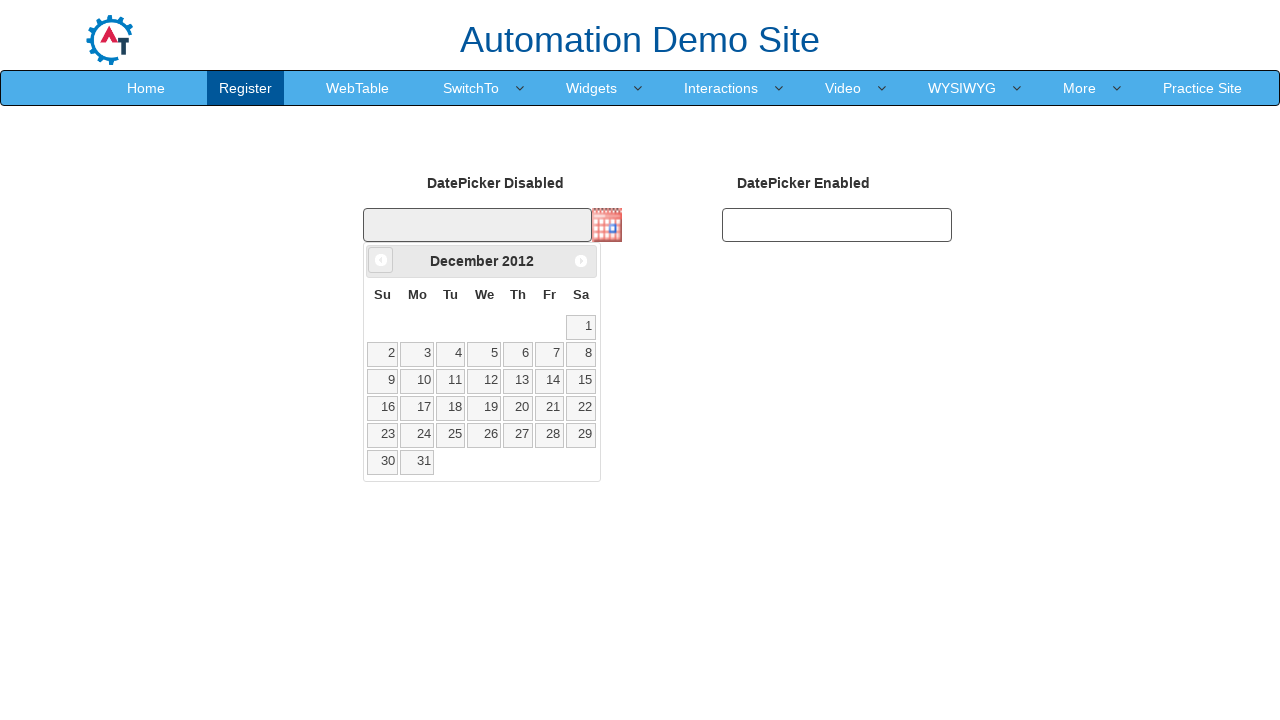

Retrieved current year: 2012
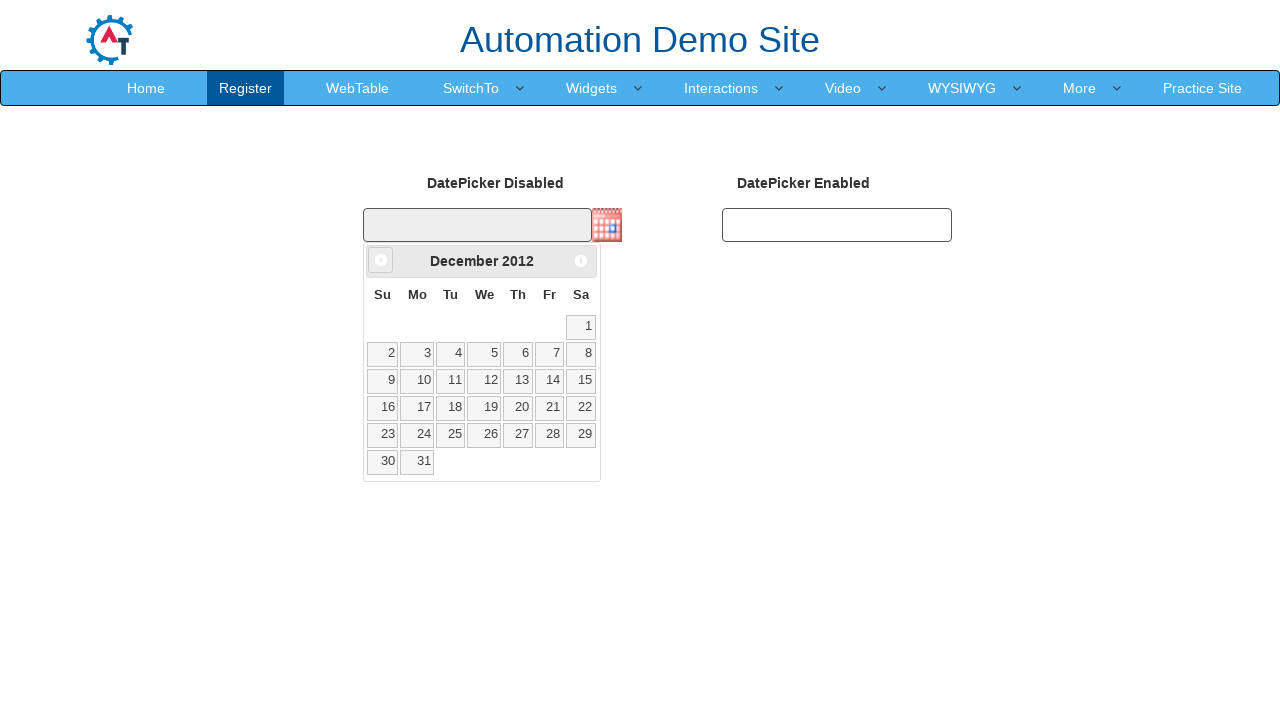

Clicked previous month button to navigate backwards at (381, 260) on xpath=//span[@class='ui-icon ui-icon-circle-triangle-w']
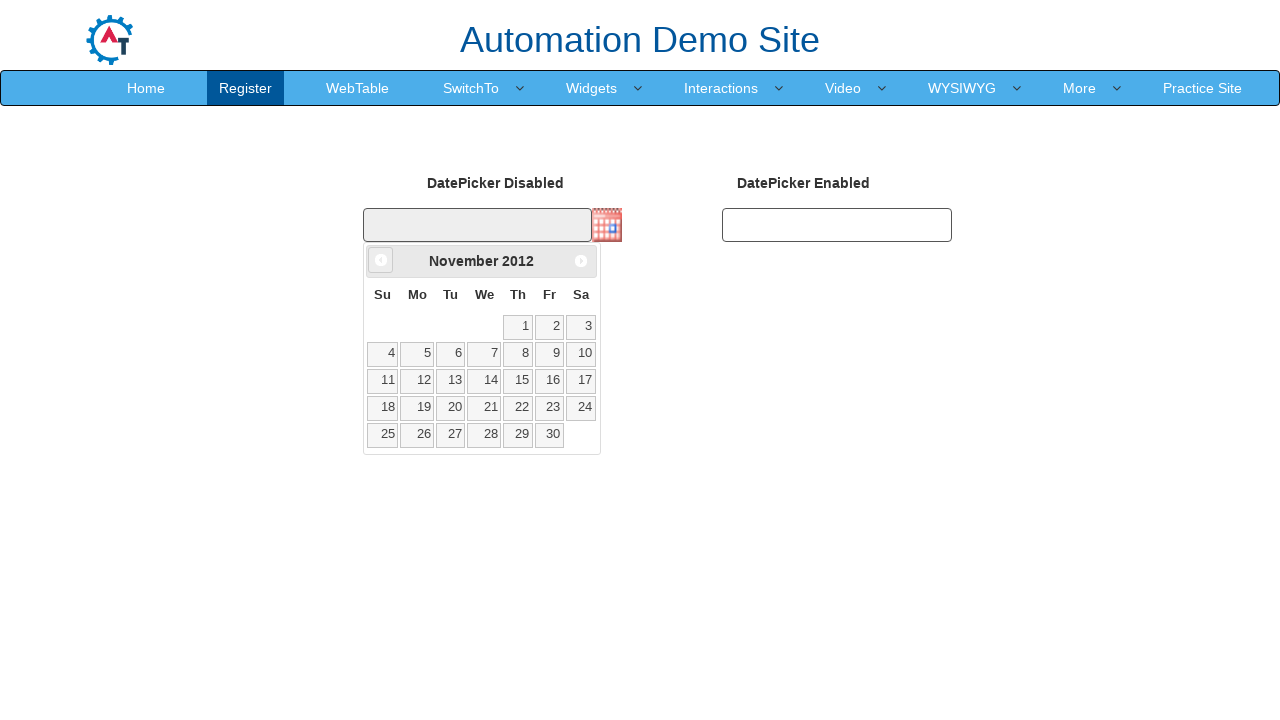

Retrieved current month: November
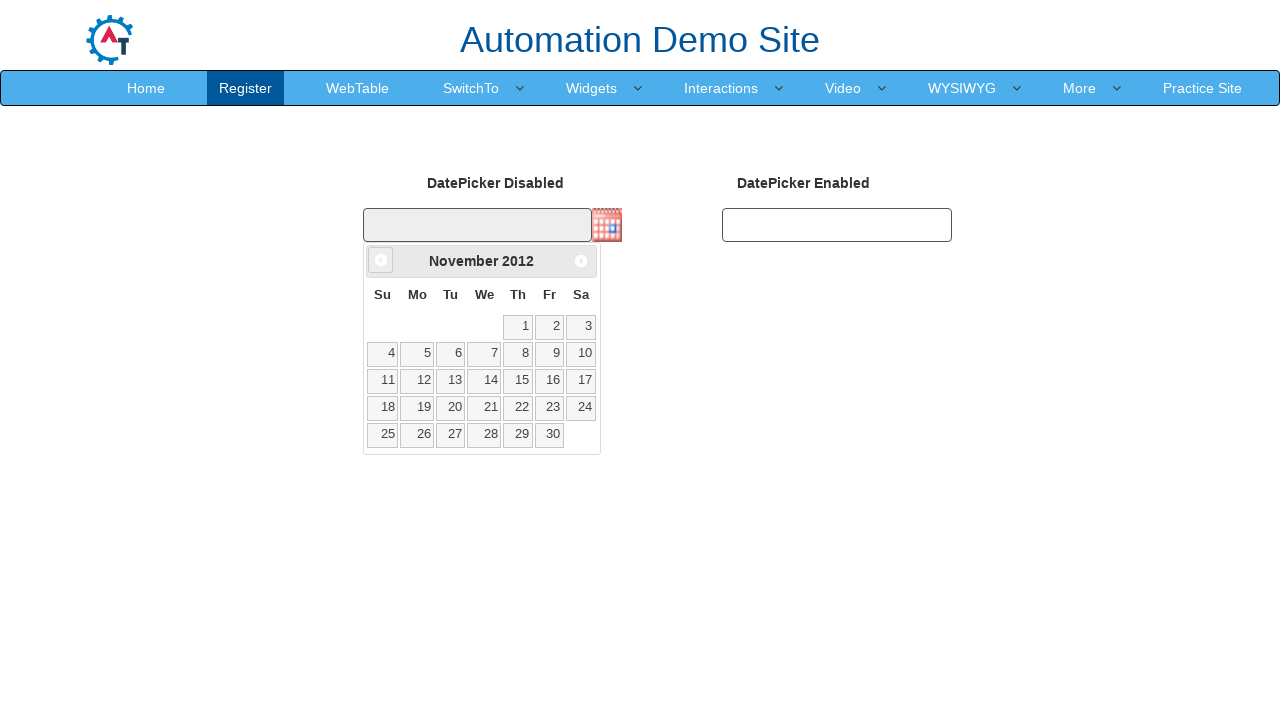

Retrieved current year: 2012
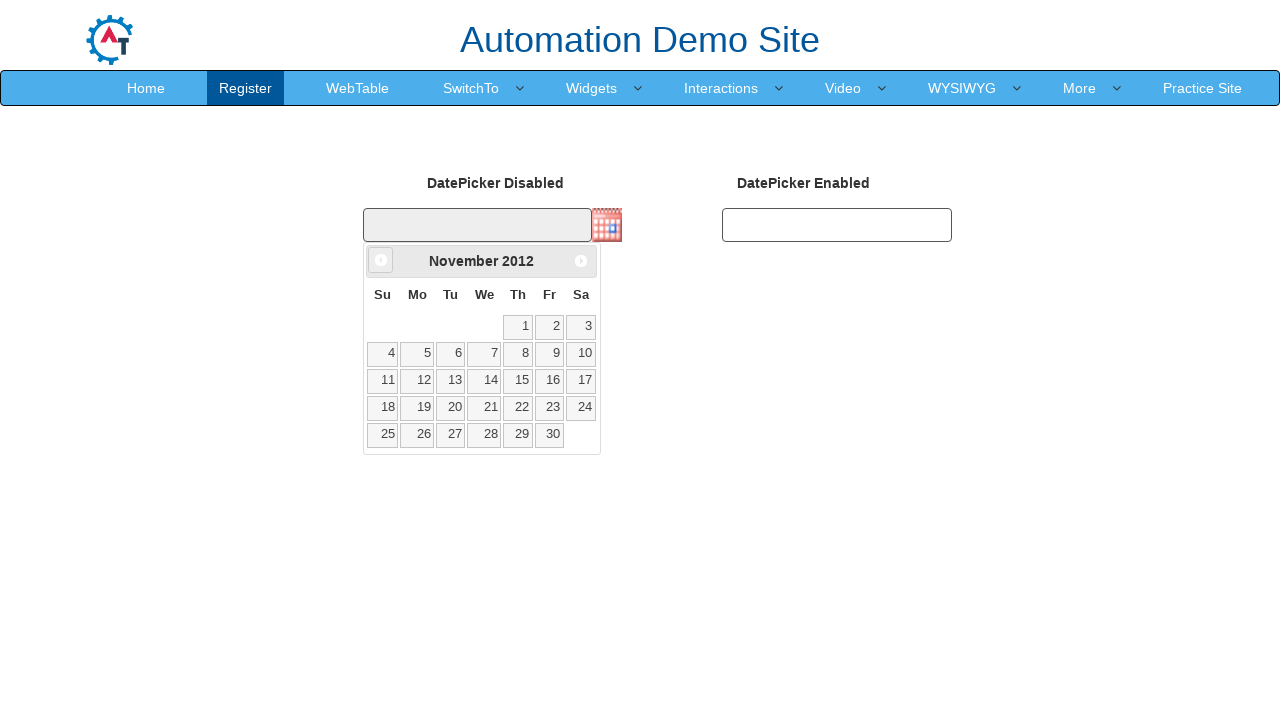

Clicked previous month button to navigate backwards at (381, 260) on xpath=//span[@class='ui-icon ui-icon-circle-triangle-w']
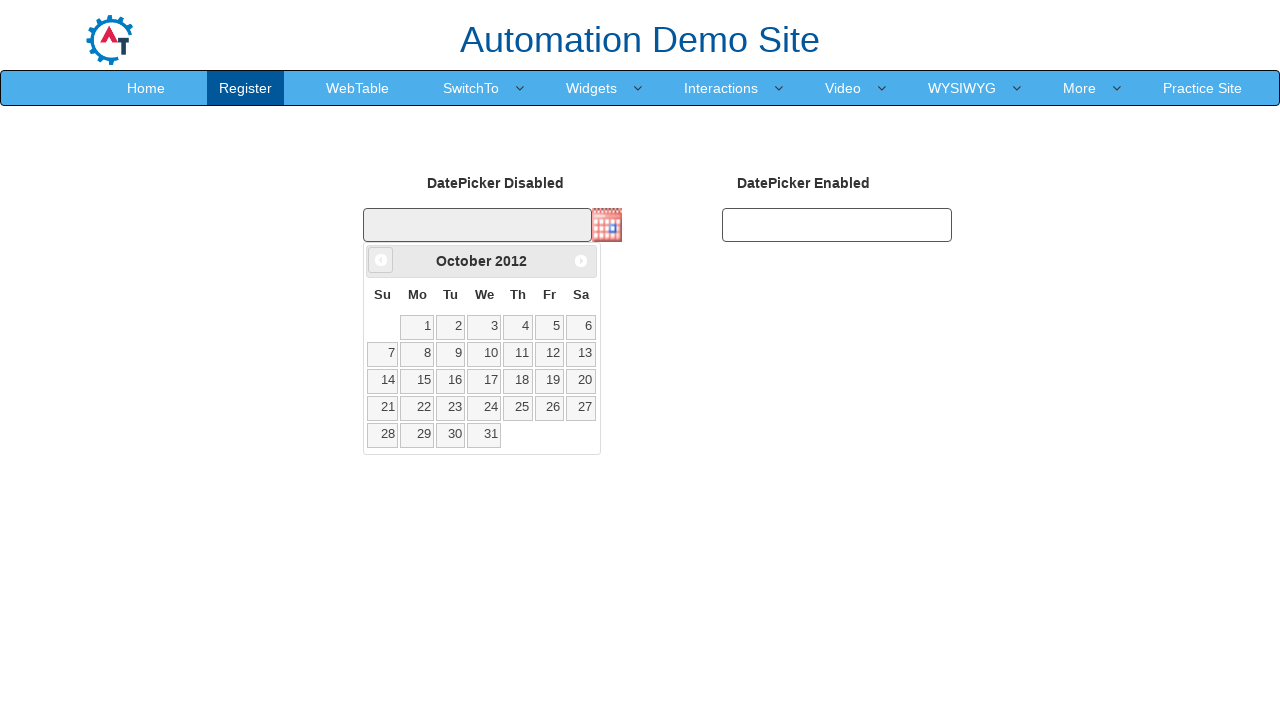

Retrieved current month: October
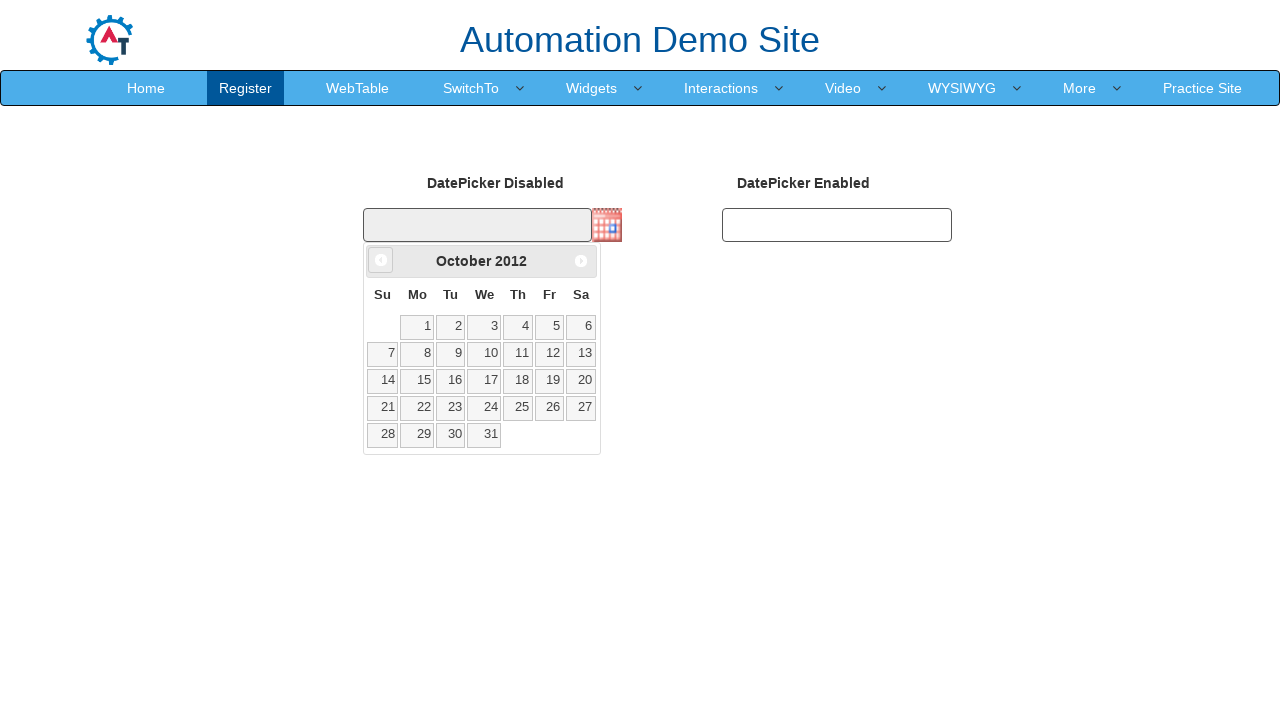

Retrieved current year: 2012
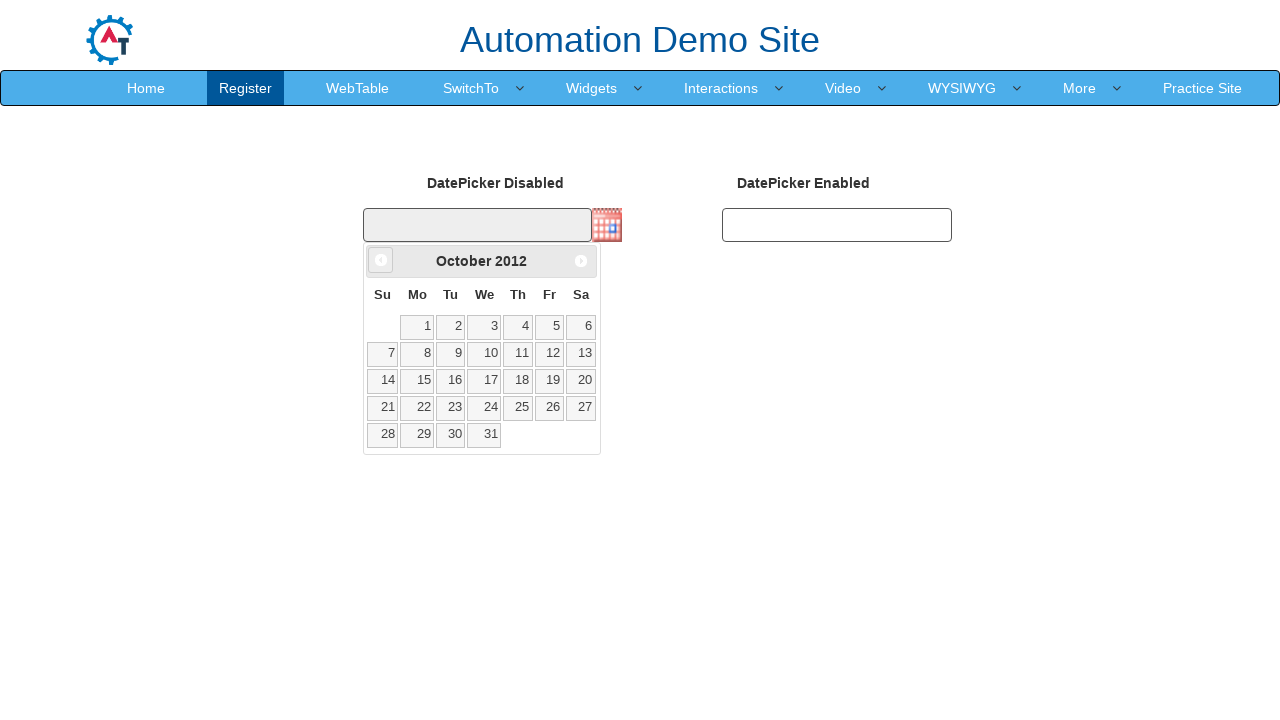

Clicked previous month button to navigate backwards at (381, 260) on xpath=//span[@class='ui-icon ui-icon-circle-triangle-w']
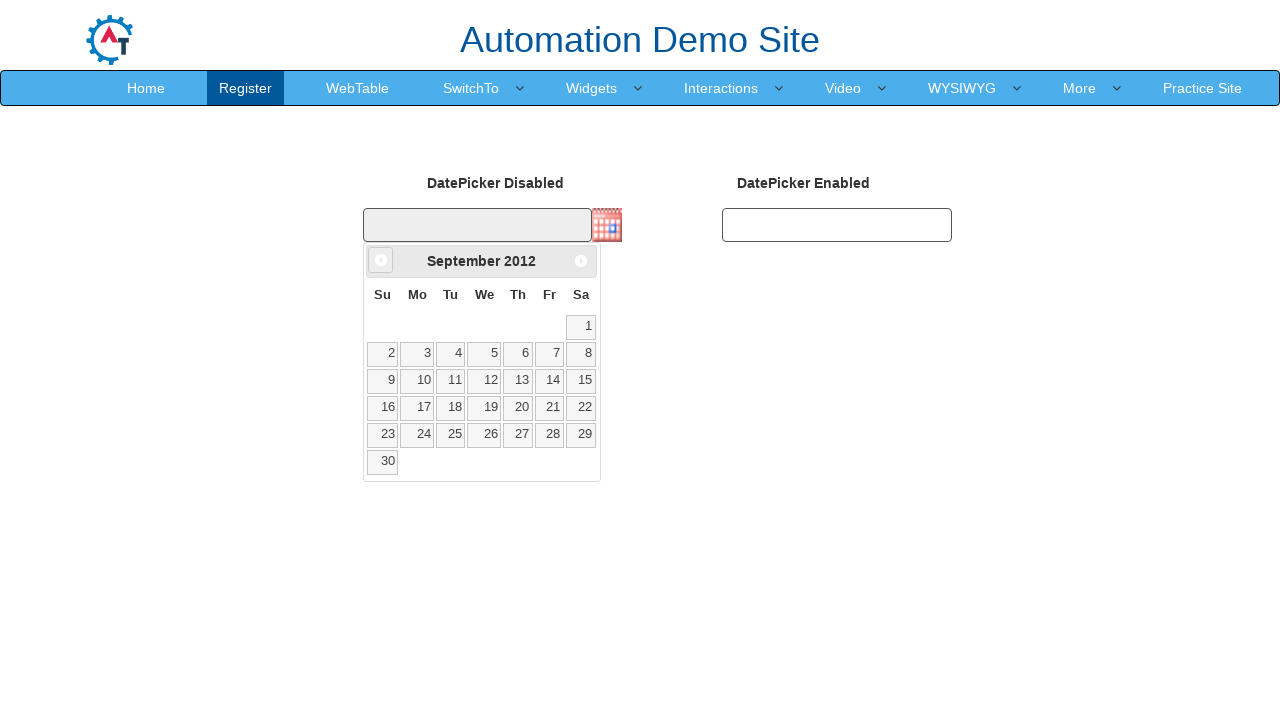

Retrieved current month: September
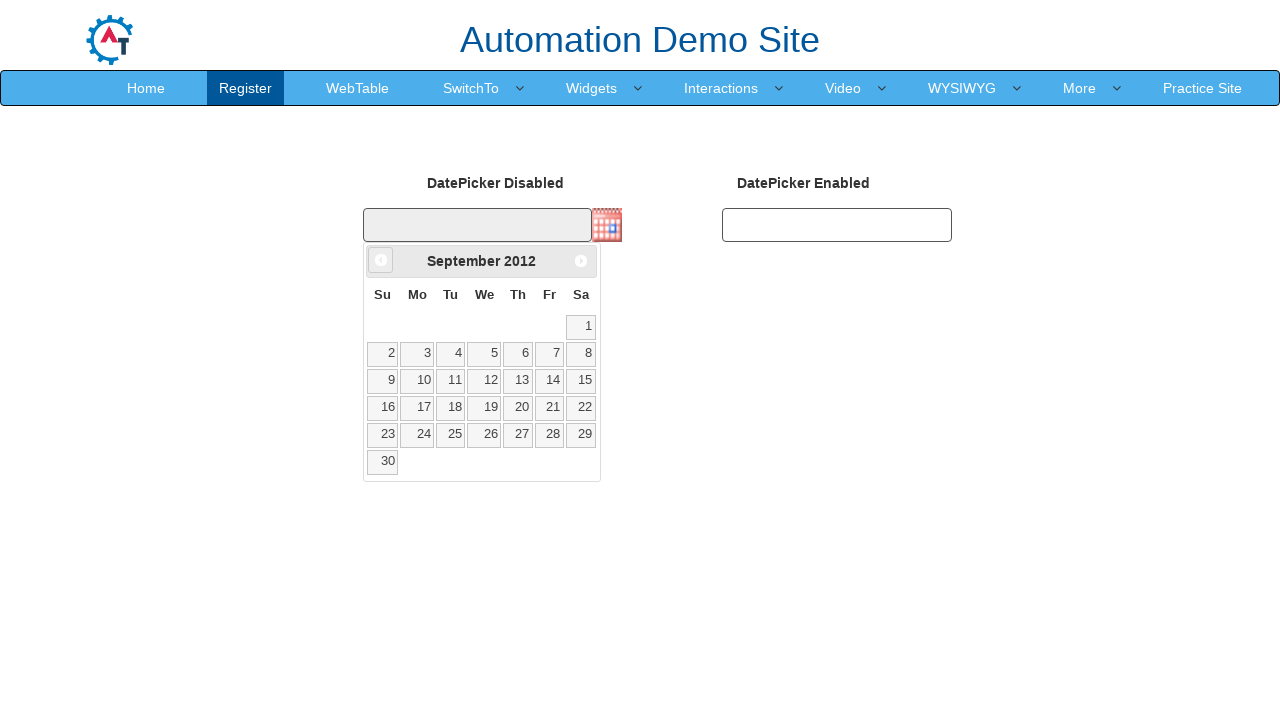

Retrieved current year: 2012
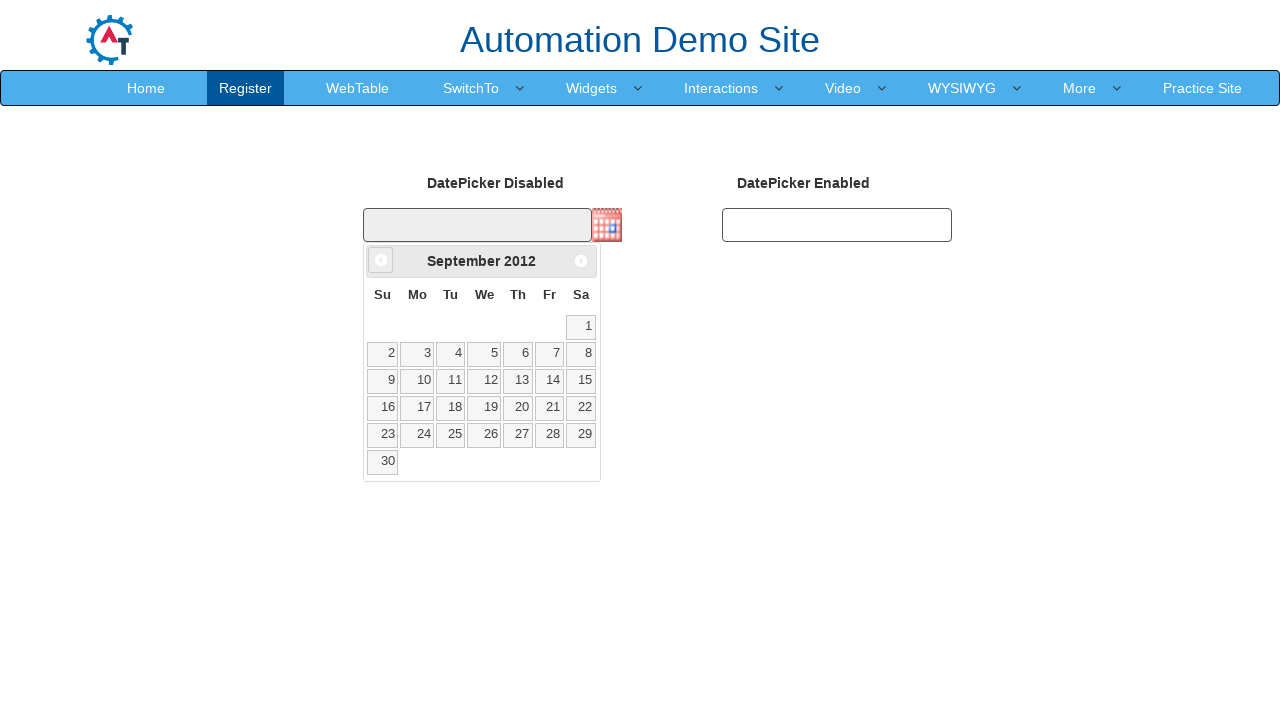

Clicked previous month button to navigate backwards at (381, 260) on xpath=//span[@class='ui-icon ui-icon-circle-triangle-w']
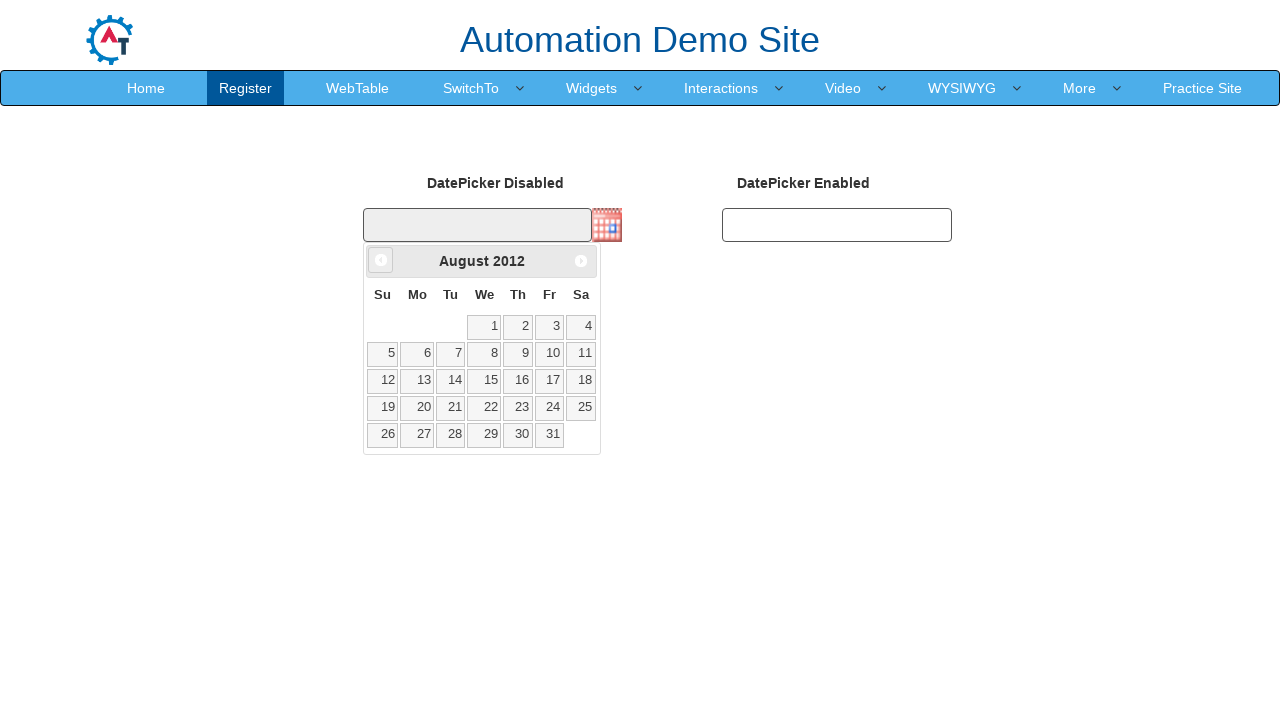

Retrieved current month: August
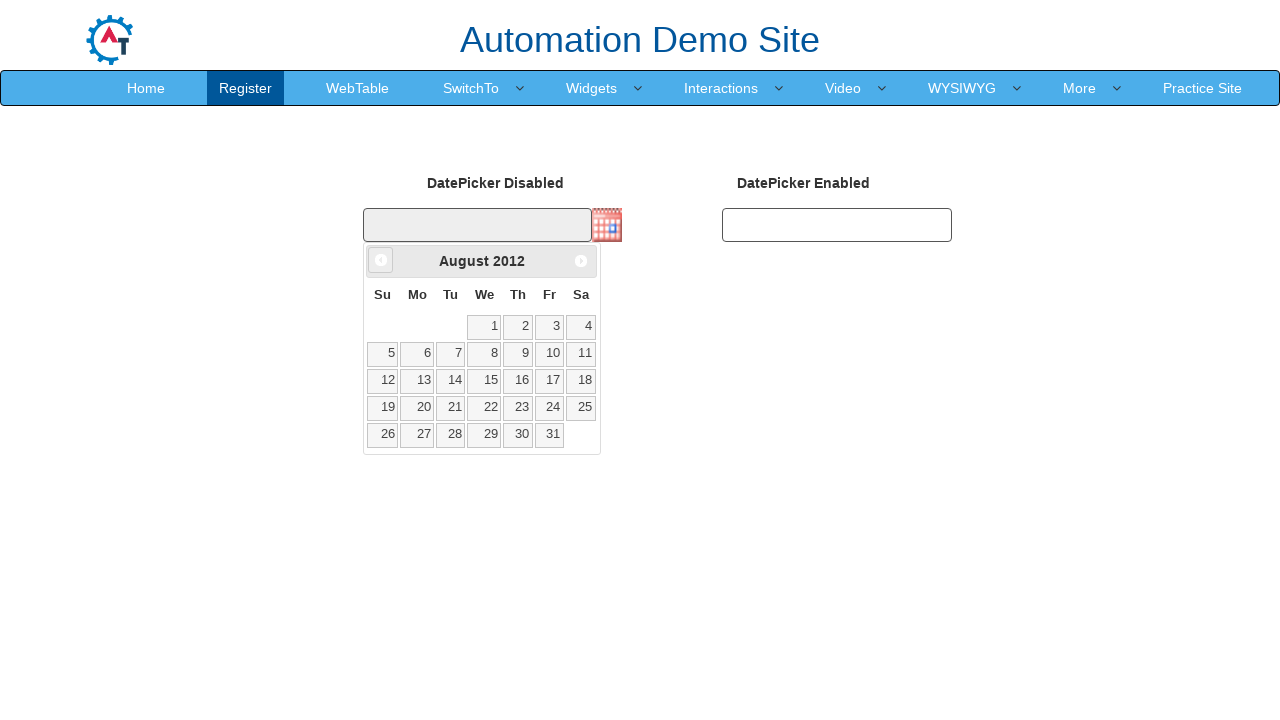

Retrieved current year: 2012
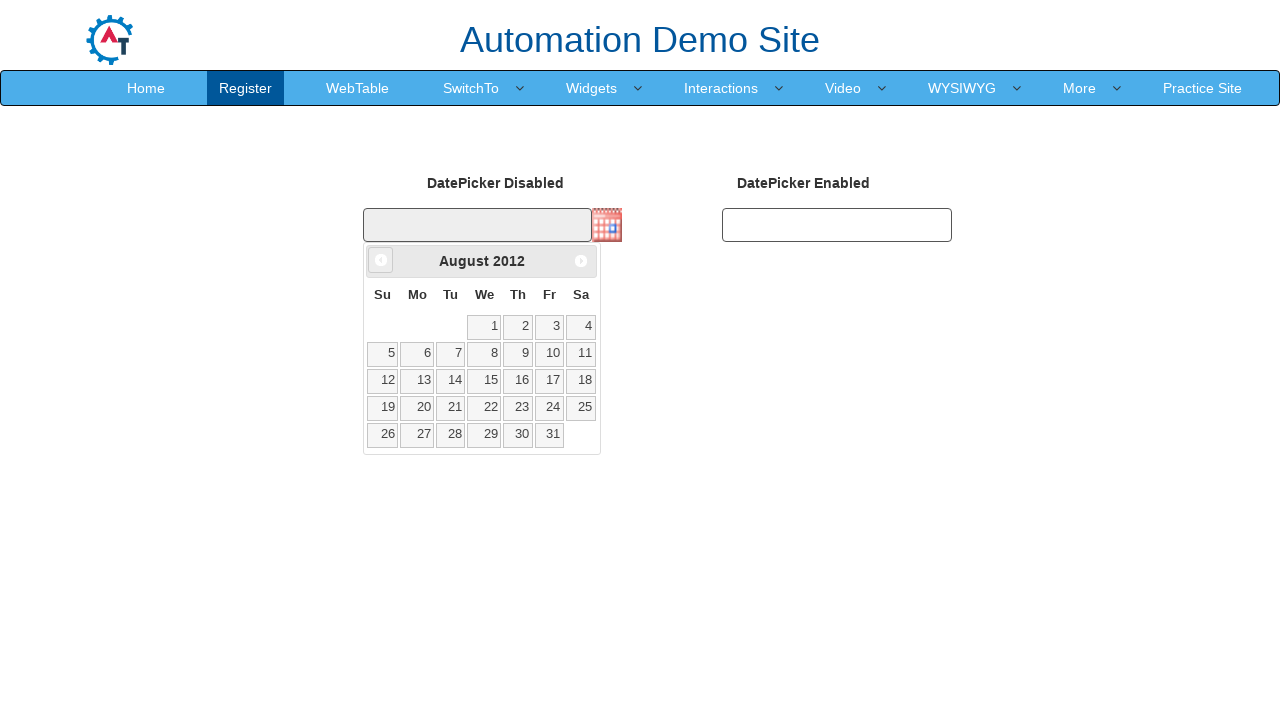

Clicked previous month button to navigate backwards at (381, 260) on xpath=//span[@class='ui-icon ui-icon-circle-triangle-w']
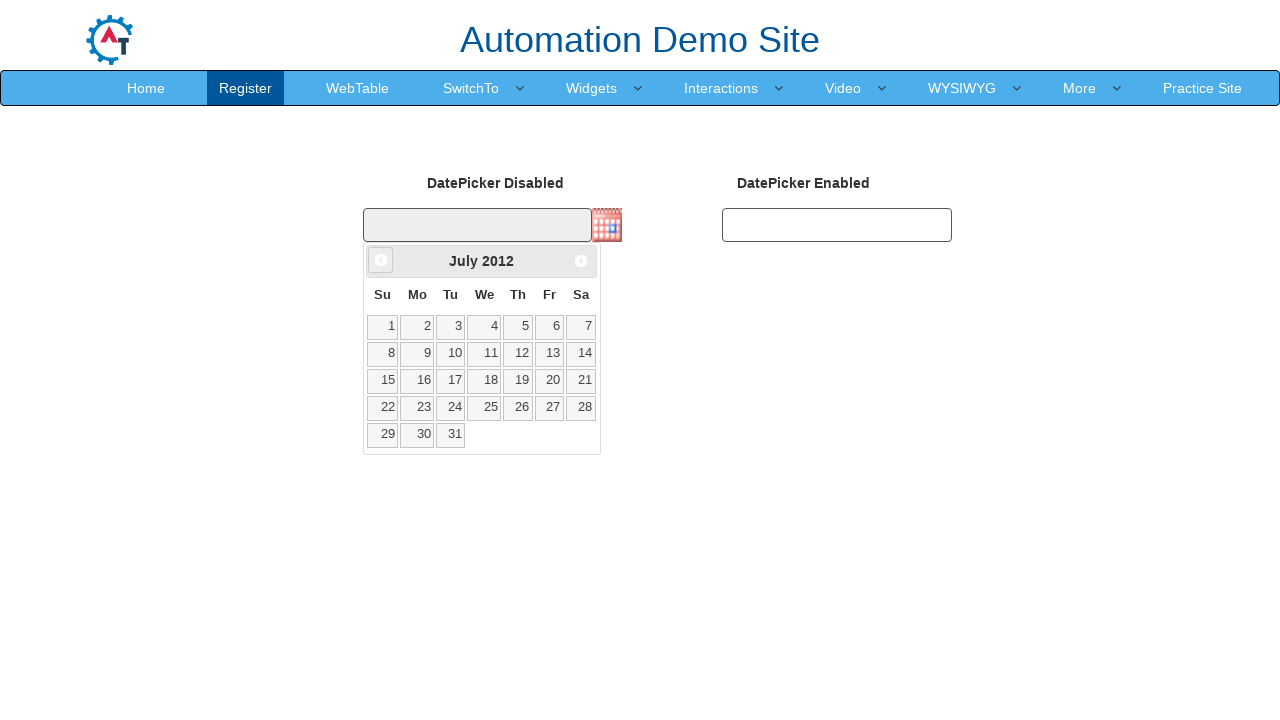

Retrieved current month: July
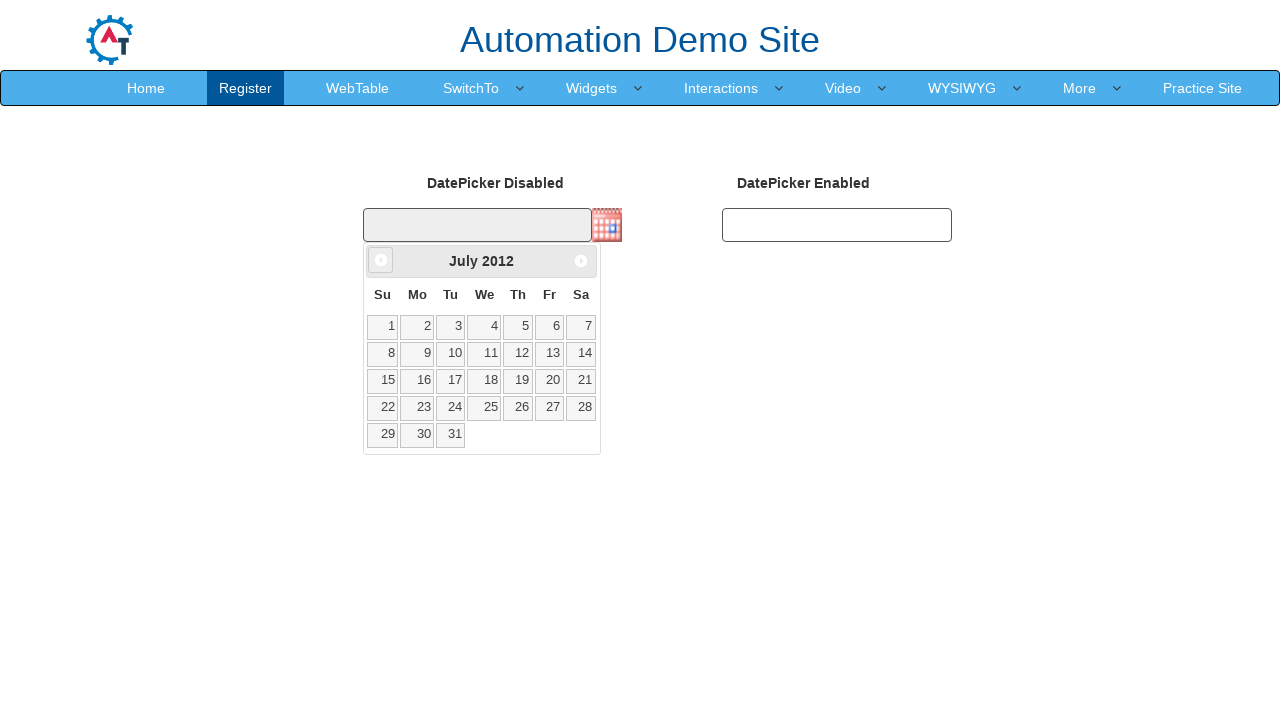

Retrieved current year: 2012
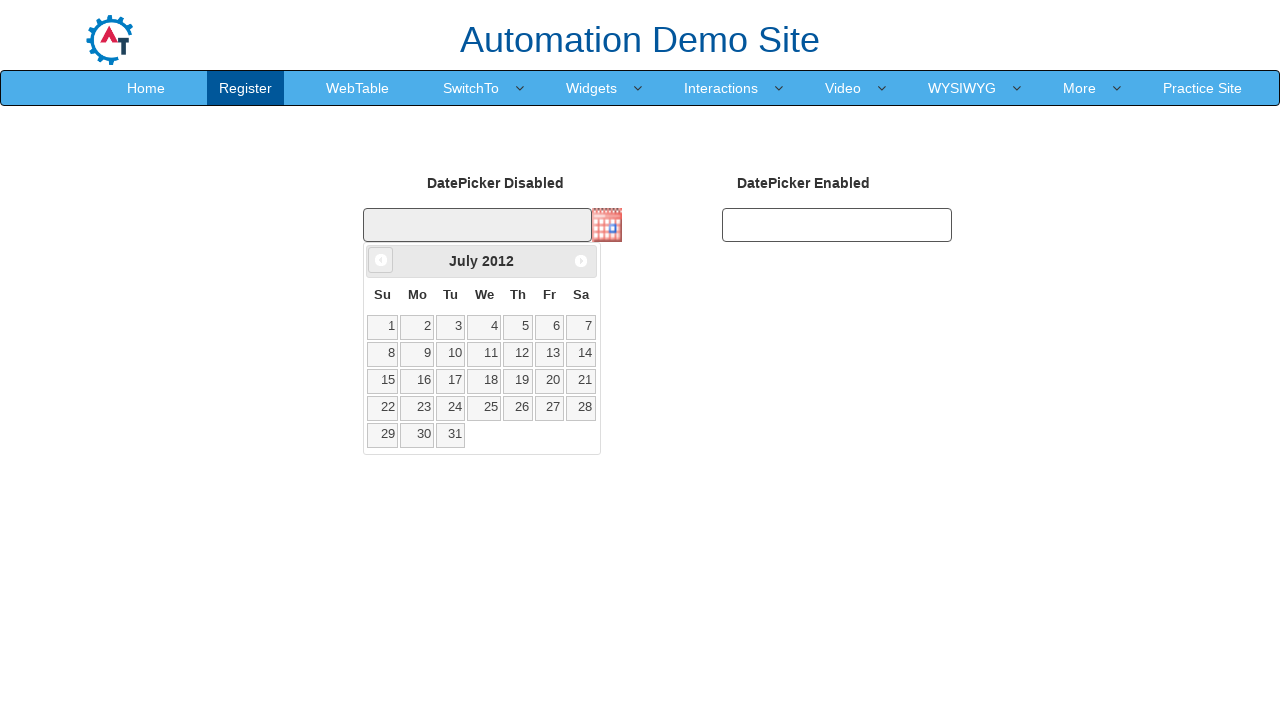

Clicked previous month button to navigate backwards at (381, 260) on xpath=//span[@class='ui-icon ui-icon-circle-triangle-w']
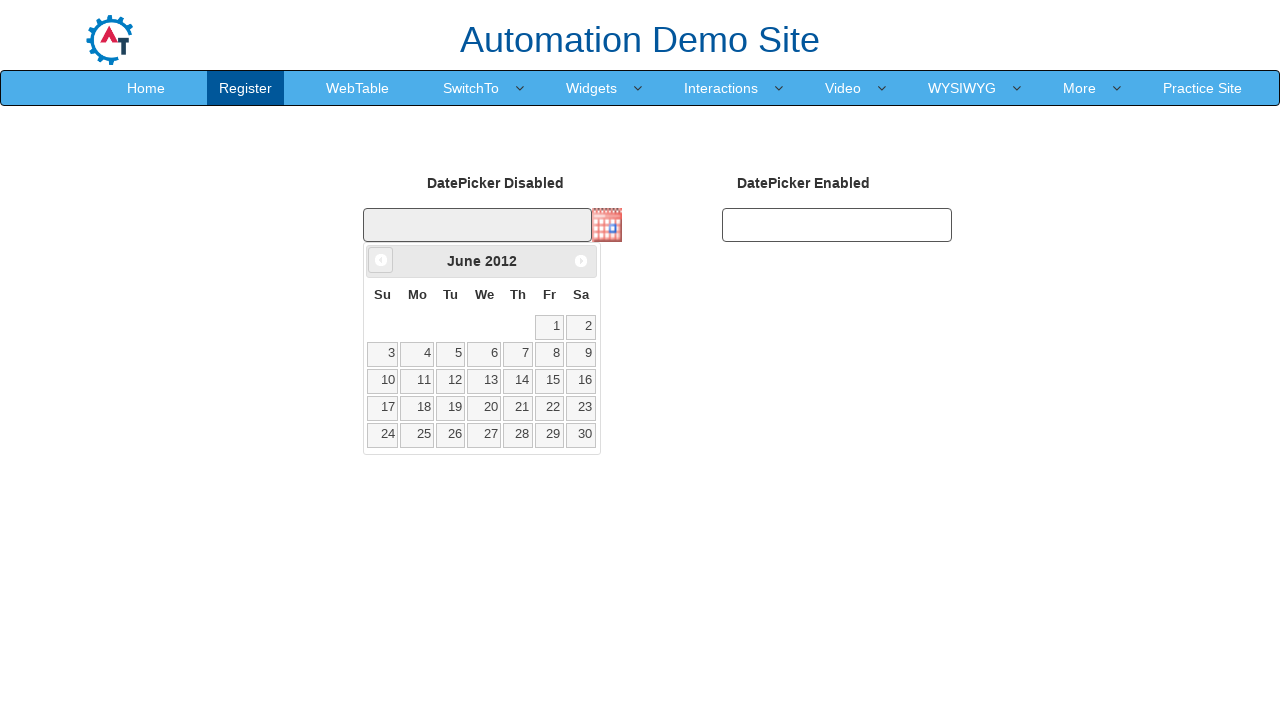

Retrieved current month: June
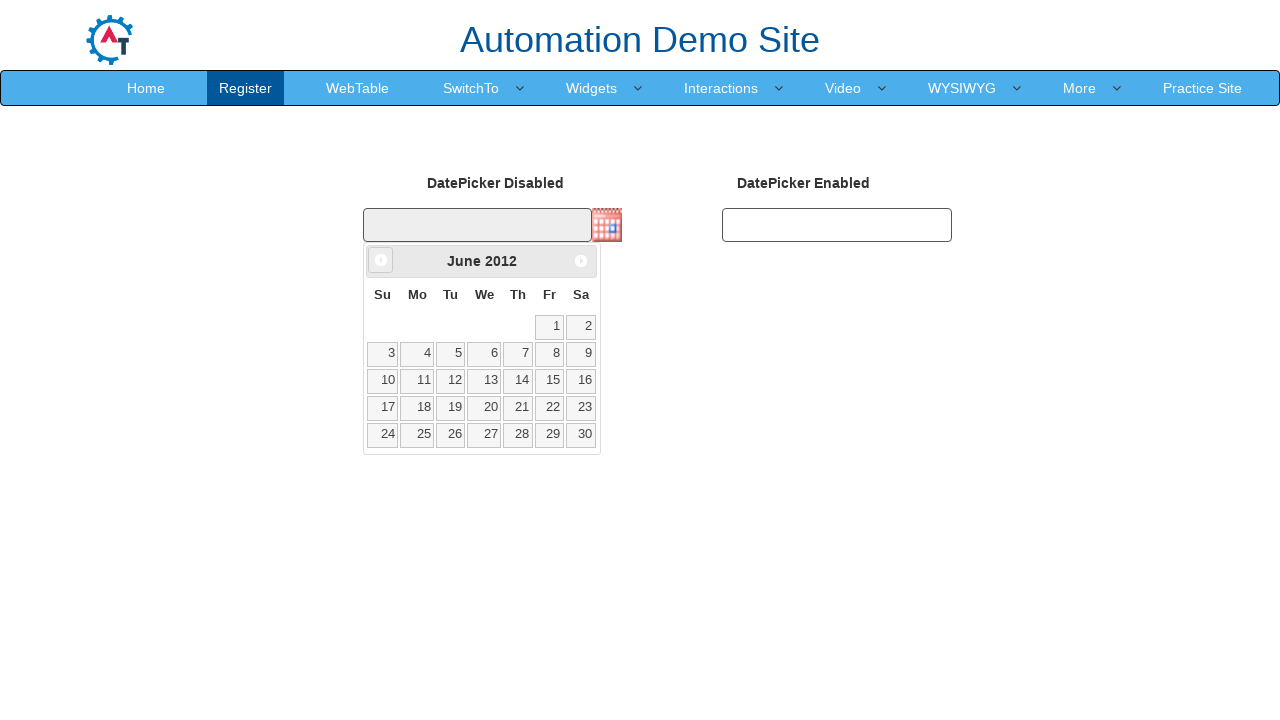

Retrieved current year: 2012
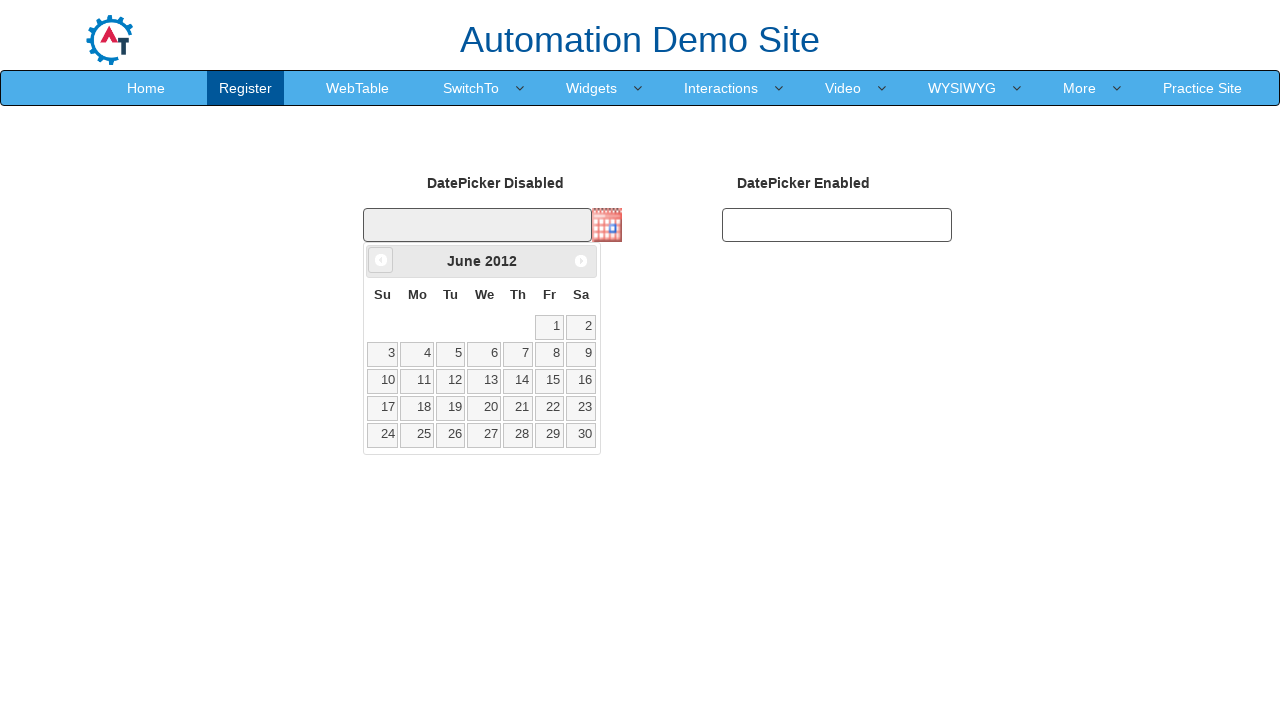

Clicked previous month button to navigate backwards at (381, 260) on xpath=//span[@class='ui-icon ui-icon-circle-triangle-w']
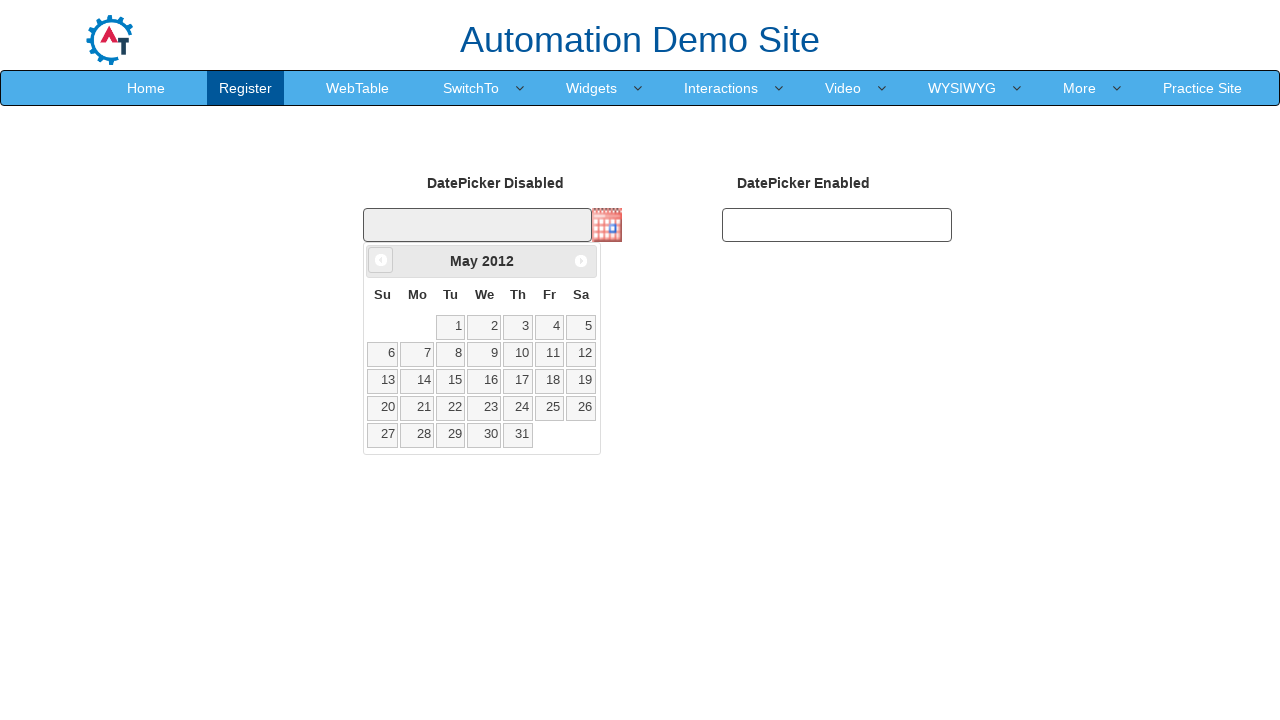

Retrieved current month: May
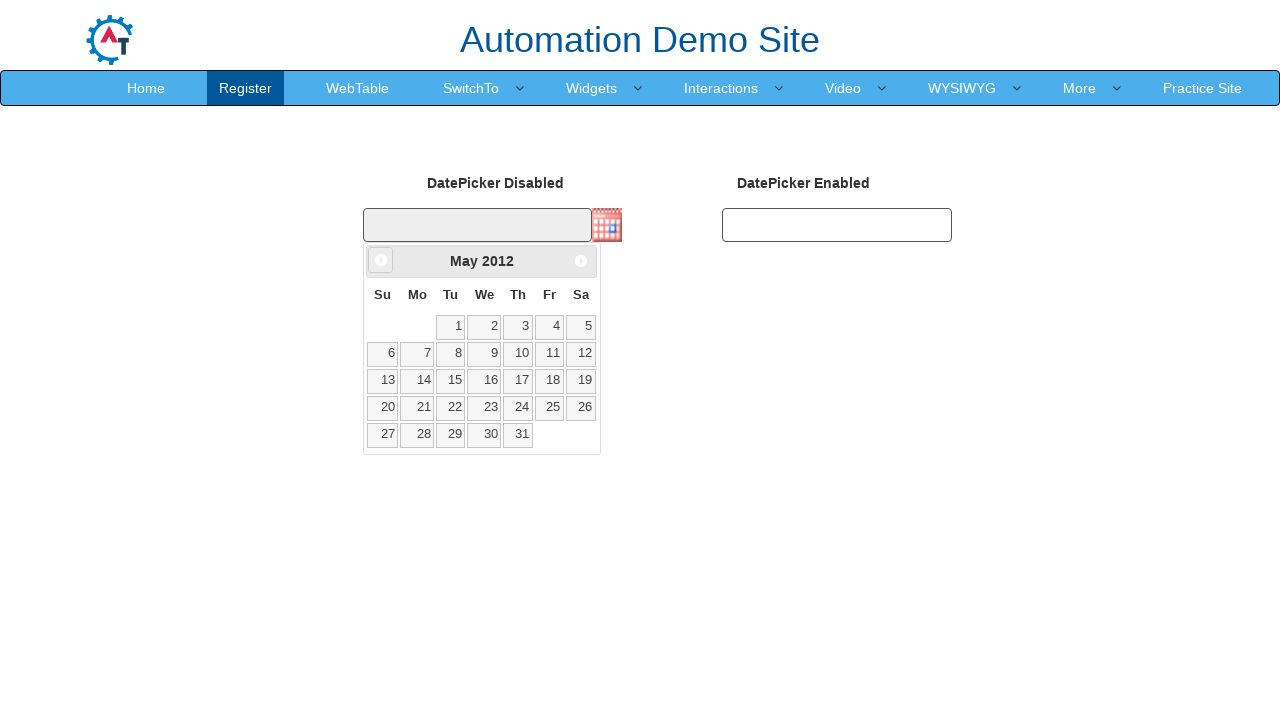

Retrieved current year: 2012
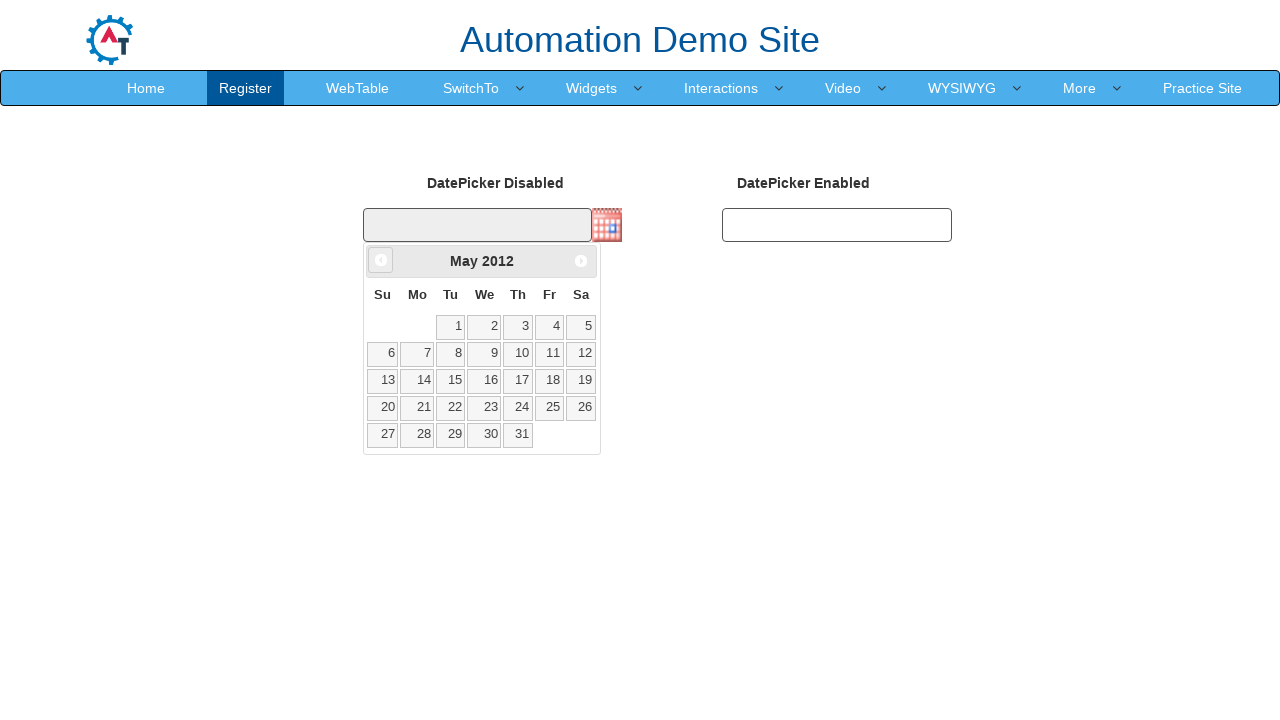

Clicked previous month button to navigate backwards at (381, 260) on xpath=//span[@class='ui-icon ui-icon-circle-triangle-w']
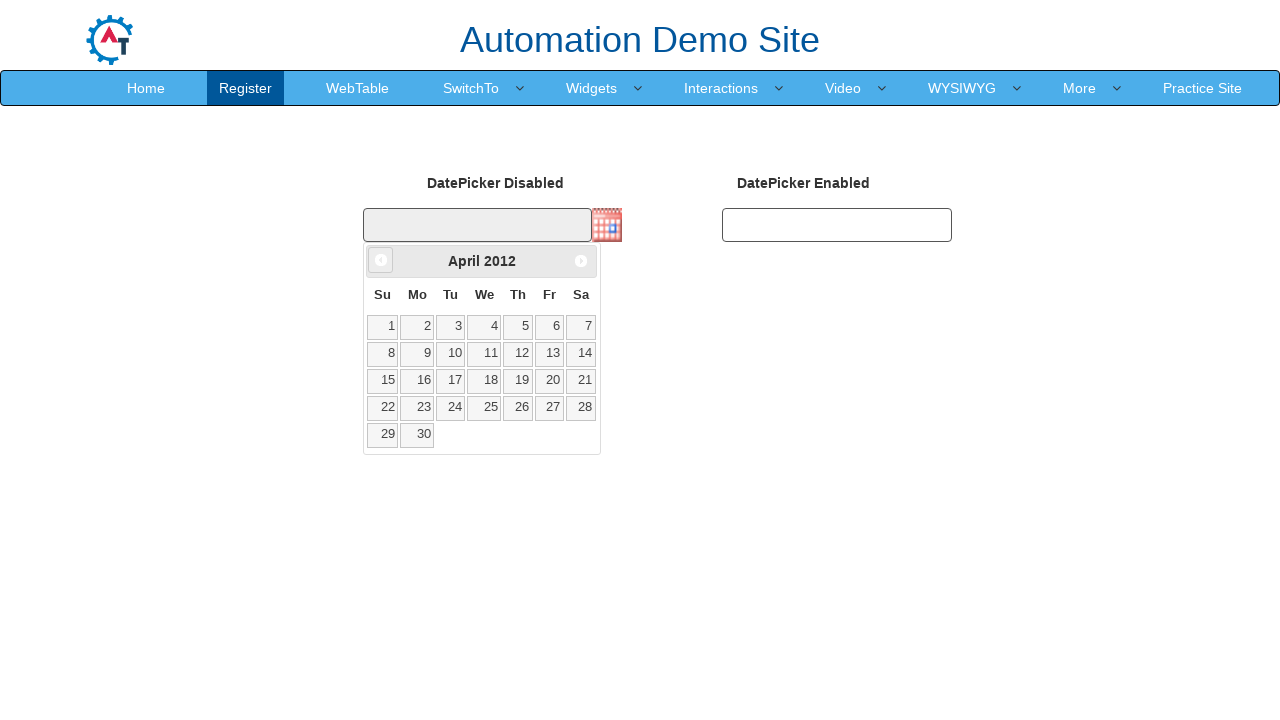

Retrieved current month: April
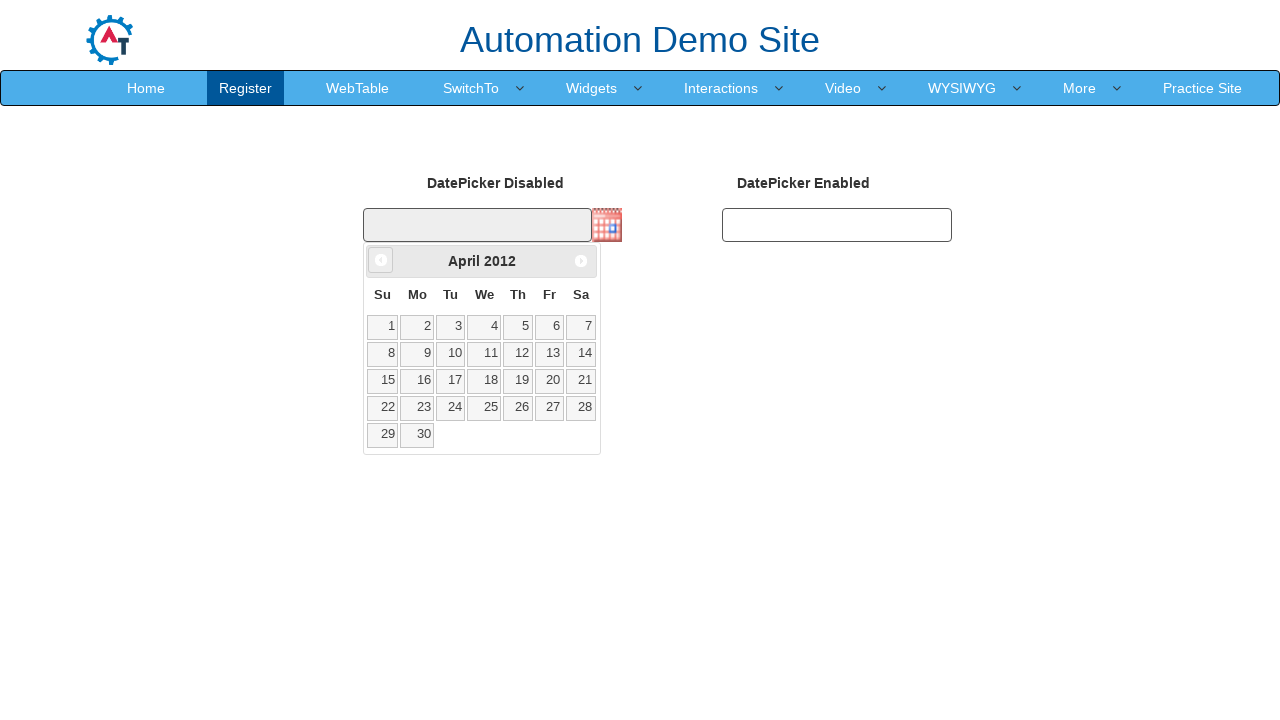

Retrieved current year: 2012
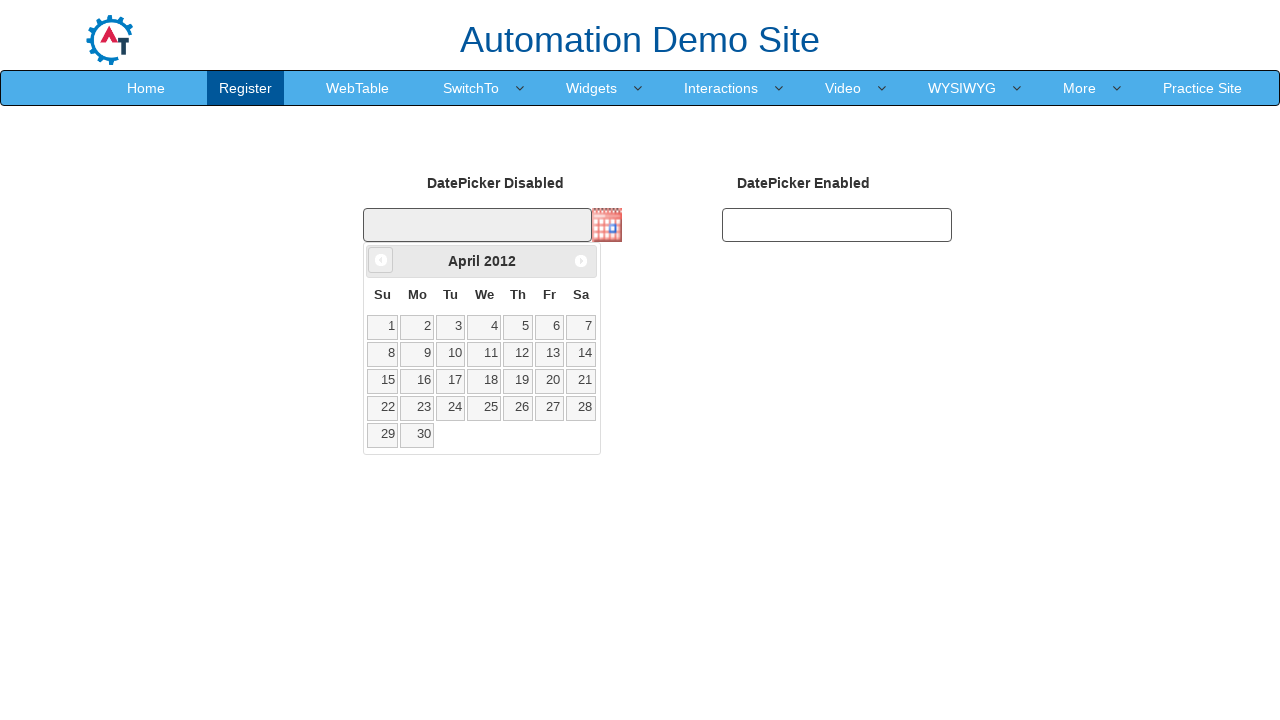

Clicked previous month button to navigate backwards at (381, 260) on xpath=//span[@class='ui-icon ui-icon-circle-triangle-w']
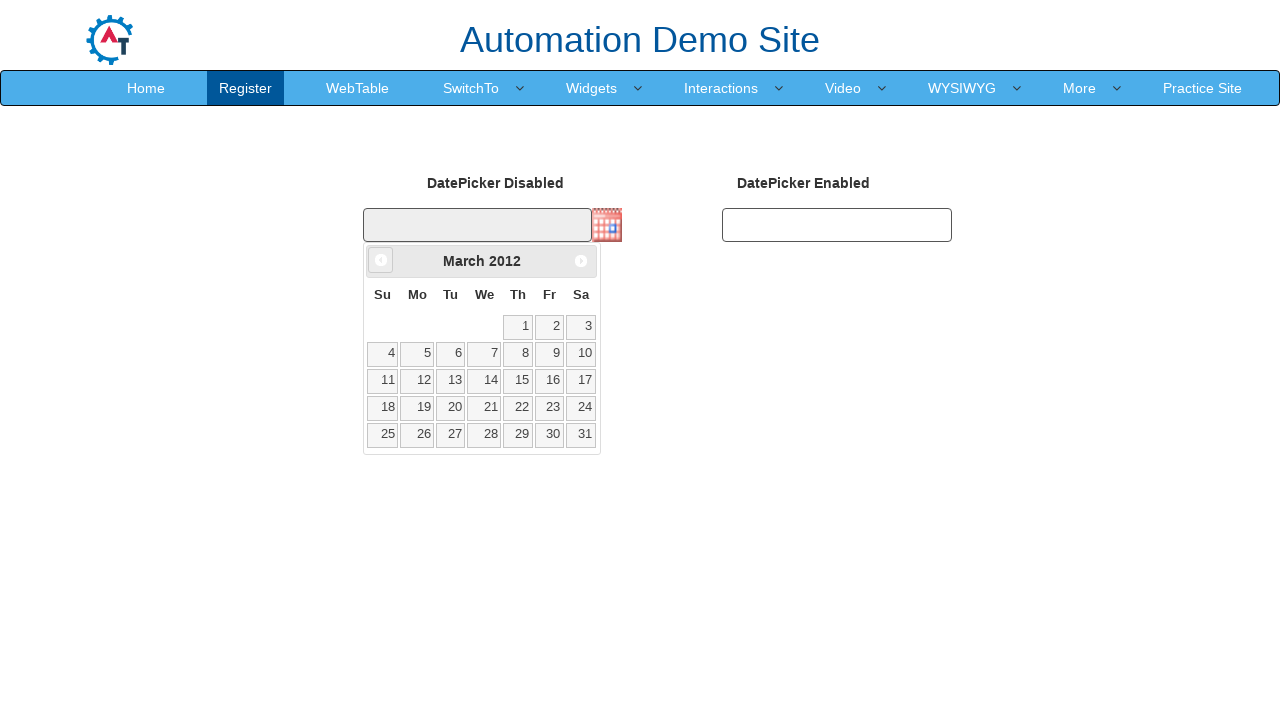

Retrieved current month: March
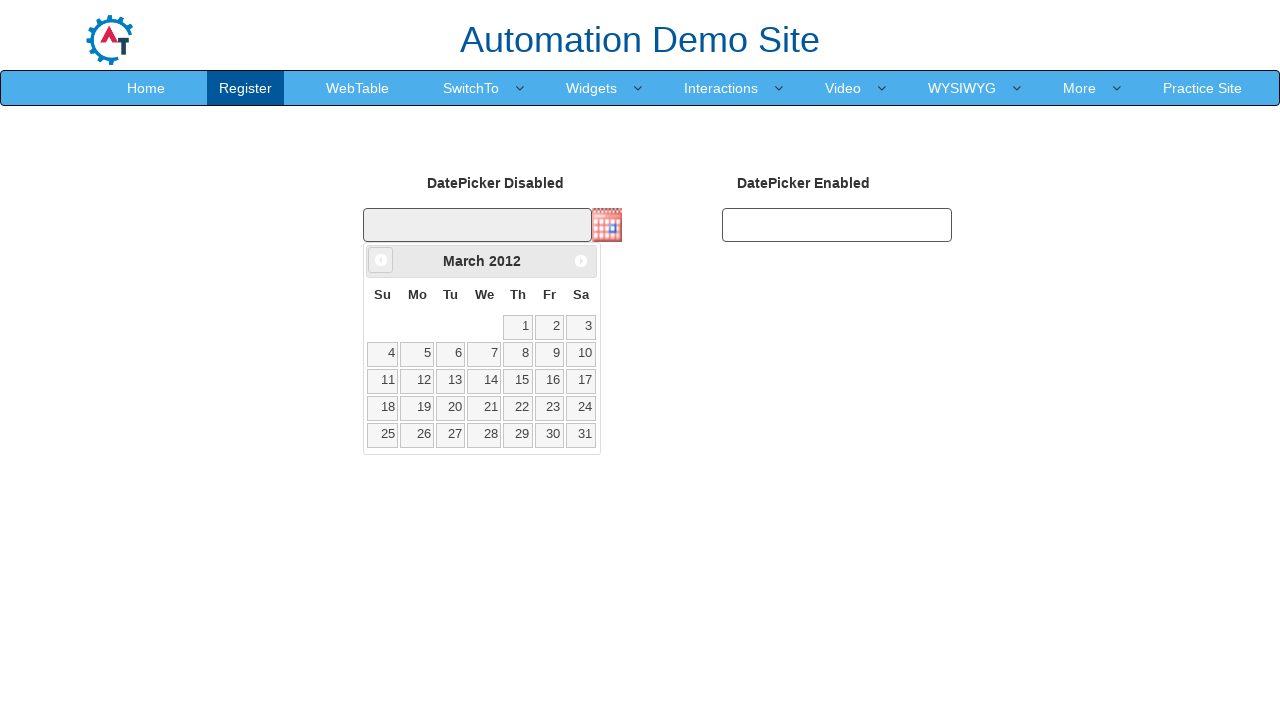

Retrieved current year: 2012
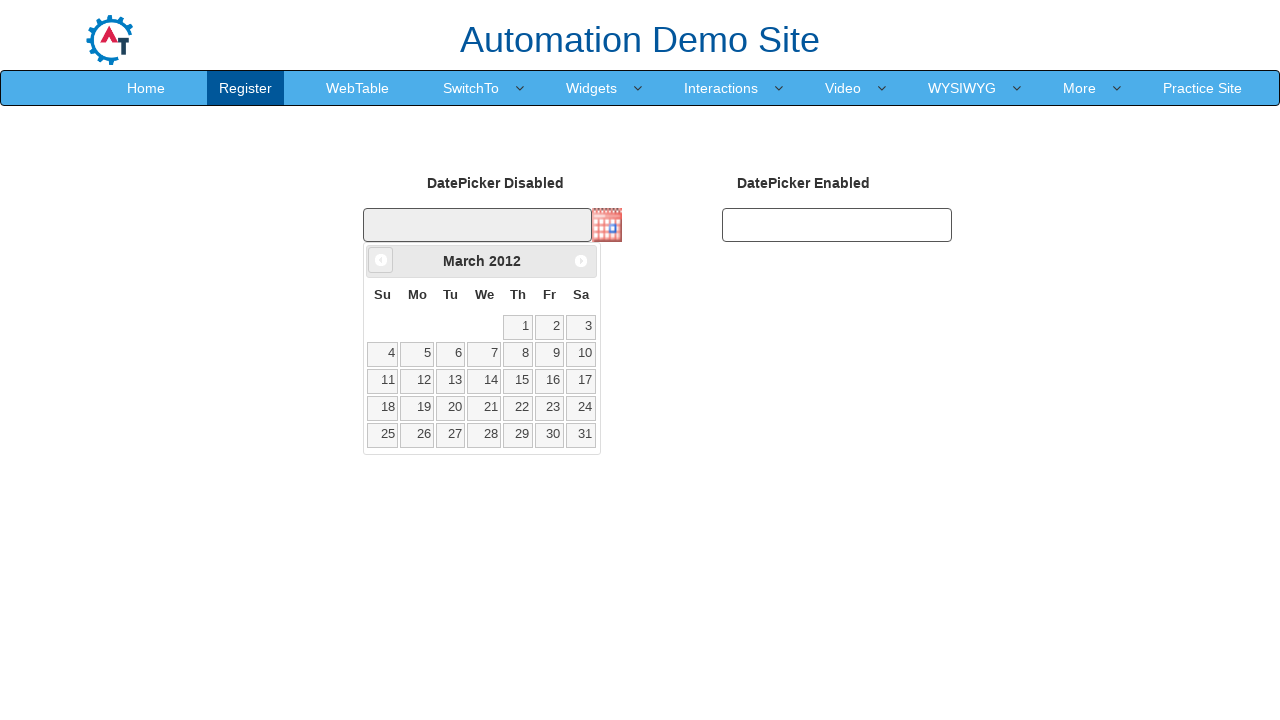

Clicked previous month button to navigate backwards at (381, 260) on xpath=//span[@class='ui-icon ui-icon-circle-triangle-w']
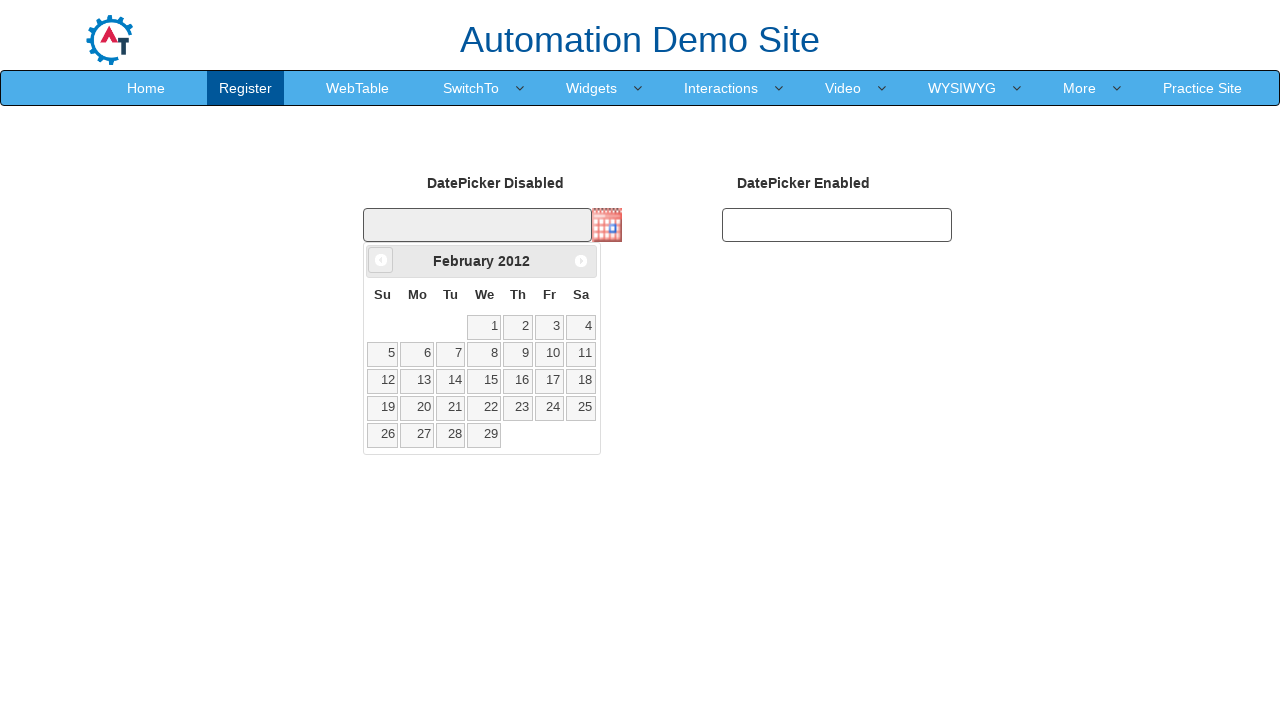

Retrieved current month: February
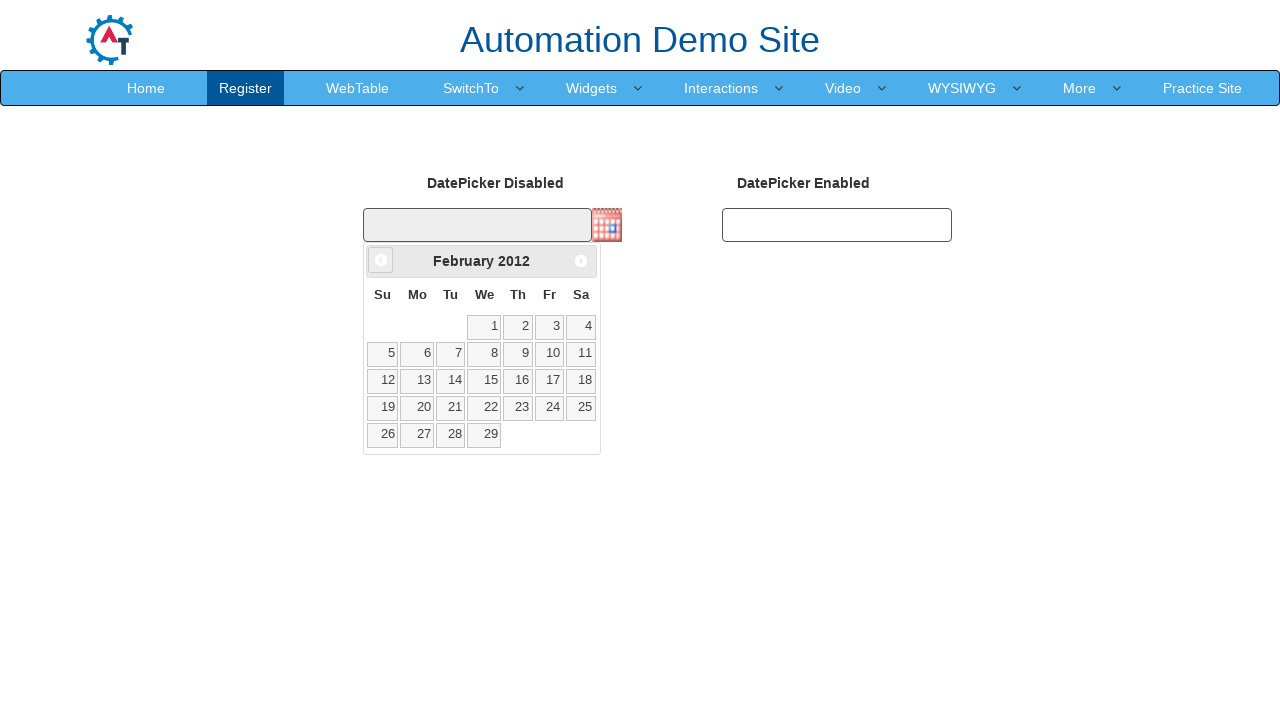

Retrieved current year: 2012
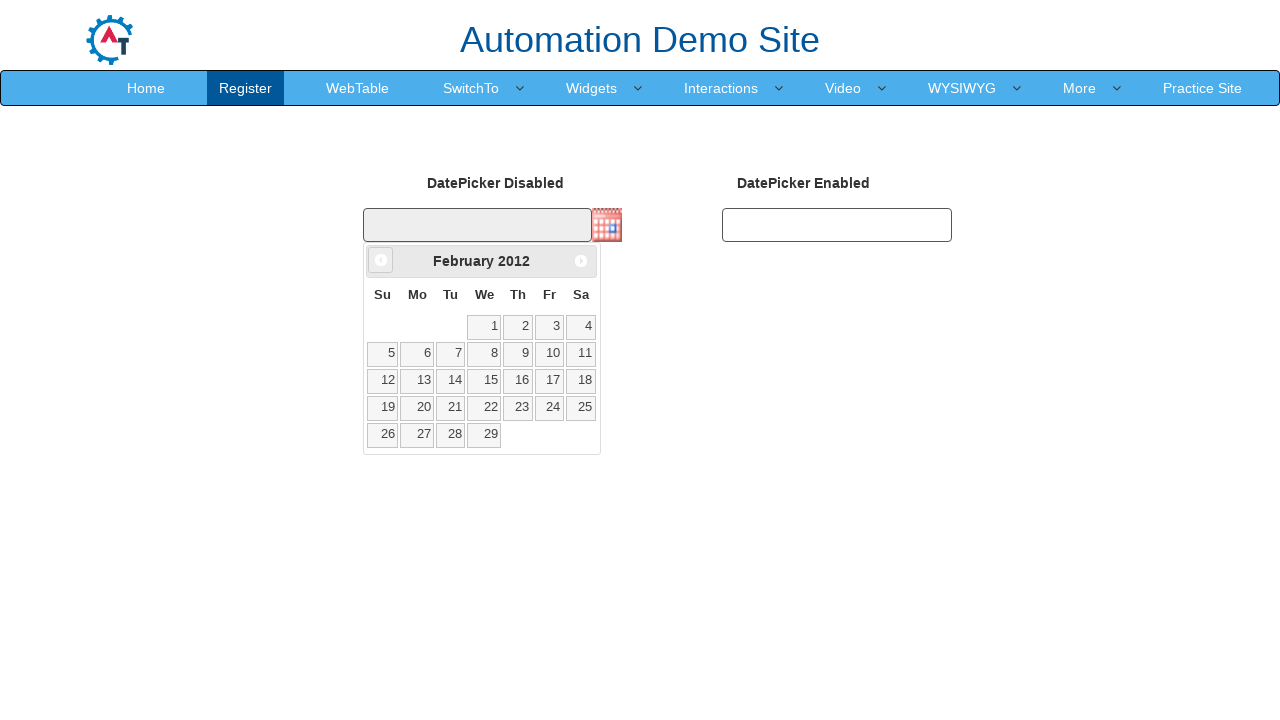

Clicked previous month button to navigate backwards at (381, 260) on xpath=//span[@class='ui-icon ui-icon-circle-triangle-w']
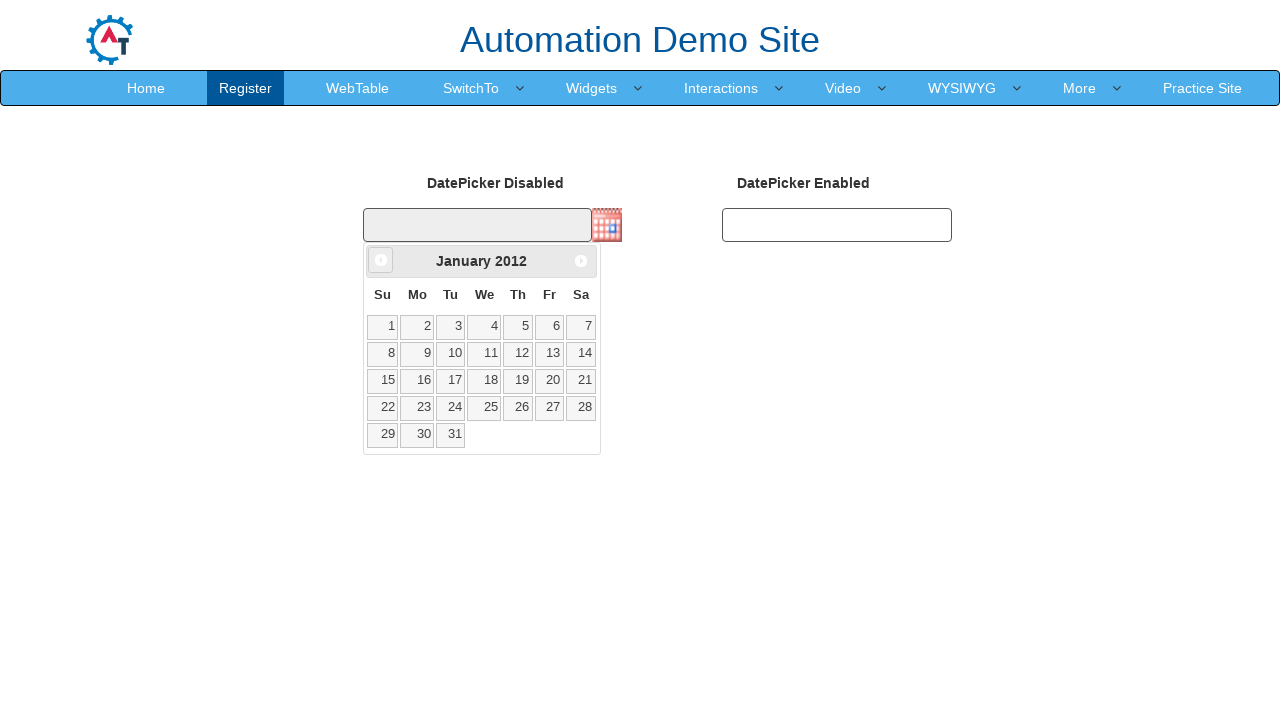

Retrieved current month: January
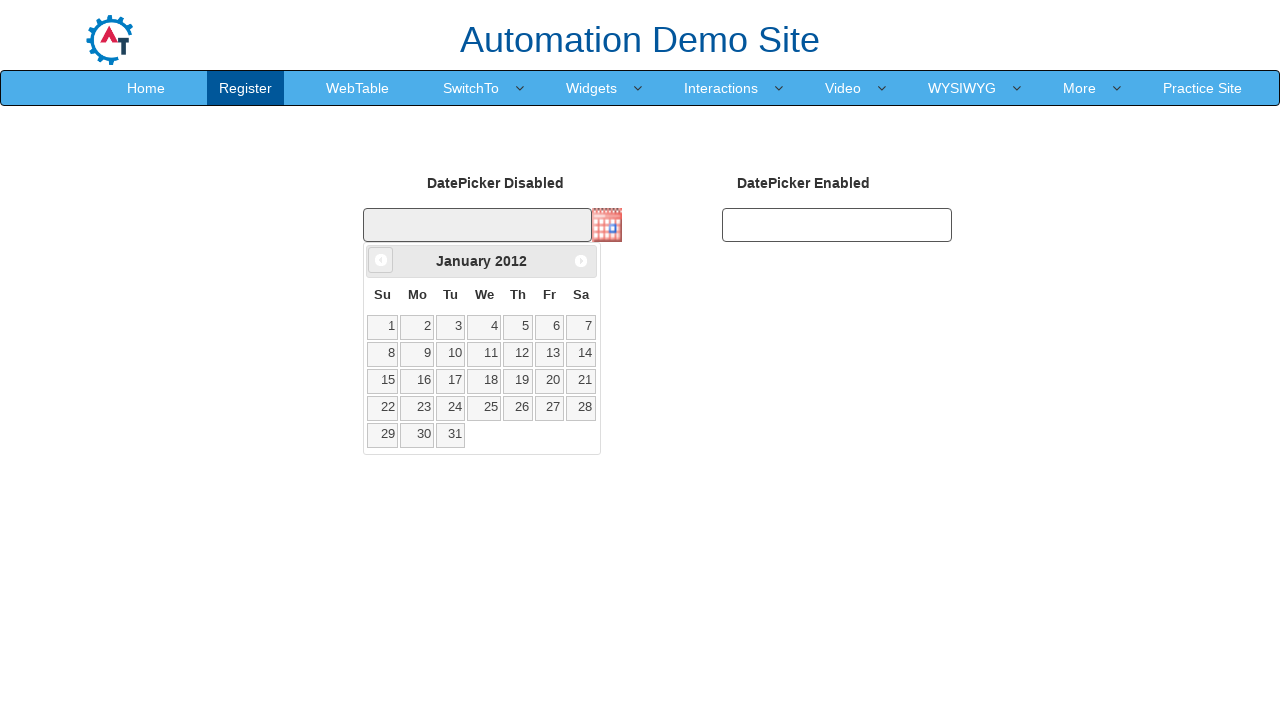

Retrieved current year: 2012
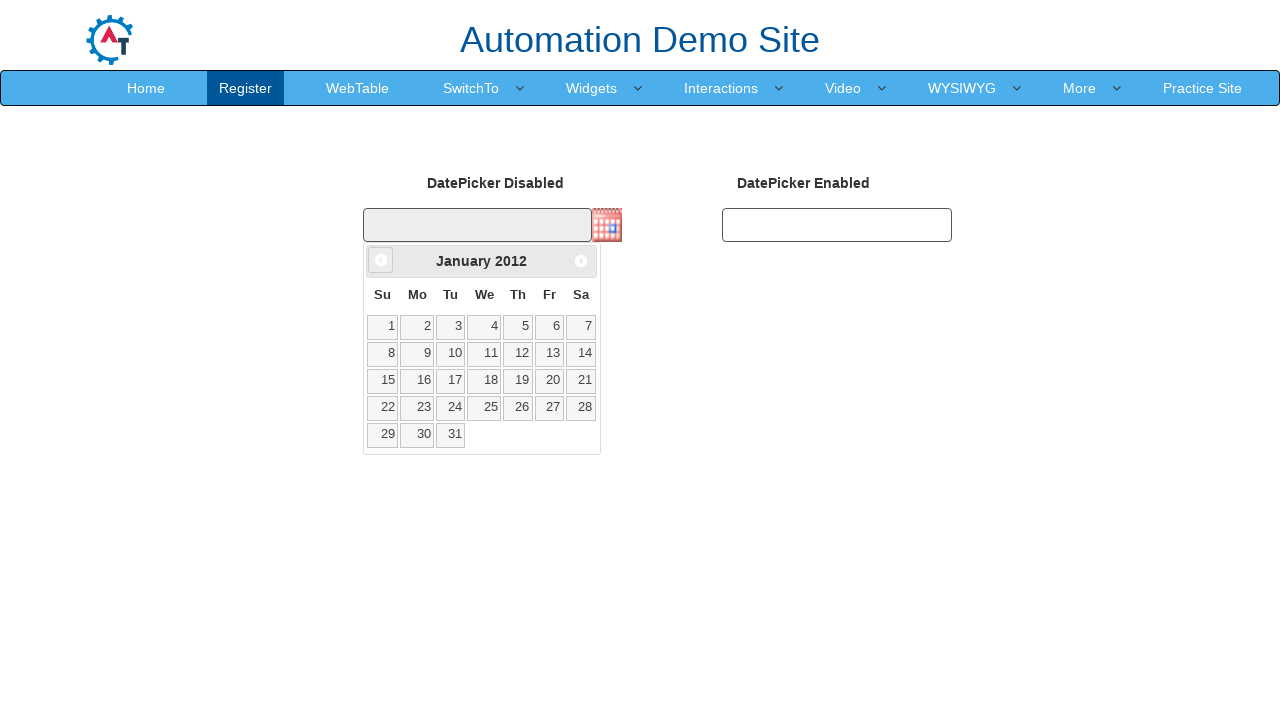

Clicked previous month button to navigate backwards at (381, 260) on xpath=//span[@class='ui-icon ui-icon-circle-triangle-w']
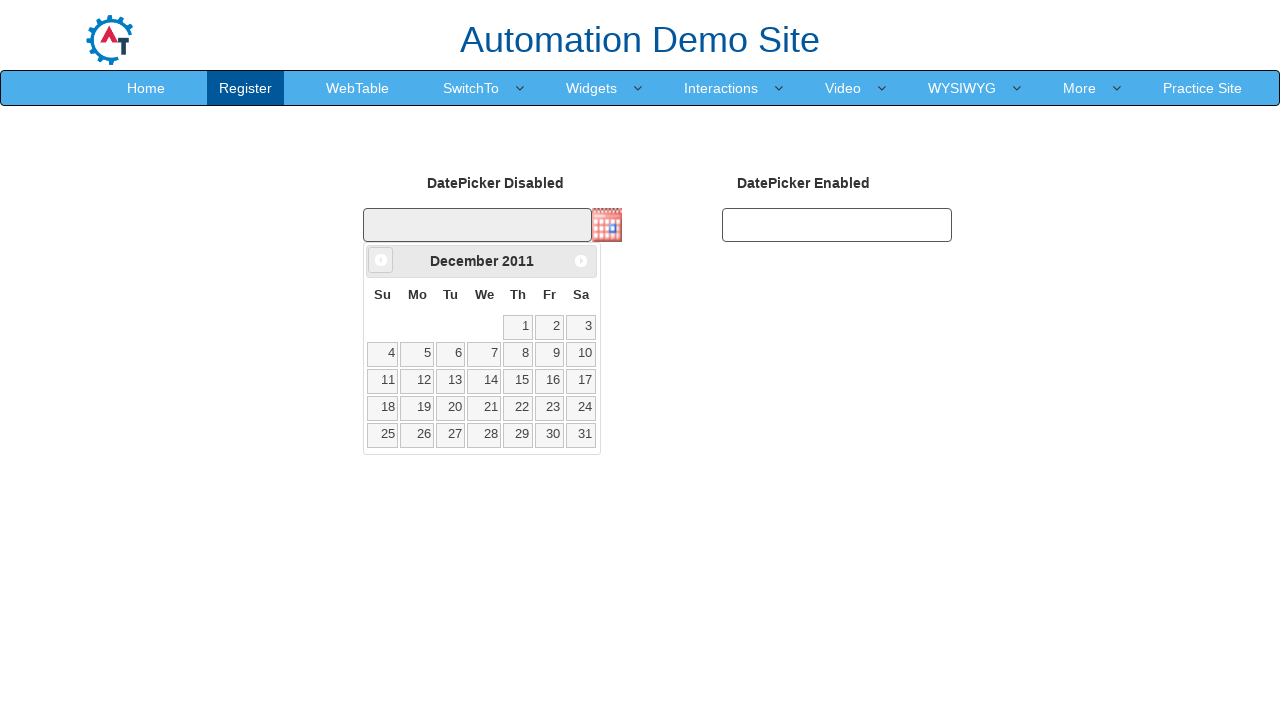

Retrieved current month: December
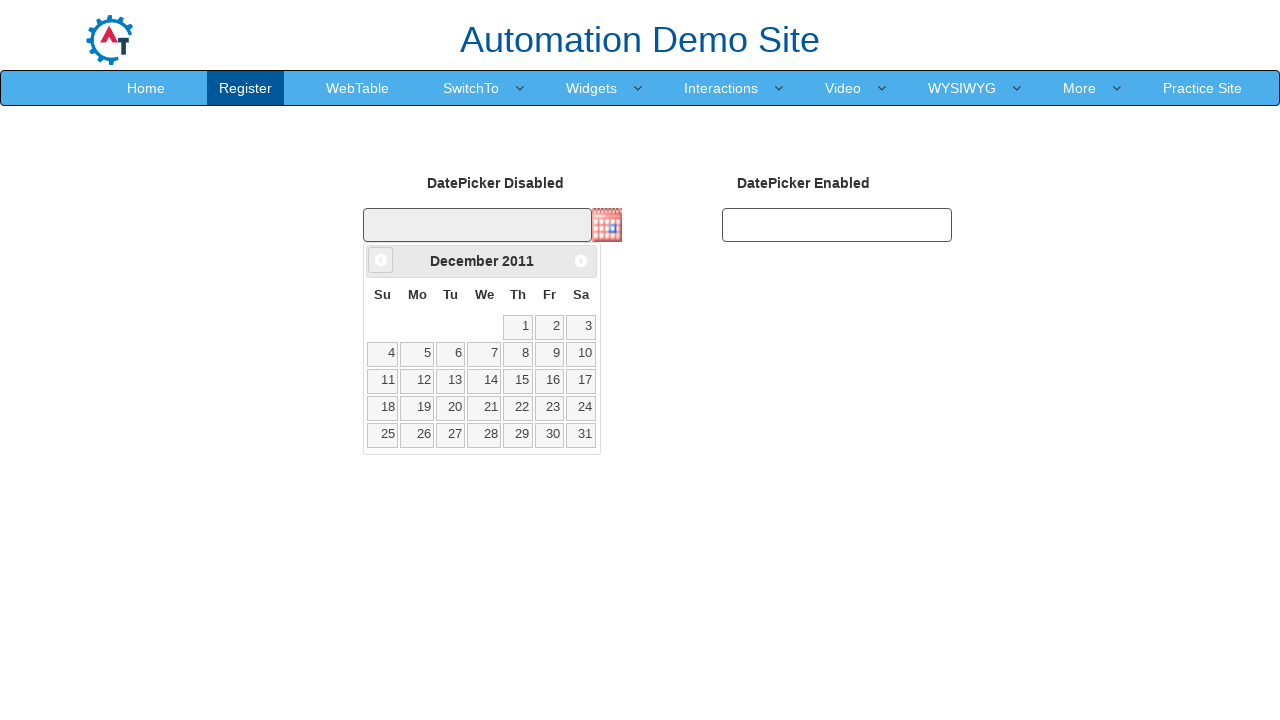

Retrieved current year: 2011
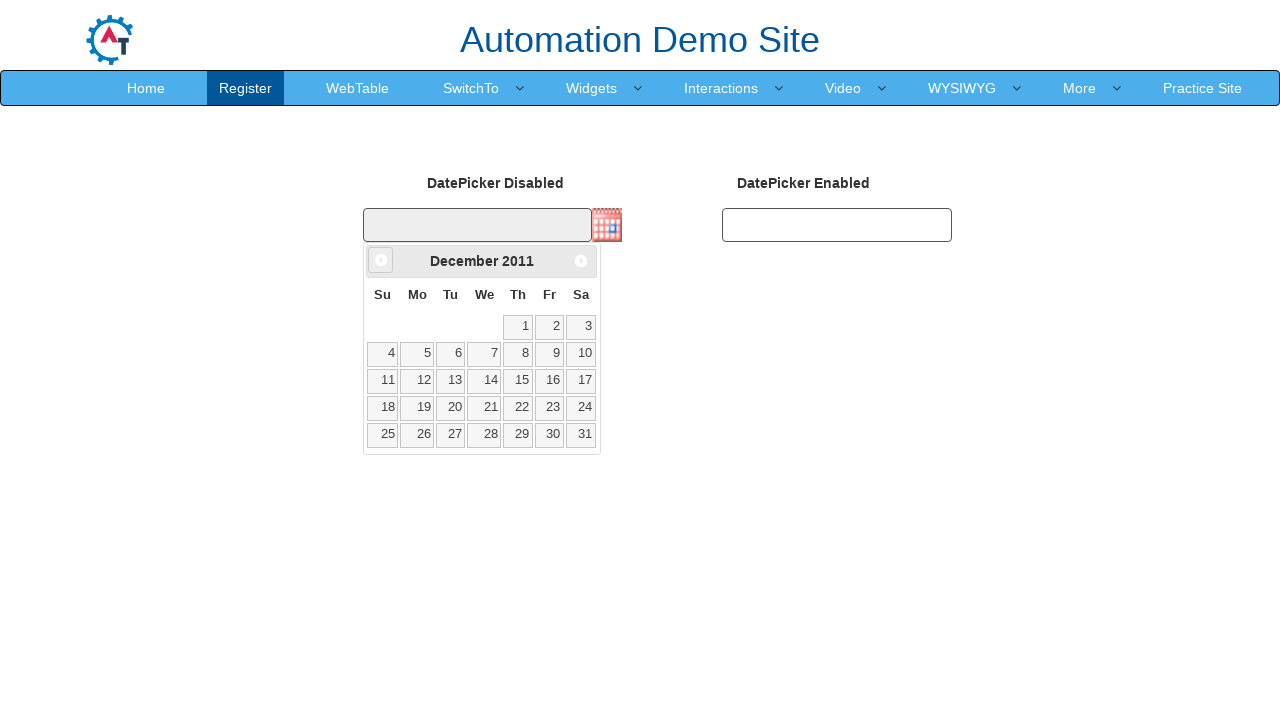

Clicked previous month button to navigate backwards at (381, 260) on xpath=//span[@class='ui-icon ui-icon-circle-triangle-w']
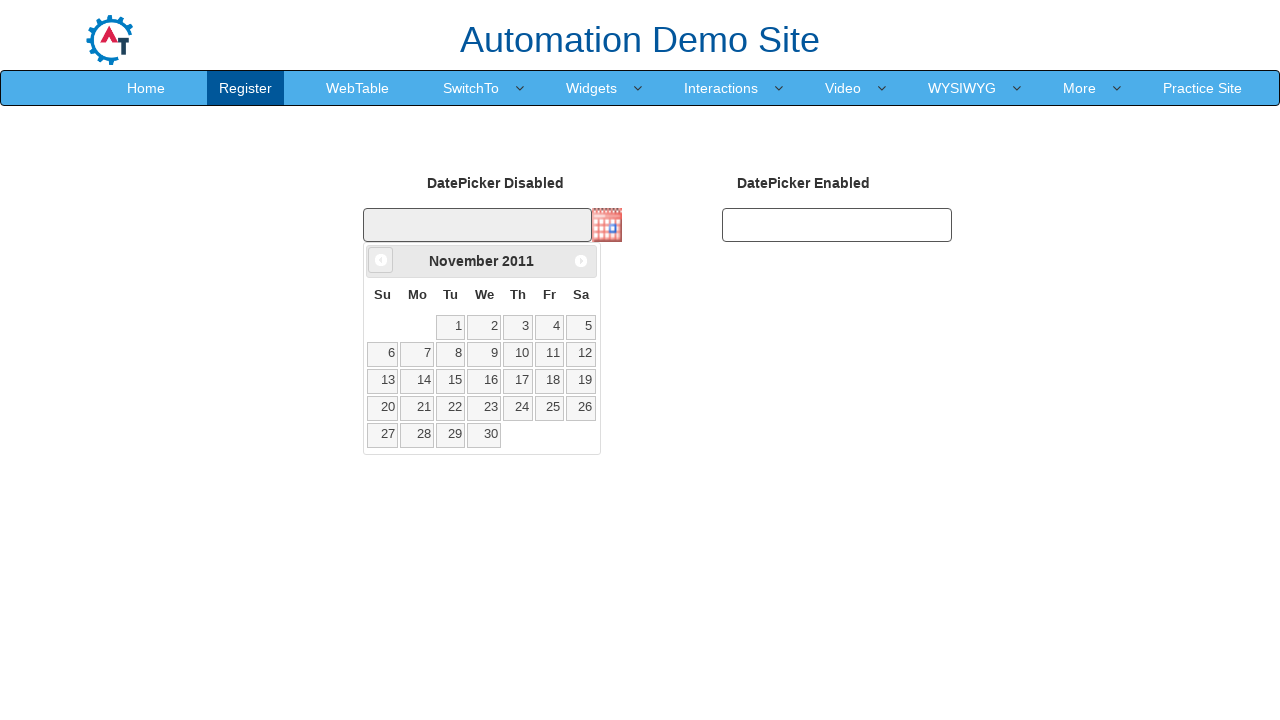

Retrieved current month: November
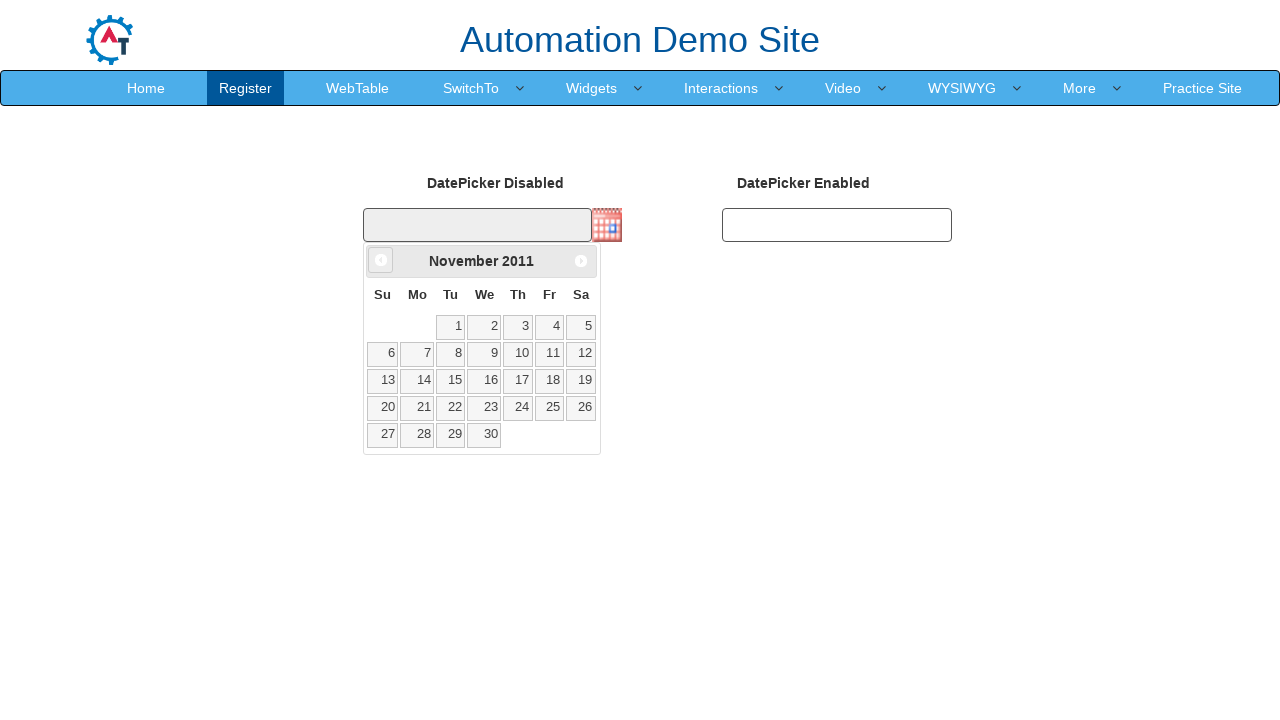

Retrieved current year: 2011
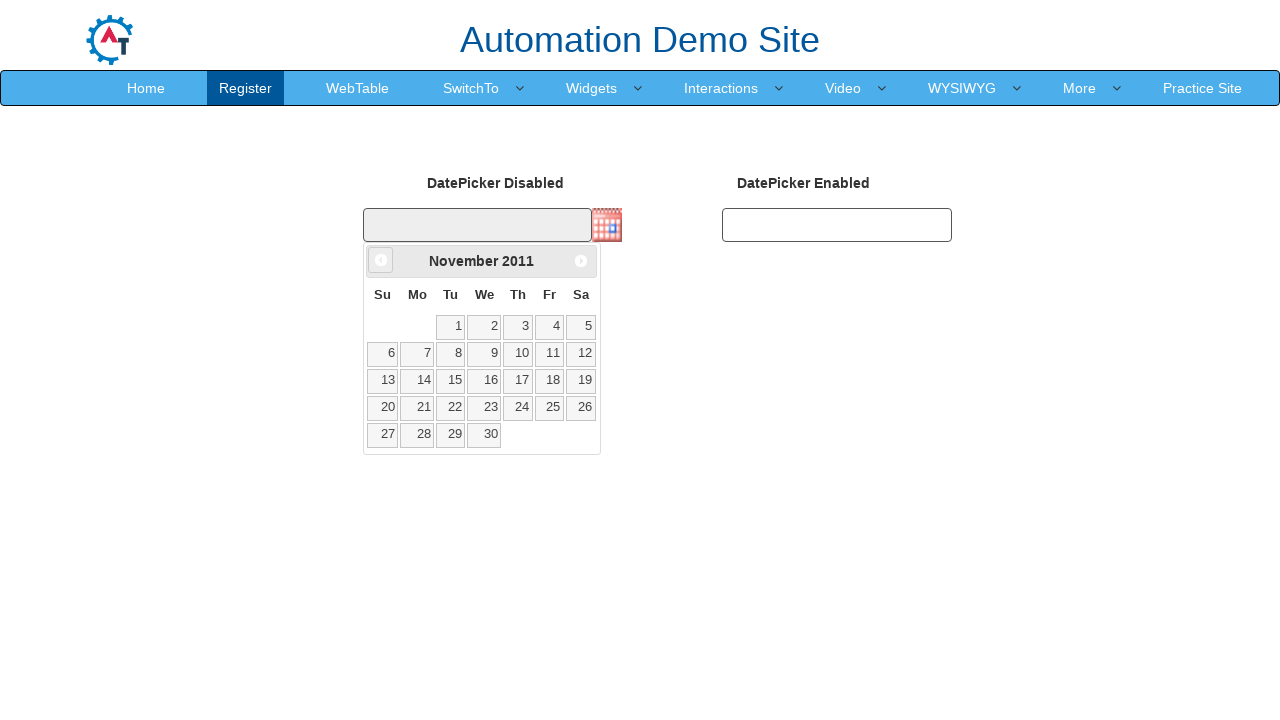

Clicked previous month button to navigate backwards at (381, 260) on xpath=//span[@class='ui-icon ui-icon-circle-triangle-w']
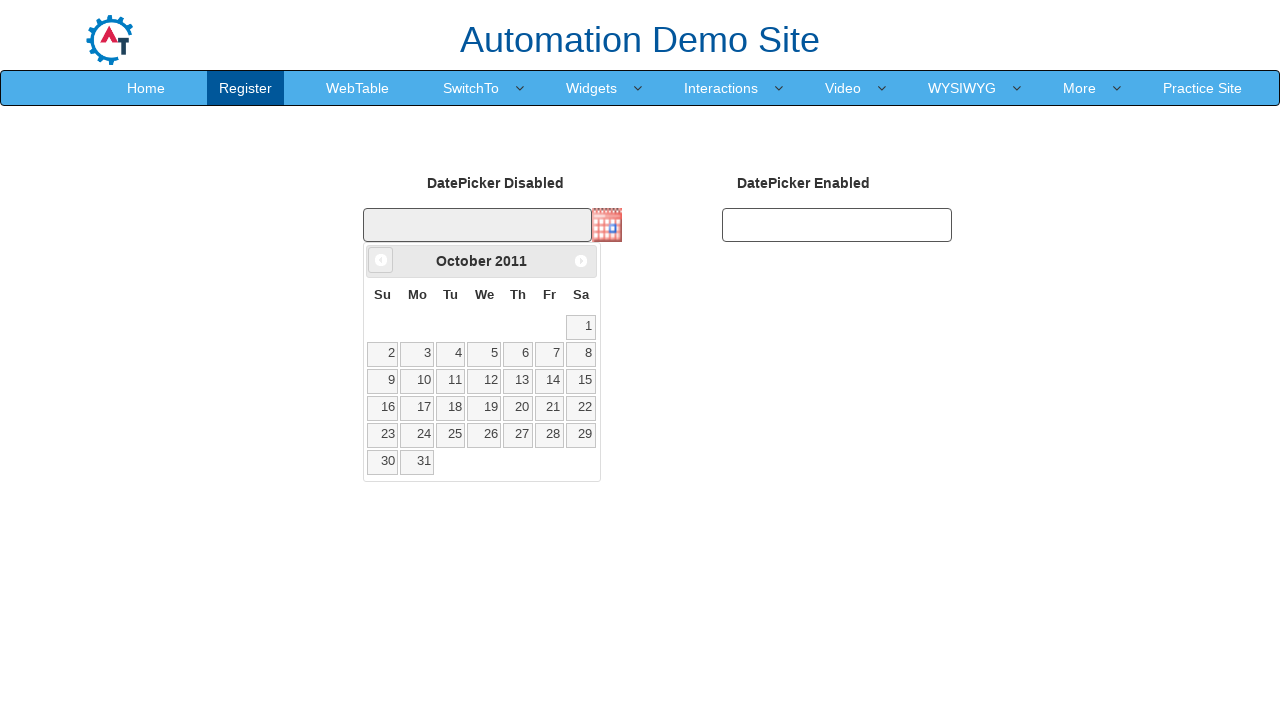

Retrieved current month: October
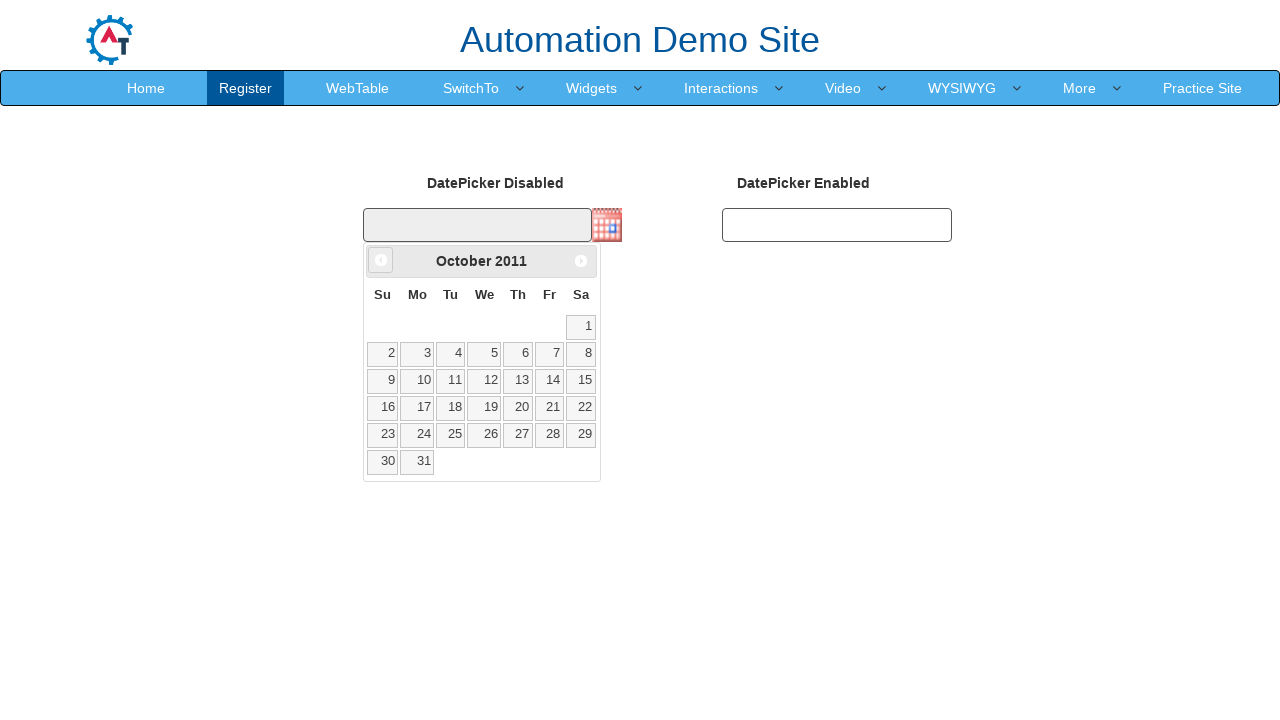

Retrieved current year: 2011
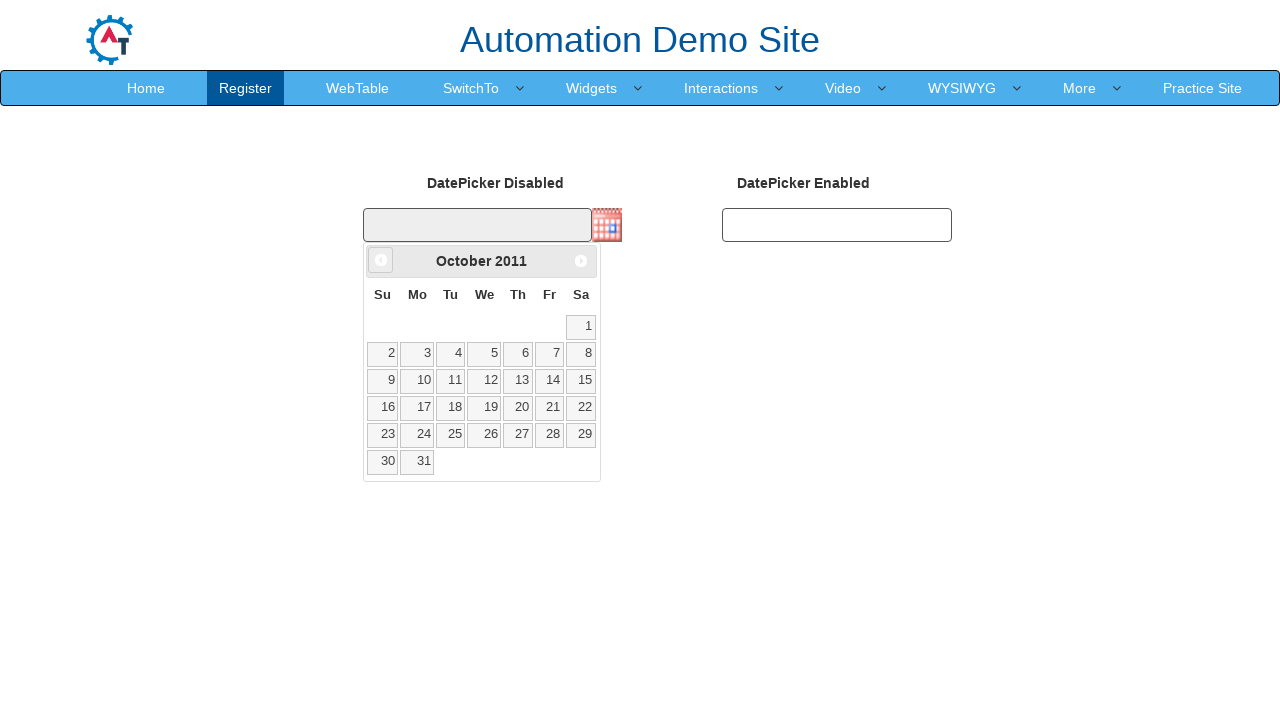

Clicked previous month button to navigate backwards at (381, 260) on xpath=//span[@class='ui-icon ui-icon-circle-triangle-w']
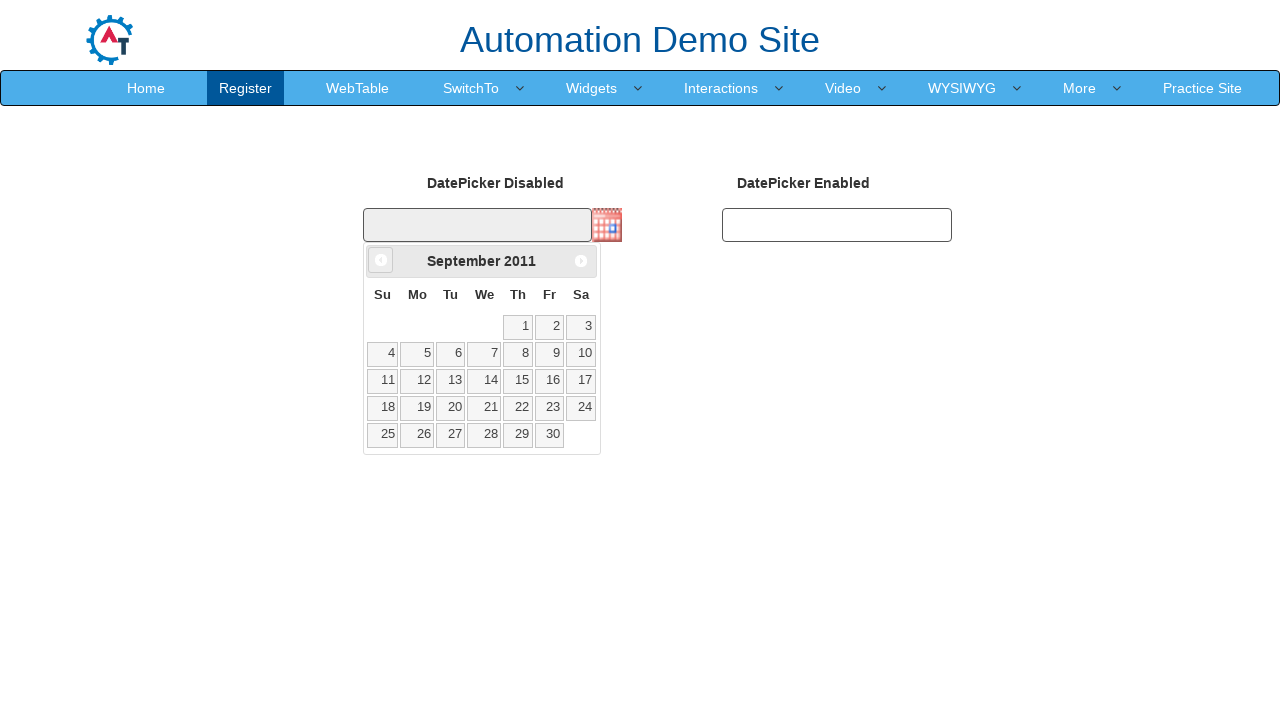

Retrieved current month: September
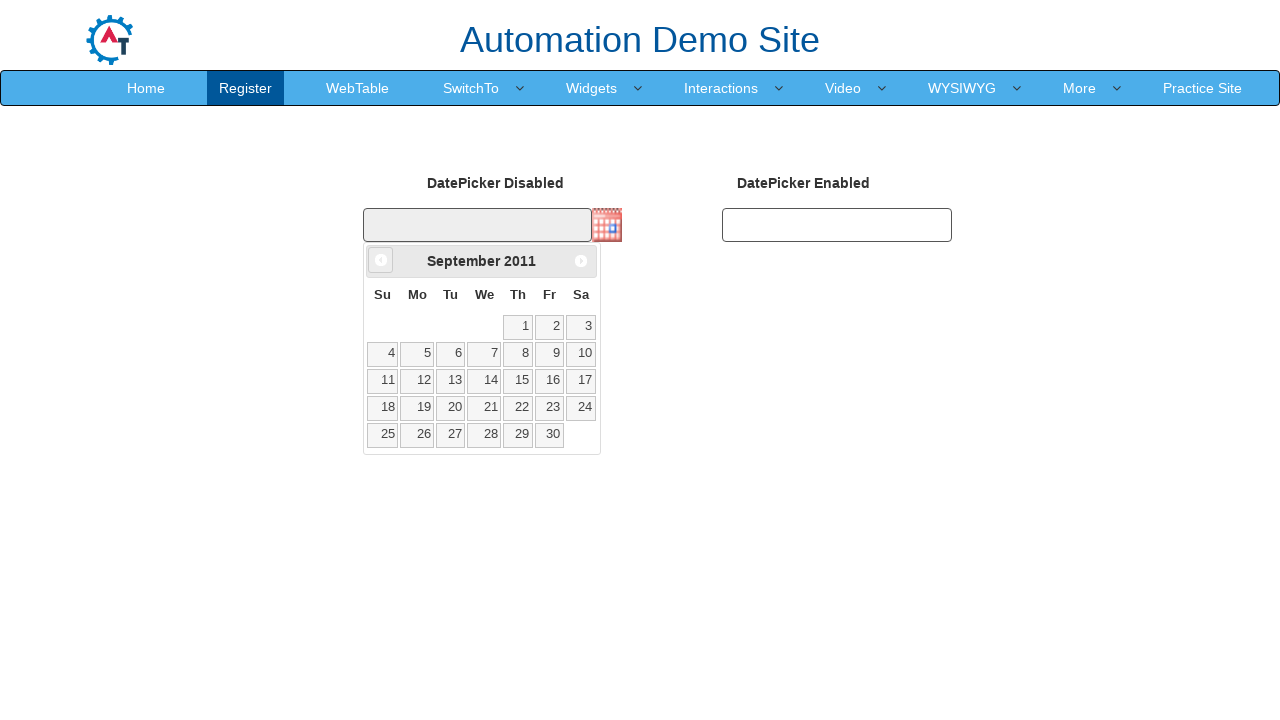

Retrieved current year: 2011
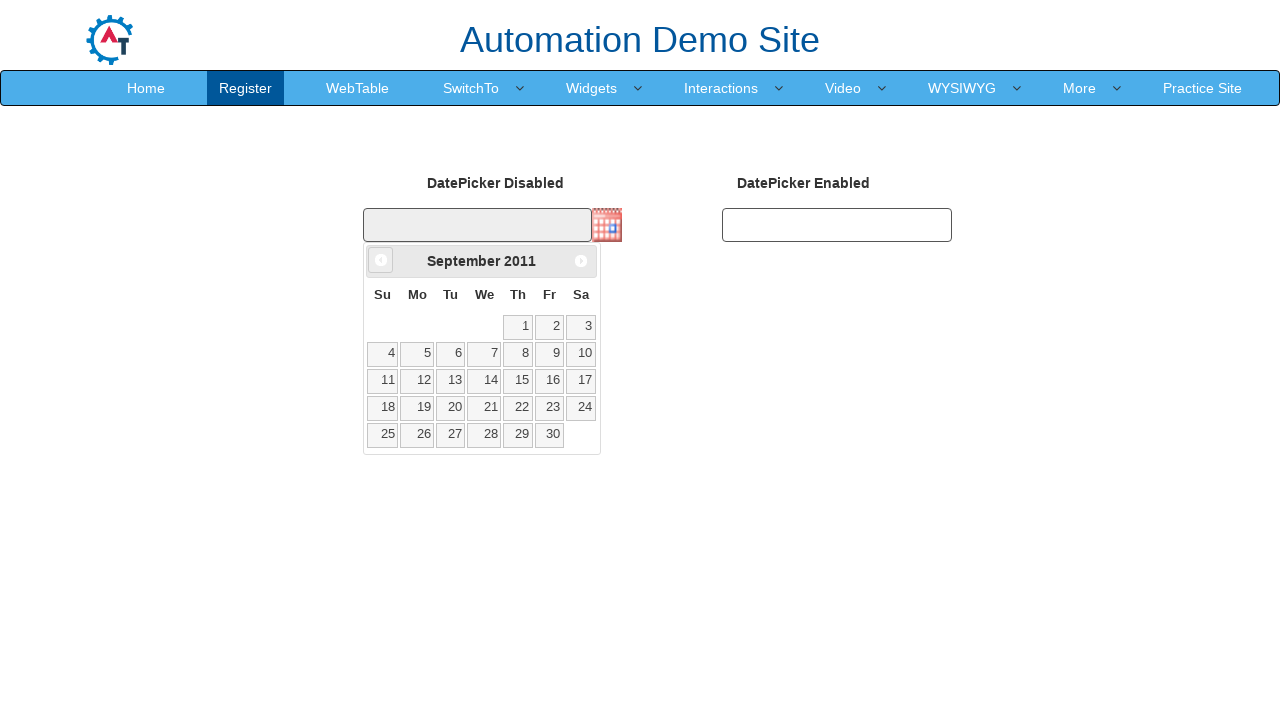

Clicked previous month button to navigate backwards at (381, 260) on xpath=//span[@class='ui-icon ui-icon-circle-triangle-w']
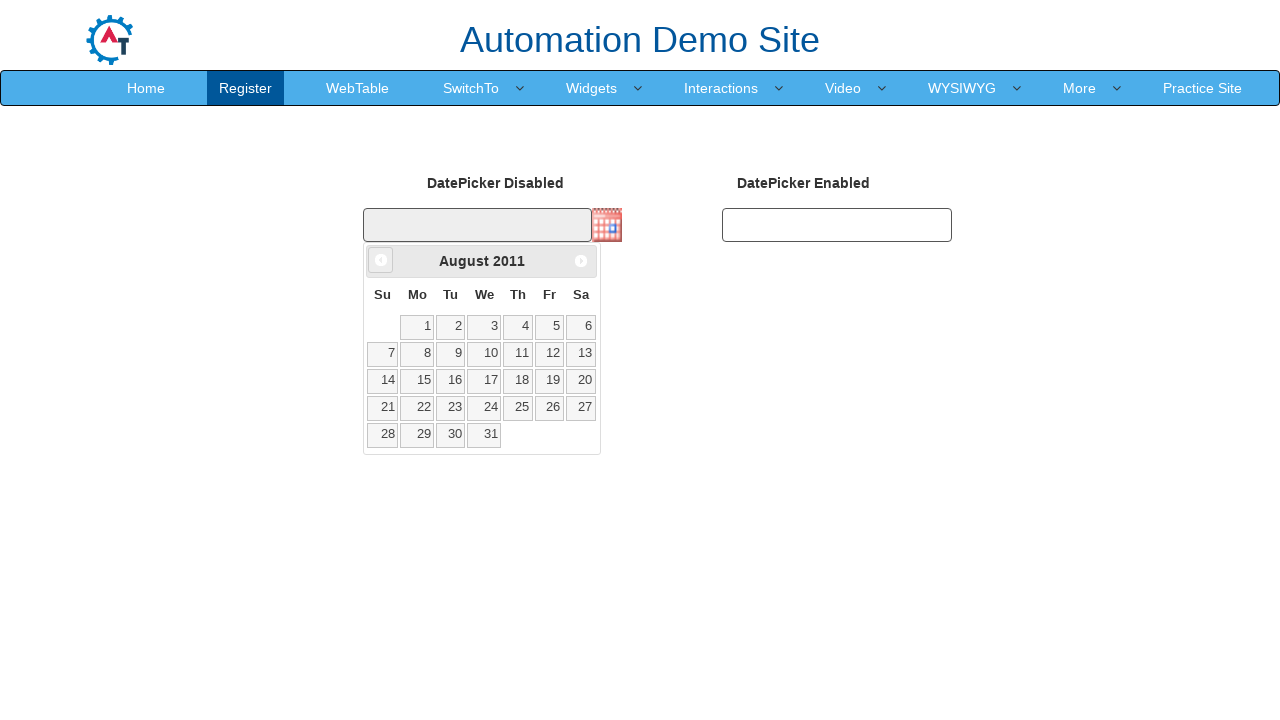

Retrieved current month: August
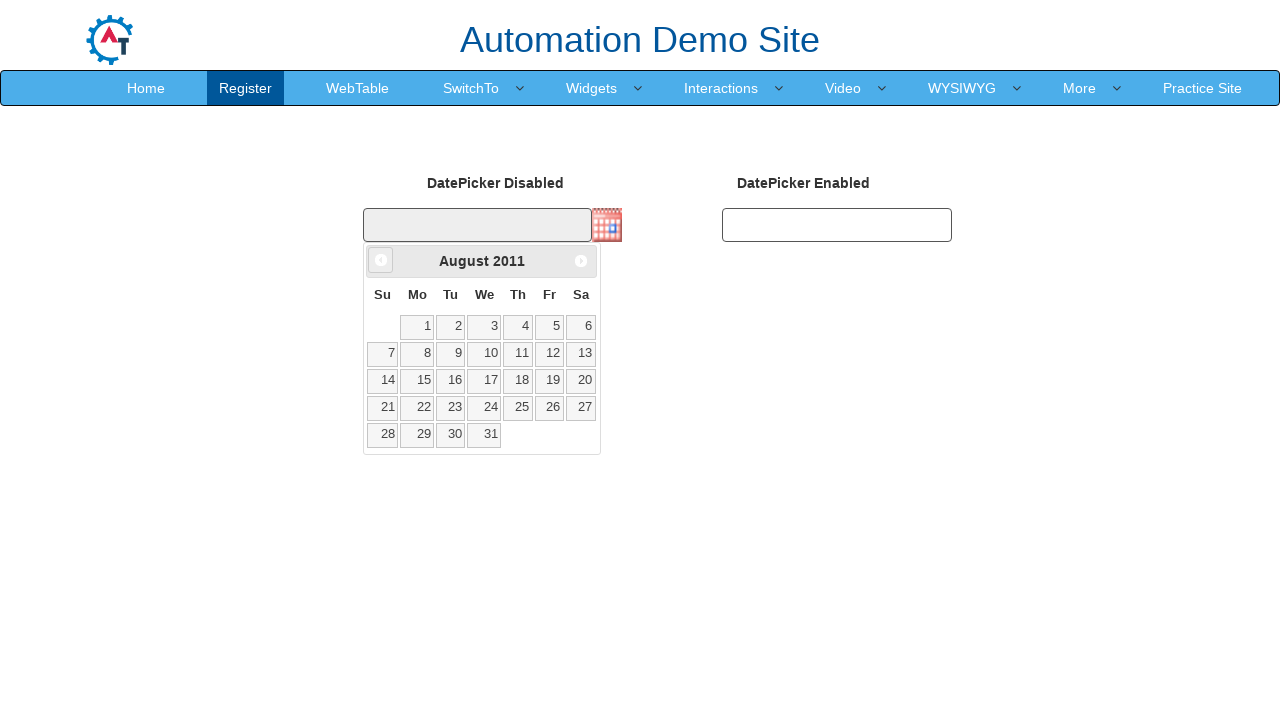

Retrieved current year: 2011
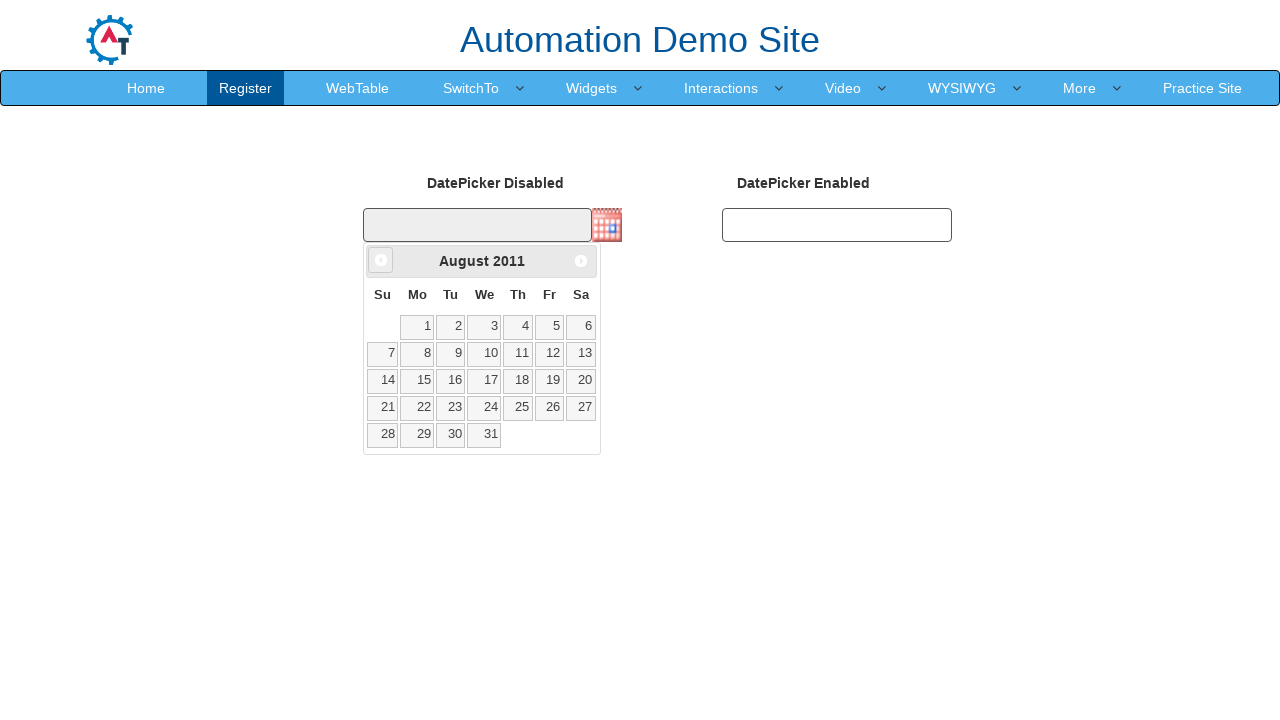

Clicked previous month button to navigate backwards at (381, 260) on xpath=//span[@class='ui-icon ui-icon-circle-triangle-w']
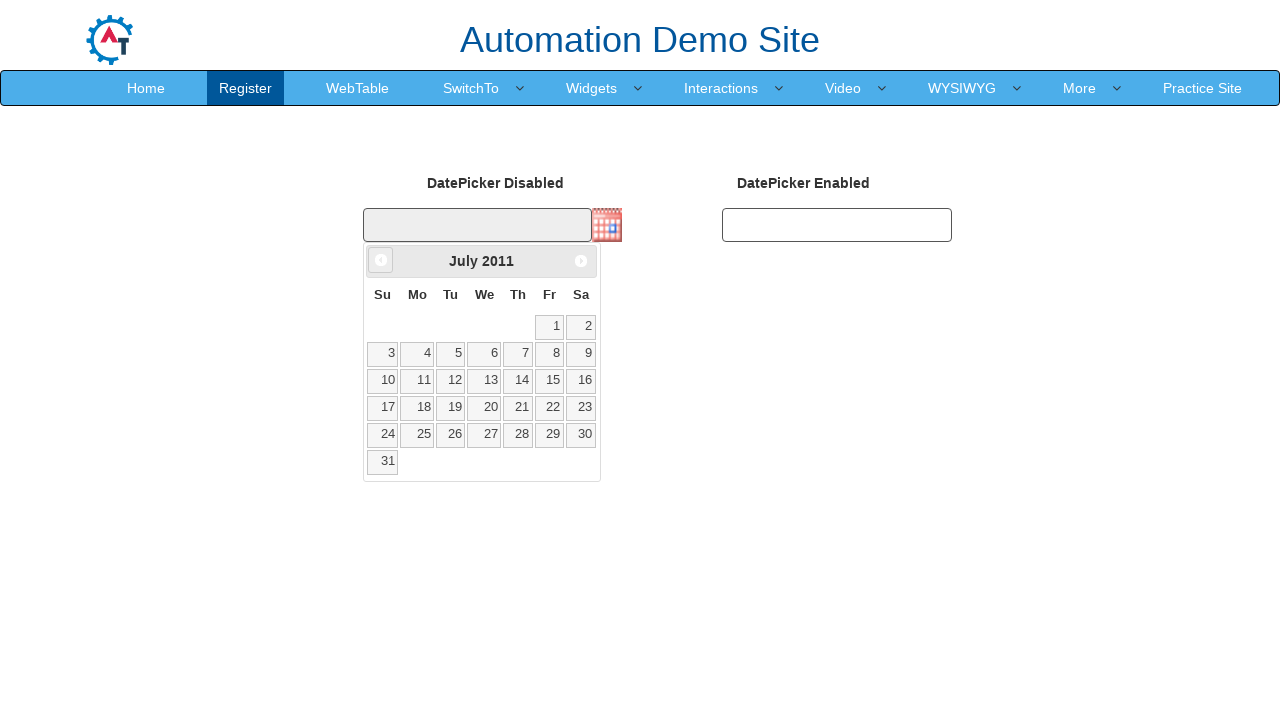

Retrieved current month: July
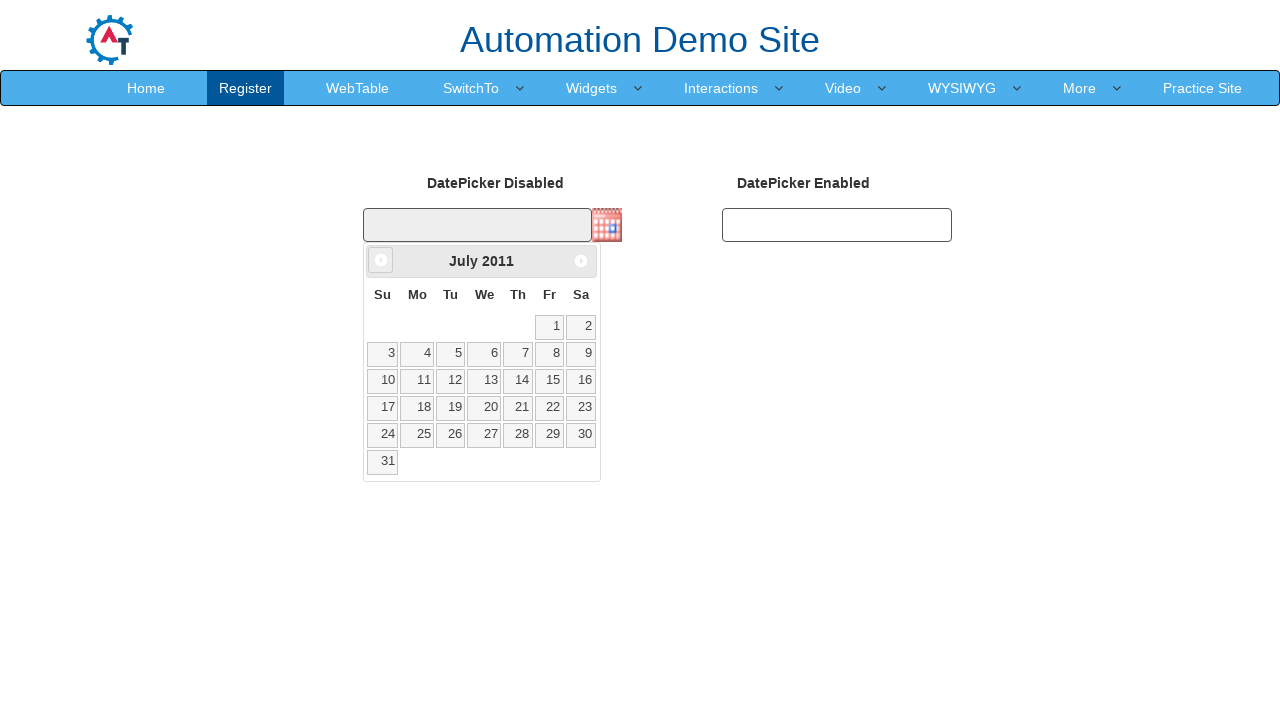

Retrieved current year: 2011
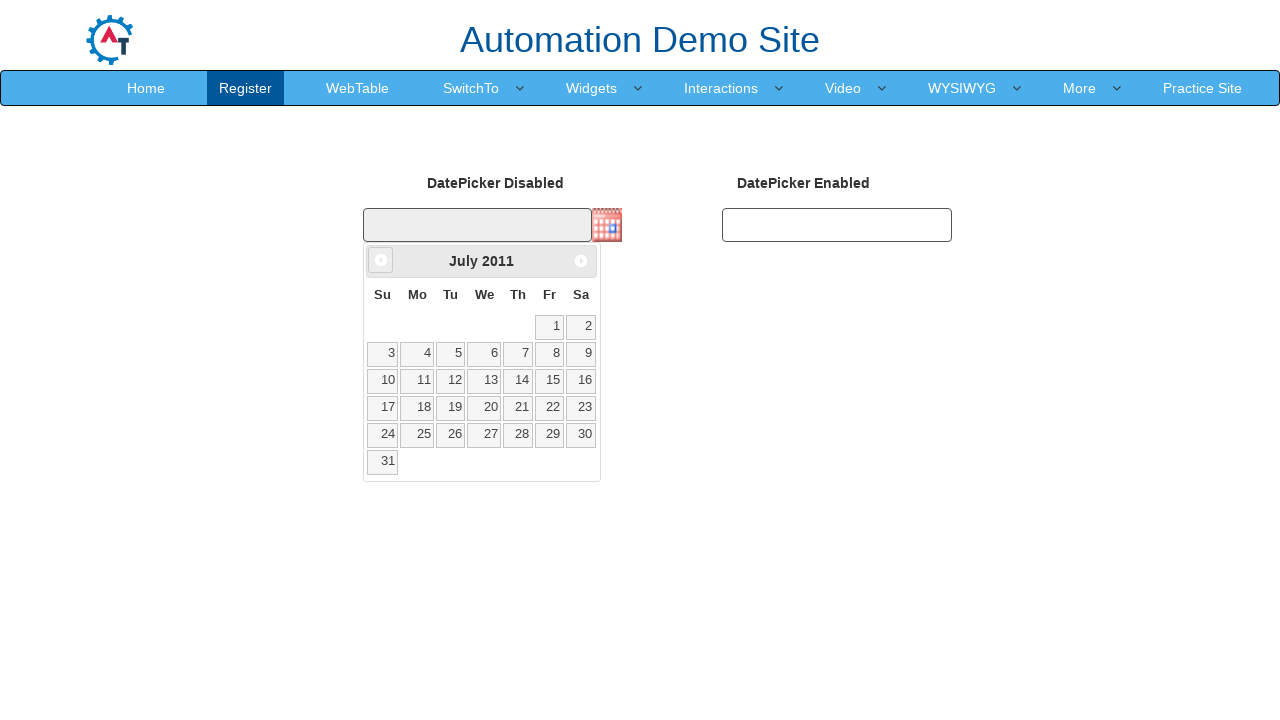

Clicked previous month button to navigate backwards at (381, 260) on xpath=//span[@class='ui-icon ui-icon-circle-triangle-w']
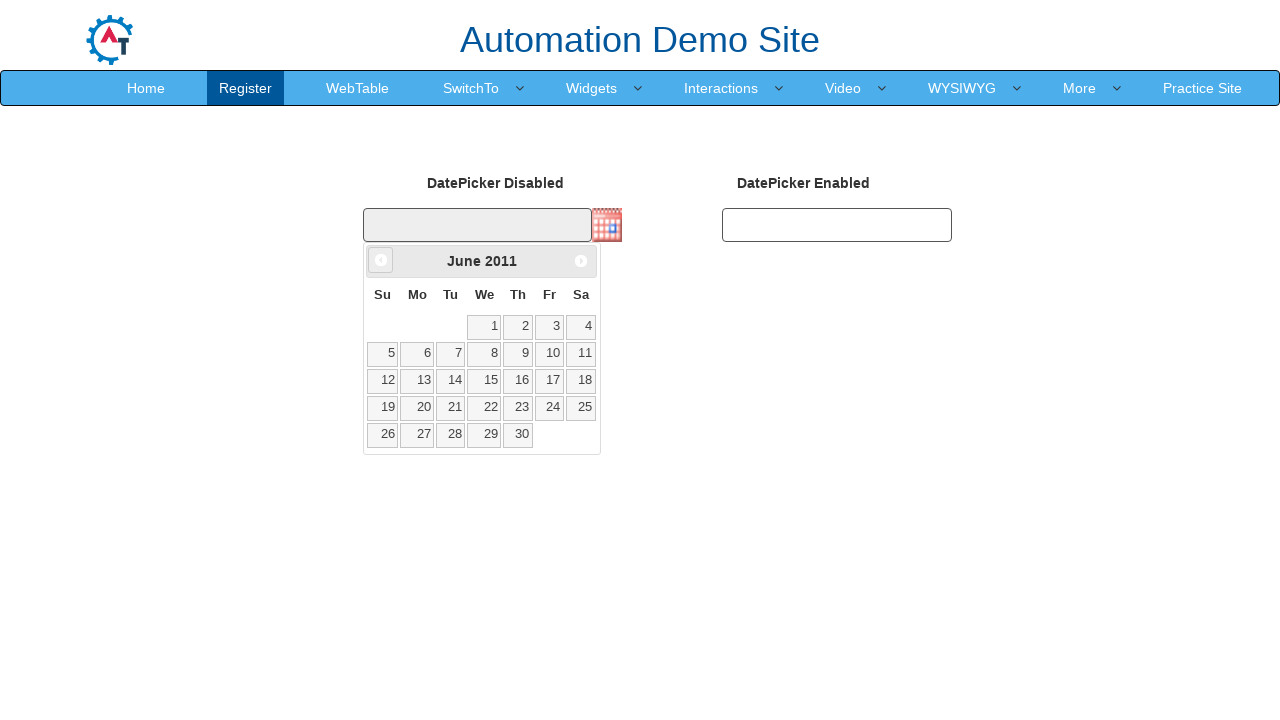

Retrieved current month: June
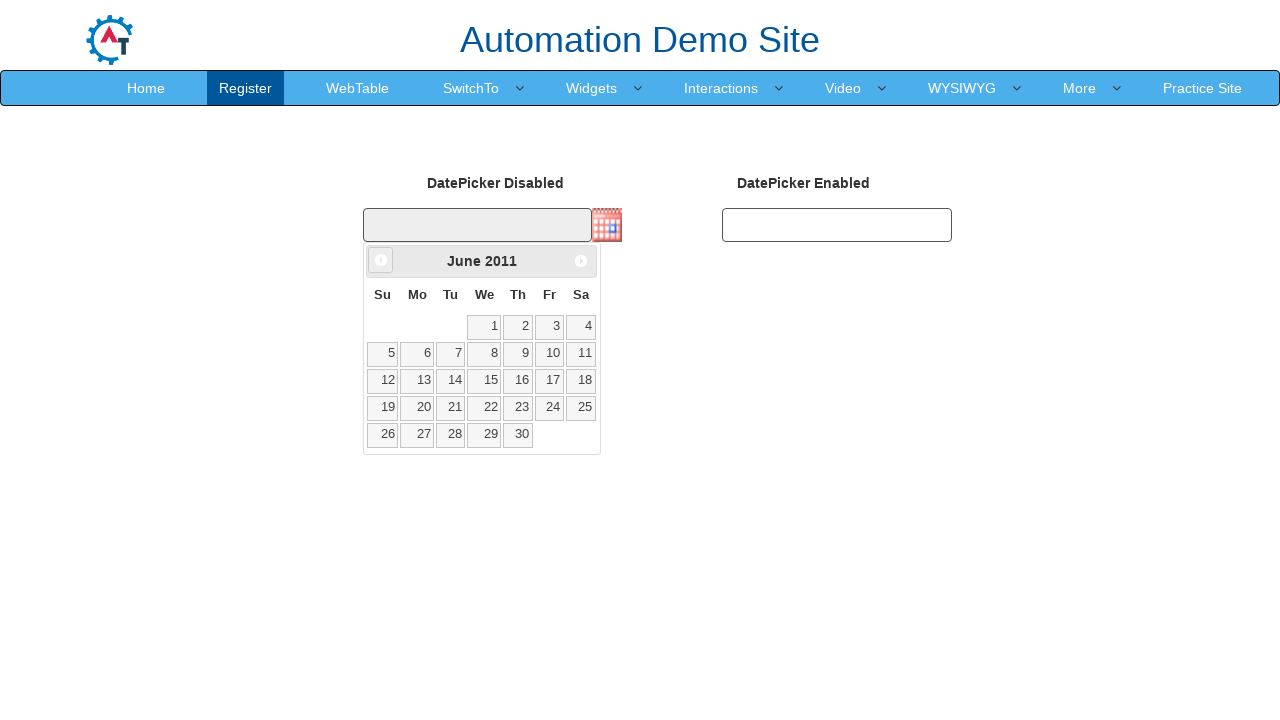

Retrieved current year: 2011
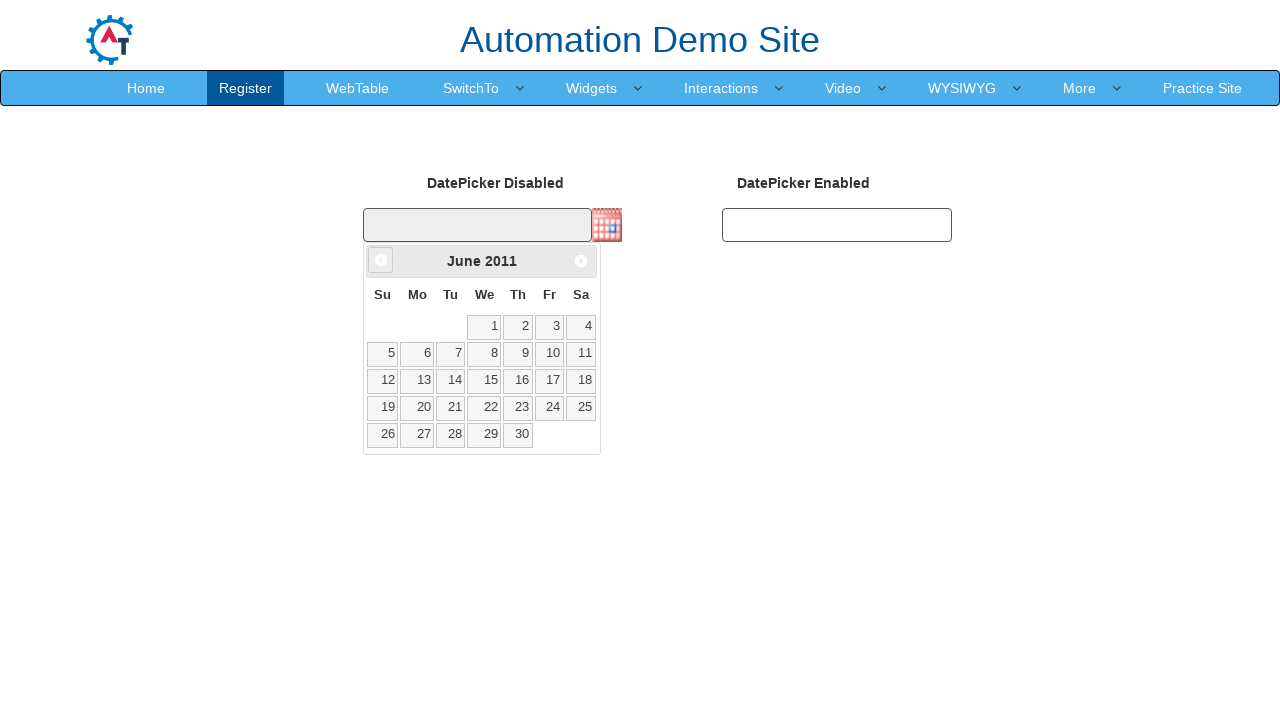

Clicked previous month button to navigate backwards at (381, 260) on xpath=//span[@class='ui-icon ui-icon-circle-triangle-w']
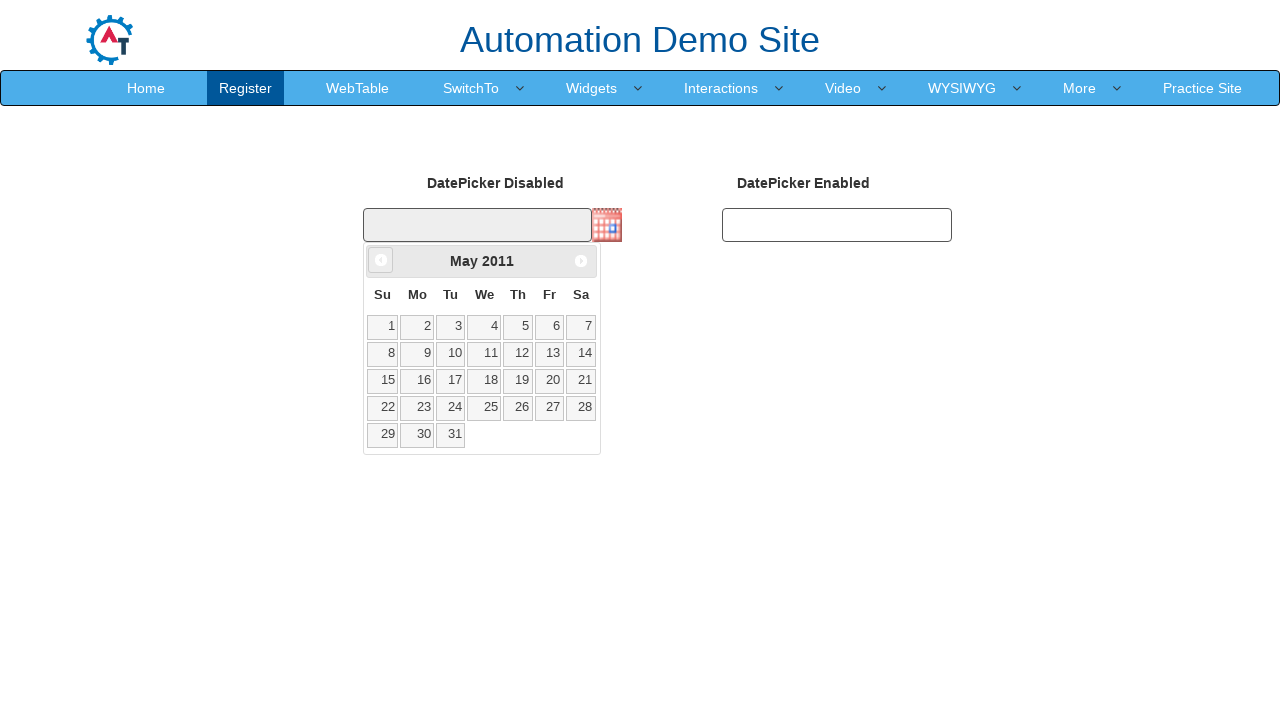

Retrieved current month: May
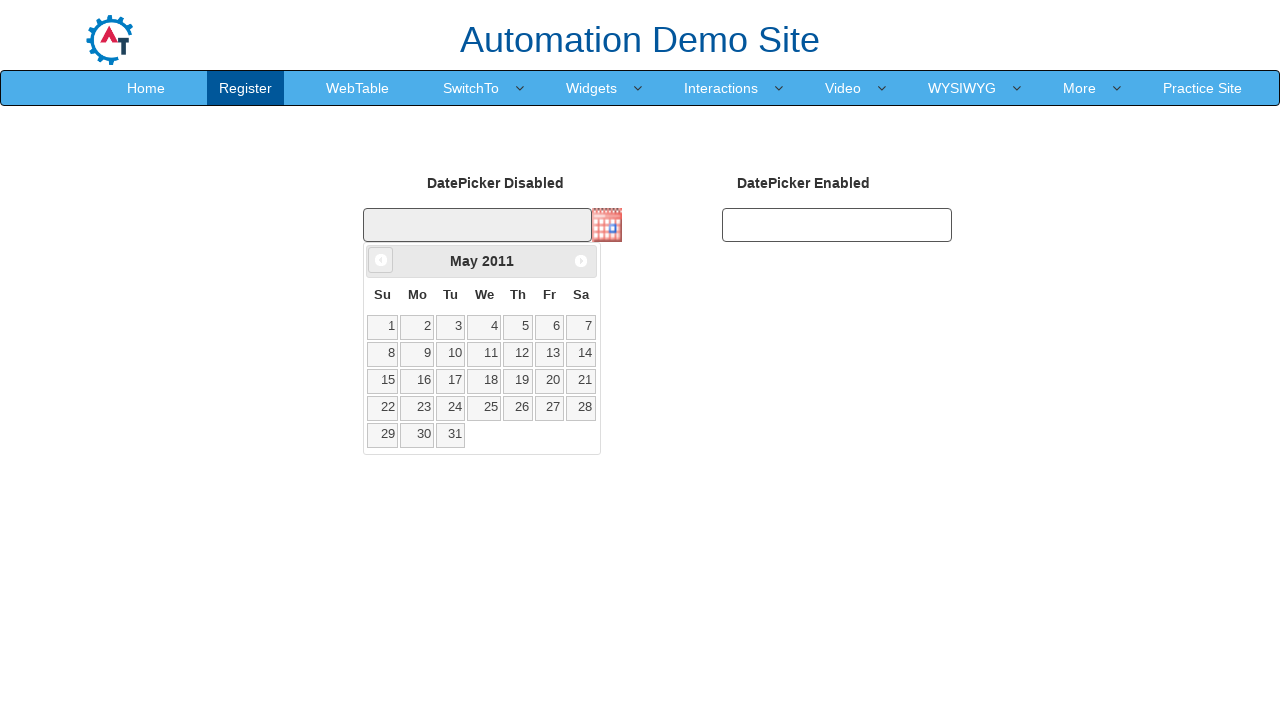

Retrieved current year: 2011
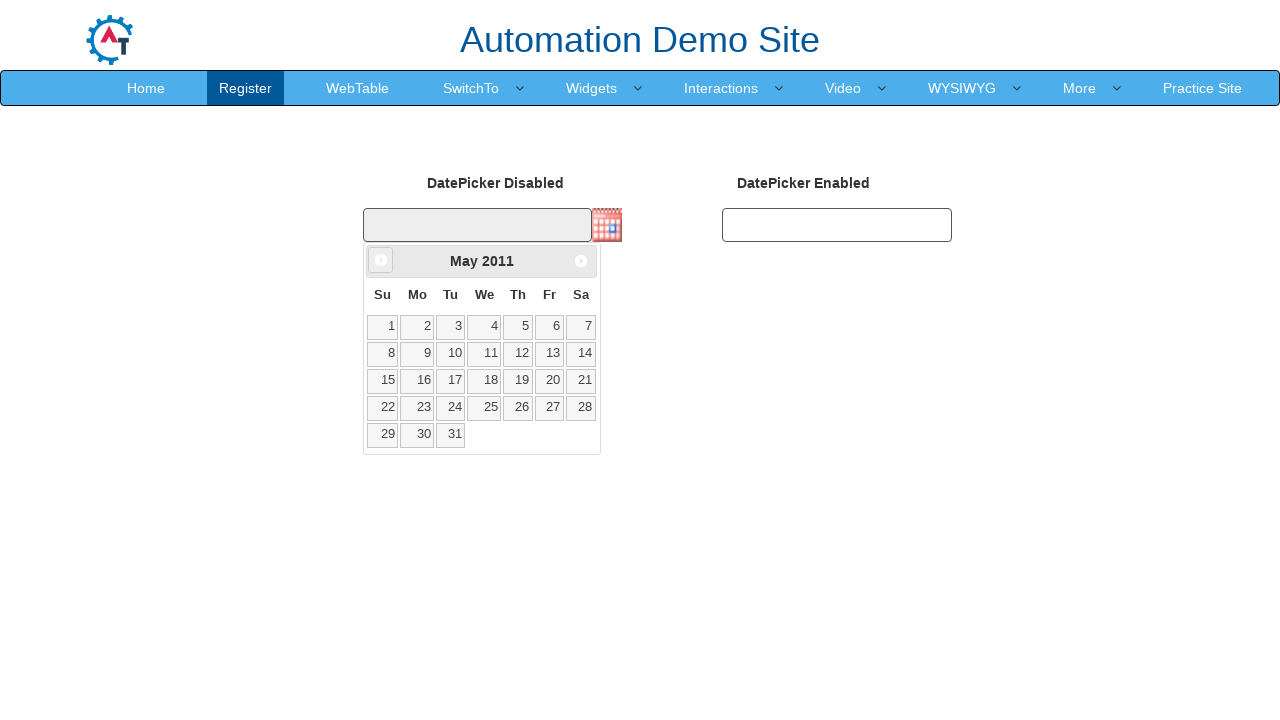

Clicked previous month button to navigate backwards at (381, 260) on xpath=//span[@class='ui-icon ui-icon-circle-triangle-w']
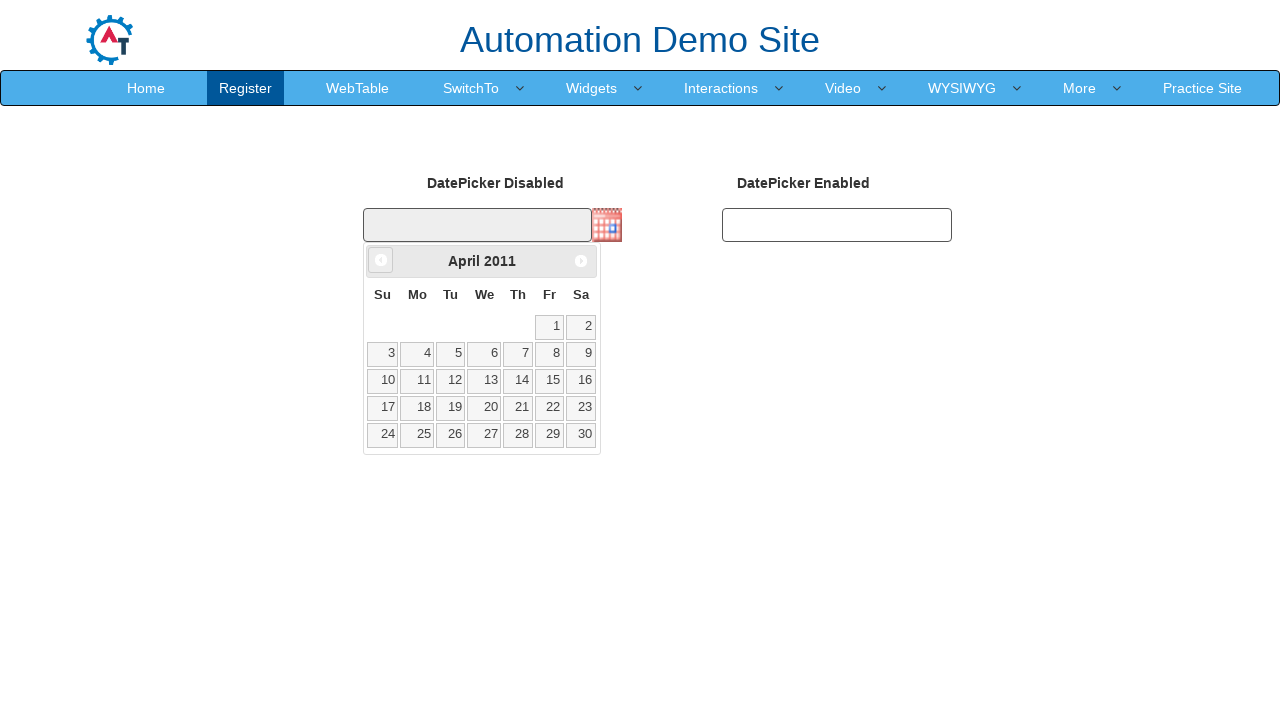

Retrieved current month: April
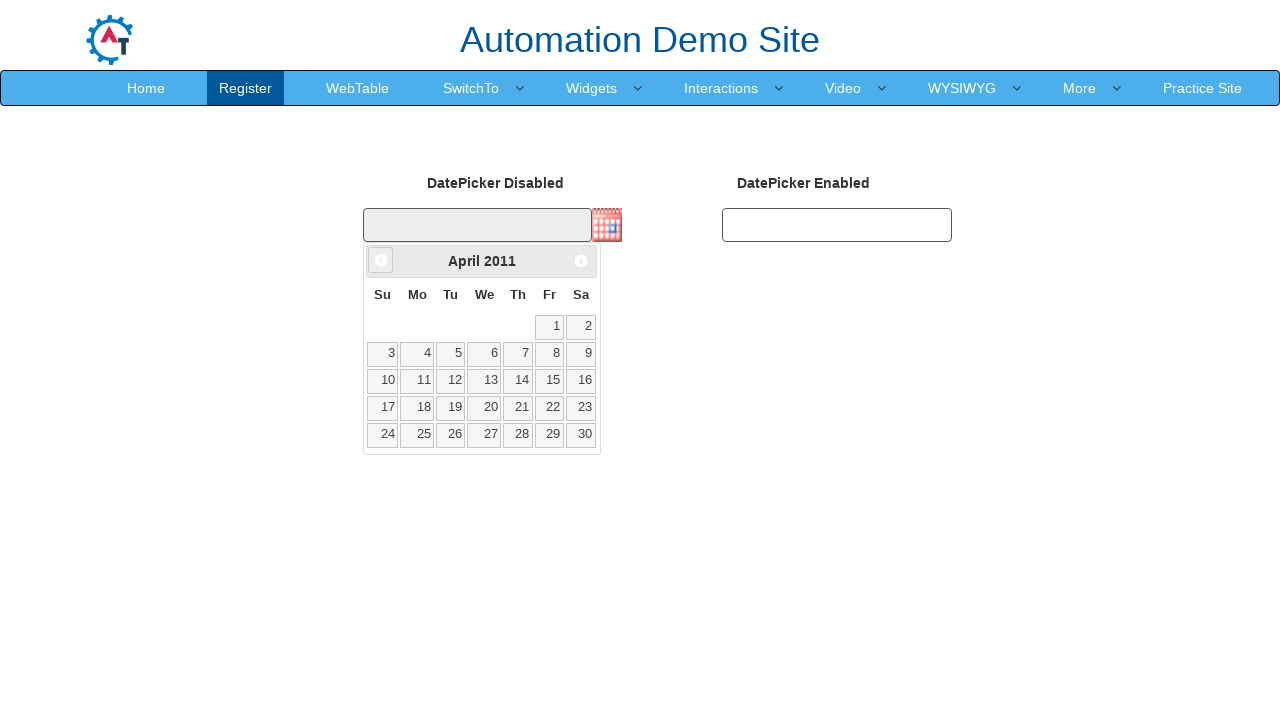

Retrieved current year: 2011
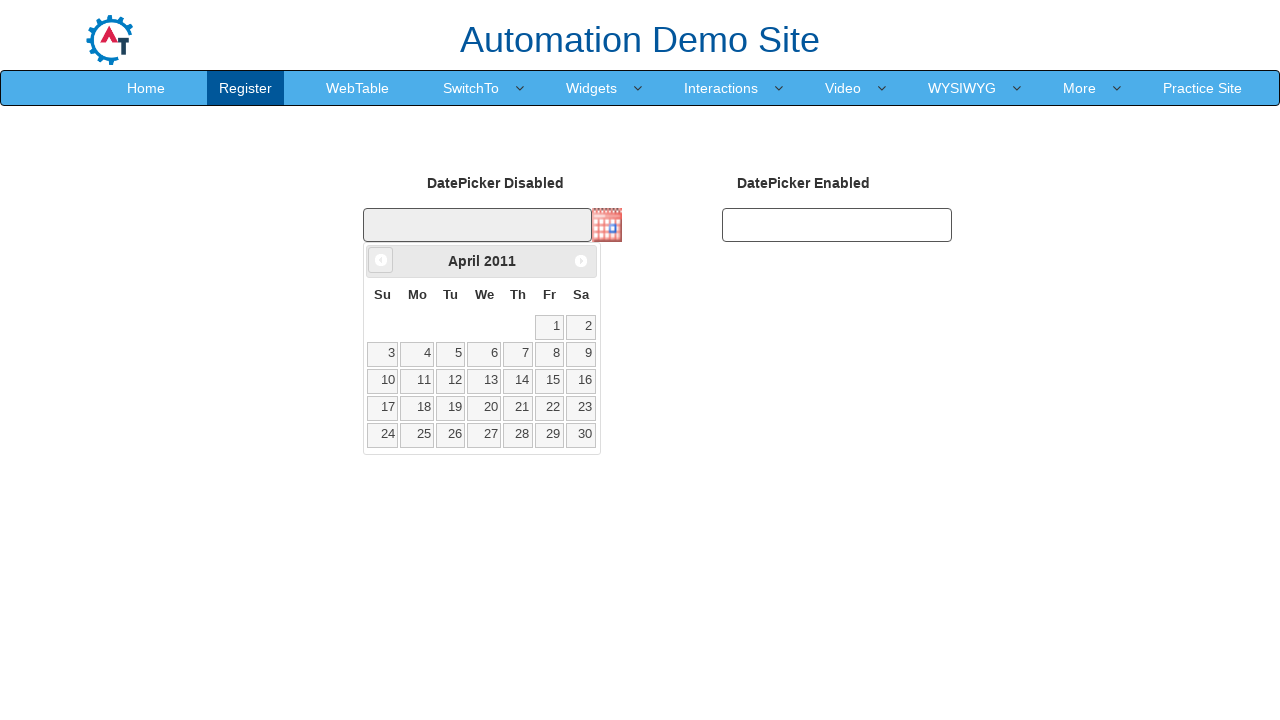

Clicked previous month button to navigate backwards at (381, 260) on xpath=//span[@class='ui-icon ui-icon-circle-triangle-w']
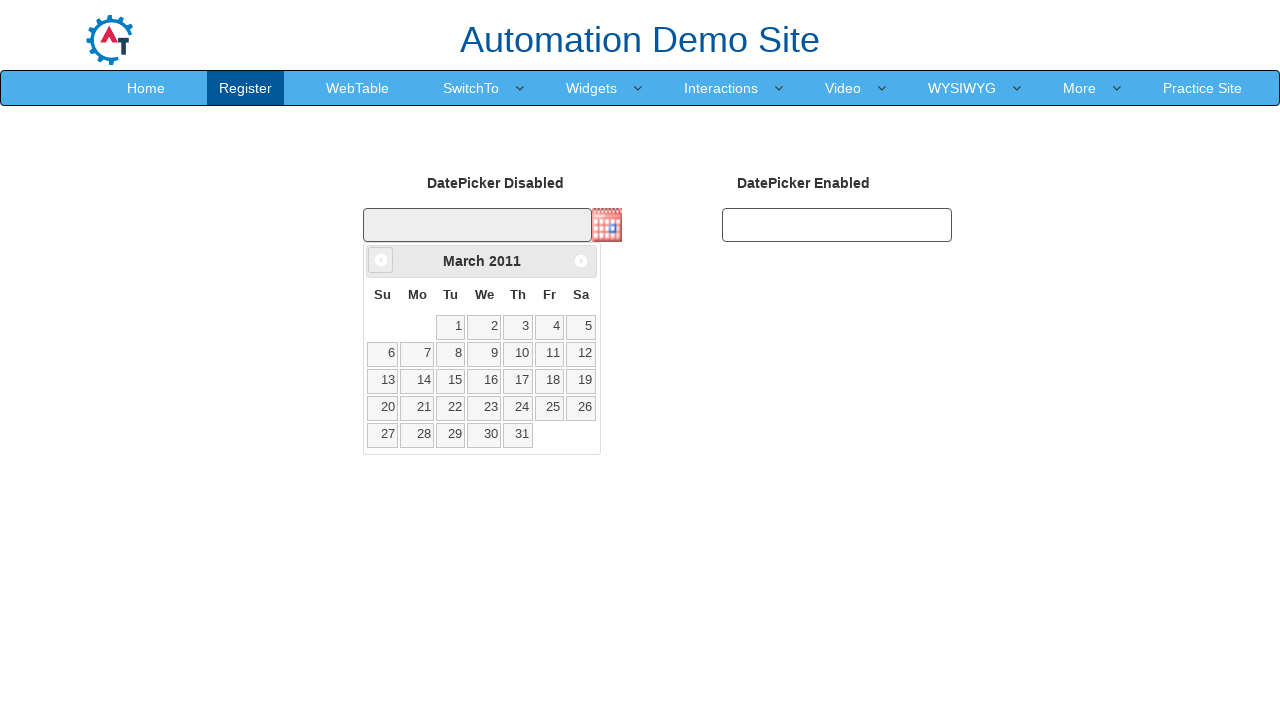

Retrieved current month: March
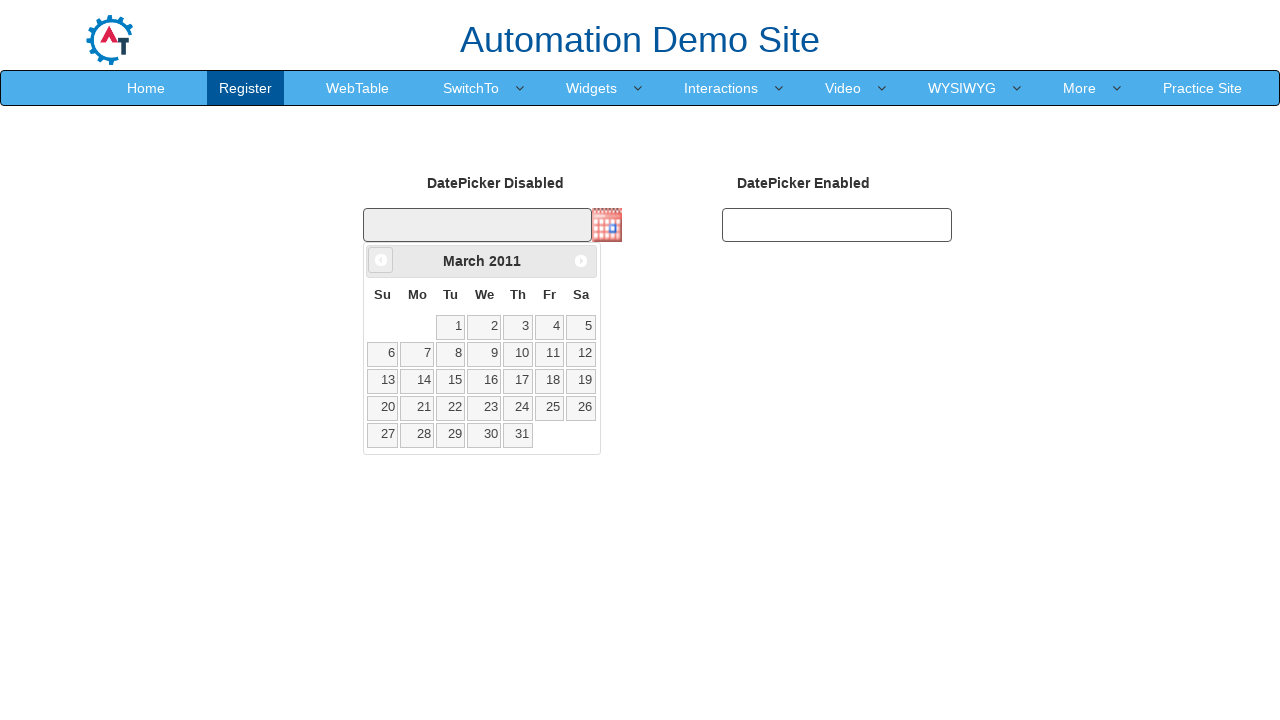

Retrieved current year: 2011
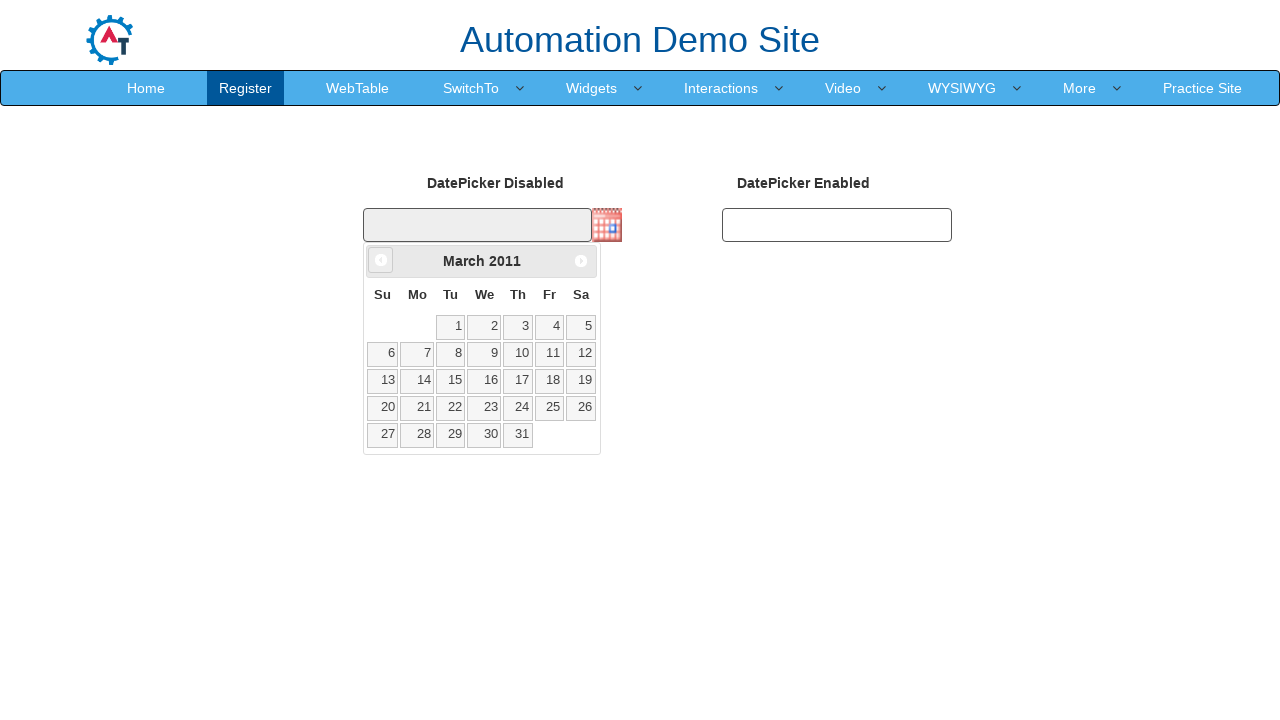

Clicked previous month button to navigate backwards at (381, 260) on xpath=//span[@class='ui-icon ui-icon-circle-triangle-w']
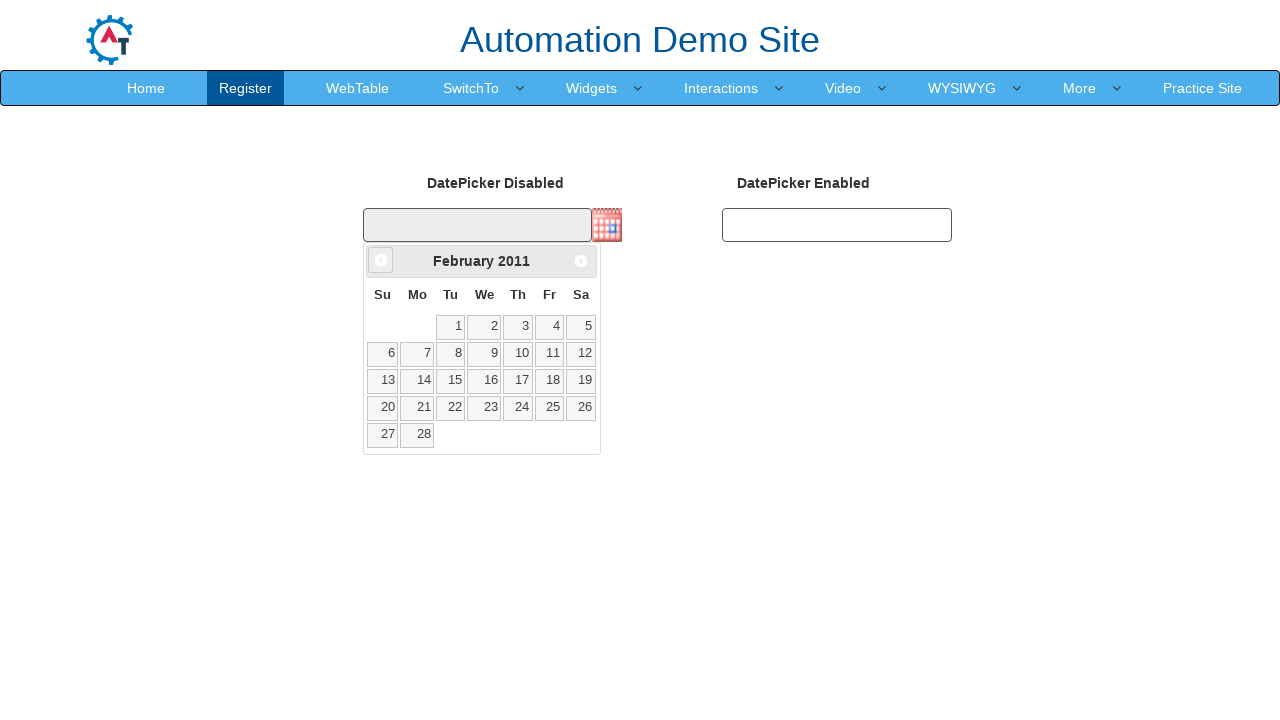

Retrieved current month: February
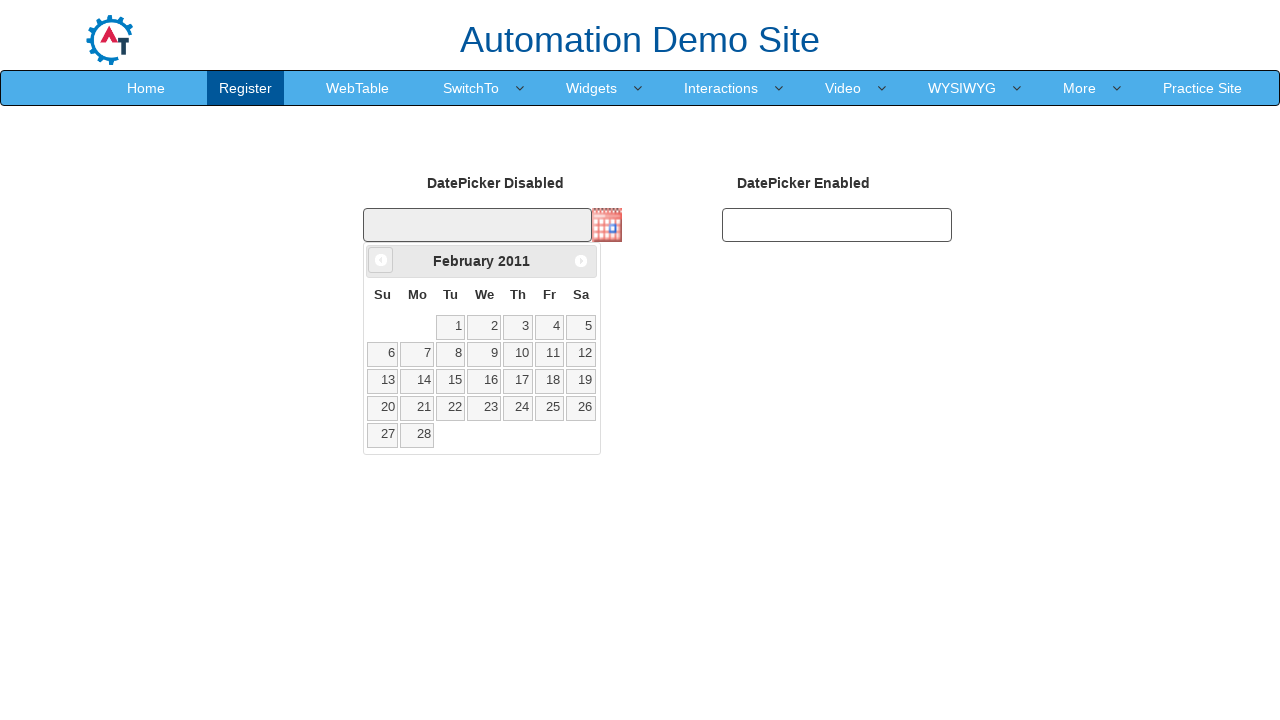

Retrieved current year: 2011
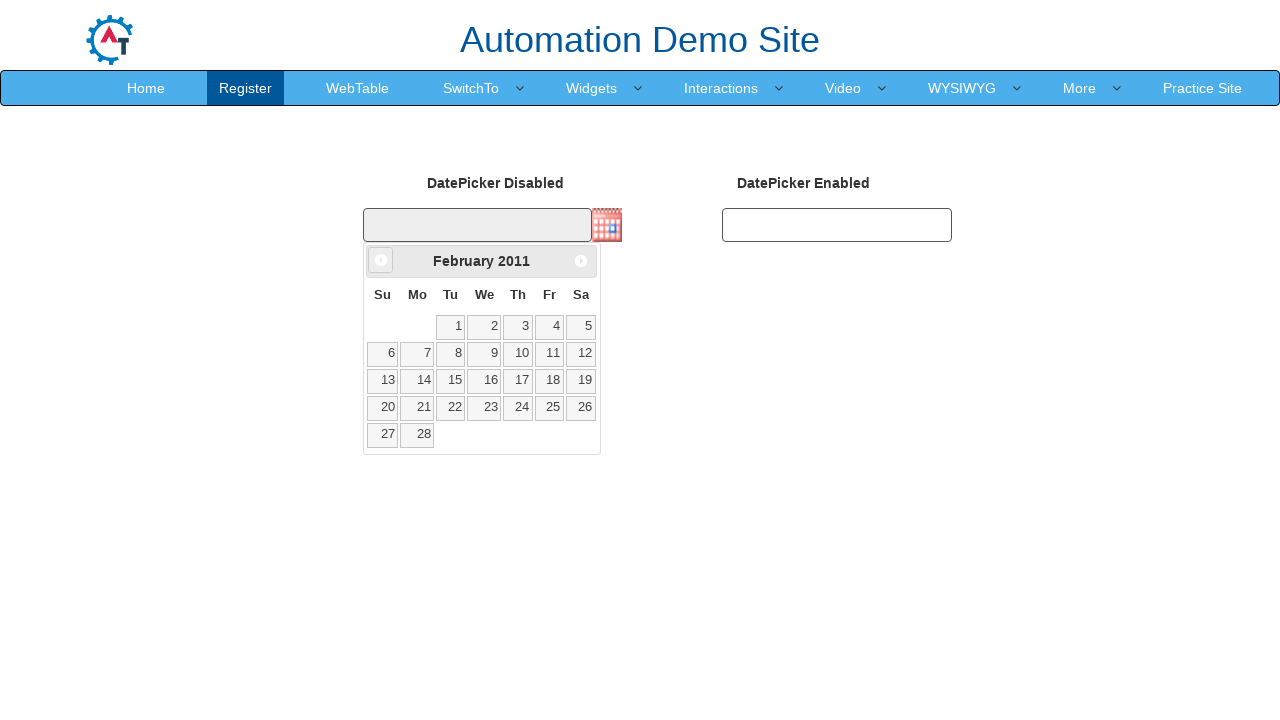

Clicked previous month button to navigate backwards at (381, 260) on xpath=//span[@class='ui-icon ui-icon-circle-triangle-w']
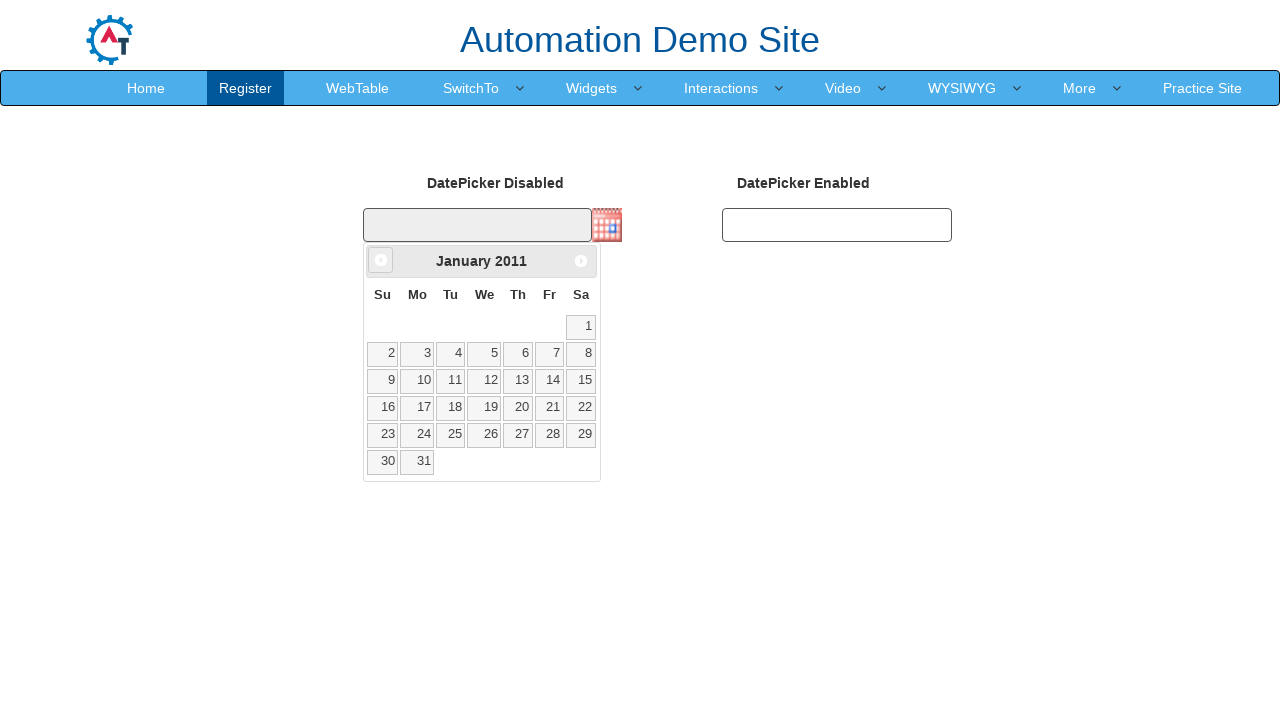

Retrieved current month: January
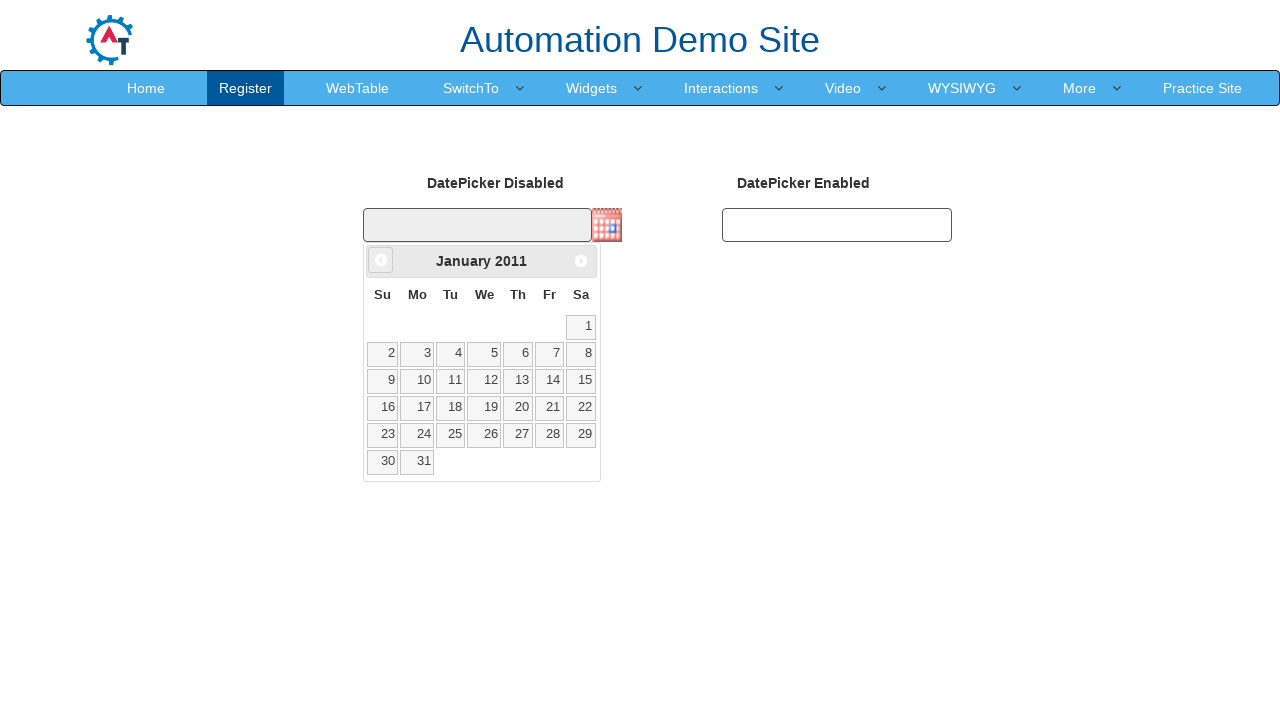

Retrieved current year: 2011
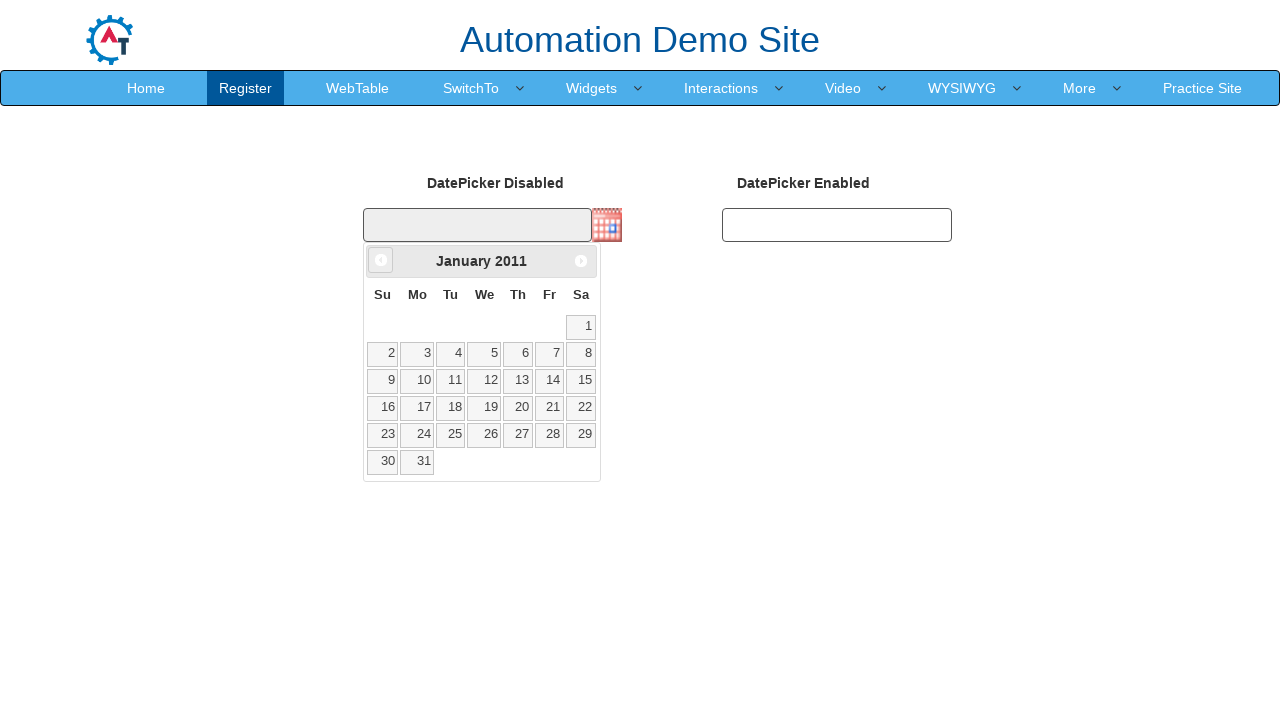

Clicked previous month button to navigate backwards at (381, 260) on xpath=//span[@class='ui-icon ui-icon-circle-triangle-w']
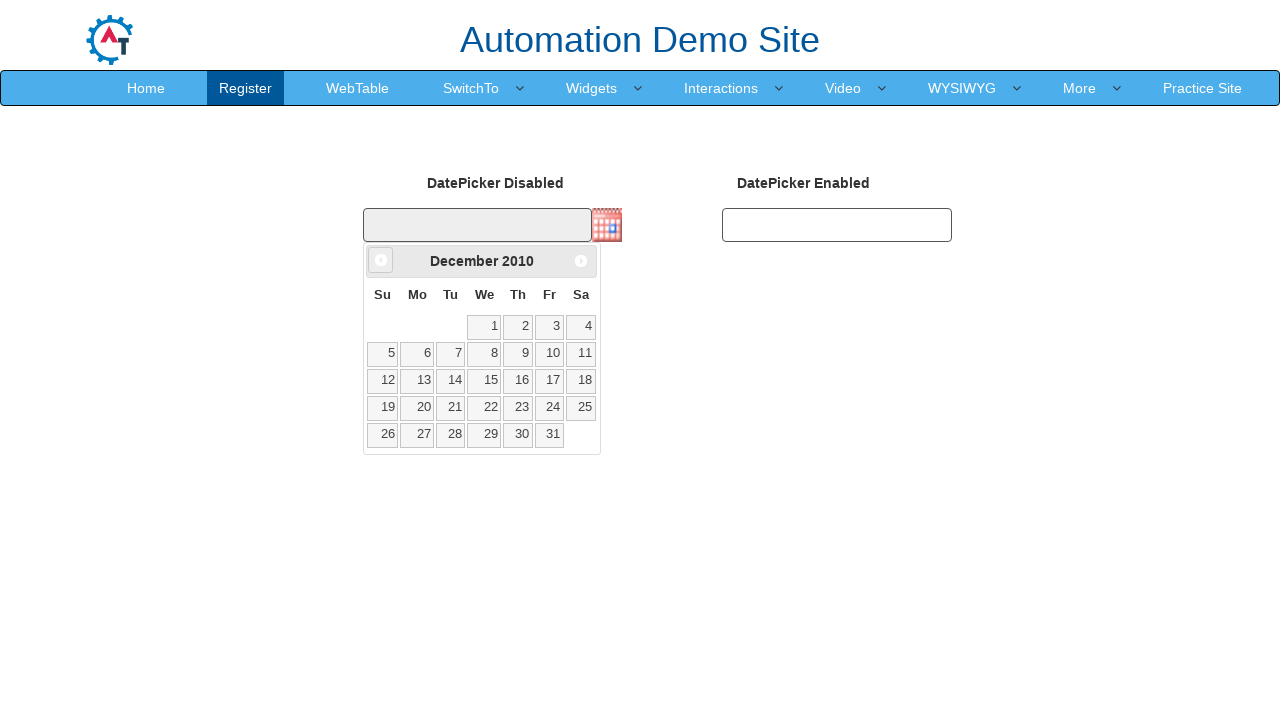

Retrieved current month: December
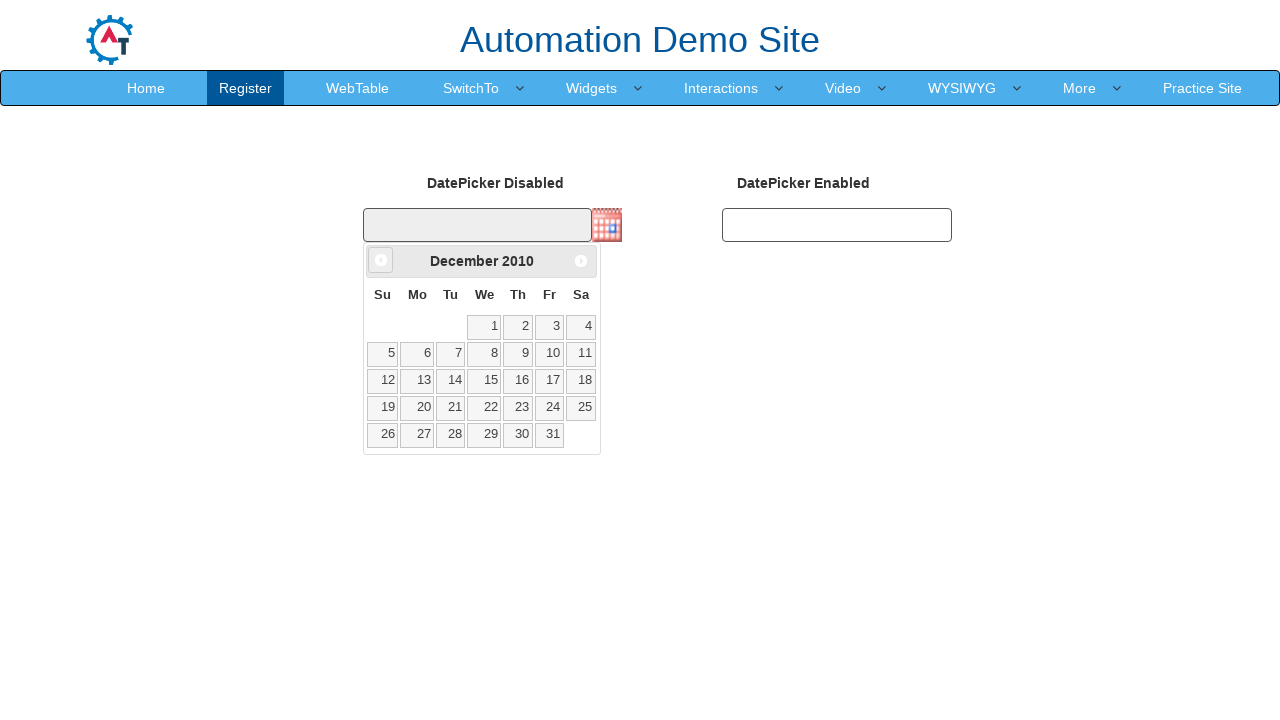

Retrieved current year: 2010
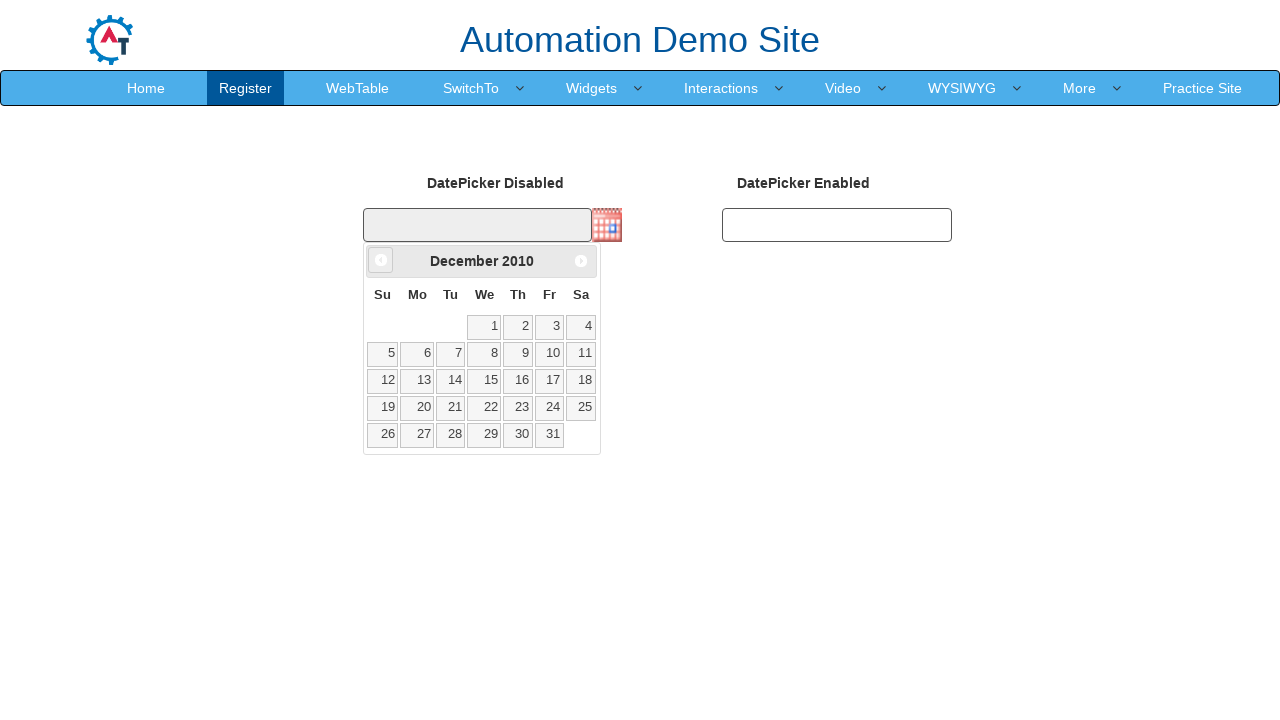

Clicked previous month button to navigate backwards at (381, 260) on xpath=//span[@class='ui-icon ui-icon-circle-triangle-w']
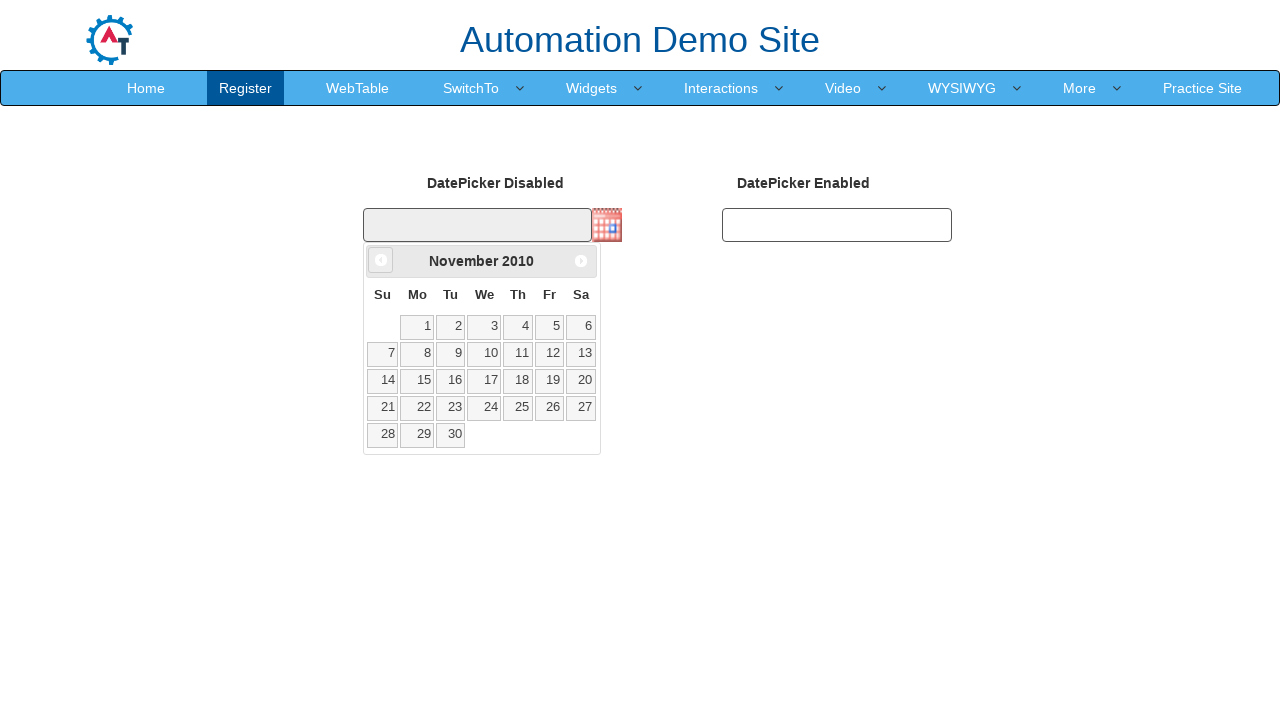

Retrieved current month: November
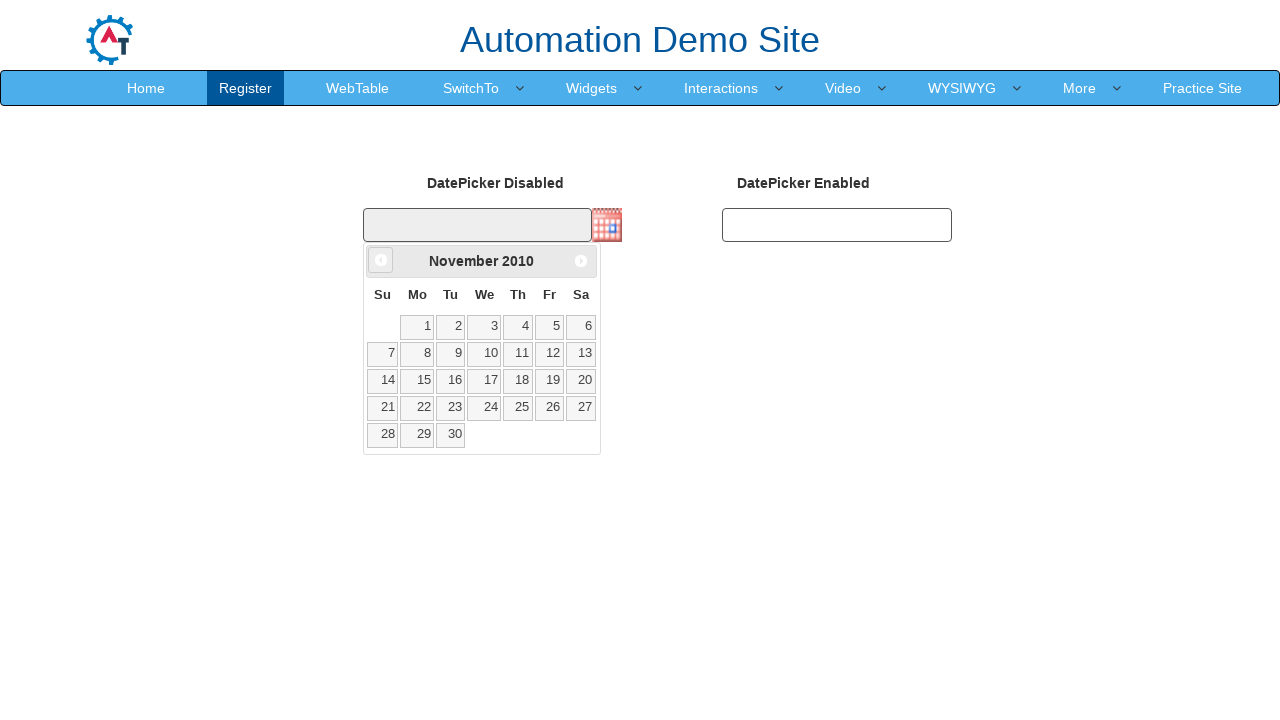

Retrieved current year: 2010
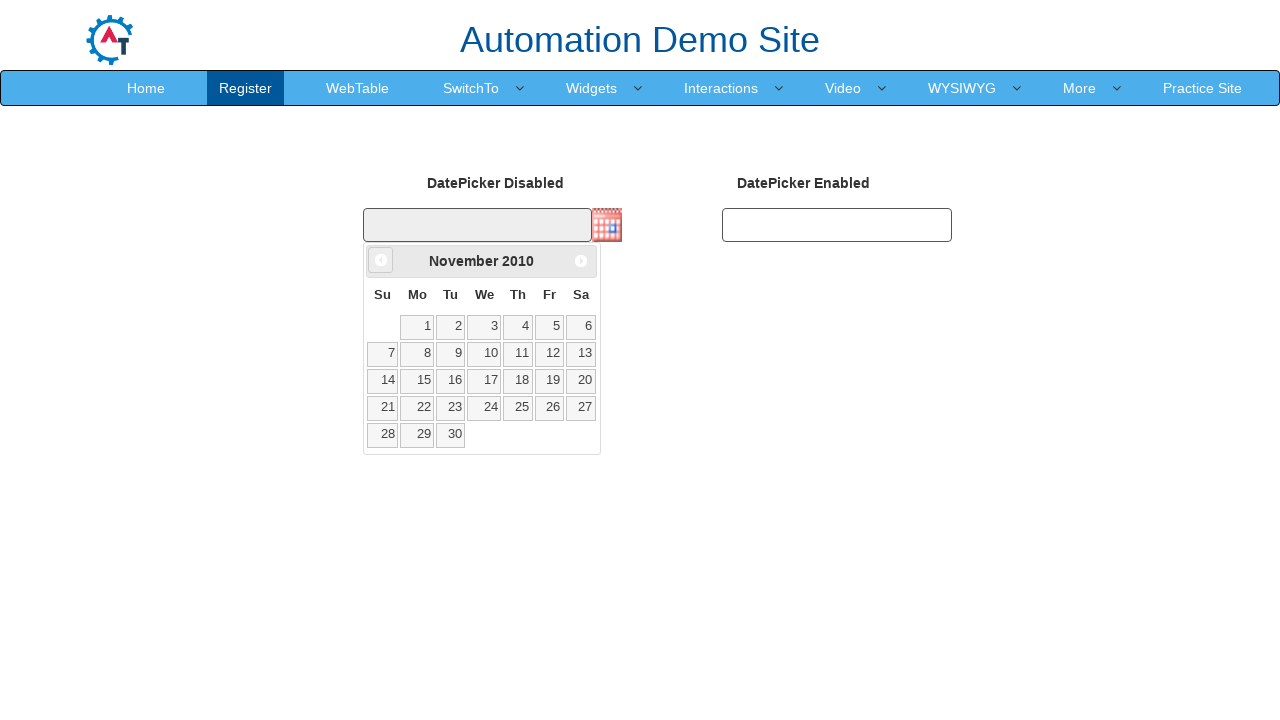

Clicked previous month button to navigate backwards at (381, 260) on xpath=//span[@class='ui-icon ui-icon-circle-triangle-w']
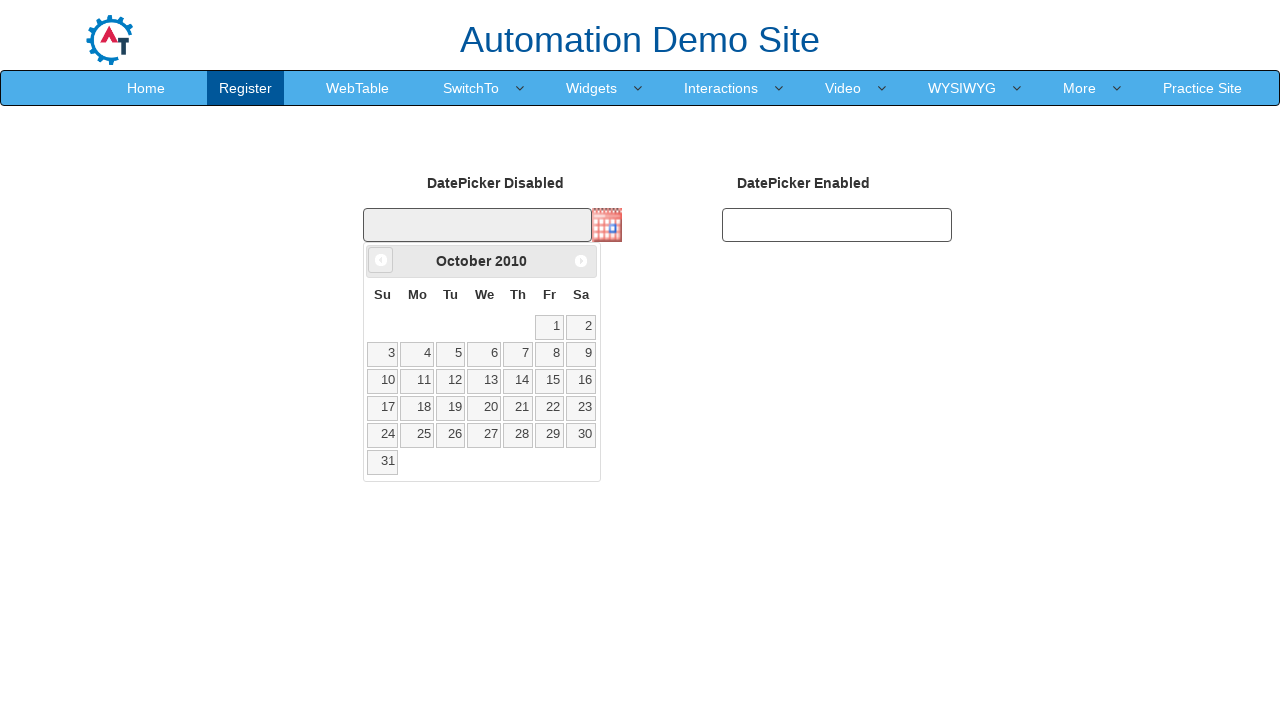

Retrieved current month: October
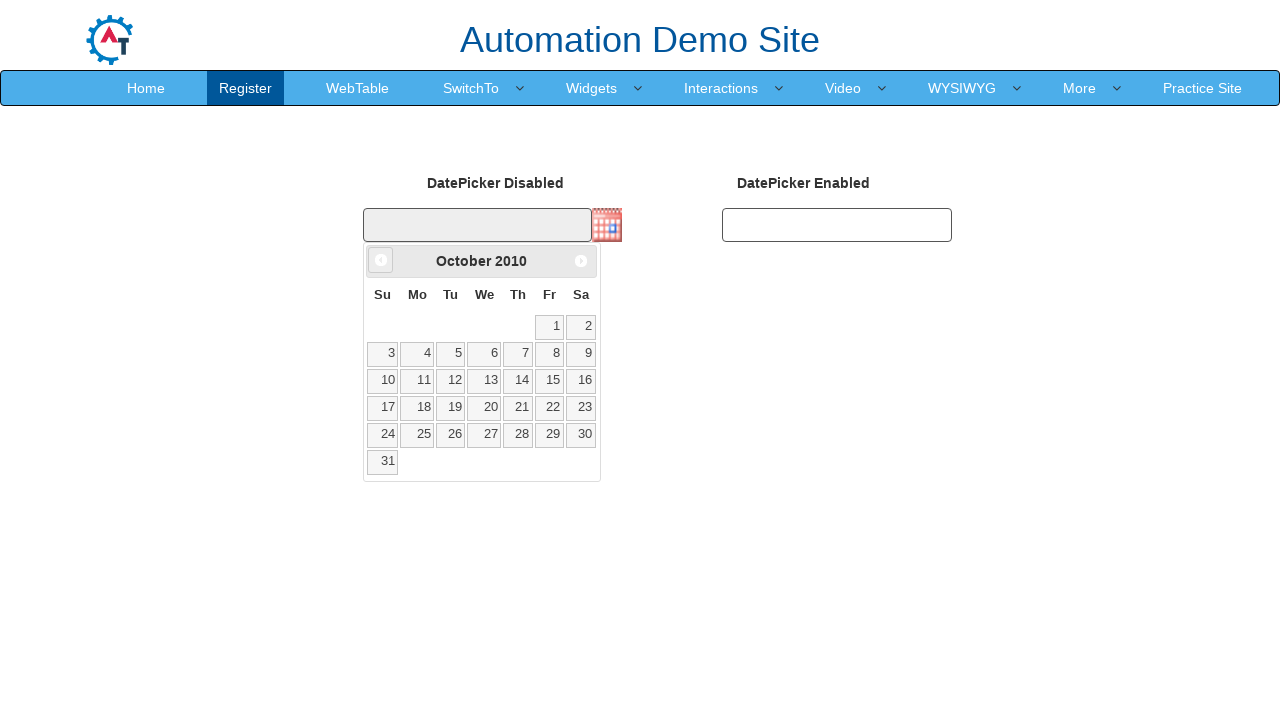

Retrieved current year: 2010
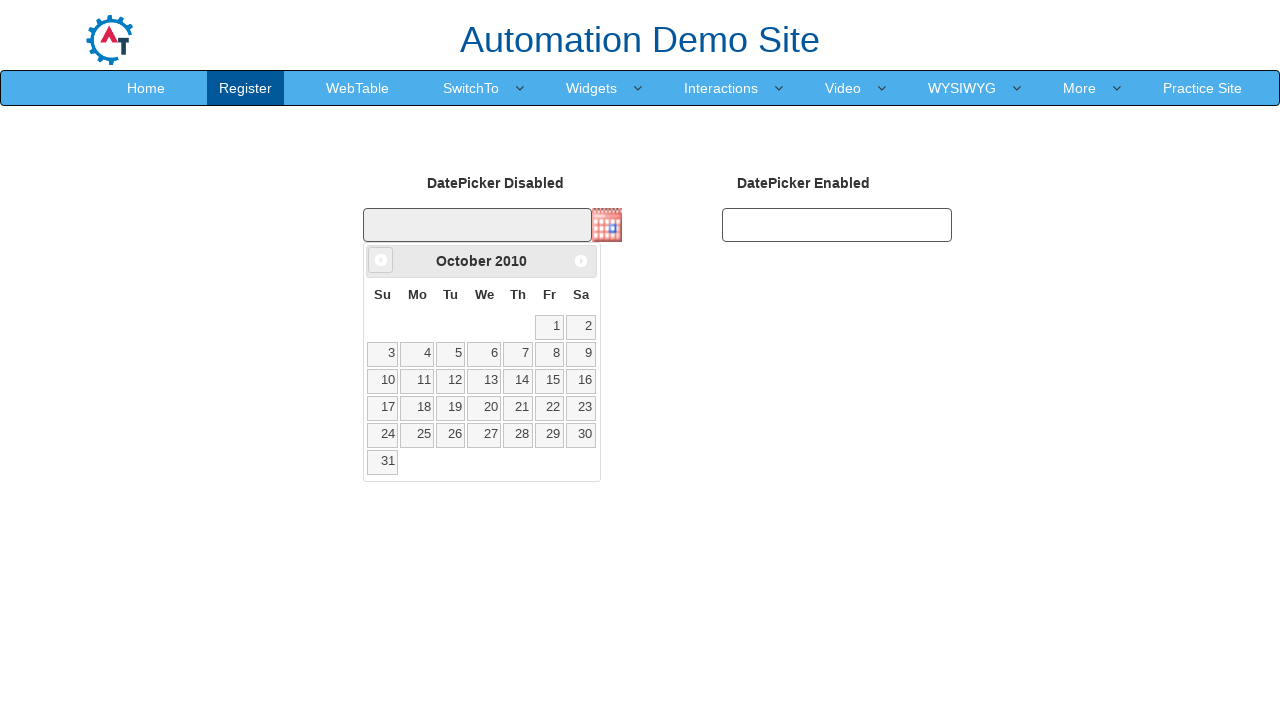

Clicked previous month button to navigate backwards at (381, 260) on xpath=//span[@class='ui-icon ui-icon-circle-triangle-w']
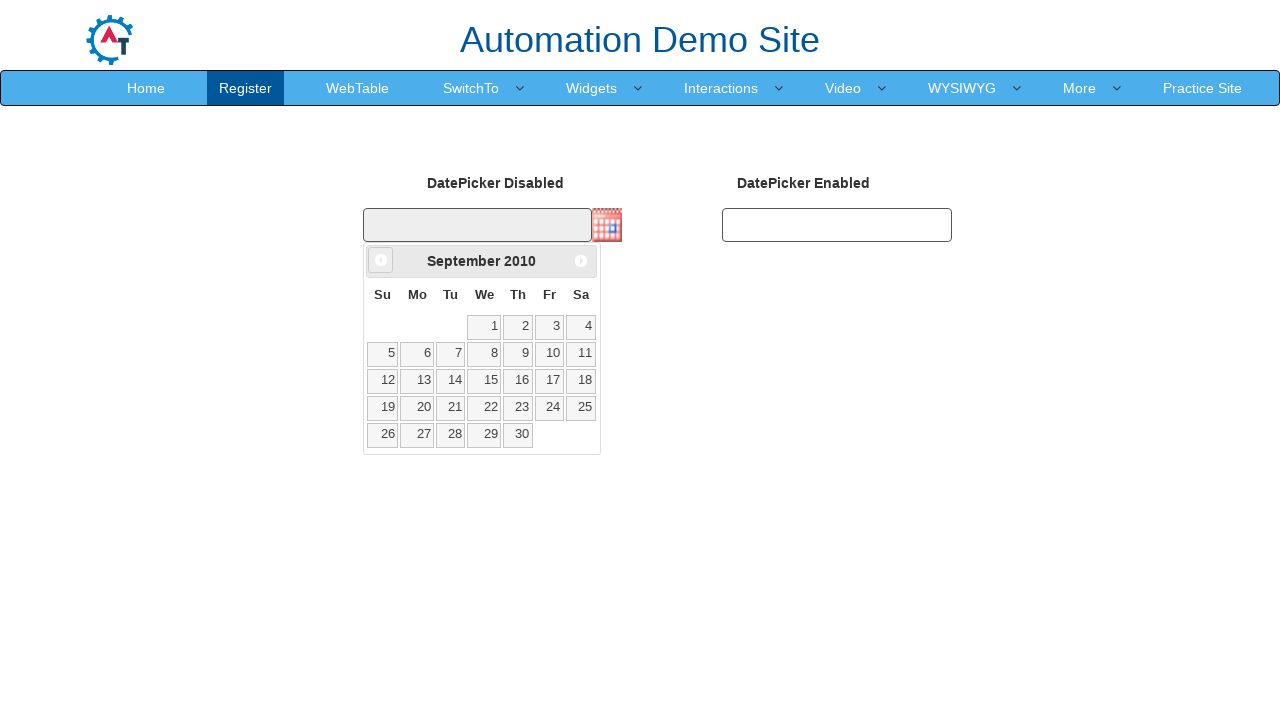

Retrieved current month: September
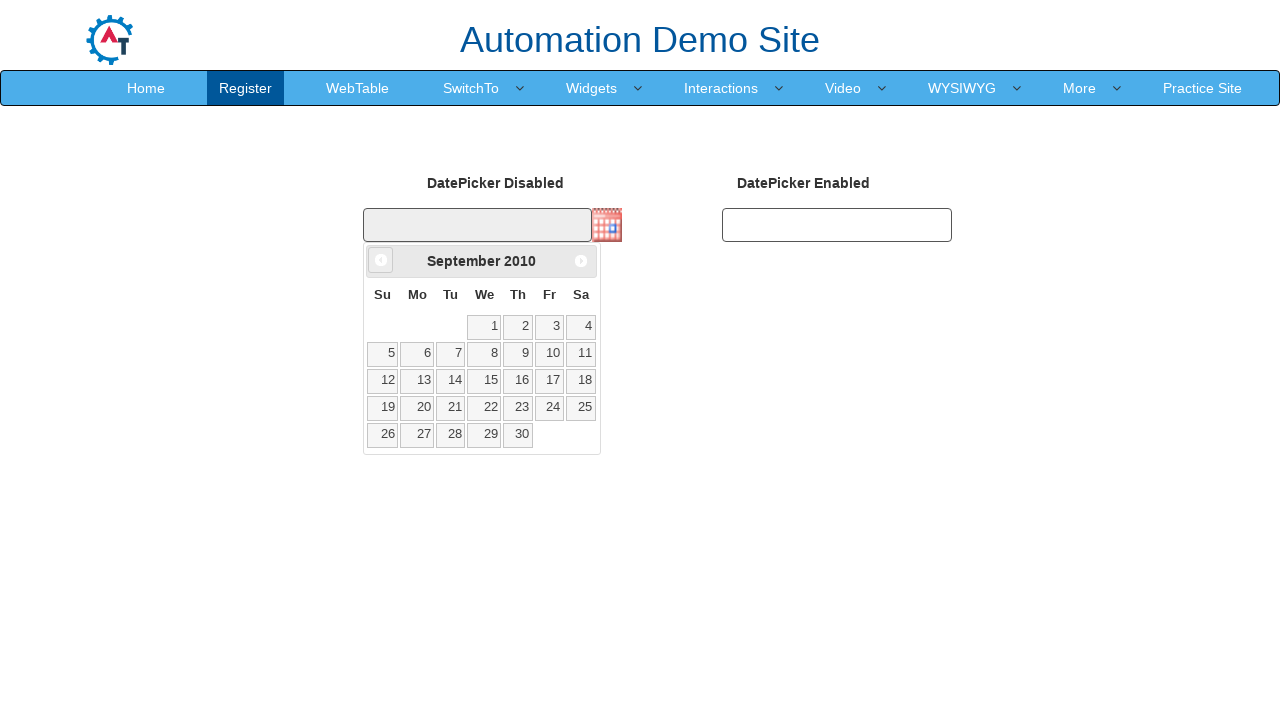

Retrieved current year: 2010
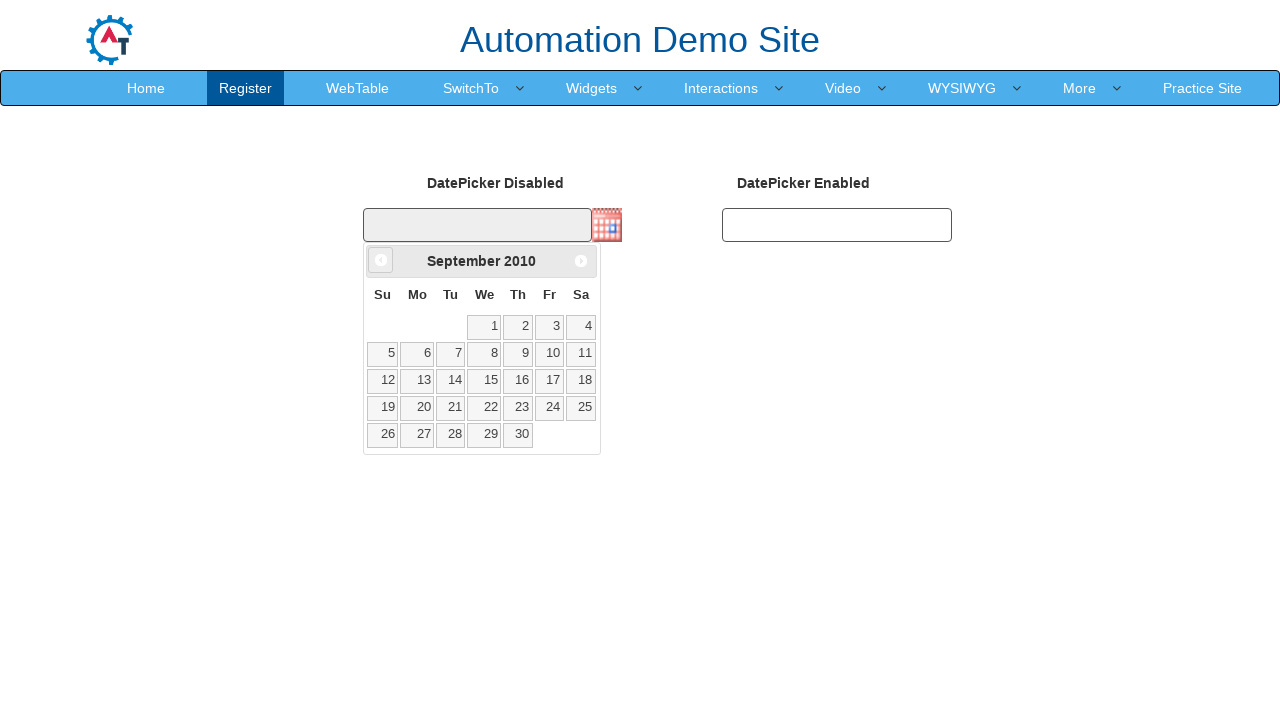

Clicked previous month button to navigate backwards at (381, 260) on xpath=//span[@class='ui-icon ui-icon-circle-triangle-w']
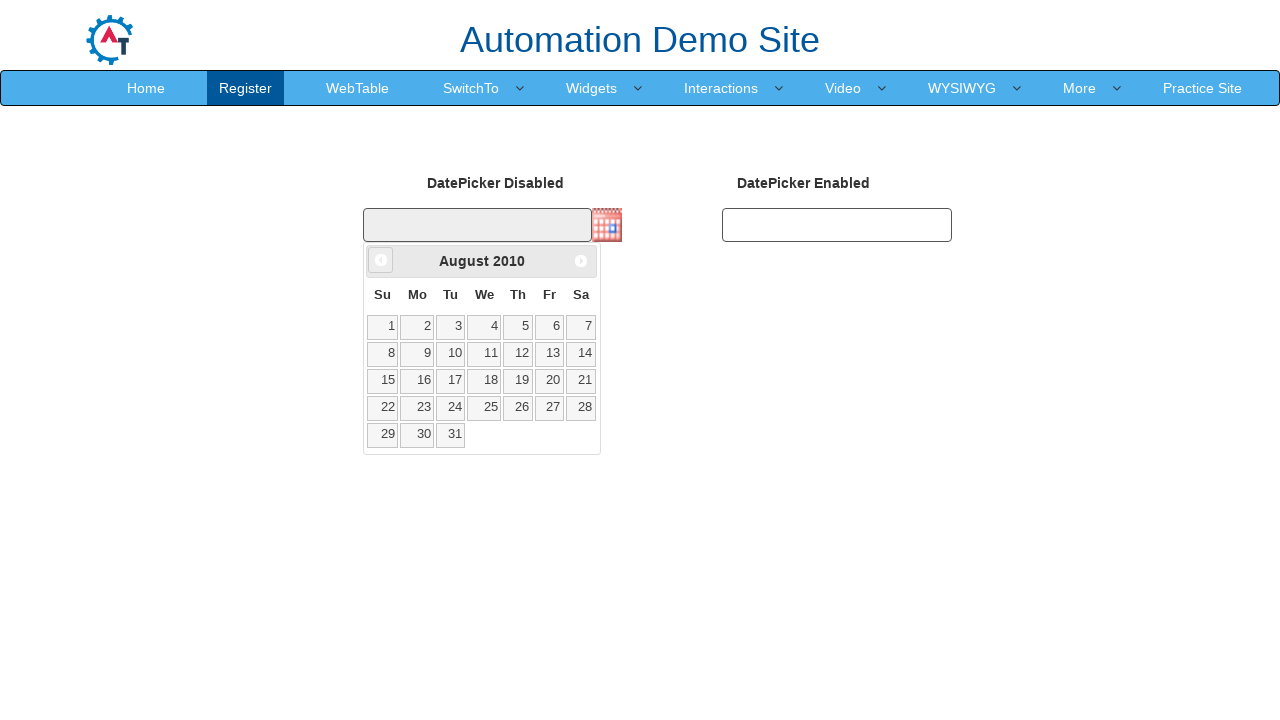

Retrieved current month: August
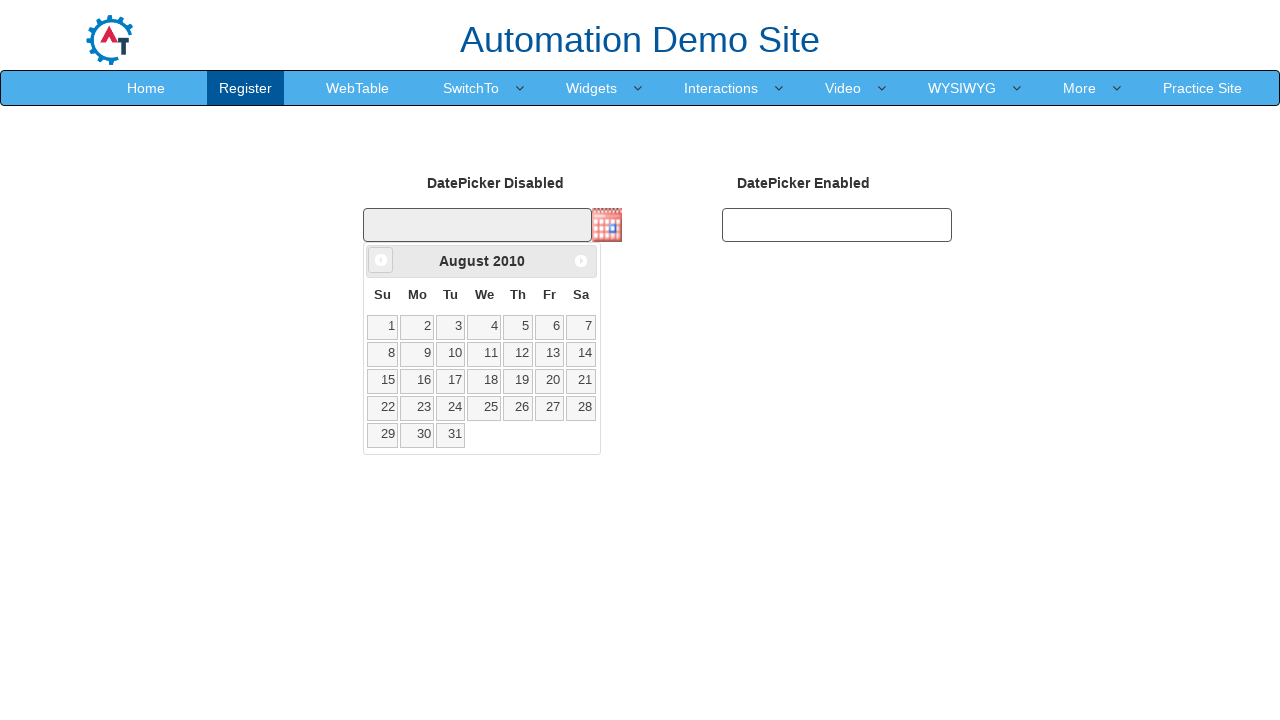

Retrieved current year: 2010
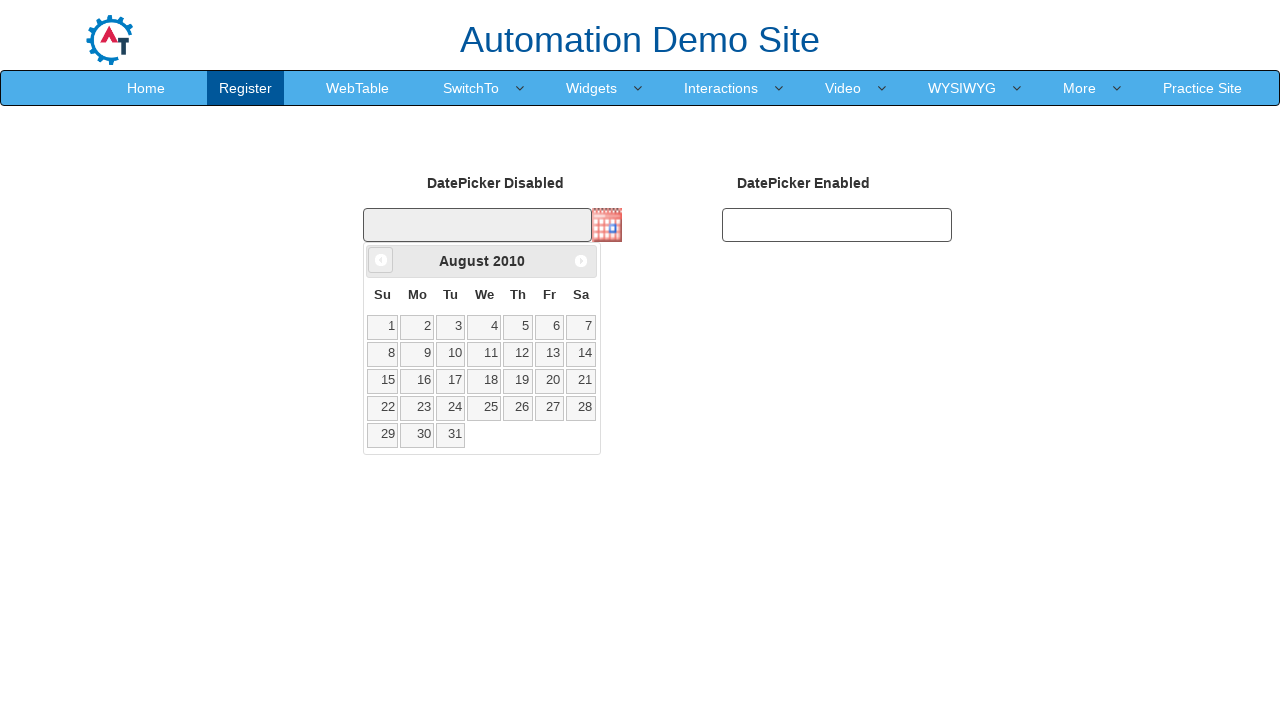

Clicked previous month button to navigate backwards at (381, 260) on xpath=//span[@class='ui-icon ui-icon-circle-triangle-w']
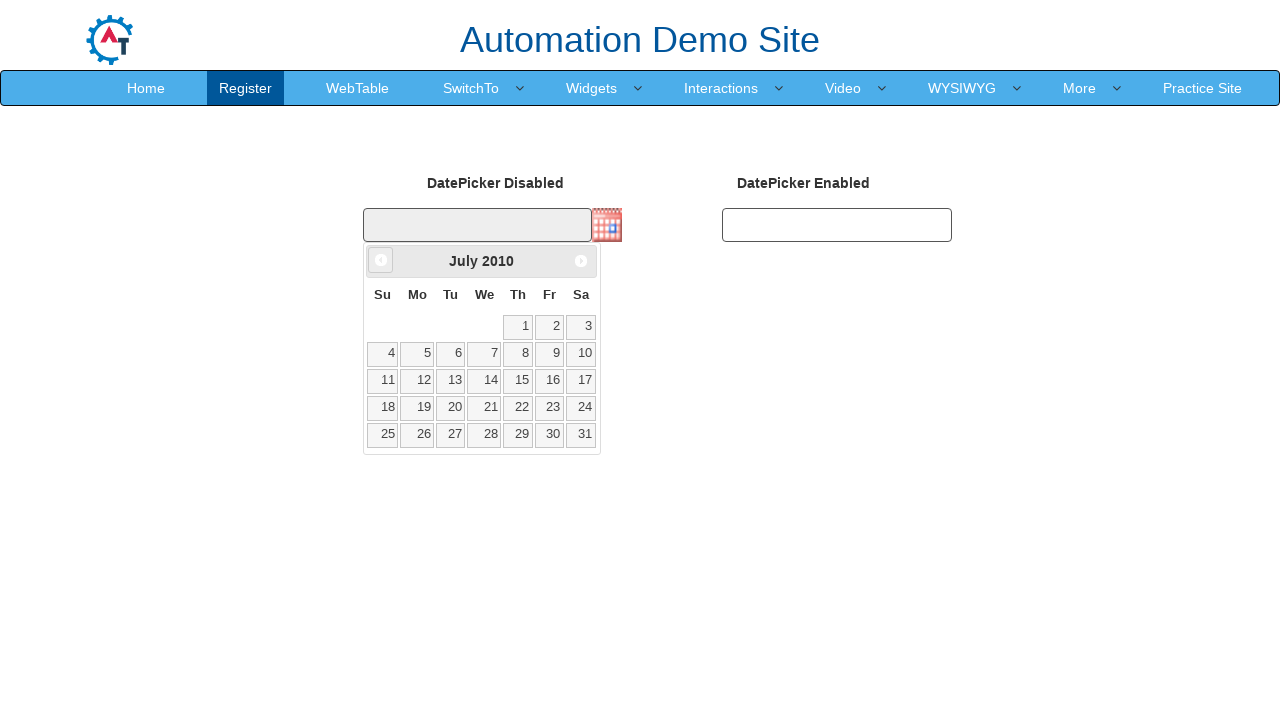

Retrieved current month: July
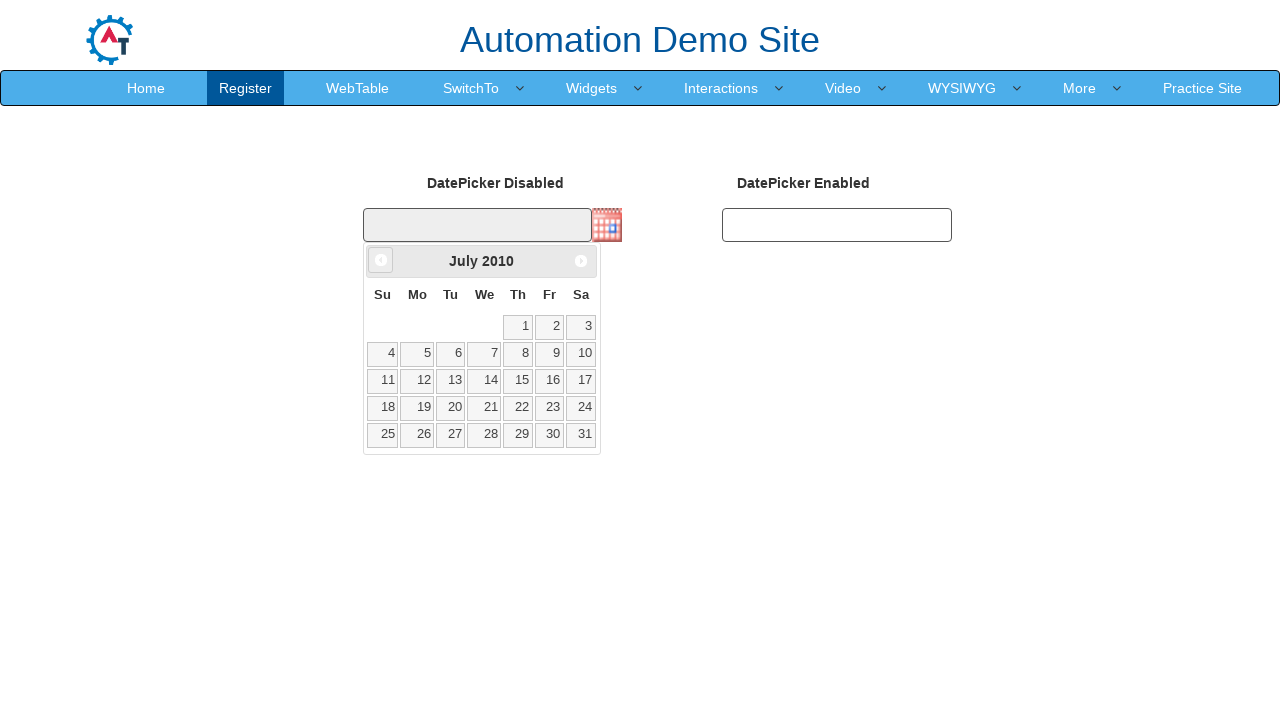

Retrieved current year: 2010
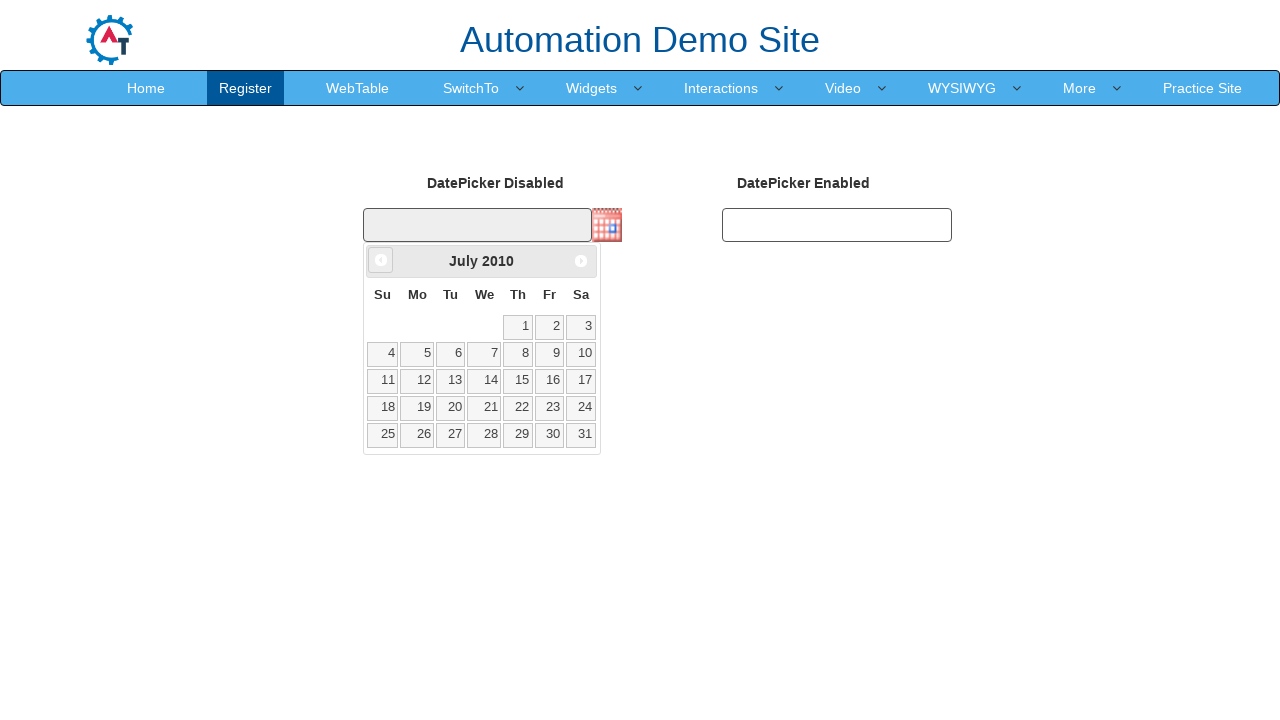

Clicked previous month button to navigate backwards at (381, 260) on xpath=//span[@class='ui-icon ui-icon-circle-triangle-w']
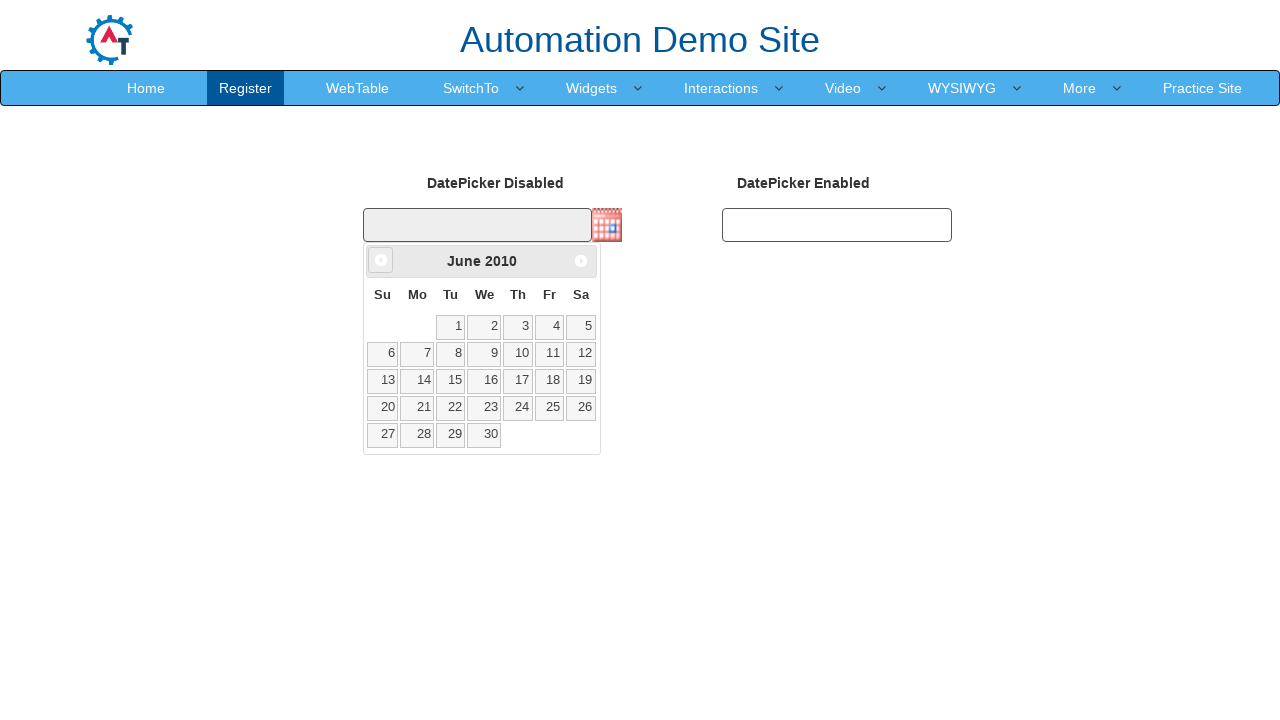

Retrieved current month: June
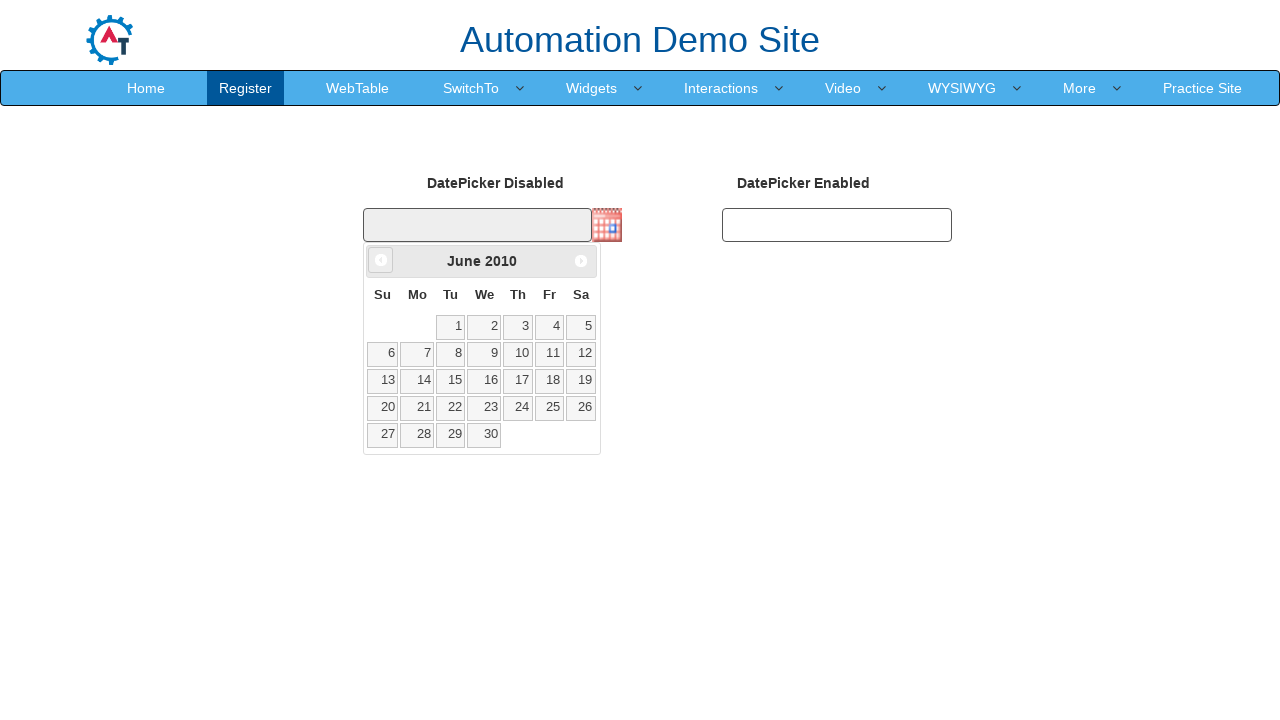

Retrieved current year: 2010
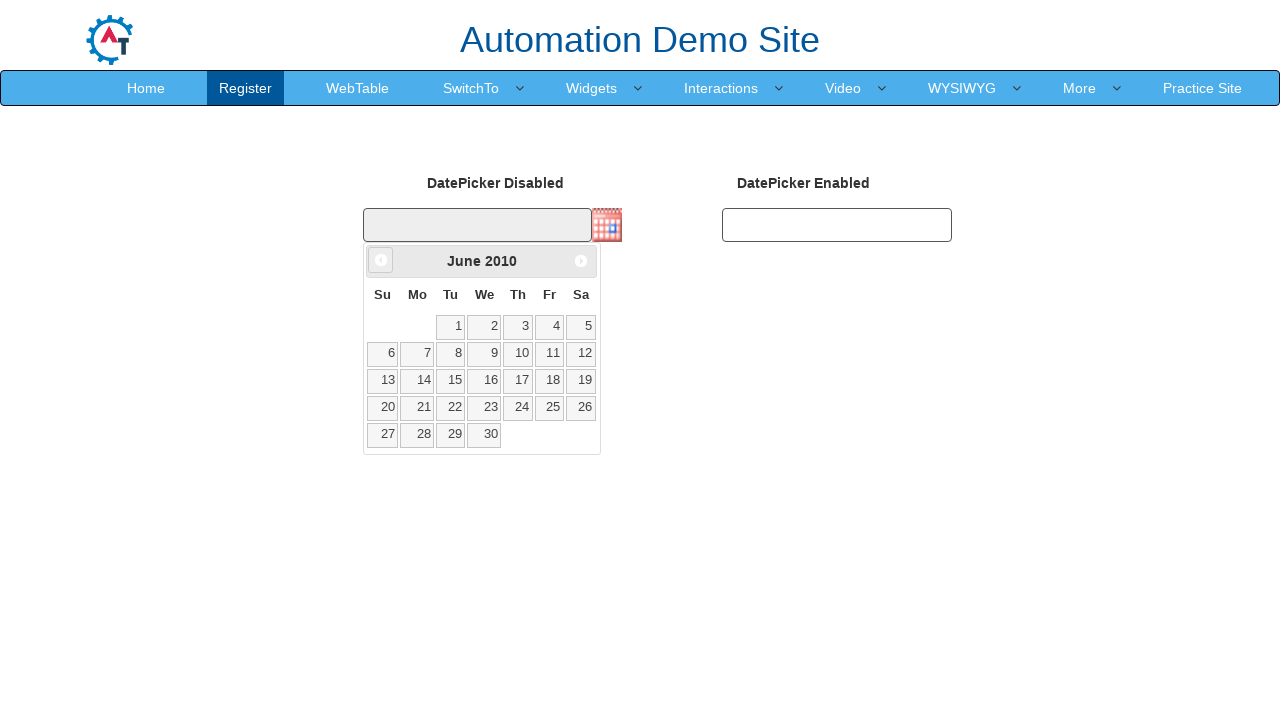

Clicked previous month button to navigate backwards at (381, 260) on xpath=//span[@class='ui-icon ui-icon-circle-triangle-w']
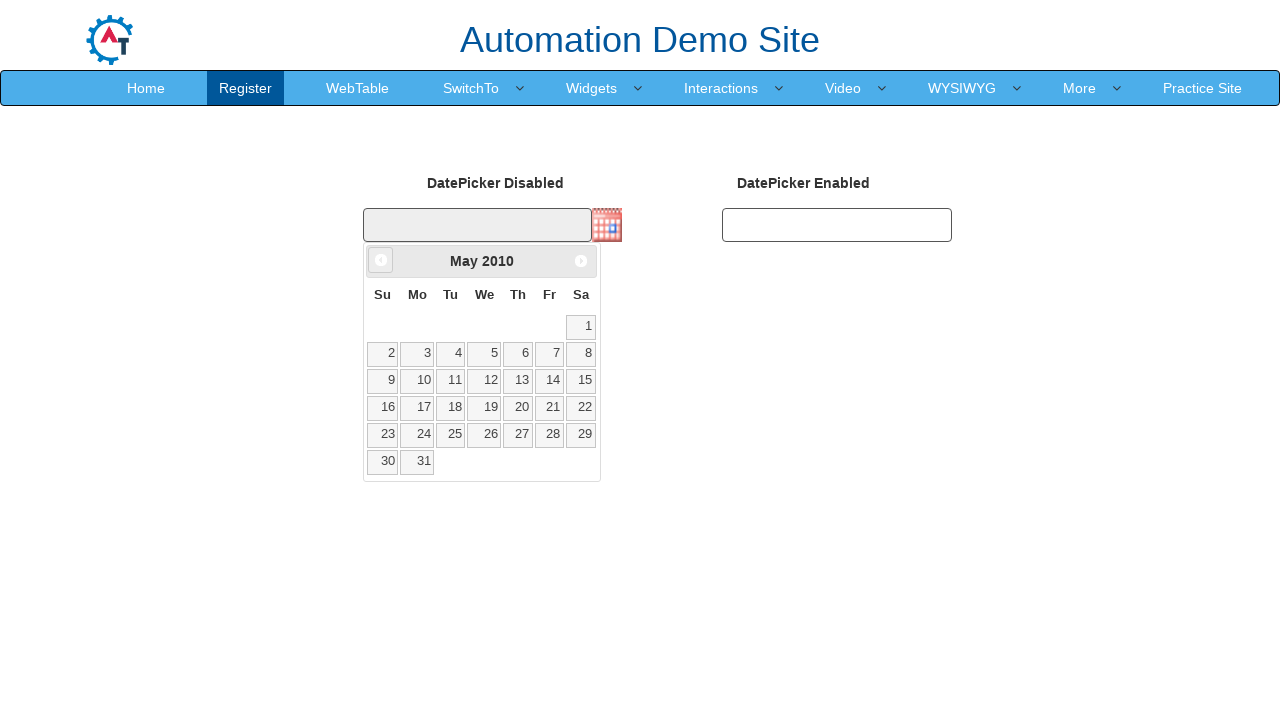

Retrieved current month: May
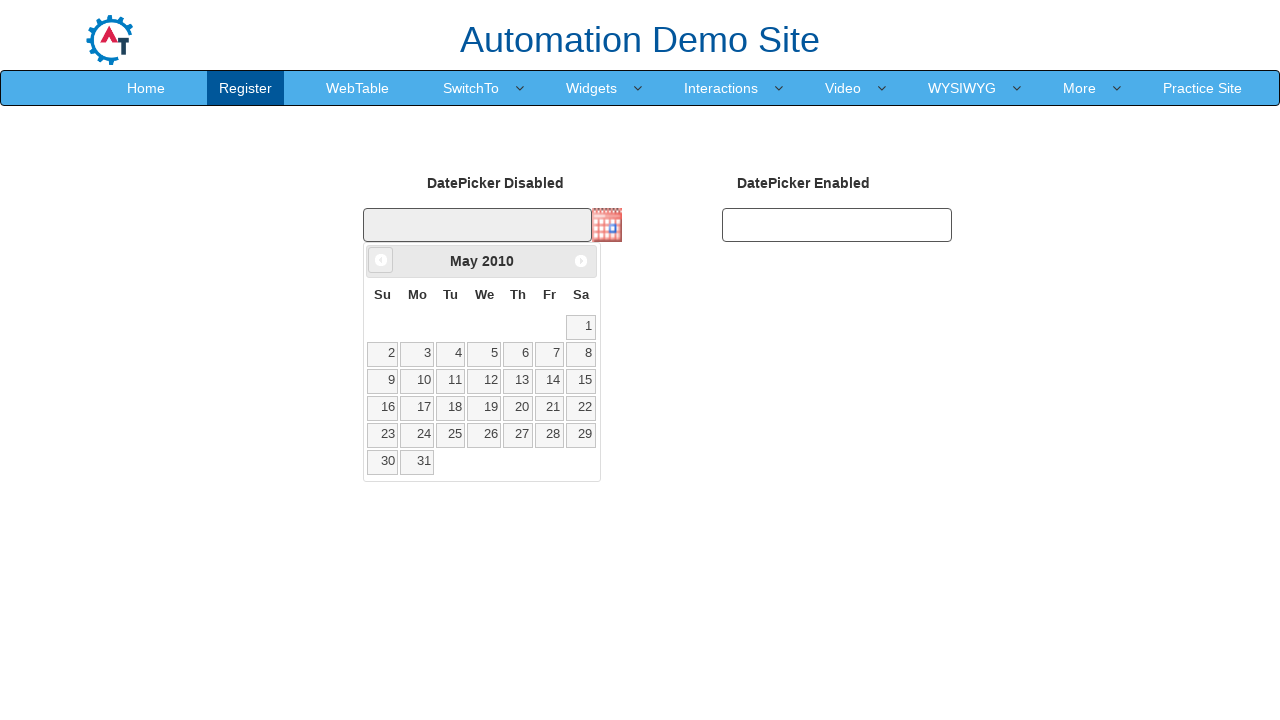

Retrieved current year: 2010
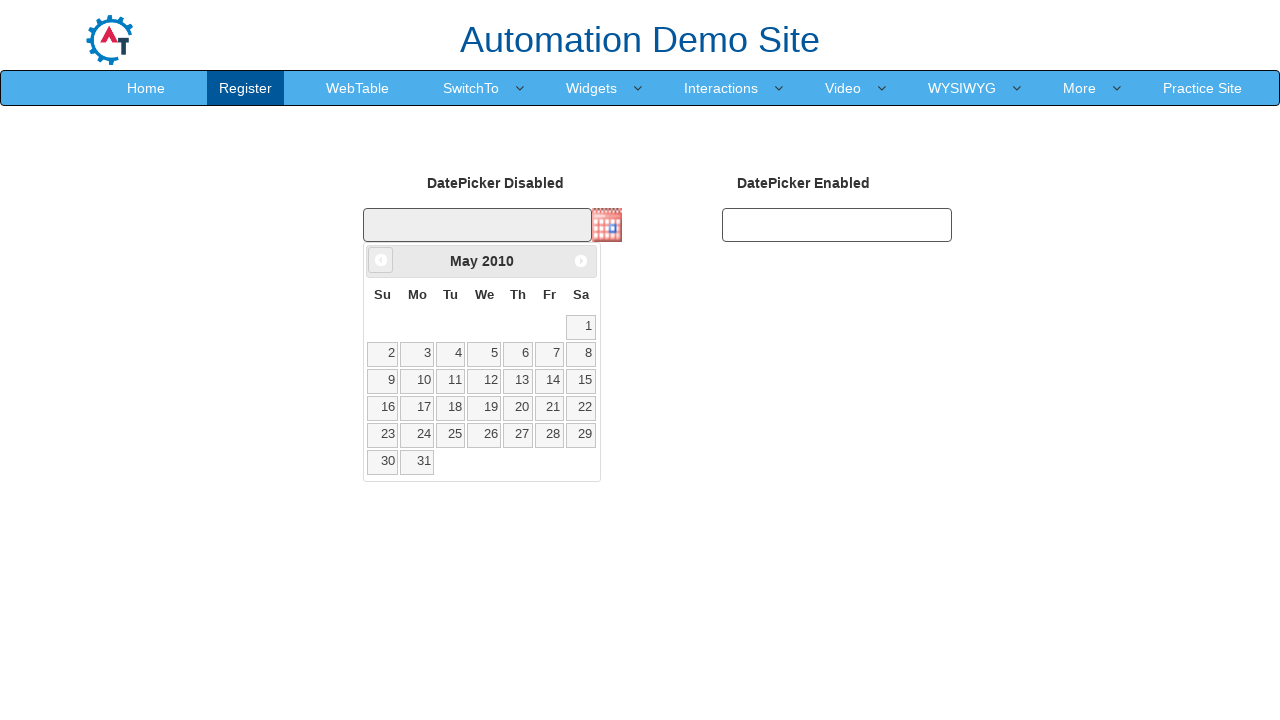

Clicked previous month button to navigate backwards at (381, 260) on xpath=//span[@class='ui-icon ui-icon-circle-triangle-w']
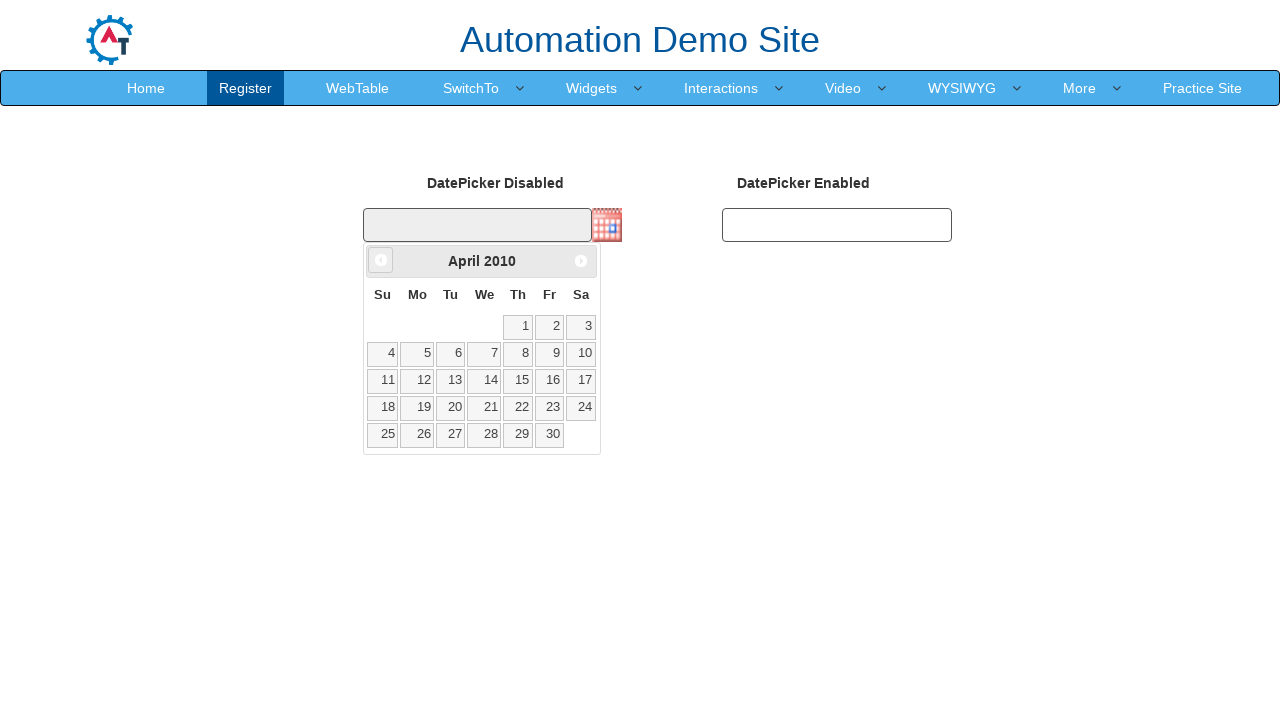

Retrieved current month: April
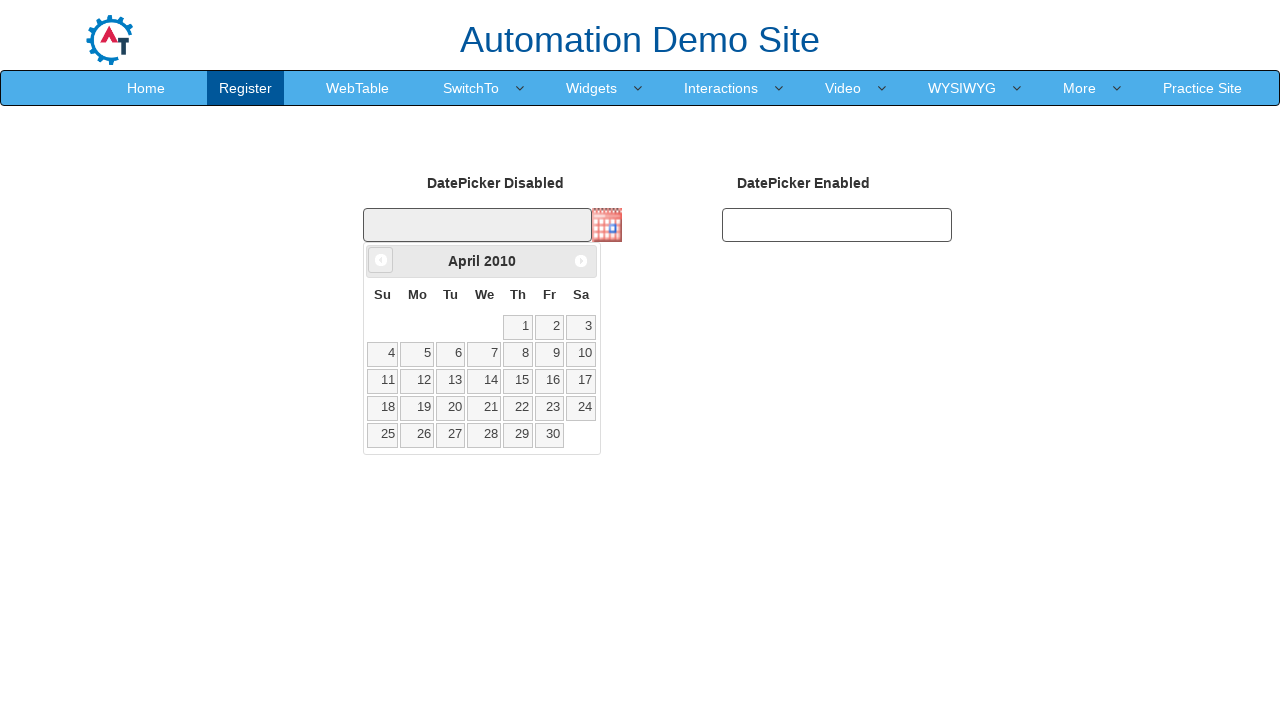

Retrieved current year: 2010
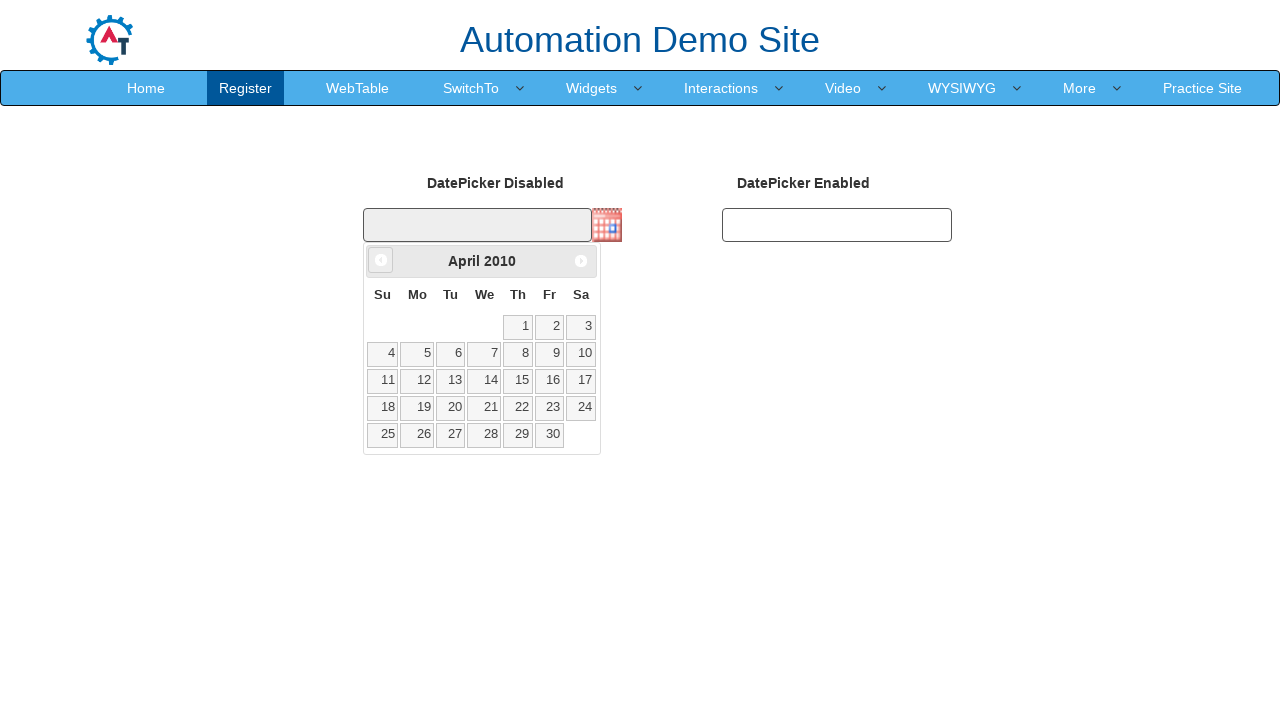

Clicked previous month button to navigate backwards at (381, 260) on xpath=//span[@class='ui-icon ui-icon-circle-triangle-w']
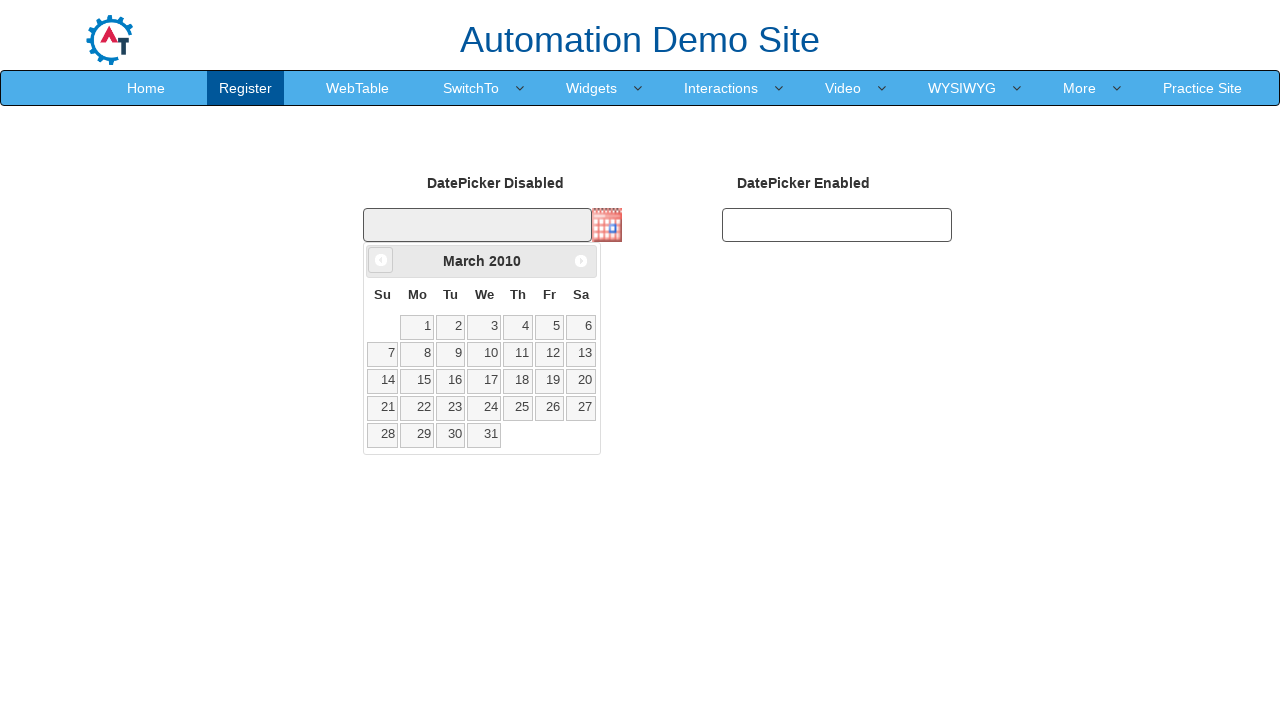

Retrieved current month: March
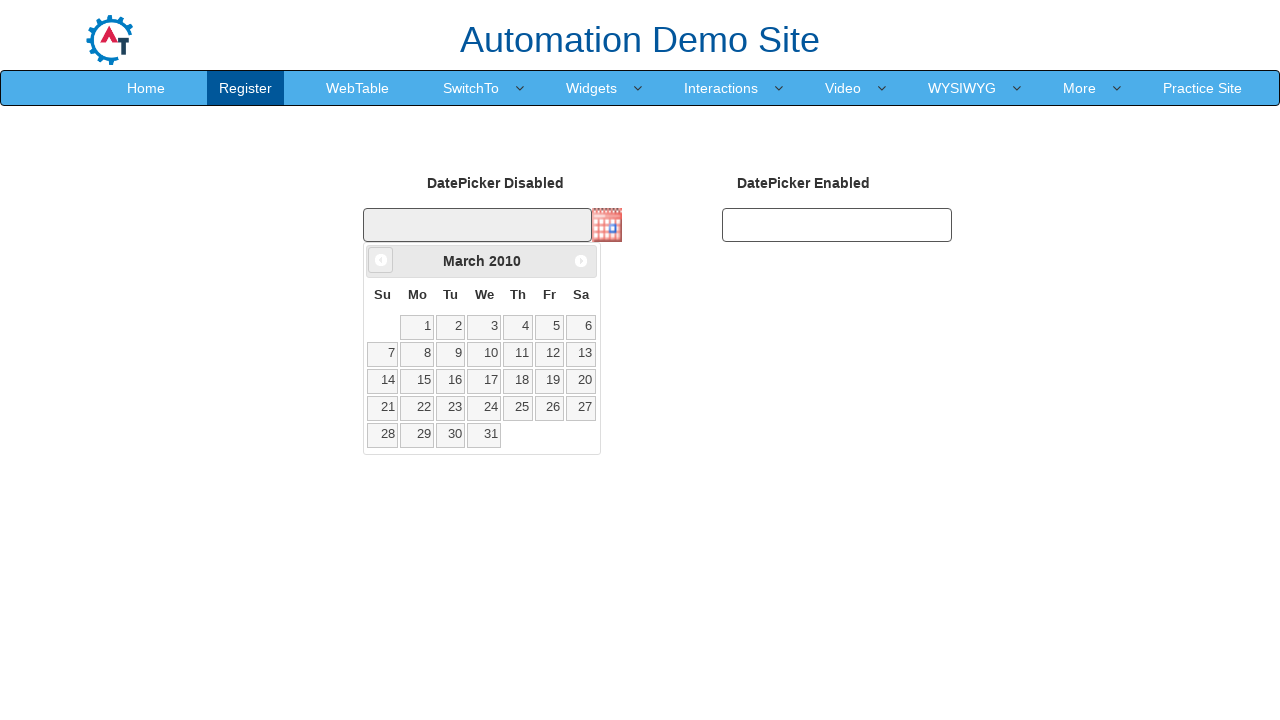

Retrieved current year: 2010
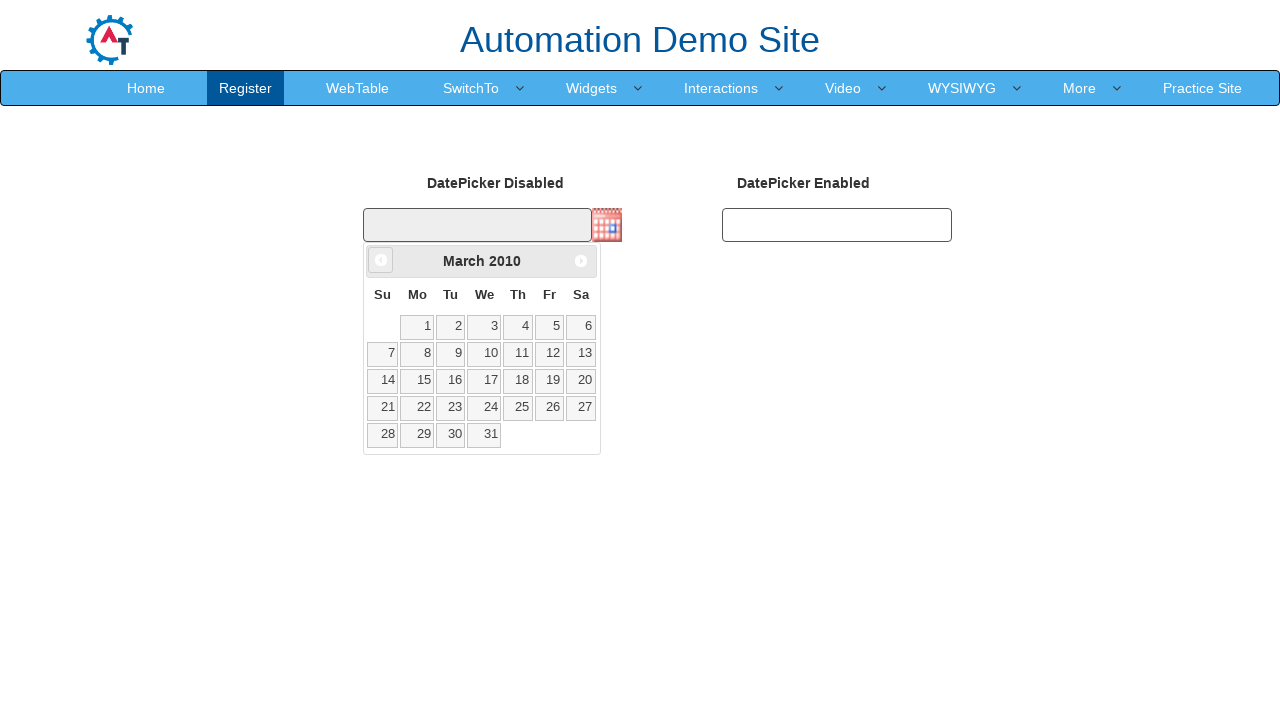

Clicked previous month button to navigate backwards at (381, 260) on xpath=//span[@class='ui-icon ui-icon-circle-triangle-w']
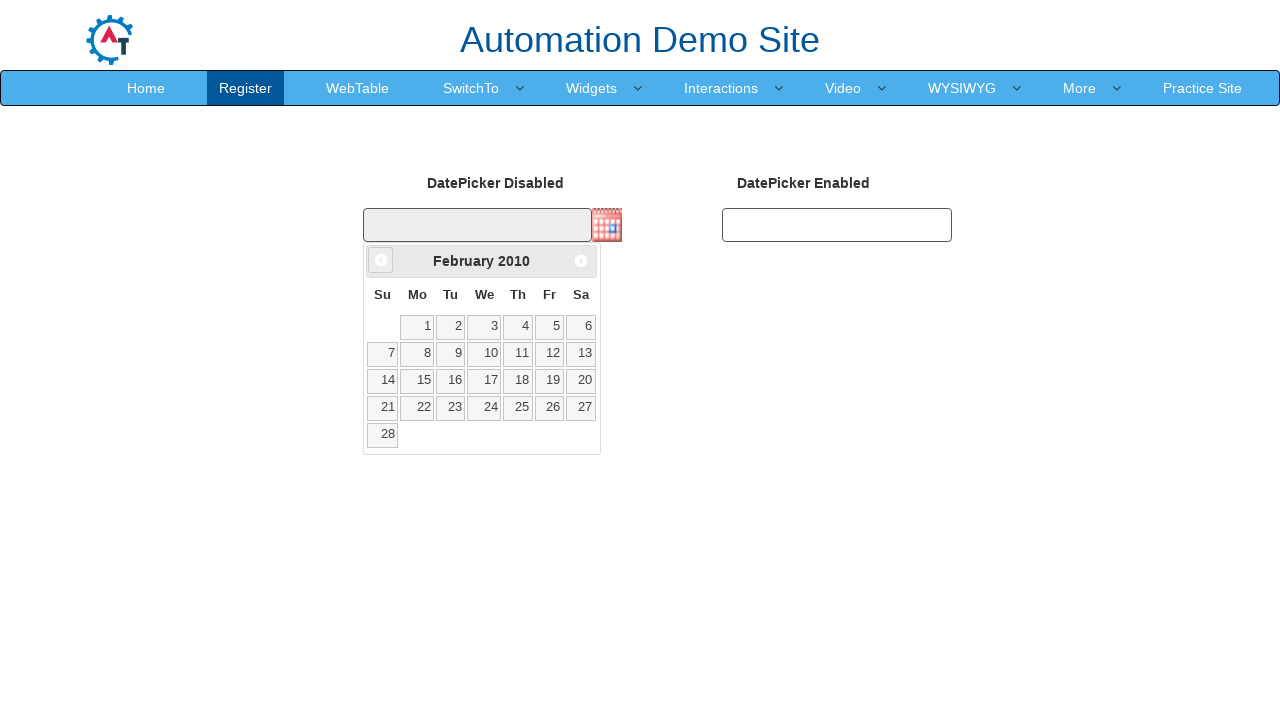

Retrieved current month: February
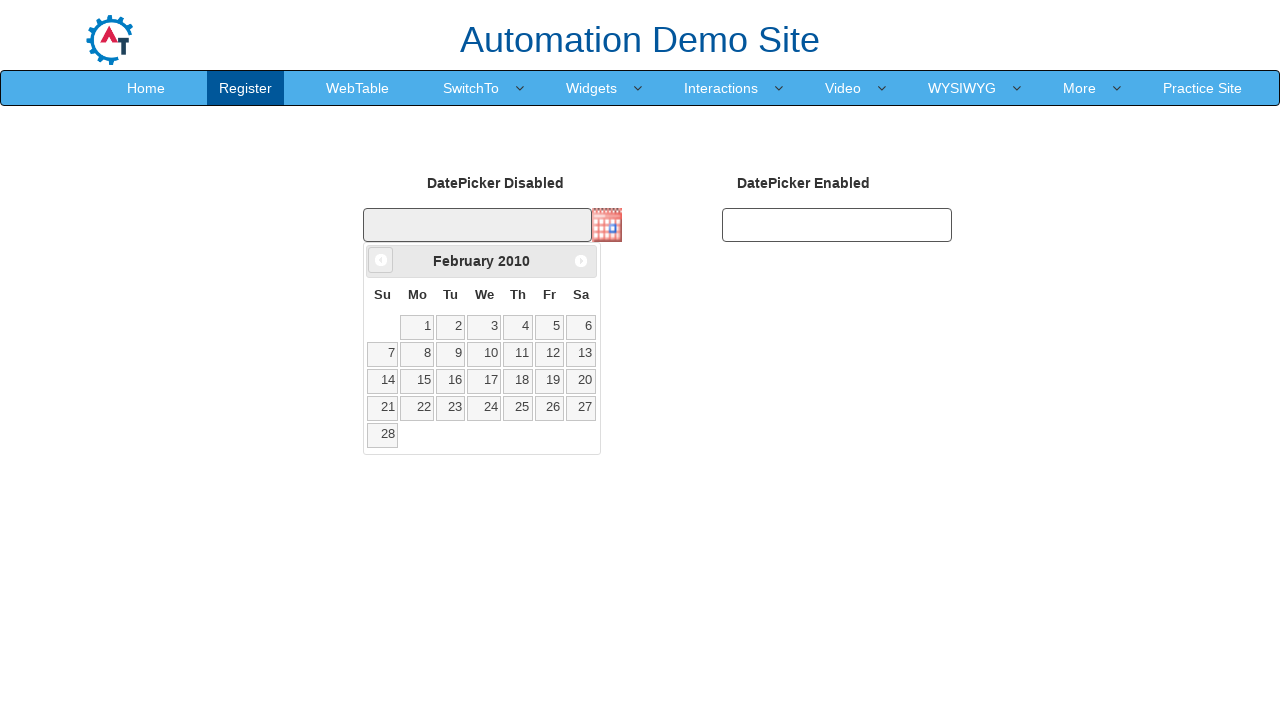

Retrieved current year: 2010
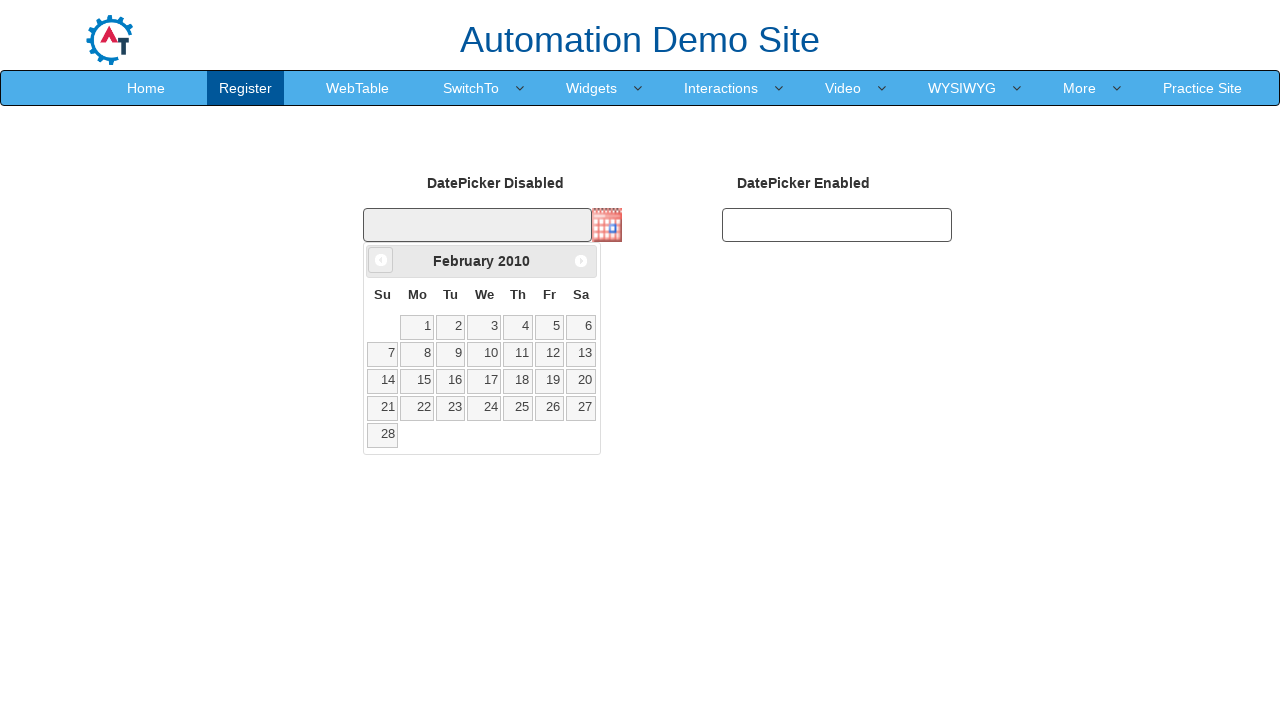

Clicked previous month button to navigate backwards at (381, 260) on xpath=//span[@class='ui-icon ui-icon-circle-triangle-w']
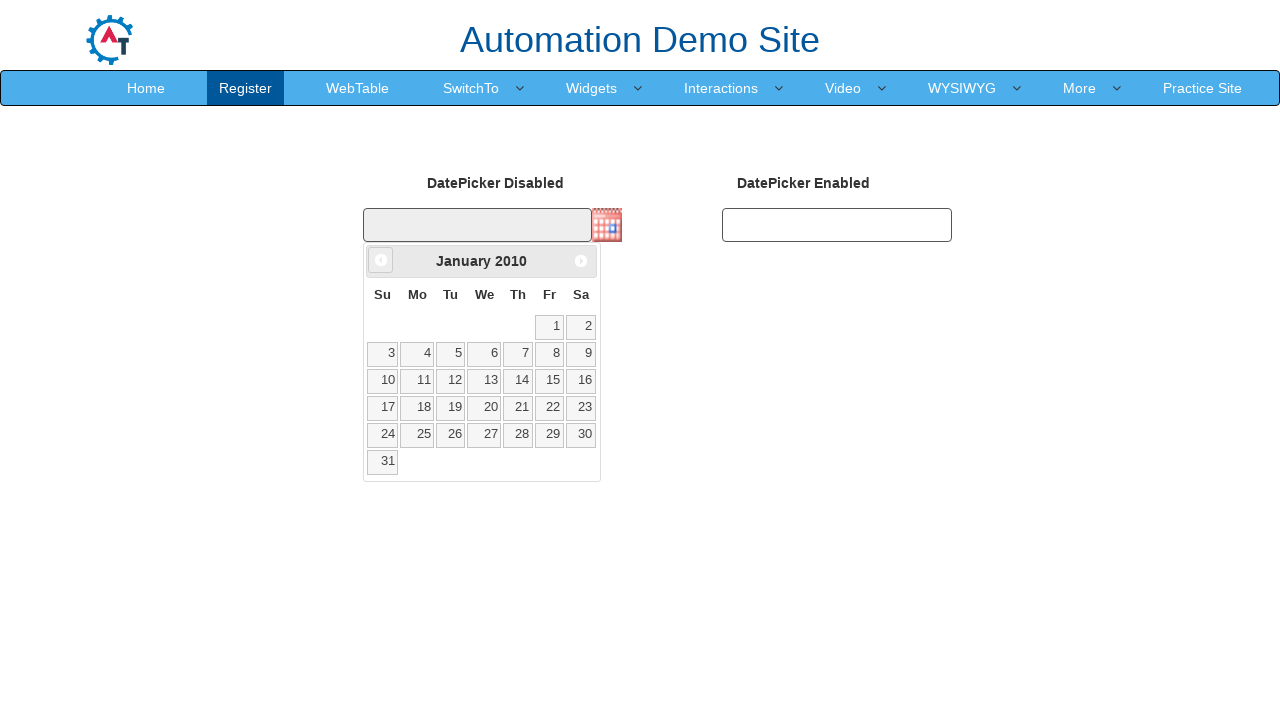

Retrieved current month: January
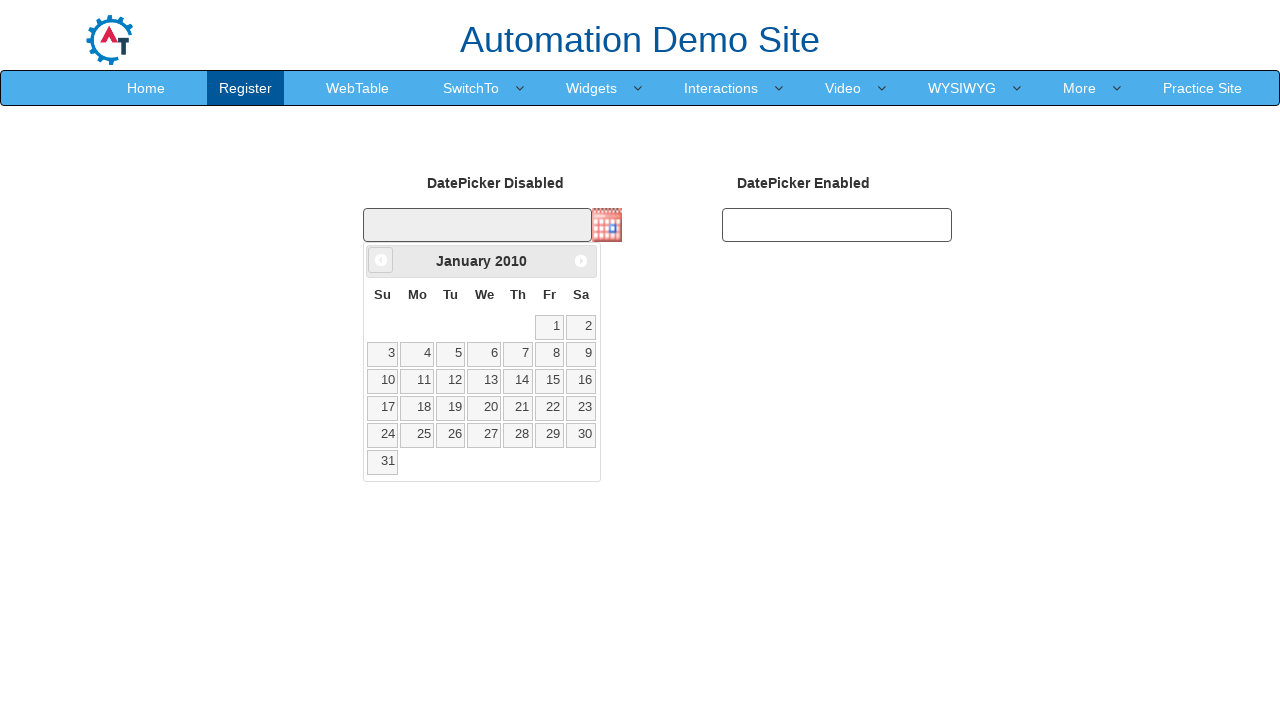

Retrieved current year: 2010
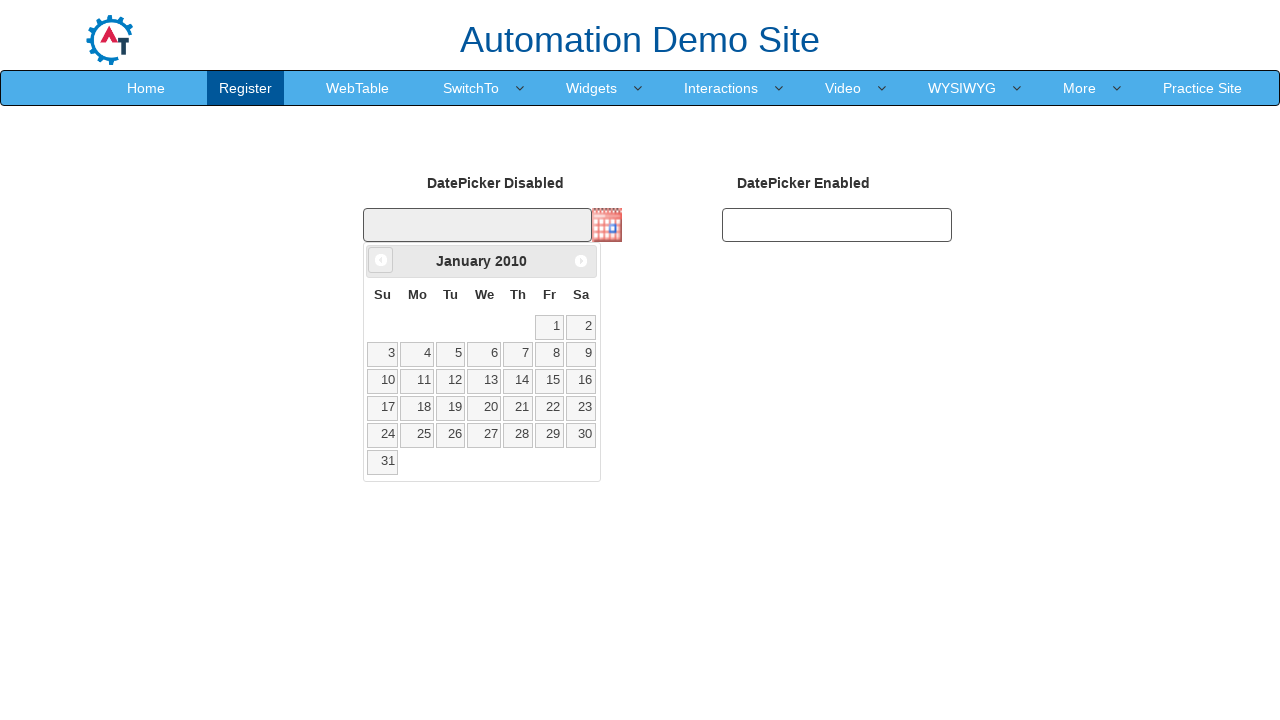

Clicked previous month button to navigate backwards at (381, 260) on xpath=//span[@class='ui-icon ui-icon-circle-triangle-w']
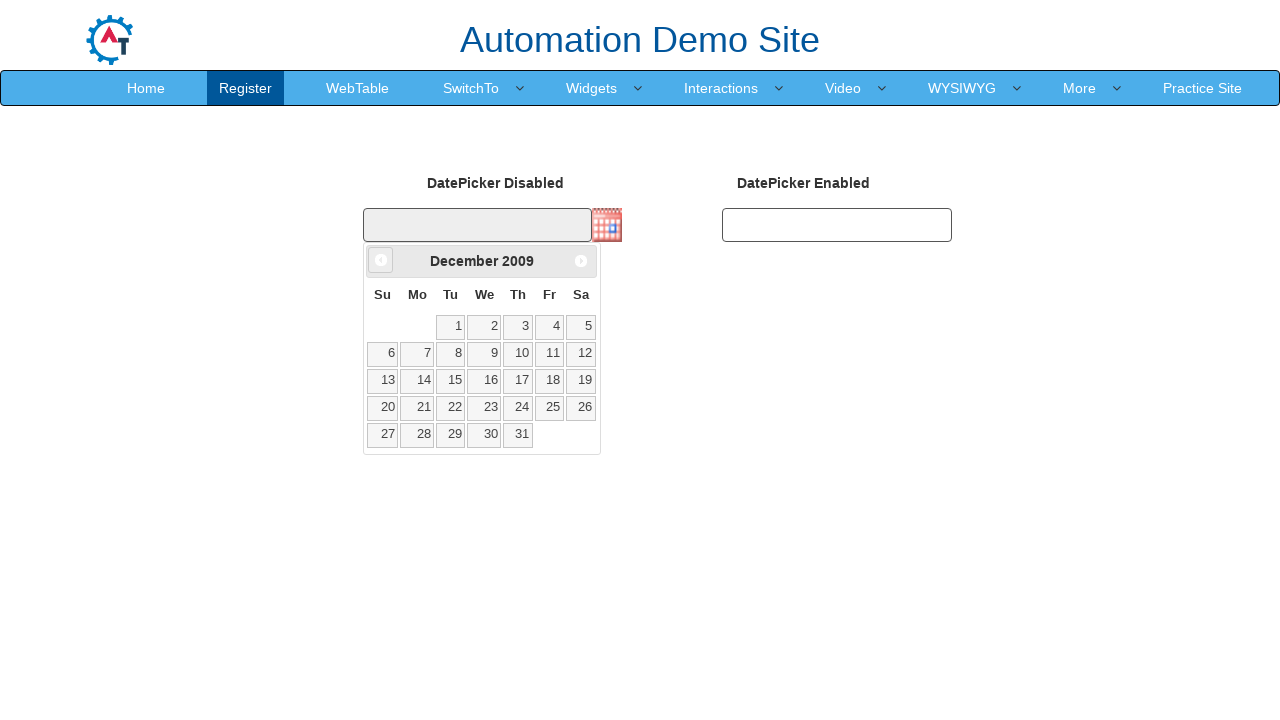

Retrieved current month: December
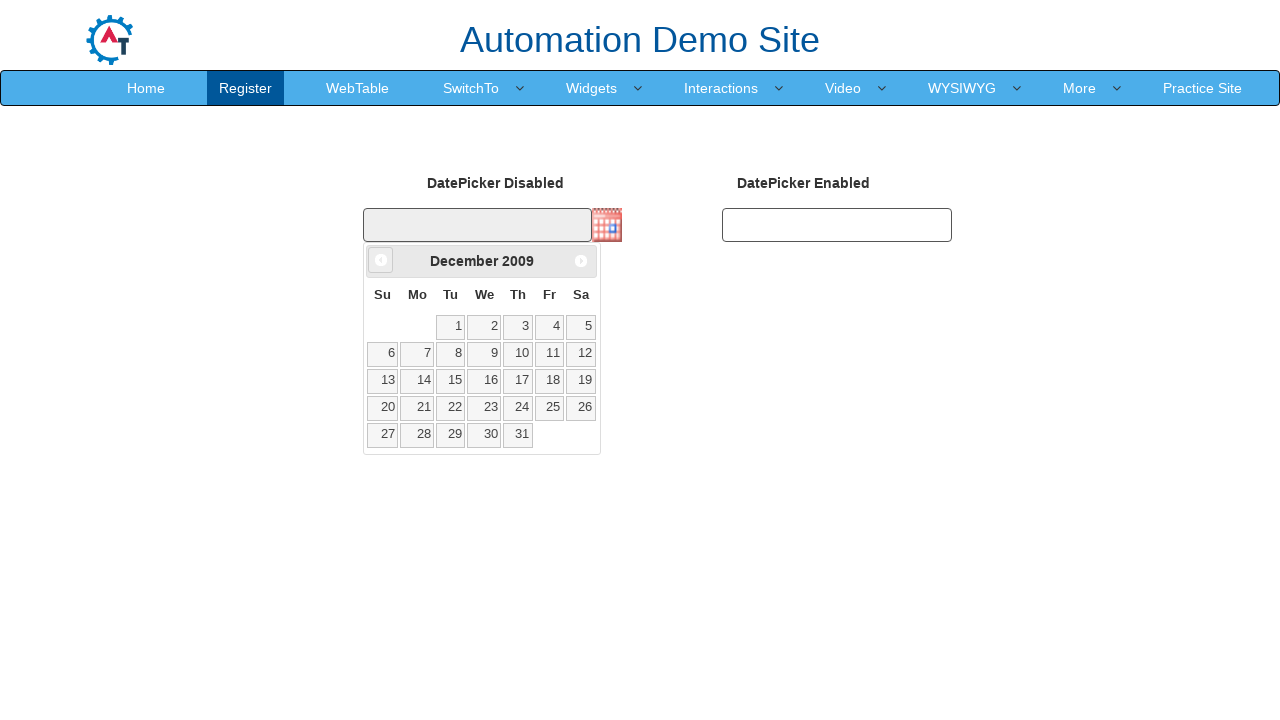

Retrieved current year: 2009
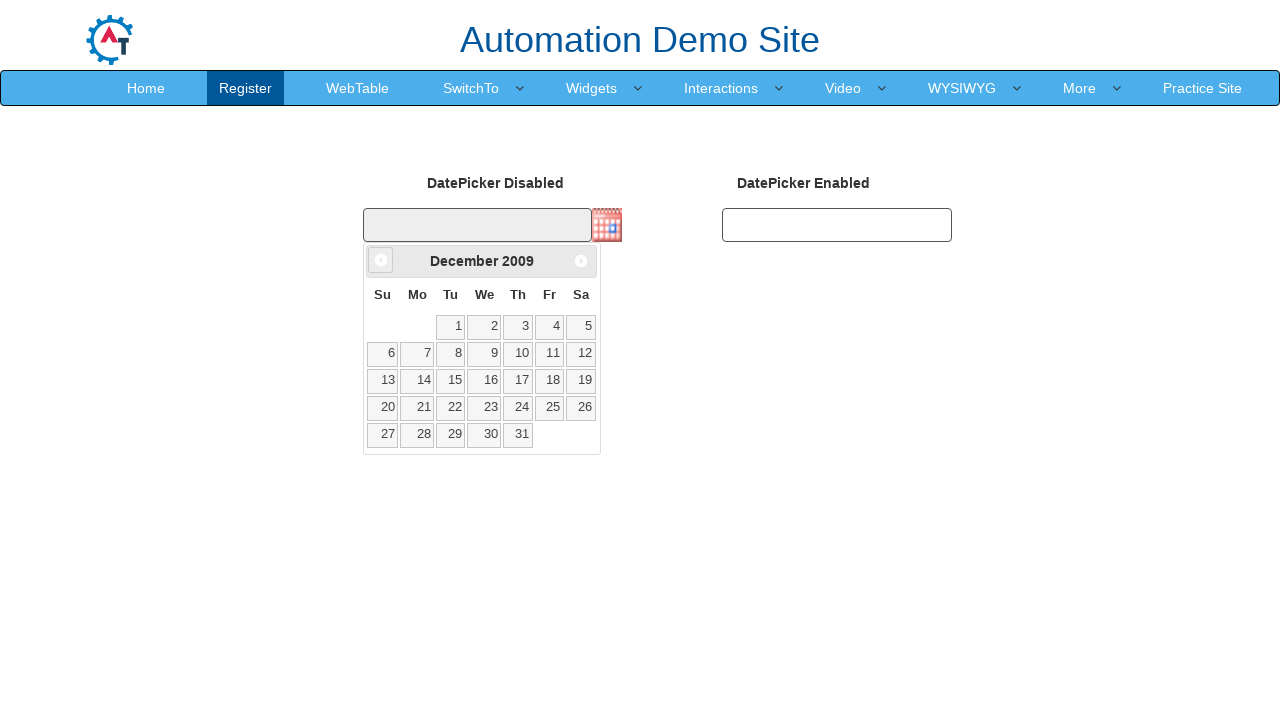

Clicked previous month button to navigate backwards at (381, 260) on xpath=//span[@class='ui-icon ui-icon-circle-triangle-w']
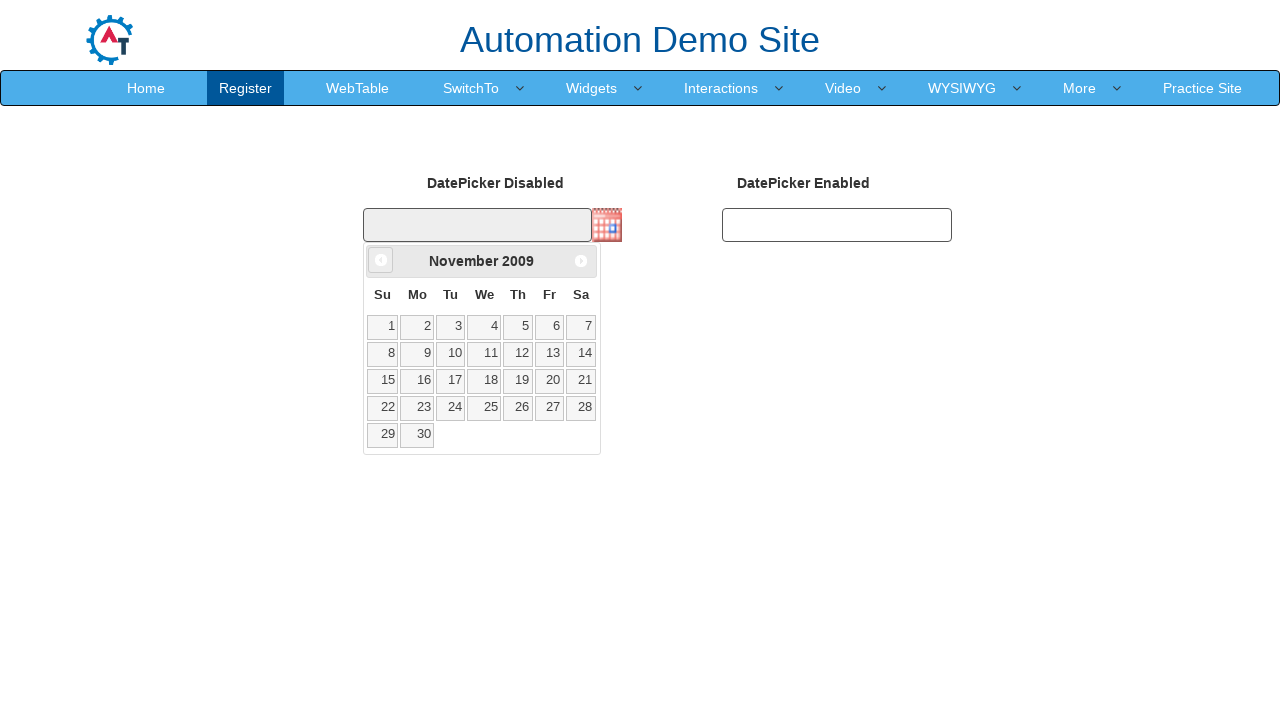

Retrieved current month: November
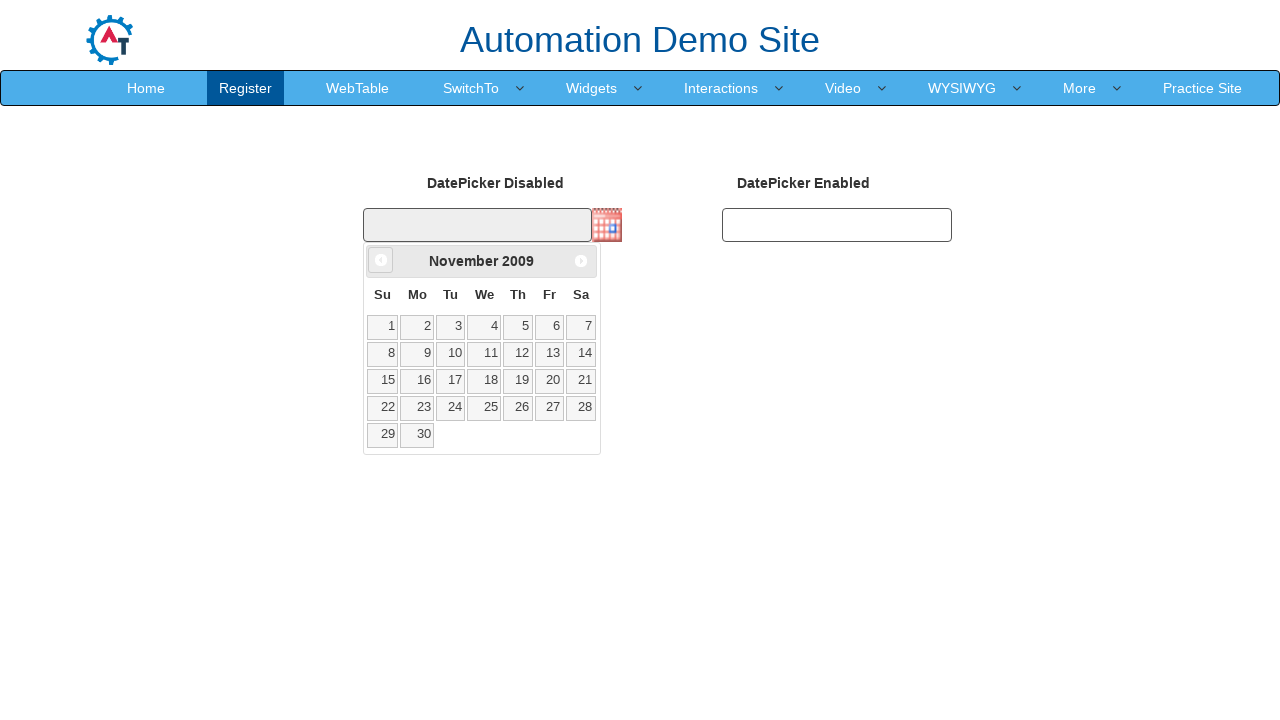

Retrieved current year: 2009
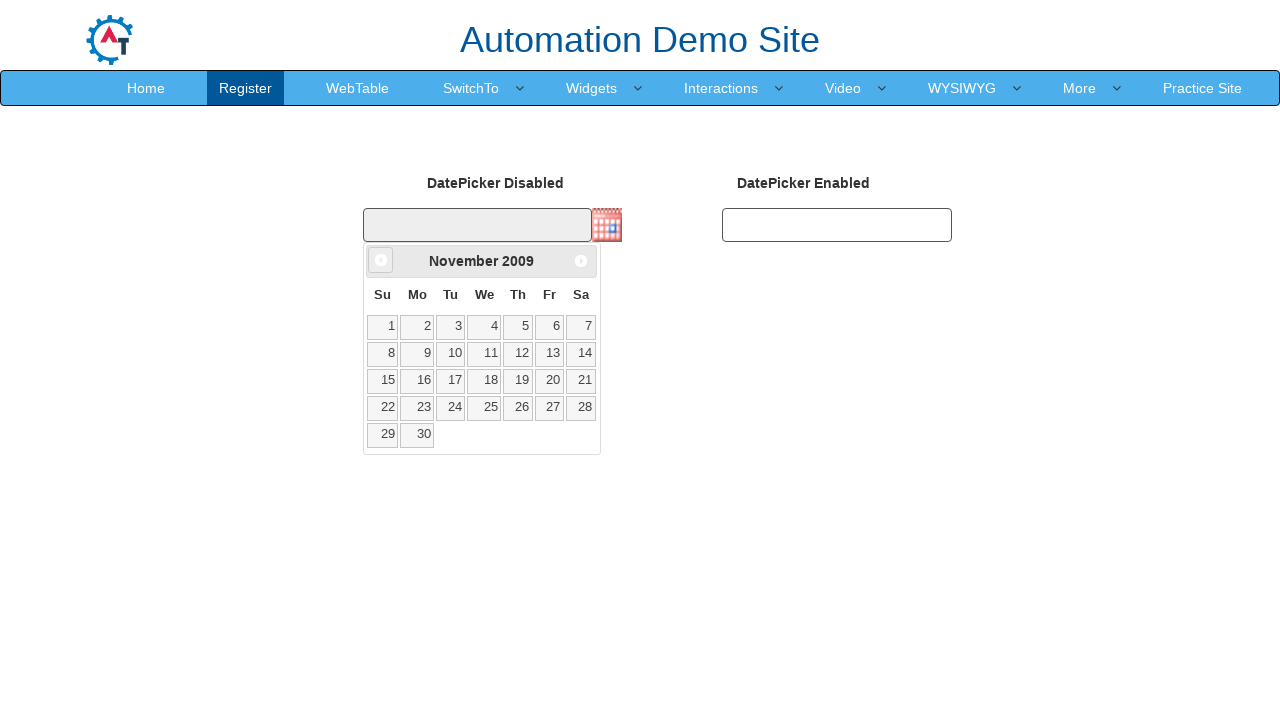

Clicked previous month button to navigate backwards at (381, 260) on xpath=//span[@class='ui-icon ui-icon-circle-triangle-w']
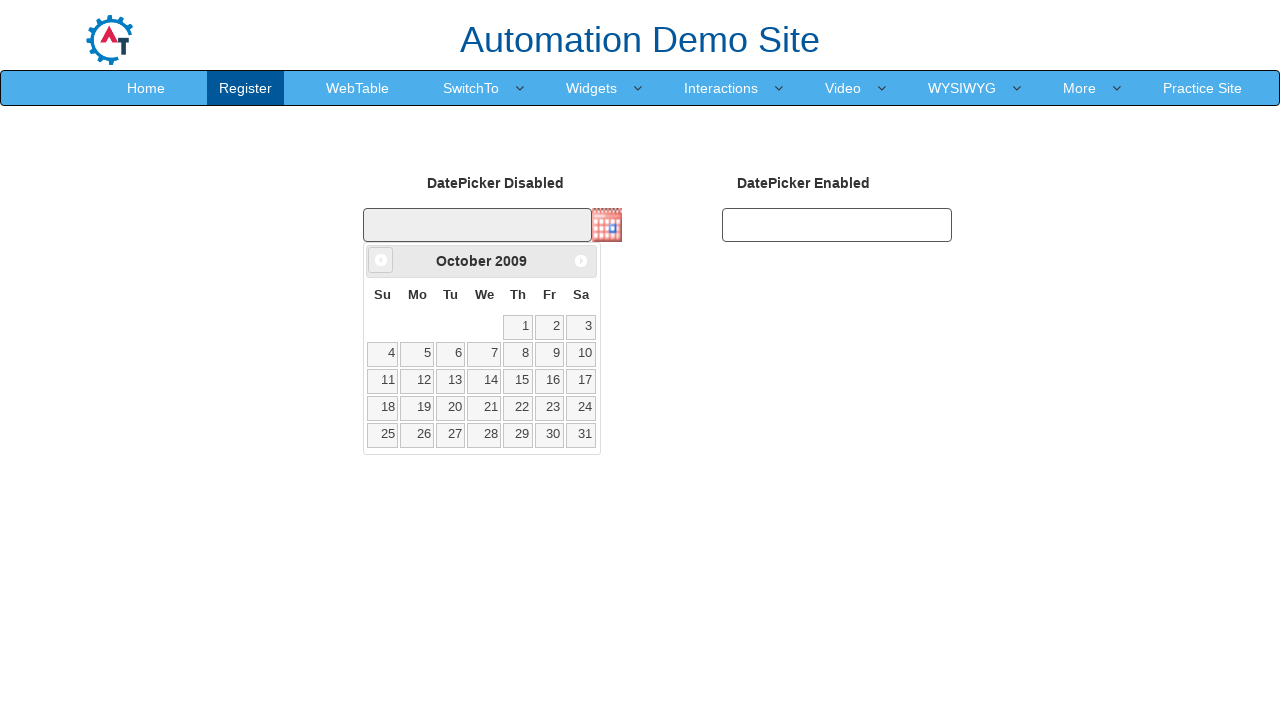

Retrieved current month: October
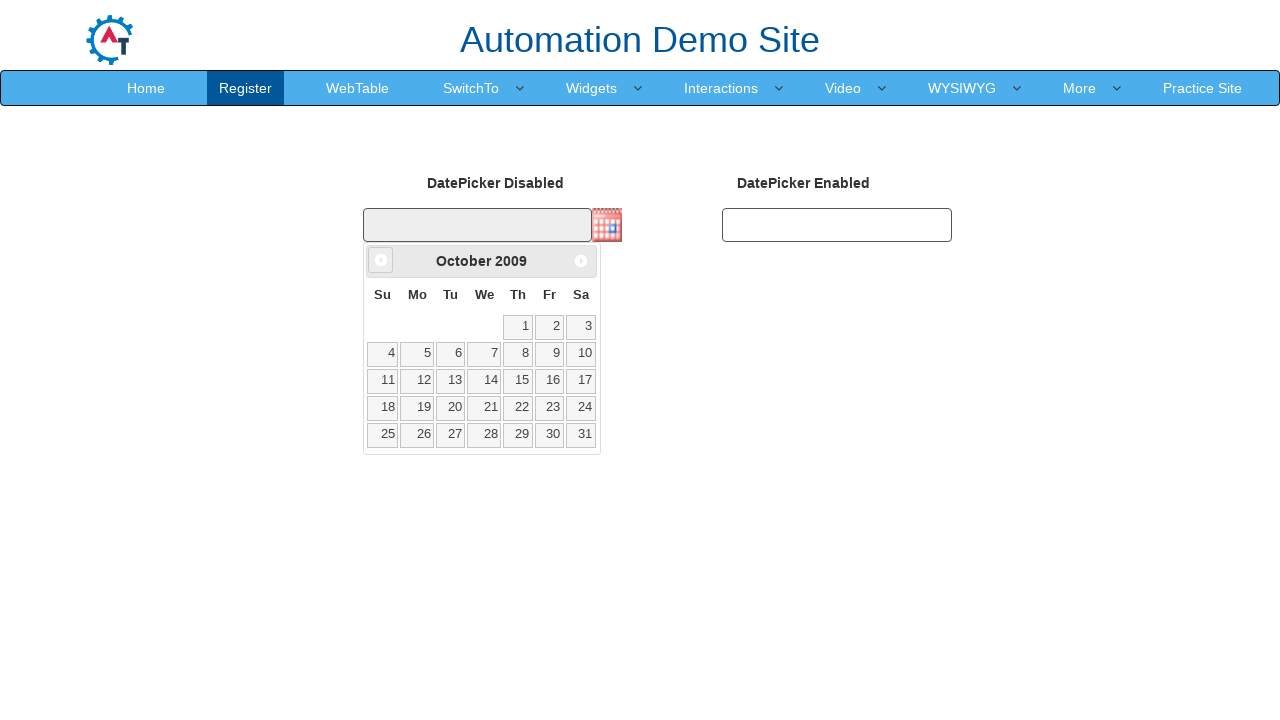

Retrieved current year: 2009
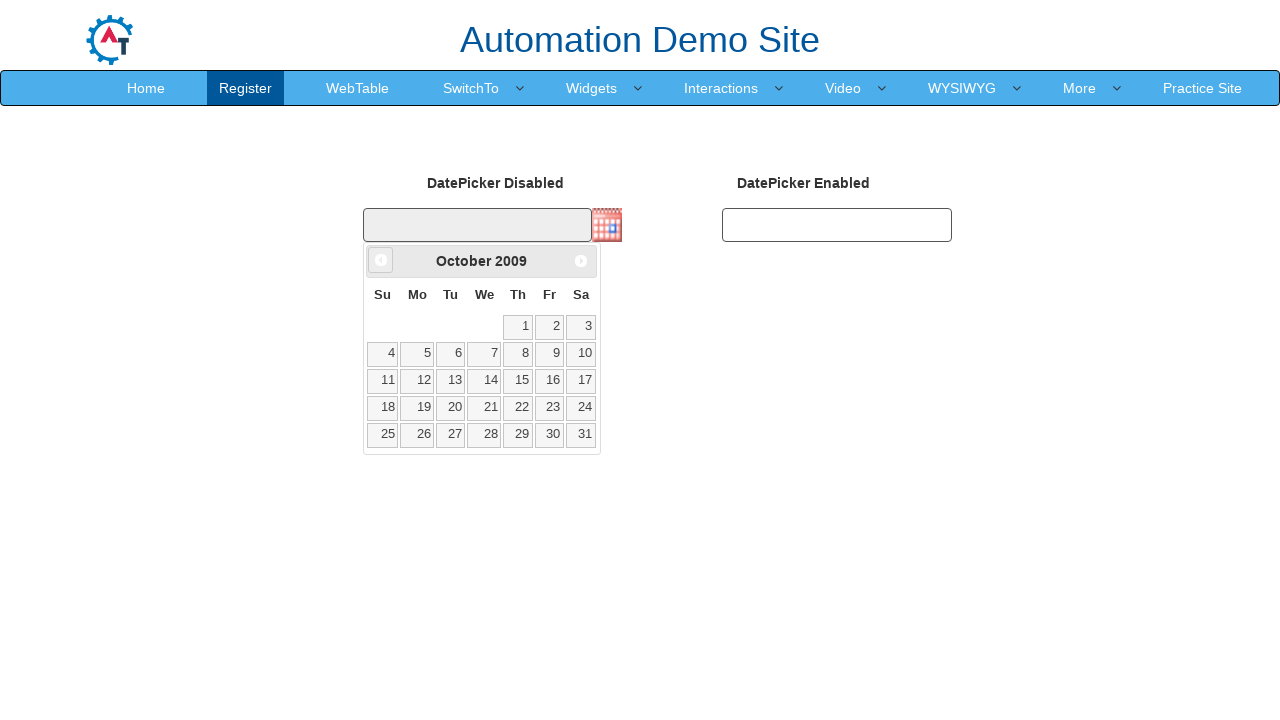

Clicked previous month button to navigate backwards at (381, 260) on xpath=//span[@class='ui-icon ui-icon-circle-triangle-w']
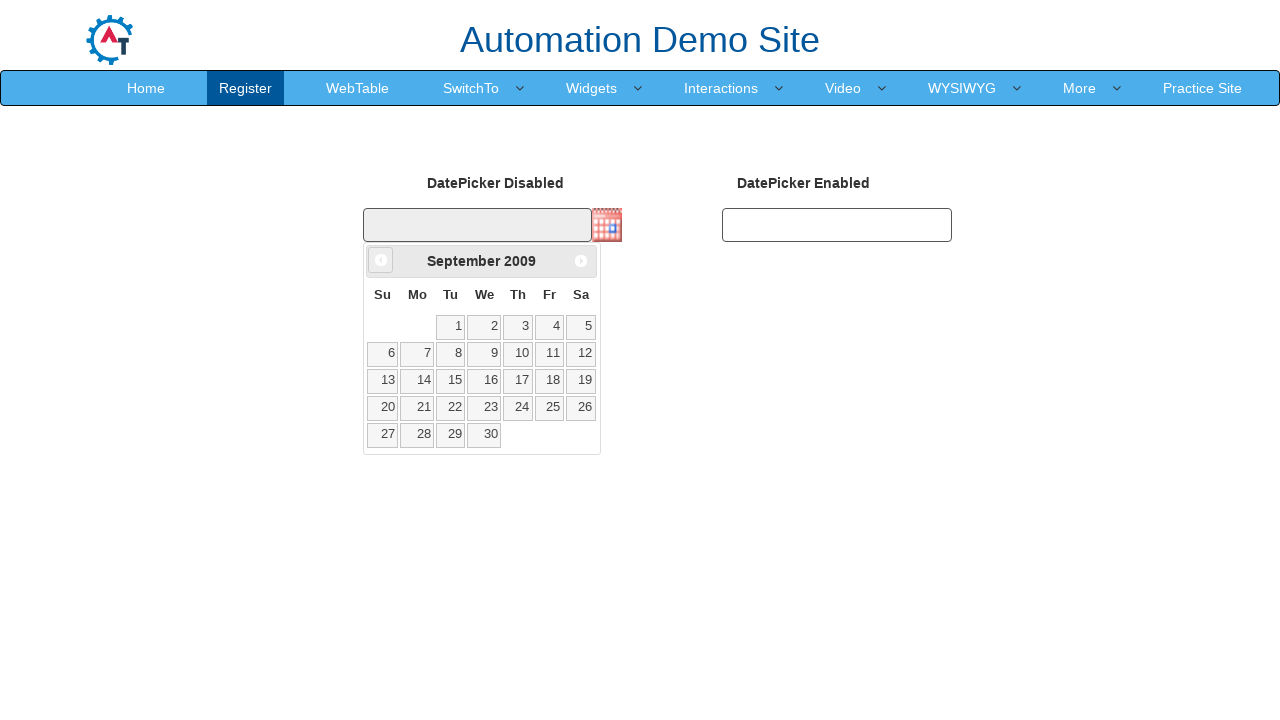

Retrieved current month: September
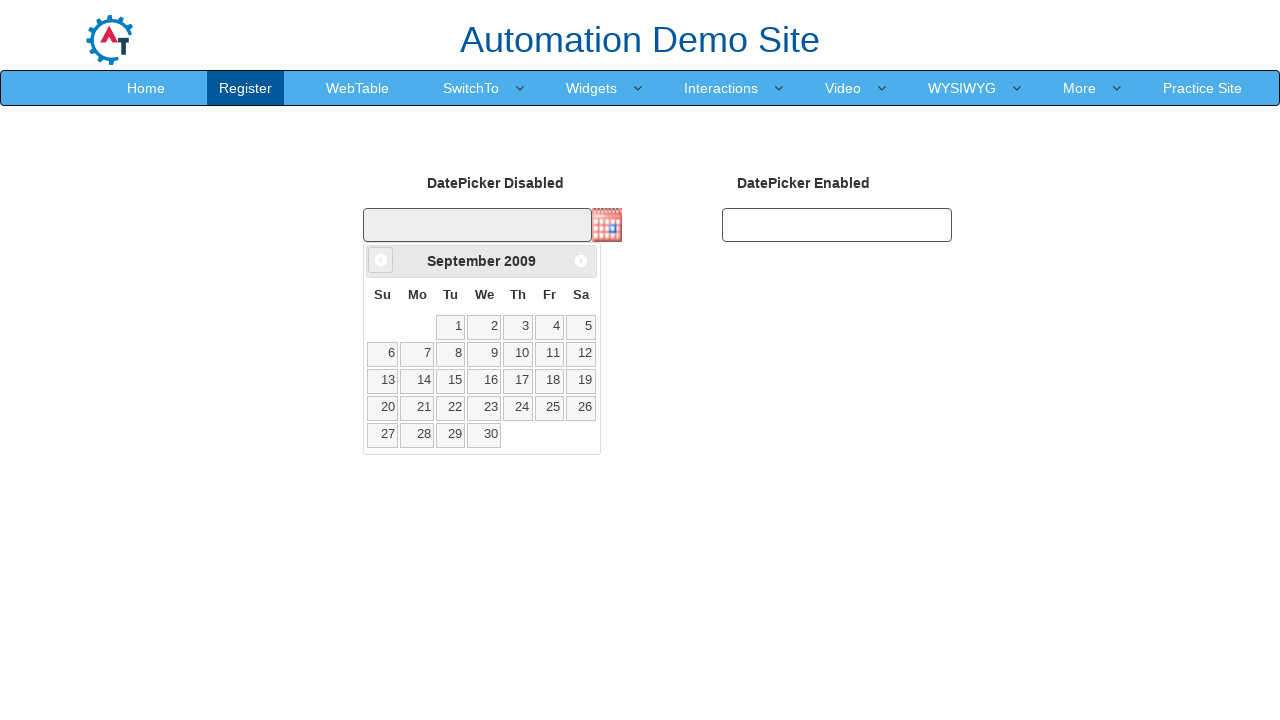

Retrieved current year: 2009
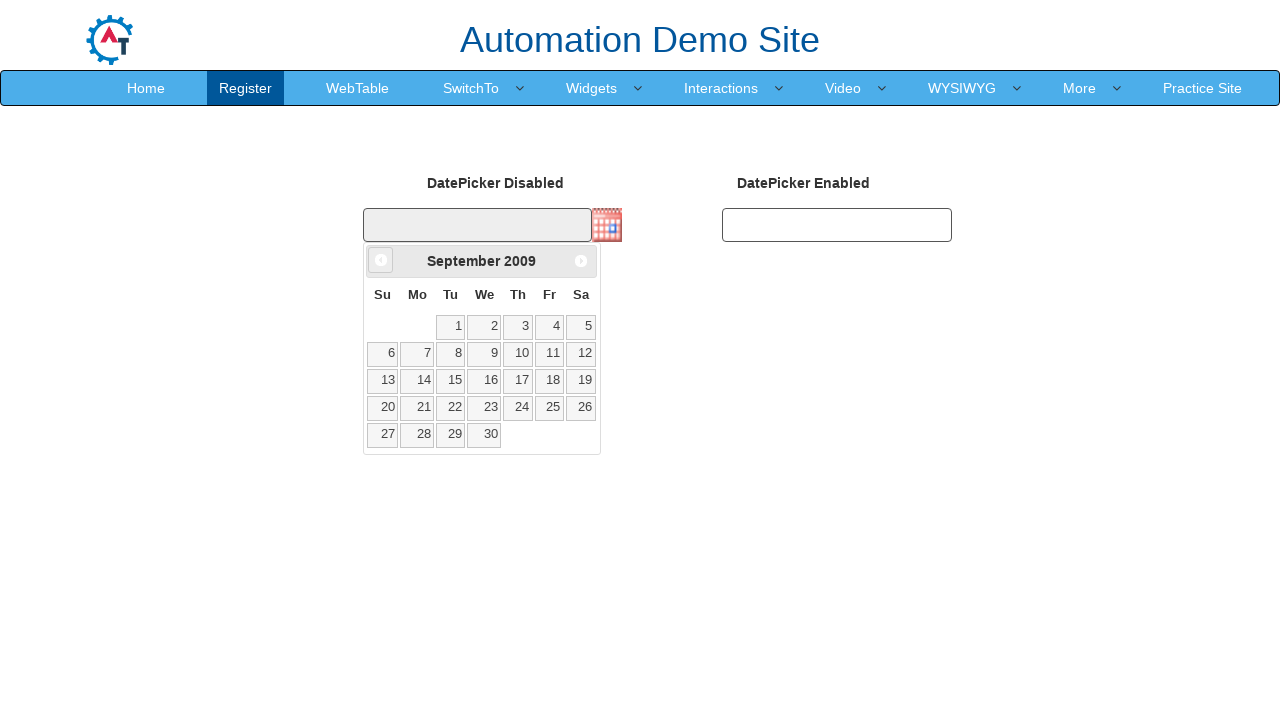

Clicked previous month button to navigate backwards at (381, 260) on xpath=//span[@class='ui-icon ui-icon-circle-triangle-w']
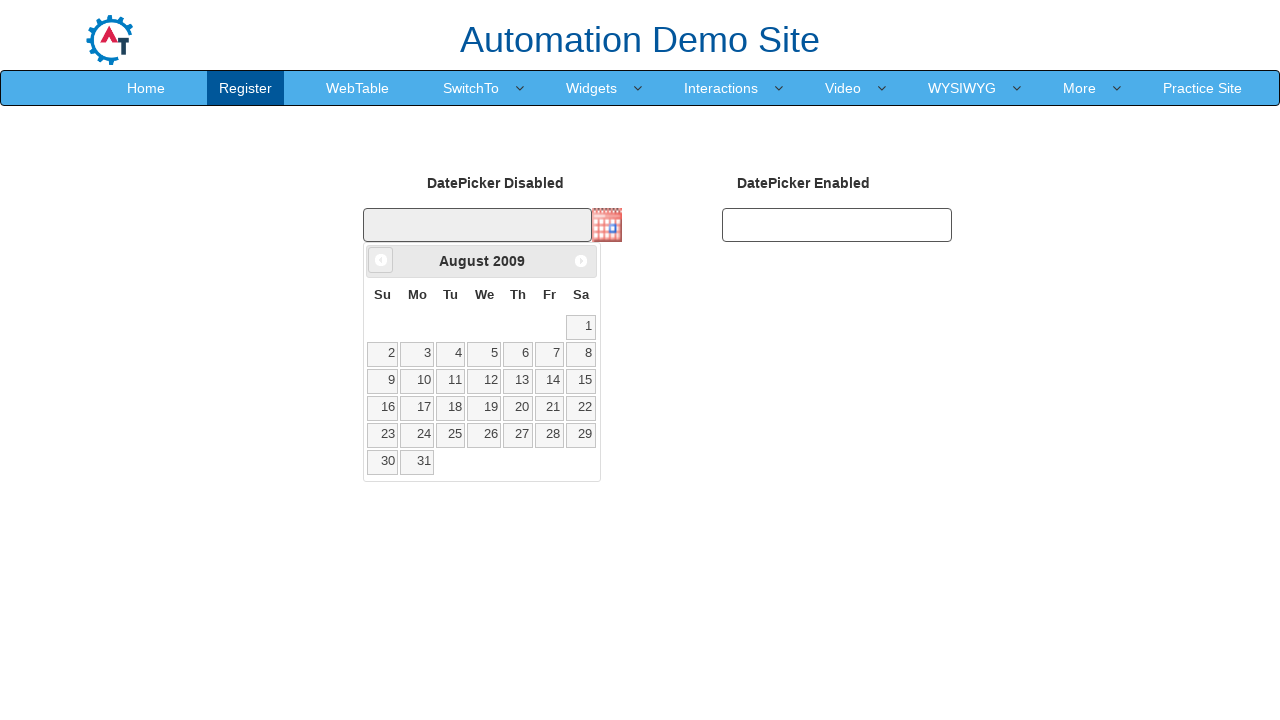

Retrieved current month: August
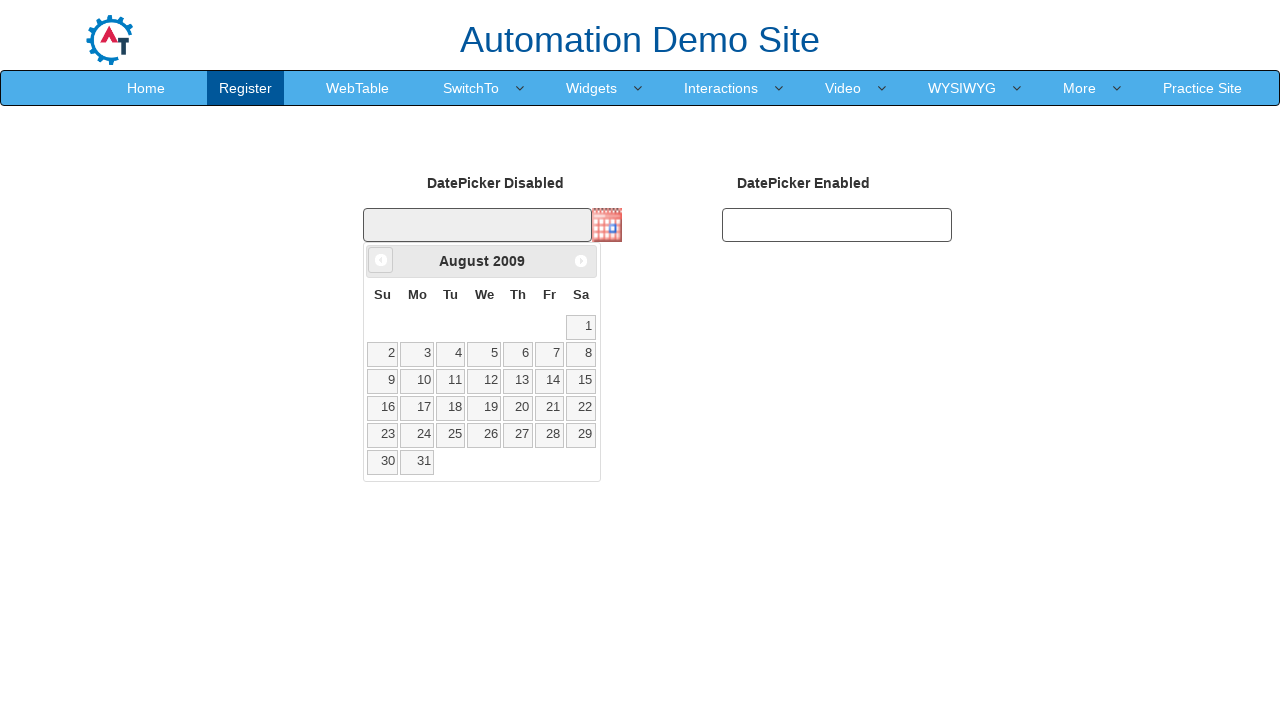

Retrieved current year: 2009
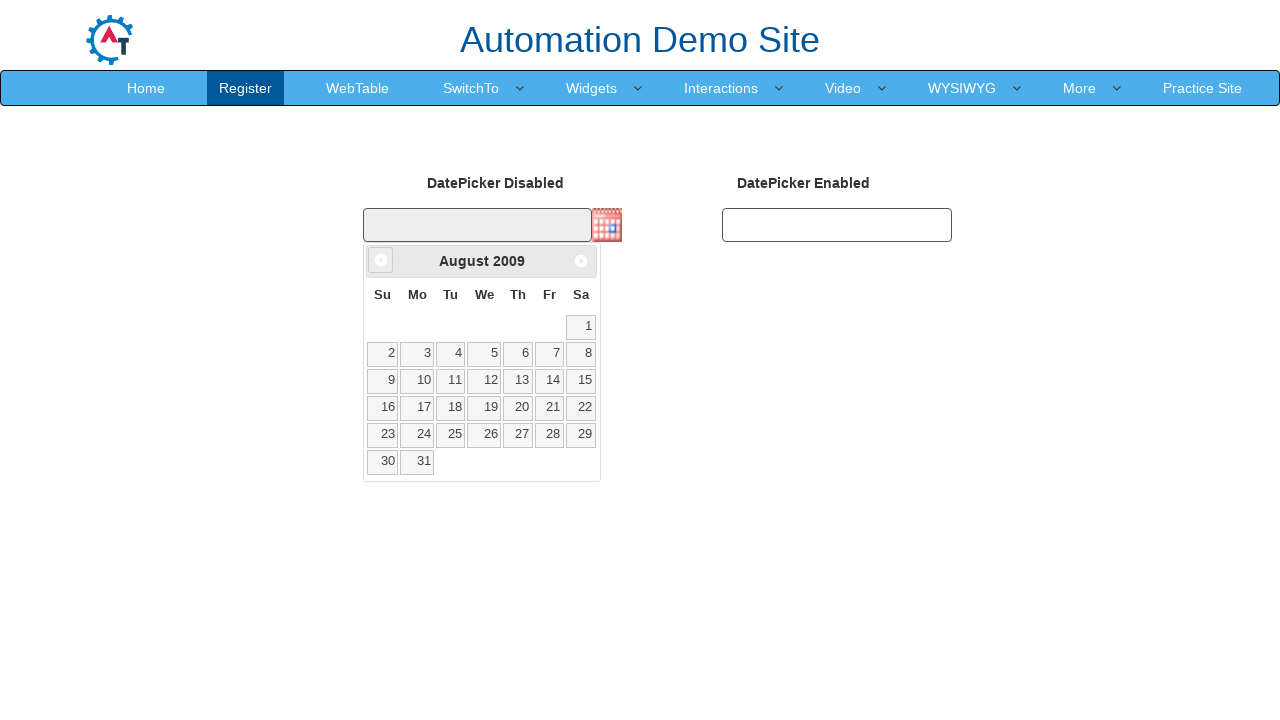

Clicked previous month button to navigate backwards at (381, 260) on xpath=//span[@class='ui-icon ui-icon-circle-triangle-w']
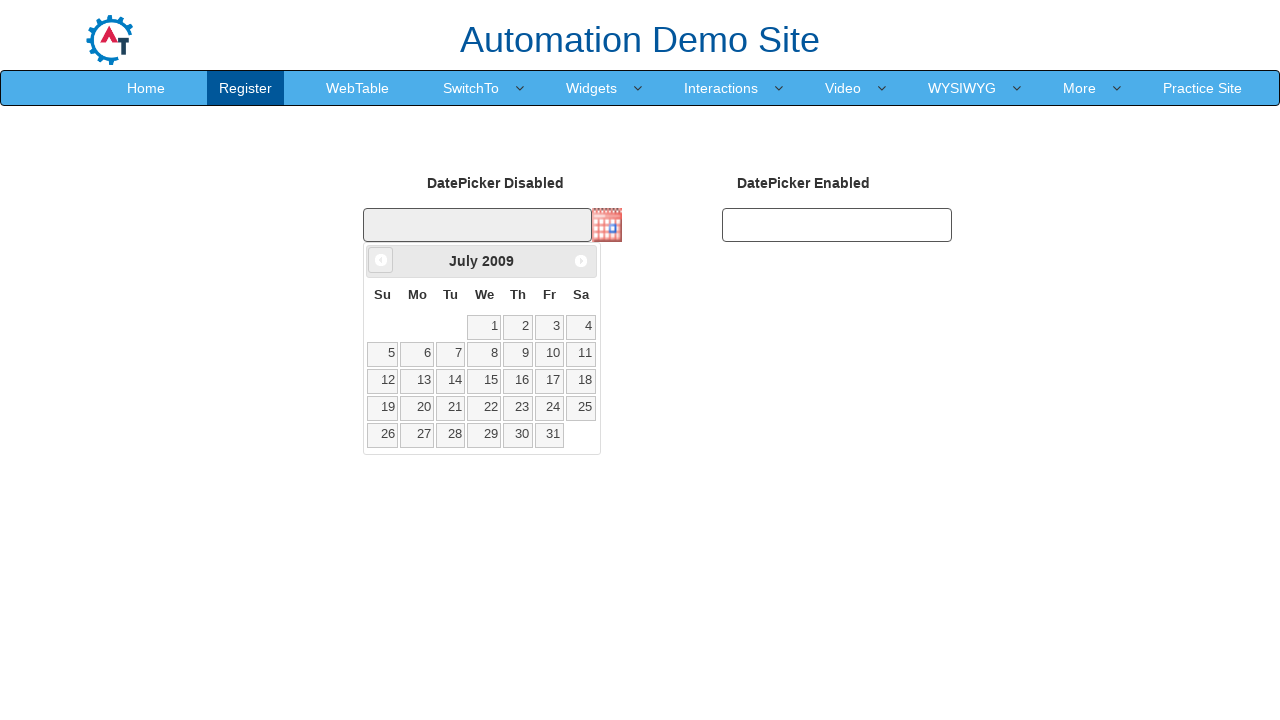

Retrieved current month: July
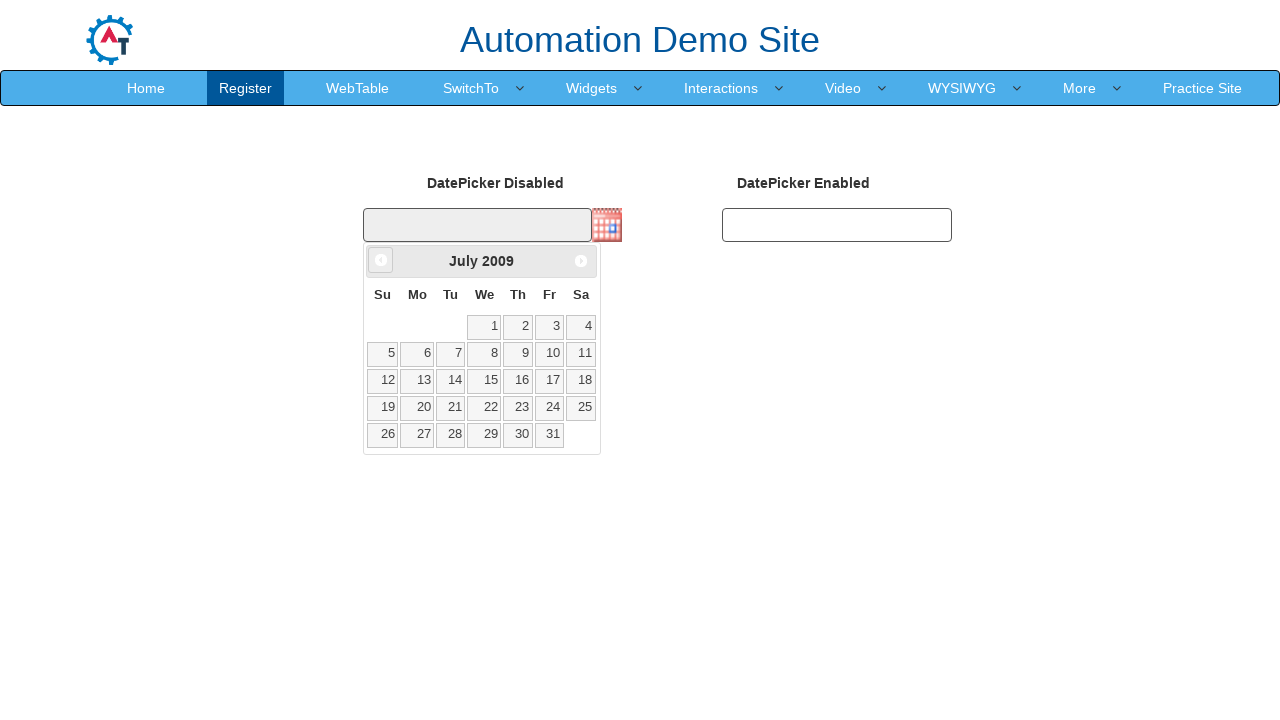

Retrieved current year: 2009
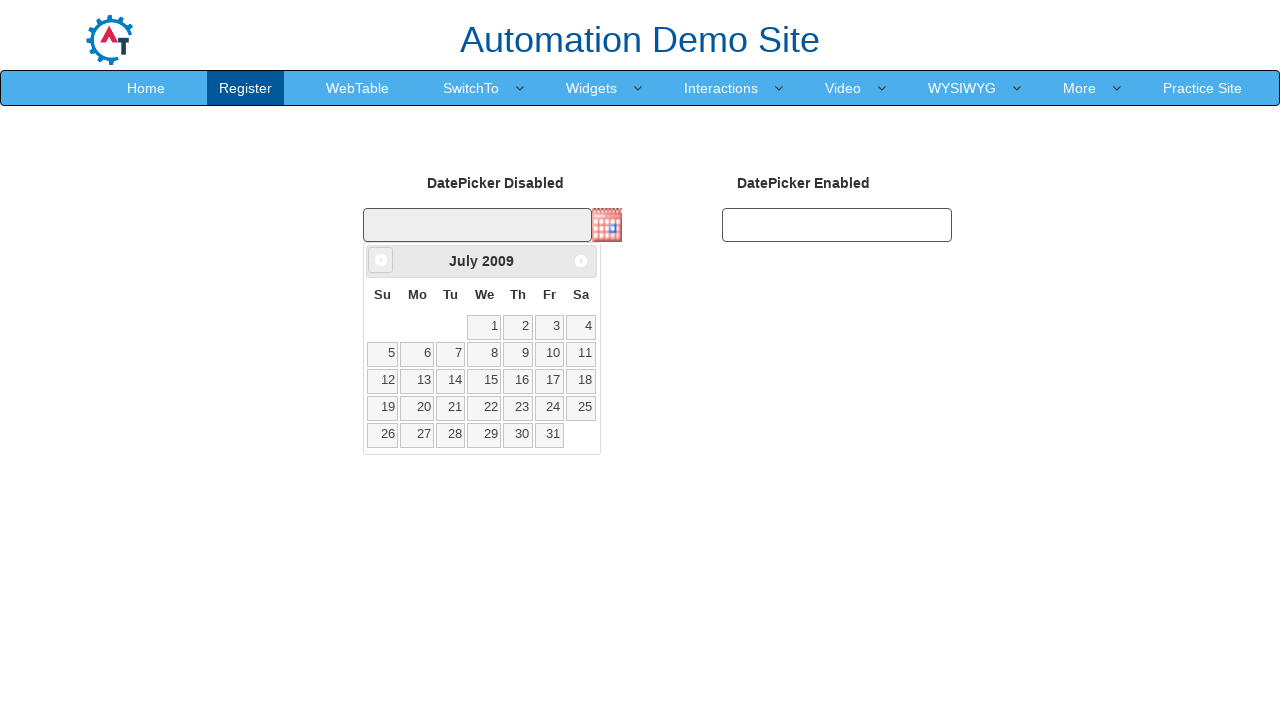

Clicked previous month button to navigate backwards at (381, 260) on xpath=//span[@class='ui-icon ui-icon-circle-triangle-w']
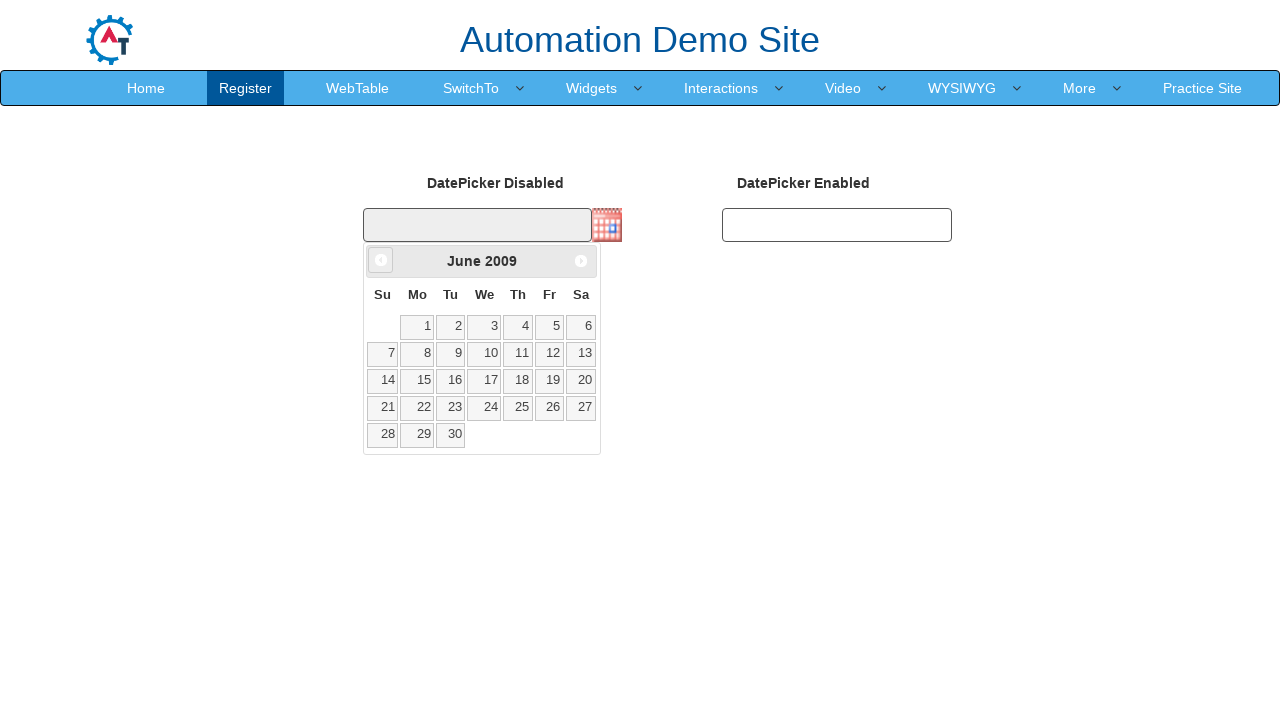

Retrieved current month: June
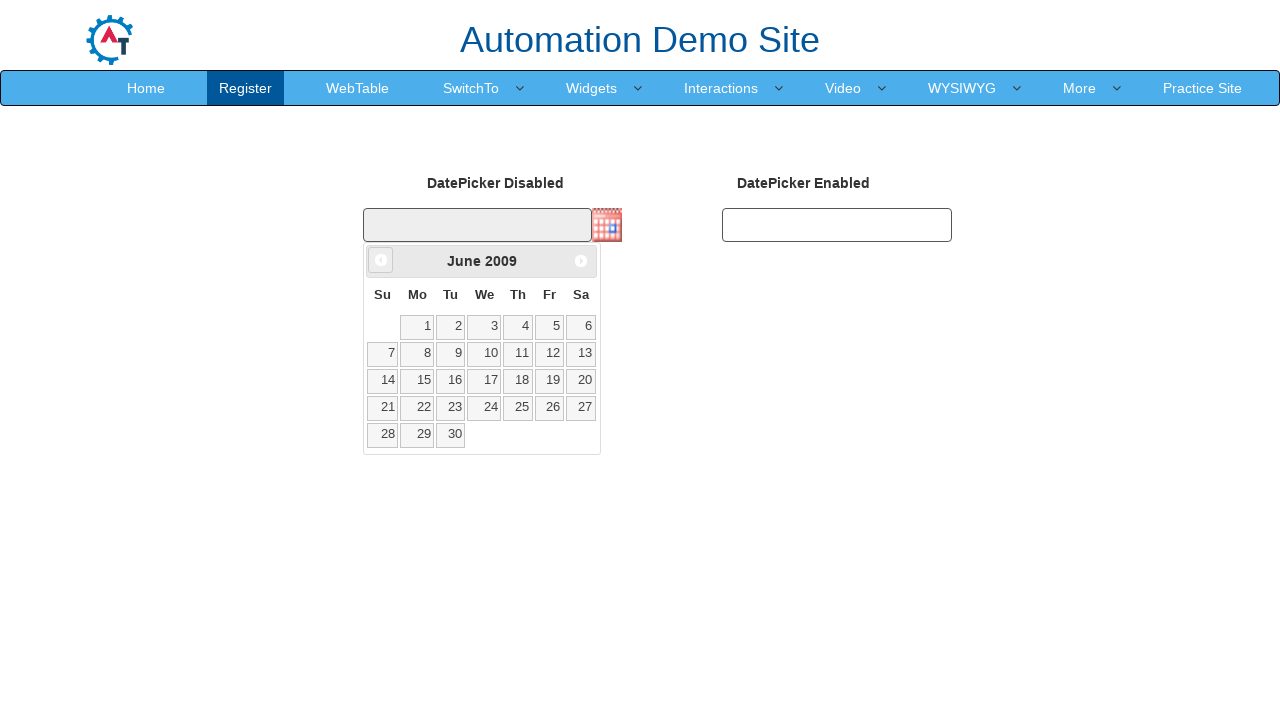

Retrieved current year: 2009
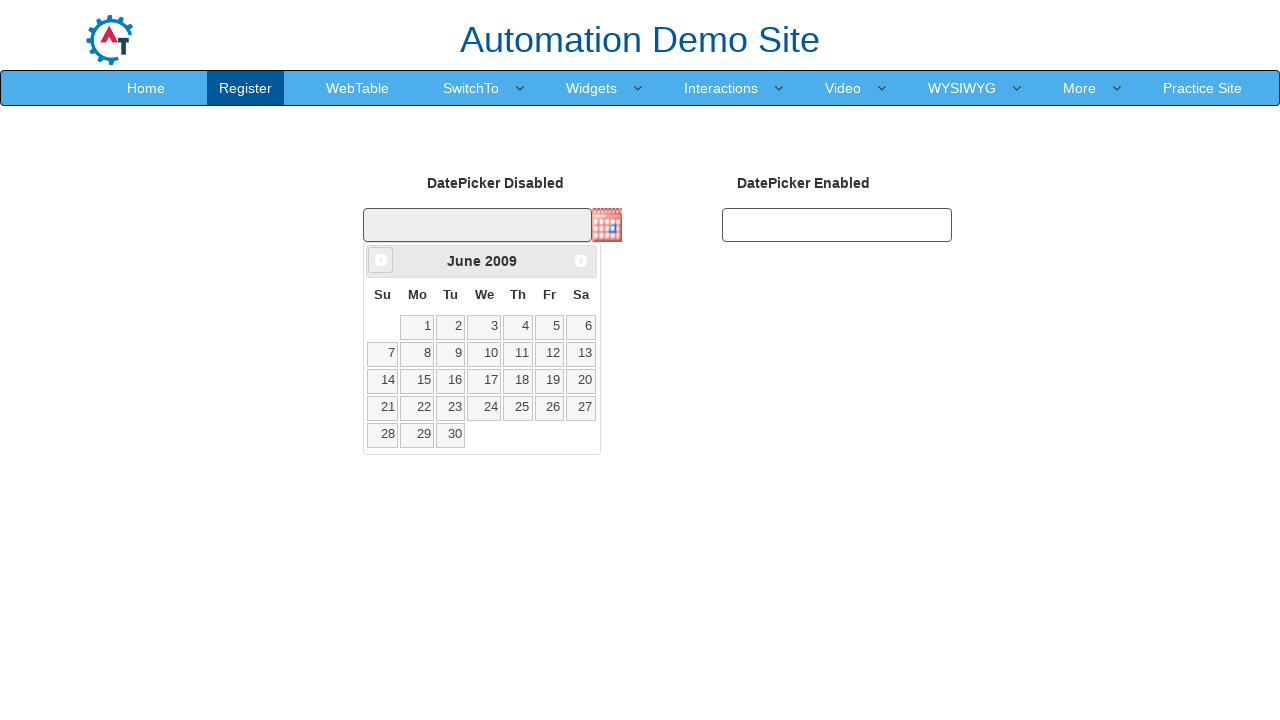

Clicked previous month button to navigate backwards at (381, 260) on xpath=//span[@class='ui-icon ui-icon-circle-triangle-w']
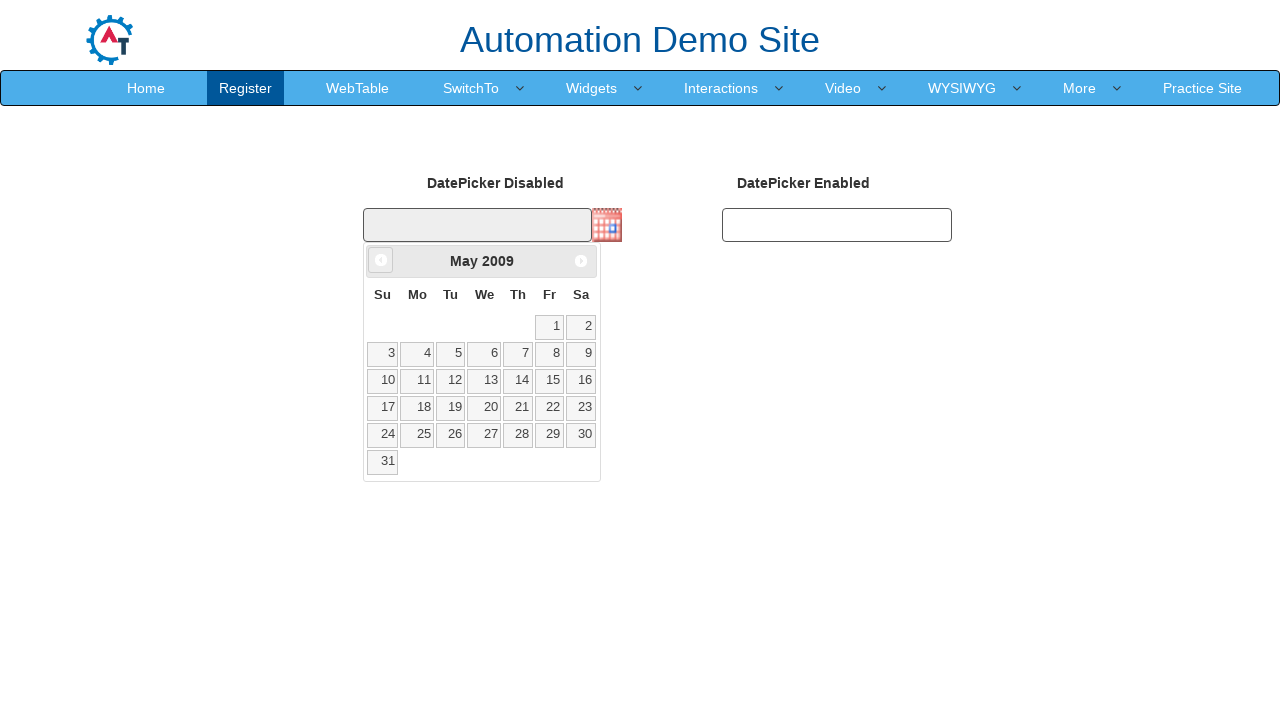

Retrieved current month: May
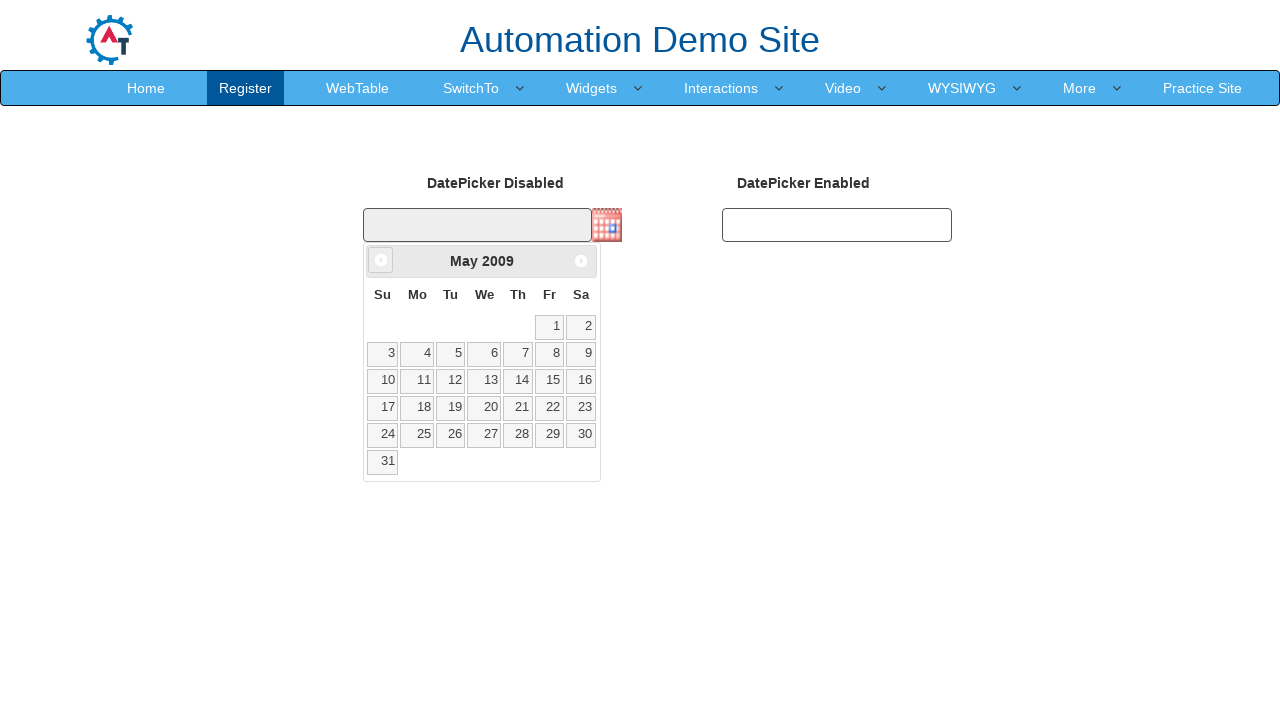

Retrieved current year: 2009
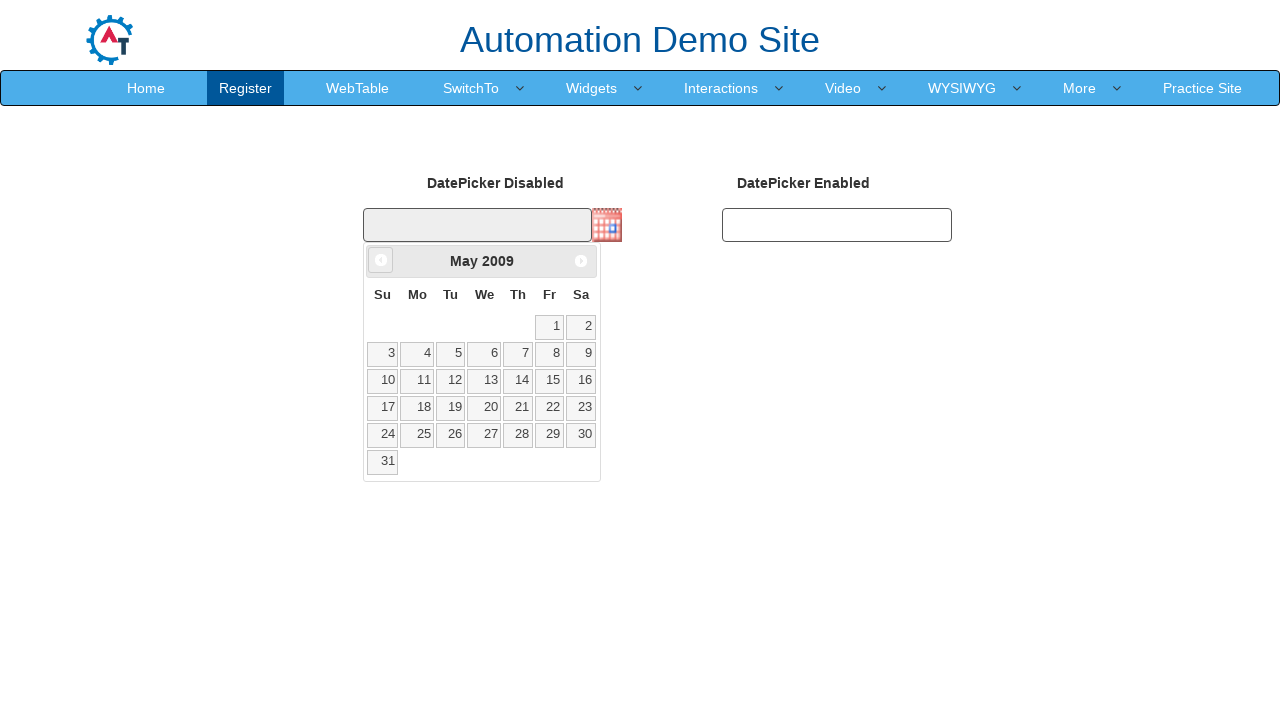

Clicked previous month button to navigate backwards at (381, 260) on xpath=//span[@class='ui-icon ui-icon-circle-triangle-w']
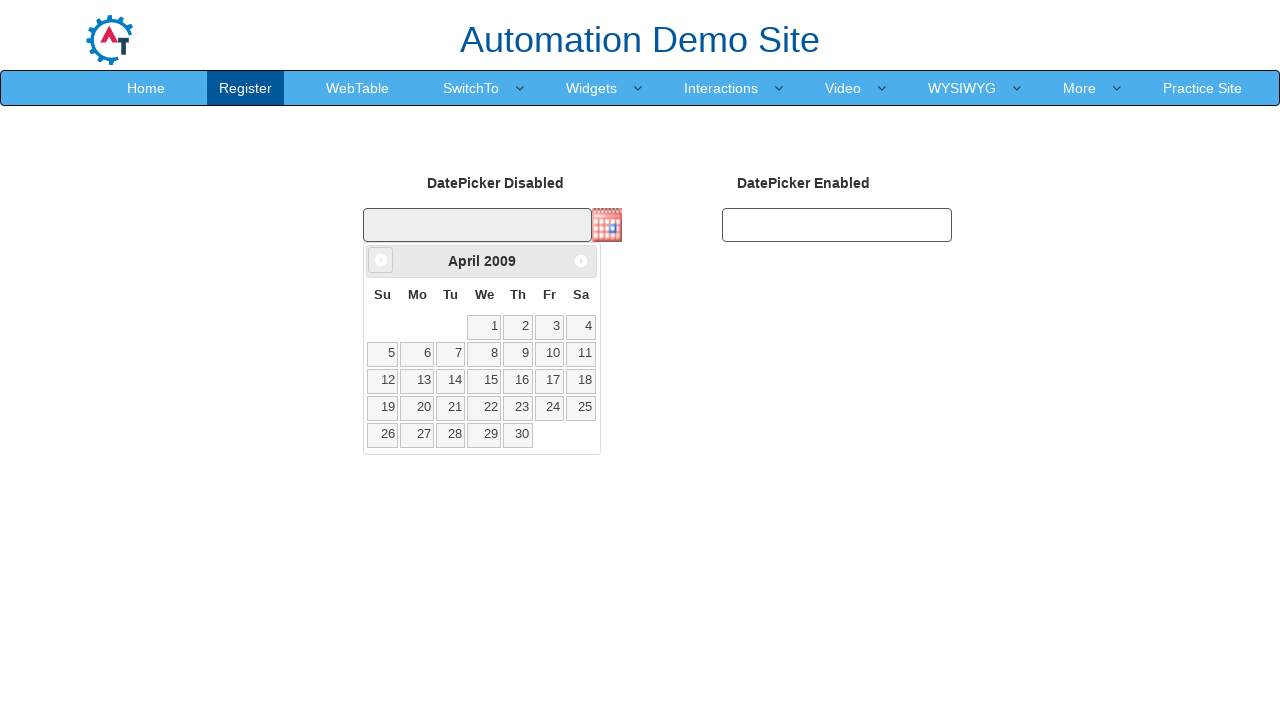

Retrieved current month: April
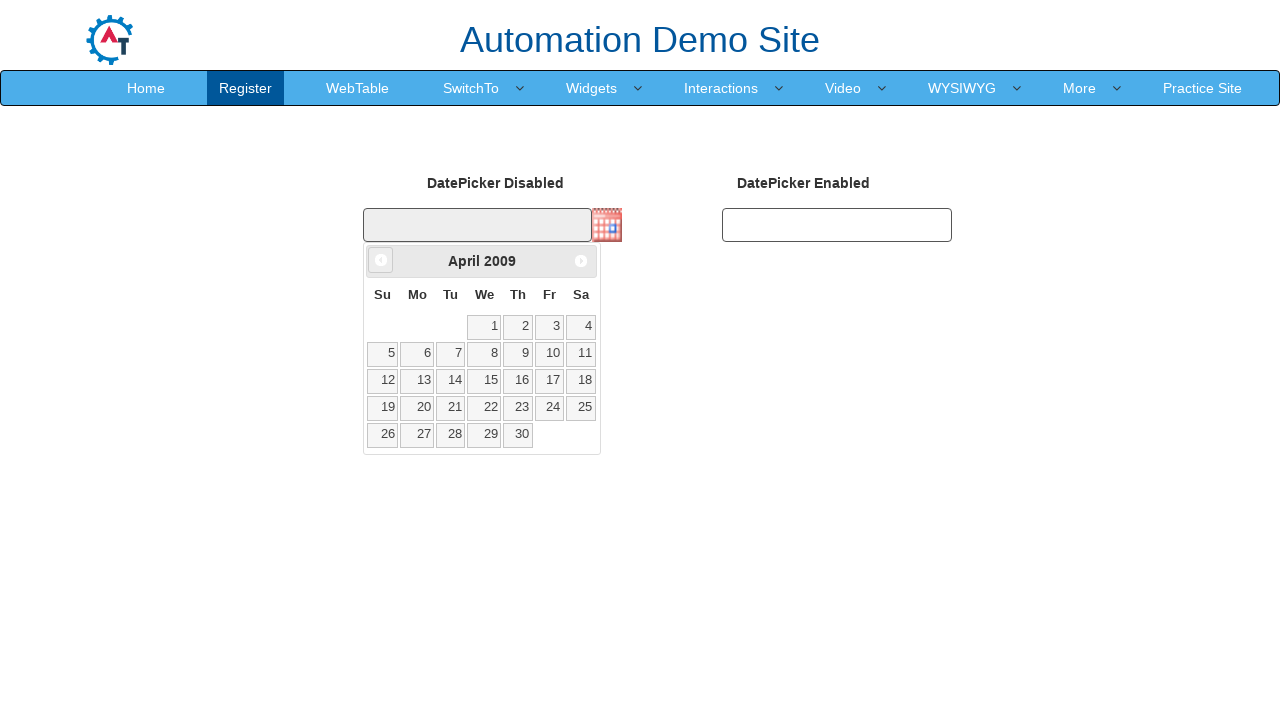

Retrieved current year: 2009
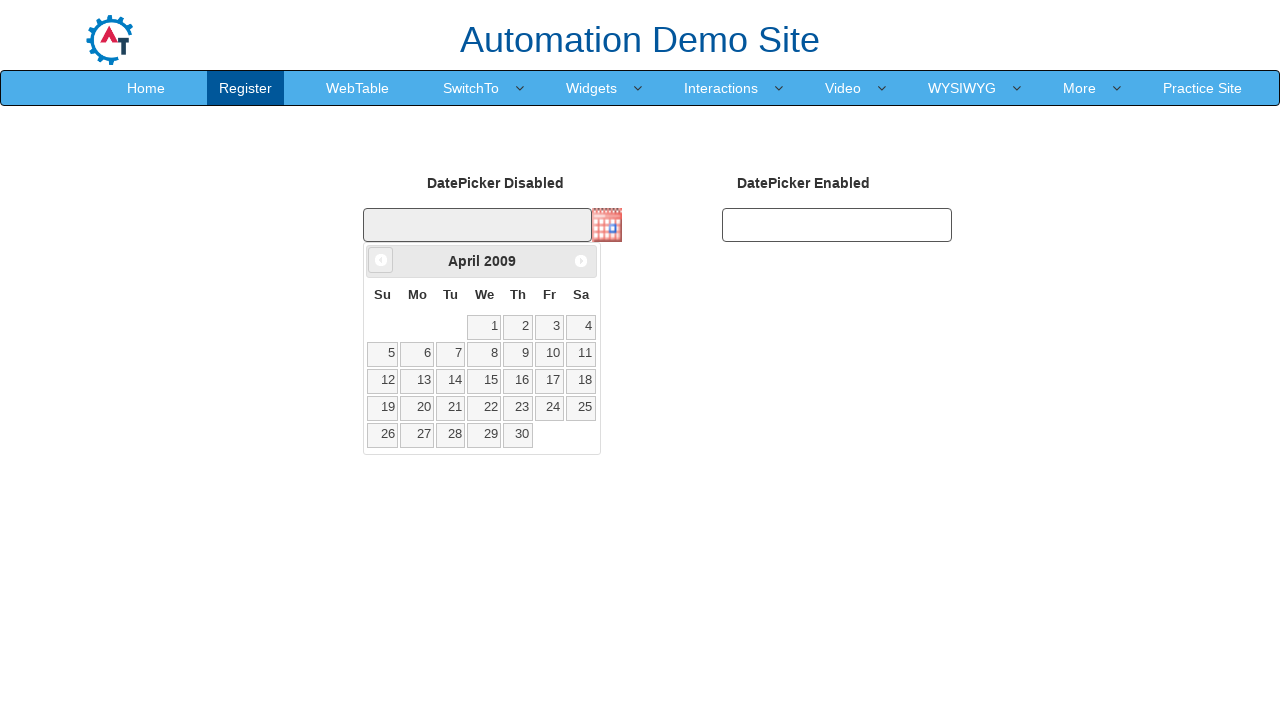

Clicked previous month button to navigate backwards at (381, 260) on xpath=//span[@class='ui-icon ui-icon-circle-triangle-w']
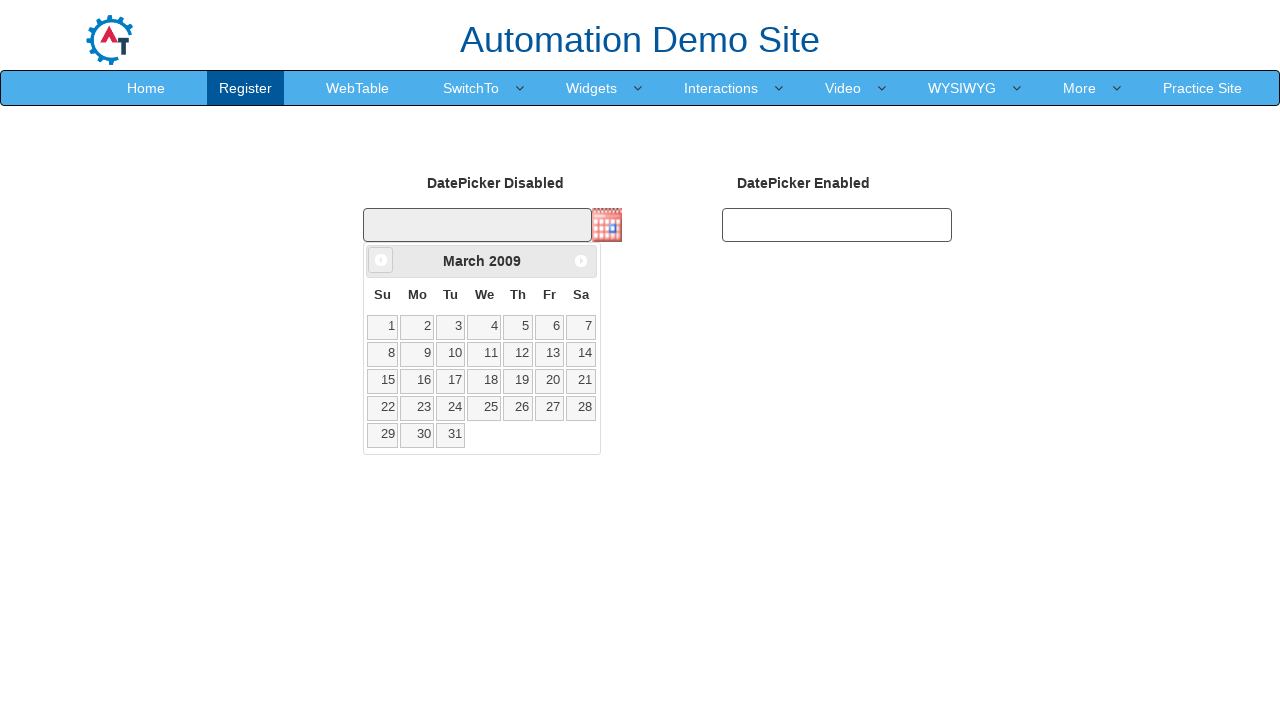

Retrieved current month: March
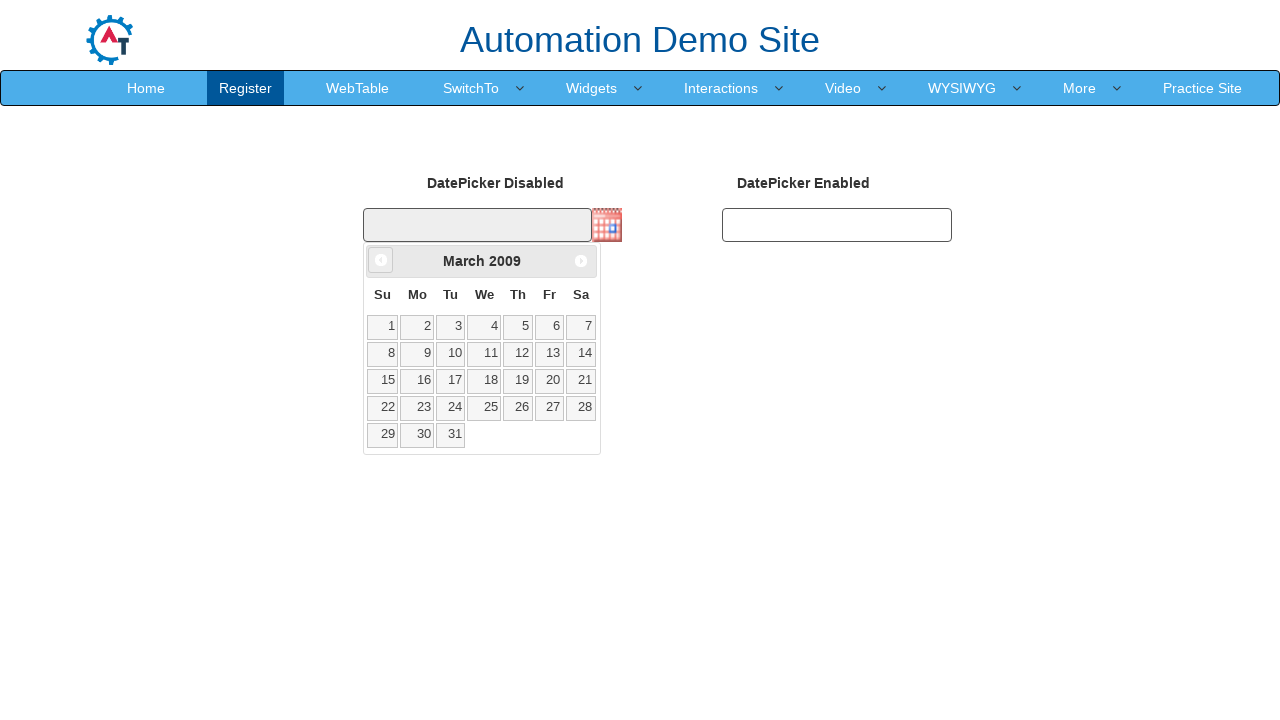

Retrieved current year: 2009
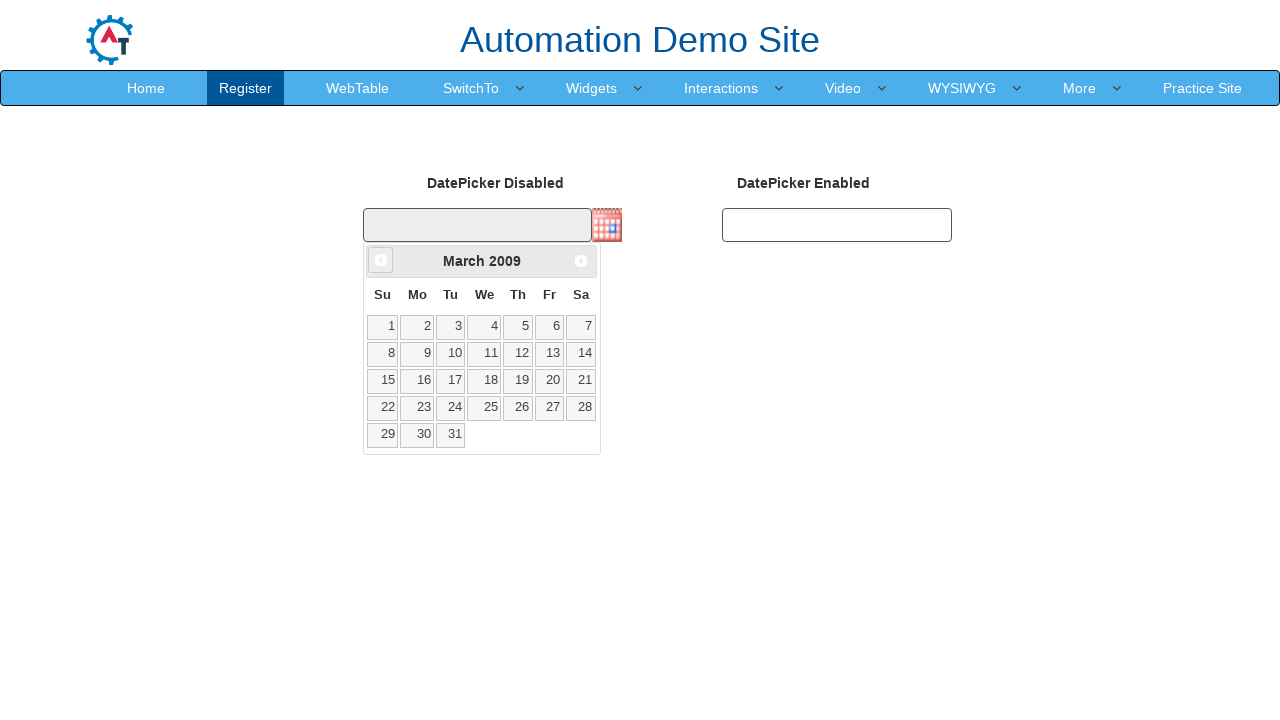

Clicked previous month button to navigate backwards at (381, 260) on xpath=//span[@class='ui-icon ui-icon-circle-triangle-w']
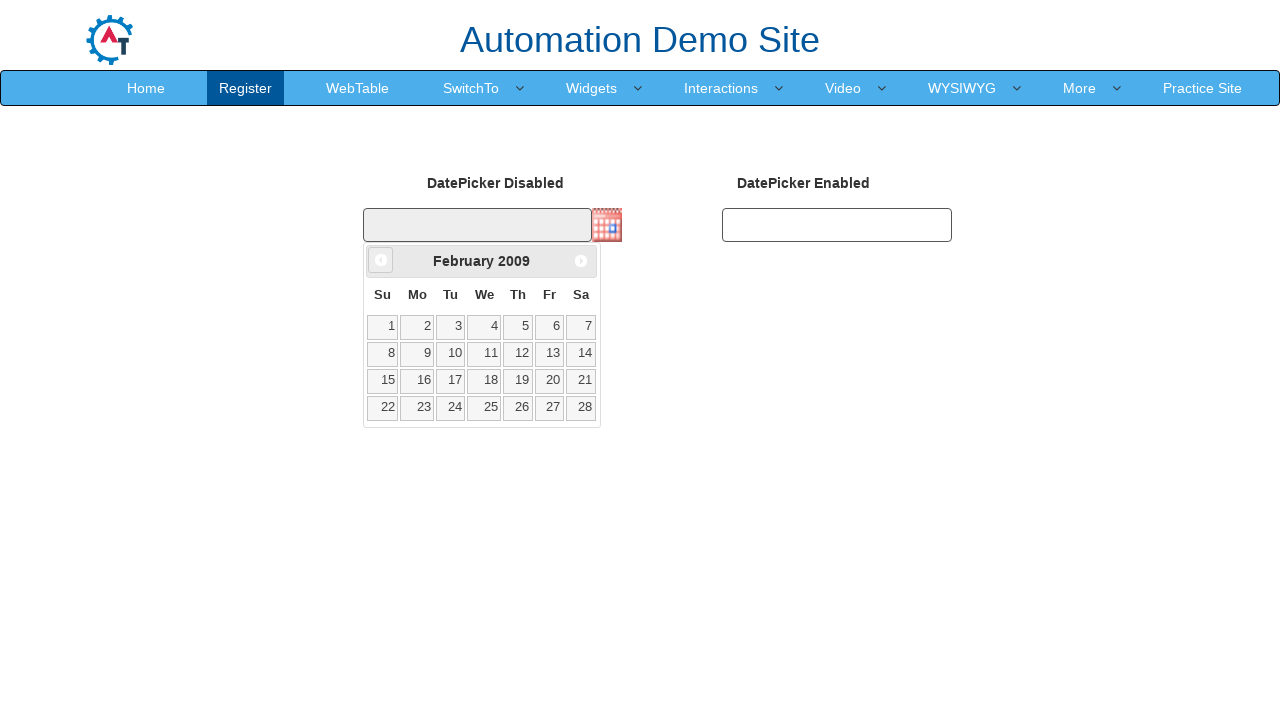

Retrieved current month: February
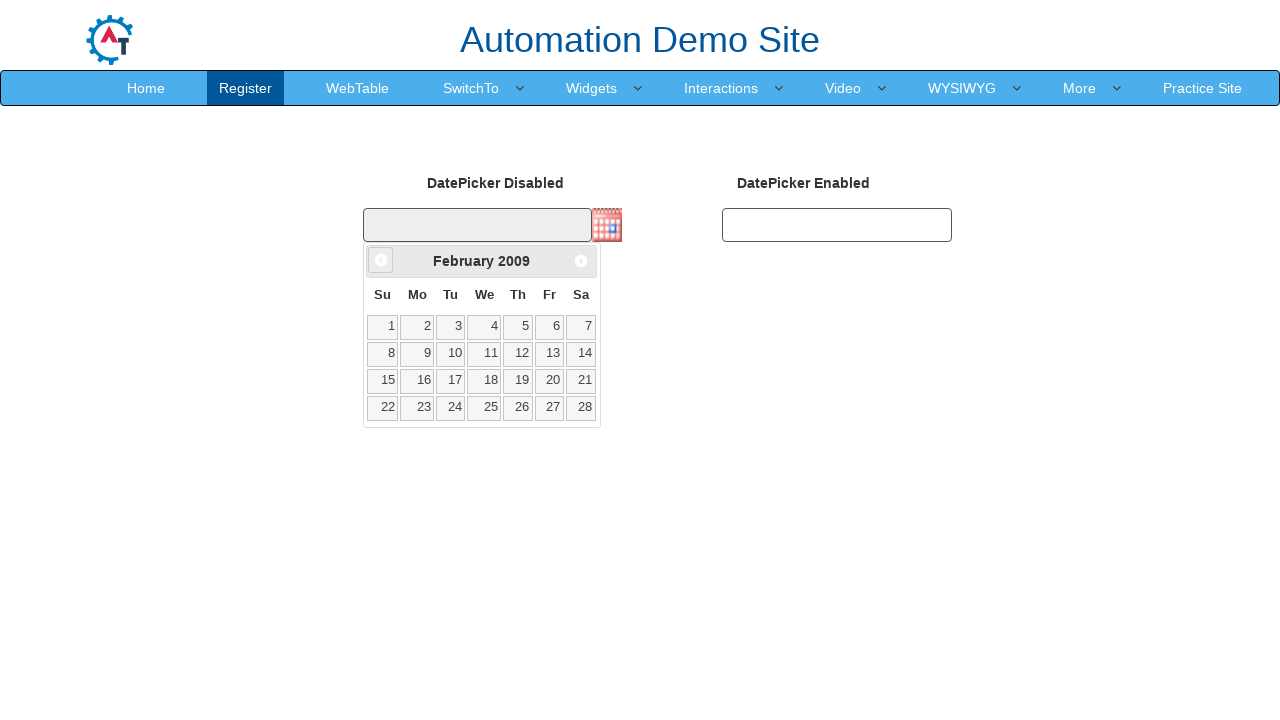

Retrieved current year: 2009
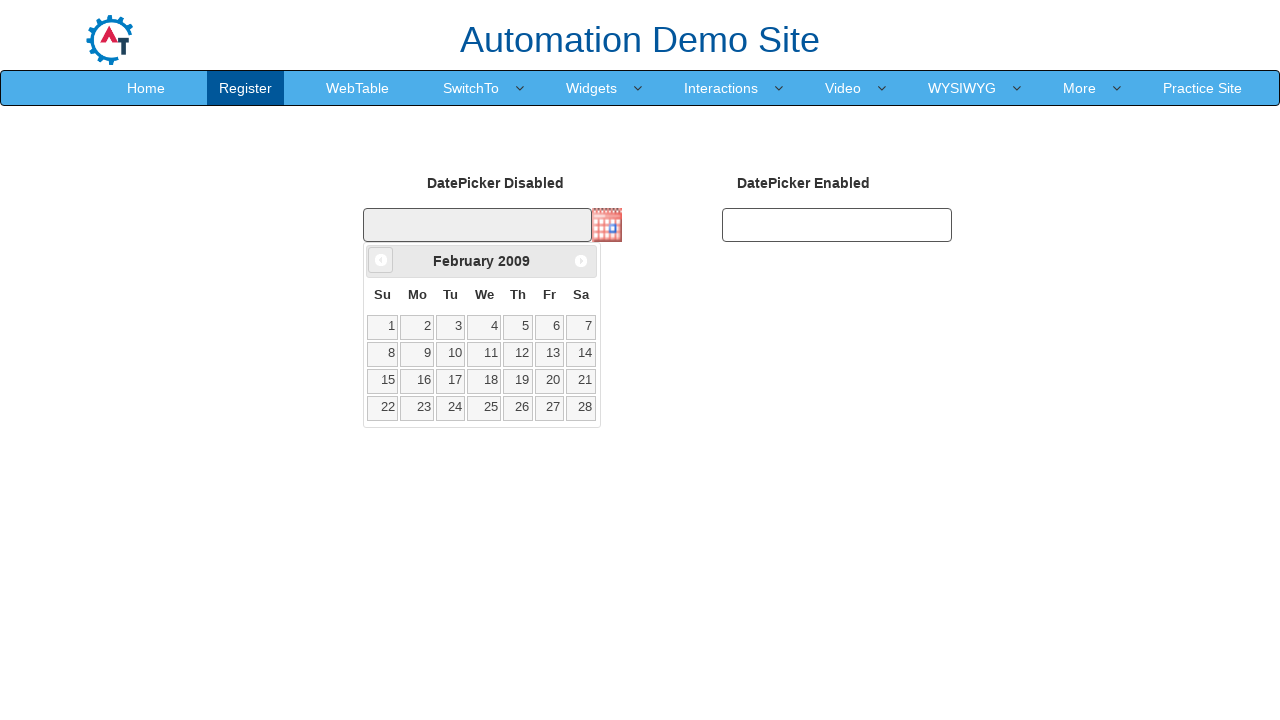

Clicked previous month button to navigate backwards at (381, 260) on xpath=//span[@class='ui-icon ui-icon-circle-triangle-w']
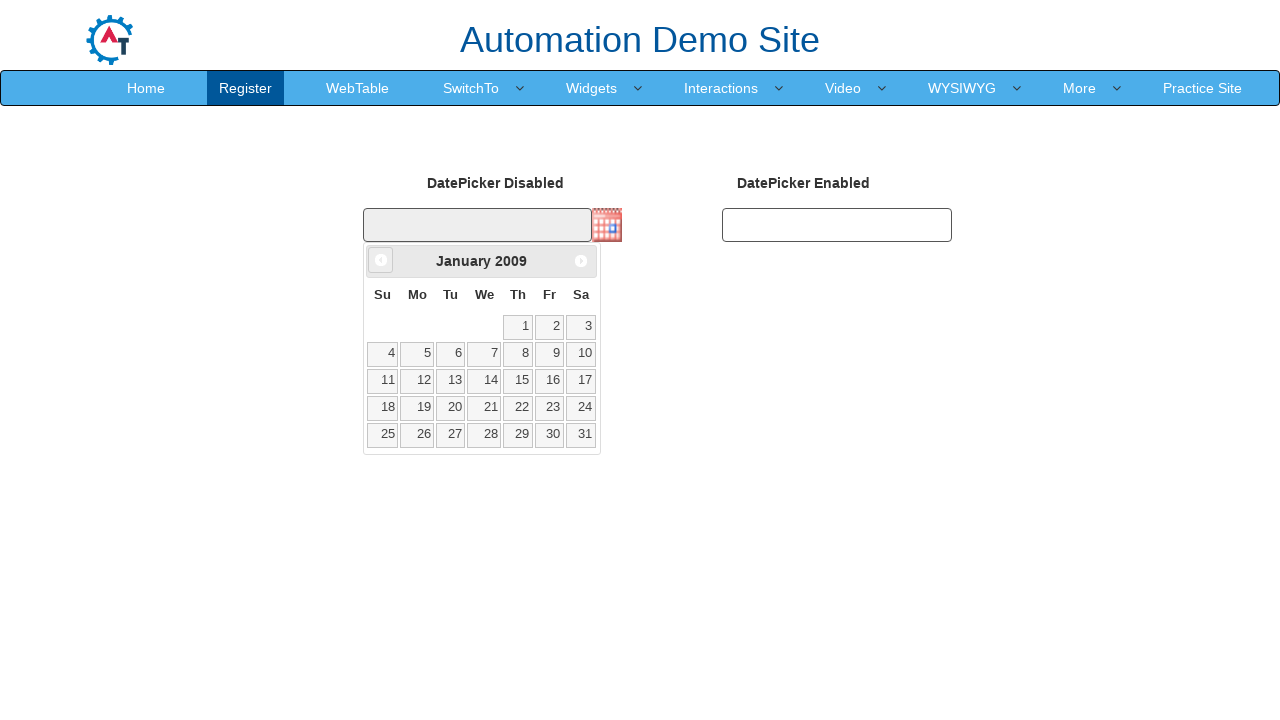

Retrieved current month: January
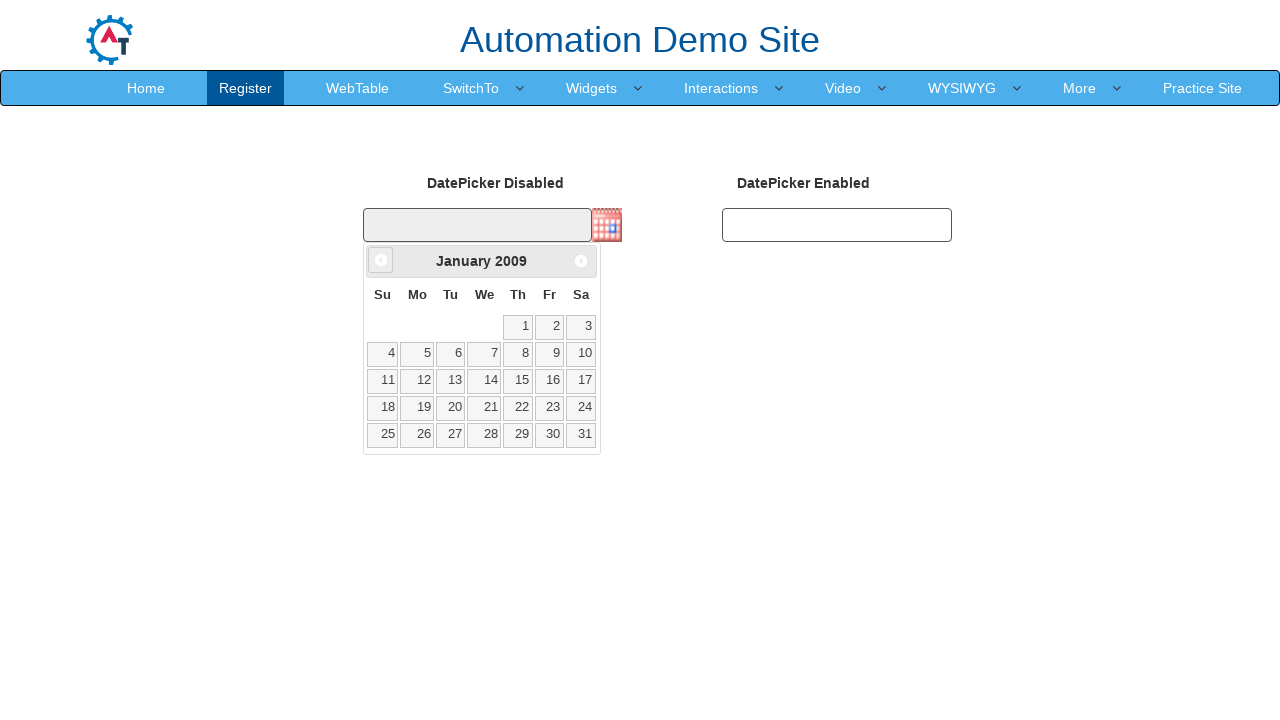

Retrieved current year: 2009
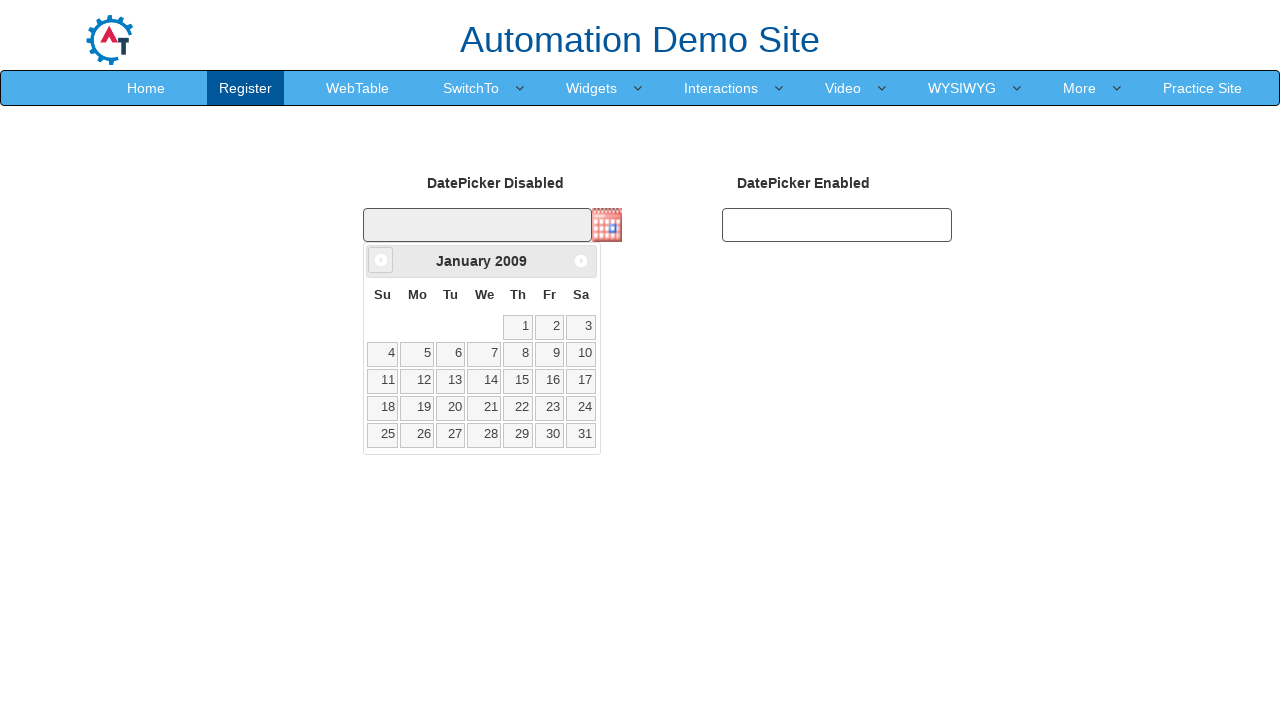

Clicked previous month button to navigate backwards at (381, 260) on xpath=//span[@class='ui-icon ui-icon-circle-triangle-w']
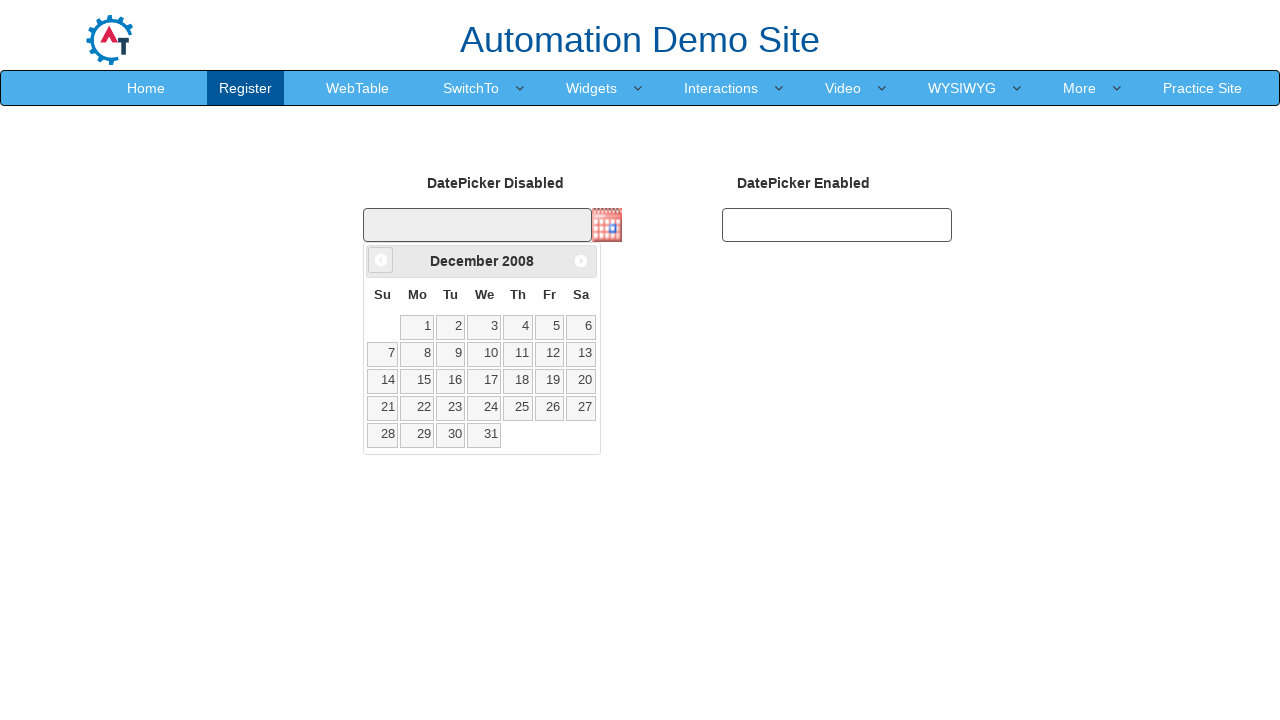

Retrieved current month: December
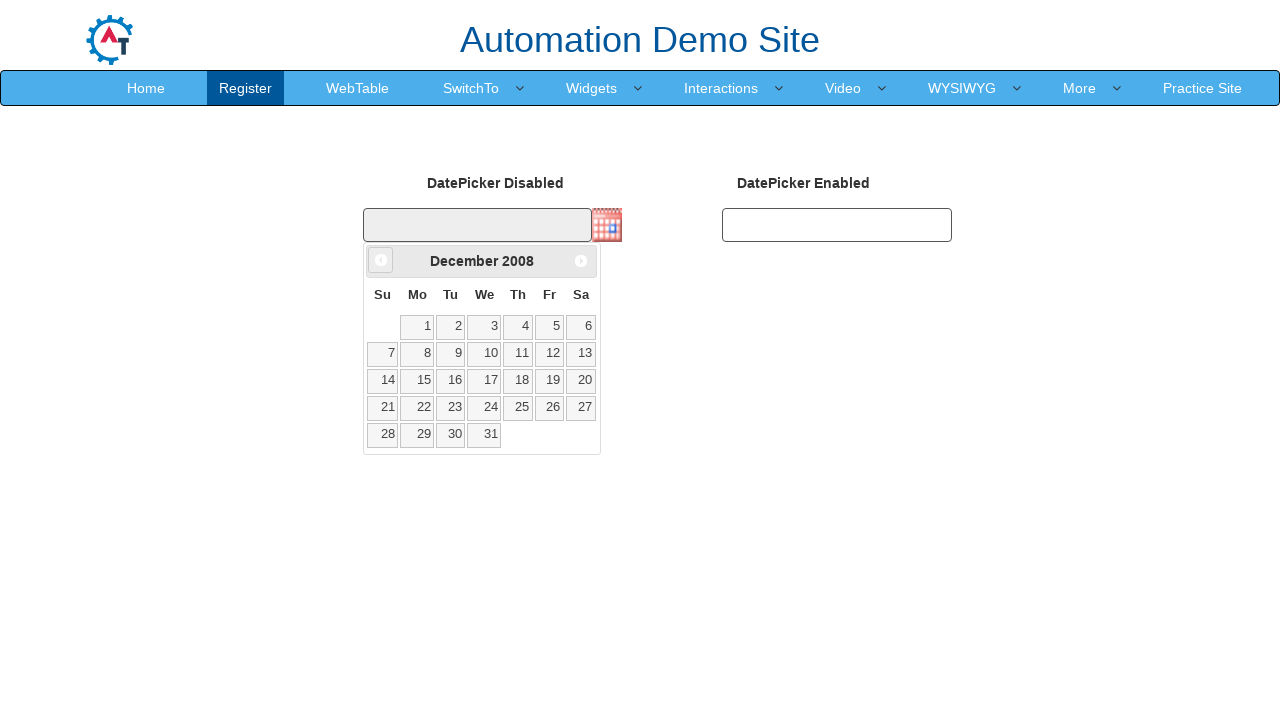

Retrieved current year: 2008
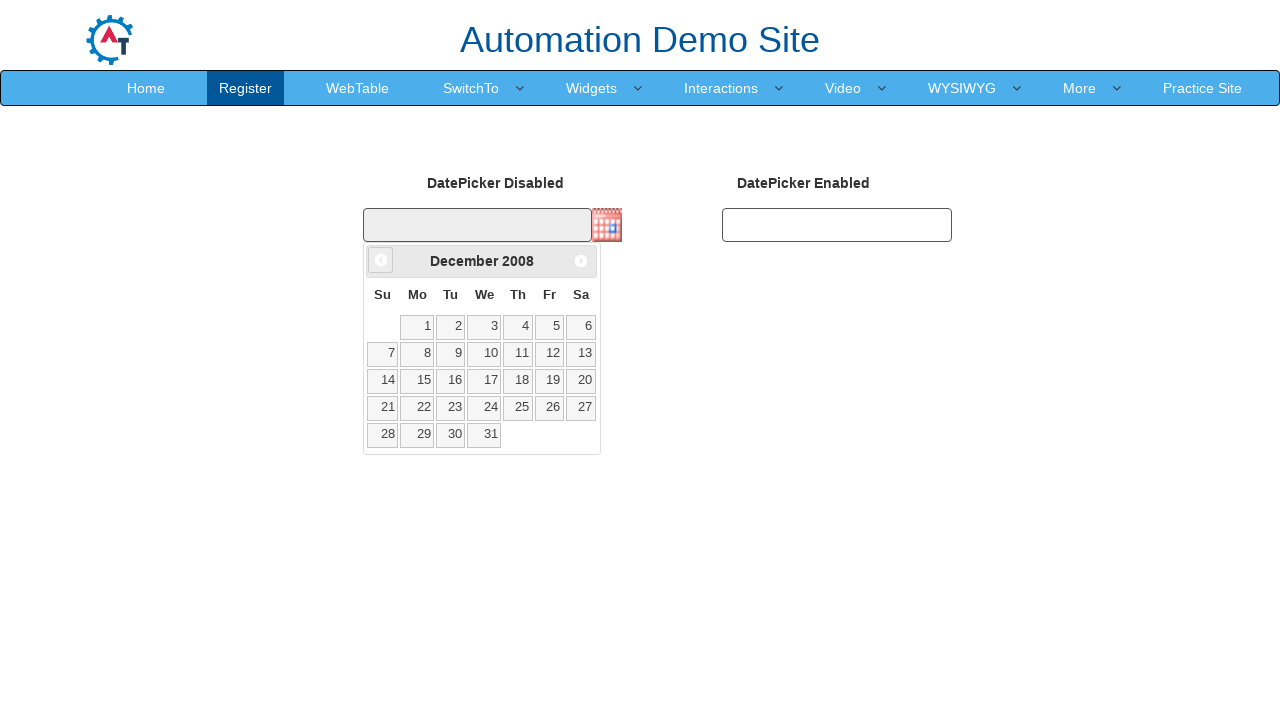

Clicked previous month button to navigate backwards at (381, 260) on xpath=//span[@class='ui-icon ui-icon-circle-triangle-w']
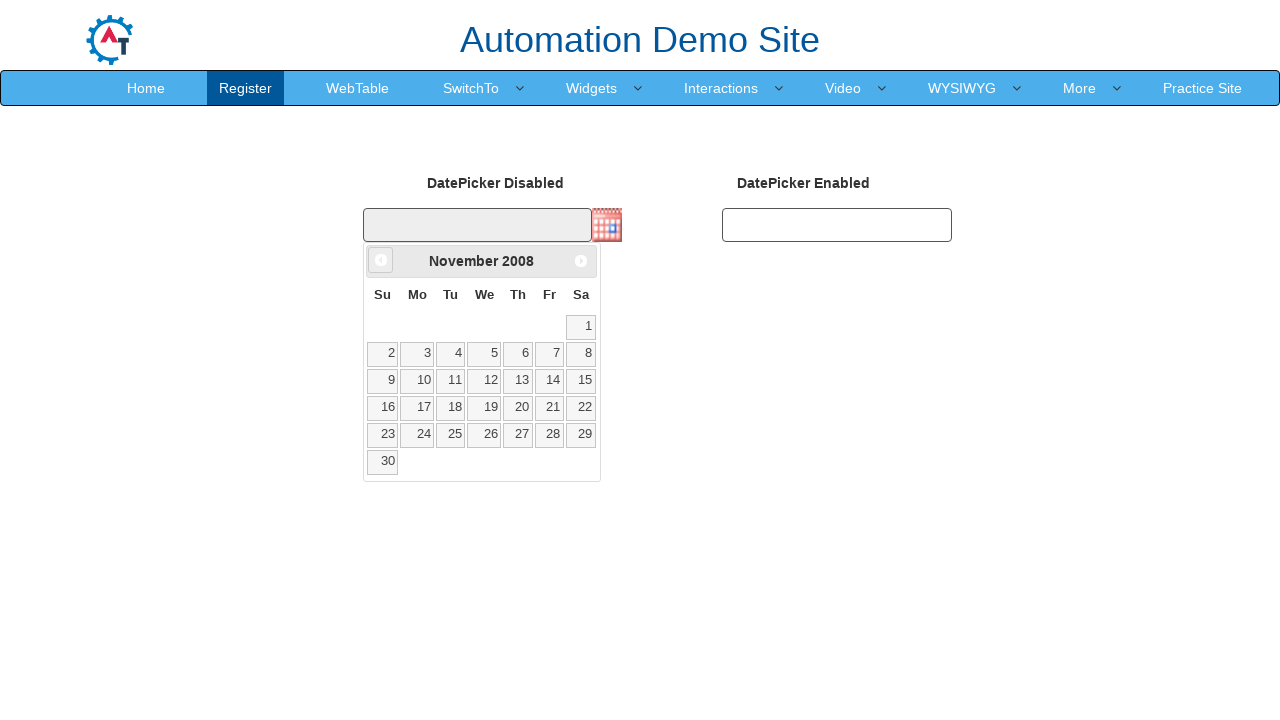

Retrieved current month: November
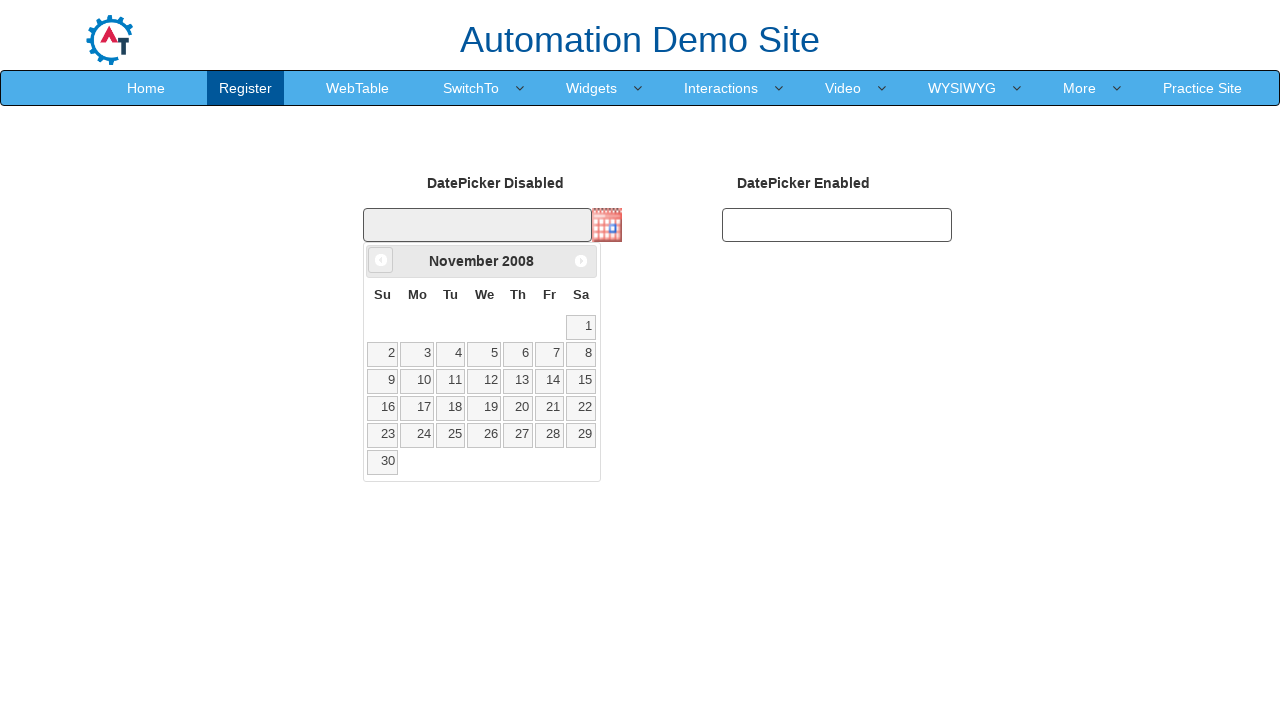

Retrieved current year: 2008
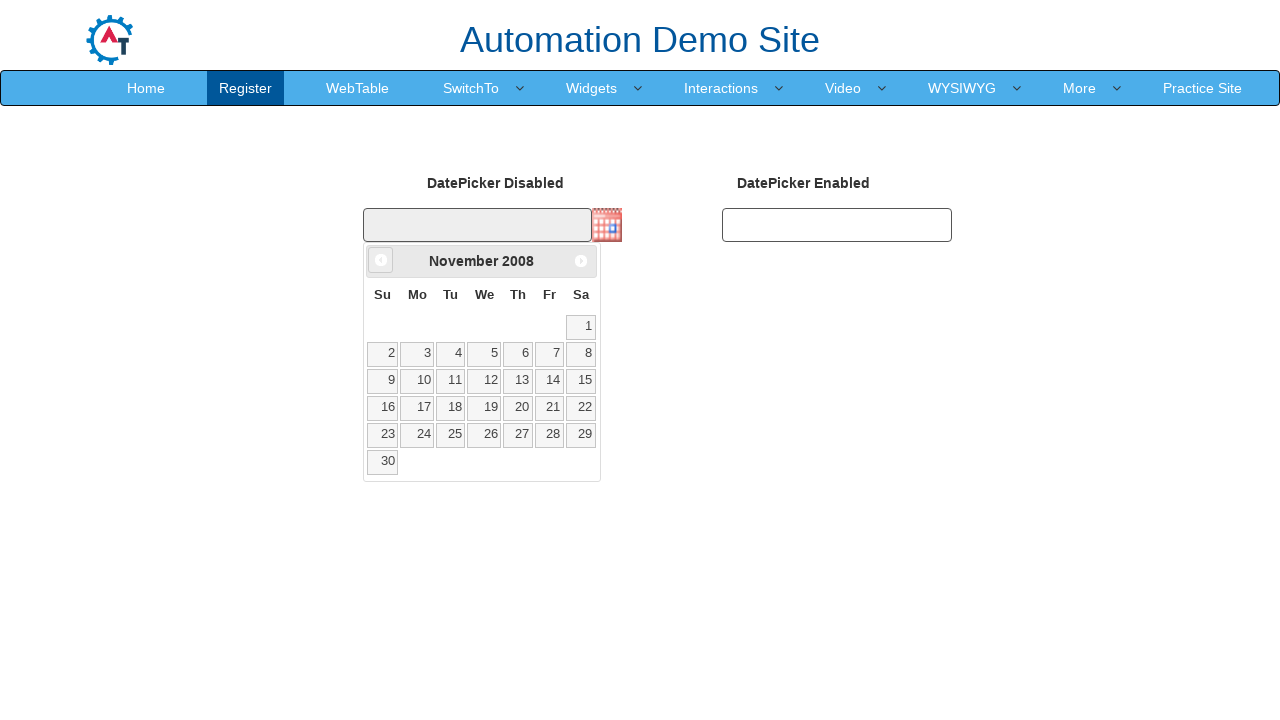

Clicked previous month button to navigate backwards at (381, 260) on xpath=//span[@class='ui-icon ui-icon-circle-triangle-w']
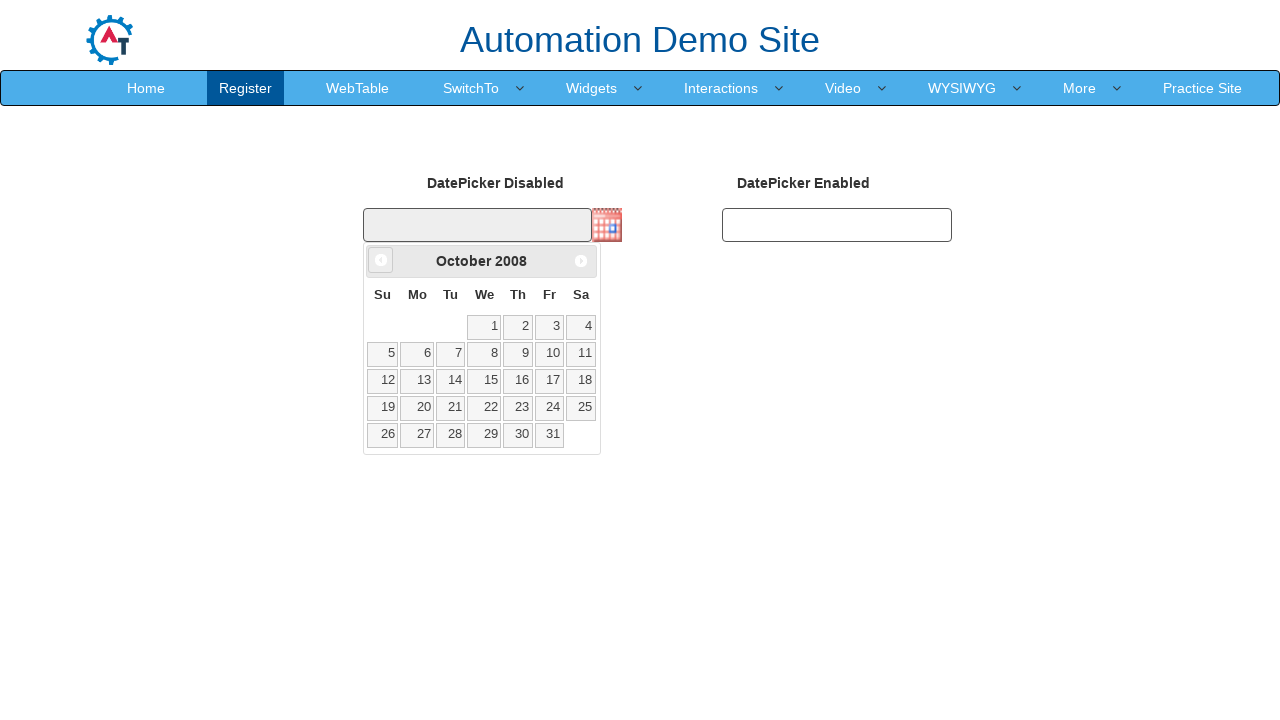

Retrieved current month: October
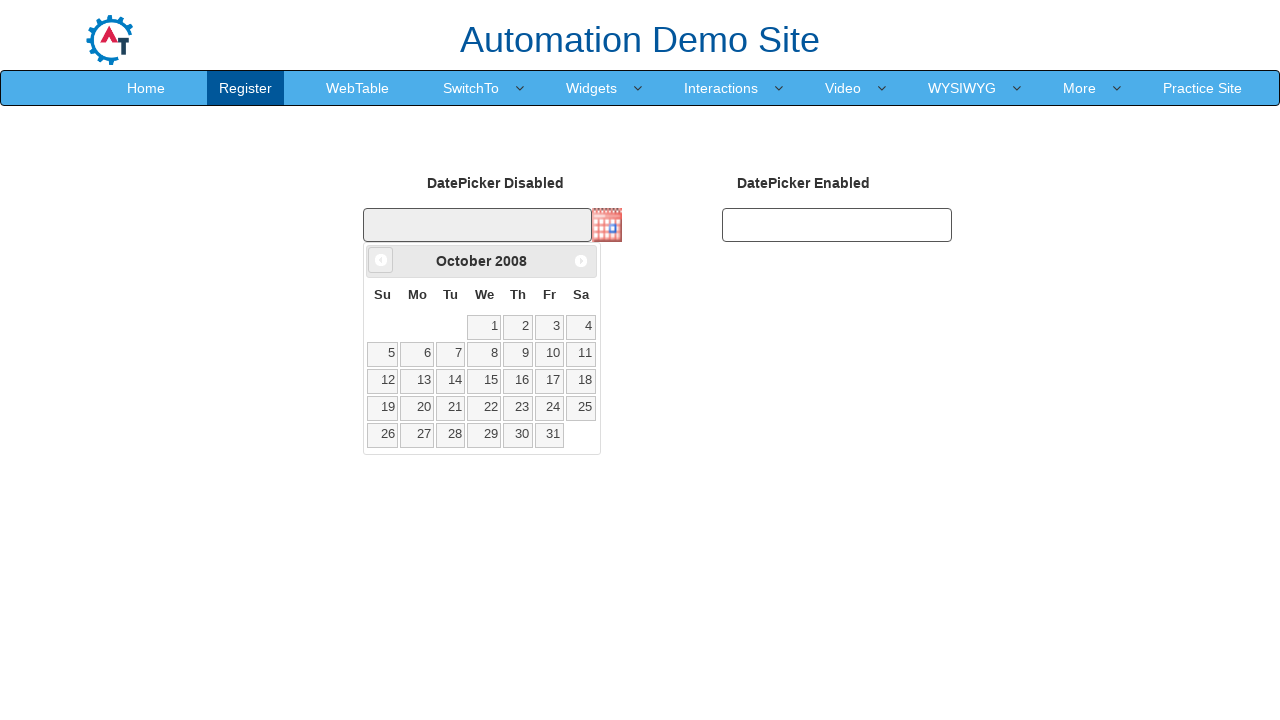

Retrieved current year: 2008
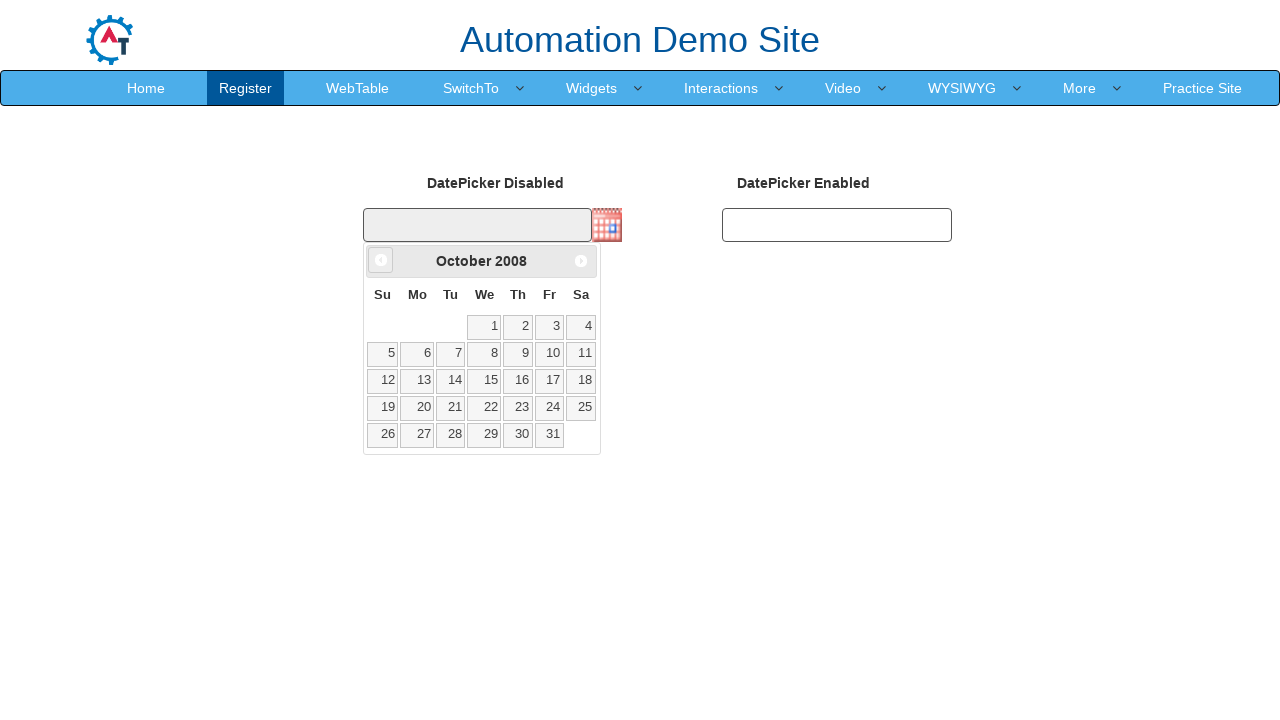

Clicked previous month button to navigate backwards at (381, 260) on xpath=//span[@class='ui-icon ui-icon-circle-triangle-w']
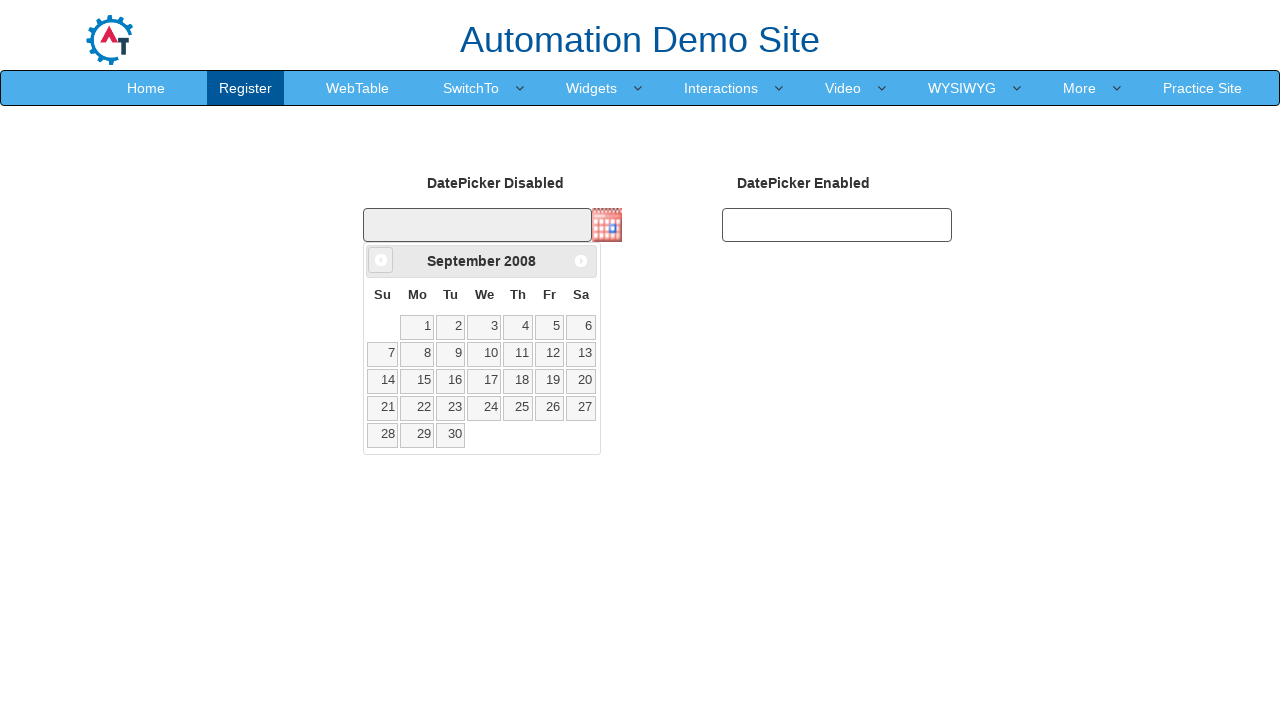

Retrieved current month: September
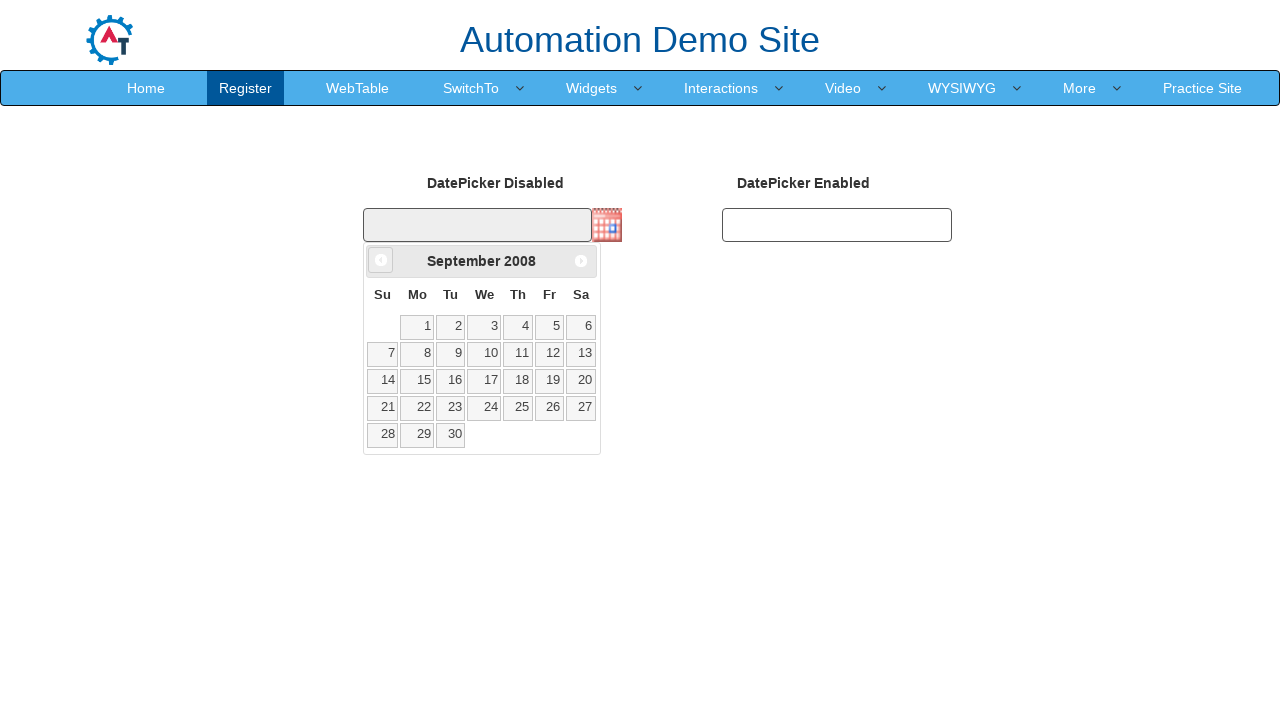

Retrieved current year: 2008
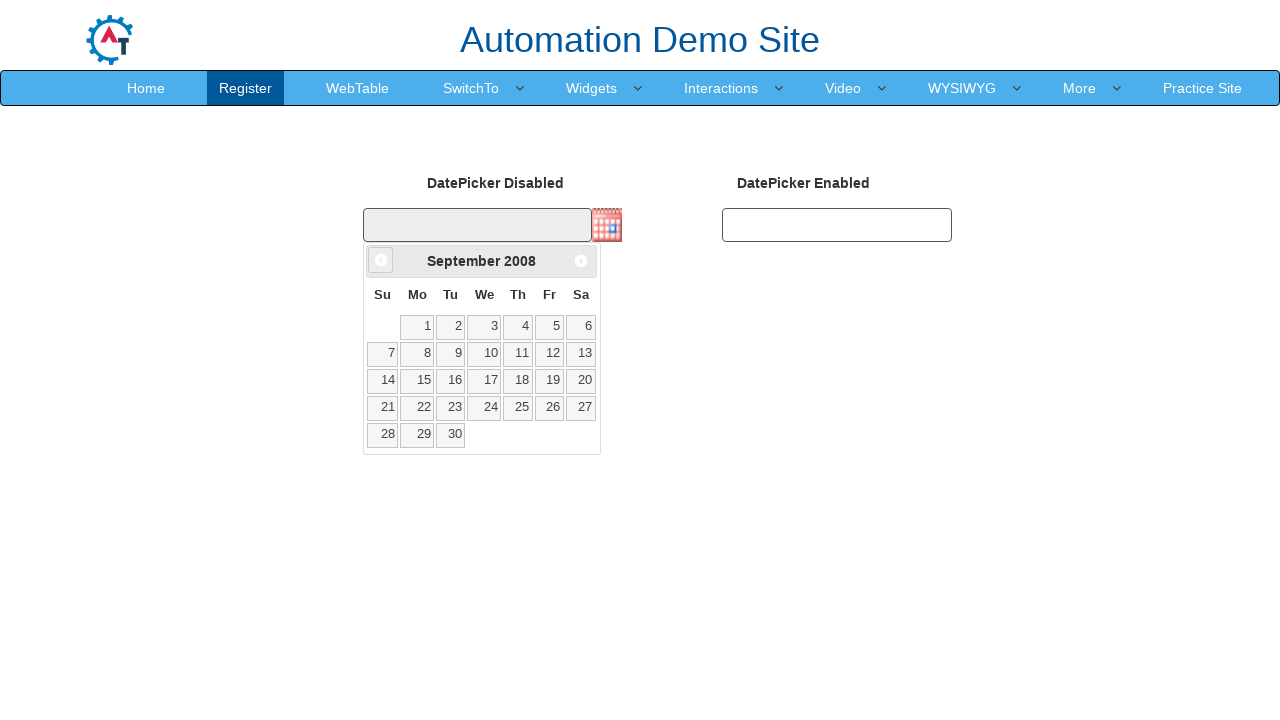

Clicked previous month button to navigate backwards at (381, 260) on xpath=//span[@class='ui-icon ui-icon-circle-triangle-w']
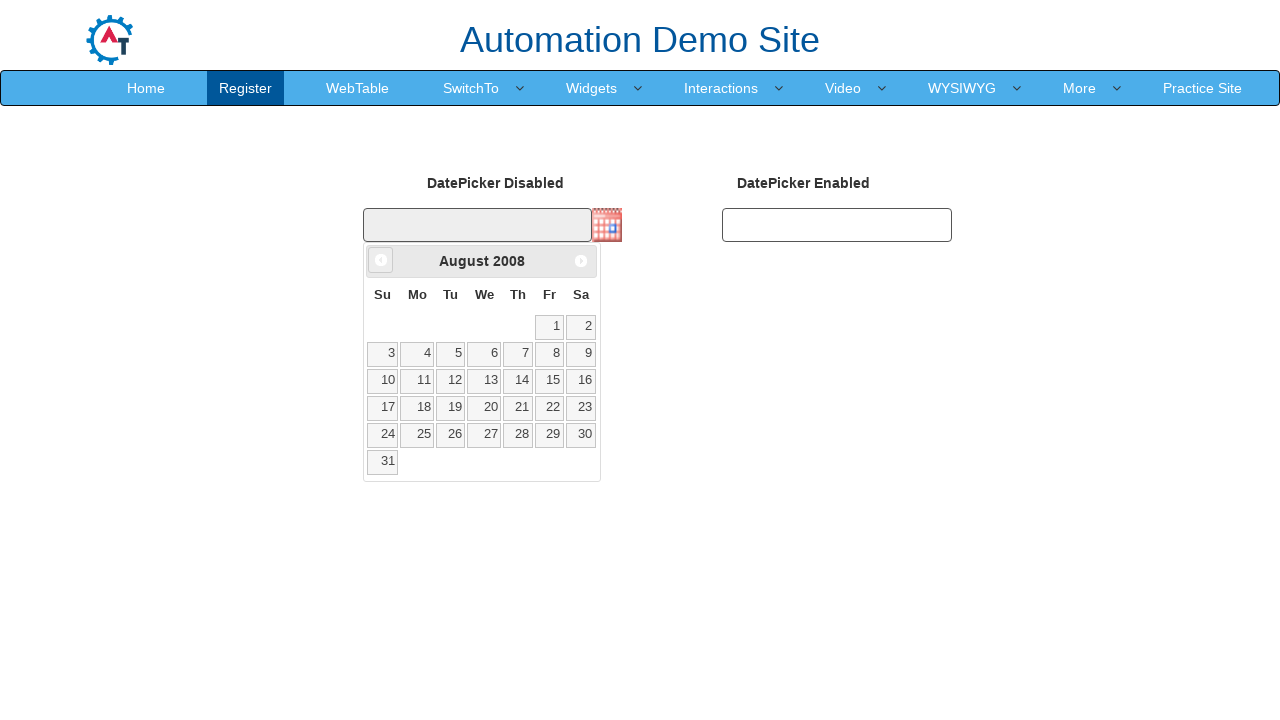

Retrieved current month: August
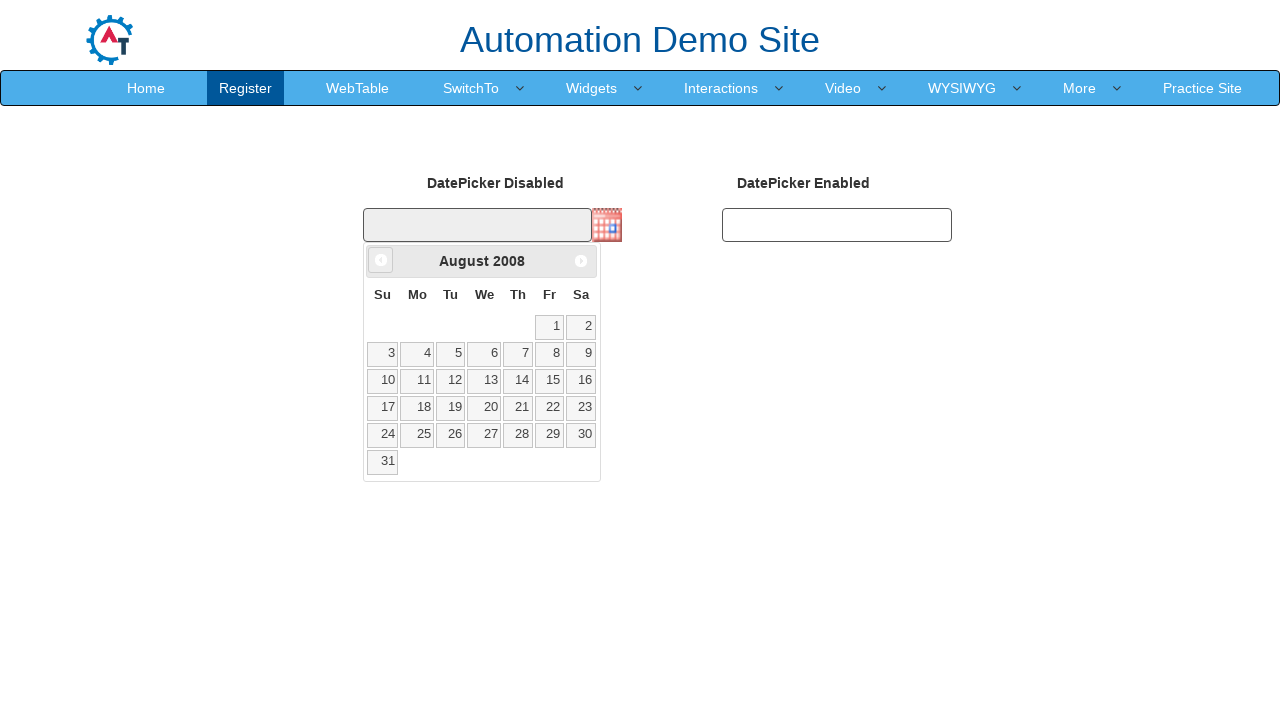

Retrieved current year: 2008
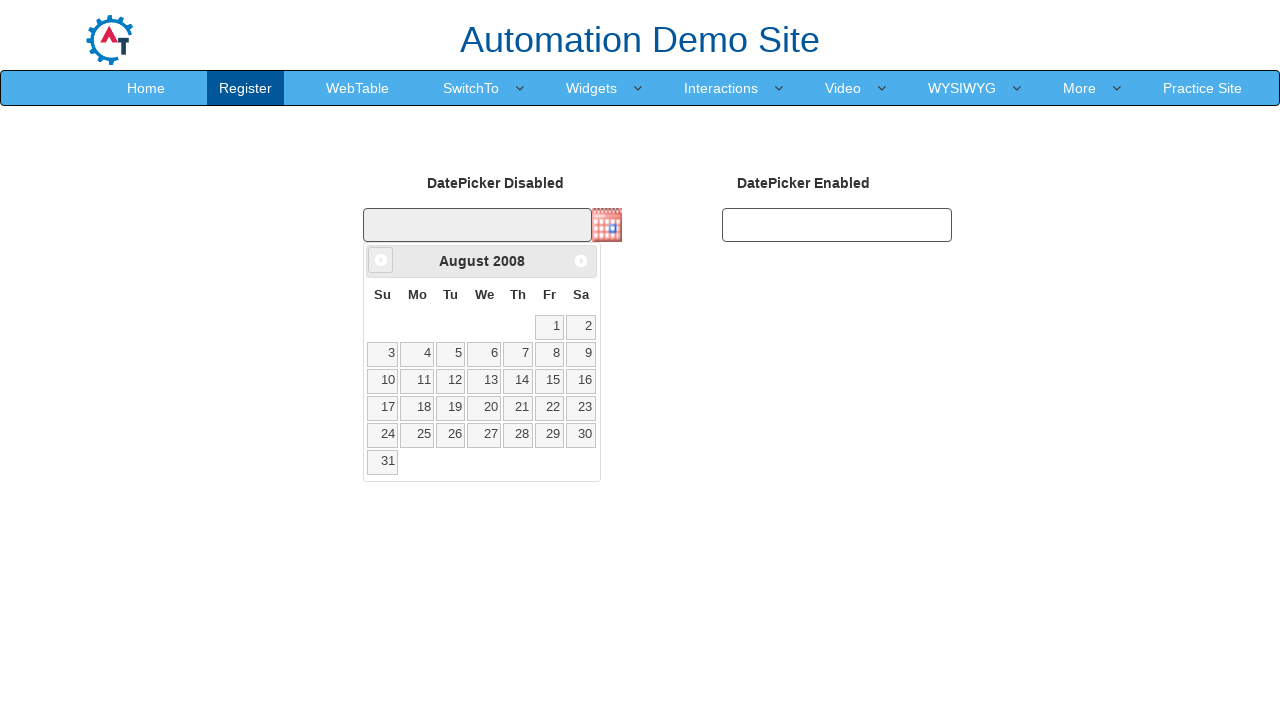

Clicked previous month button to navigate backwards at (381, 260) on xpath=//span[@class='ui-icon ui-icon-circle-triangle-w']
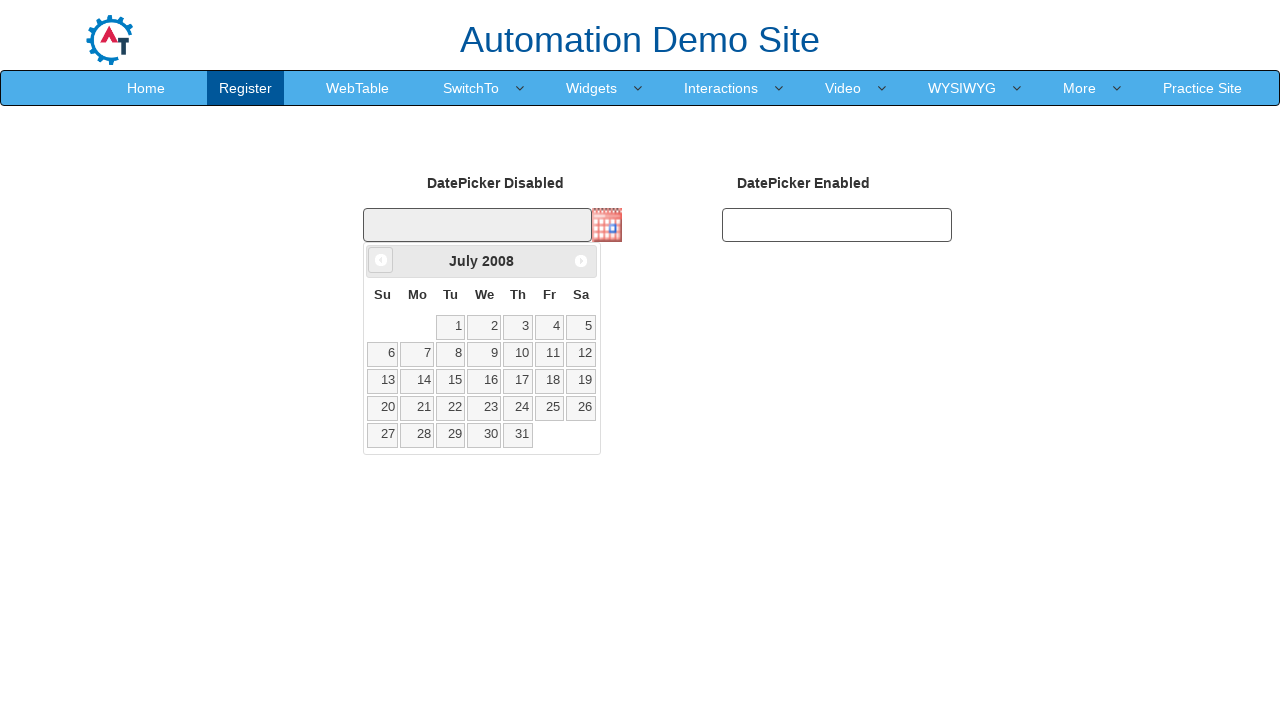

Retrieved current month: July
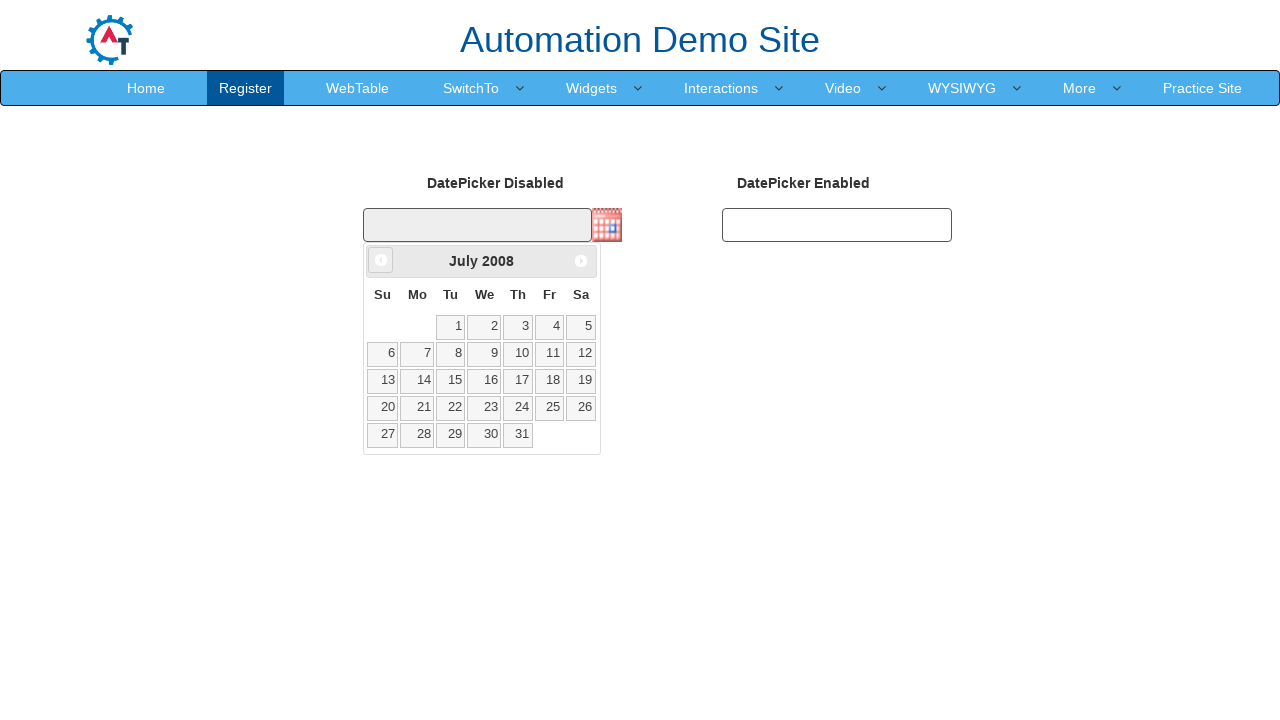

Retrieved current year: 2008
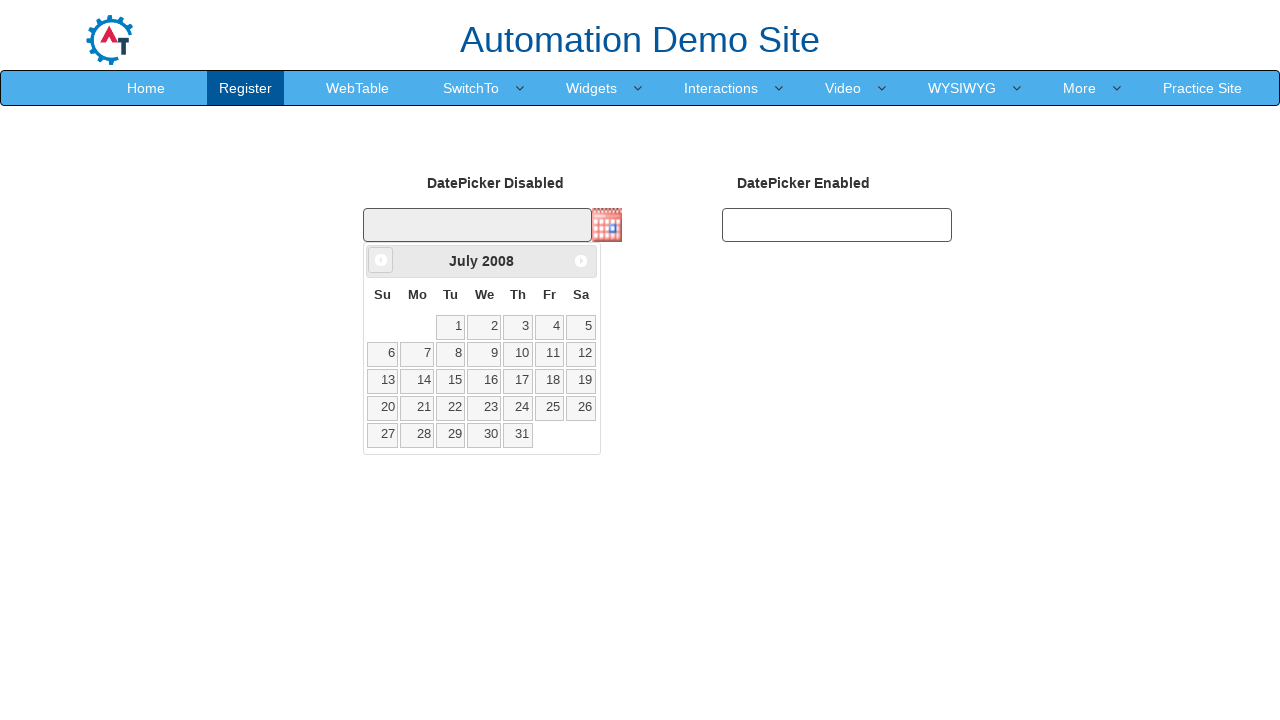

Clicked previous month button to navigate backwards at (381, 260) on xpath=//span[@class='ui-icon ui-icon-circle-triangle-w']
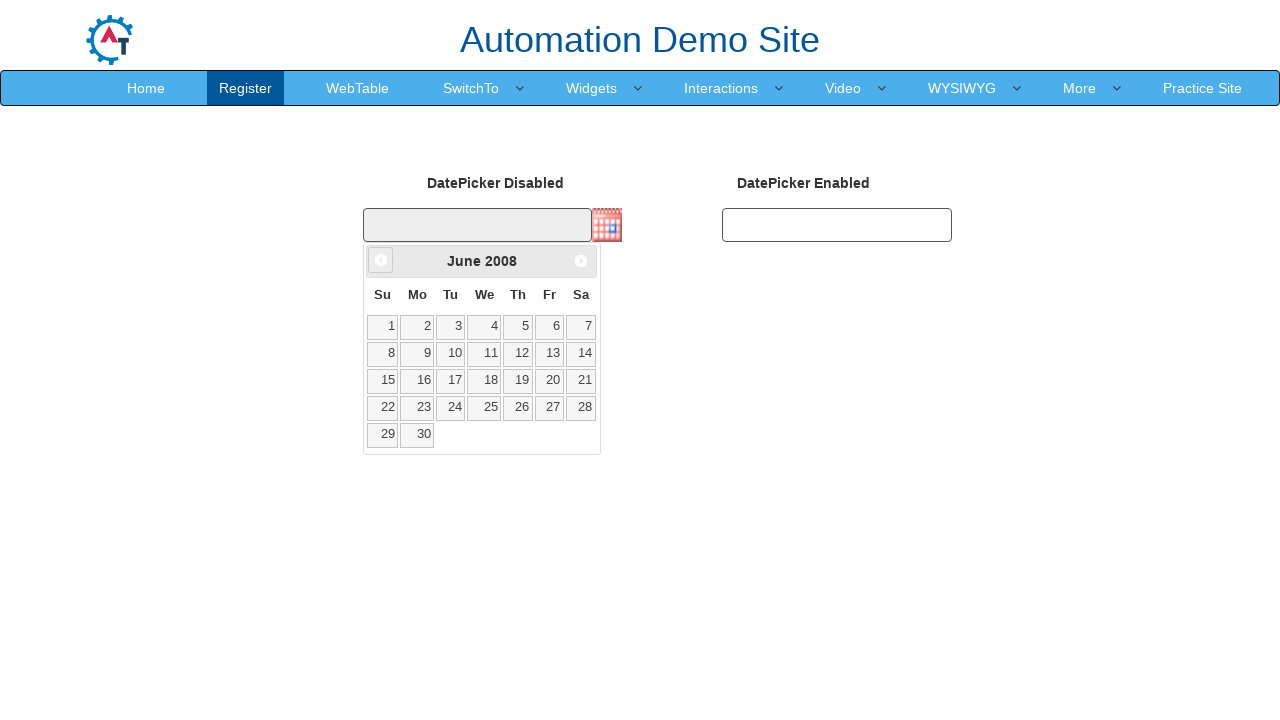

Retrieved current month: June
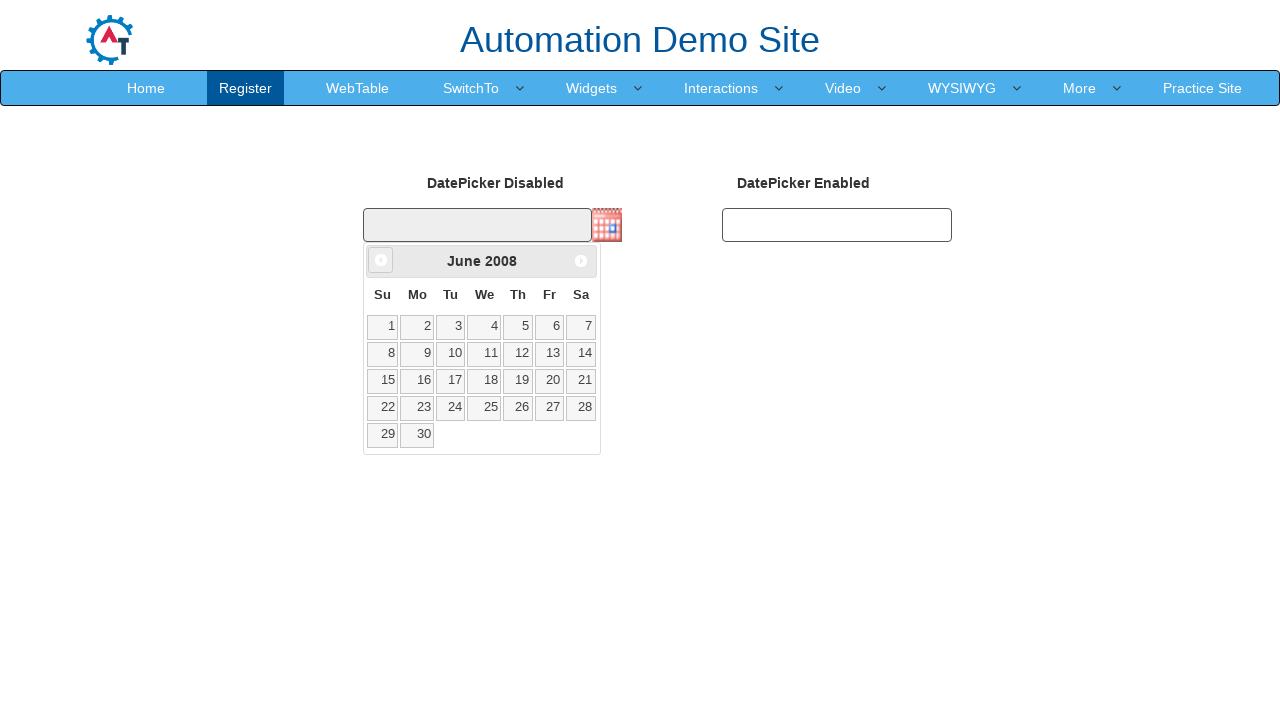

Retrieved current year: 2008
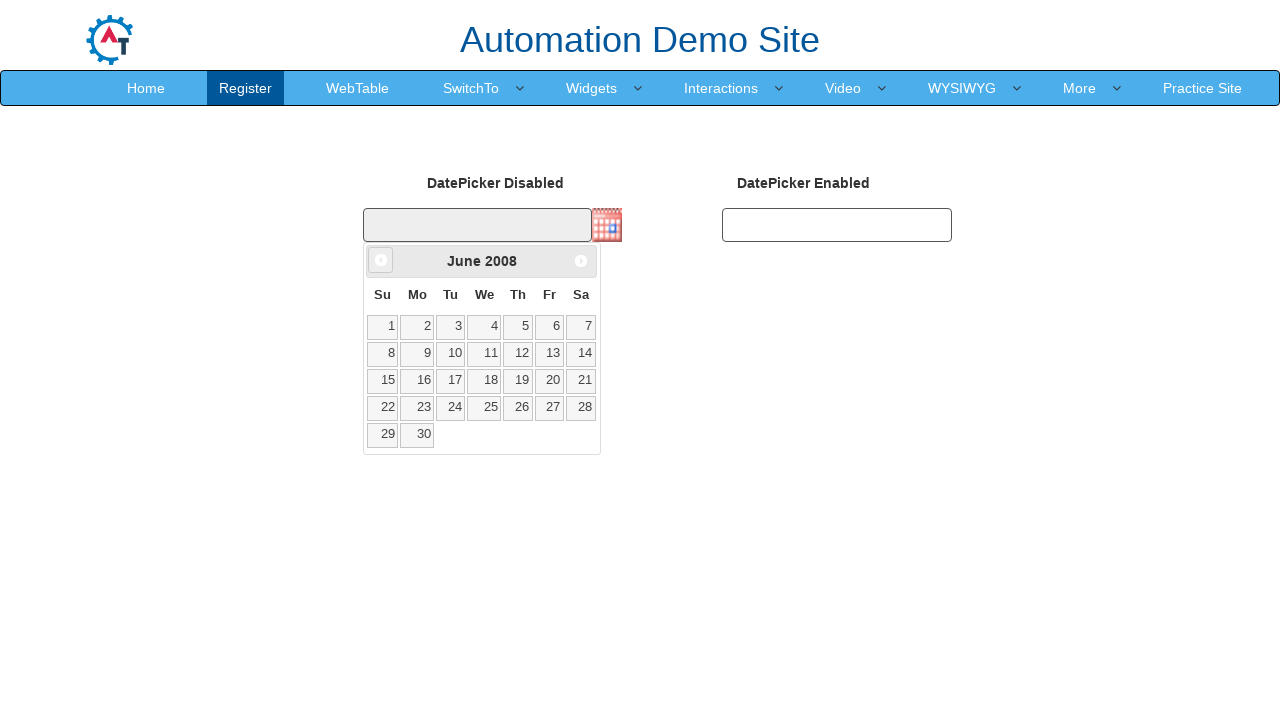

Clicked previous month button to navigate backwards at (381, 260) on xpath=//span[@class='ui-icon ui-icon-circle-triangle-w']
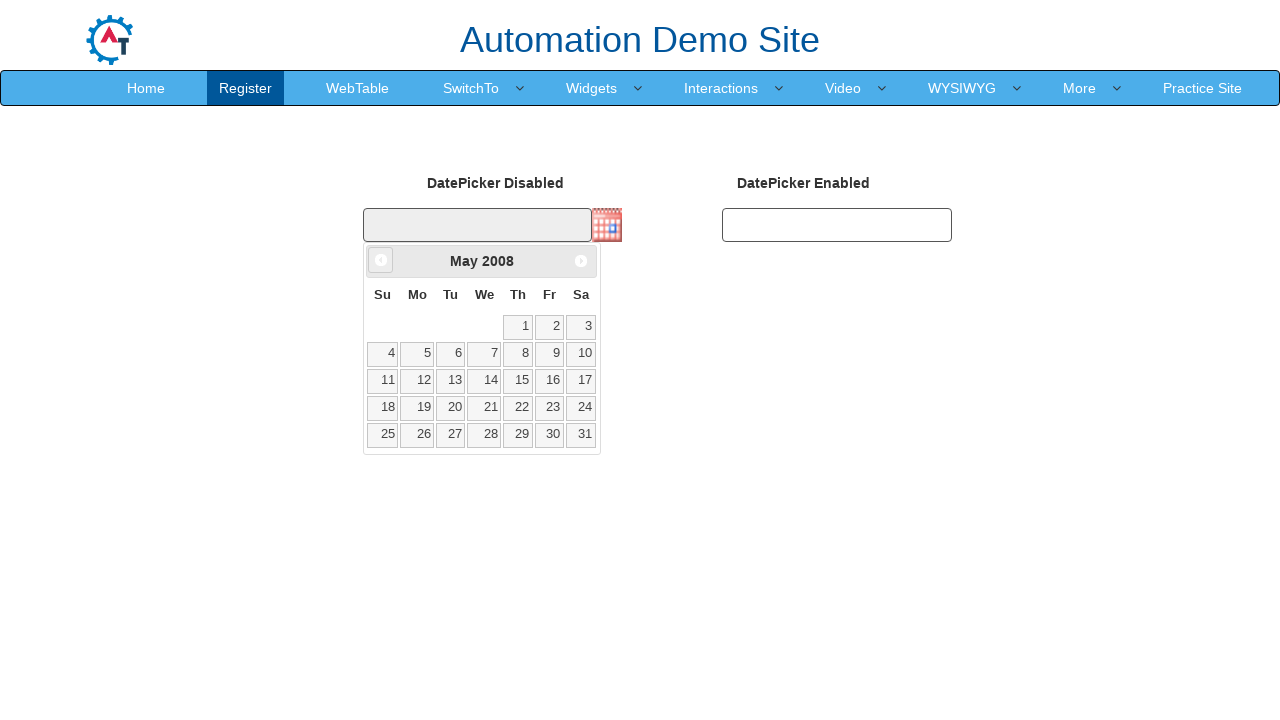

Retrieved current month: May
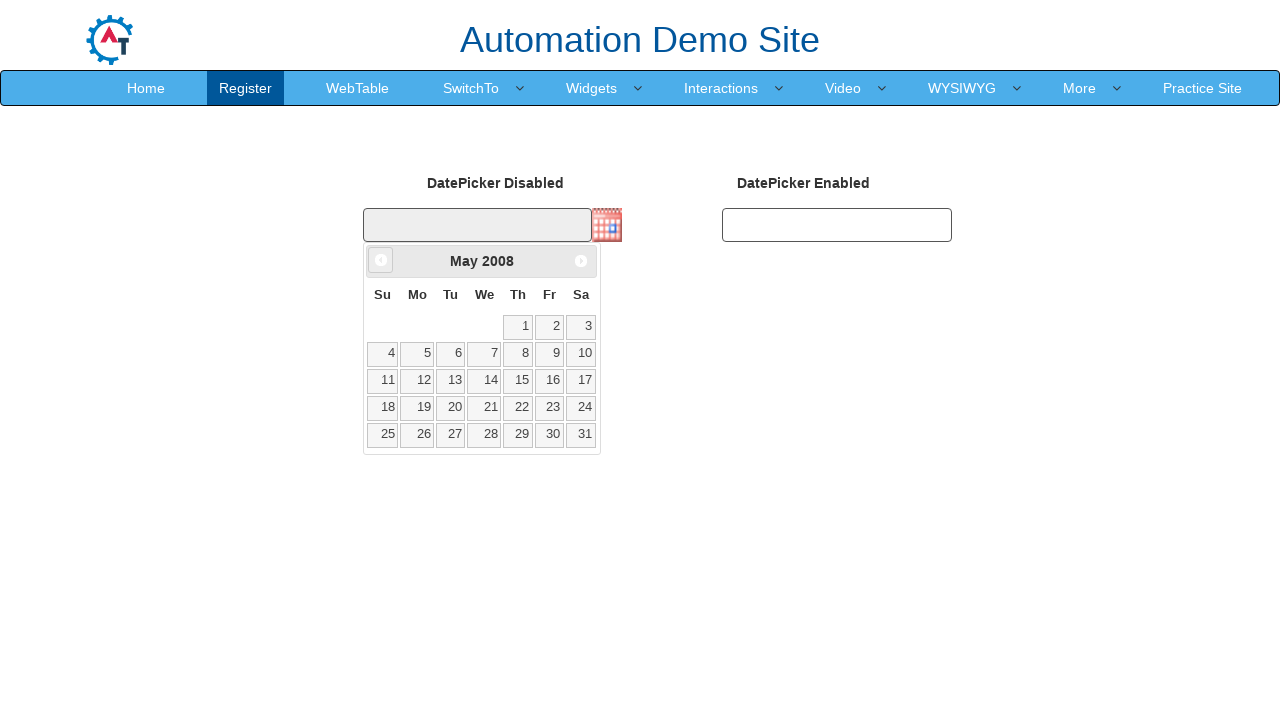

Retrieved current year: 2008
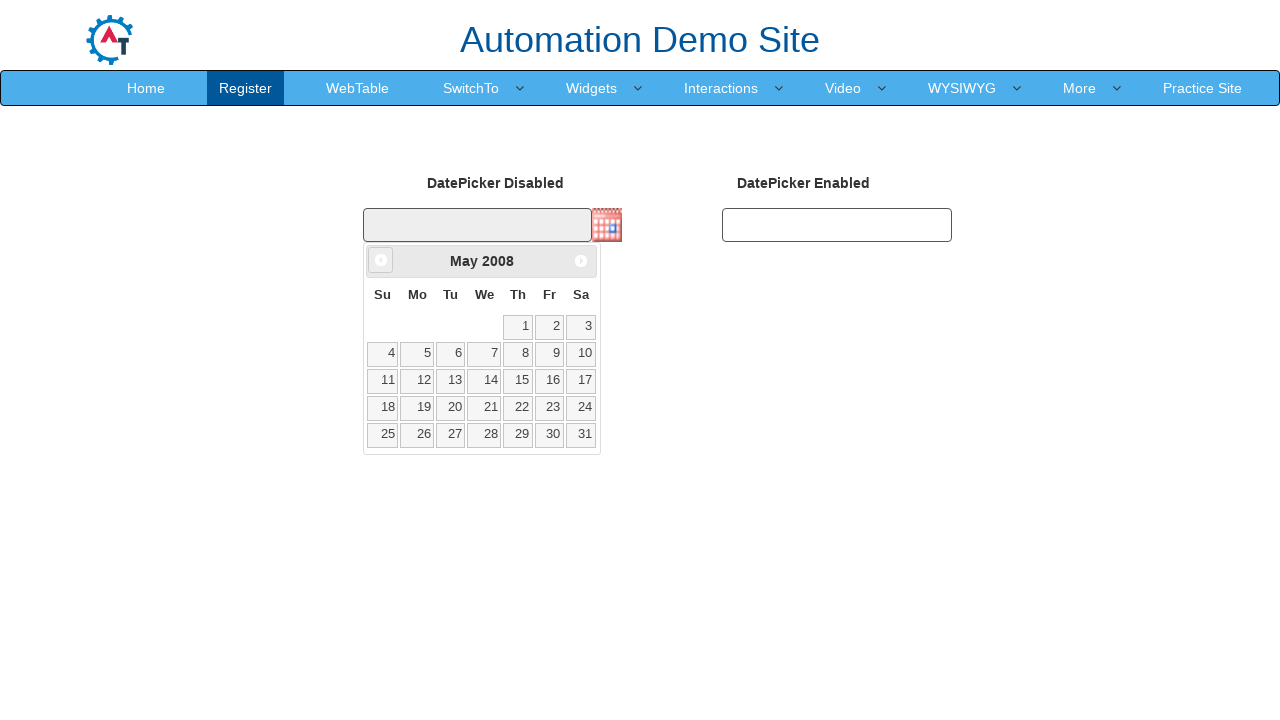

Clicked previous month button to navigate backwards at (381, 260) on xpath=//span[@class='ui-icon ui-icon-circle-triangle-w']
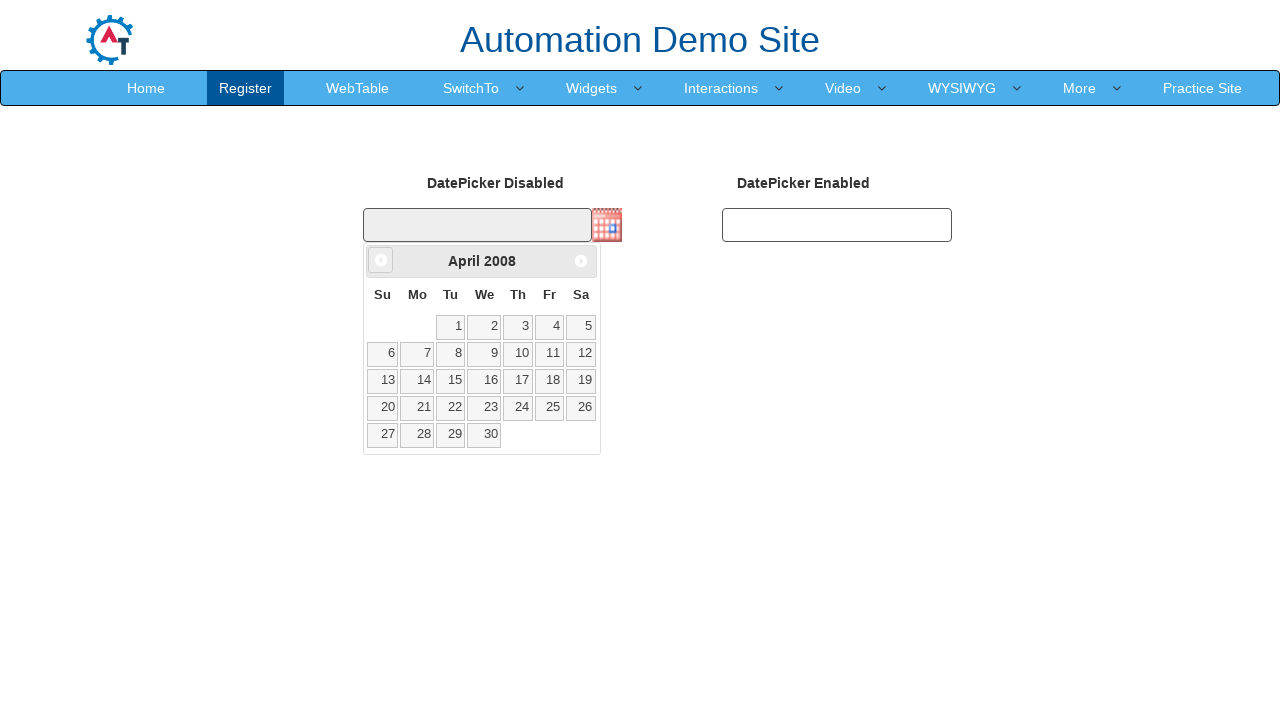

Retrieved current month: April
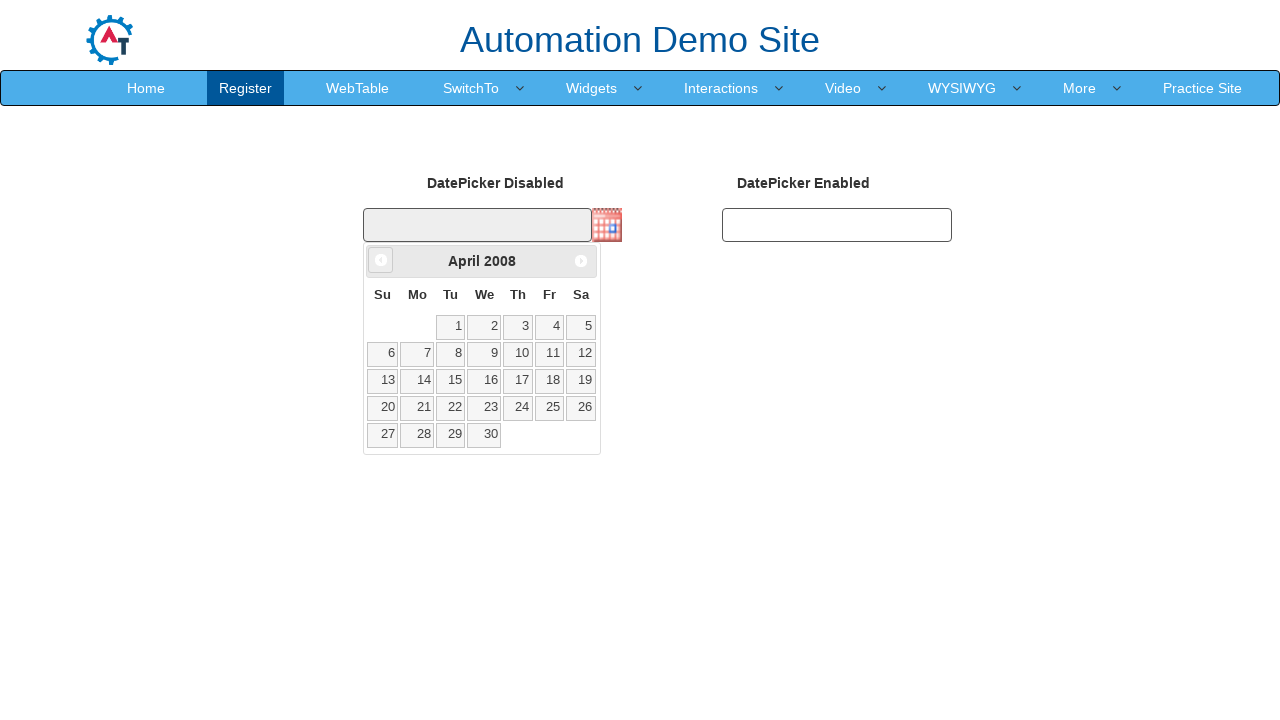

Retrieved current year: 2008
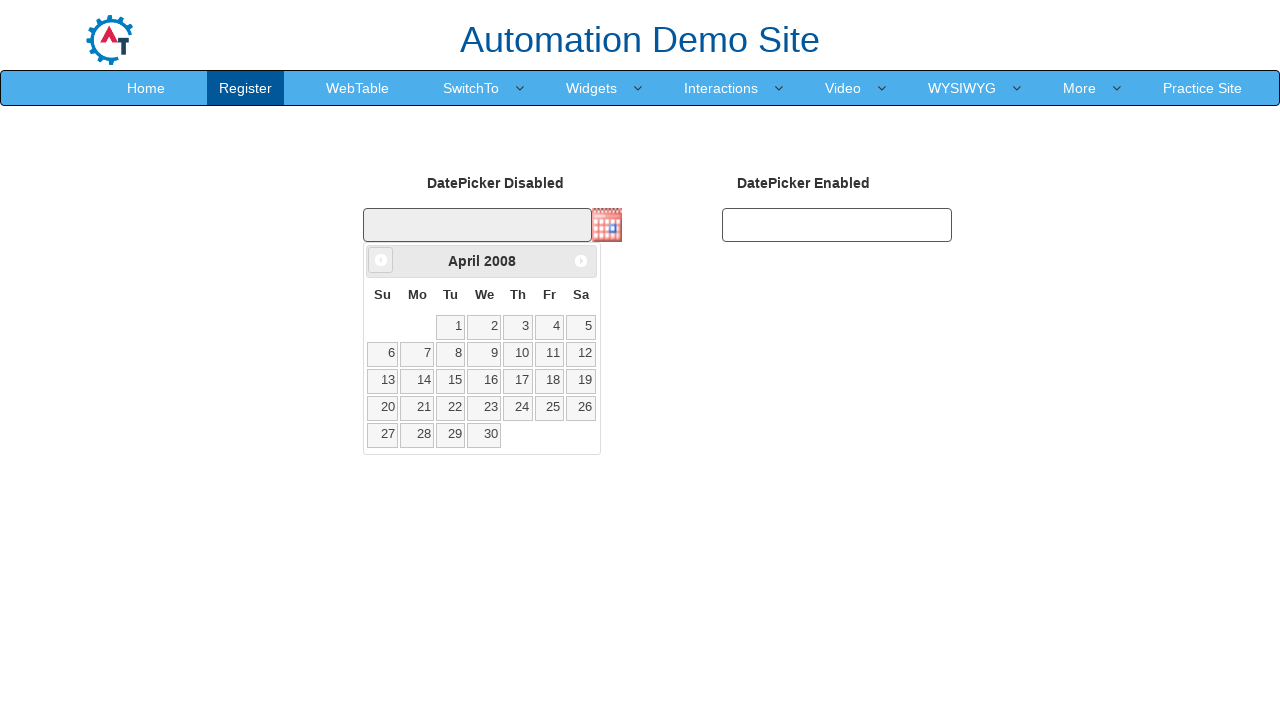

Clicked previous month button to navigate backwards at (381, 260) on xpath=//span[@class='ui-icon ui-icon-circle-triangle-w']
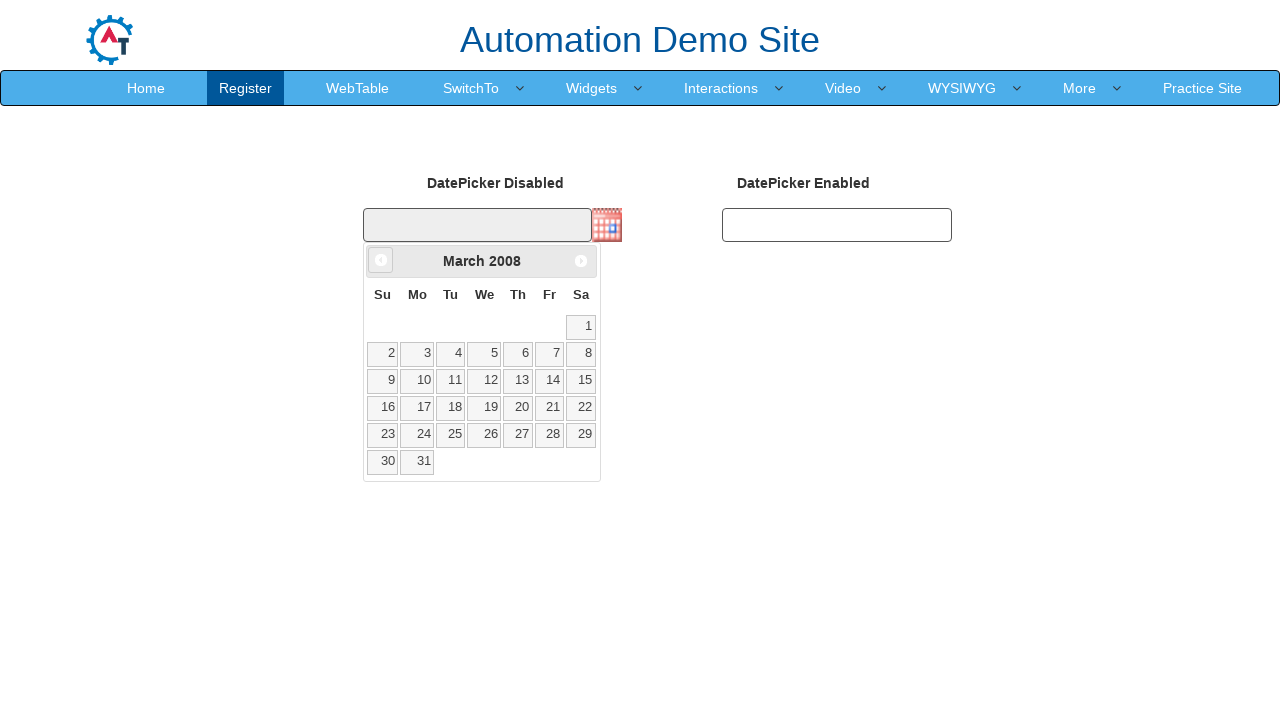

Retrieved current month: March
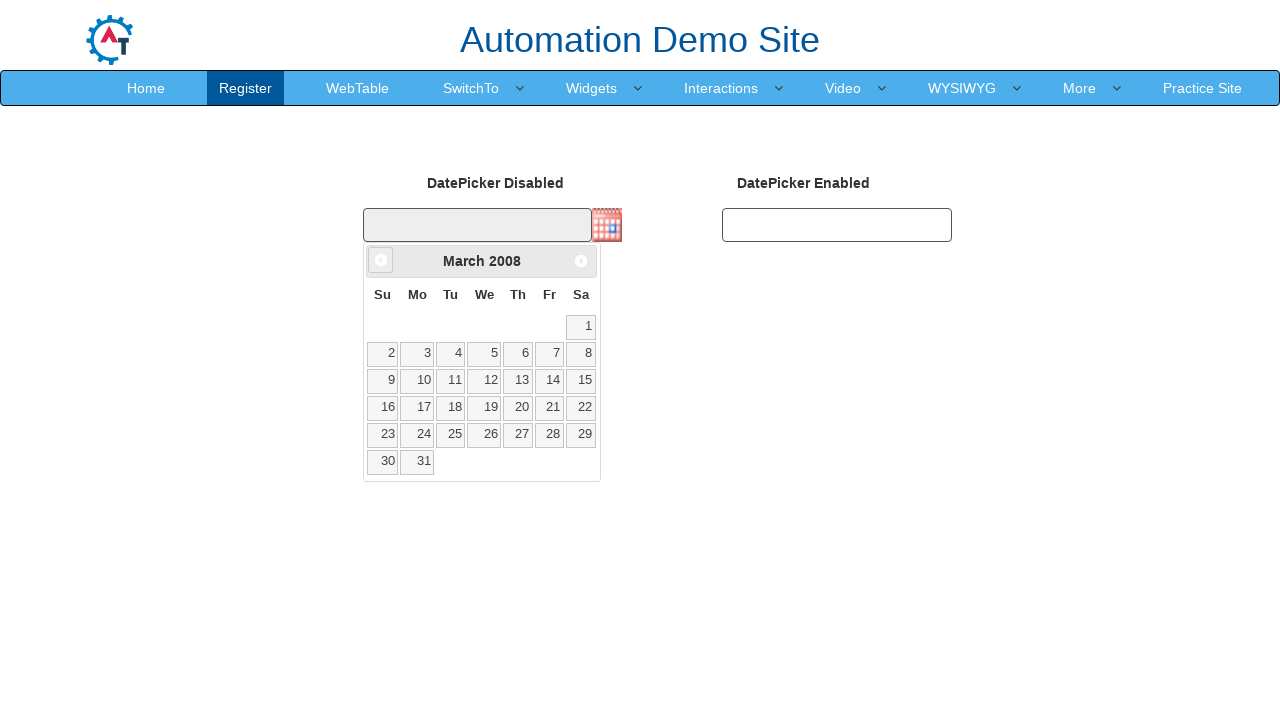

Retrieved current year: 2008
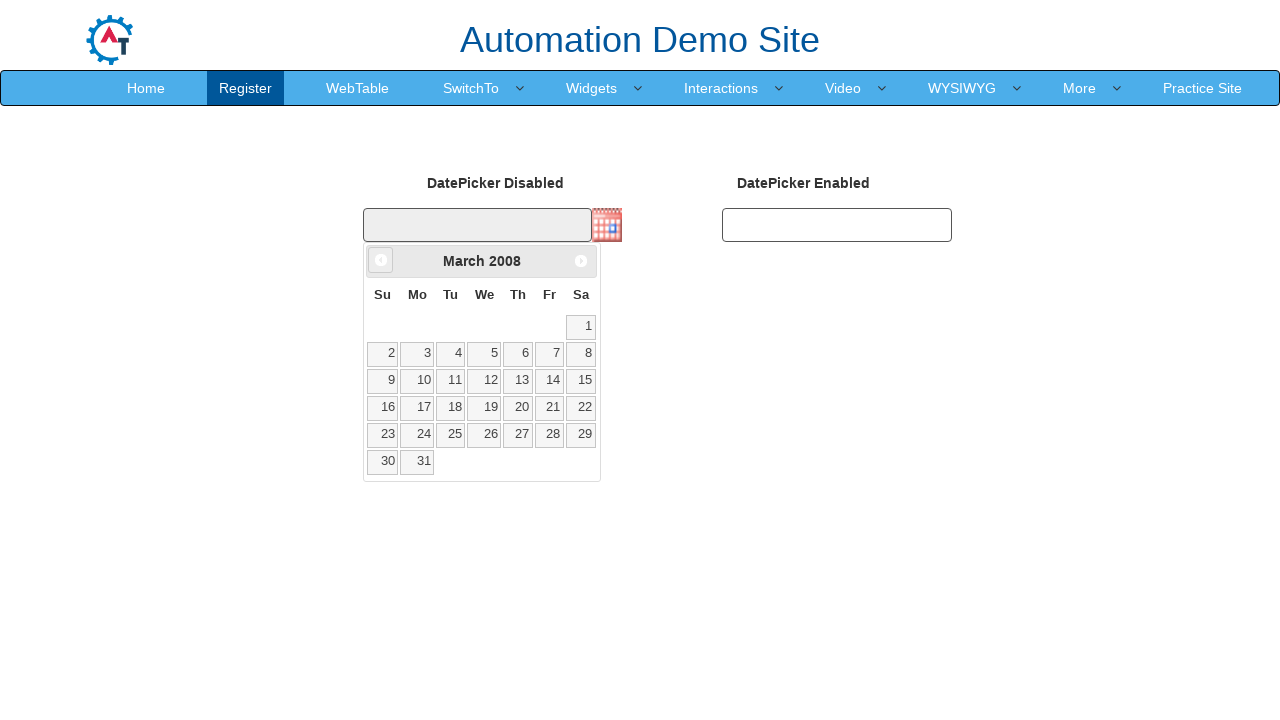

Clicked previous month button to navigate backwards at (381, 260) on xpath=//span[@class='ui-icon ui-icon-circle-triangle-w']
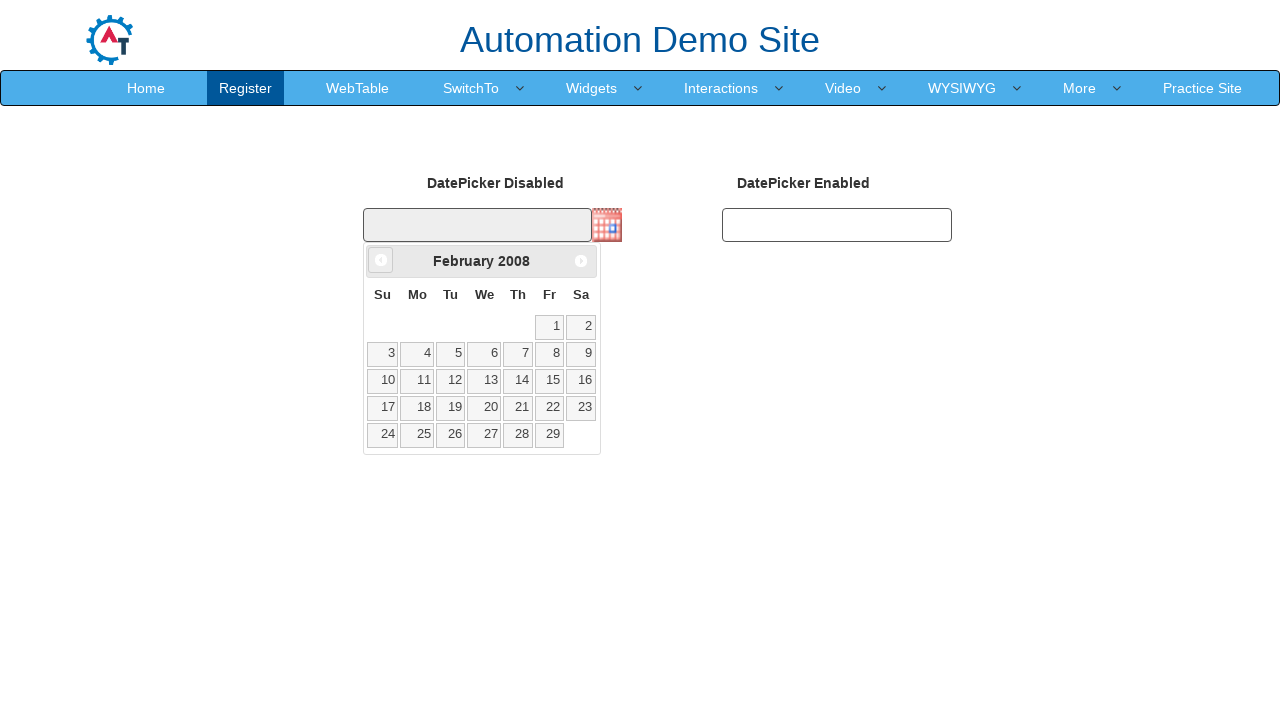

Retrieved current month: February
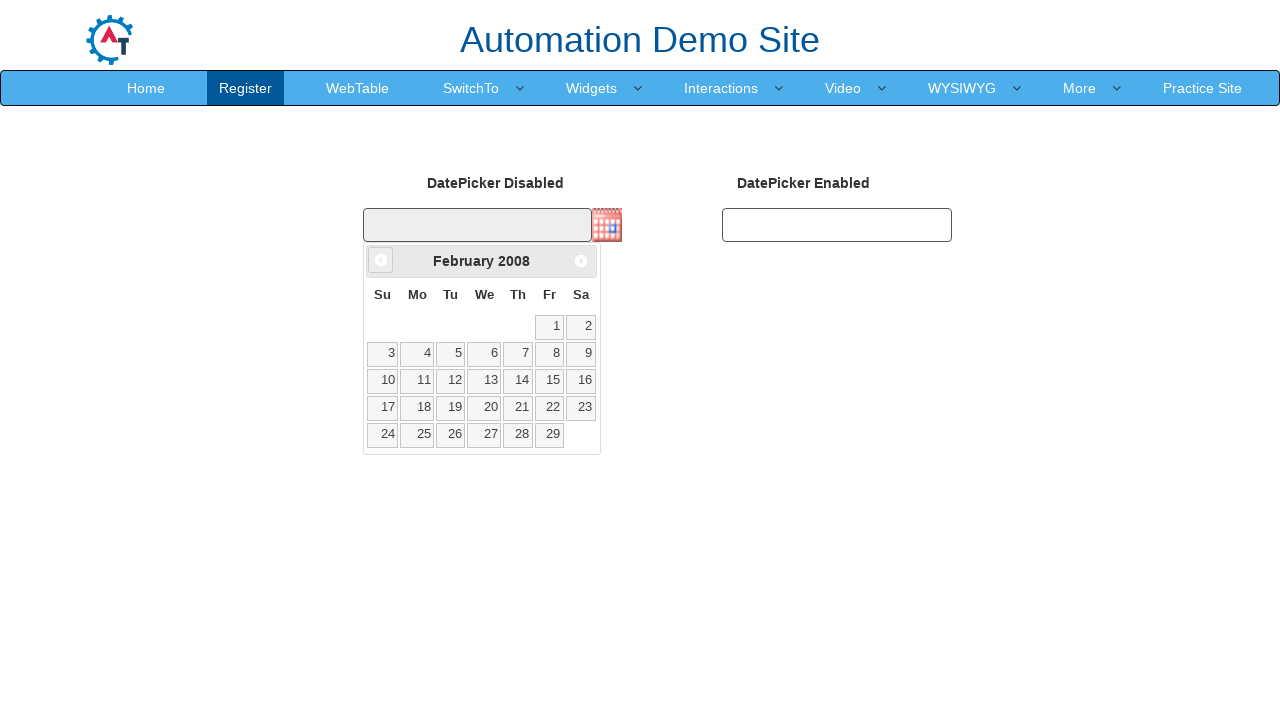

Retrieved current year: 2008
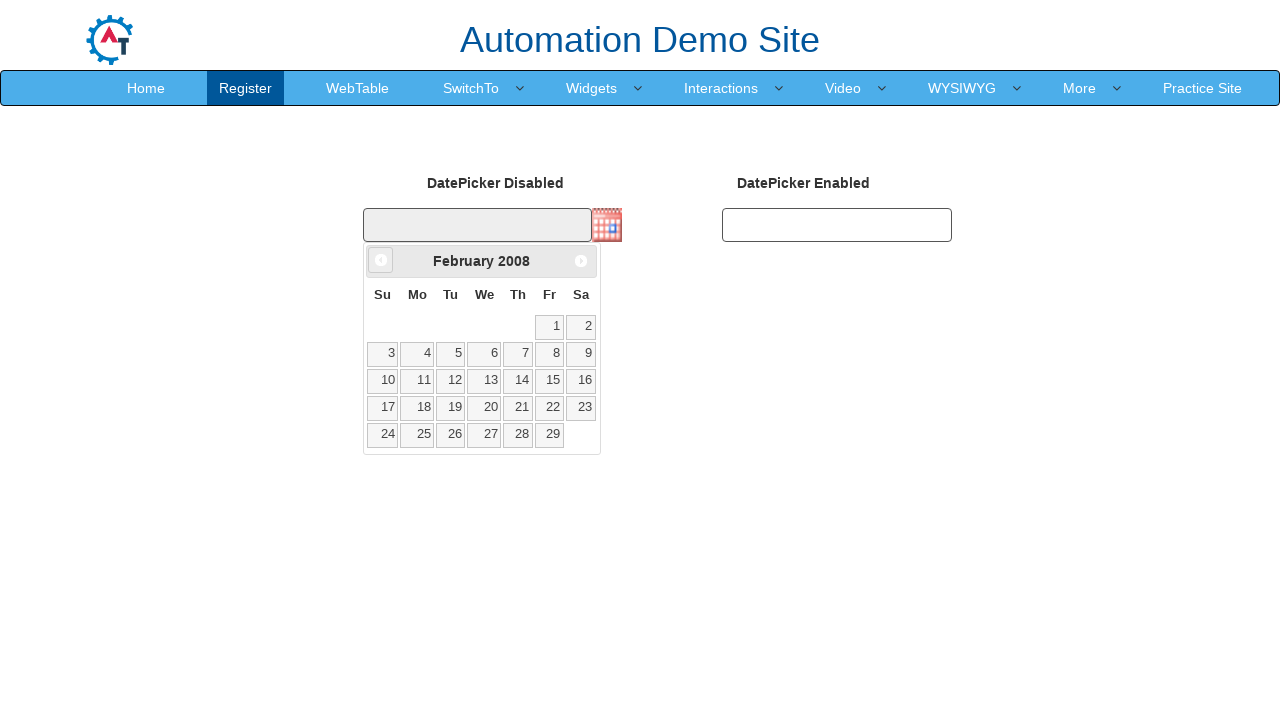

Clicked previous month button to navigate backwards at (381, 260) on xpath=//span[@class='ui-icon ui-icon-circle-triangle-w']
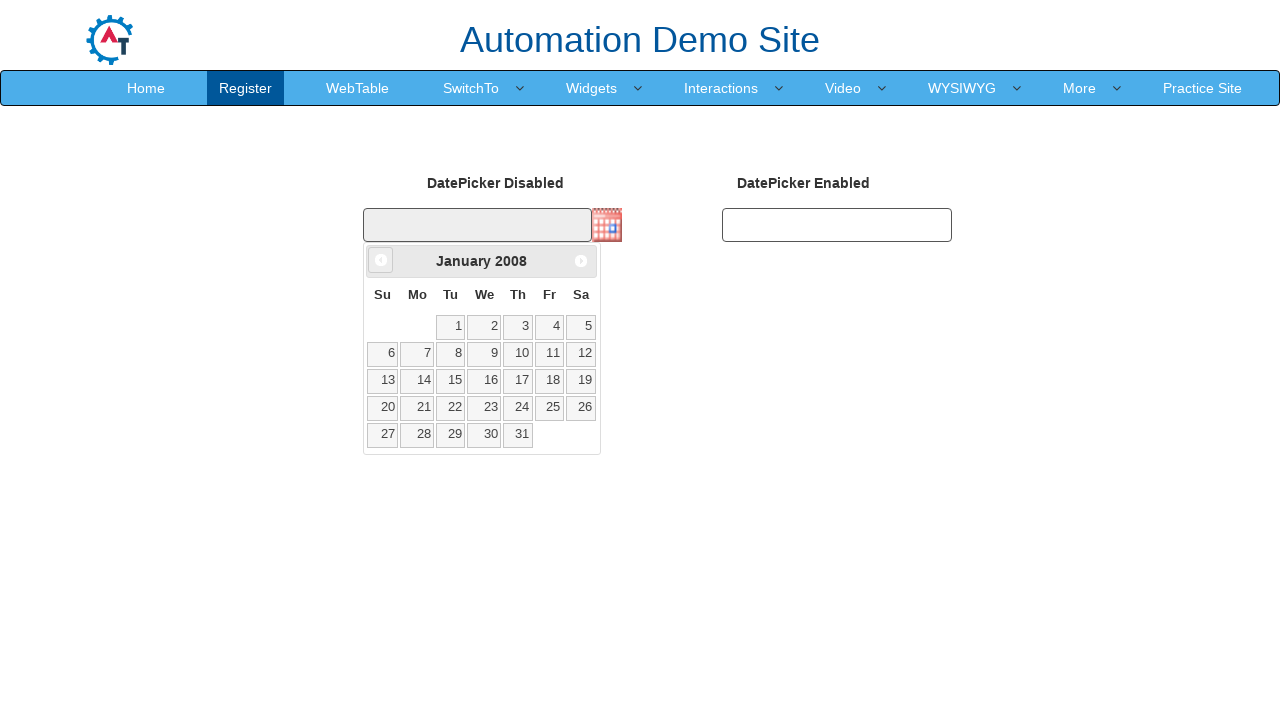

Retrieved current month: January
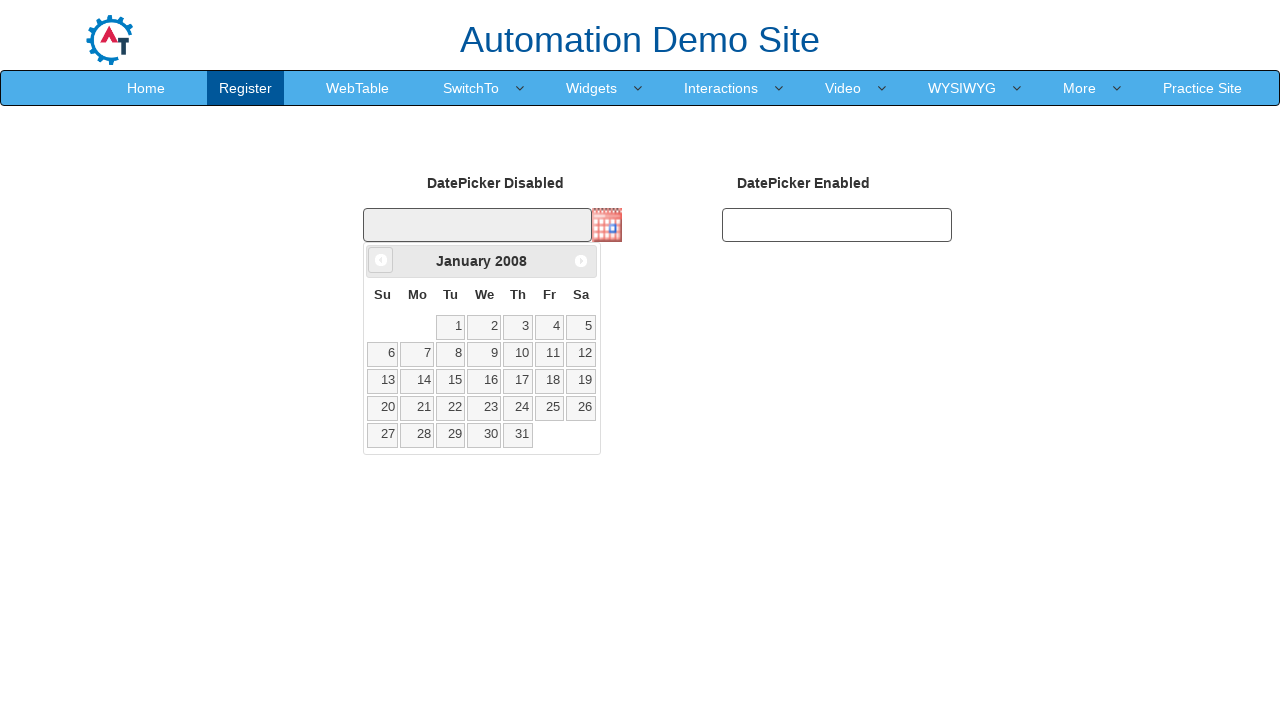

Retrieved current year: 2008
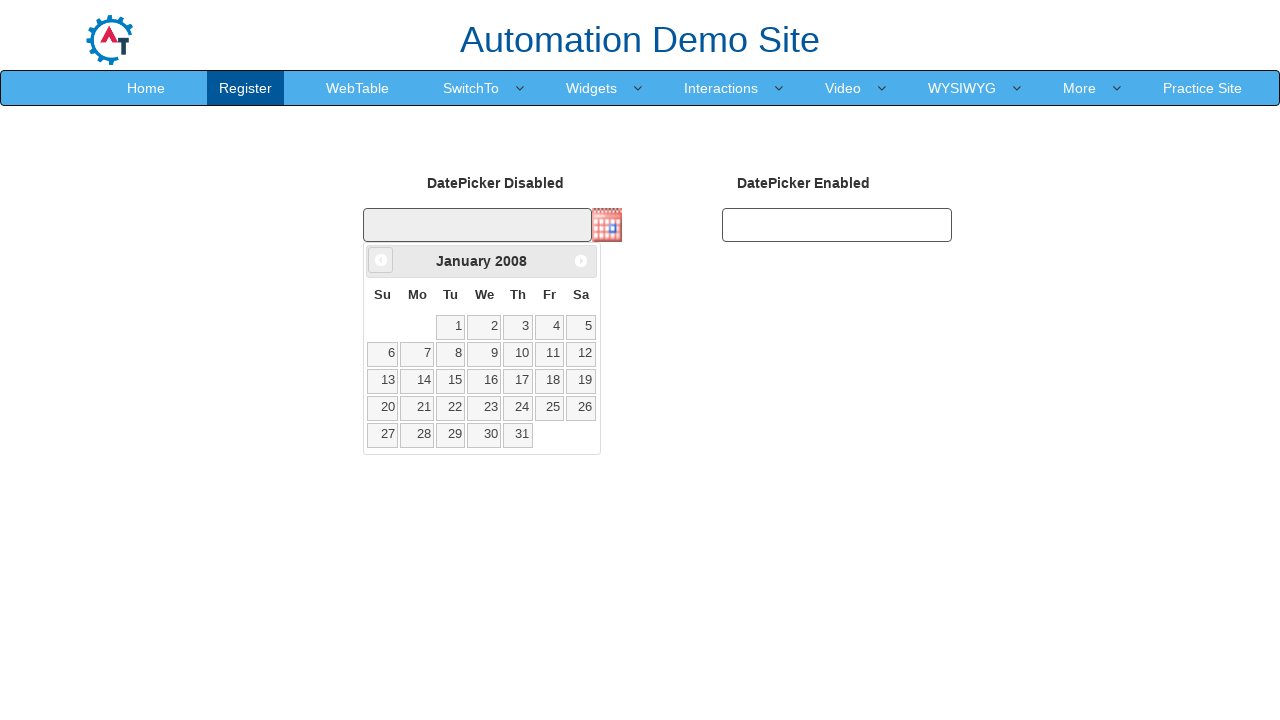

Clicked previous month button to navigate backwards at (381, 260) on xpath=//span[@class='ui-icon ui-icon-circle-triangle-w']
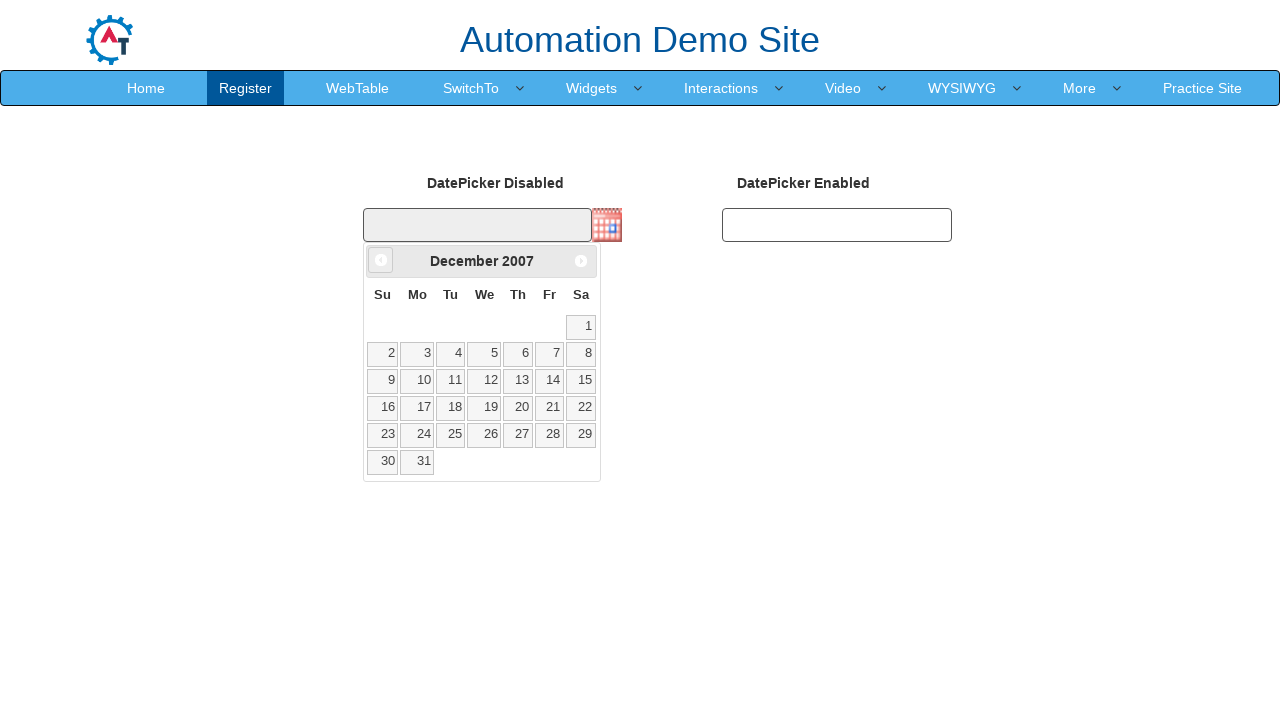

Retrieved current month: December
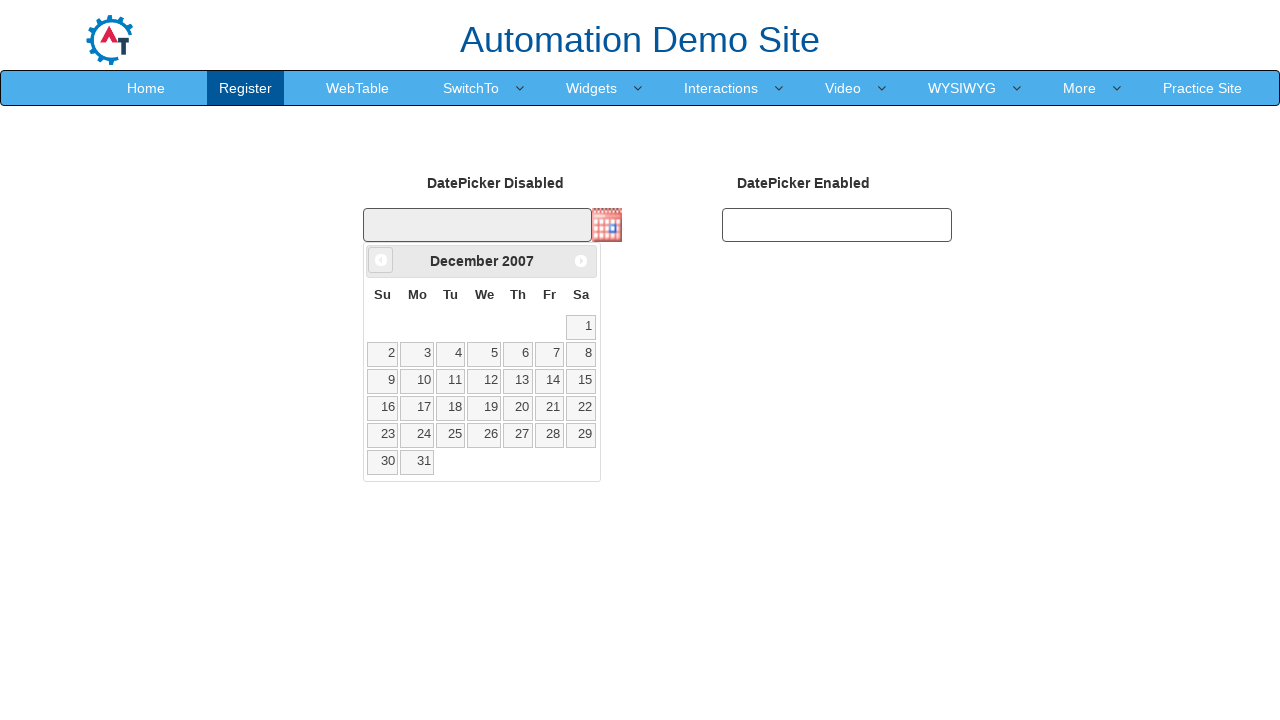

Retrieved current year: 2007
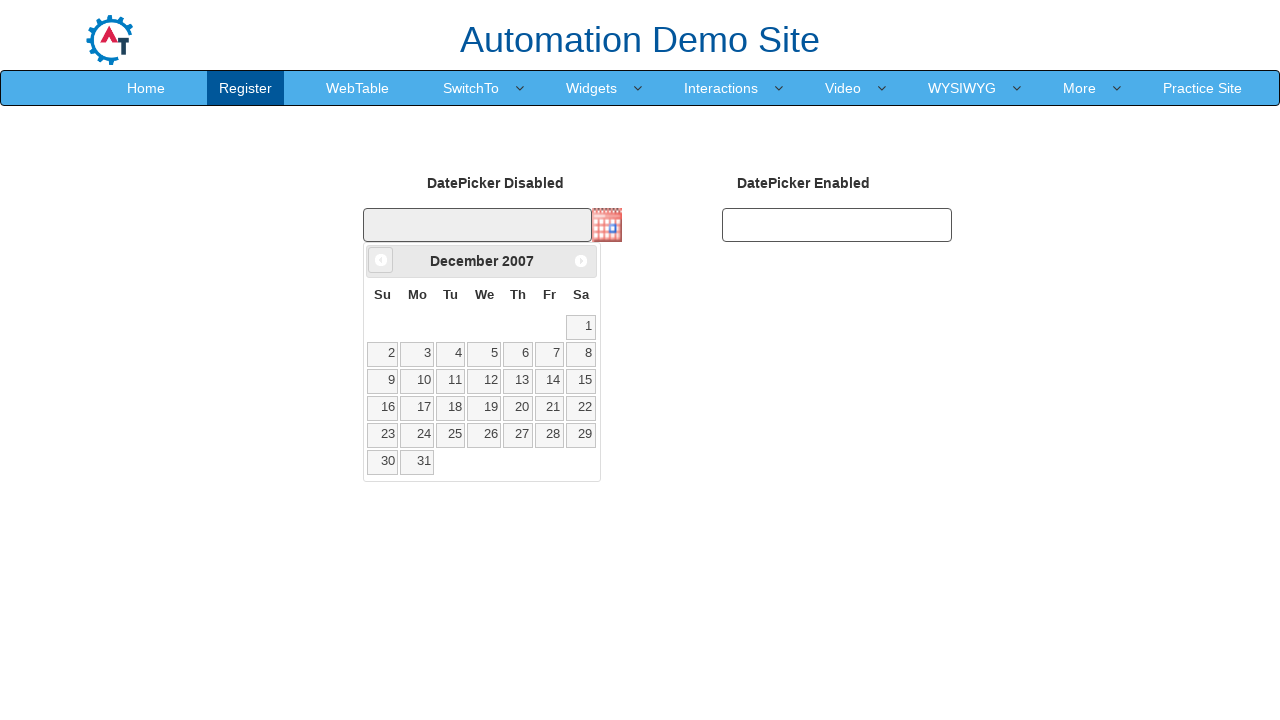

Clicked previous month button to navigate backwards at (381, 260) on xpath=//span[@class='ui-icon ui-icon-circle-triangle-w']
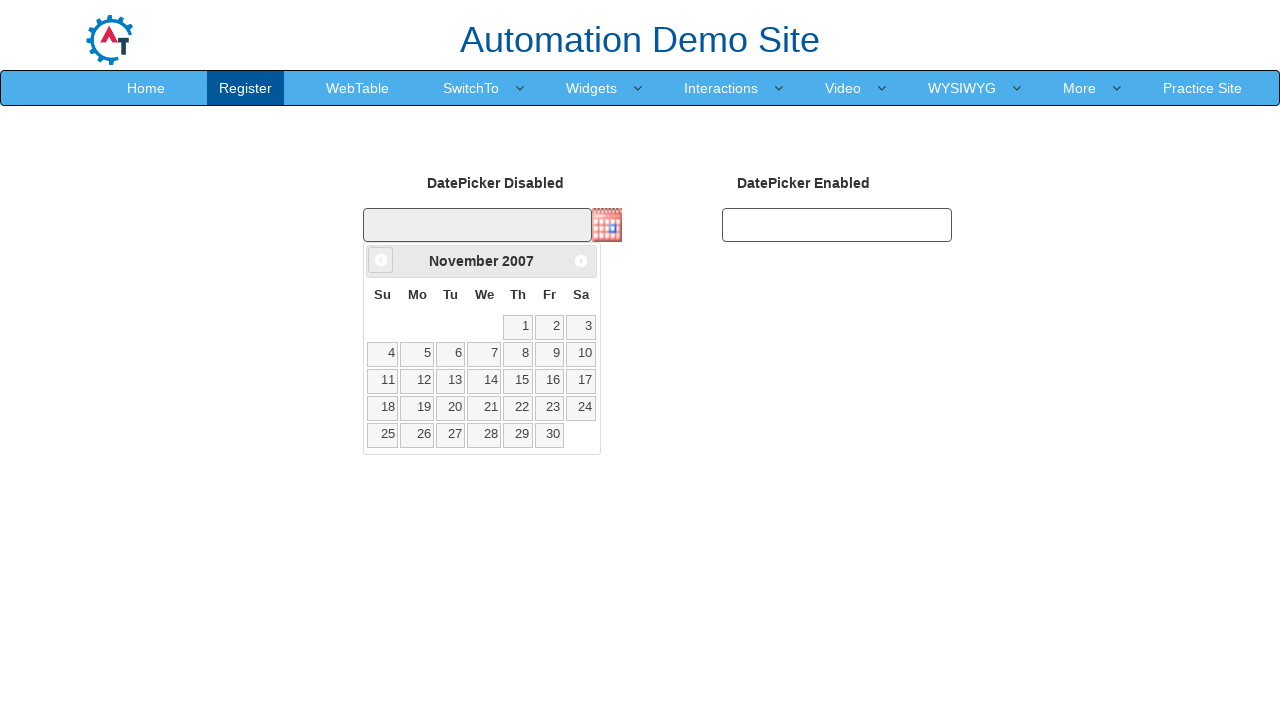

Retrieved current month: November
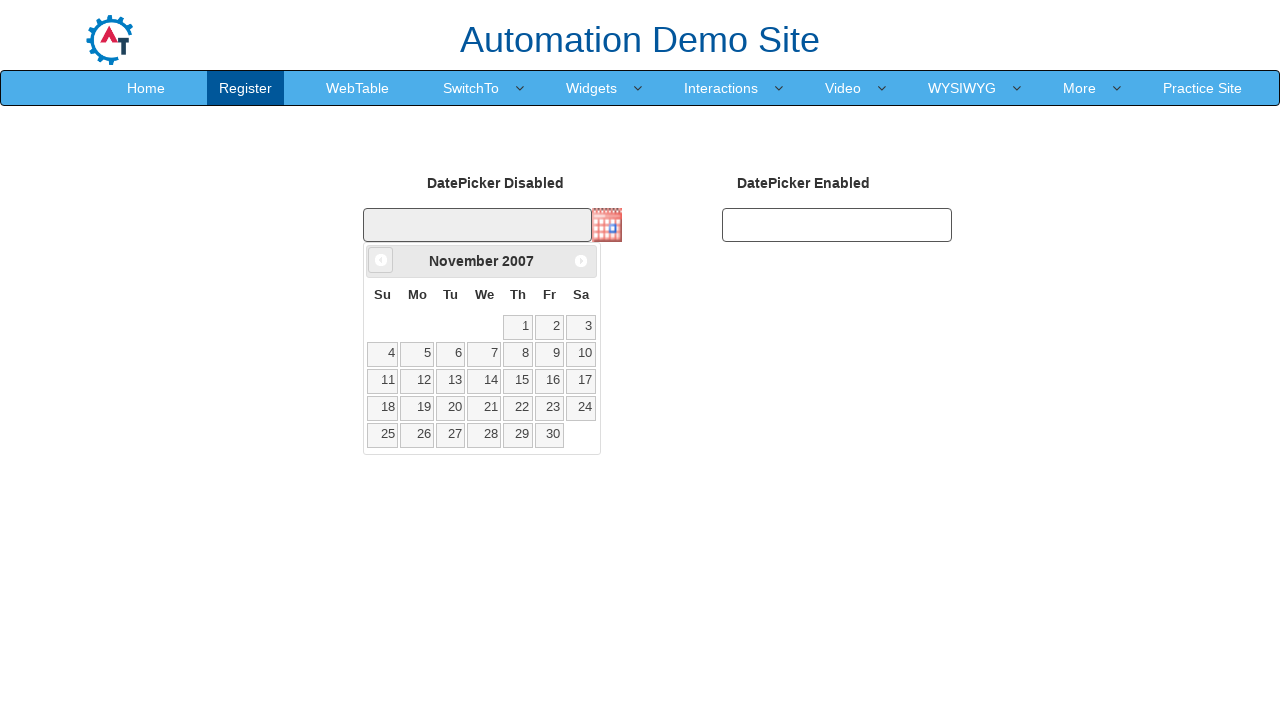

Retrieved current year: 2007
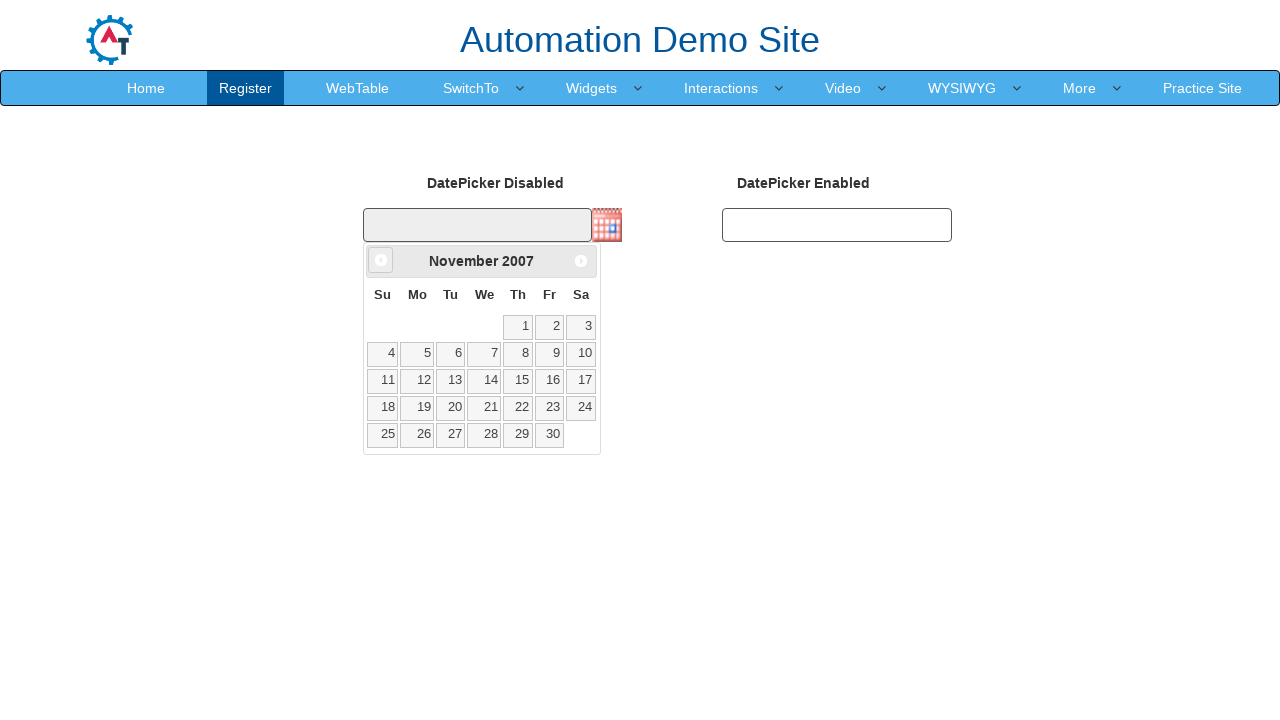

Clicked previous month button to navigate backwards at (381, 260) on xpath=//span[@class='ui-icon ui-icon-circle-triangle-w']
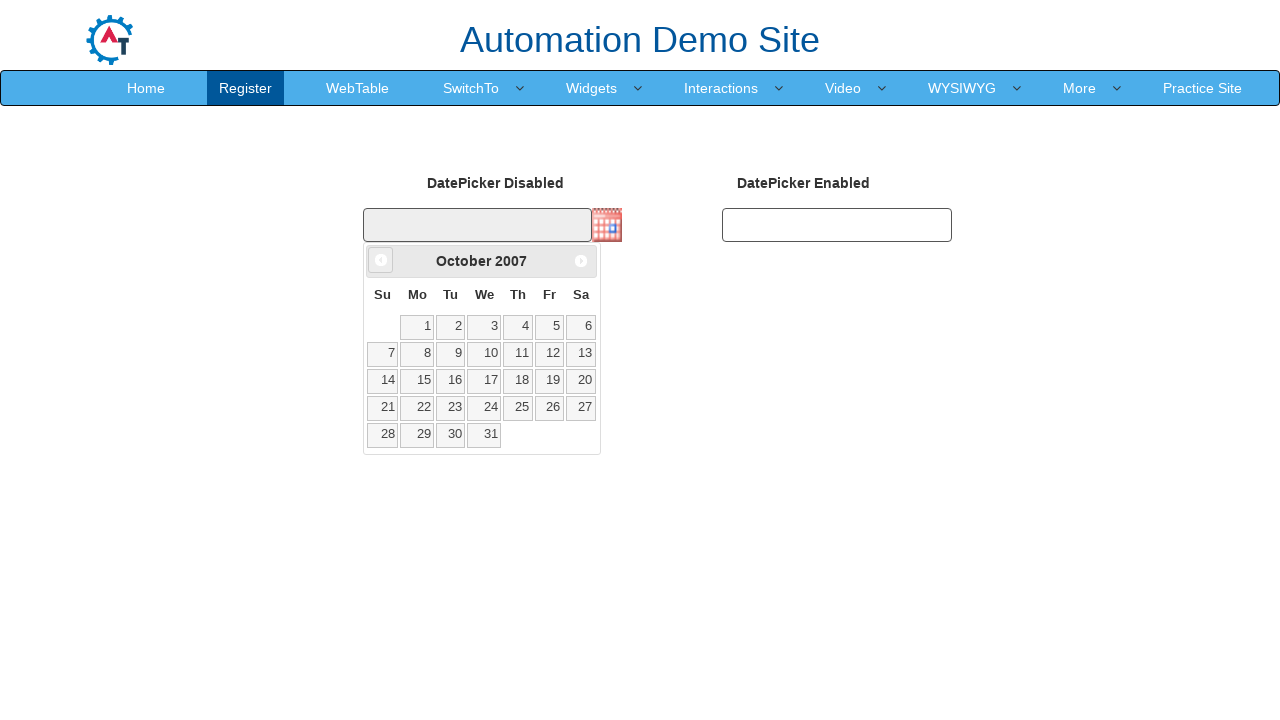

Retrieved current month: October
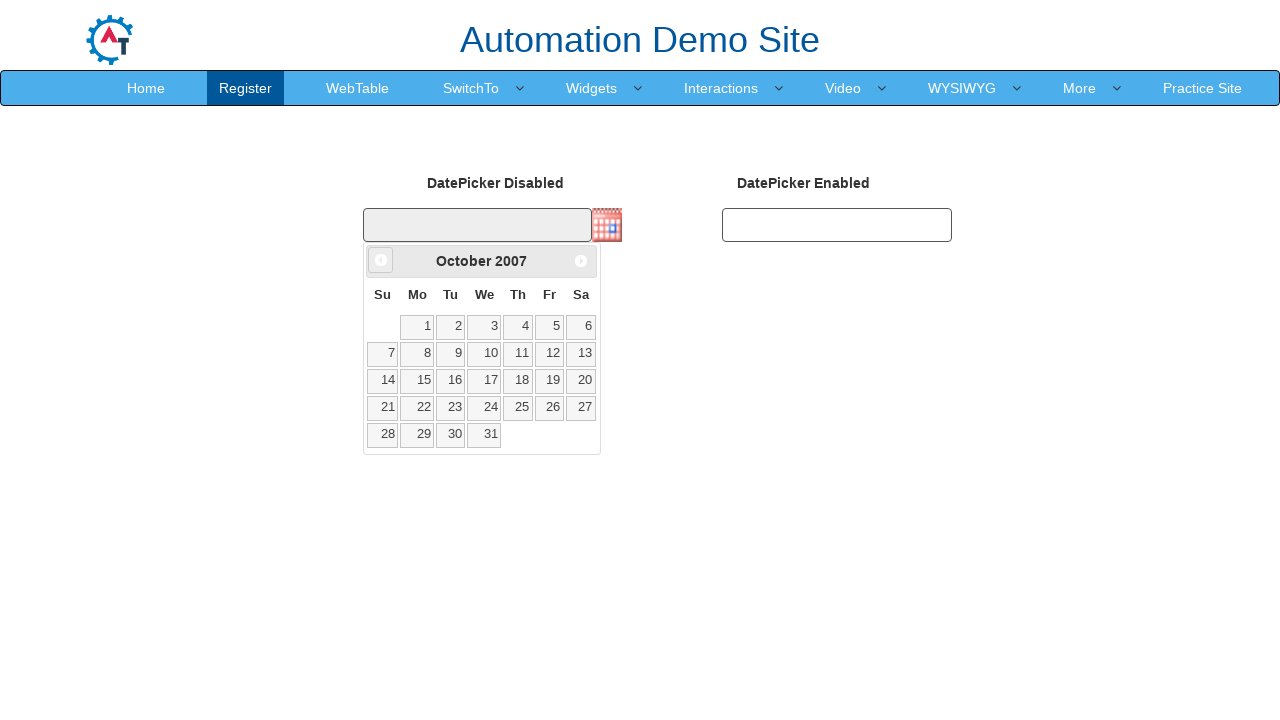

Retrieved current year: 2007
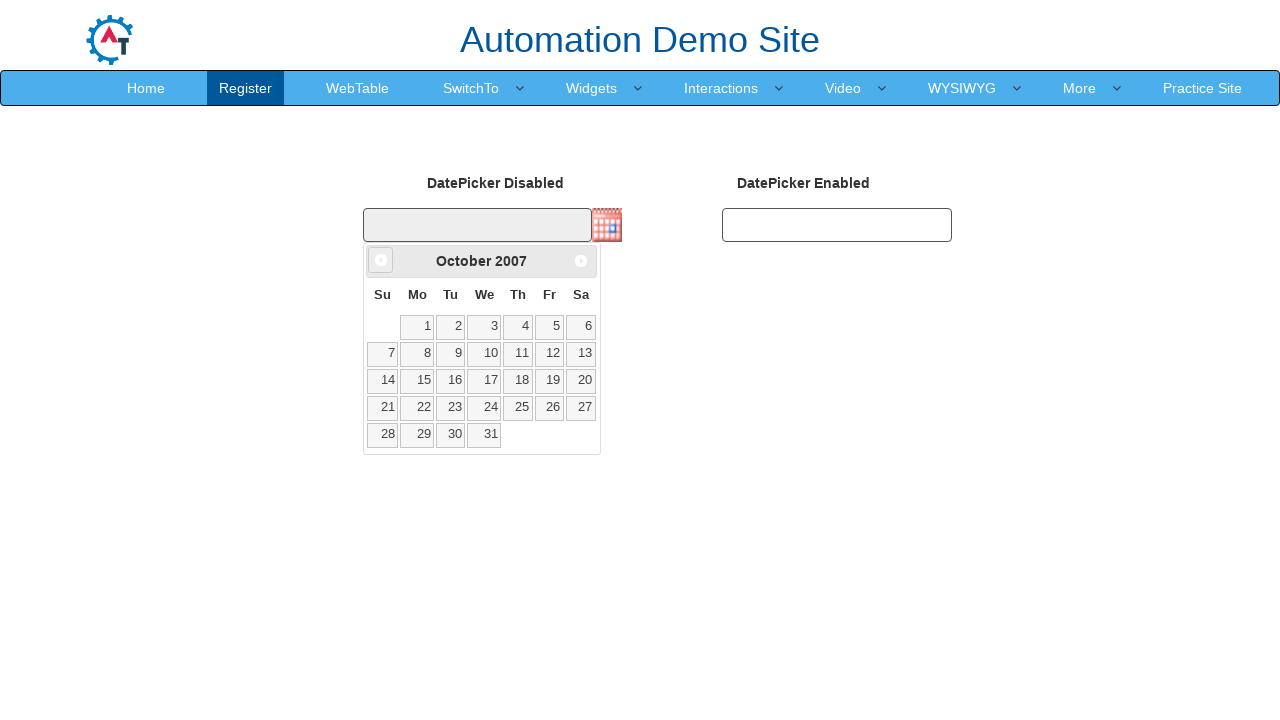

Clicked previous month button to navigate backwards at (381, 260) on xpath=//span[@class='ui-icon ui-icon-circle-triangle-w']
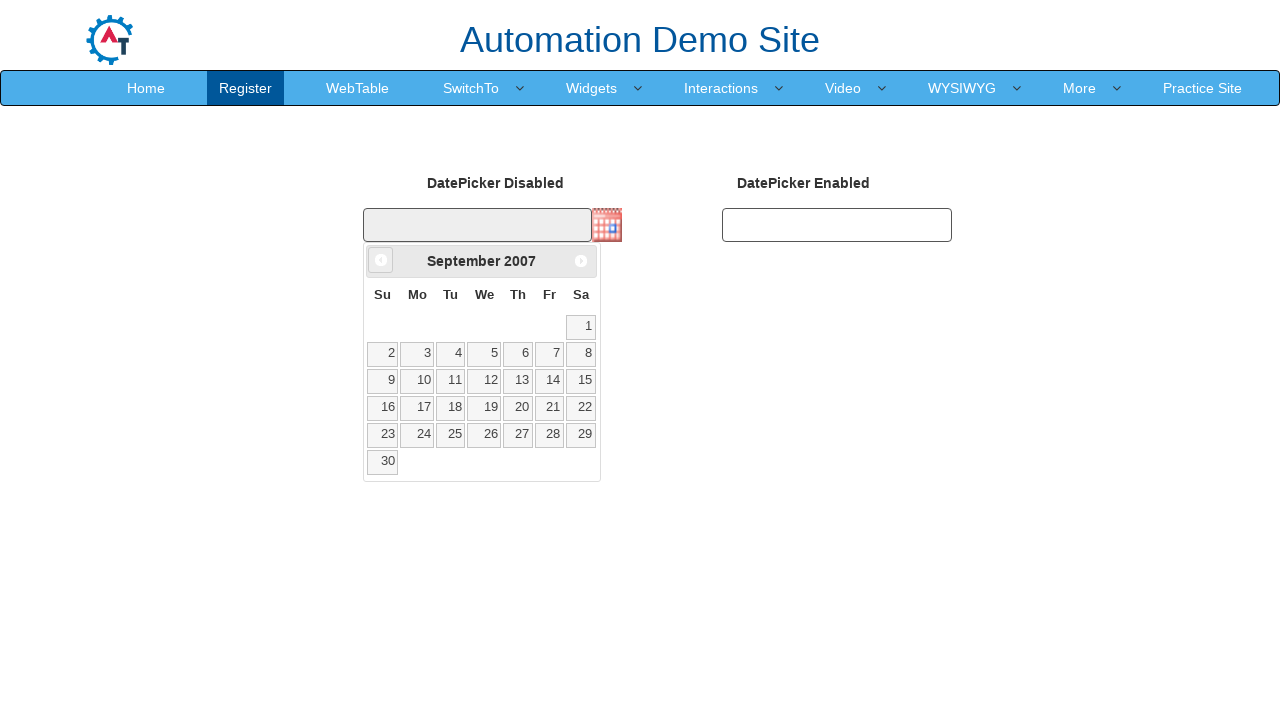

Retrieved current month: September
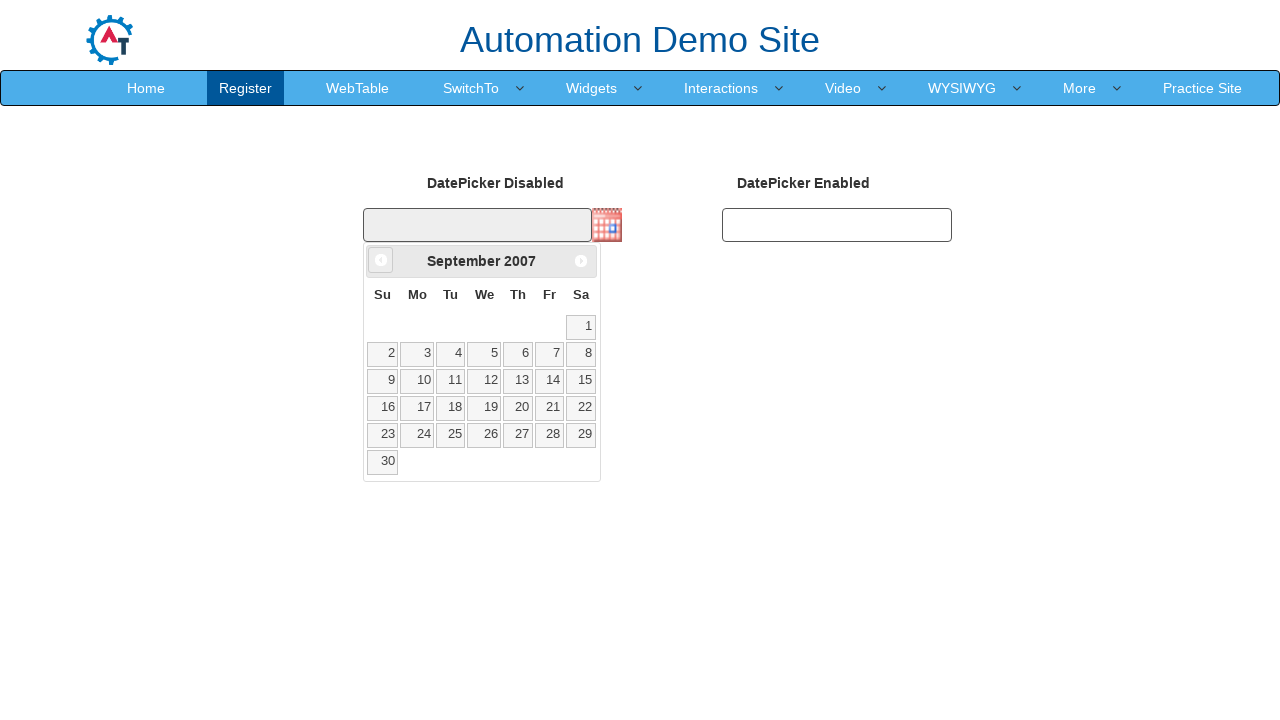

Retrieved current year: 2007
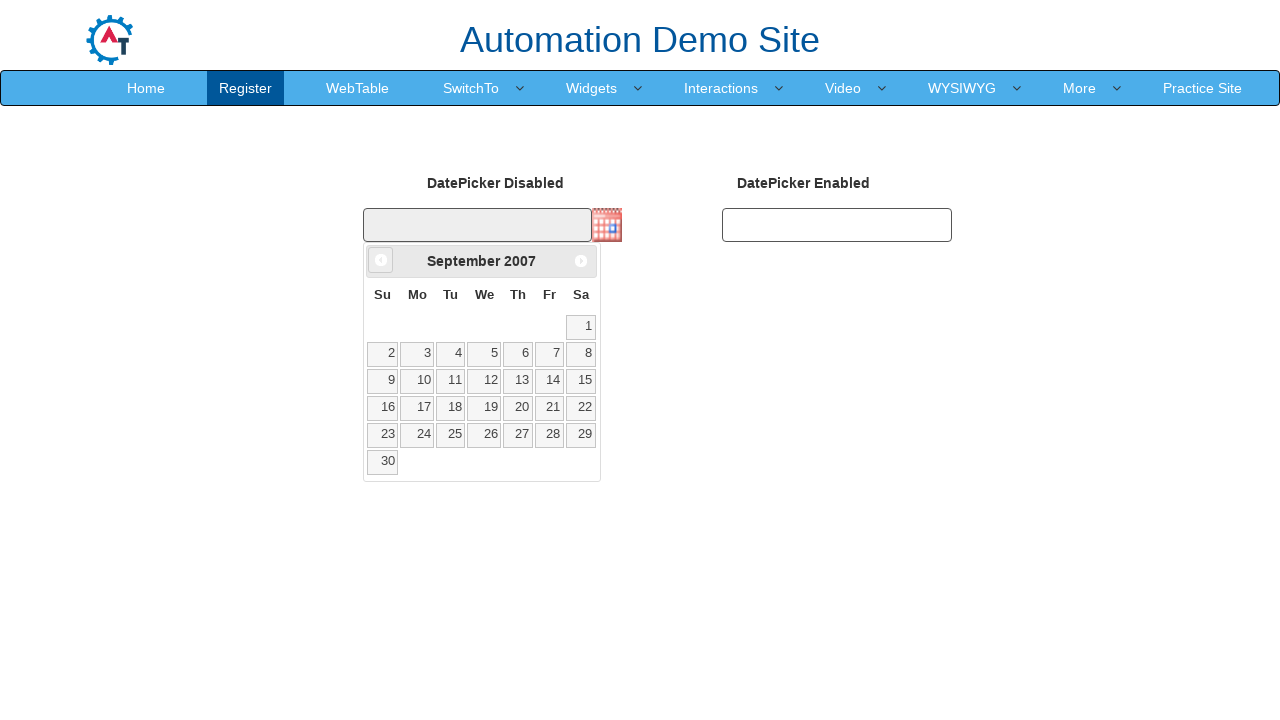

Clicked previous month button to navigate backwards at (381, 260) on xpath=//span[@class='ui-icon ui-icon-circle-triangle-w']
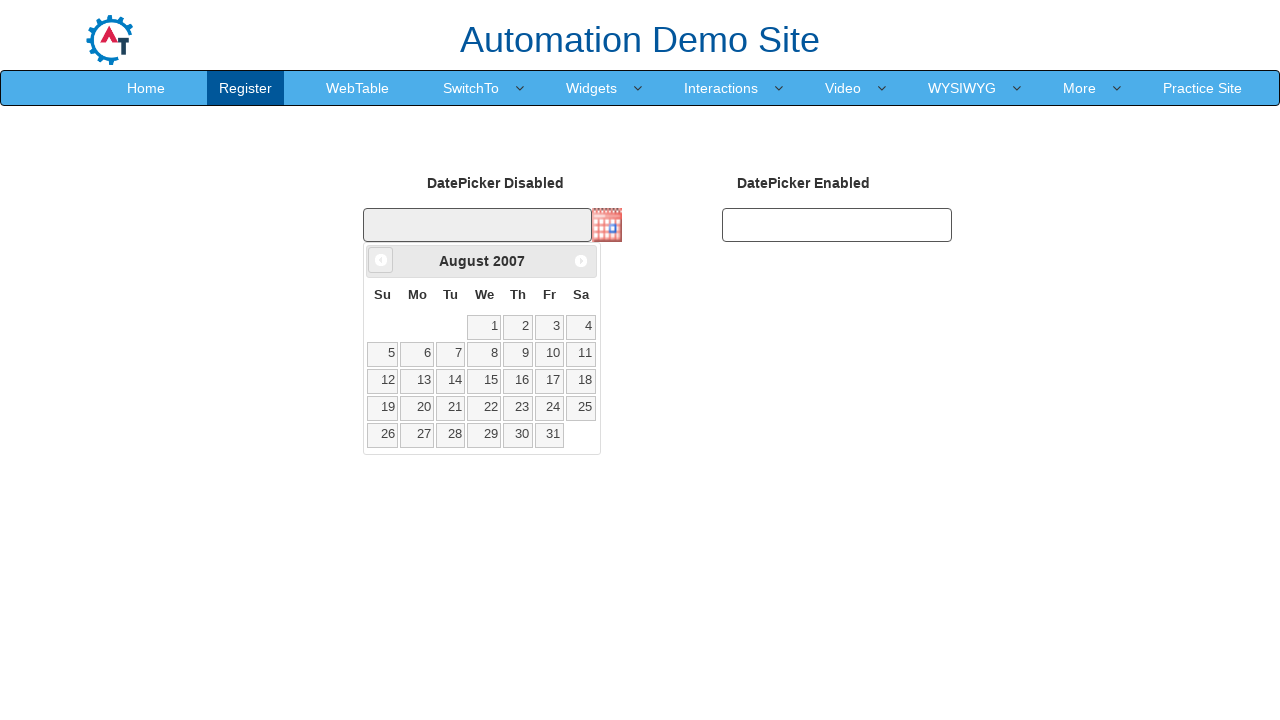

Retrieved current month: August
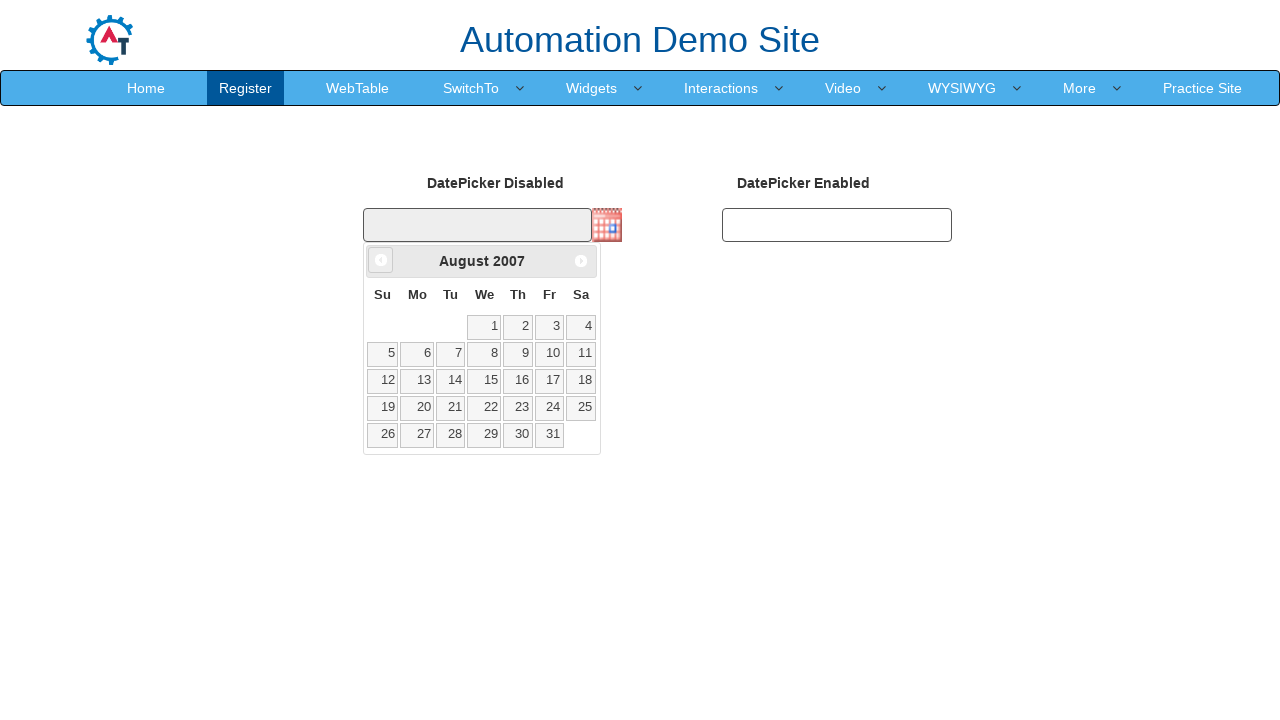

Retrieved current year: 2007
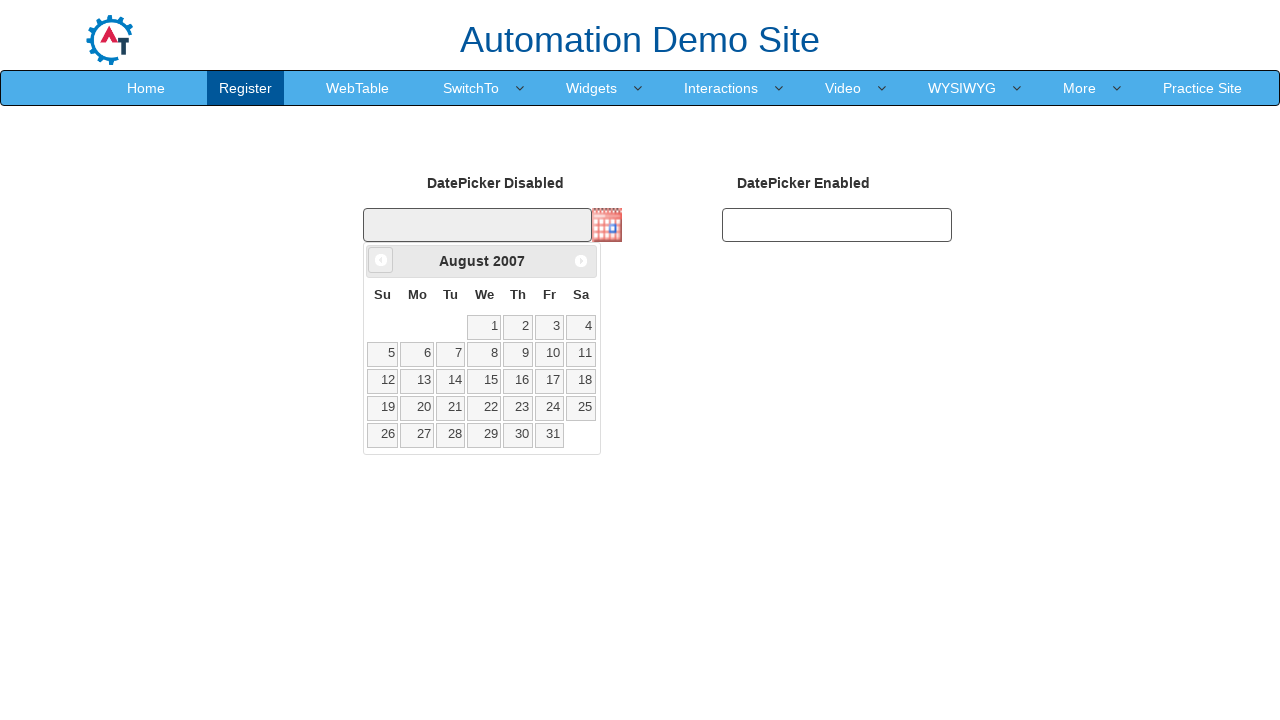

Clicked previous month button to navigate backwards at (381, 260) on xpath=//span[@class='ui-icon ui-icon-circle-triangle-w']
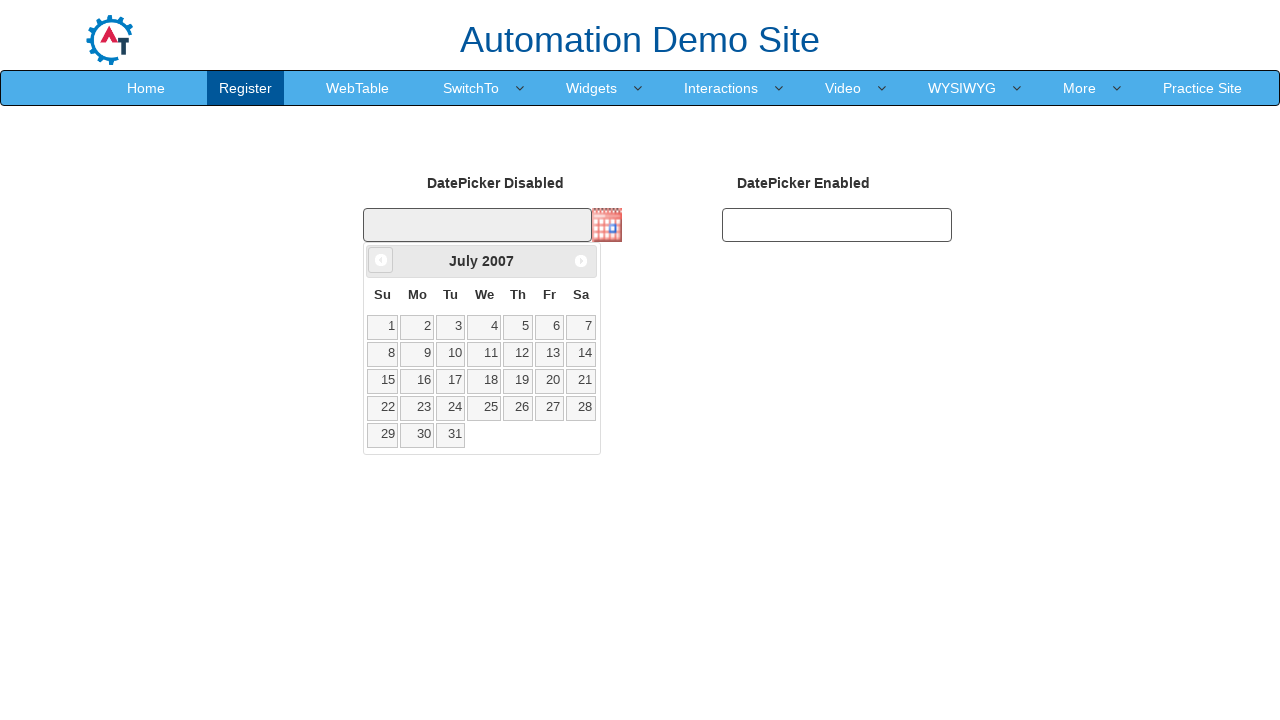

Retrieved current month: July
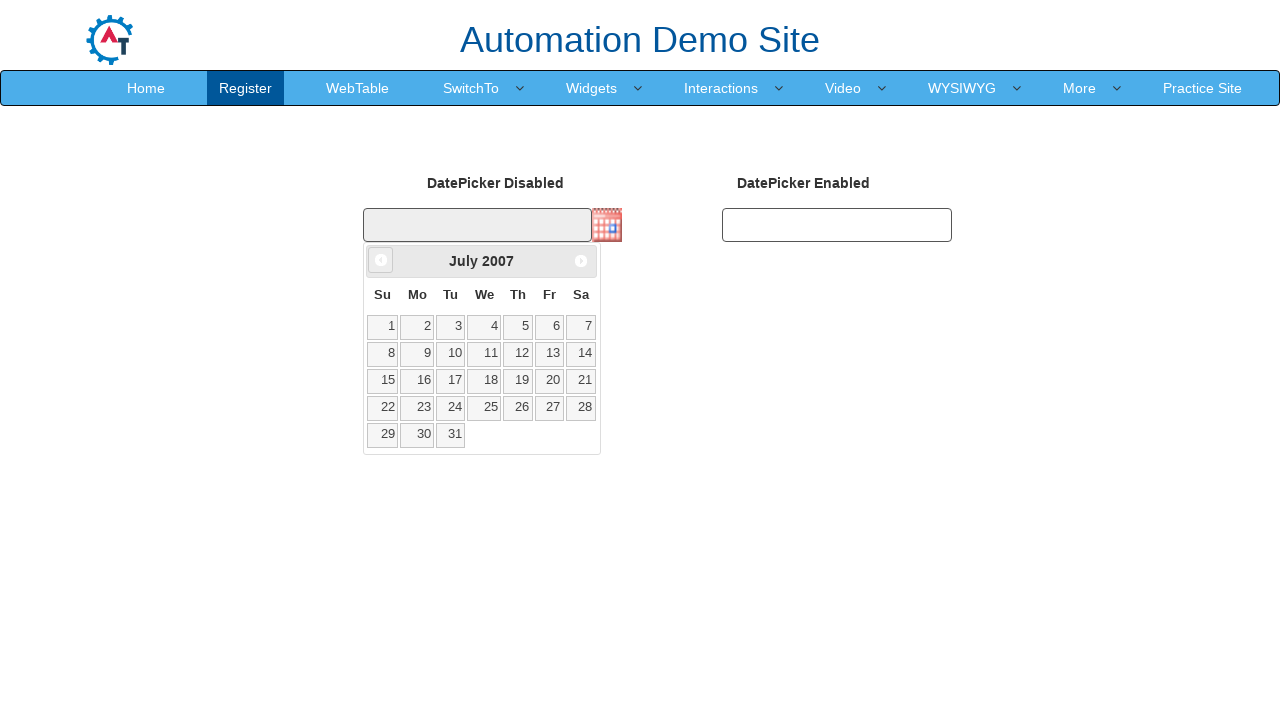

Retrieved current year: 2007
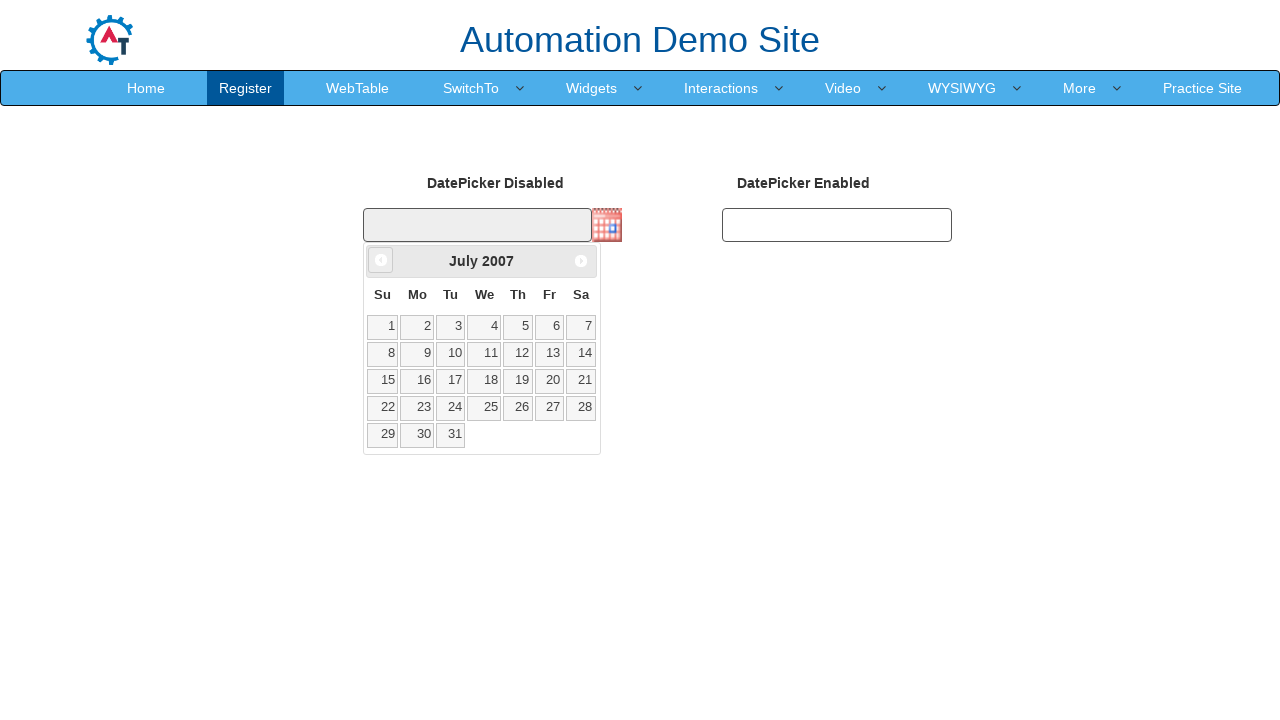

Clicked previous month button to navigate backwards at (381, 260) on xpath=//span[@class='ui-icon ui-icon-circle-triangle-w']
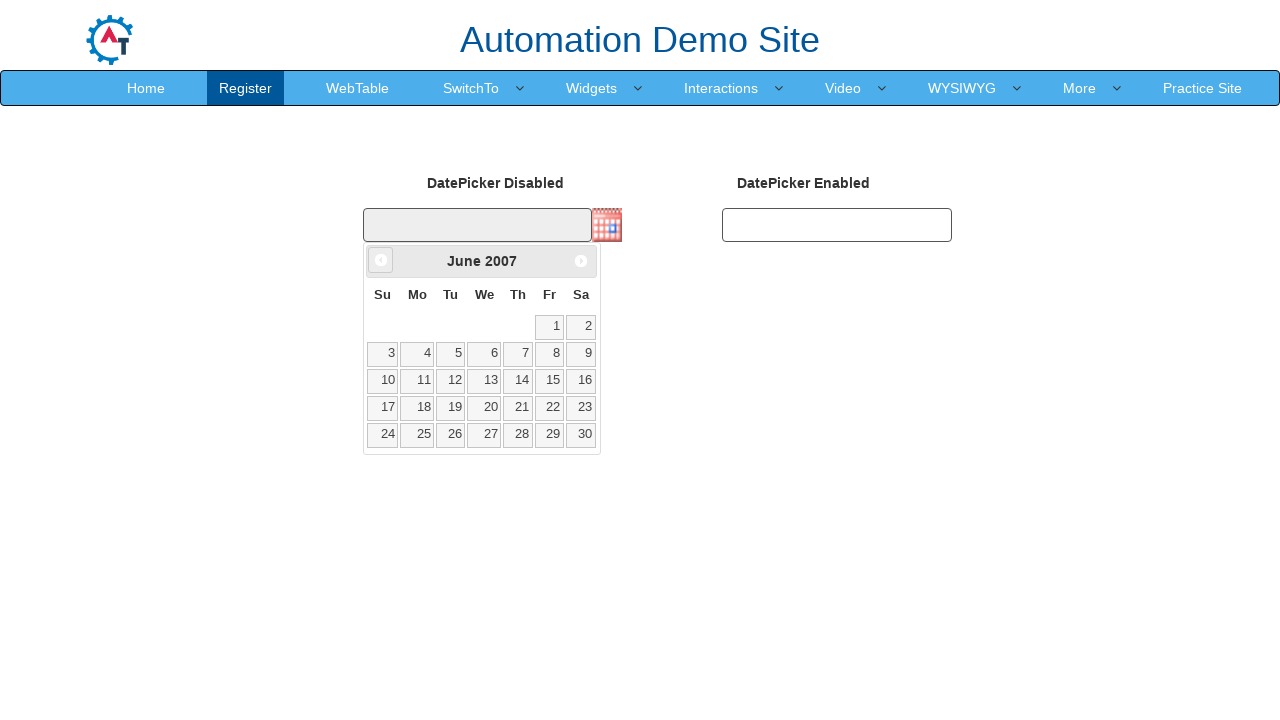

Retrieved current month: June
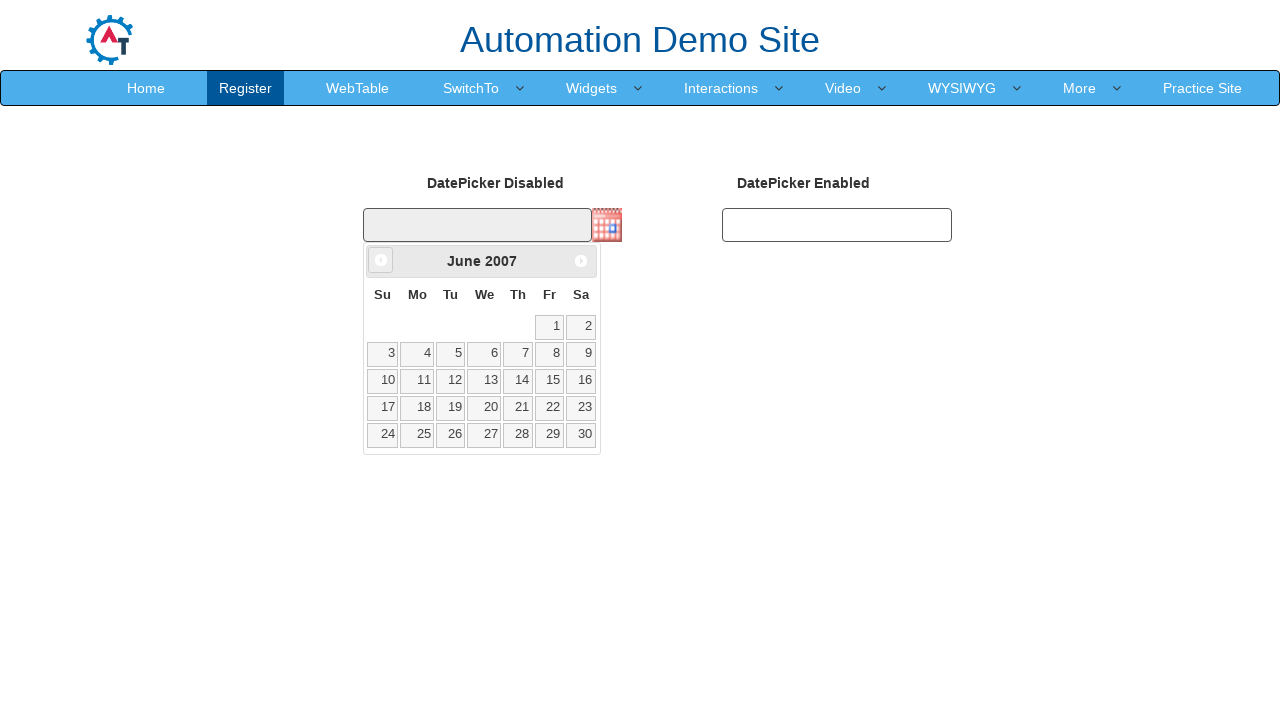

Retrieved current year: 2007
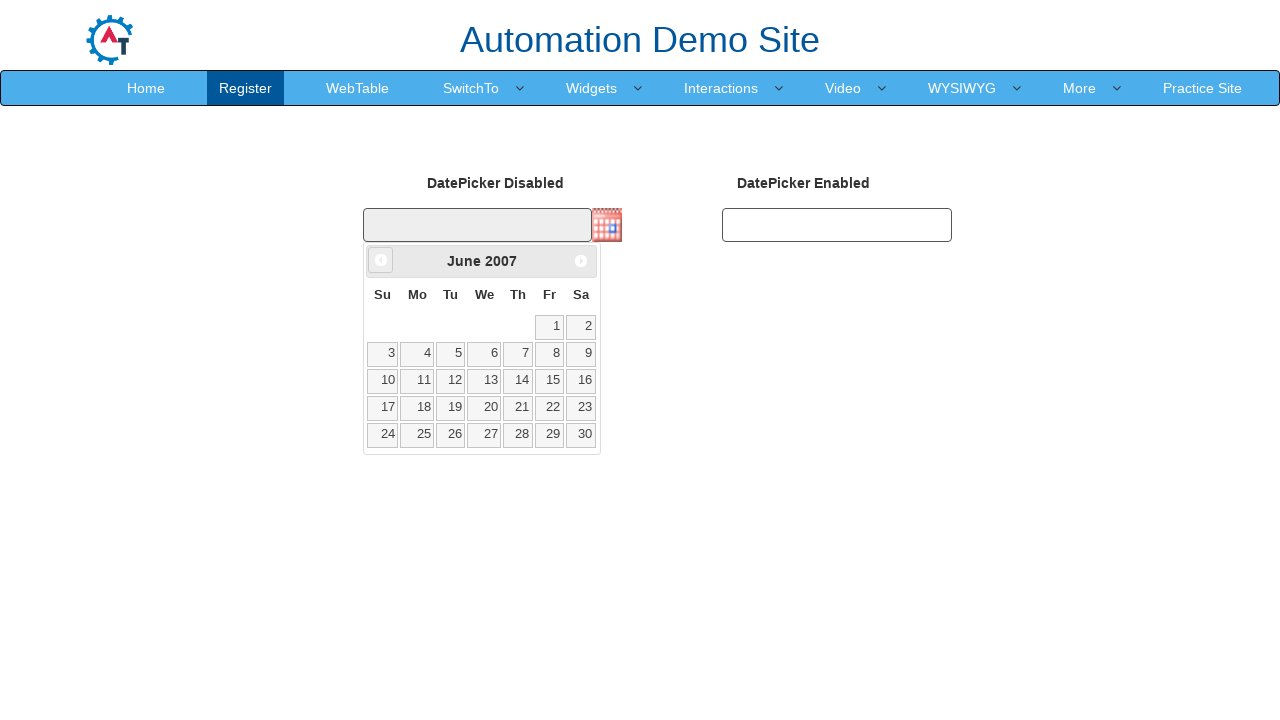

Clicked previous month button to navigate backwards at (381, 260) on xpath=//span[@class='ui-icon ui-icon-circle-triangle-w']
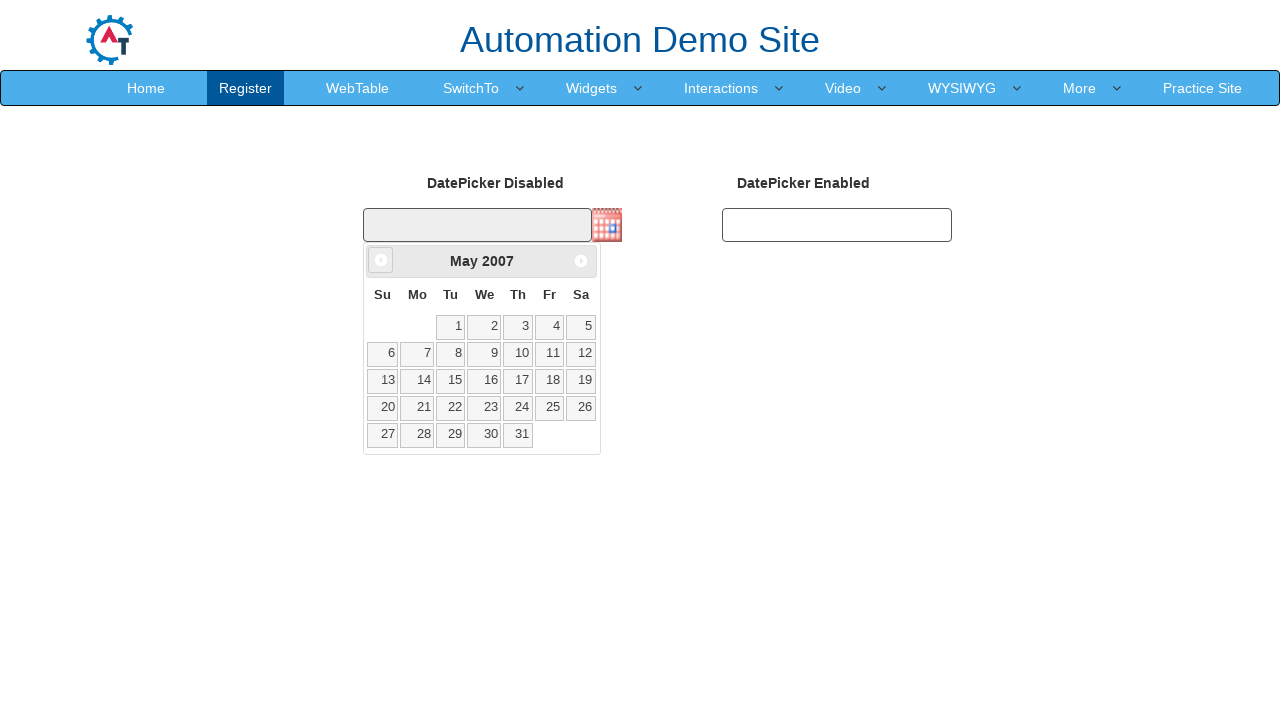

Retrieved current month: May
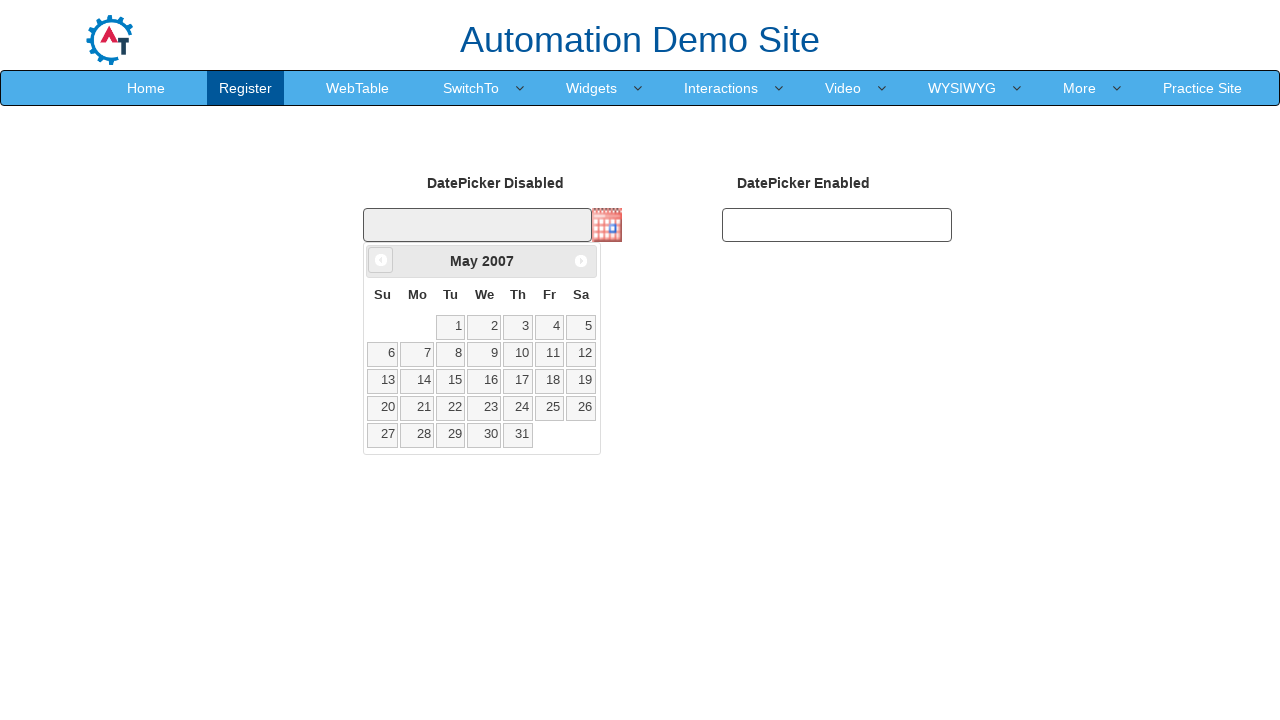

Retrieved current year: 2007
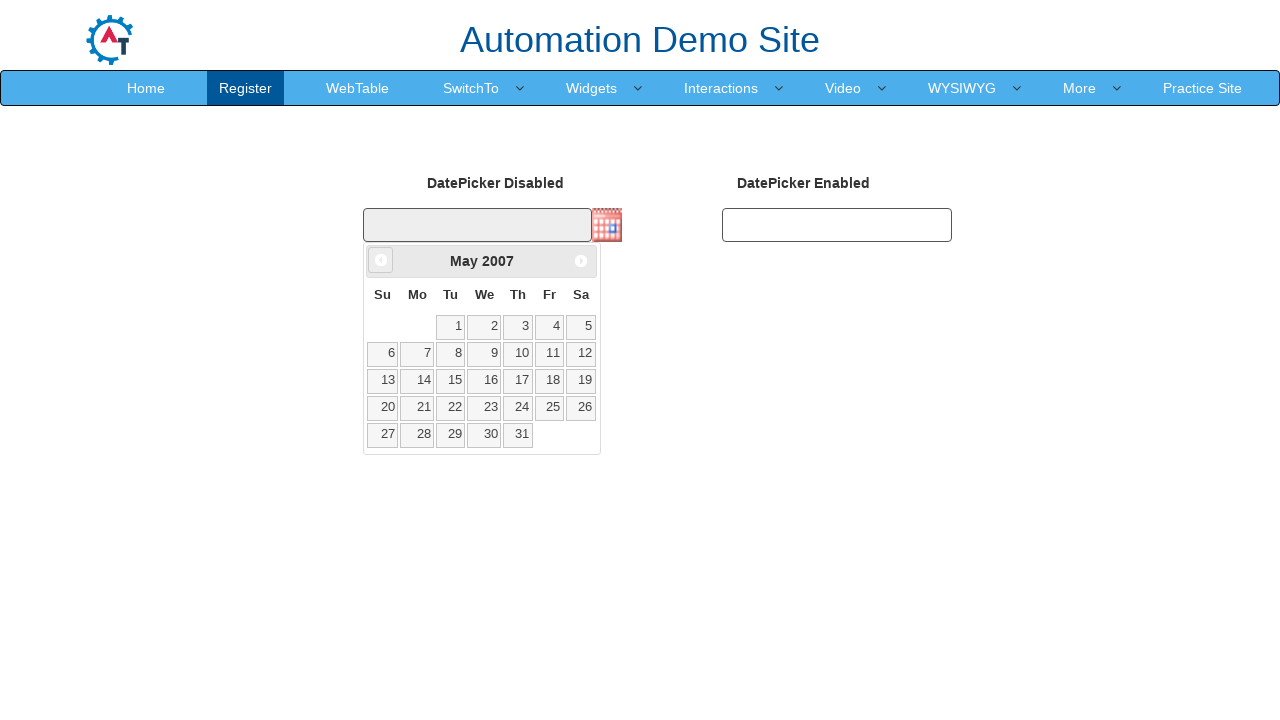

Clicked previous month button to navigate backwards at (381, 260) on xpath=//span[@class='ui-icon ui-icon-circle-triangle-w']
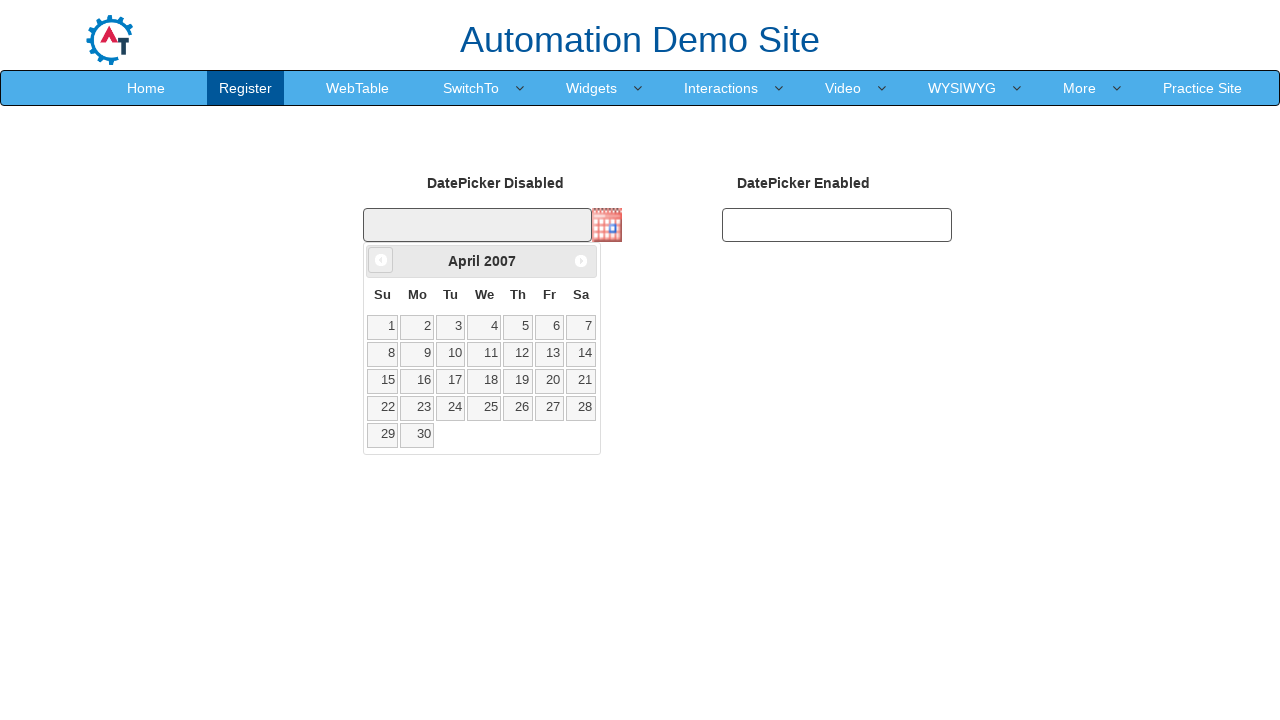

Retrieved current month: April
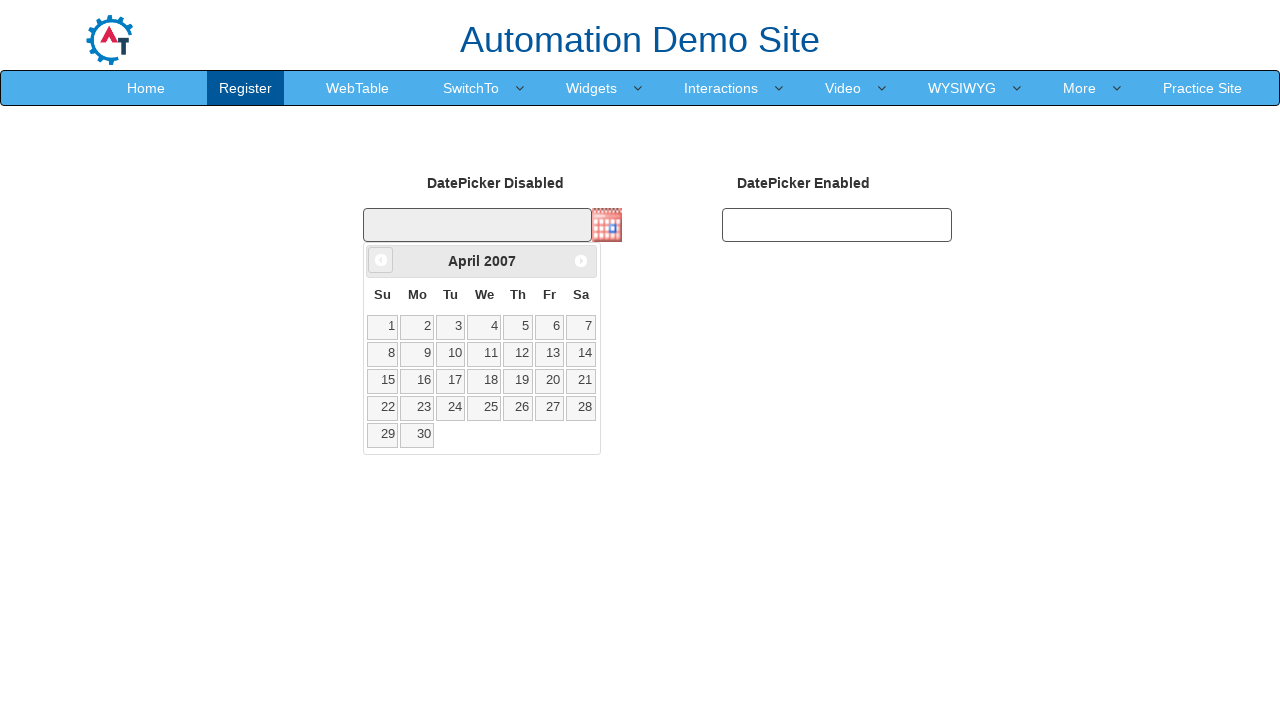

Retrieved current year: 2007
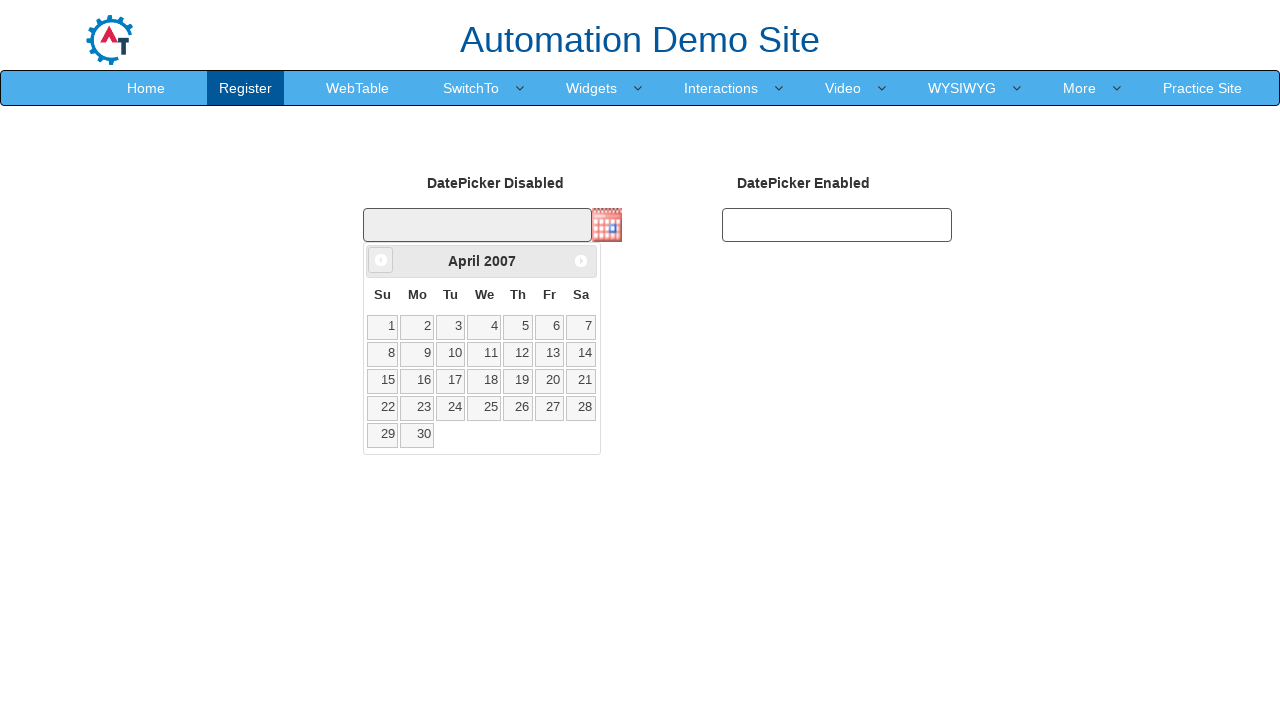

Clicked previous month button to navigate backwards at (381, 260) on xpath=//span[@class='ui-icon ui-icon-circle-triangle-w']
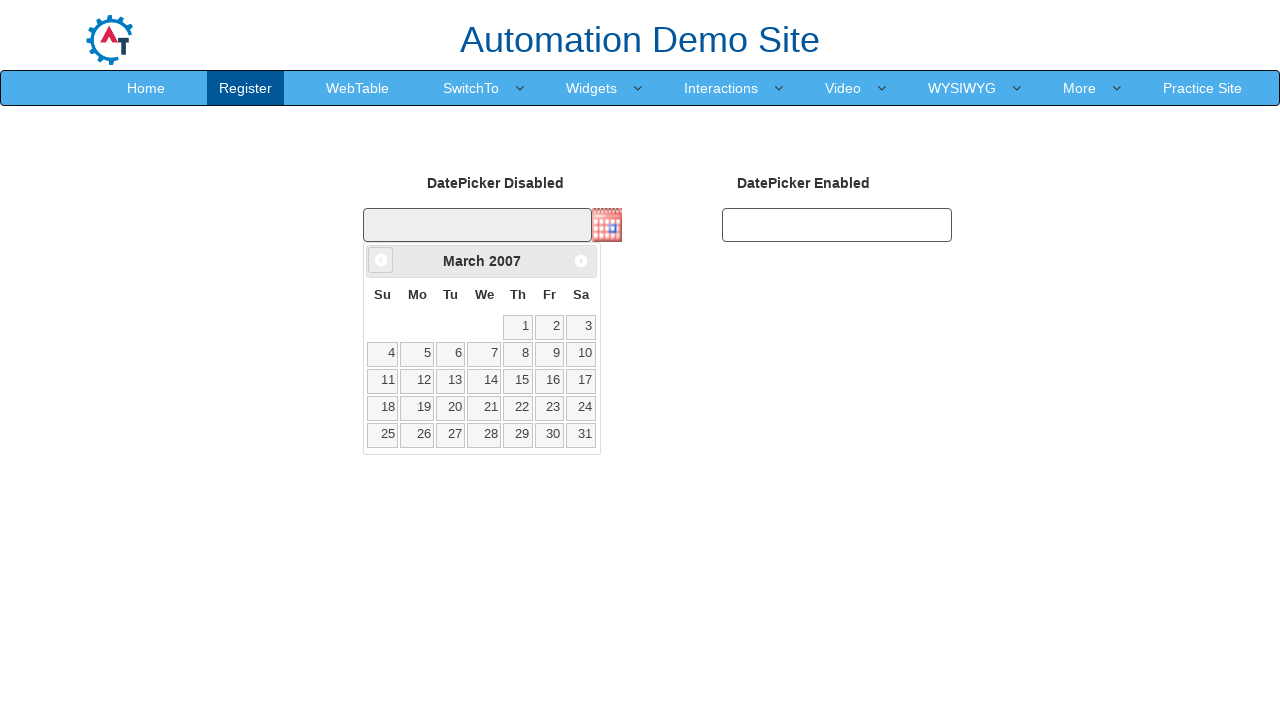

Retrieved current month: March
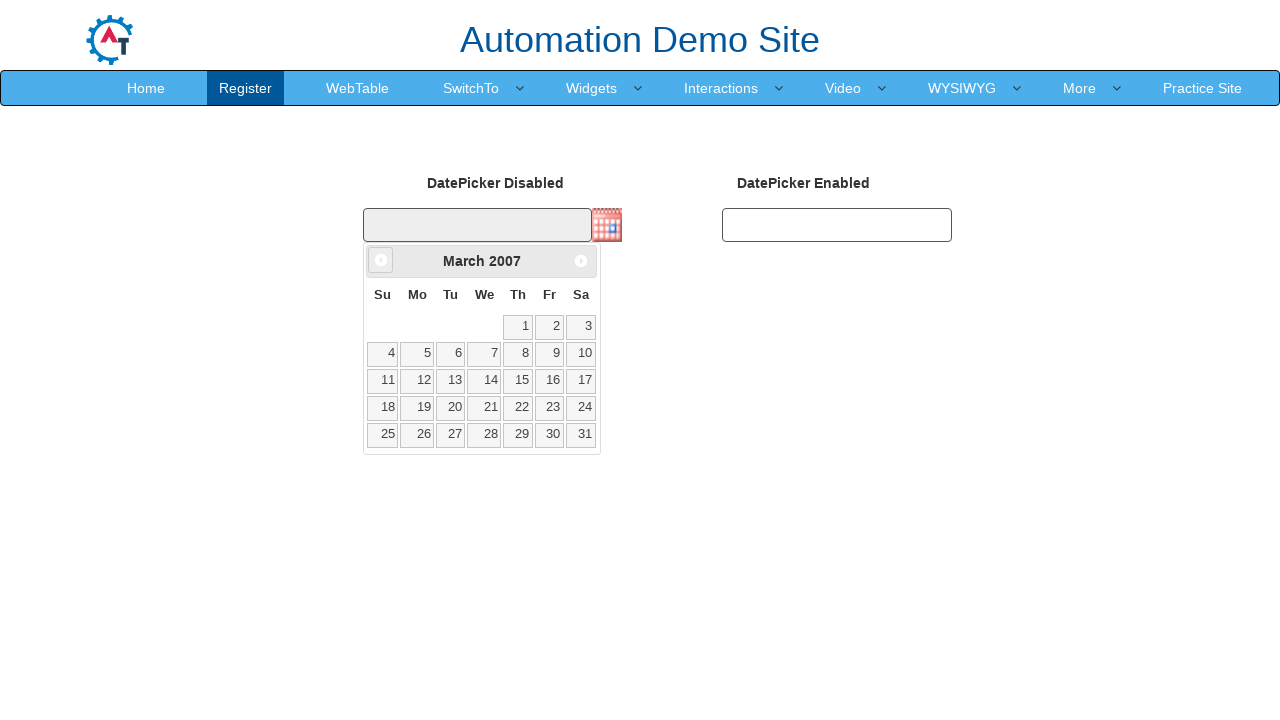

Retrieved current year: 2007
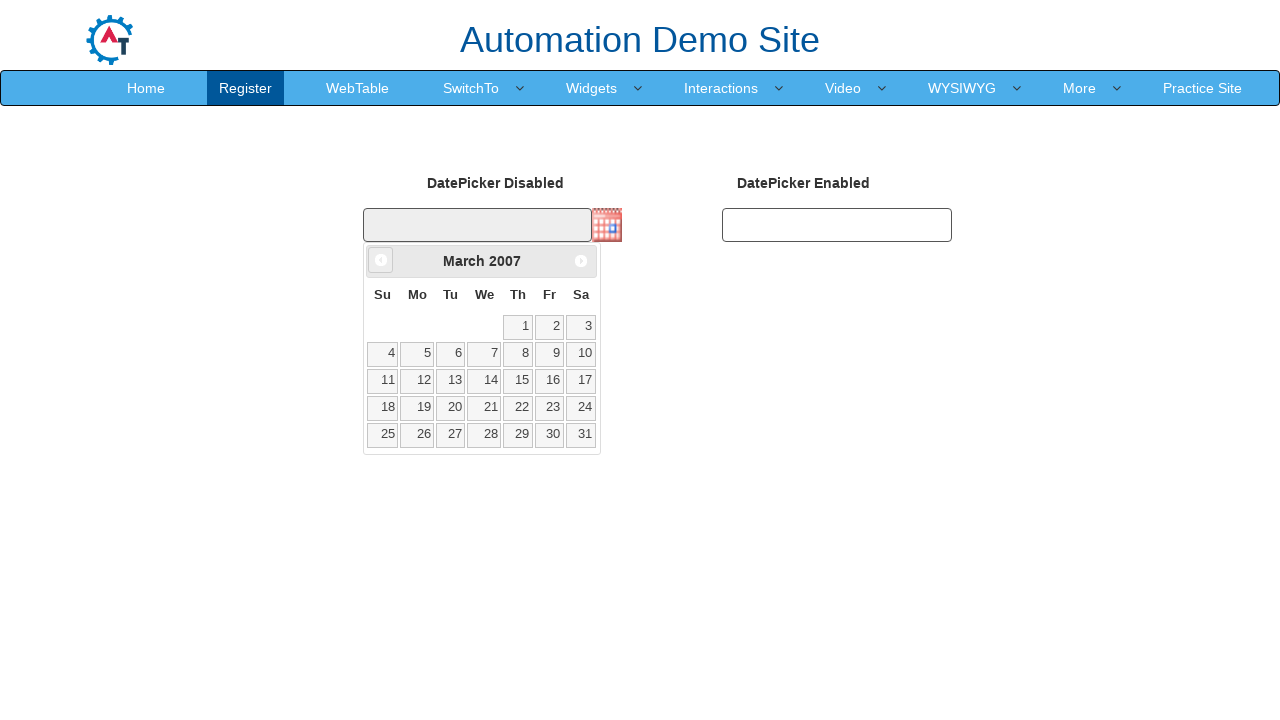

Clicked previous month button to navigate backwards at (381, 260) on xpath=//span[@class='ui-icon ui-icon-circle-triangle-w']
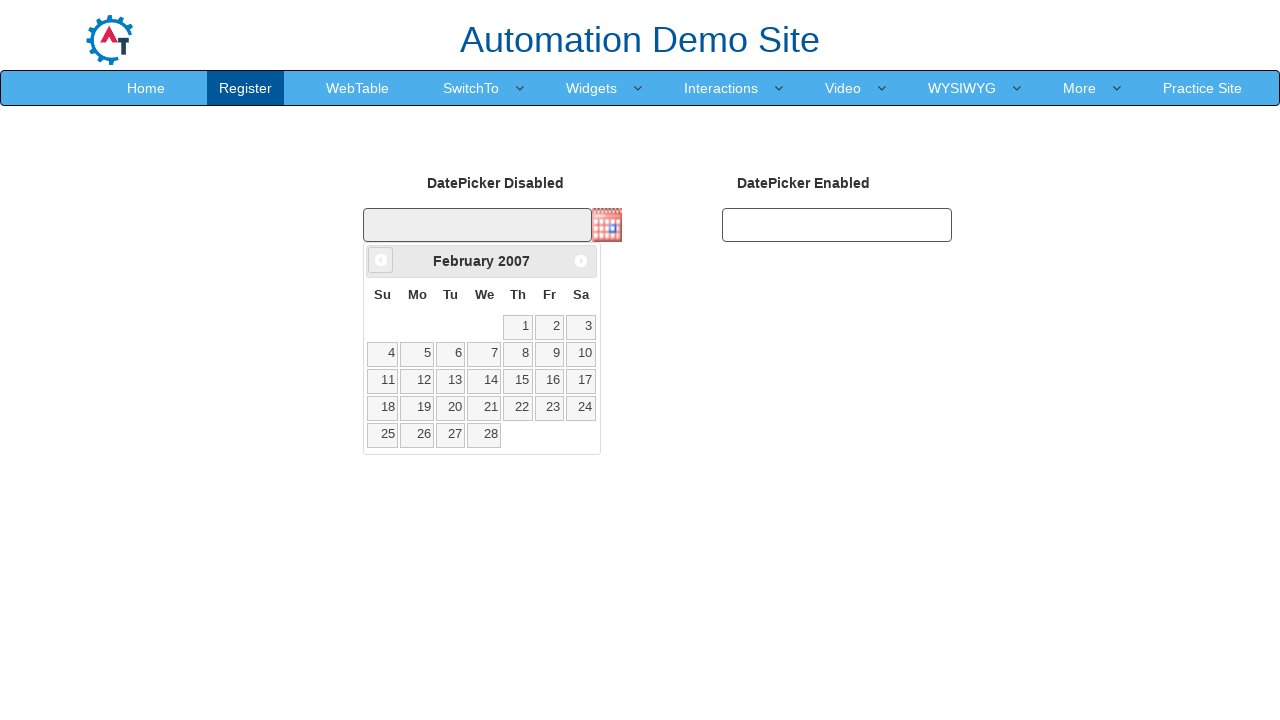

Retrieved current month: February
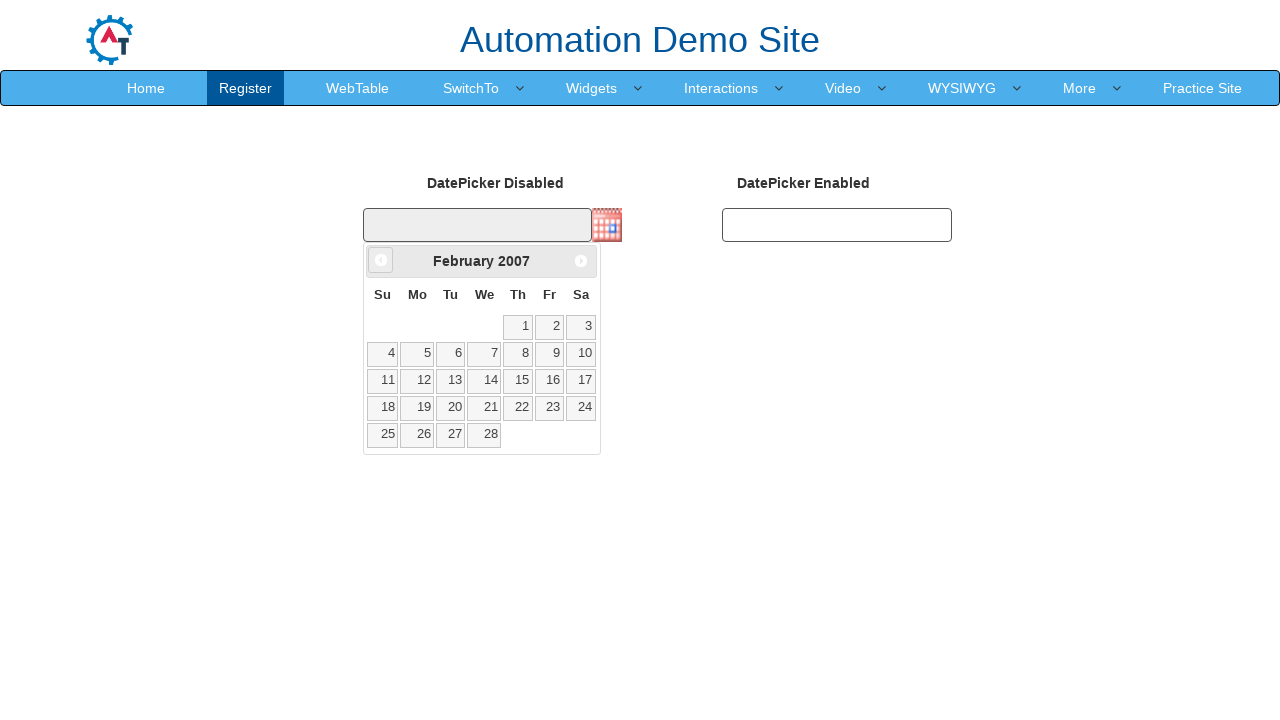

Retrieved current year: 2007
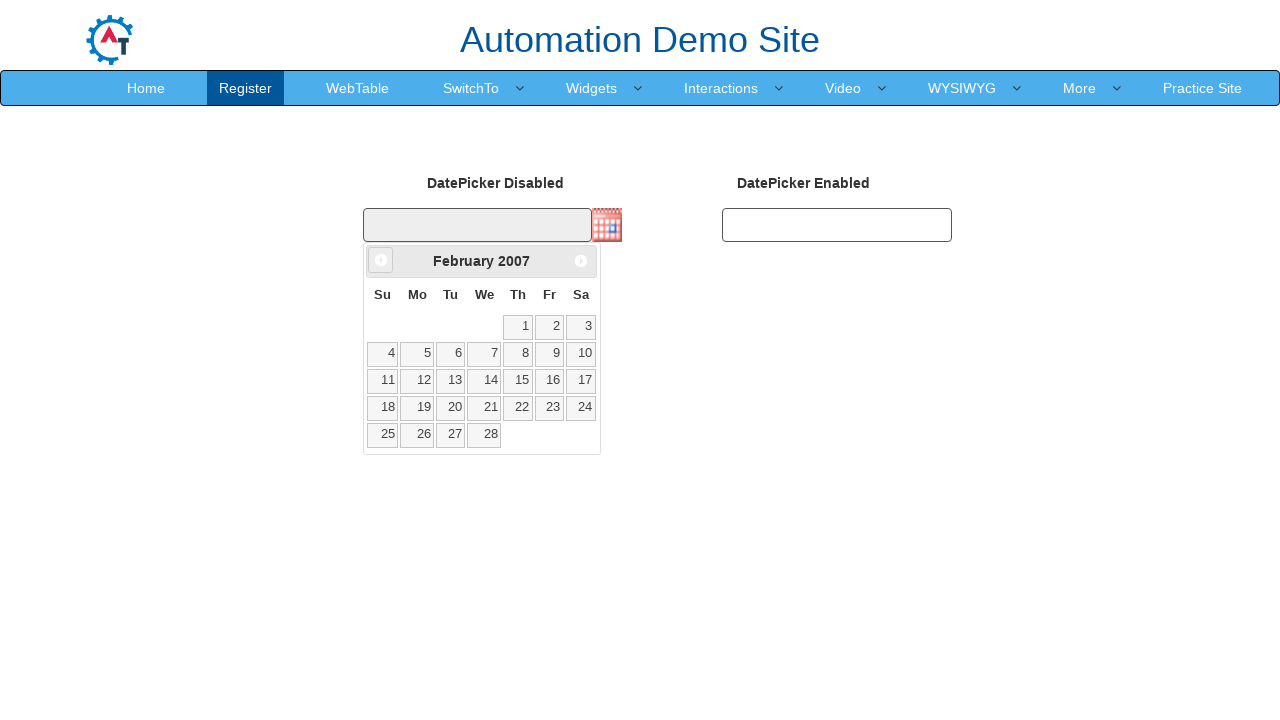

Clicked previous month button to navigate backwards at (381, 260) on xpath=//span[@class='ui-icon ui-icon-circle-triangle-w']
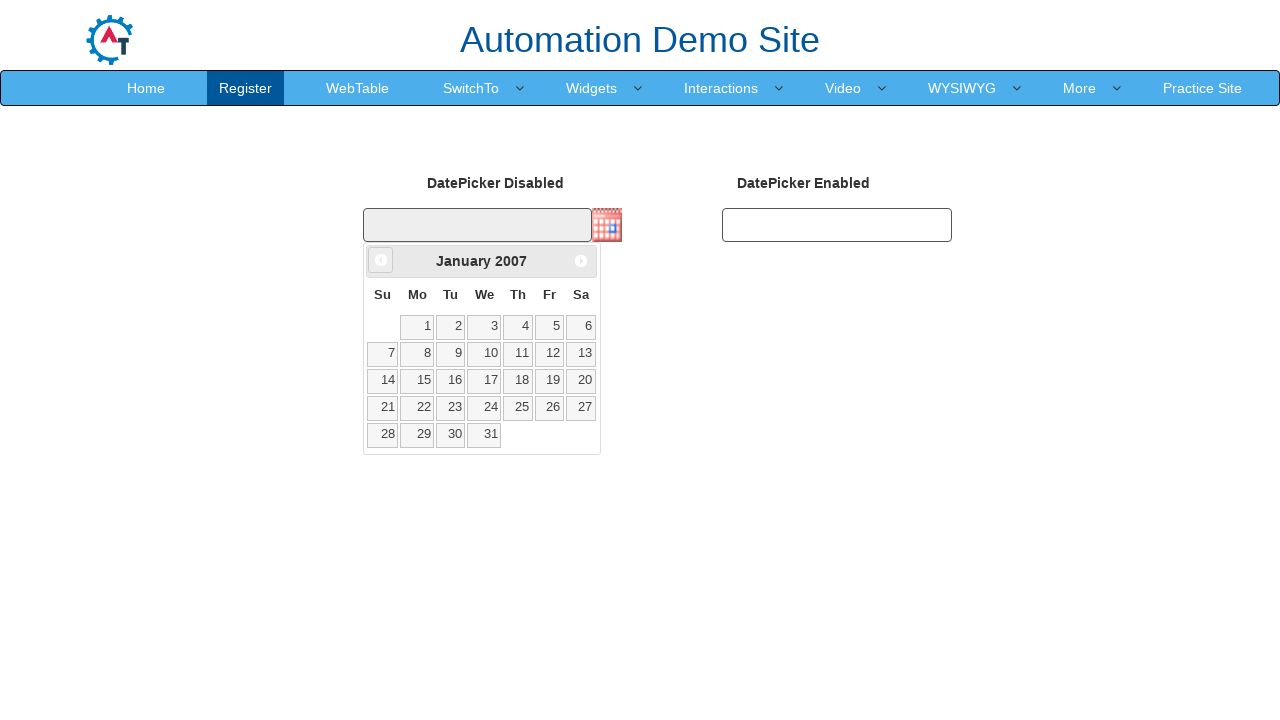

Retrieved current month: January
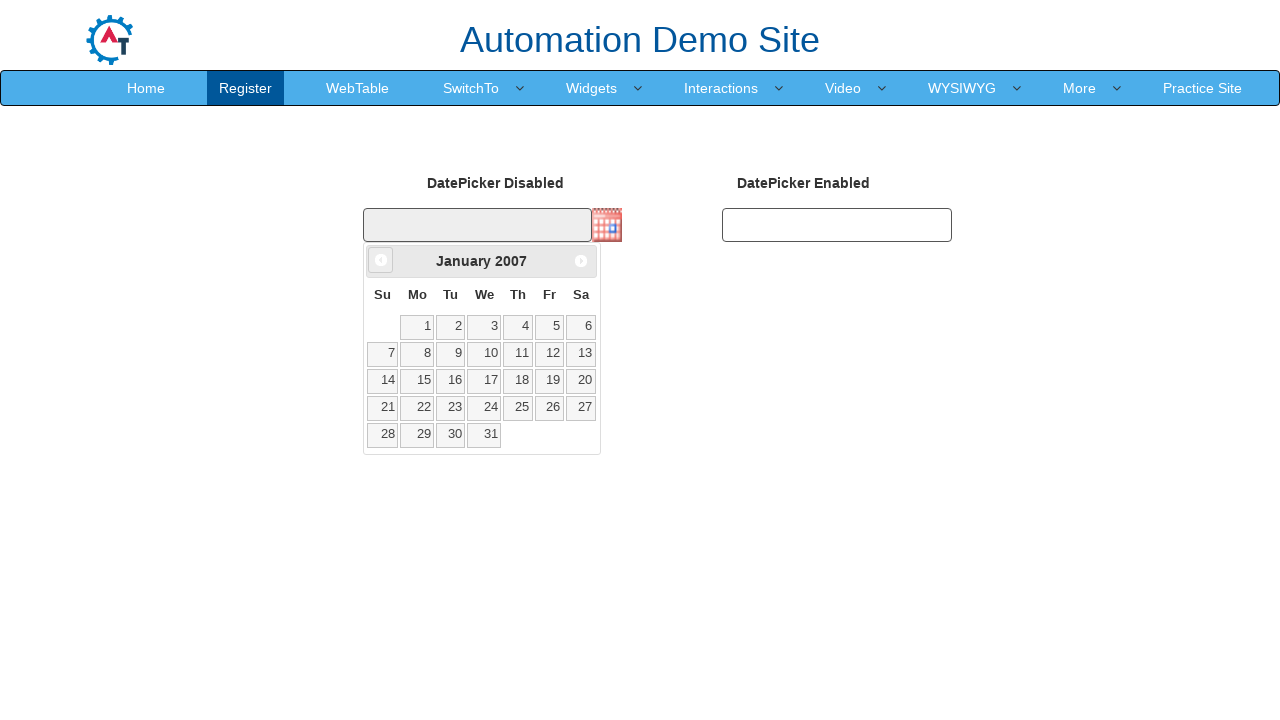

Retrieved current year: 2007
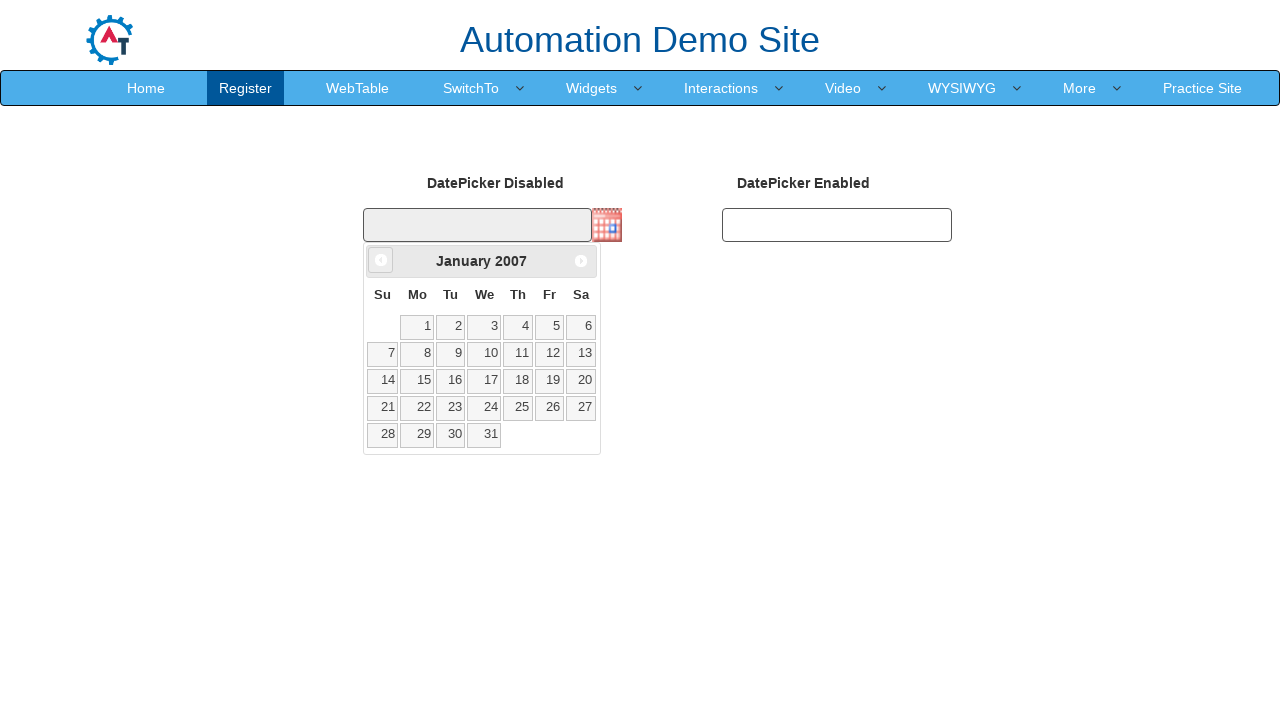

Clicked previous month button to navigate backwards at (381, 260) on xpath=//span[@class='ui-icon ui-icon-circle-triangle-w']
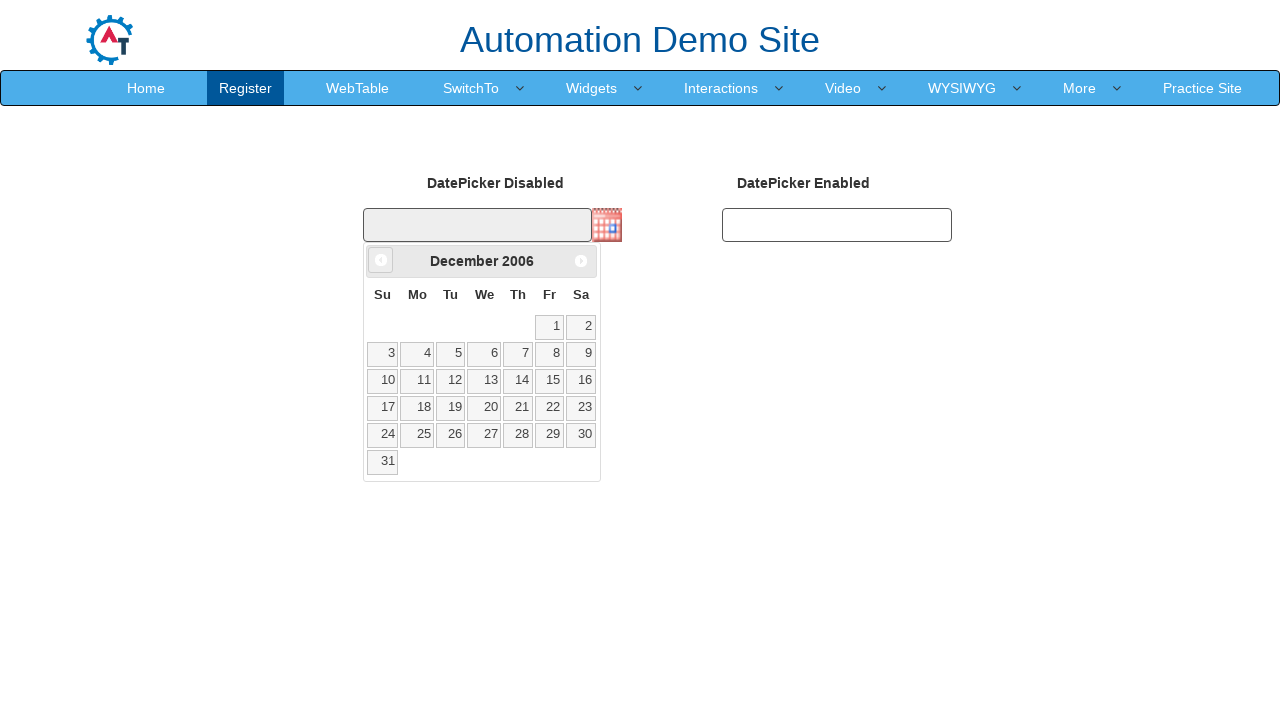

Retrieved current month: December
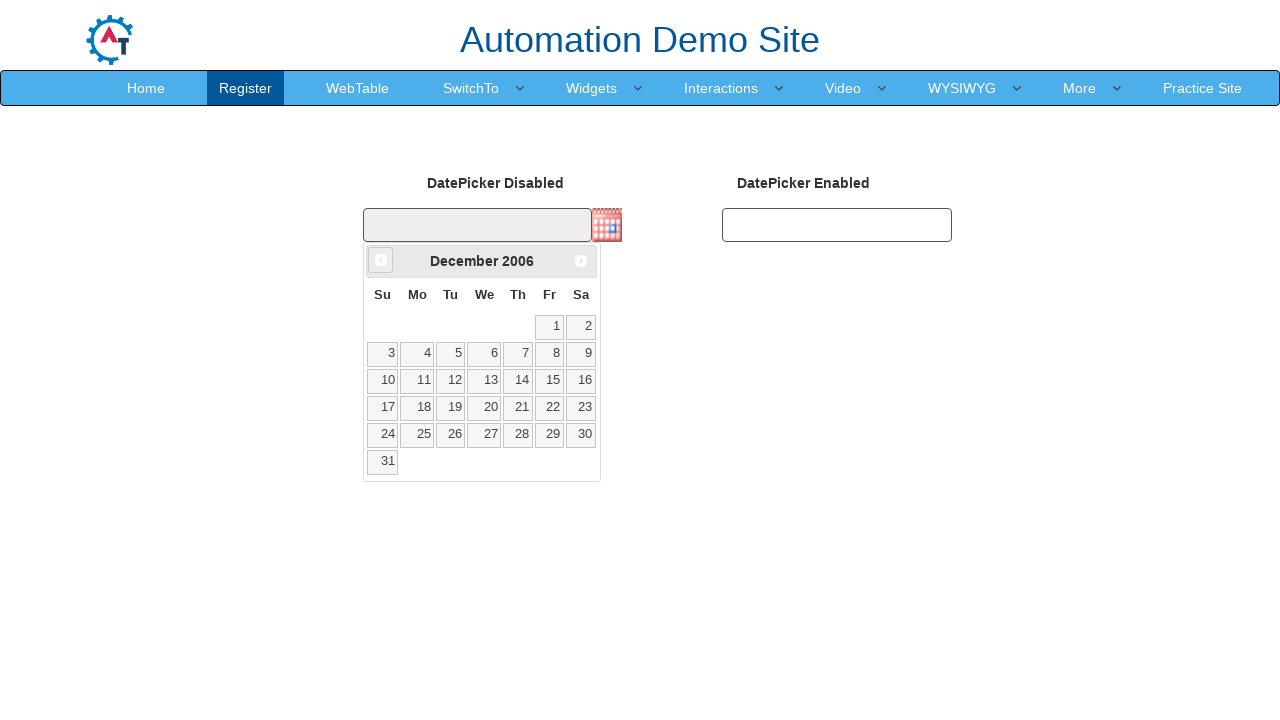

Retrieved current year: 2006
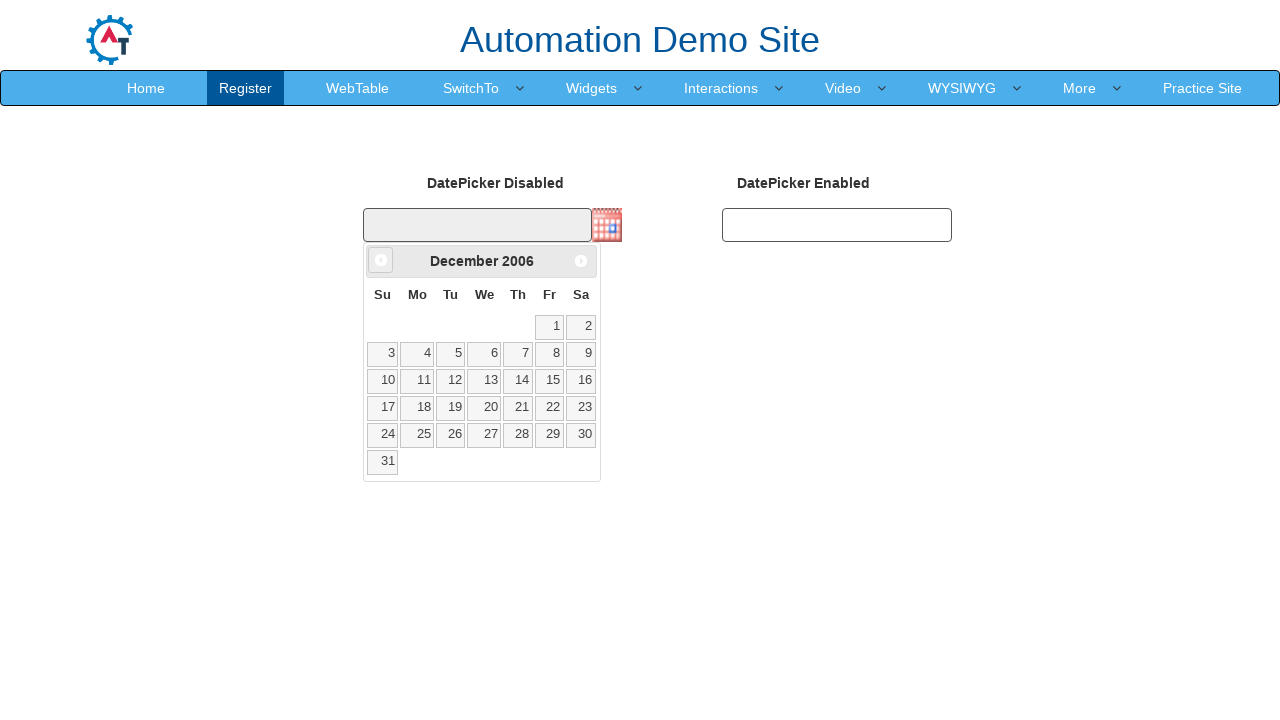

Clicked previous month button to navigate backwards at (381, 260) on xpath=//span[@class='ui-icon ui-icon-circle-triangle-w']
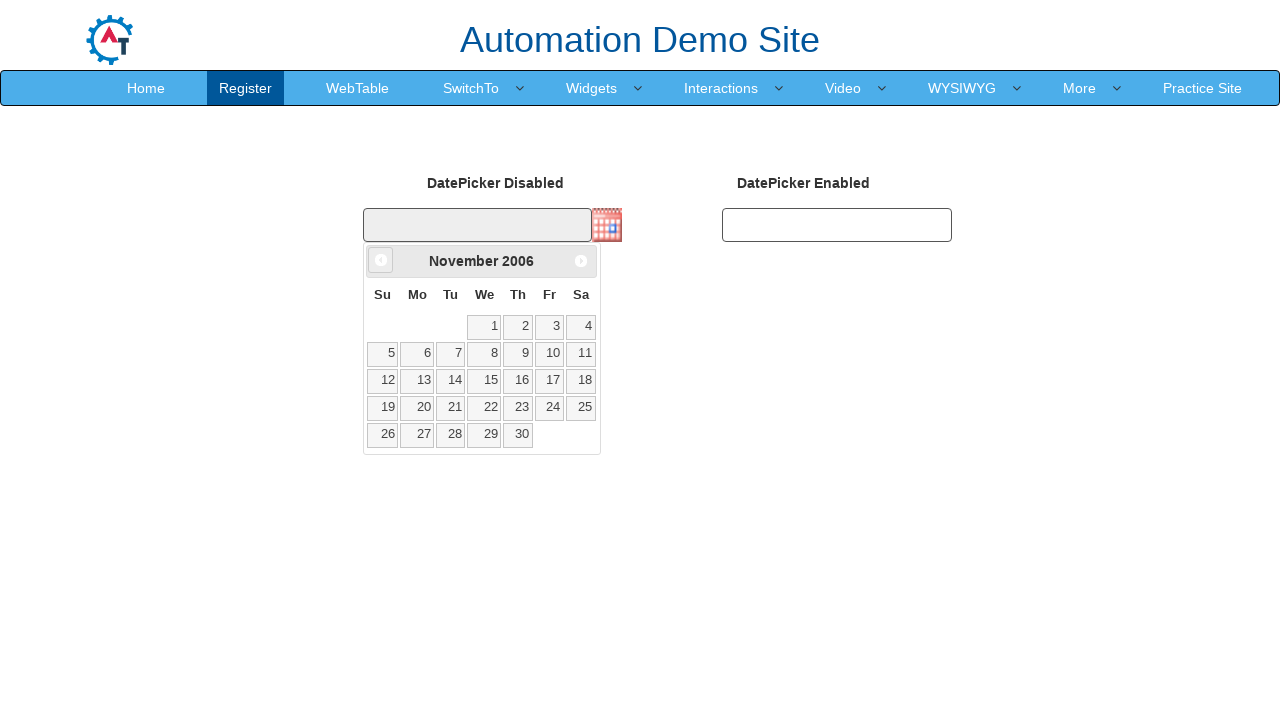

Retrieved current month: November
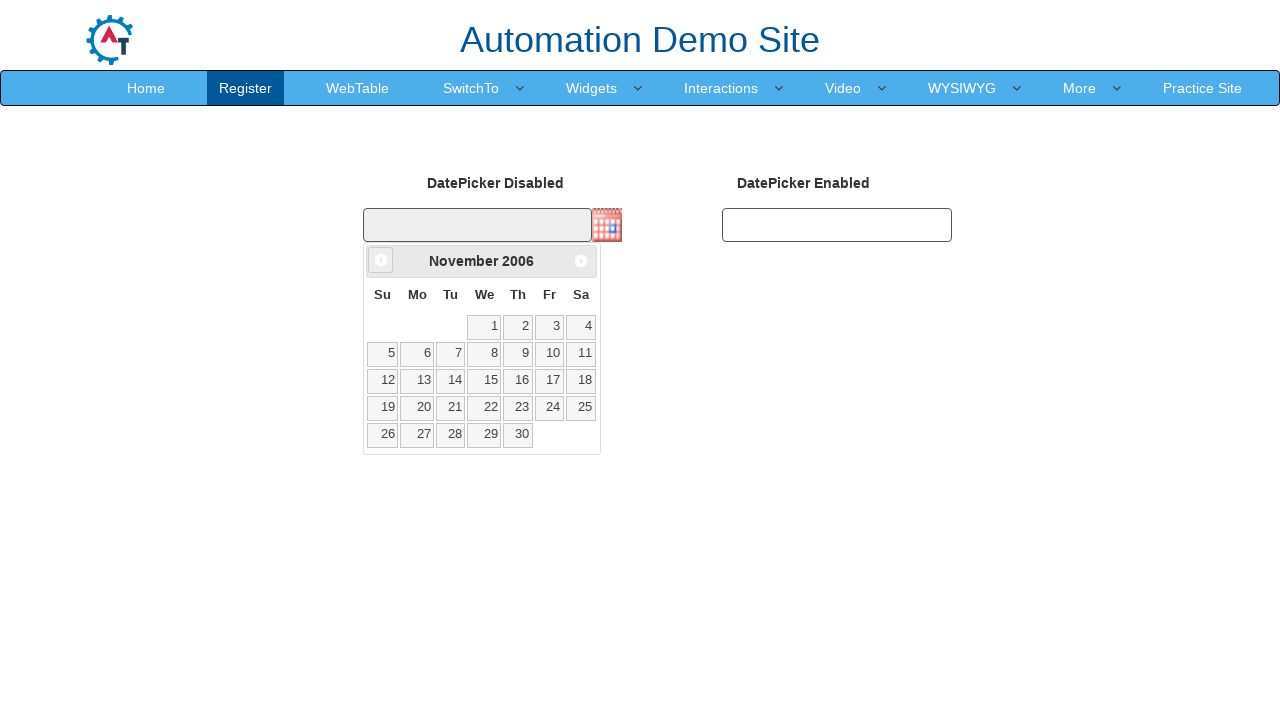

Retrieved current year: 2006
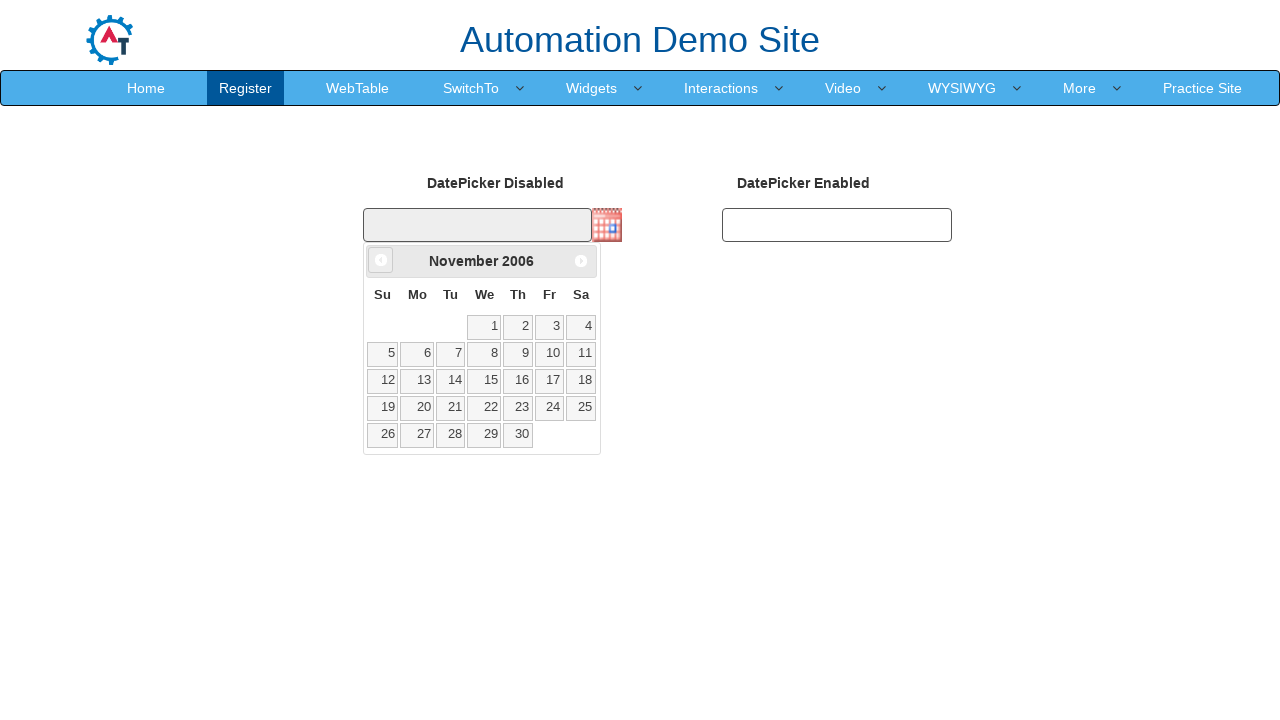

Clicked previous month button to navigate backwards at (381, 260) on xpath=//span[@class='ui-icon ui-icon-circle-triangle-w']
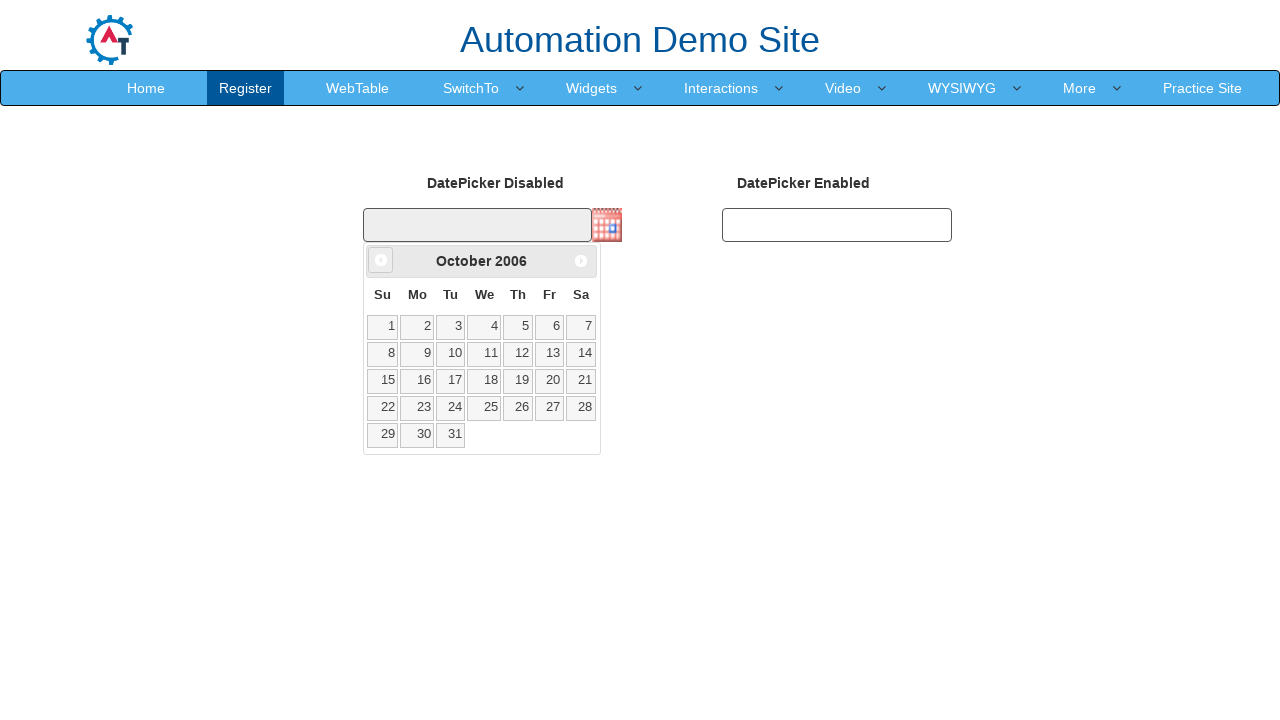

Retrieved current month: October
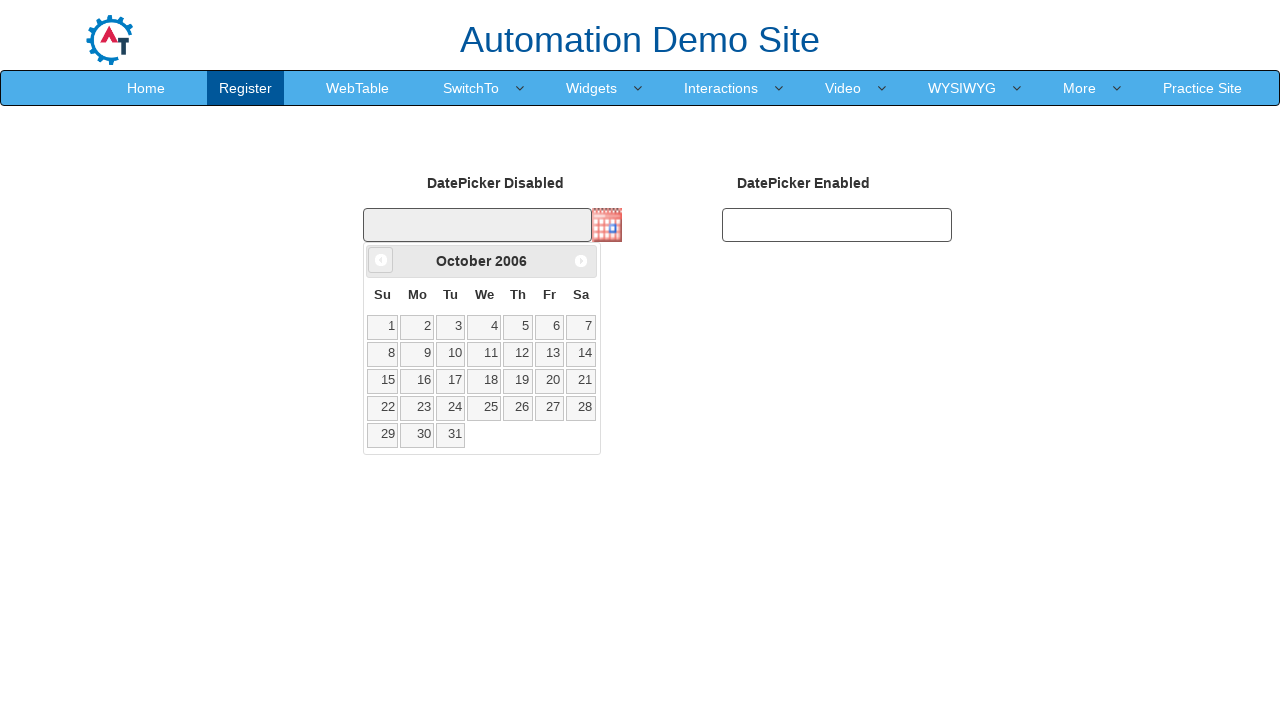

Retrieved current year: 2006
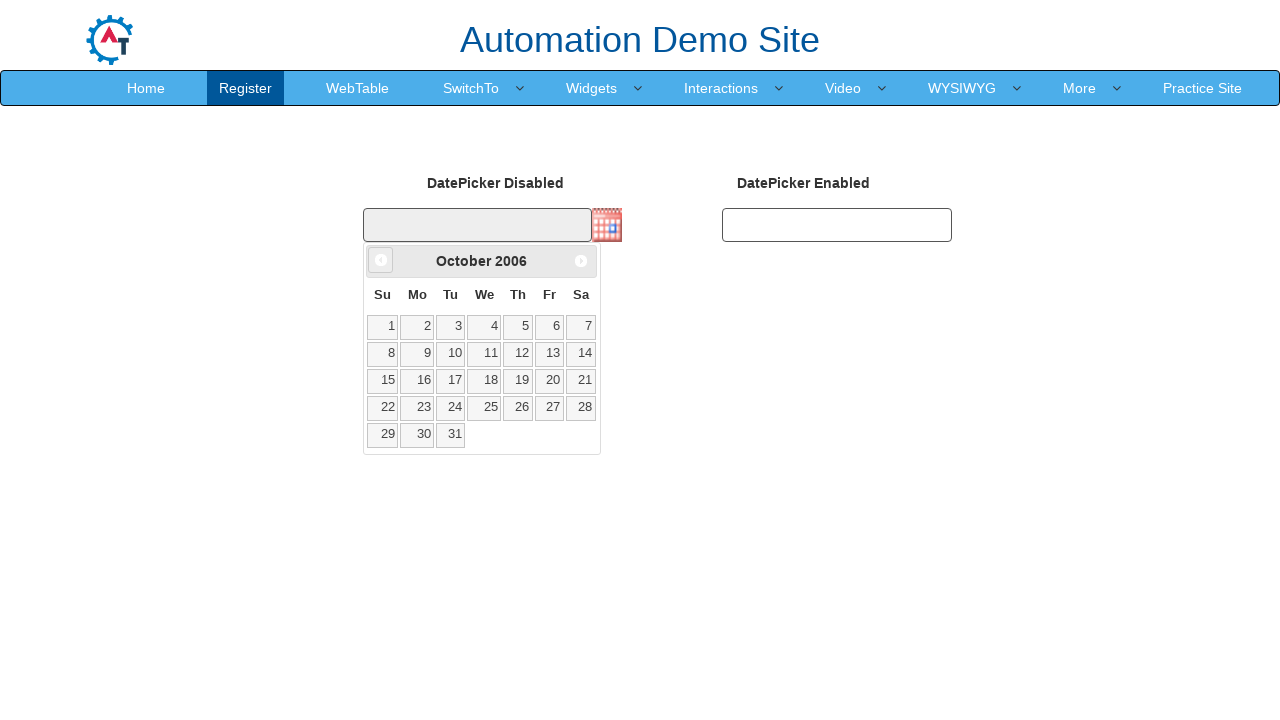

Clicked previous month button to navigate backwards at (381, 260) on xpath=//span[@class='ui-icon ui-icon-circle-triangle-w']
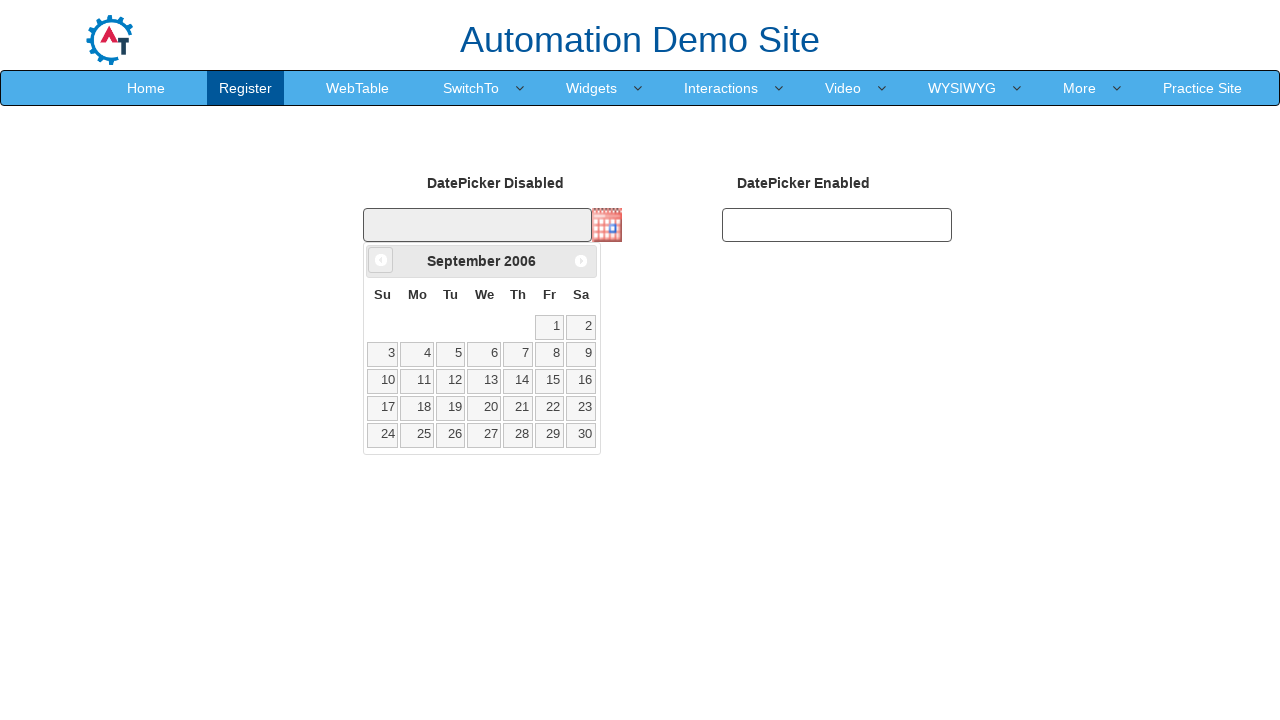

Retrieved current month: September
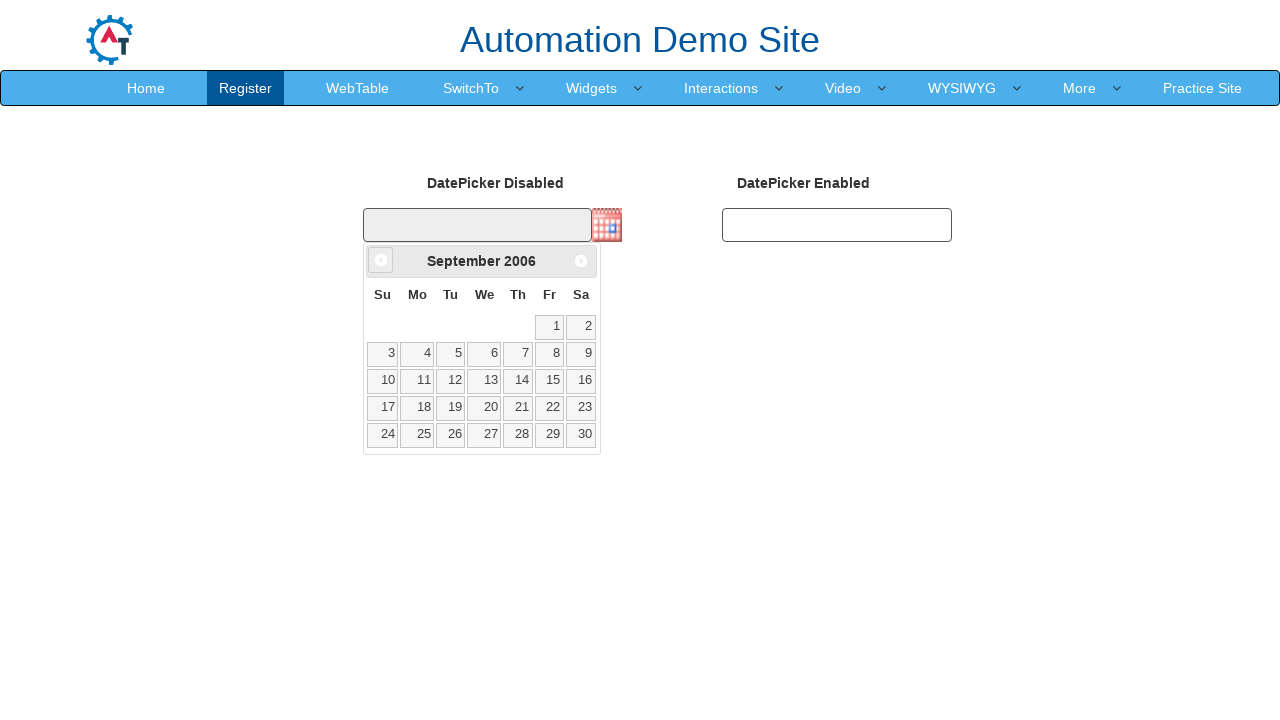

Retrieved current year: 2006
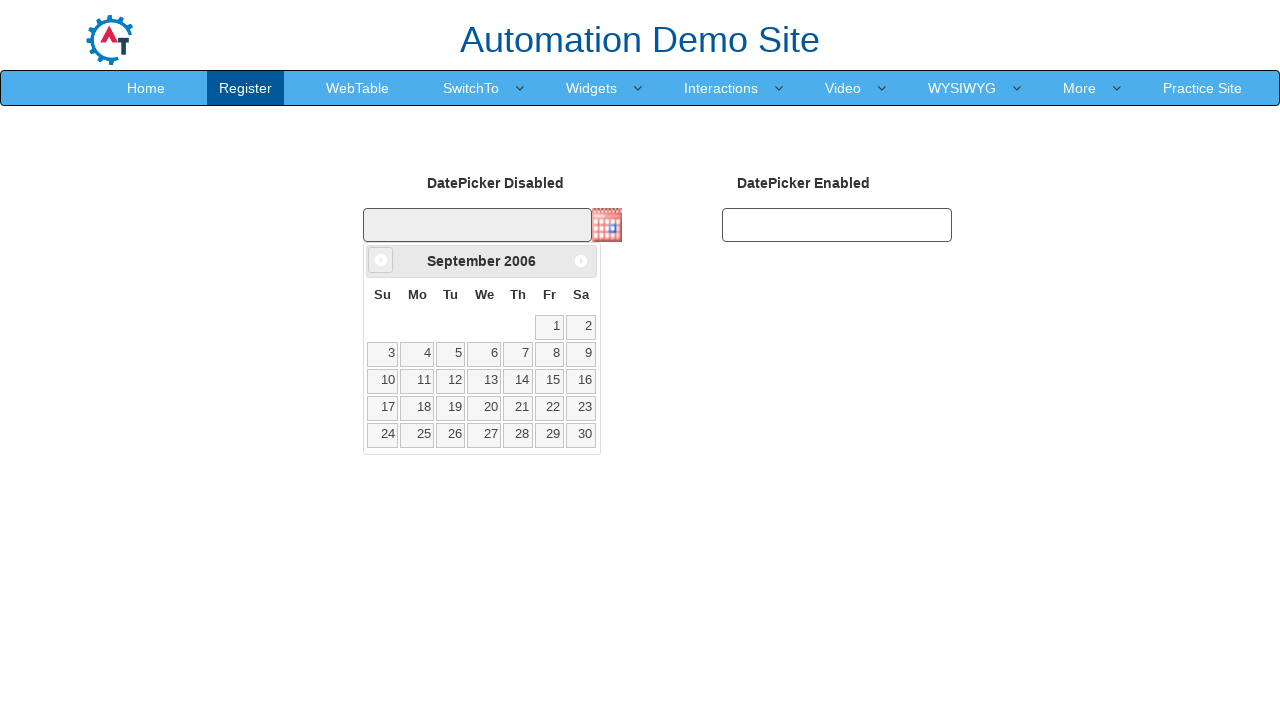

Clicked previous month button to navigate backwards at (381, 260) on xpath=//span[@class='ui-icon ui-icon-circle-triangle-w']
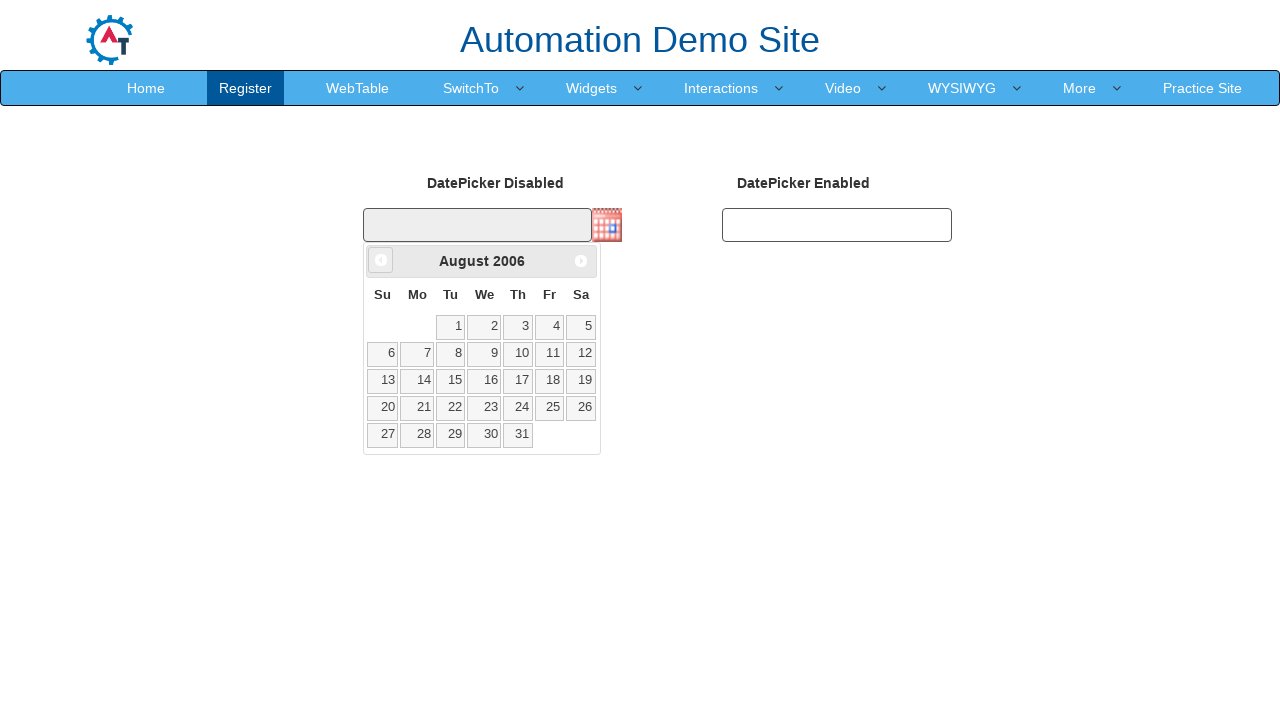

Retrieved current month: August
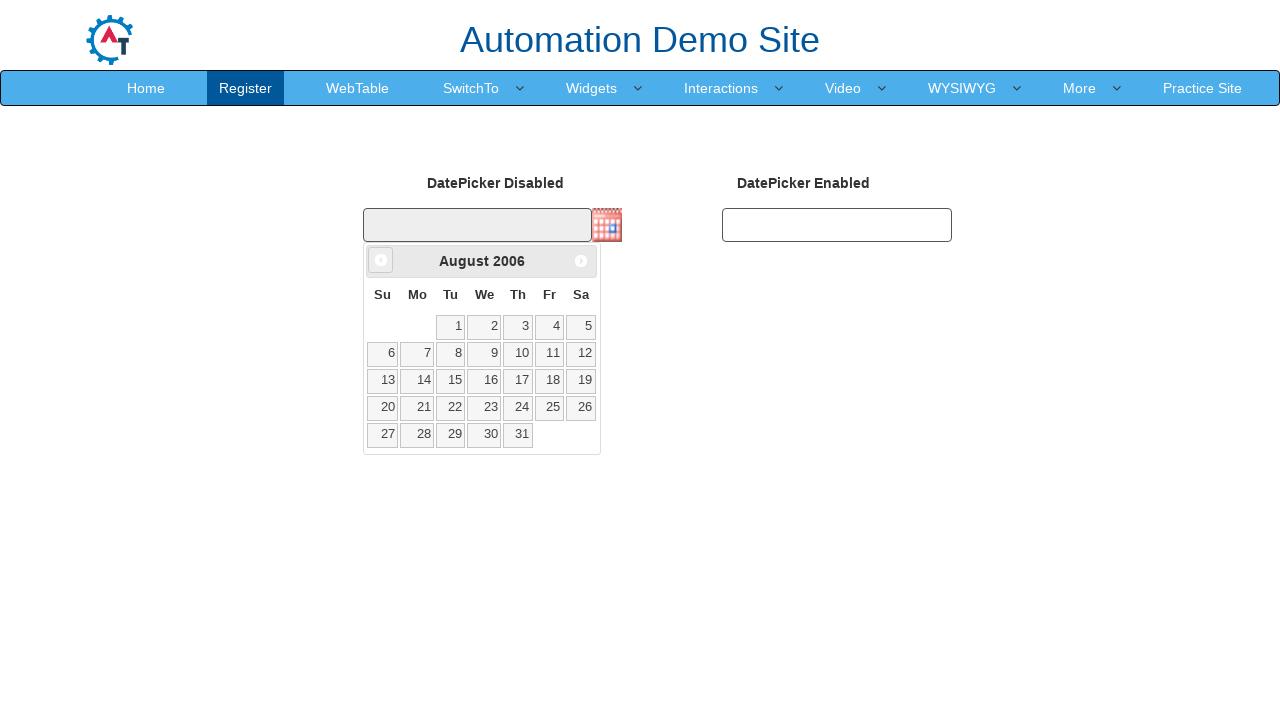

Retrieved current year: 2006
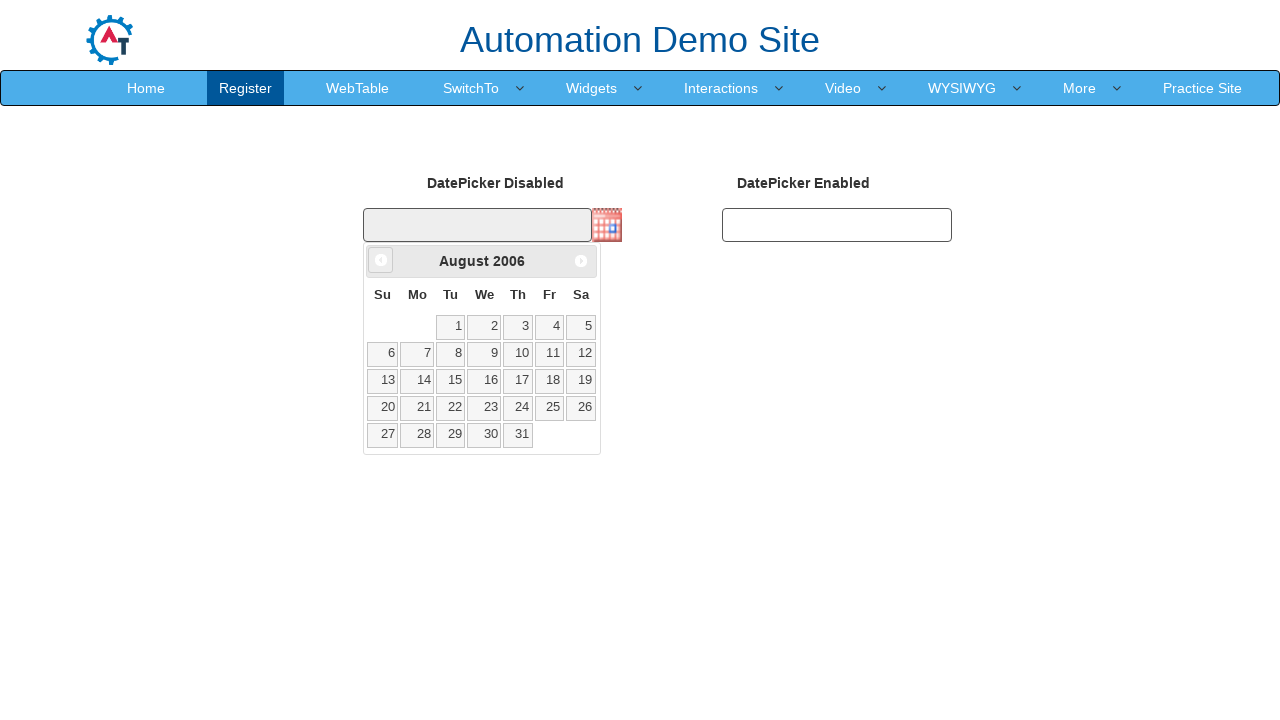

Clicked previous month button to navigate backwards at (381, 260) on xpath=//span[@class='ui-icon ui-icon-circle-triangle-w']
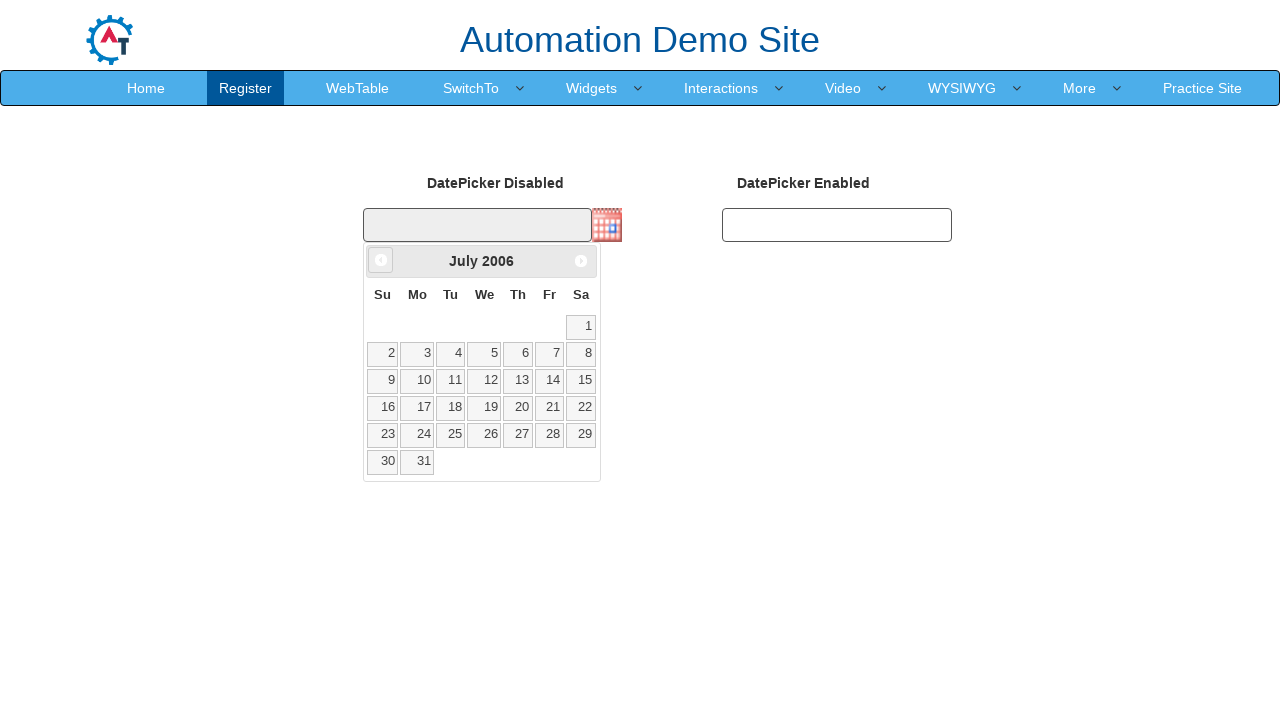

Retrieved current month: July
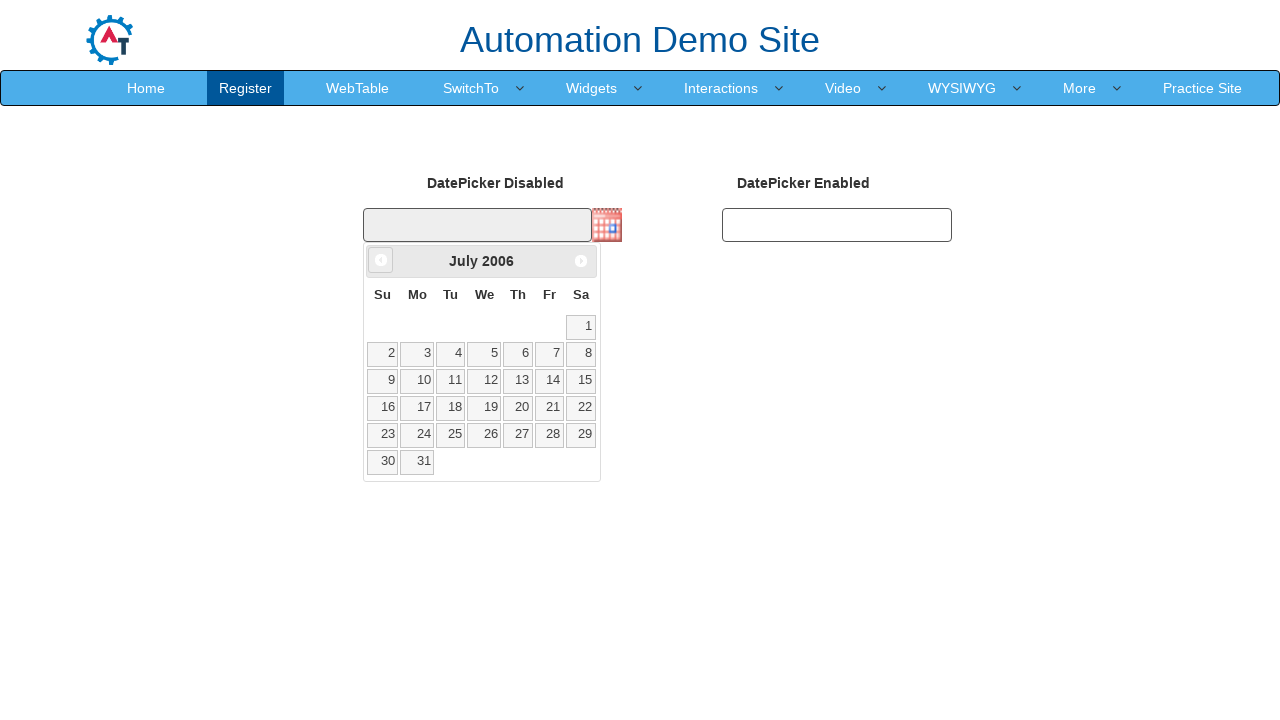

Retrieved current year: 2006
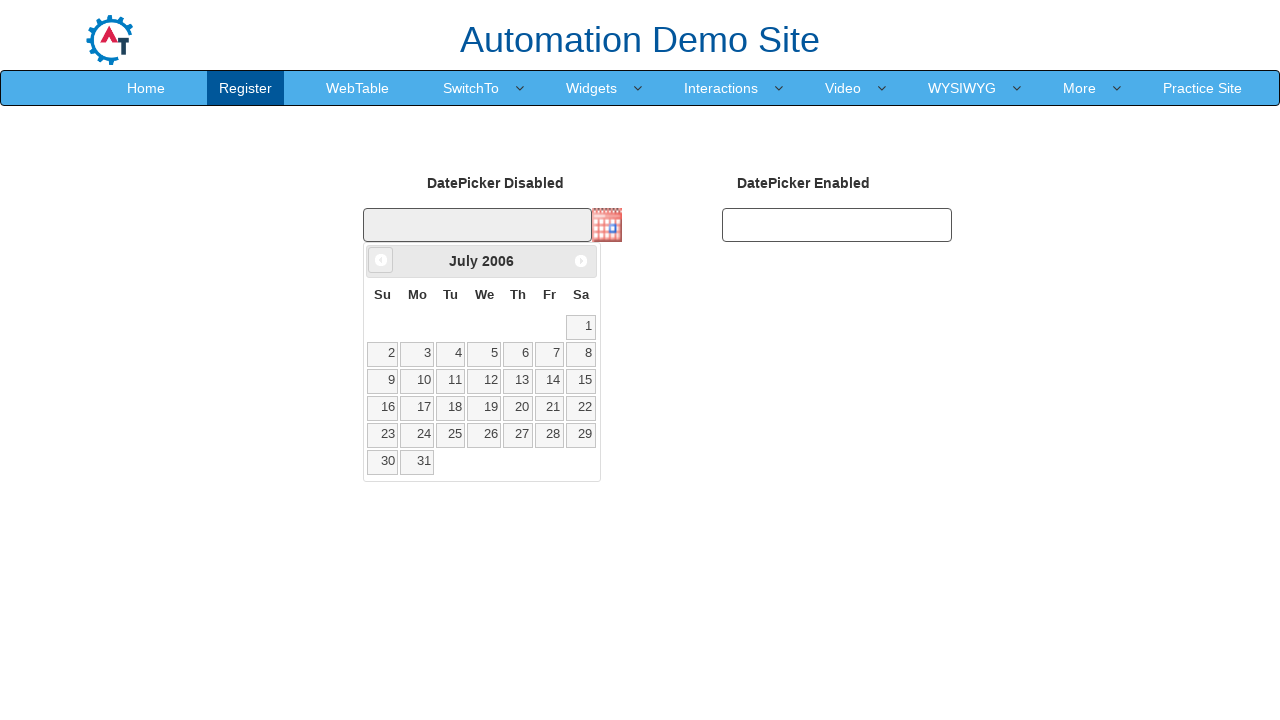

Clicked previous month button to navigate backwards at (381, 260) on xpath=//span[@class='ui-icon ui-icon-circle-triangle-w']
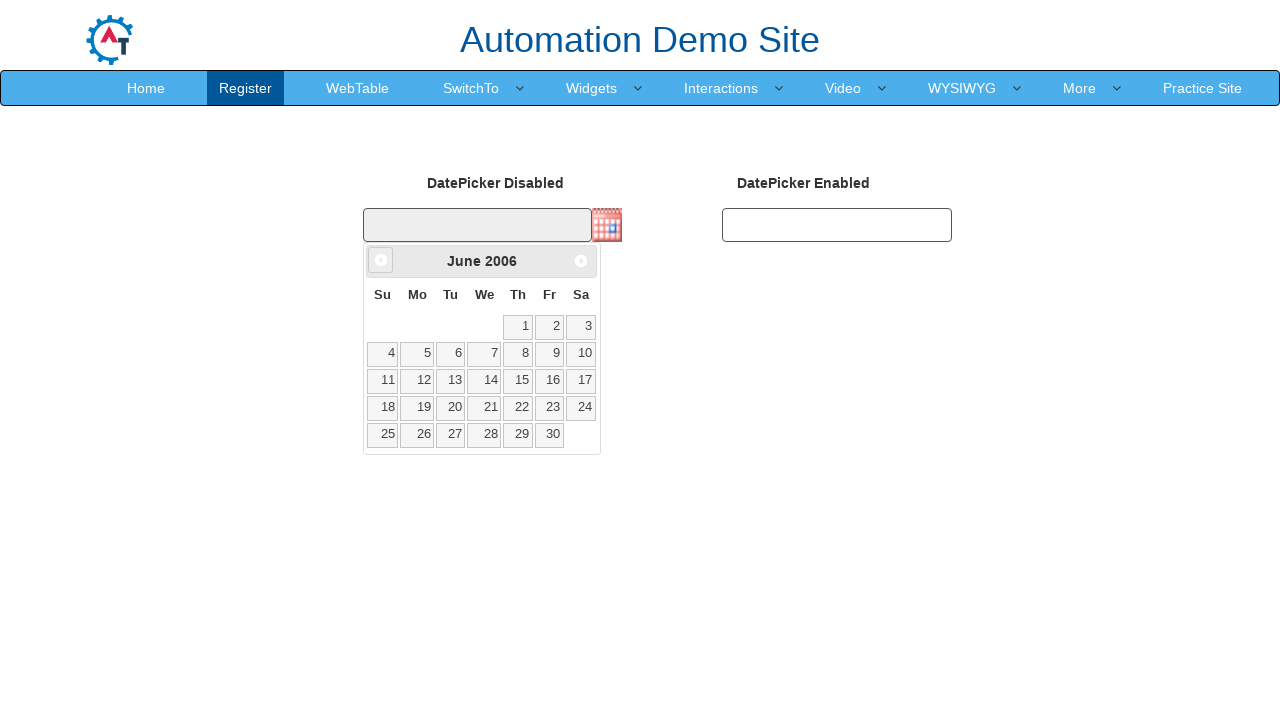

Retrieved current month: June
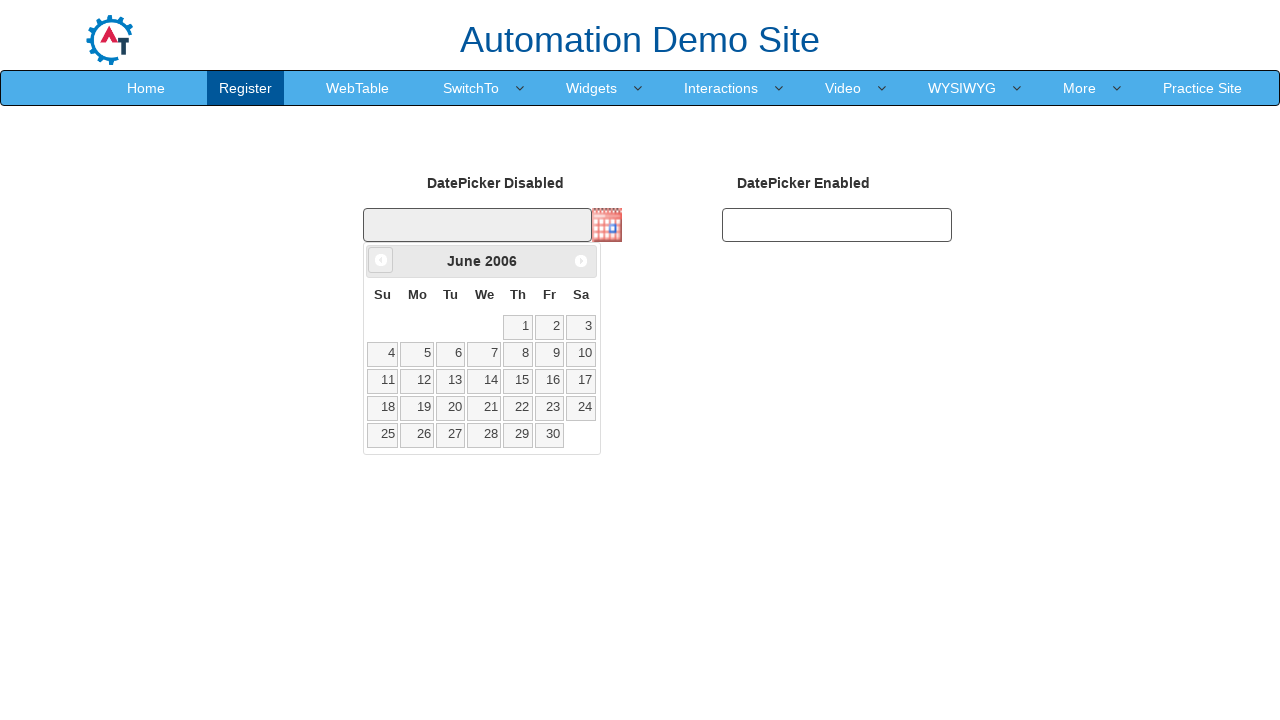

Retrieved current year: 2006
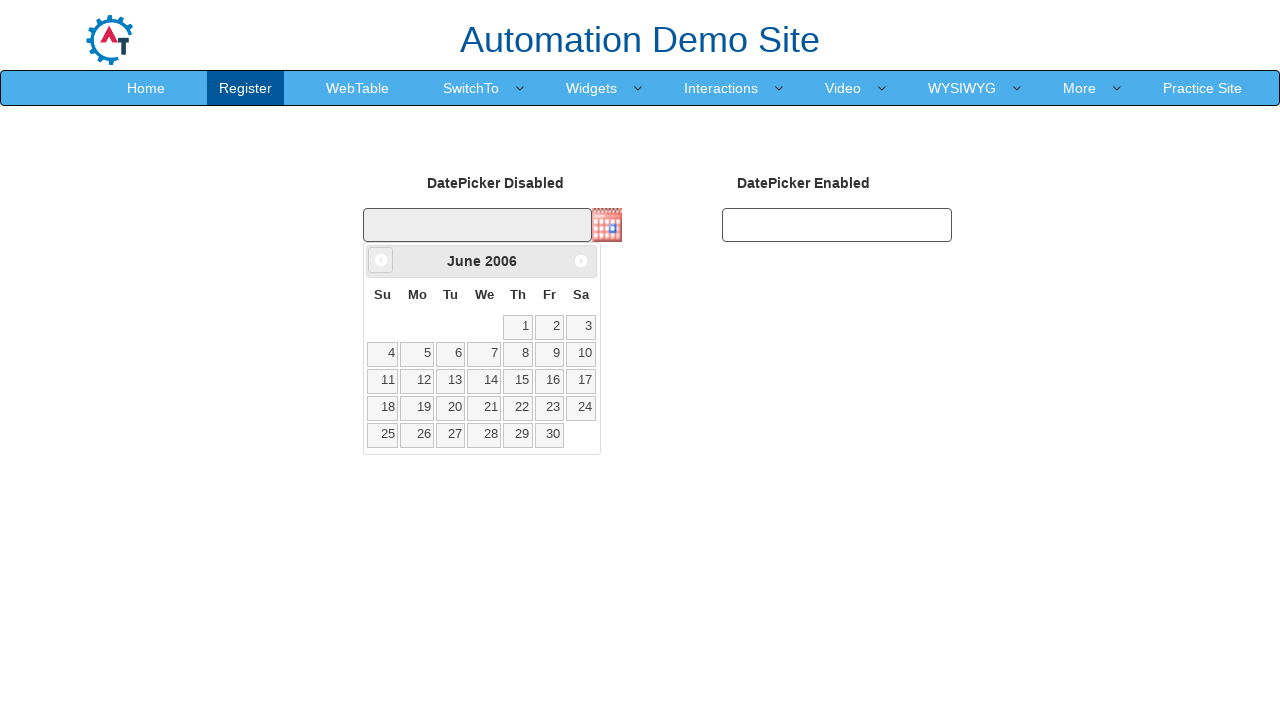

Clicked previous month button to navigate backwards at (381, 260) on xpath=//span[@class='ui-icon ui-icon-circle-triangle-w']
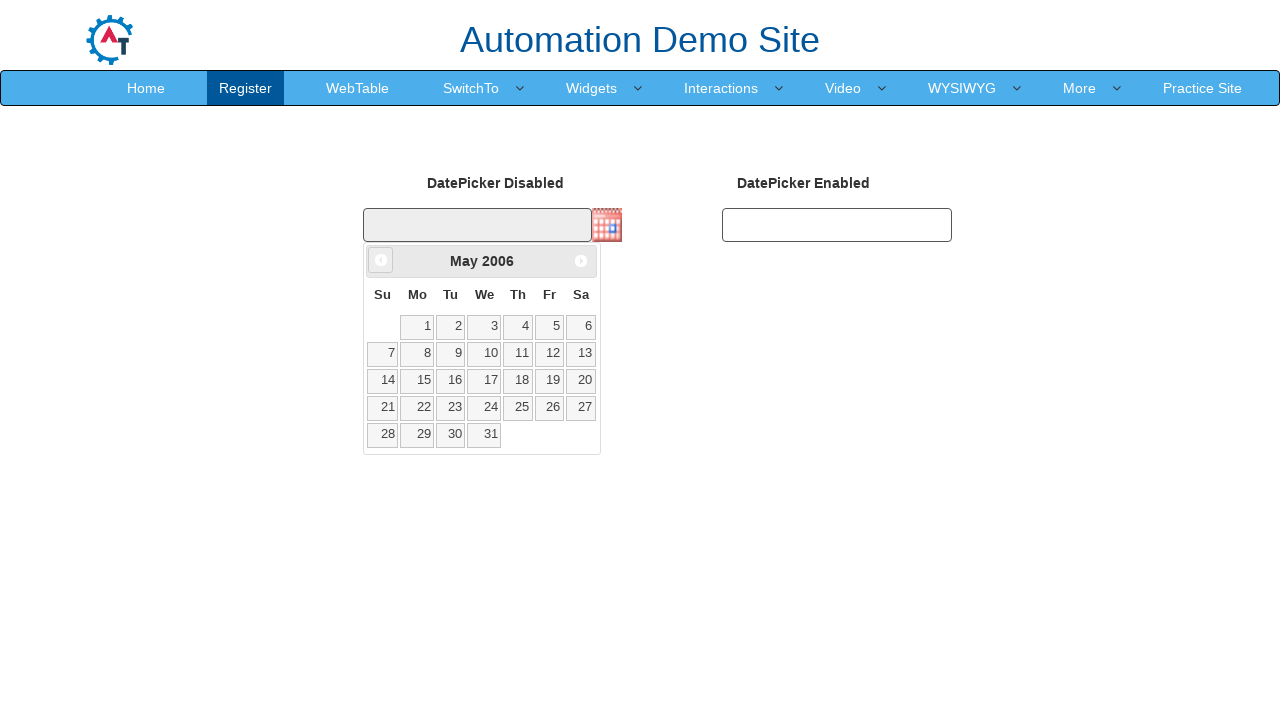

Retrieved current month: May
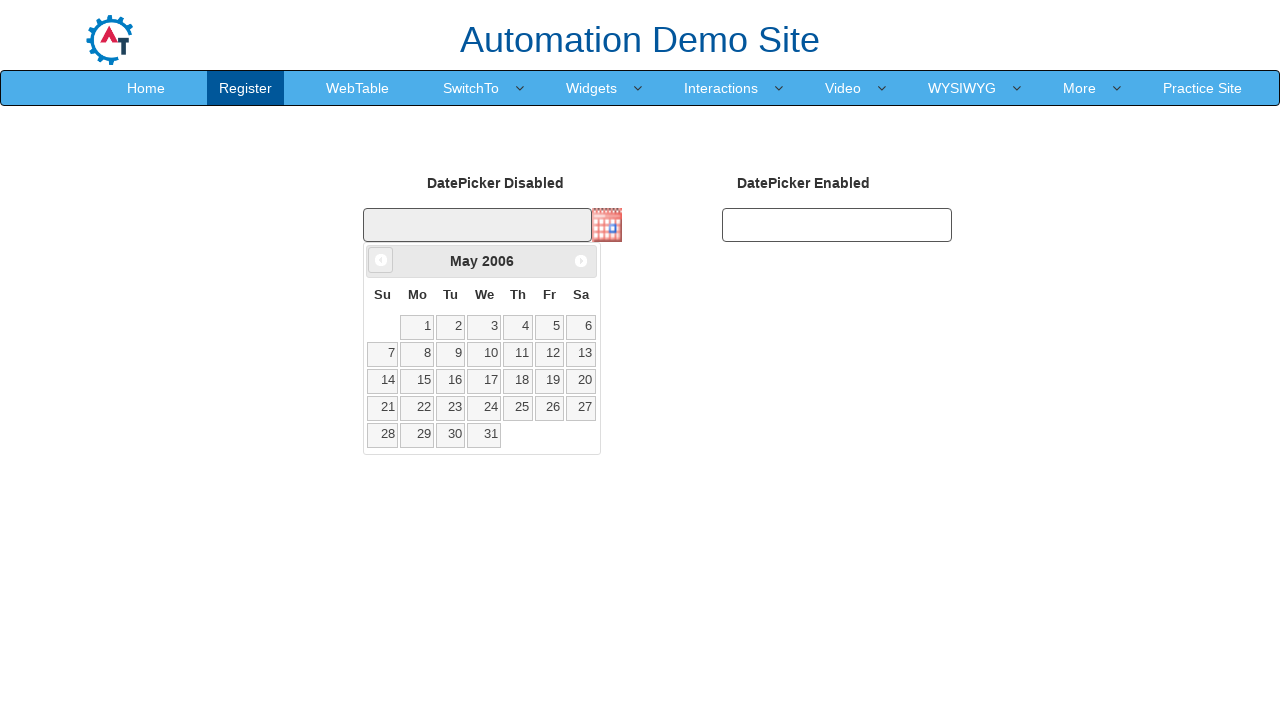

Retrieved current year: 2006
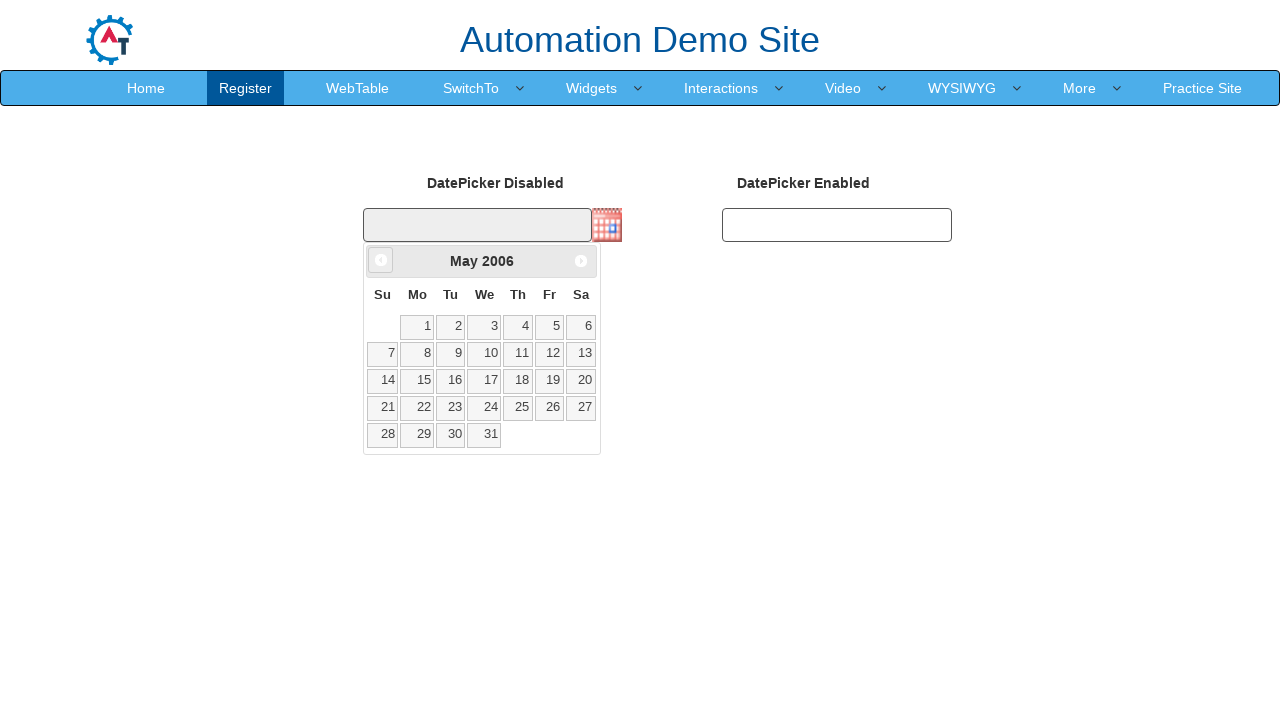

Clicked previous month button to navigate backwards at (381, 260) on xpath=//span[@class='ui-icon ui-icon-circle-triangle-w']
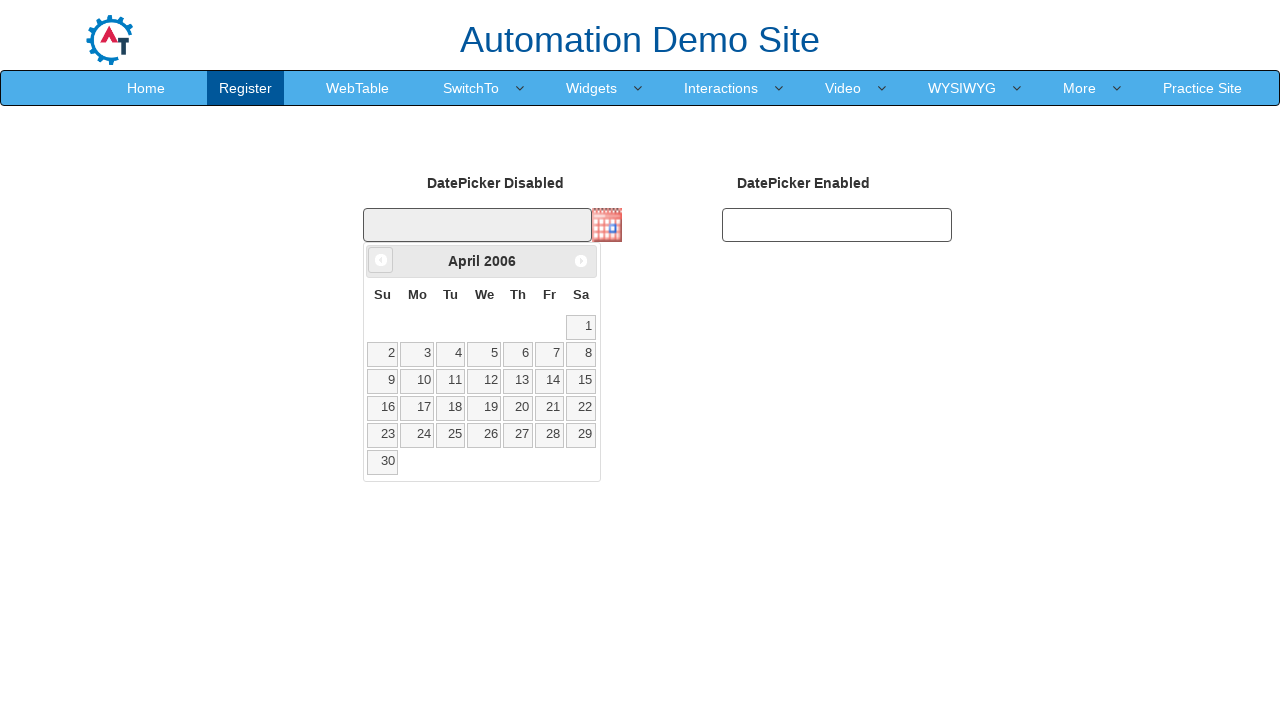

Retrieved current month: April
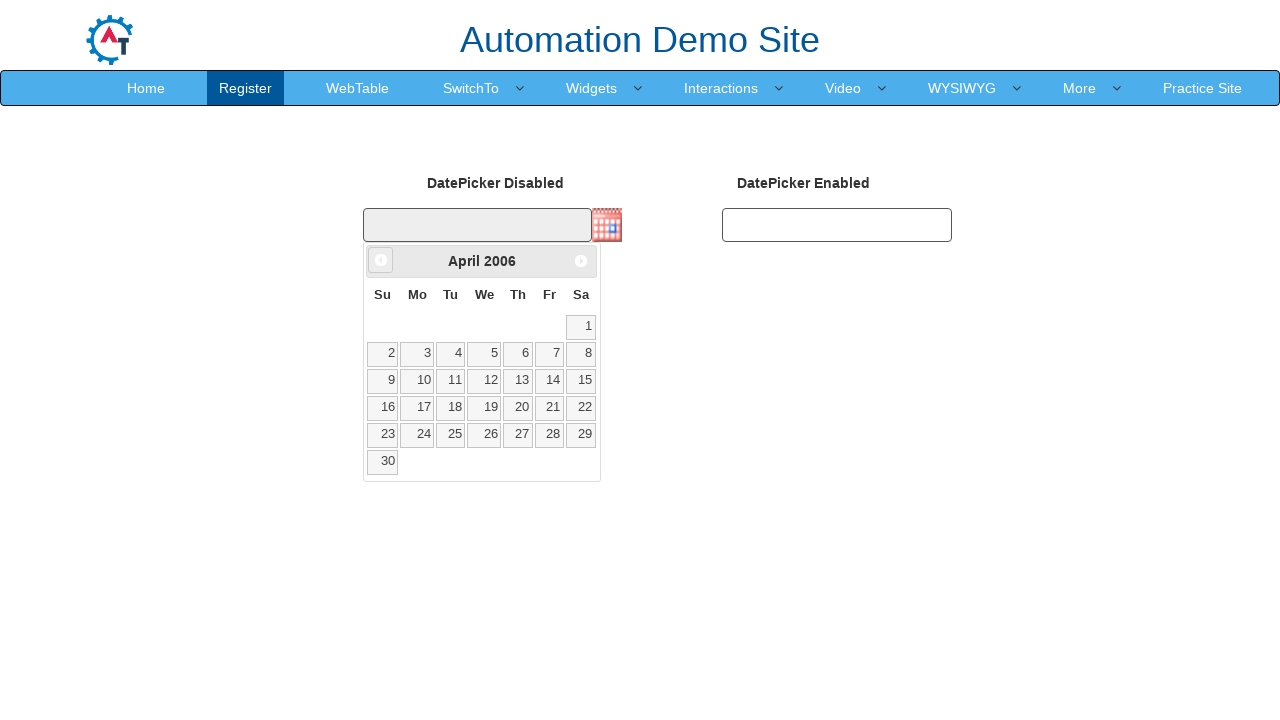

Retrieved current year: 2006
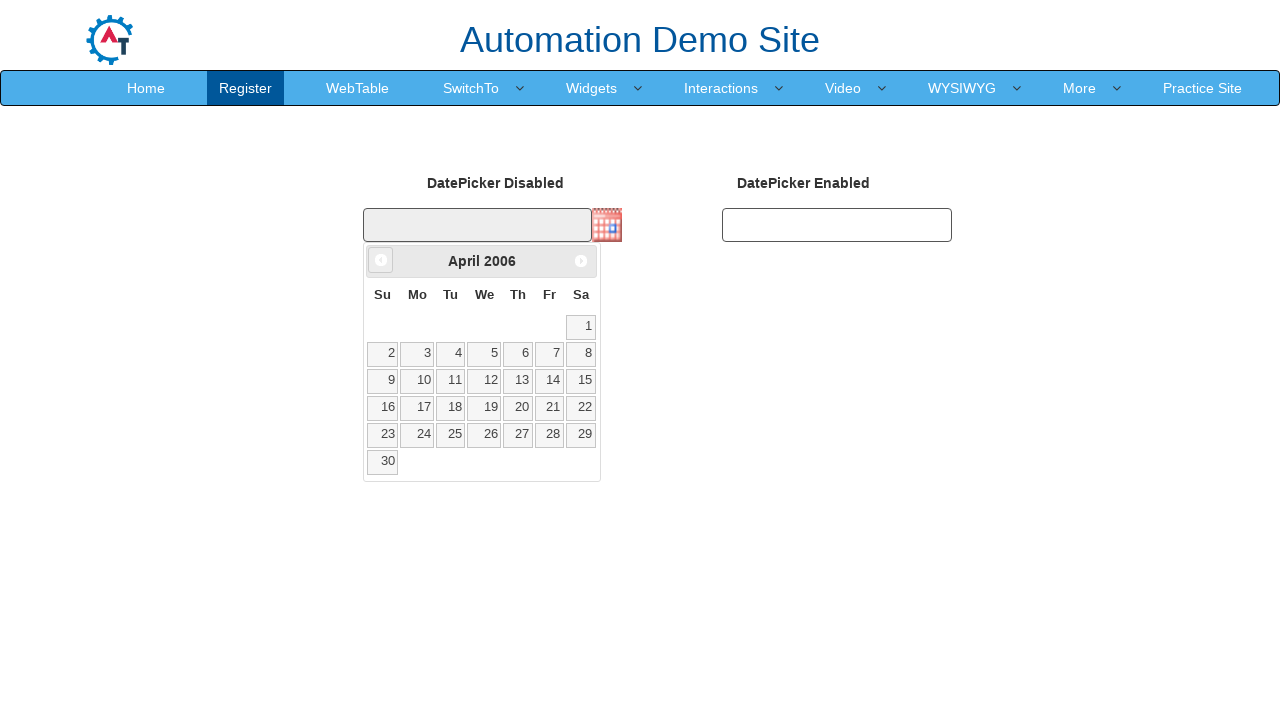

Clicked previous month button to navigate backwards at (381, 260) on xpath=//span[@class='ui-icon ui-icon-circle-triangle-w']
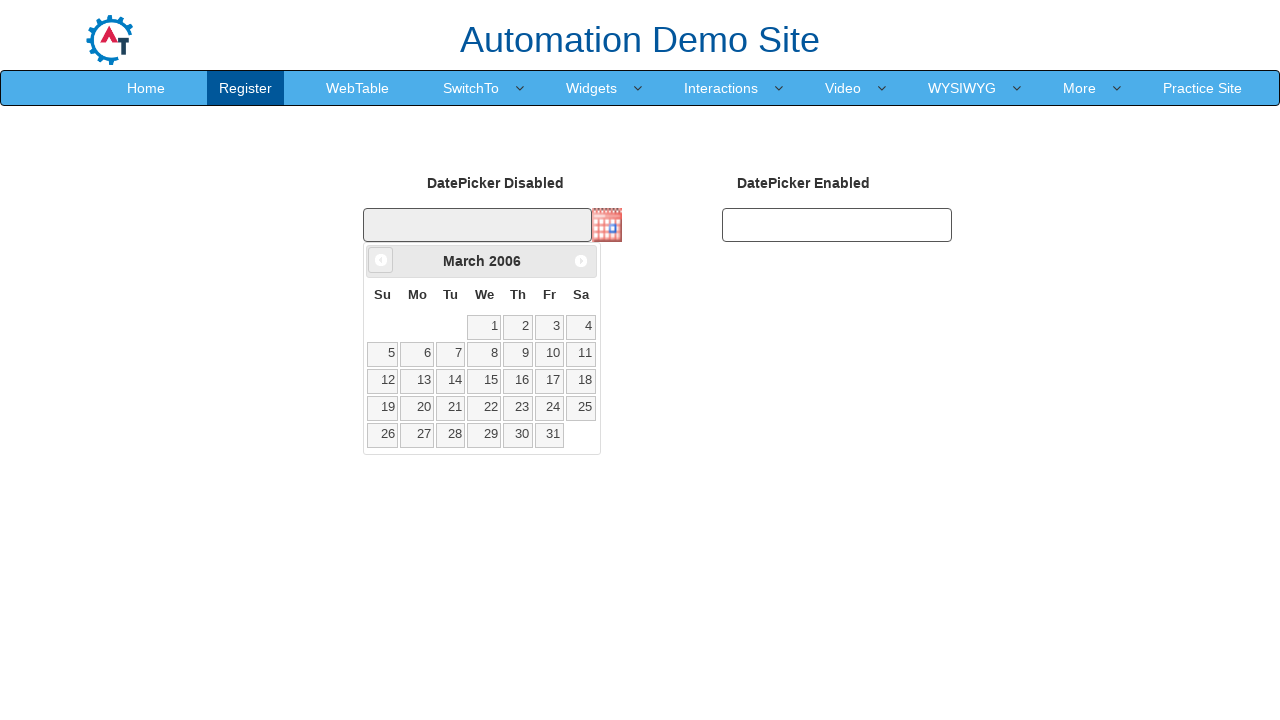

Retrieved current month: March
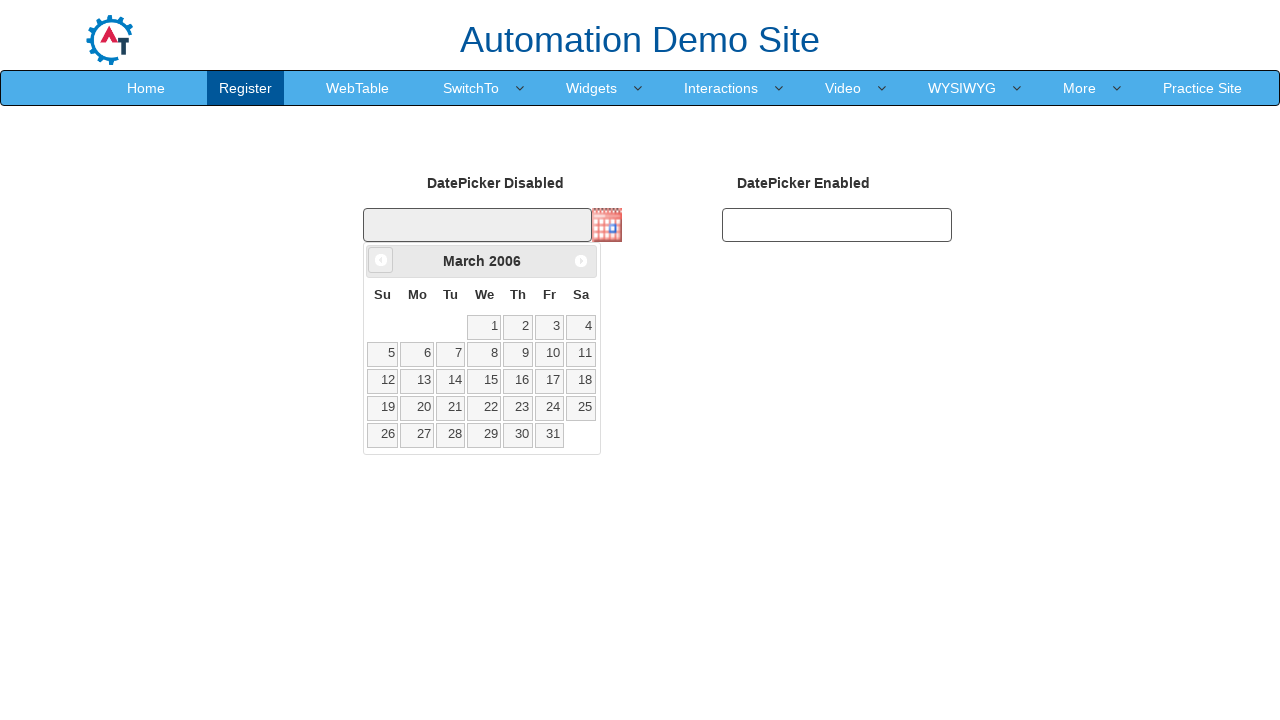

Retrieved current year: 2006
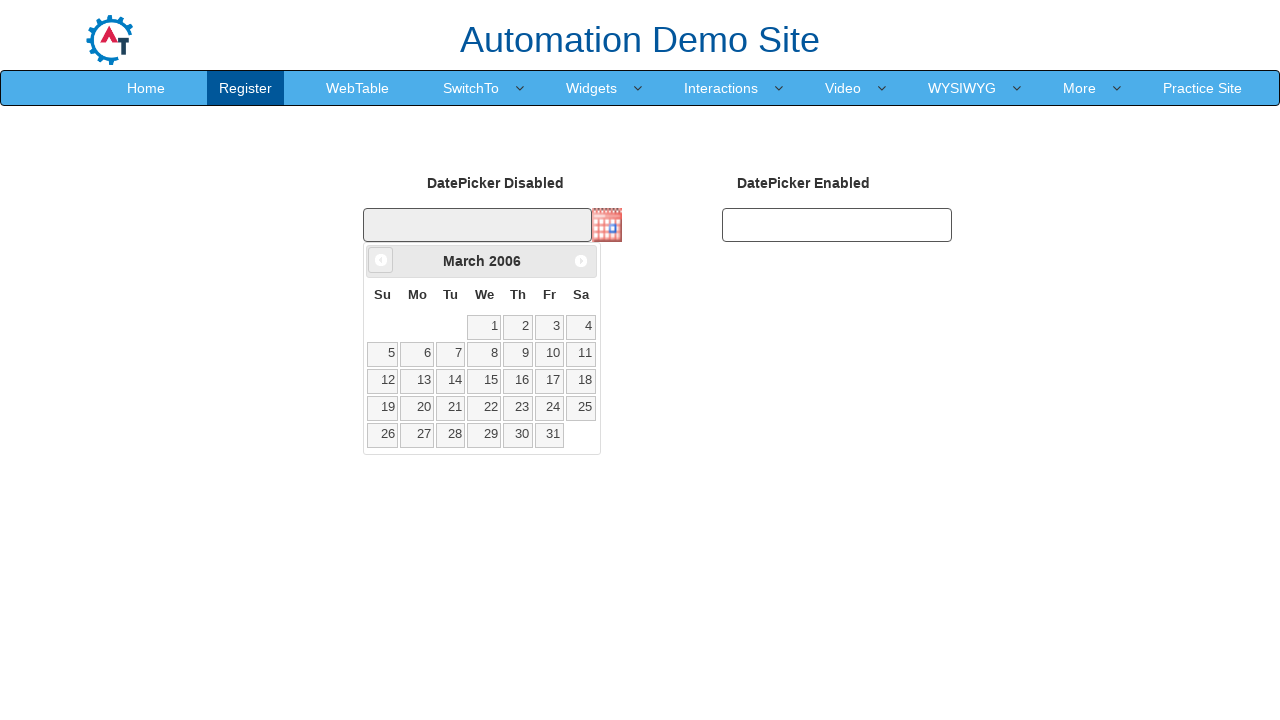

Clicked previous month button to navigate backwards at (381, 260) on xpath=//span[@class='ui-icon ui-icon-circle-triangle-w']
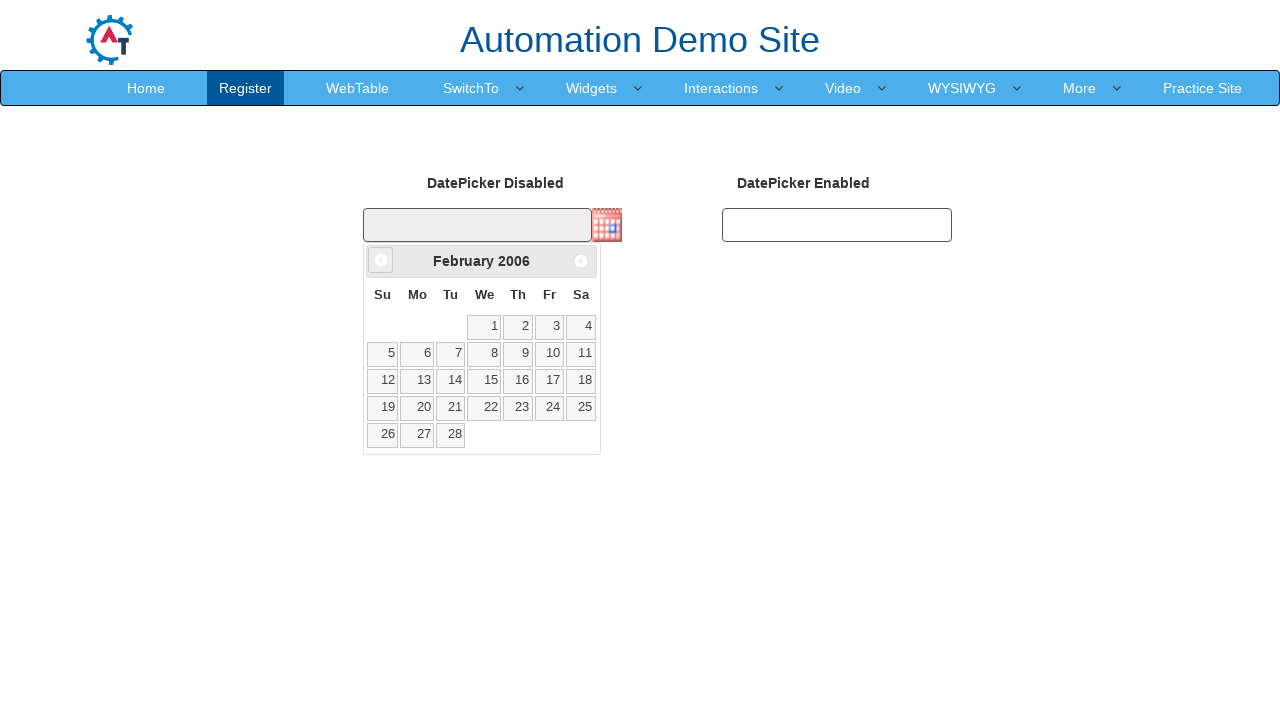

Retrieved current month: February
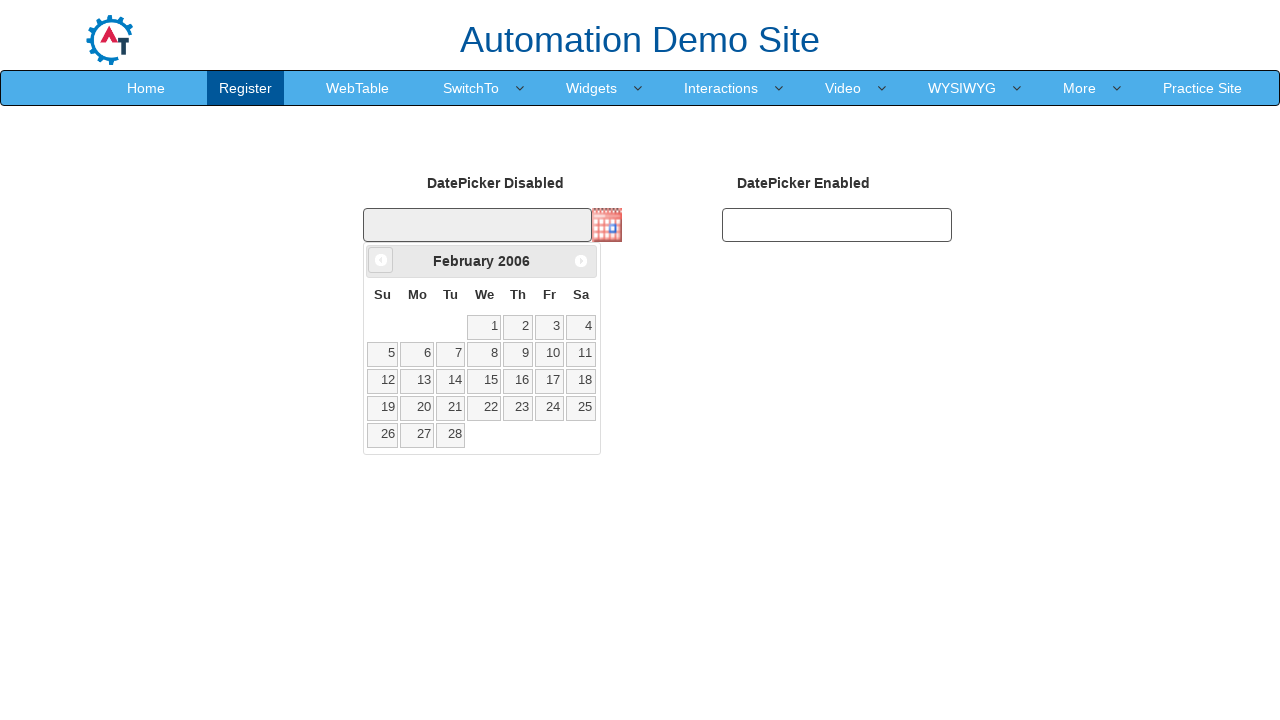

Retrieved current year: 2006
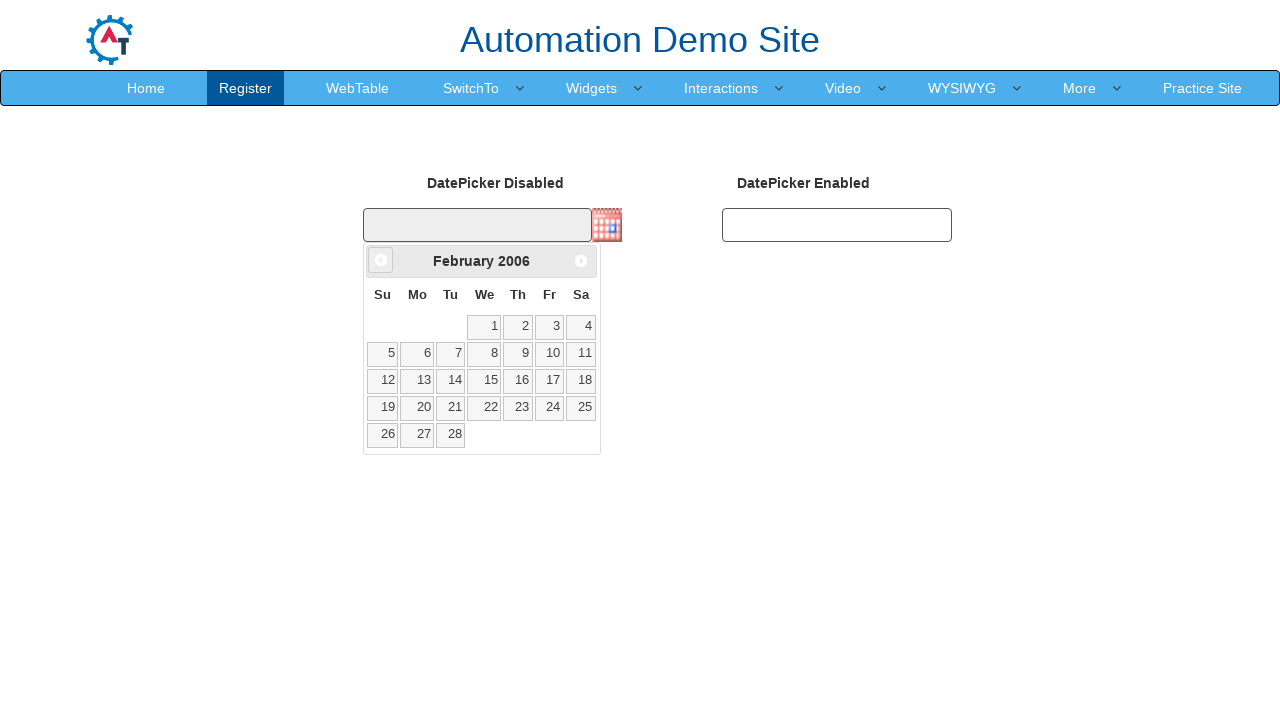

Clicked previous month button to navigate backwards at (381, 260) on xpath=//span[@class='ui-icon ui-icon-circle-triangle-w']
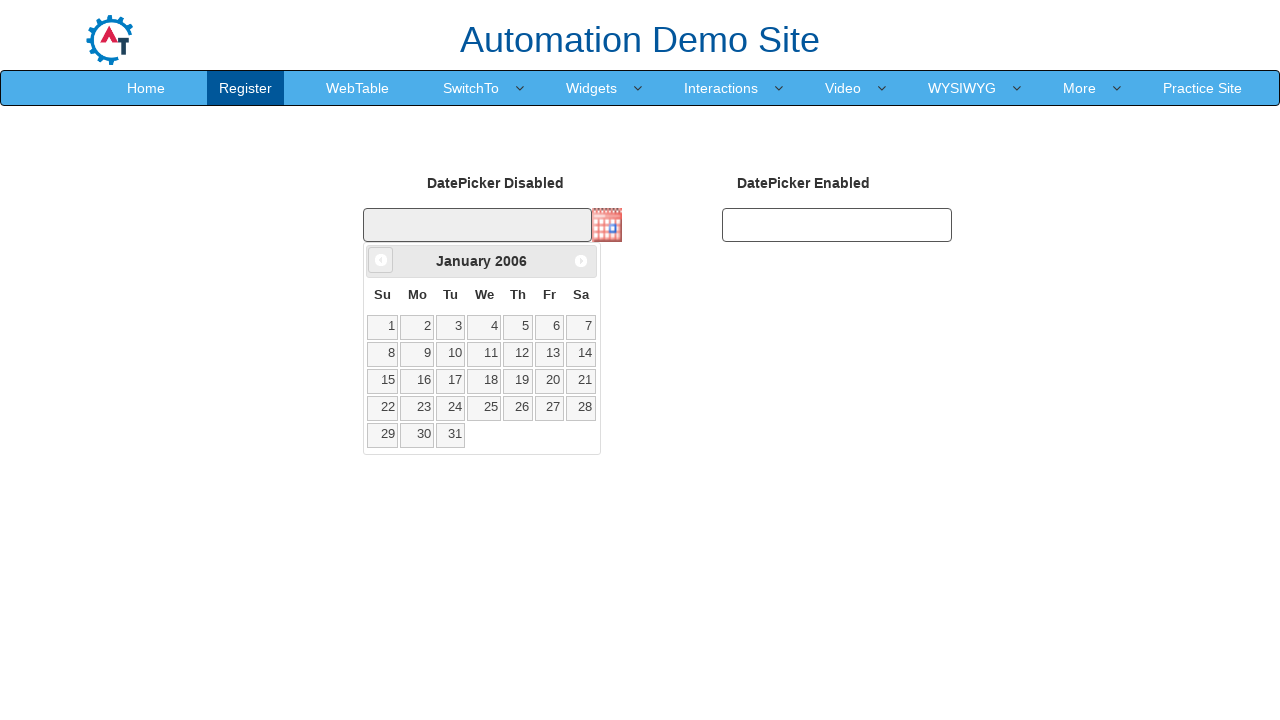

Retrieved current month: January
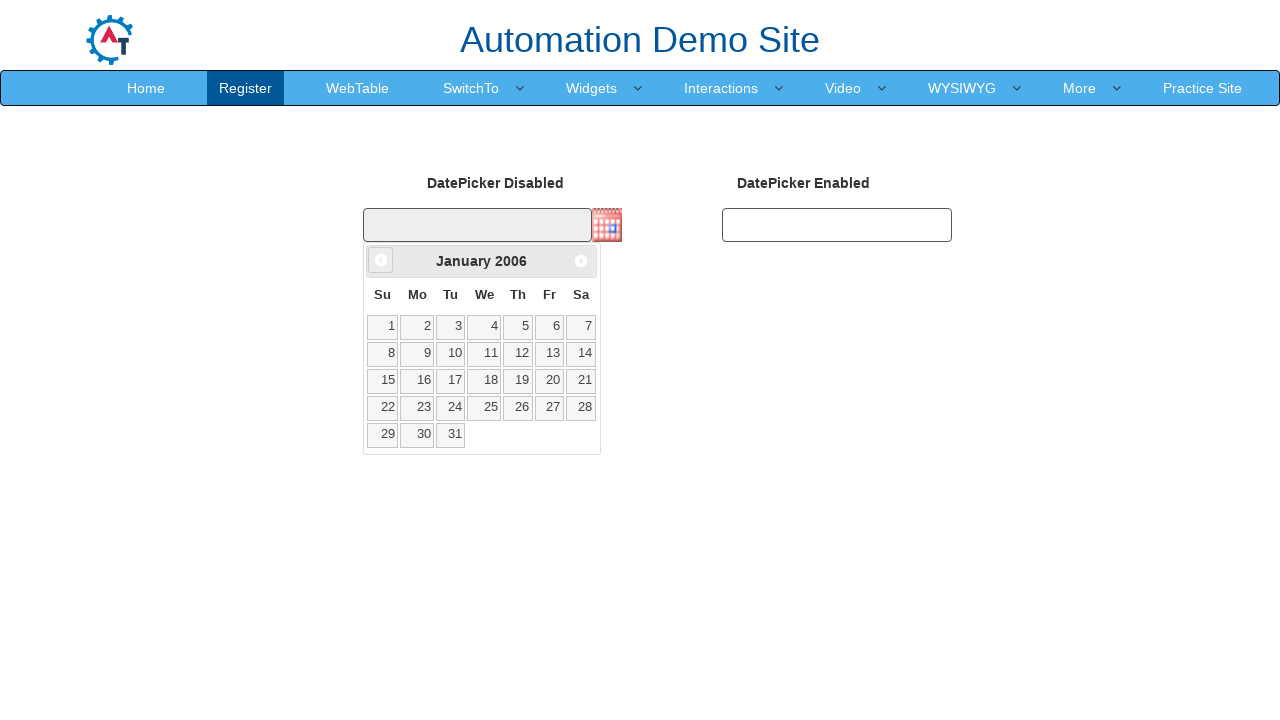

Retrieved current year: 2006
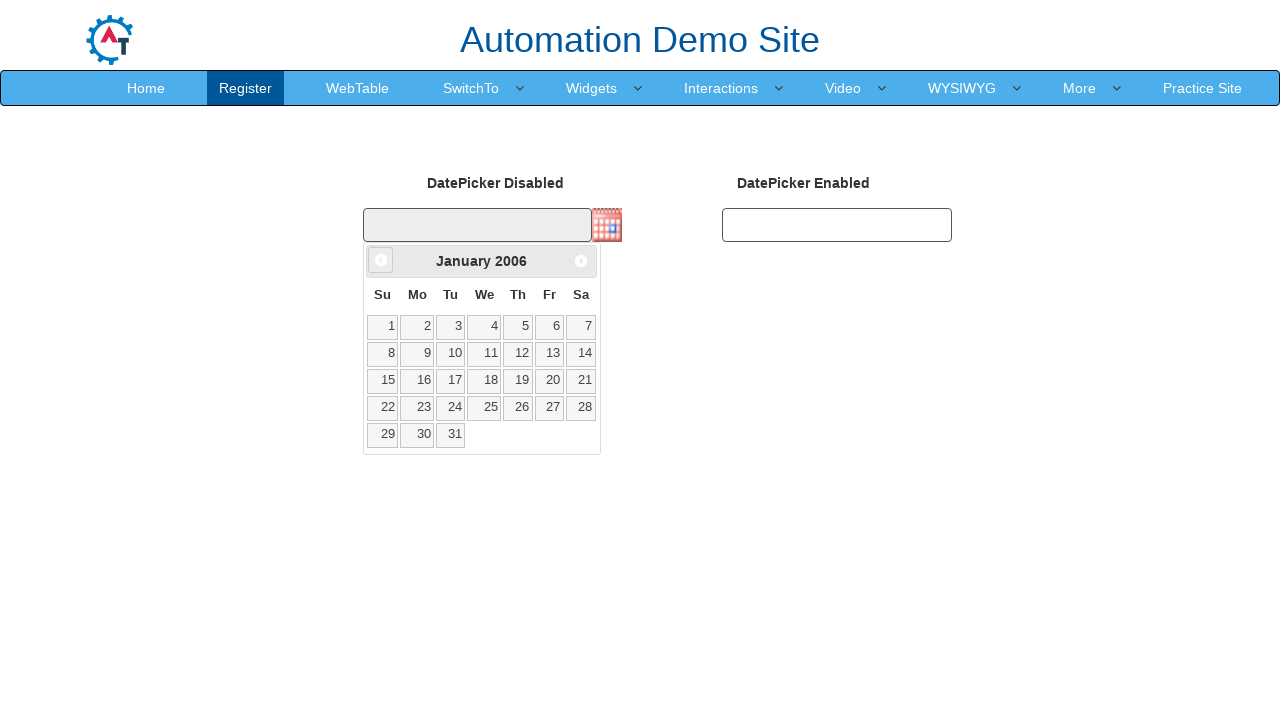

Clicked previous month button to navigate backwards at (381, 260) on xpath=//span[@class='ui-icon ui-icon-circle-triangle-w']
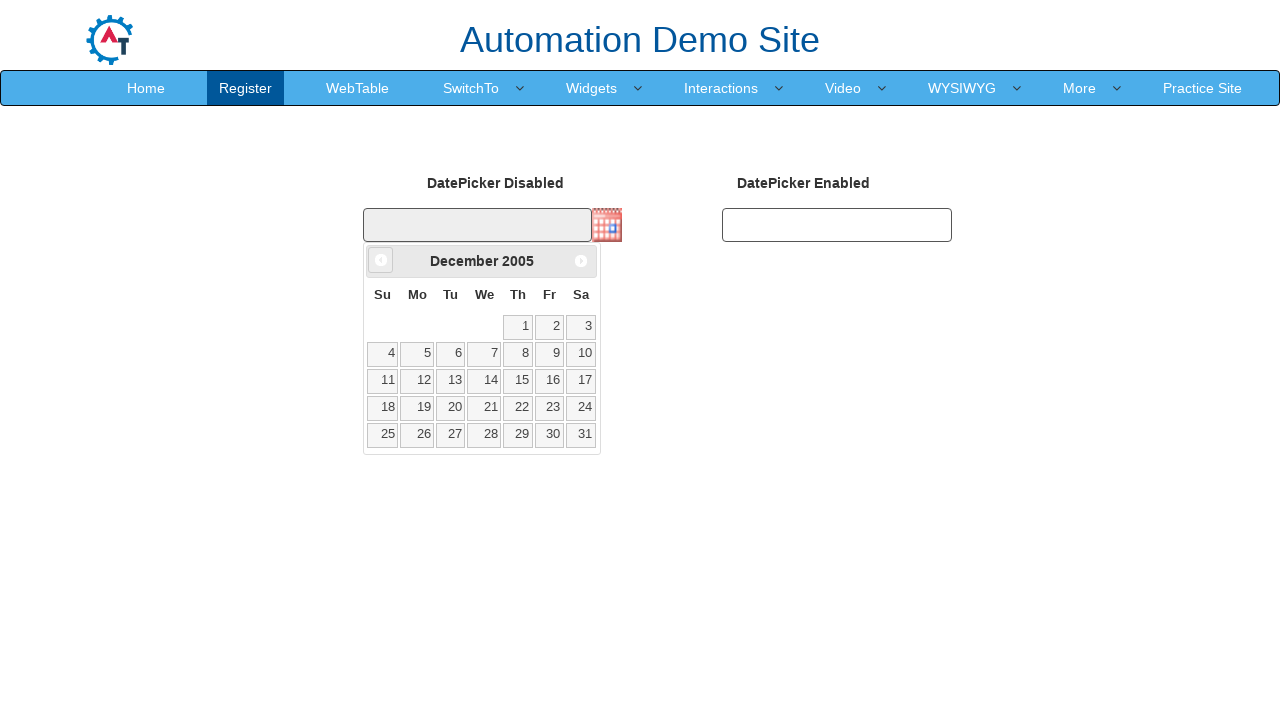

Retrieved current month: December
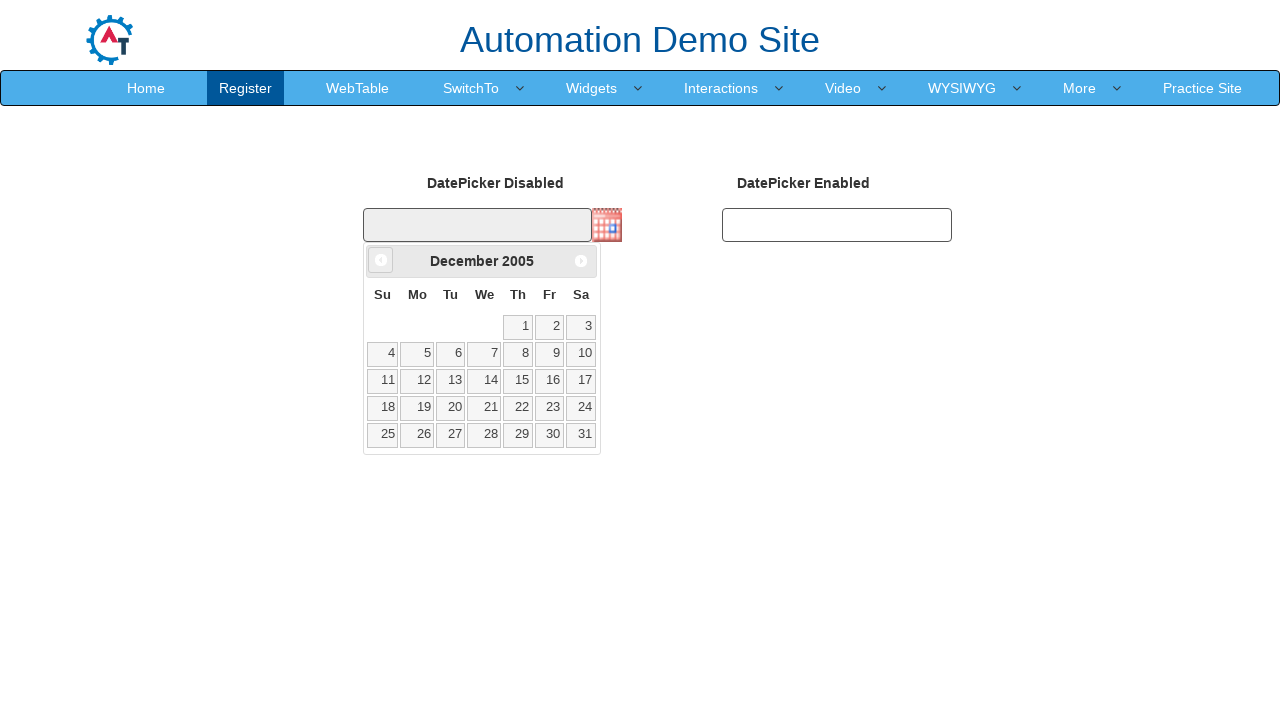

Retrieved current year: 2005
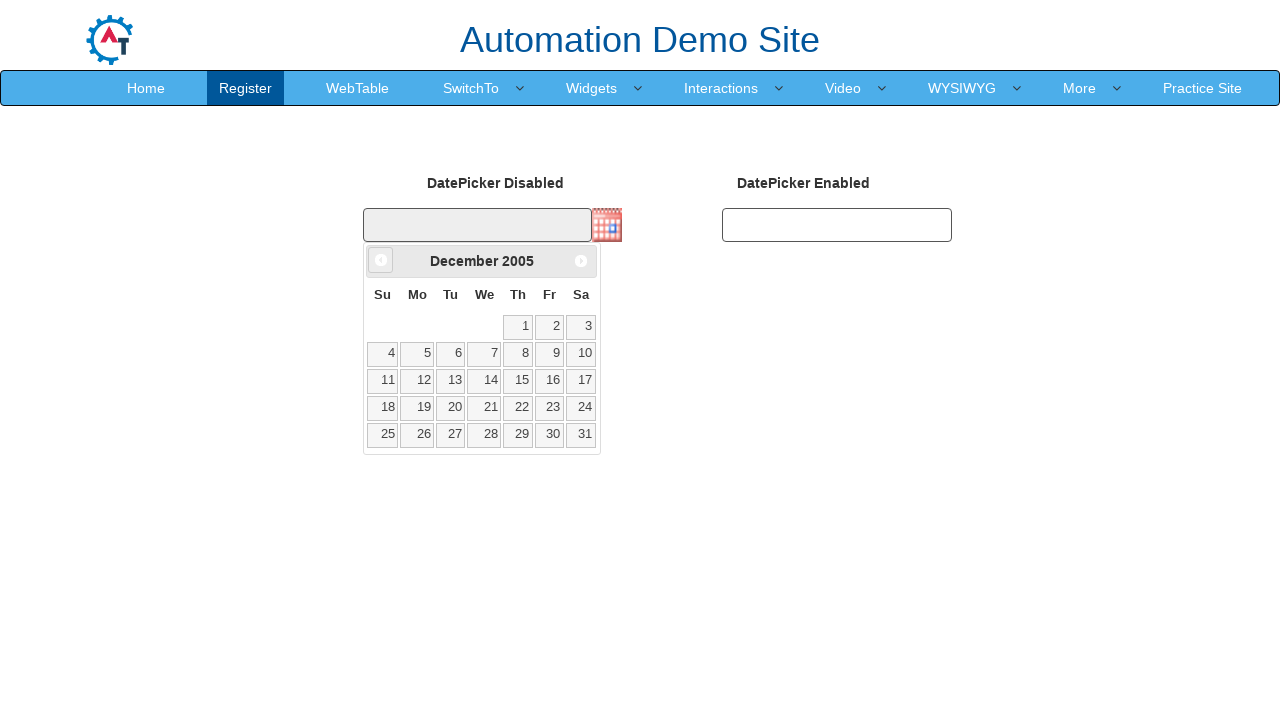

Clicked previous month button to navigate backwards at (381, 260) on xpath=//span[@class='ui-icon ui-icon-circle-triangle-w']
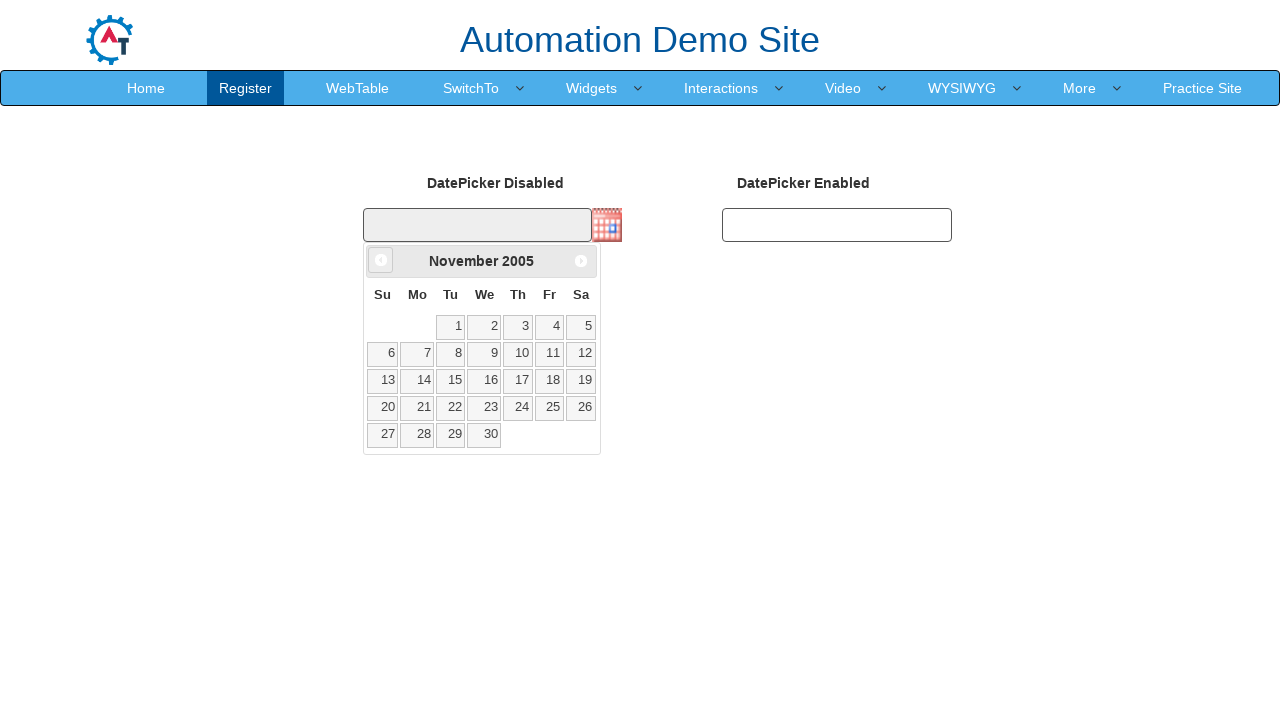

Retrieved current month: November
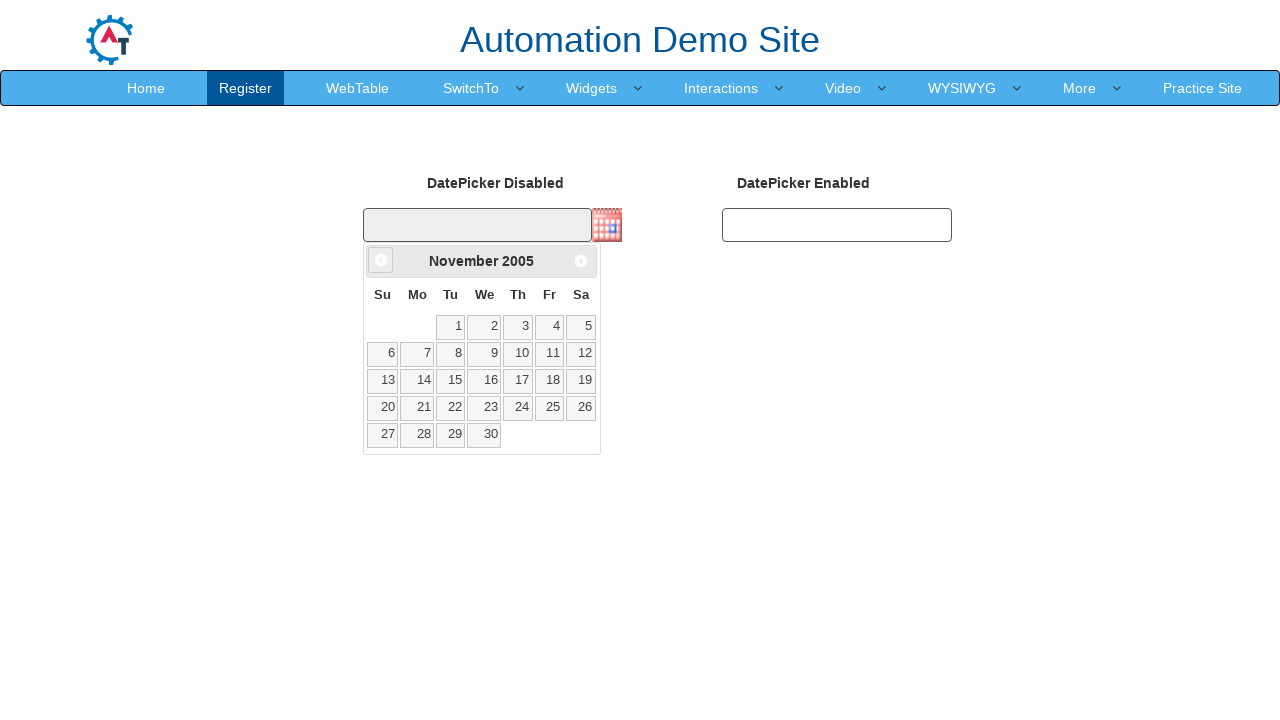

Retrieved current year: 2005
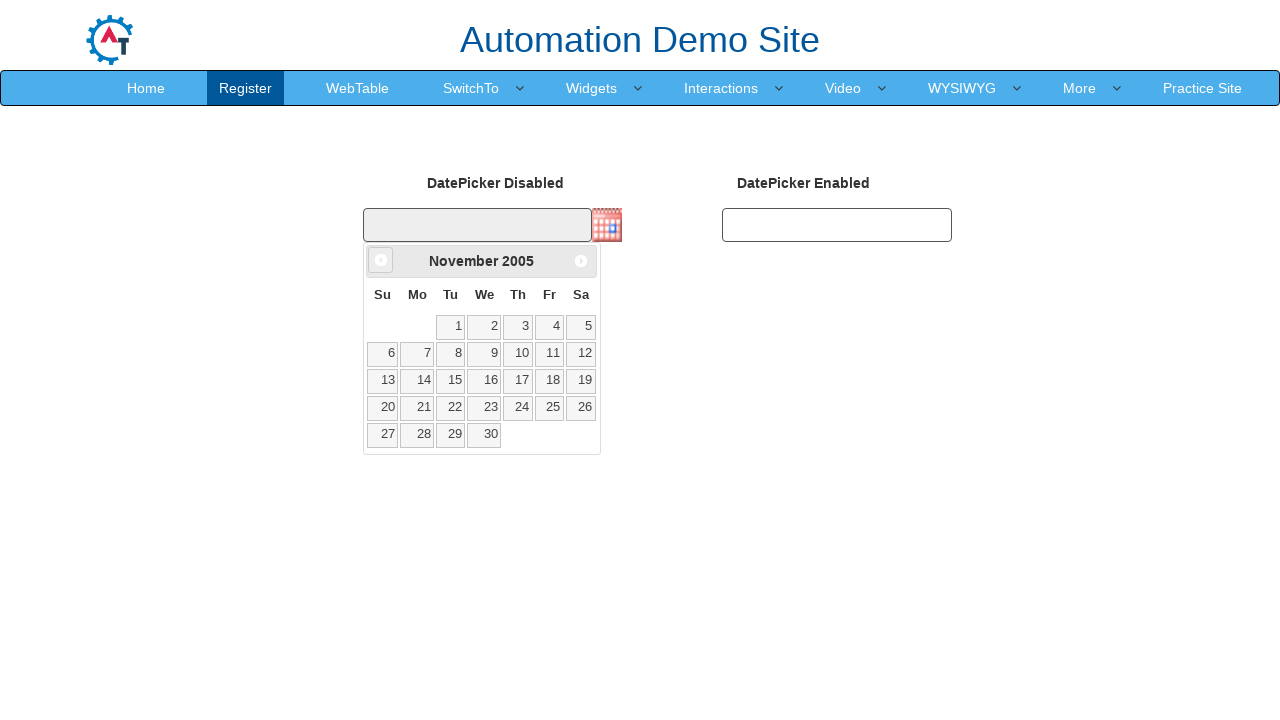

Clicked previous month button to navigate backwards at (381, 260) on xpath=//span[@class='ui-icon ui-icon-circle-triangle-w']
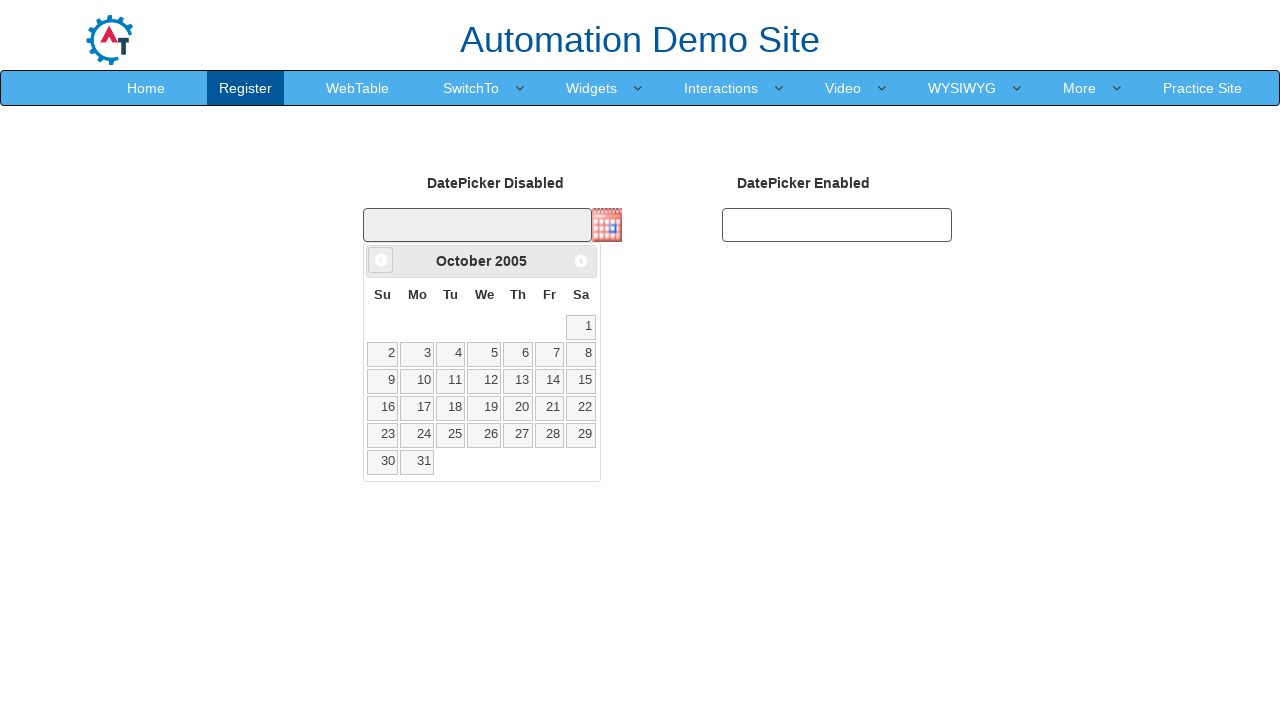

Retrieved current month: October
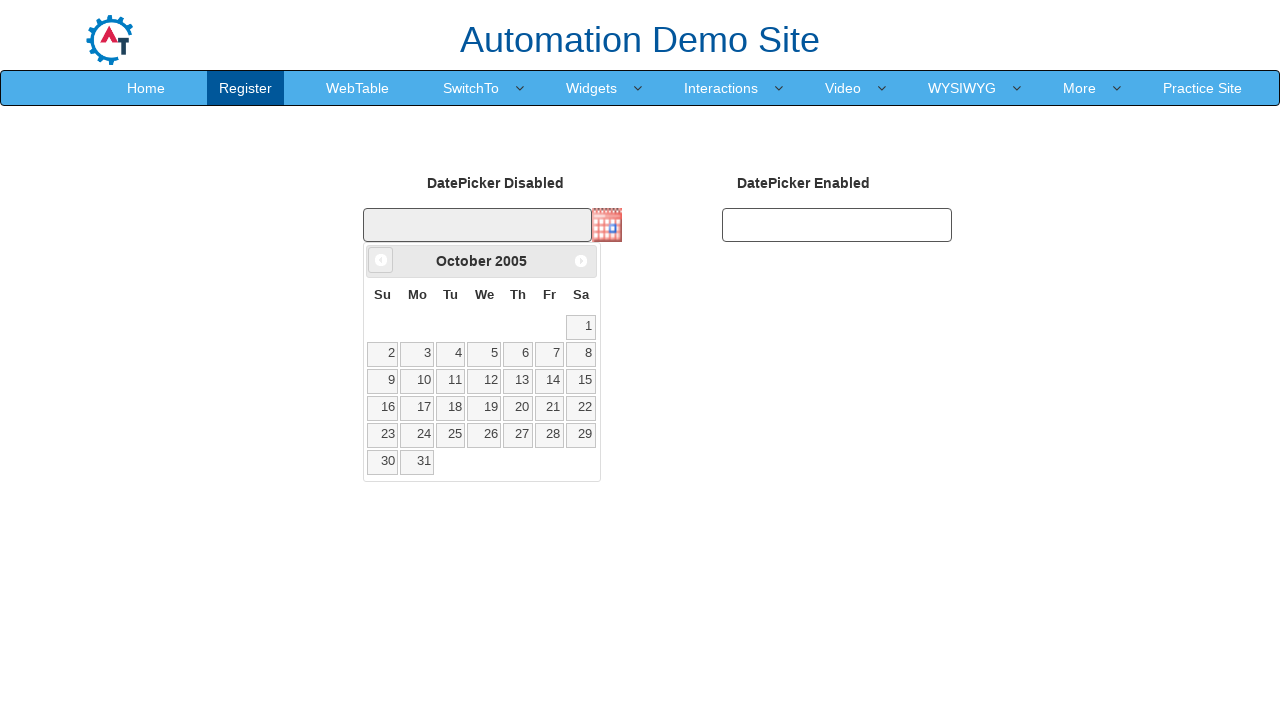

Retrieved current year: 2005
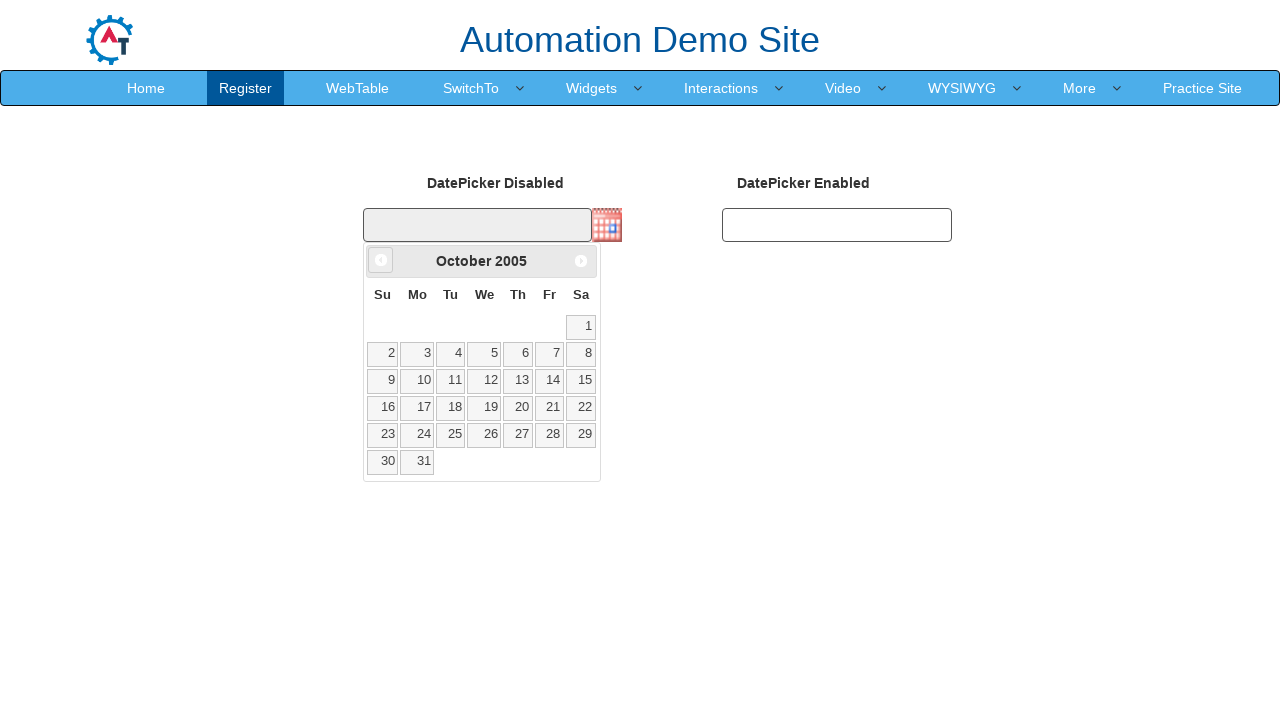

Clicked previous month button to navigate backwards at (381, 260) on xpath=//span[@class='ui-icon ui-icon-circle-triangle-w']
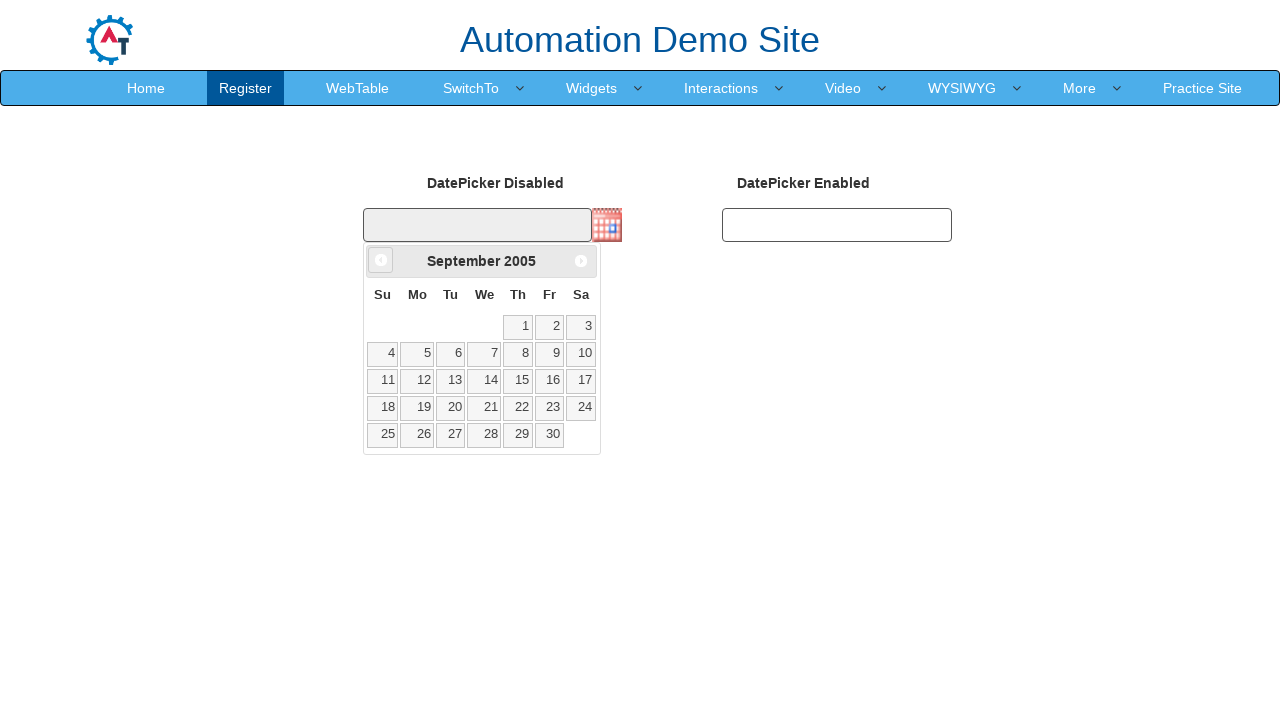

Retrieved current month: September
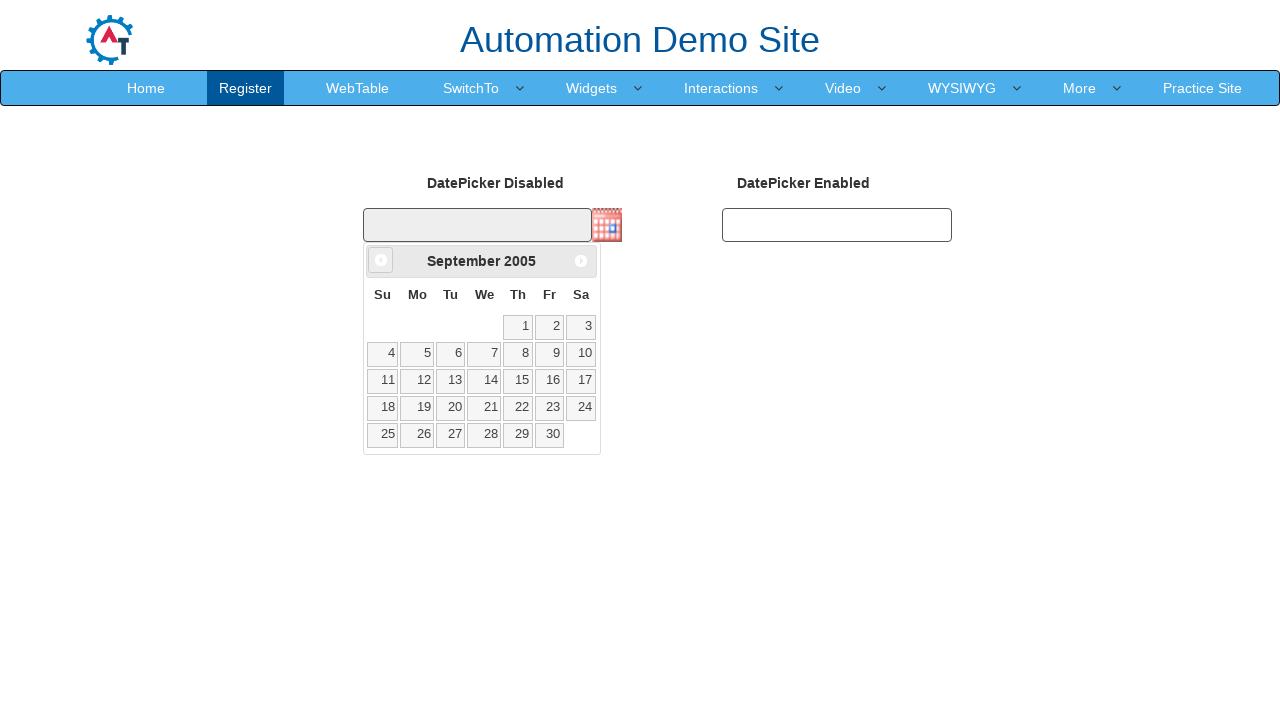

Retrieved current year: 2005
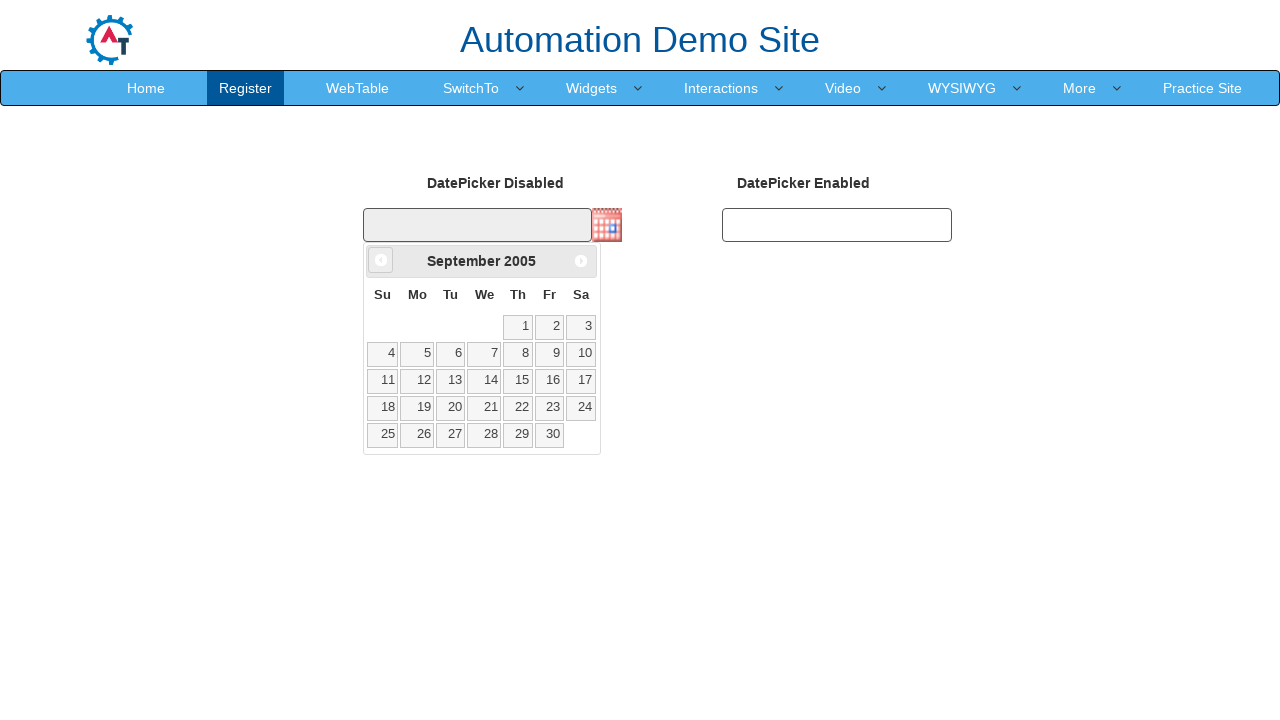

Clicked previous month button to navigate backwards at (381, 260) on xpath=//span[@class='ui-icon ui-icon-circle-triangle-w']
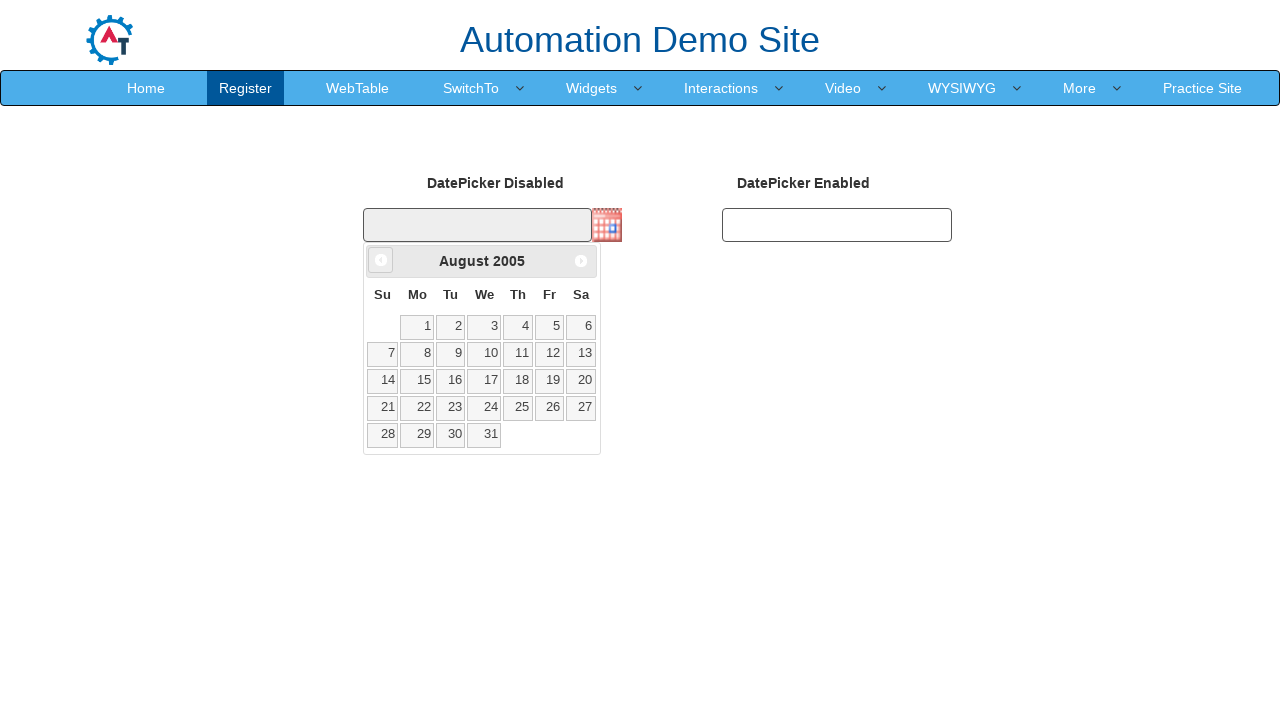

Retrieved current month: August
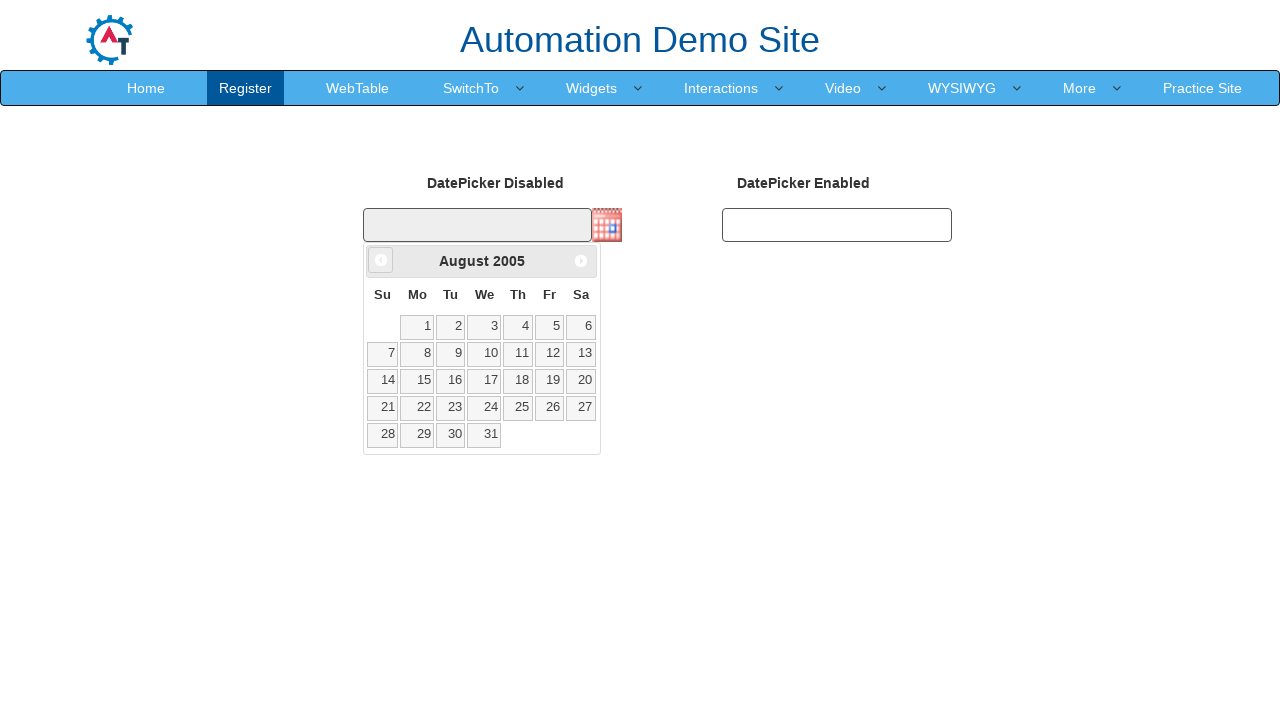

Retrieved current year: 2005
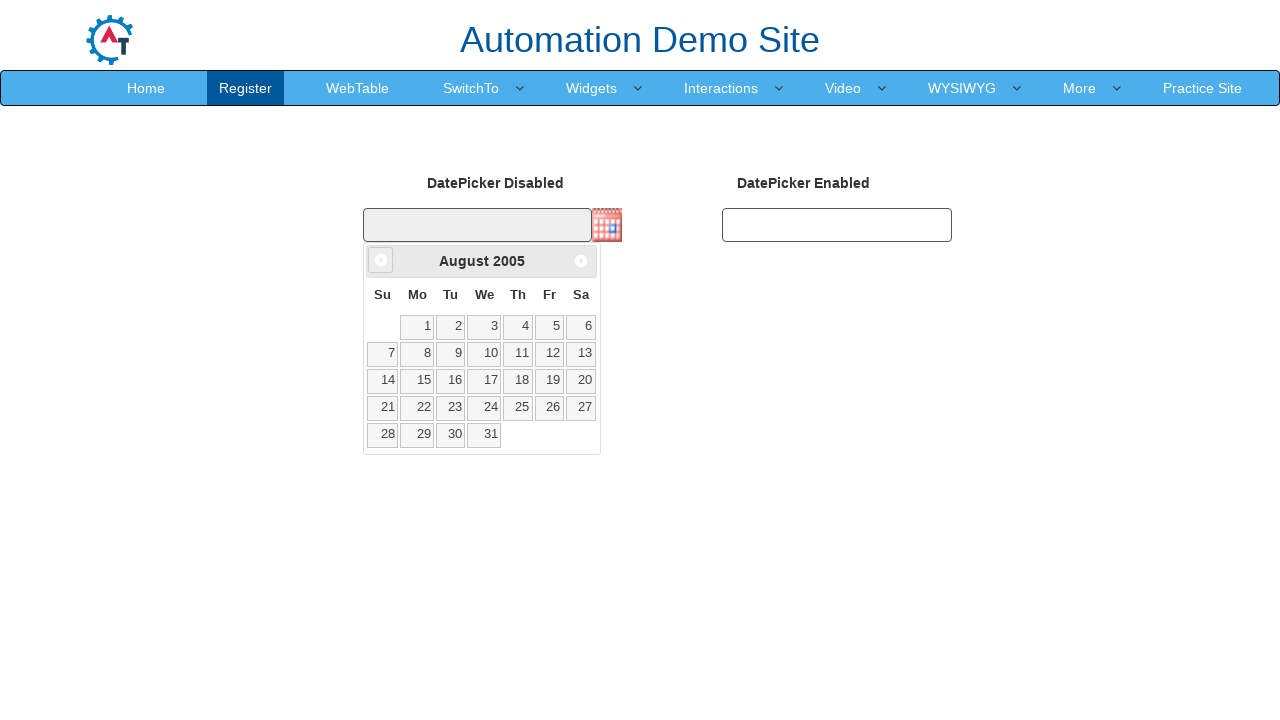

Clicked previous month button to navigate backwards at (381, 260) on xpath=//span[@class='ui-icon ui-icon-circle-triangle-w']
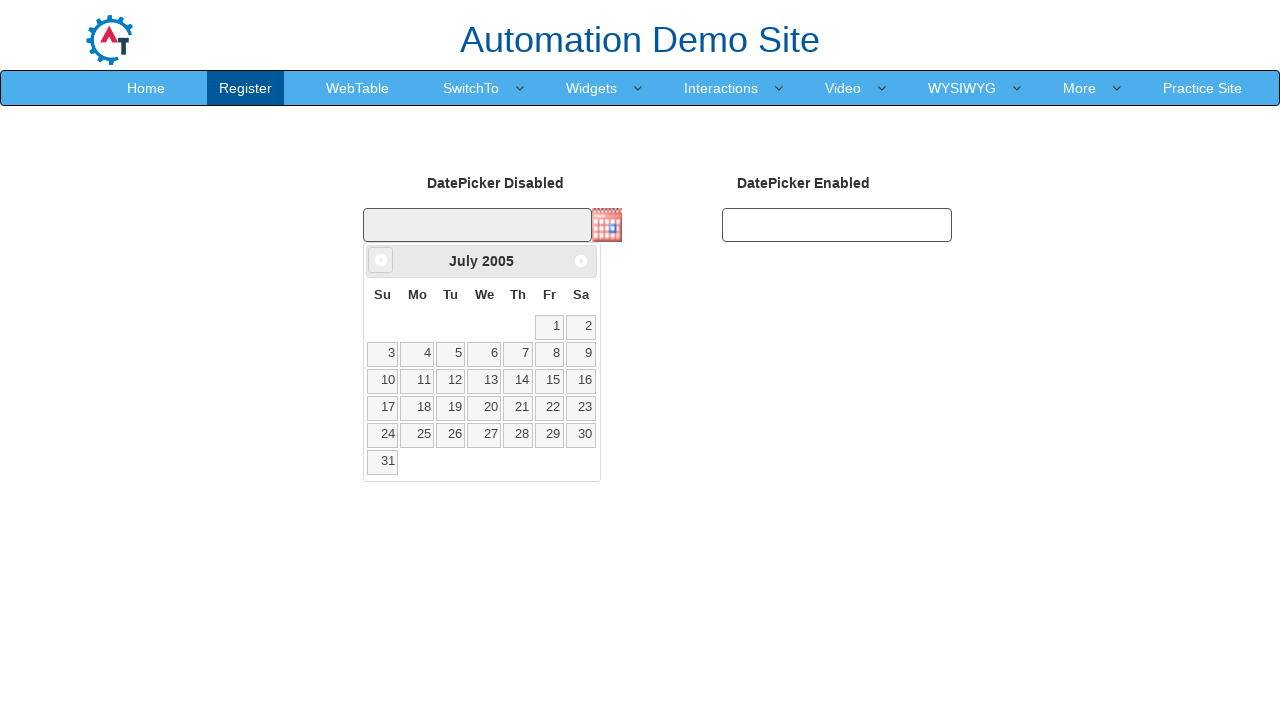

Retrieved current month: July
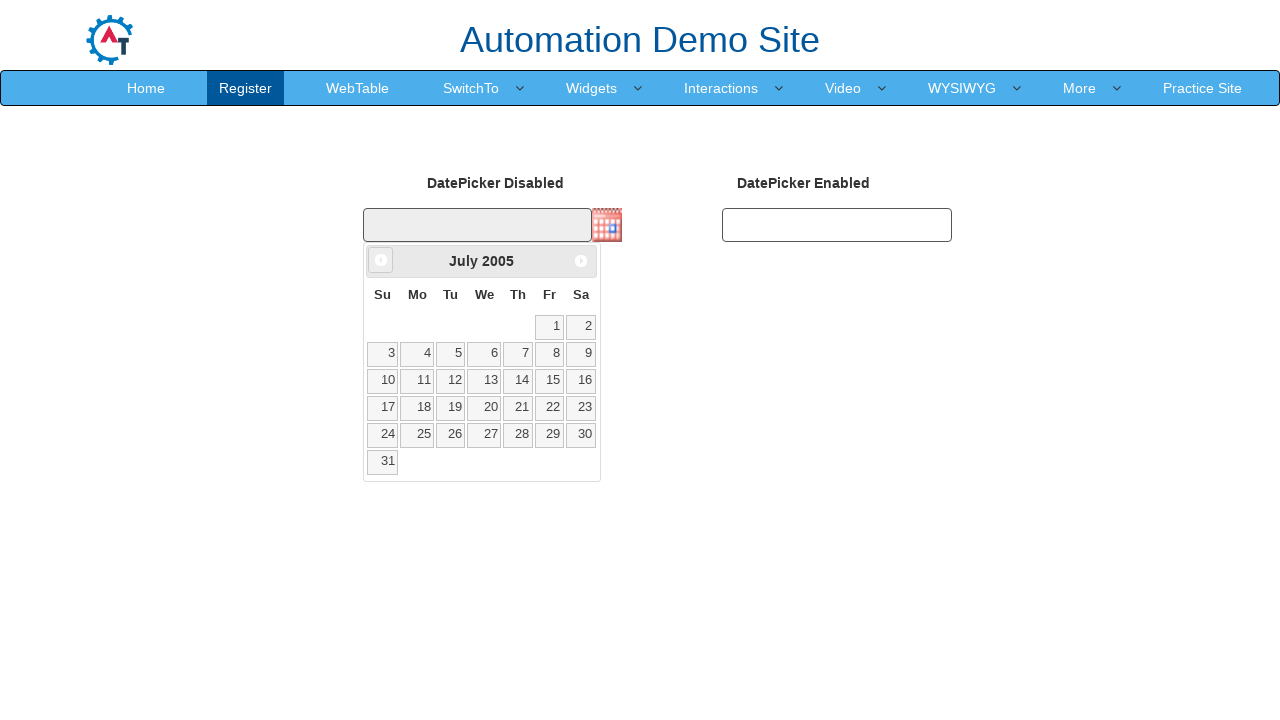

Retrieved current year: 2005
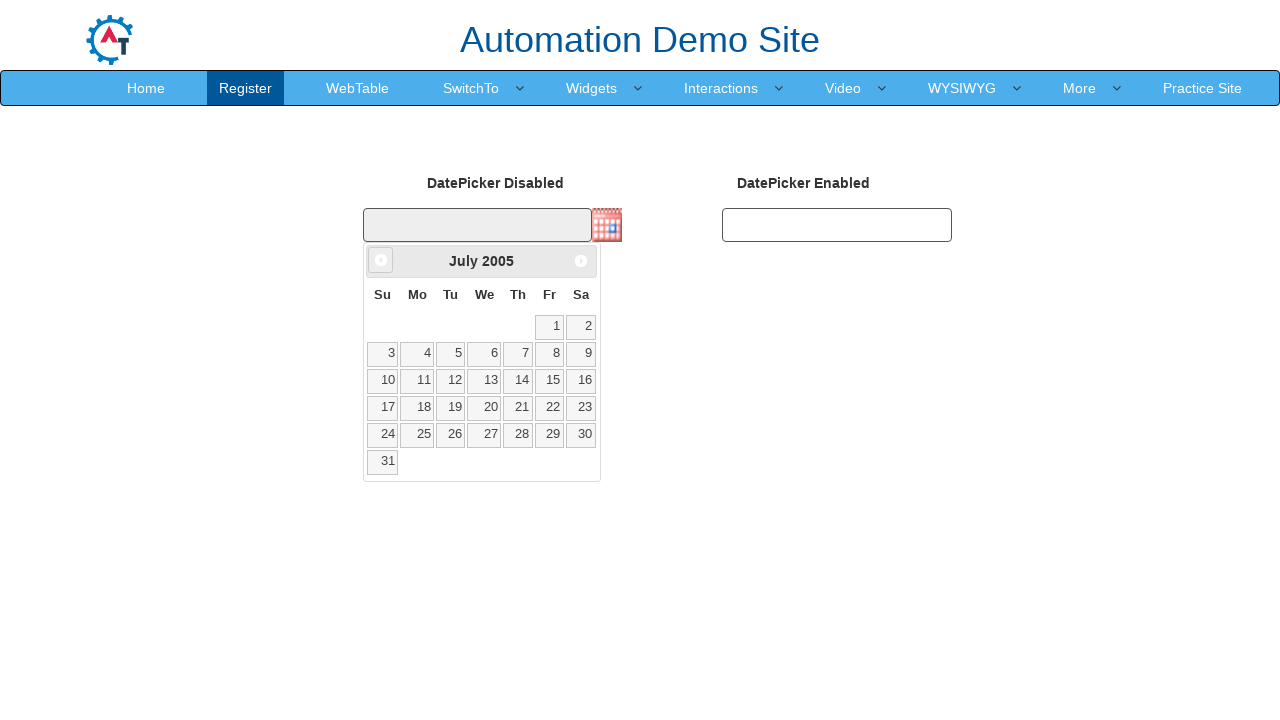

Clicked previous month button to navigate backwards at (381, 260) on xpath=//span[@class='ui-icon ui-icon-circle-triangle-w']
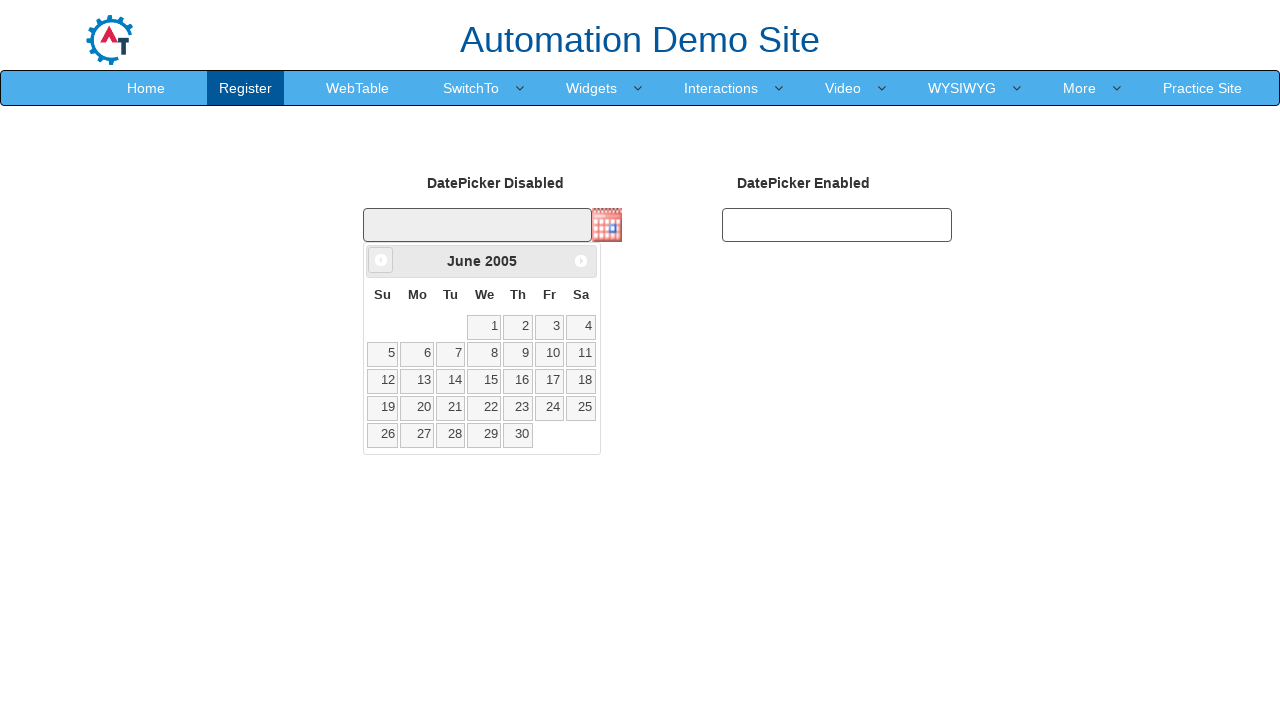

Retrieved current month: June
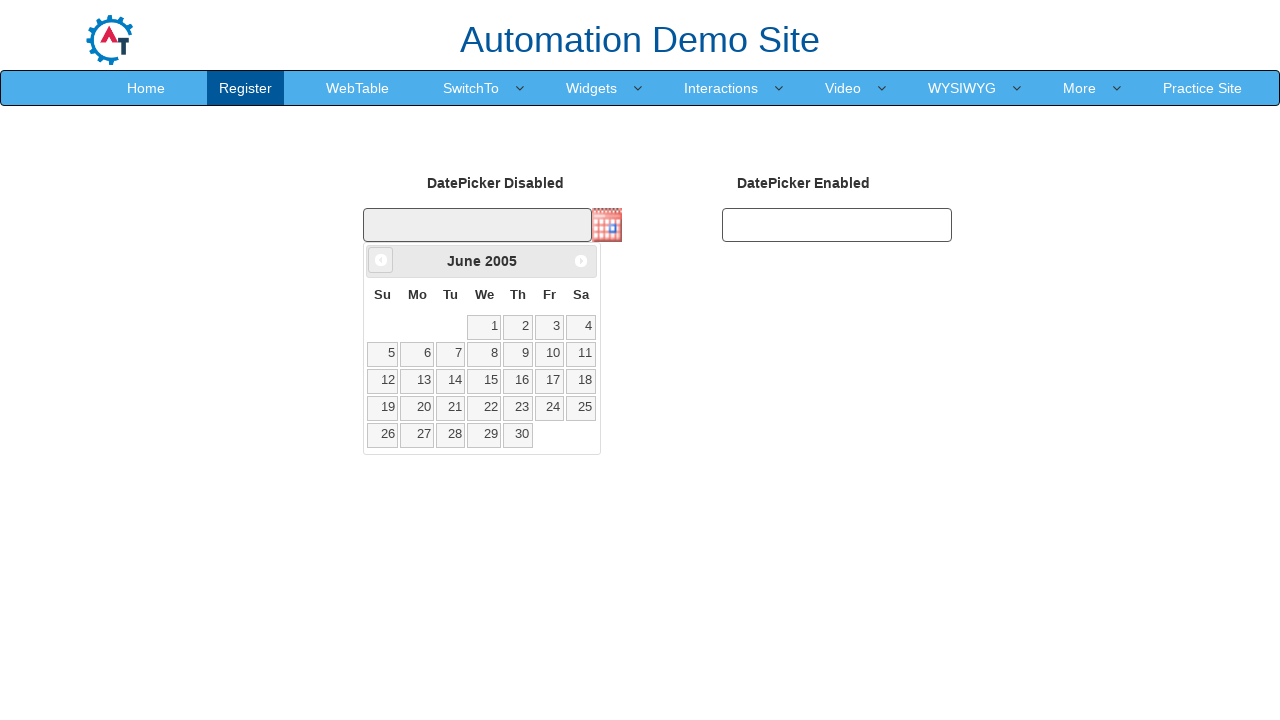

Retrieved current year: 2005
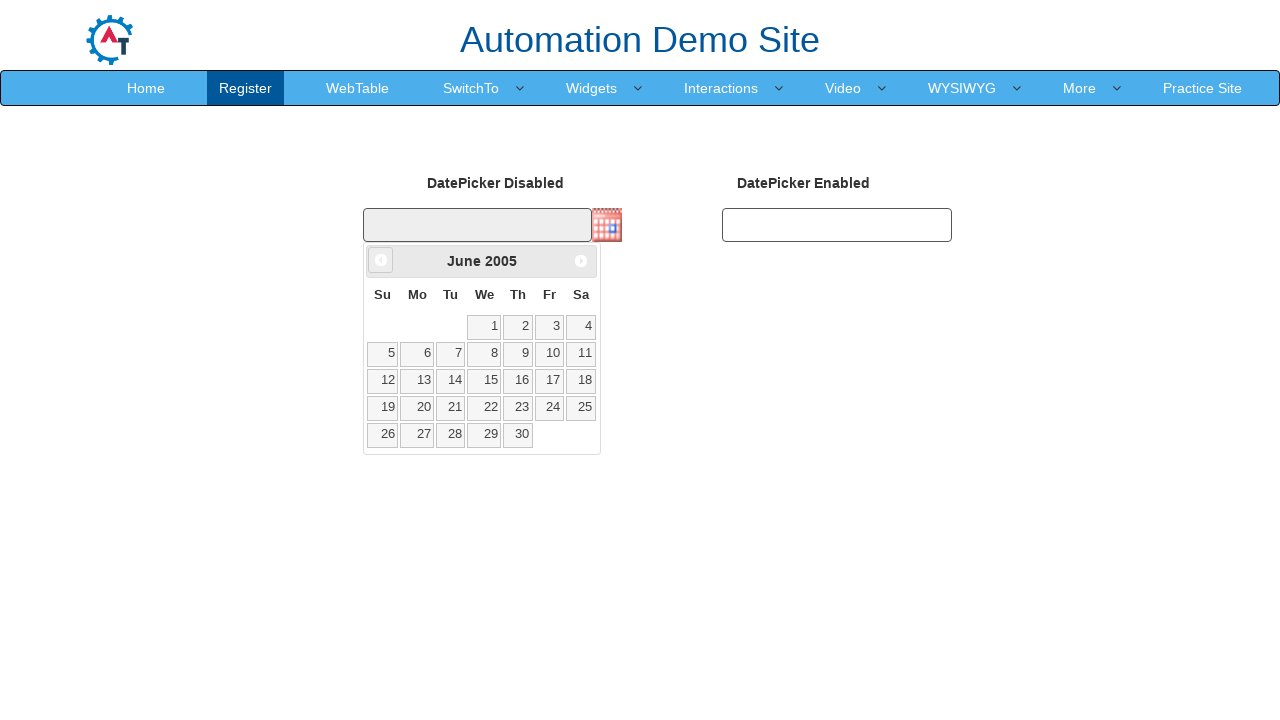

Clicked previous month button to navigate backwards at (381, 260) on xpath=//span[@class='ui-icon ui-icon-circle-triangle-w']
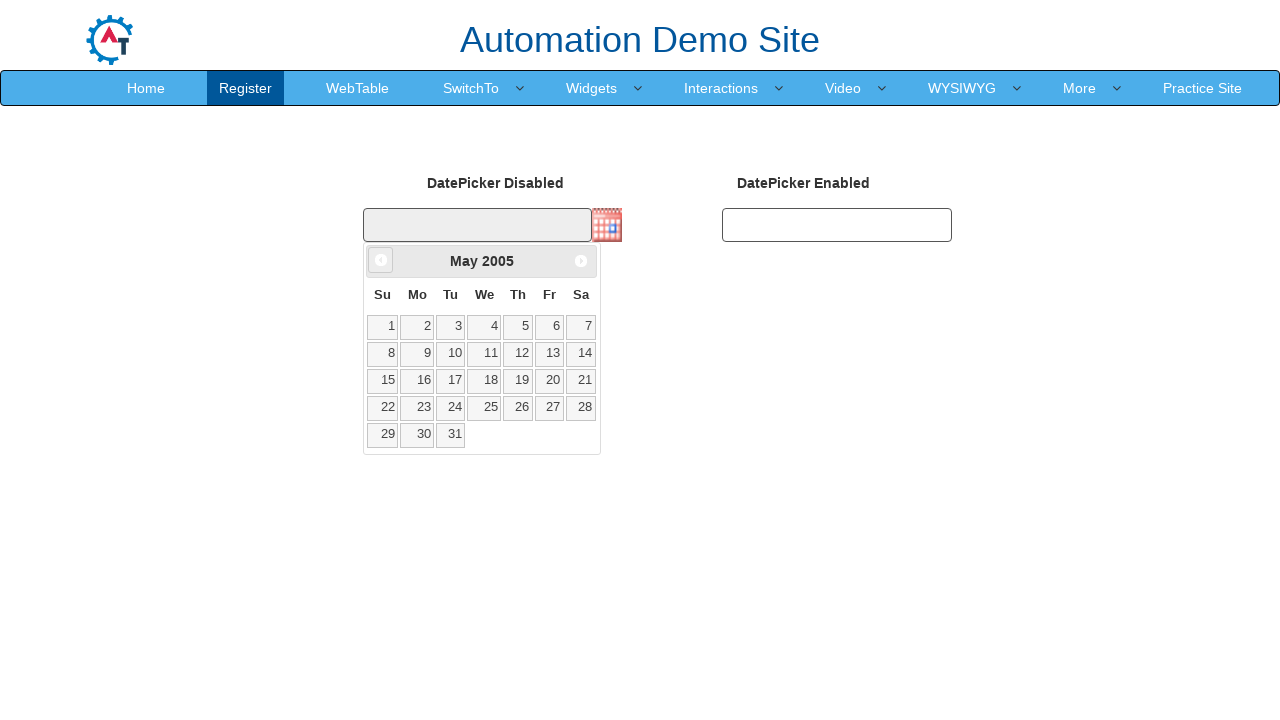

Retrieved current month: May
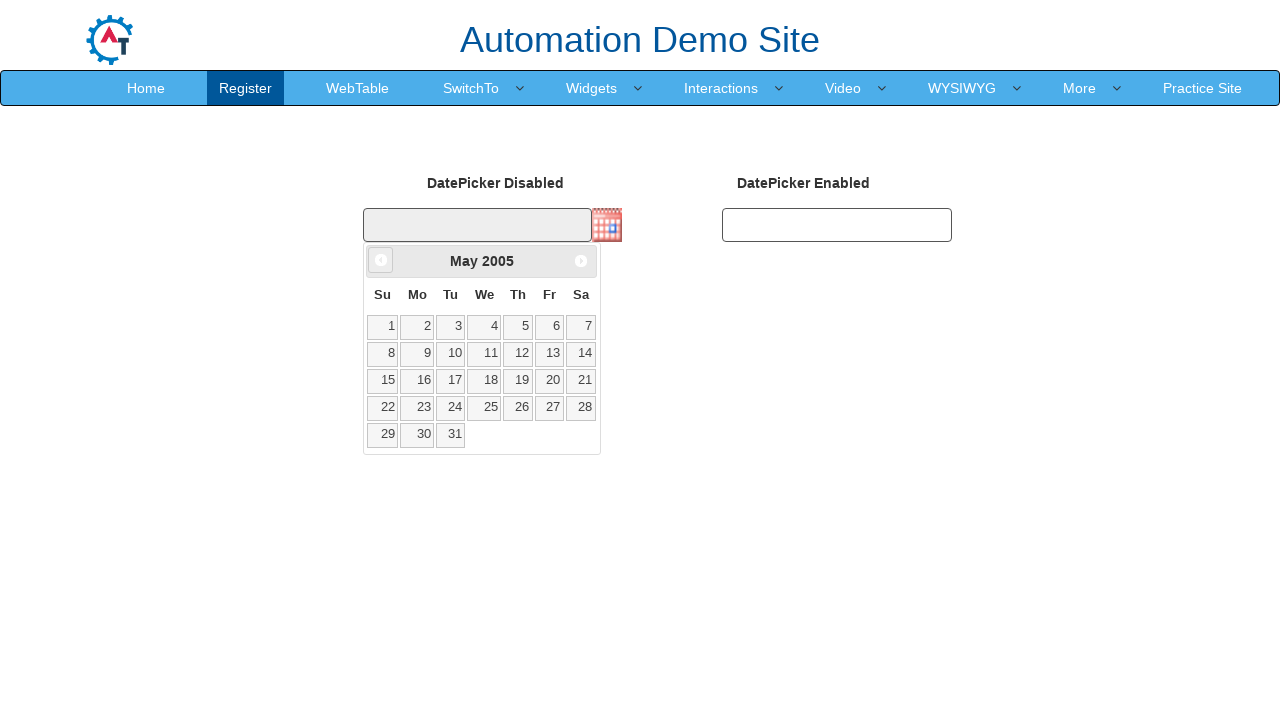

Retrieved current year: 2005
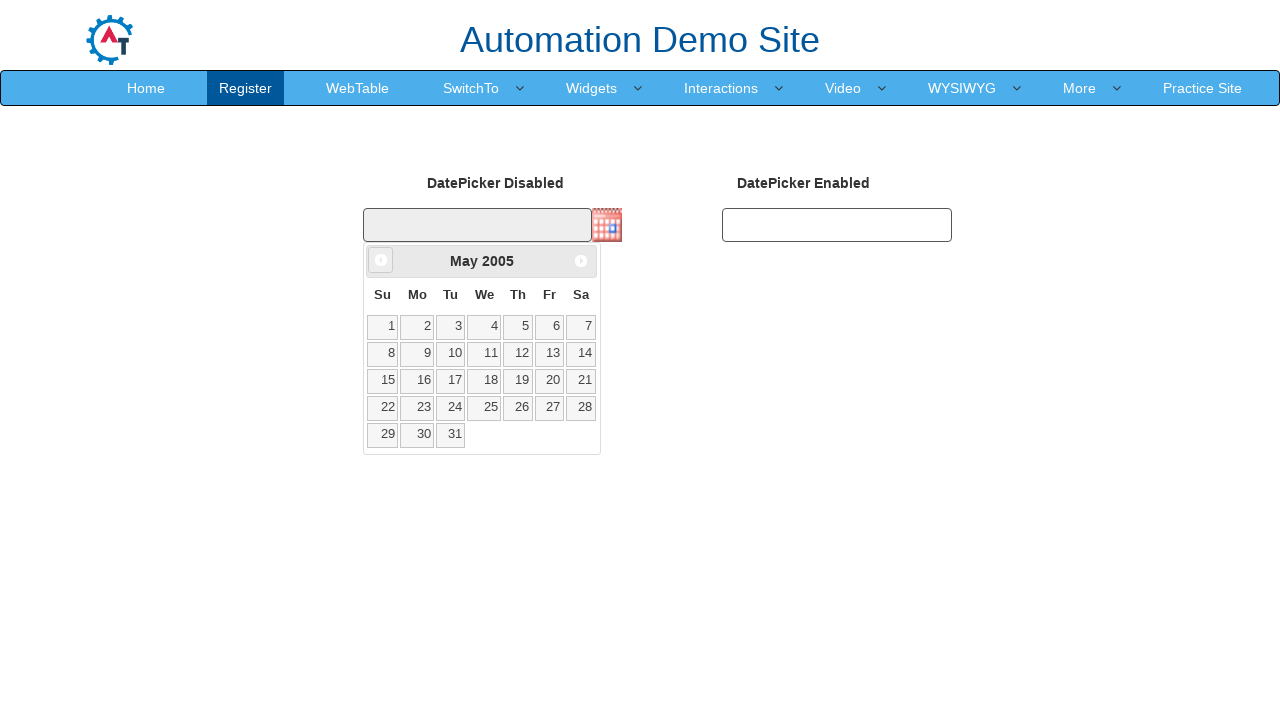

Clicked previous month button to navigate backwards at (381, 260) on xpath=//span[@class='ui-icon ui-icon-circle-triangle-w']
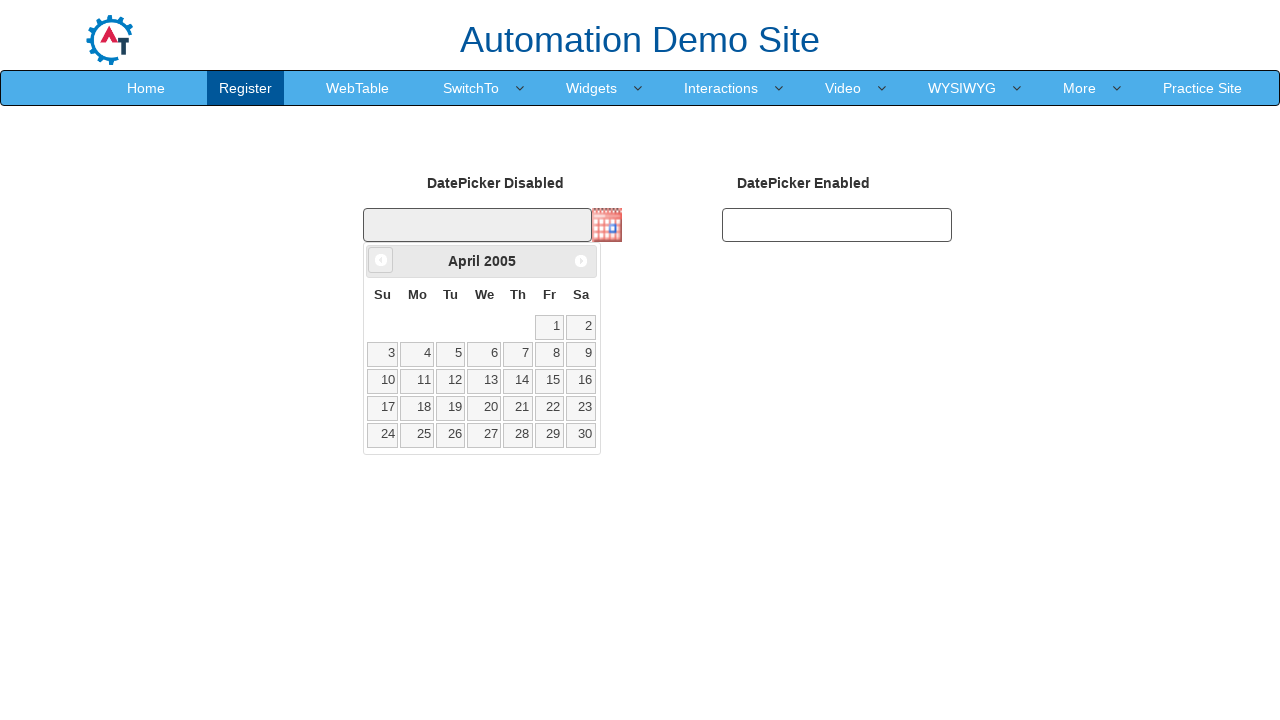

Retrieved current month: April
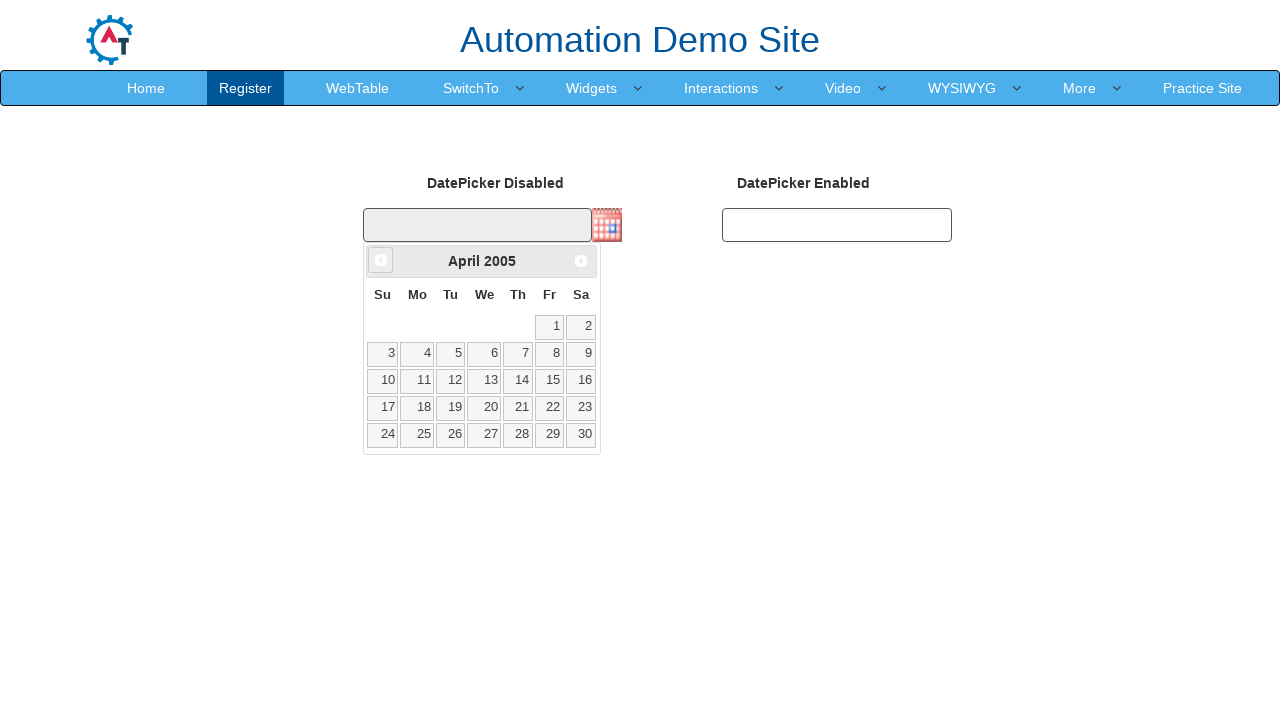

Retrieved current year: 2005
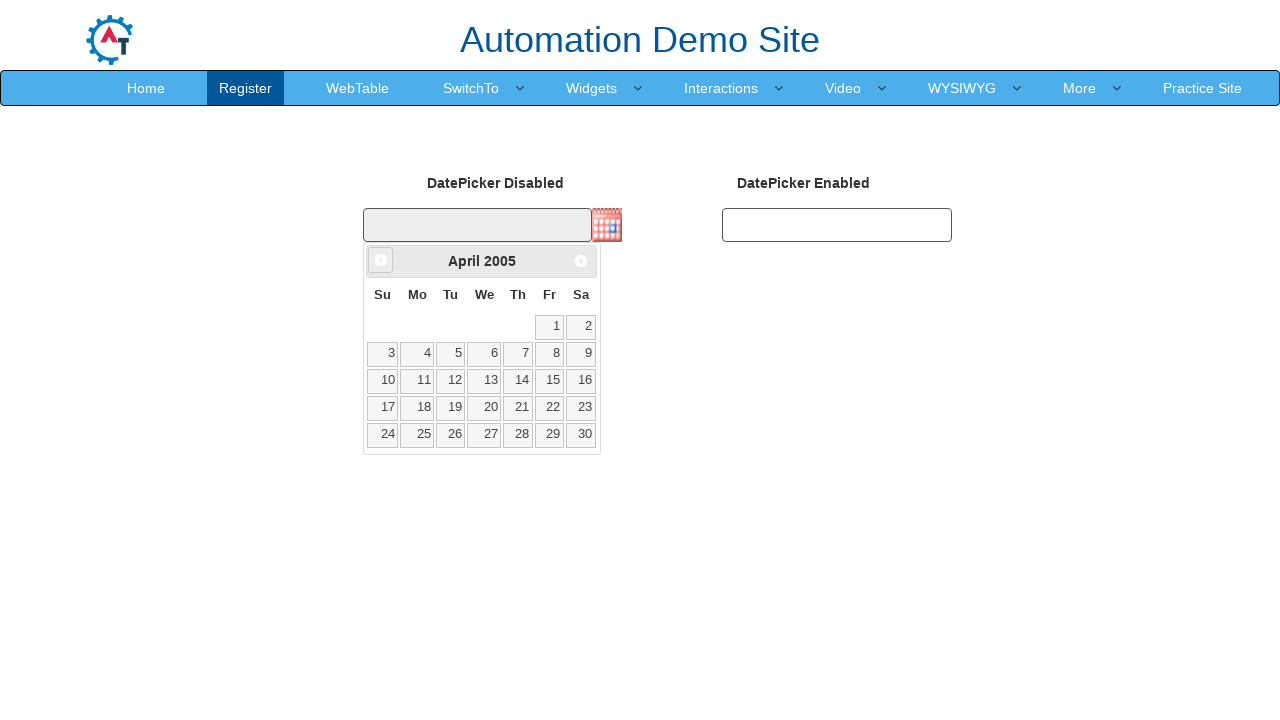

Clicked previous month button to navigate backwards at (381, 260) on xpath=//span[@class='ui-icon ui-icon-circle-triangle-w']
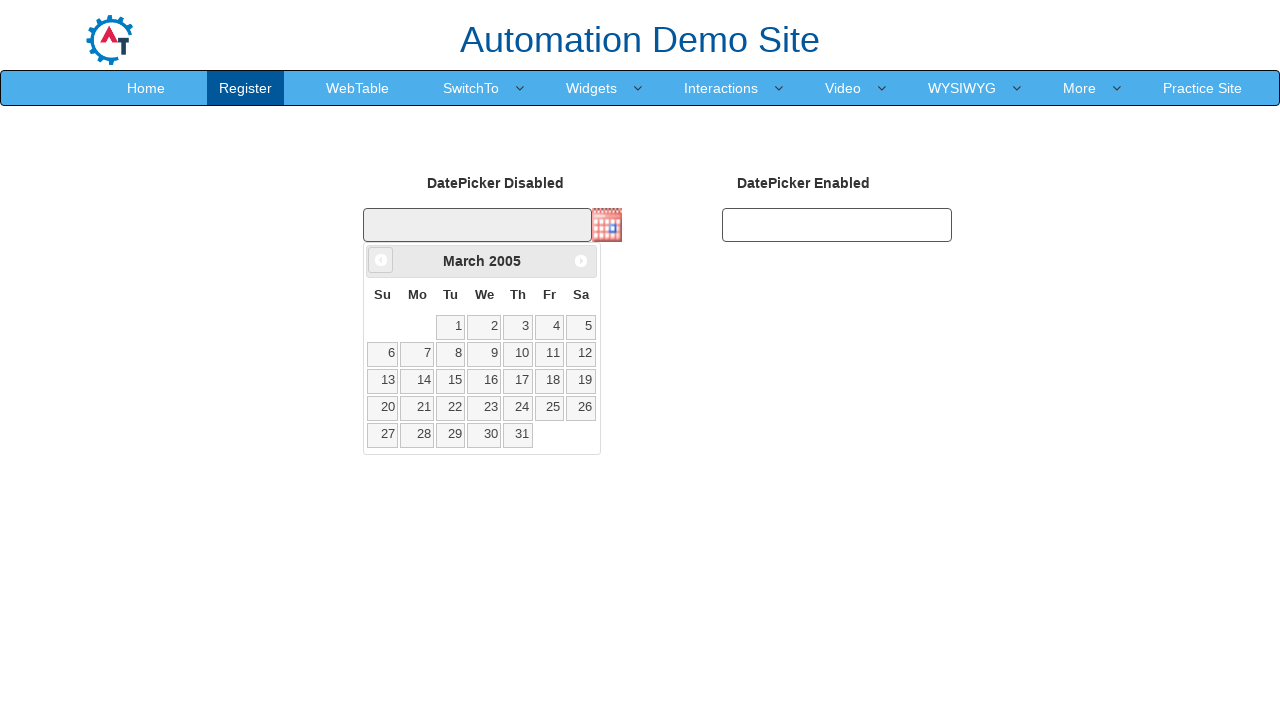

Retrieved current month: March
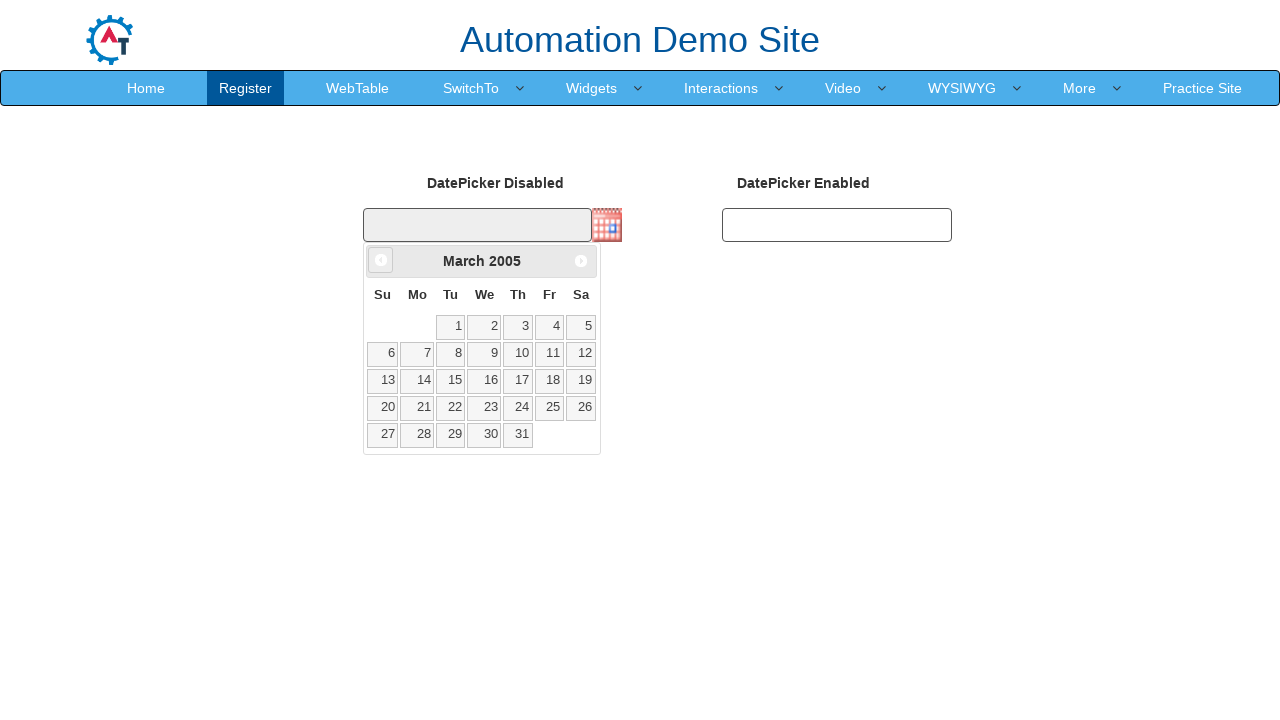

Retrieved current year: 2005
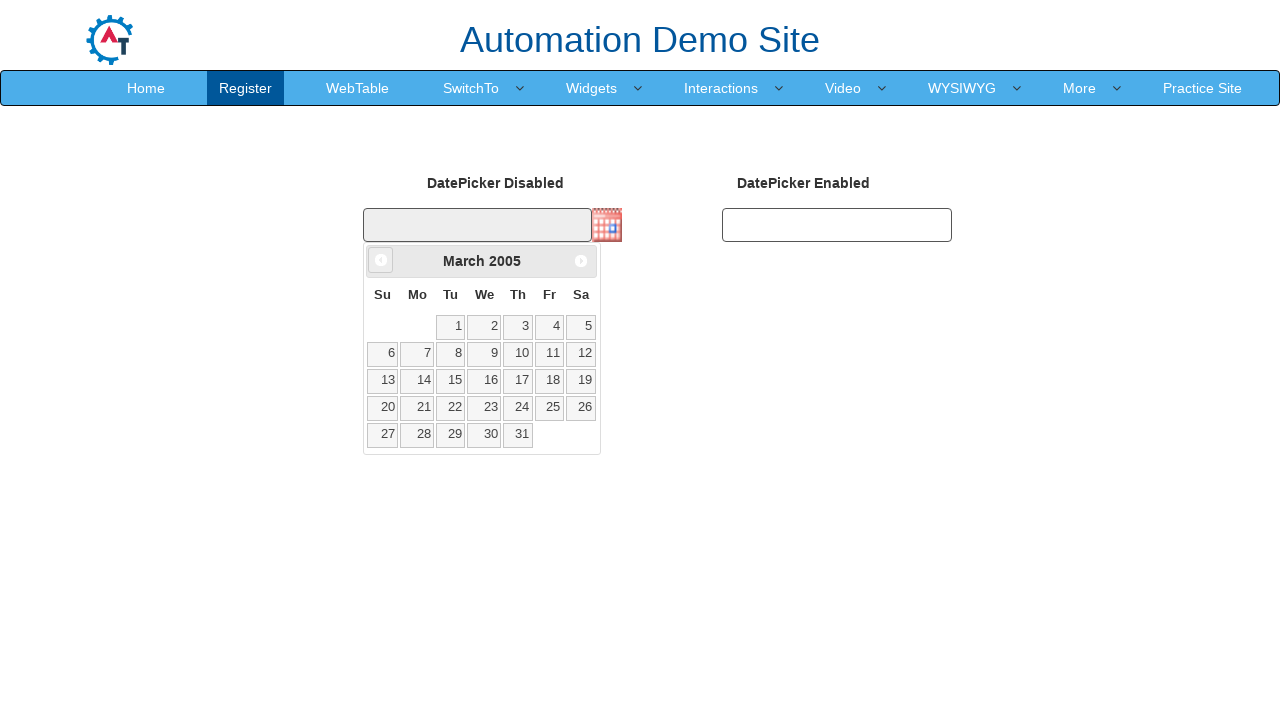

Clicked previous month button to navigate backwards at (381, 260) on xpath=//span[@class='ui-icon ui-icon-circle-triangle-w']
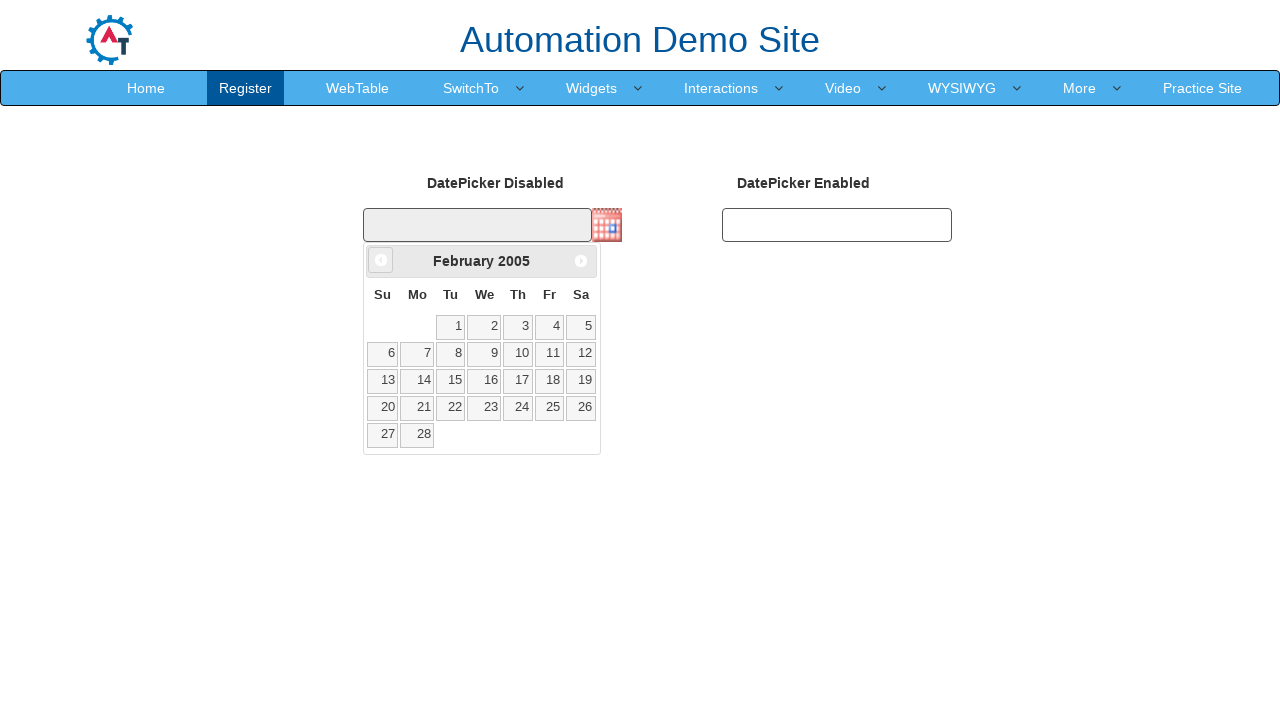

Retrieved current month: February
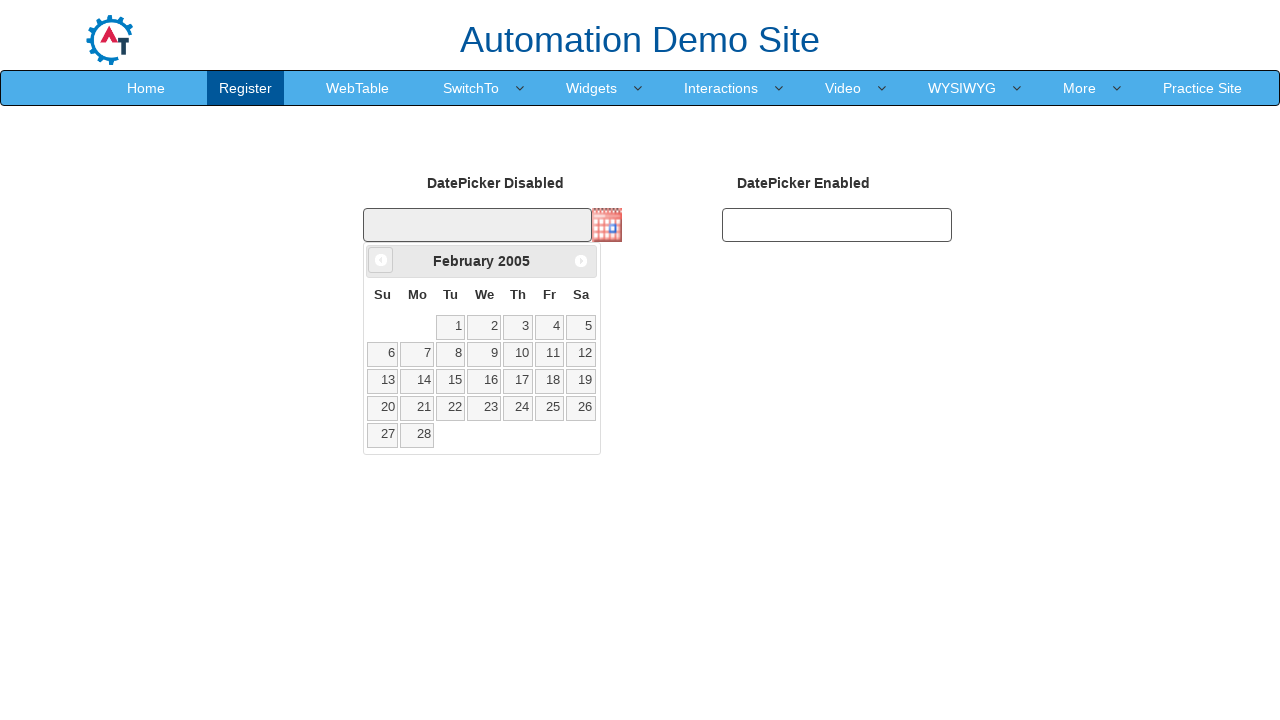

Retrieved current year: 2005
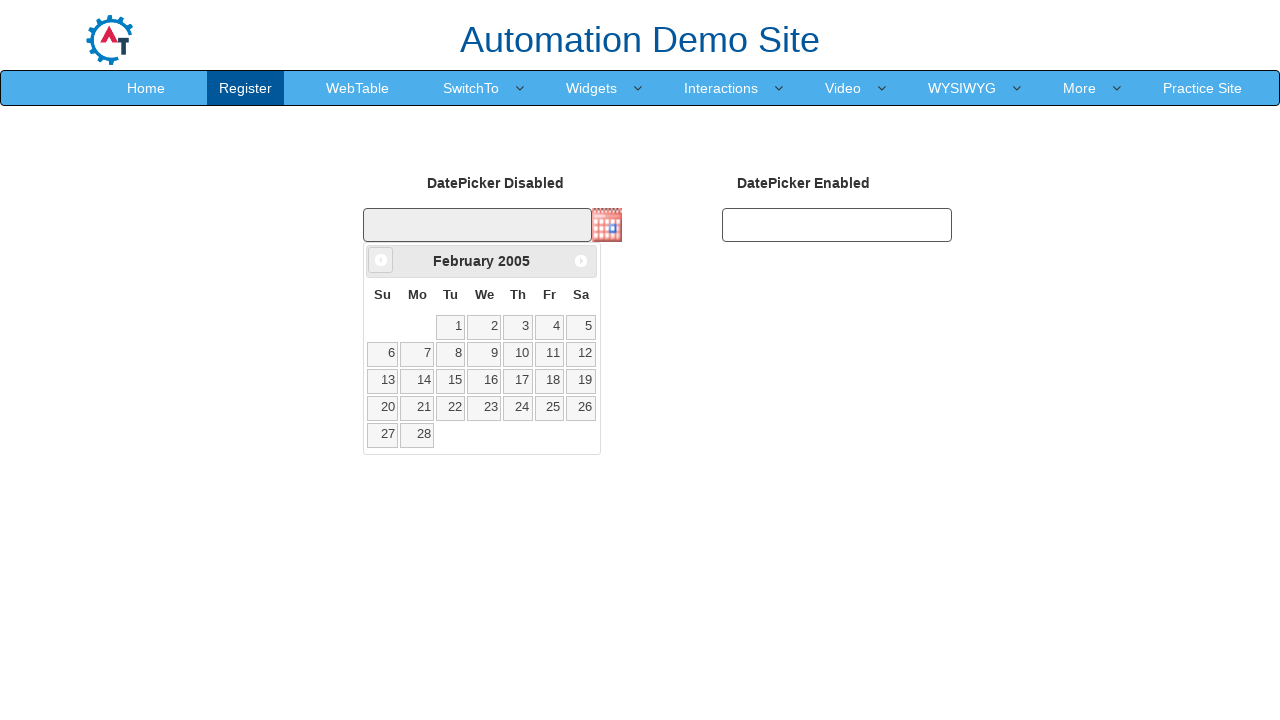

Clicked previous month button to navigate backwards at (381, 260) on xpath=//span[@class='ui-icon ui-icon-circle-triangle-w']
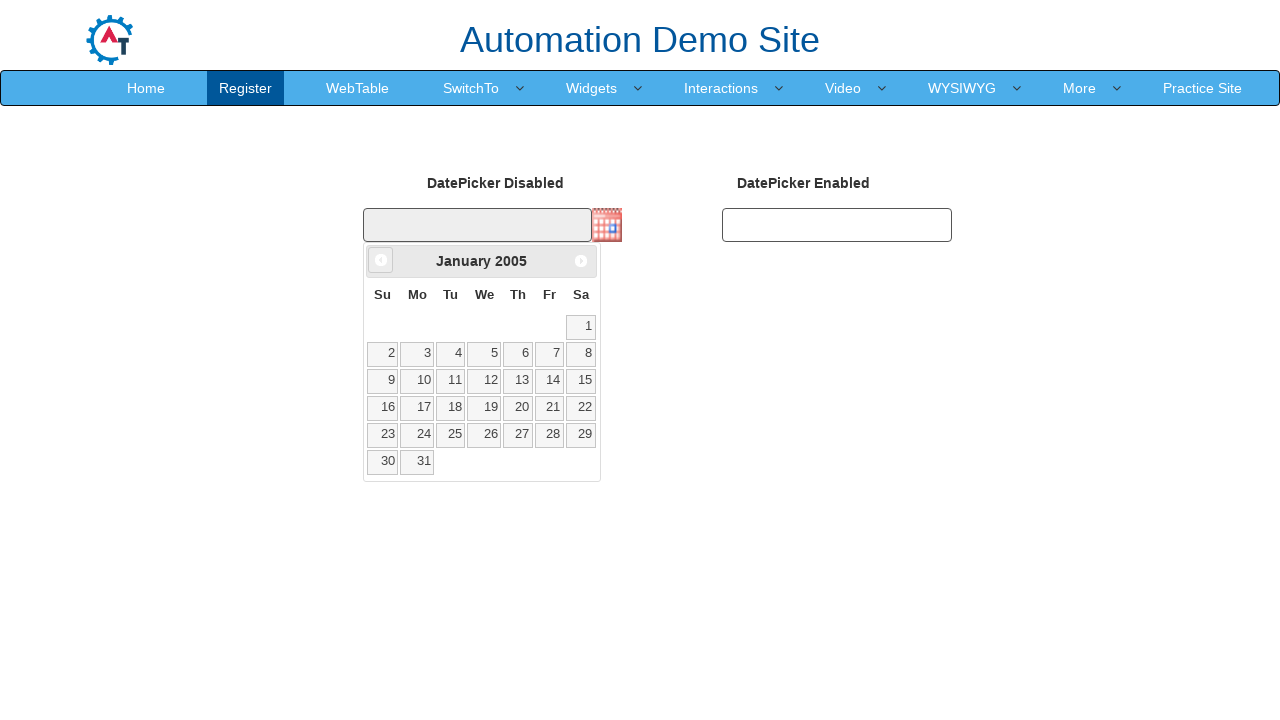

Retrieved current month: January
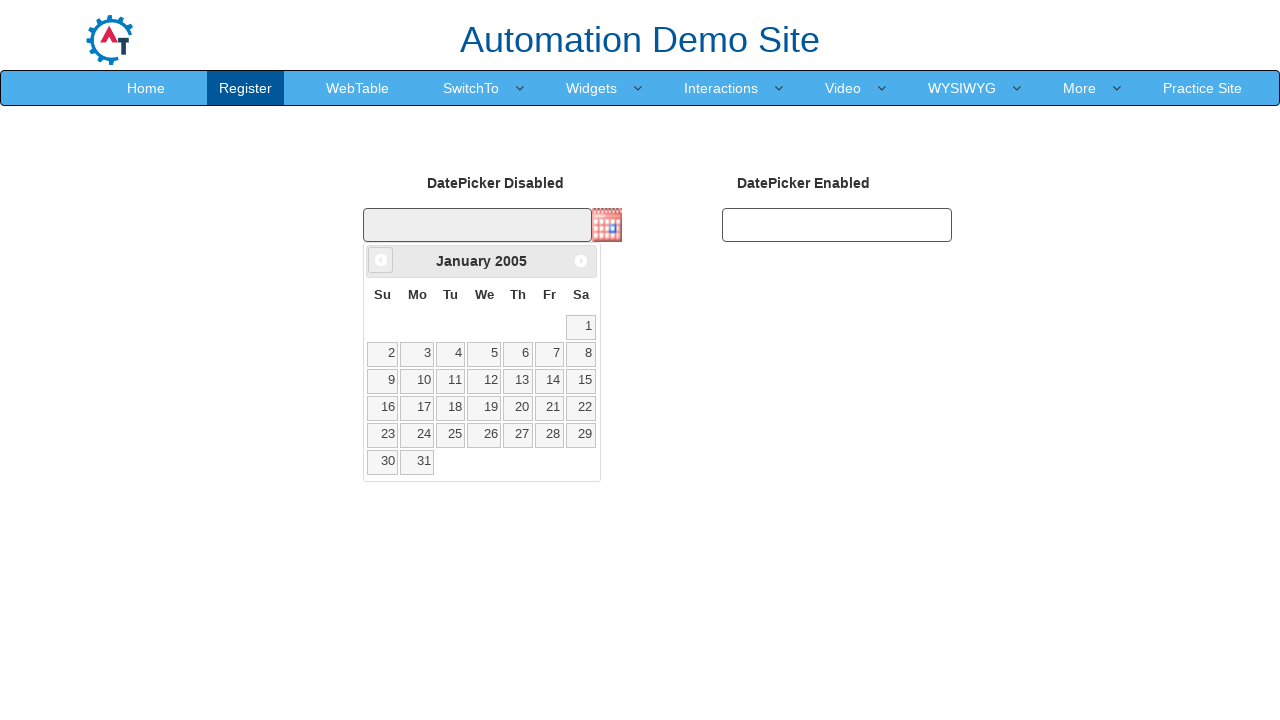

Retrieved current year: 2005
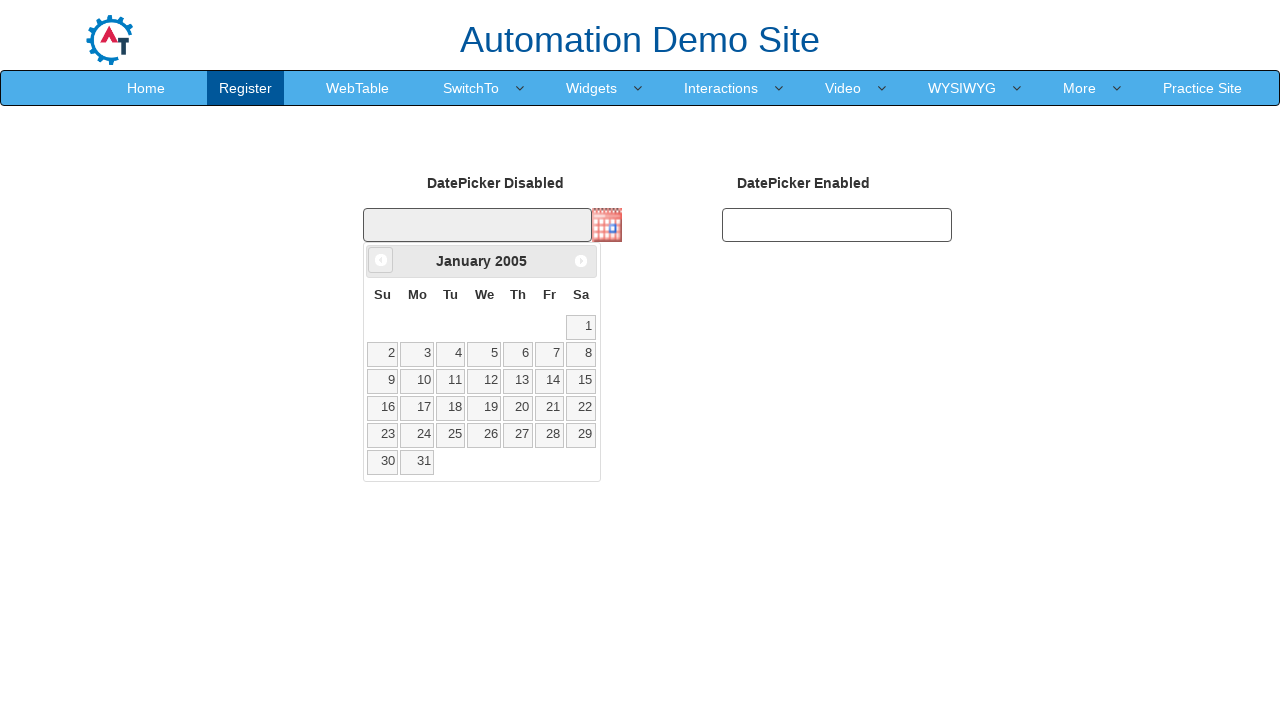

Clicked previous month button to navigate backwards at (381, 260) on xpath=//span[@class='ui-icon ui-icon-circle-triangle-w']
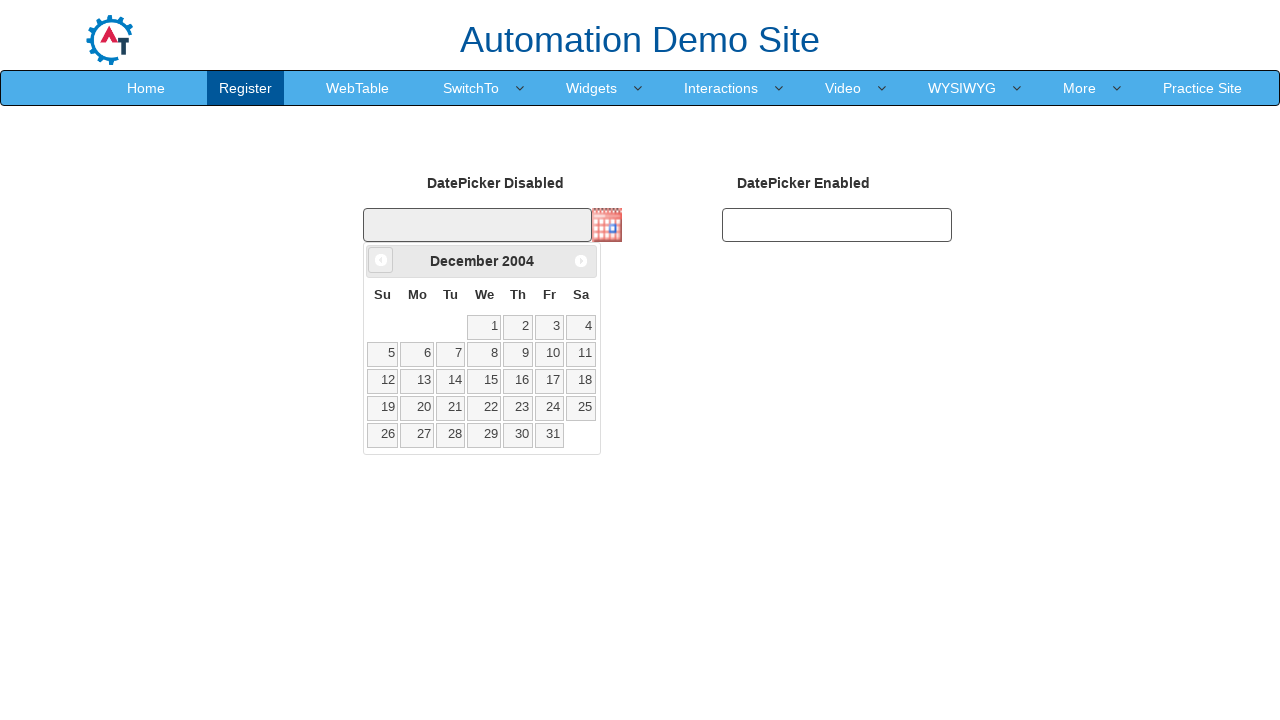

Retrieved current month: December
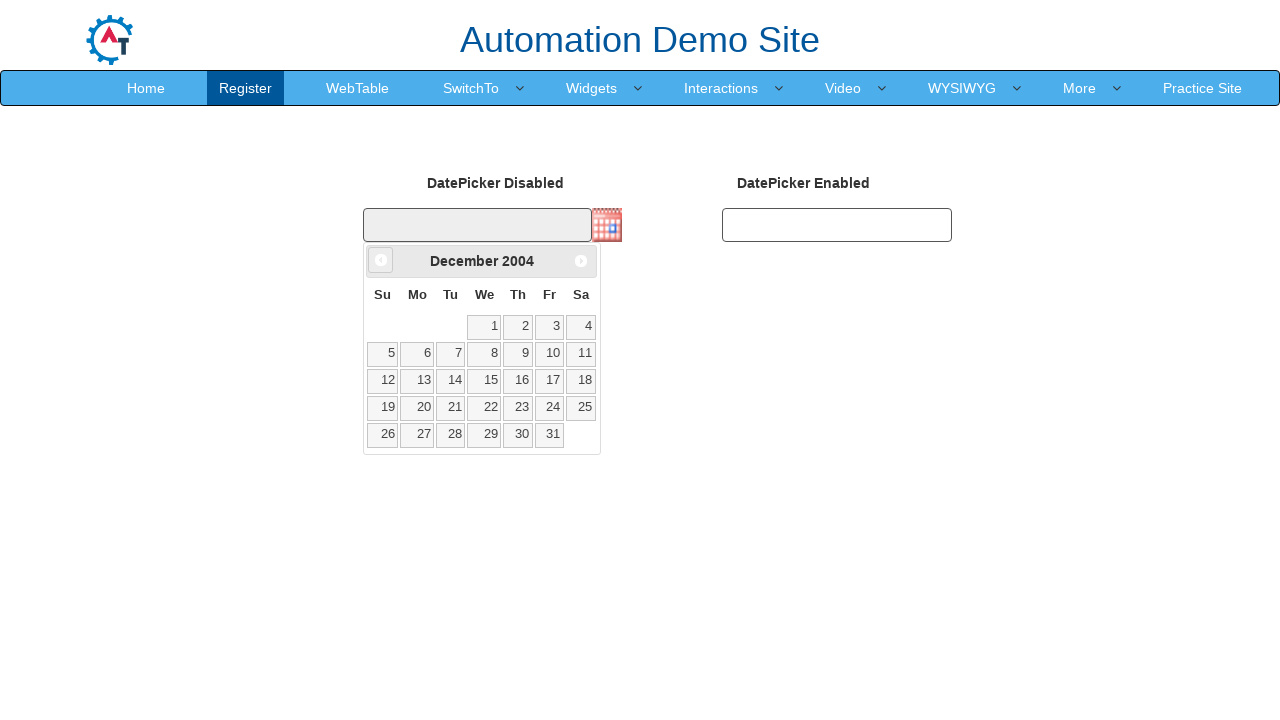

Retrieved current year: 2004
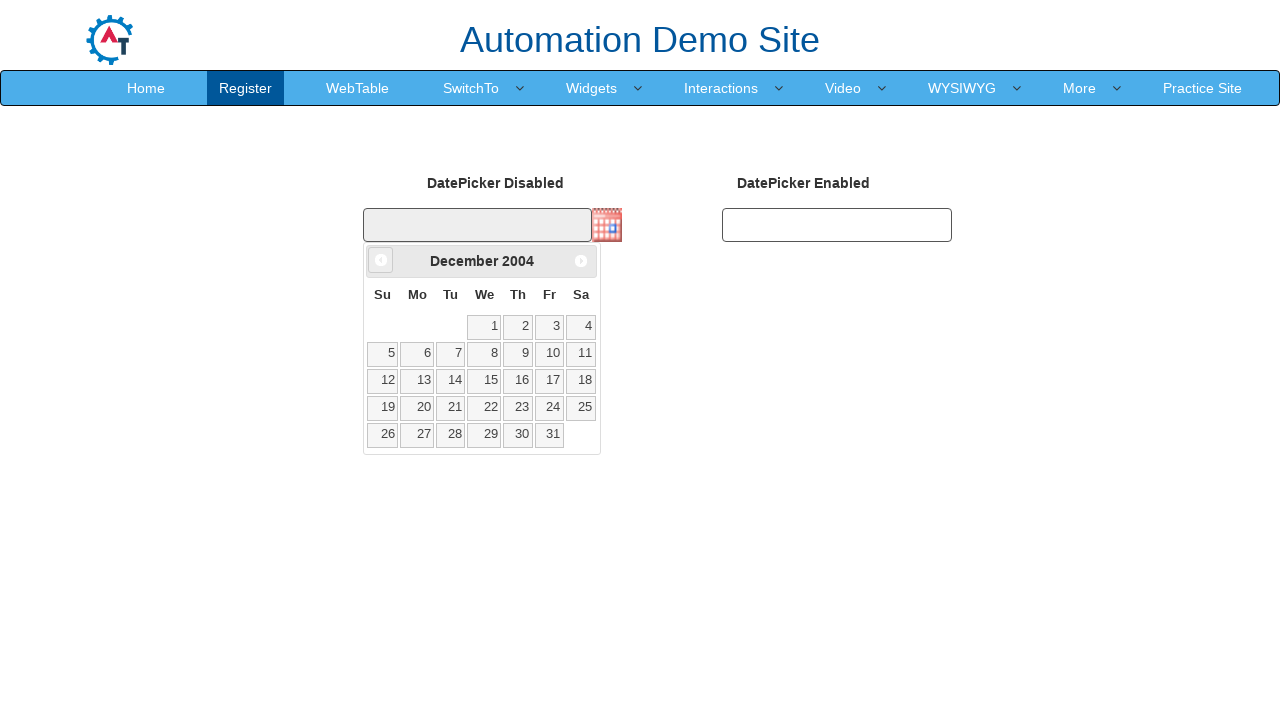

Clicked previous month button to navigate backwards at (381, 260) on xpath=//span[@class='ui-icon ui-icon-circle-triangle-w']
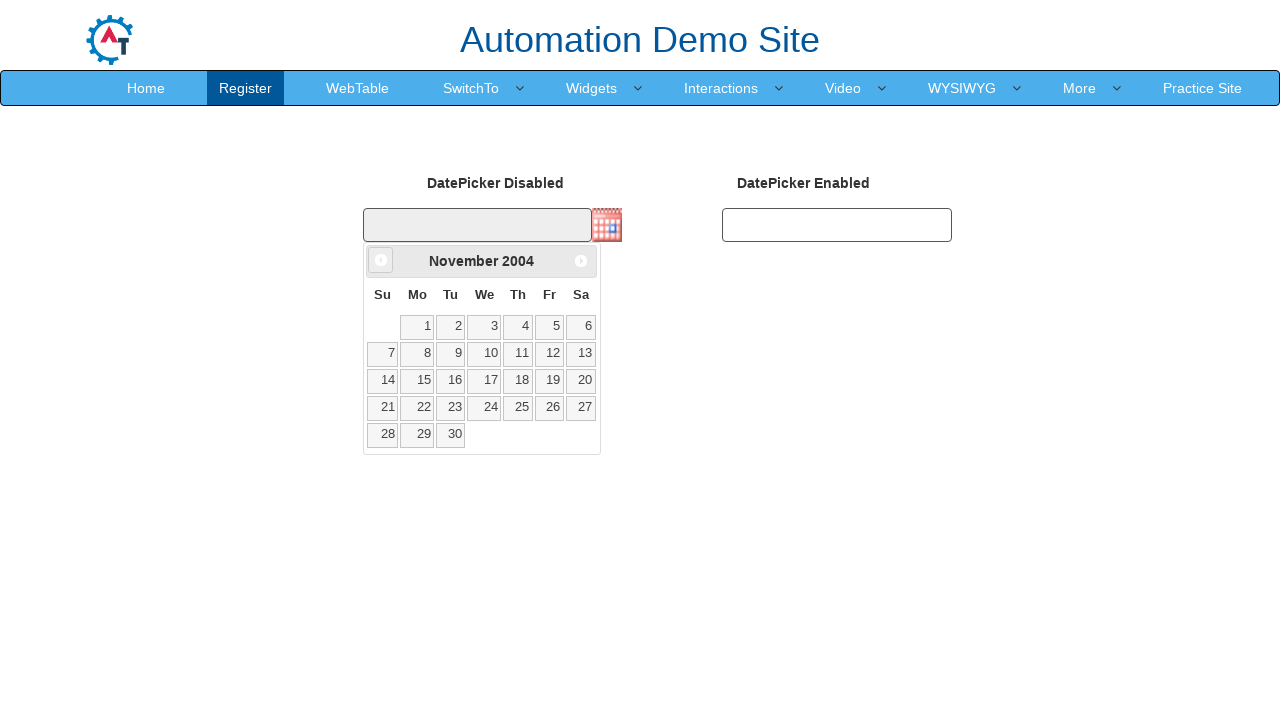

Retrieved current month: November
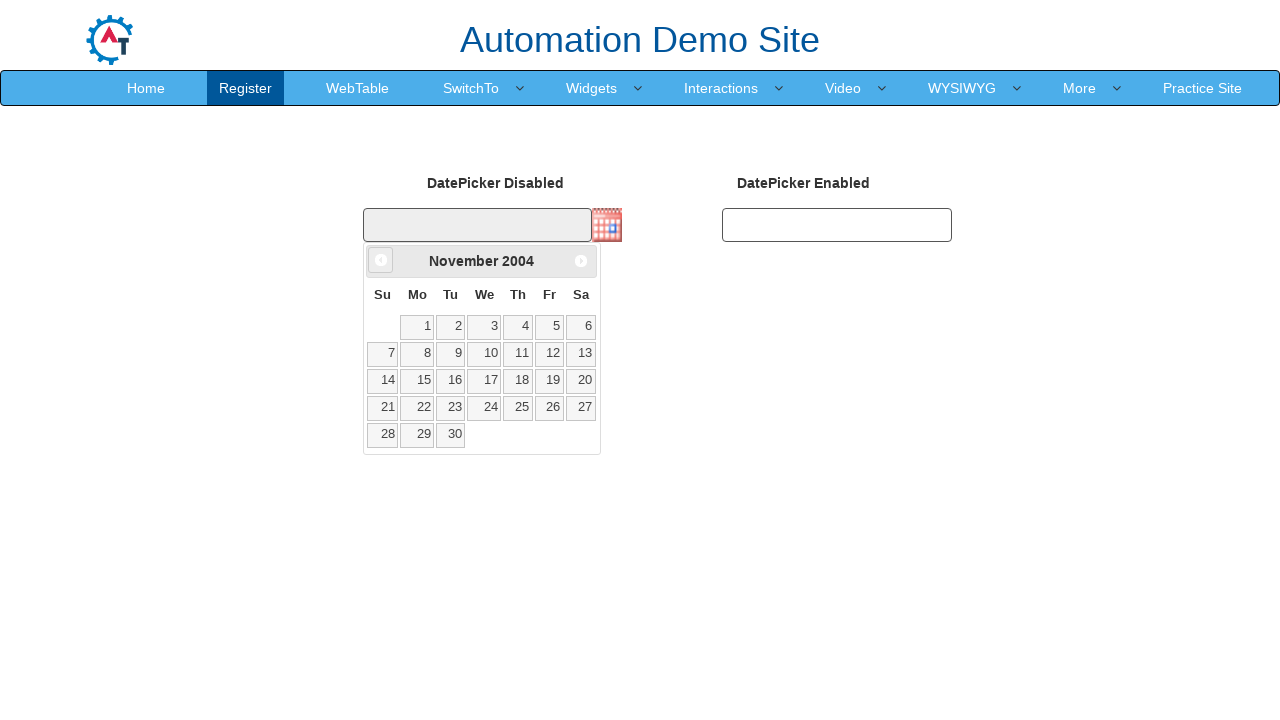

Retrieved current year: 2004
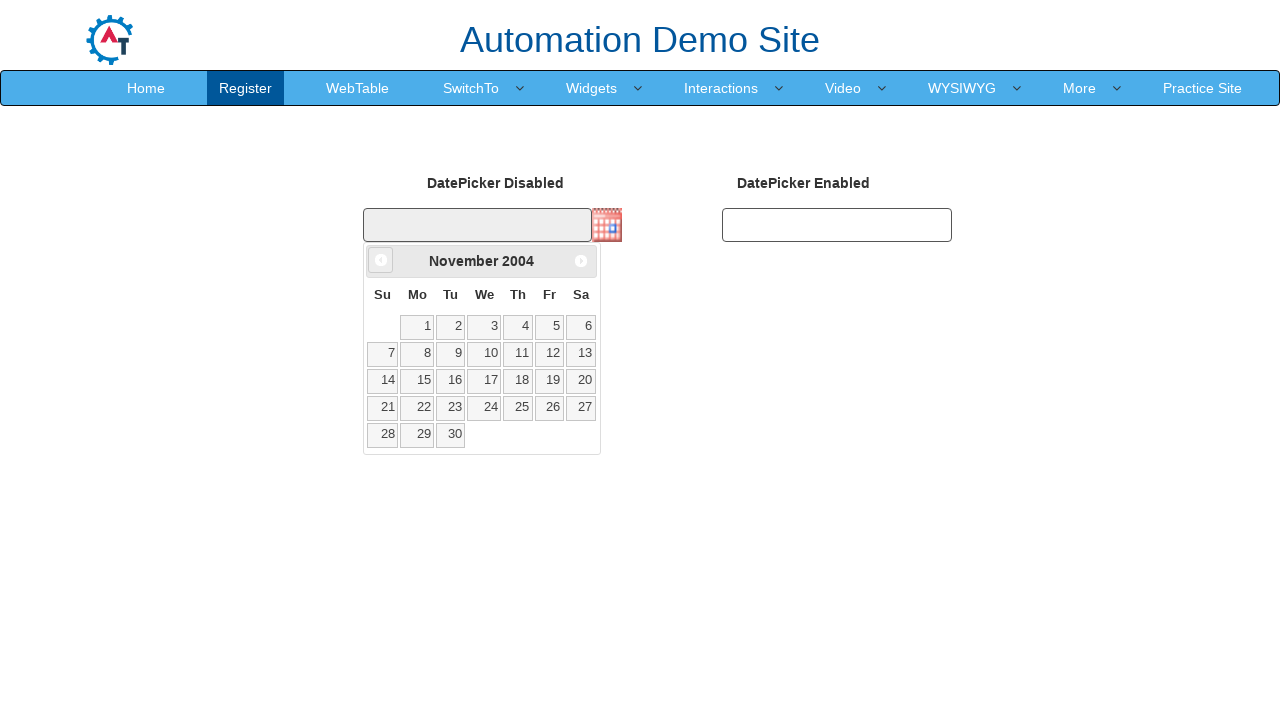

Clicked previous month button to navigate backwards at (381, 260) on xpath=//span[@class='ui-icon ui-icon-circle-triangle-w']
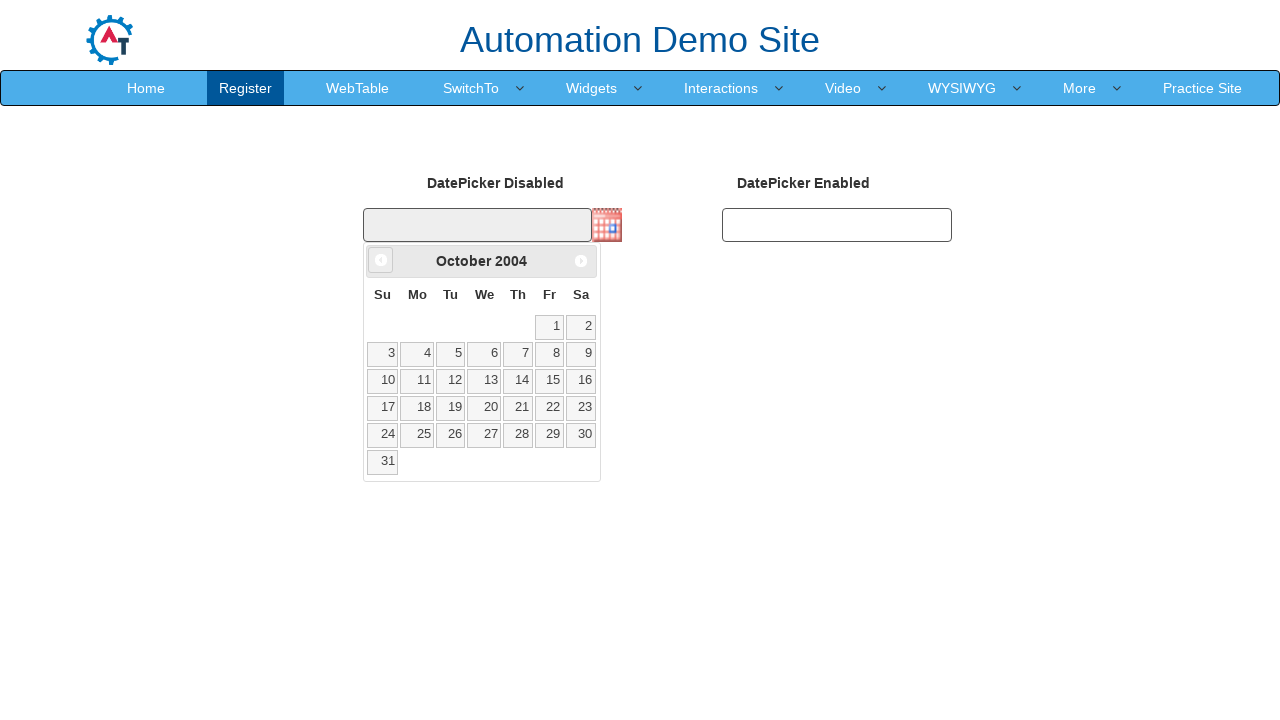

Retrieved current month: October
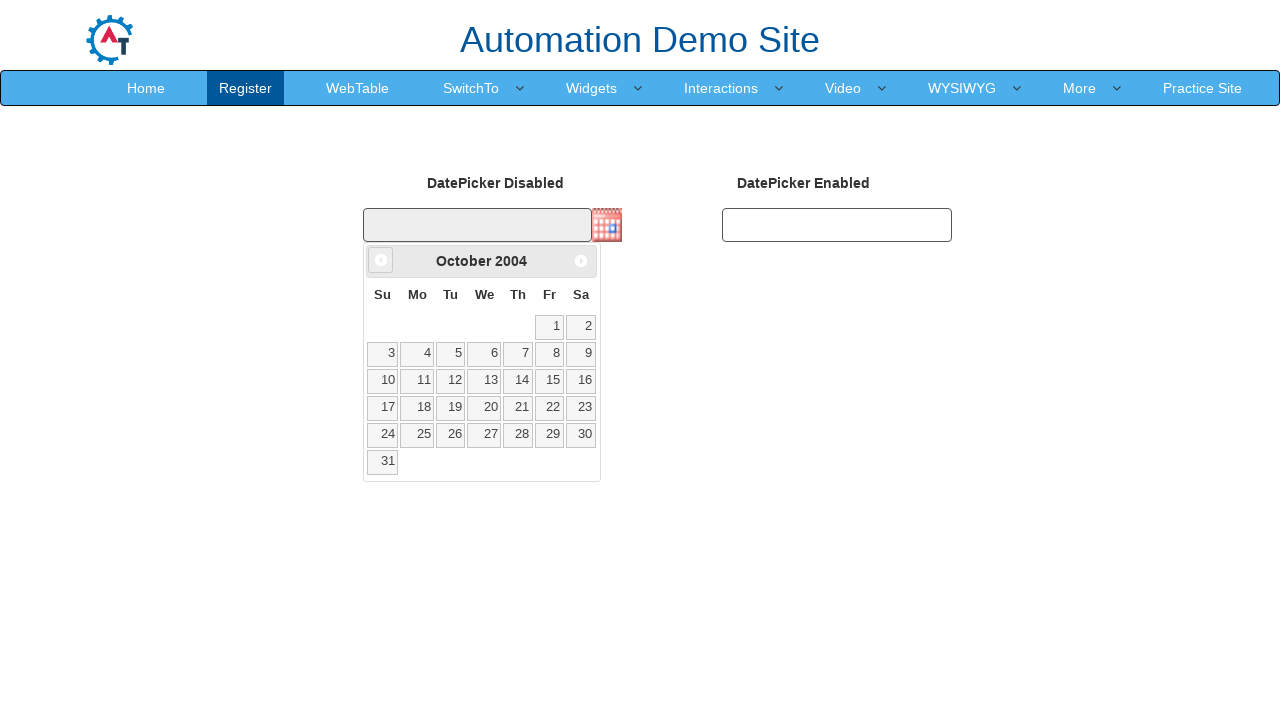

Retrieved current year: 2004
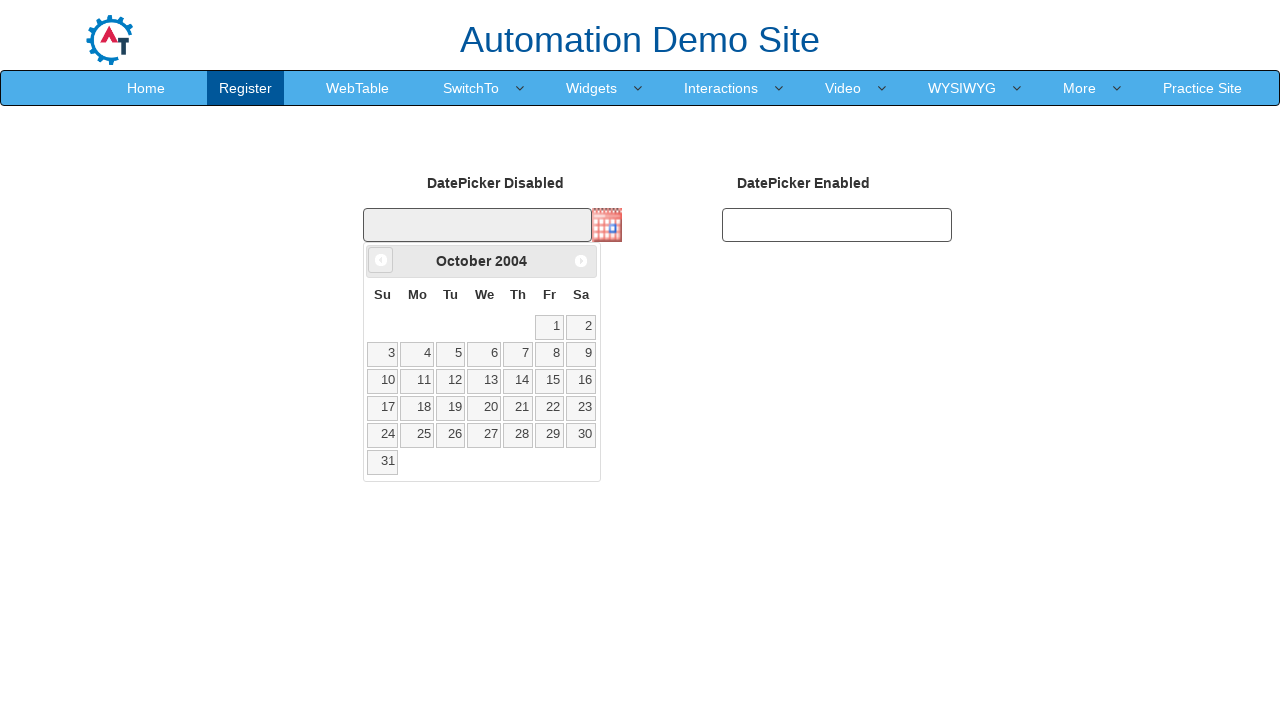

Clicked previous month button to navigate backwards at (381, 260) on xpath=//span[@class='ui-icon ui-icon-circle-triangle-w']
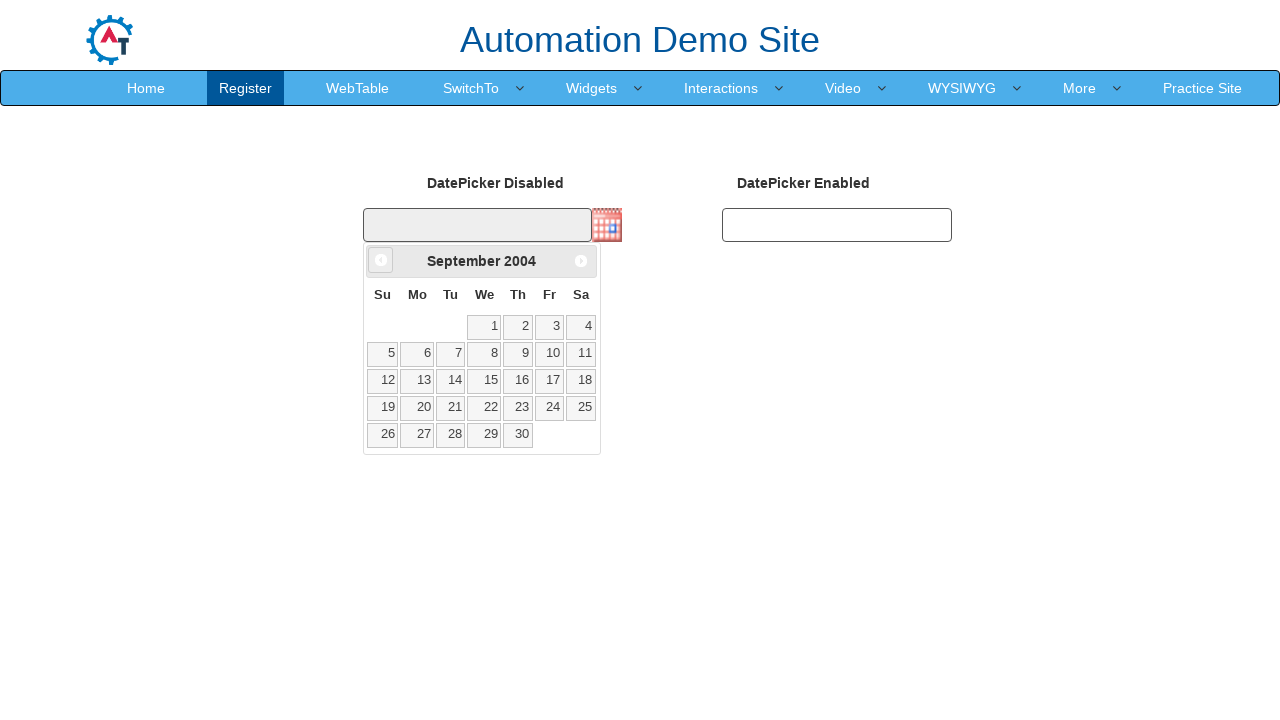

Retrieved current month: September
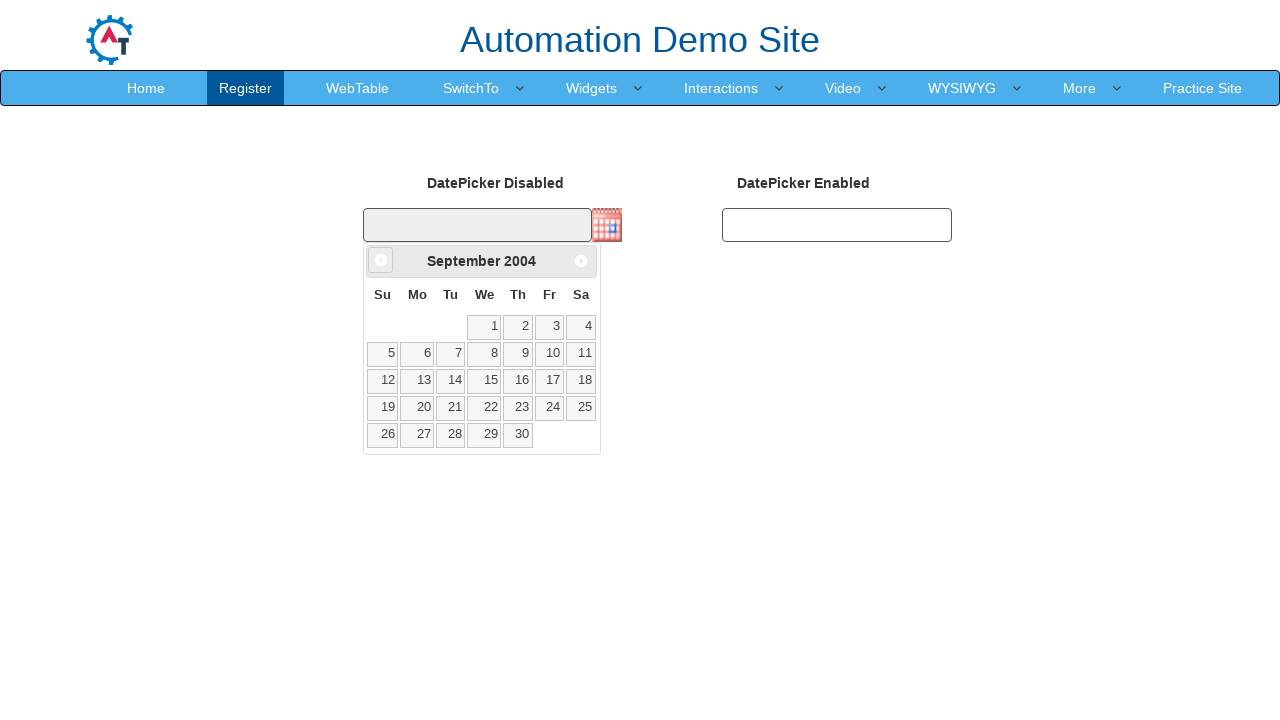

Retrieved current year: 2004
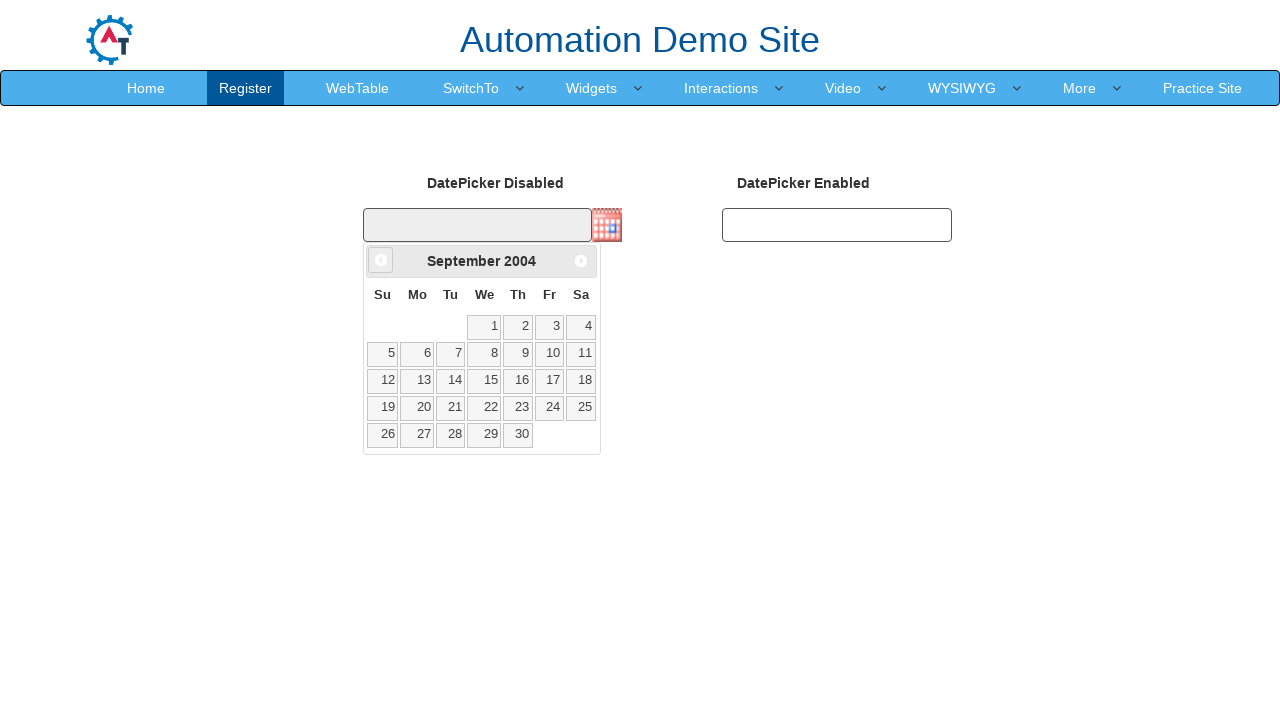

Clicked previous month button to navigate backwards at (381, 260) on xpath=//span[@class='ui-icon ui-icon-circle-triangle-w']
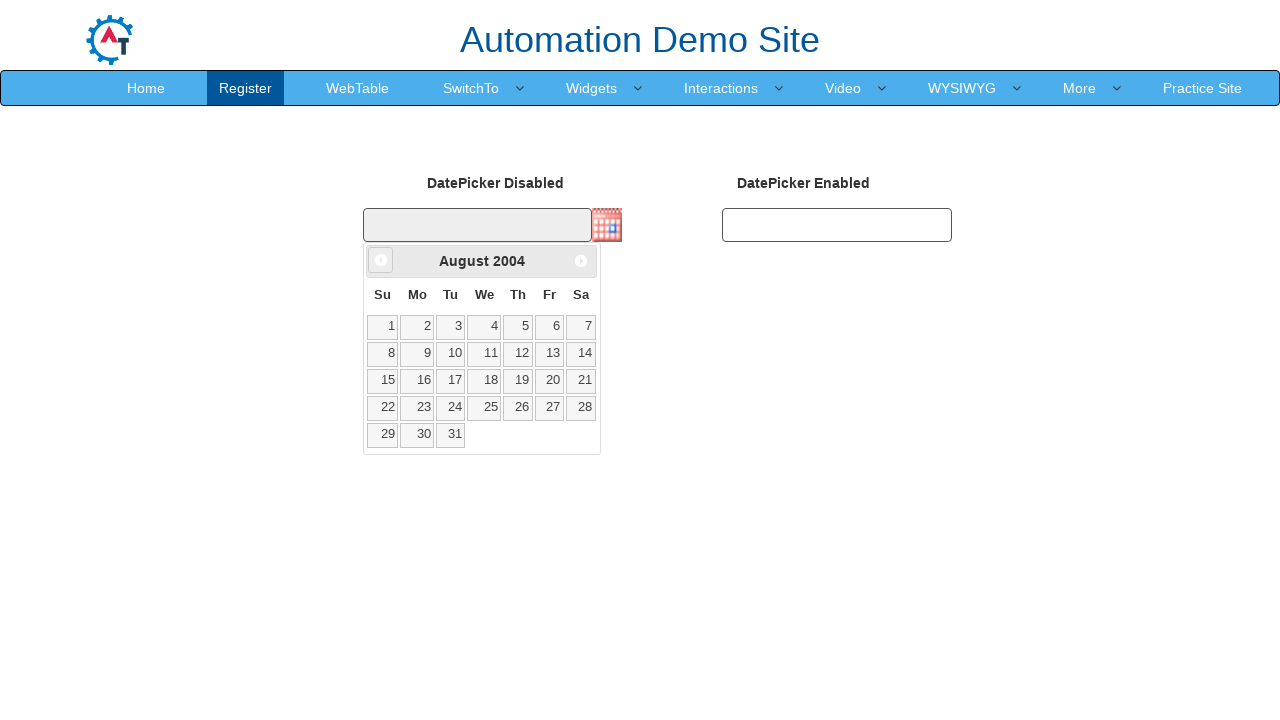

Retrieved current month: August
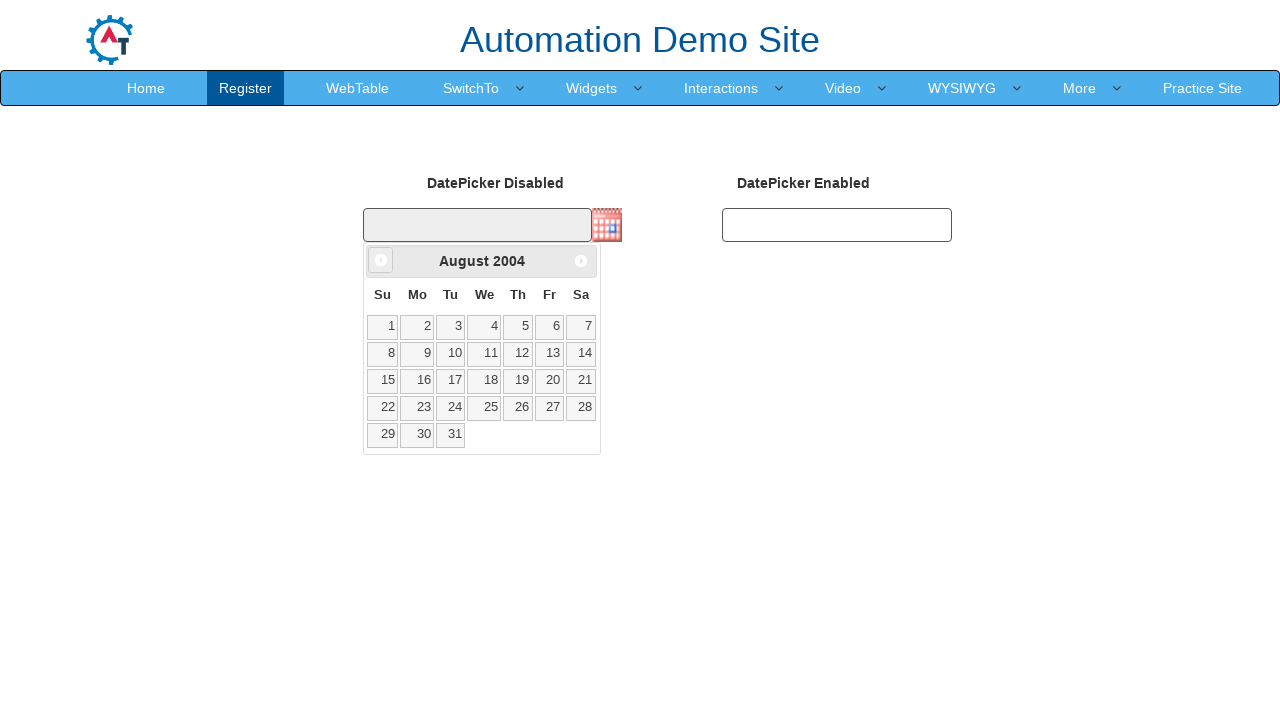

Retrieved current year: 2004
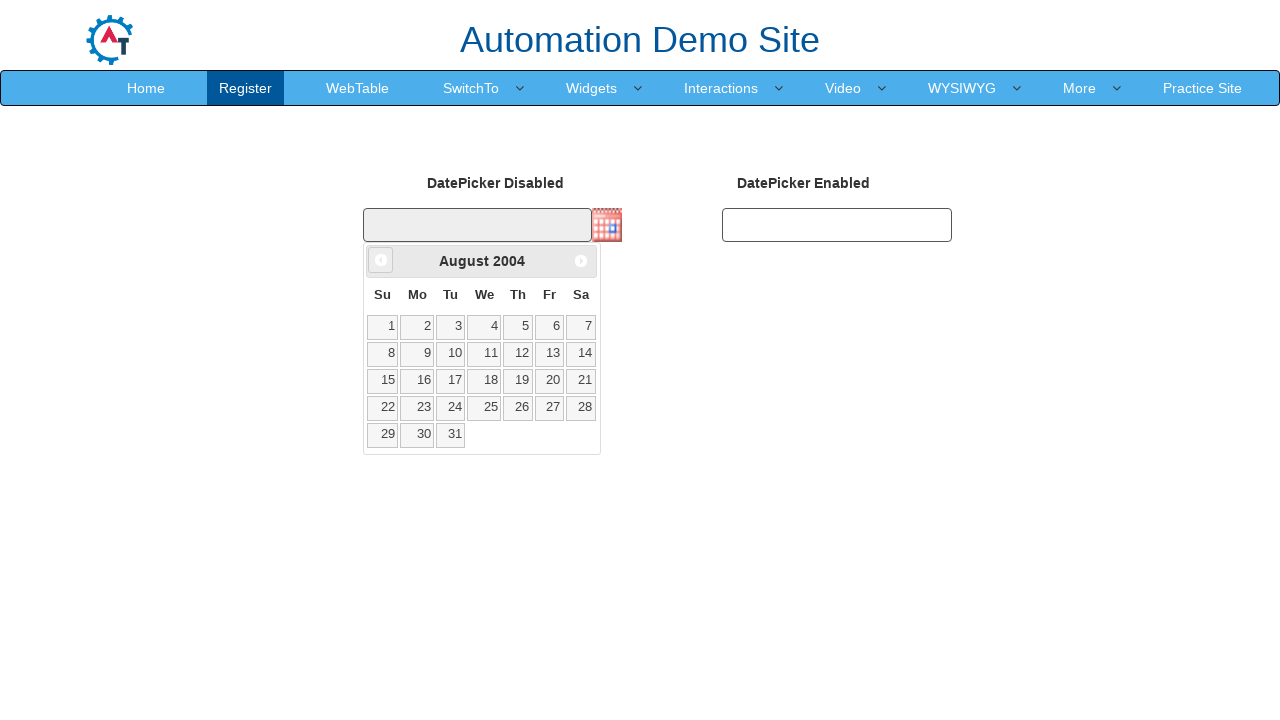

Clicked previous month button to navigate backwards at (381, 260) on xpath=//span[@class='ui-icon ui-icon-circle-triangle-w']
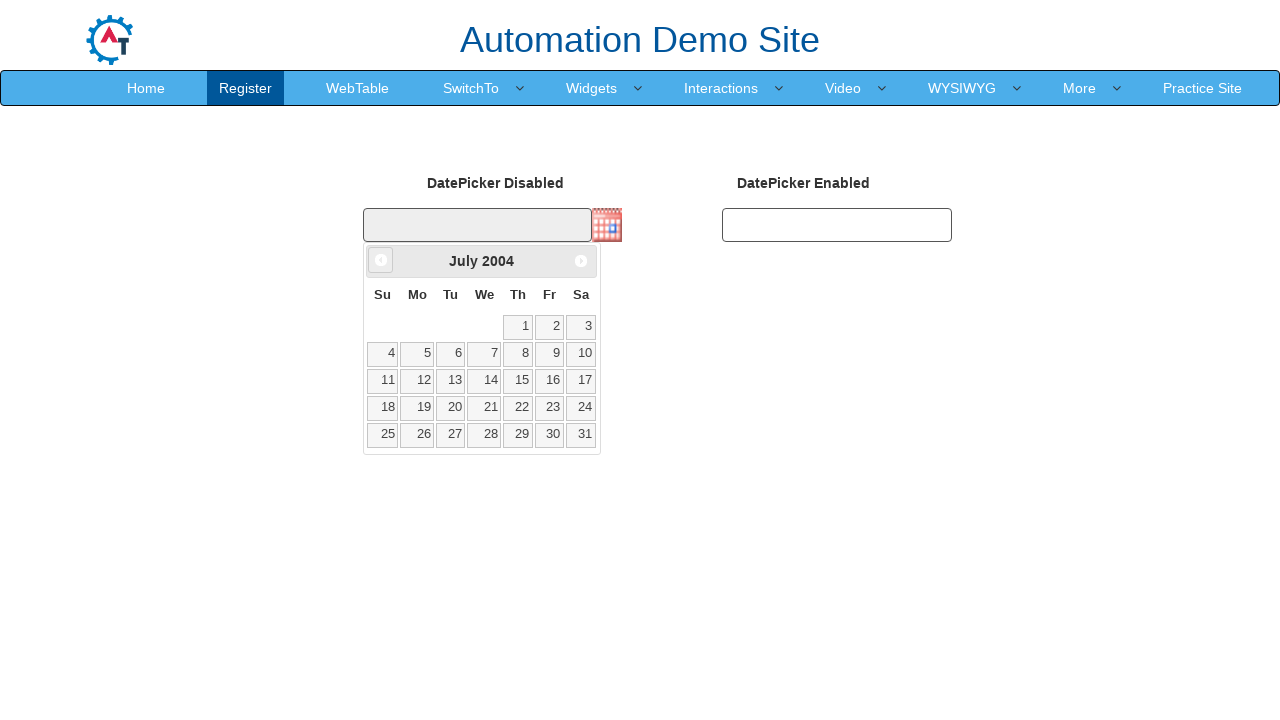

Retrieved current month: July
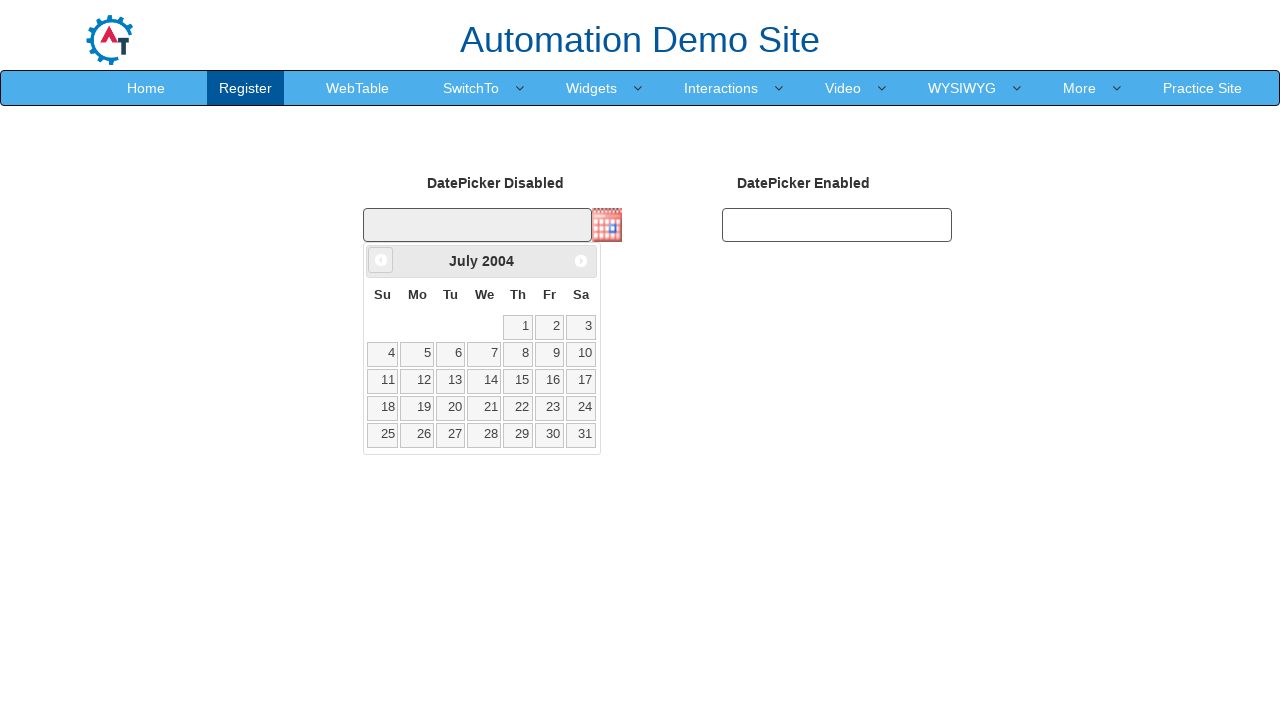

Retrieved current year: 2004
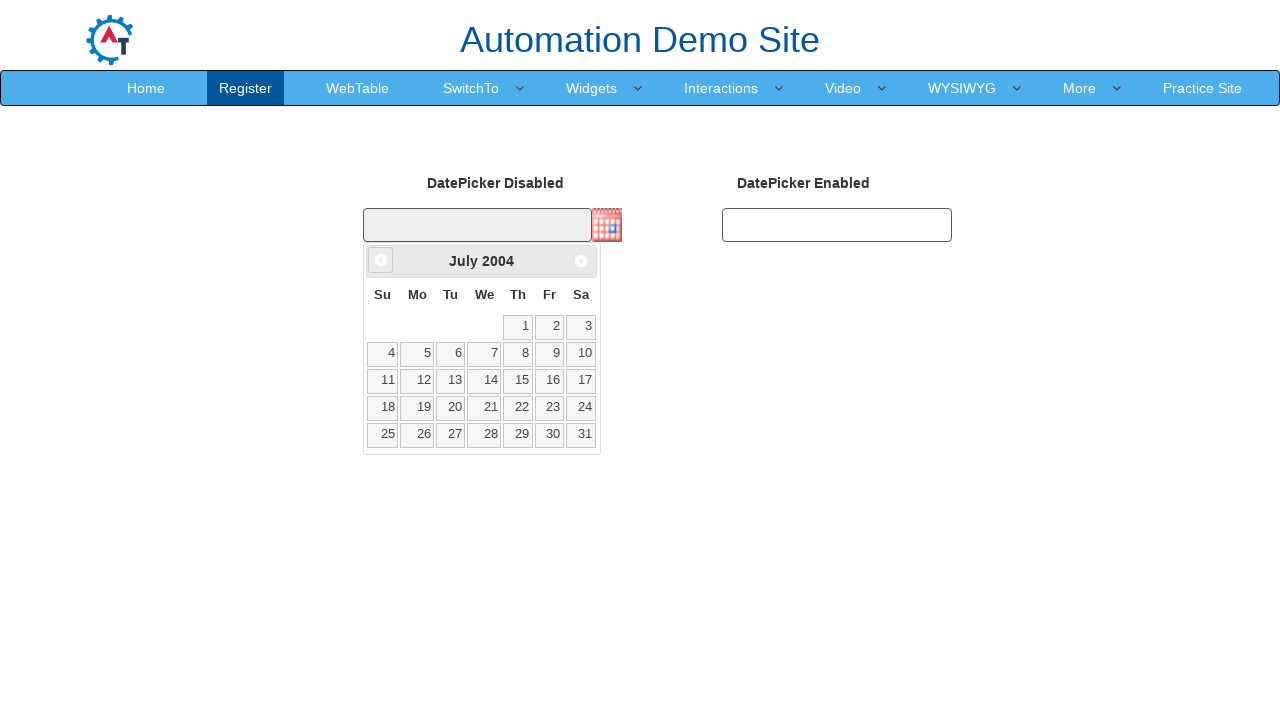

Clicked previous month button to navigate backwards at (381, 260) on xpath=//span[@class='ui-icon ui-icon-circle-triangle-w']
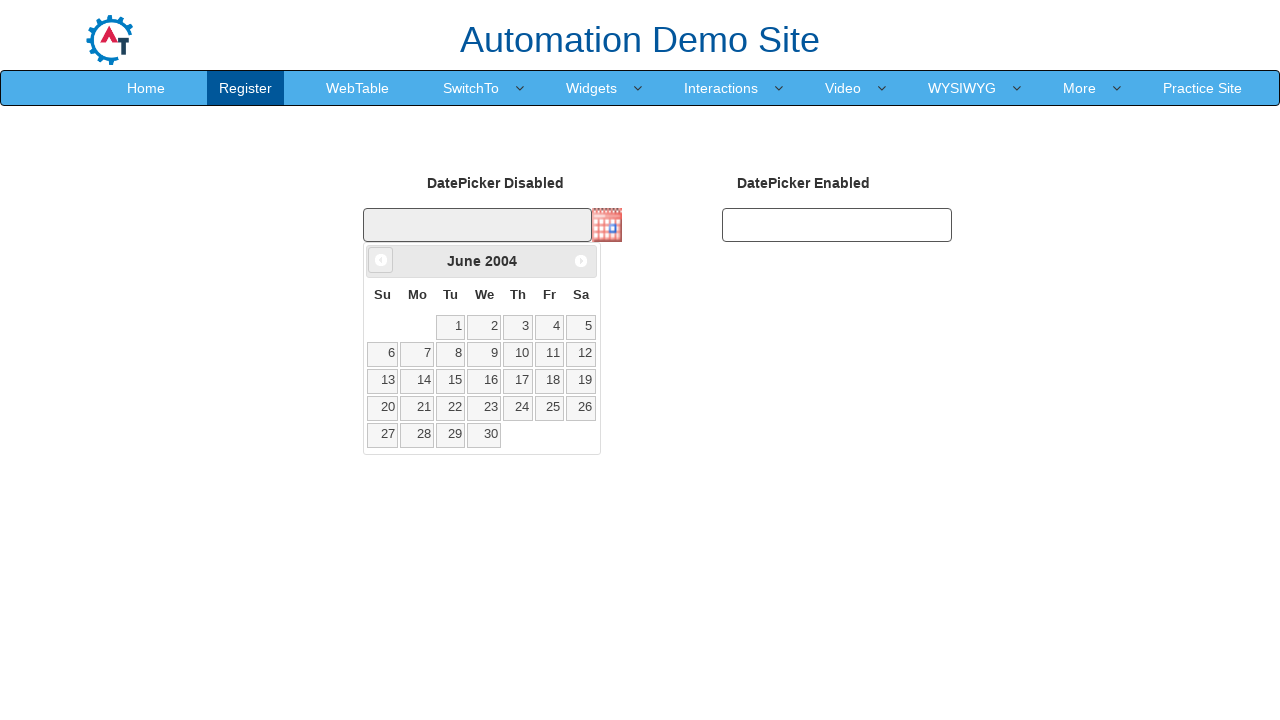

Retrieved current month: June
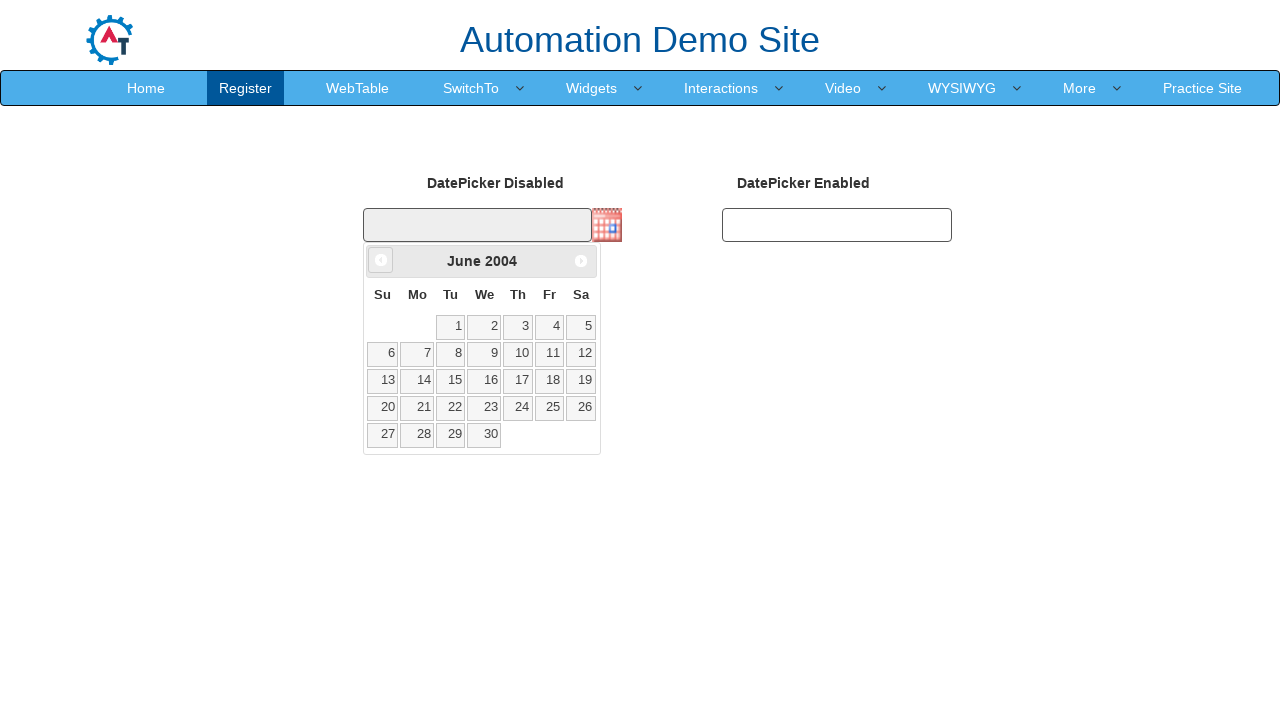

Retrieved current year: 2004
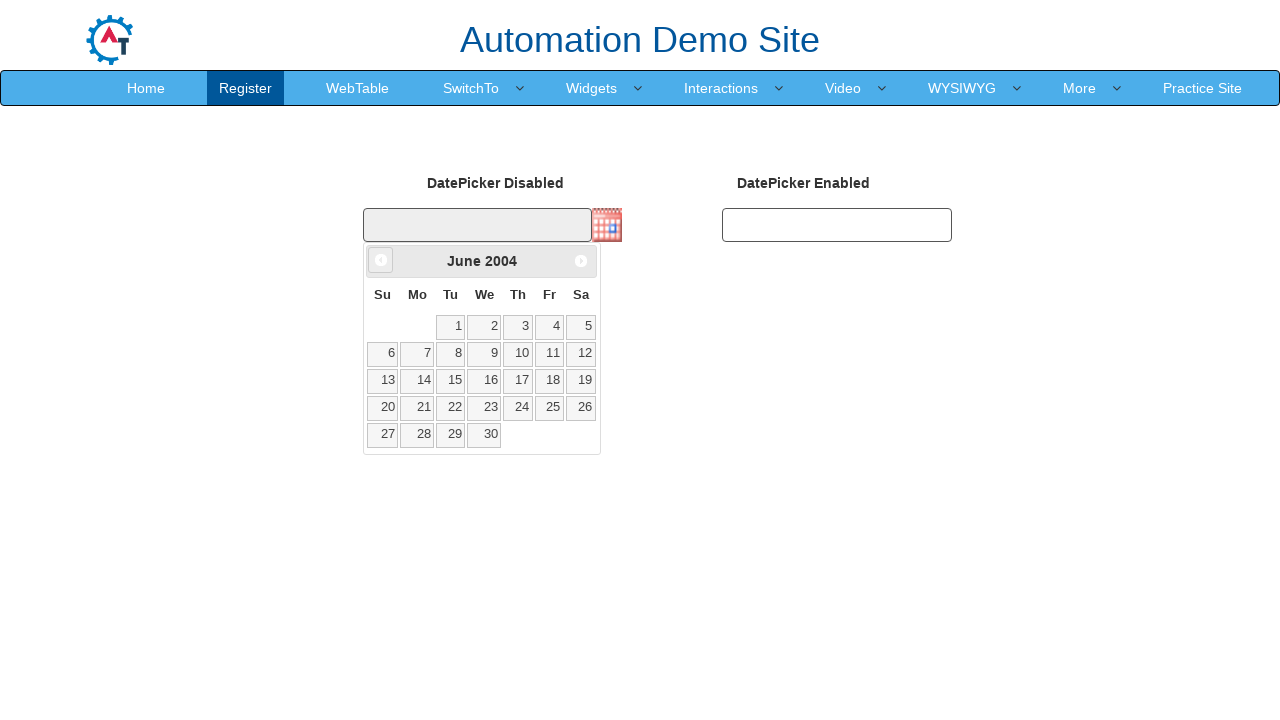

Clicked previous month button to navigate backwards at (381, 260) on xpath=//span[@class='ui-icon ui-icon-circle-triangle-w']
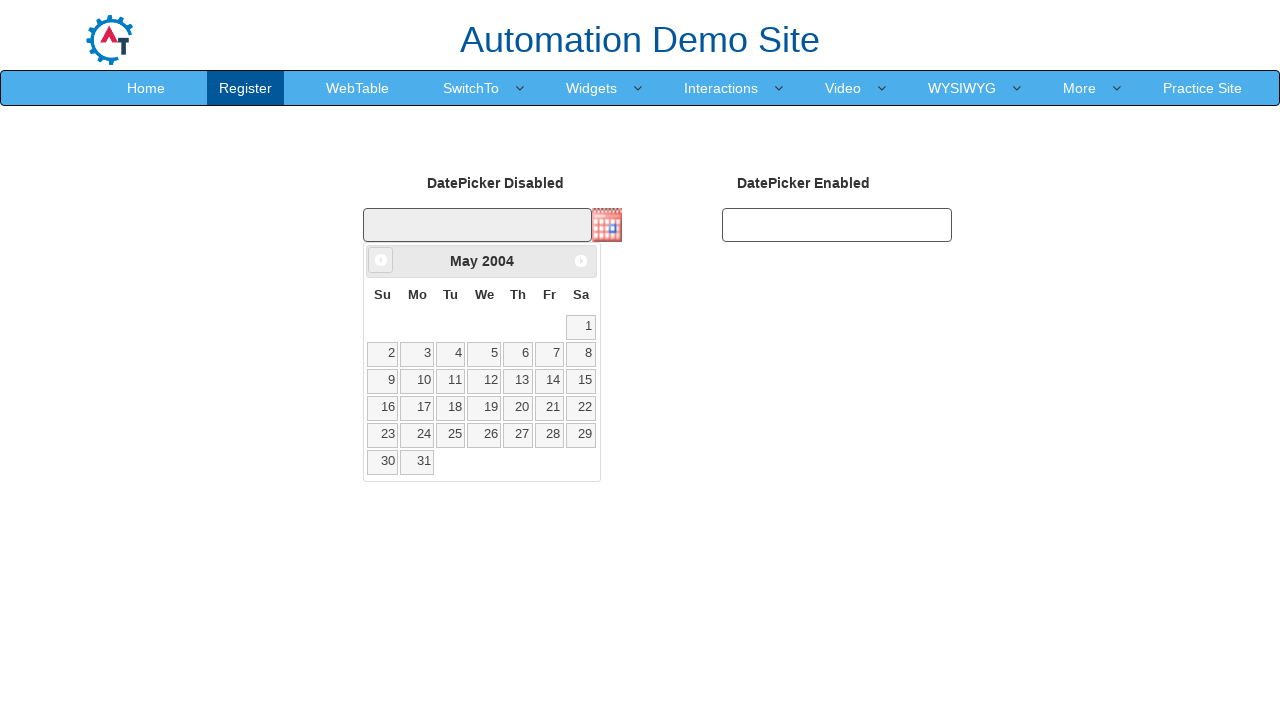

Retrieved current month: May
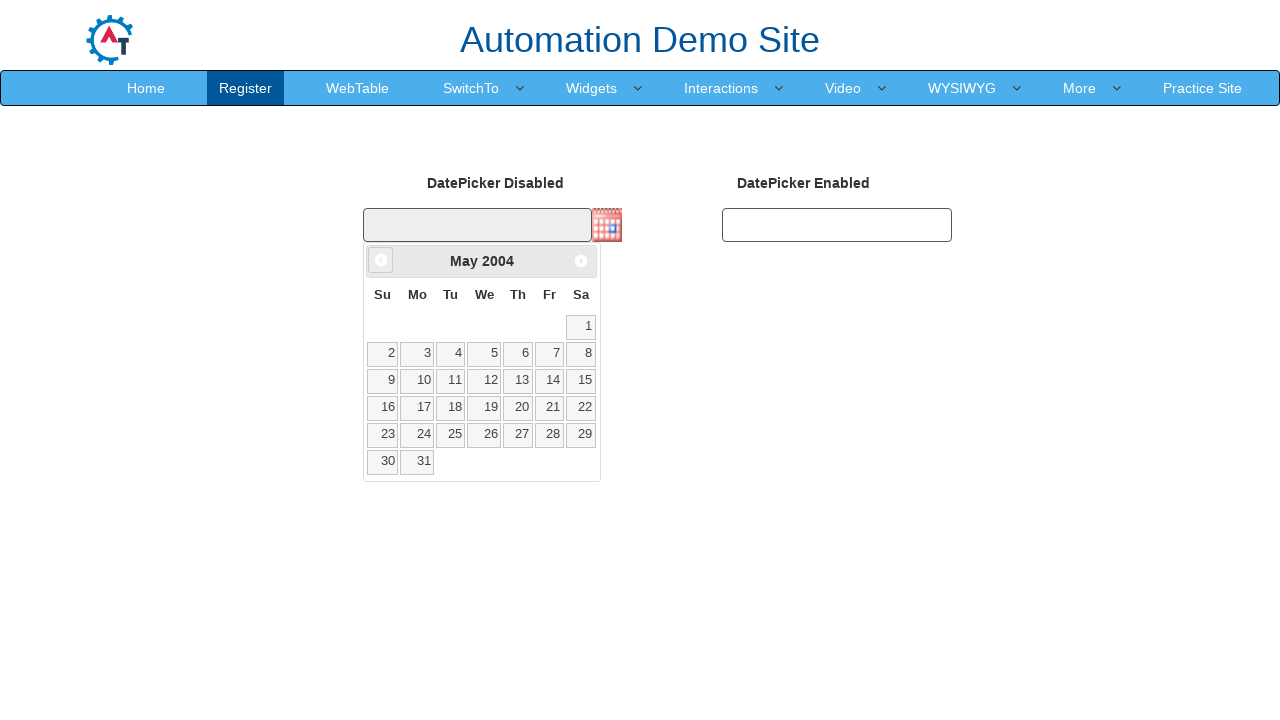

Retrieved current year: 2004
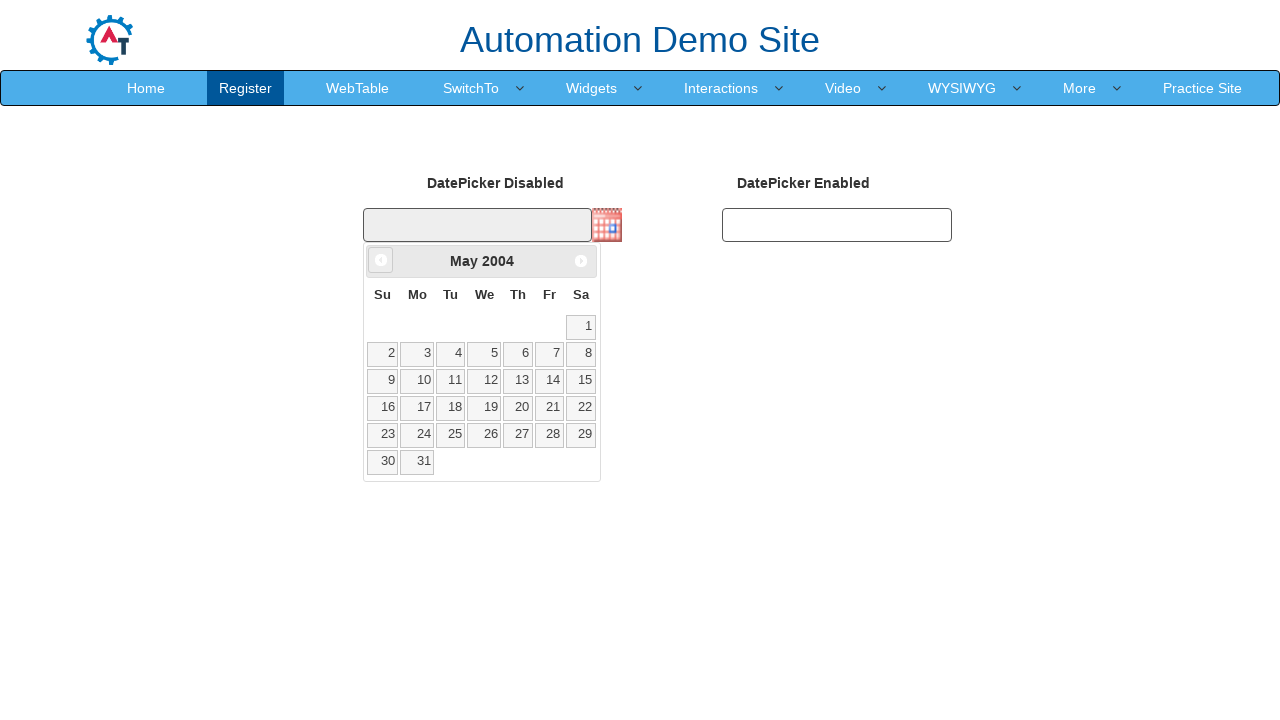

Clicked previous month button to navigate backwards at (381, 260) on xpath=//span[@class='ui-icon ui-icon-circle-triangle-w']
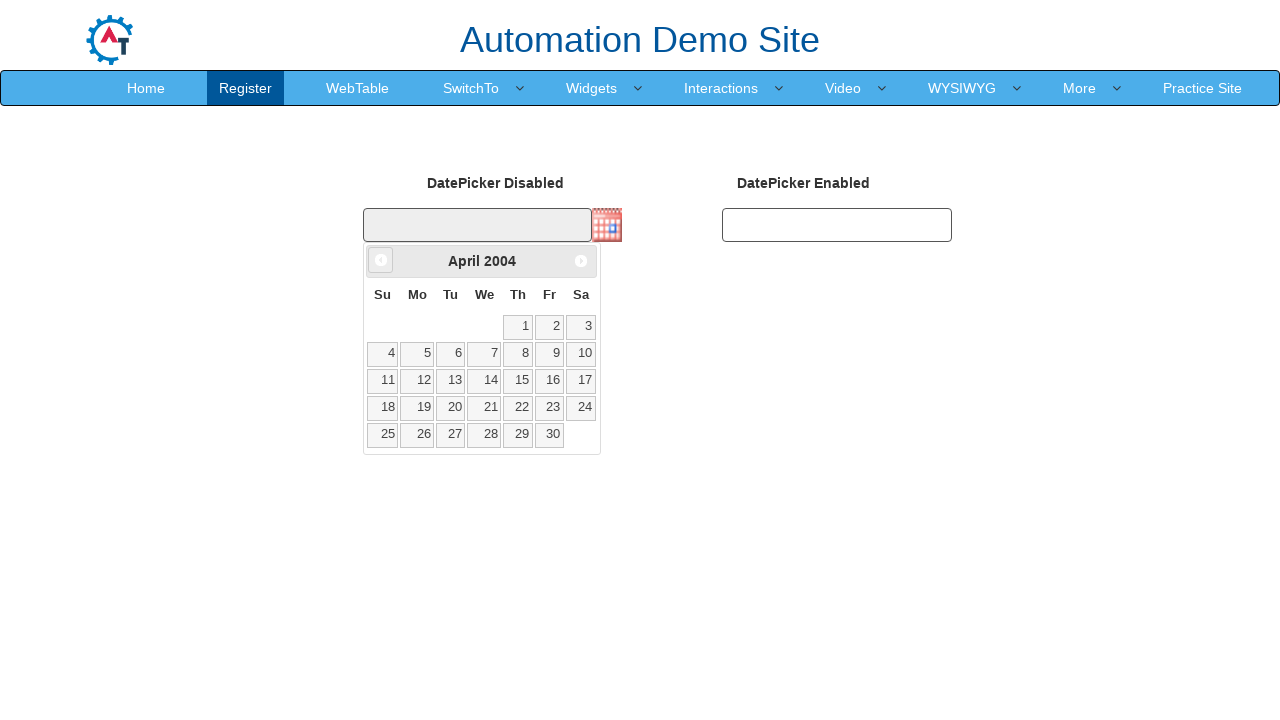

Retrieved current month: April
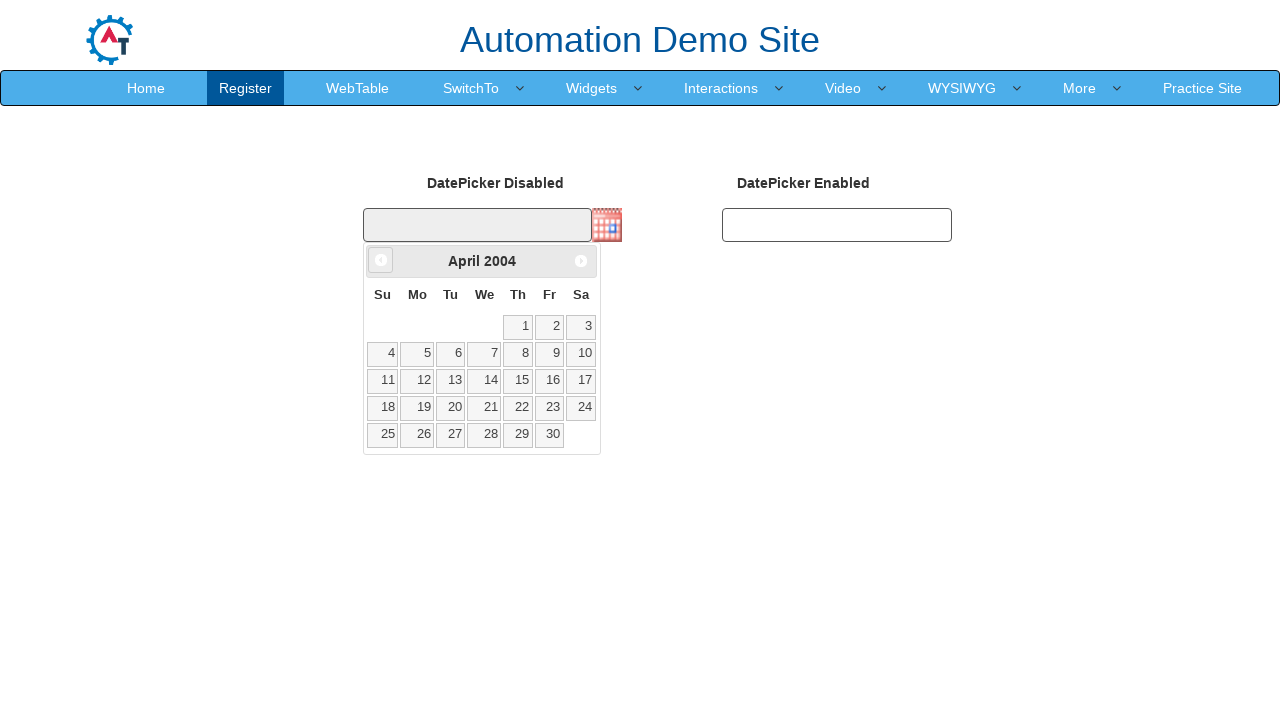

Retrieved current year: 2004
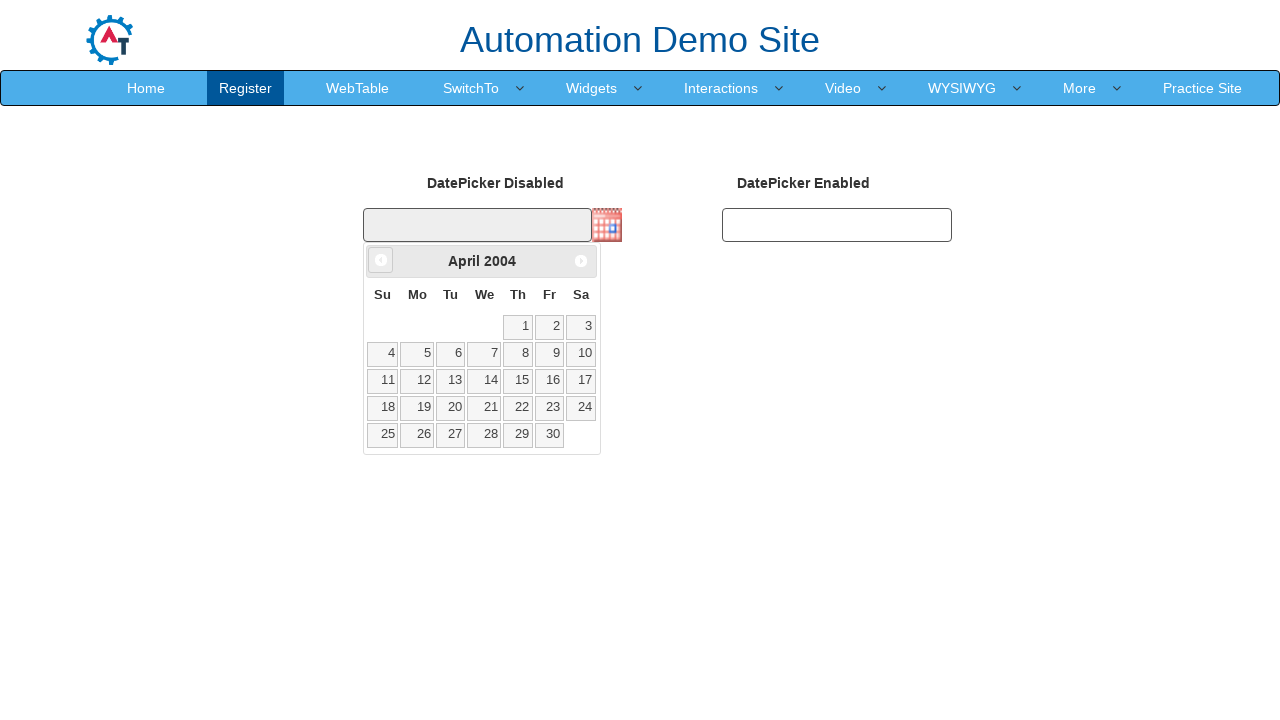

Clicked previous month button to navigate backwards at (381, 260) on xpath=//span[@class='ui-icon ui-icon-circle-triangle-w']
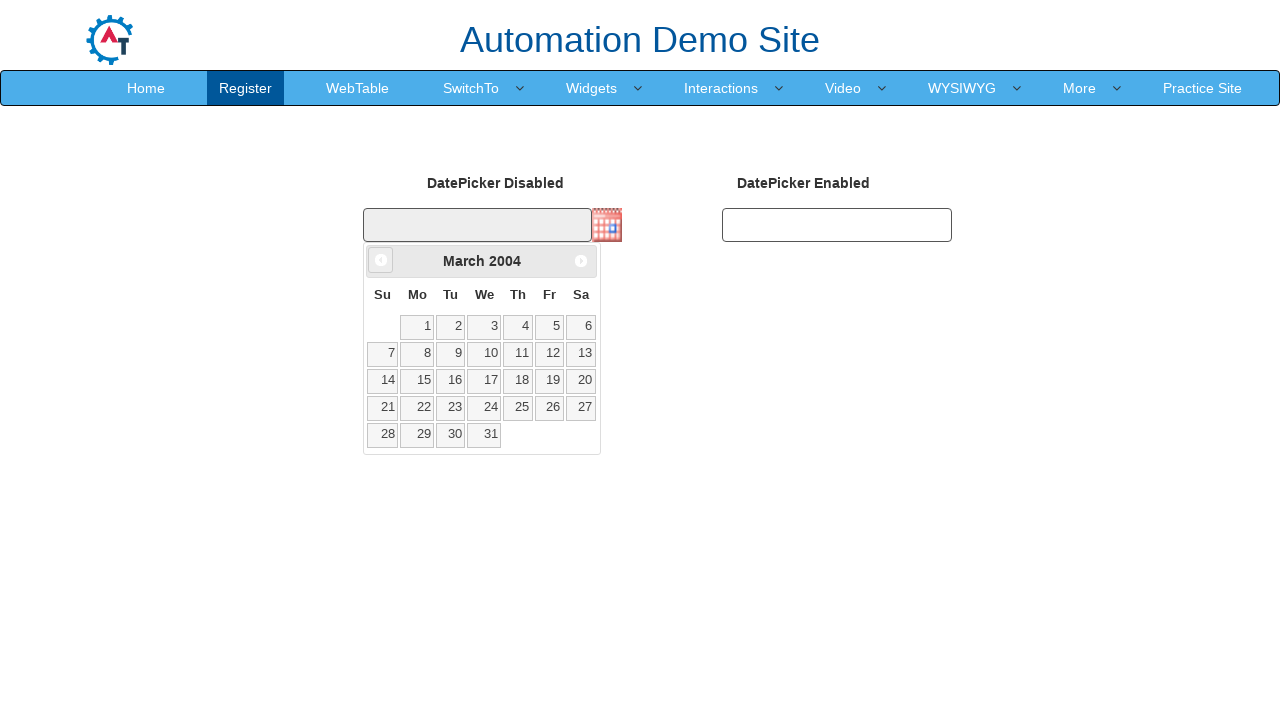

Retrieved current month: March
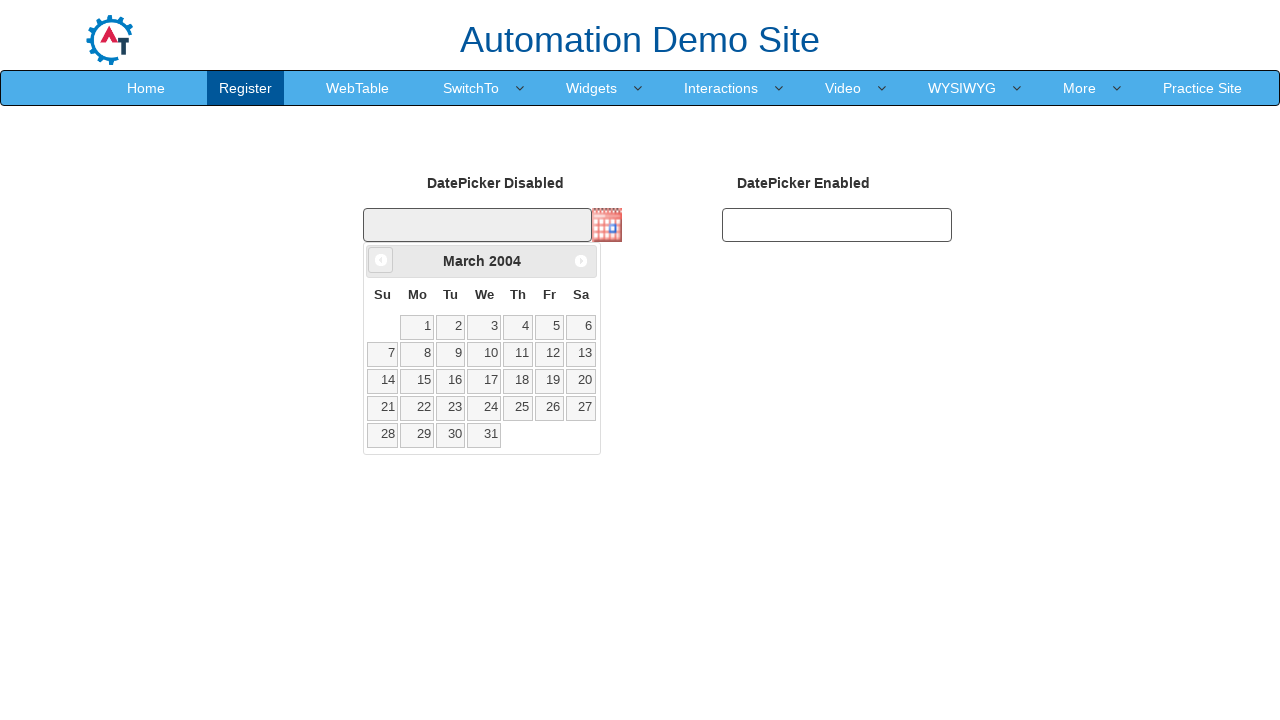

Retrieved current year: 2004
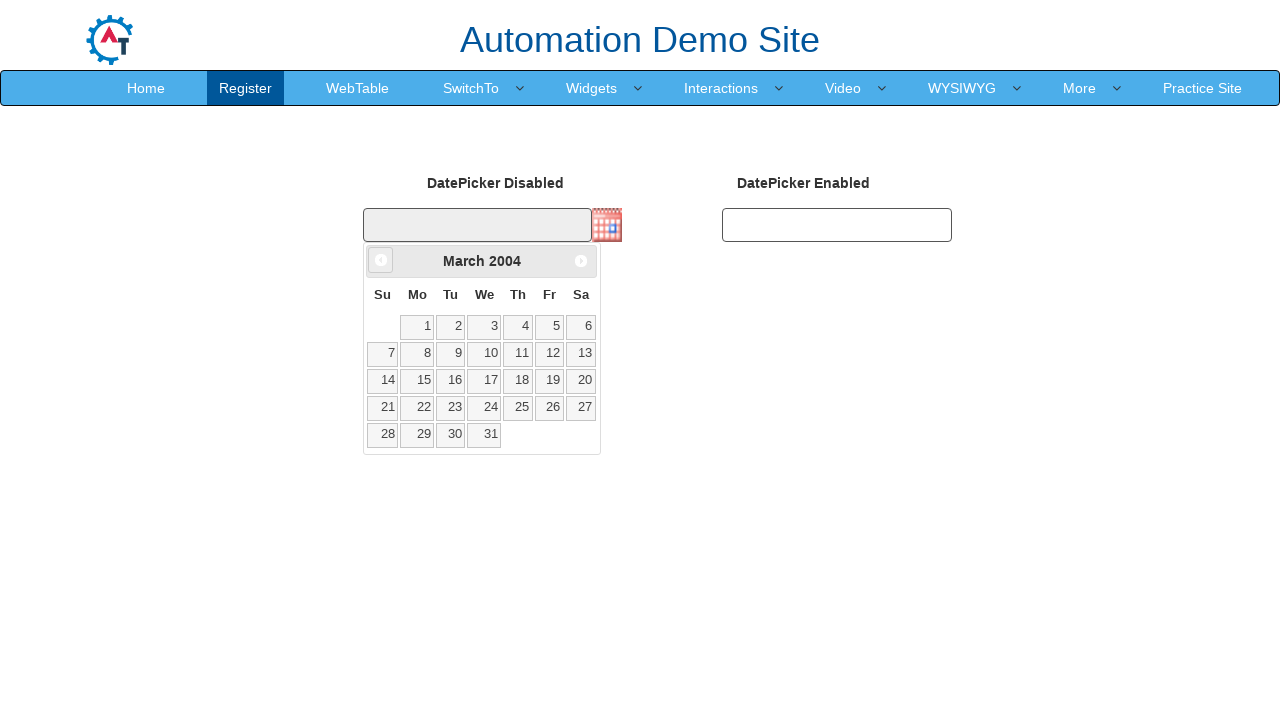

Clicked previous month button to navigate backwards at (381, 260) on xpath=//span[@class='ui-icon ui-icon-circle-triangle-w']
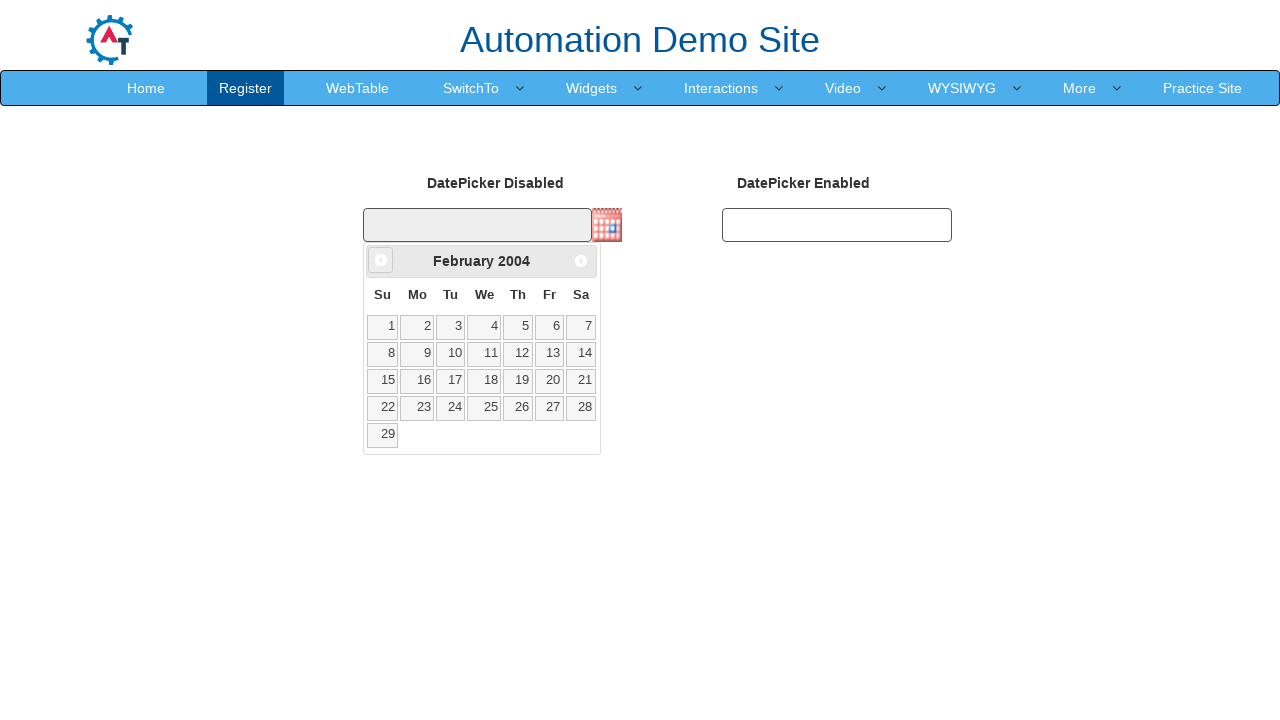

Retrieved current month: February
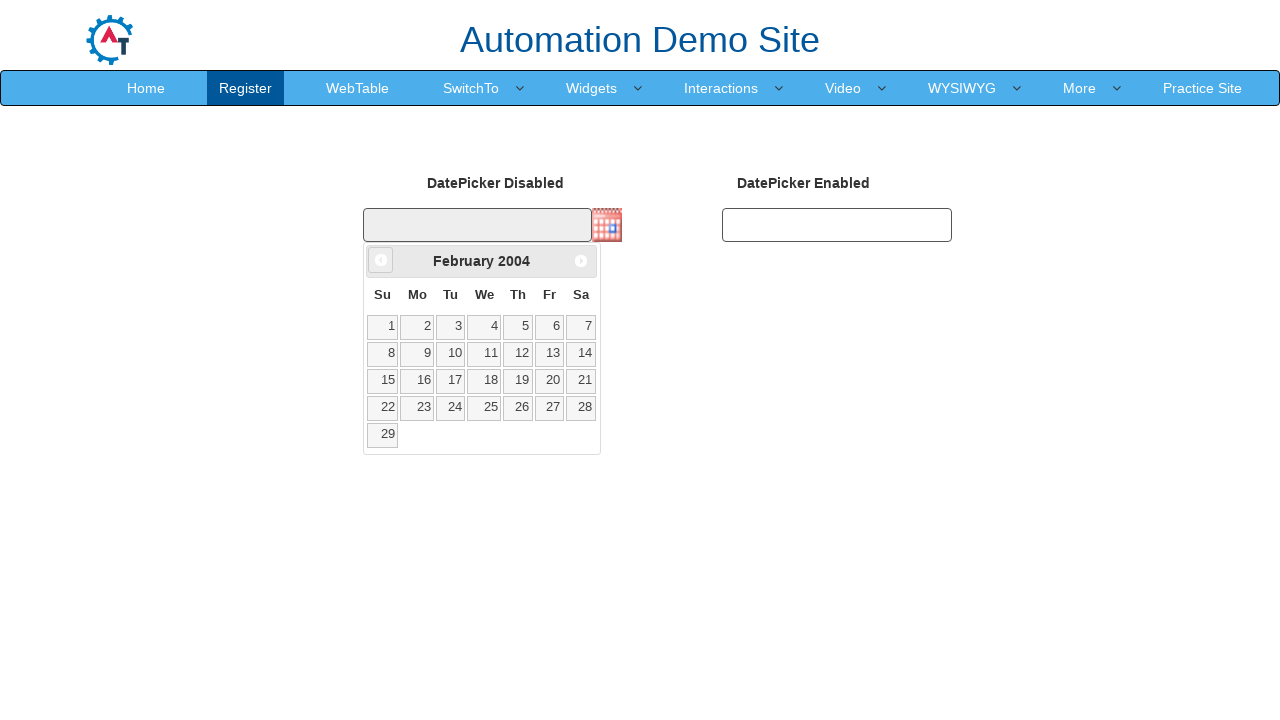

Retrieved current year: 2004
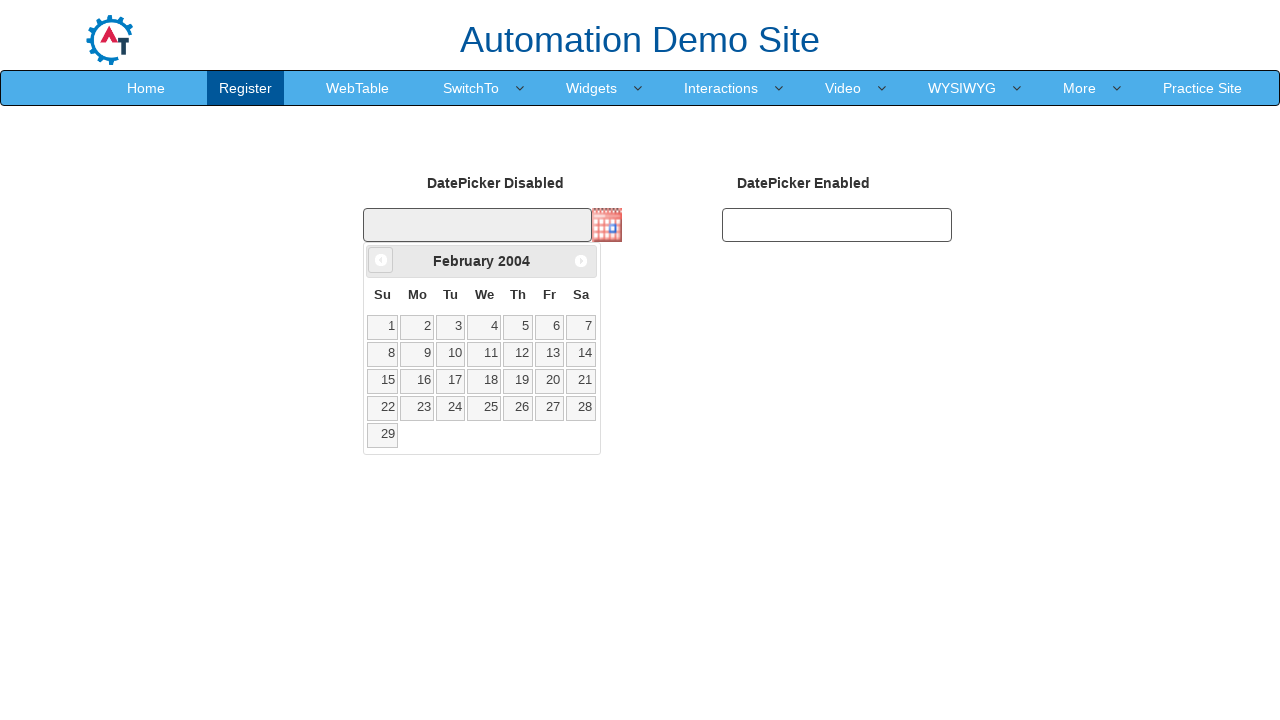

Clicked previous month button to navigate backwards at (381, 260) on xpath=//span[@class='ui-icon ui-icon-circle-triangle-w']
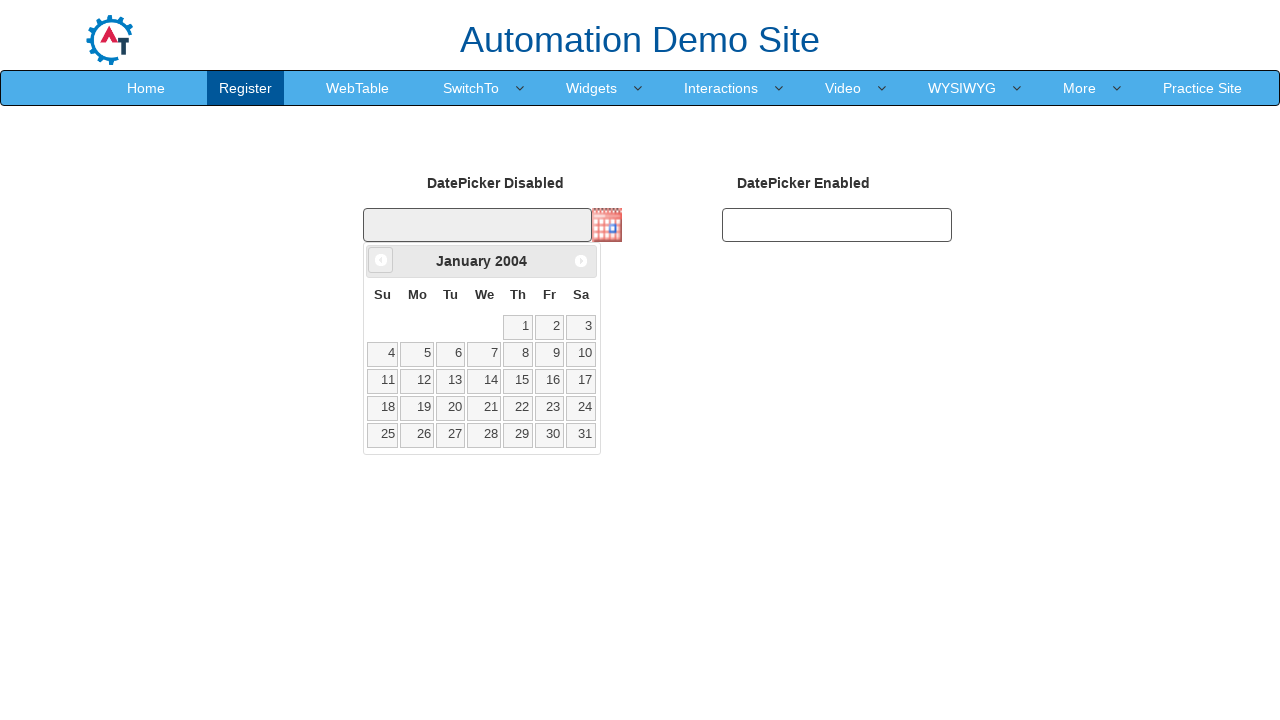

Retrieved current month: January
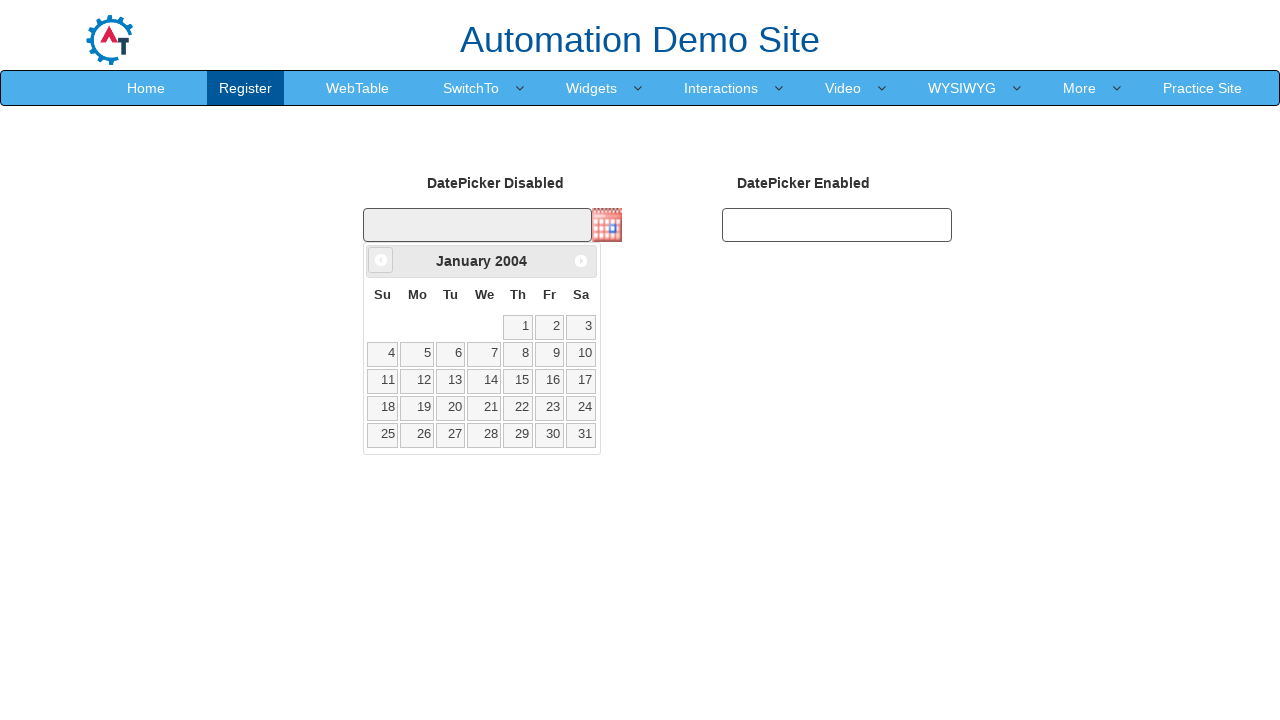

Retrieved current year: 2004
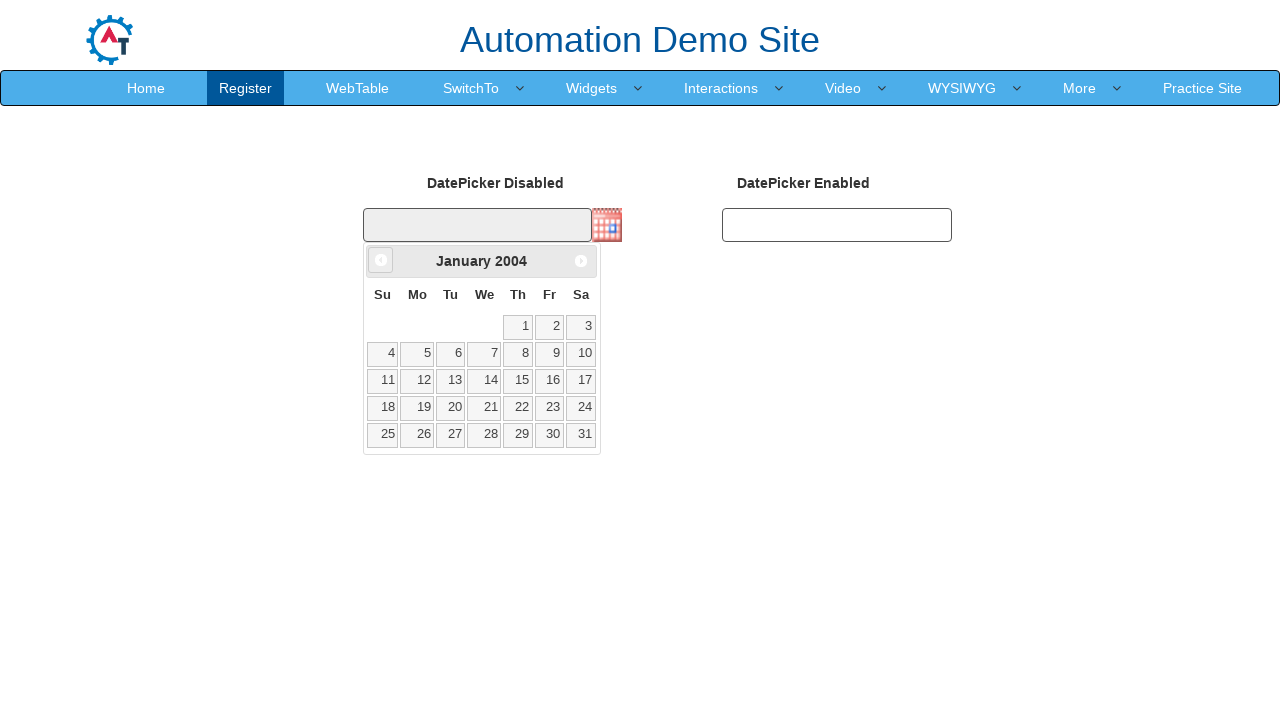

Clicked previous month button to navigate backwards at (381, 260) on xpath=//span[@class='ui-icon ui-icon-circle-triangle-w']
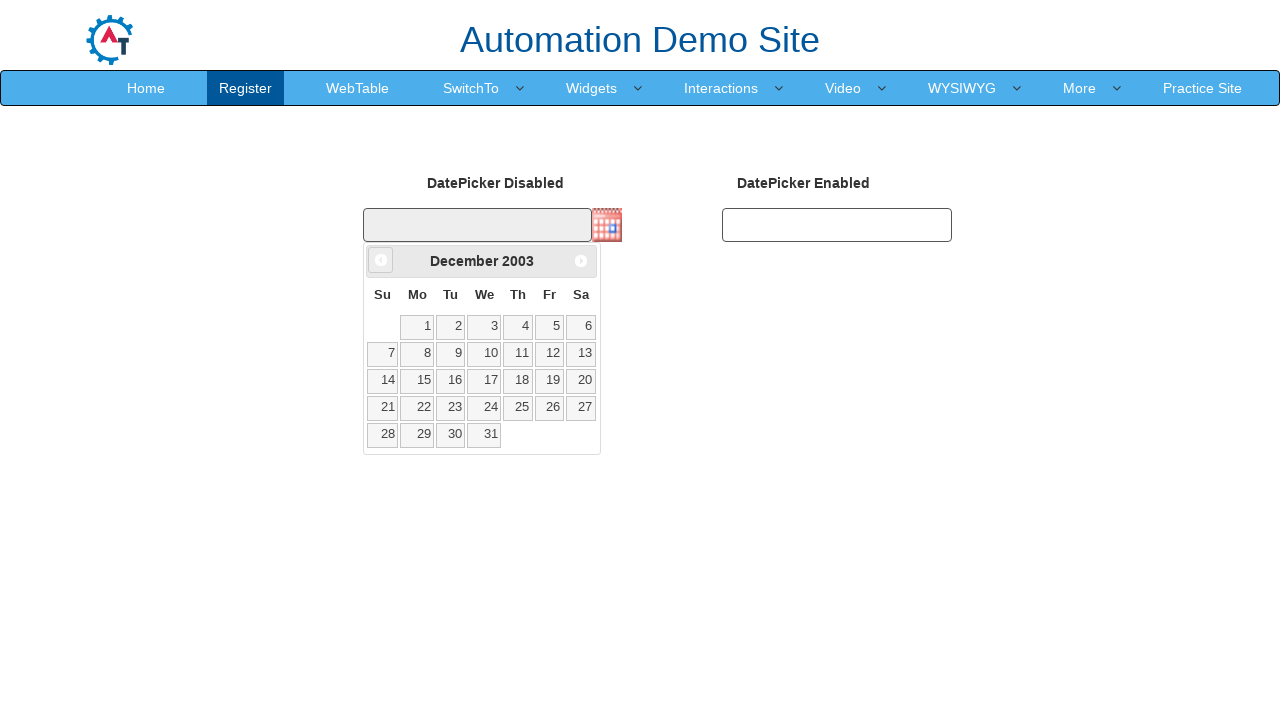

Retrieved current month: December
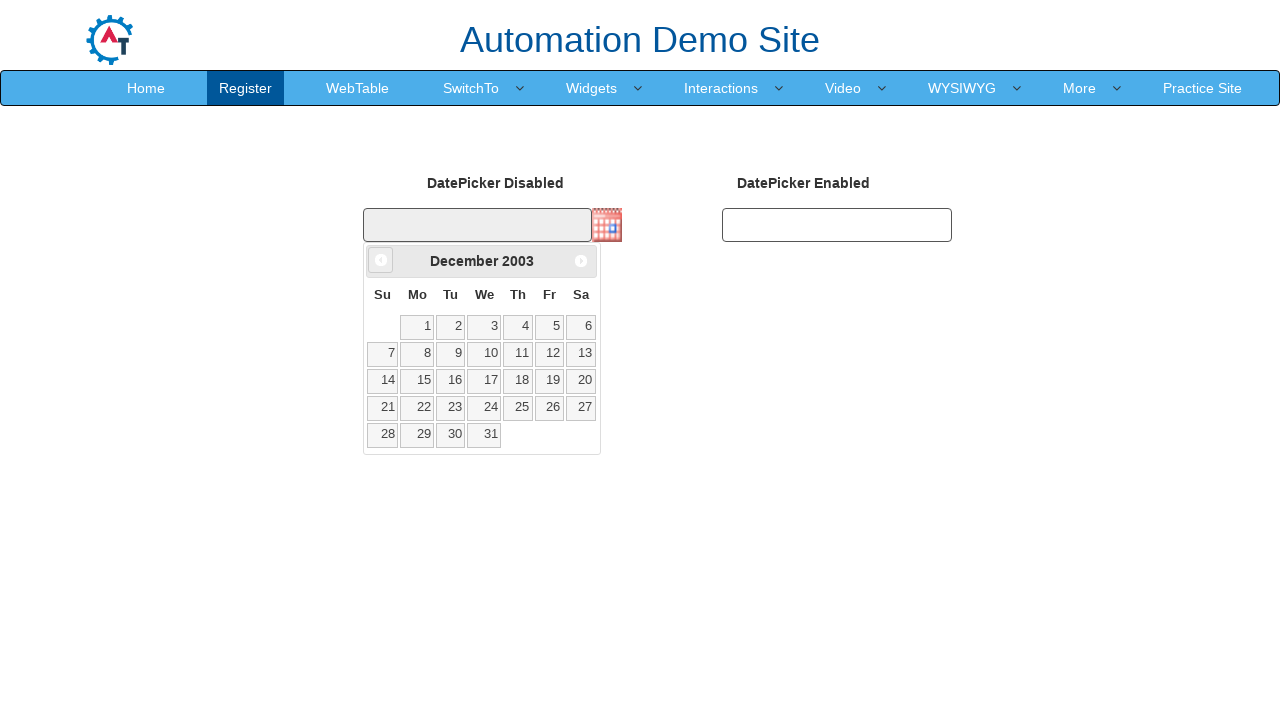

Retrieved current year: 2003
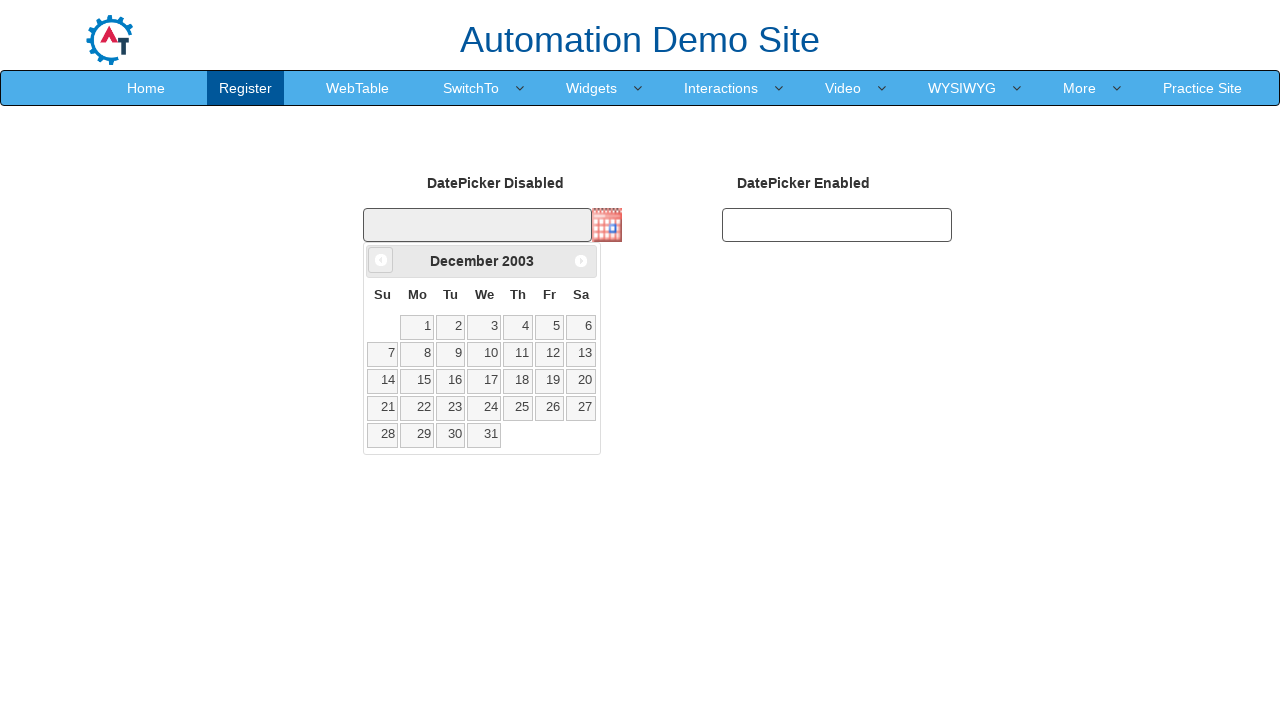

Clicked previous month button to navigate backwards at (381, 260) on xpath=//span[@class='ui-icon ui-icon-circle-triangle-w']
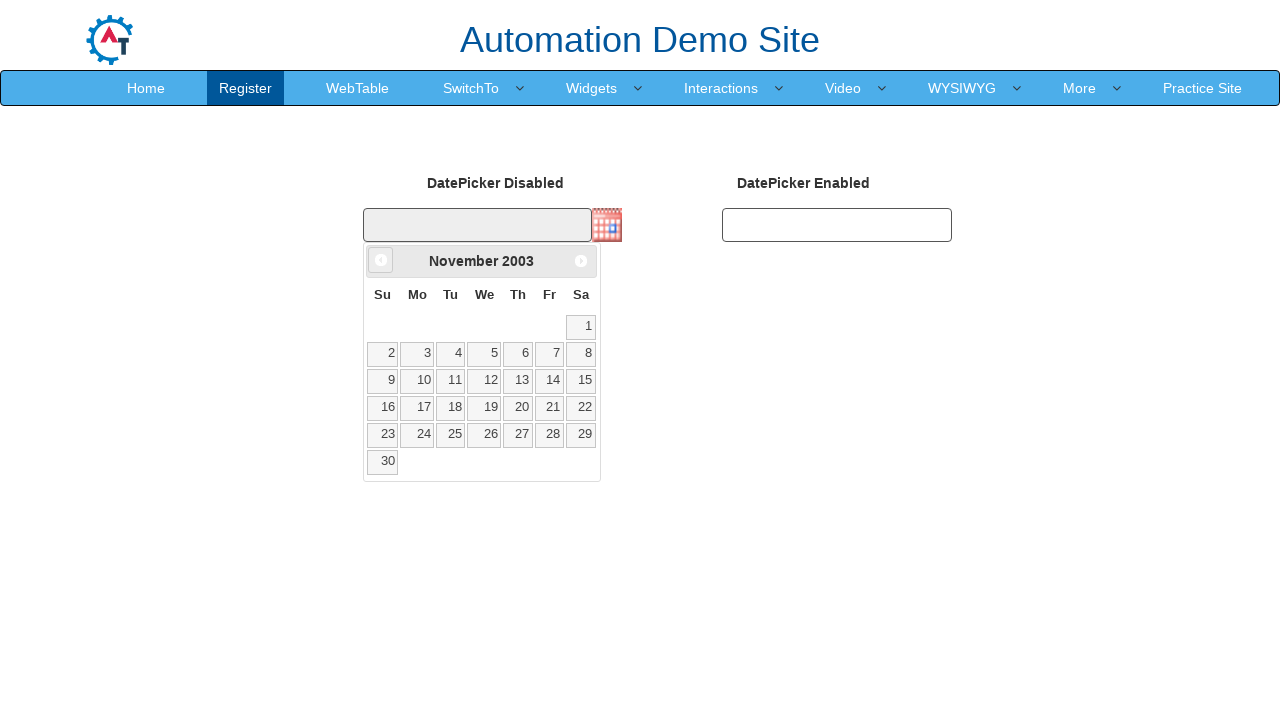

Retrieved current month: November
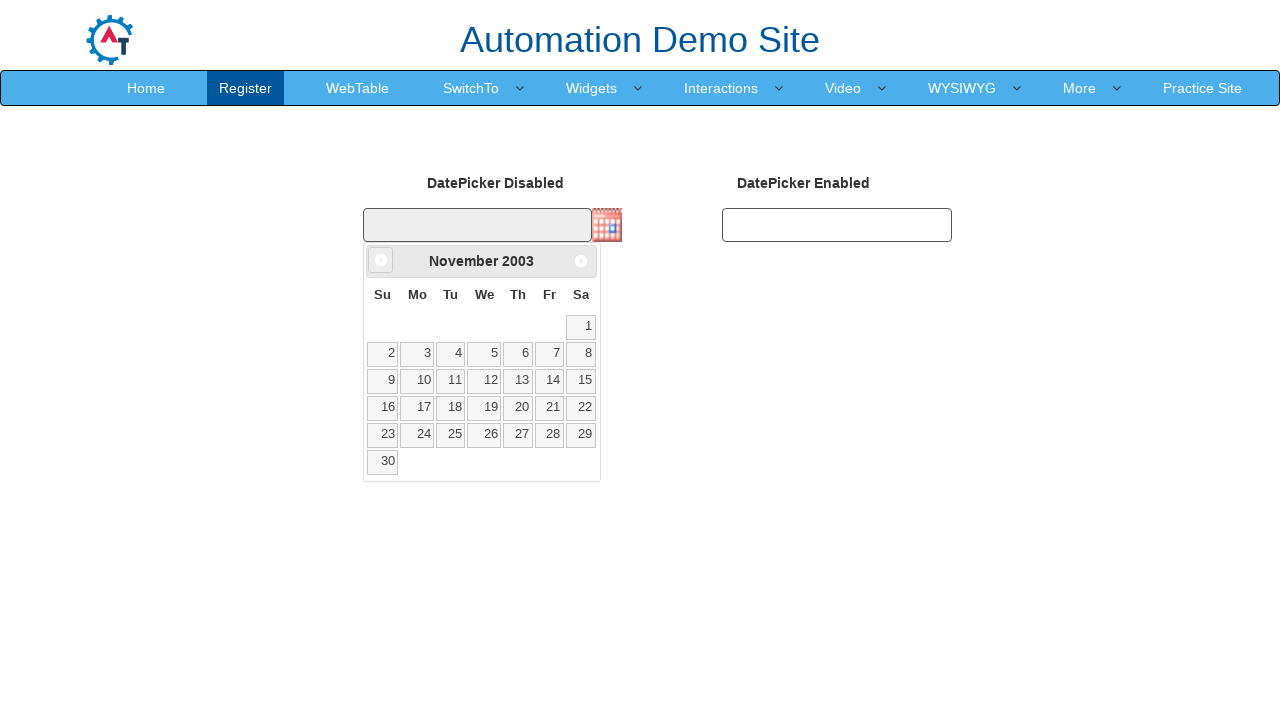

Retrieved current year: 2003
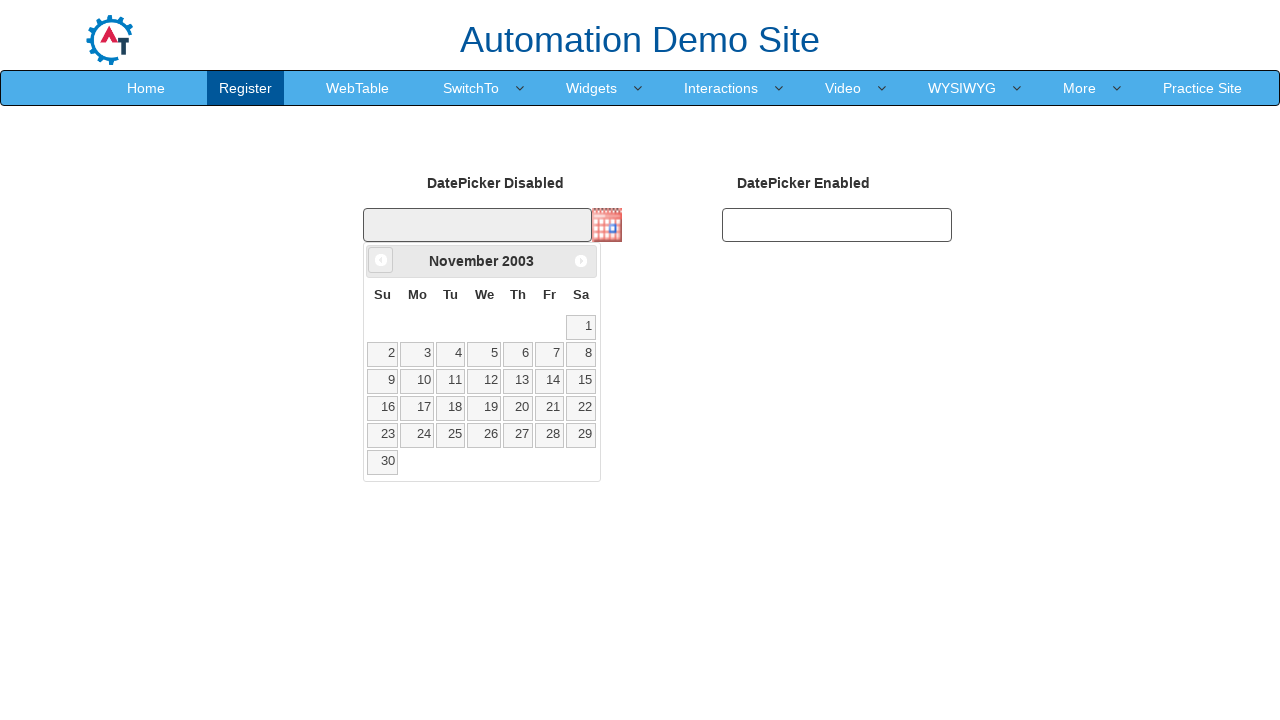

Clicked previous month button to navigate backwards at (381, 260) on xpath=//span[@class='ui-icon ui-icon-circle-triangle-w']
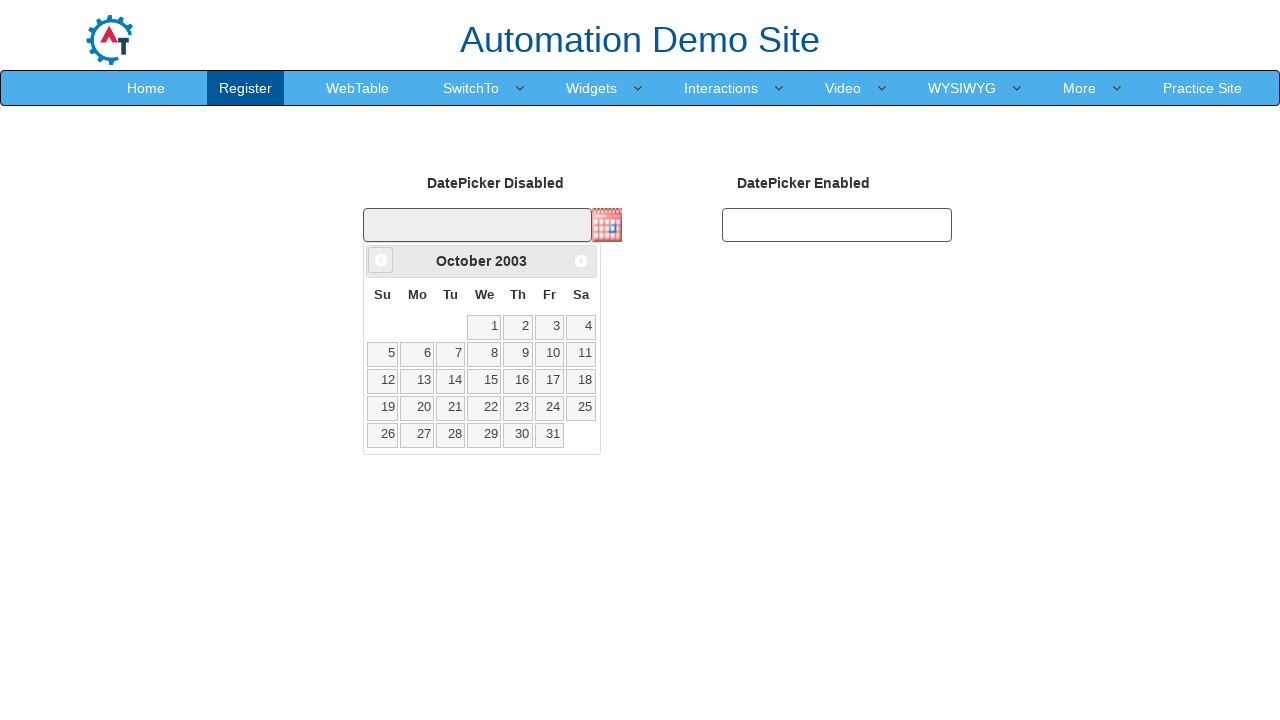

Retrieved current month: October
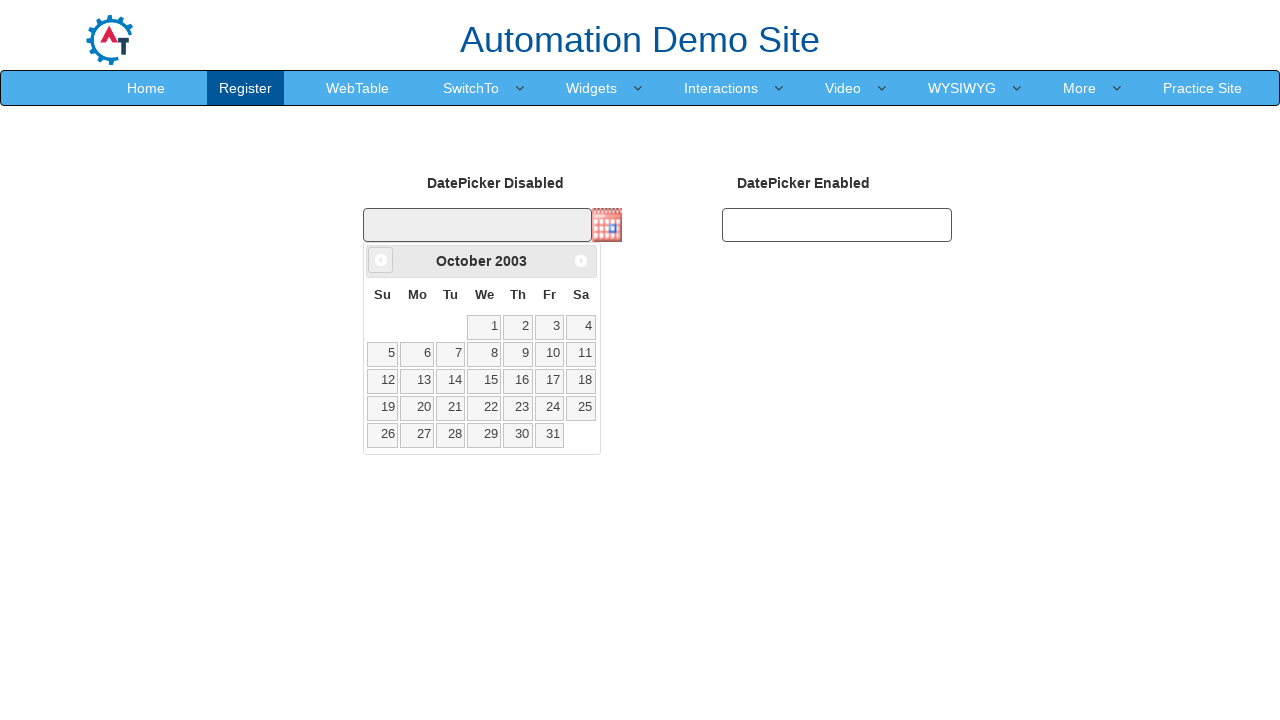

Retrieved current year: 2003
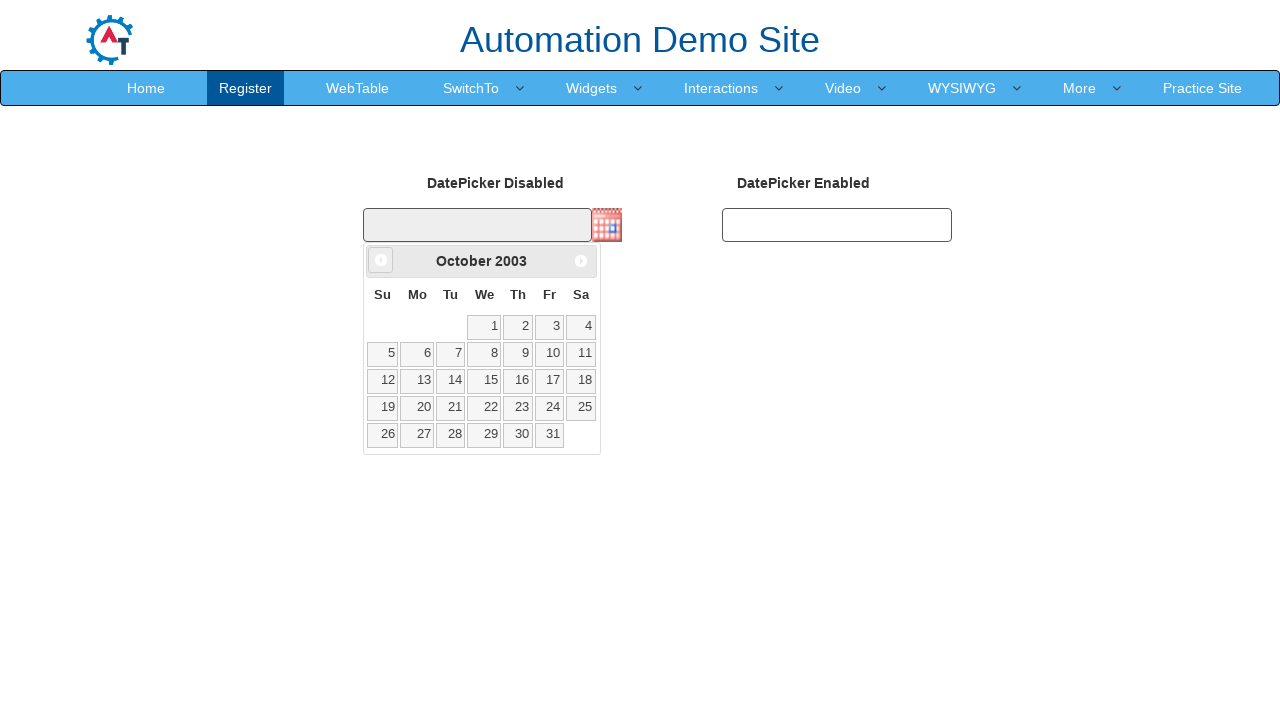

Clicked previous month button to navigate backwards at (381, 260) on xpath=//span[@class='ui-icon ui-icon-circle-triangle-w']
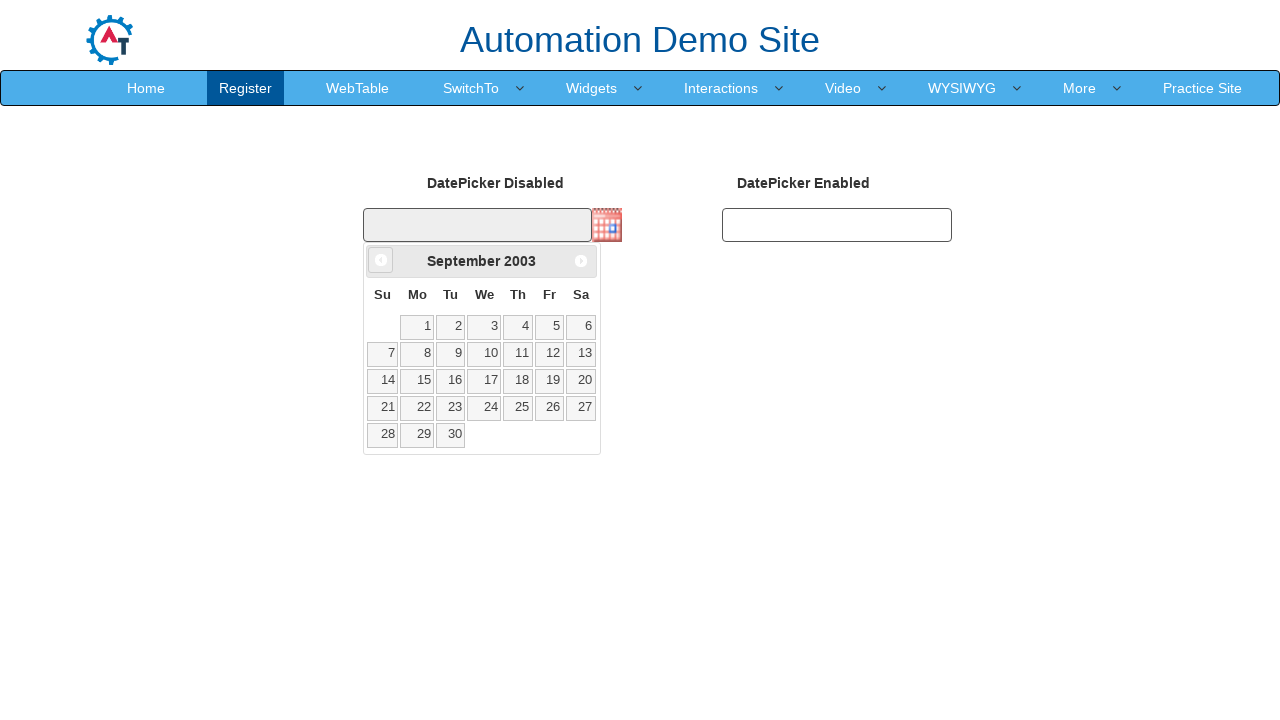

Retrieved current month: September
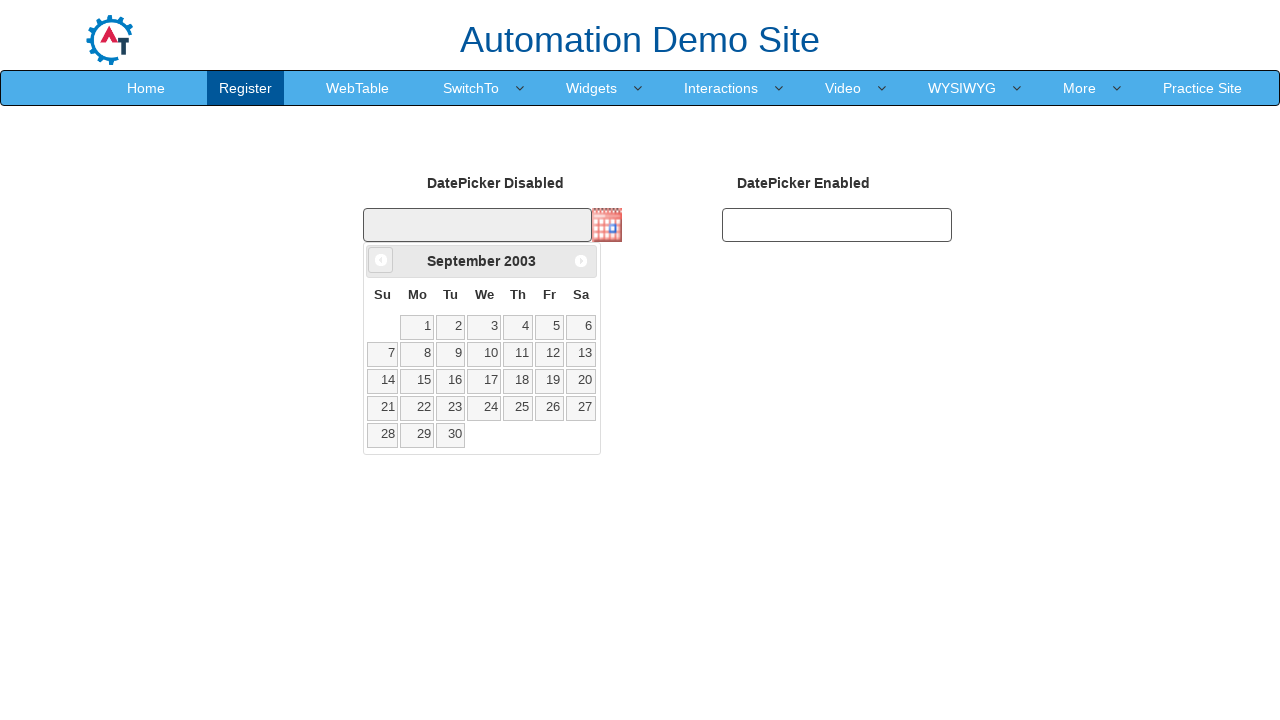

Retrieved current year: 2003
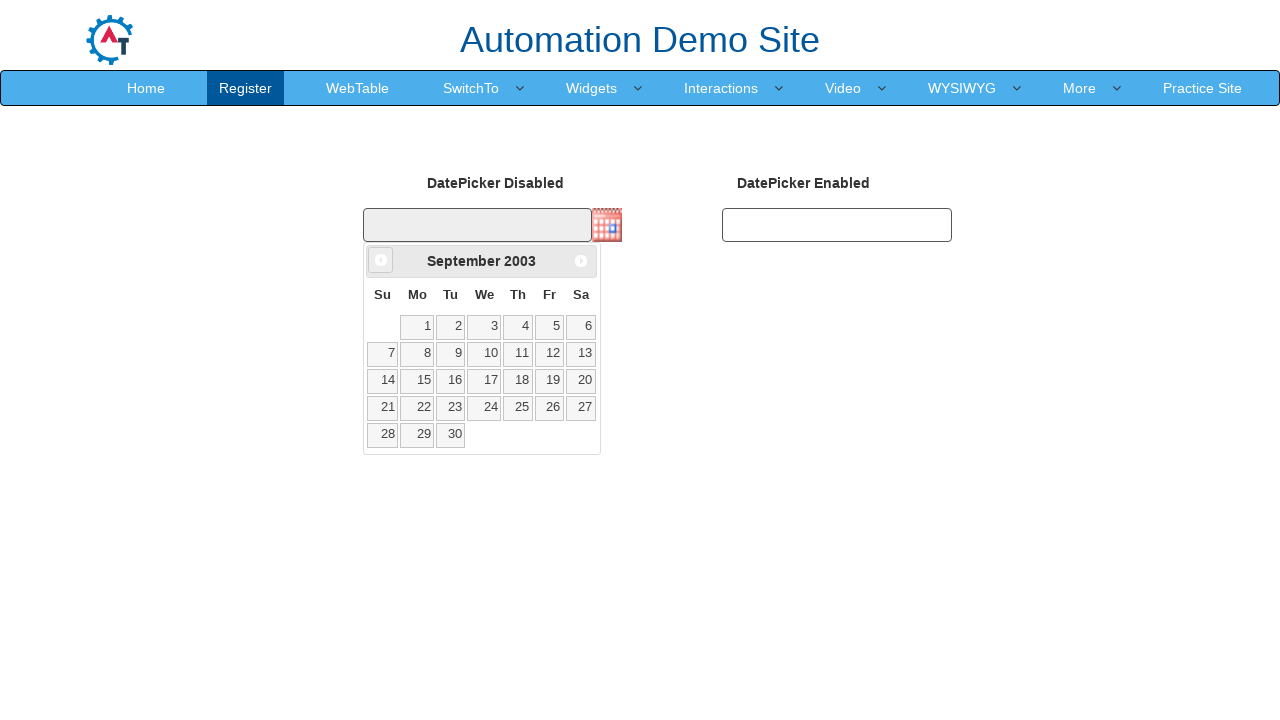

Clicked previous month button to navigate backwards at (381, 260) on xpath=//span[@class='ui-icon ui-icon-circle-triangle-w']
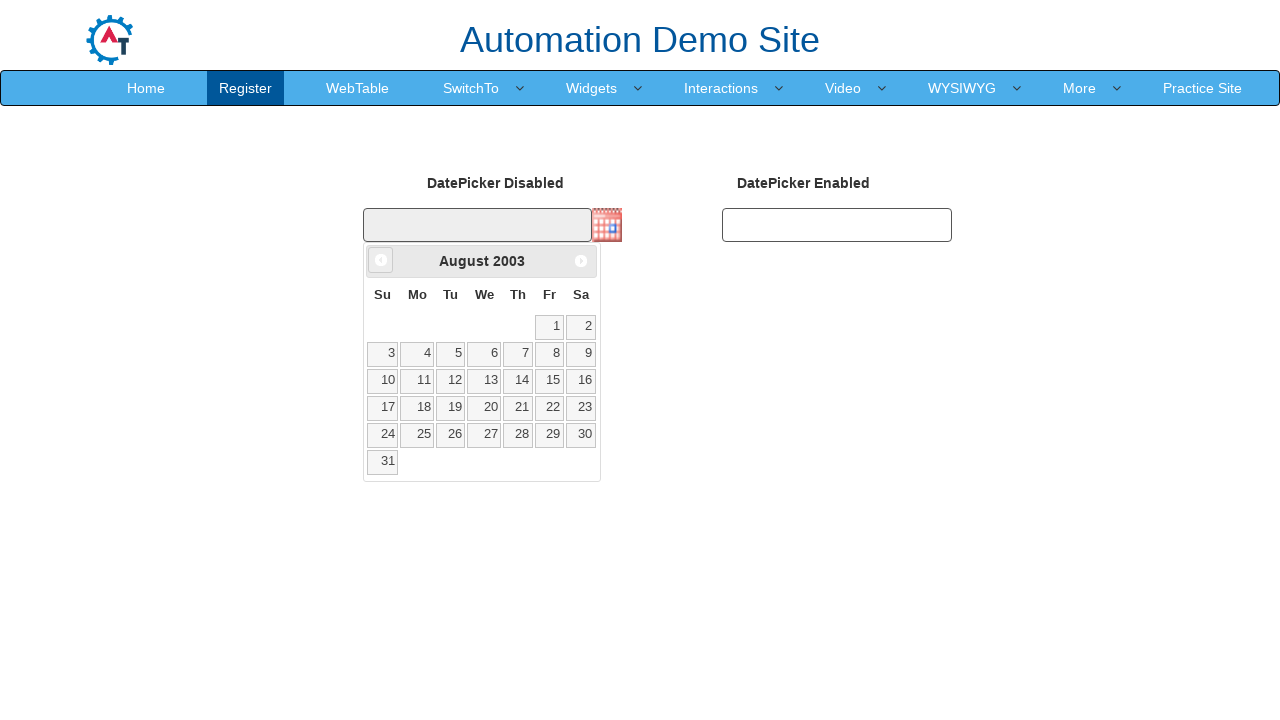

Retrieved current month: August
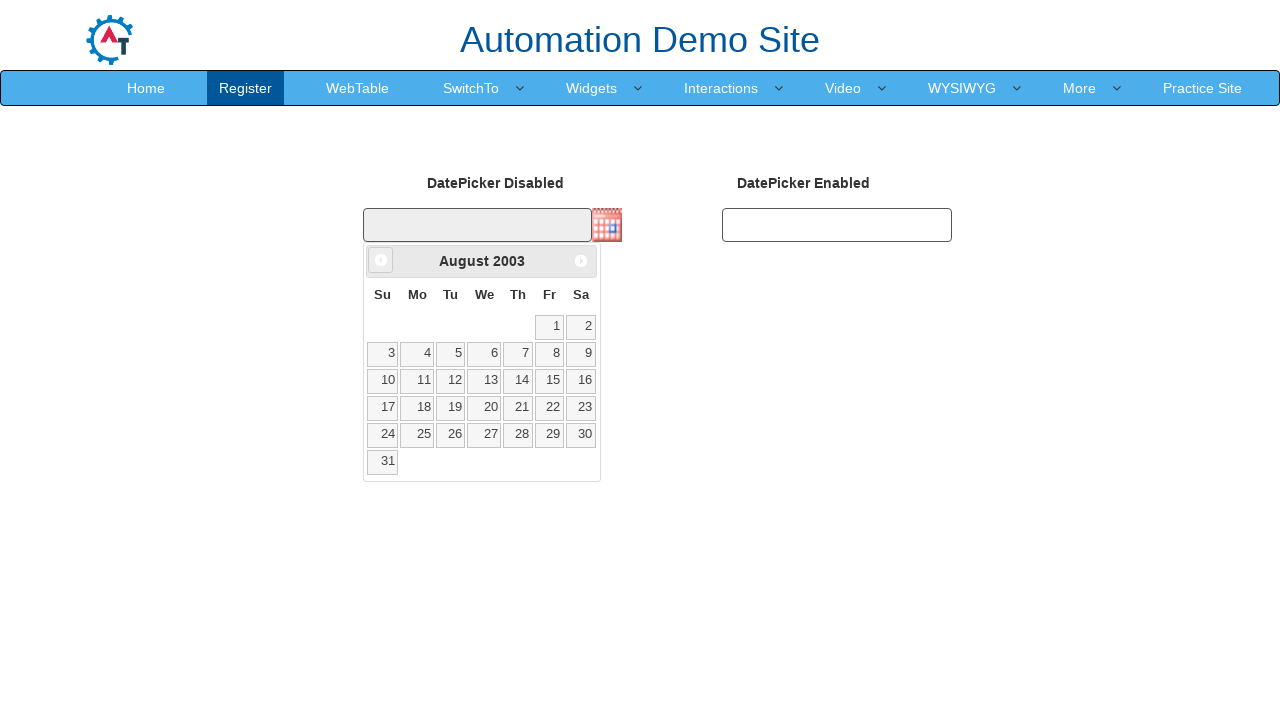

Retrieved current year: 2003
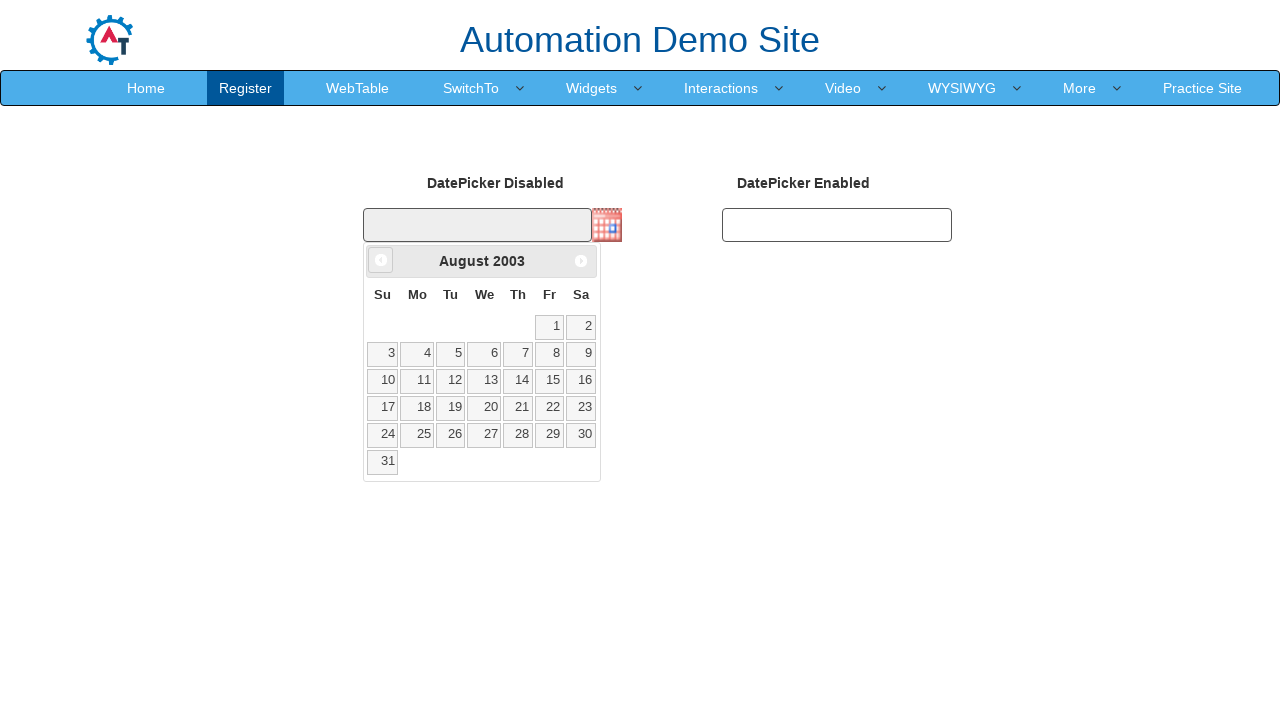

Clicked previous month button to navigate backwards at (381, 260) on xpath=//span[@class='ui-icon ui-icon-circle-triangle-w']
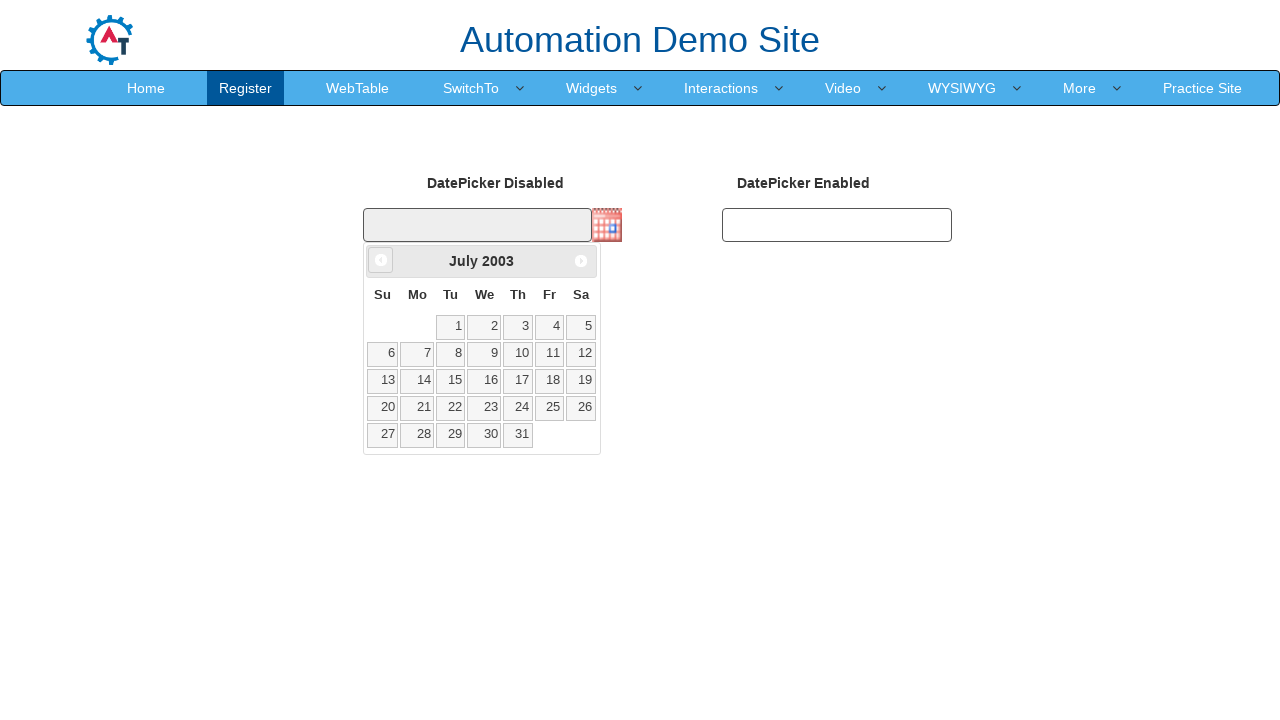

Retrieved current month: July
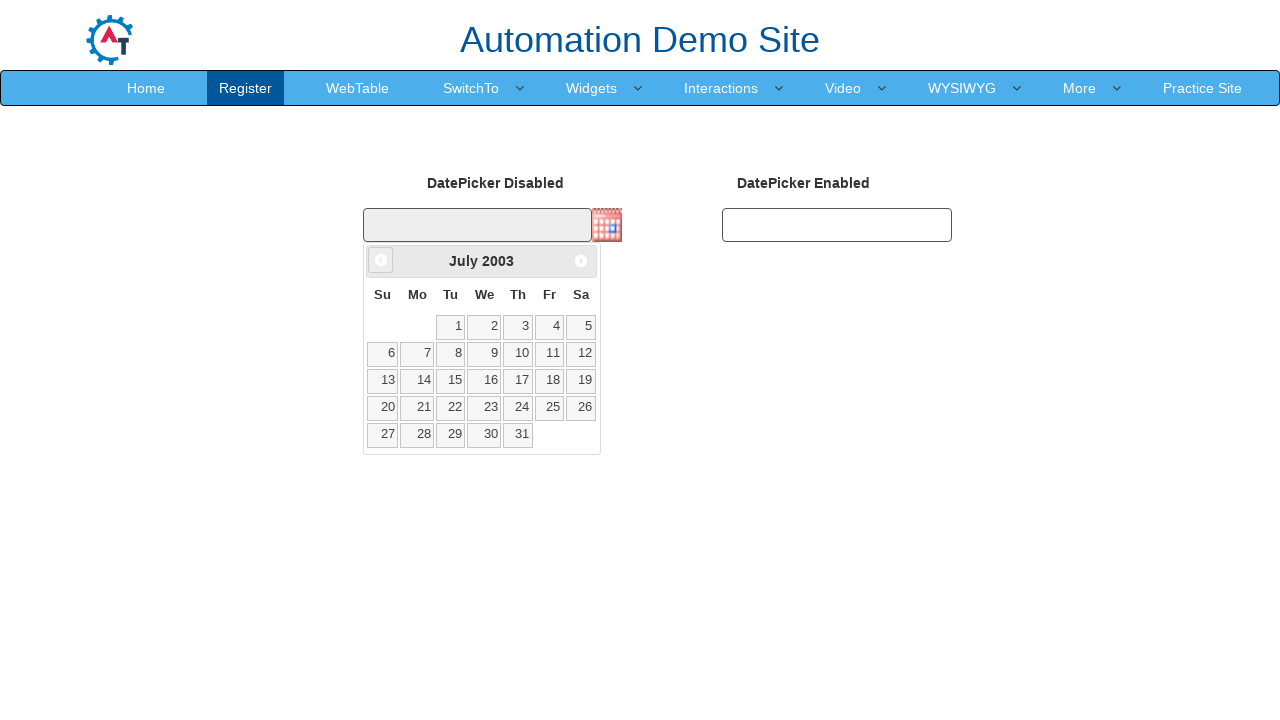

Retrieved current year: 2003
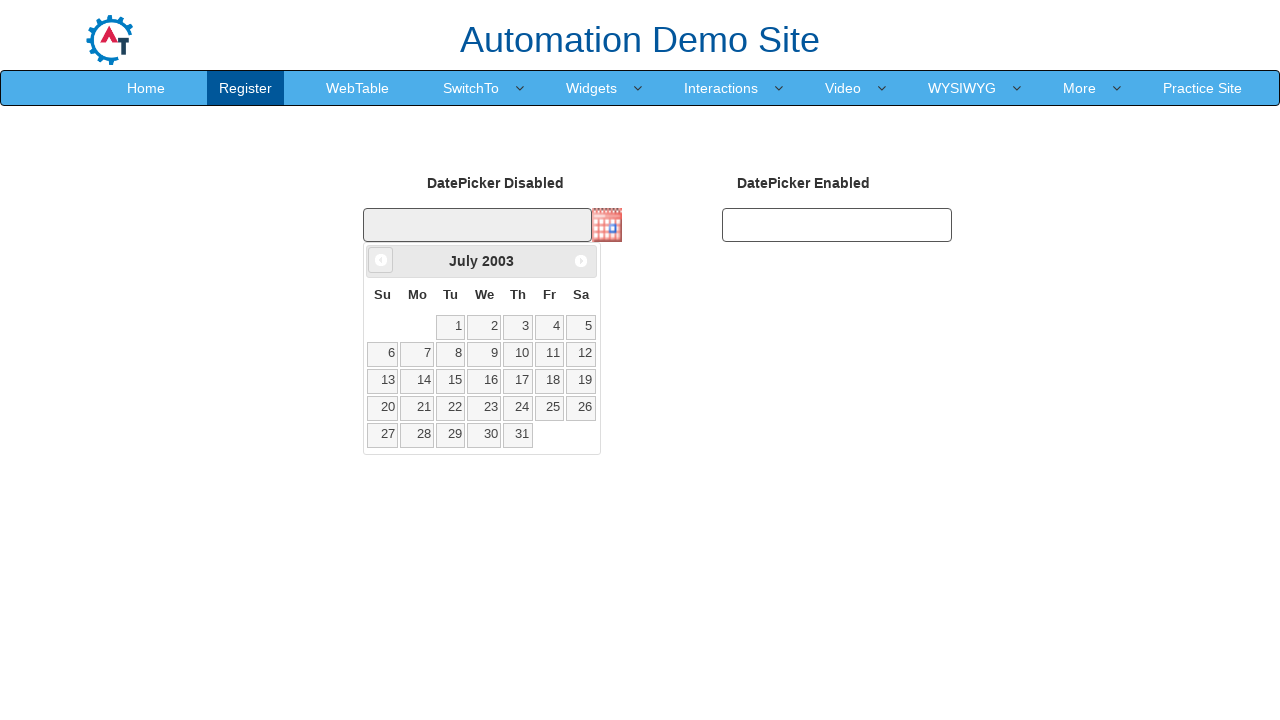

Clicked previous month button to navigate backwards at (381, 260) on xpath=//span[@class='ui-icon ui-icon-circle-triangle-w']
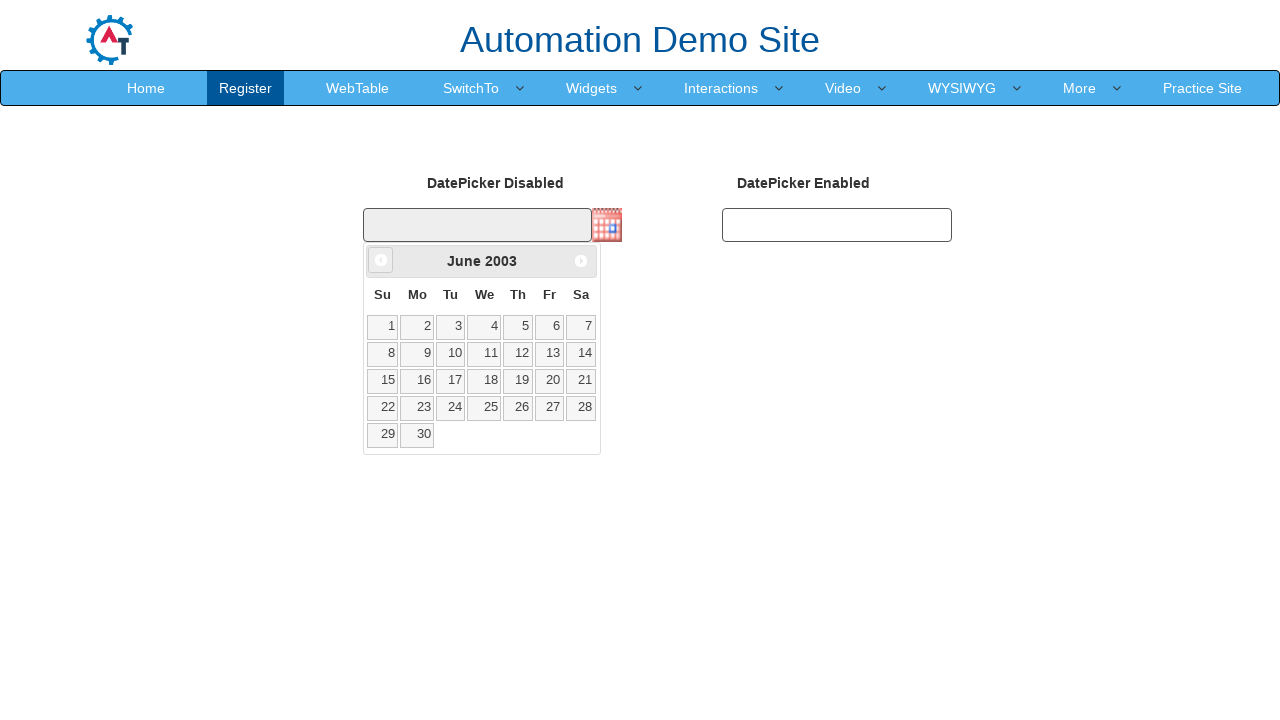

Retrieved current month: June
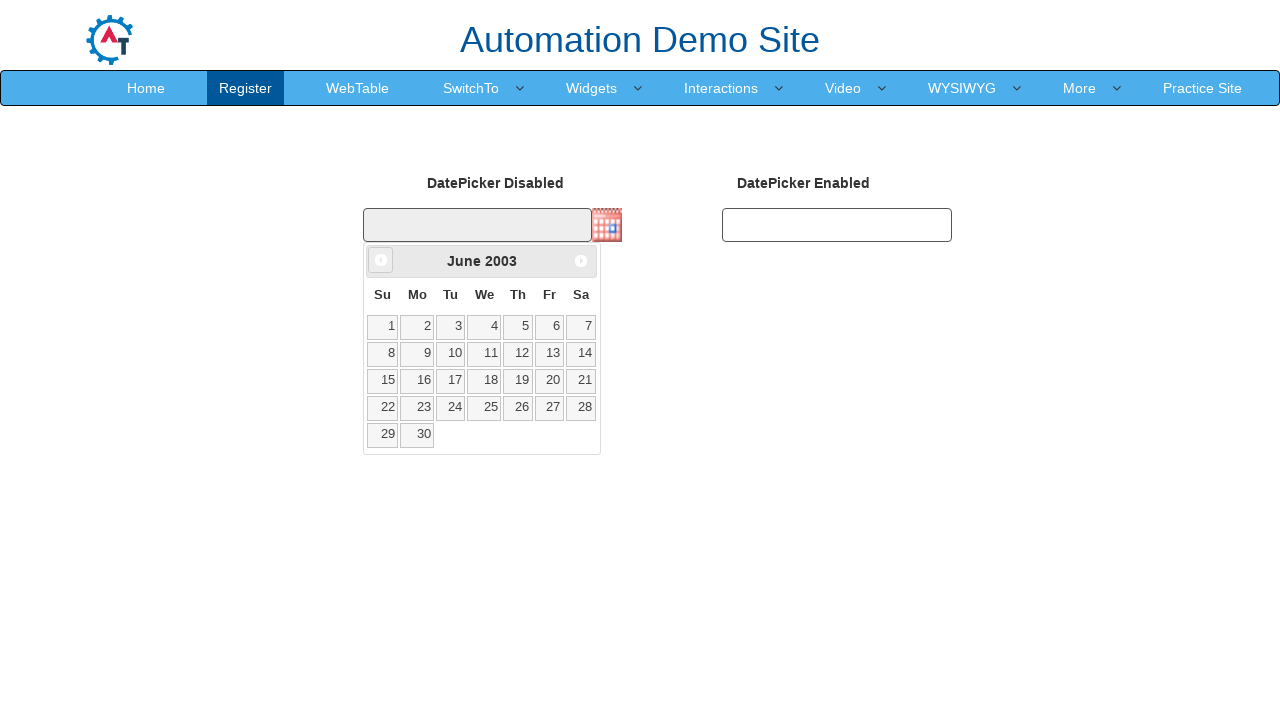

Retrieved current year: 2003
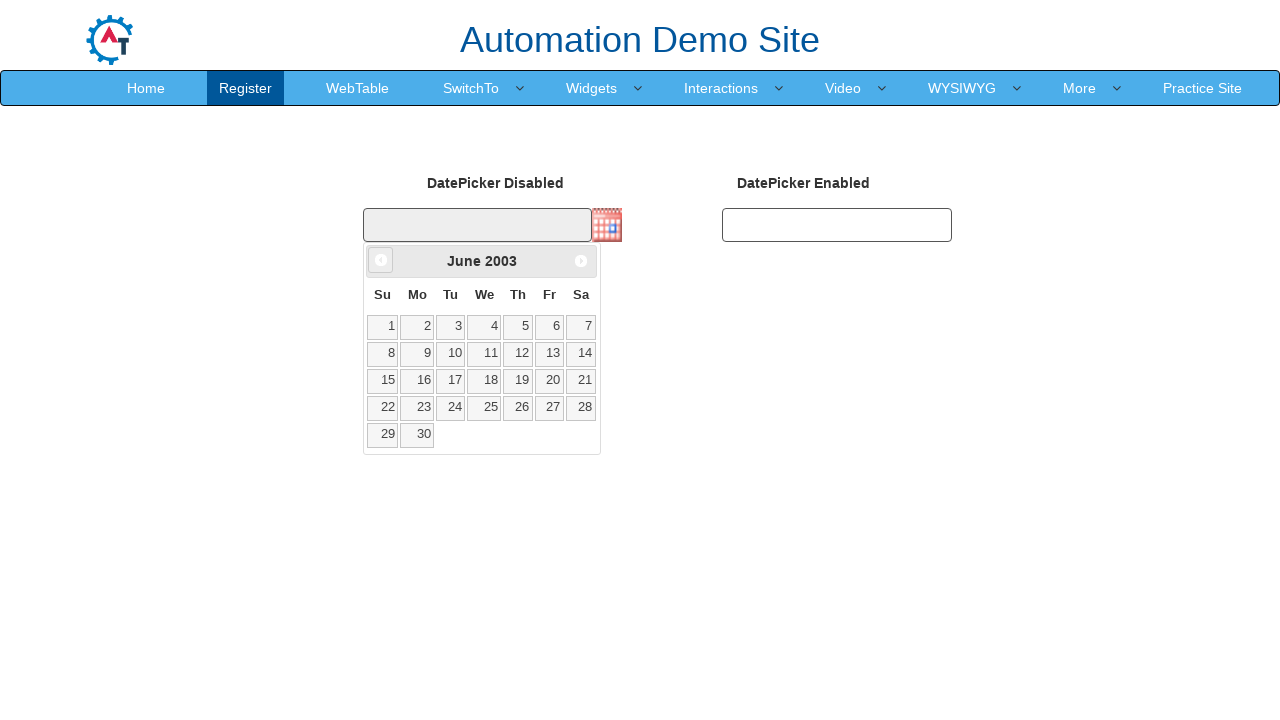

Clicked previous month button to navigate backwards at (381, 260) on xpath=//span[@class='ui-icon ui-icon-circle-triangle-w']
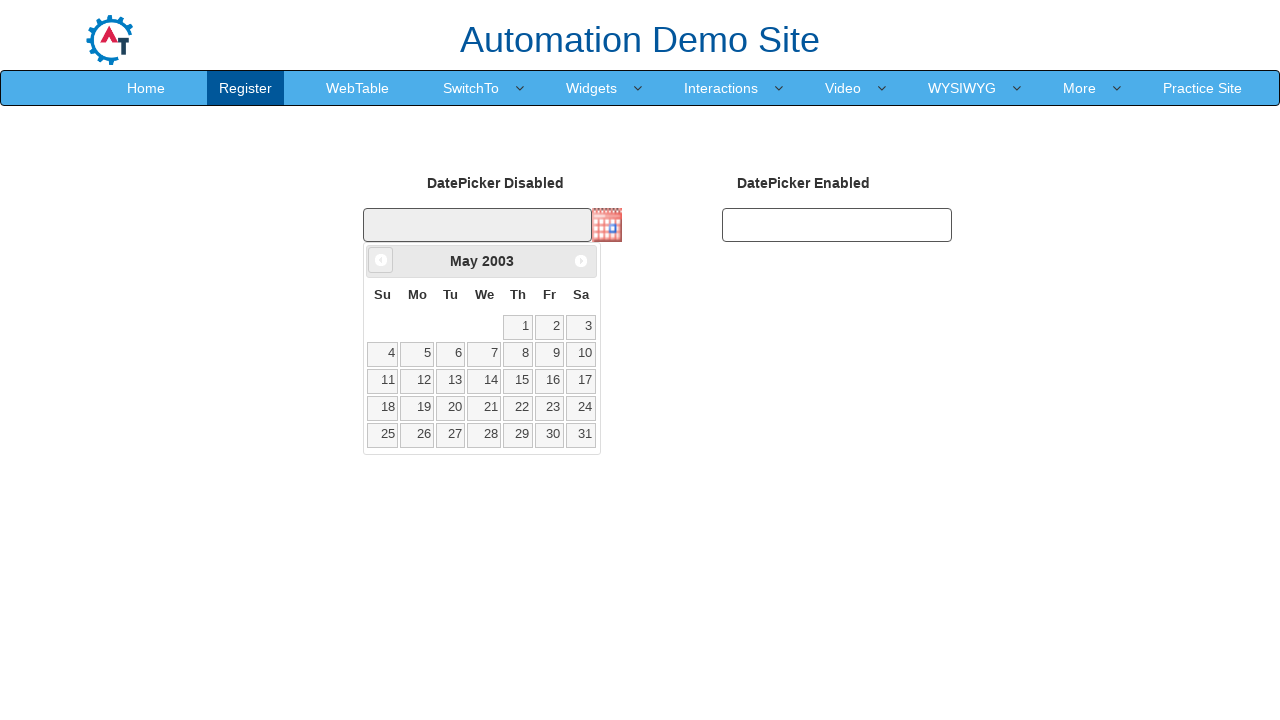

Retrieved current month: May
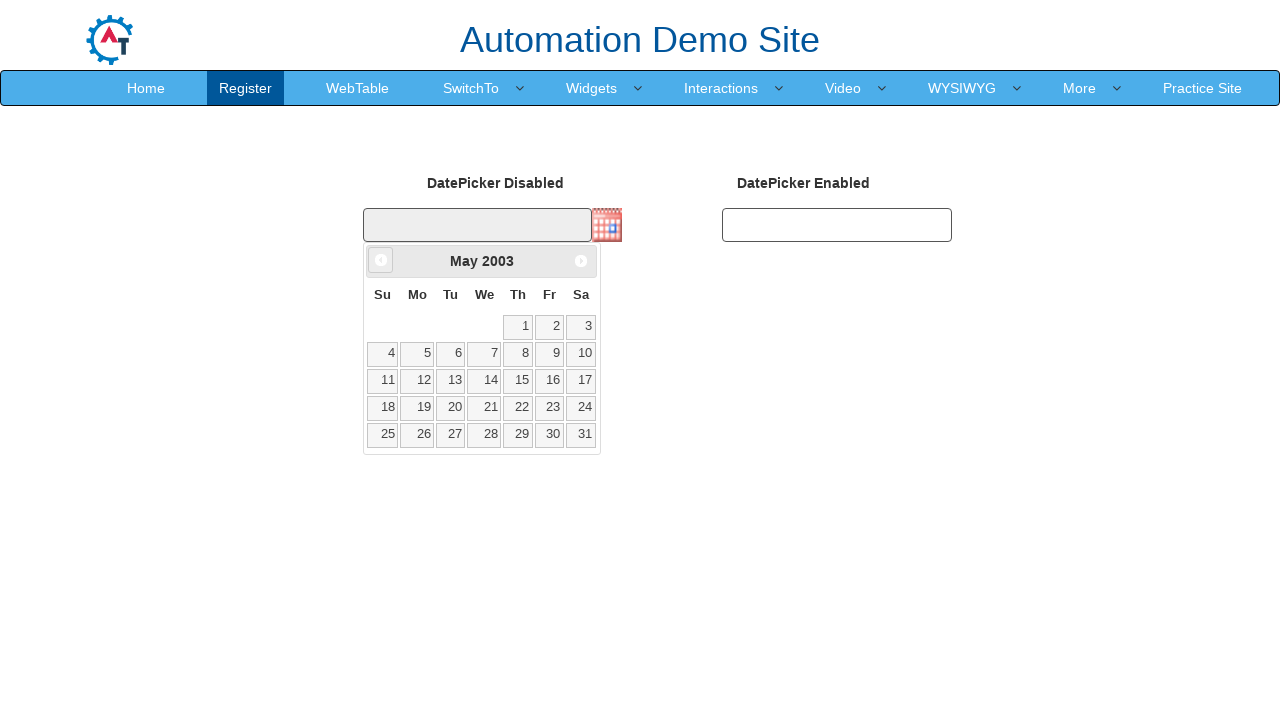

Retrieved current year: 2003
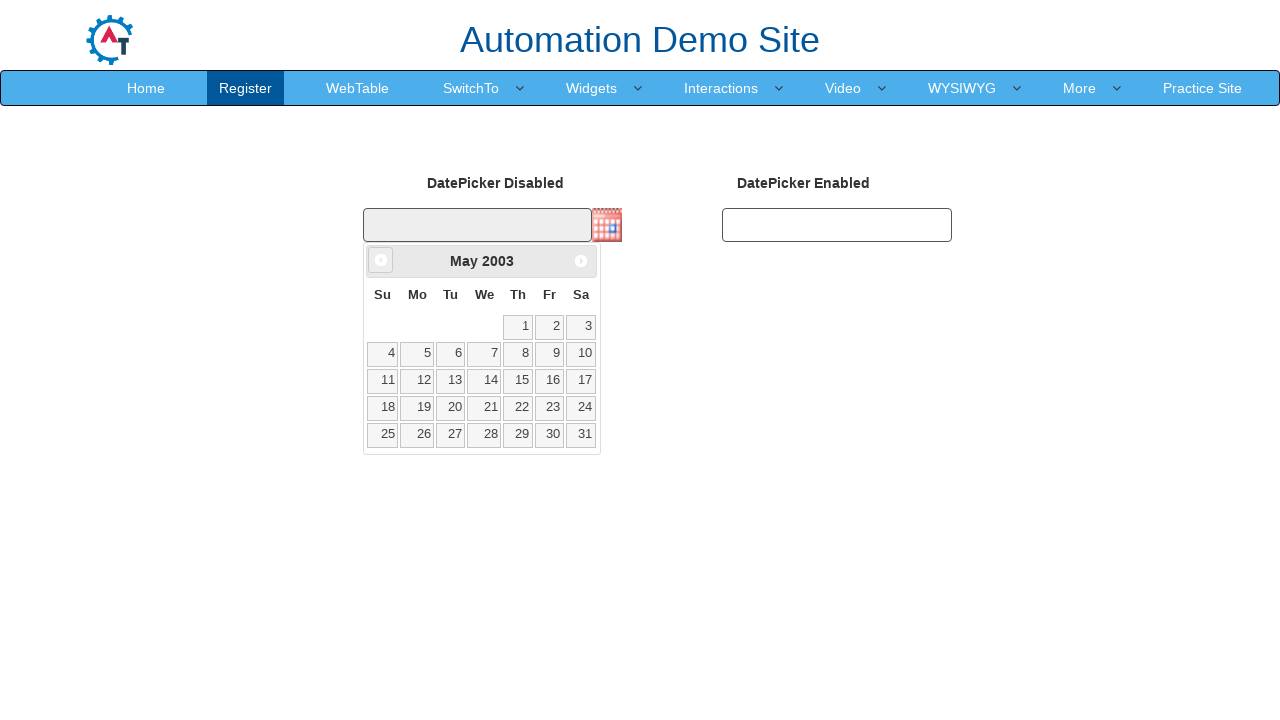

Clicked previous month button to navigate backwards at (381, 260) on xpath=//span[@class='ui-icon ui-icon-circle-triangle-w']
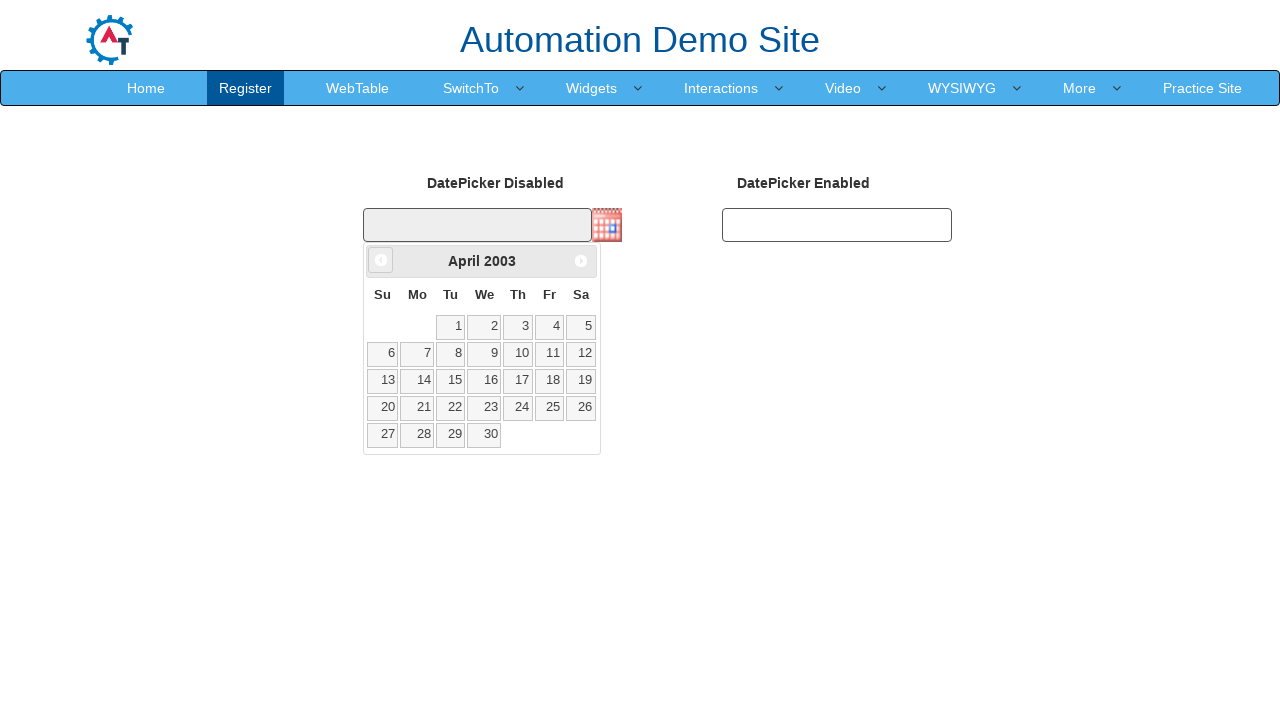

Retrieved current month: April
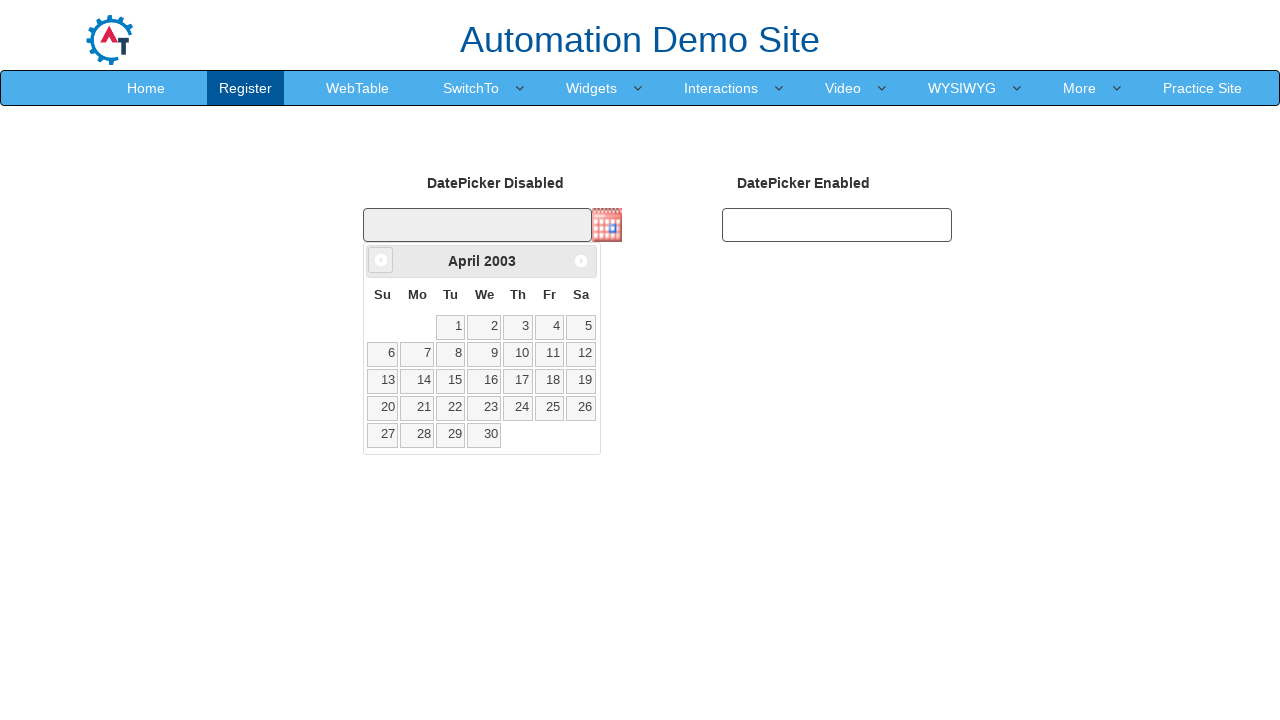

Retrieved current year: 2003
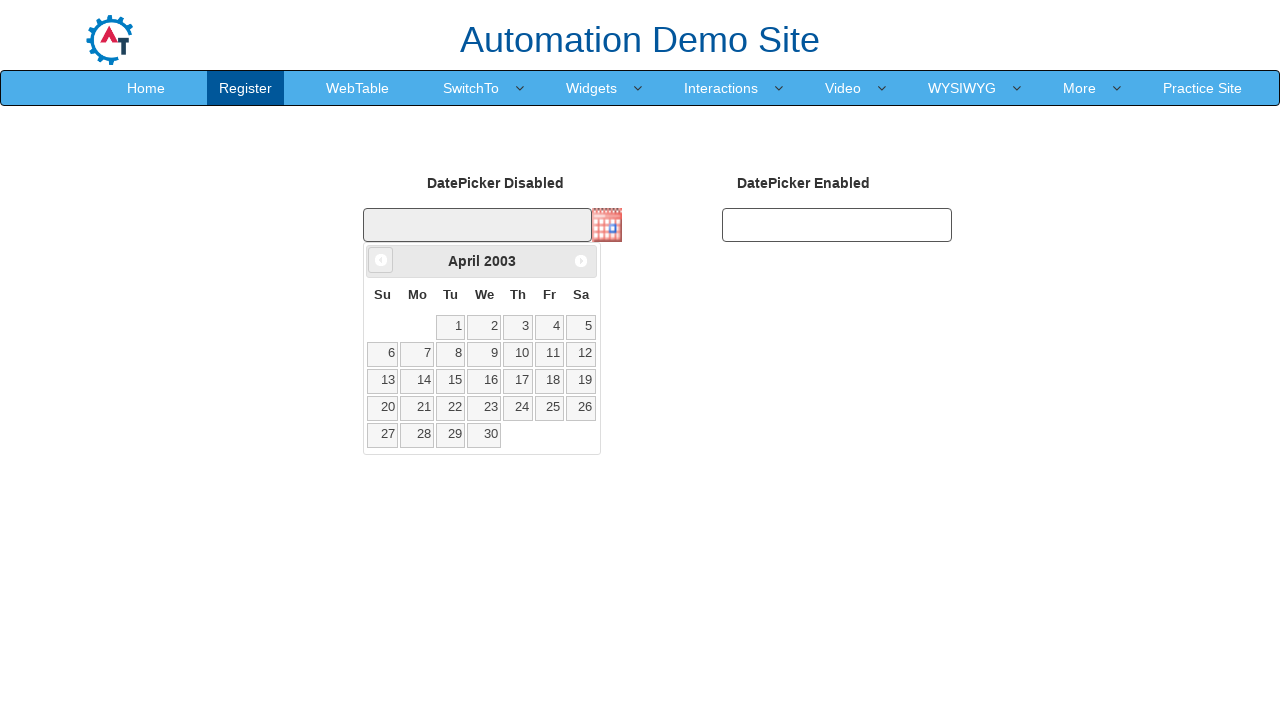

Clicked previous month button to navigate backwards at (381, 260) on xpath=//span[@class='ui-icon ui-icon-circle-triangle-w']
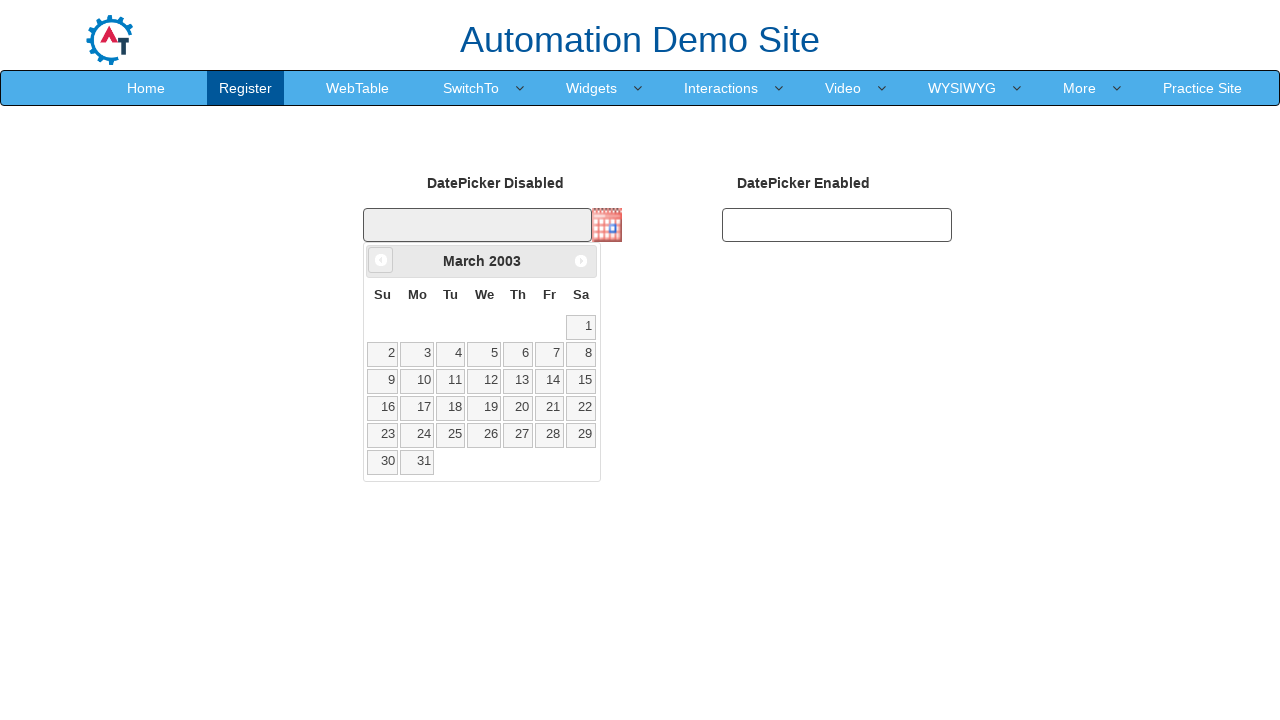

Retrieved current month: March
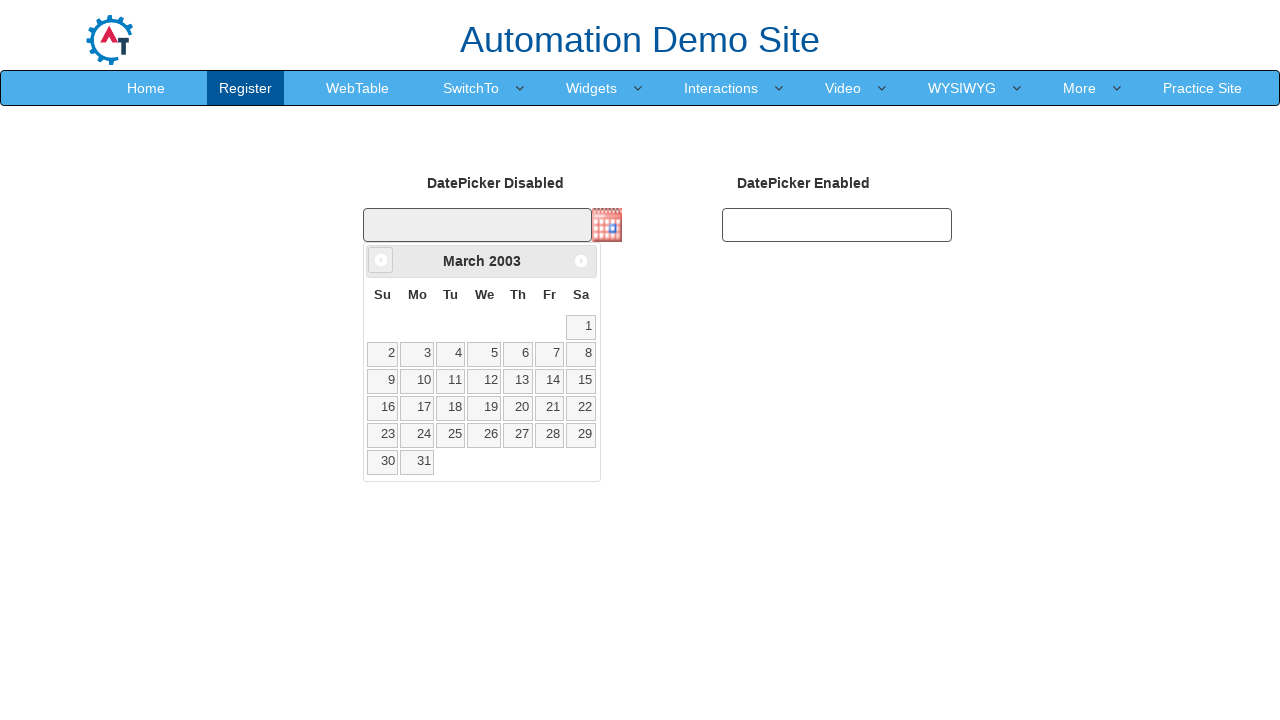

Retrieved current year: 2003
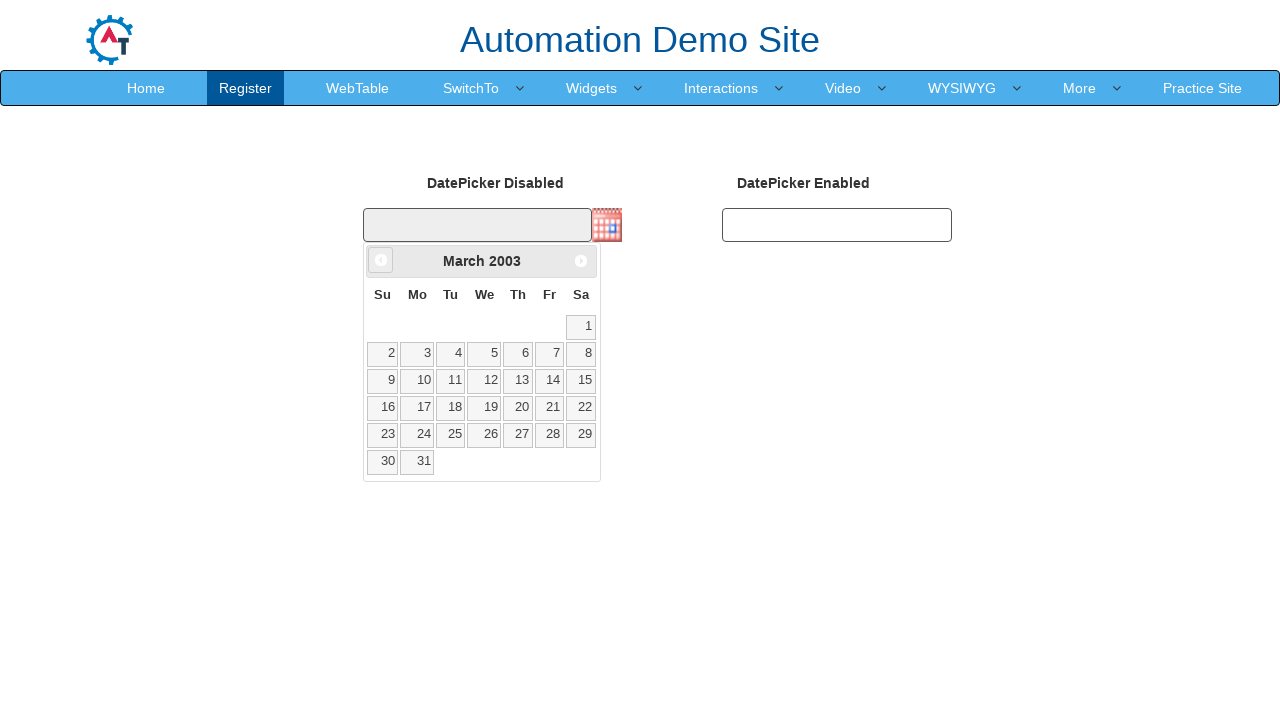

Clicked previous month button to navigate backwards at (381, 260) on xpath=//span[@class='ui-icon ui-icon-circle-triangle-w']
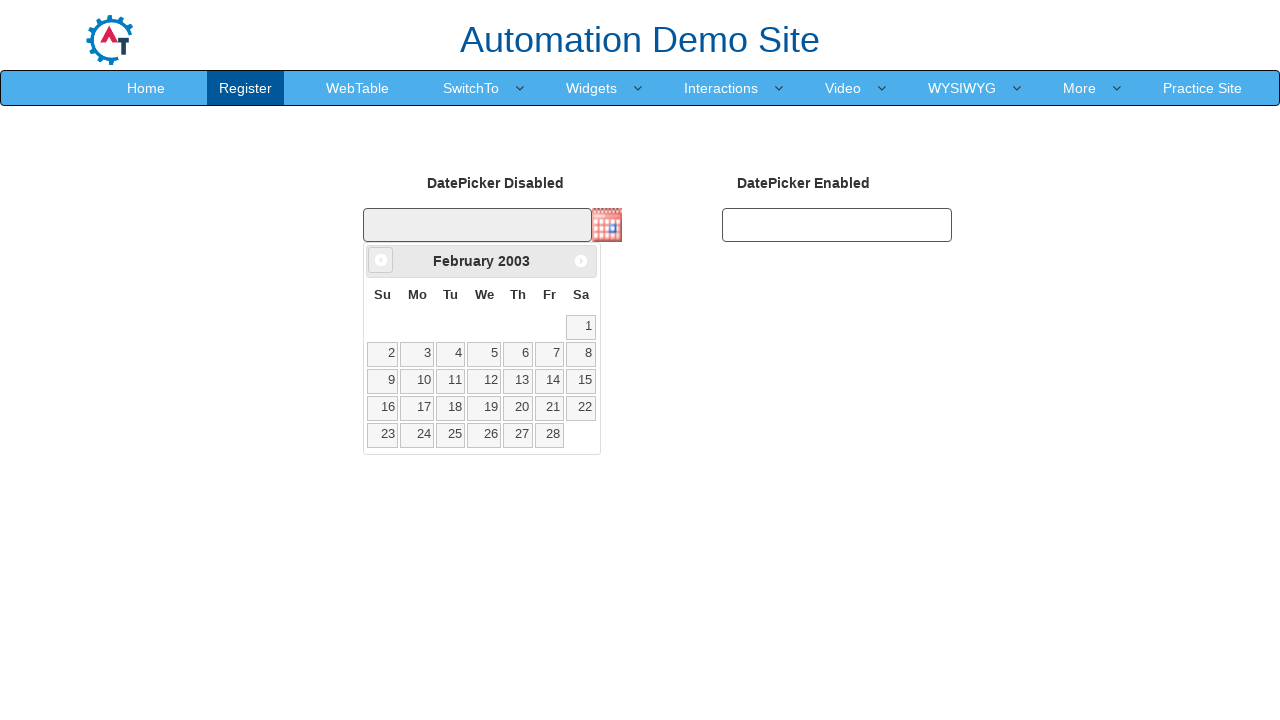

Retrieved current month: February
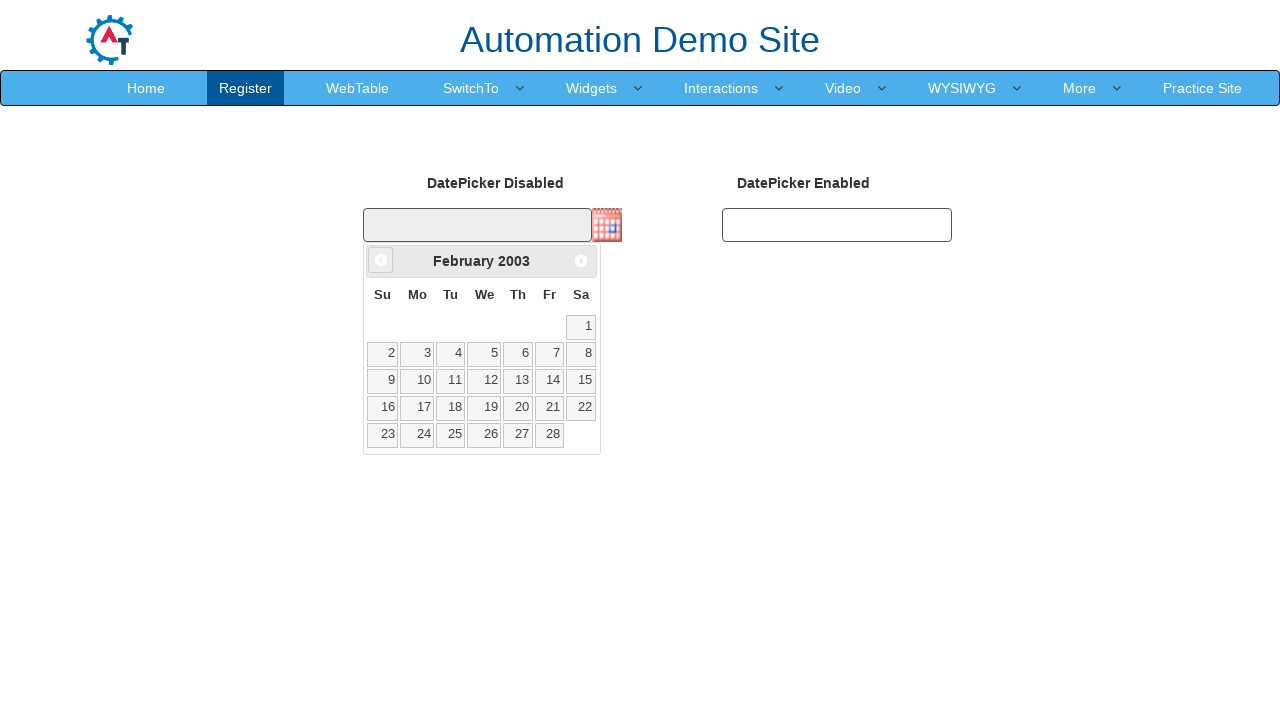

Retrieved current year: 2003
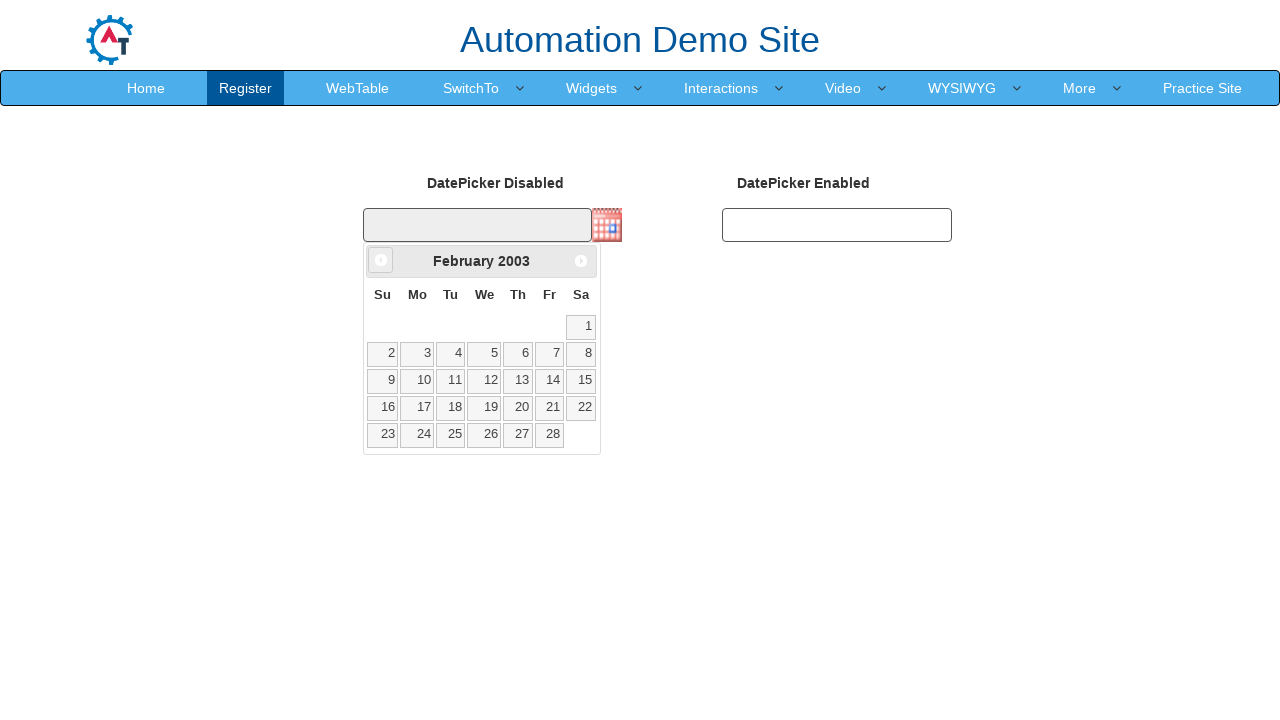

Clicked previous month button to navigate backwards at (381, 260) on xpath=//span[@class='ui-icon ui-icon-circle-triangle-w']
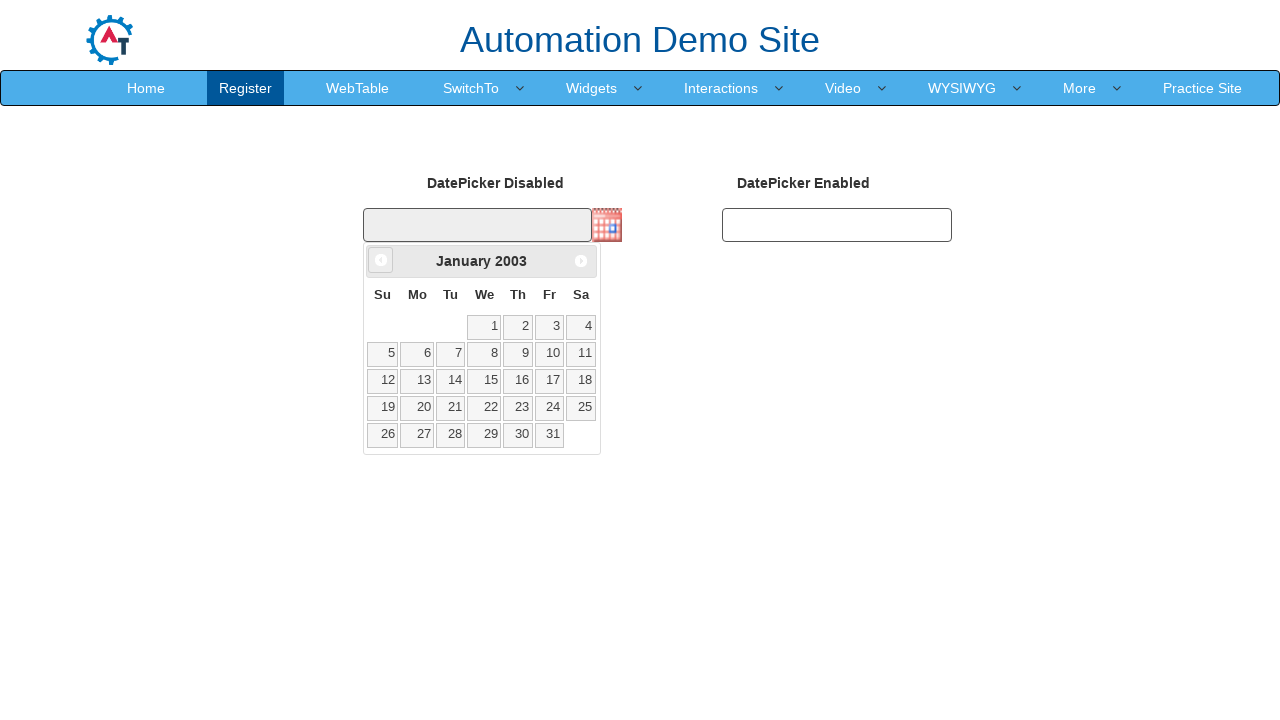

Retrieved current month: January
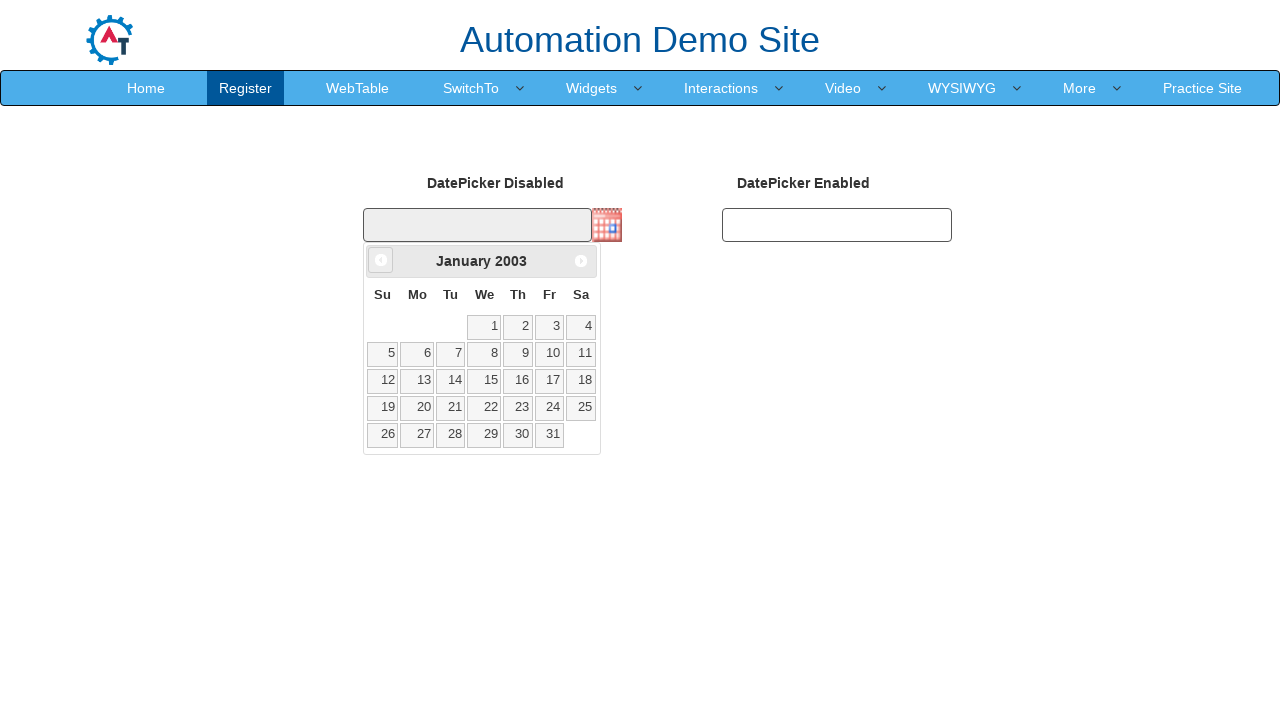

Retrieved current year: 2003
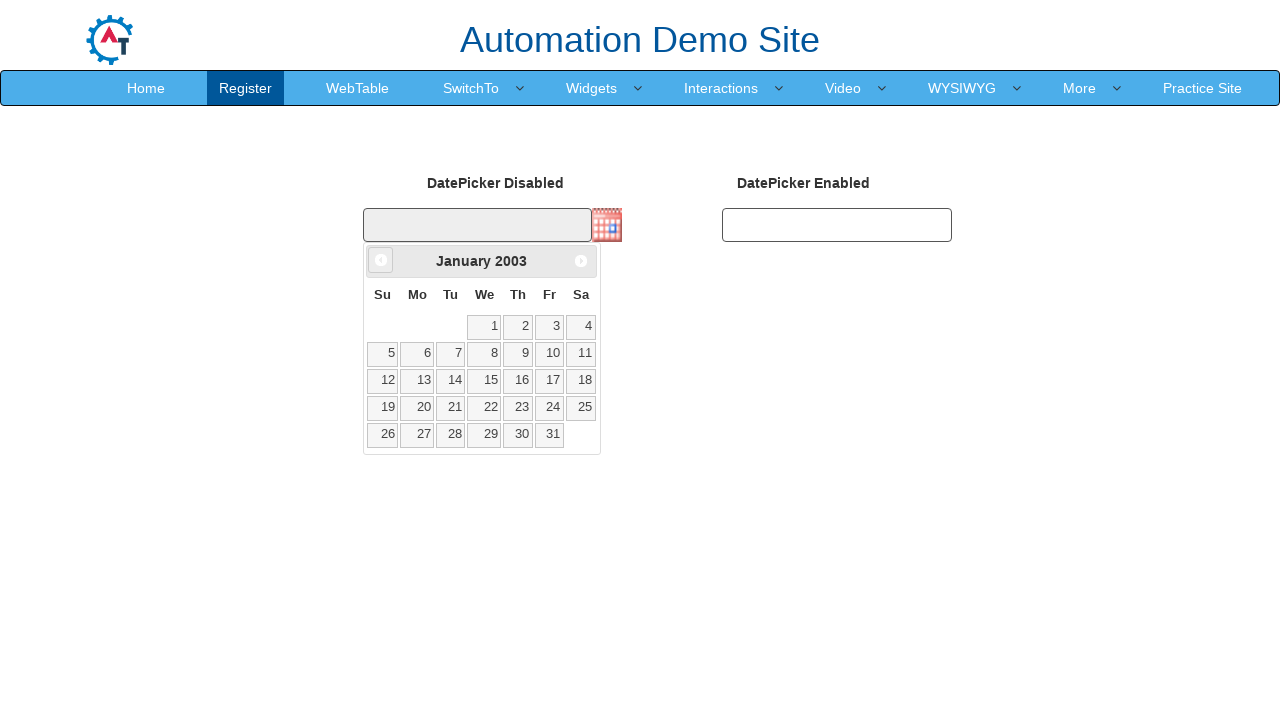

Clicked previous month button to navigate backwards at (381, 260) on xpath=//span[@class='ui-icon ui-icon-circle-triangle-w']
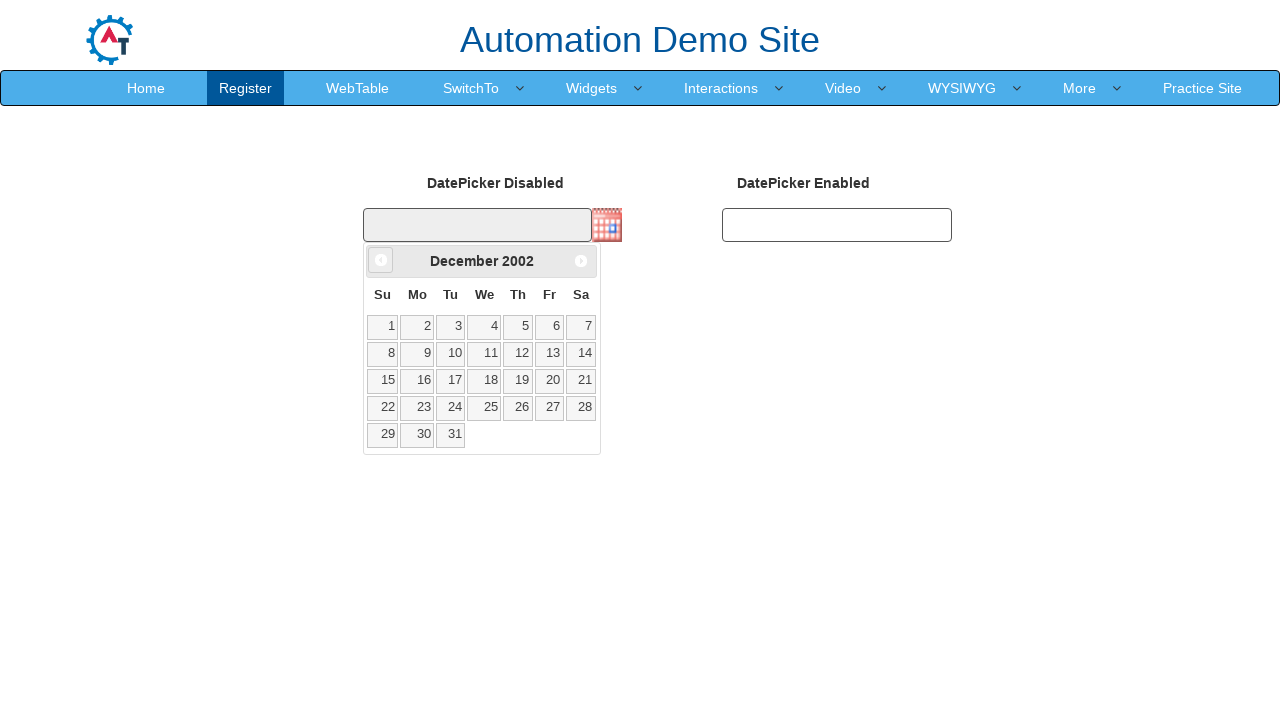

Retrieved current month: December
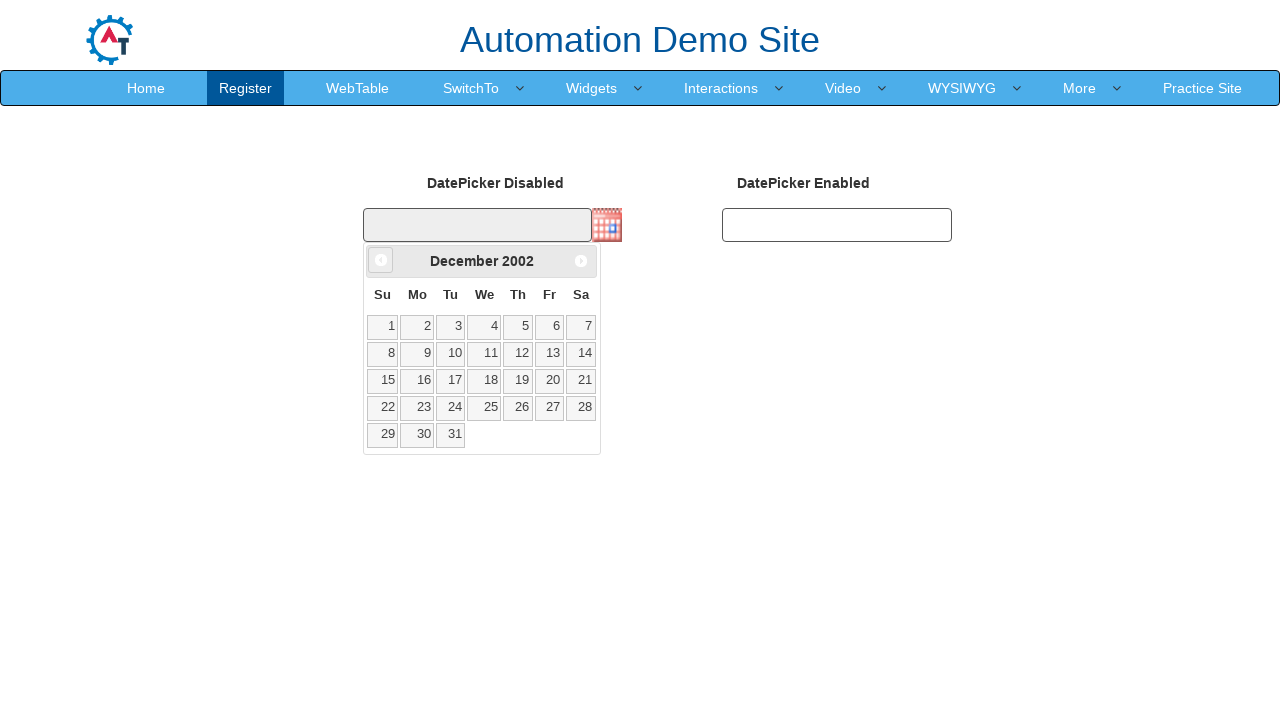

Retrieved current year: 2002
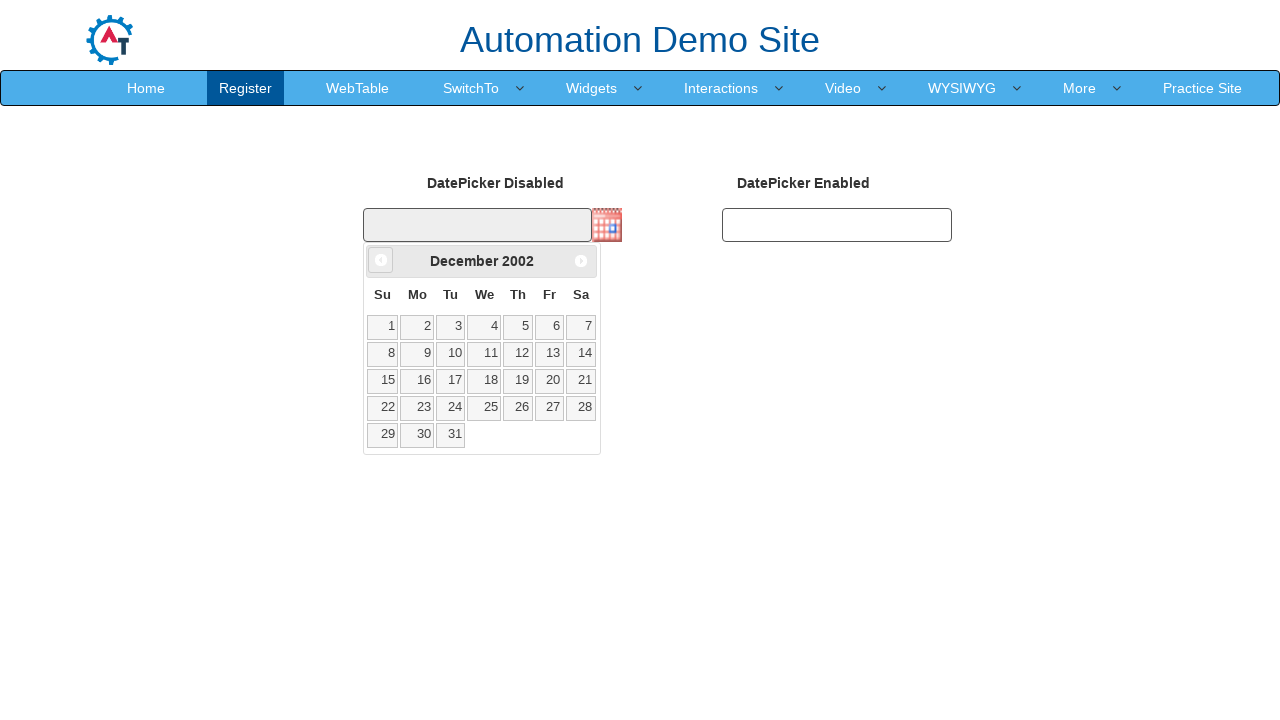

Clicked previous month button to navigate backwards at (381, 260) on xpath=//span[@class='ui-icon ui-icon-circle-triangle-w']
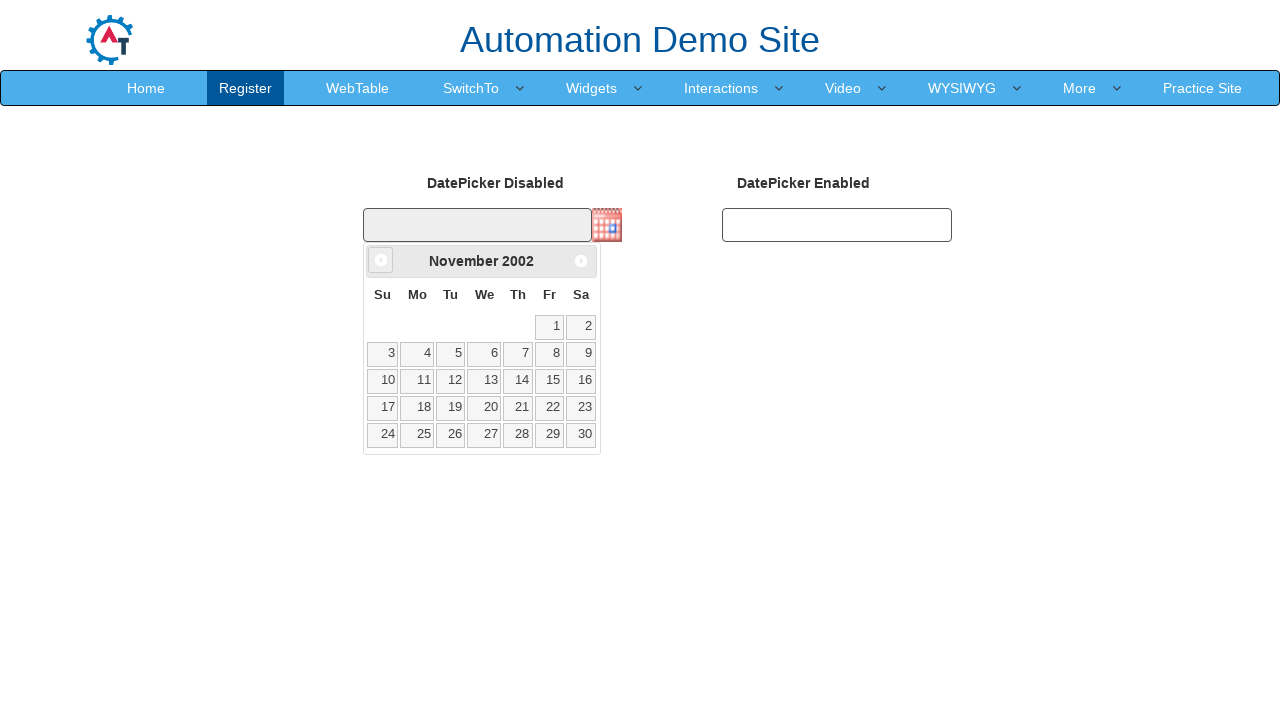

Retrieved current month: November
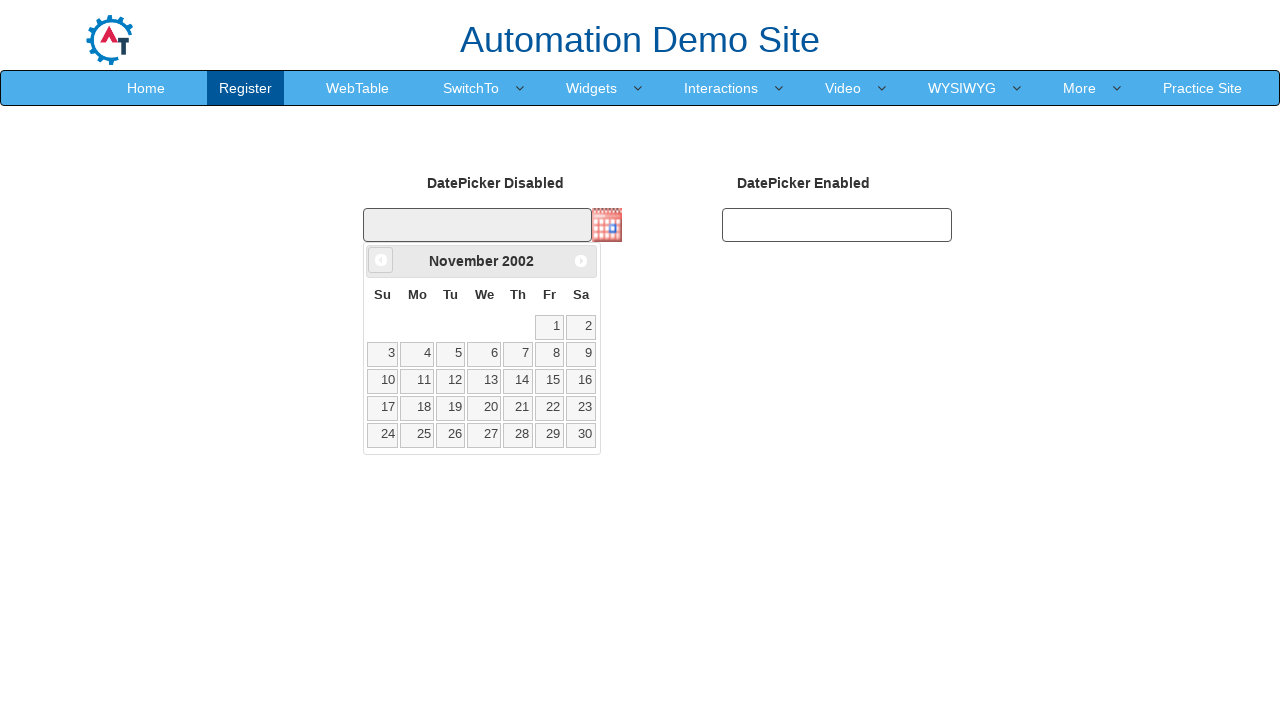

Retrieved current year: 2002
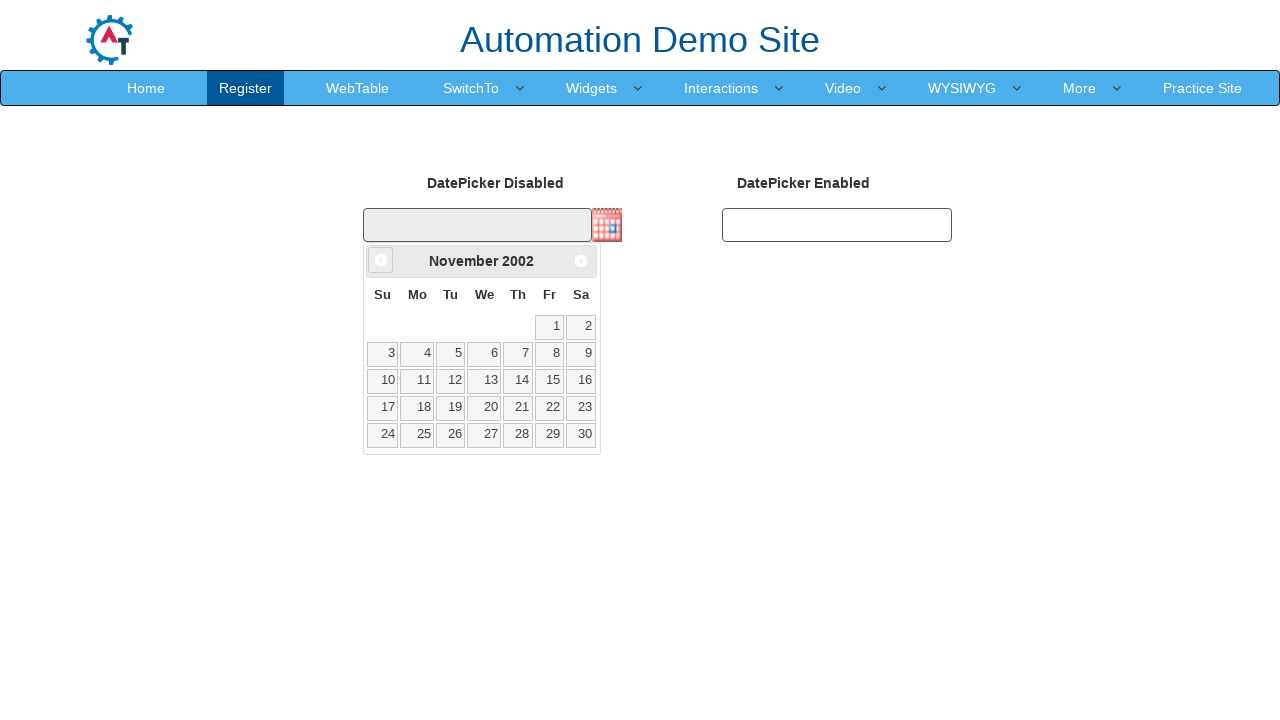

Clicked previous month button to navigate backwards at (381, 260) on xpath=//span[@class='ui-icon ui-icon-circle-triangle-w']
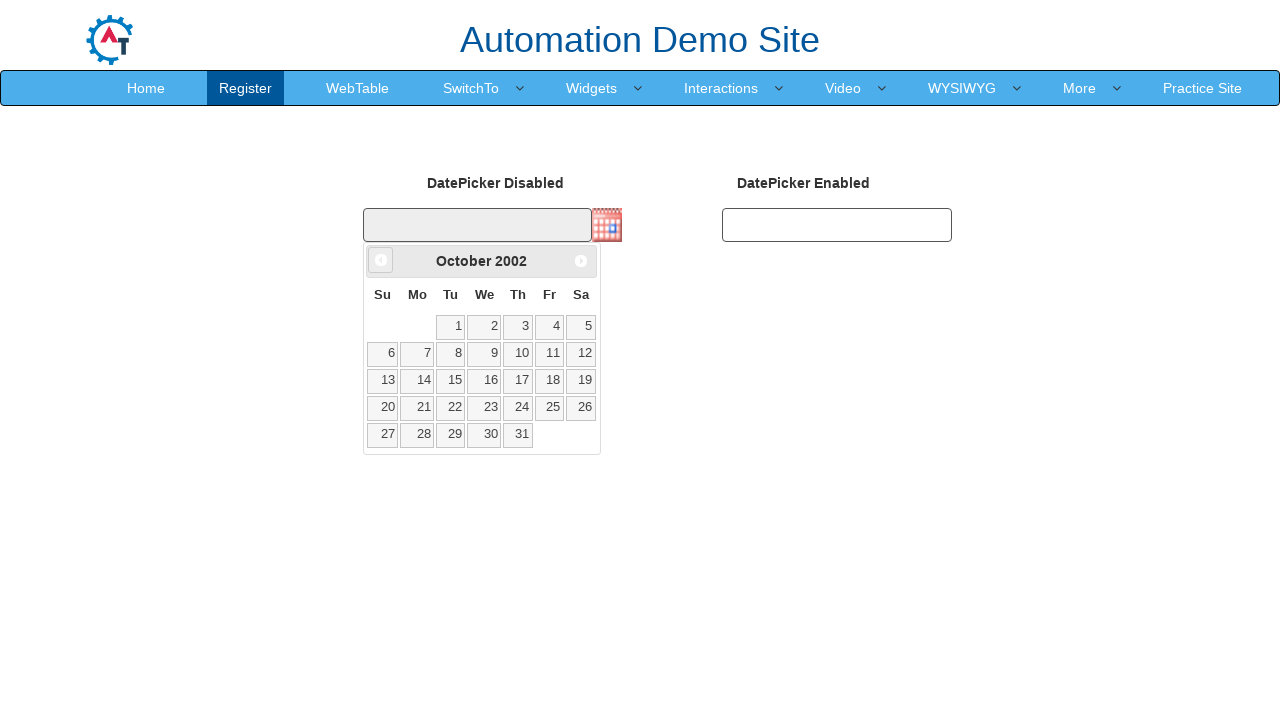

Retrieved current month: October
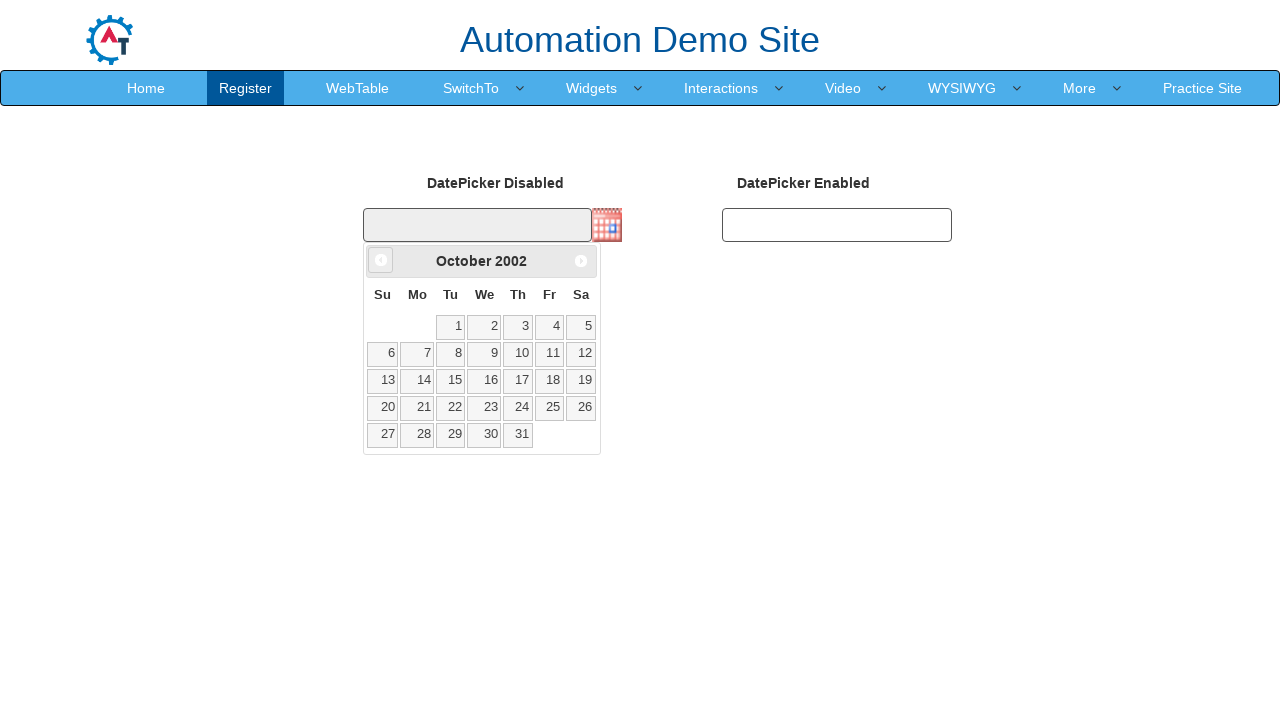

Retrieved current year: 2002
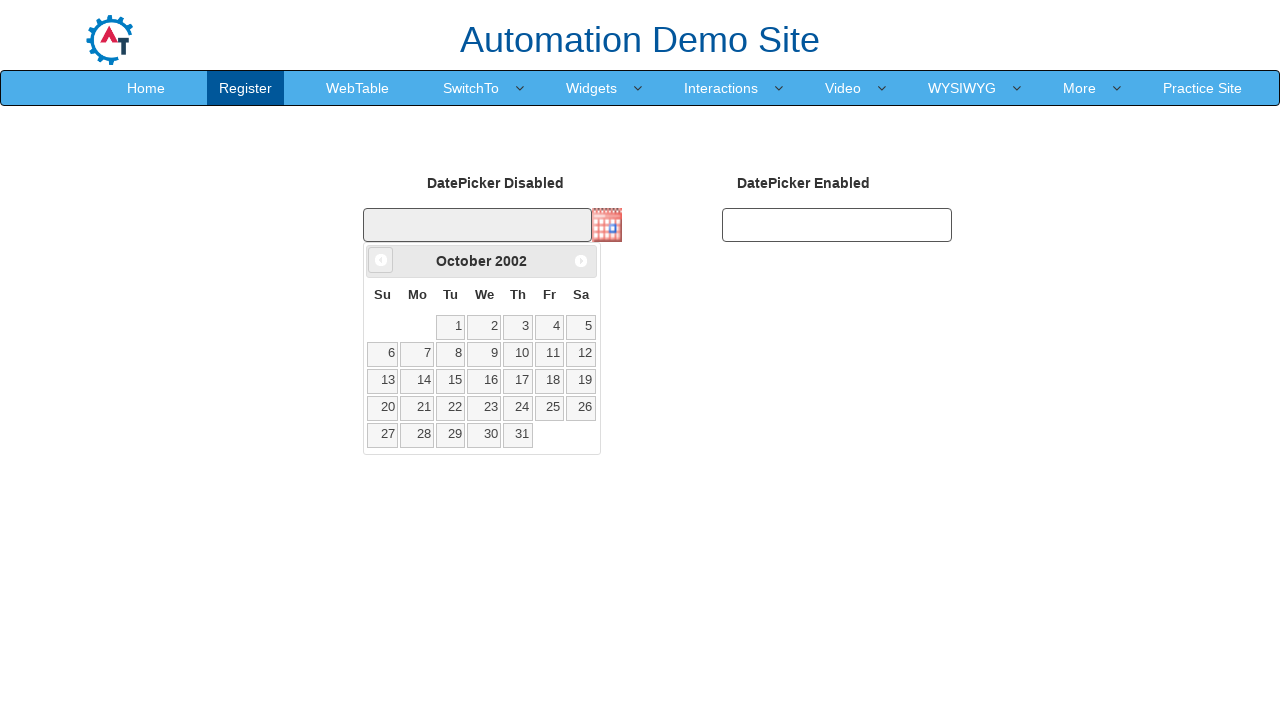

Clicked previous month button to navigate backwards at (381, 260) on xpath=//span[@class='ui-icon ui-icon-circle-triangle-w']
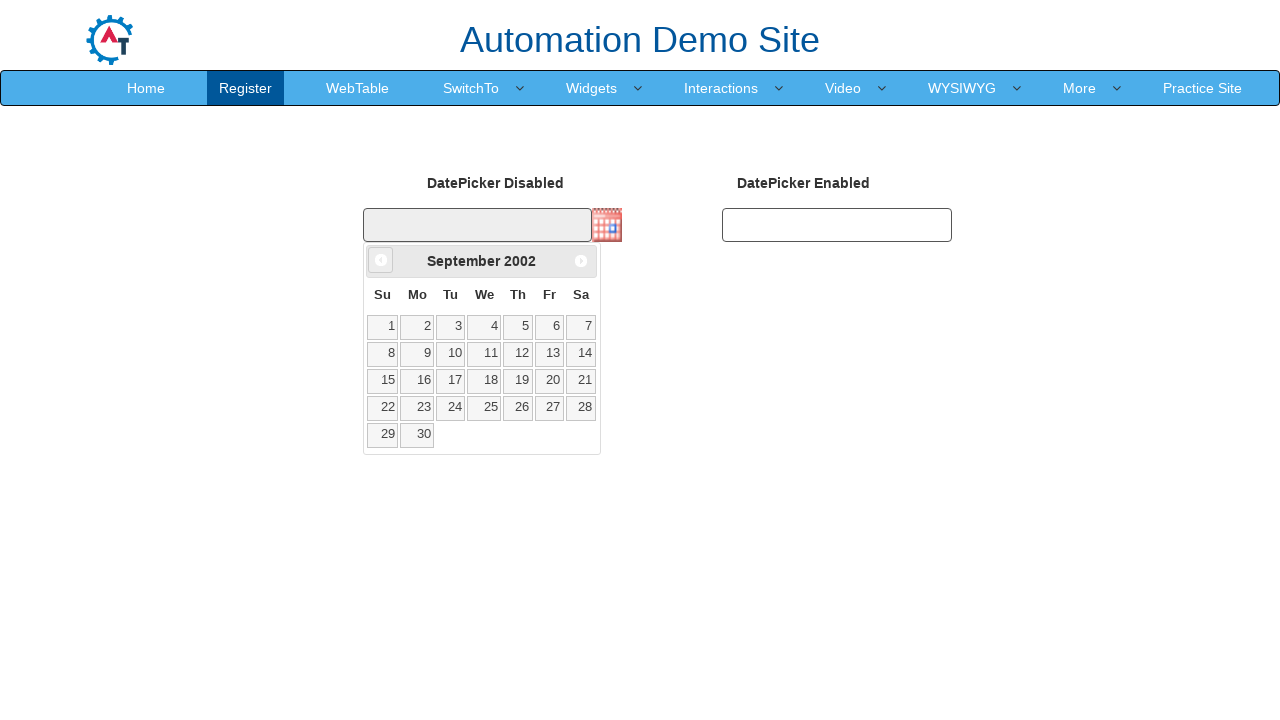

Retrieved current month: September
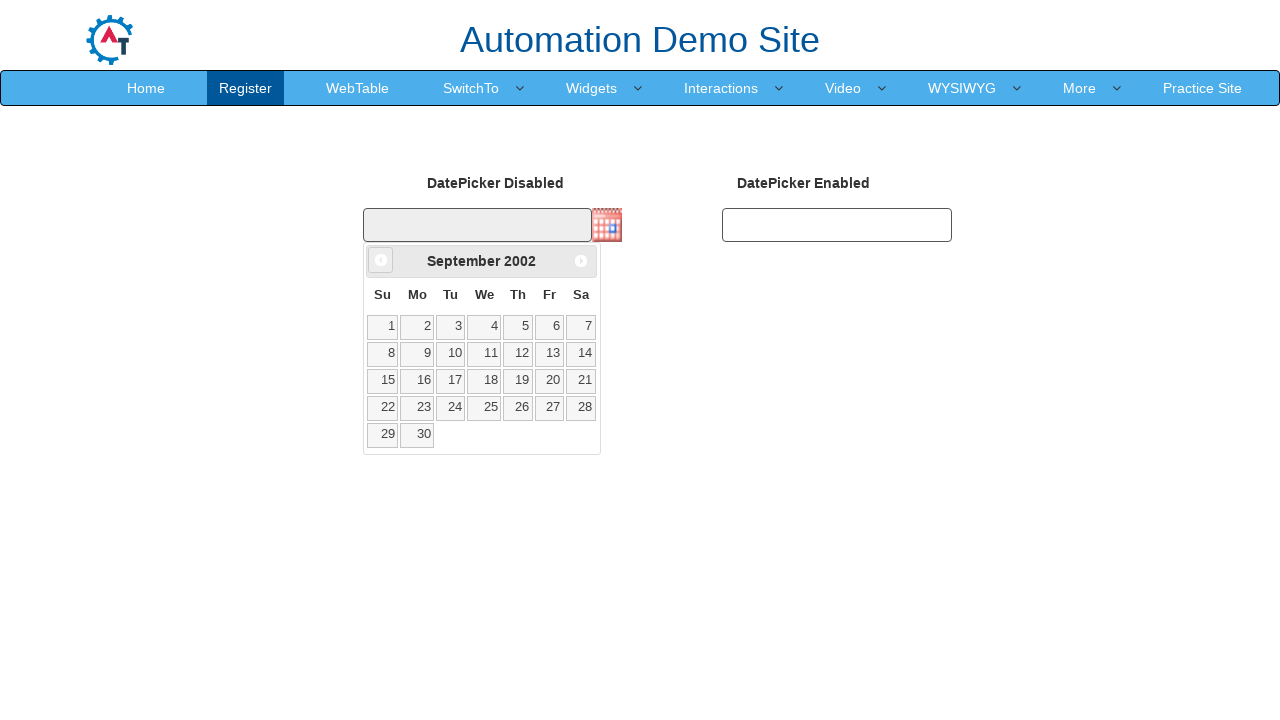

Retrieved current year: 2002
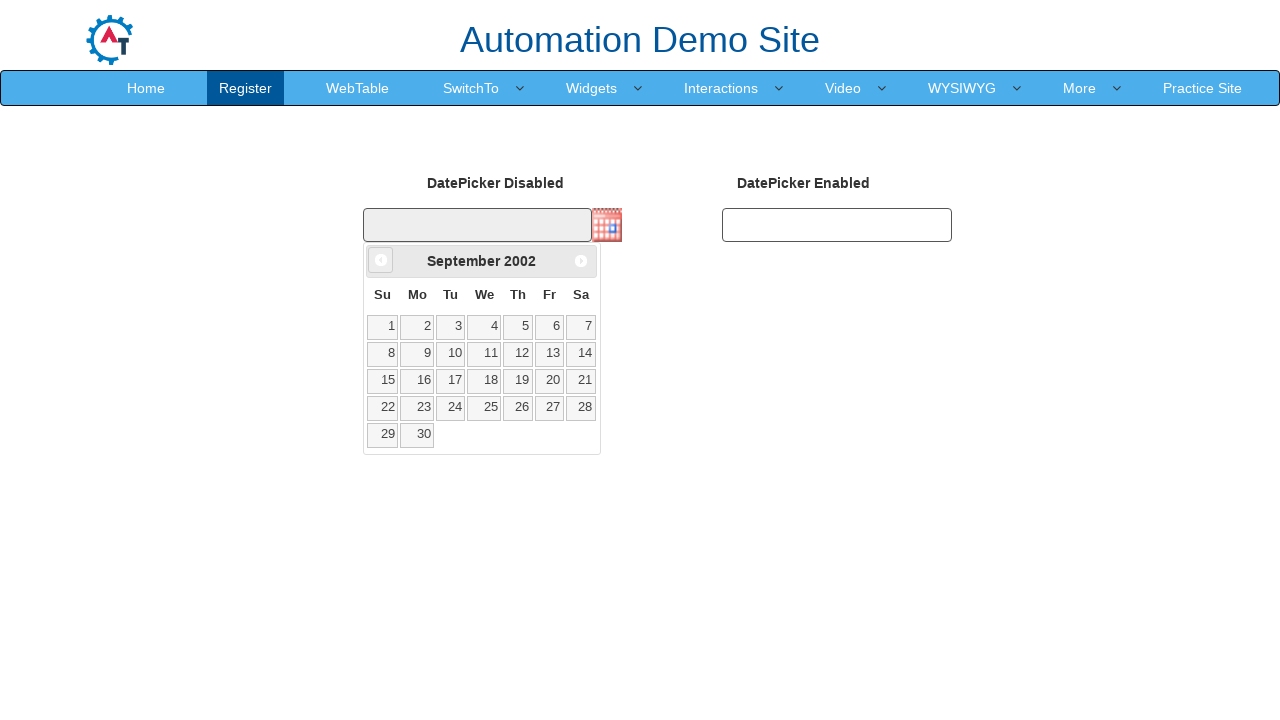

Clicked previous month button to navigate backwards at (381, 260) on xpath=//span[@class='ui-icon ui-icon-circle-triangle-w']
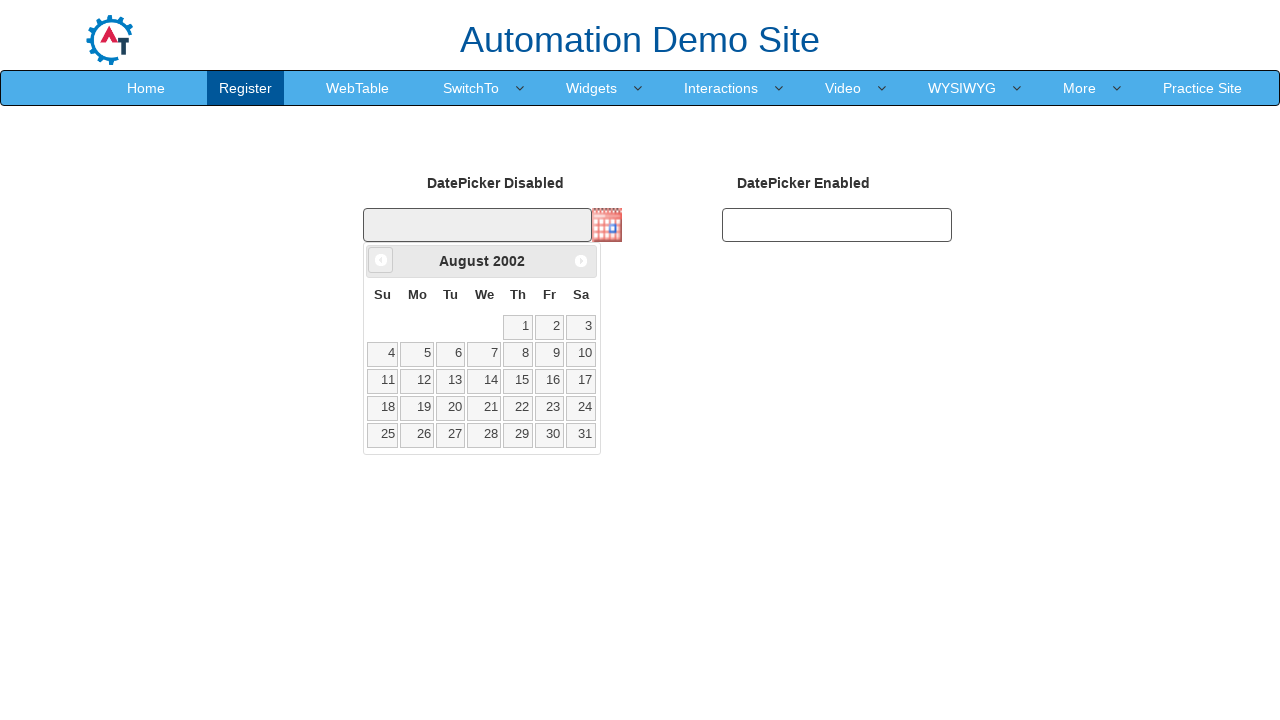

Retrieved current month: August
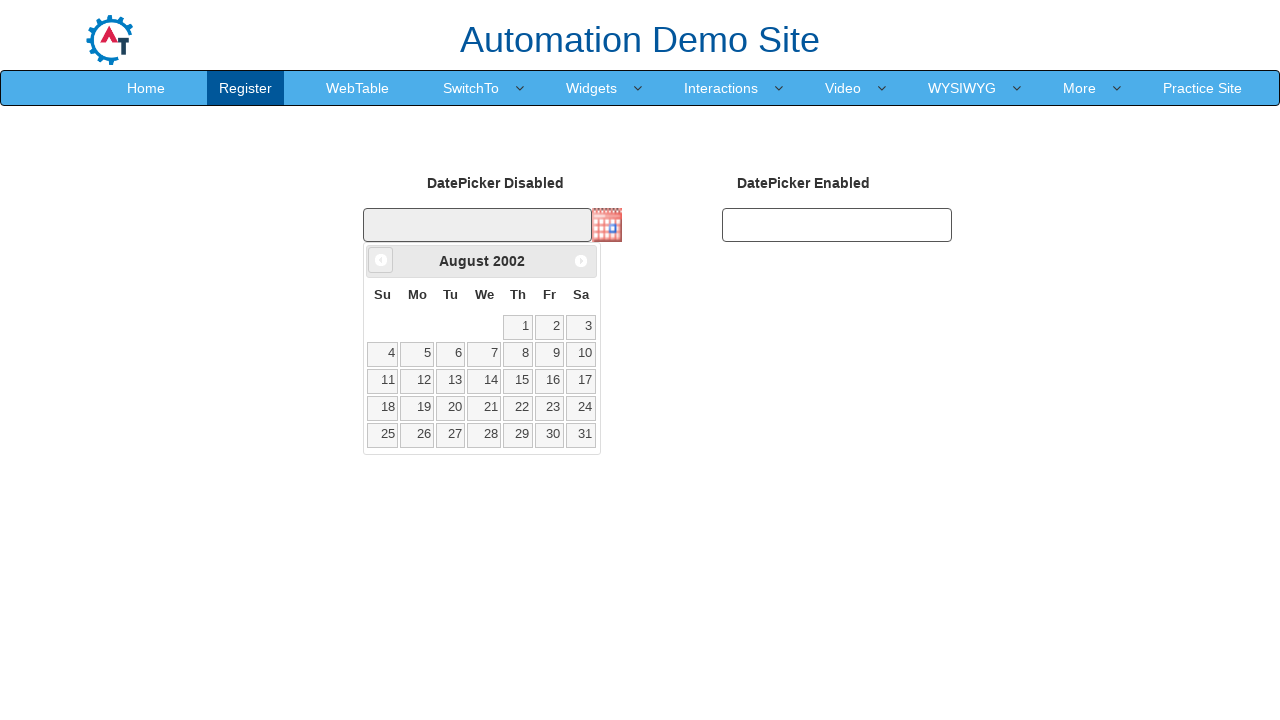

Retrieved current year: 2002
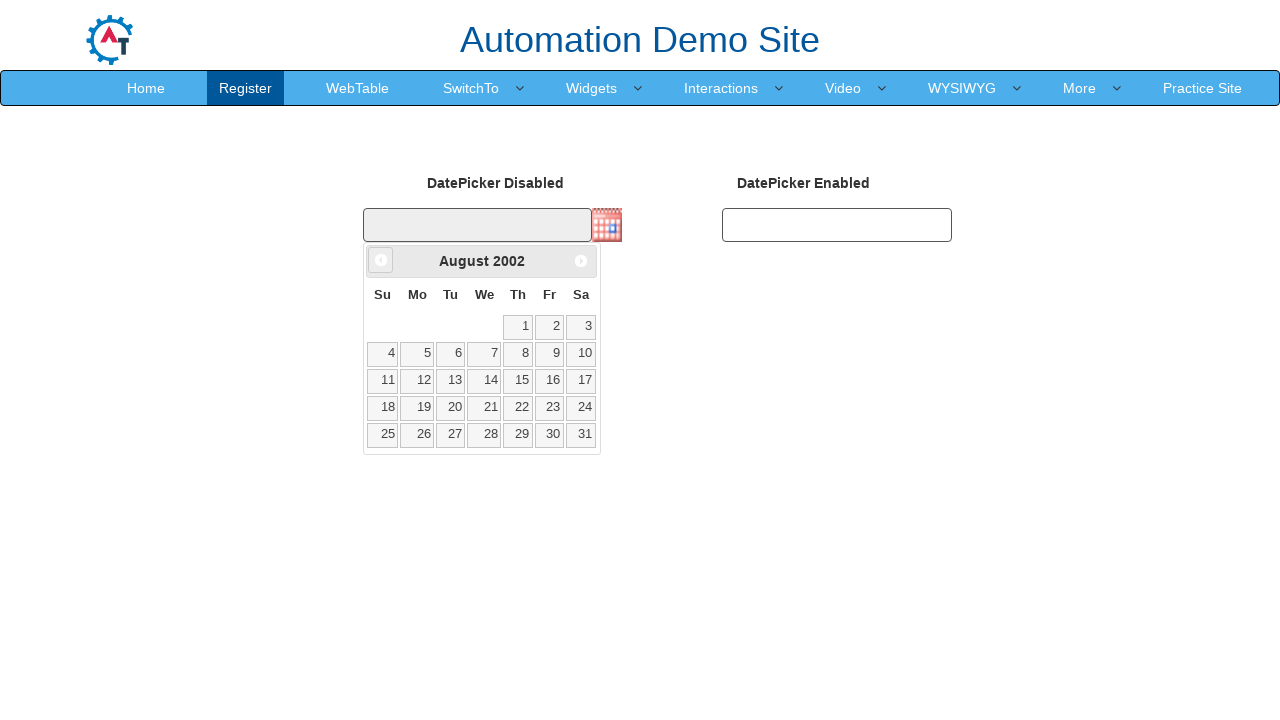

Clicked previous month button to navigate backwards at (381, 260) on xpath=//span[@class='ui-icon ui-icon-circle-triangle-w']
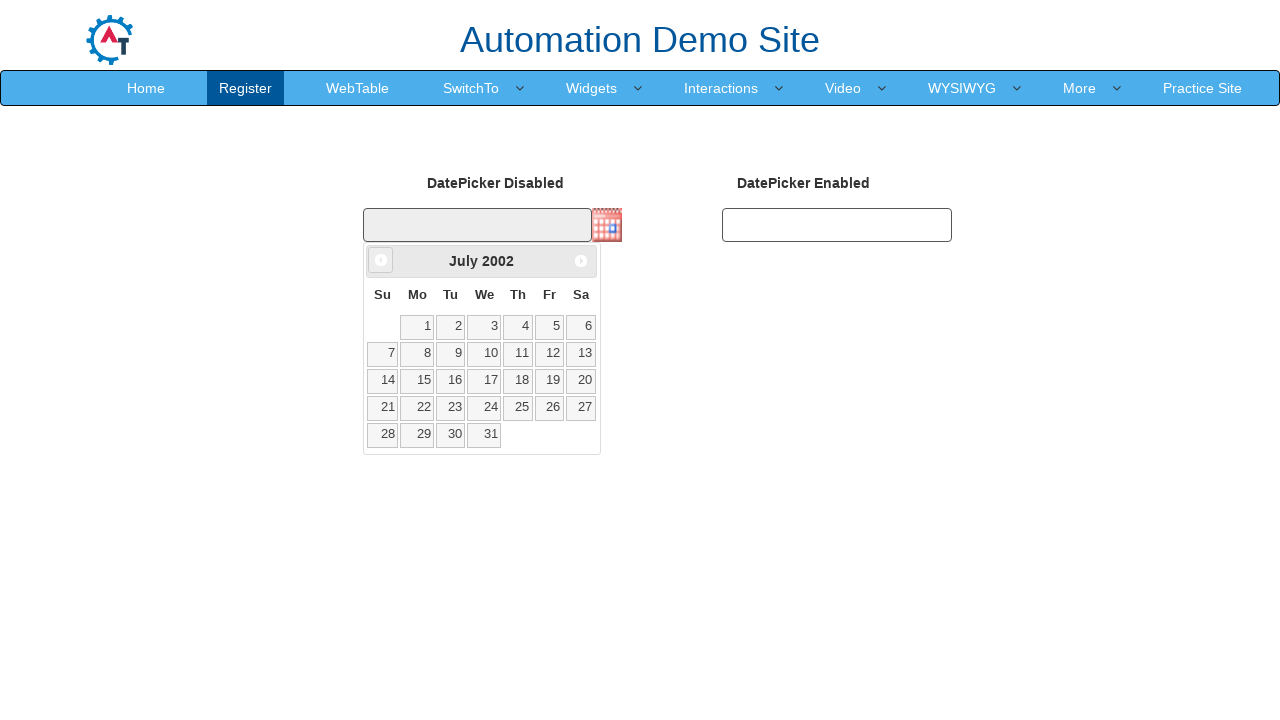

Retrieved current month: July
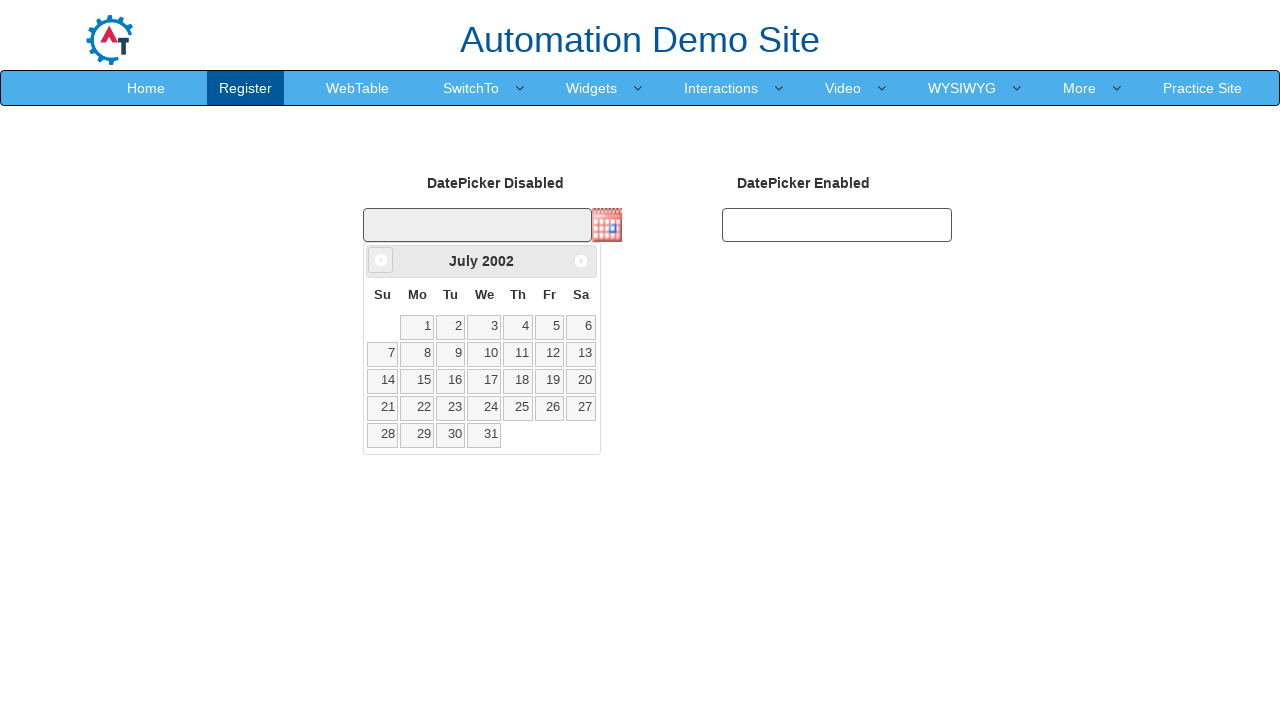

Retrieved current year: 2002
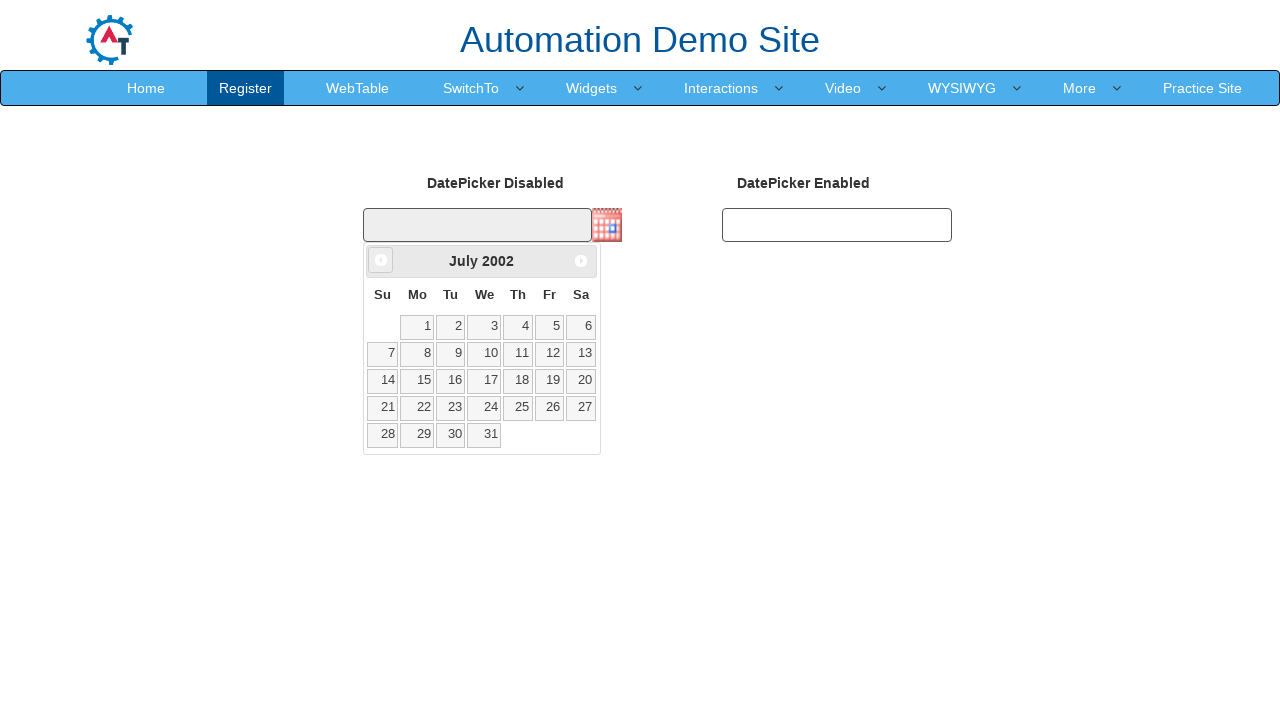

Clicked previous month button to navigate backwards at (381, 260) on xpath=//span[@class='ui-icon ui-icon-circle-triangle-w']
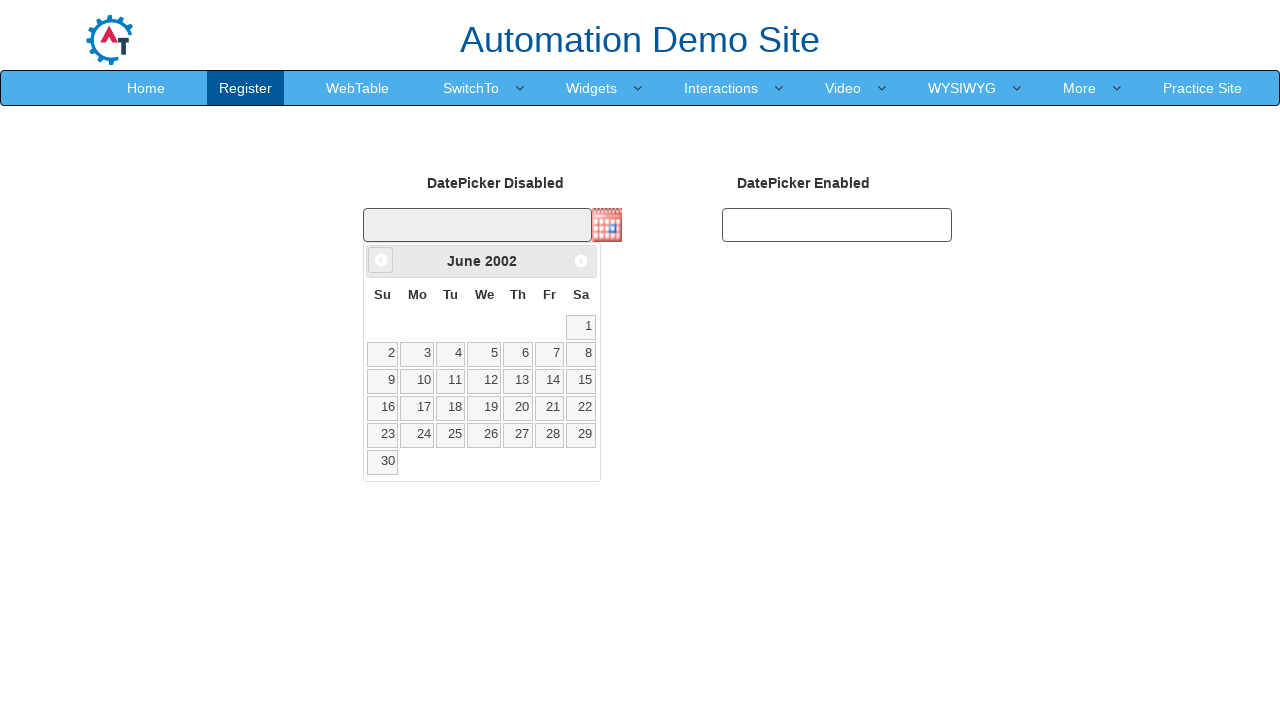

Retrieved current month: June
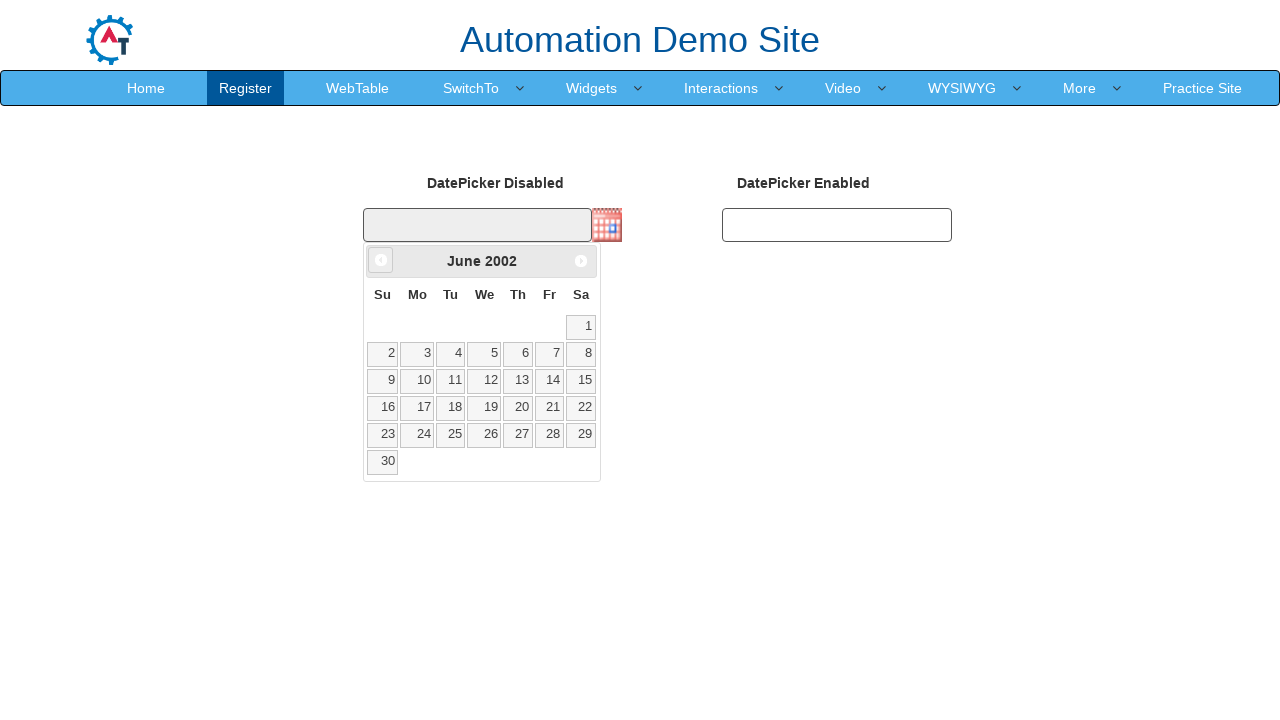

Retrieved current year: 2002
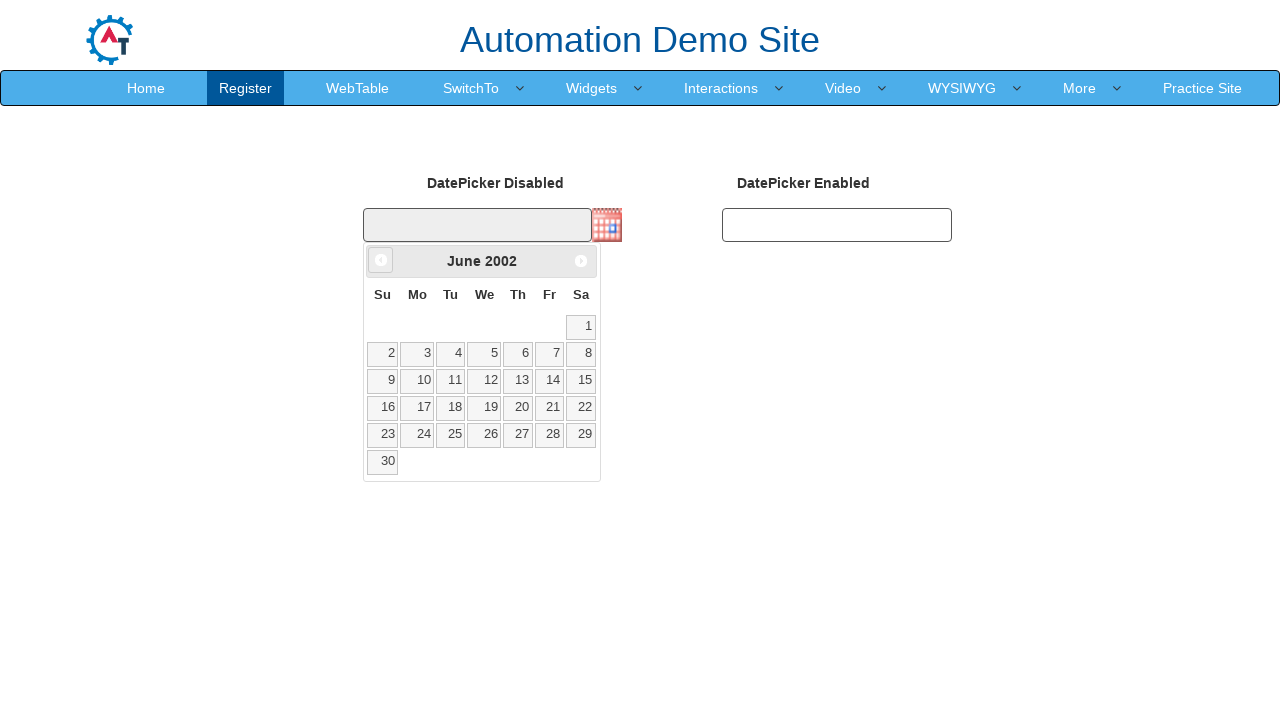

Clicked previous month button to navigate backwards at (381, 260) on xpath=//span[@class='ui-icon ui-icon-circle-triangle-w']
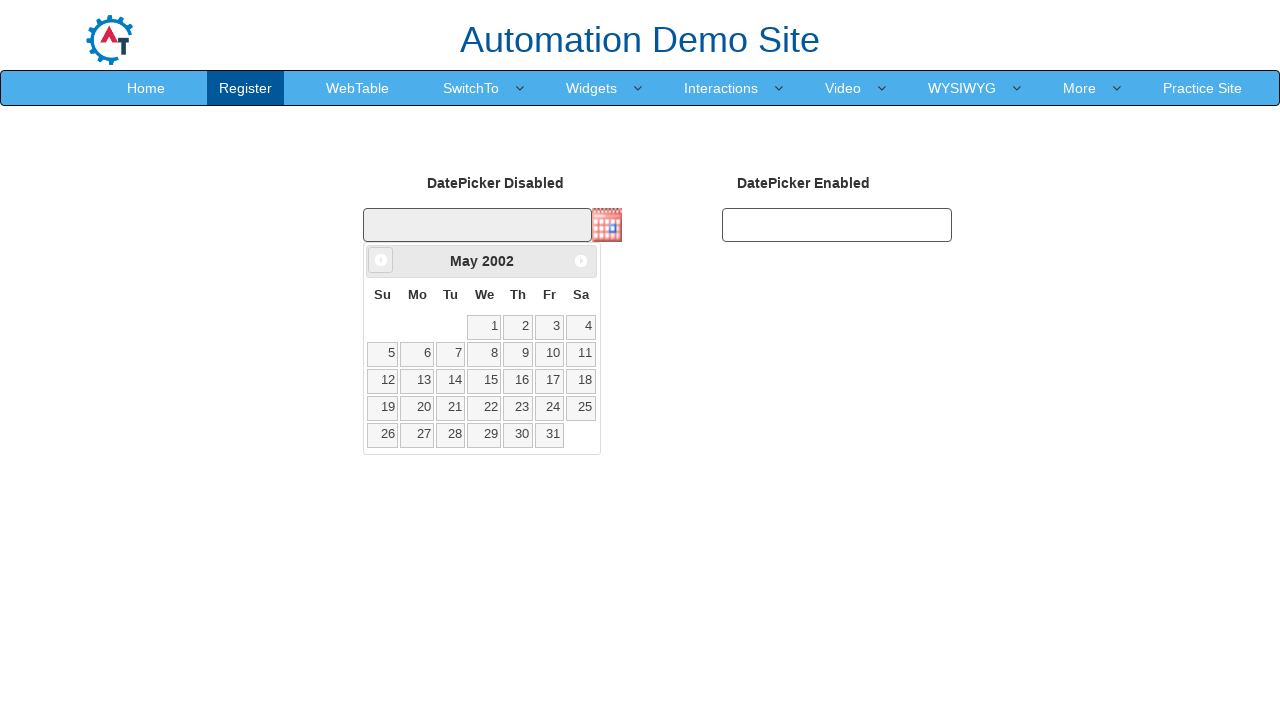

Retrieved current month: May
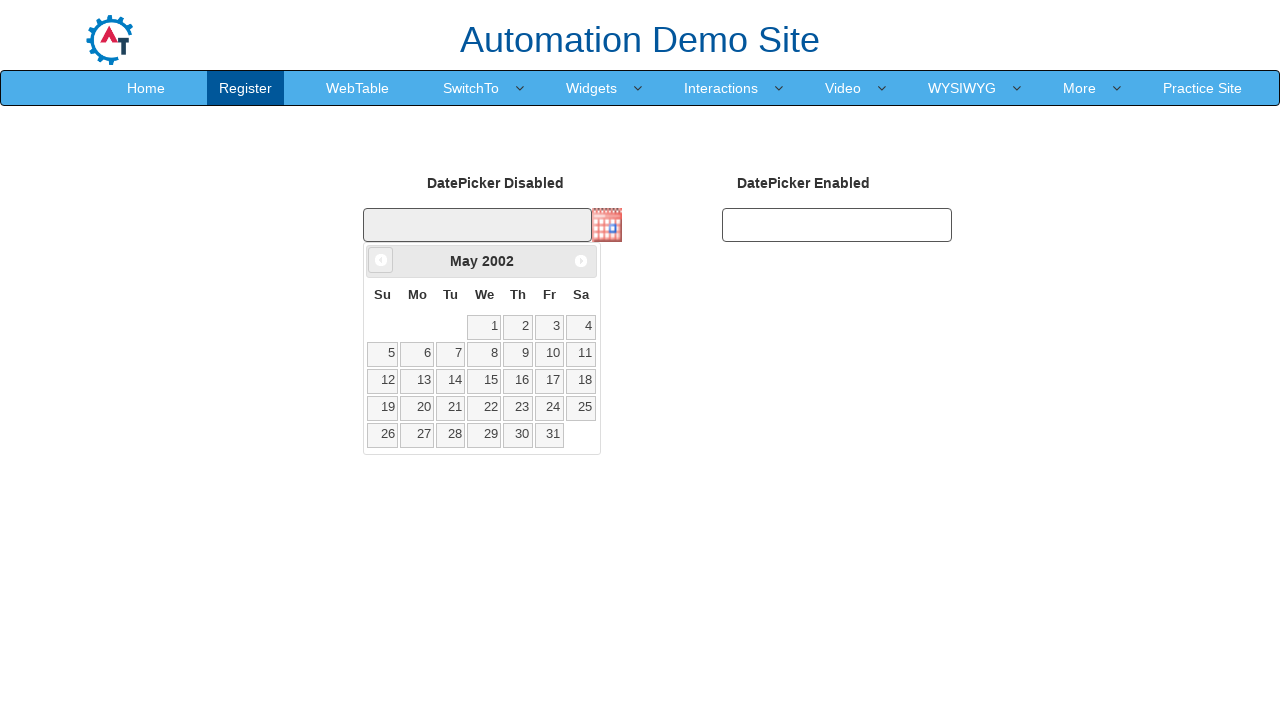

Retrieved current year: 2002
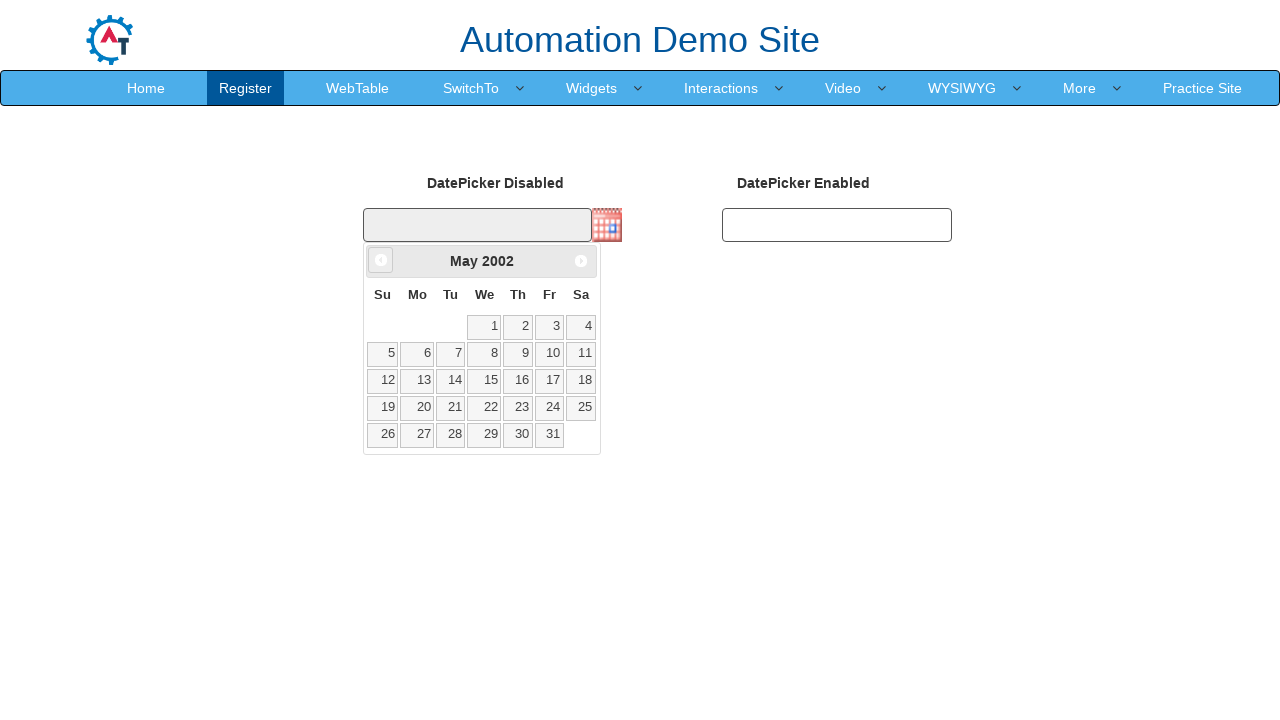

Clicked previous month button to navigate backwards at (381, 260) on xpath=//span[@class='ui-icon ui-icon-circle-triangle-w']
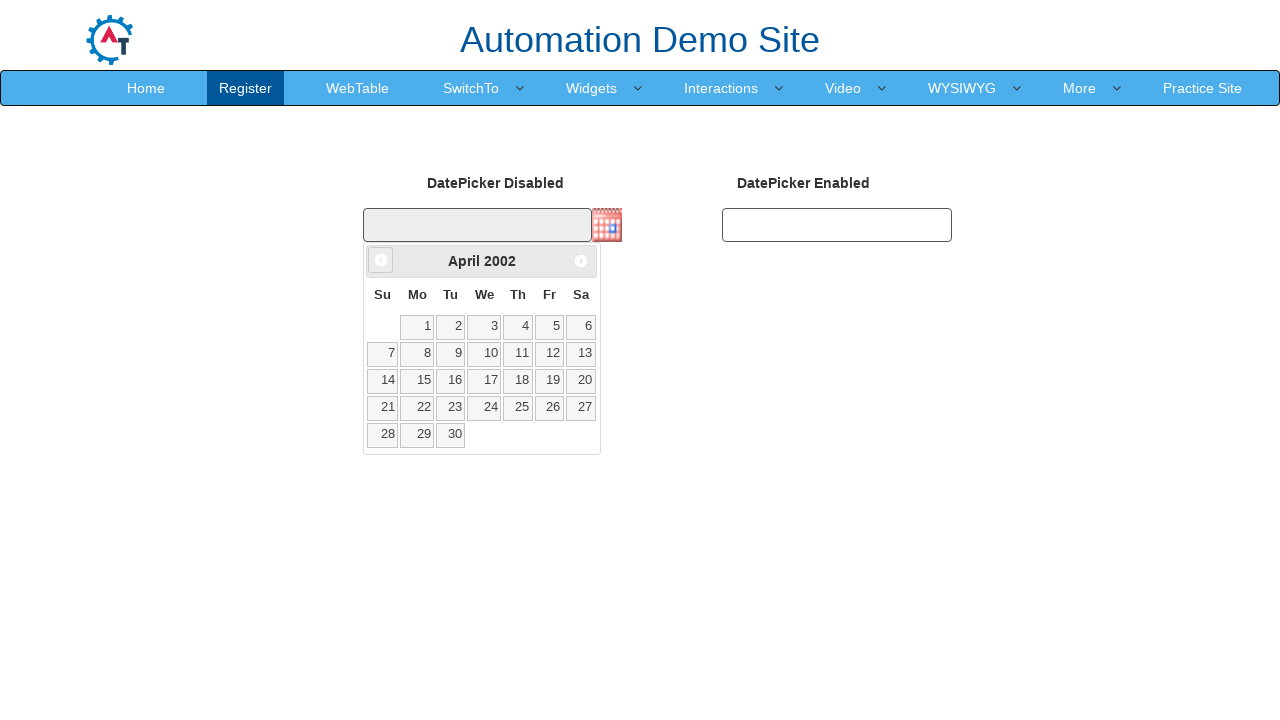

Retrieved current month: April
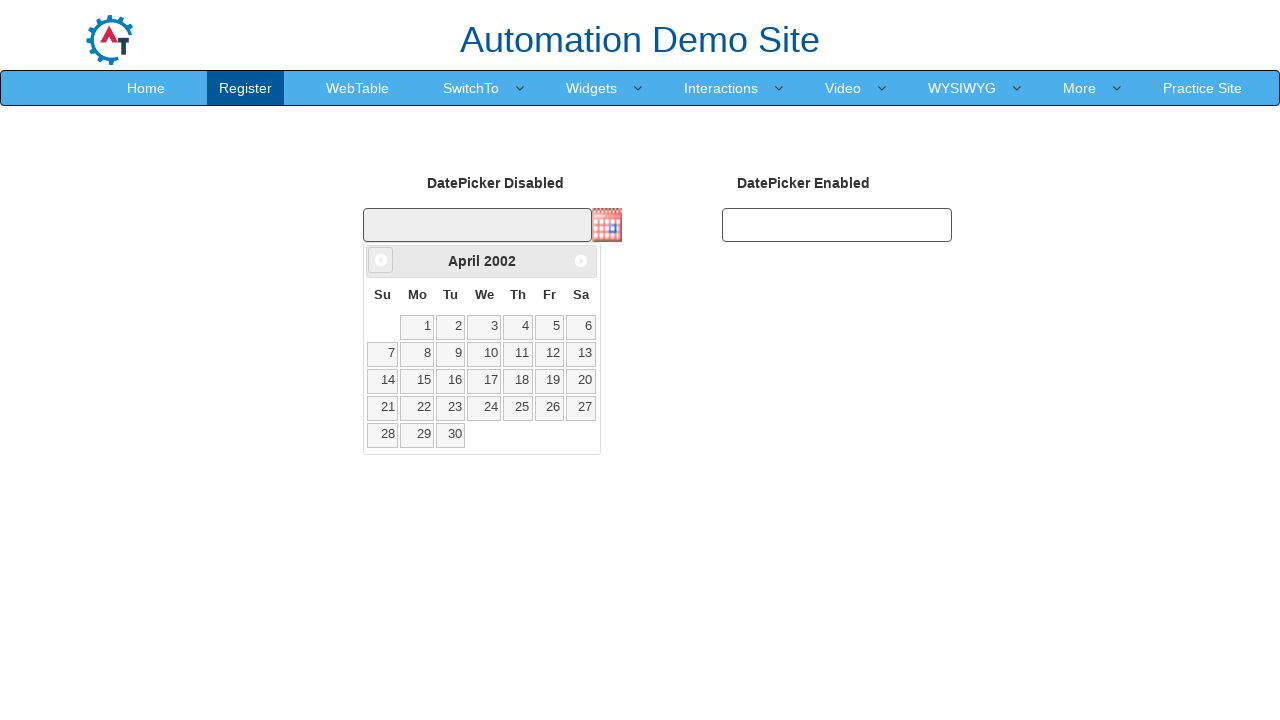

Retrieved current year: 2002
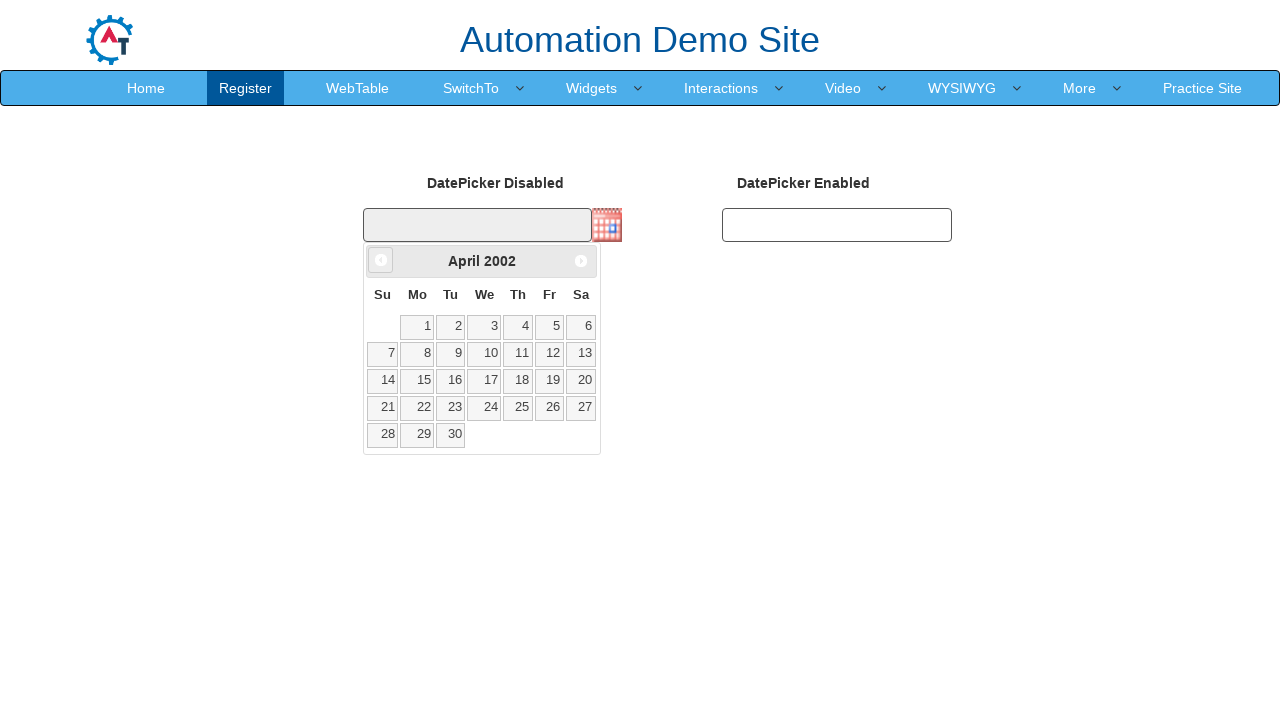

Clicked previous month button to navigate backwards at (381, 260) on xpath=//span[@class='ui-icon ui-icon-circle-triangle-w']
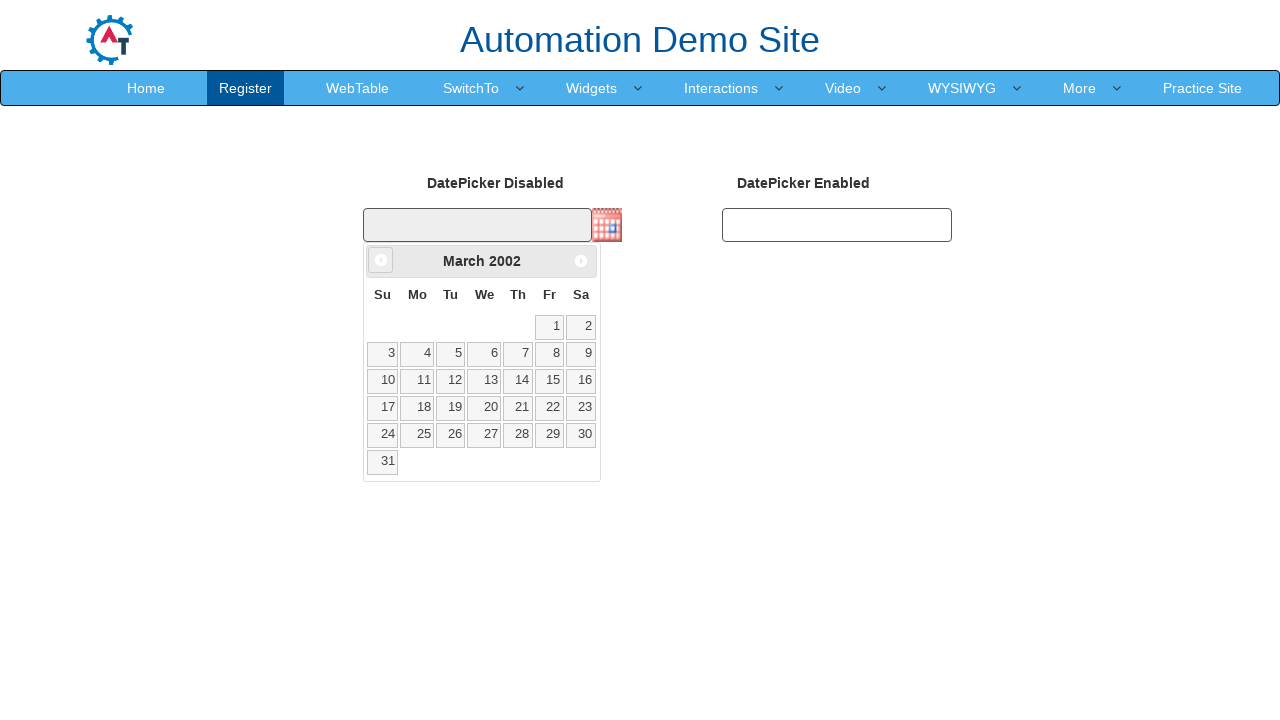

Retrieved current month: March
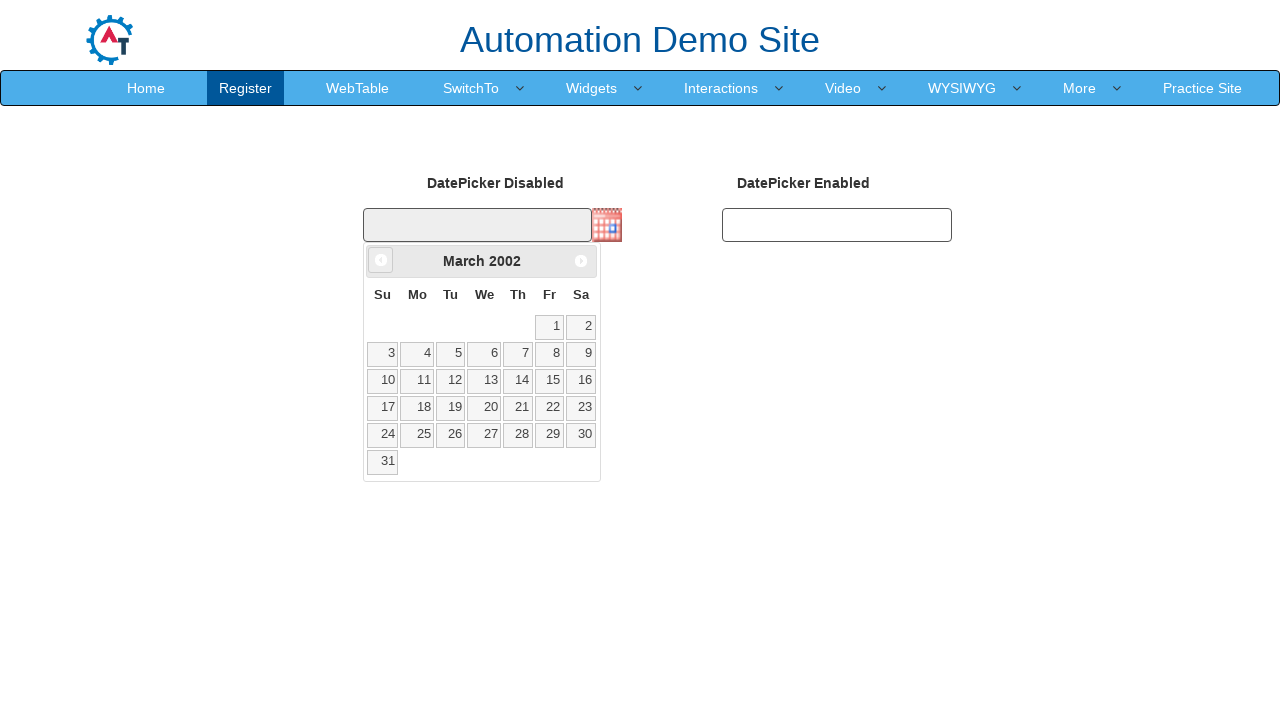

Retrieved current year: 2002
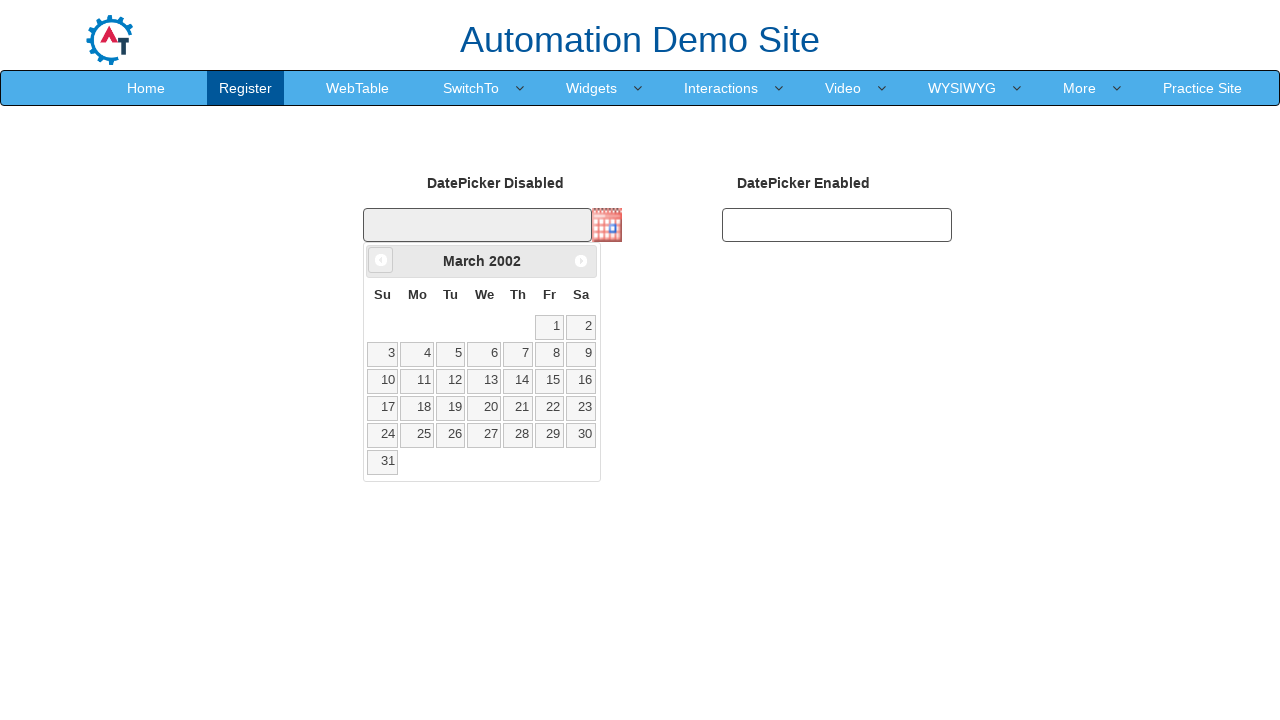

Clicked previous month button to navigate backwards at (381, 260) on xpath=//span[@class='ui-icon ui-icon-circle-triangle-w']
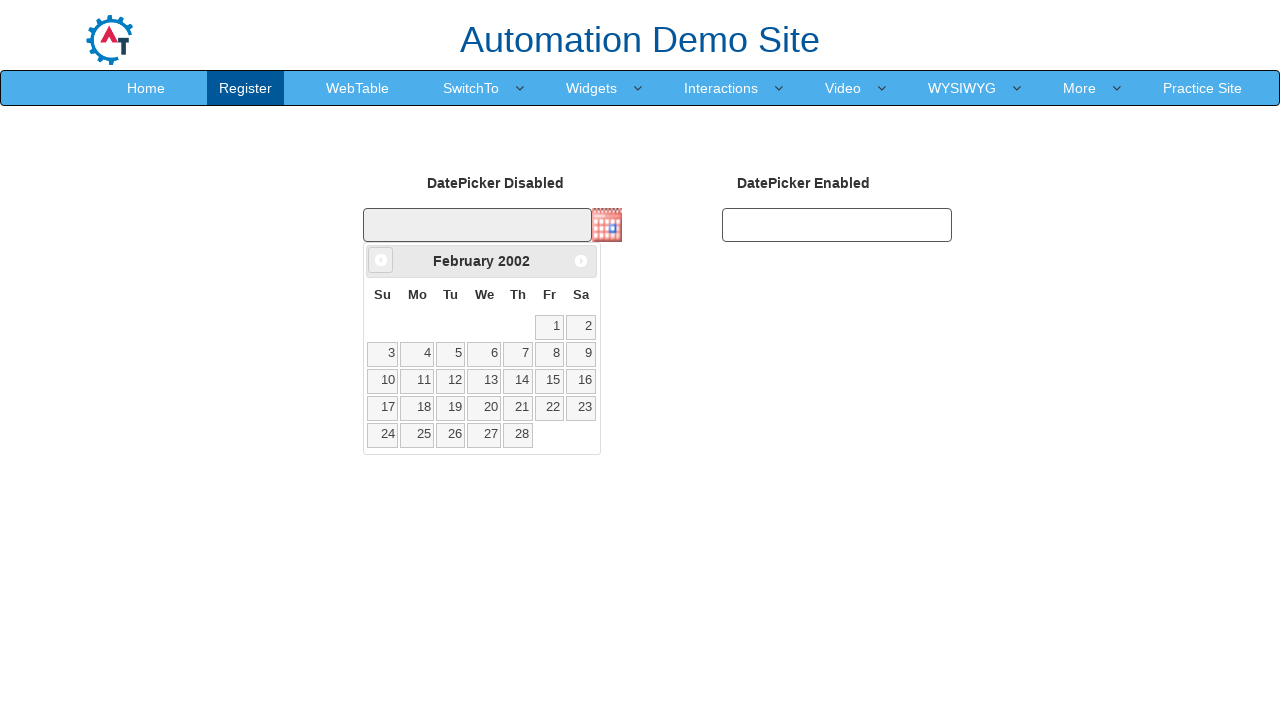

Retrieved current month: February
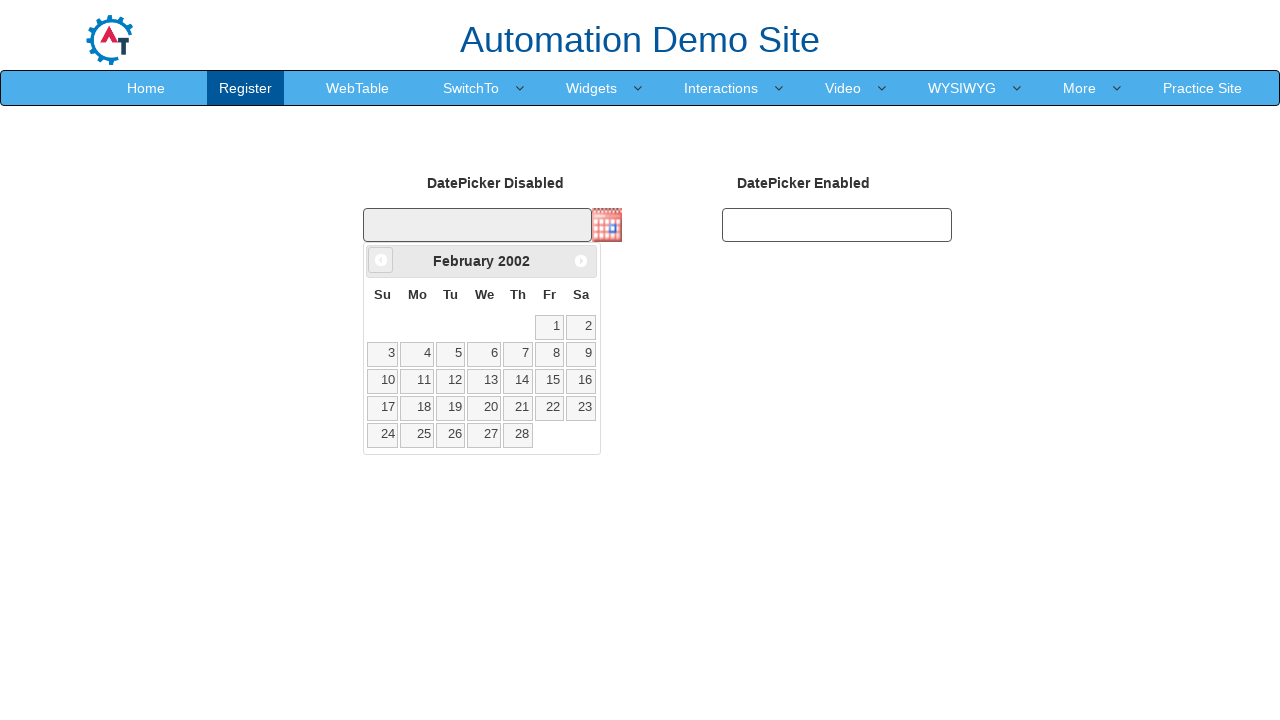

Retrieved current year: 2002
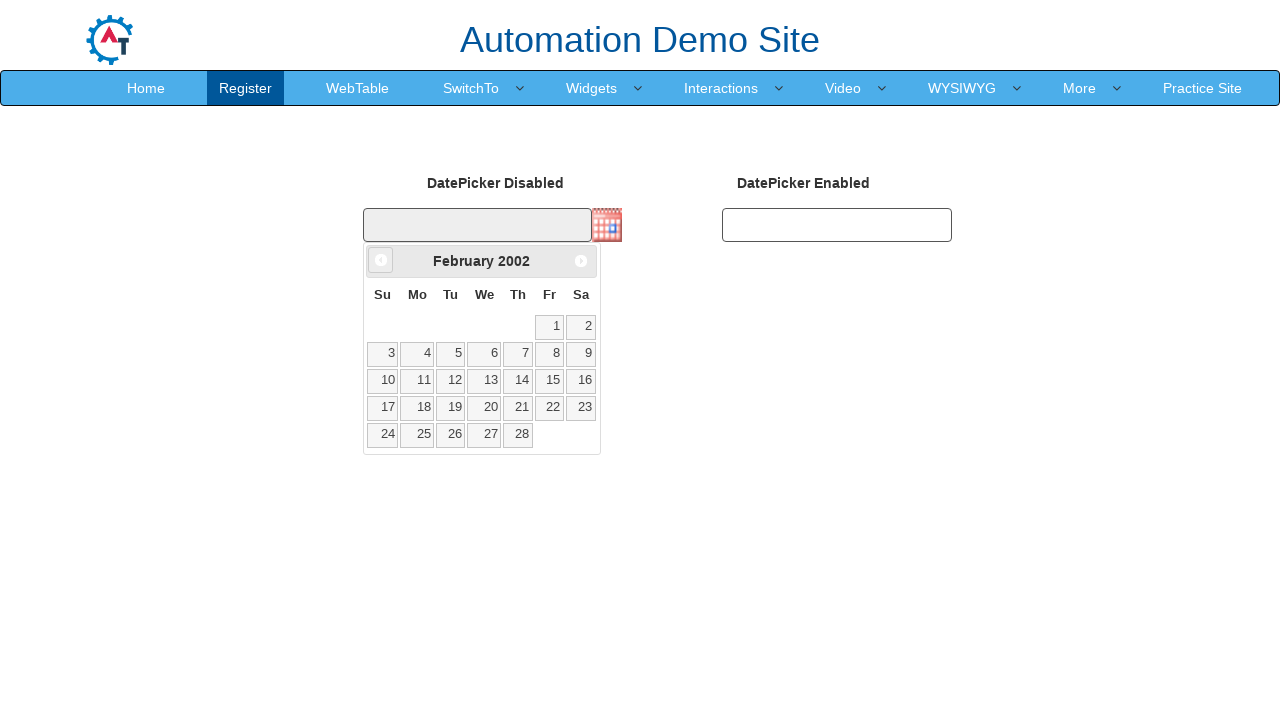

Clicked previous month button to navigate backwards at (381, 260) on xpath=//span[@class='ui-icon ui-icon-circle-triangle-w']
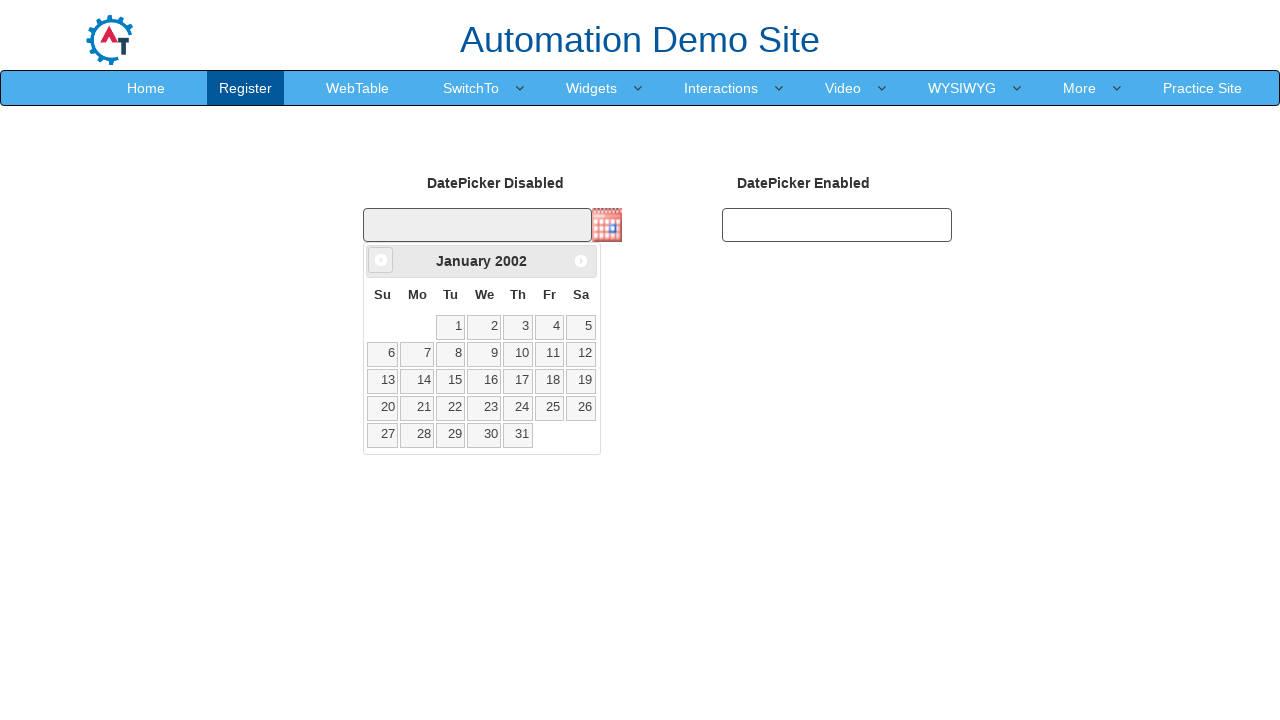

Retrieved current month: January
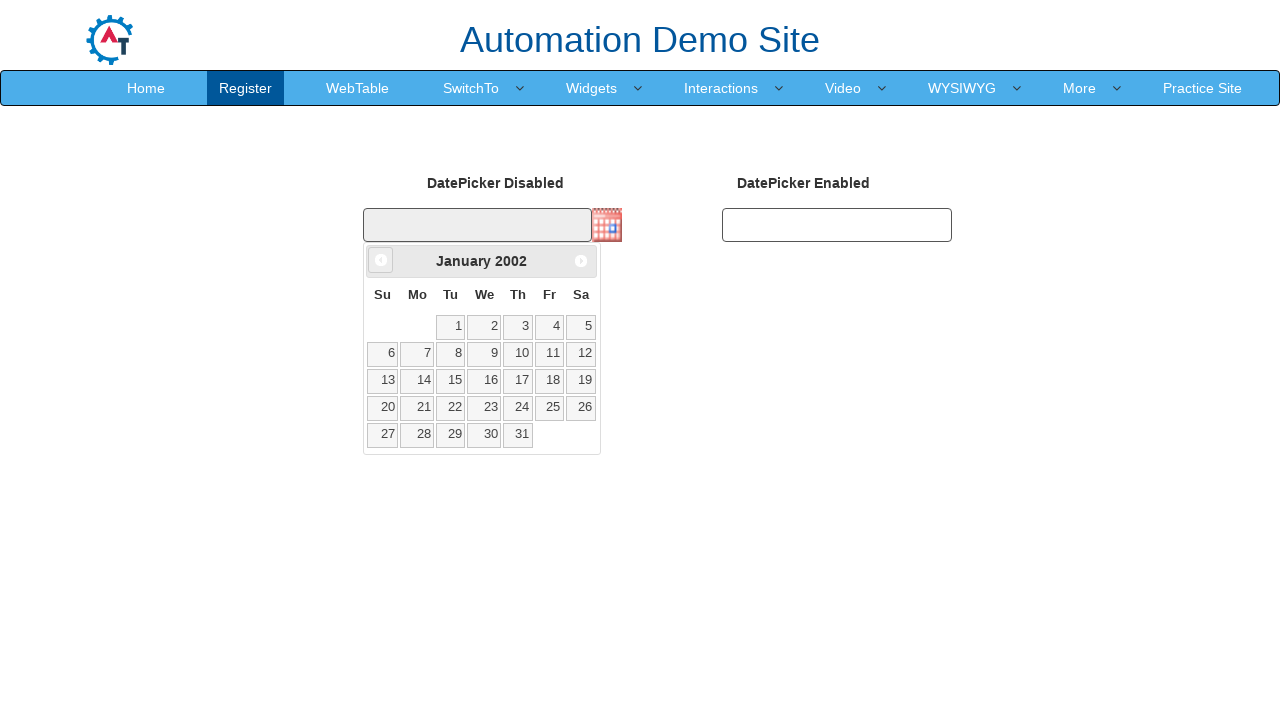

Retrieved current year: 2002
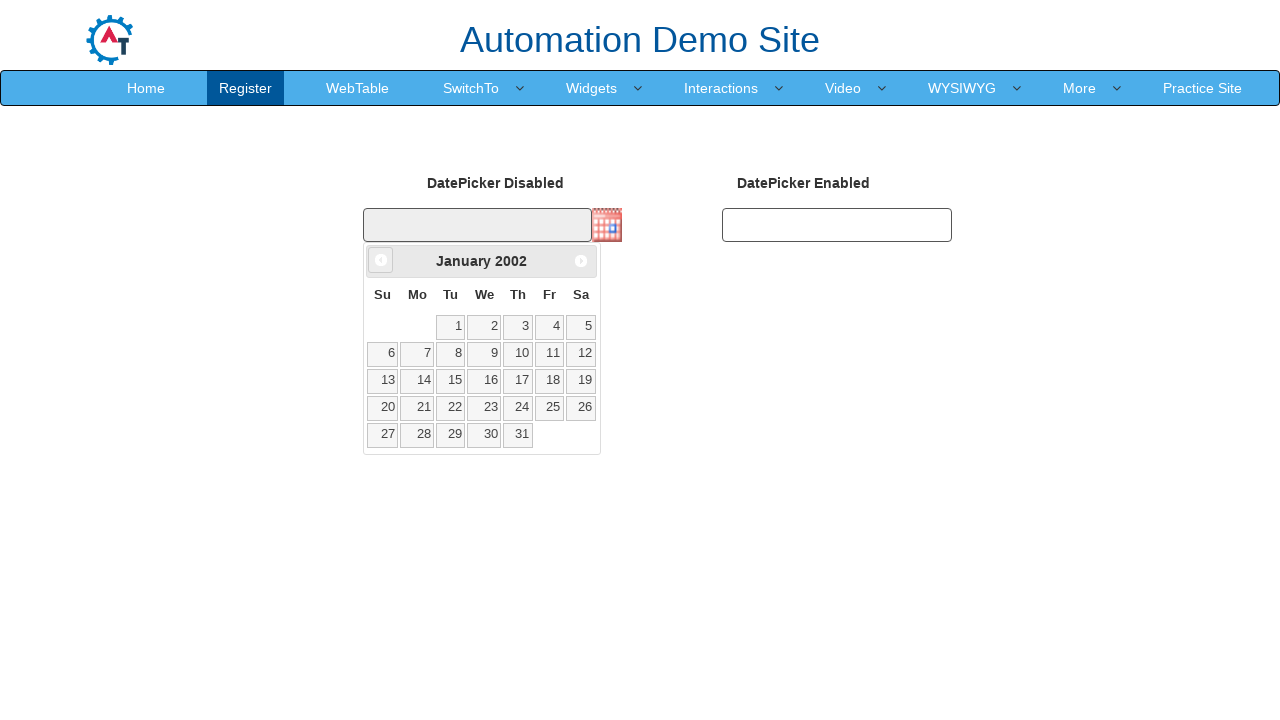

Clicked previous month button to navigate backwards at (381, 260) on xpath=//span[@class='ui-icon ui-icon-circle-triangle-w']
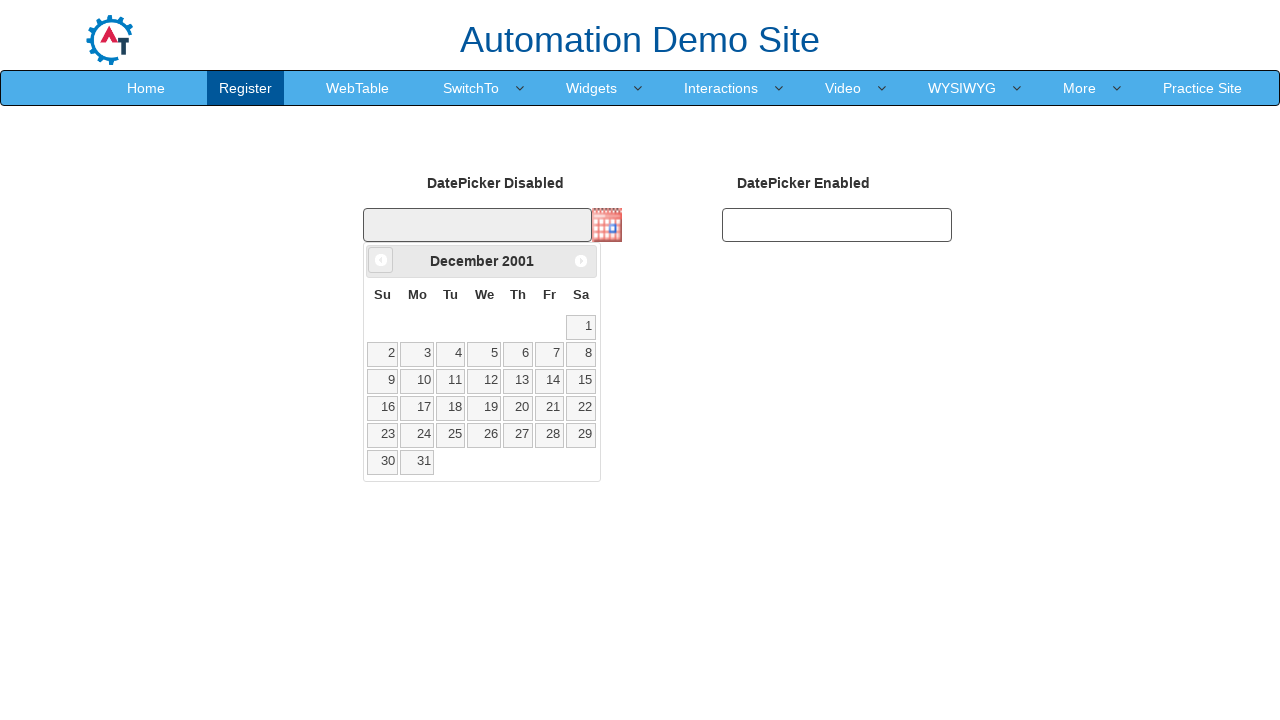

Retrieved current month: December
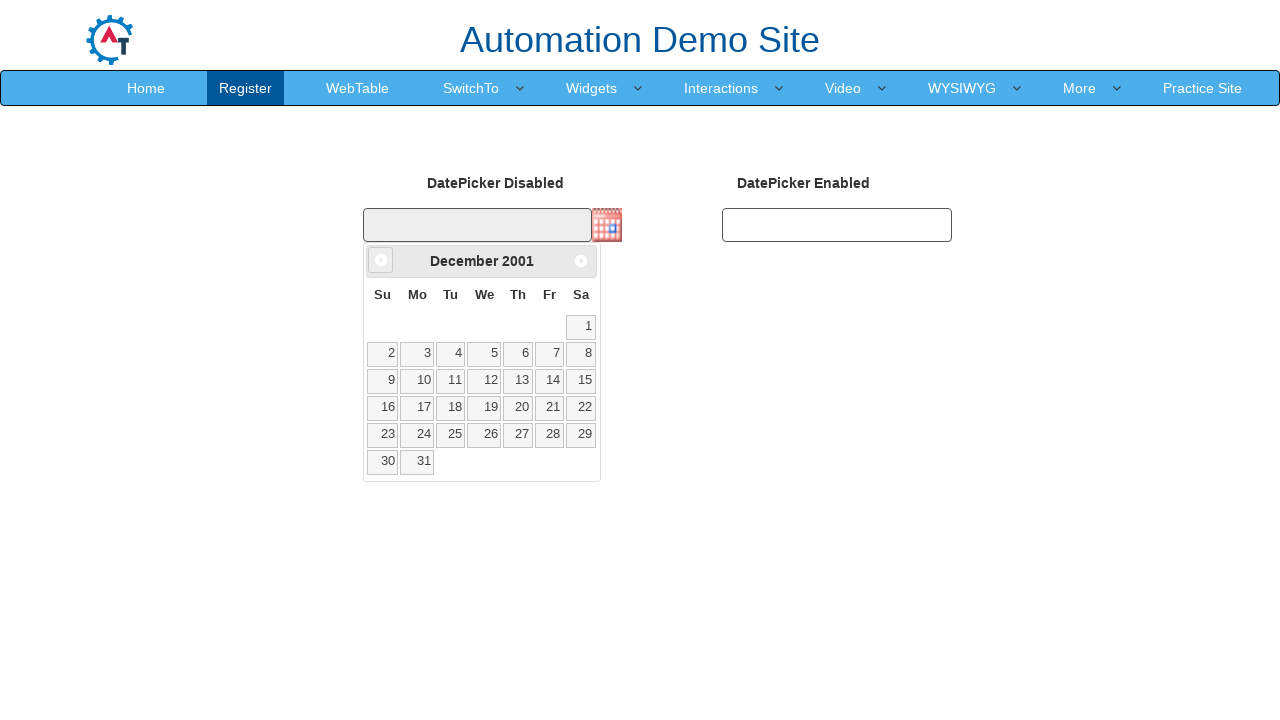

Retrieved current year: 2001
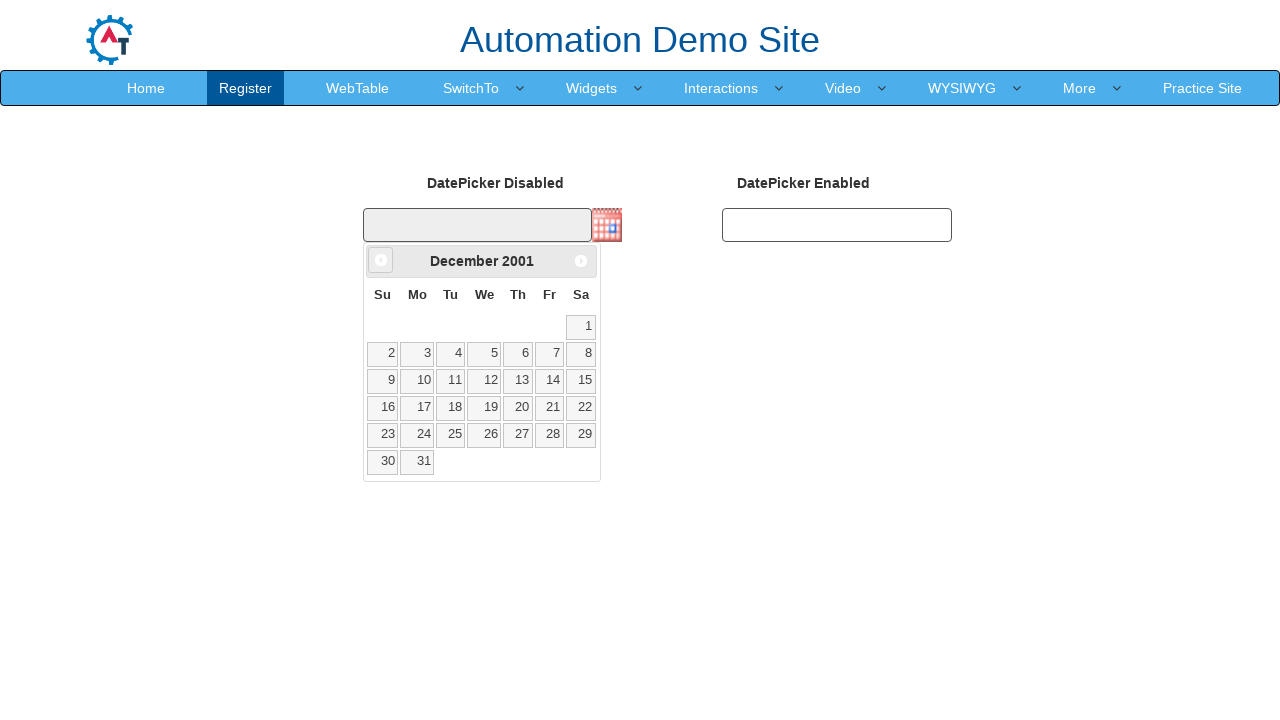

Clicked previous month button to navigate backwards at (381, 260) on xpath=//span[@class='ui-icon ui-icon-circle-triangle-w']
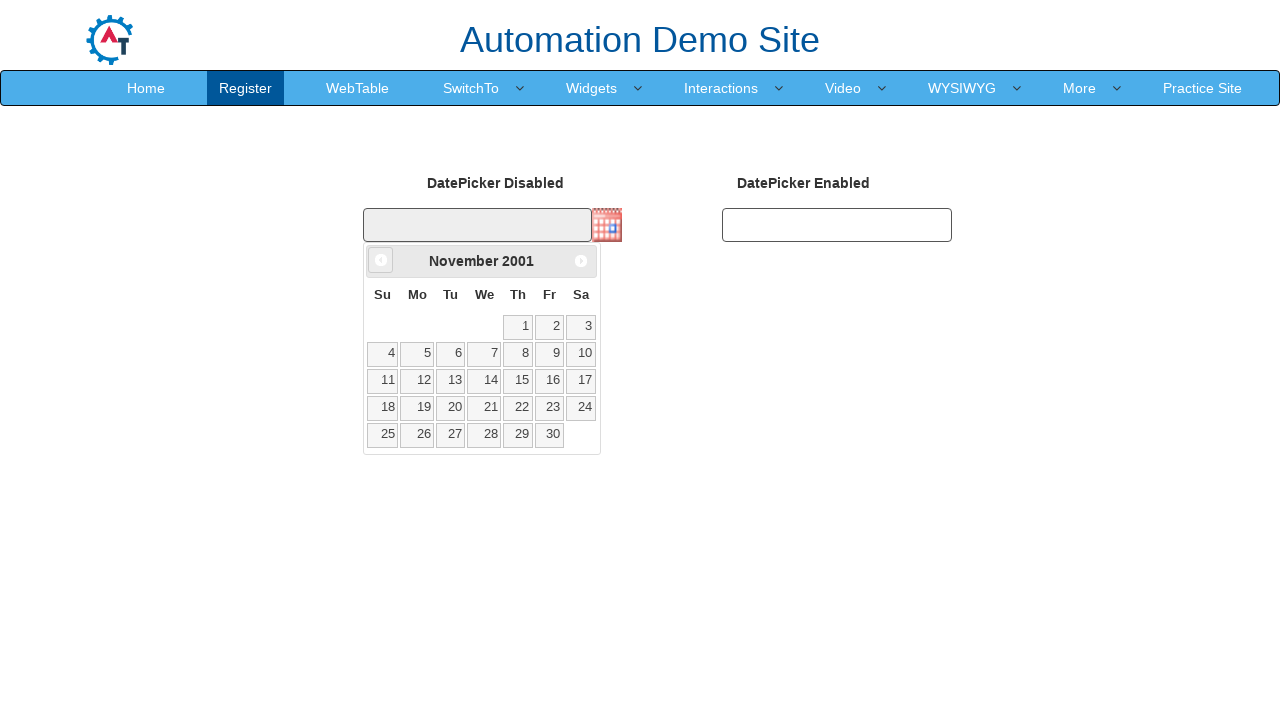

Retrieved current month: November
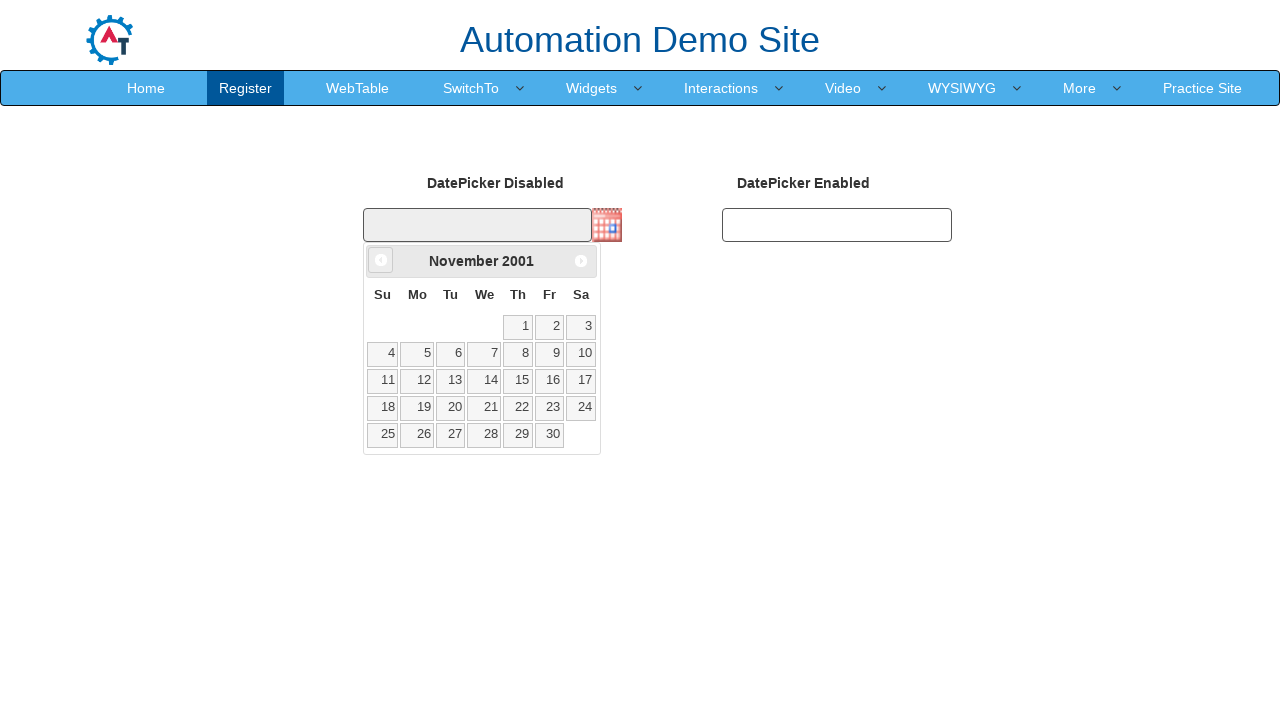

Retrieved current year: 2001
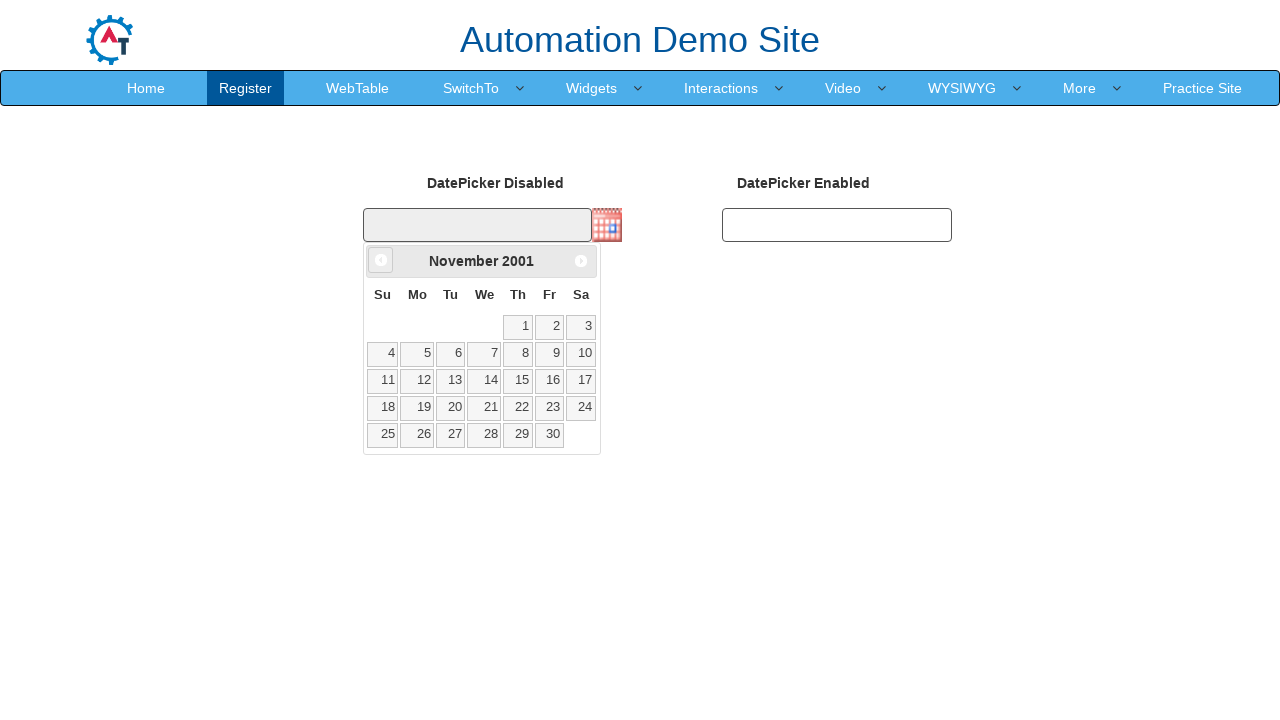

Clicked previous month button to navigate backwards at (381, 260) on xpath=//span[@class='ui-icon ui-icon-circle-triangle-w']
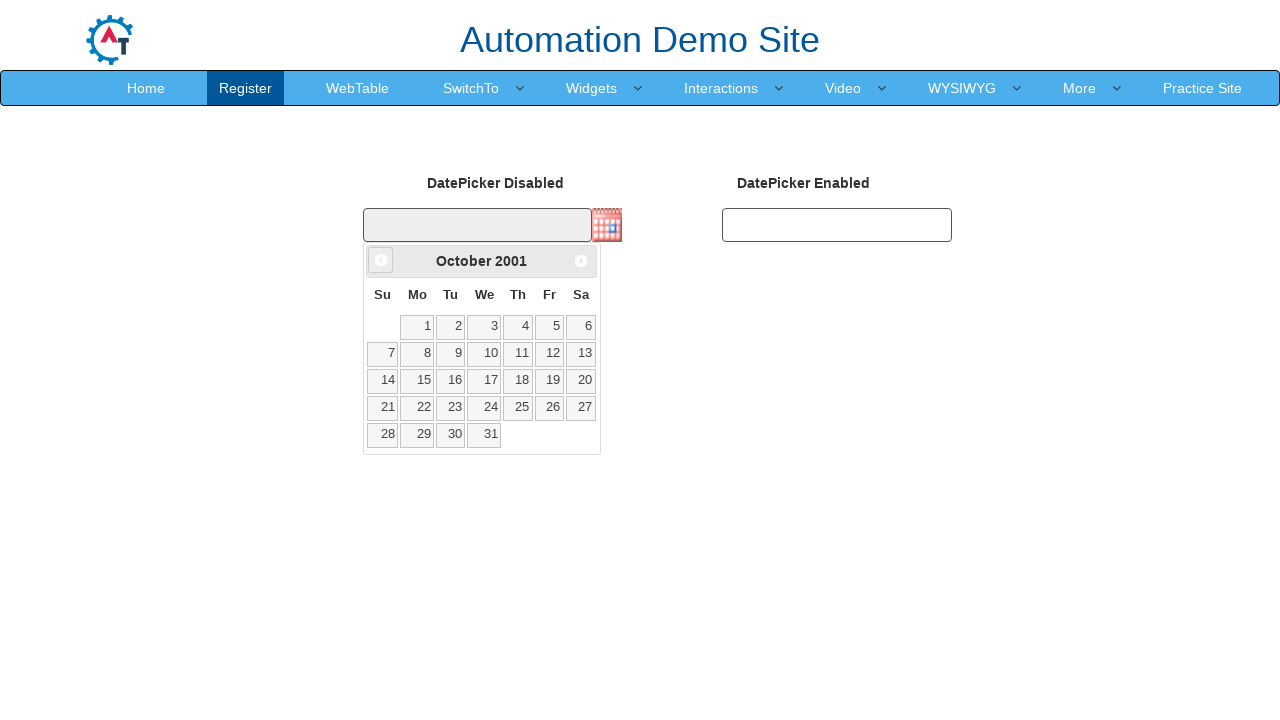

Retrieved current month: October
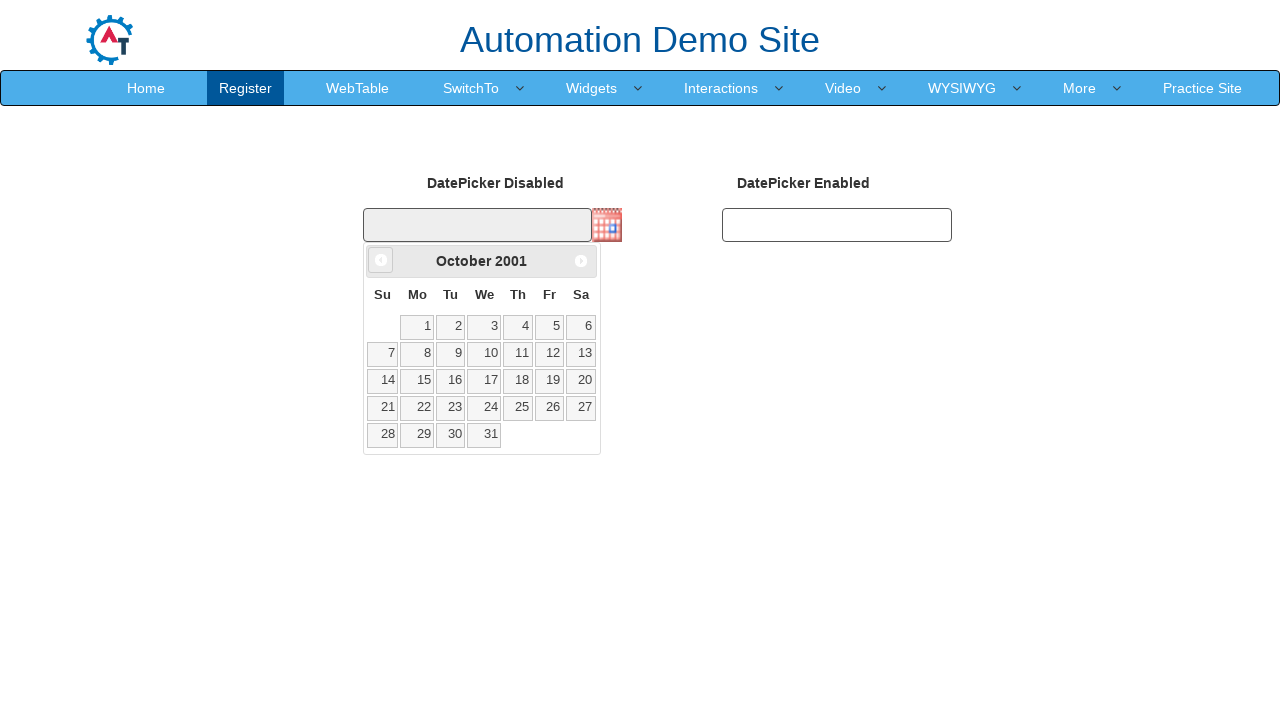

Retrieved current year: 2001
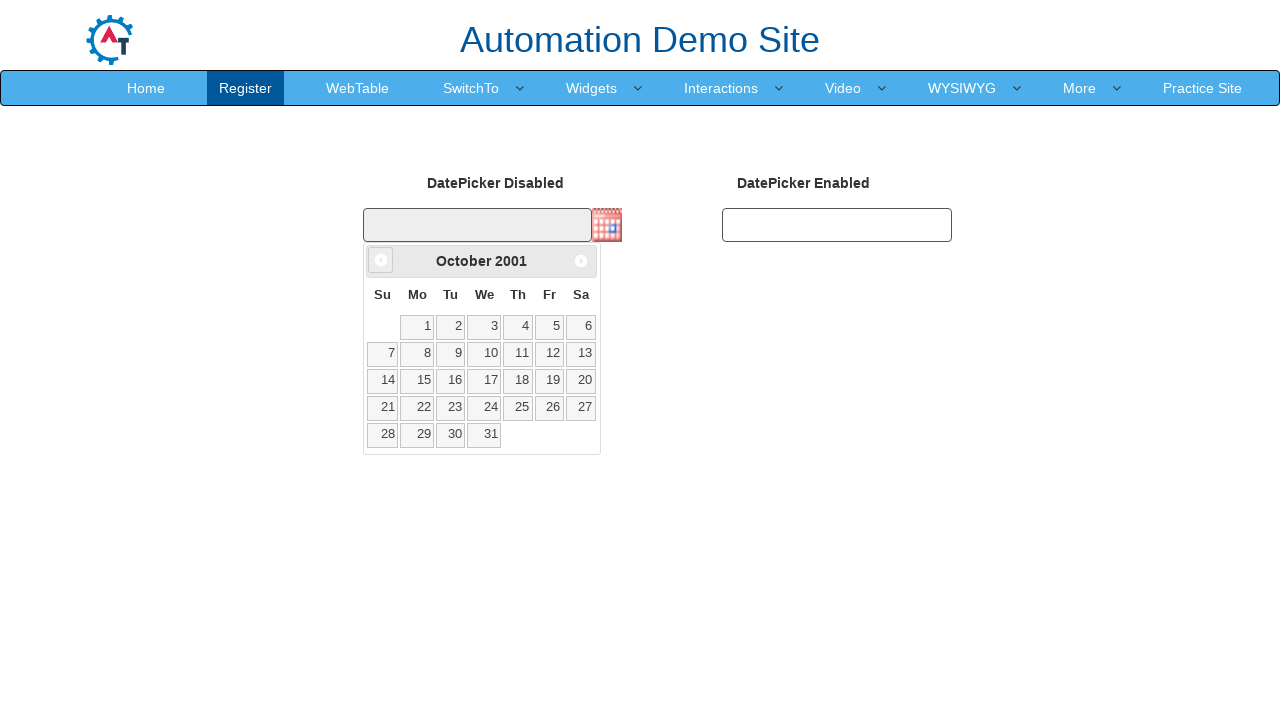

Clicked previous month button to navigate backwards at (381, 260) on xpath=//span[@class='ui-icon ui-icon-circle-triangle-w']
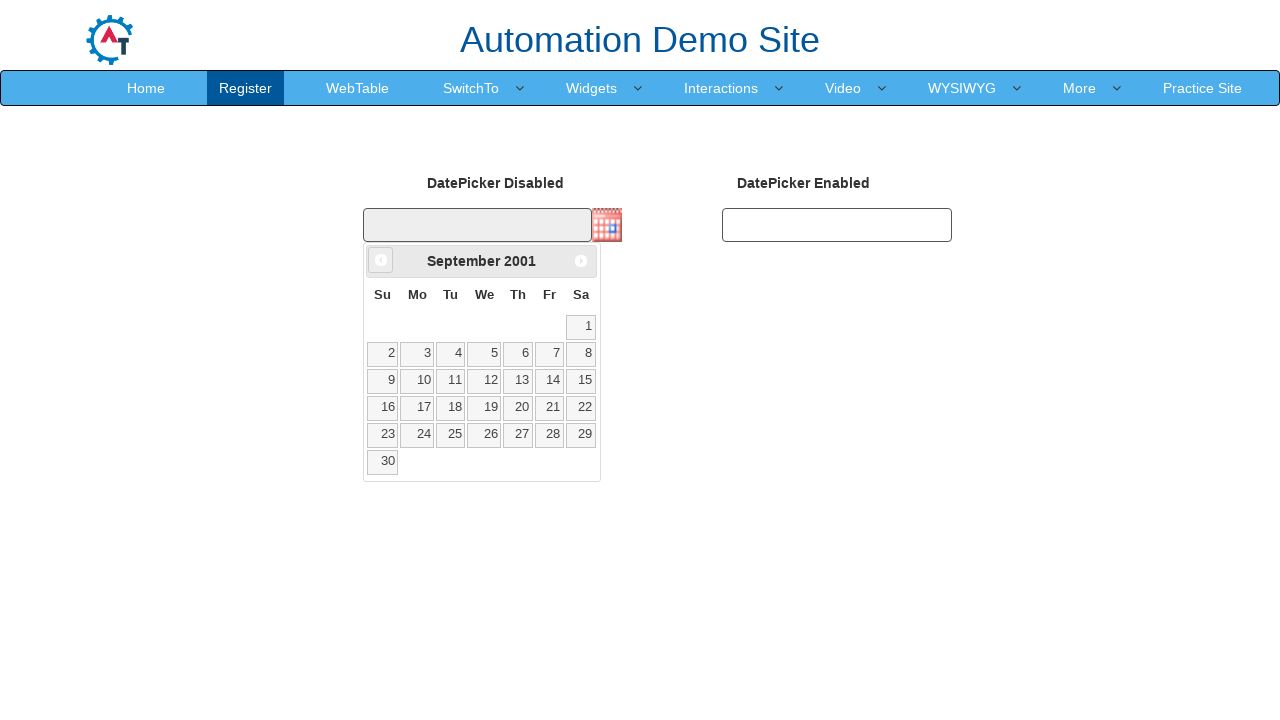

Retrieved current month: September
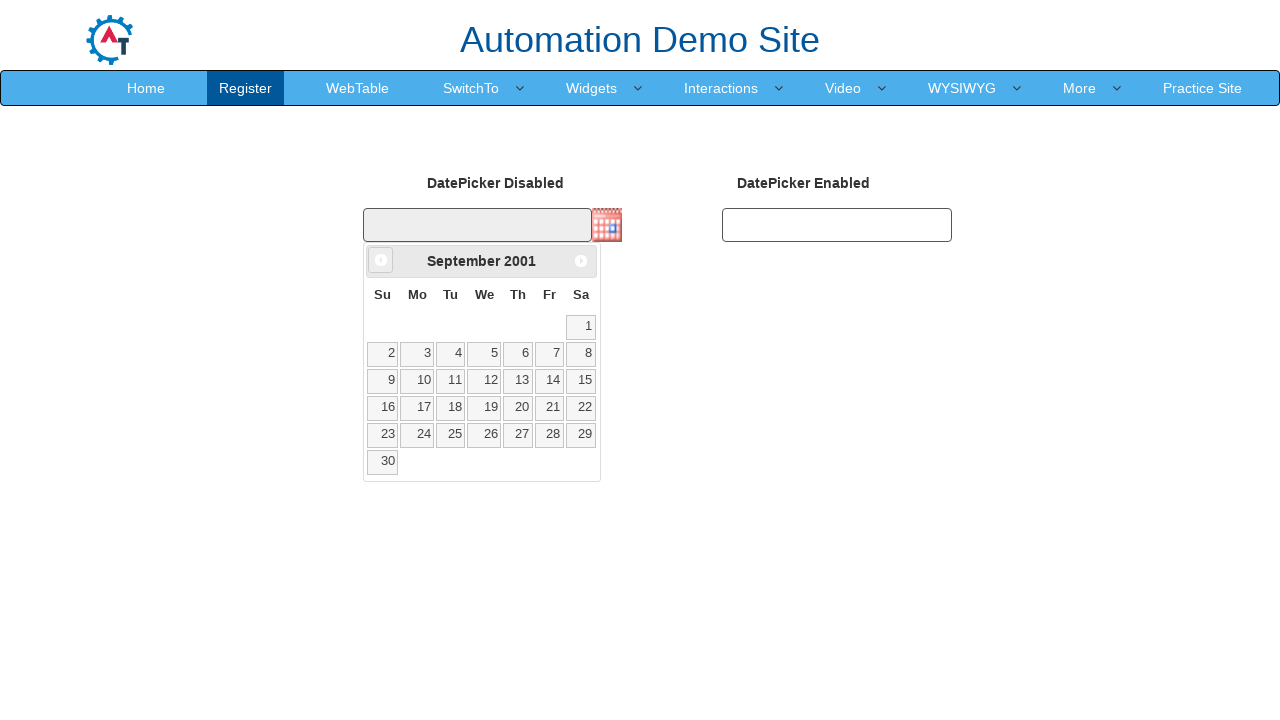

Retrieved current year: 2001
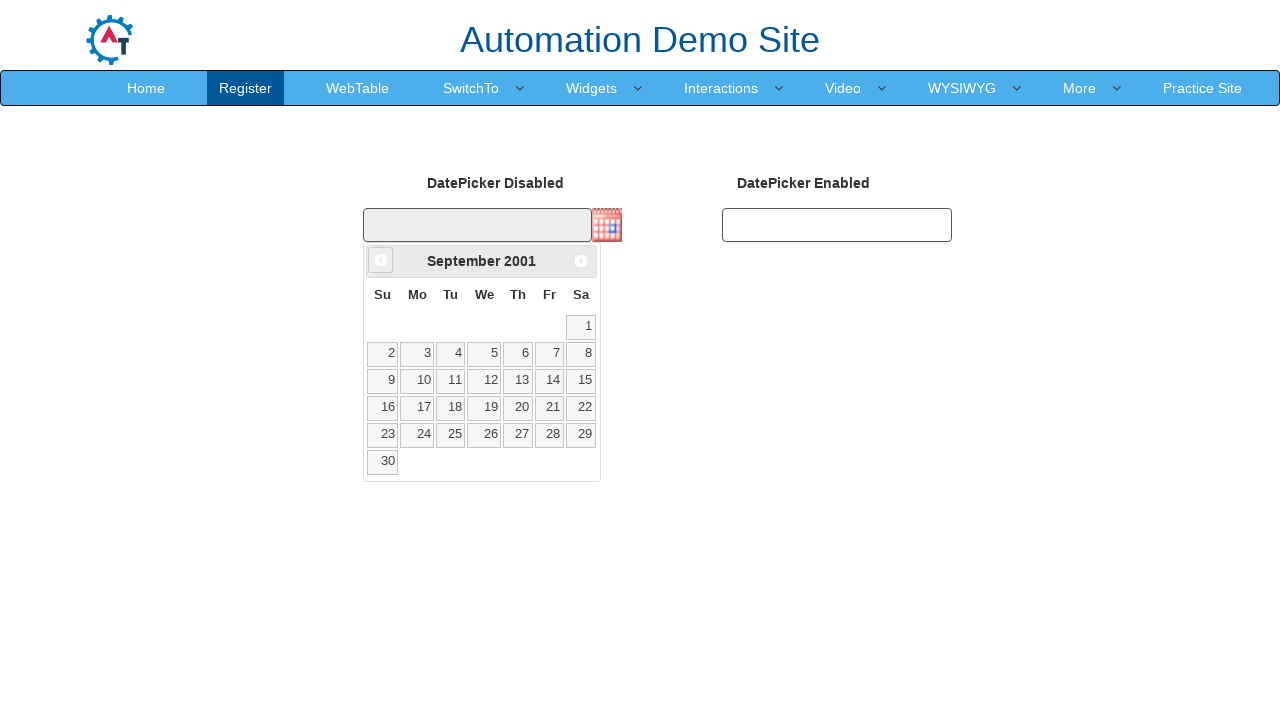

Clicked previous month button to navigate backwards at (381, 260) on xpath=//span[@class='ui-icon ui-icon-circle-triangle-w']
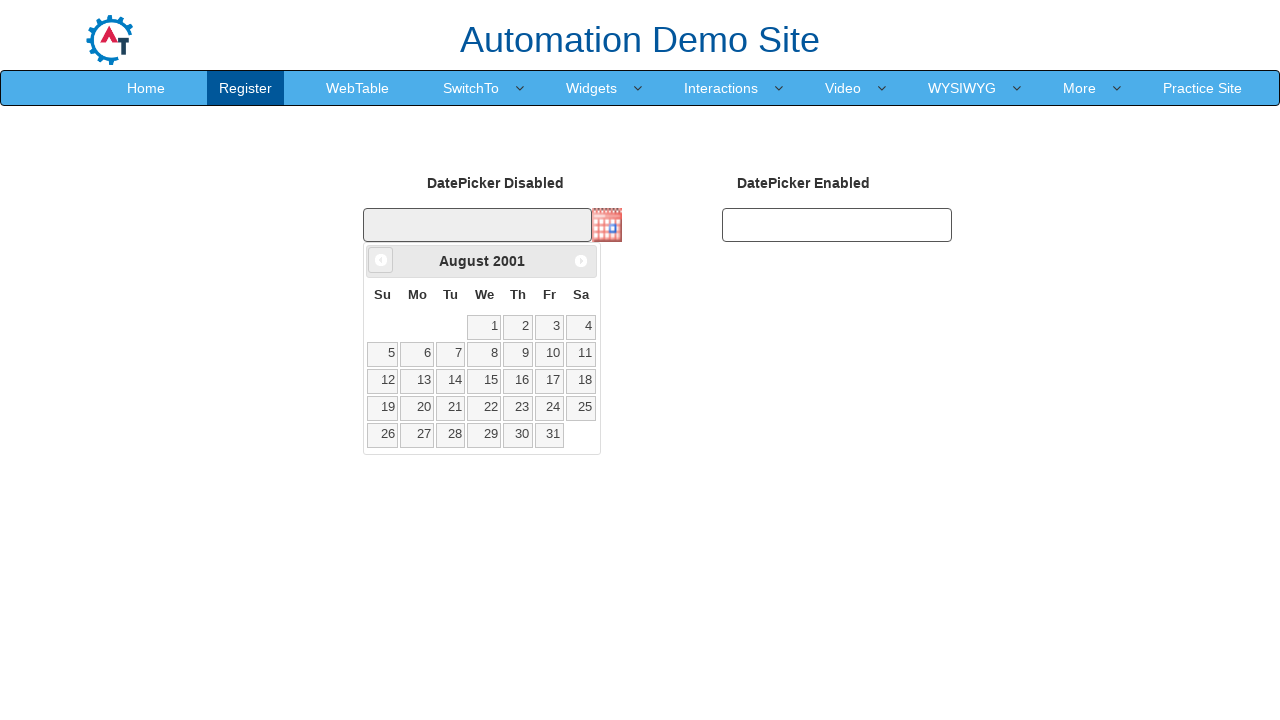

Retrieved current month: August
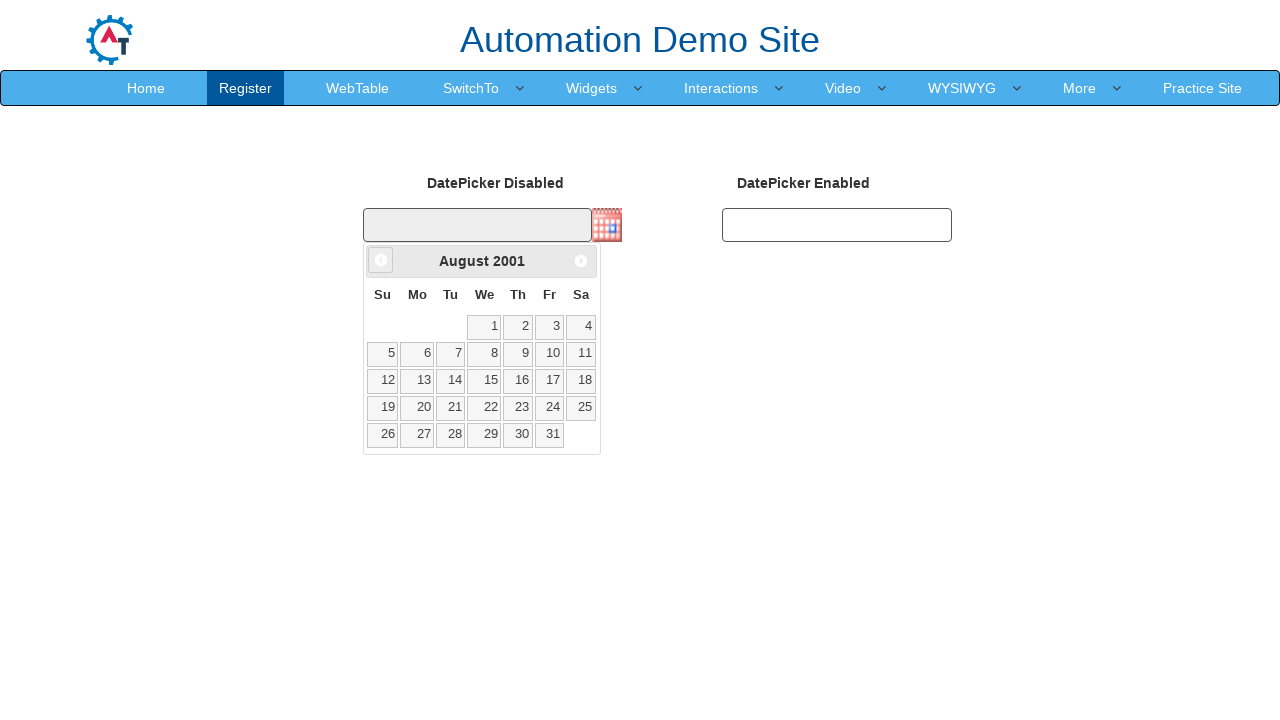

Retrieved current year: 2001
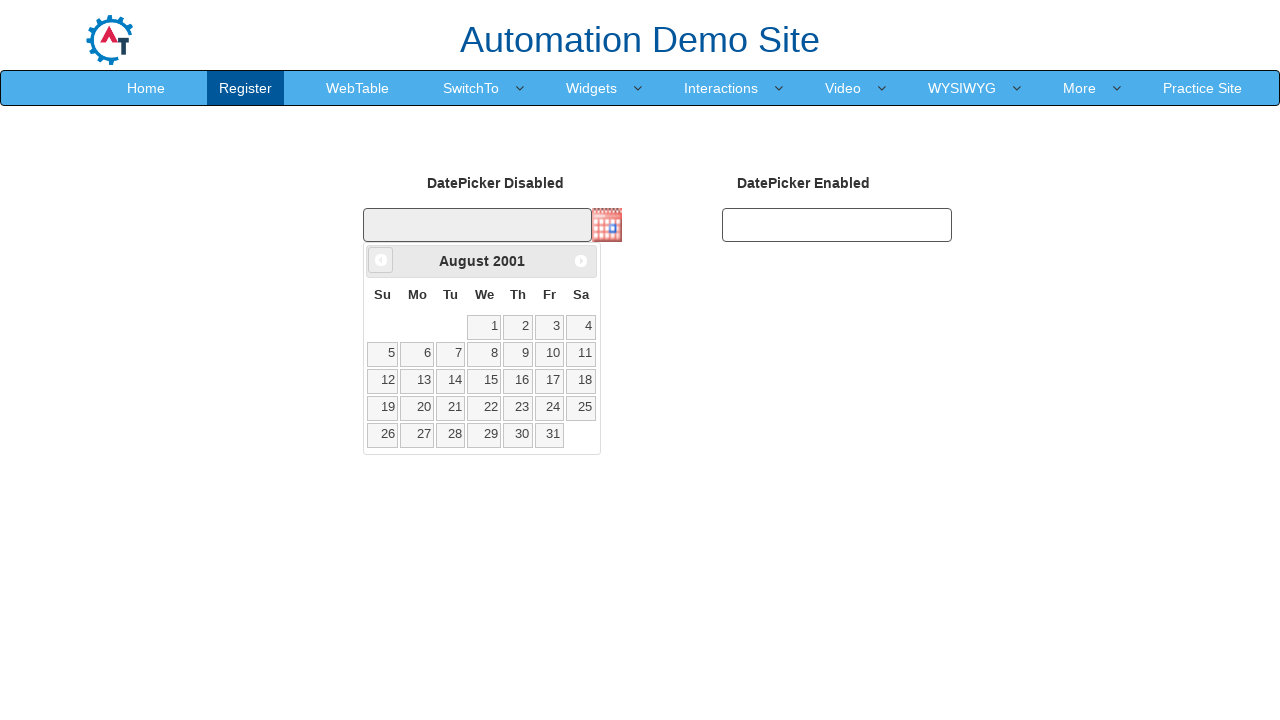

Clicked previous month button to navigate backwards at (381, 260) on xpath=//span[@class='ui-icon ui-icon-circle-triangle-w']
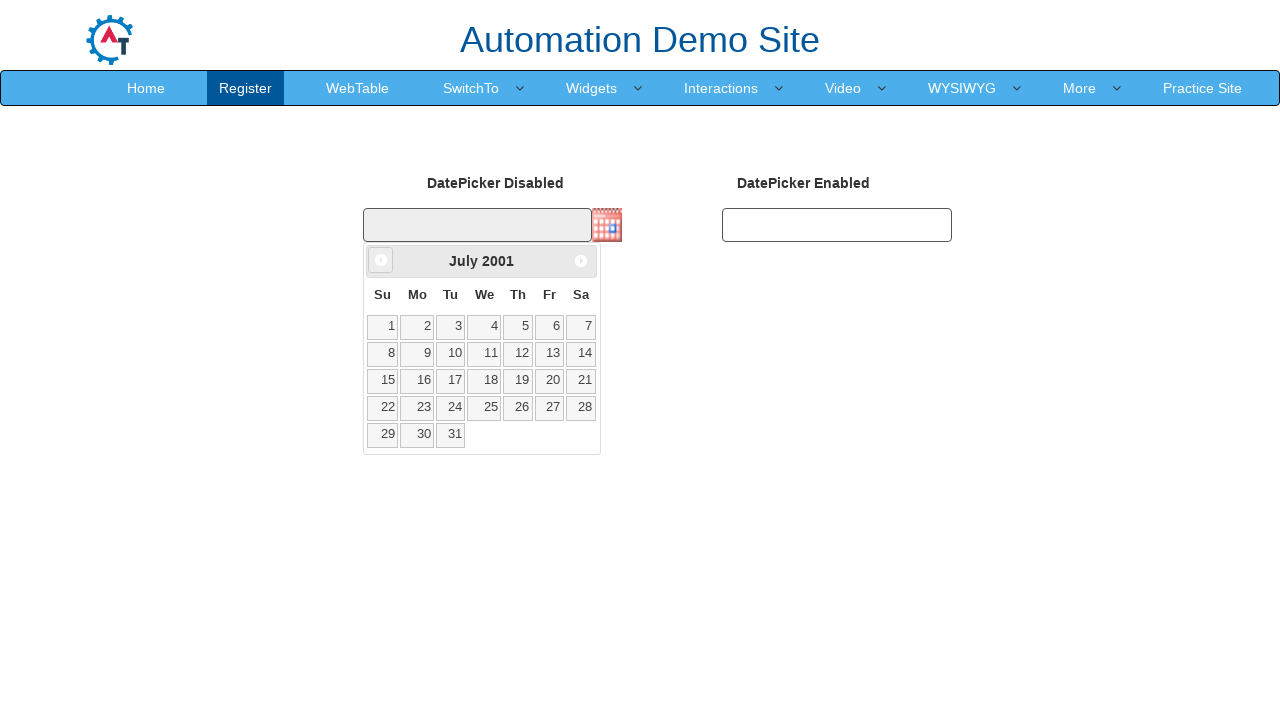

Retrieved current month: July
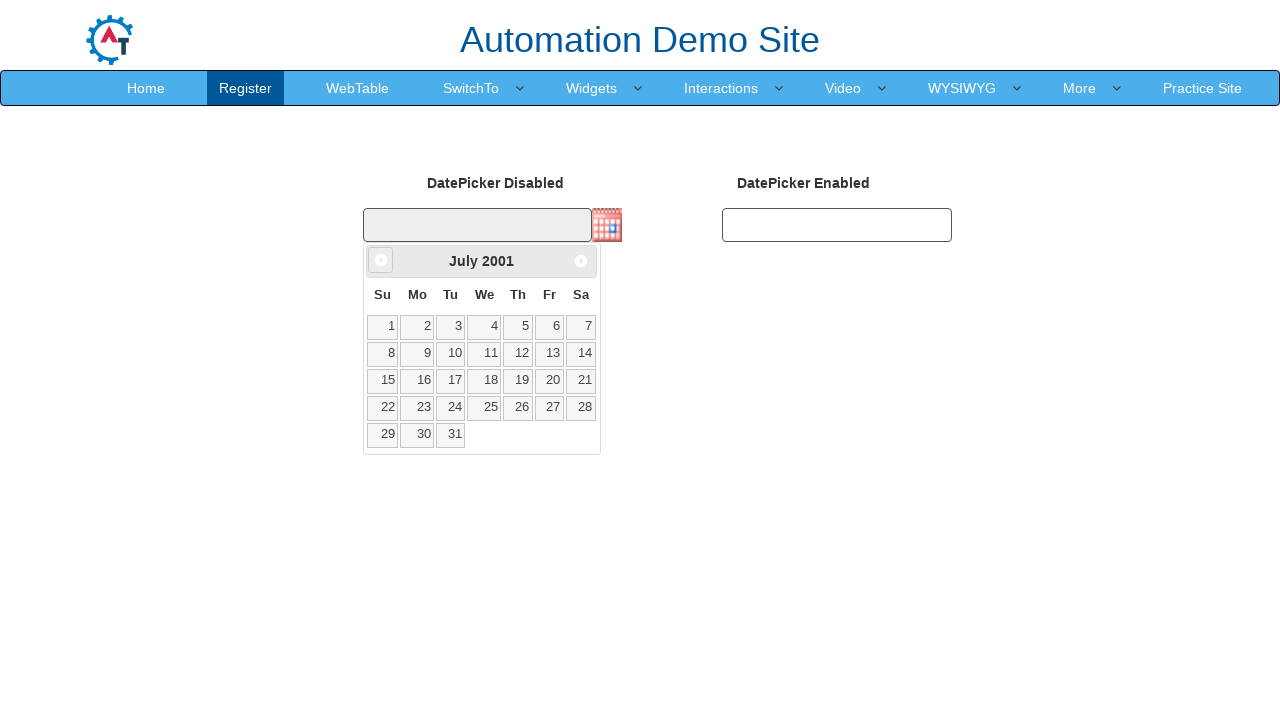

Retrieved current year: 2001
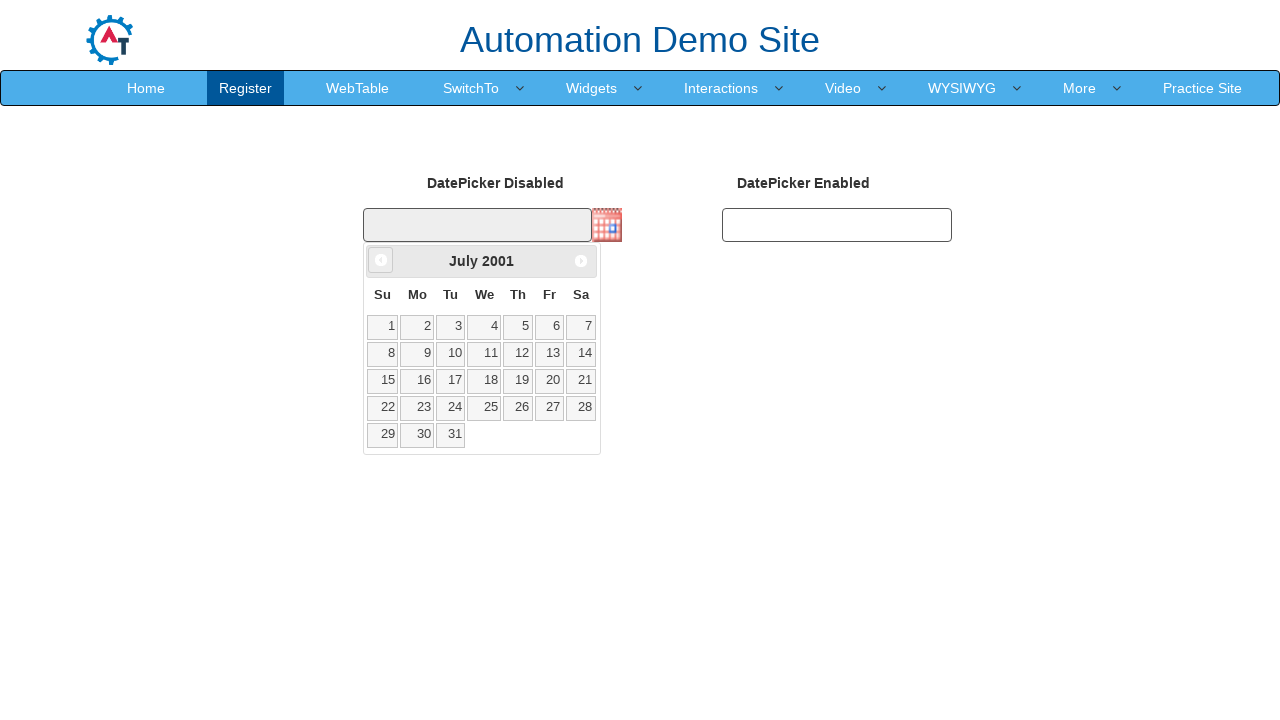

Clicked previous month button to navigate backwards at (381, 260) on xpath=//span[@class='ui-icon ui-icon-circle-triangle-w']
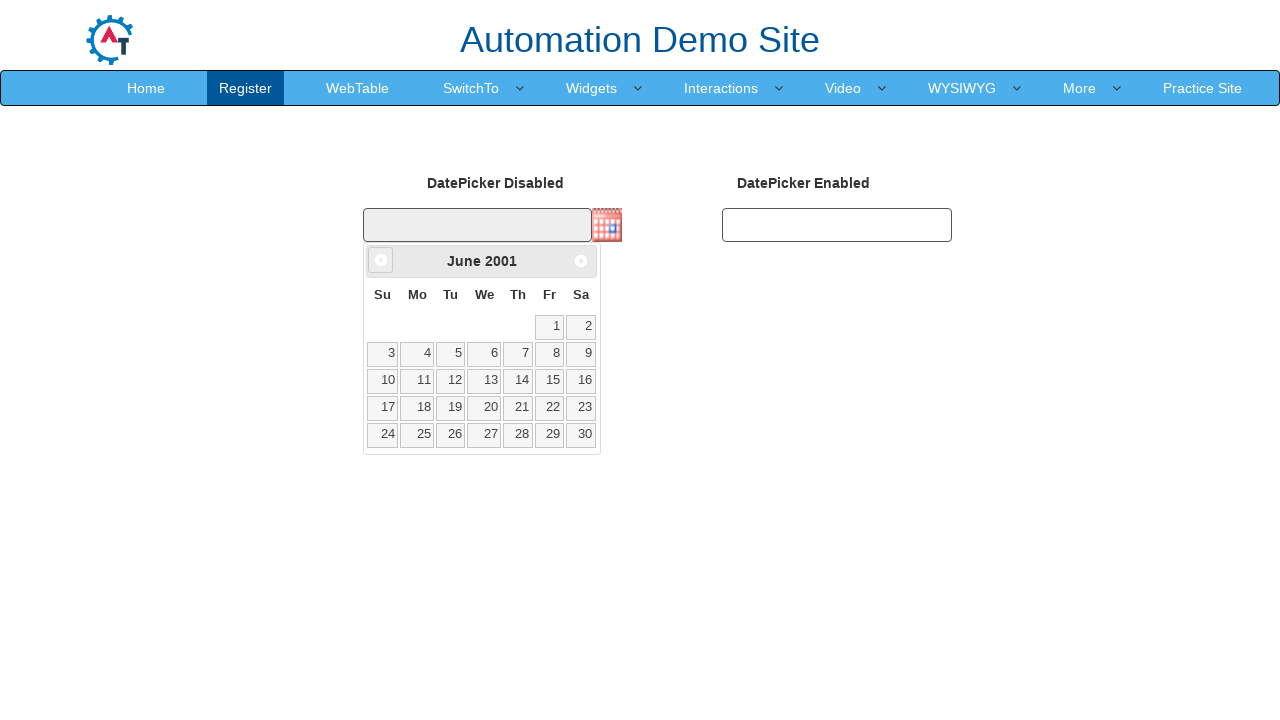

Retrieved current month: June
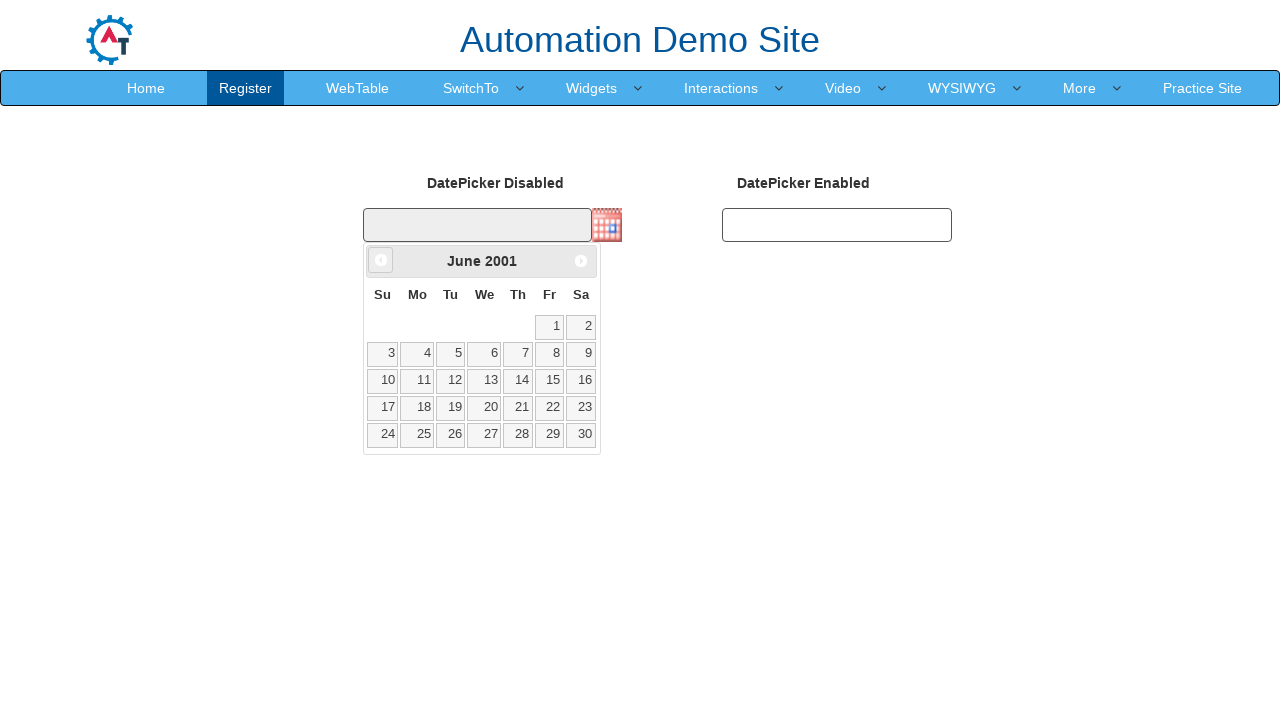

Retrieved current year: 2001
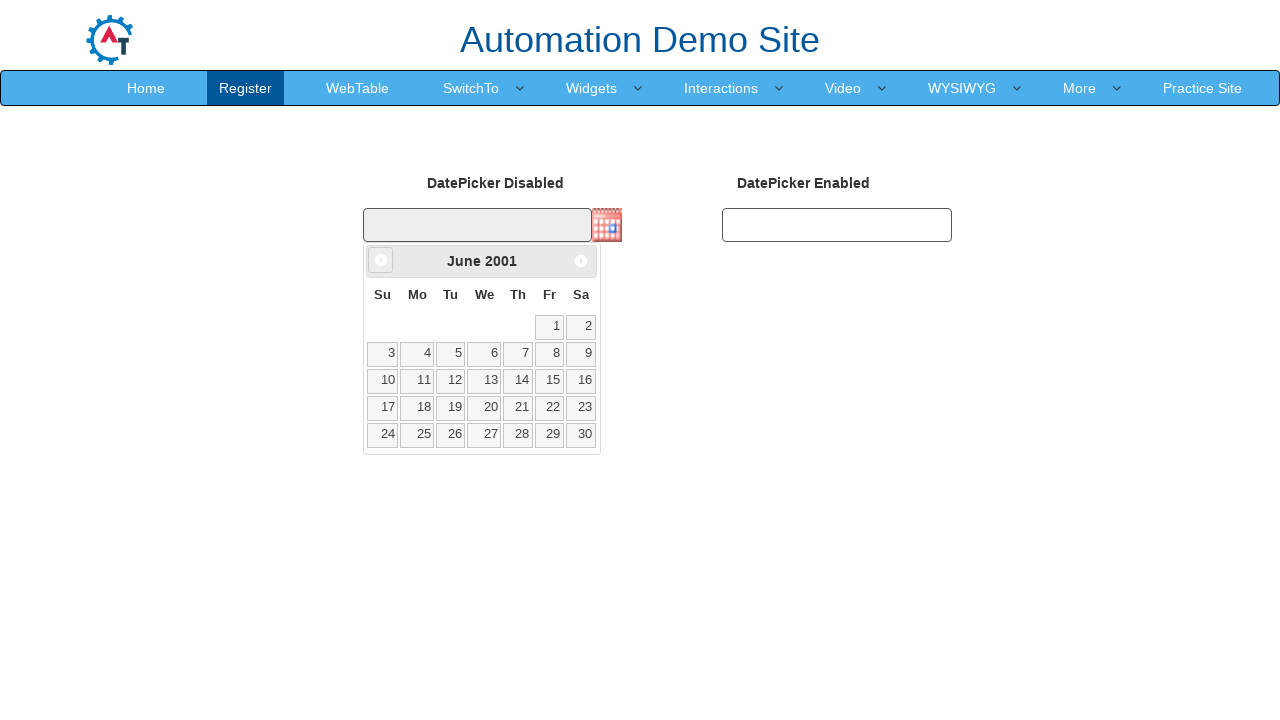

Clicked previous month button to navigate backwards at (381, 260) on xpath=//span[@class='ui-icon ui-icon-circle-triangle-w']
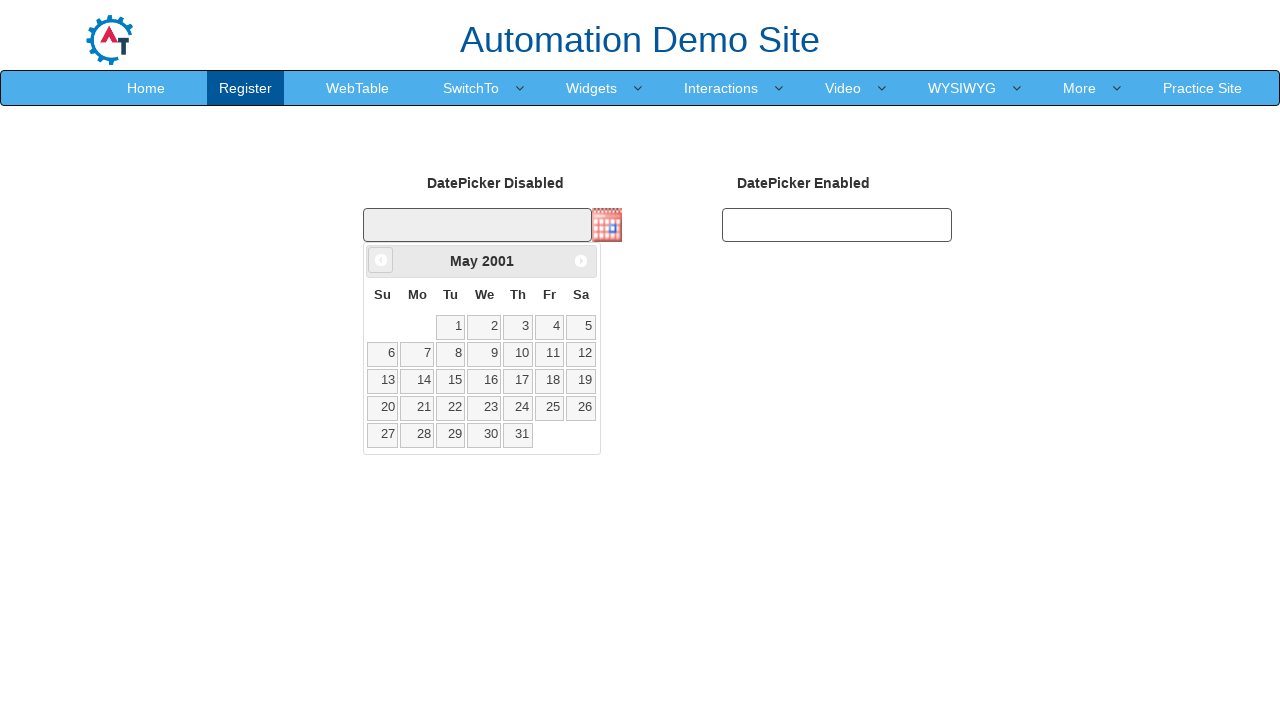

Retrieved current month: May
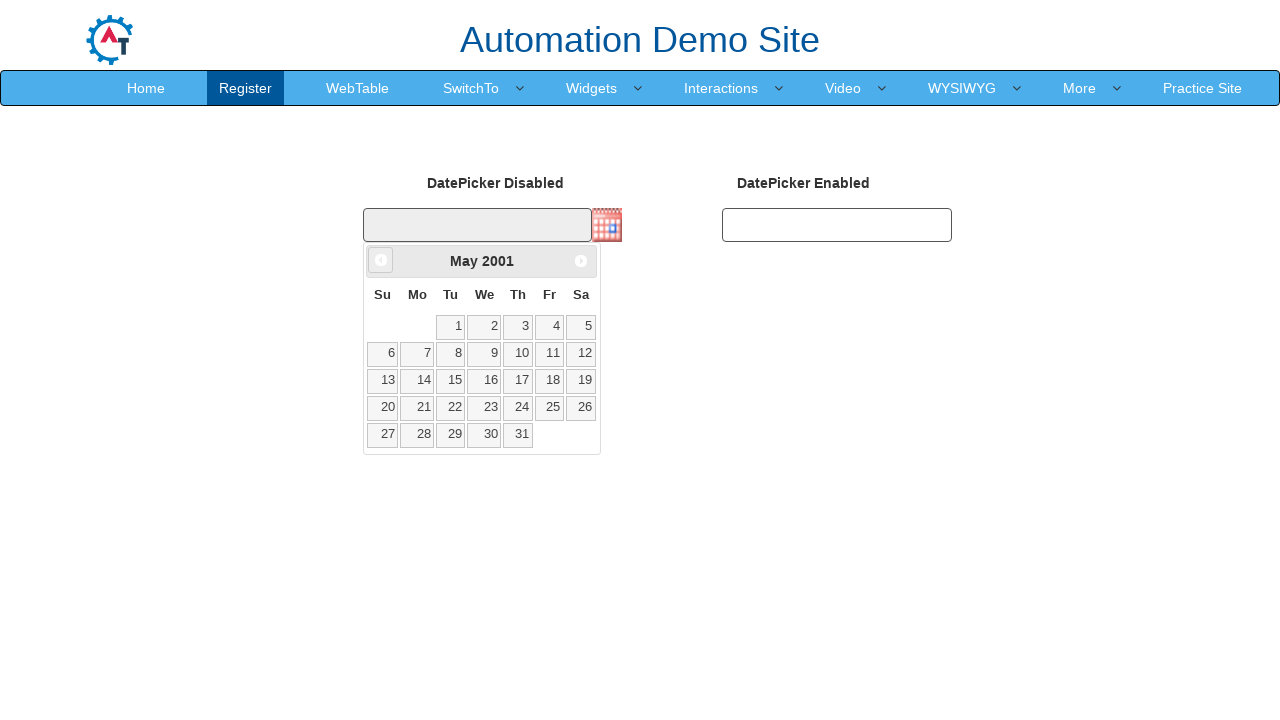

Retrieved current year: 2001
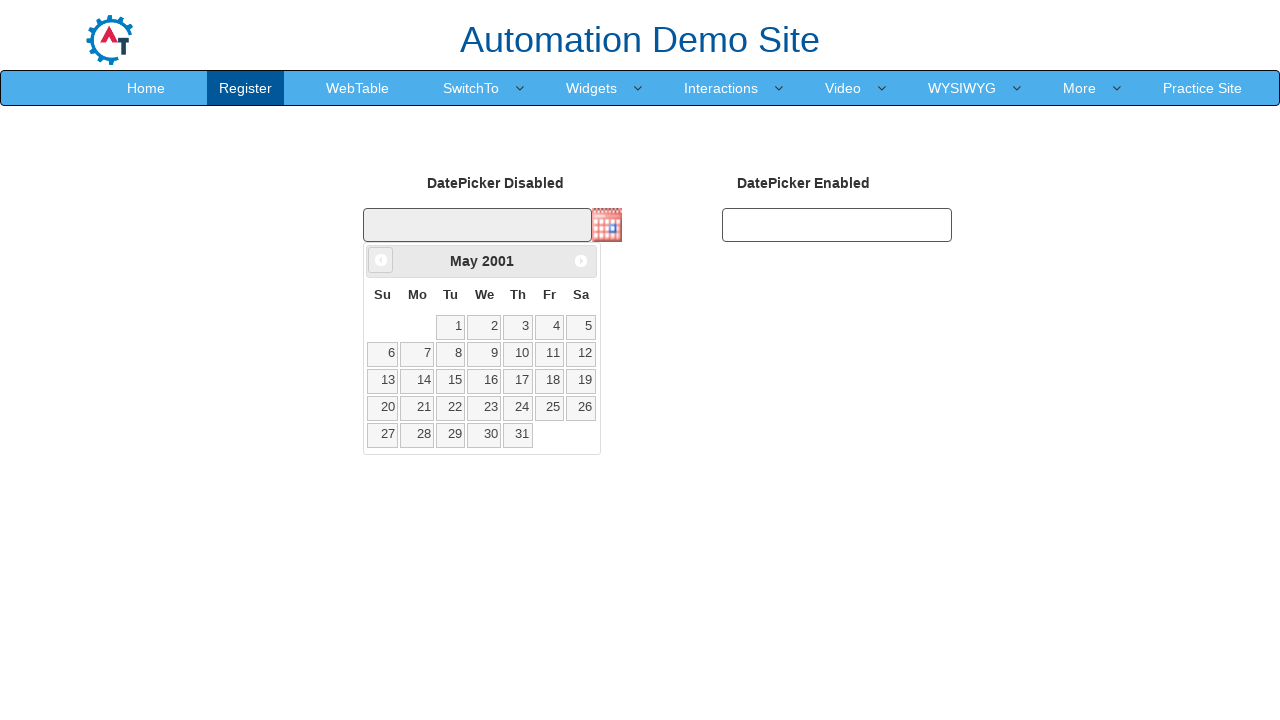

Clicked previous month button to navigate backwards at (381, 260) on xpath=//span[@class='ui-icon ui-icon-circle-triangle-w']
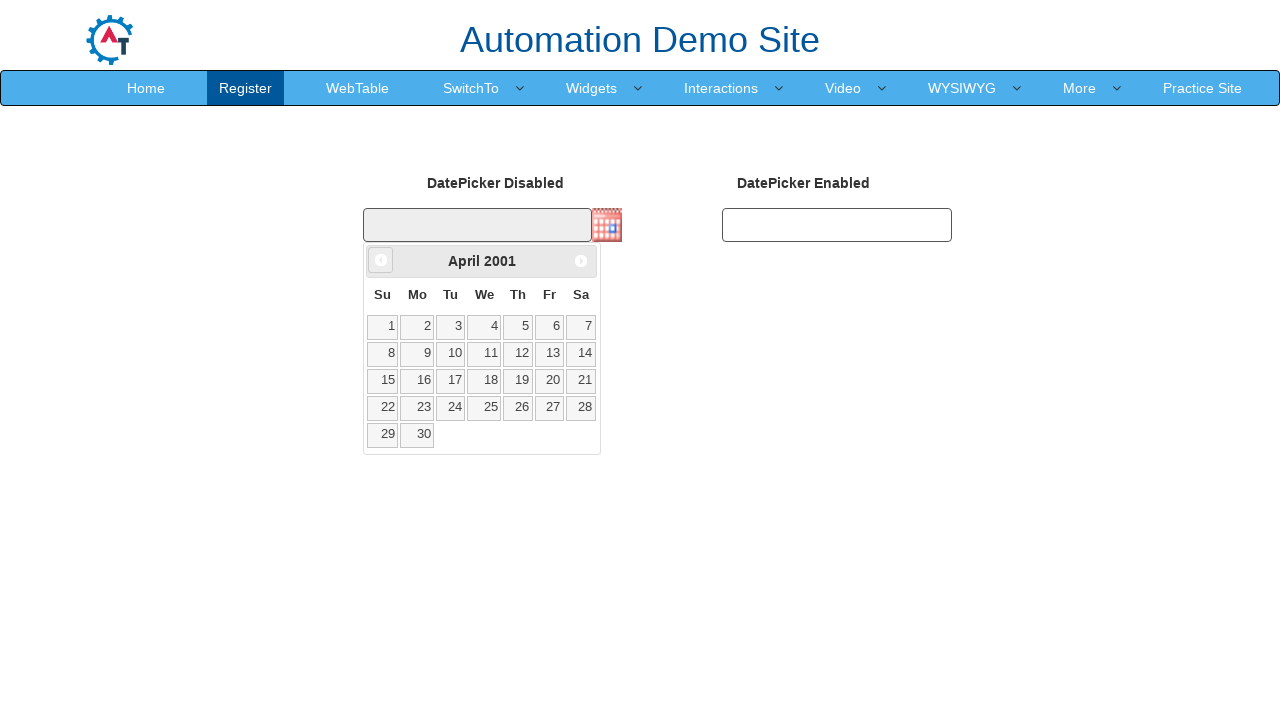

Retrieved current month: April
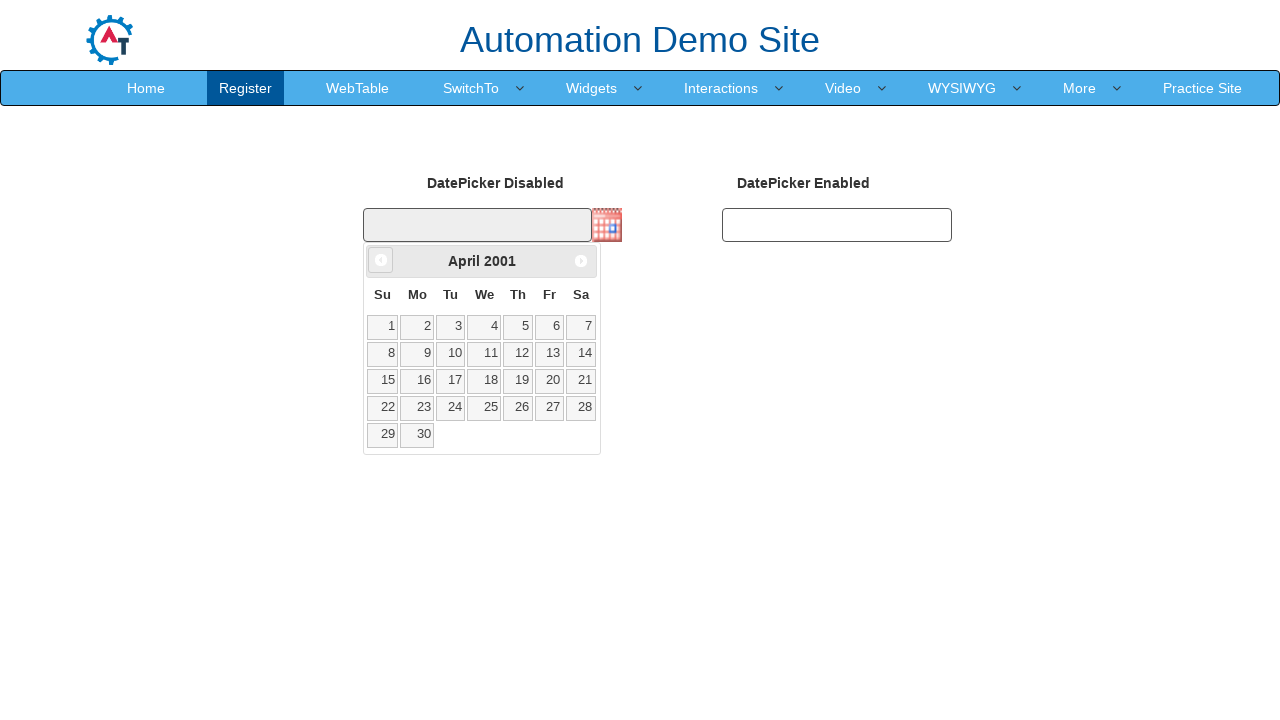

Retrieved current year: 2001
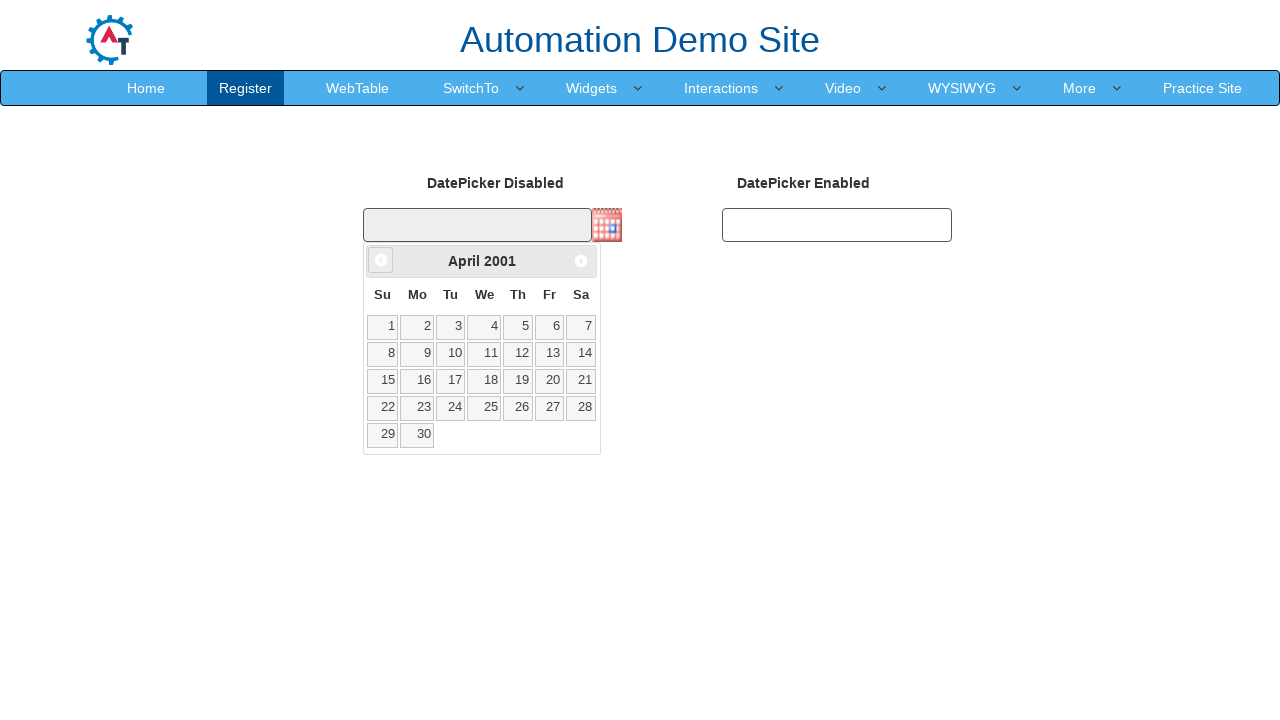

Clicked previous month button to navigate backwards at (381, 260) on xpath=//span[@class='ui-icon ui-icon-circle-triangle-w']
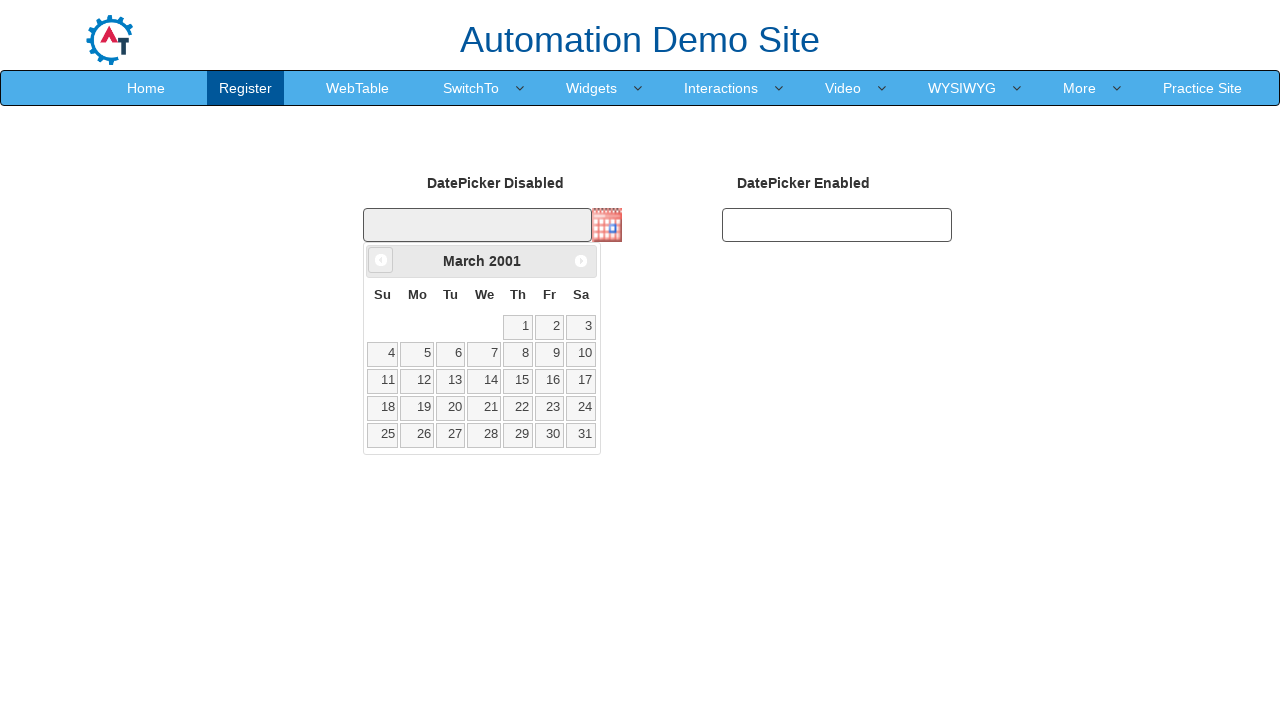

Retrieved current month: March
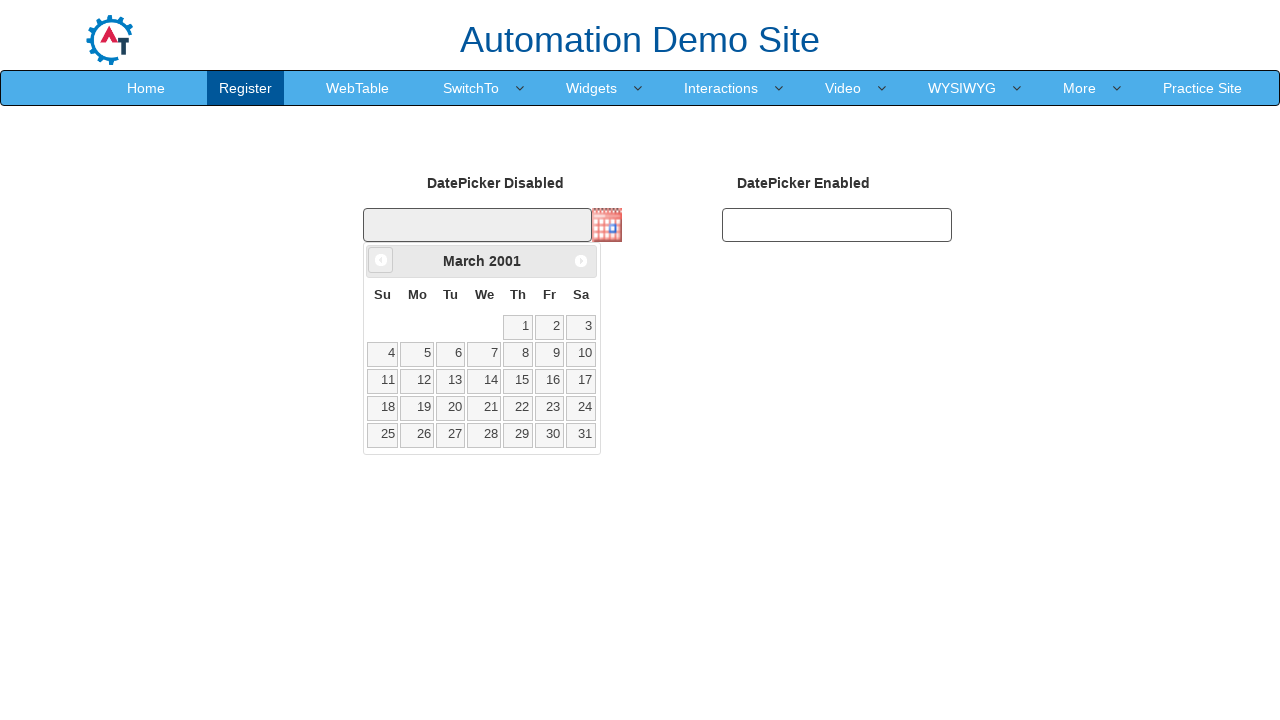

Retrieved current year: 2001
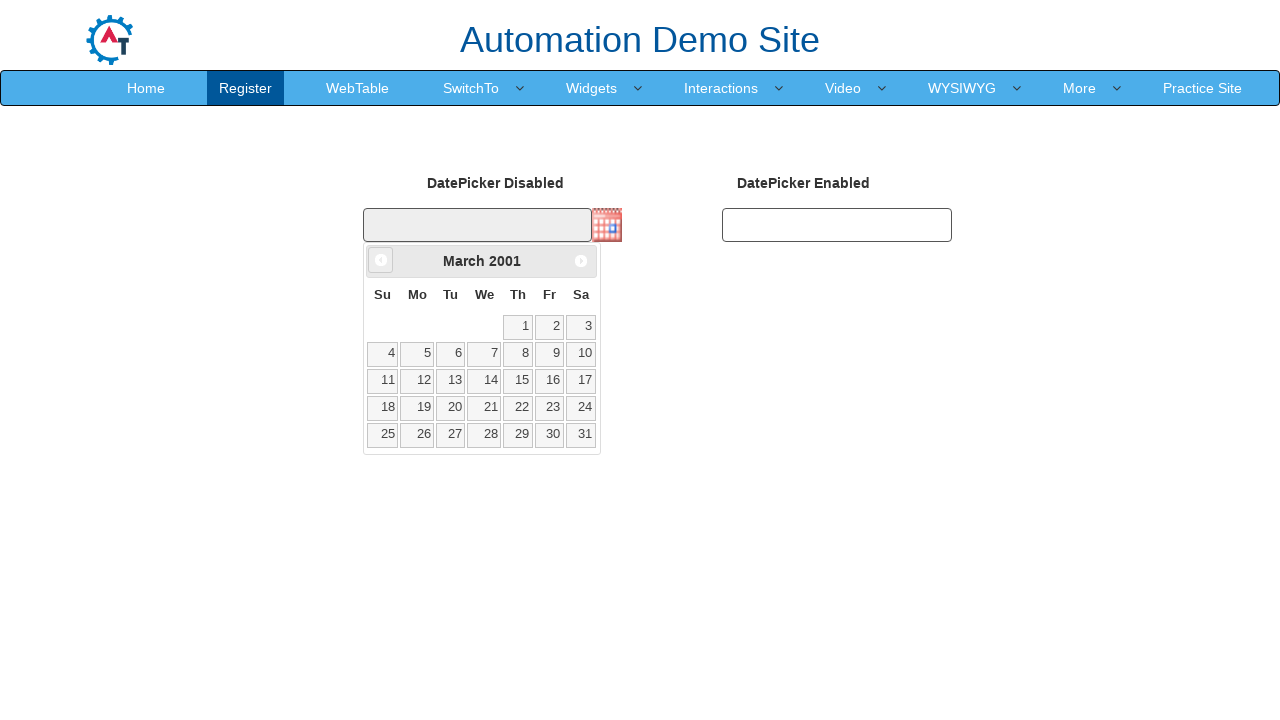

Clicked previous month button to navigate backwards at (381, 260) on xpath=//span[@class='ui-icon ui-icon-circle-triangle-w']
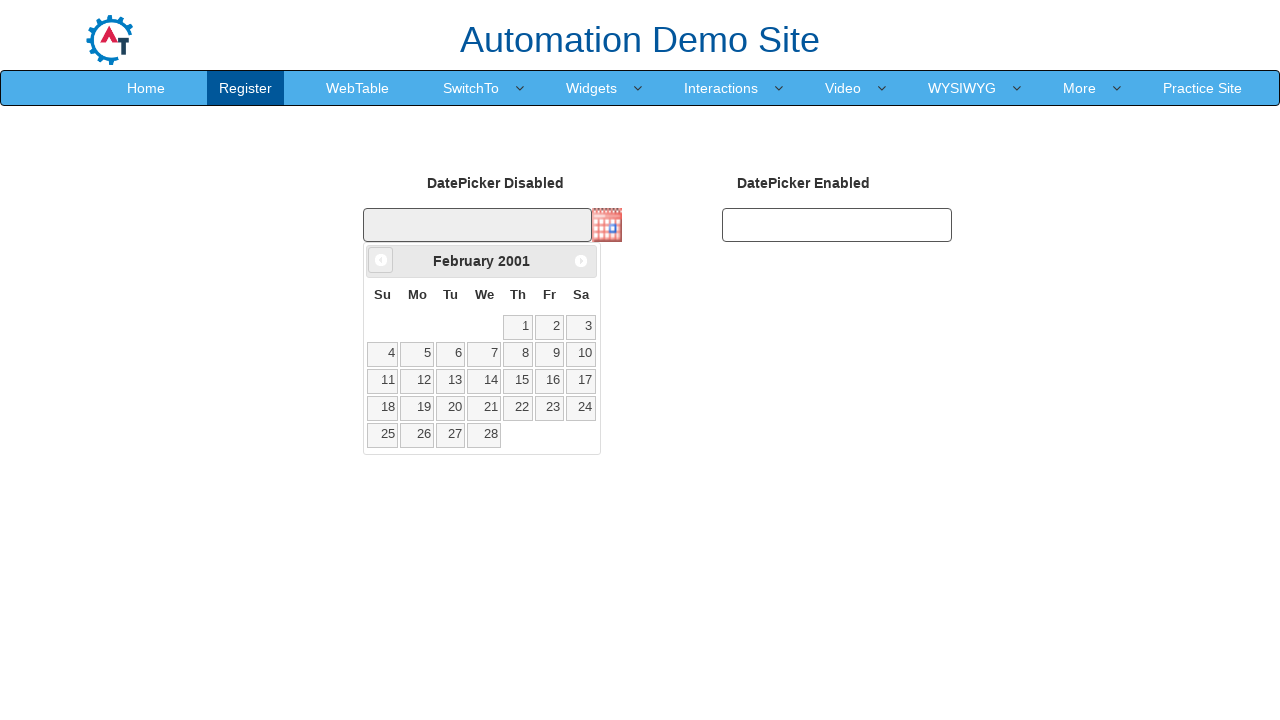

Retrieved current month: February
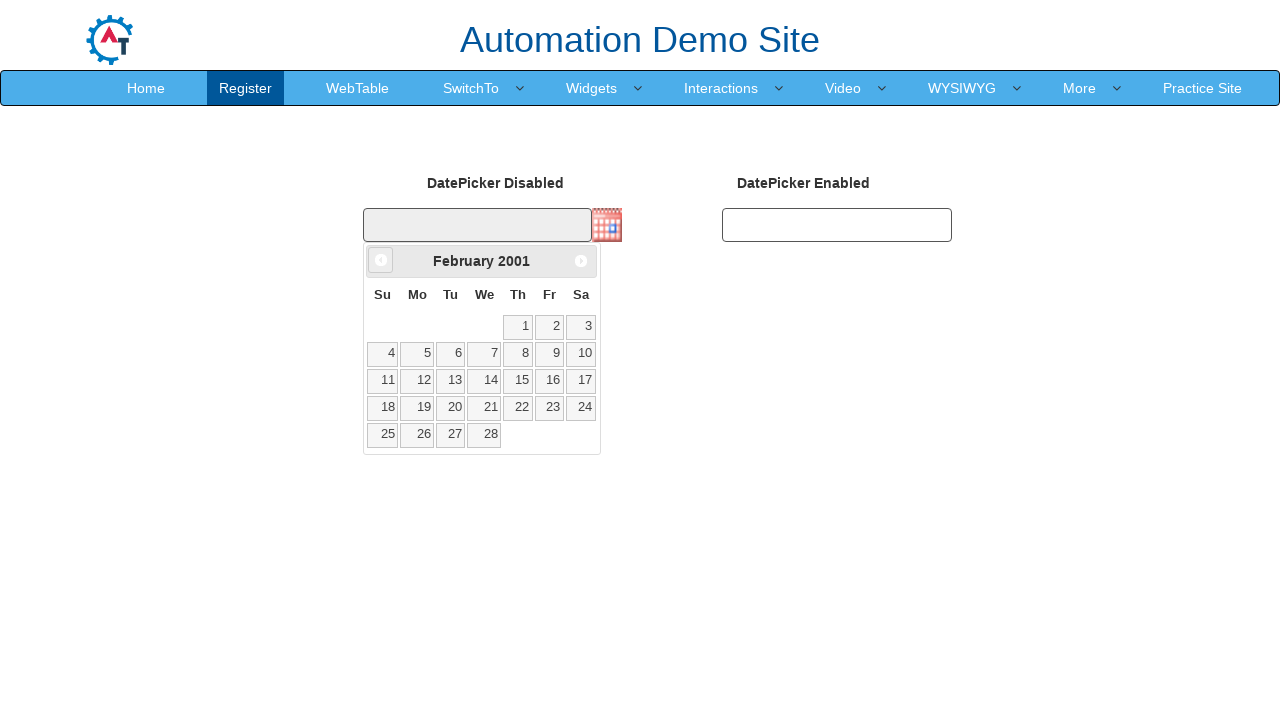

Retrieved current year: 2001
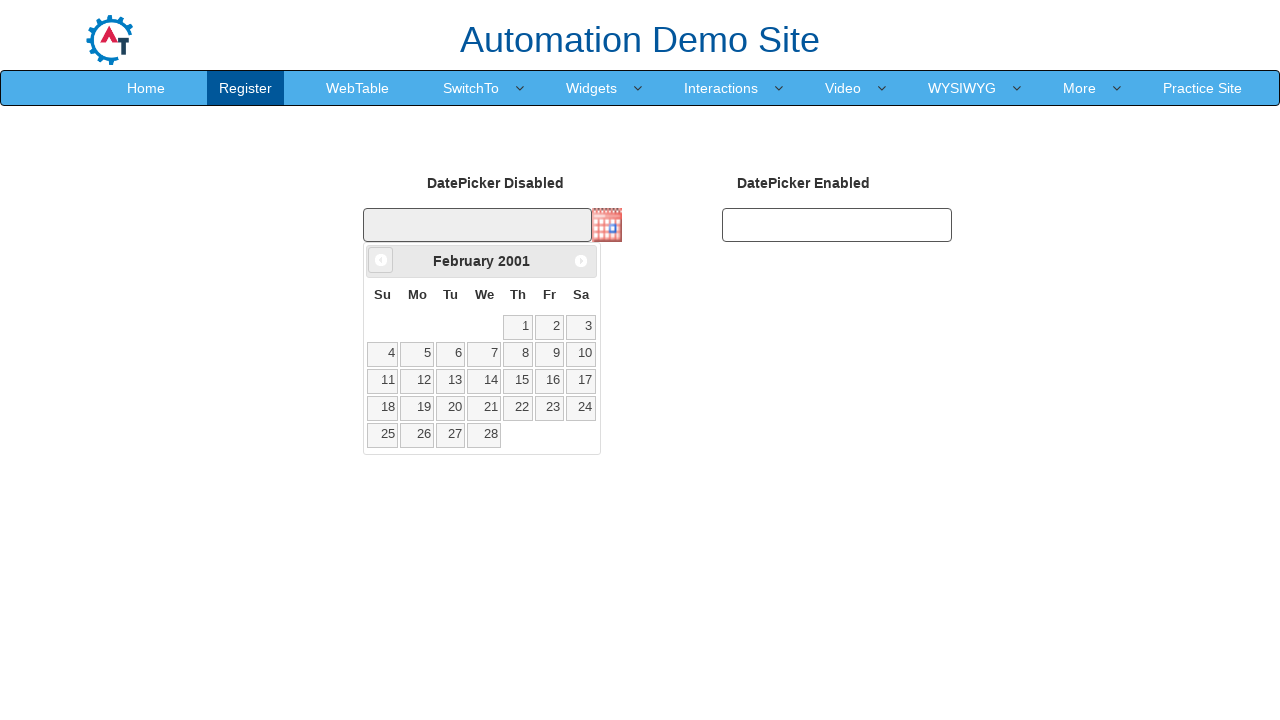

Clicked previous month button to navigate backwards at (381, 260) on xpath=//span[@class='ui-icon ui-icon-circle-triangle-w']
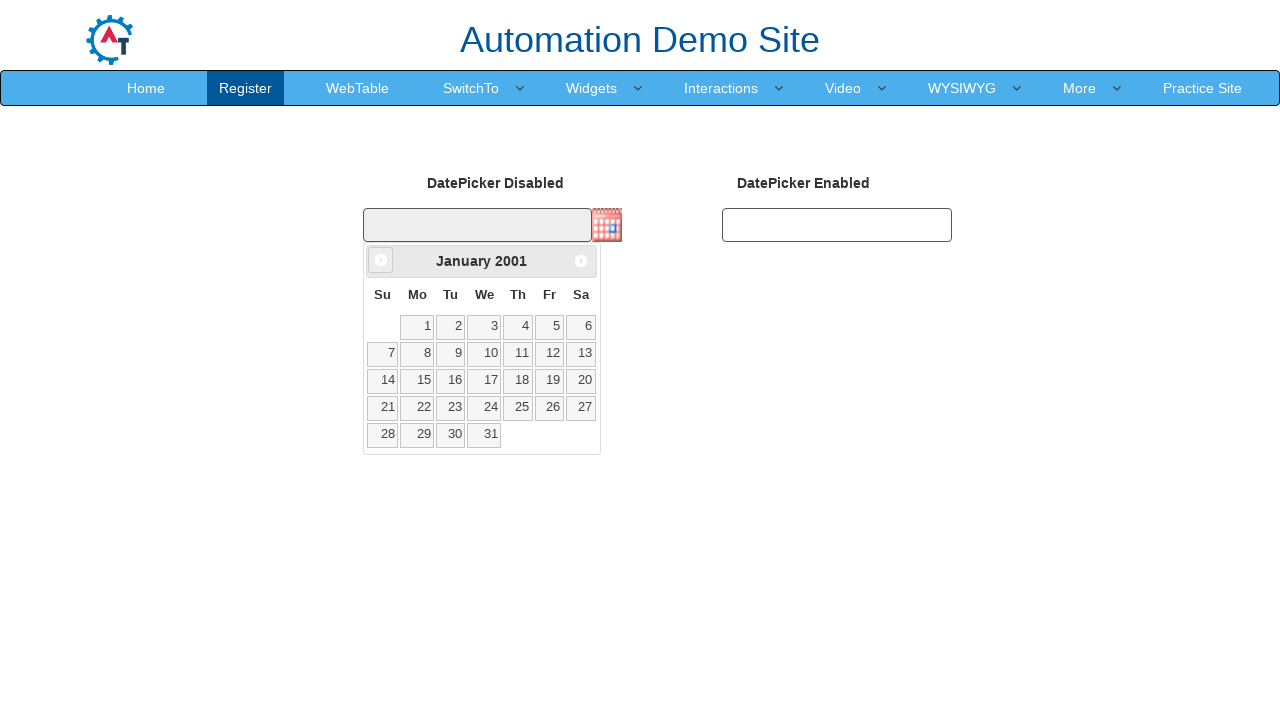

Retrieved current month: January
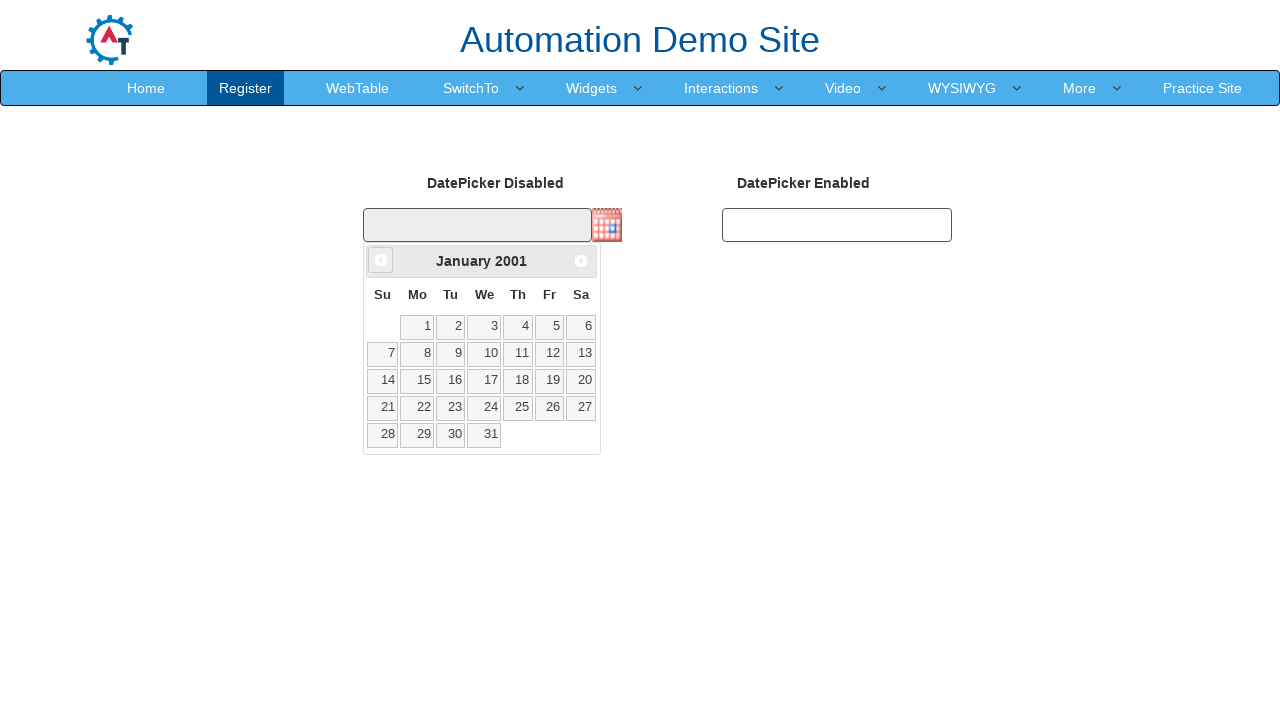

Retrieved current year: 2001
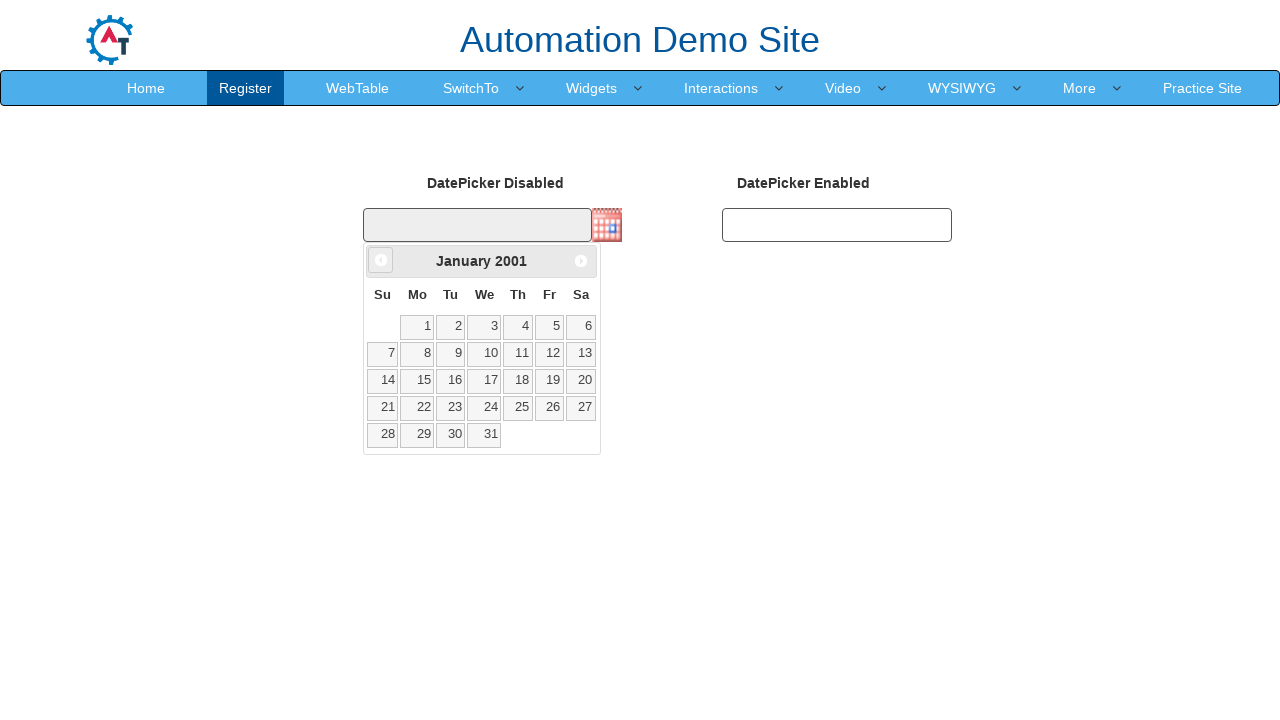

Clicked previous month button to navigate backwards at (381, 260) on xpath=//span[@class='ui-icon ui-icon-circle-triangle-w']
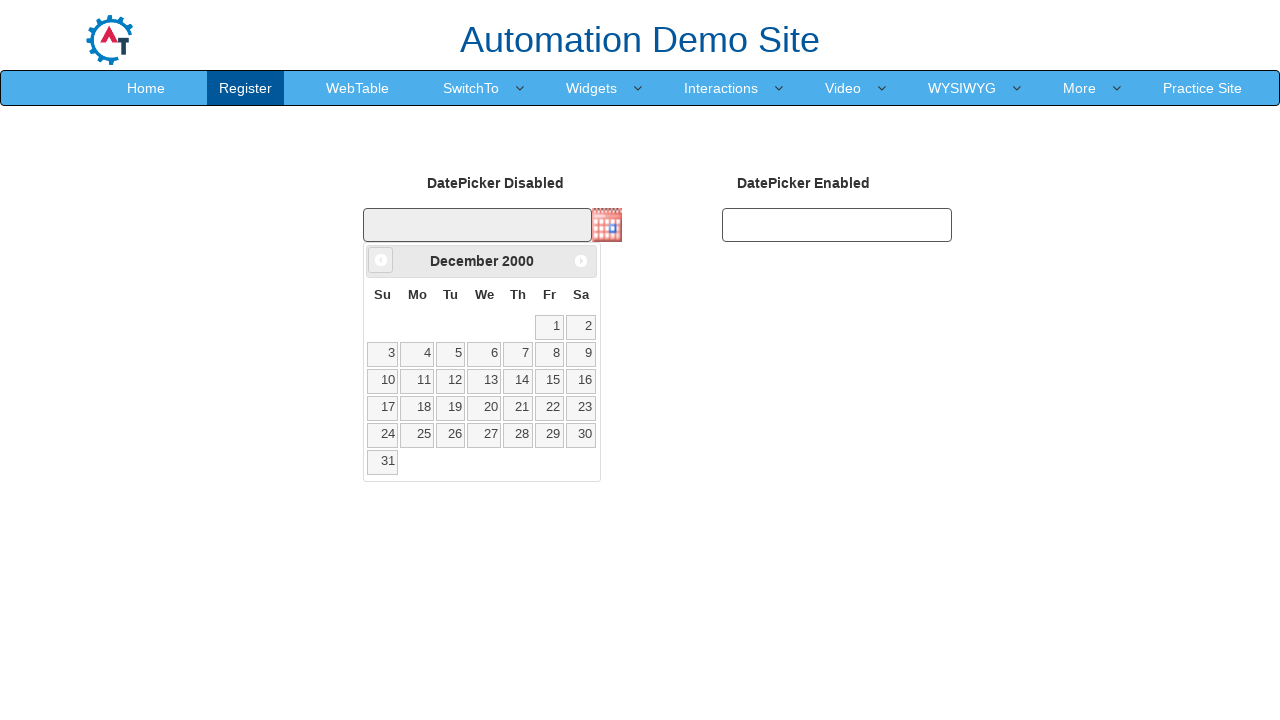

Retrieved current month: December
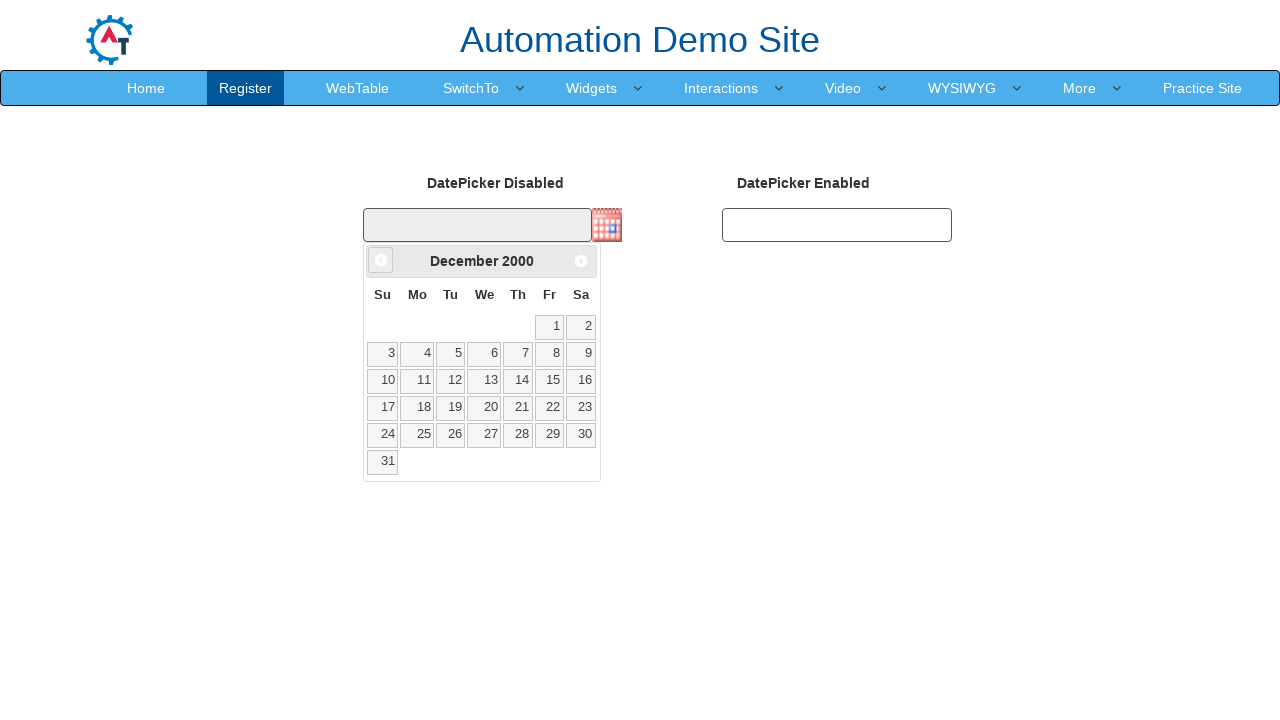

Retrieved current year: 2000
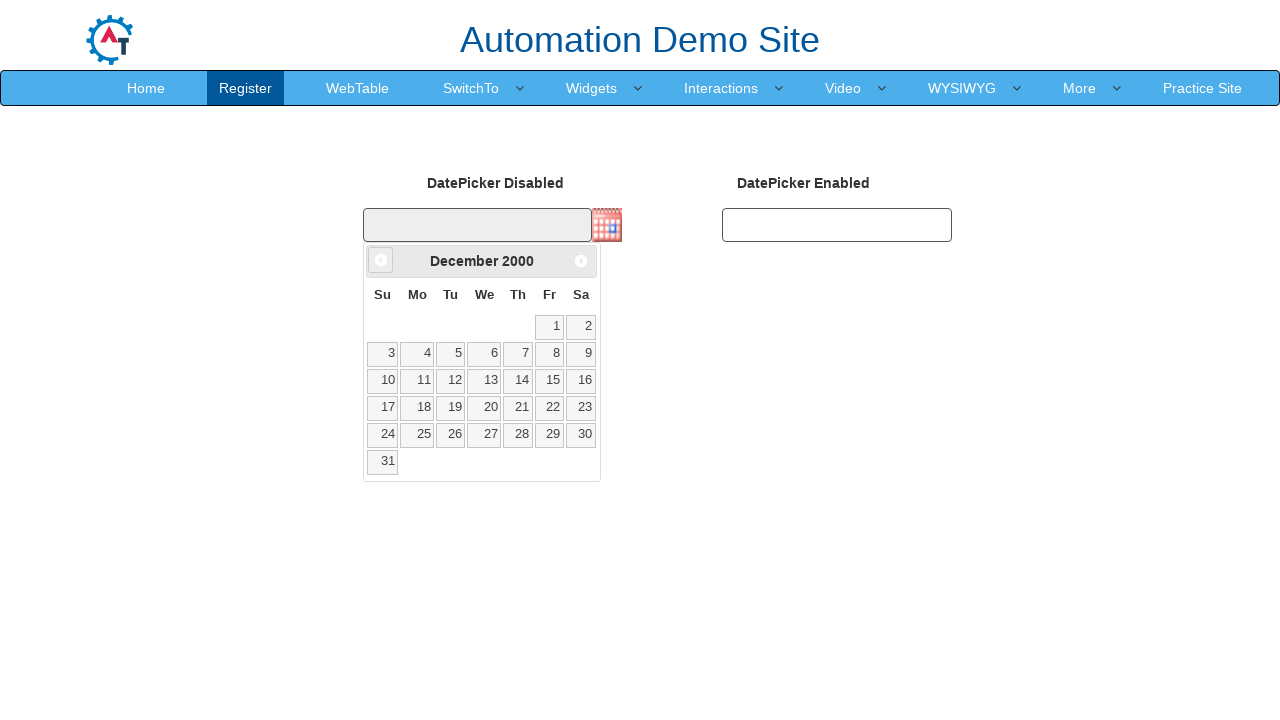

Clicked previous month button to navigate backwards at (381, 260) on xpath=//span[@class='ui-icon ui-icon-circle-triangle-w']
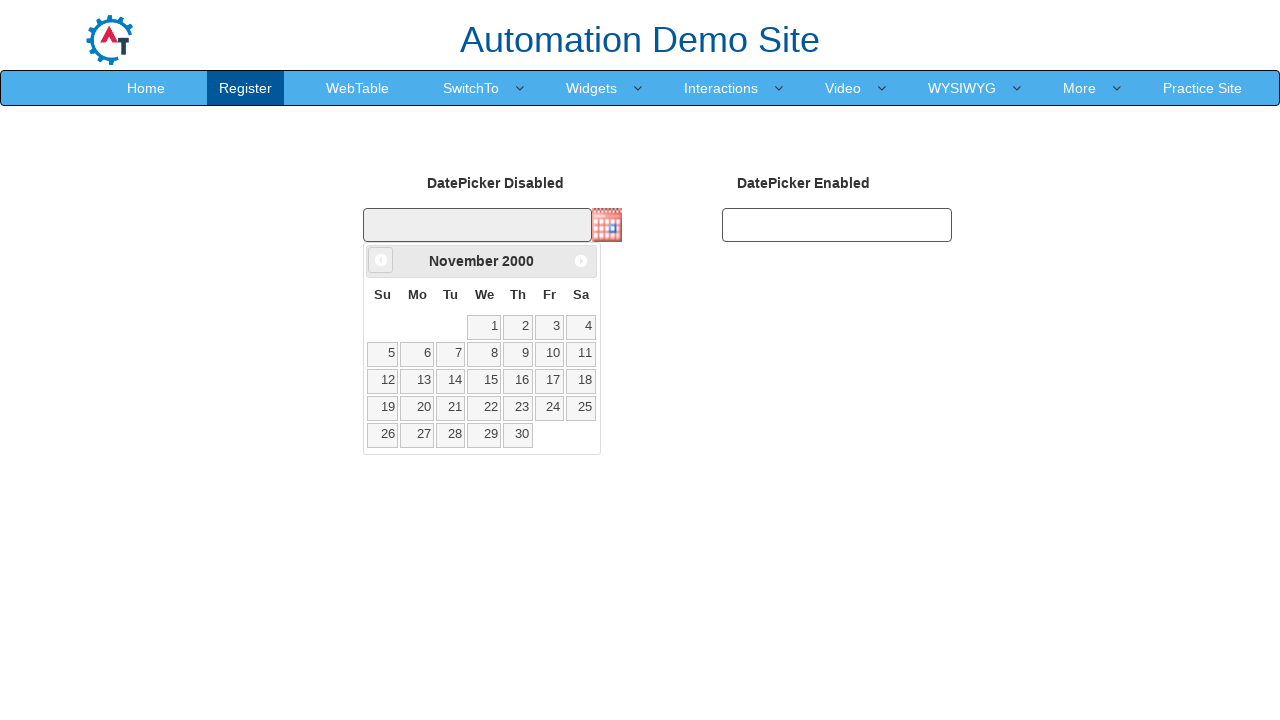

Retrieved current month: November
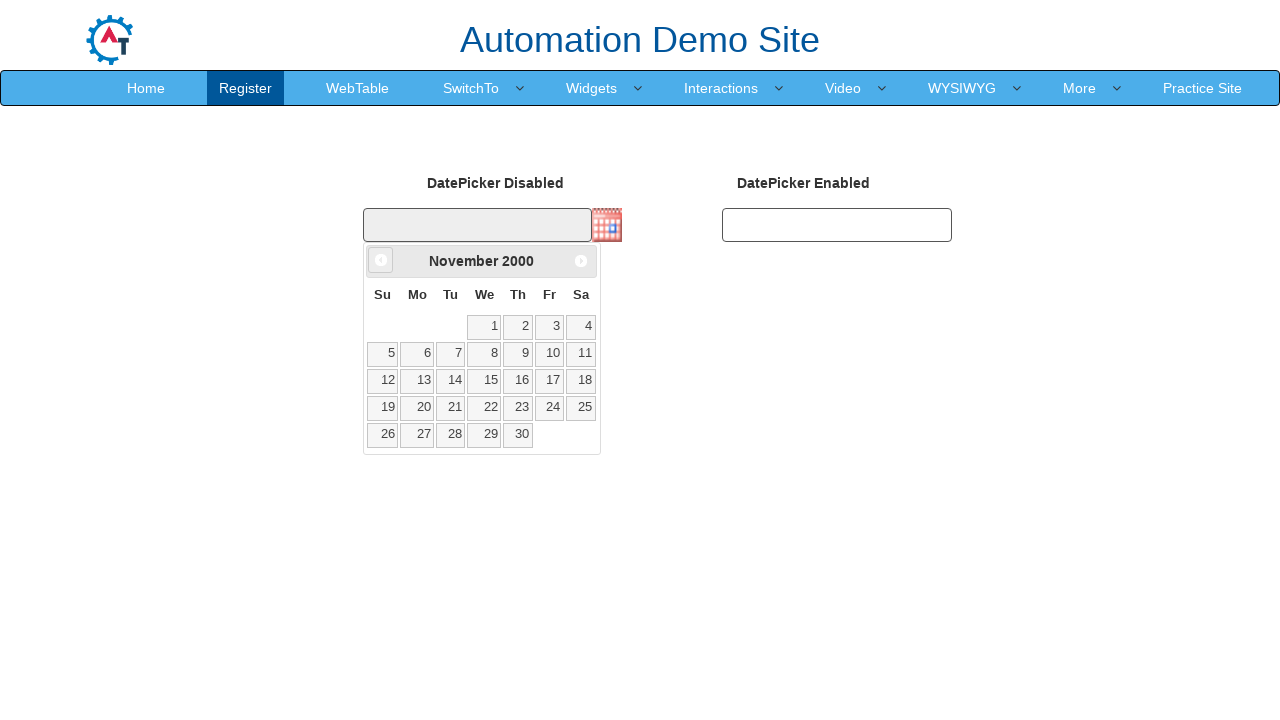

Retrieved current year: 2000
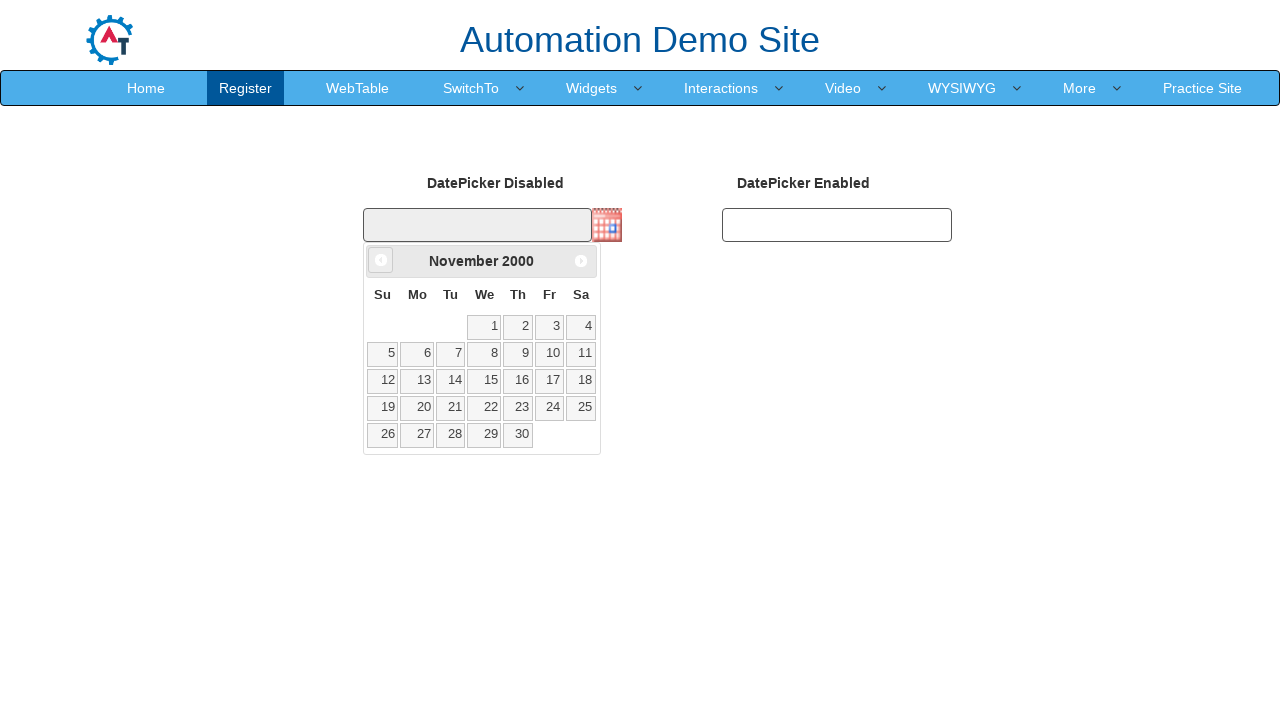

Clicked previous month button to navigate backwards at (381, 260) on xpath=//span[@class='ui-icon ui-icon-circle-triangle-w']
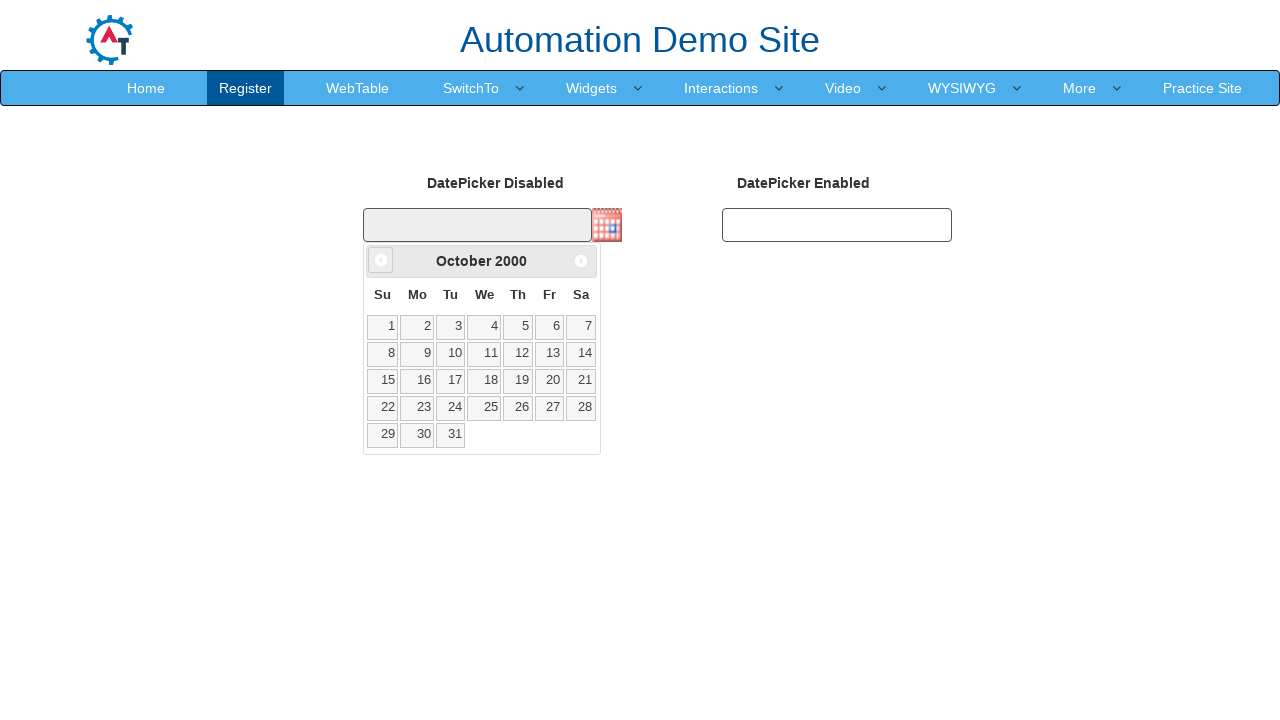

Retrieved current month: October
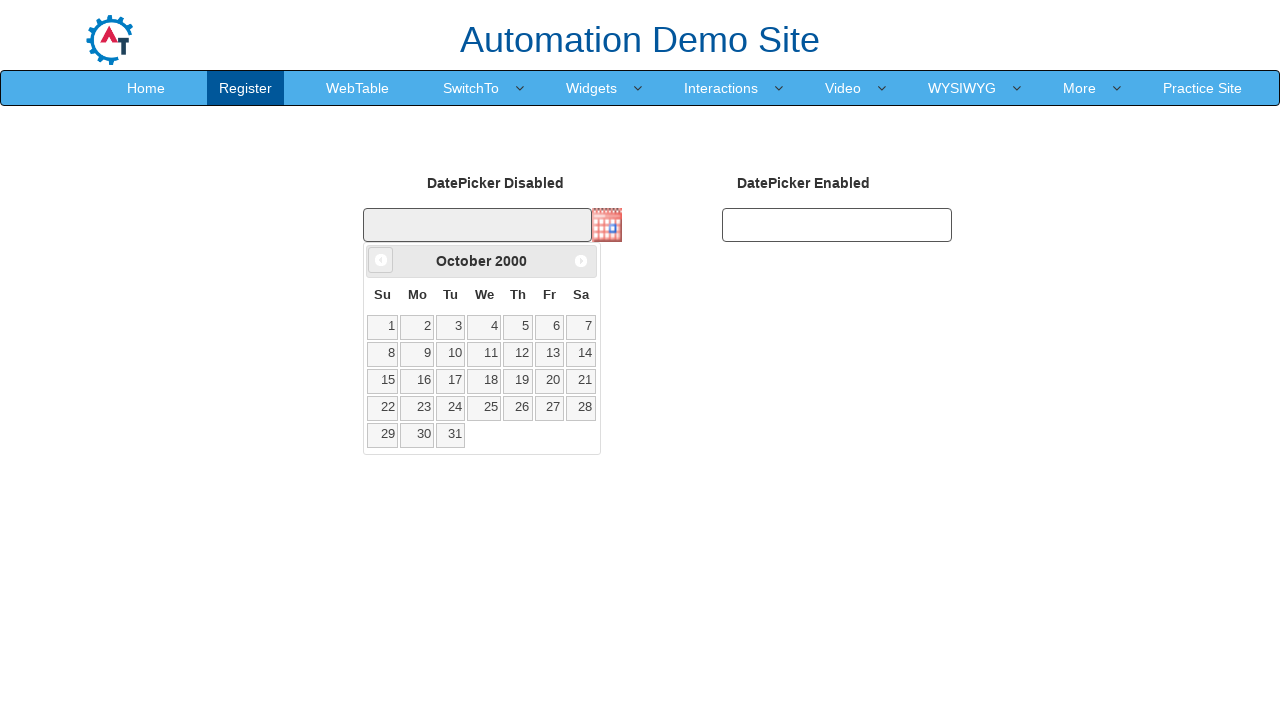

Retrieved current year: 2000
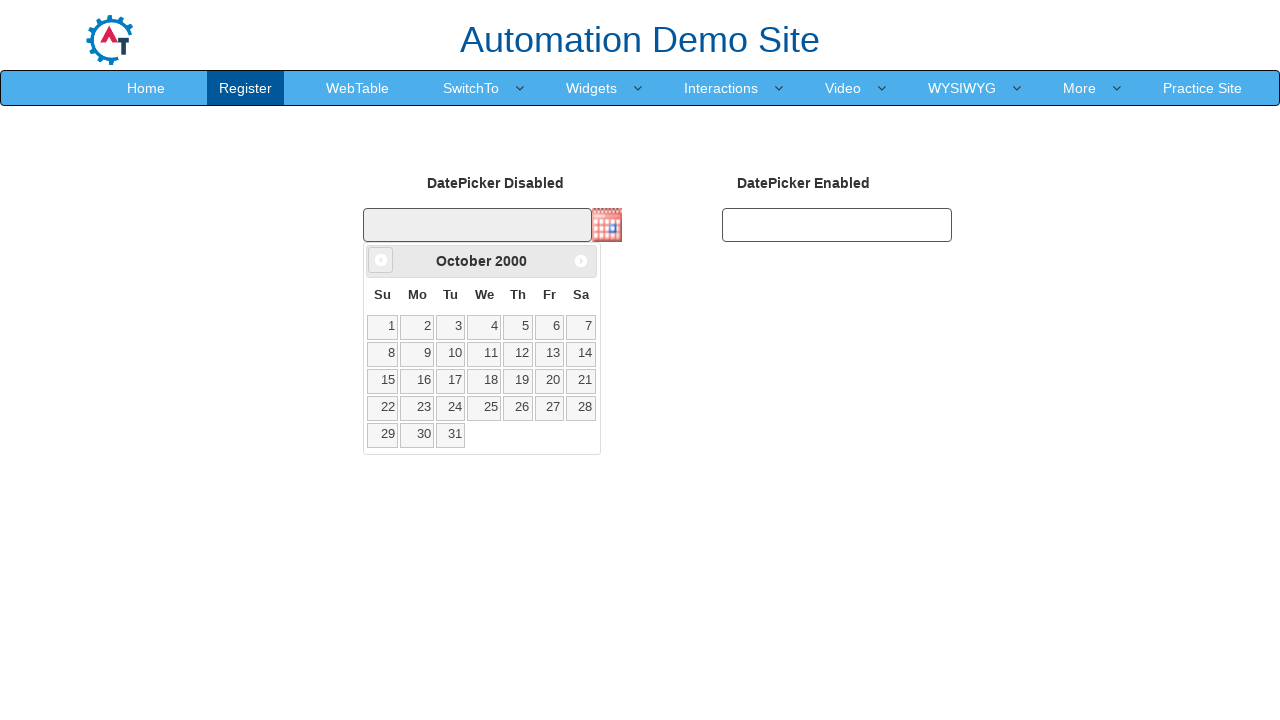

Clicked previous month button to navigate backwards at (381, 260) on xpath=//span[@class='ui-icon ui-icon-circle-triangle-w']
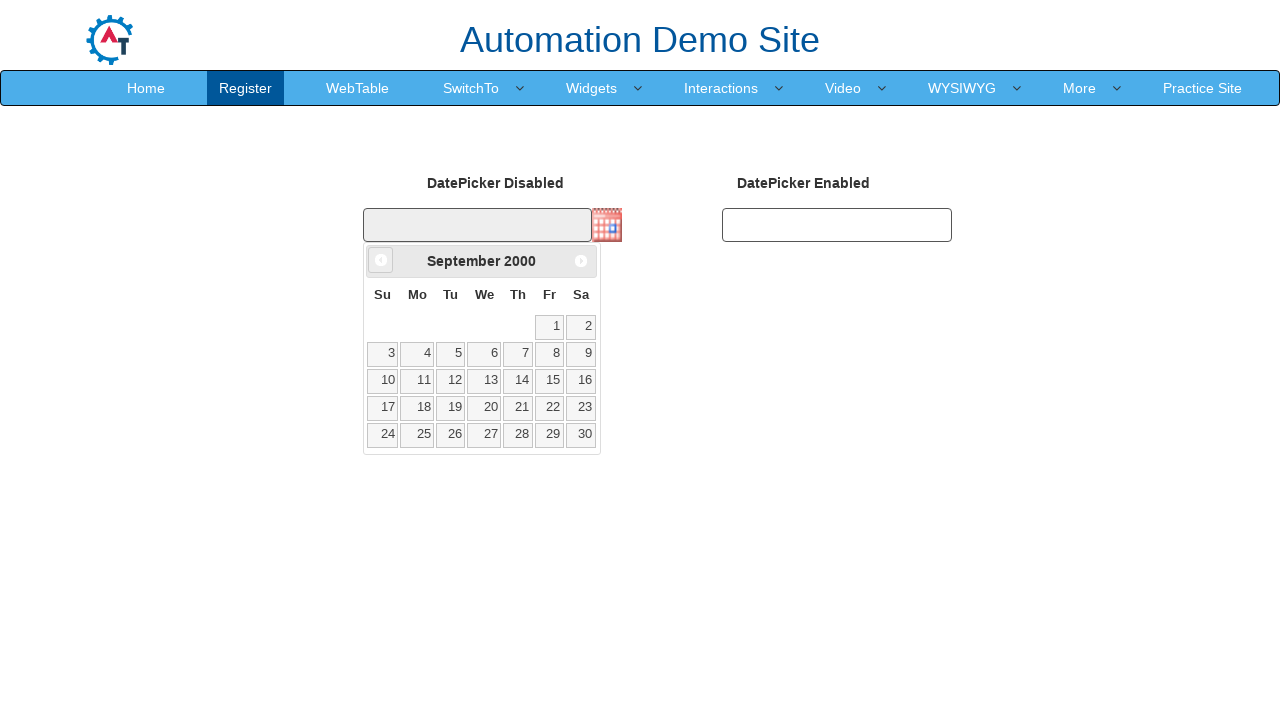

Retrieved current month: September
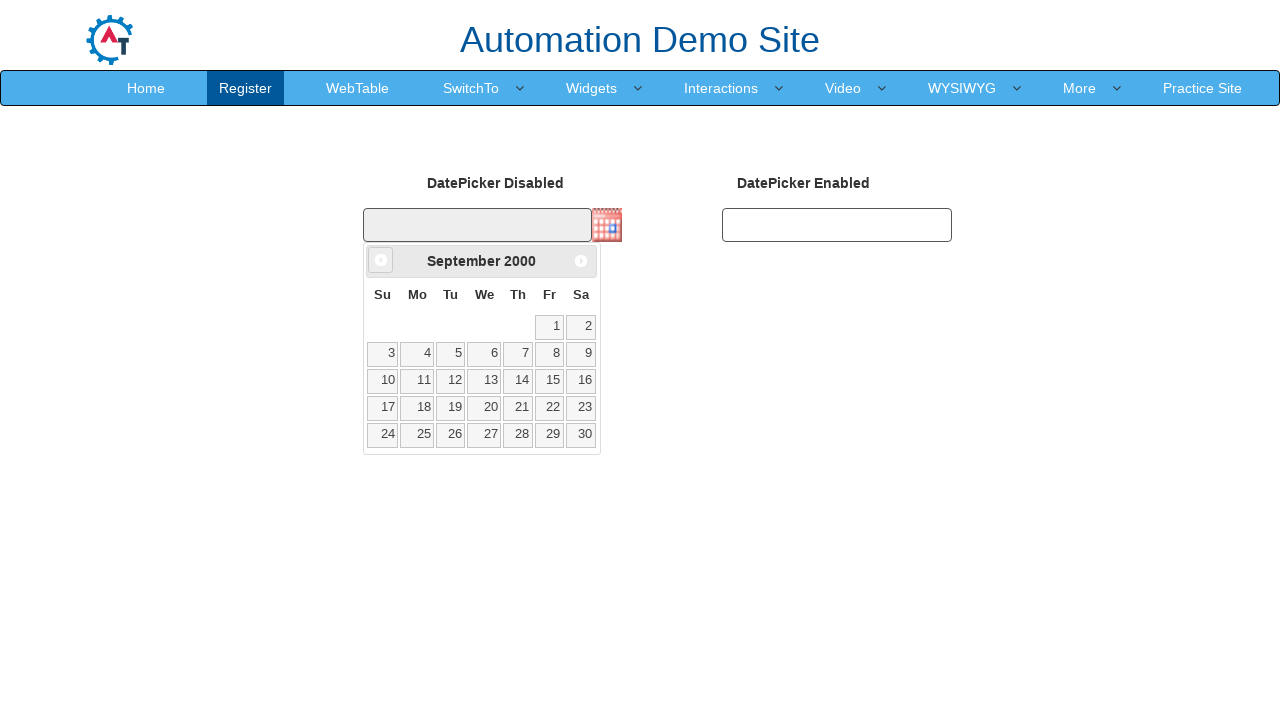

Retrieved current year: 2000
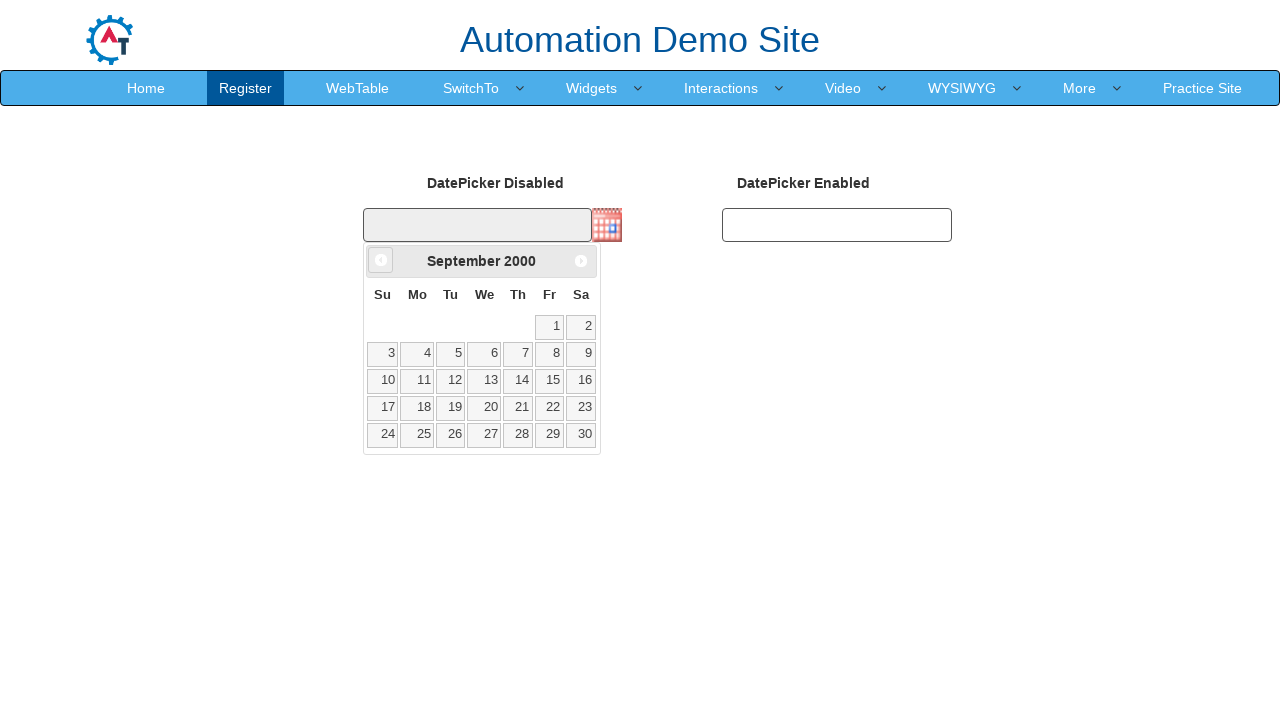

Clicked previous month button to navigate backwards at (381, 260) on xpath=//span[@class='ui-icon ui-icon-circle-triangle-w']
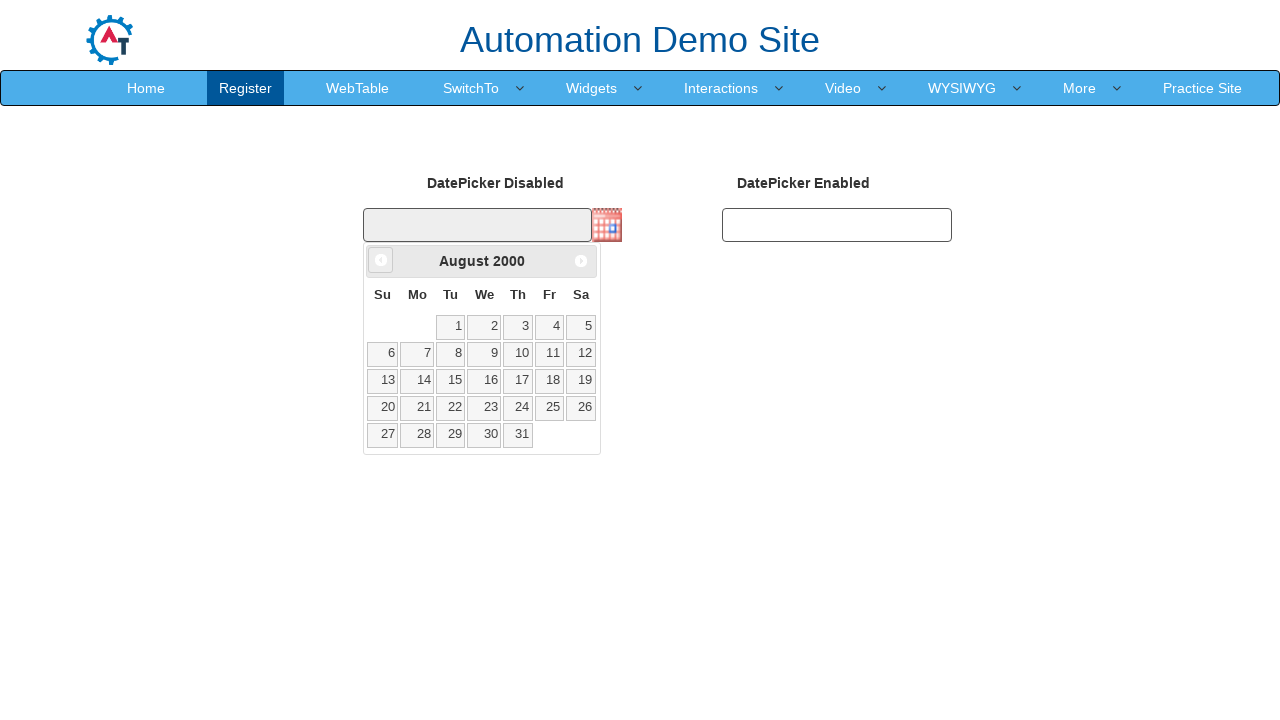

Retrieved current month: August
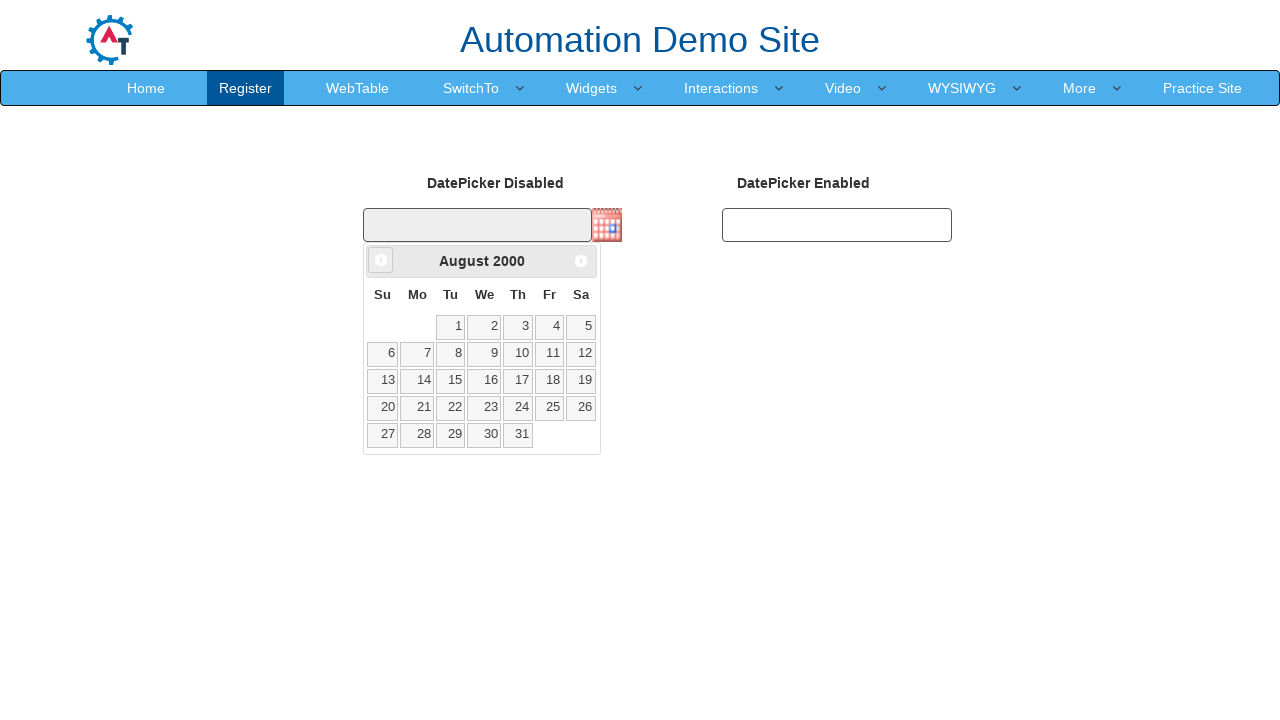

Retrieved current year: 2000
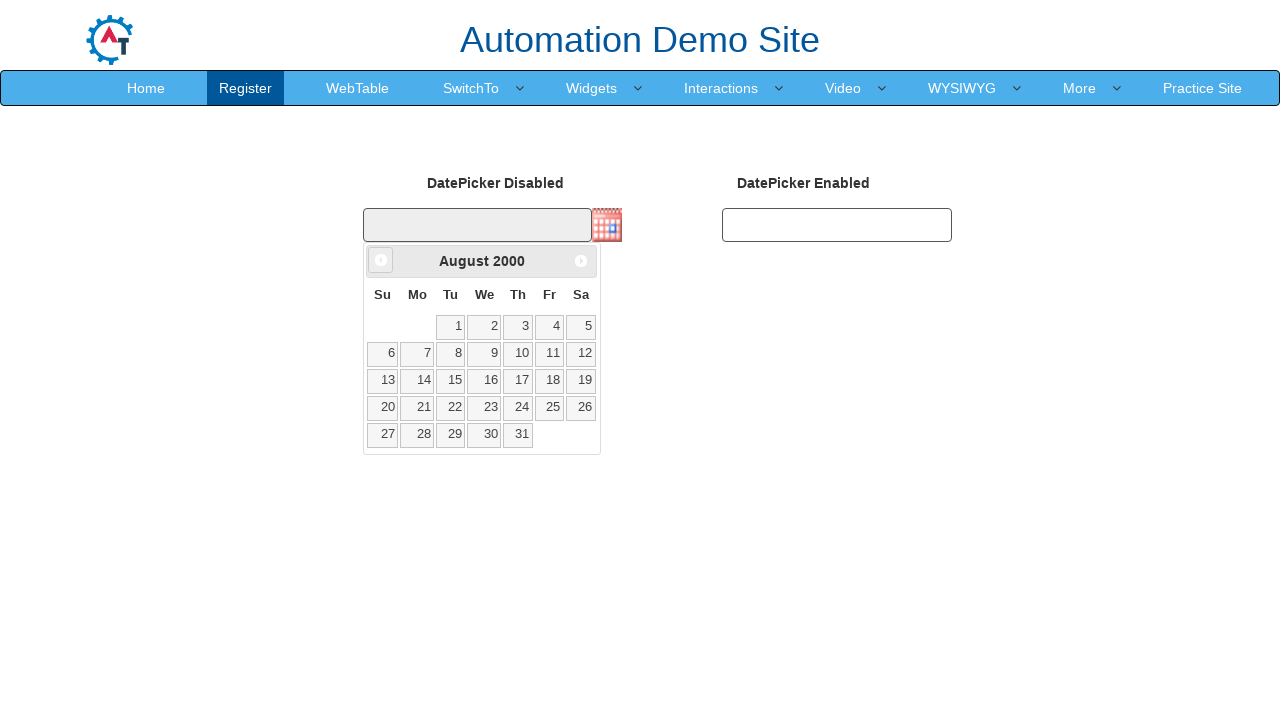

Clicked previous month button to navigate backwards at (381, 260) on xpath=//span[@class='ui-icon ui-icon-circle-triangle-w']
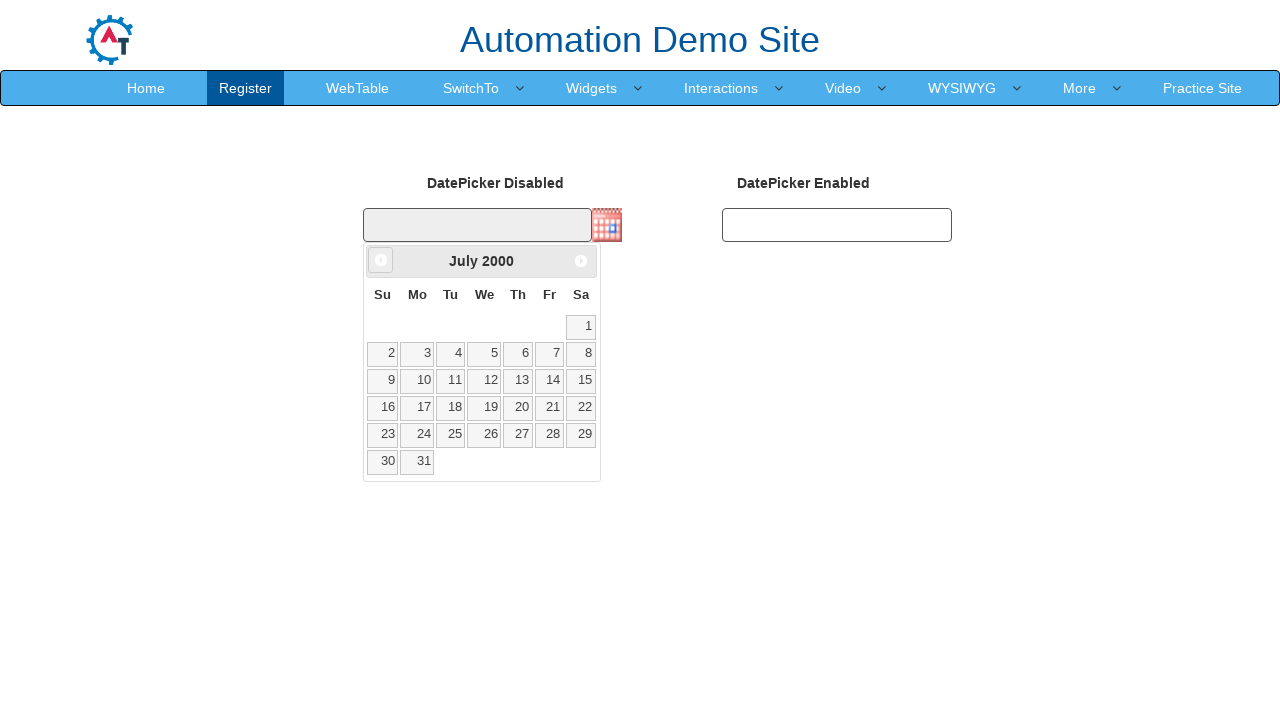

Retrieved current month: July
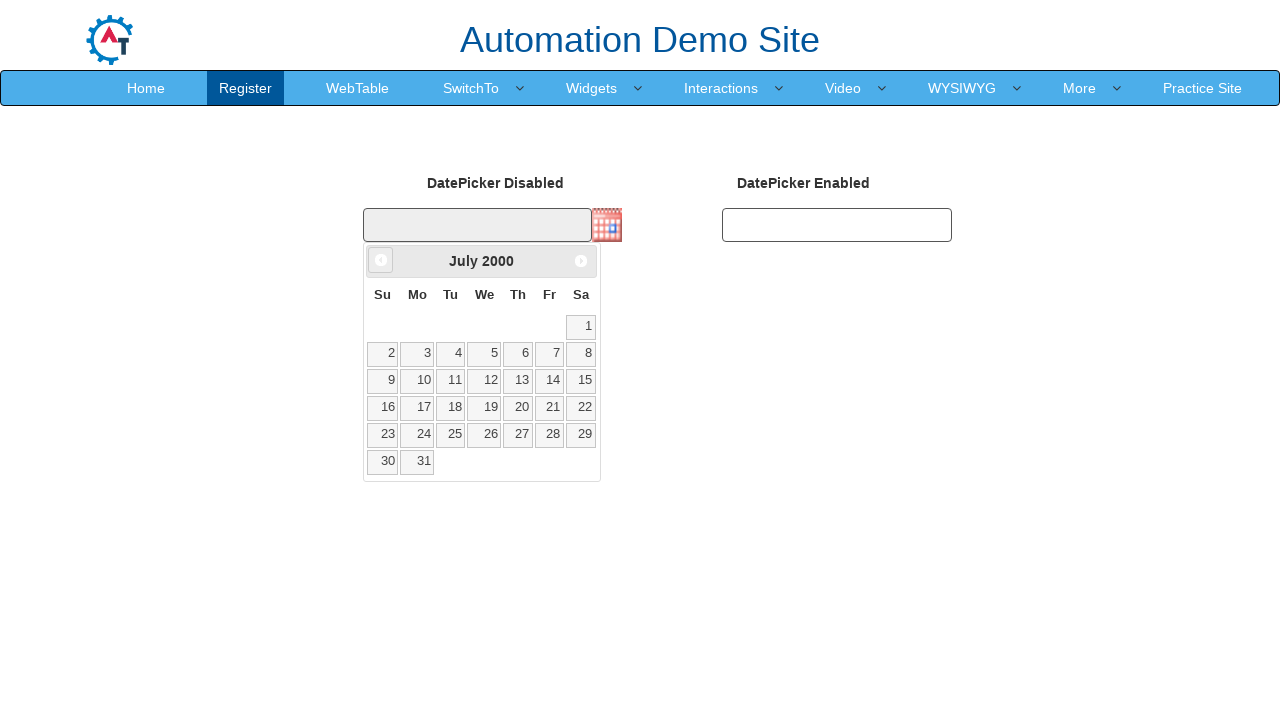

Retrieved current year: 2000
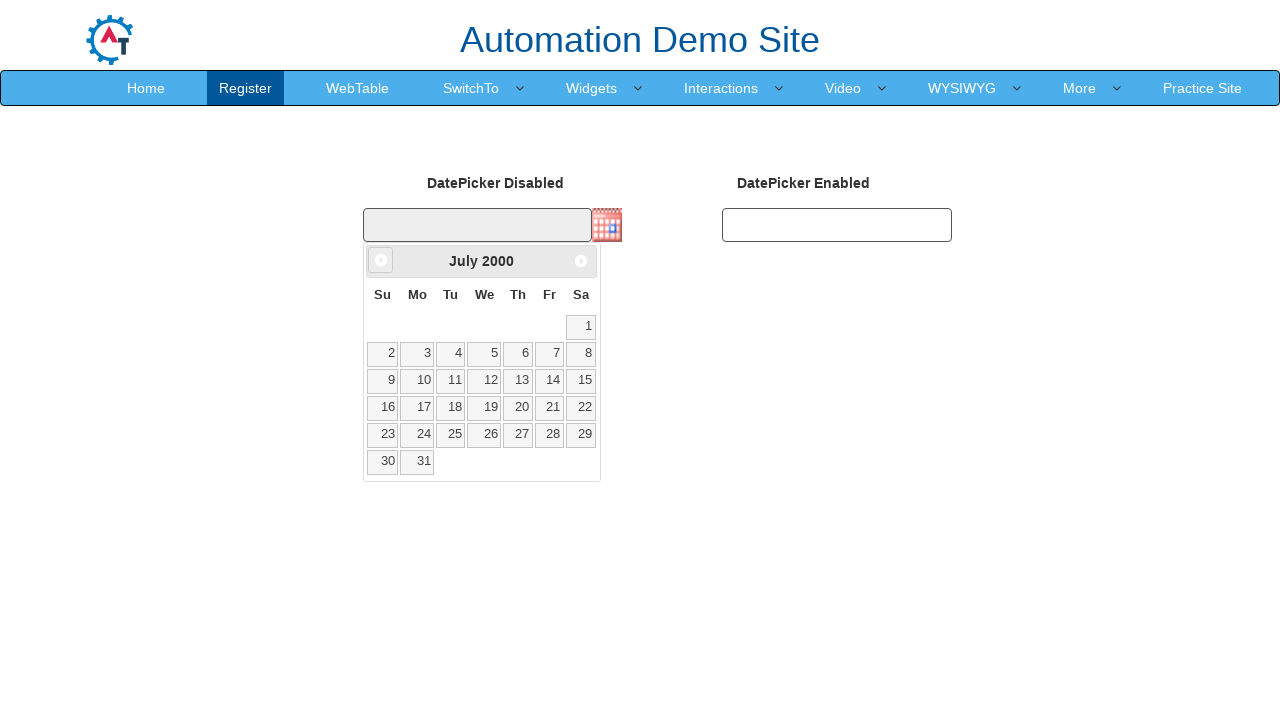

Clicked previous month button to navigate backwards at (381, 260) on xpath=//span[@class='ui-icon ui-icon-circle-triangle-w']
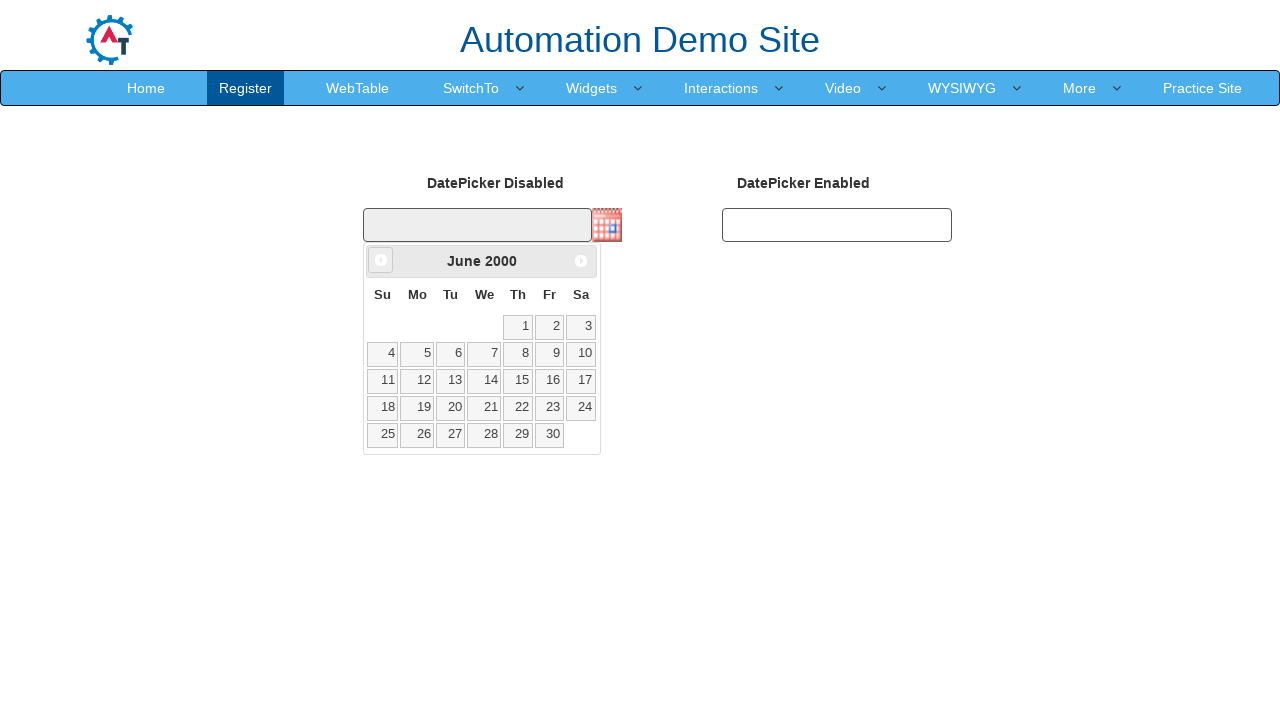

Retrieved current month: June
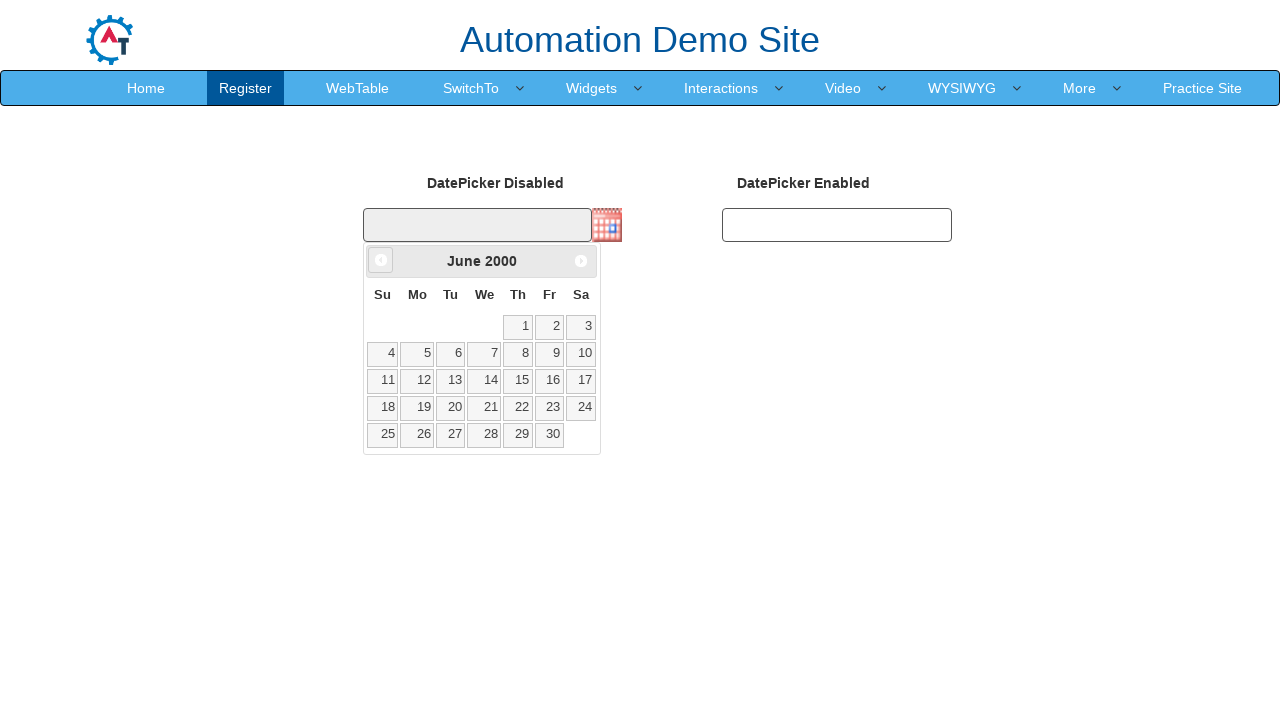

Retrieved current year: 2000
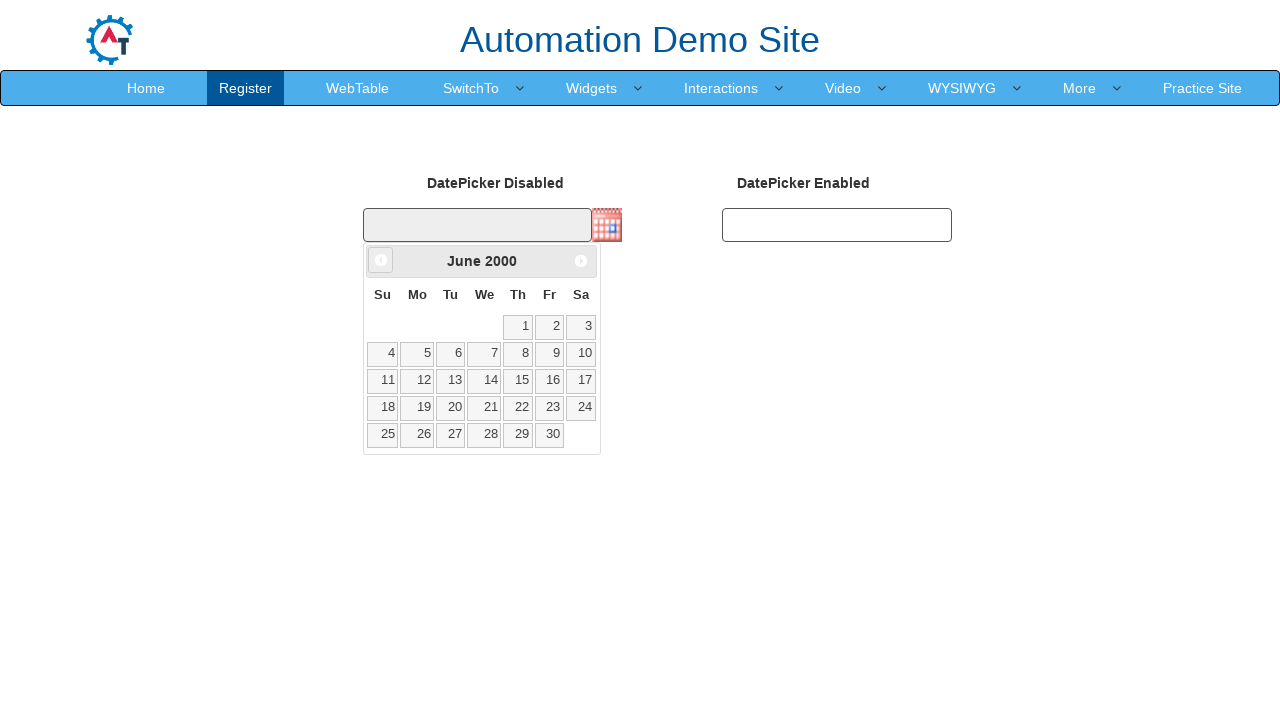

Clicked previous month button to navigate backwards at (381, 260) on xpath=//span[@class='ui-icon ui-icon-circle-triangle-w']
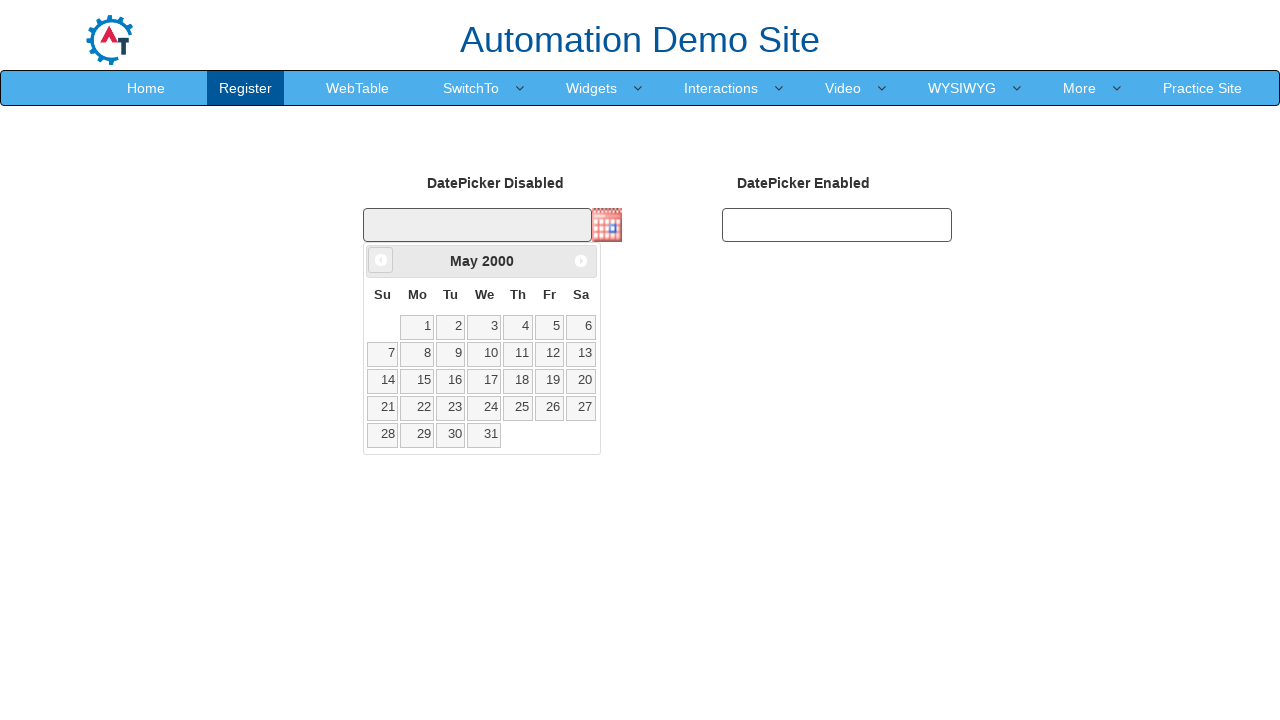

Retrieved current month: May
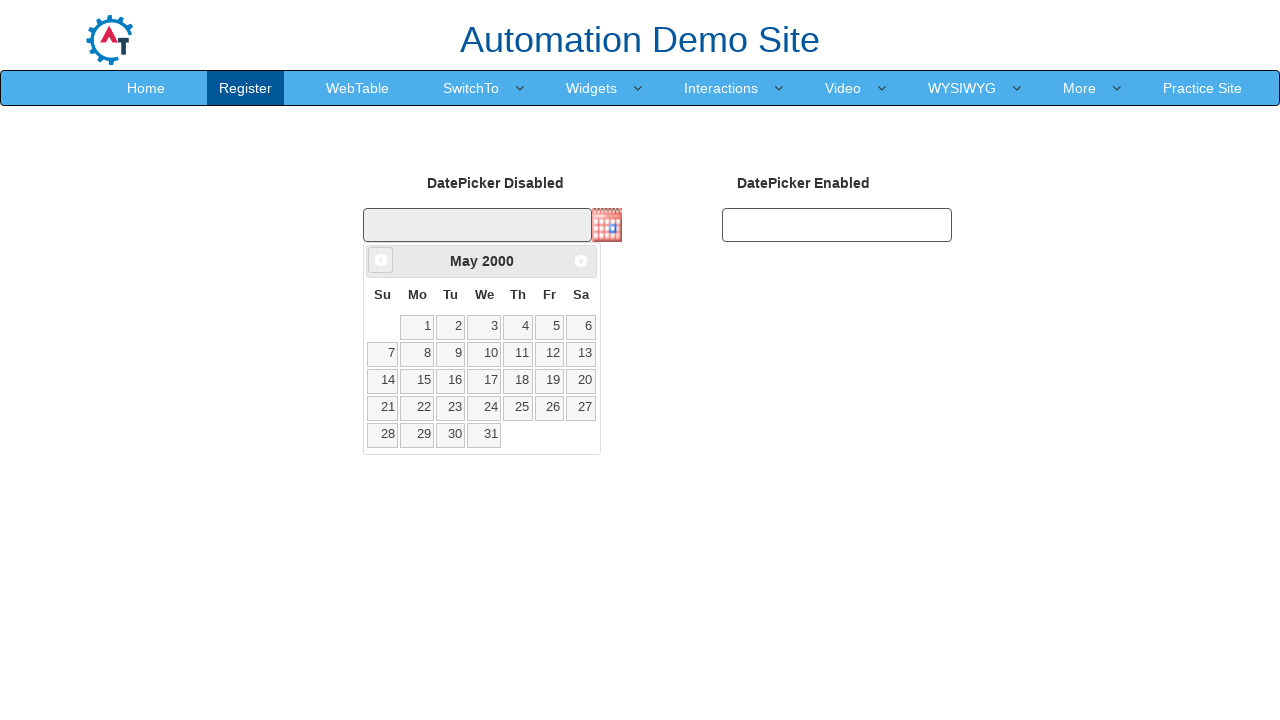

Retrieved current year: 2000
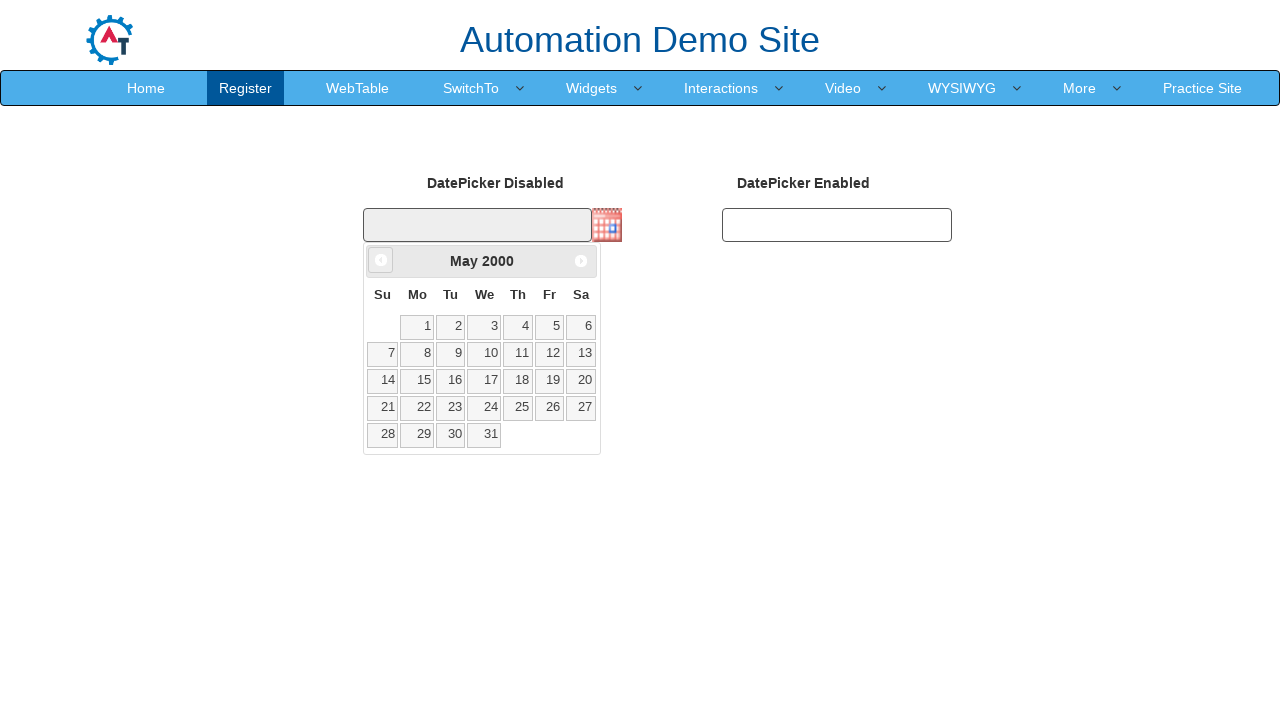

Clicked previous month button to navigate backwards at (381, 260) on xpath=//span[@class='ui-icon ui-icon-circle-triangle-w']
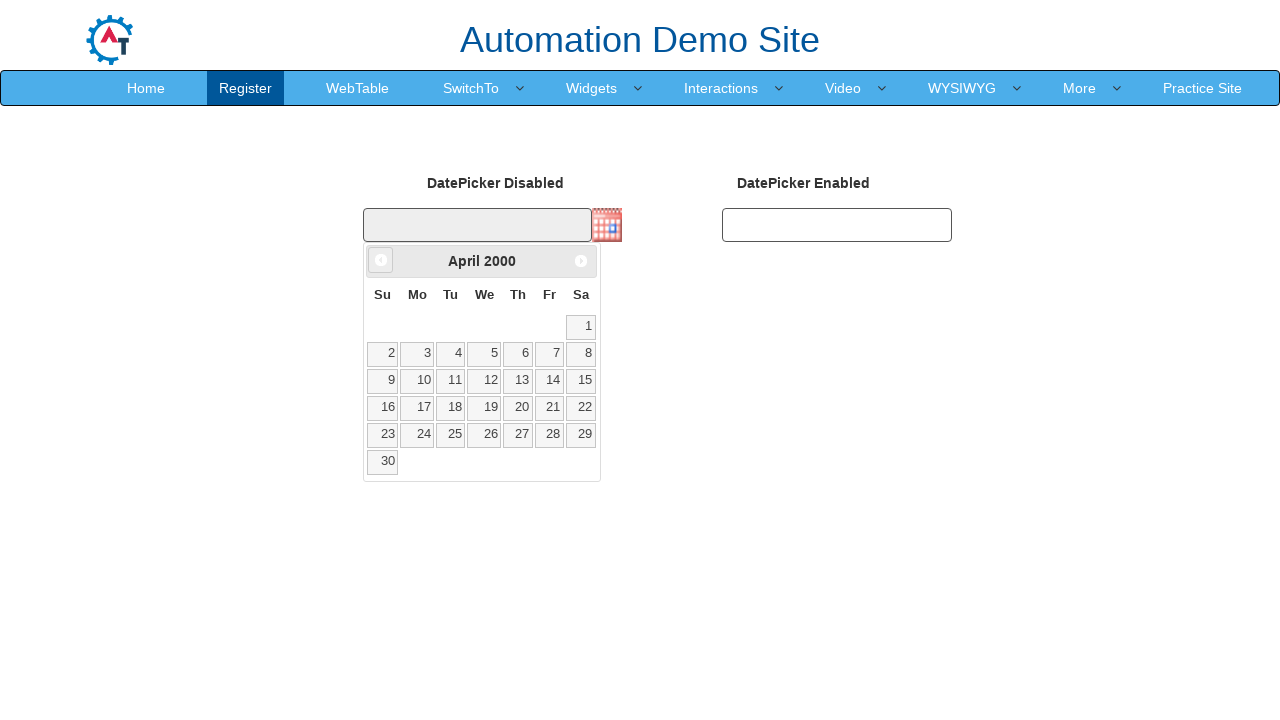

Retrieved current month: April
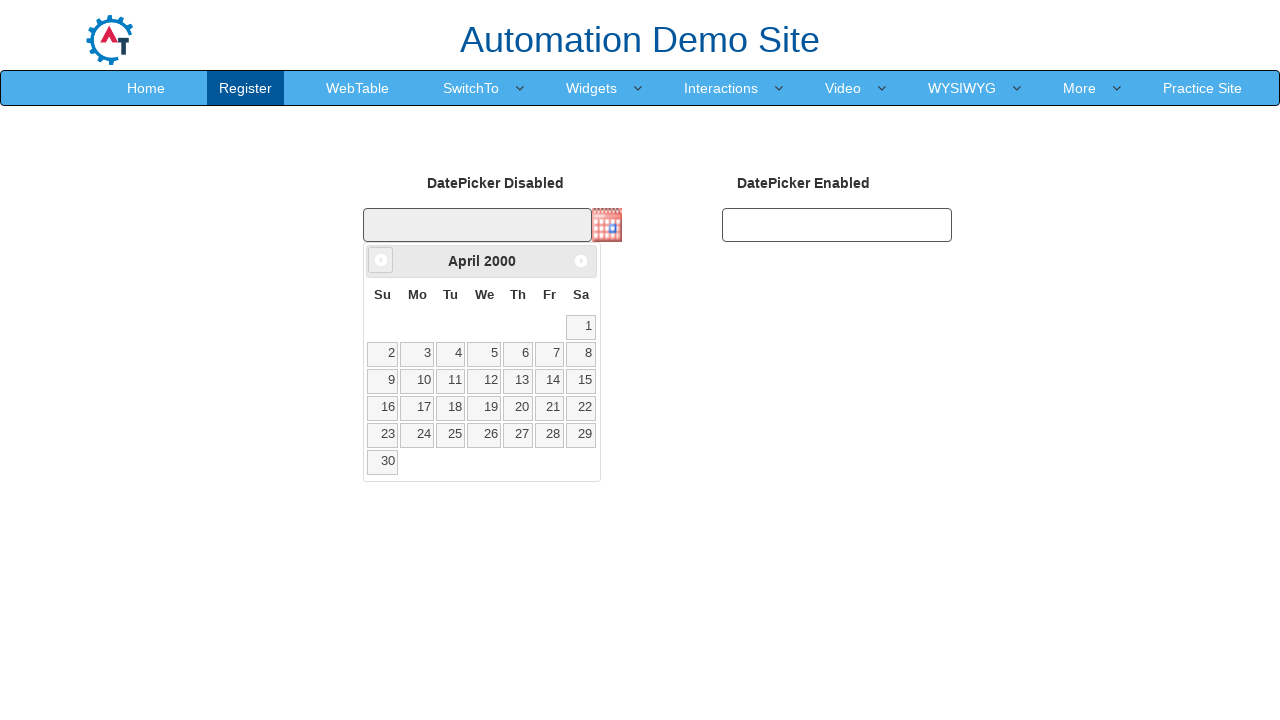

Retrieved current year: 2000
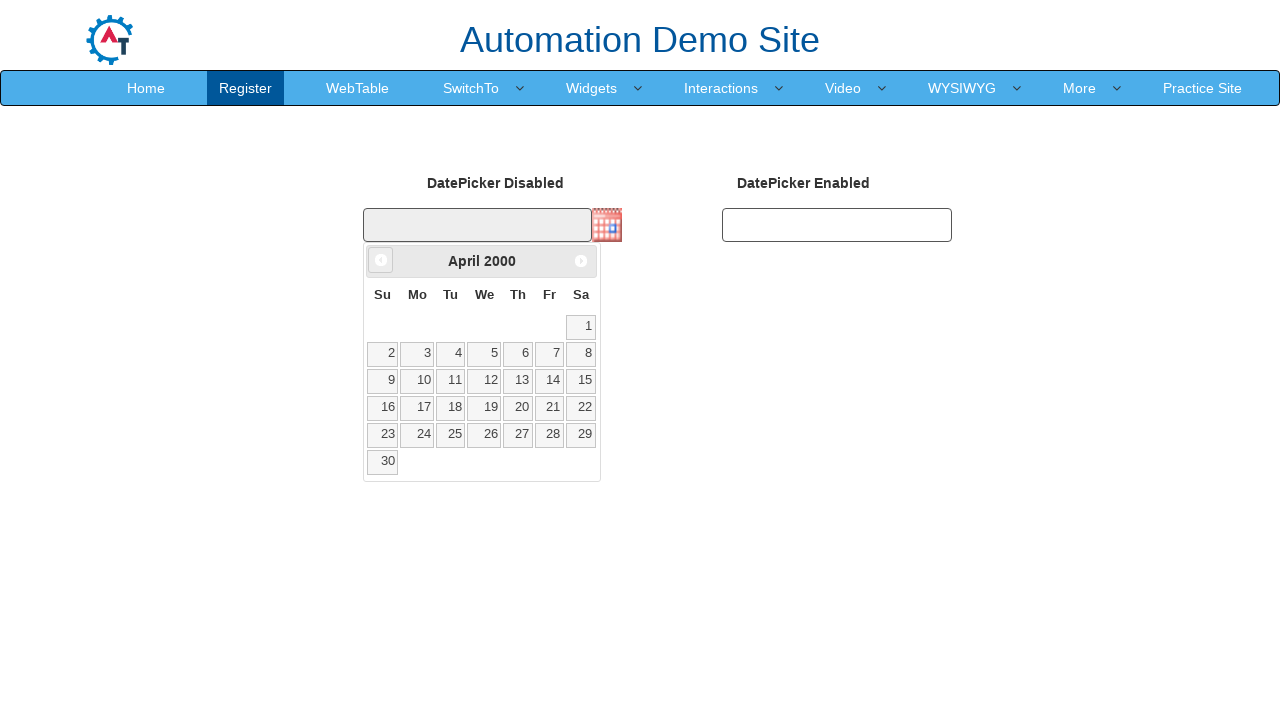

Clicked previous month button to navigate backwards at (381, 260) on xpath=//span[@class='ui-icon ui-icon-circle-triangle-w']
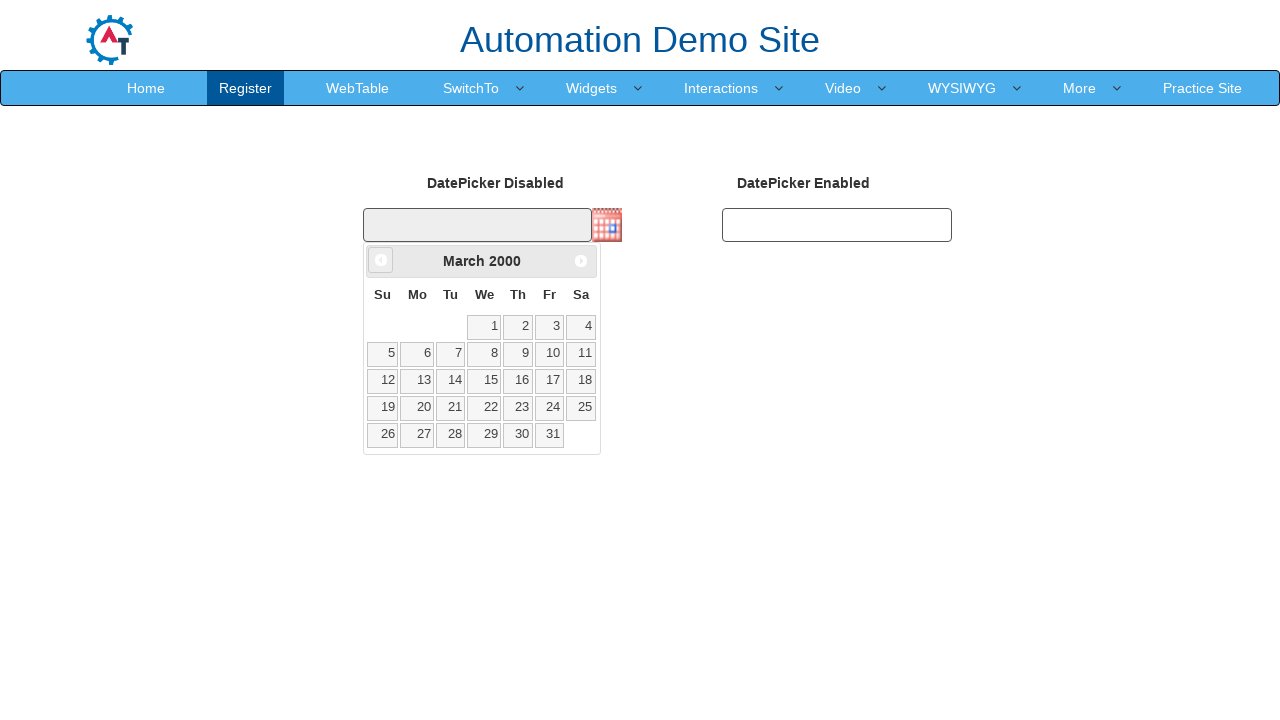

Retrieved current month: March
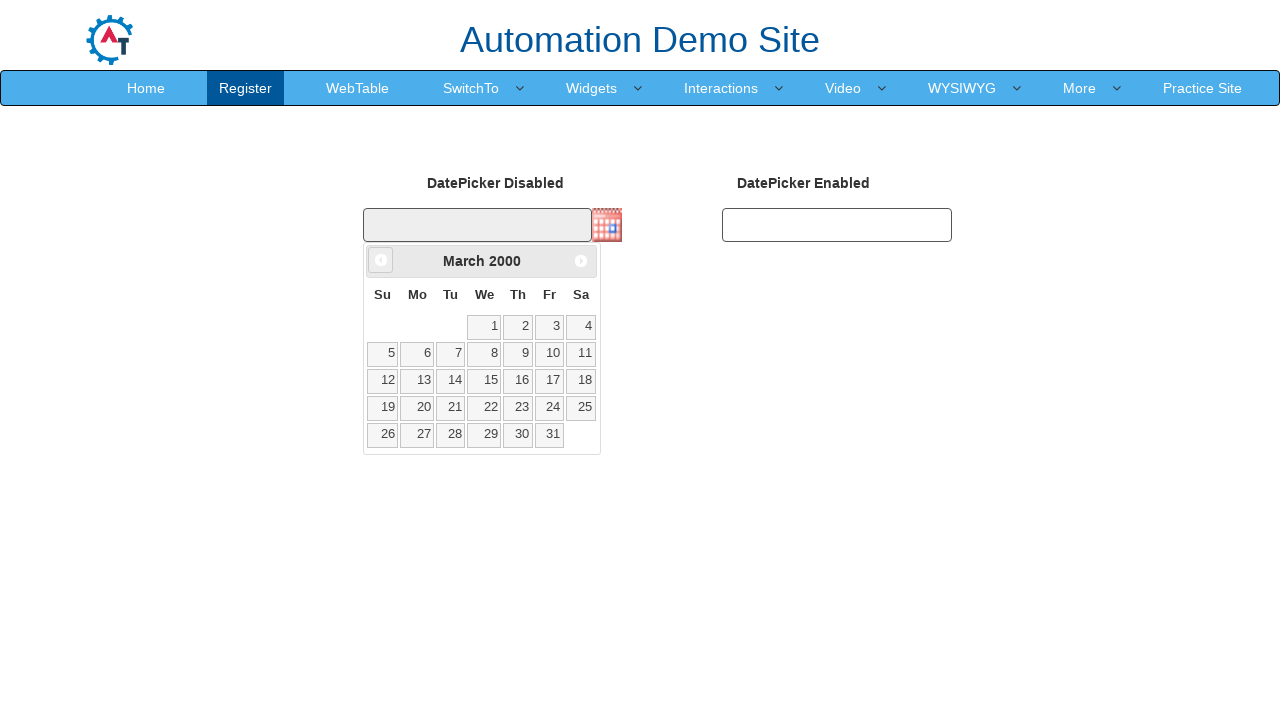

Retrieved current year: 2000
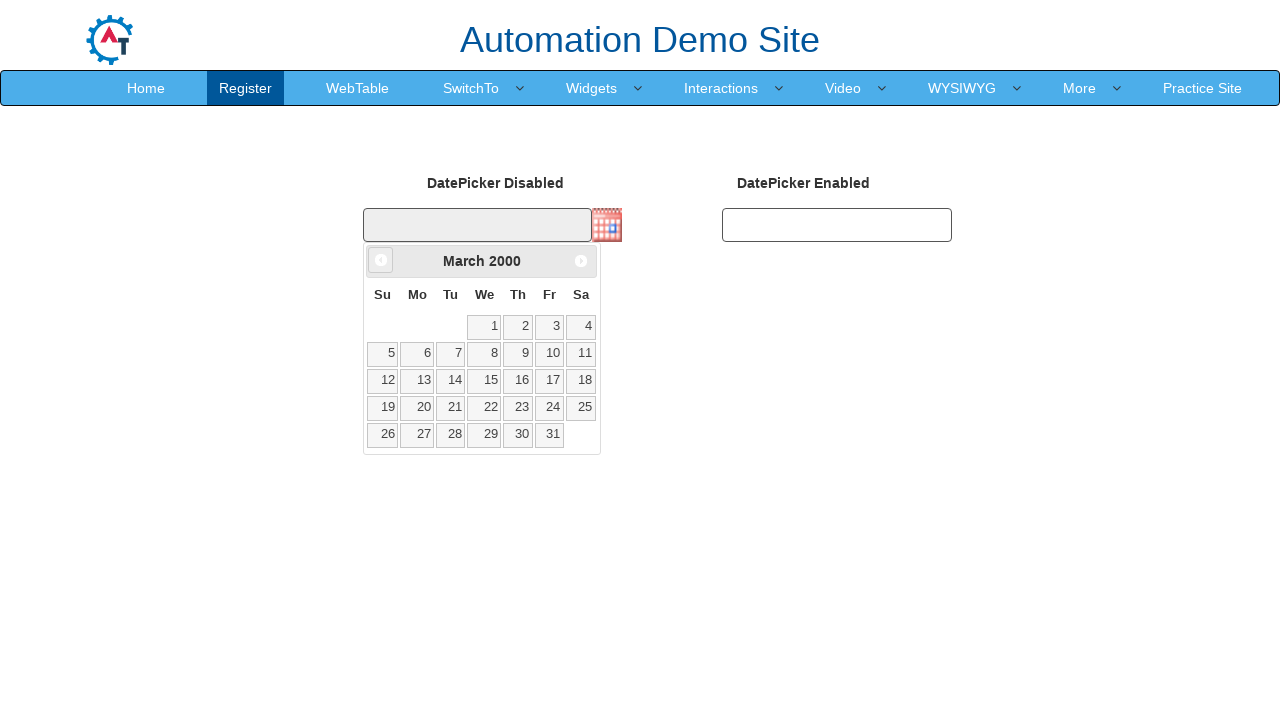

Clicked previous month button to navigate backwards at (381, 260) on xpath=//span[@class='ui-icon ui-icon-circle-triangle-w']
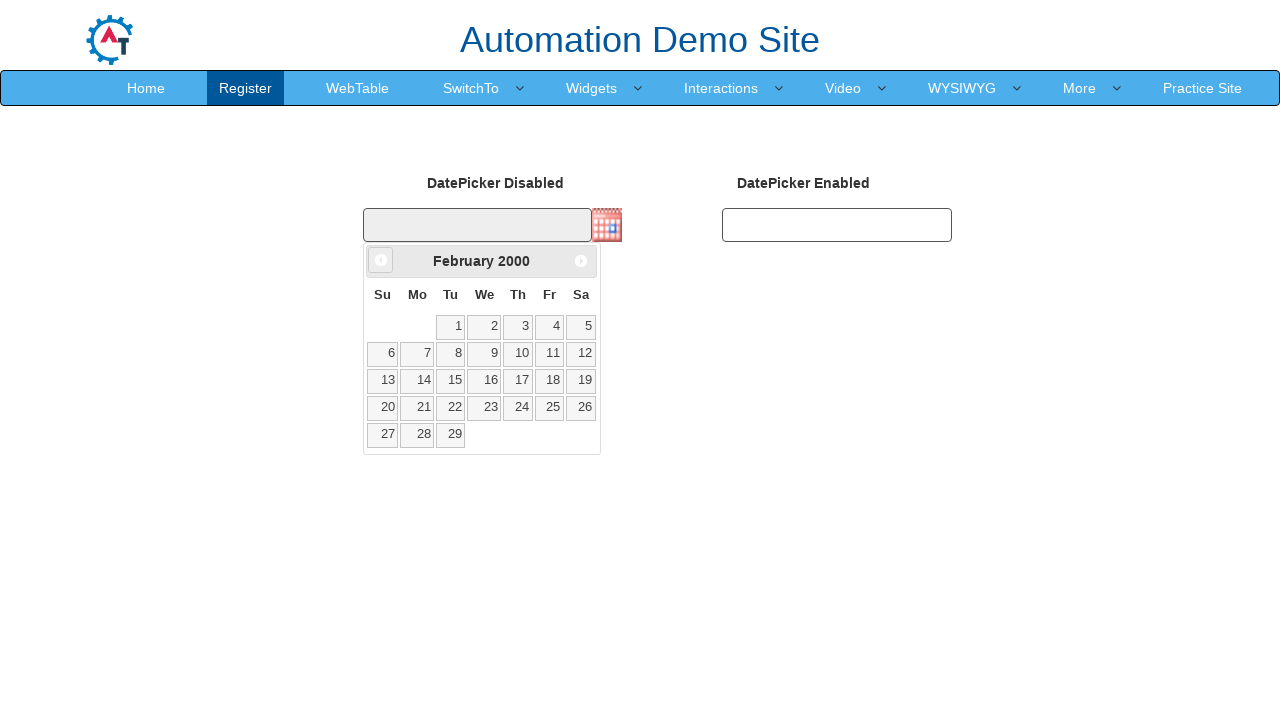

Retrieved current month: February
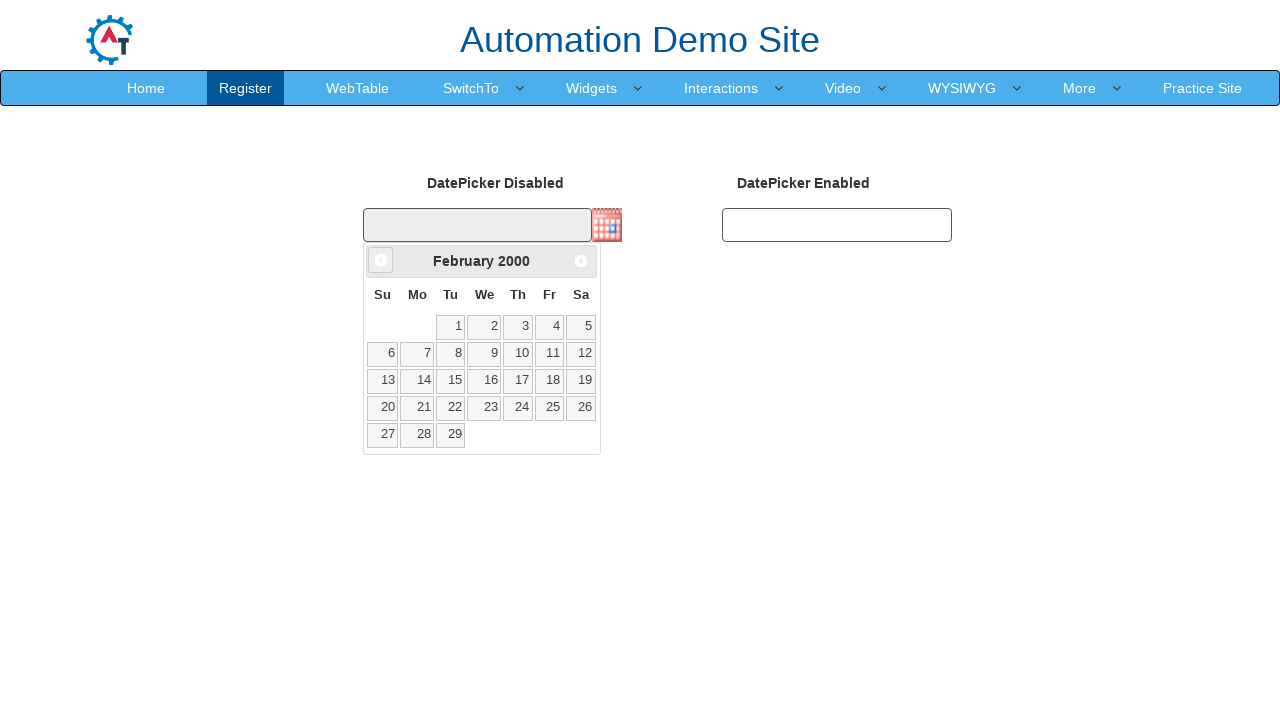

Retrieved current year: 2000
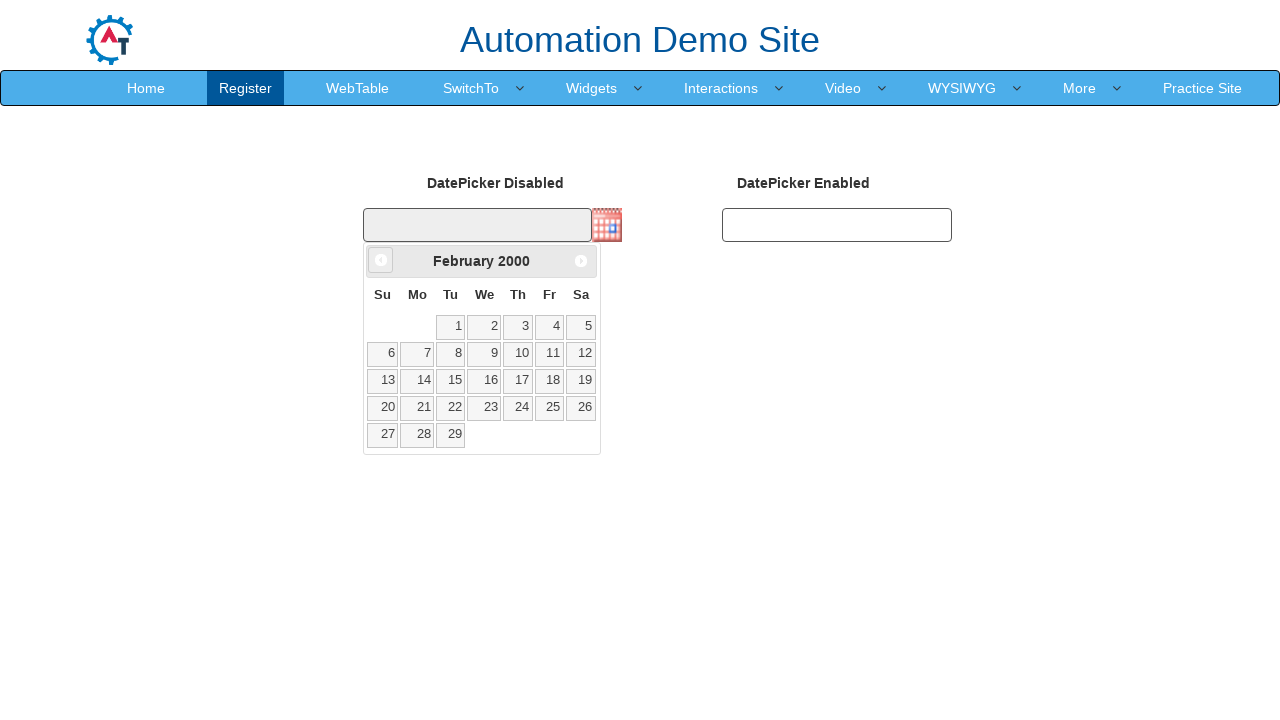

Clicked previous month button to navigate backwards at (381, 260) on xpath=//span[@class='ui-icon ui-icon-circle-triangle-w']
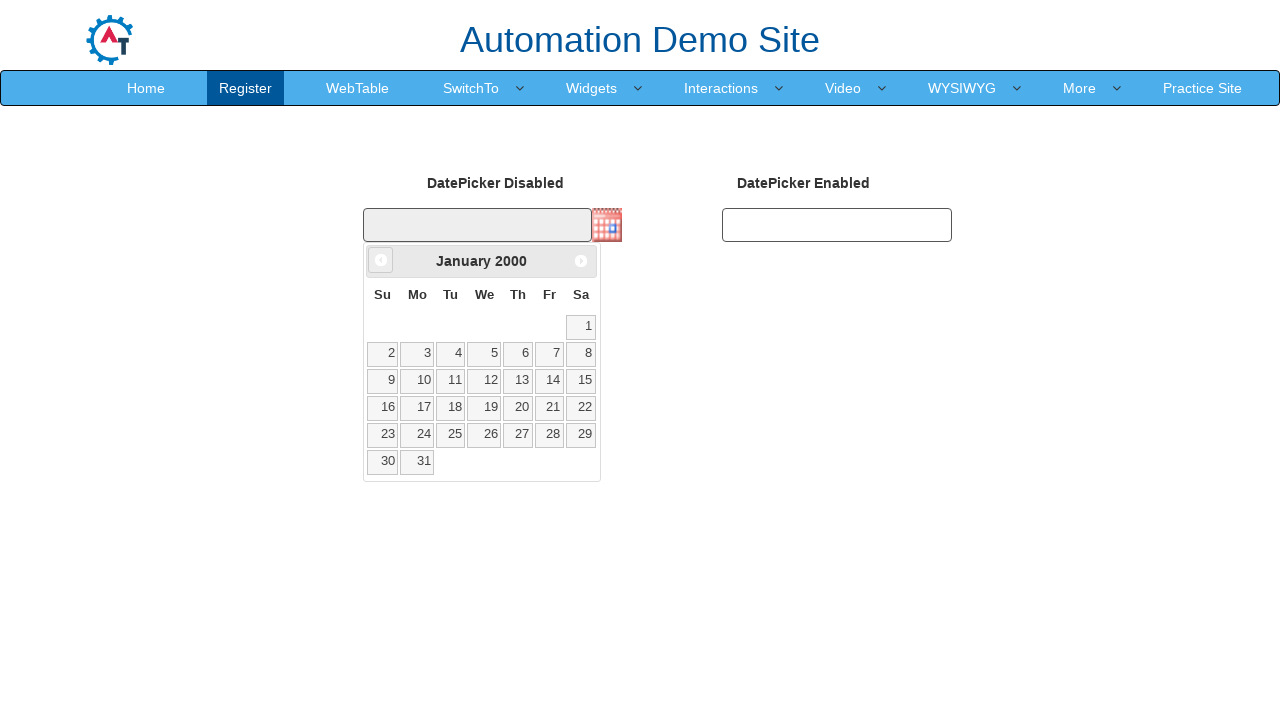

Retrieved current month: January
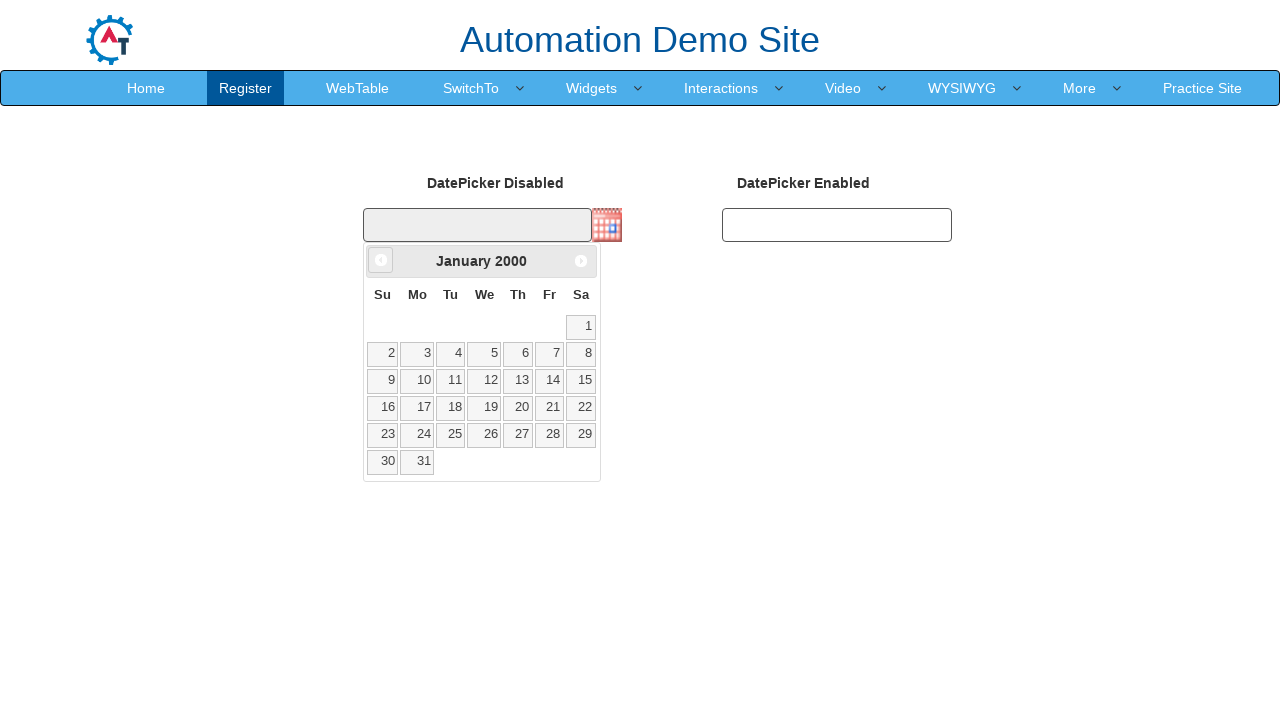

Retrieved current year: 2000
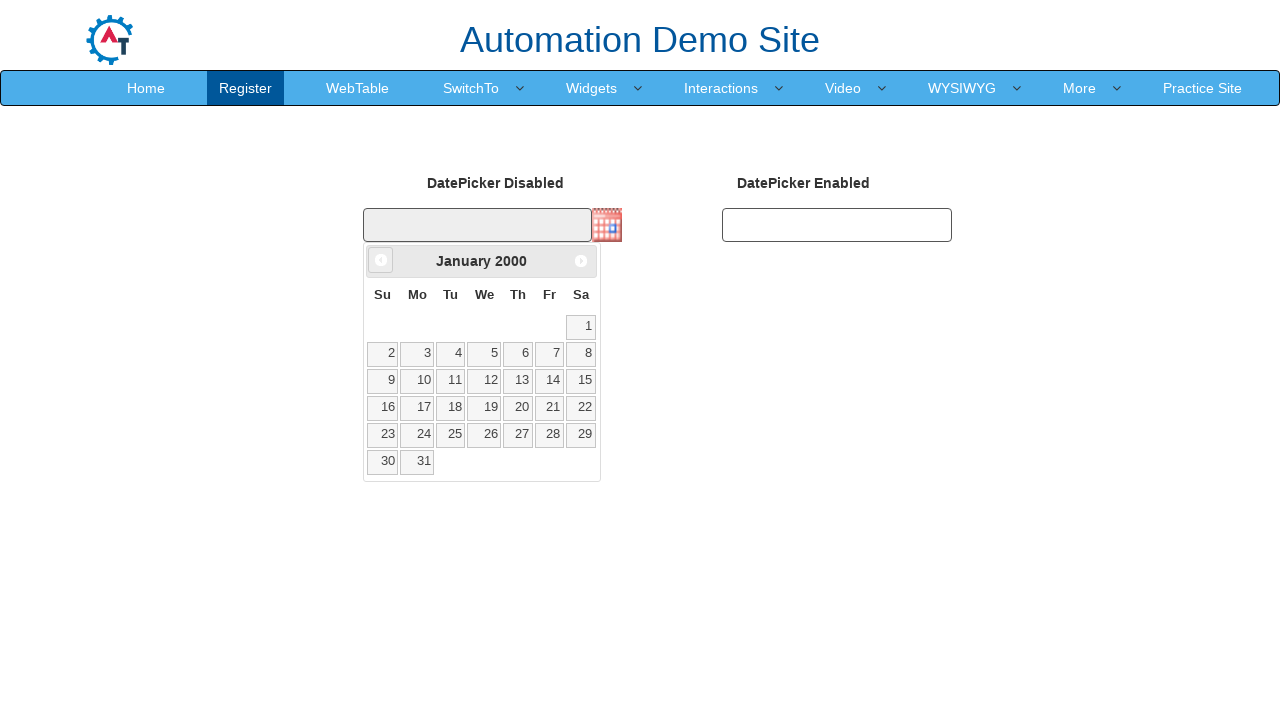

Clicked previous month button to navigate backwards at (381, 260) on xpath=//span[@class='ui-icon ui-icon-circle-triangle-w']
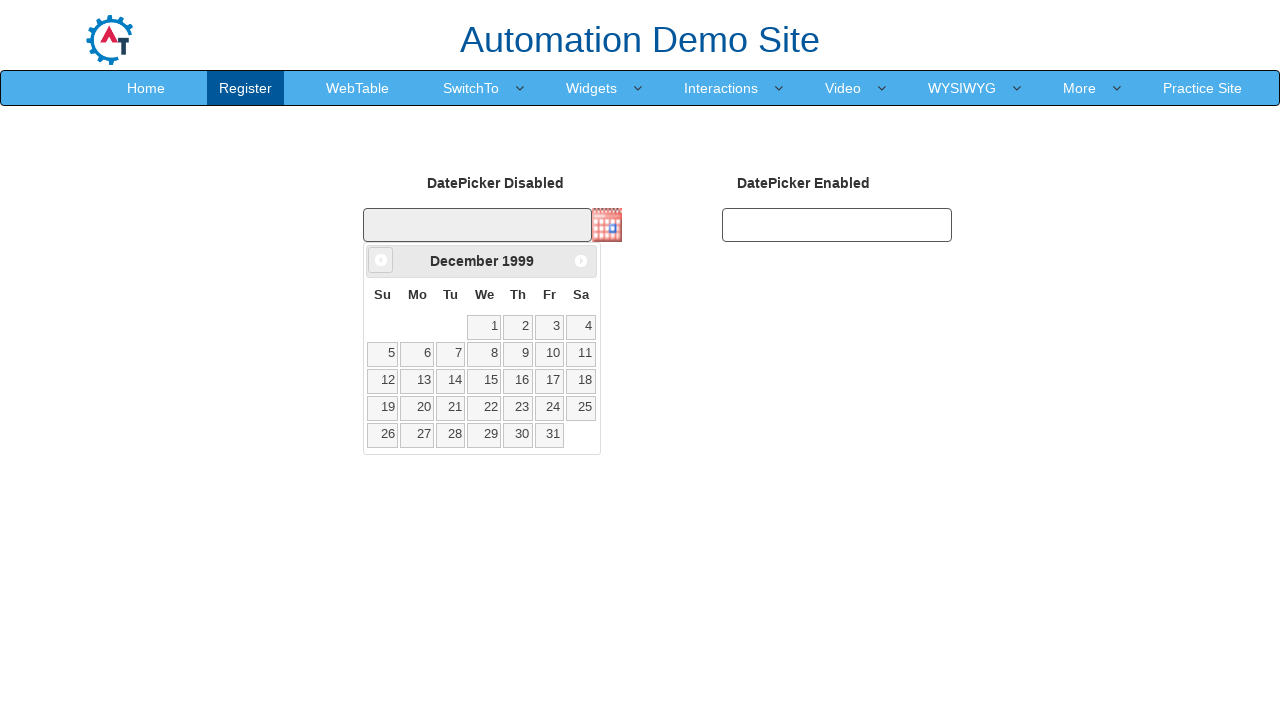

Retrieved current month: December
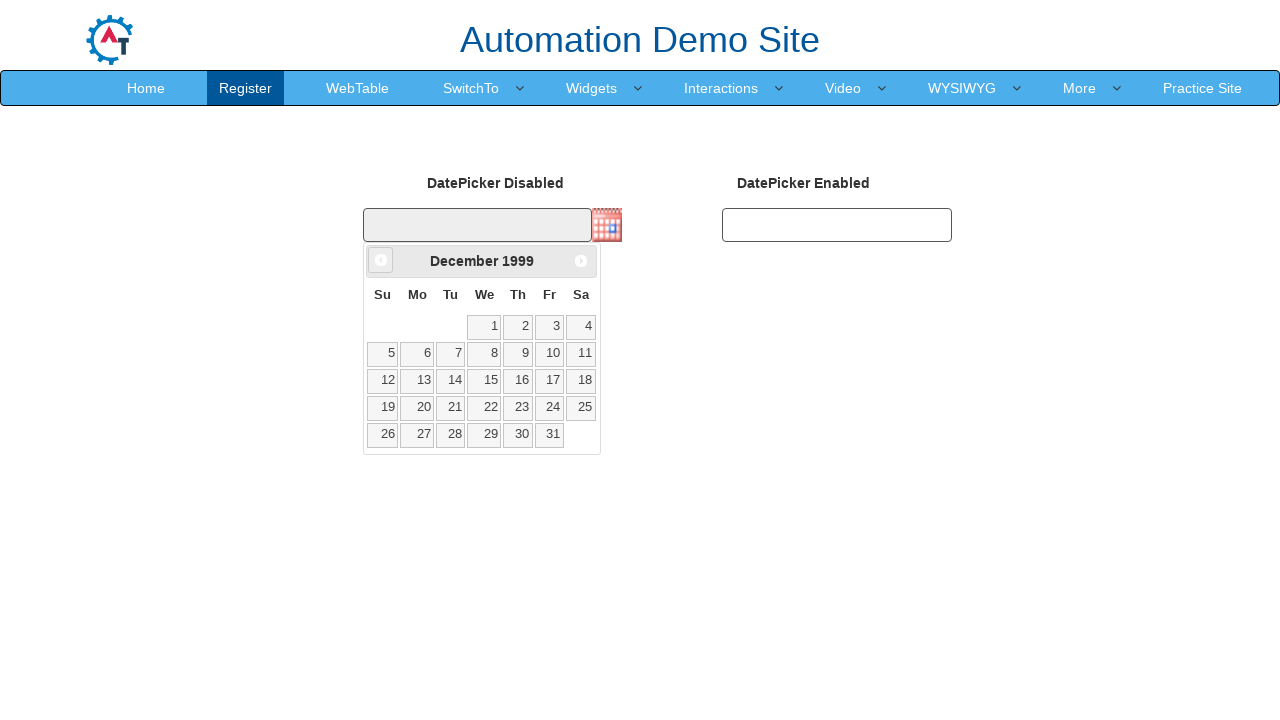

Retrieved current year: 1999
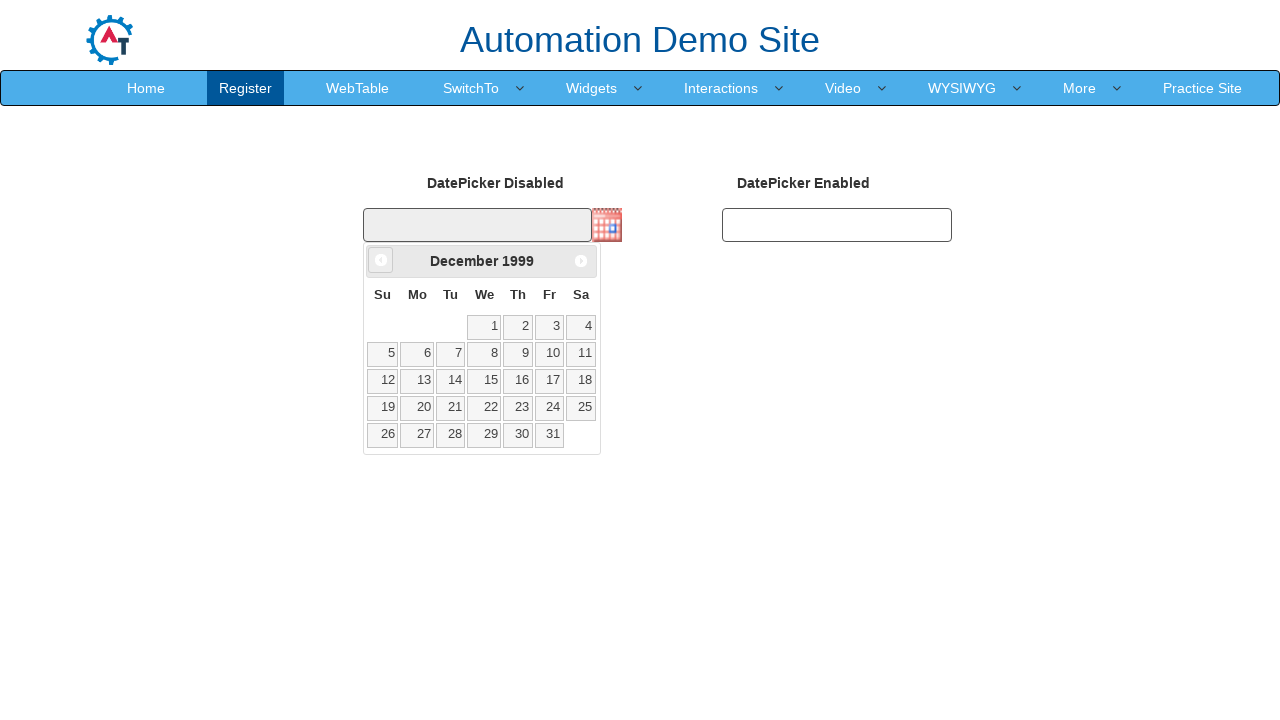

Clicked previous month button to navigate backwards at (381, 260) on xpath=//span[@class='ui-icon ui-icon-circle-triangle-w']
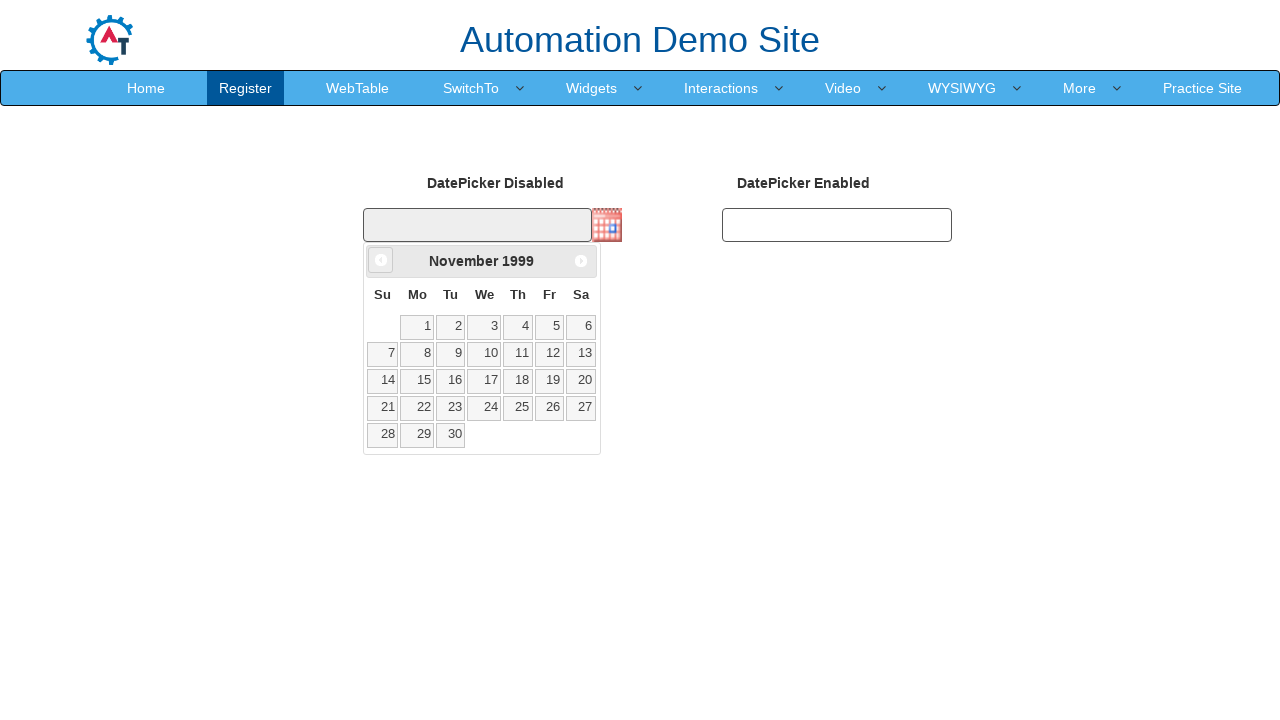

Retrieved current month: November
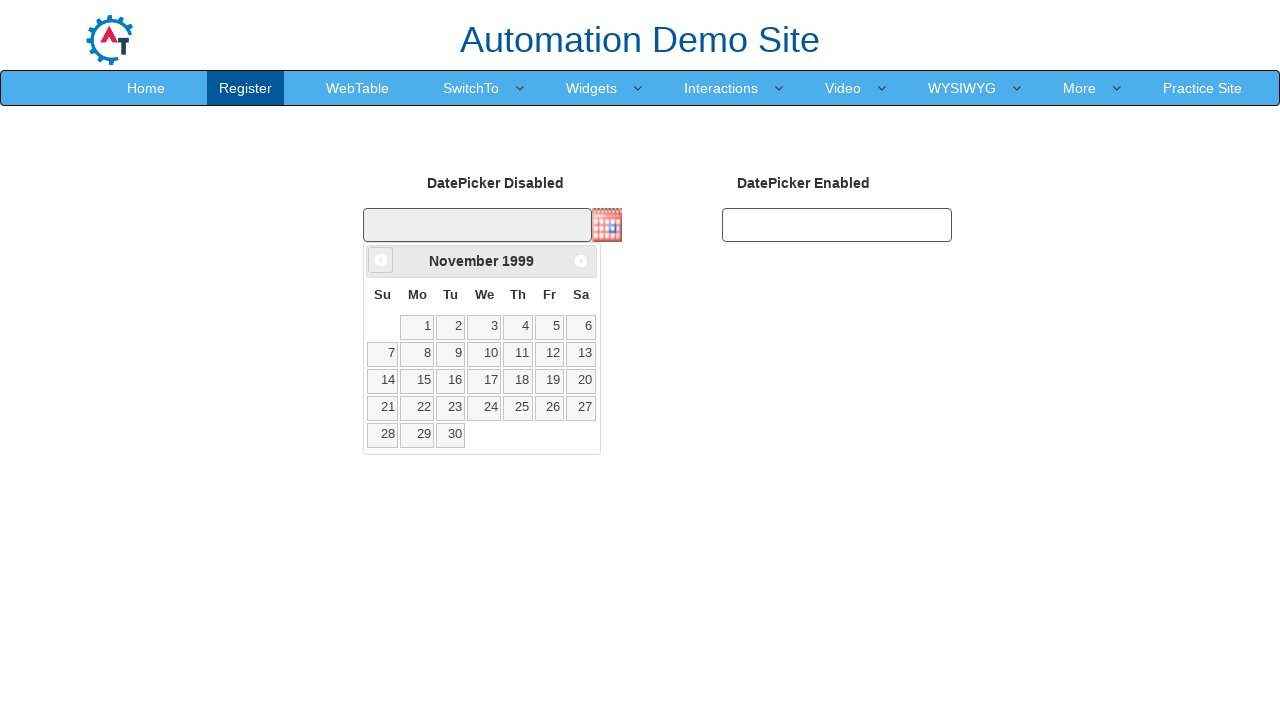

Retrieved current year: 1999
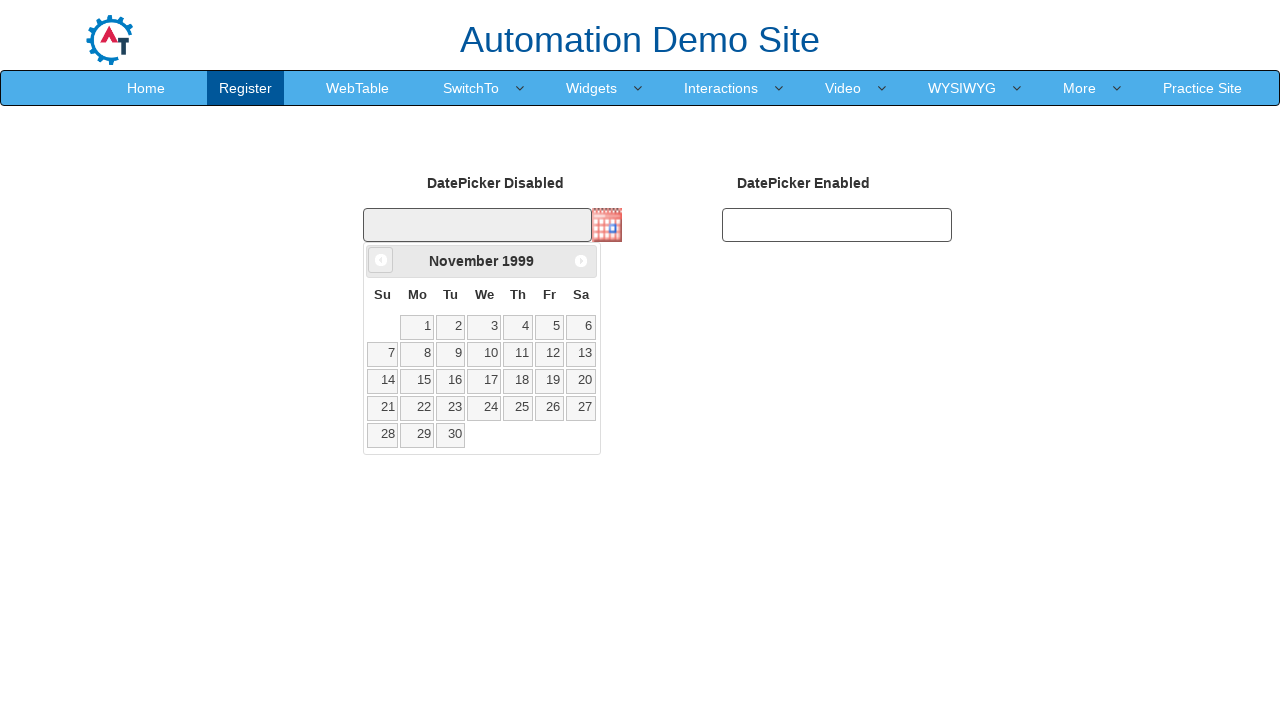

Clicked previous month button to navigate backwards at (381, 260) on xpath=//span[@class='ui-icon ui-icon-circle-triangle-w']
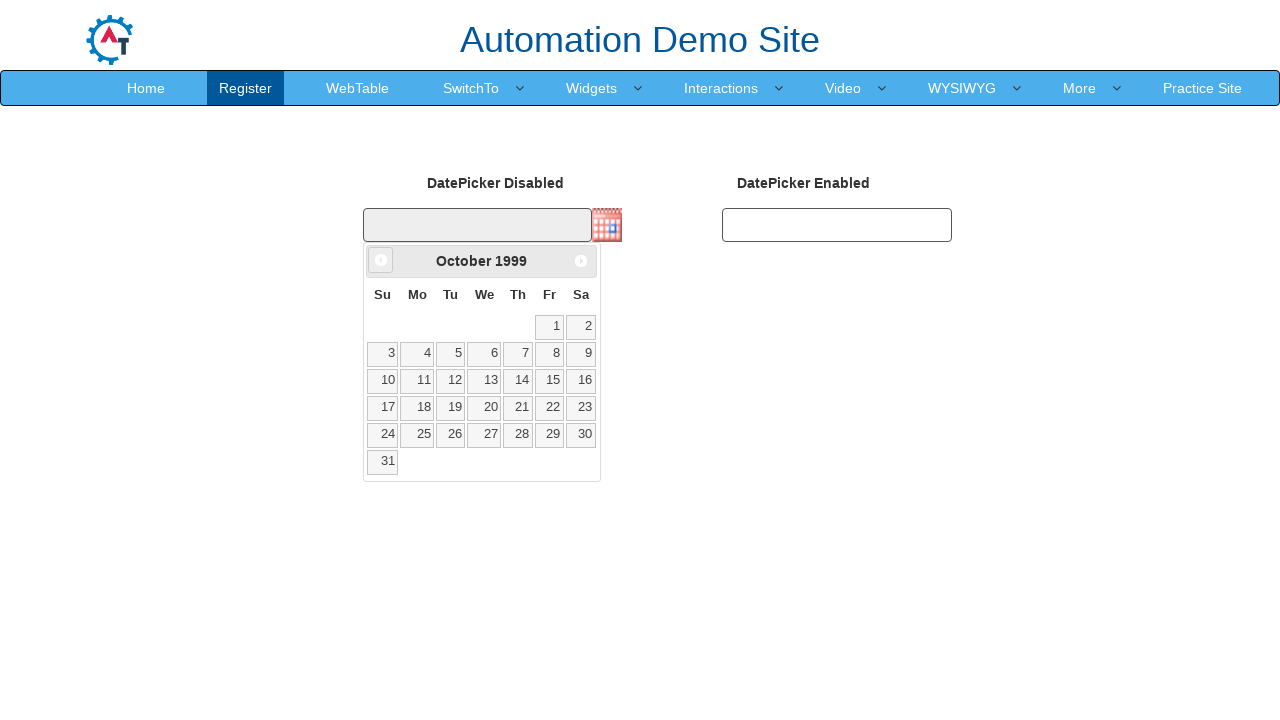

Retrieved current month: October
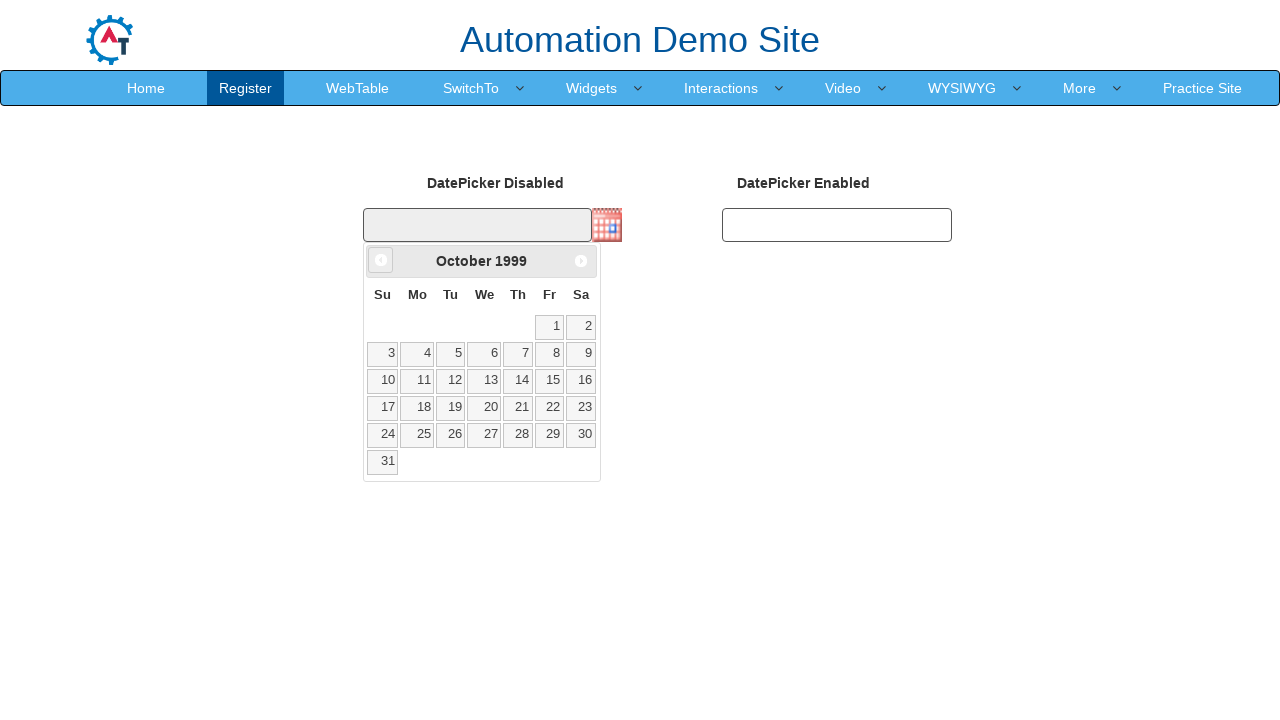

Retrieved current year: 1999
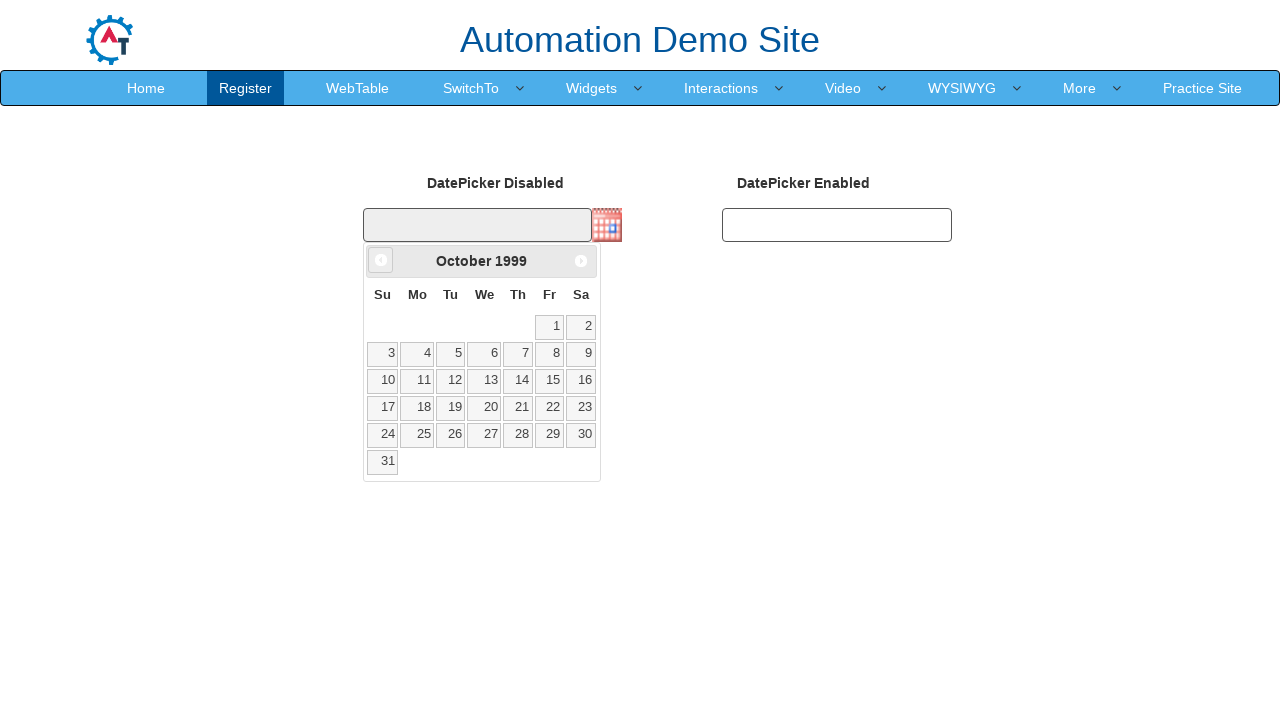

Clicked previous month button to navigate backwards at (381, 260) on xpath=//span[@class='ui-icon ui-icon-circle-triangle-w']
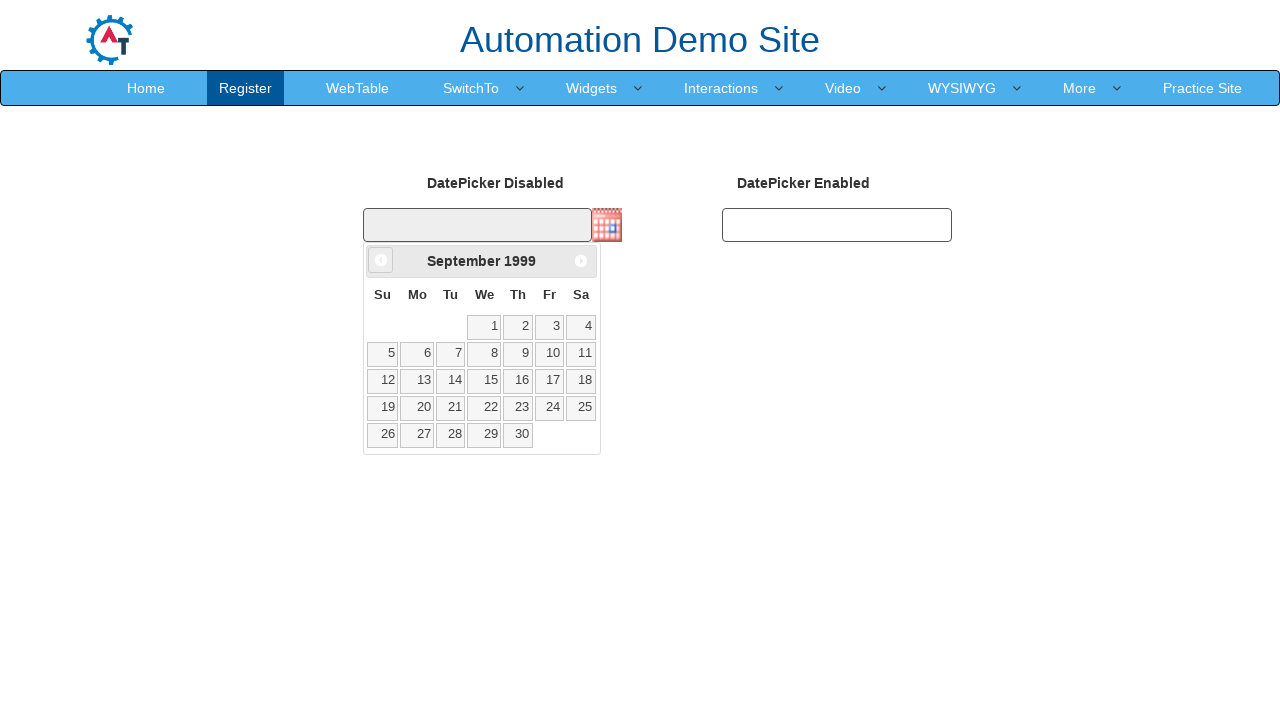

Retrieved current month: September
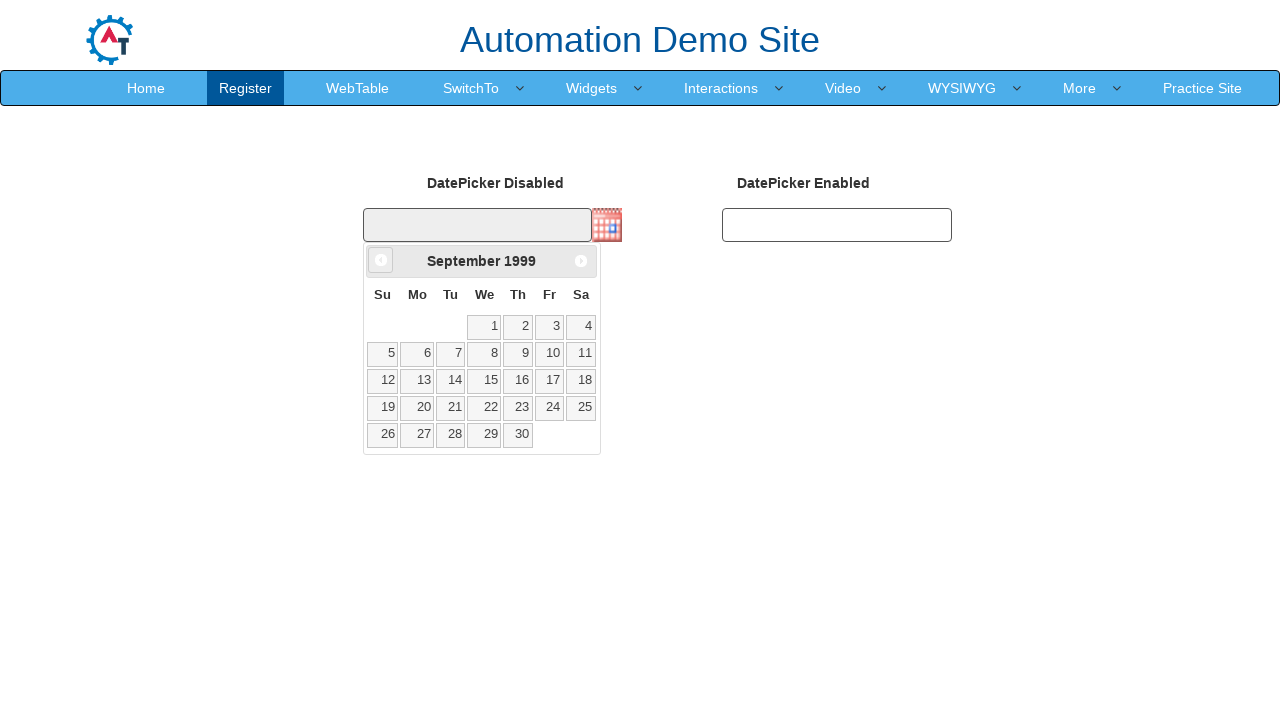

Retrieved current year: 1999
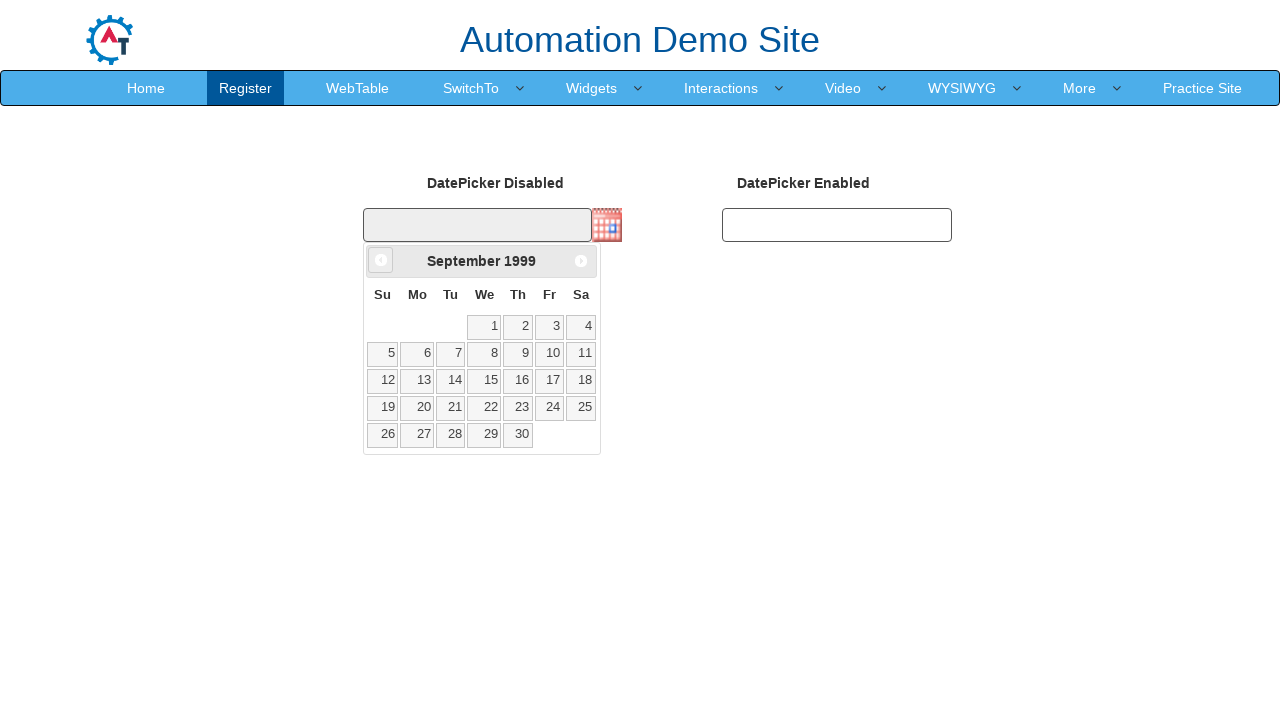

Clicked previous month button to navigate backwards at (381, 260) on xpath=//span[@class='ui-icon ui-icon-circle-triangle-w']
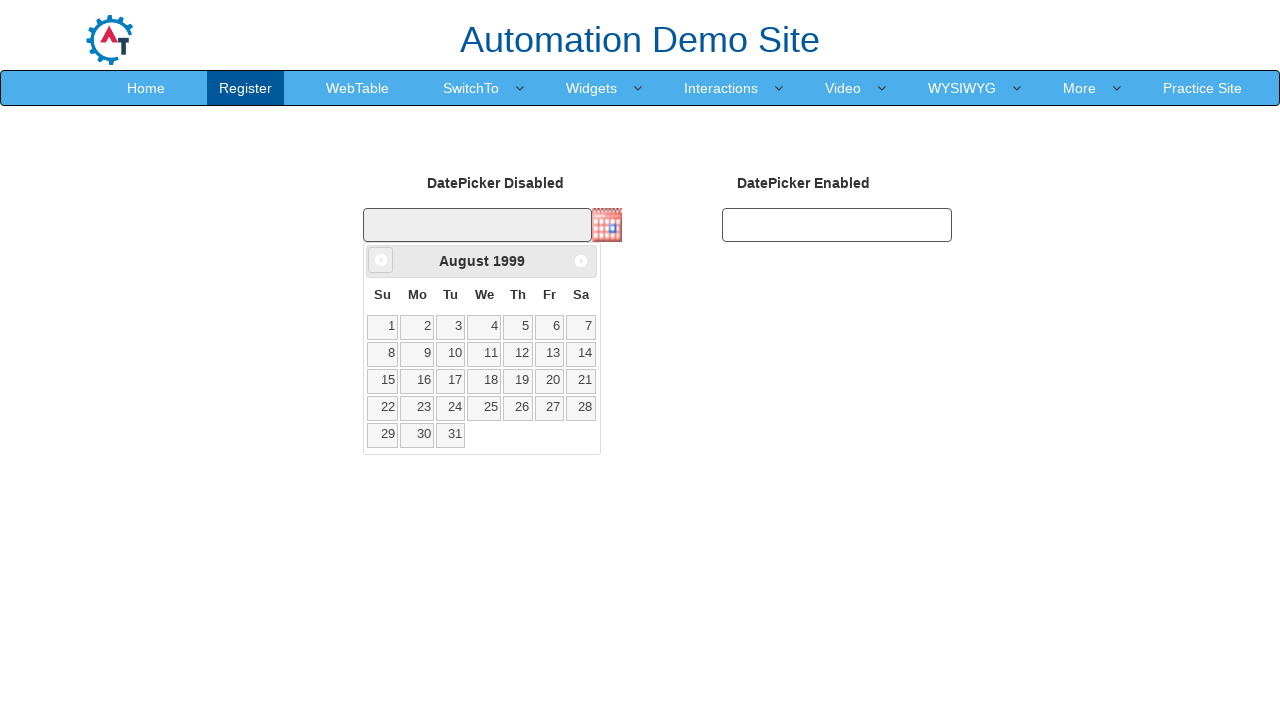

Retrieved current month: August
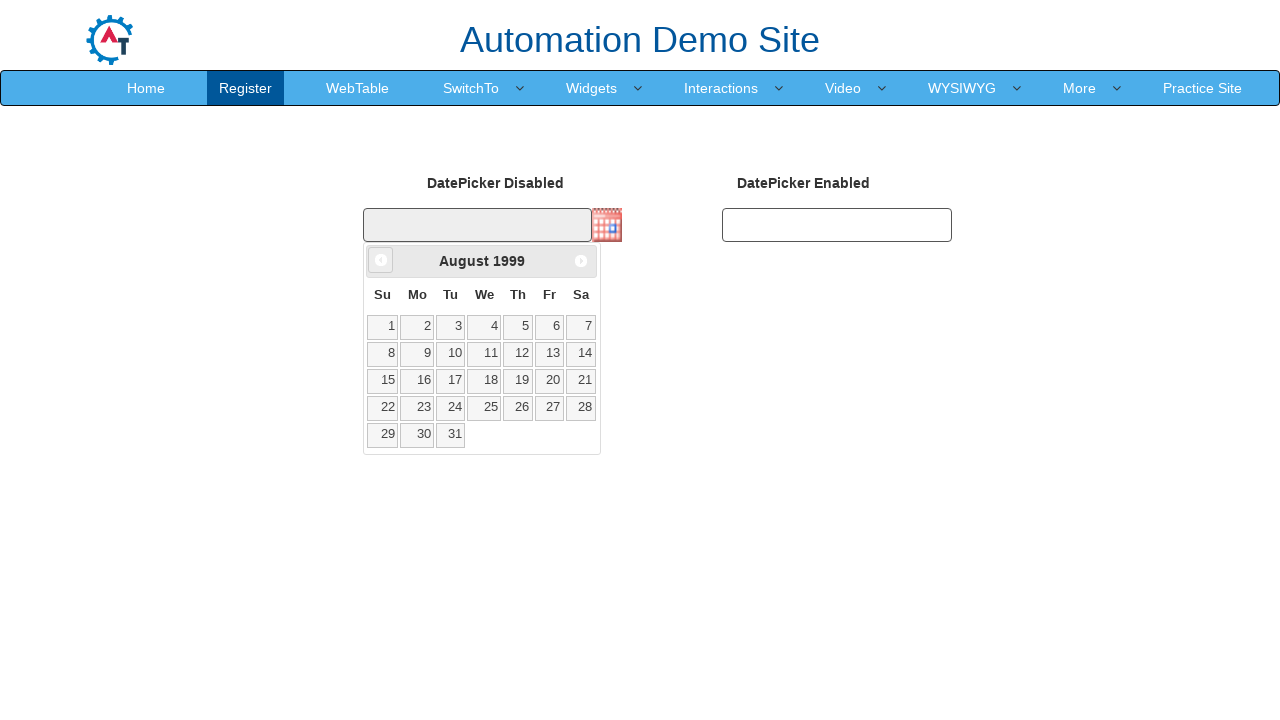

Retrieved current year: 1999
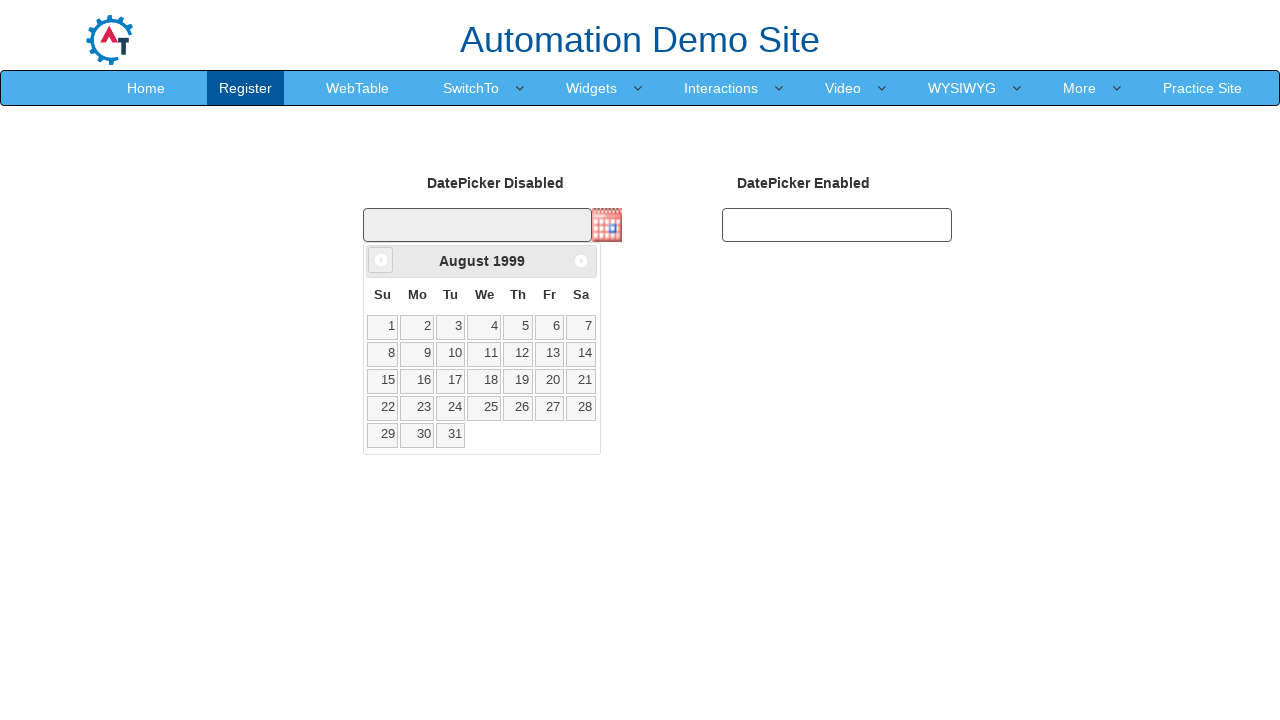

Clicked previous month button to navigate backwards at (381, 260) on xpath=//span[@class='ui-icon ui-icon-circle-triangle-w']
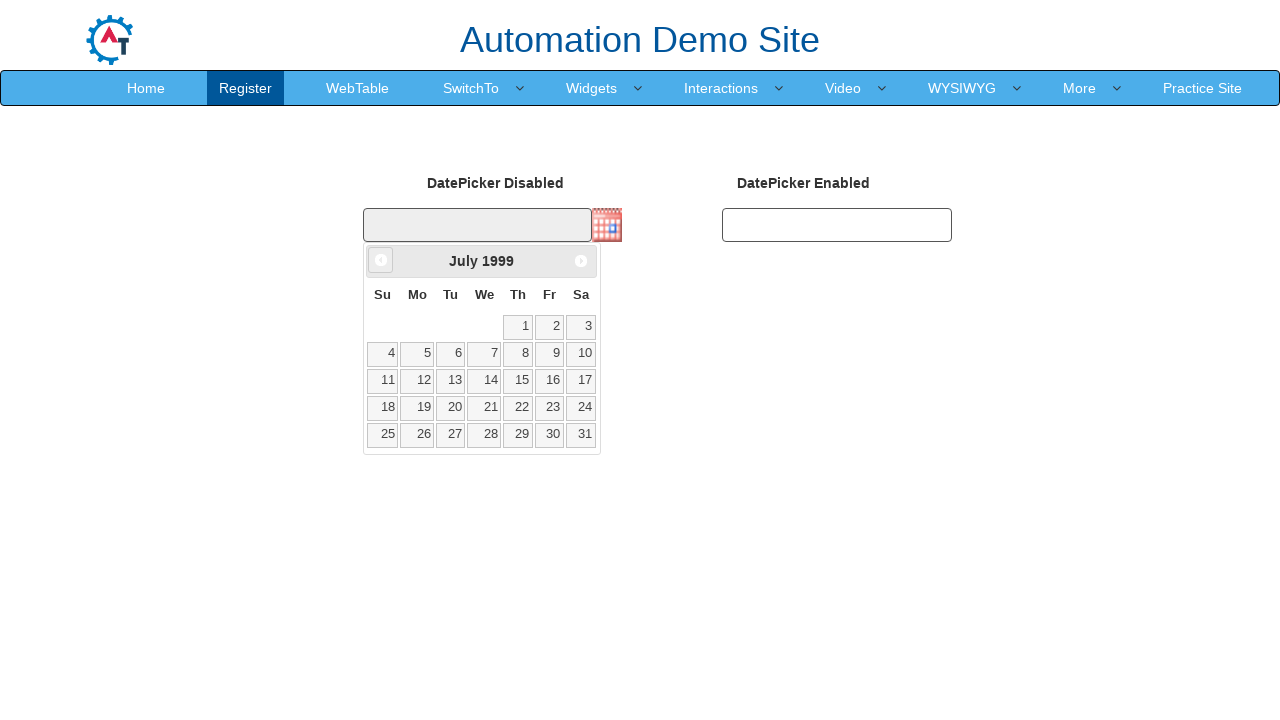

Retrieved current month: July
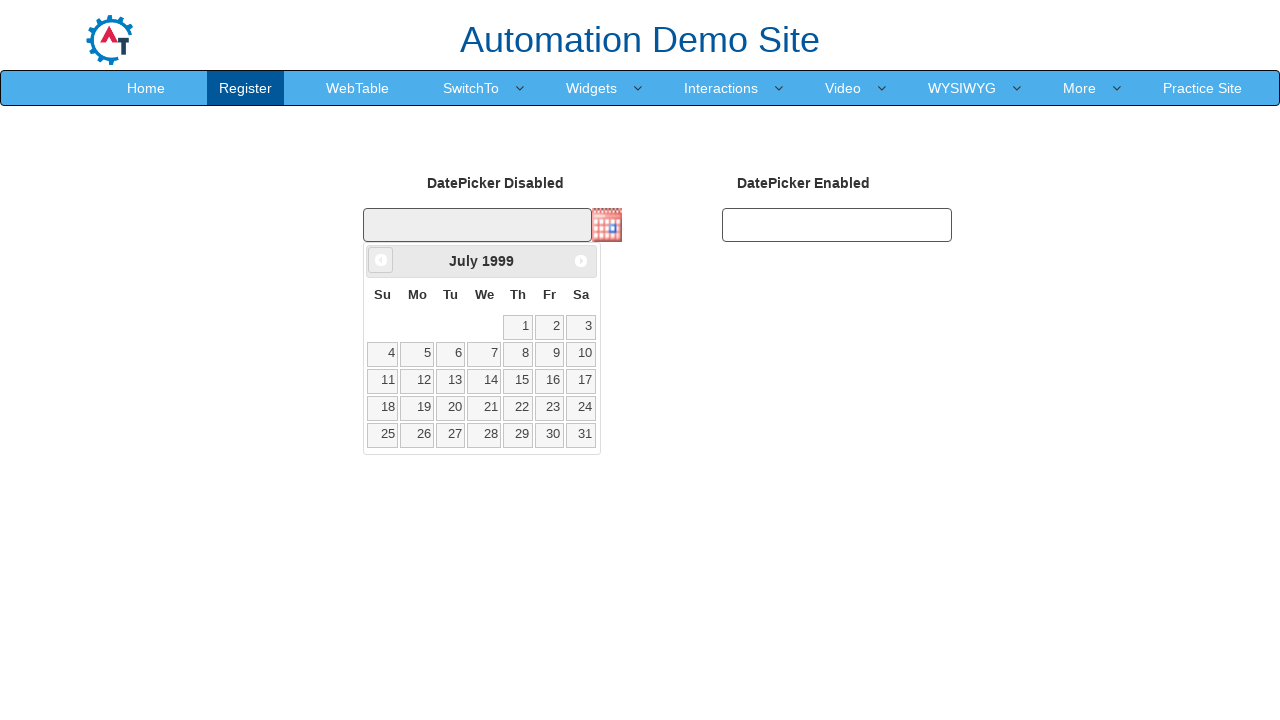

Retrieved current year: 1999
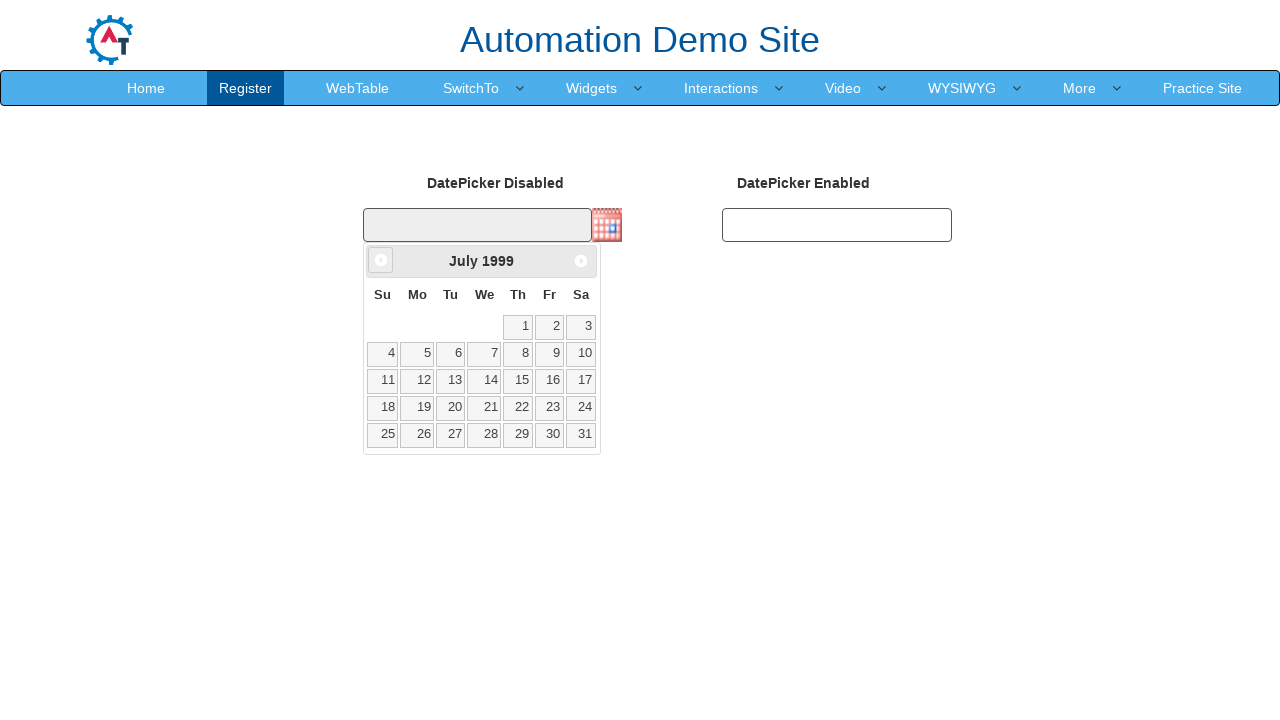

Clicked previous month button to navigate backwards at (381, 260) on xpath=//span[@class='ui-icon ui-icon-circle-triangle-w']
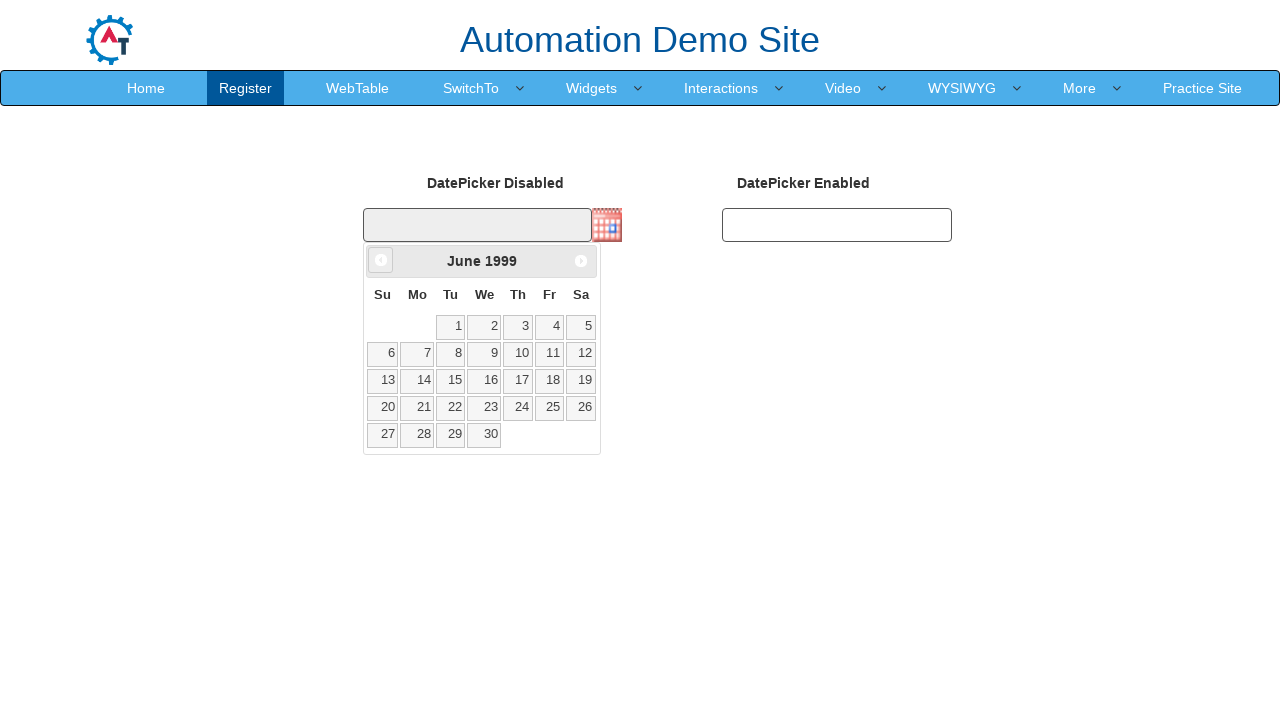

Retrieved current month: June
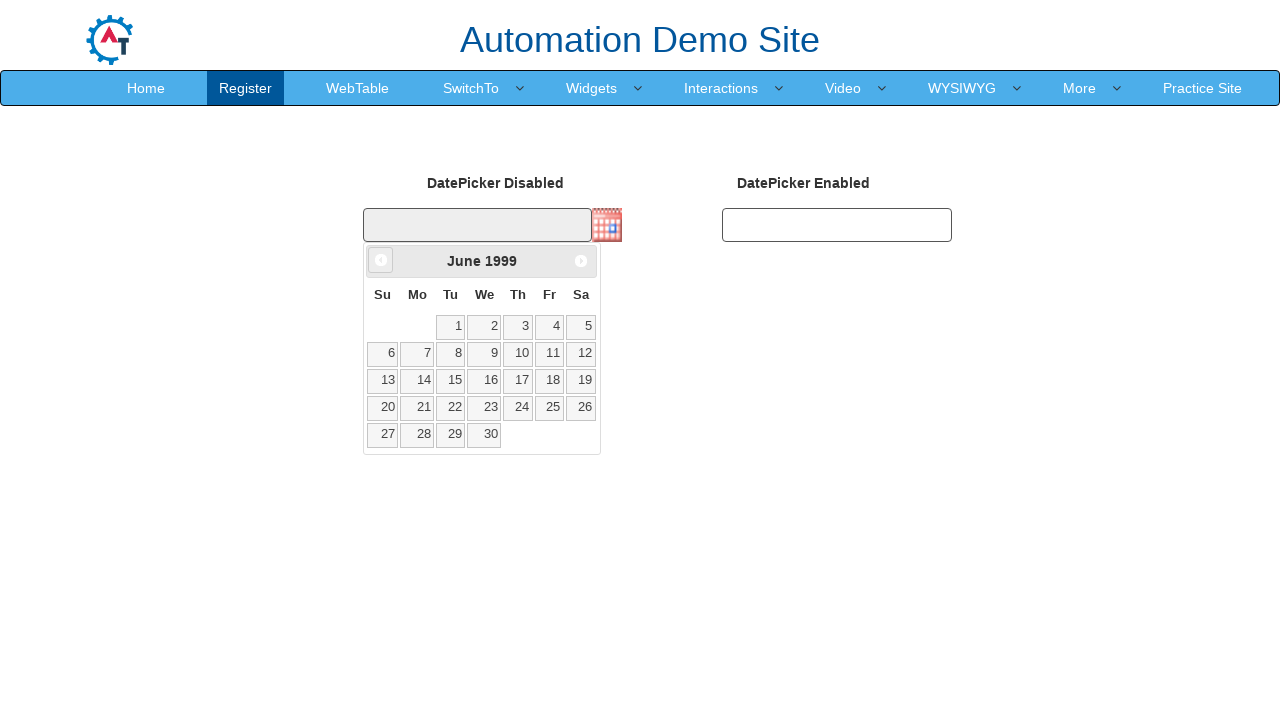

Retrieved current year: 1999
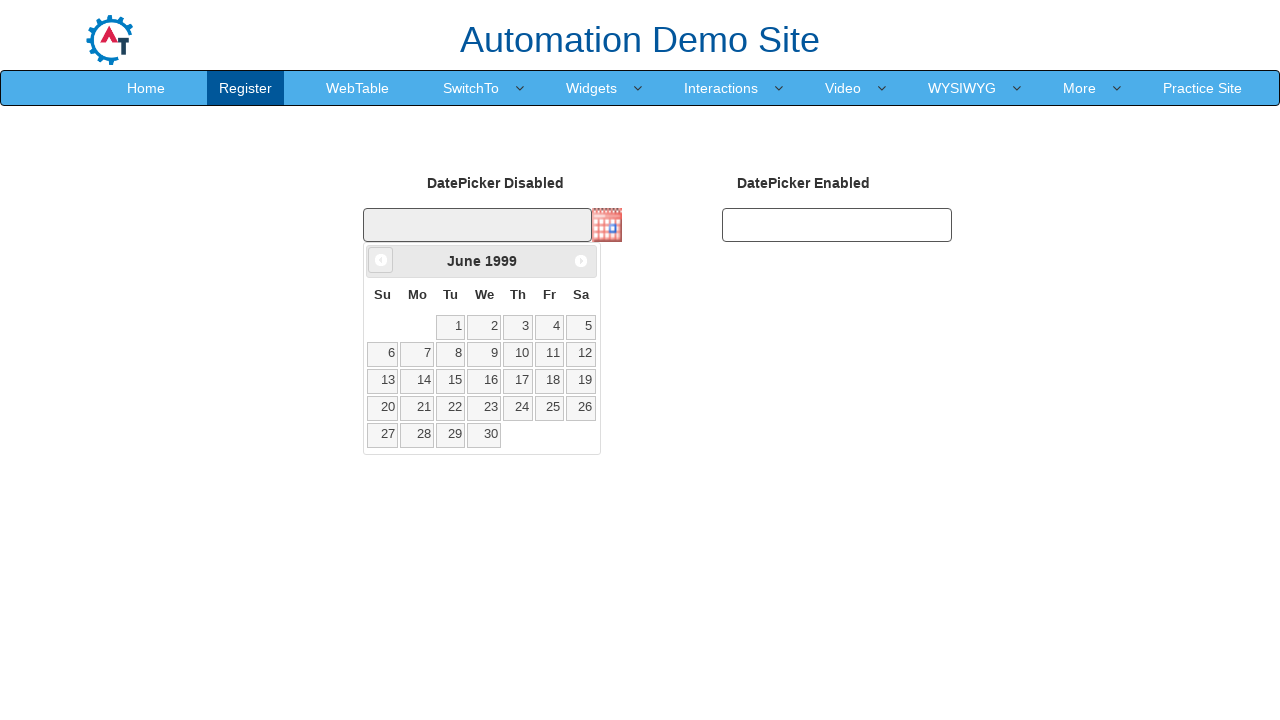

Clicked previous month button to navigate backwards at (381, 260) on xpath=//span[@class='ui-icon ui-icon-circle-triangle-w']
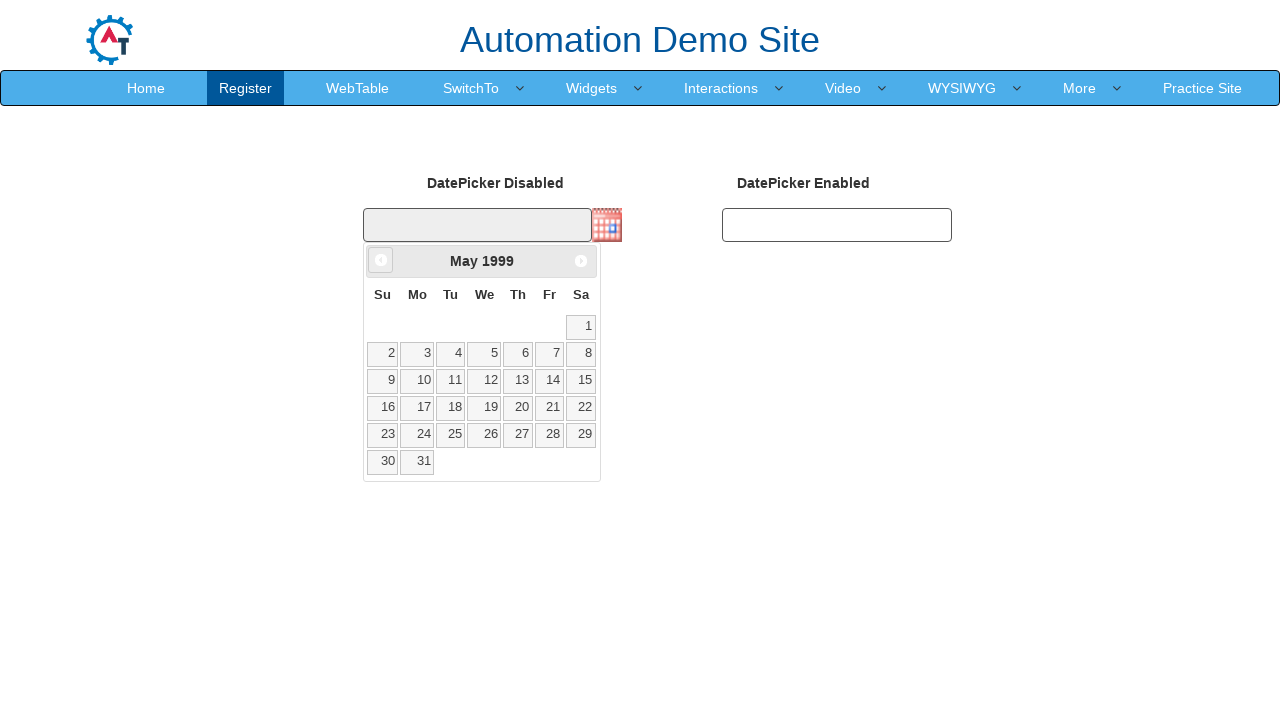

Retrieved current month: May
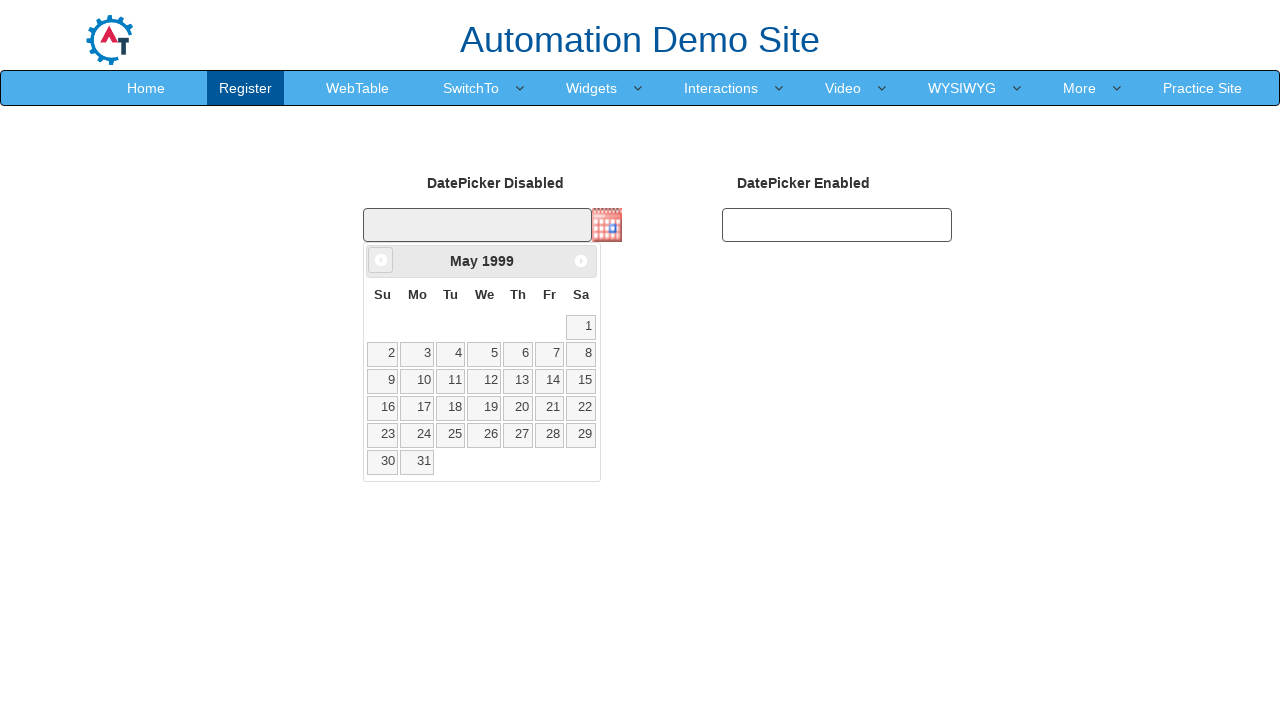

Retrieved current year: 1999
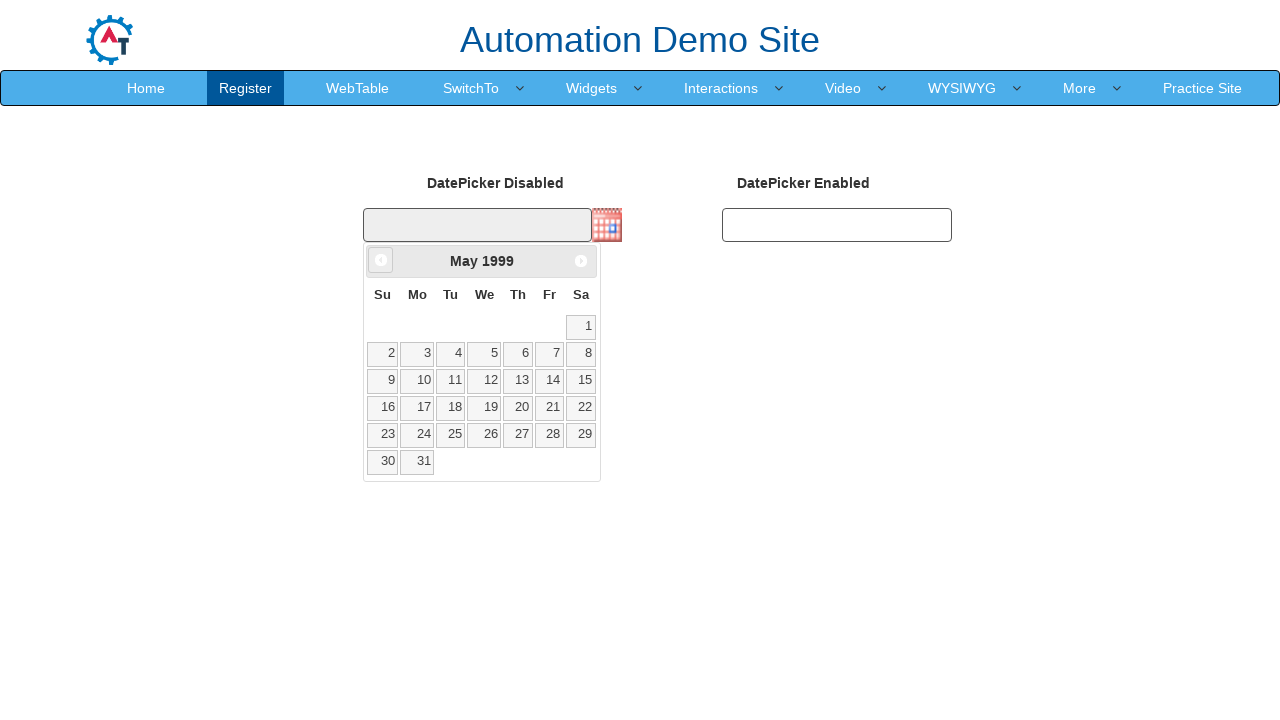

Clicked previous month button to navigate backwards at (381, 260) on xpath=//span[@class='ui-icon ui-icon-circle-triangle-w']
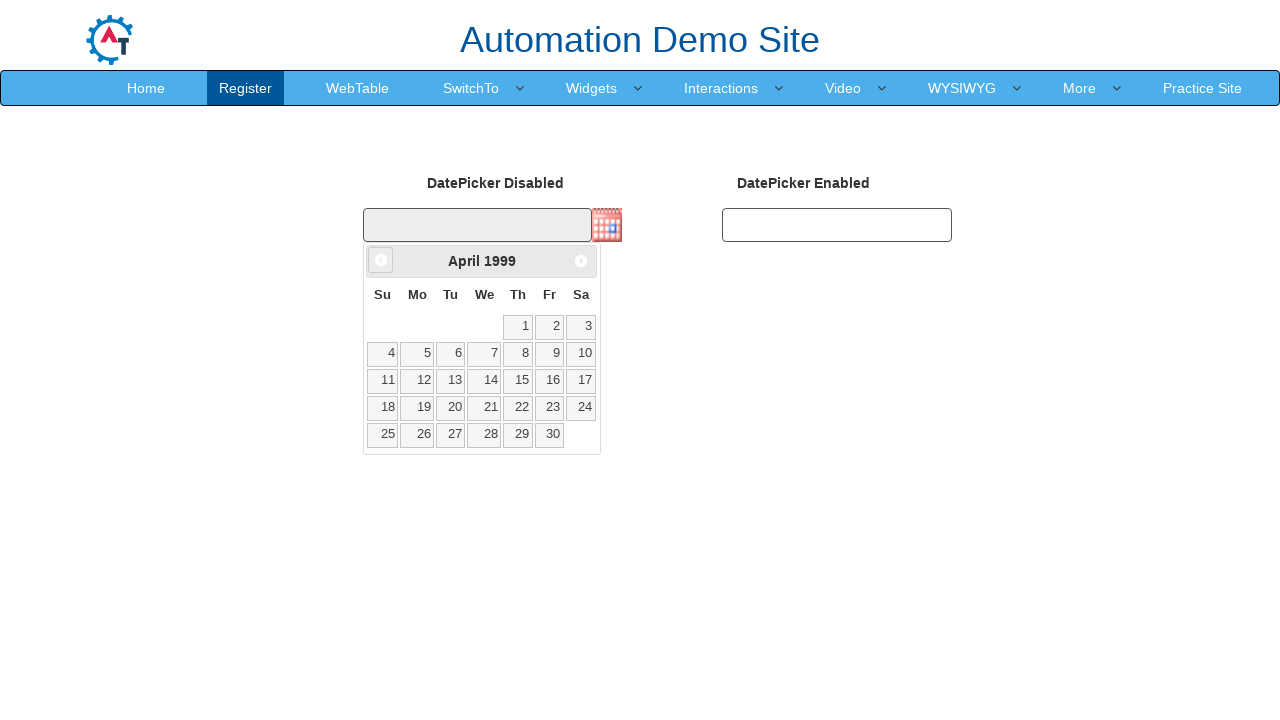

Retrieved current month: April
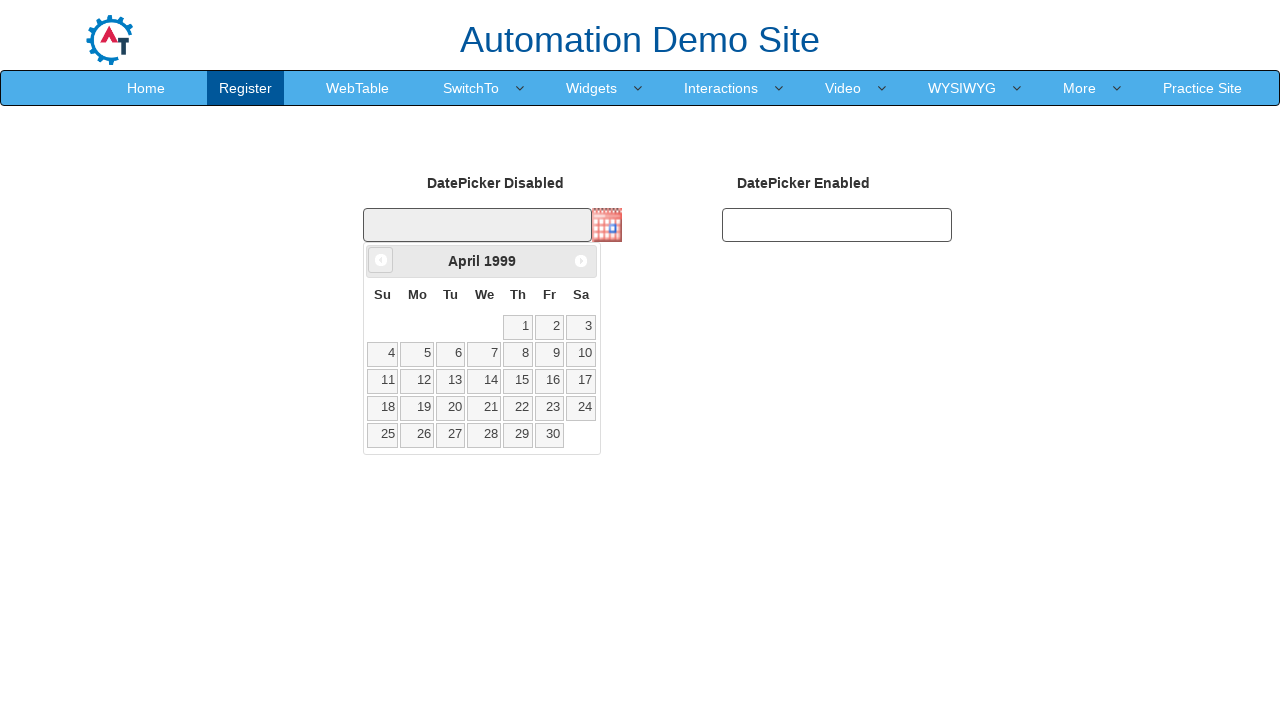

Retrieved current year: 1999
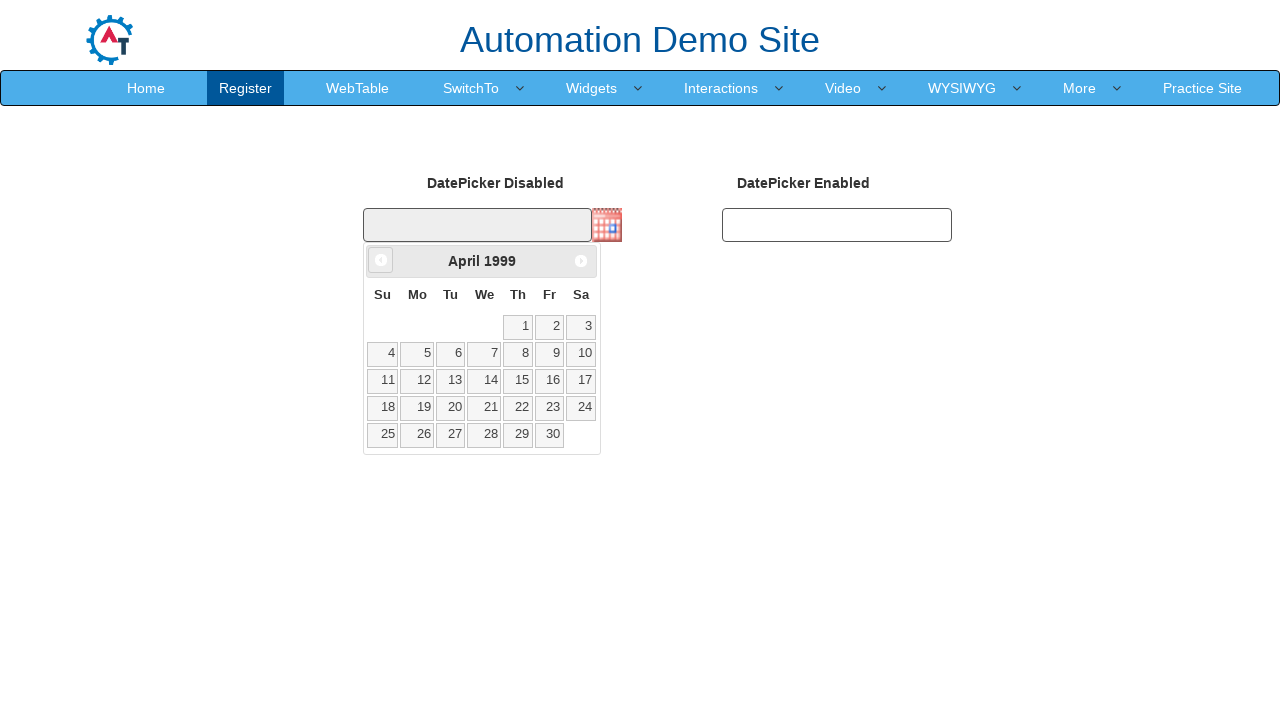

Clicked previous month button to navigate backwards at (381, 260) on xpath=//span[@class='ui-icon ui-icon-circle-triangle-w']
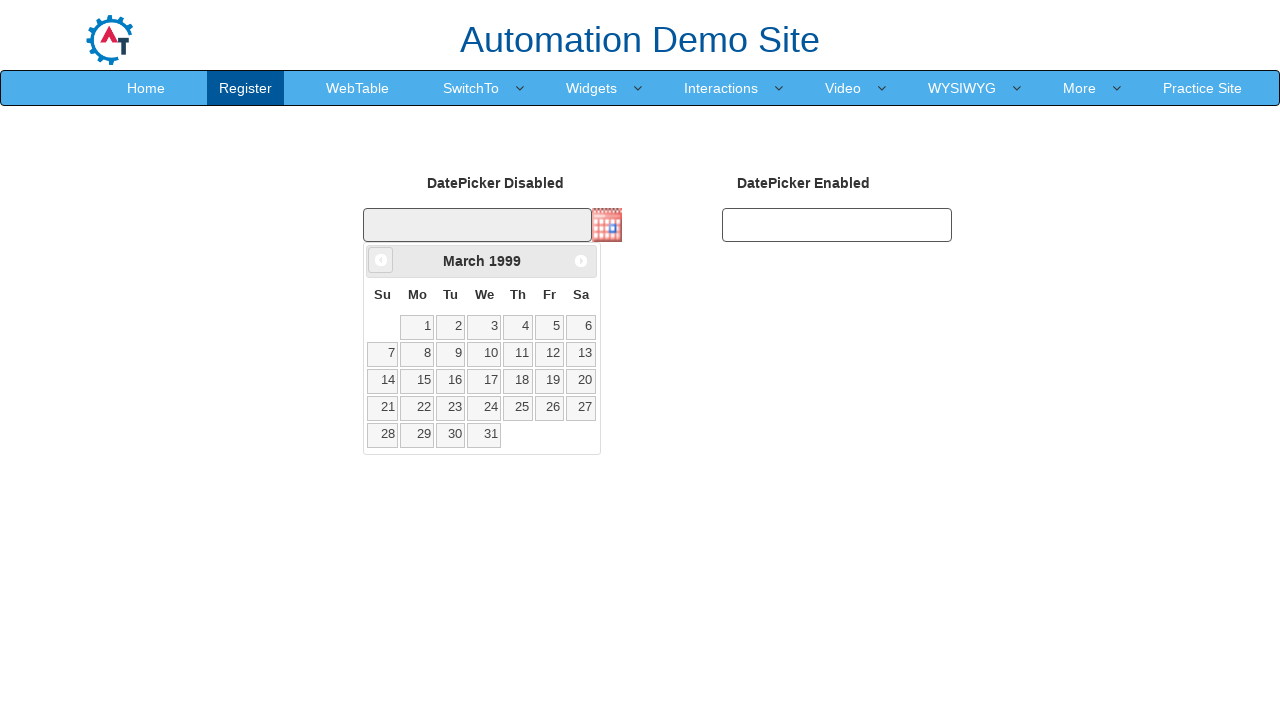

Retrieved current month: March
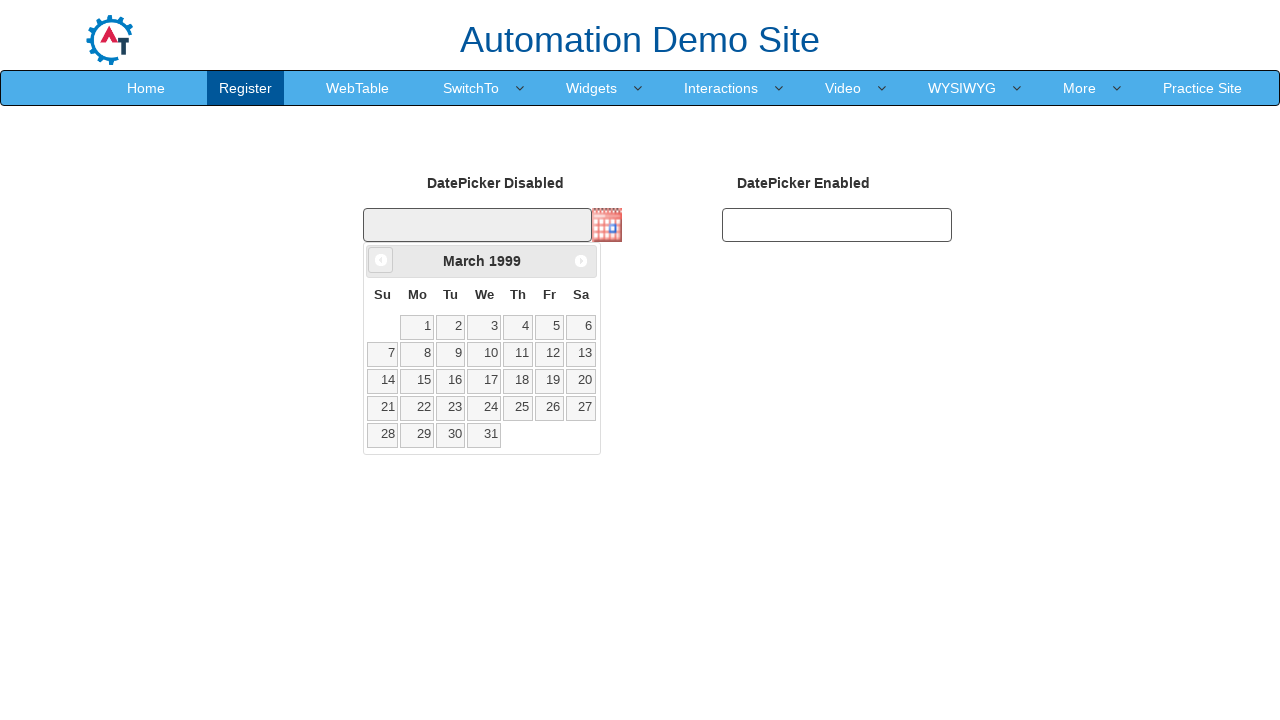

Retrieved current year: 1999
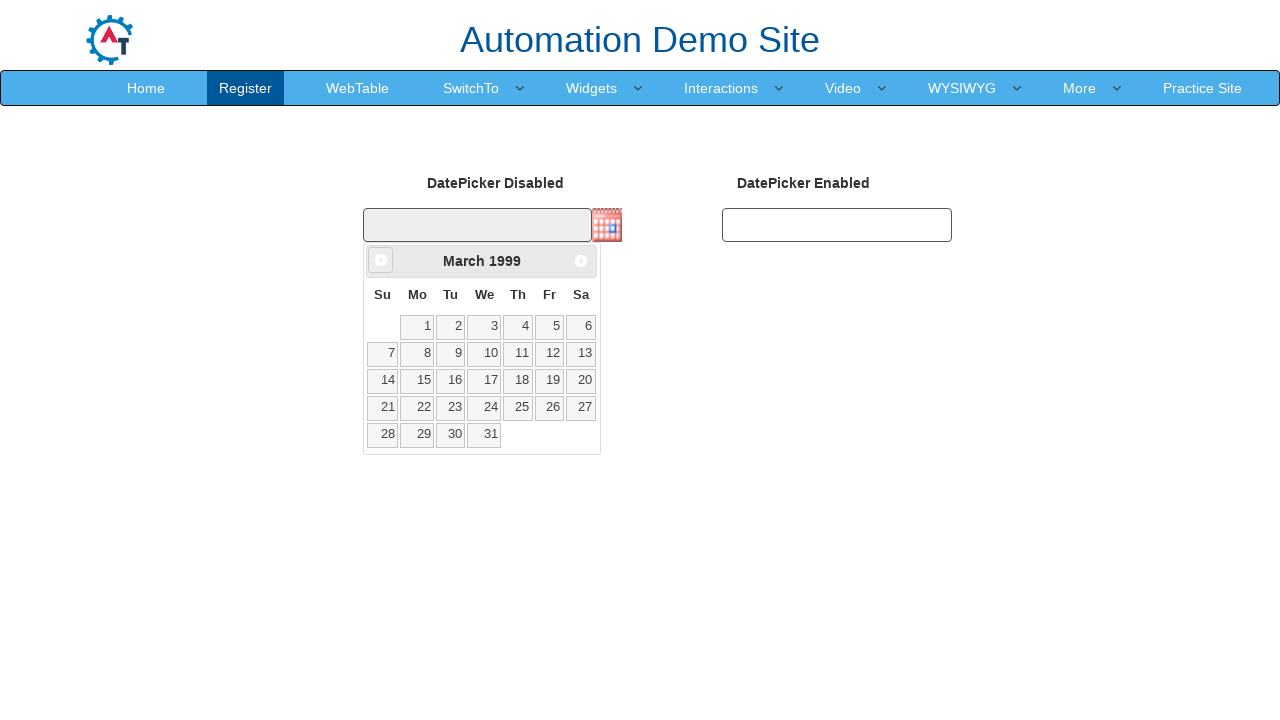

Clicked previous month button to navigate backwards at (381, 260) on xpath=//span[@class='ui-icon ui-icon-circle-triangle-w']
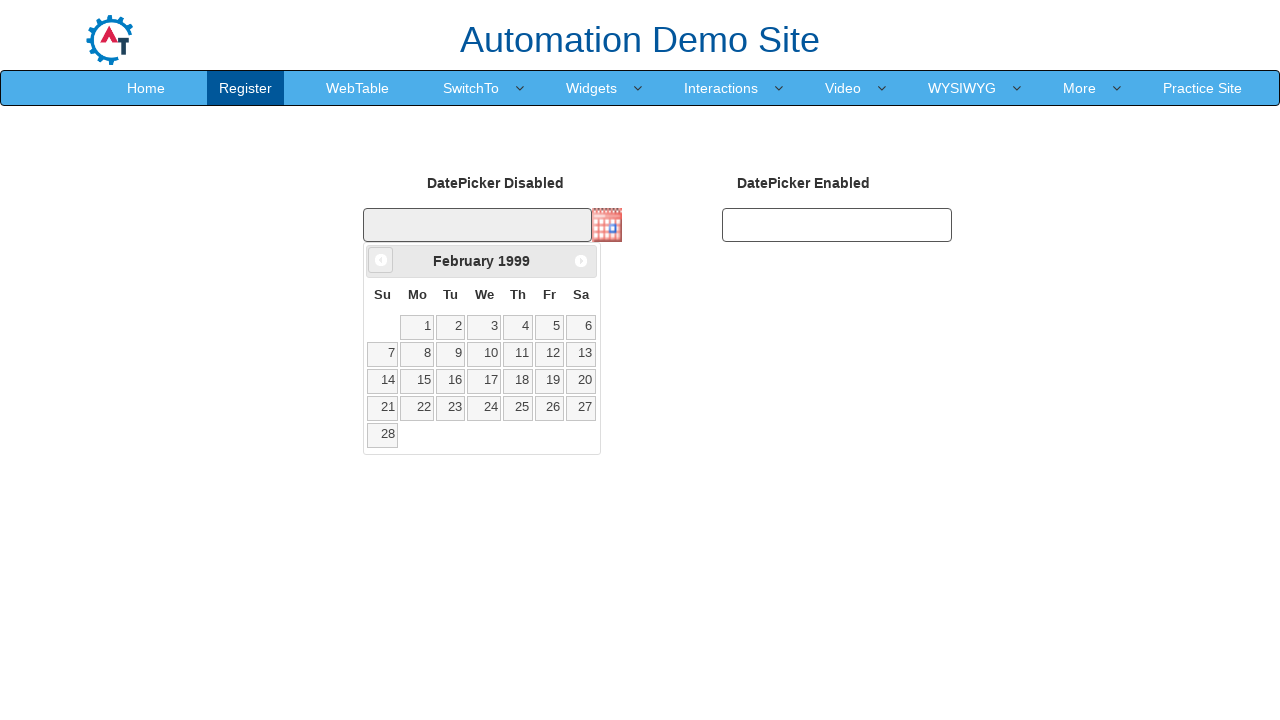

Retrieved current month: February
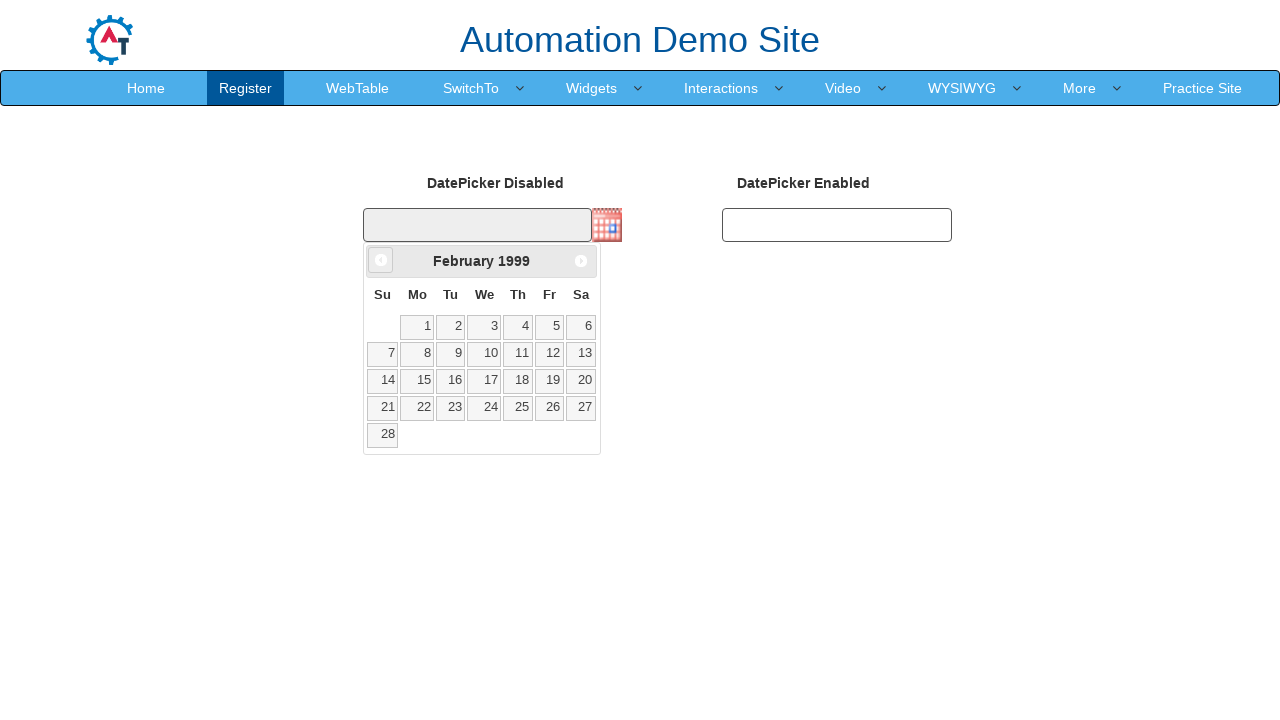

Retrieved current year: 1999
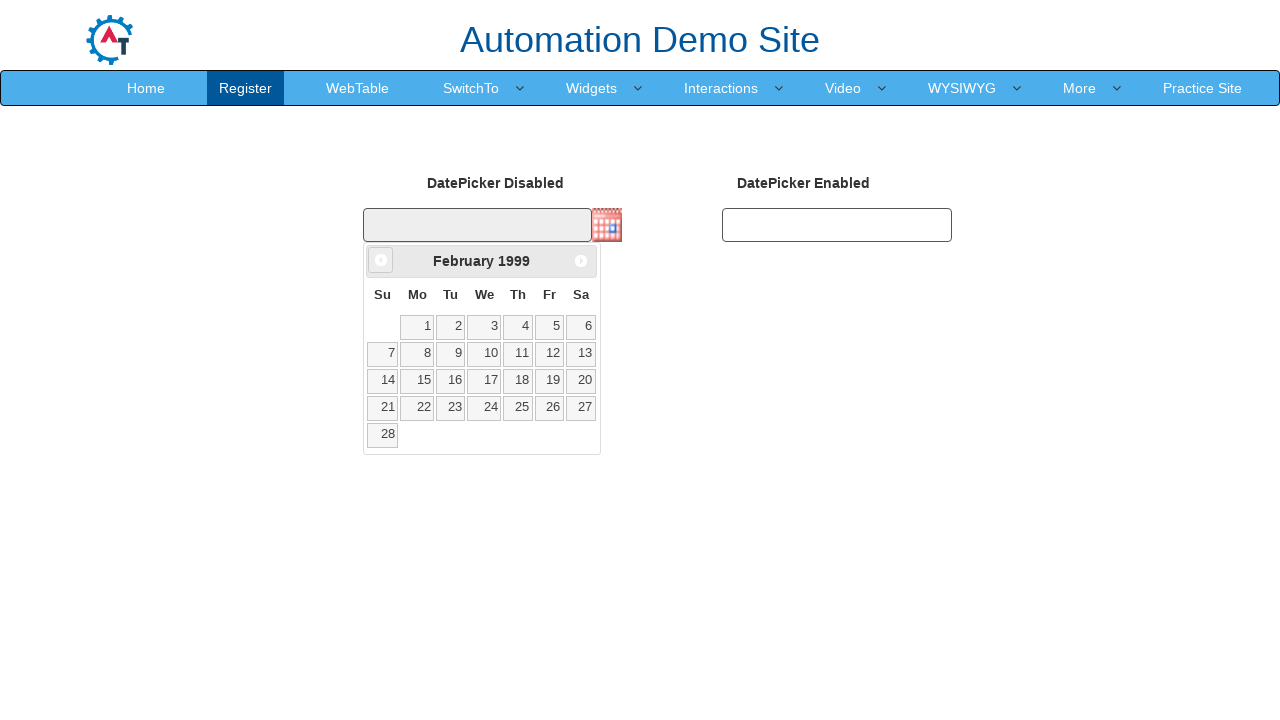

Clicked previous month button to navigate backwards at (381, 260) on xpath=//span[@class='ui-icon ui-icon-circle-triangle-w']
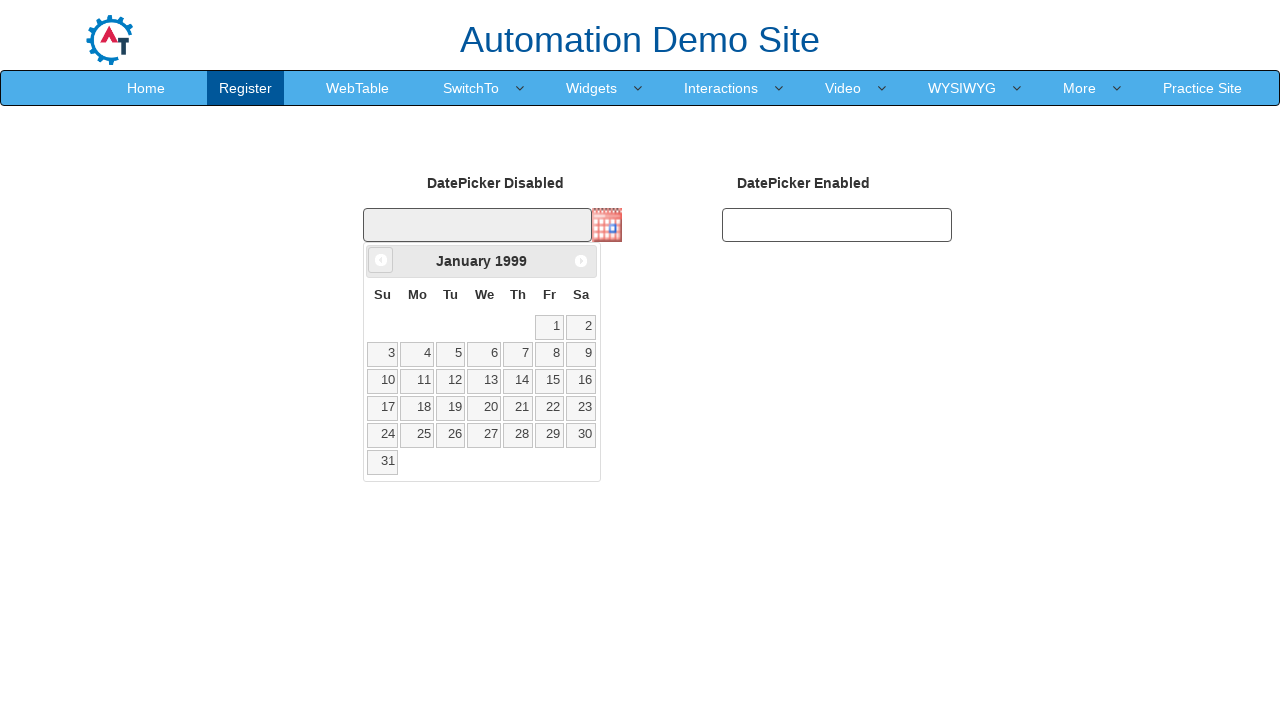

Retrieved current month: January
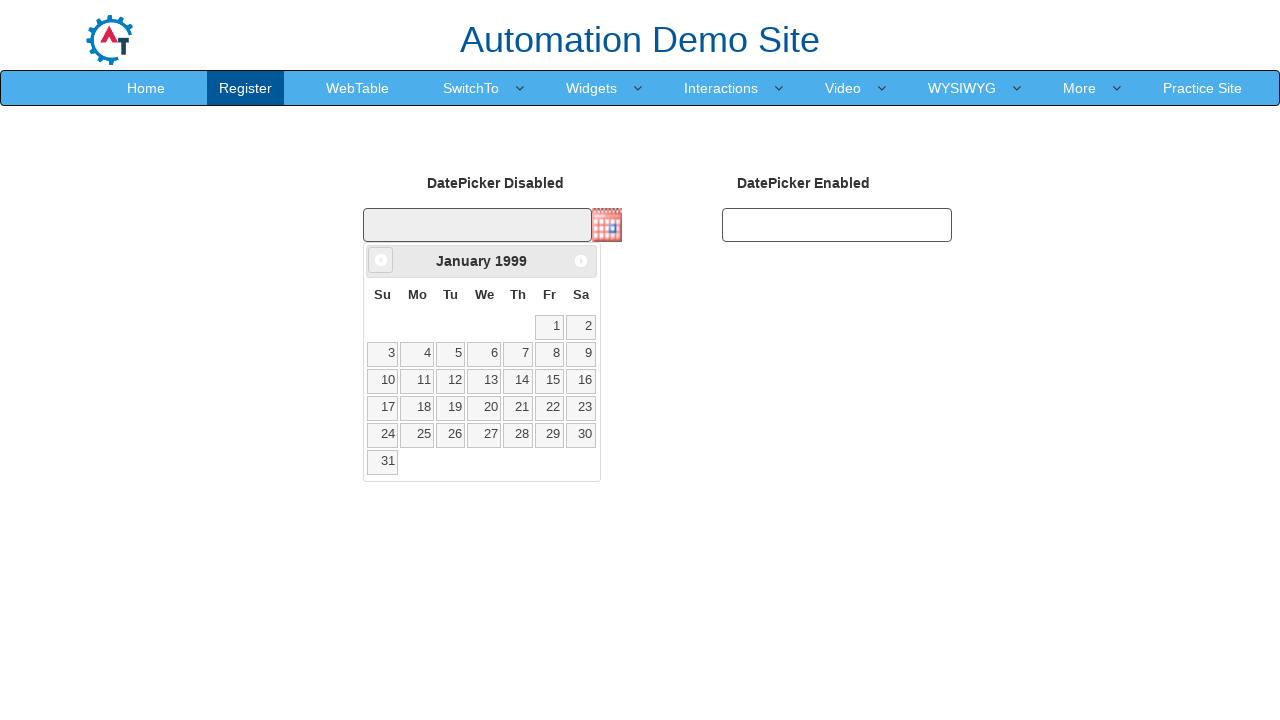

Retrieved current year: 1999
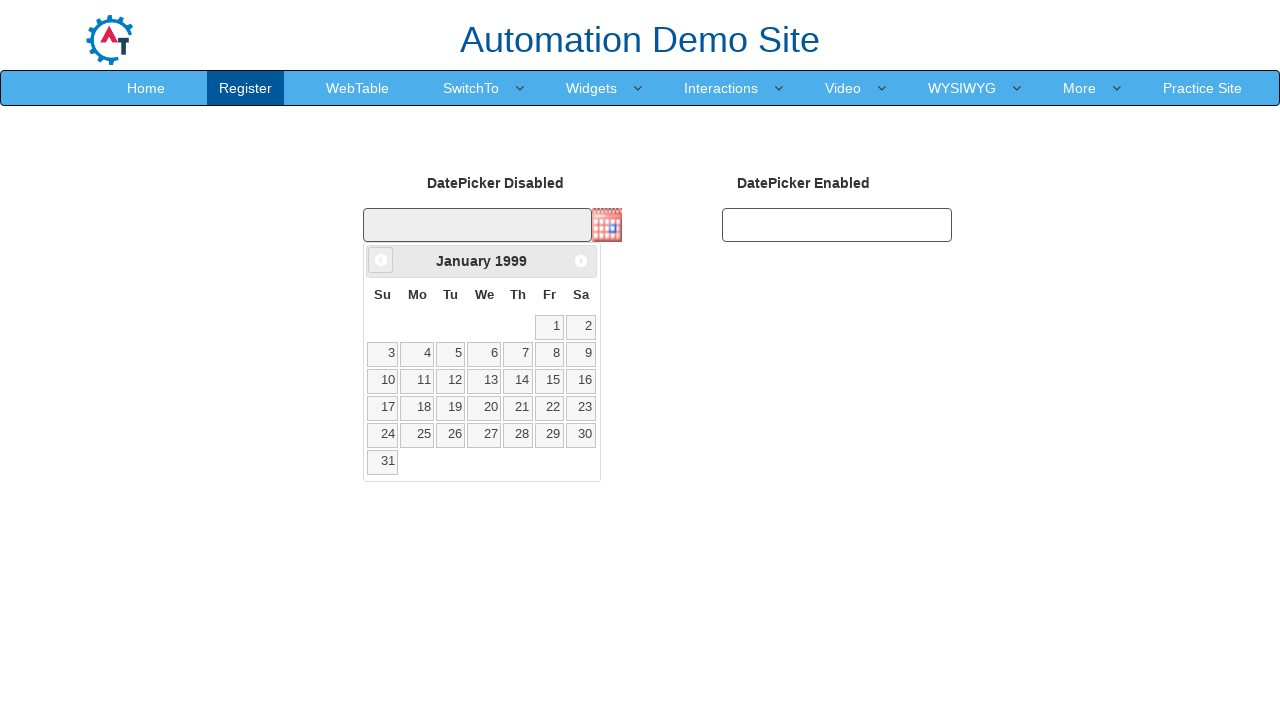

Clicked previous month button to navigate backwards at (381, 260) on xpath=//span[@class='ui-icon ui-icon-circle-triangle-w']
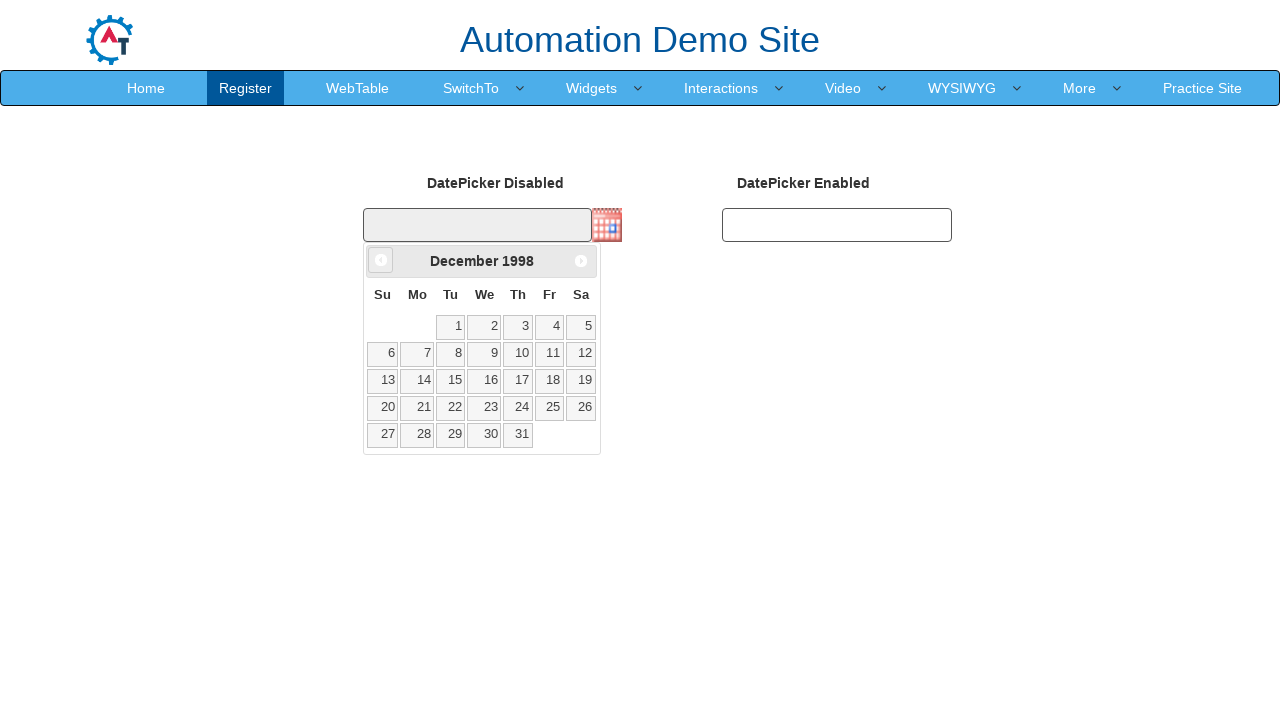

Retrieved current month: December
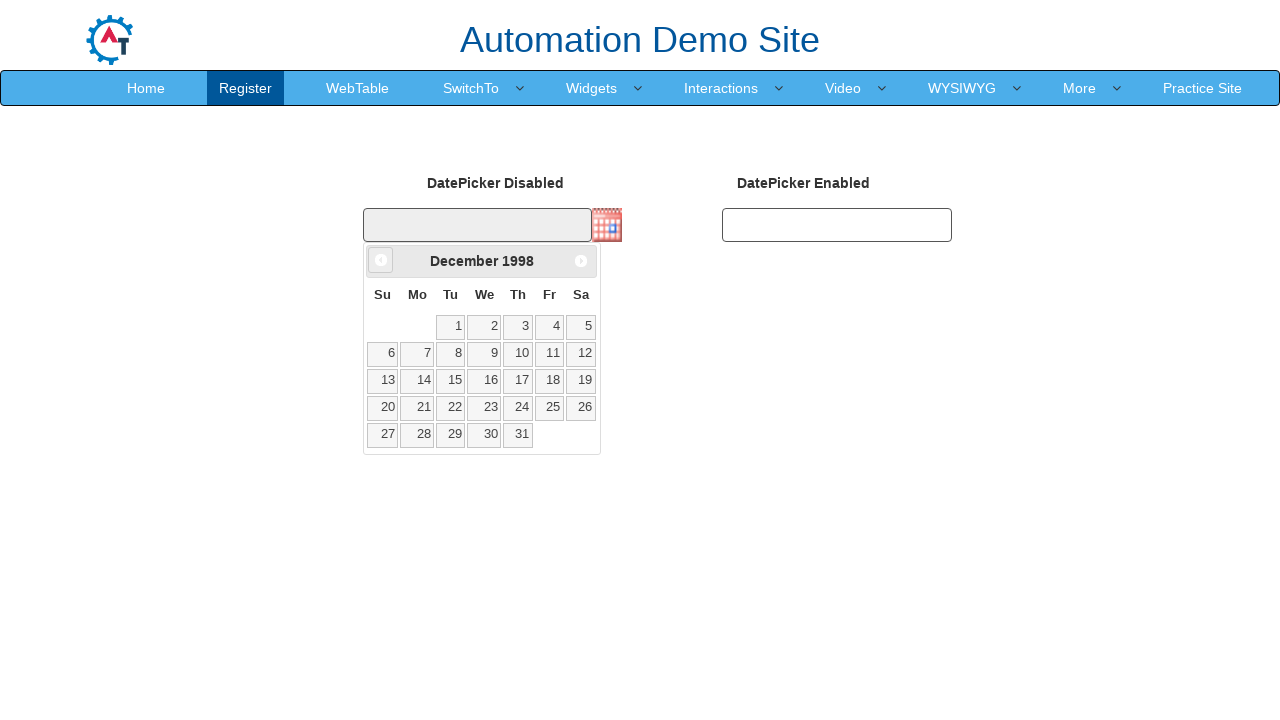

Retrieved current year: 1998
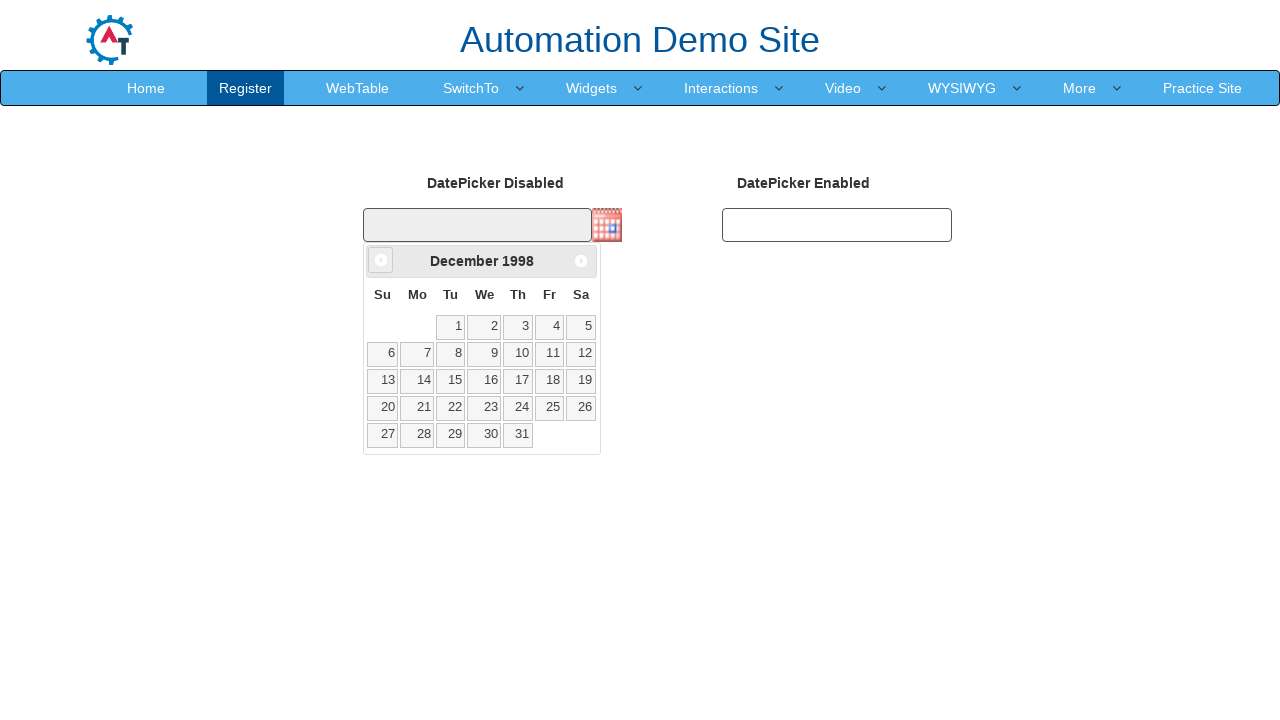

Clicked previous month button to navigate backwards at (381, 260) on xpath=//span[@class='ui-icon ui-icon-circle-triangle-w']
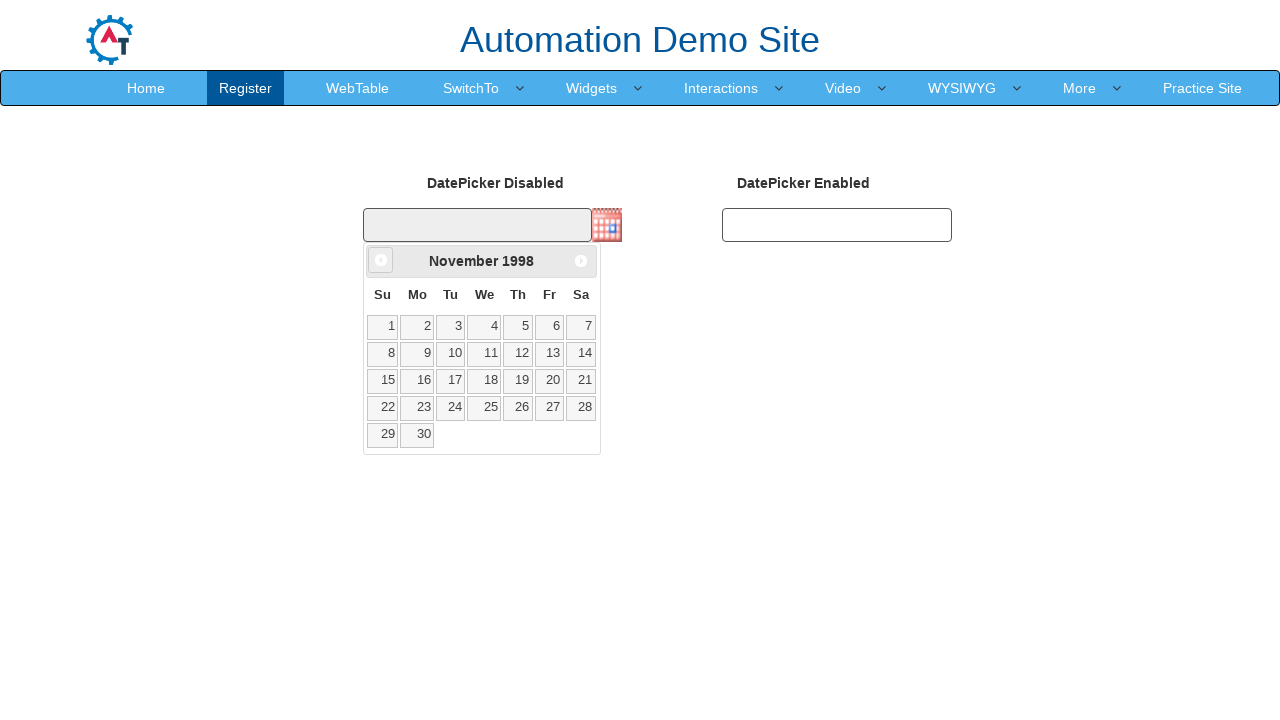

Retrieved current month: November
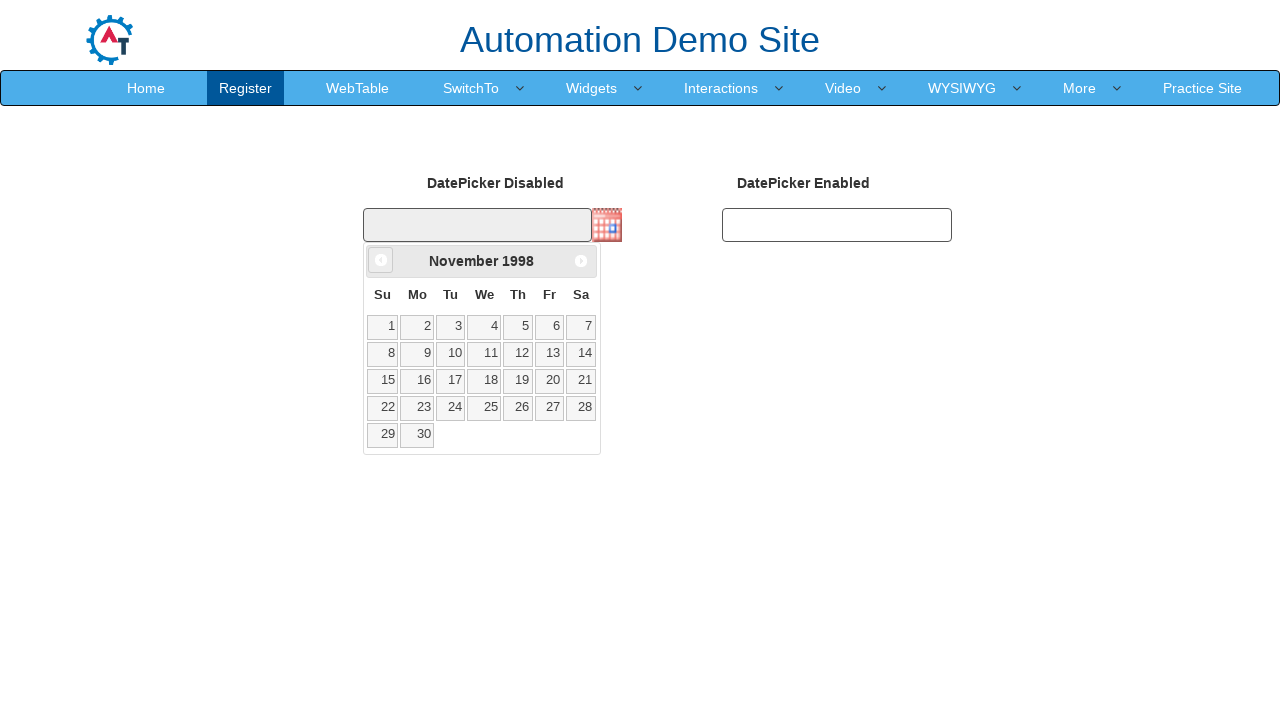

Retrieved current year: 1998
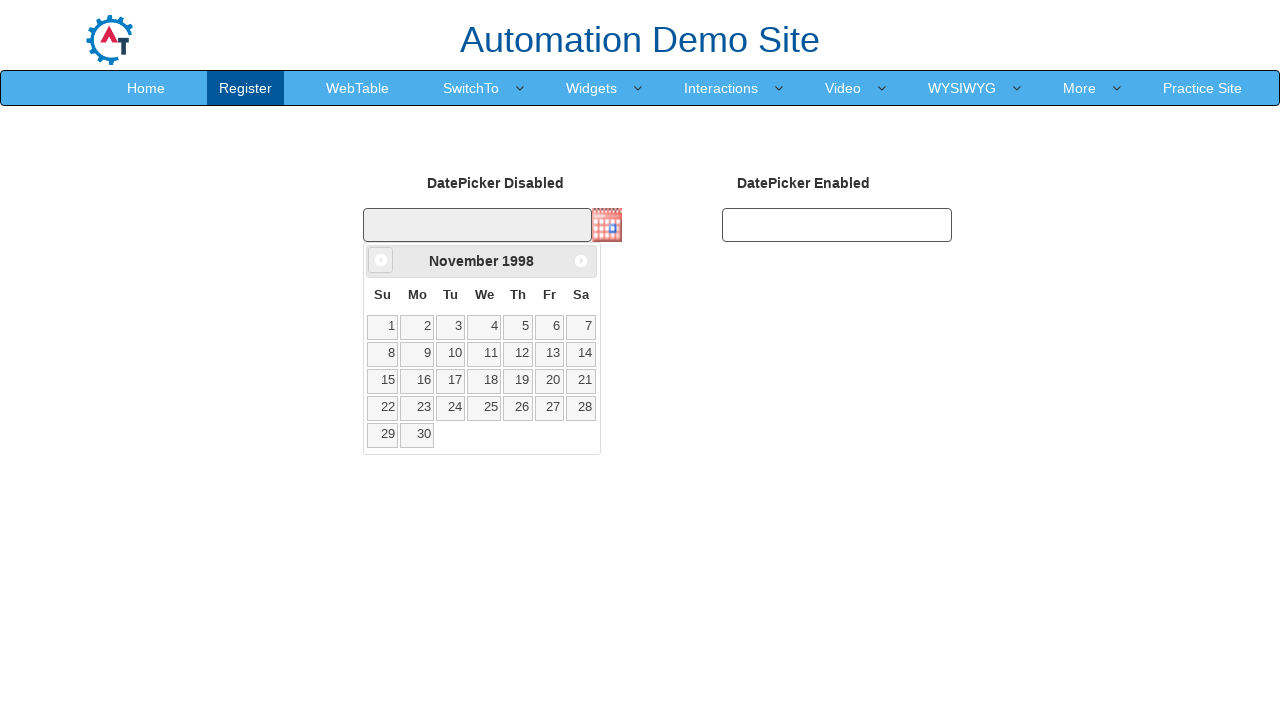

Clicked previous month button to navigate backwards at (381, 260) on xpath=//span[@class='ui-icon ui-icon-circle-triangle-w']
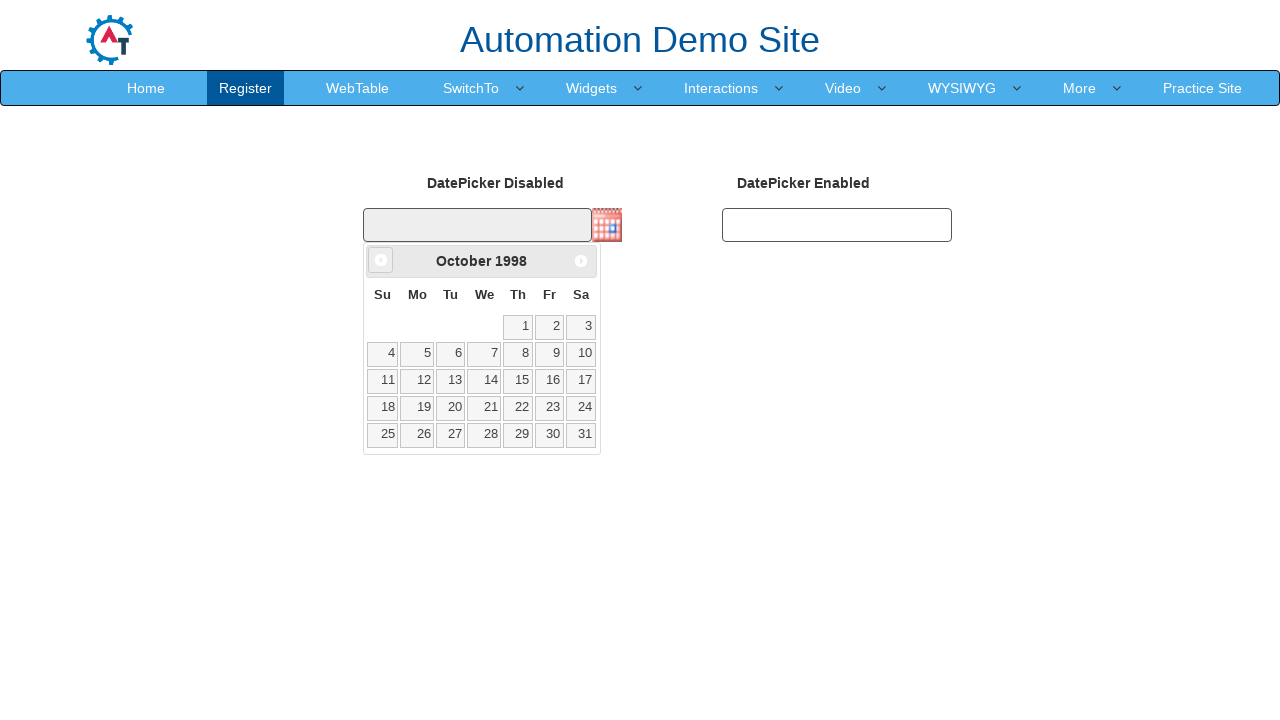

Retrieved current month: October
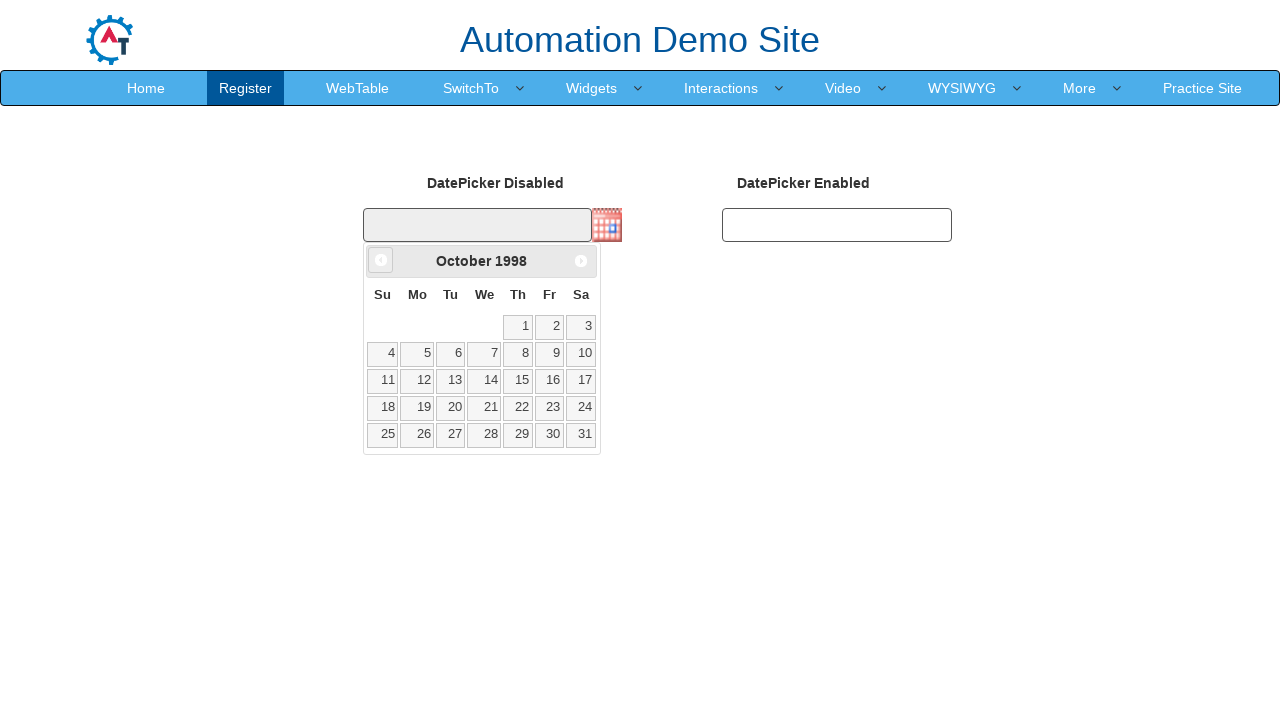

Retrieved current year: 1998
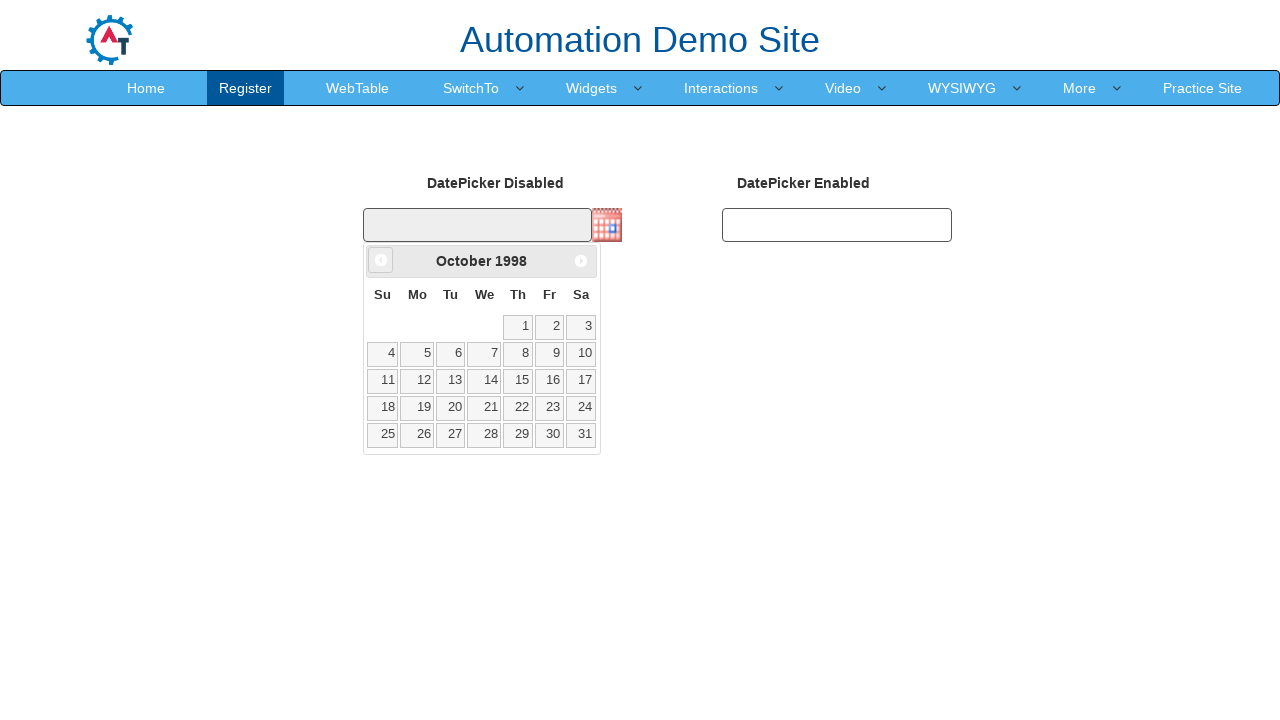

Clicked previous month button to navigate backwards at (381, 260) on xpath=//span[@class='ui-icon ui-icon-circle-triangle-w']
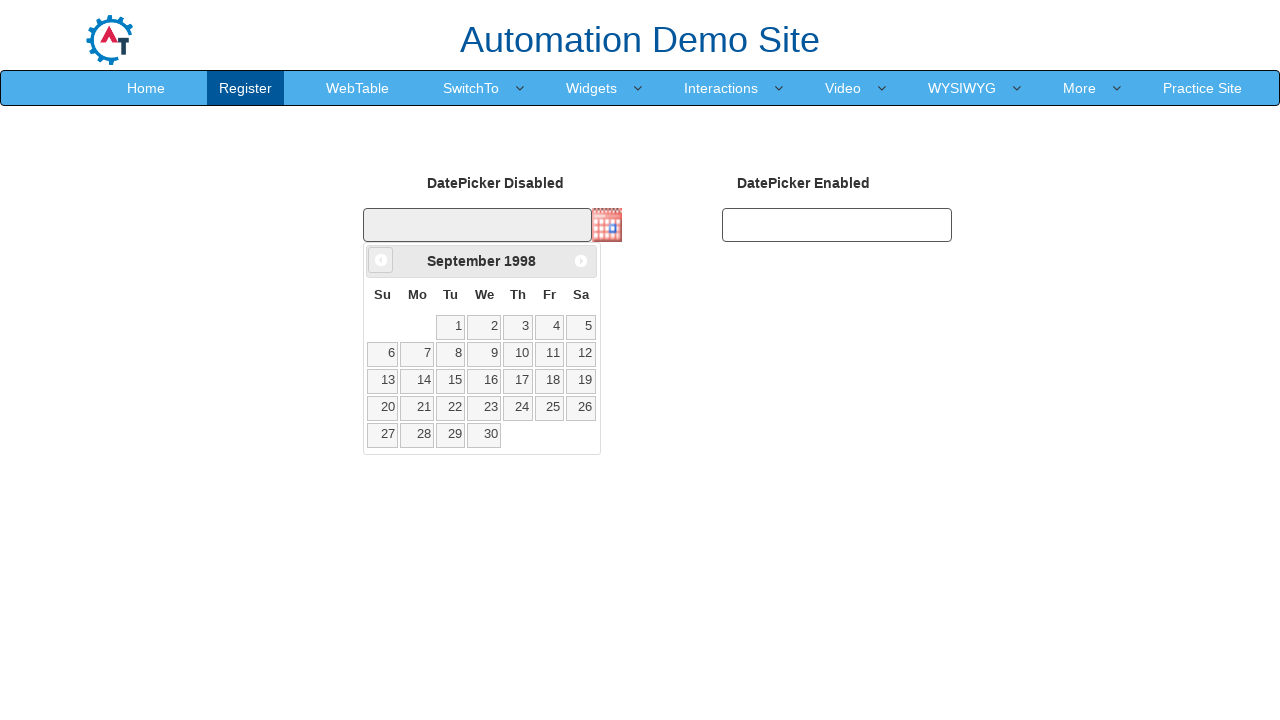

Retrieved current month: September
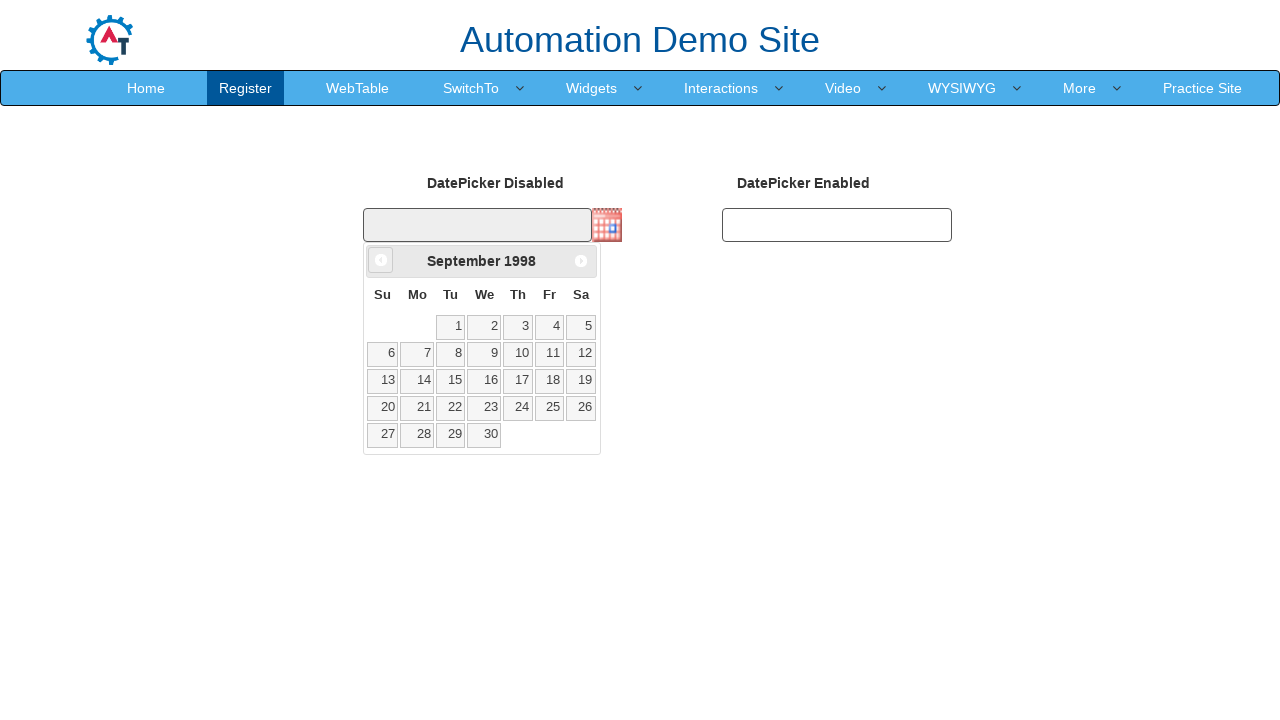

Retrieved current year: 1998
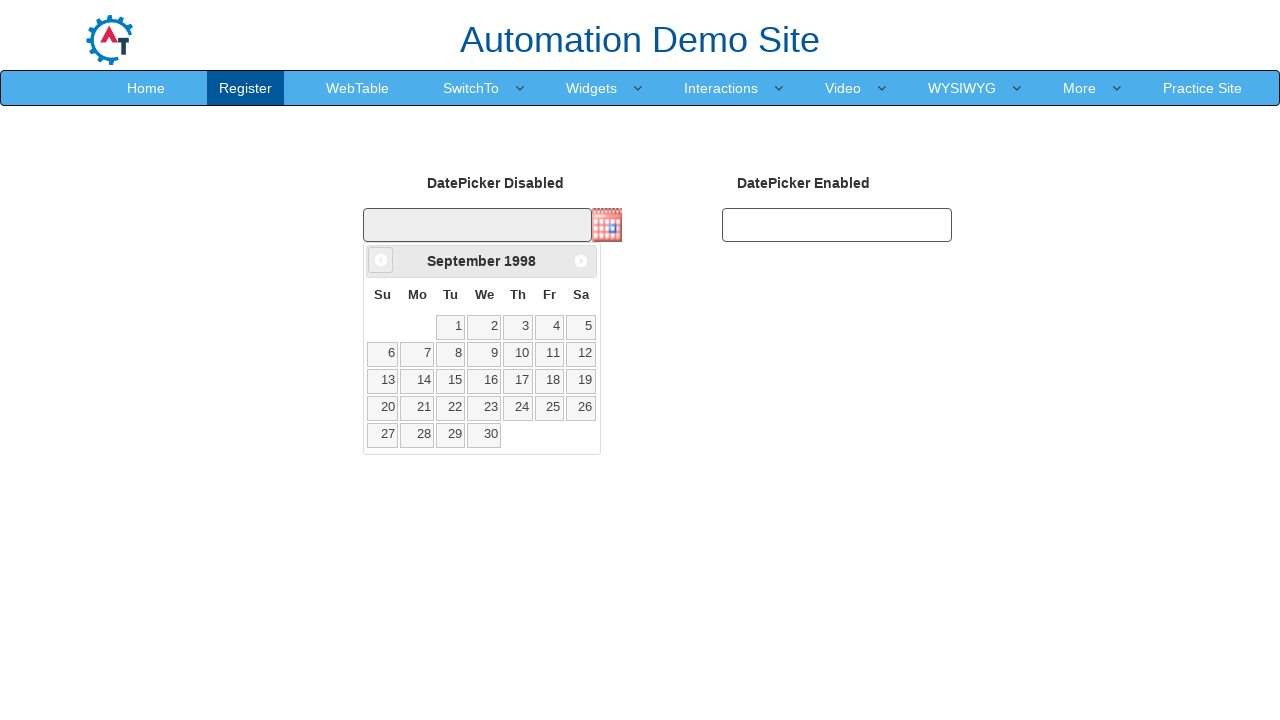

Clicked previous month button to navigate backwards at (381, 260) on xpath=//span[@class='ui-icon ui-icon-circle-triangle-w']
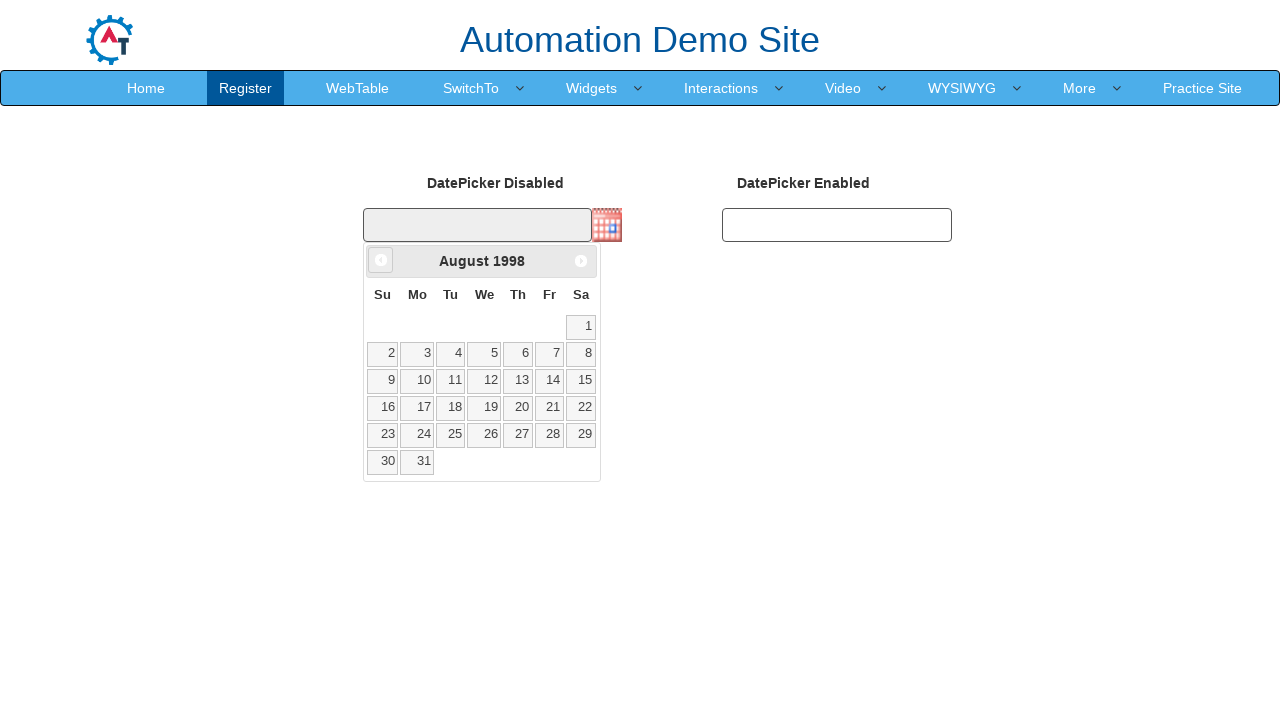

Retrieved current month: August
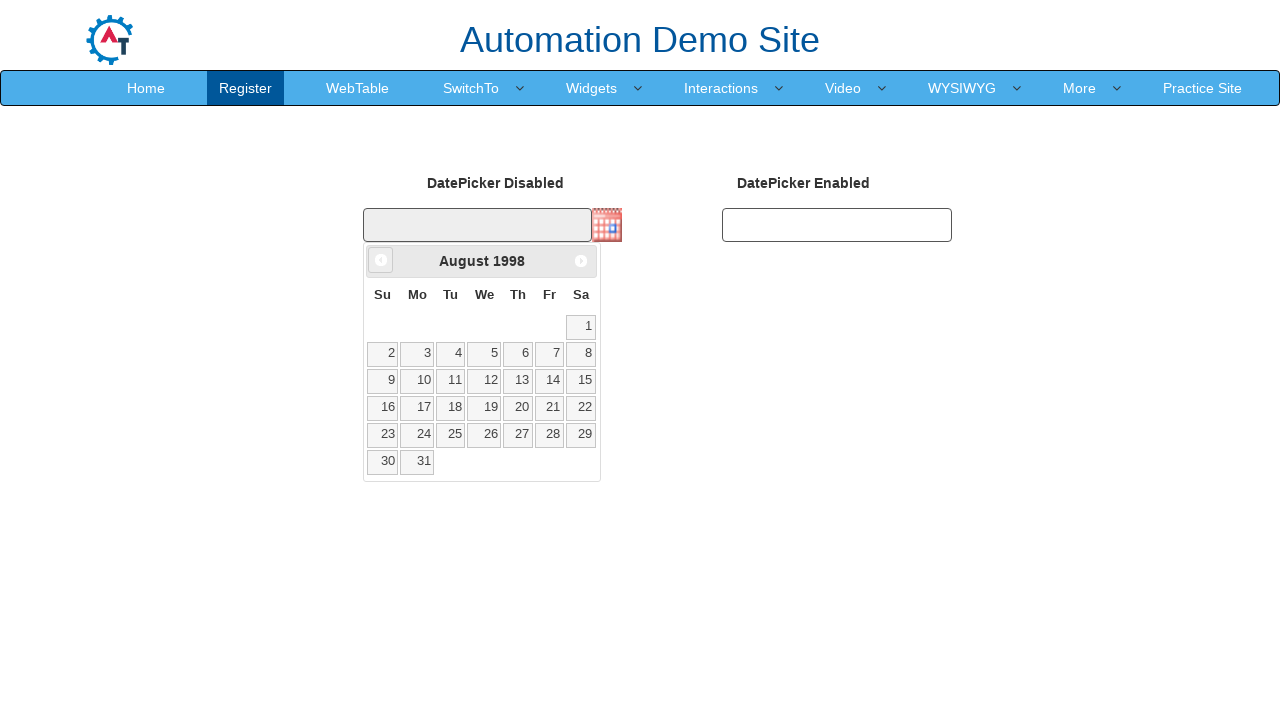

Retrieved current year: 1998
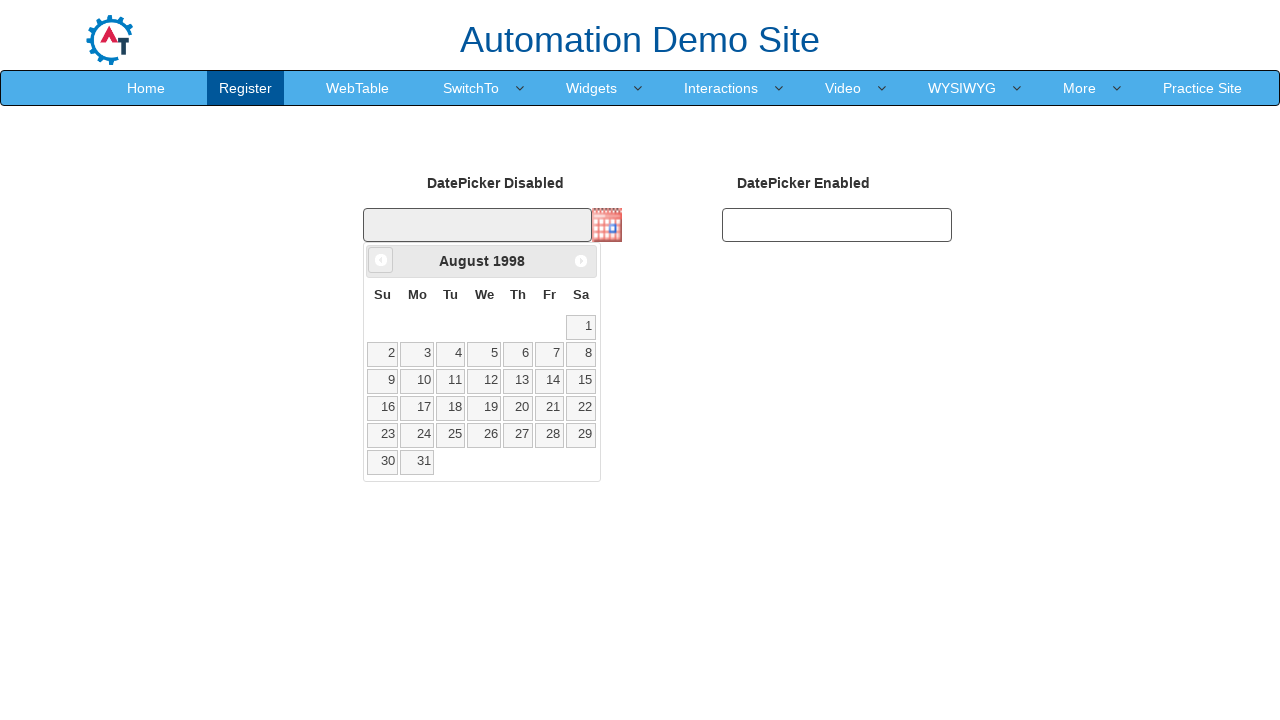

Clicked previous month button to navigate backwards at (381, 260) on xpath=//span[@class='ui-icon ui-icon-circle-triangle-w']
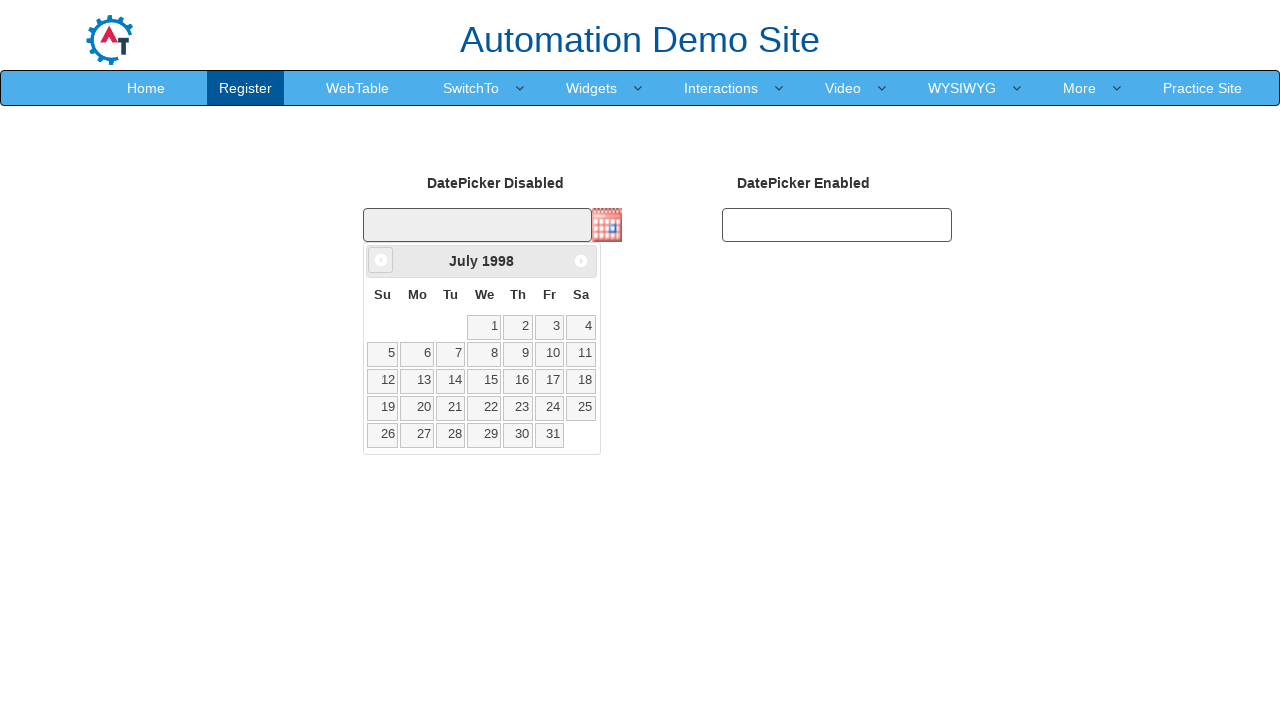

Retrieved current month: July
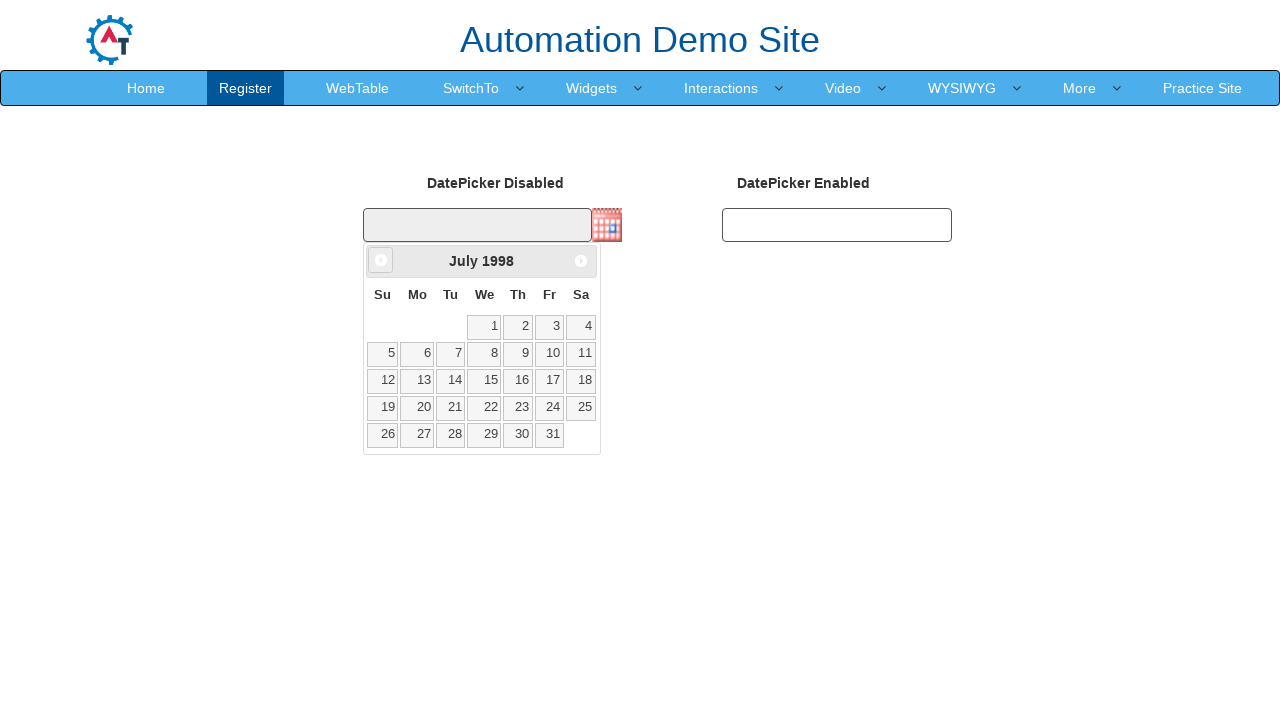

Retrieved current year: 1998
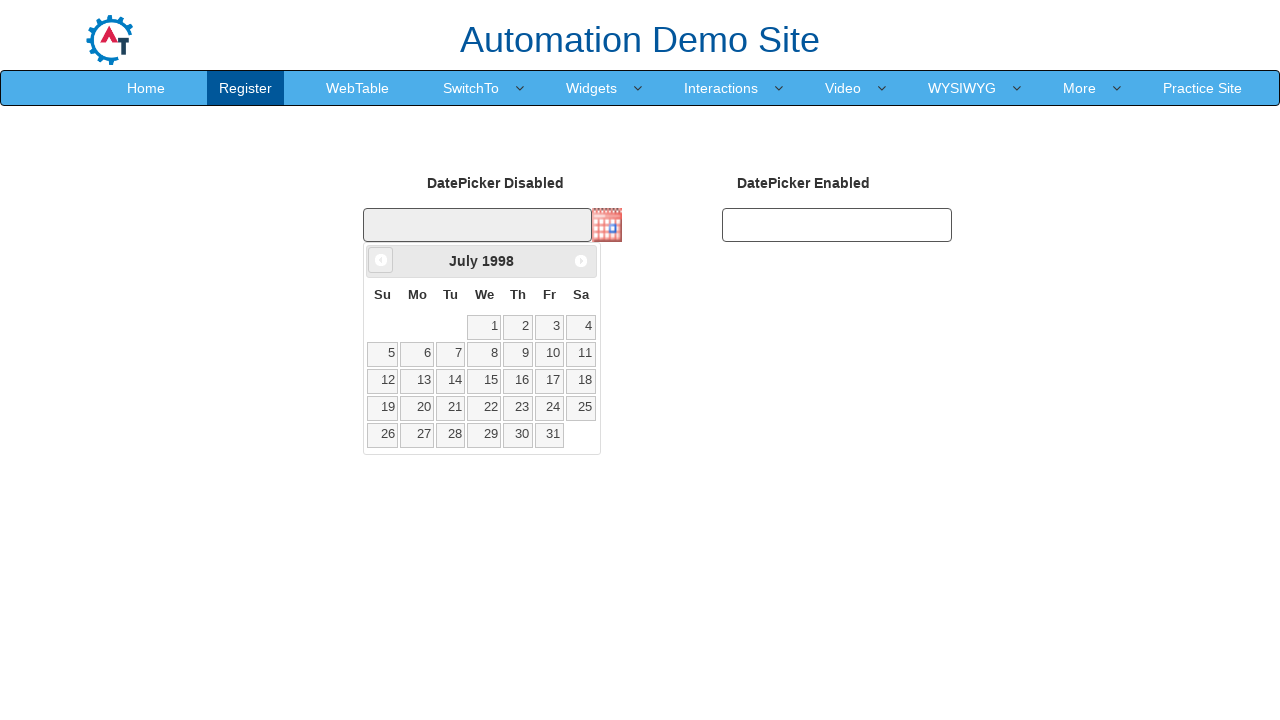

Clicked previous month button to navigate backwards at (381, 260) on xpath=//span[@class='ui-icon ui-icon-circle-triangle-w']
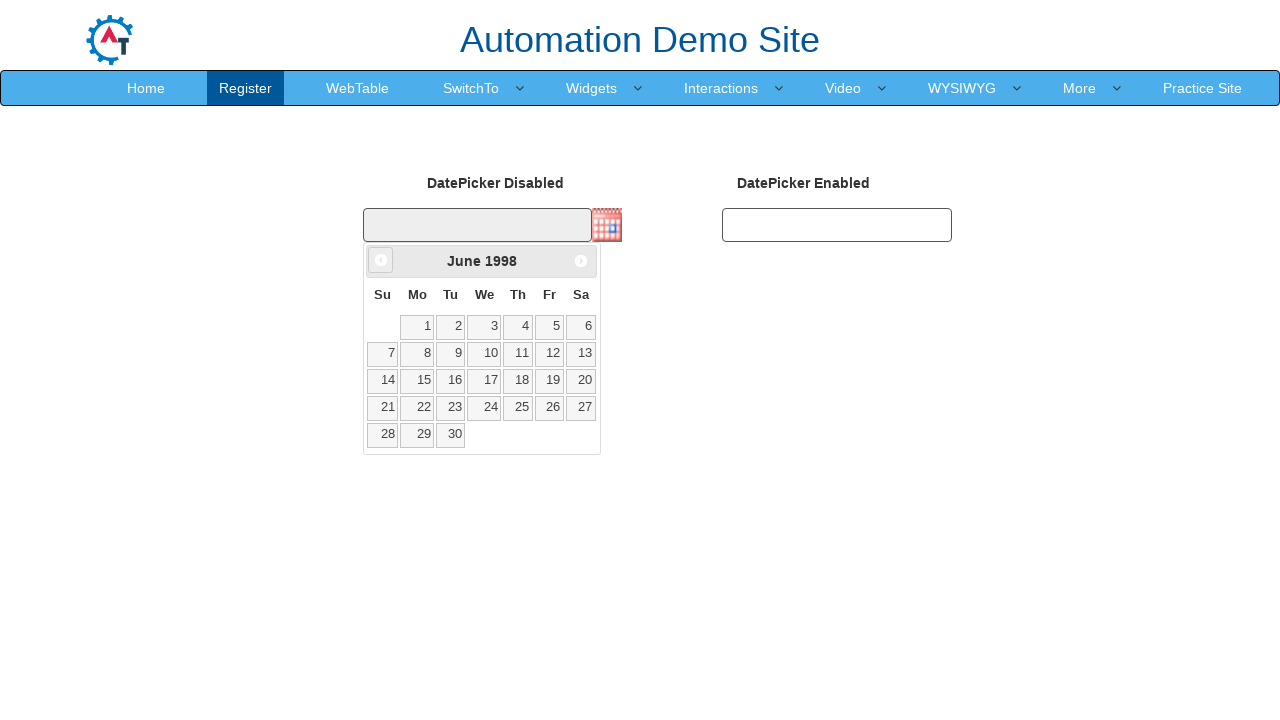

Retrieved current month: June
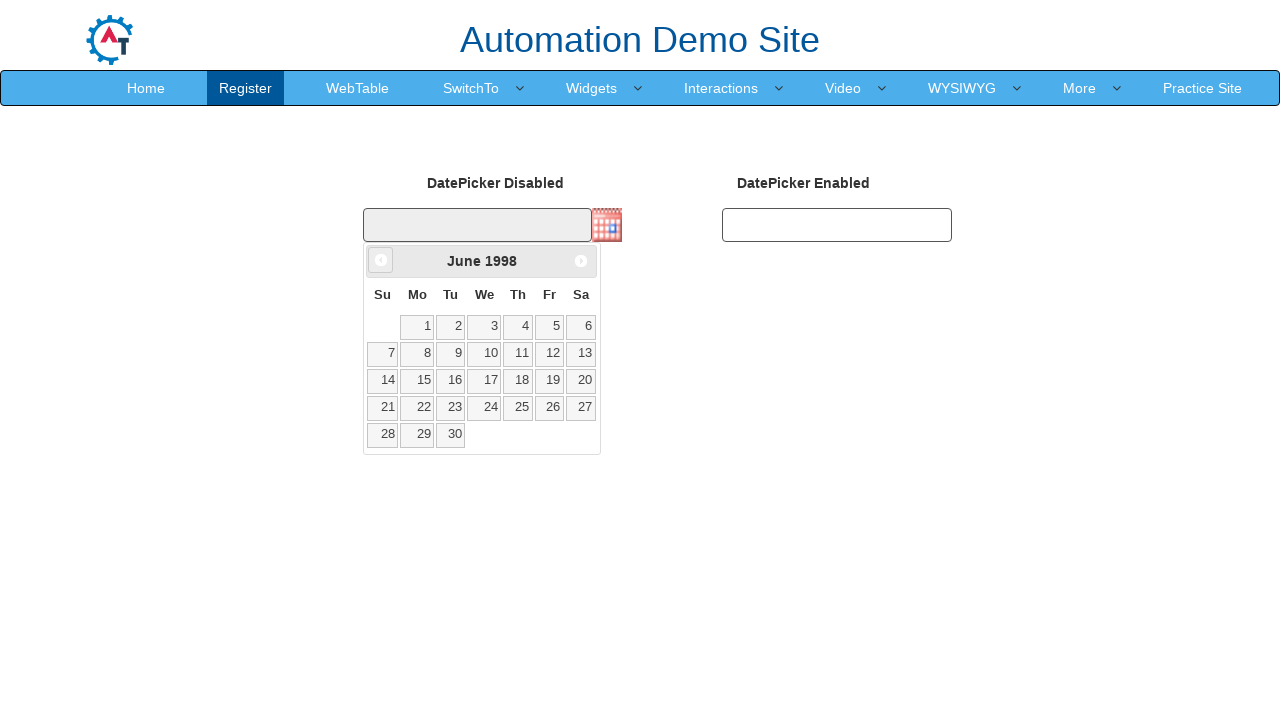

Retrieved current year: 1998
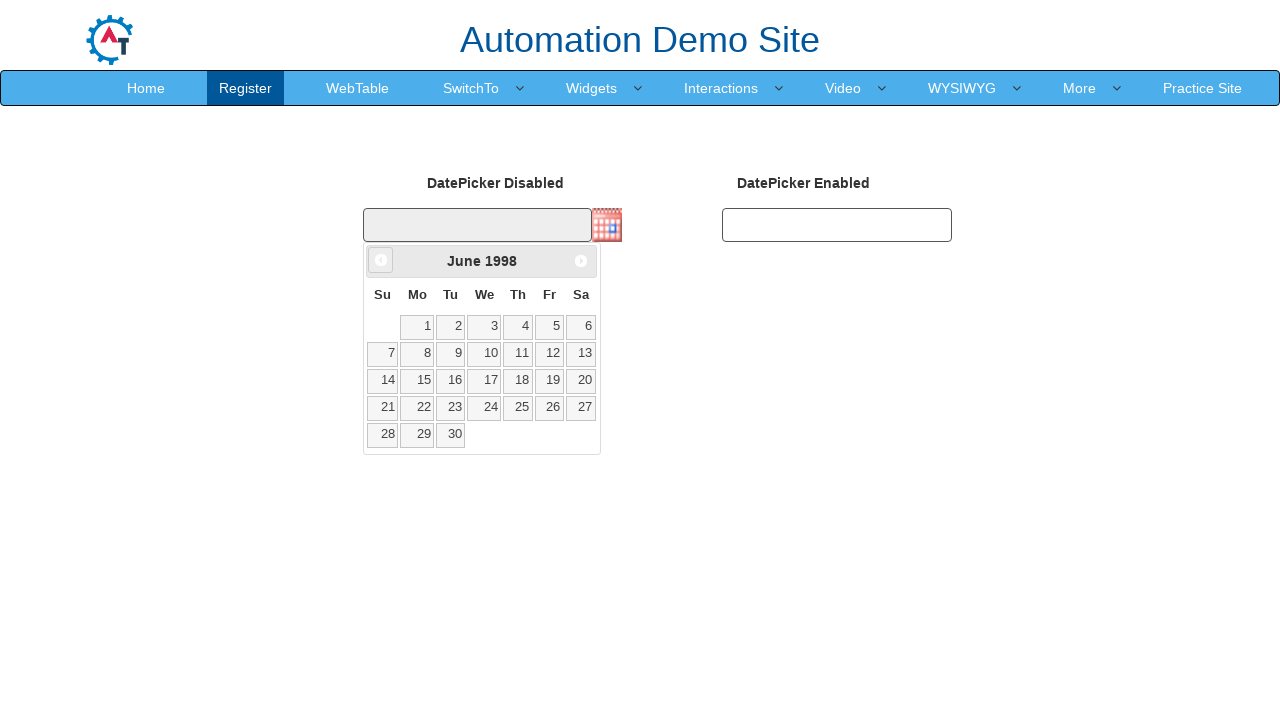

Clicked previous month button to navigate backwards at (381, 260) on xpath=//span[@class='ui-icon ui-icon-circle-triangle-w']
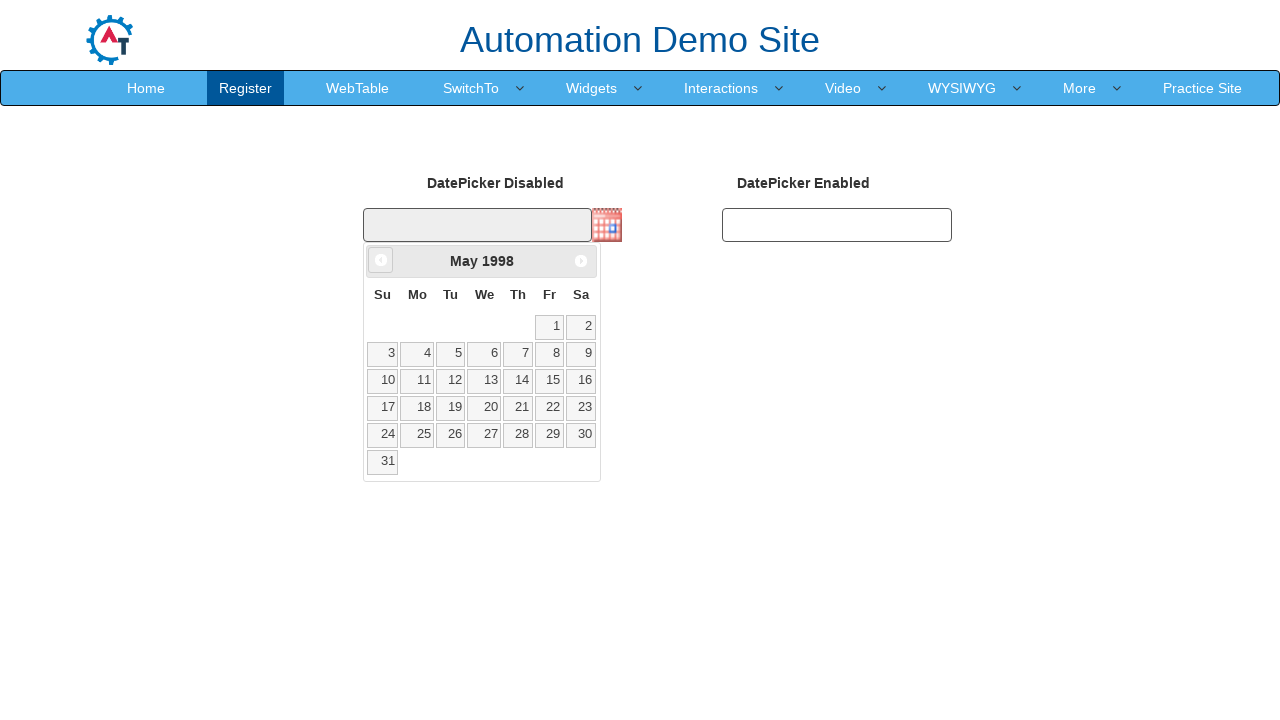

Retrieved current month: May
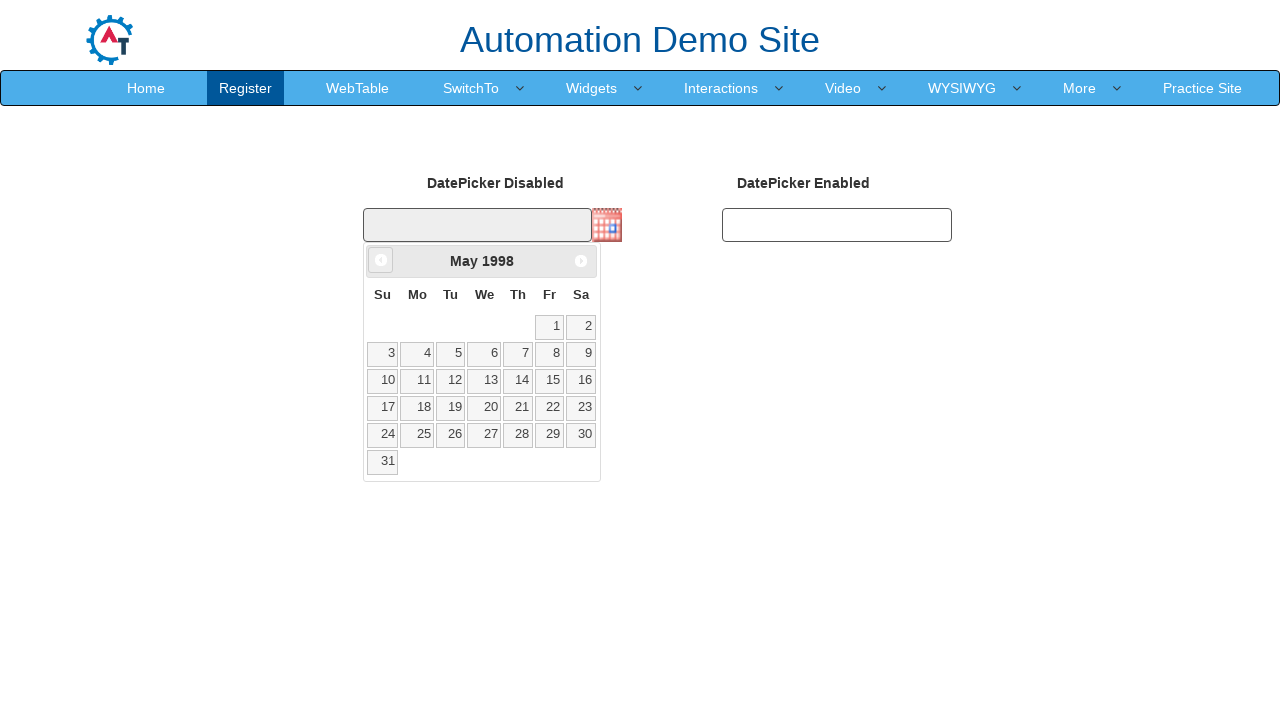

Retrieved current year: 1998
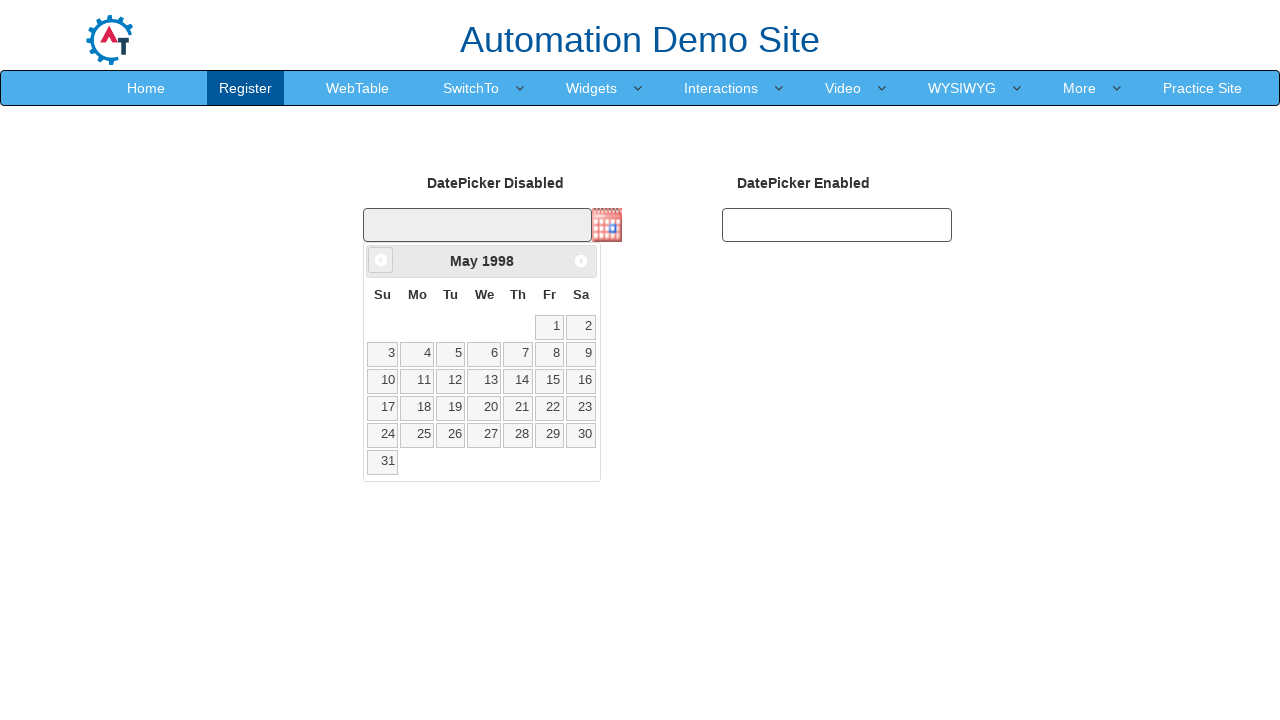

Clicked previous month button to navigate backwards at (381, 260) on xpath=//span[@class='ui-icon ui-icon-circle-triangle-w']
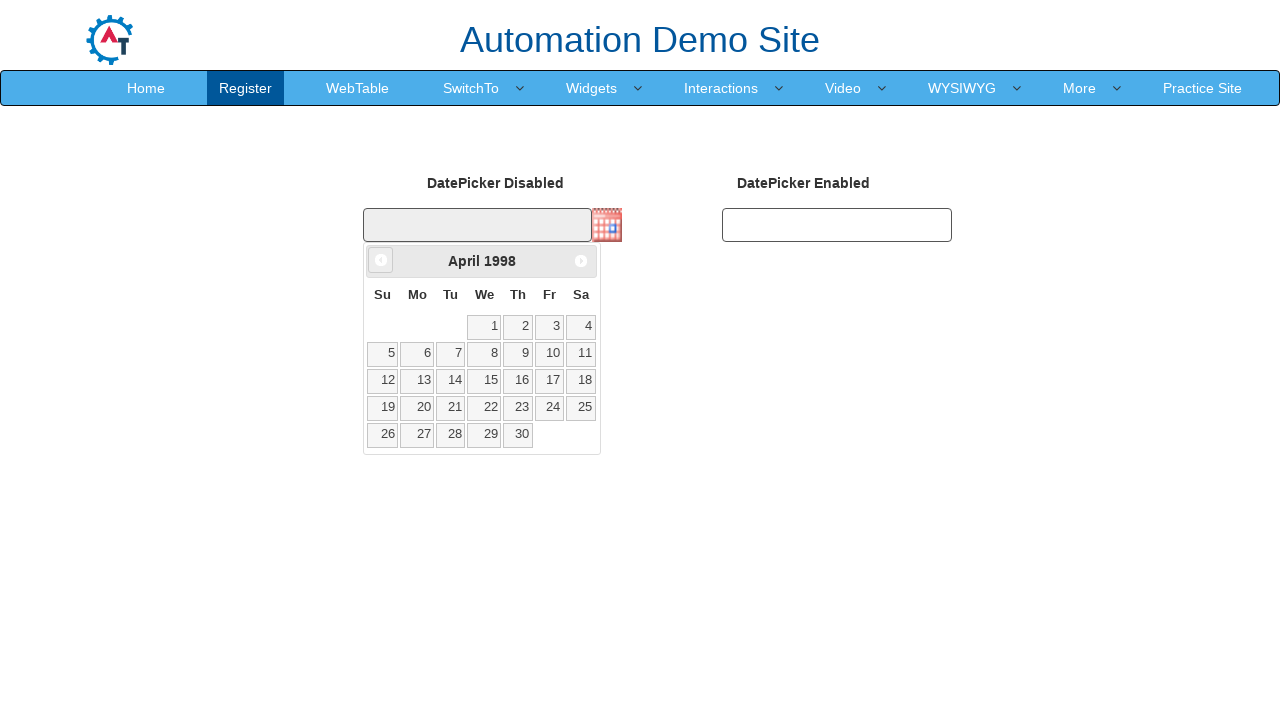

Retrieved current month: April
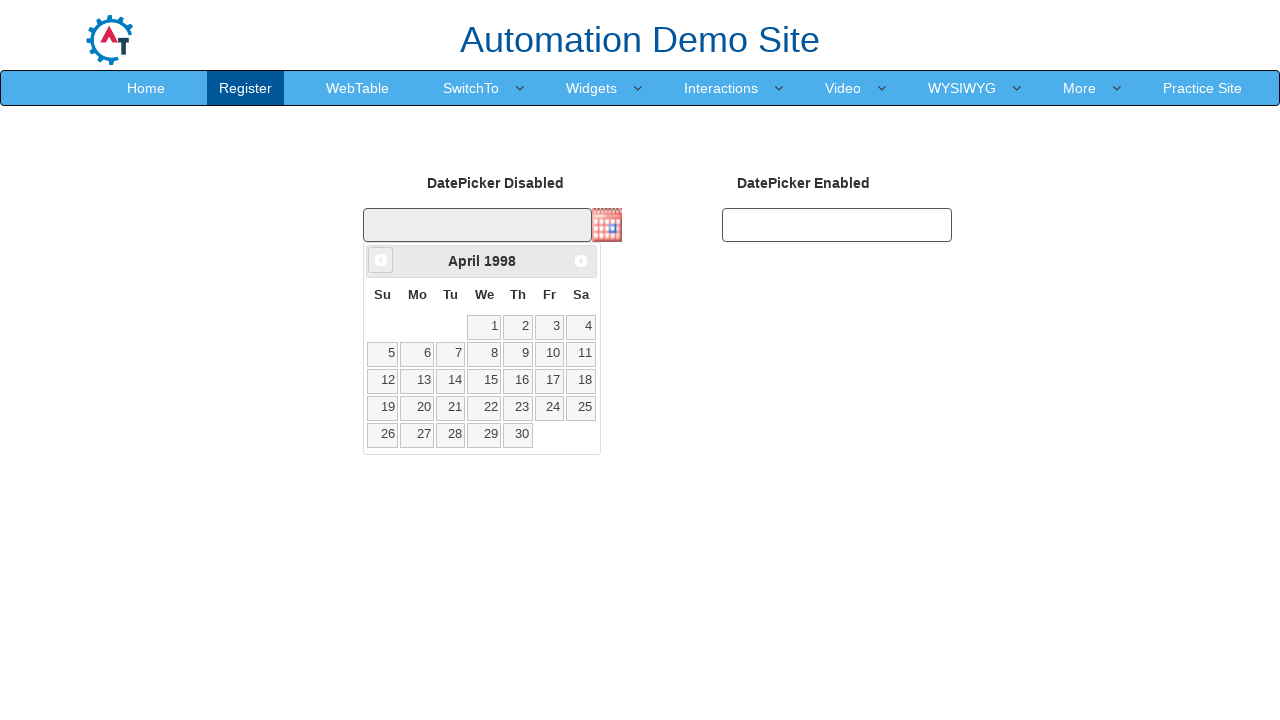

Retrieved current year: 1998
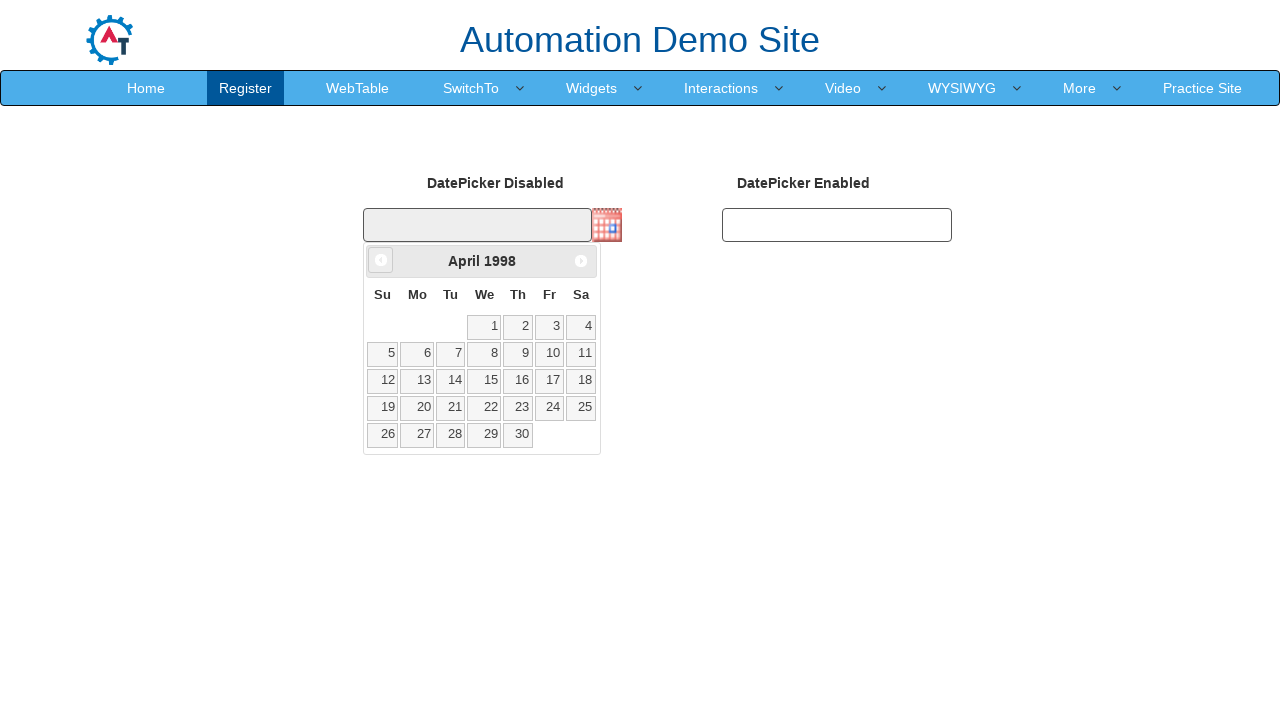

Clicked previous month button to navigate backwards at (381, 260) on xpath=//span[@class='ui-icon ui-icon-circle-triangle-w']
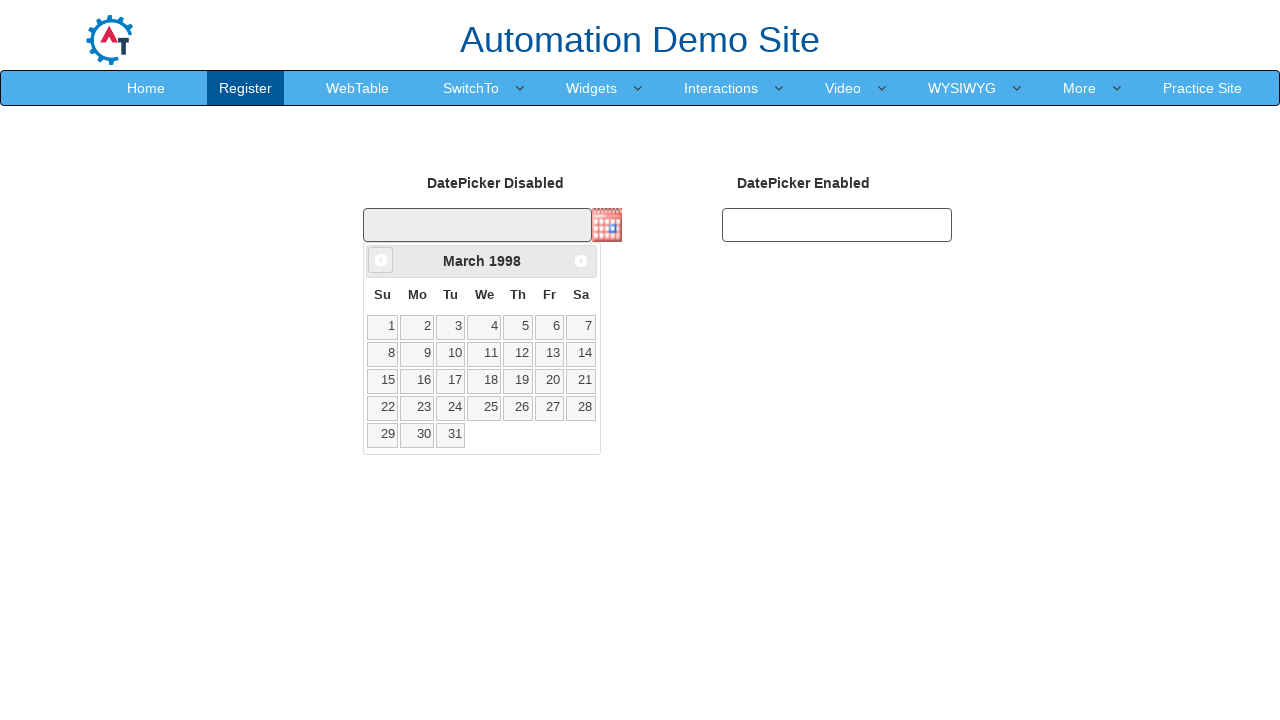

Retrieved current month: March
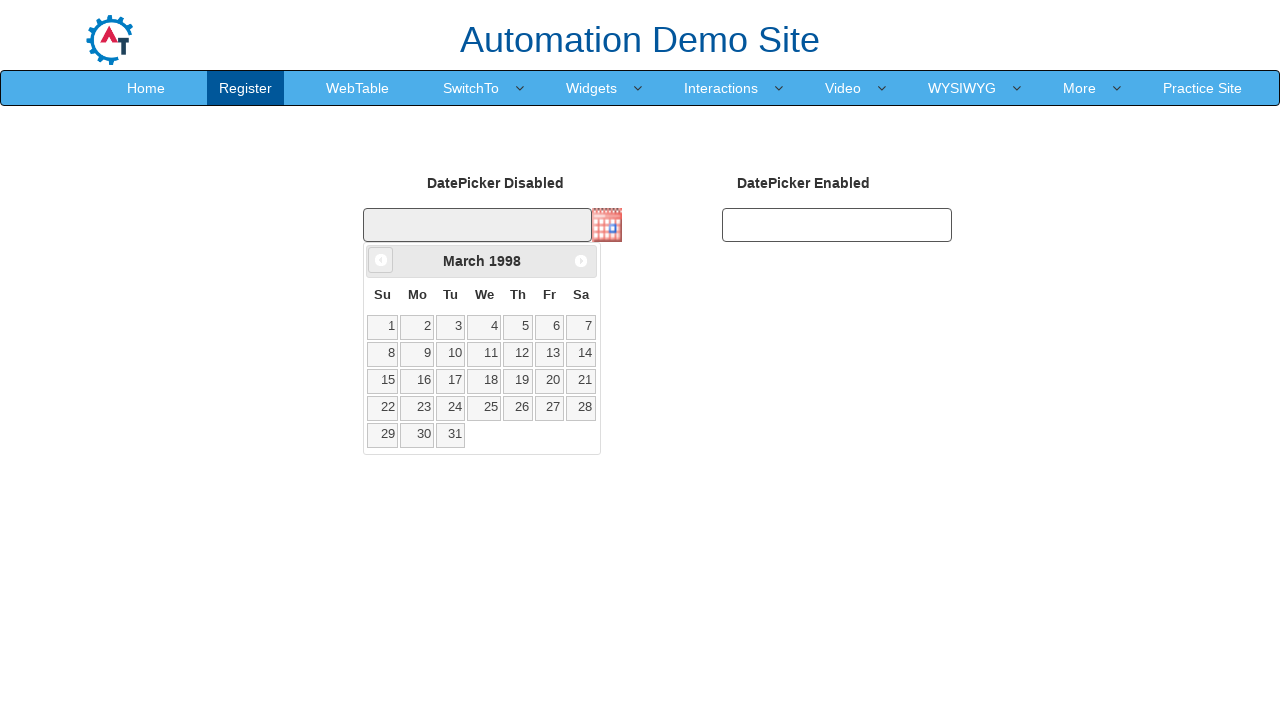

Retrieved current year: 1998
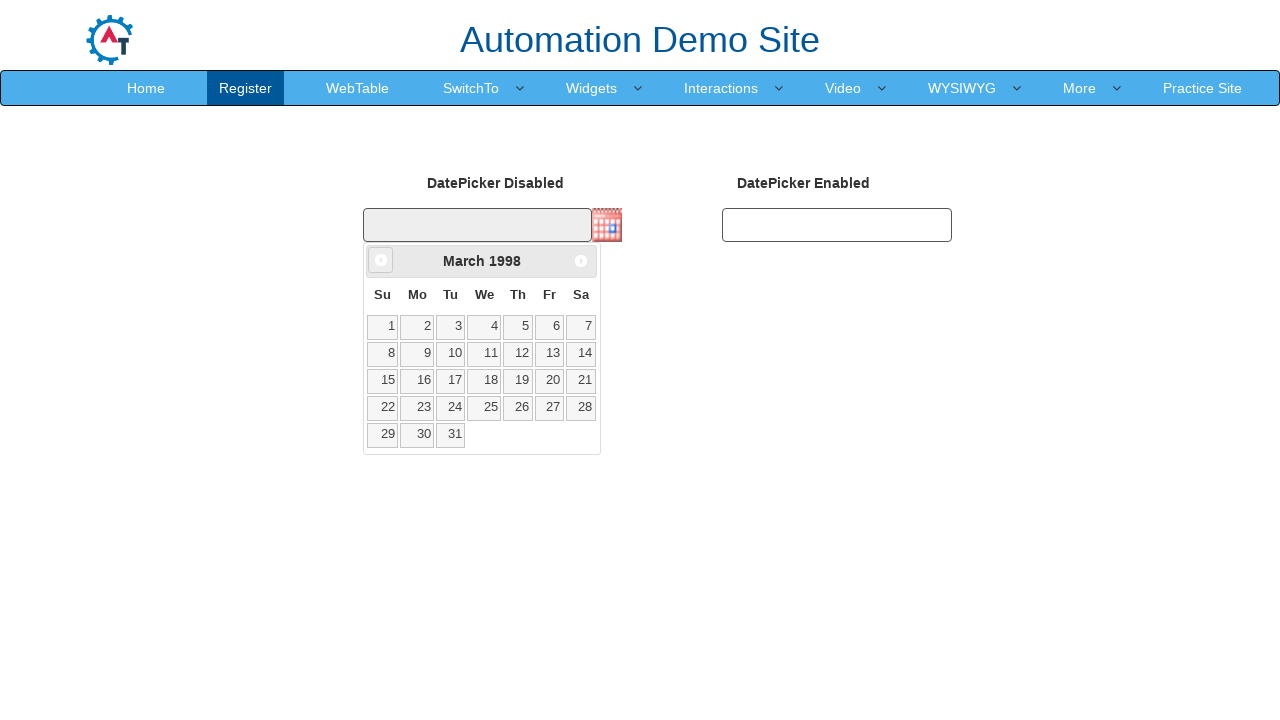

Clicked previous month button to navigate backwards at (381, 260) on xpath=//span[@class='ui-icon ui-icon-circle-triangle-w']
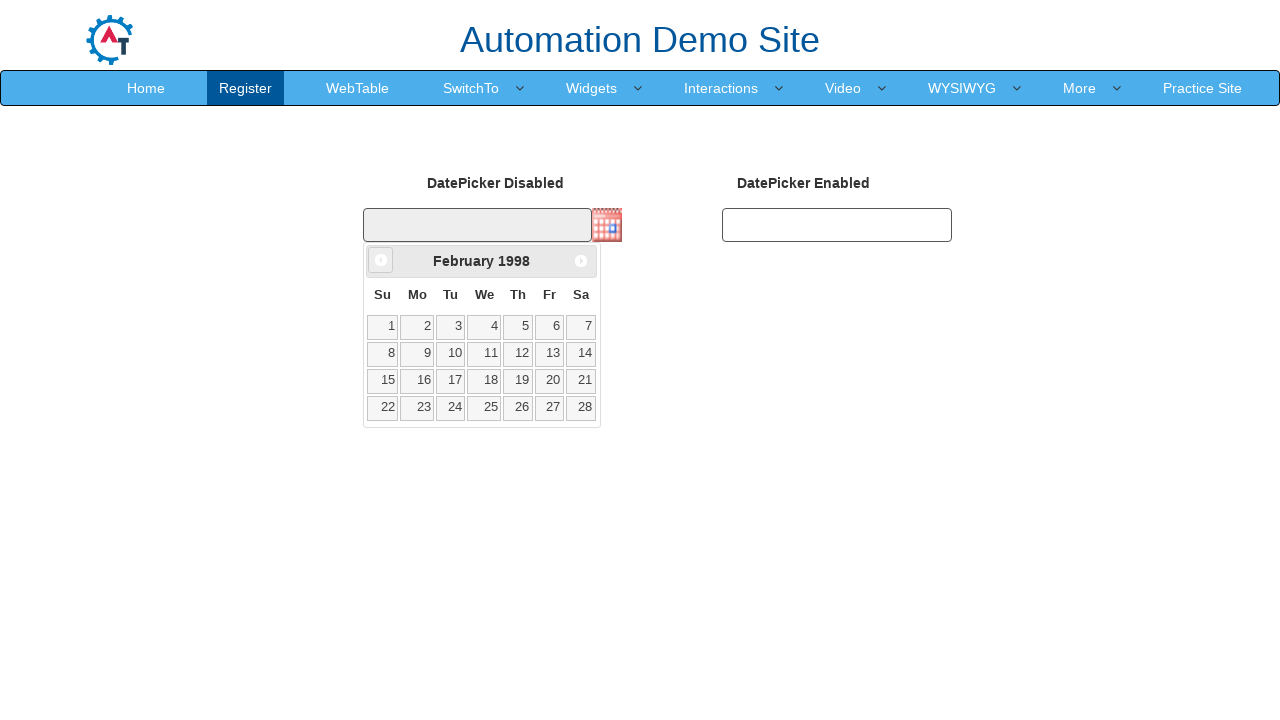

Retrieved current month: February
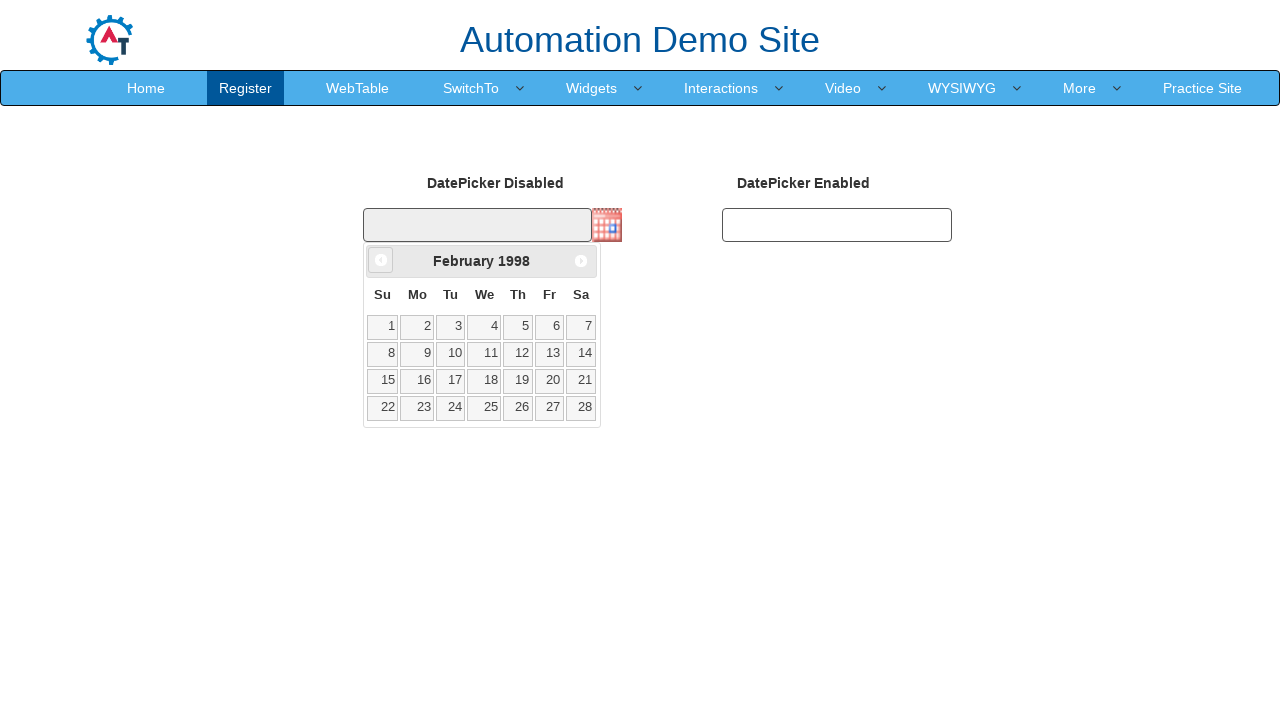

Retrieved current year: 1998
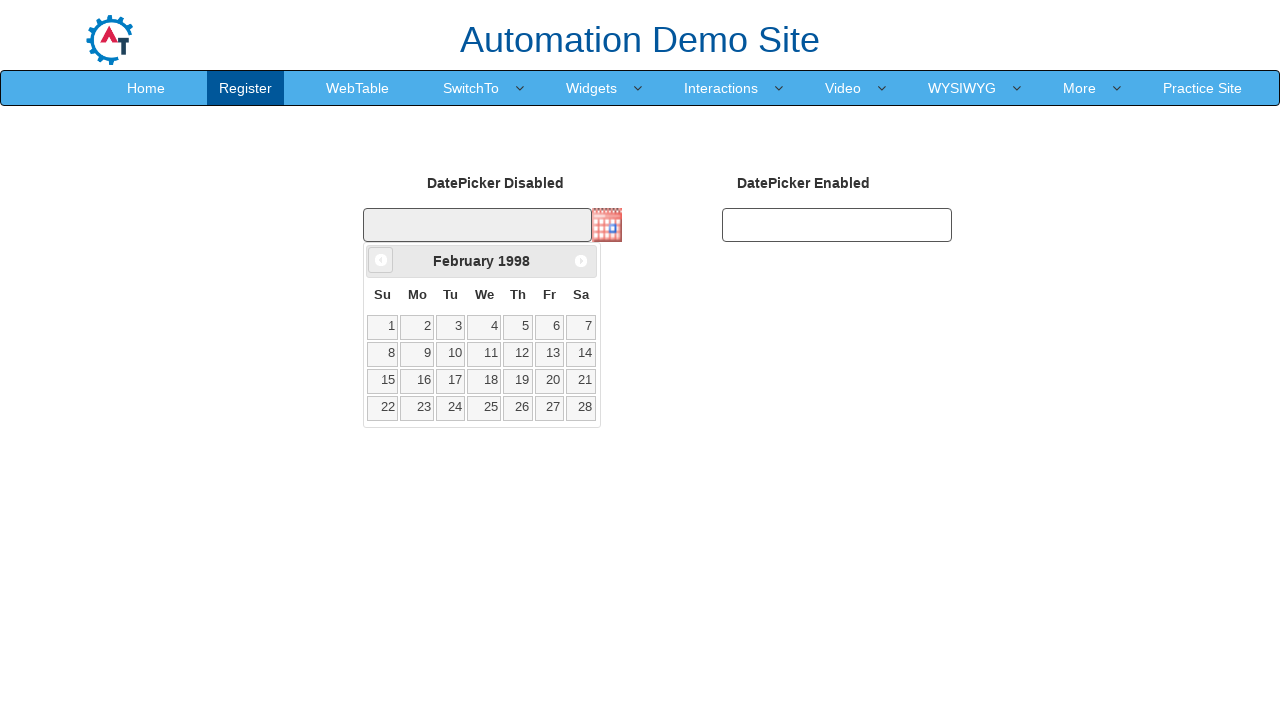

Clicked previous month button to navigate backwards at (381, 260) on xpath=//span[@class='ui-icon ui-icon-circle-triangle-w']
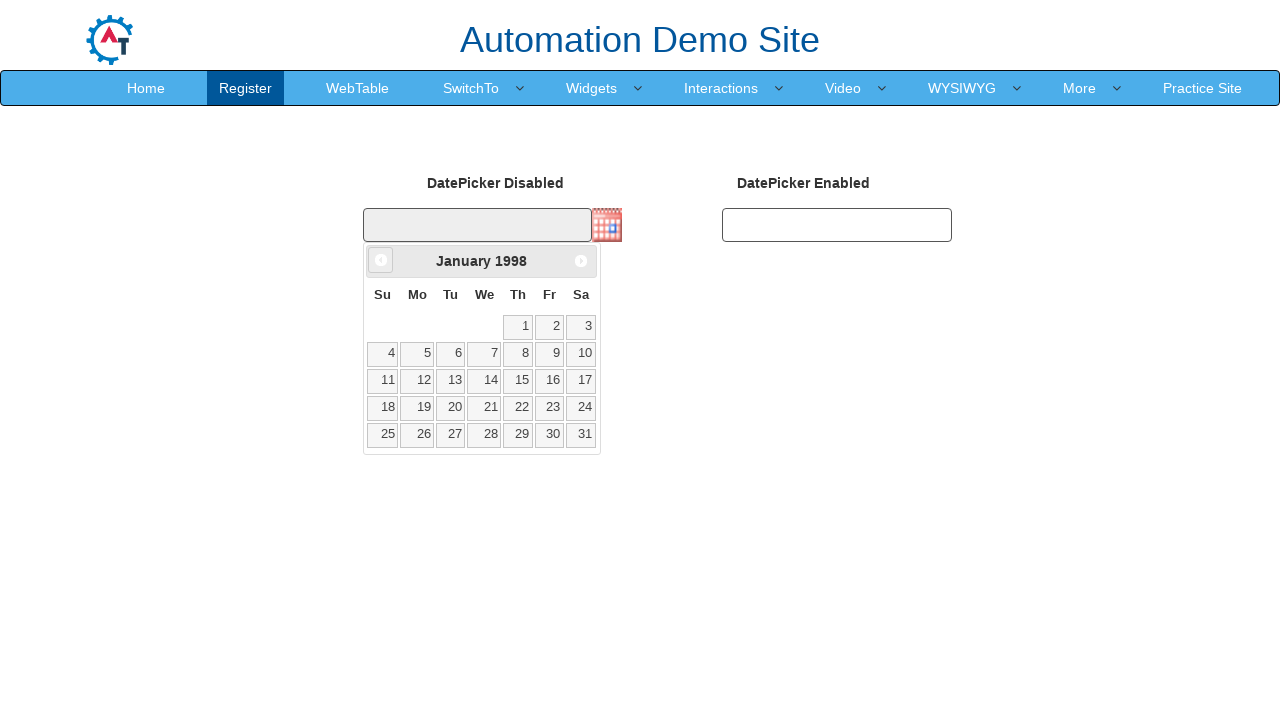

Retrieved current month: January
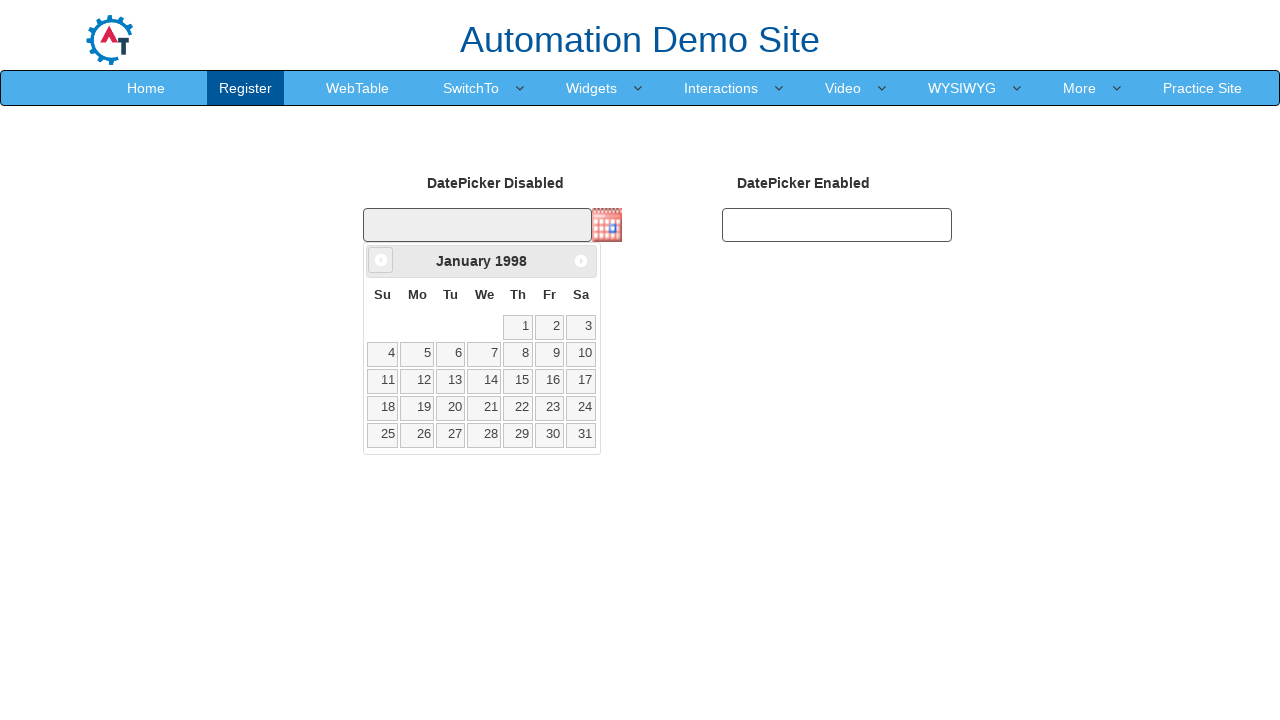

Retrieved current year: 1998
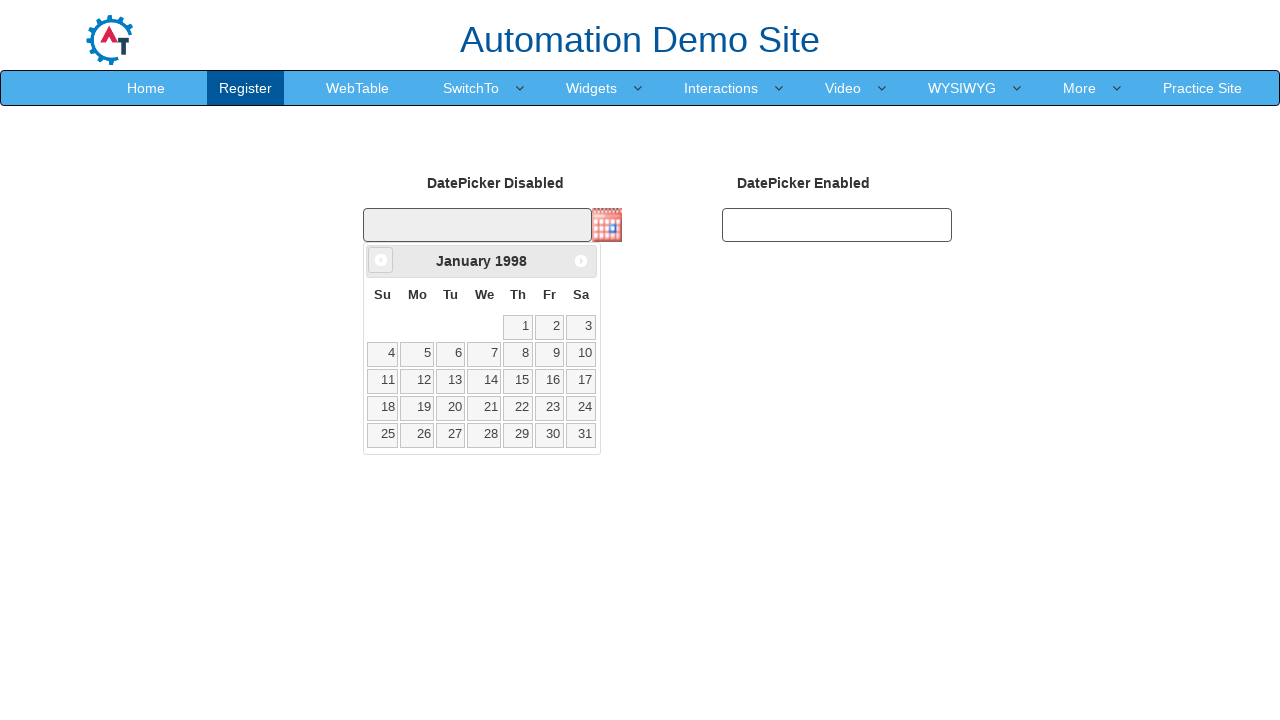

Clicked previous month button to navigate backwards at (381, 260) on xpath=//span[@class='ui-icon ui-icon-circle-triangle-w']
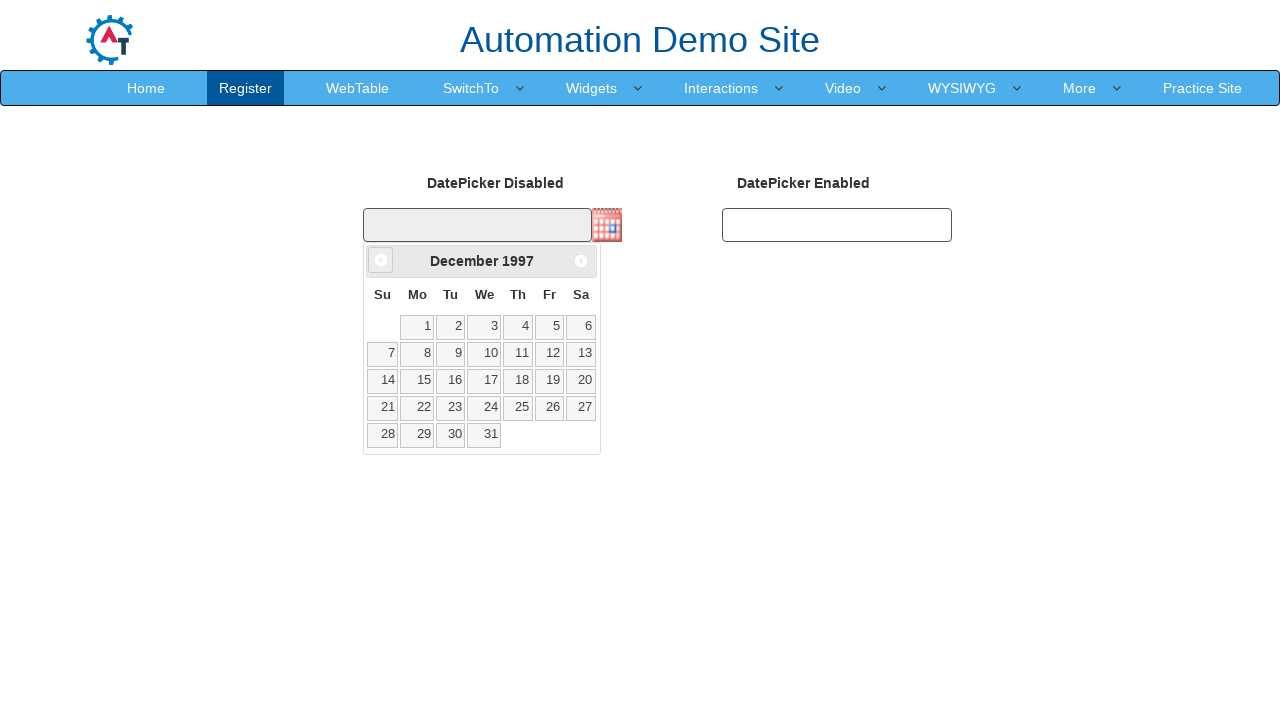

Retrieved current month: December
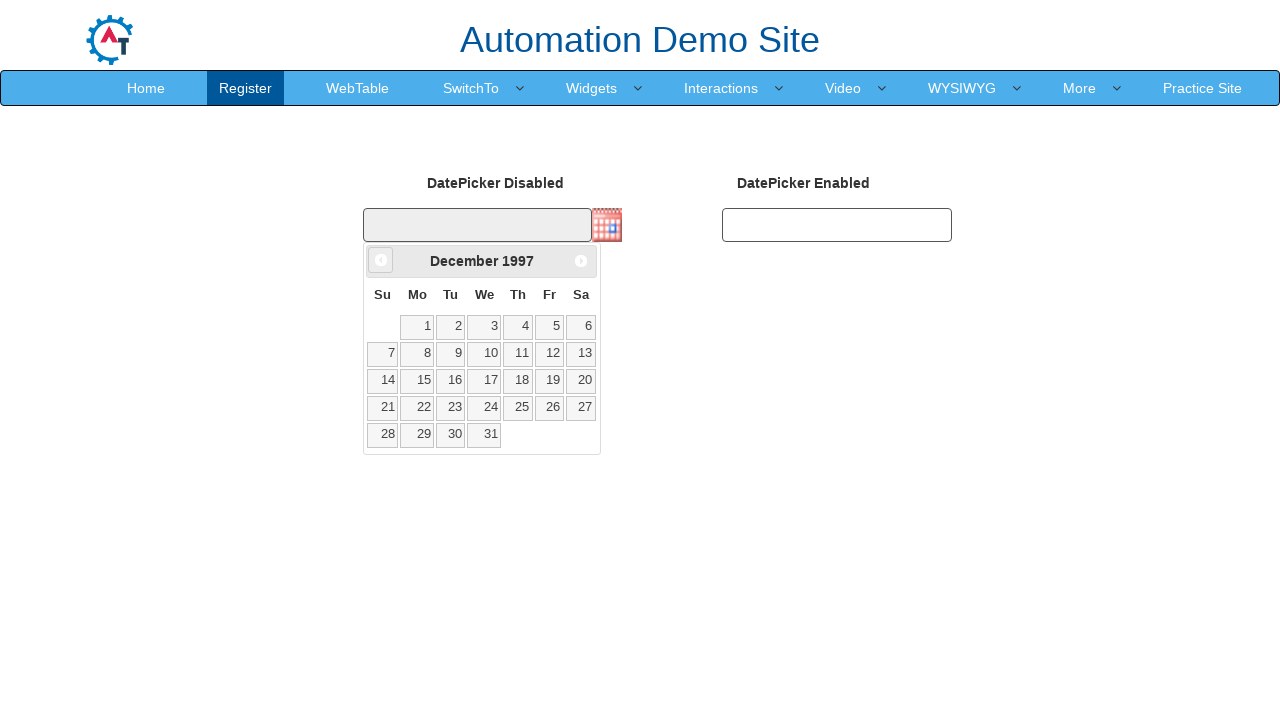

Retrieved current year: 1997
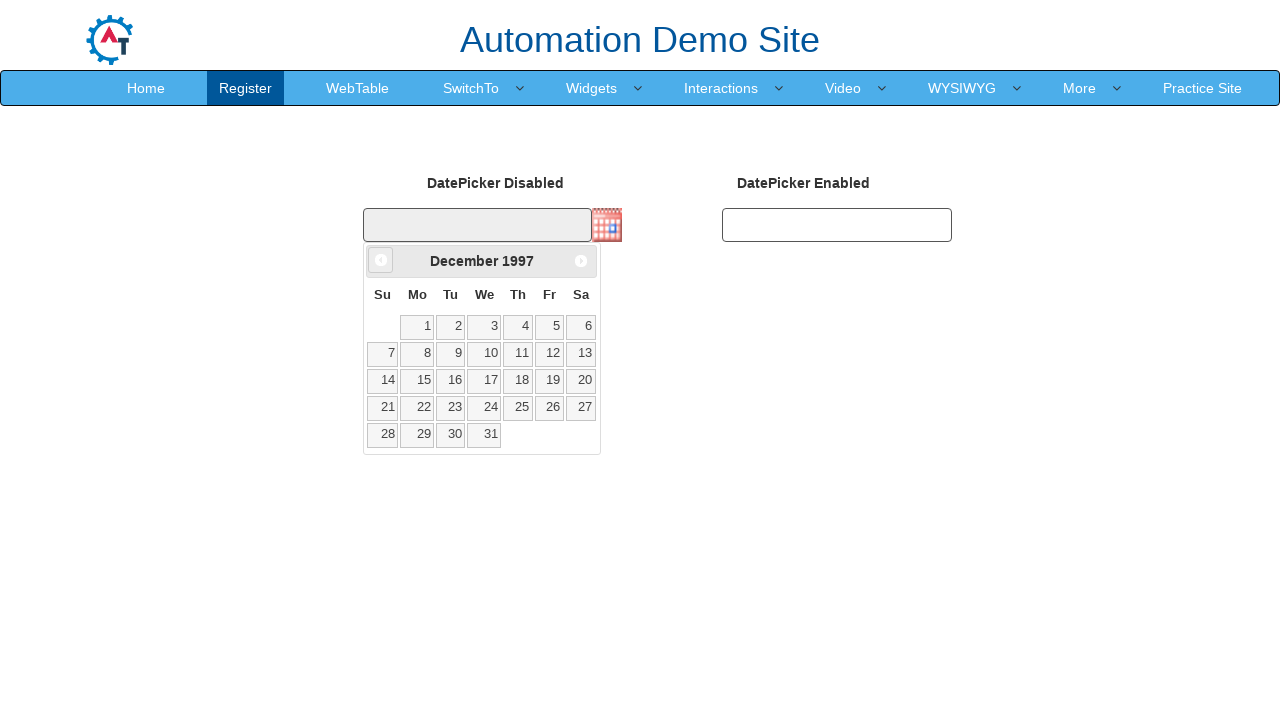

Clicked previous month button to navigate backwards at (381, 260) on xpath=//span[@class='ui-icon ui-icon-circle-triangle-w']
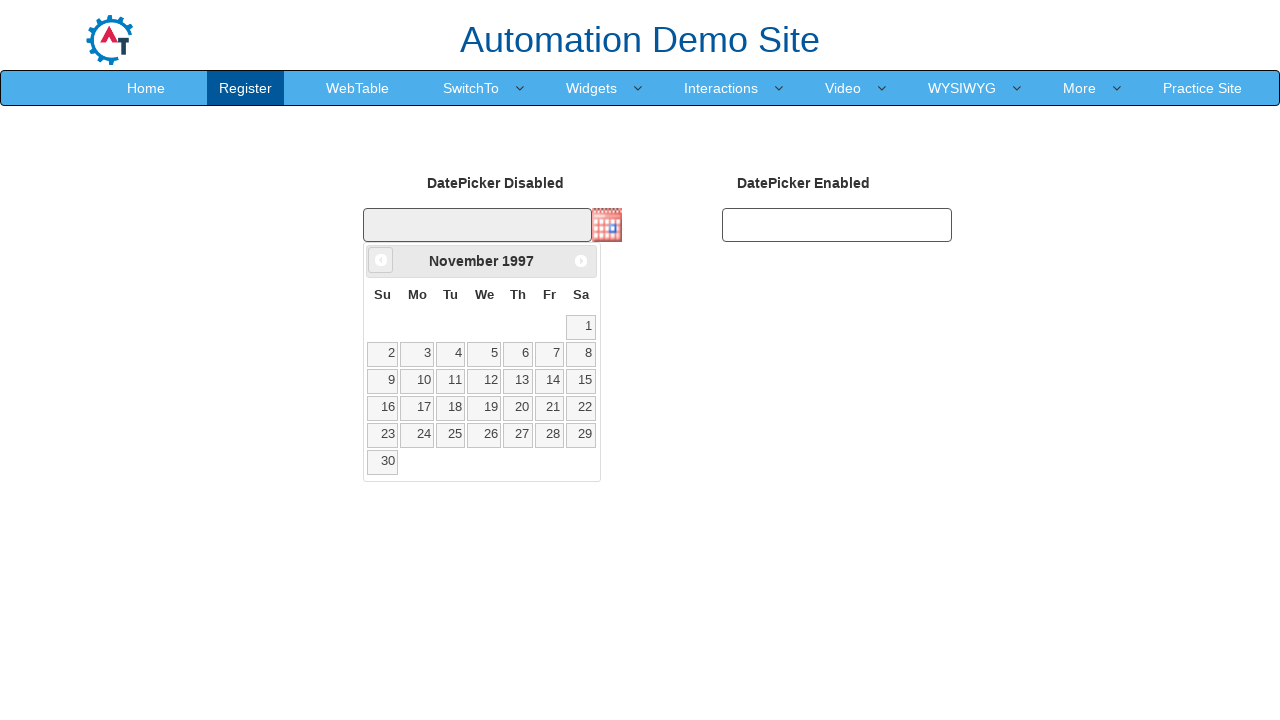

Retrieved current month: November
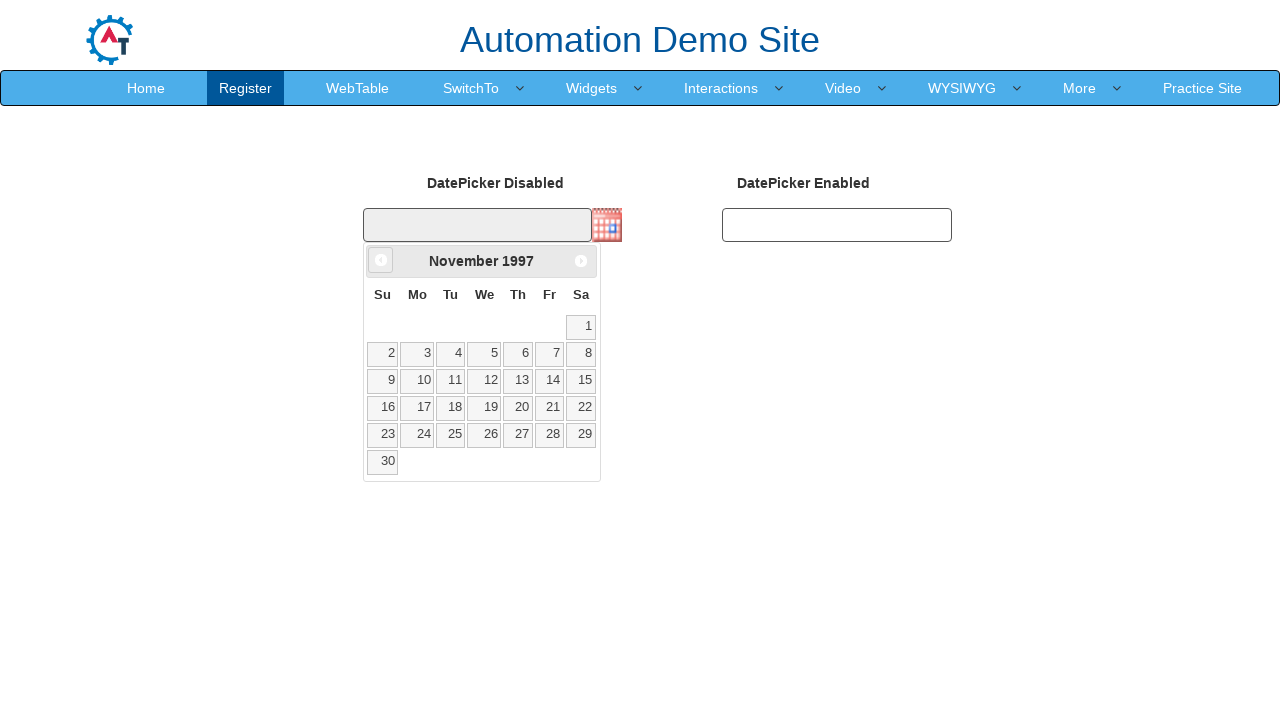

Retrieved current year: 1997
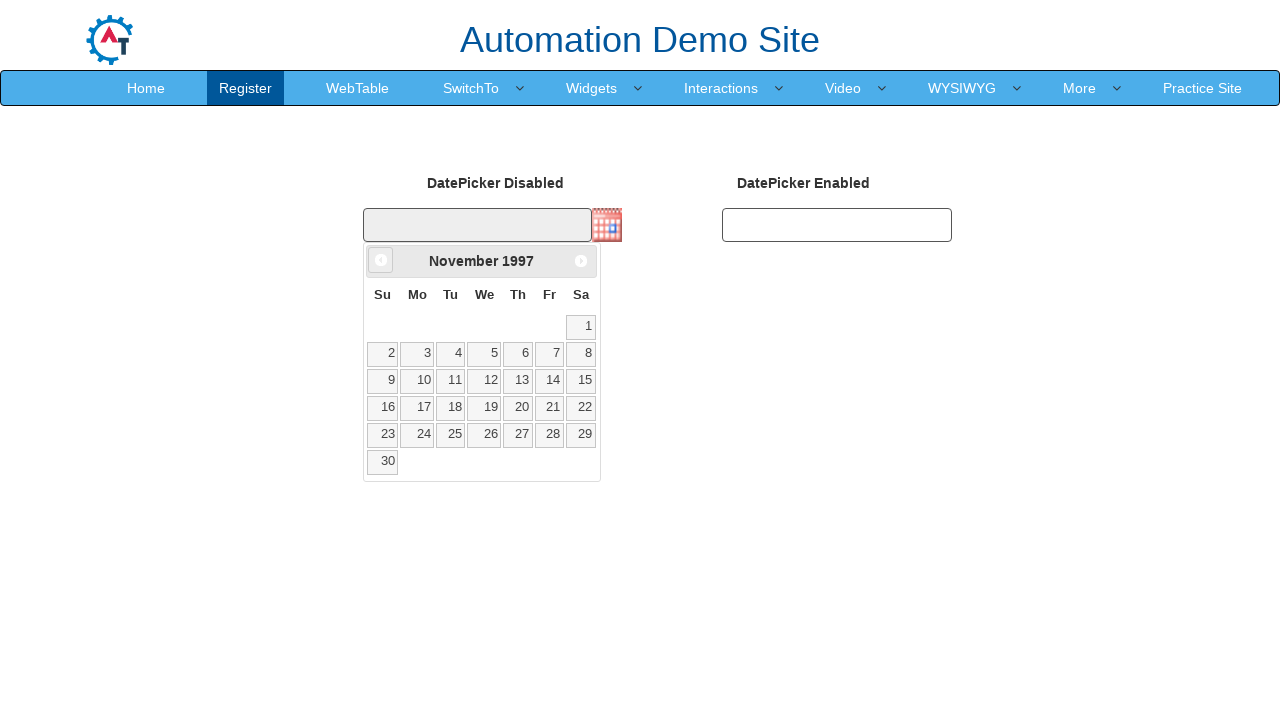

Clicked previous month button to navigate backwards at (381, 260) on xpath=//span[@class='ui-icon ui-icon-circle-triangle-w']
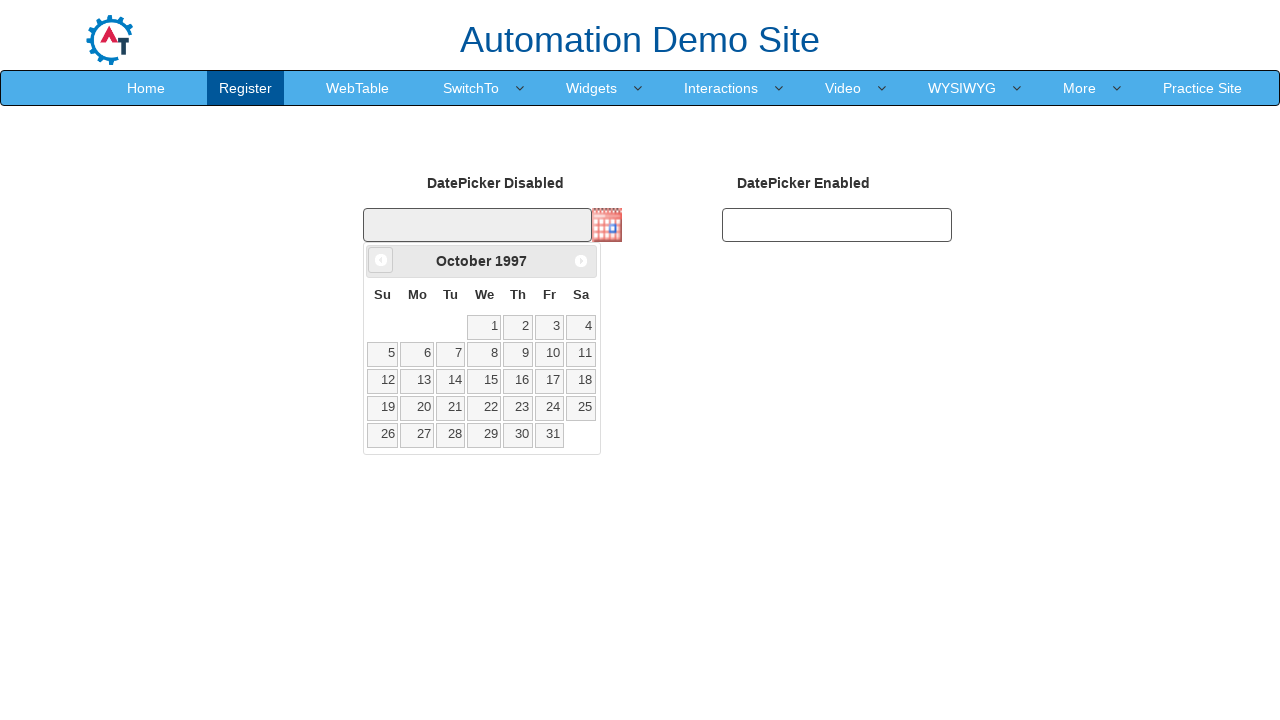

Retrieved current month: October
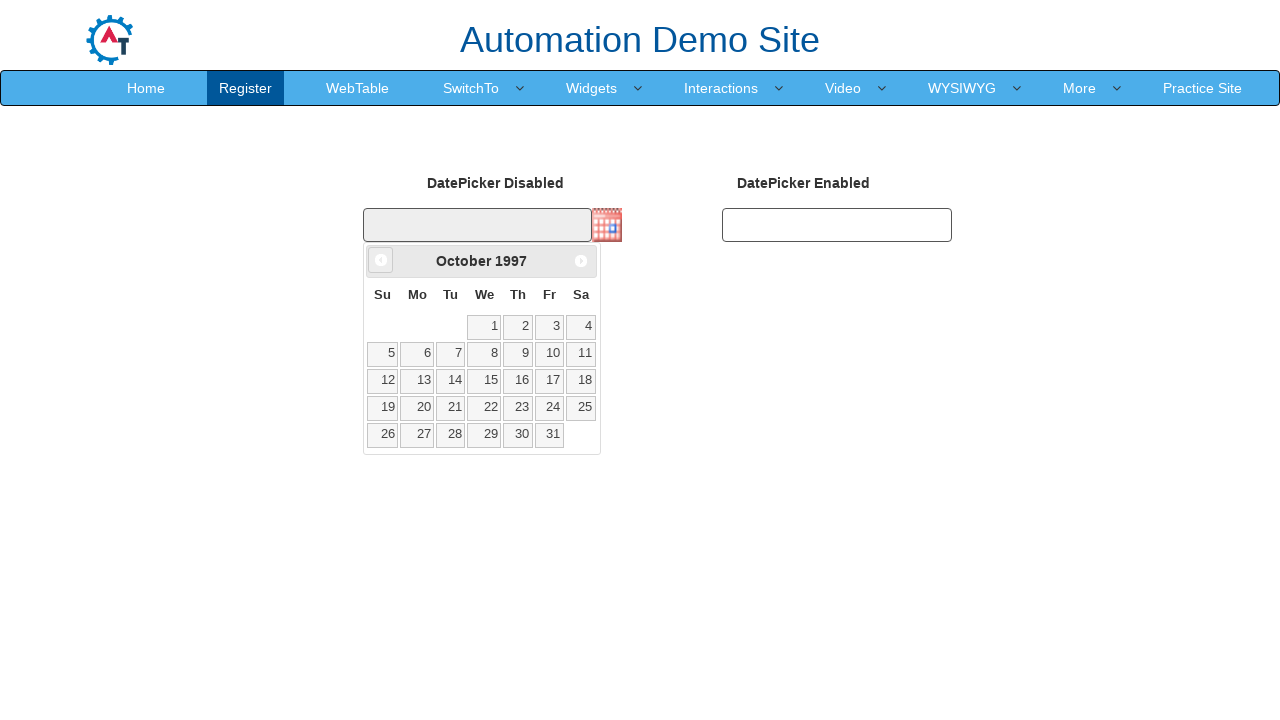

Retrieved current year: 1997
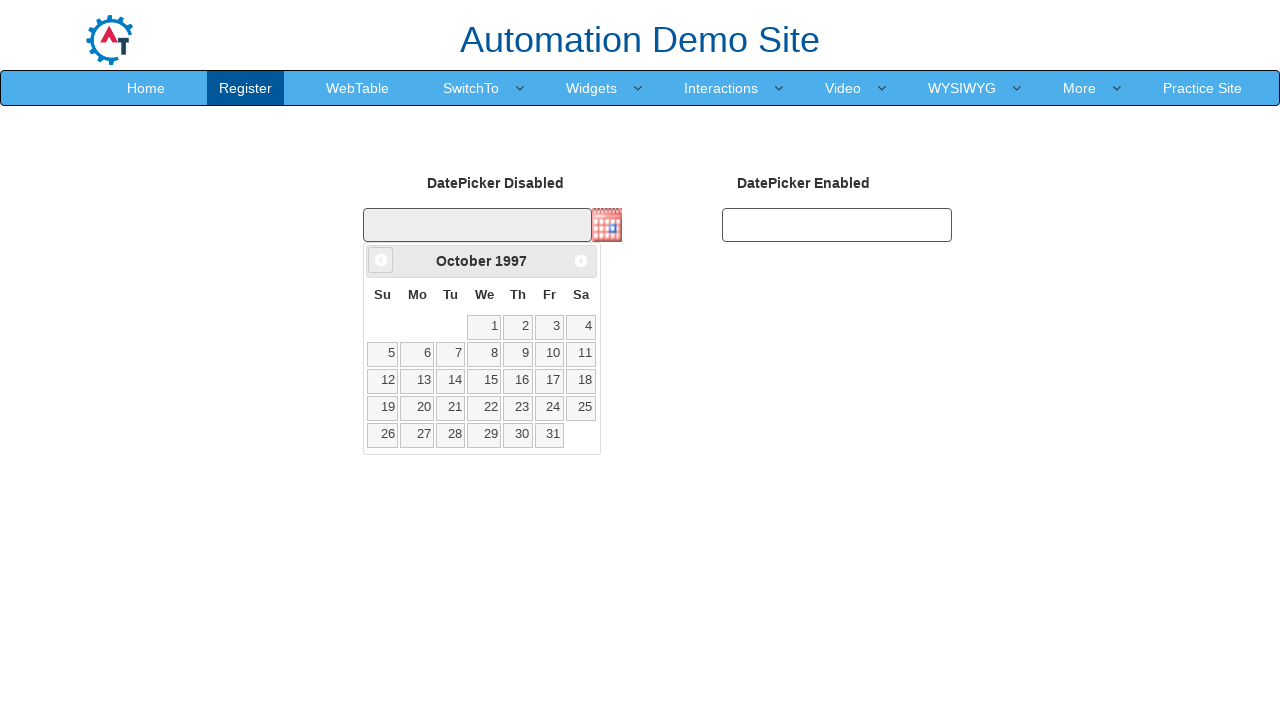

Clicked previous month button to navigate backwards at (381, 260) on xpath=//span[@class='ui-icon ui-icon-circle-triangle-w']
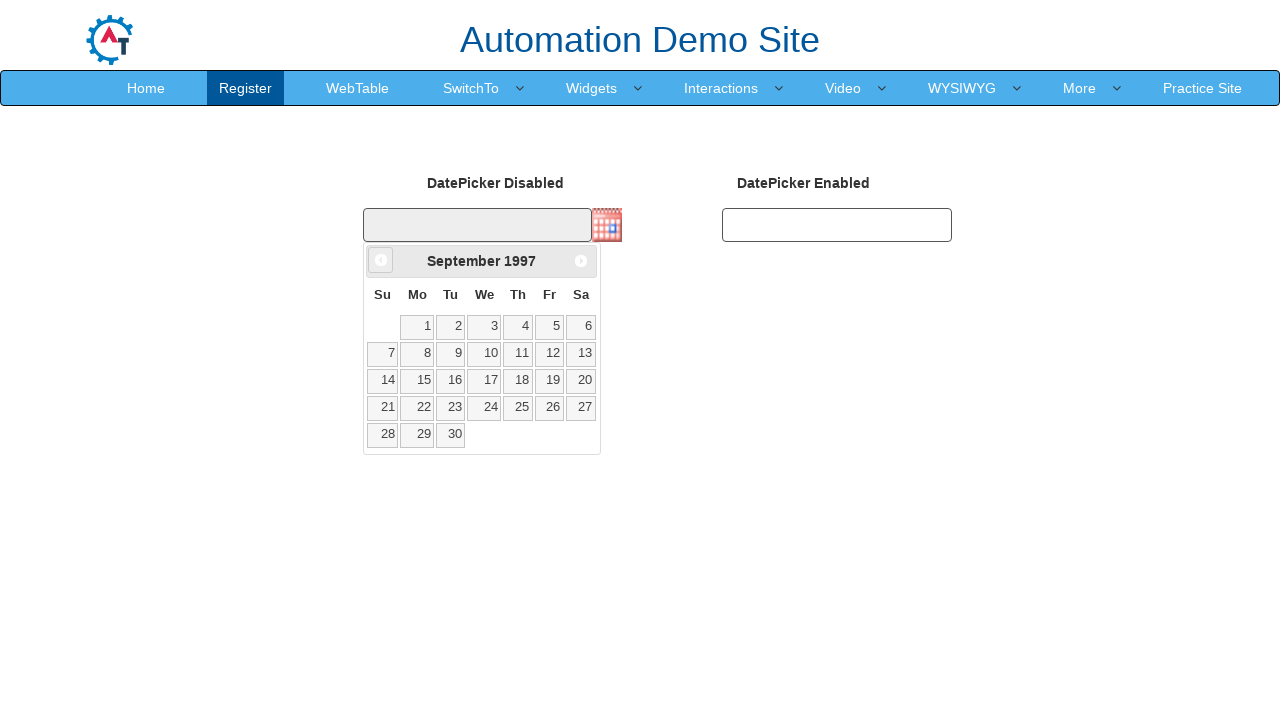

Retrieved current month: September
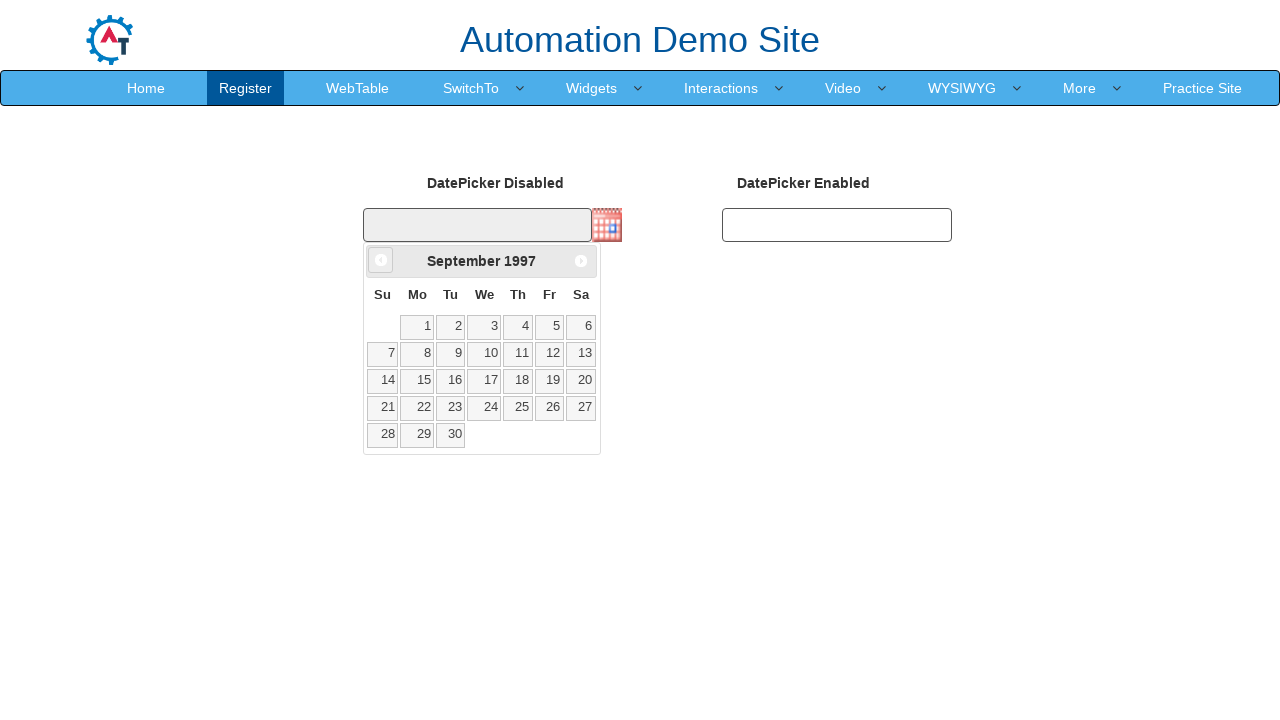

Retrieved current year: 1997
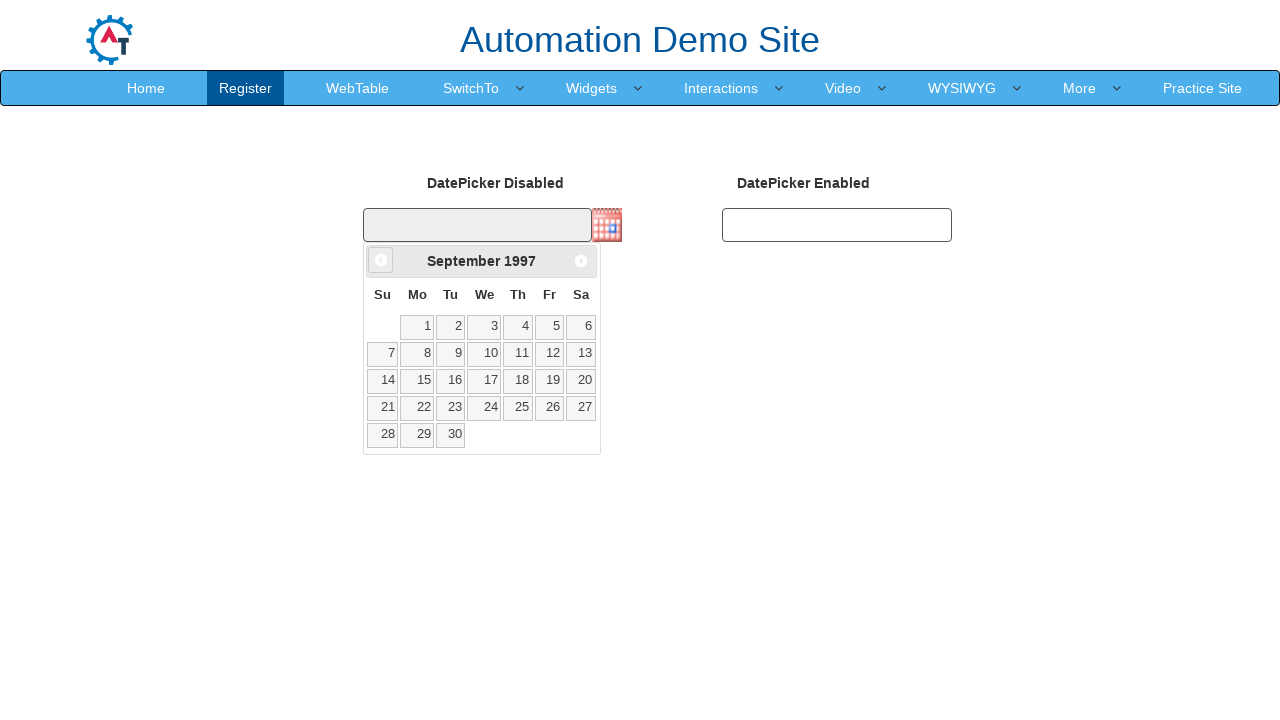

Clicked previous month button to navigate backwards at (381, 260) on xpath=//span[@class='ui-icon ui-icon-circle-triangle-w']
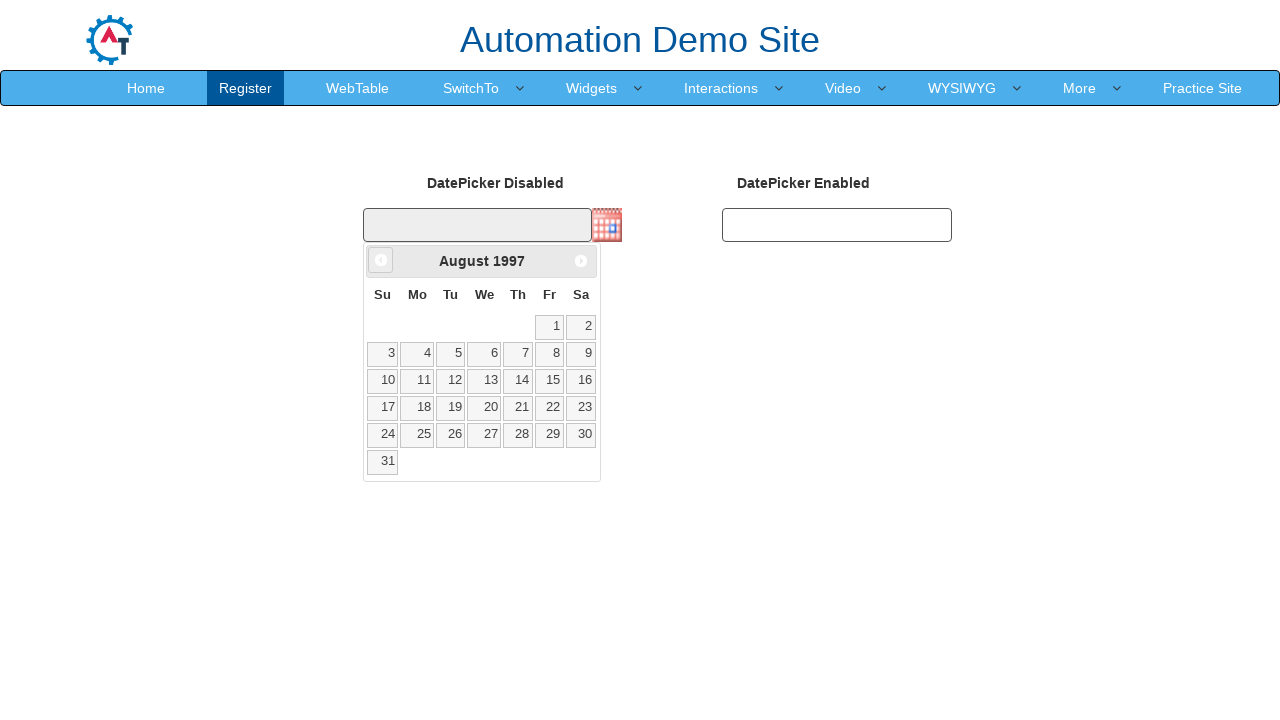

Retrieved current month: August
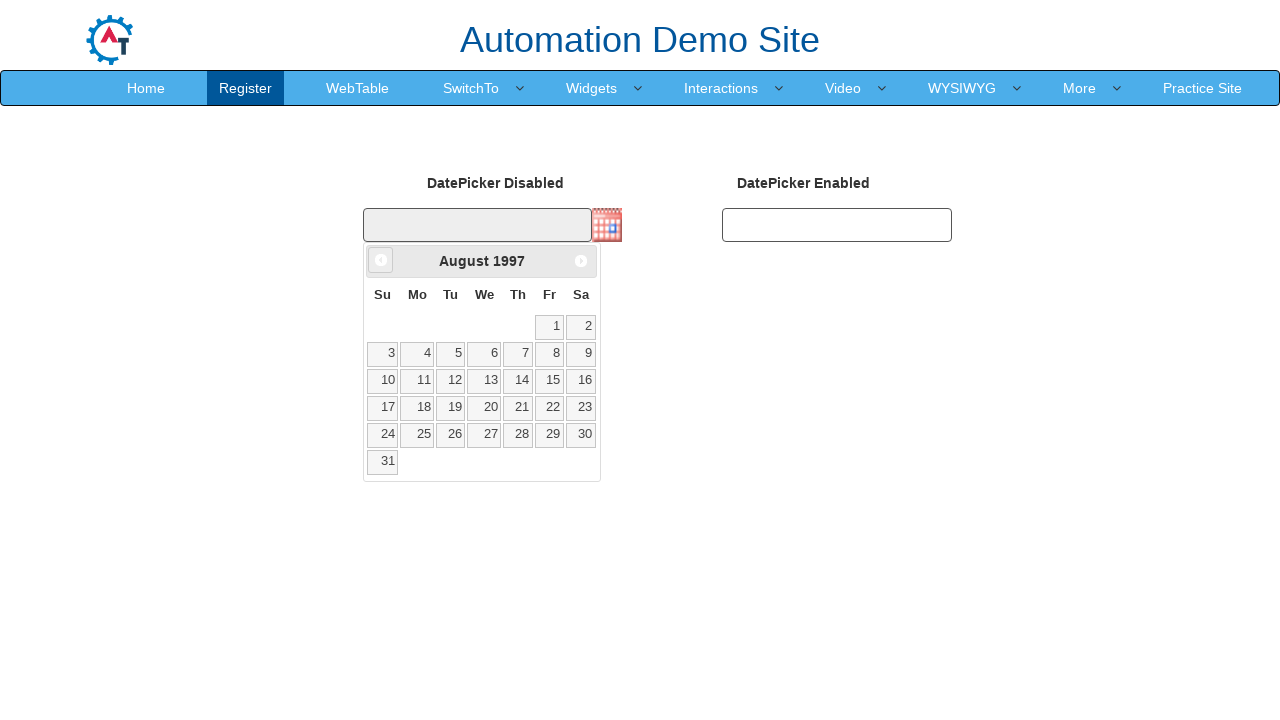

Retrieved current year: 1997
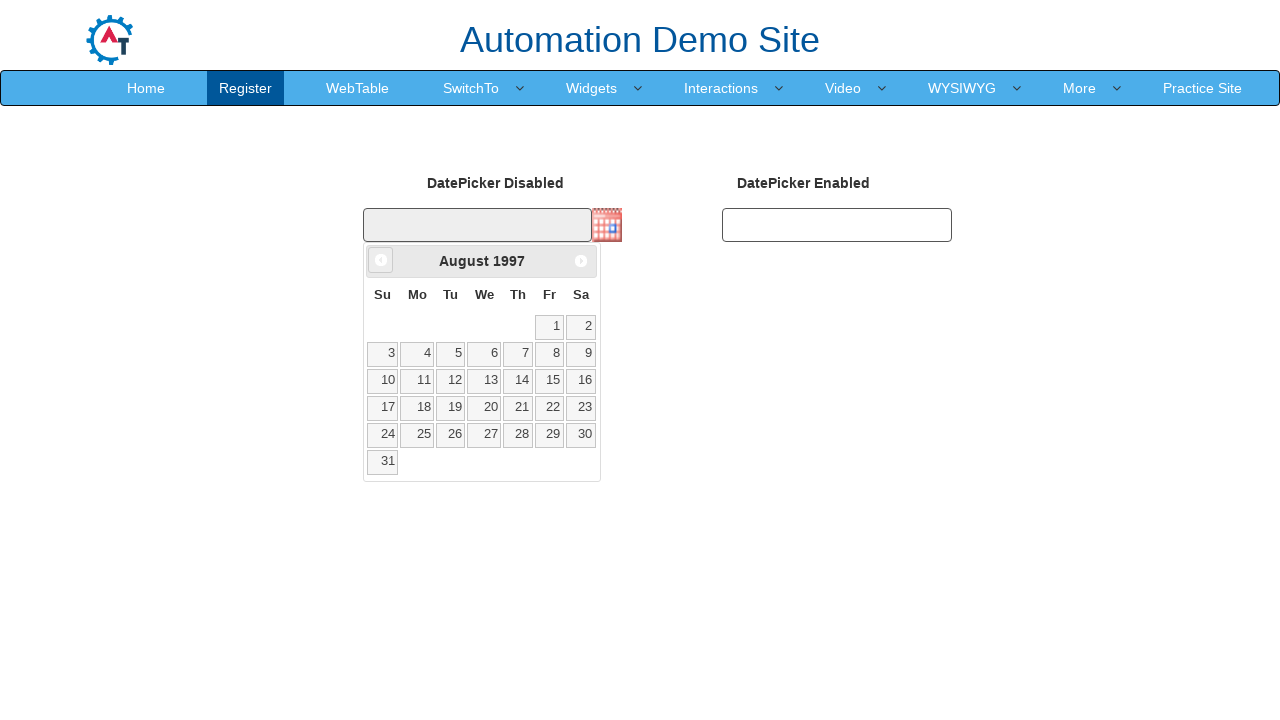

Clicked previous month button to navigate backwards at (381, 260) on xpath=//span[@class='ui-icon ui-icon-circle-triangle-w']
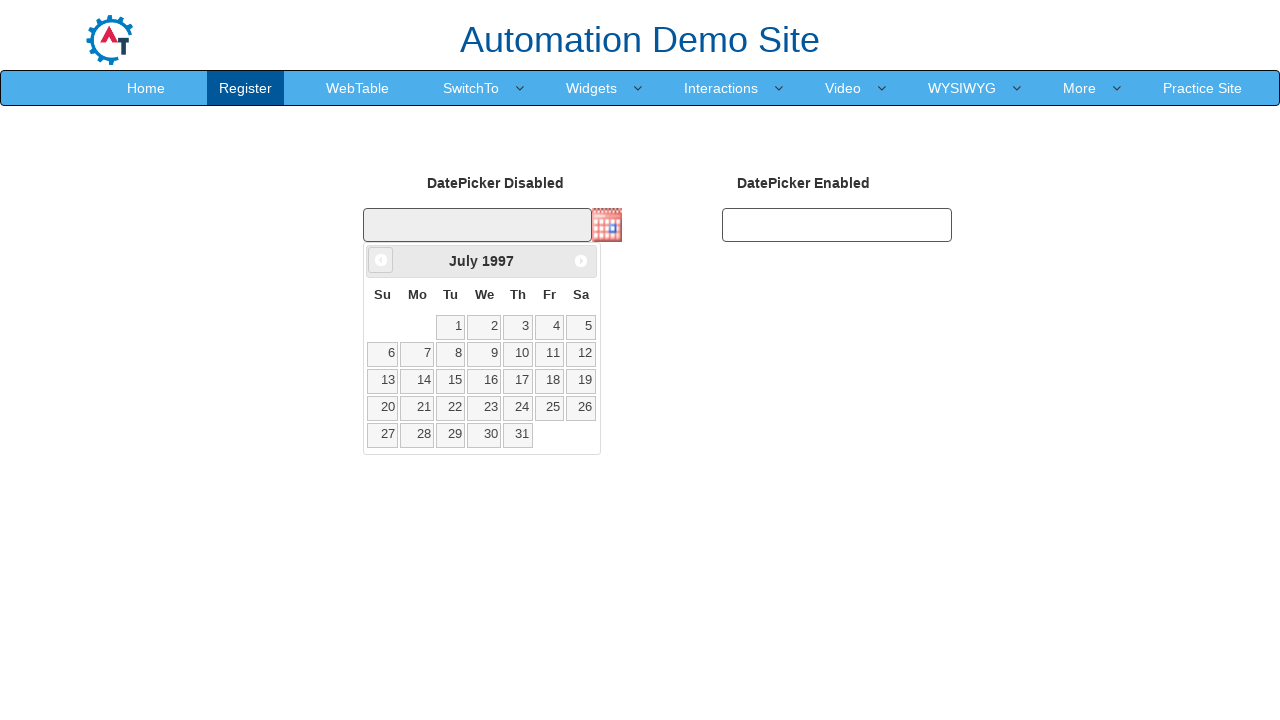

Retrieved current month: July
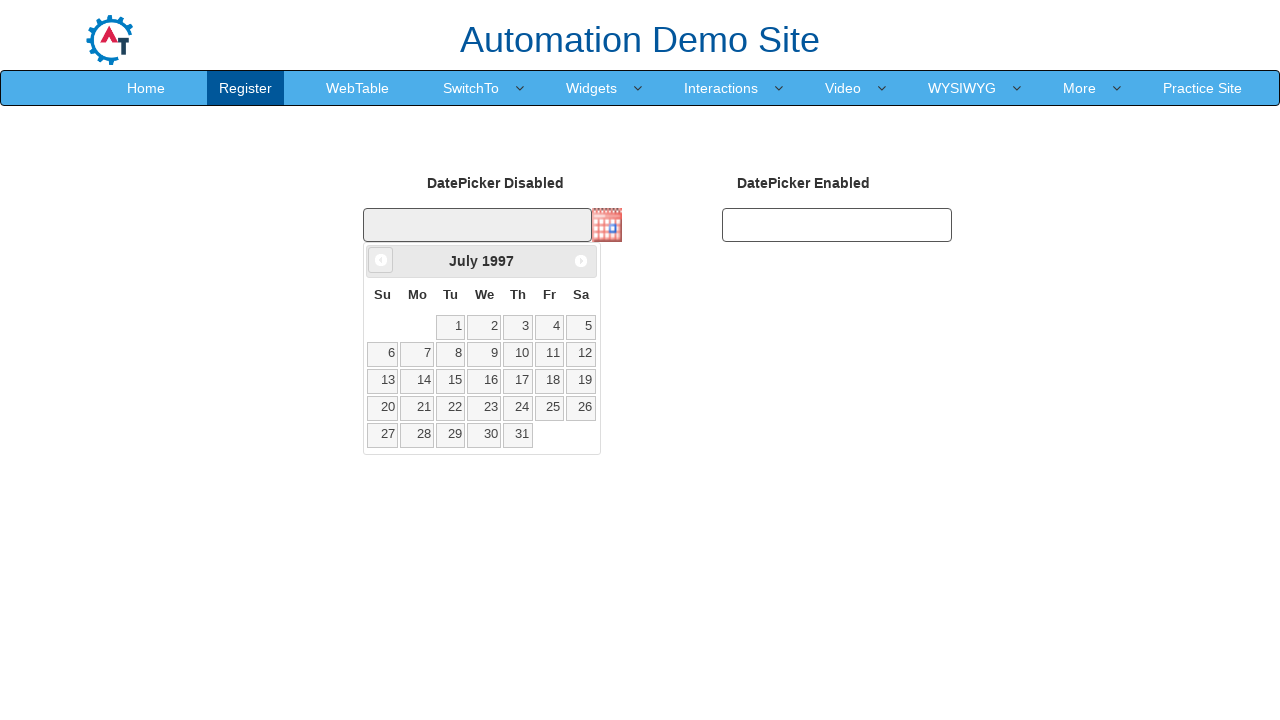

Retrieved current year: 1997
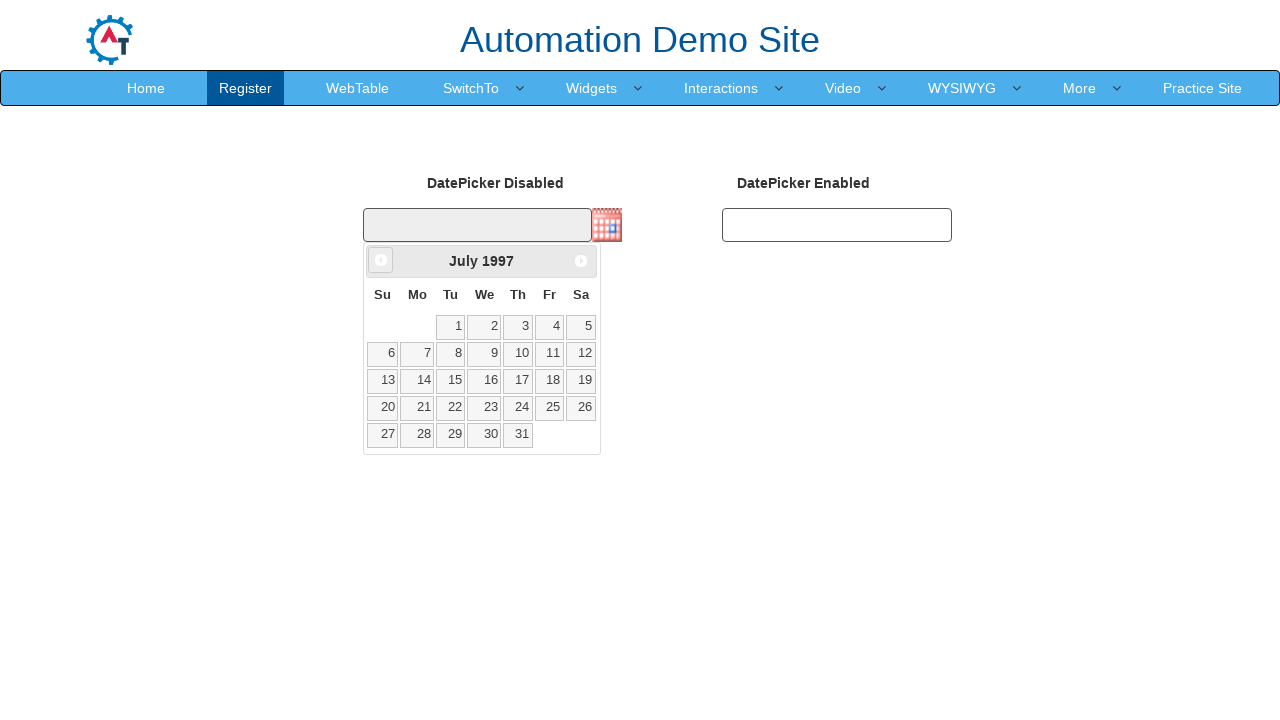

Clicked previous month button to navigate backwards at (381, 260) on xpath=//span[@class='ui-icon ui-icon-circle-triangle-w']
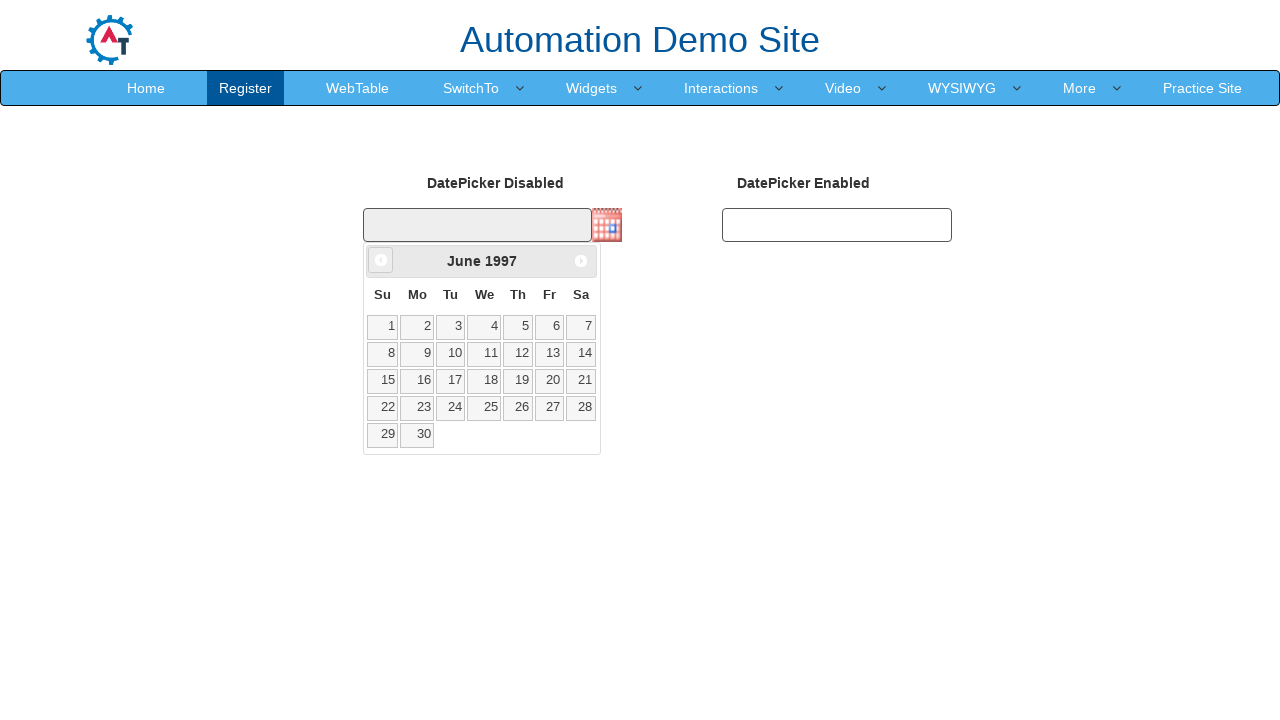

Retrieved current month: June
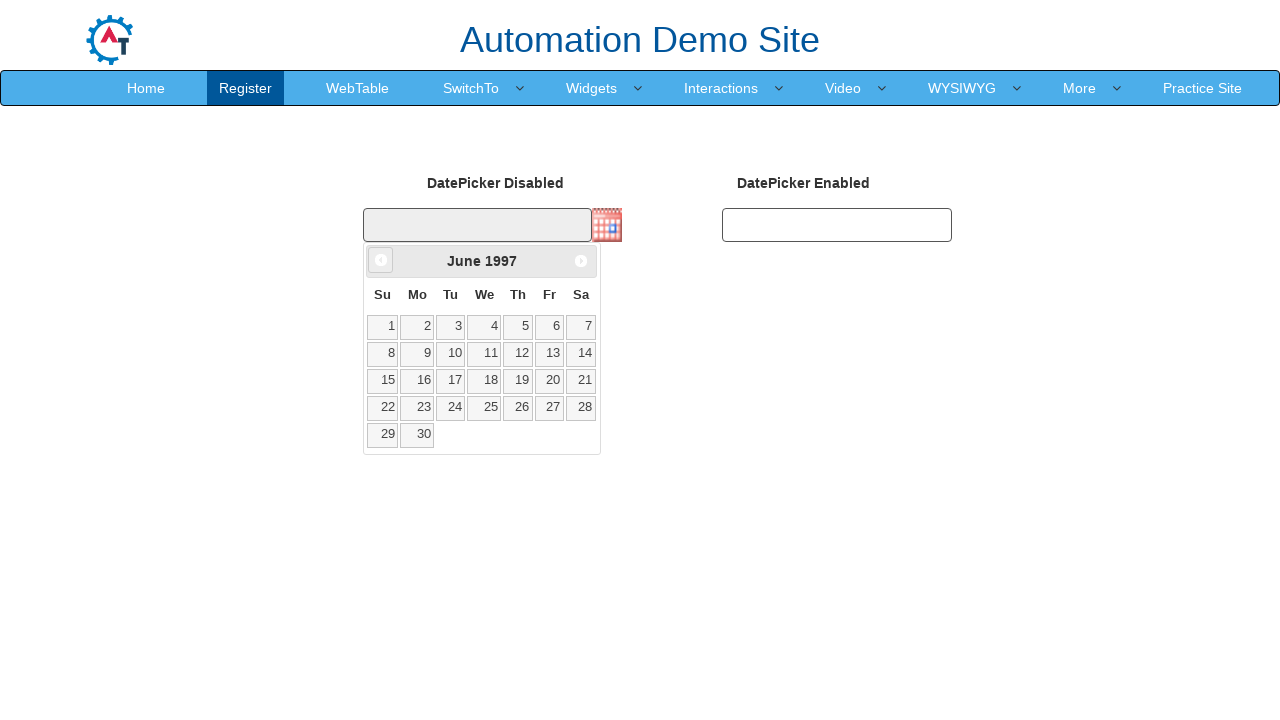

Retrieved current year: 1997
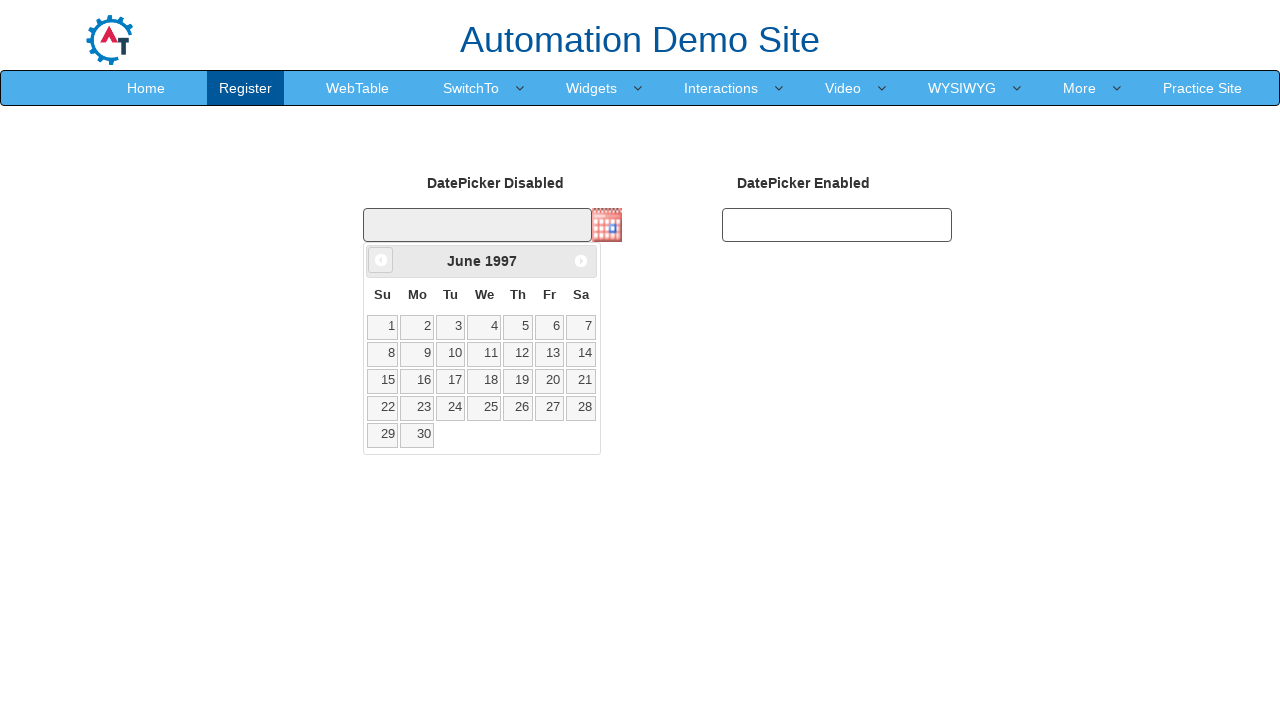

Clicked previous month button to navigate backwards at (381, 260) on xpath=//span[@class='ui-icon ui-icon-circle-triangle-w']
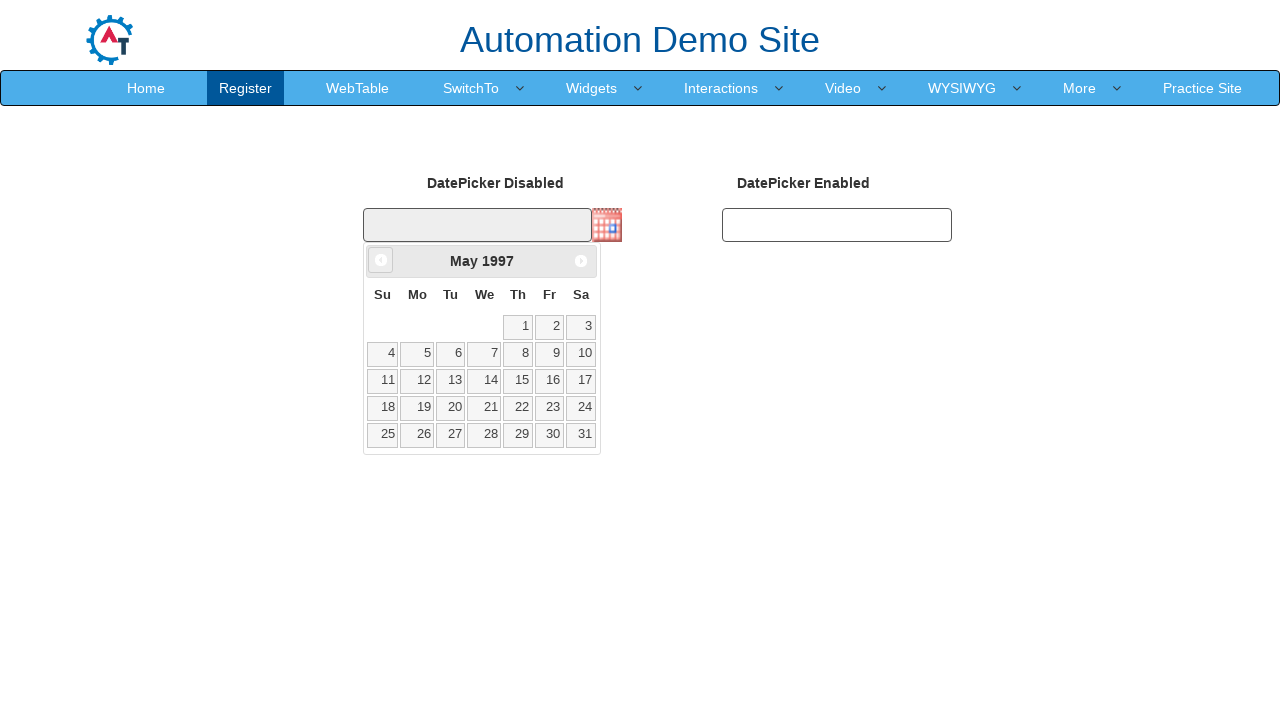

Retrieved current month: May
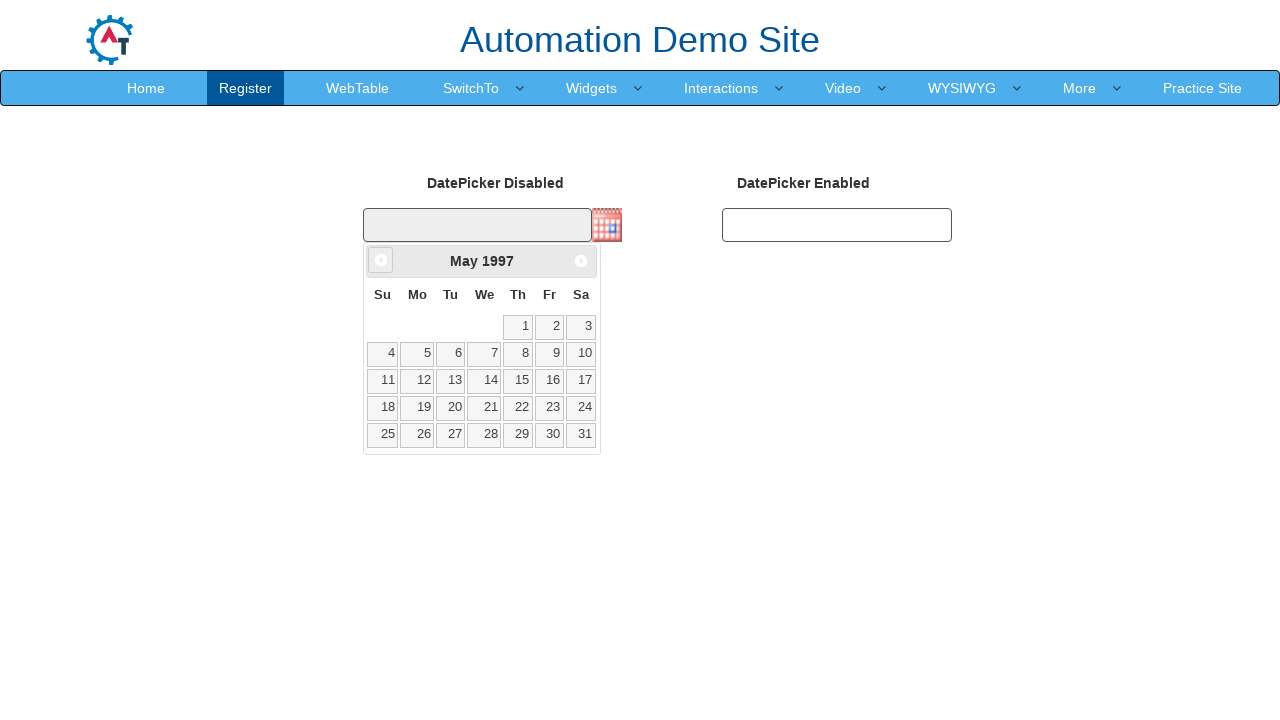

Retrieved current year: 1997
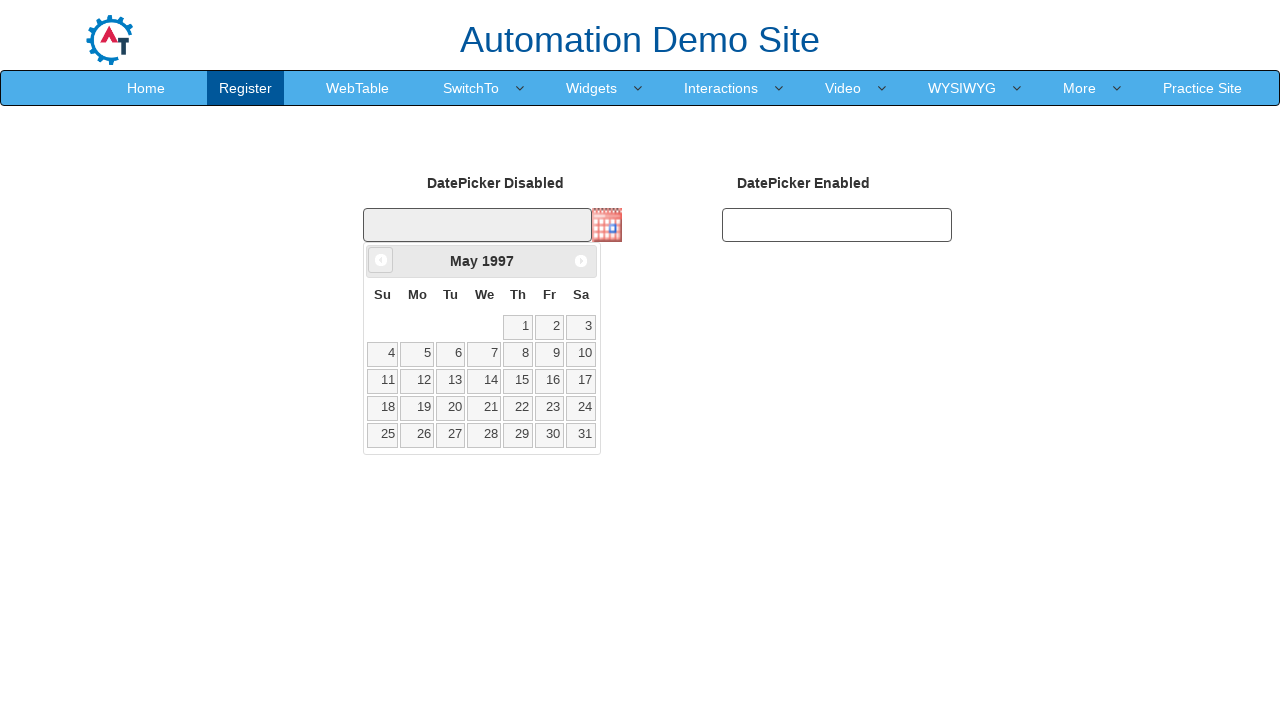

Clicked previous month button to navigate backwards at (381, 260) on xpath=//span[@class='ui-icon ui-icon-circle-triangle-w']
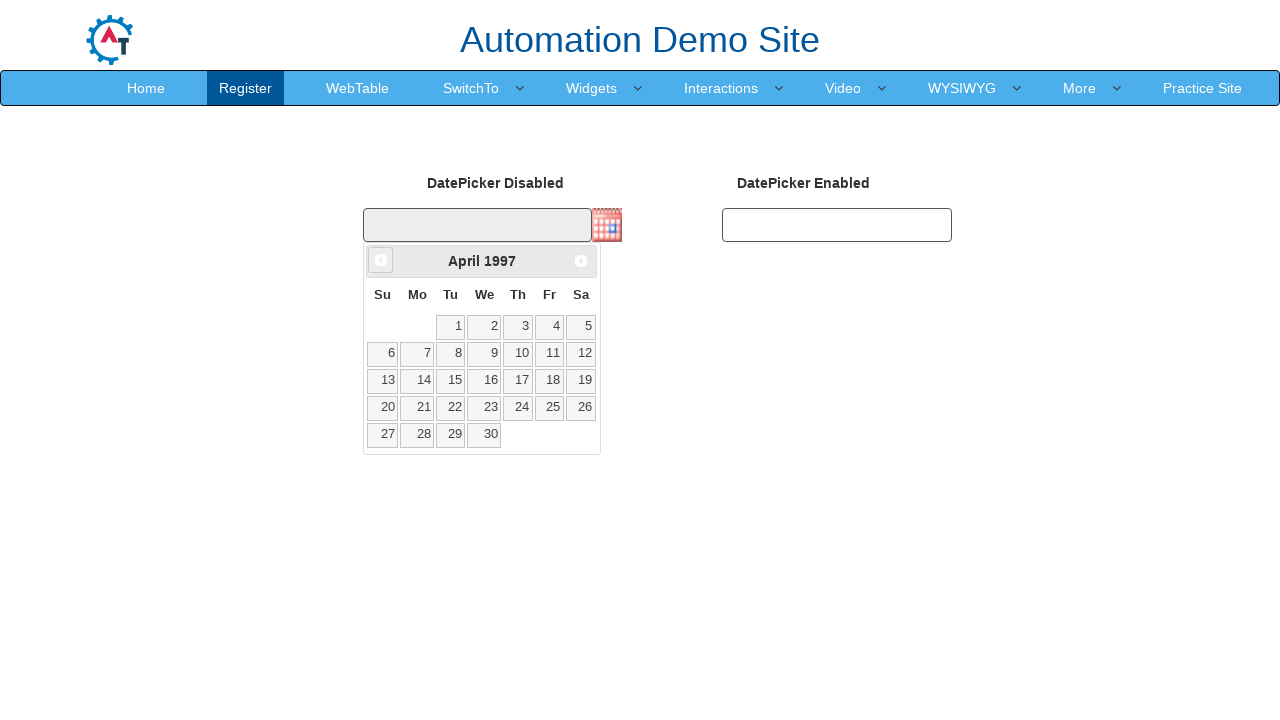

Retrieved current month: April
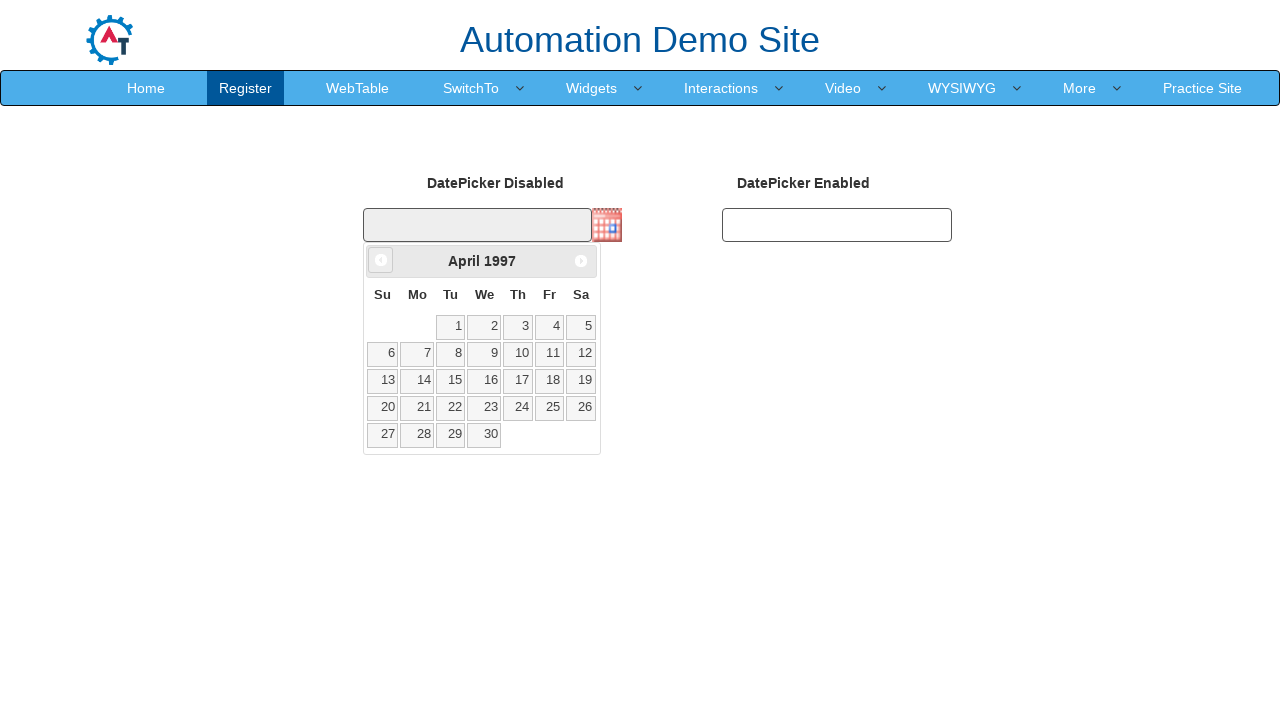

Retrieved current year: 1997
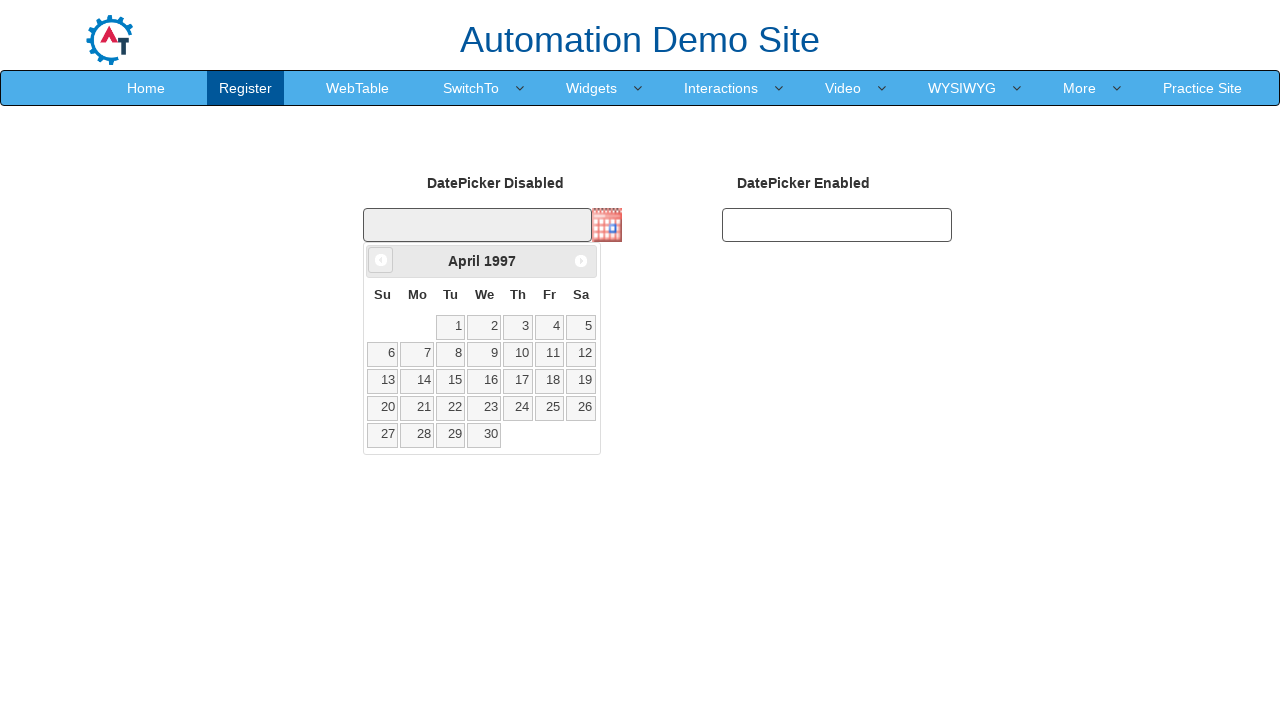

Clicked previous month button to navigate backwards at (381, 260) on xpath=//span[@class='ui-icon ui-icon-circle-triangle-w']
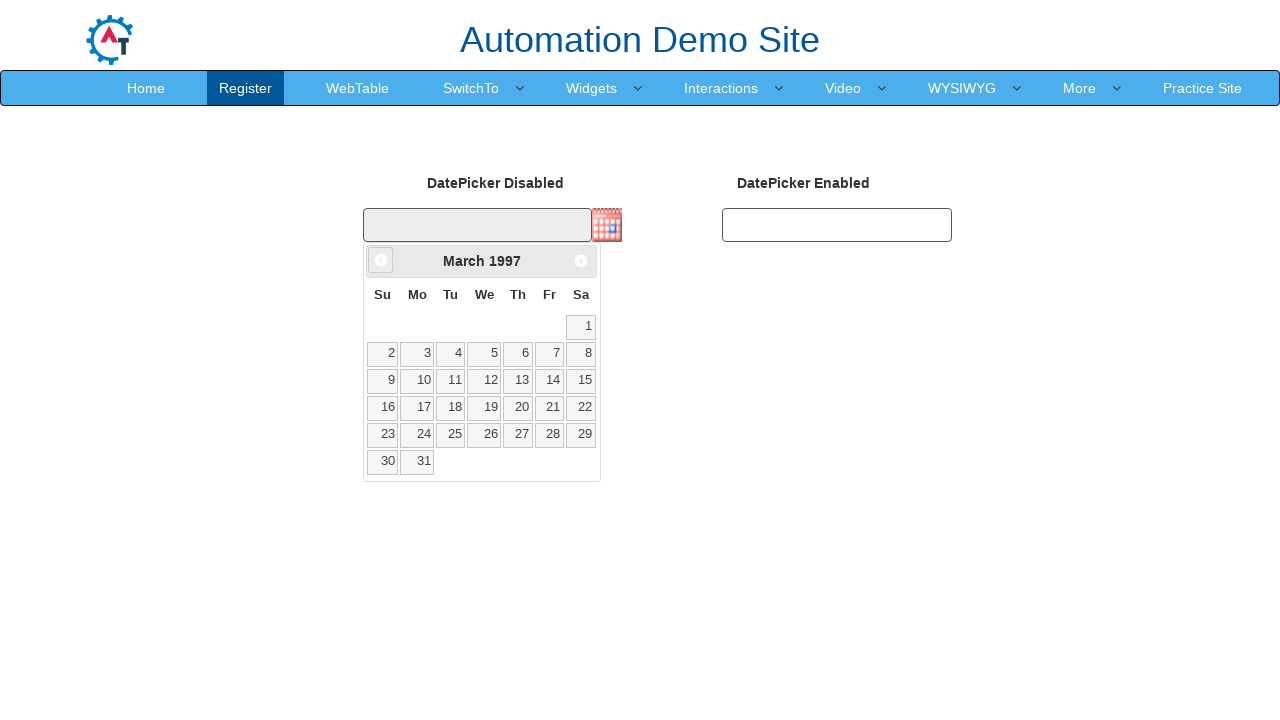

Retrieved current month: March
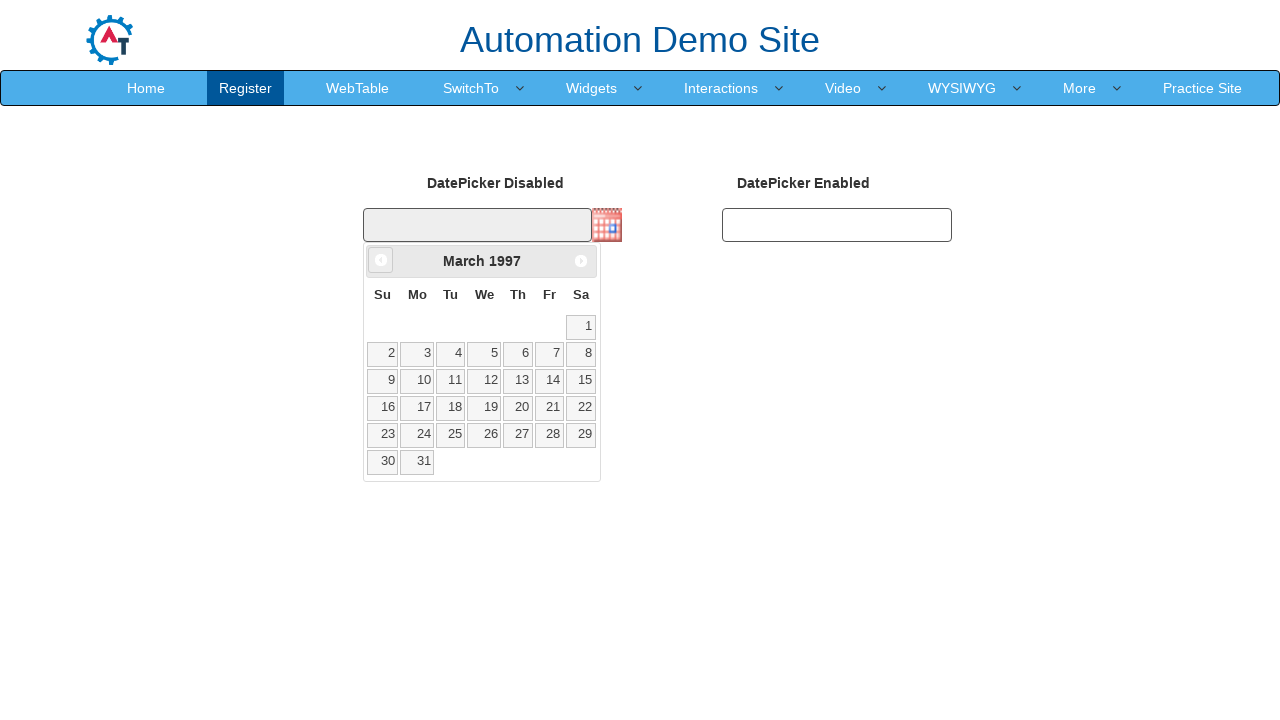

Retrieved current year: 1997
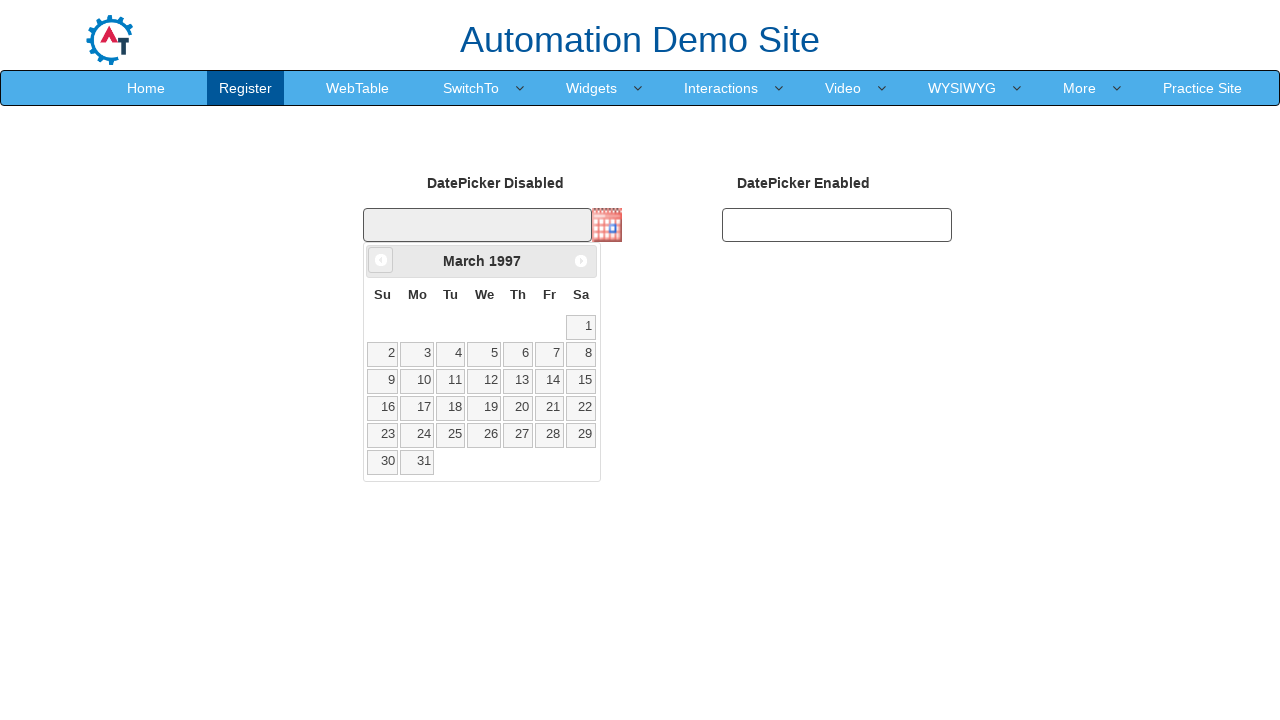

Clicked previous month button to navigate backwards at (381, 260) on xpath=//span[@class='ui-icon ui-icon-circle-triangle-w']
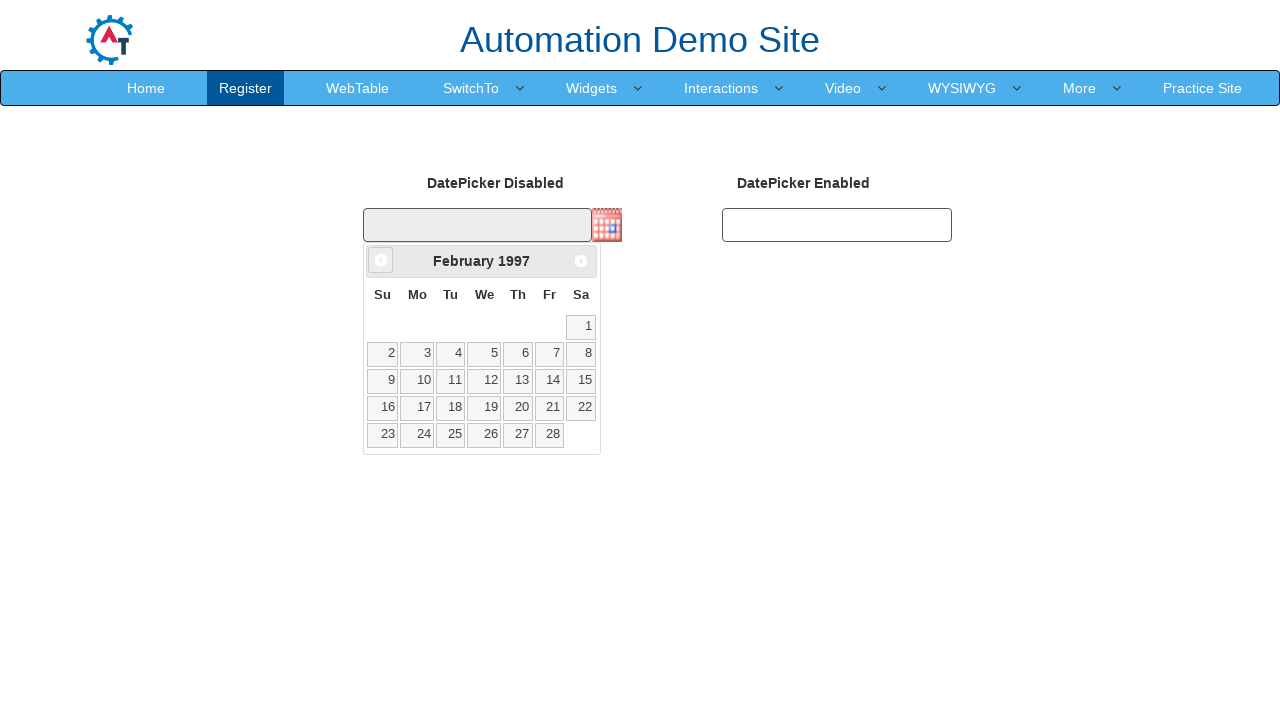

Retrieved current month: February
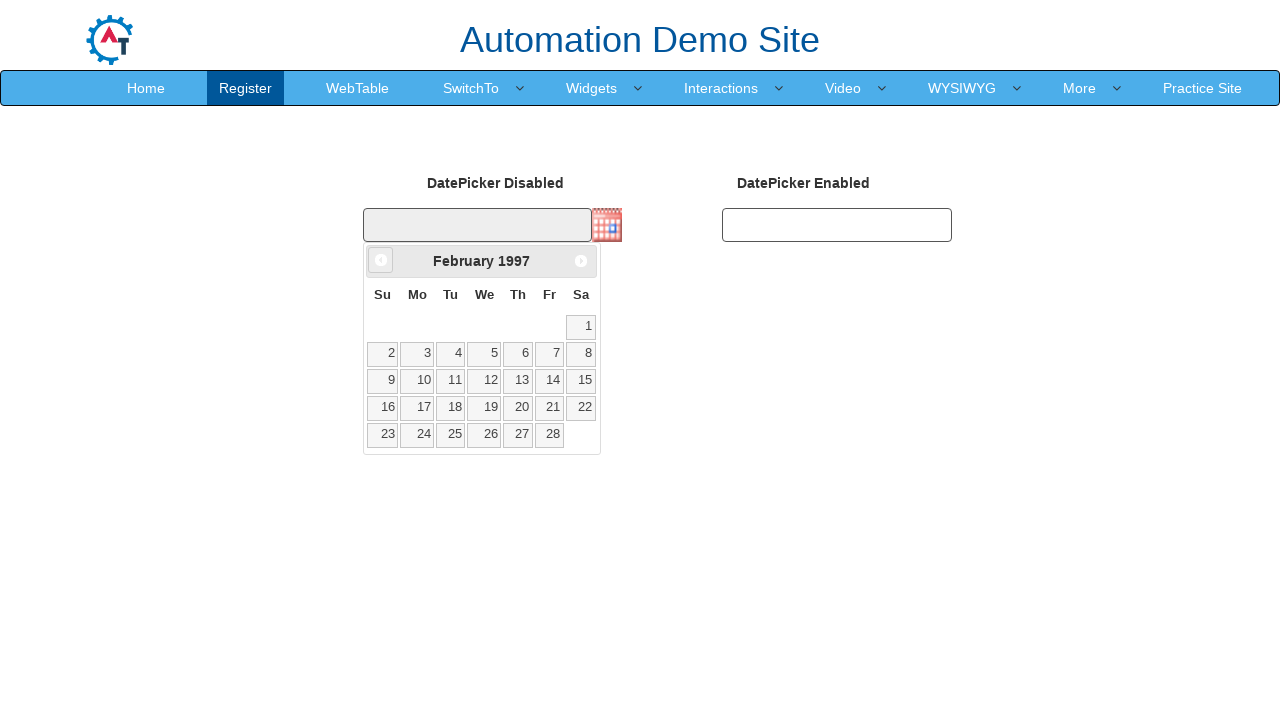

Retrieved current year: 1997
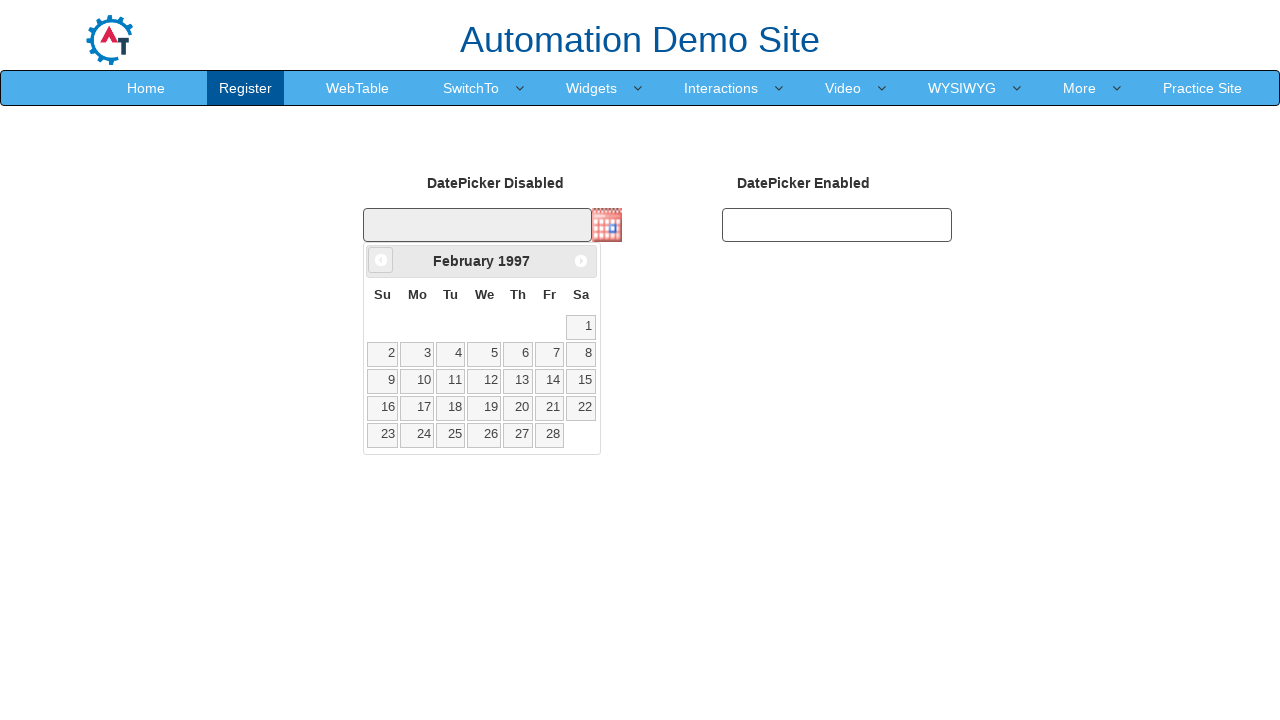

Clicked previous month button to navigate backwards at (381, 260) on xpath=//span[@class='ui-icon ui-icon-circle-triangle-w']
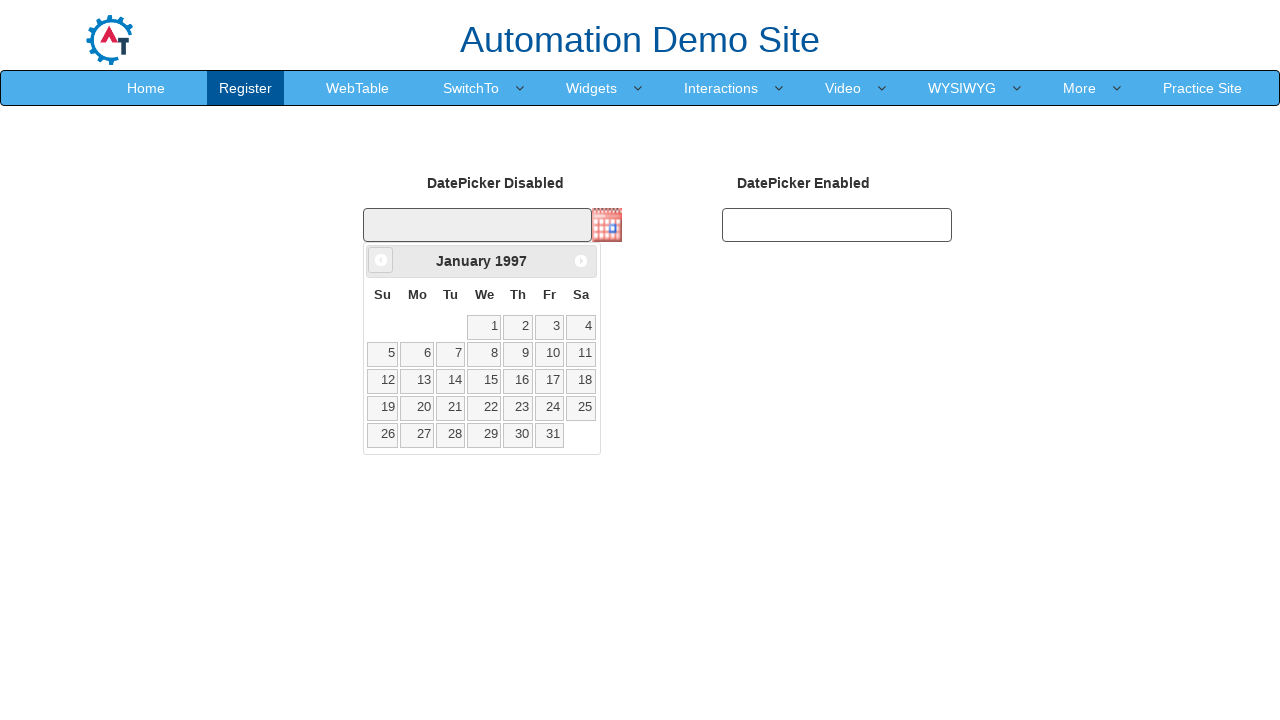

Retrieved current month: January
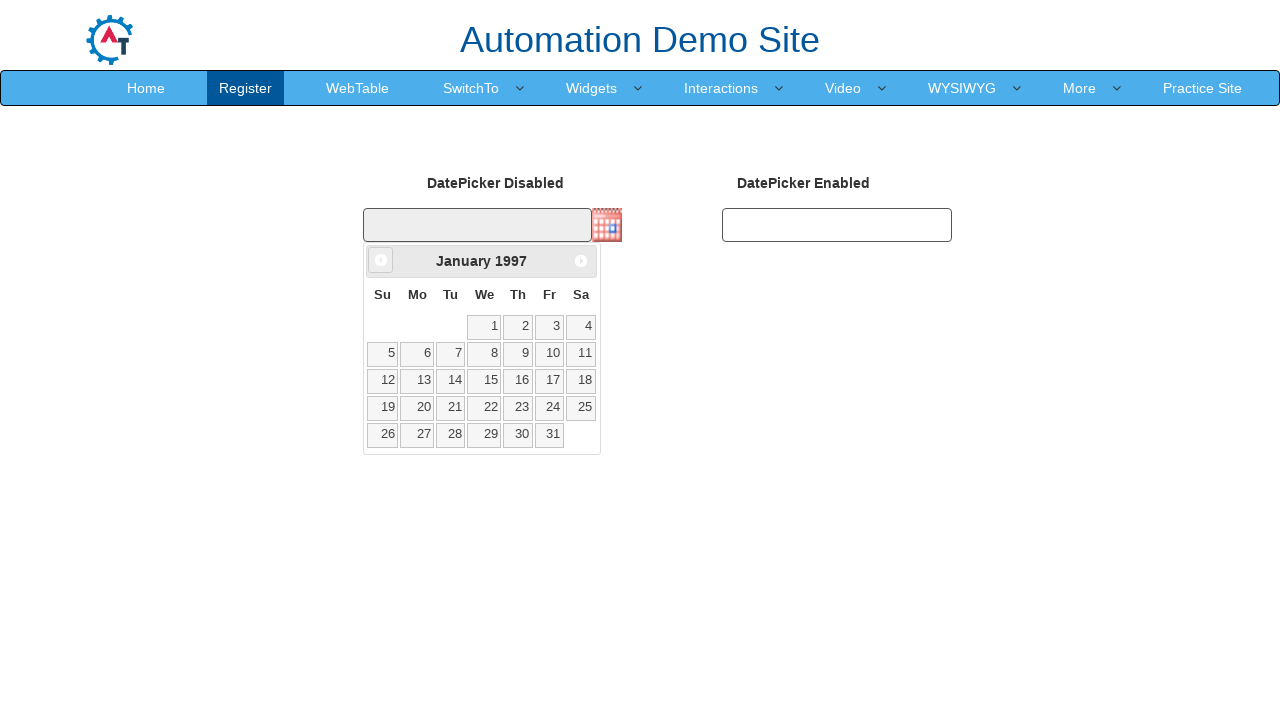

Retrieved current year: 1997
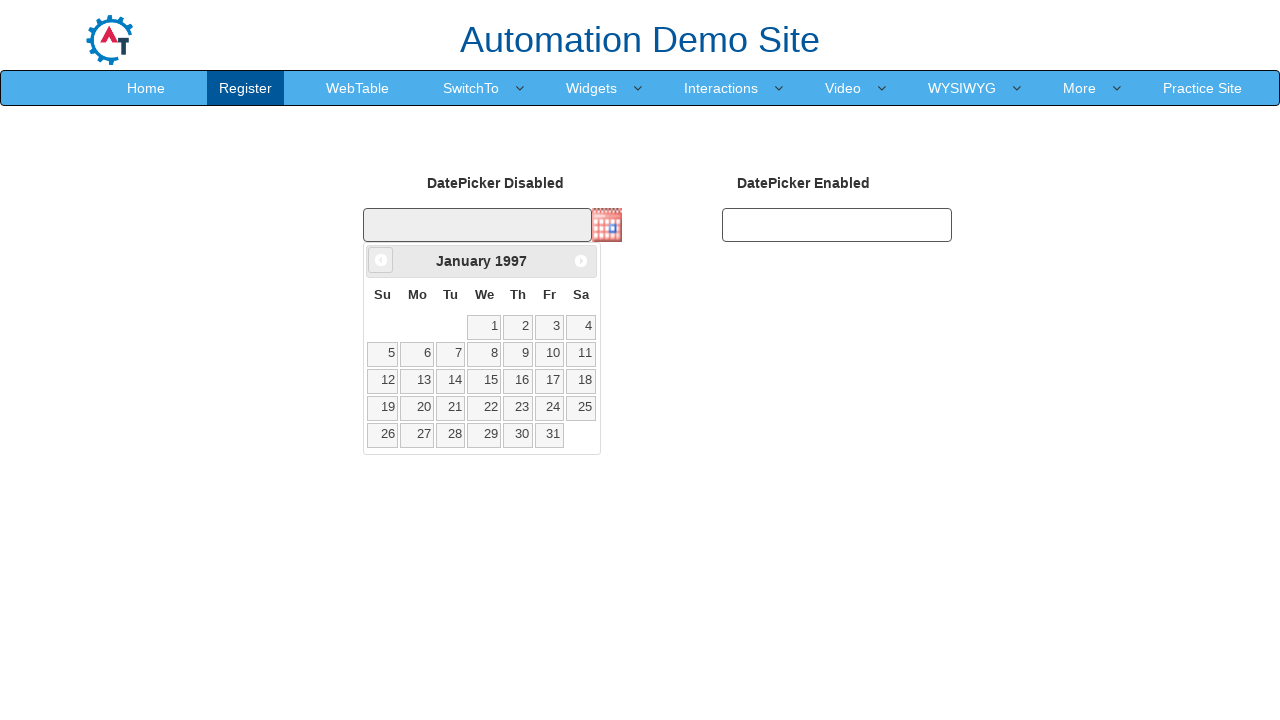

Clicked previous month button to navigate backwards at (381, 260) on xpath=//span[@class='ui-icon ui-icon-circle-triangle-w']
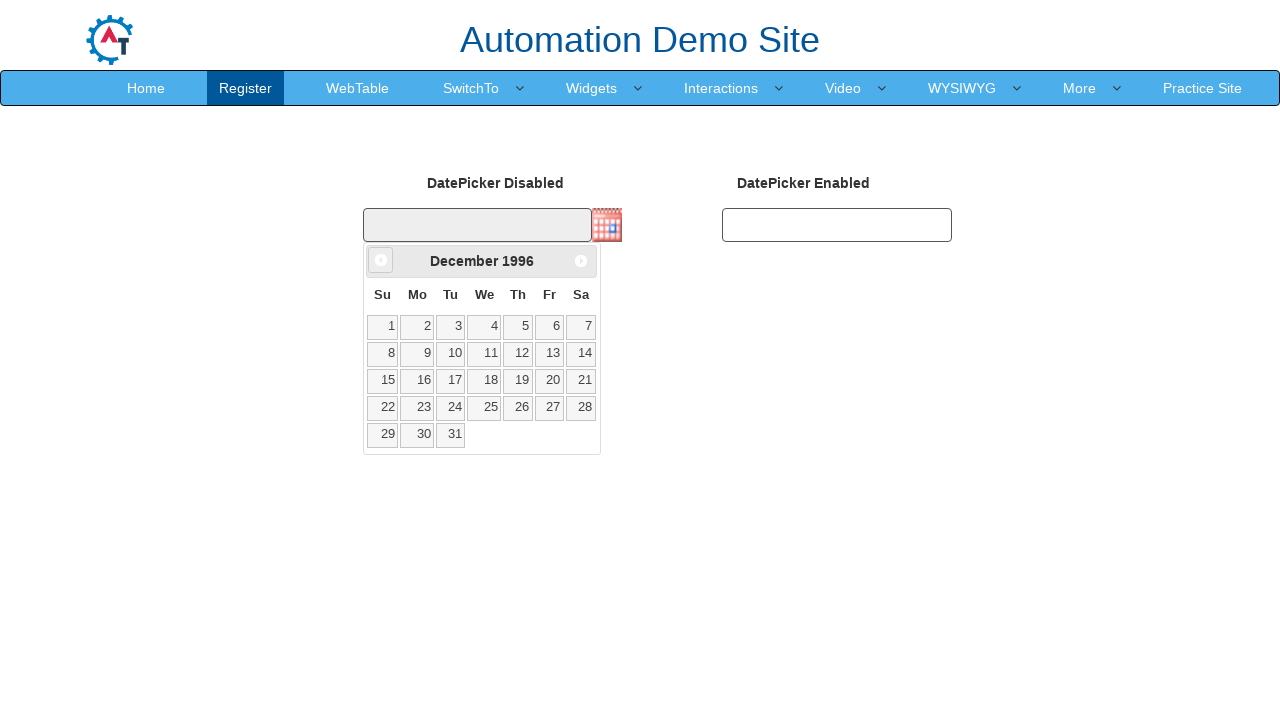

Retrieved current month: December
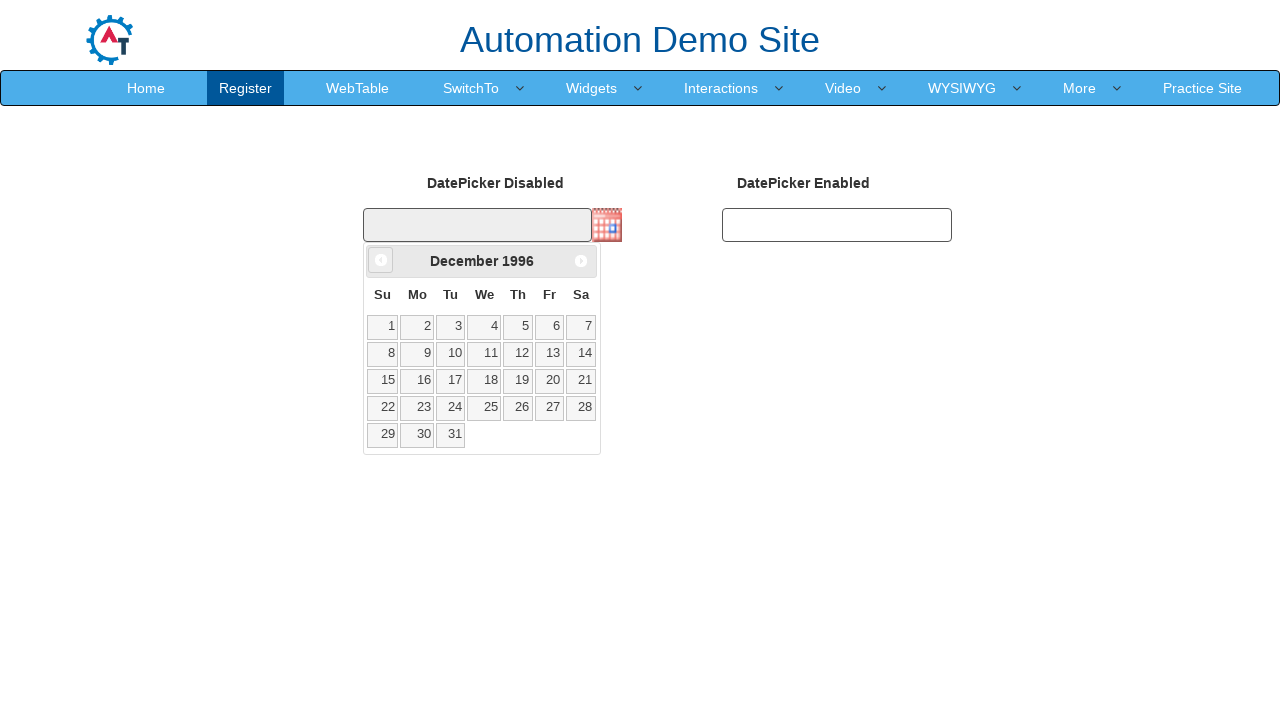

Retrieved current year: 1996
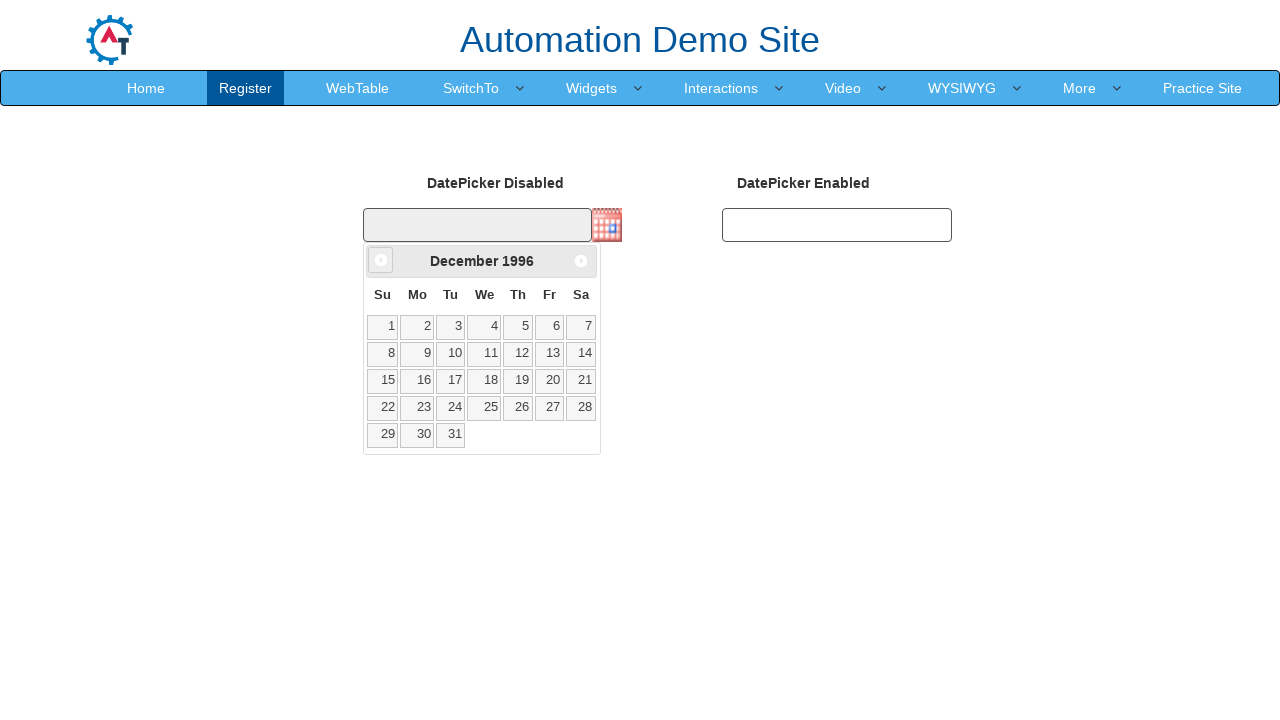

Clicked previous month button to navigate backwards at (381, 260) on xpath=//span[@class='ui-icon ui-icon-circle-triangle-w']
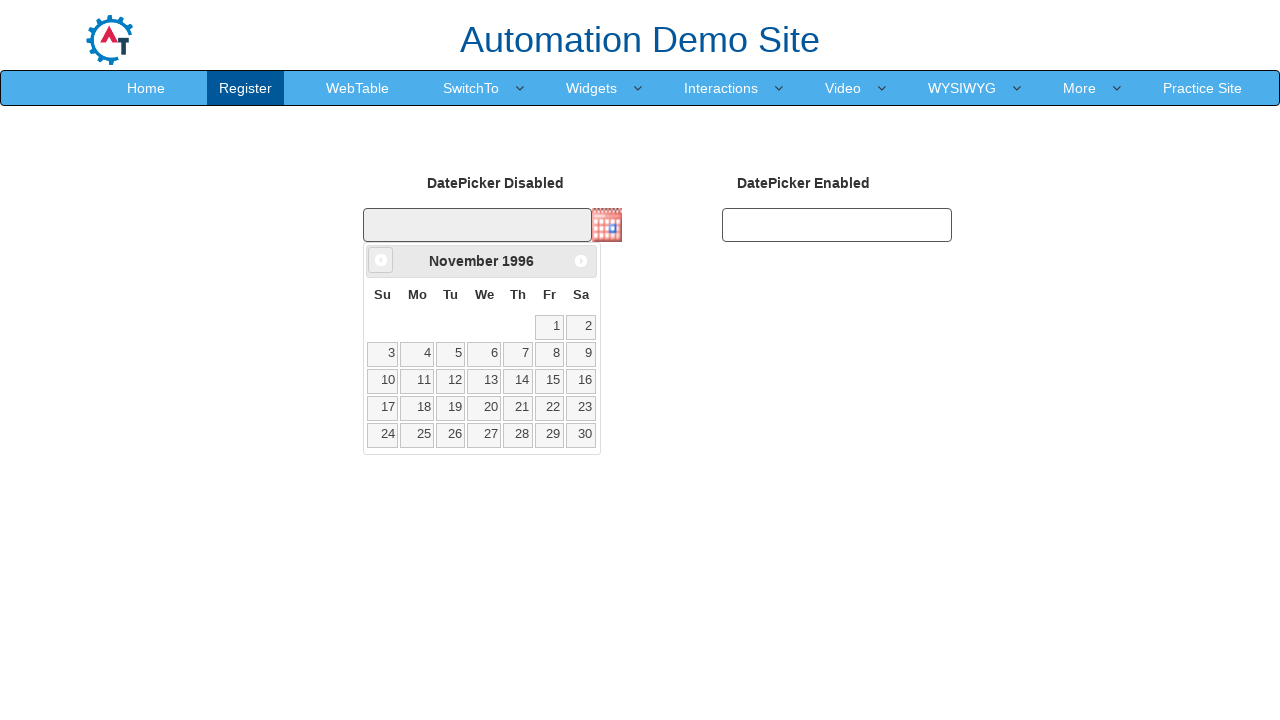

Retrieved current month: November
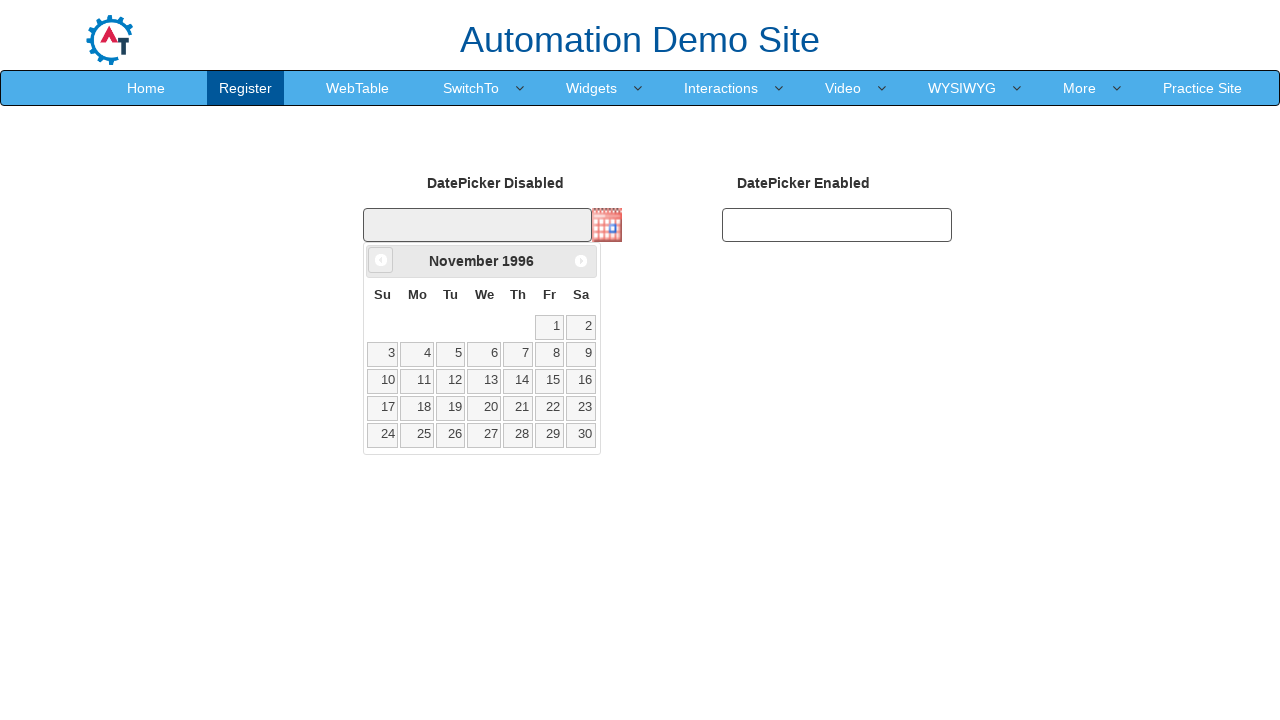

Retrieved current year: 1996
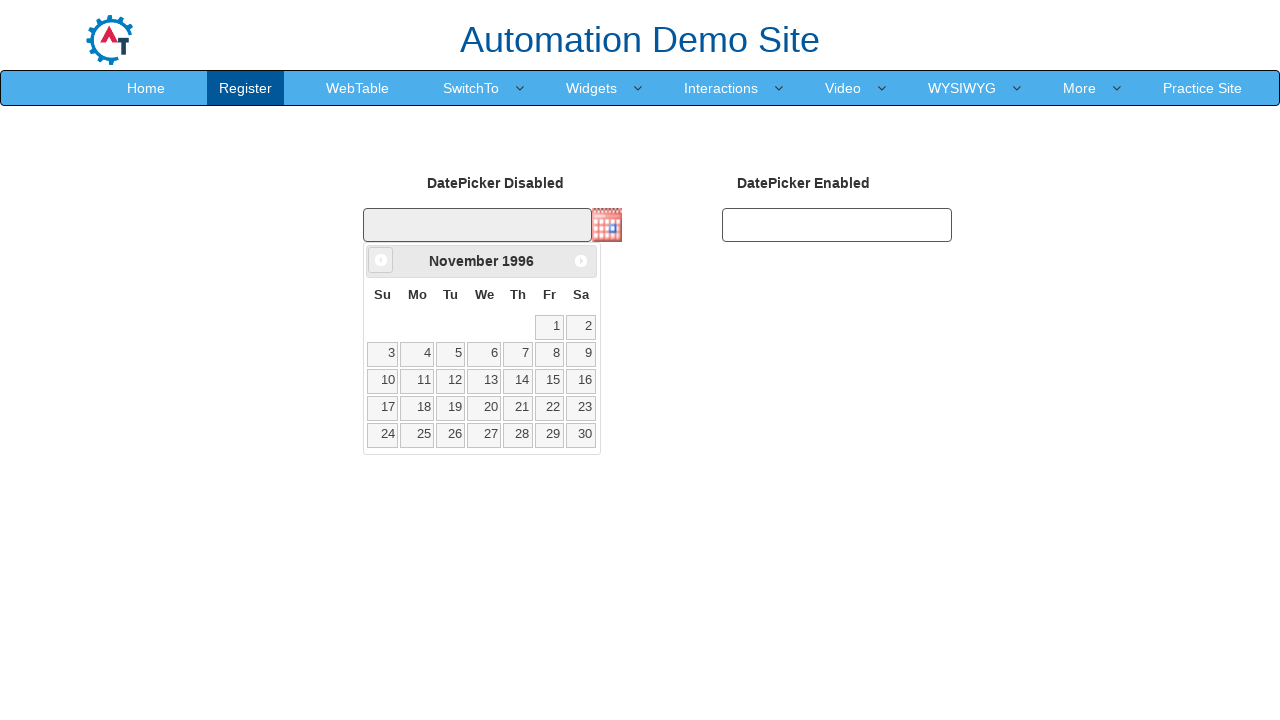

Clicked previous month button to navigate backwards at (381, 260) on xpath=//span[@class='ui-icon ui-icon-circle-triangle-w']
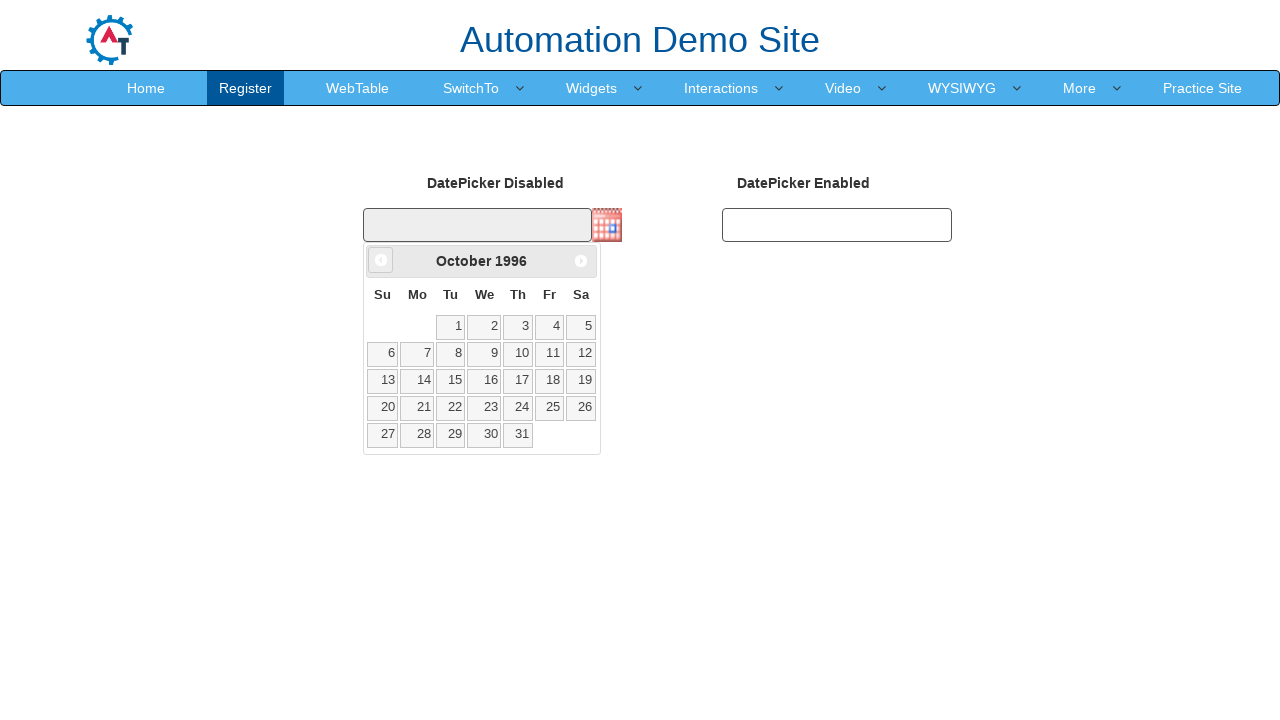

Retrieved current month: October
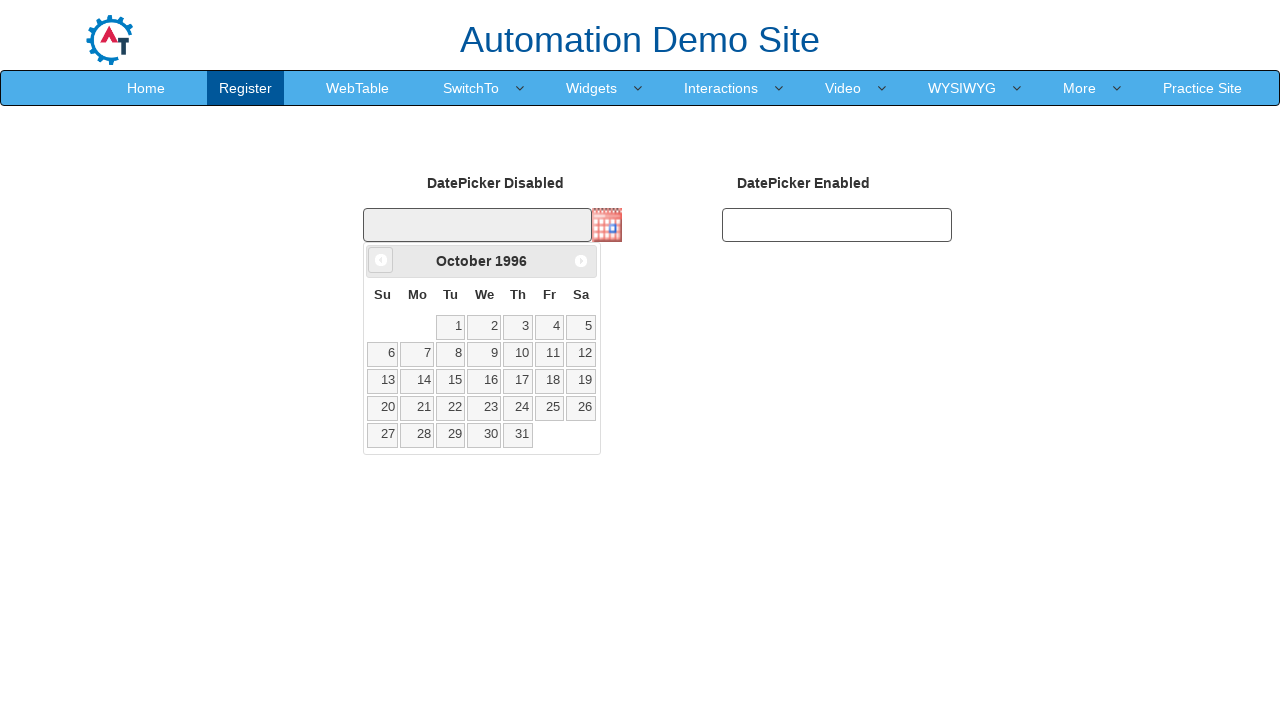

Retrieved current year: 1996
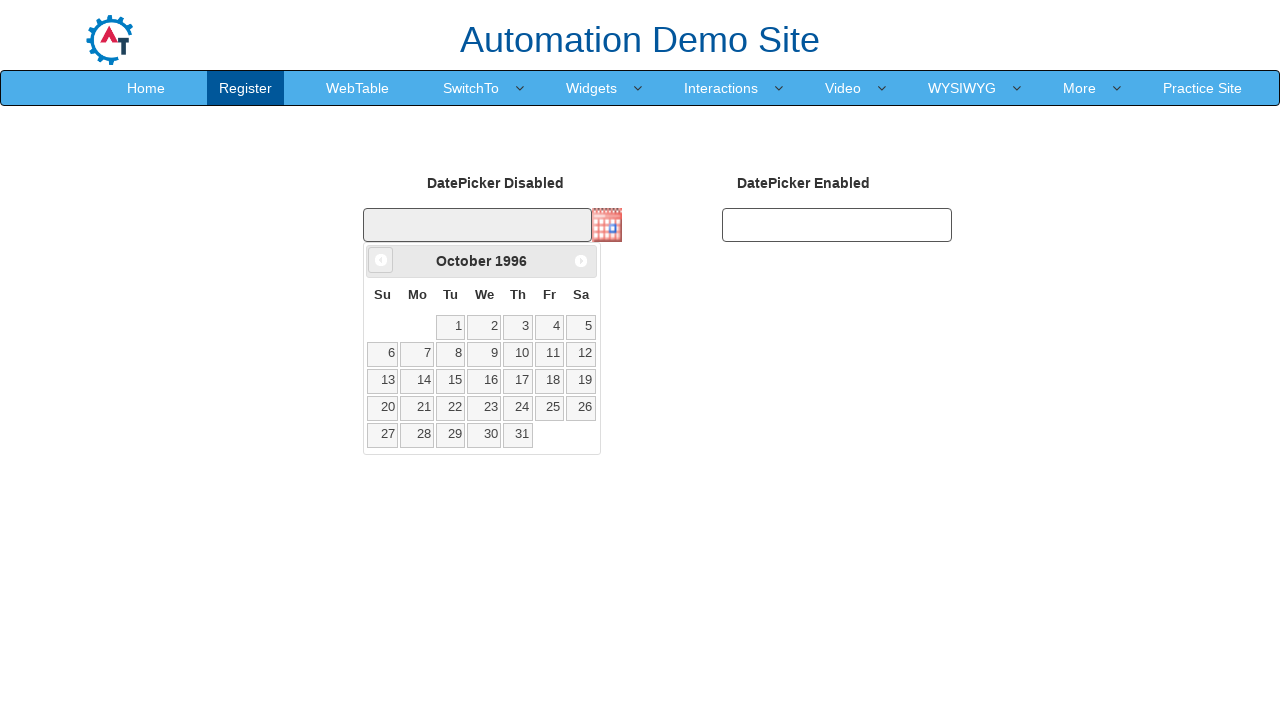

Clicked previous month button to navigate backwards at (381, 260) on xpath=//span[@class='ui-icon ui-icon-circle-triangle-w']
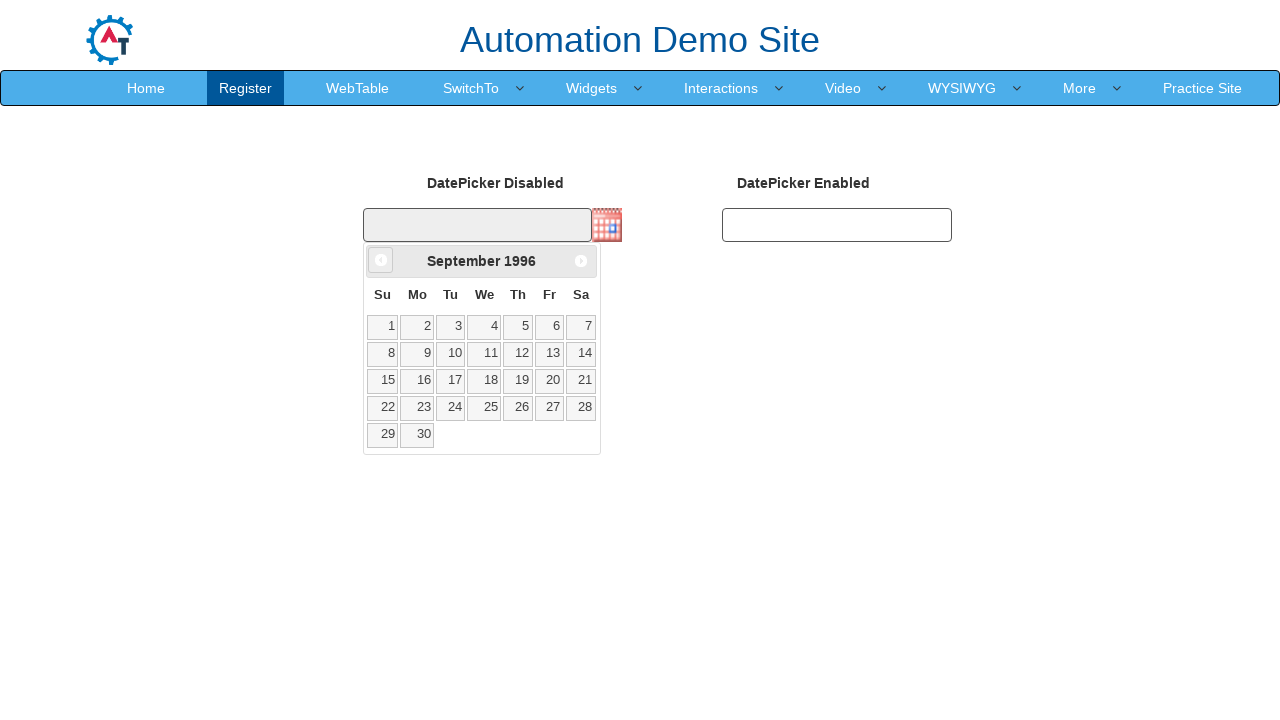

Retrieved current month: September
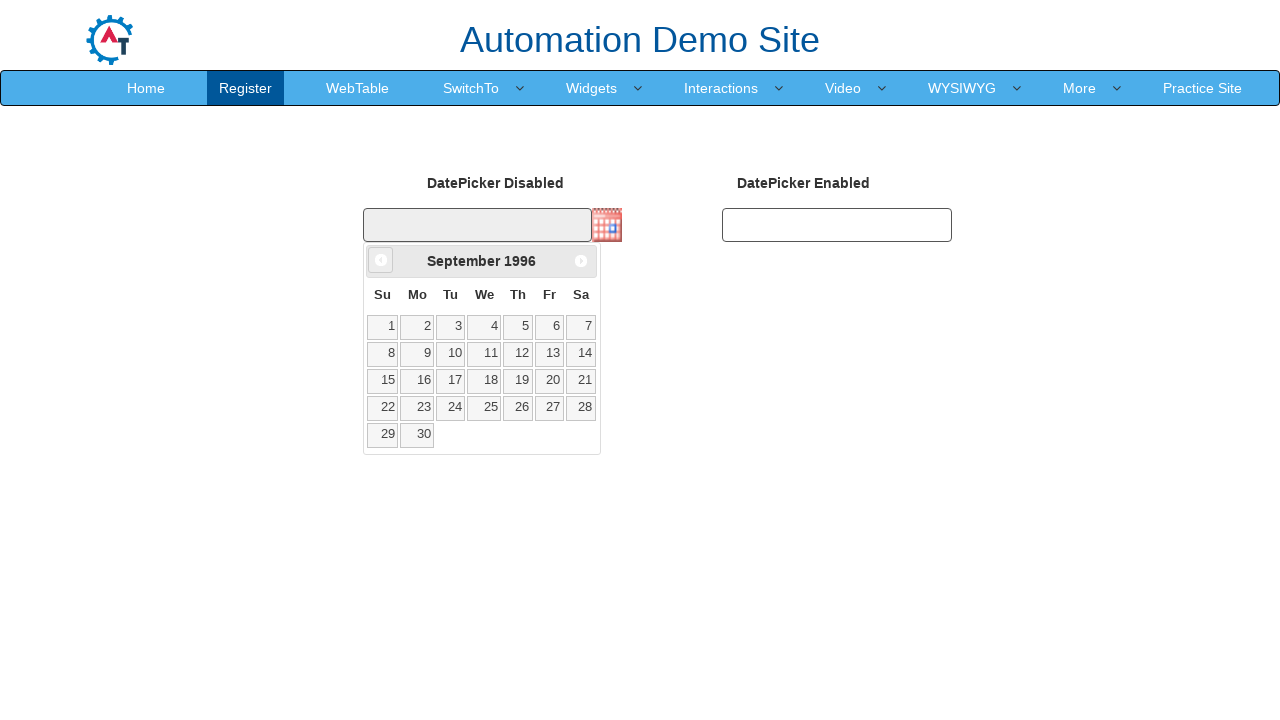

Retrieved current year: 1996
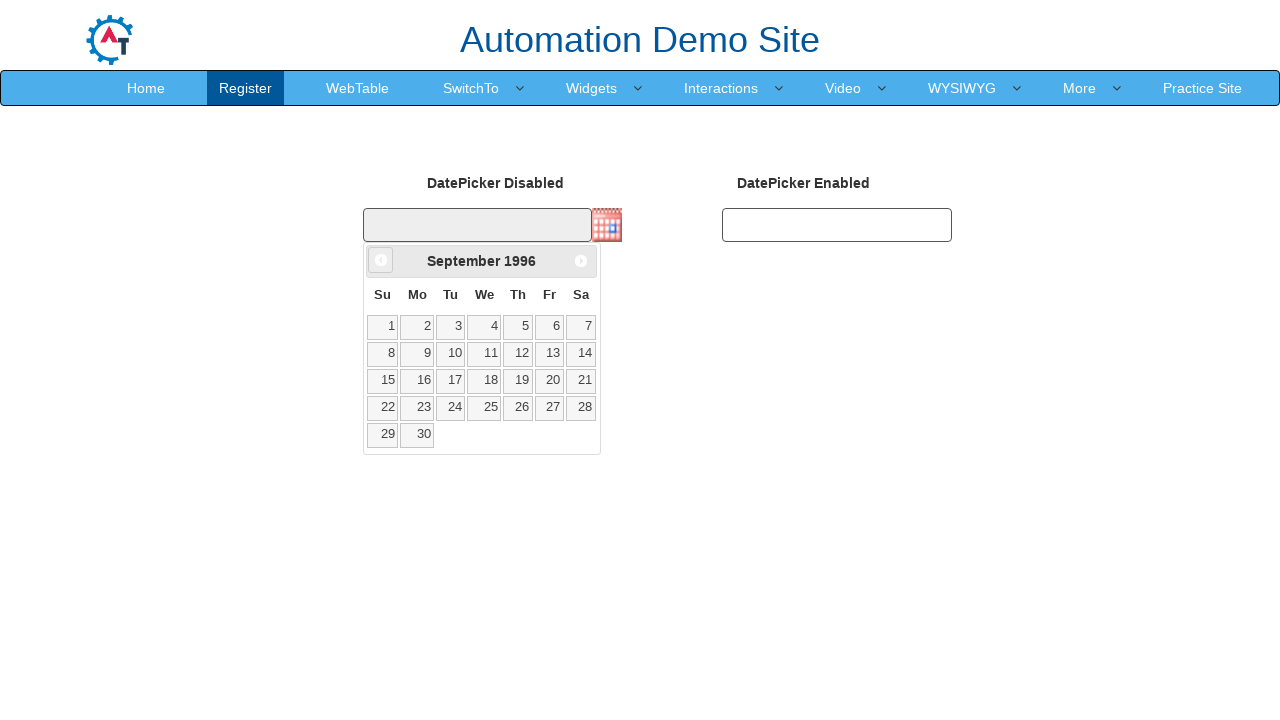

Clicked previous month button to navigate backwards at (381, 260) on xpath=//span[@class='ui-icon ui-icon-circle-triangle-w']
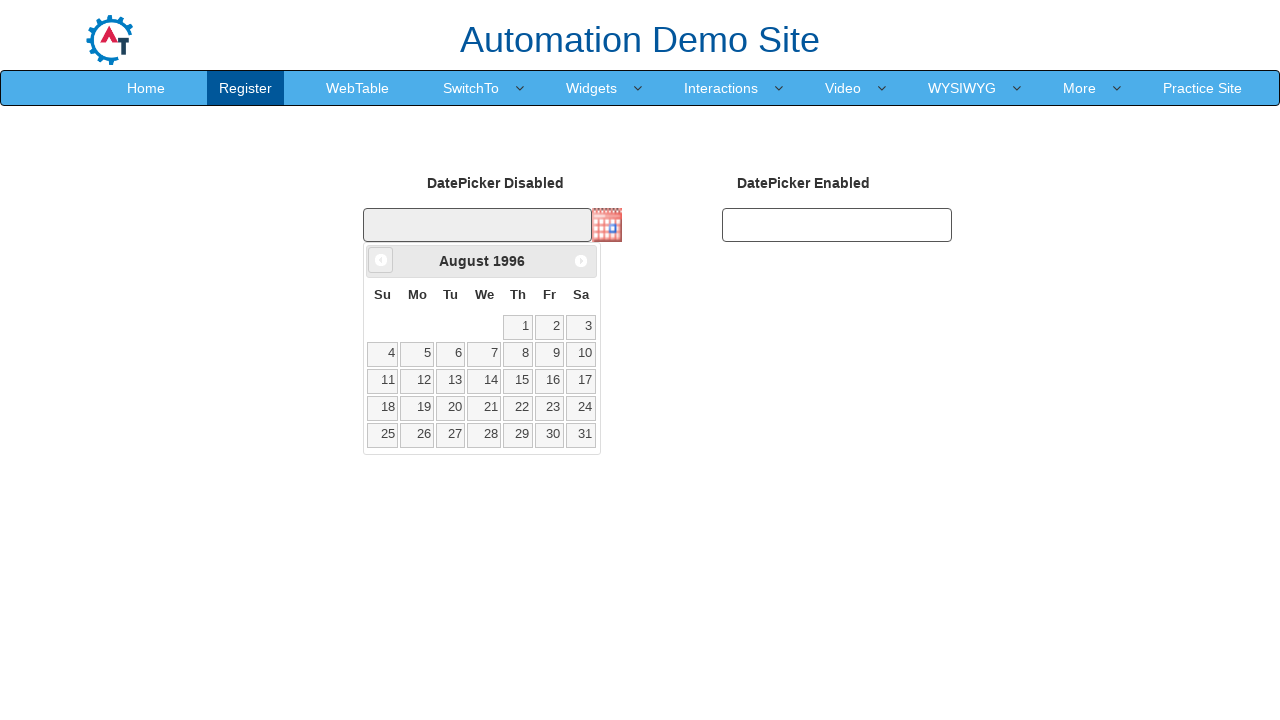

Retrieved current month: August
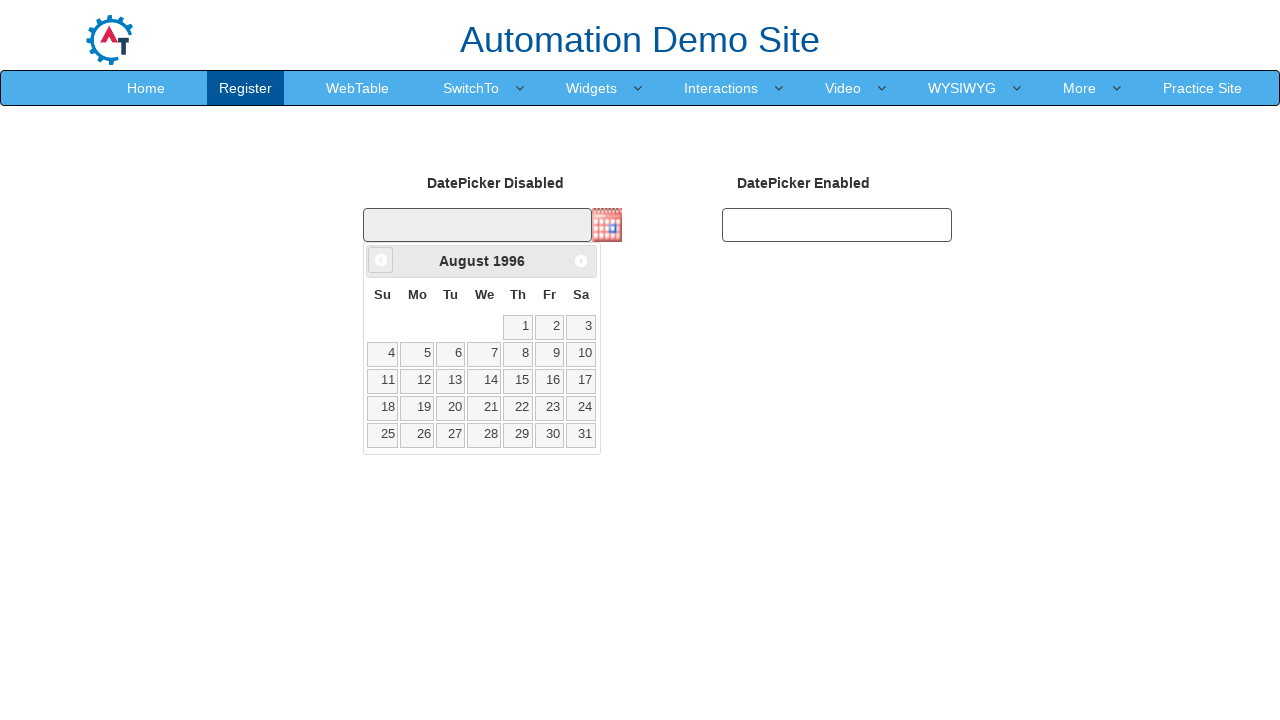

Retrieved current year: 1996
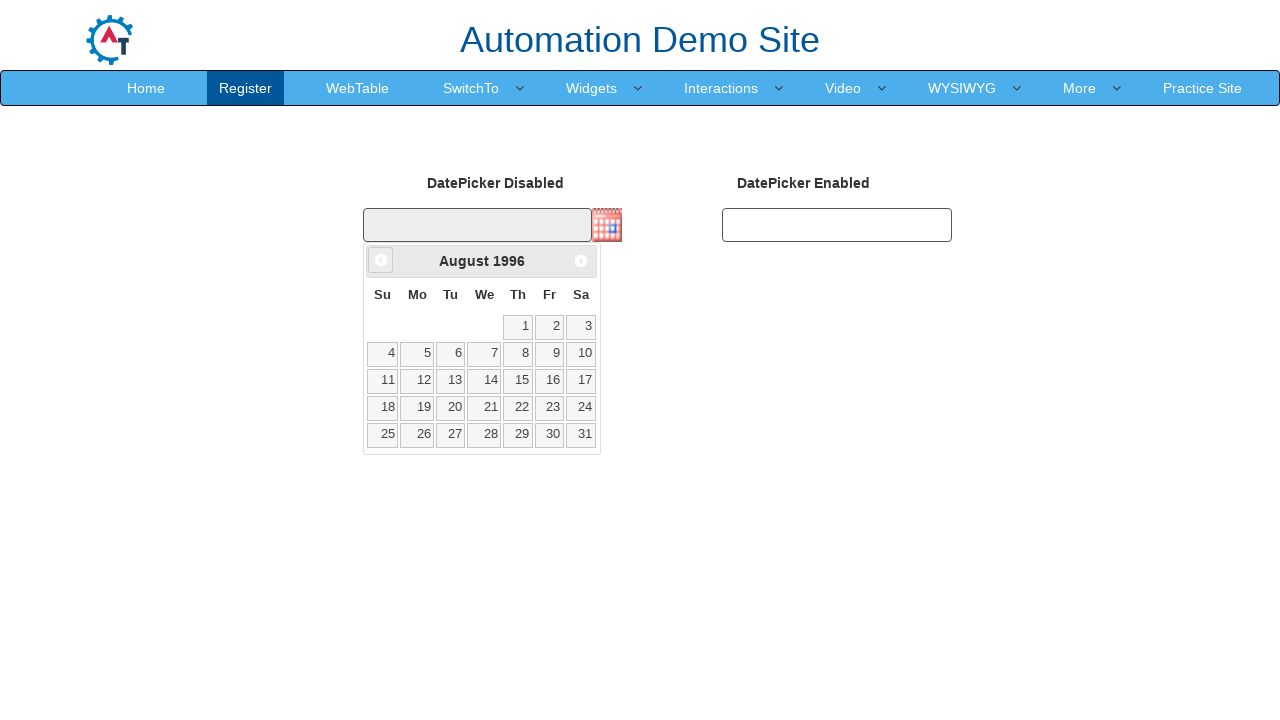

Clicked previous month button to navigate backwards at (381, 260) on xpath=//span[@class='ui-icon ui-icon-circle-triangle-w']
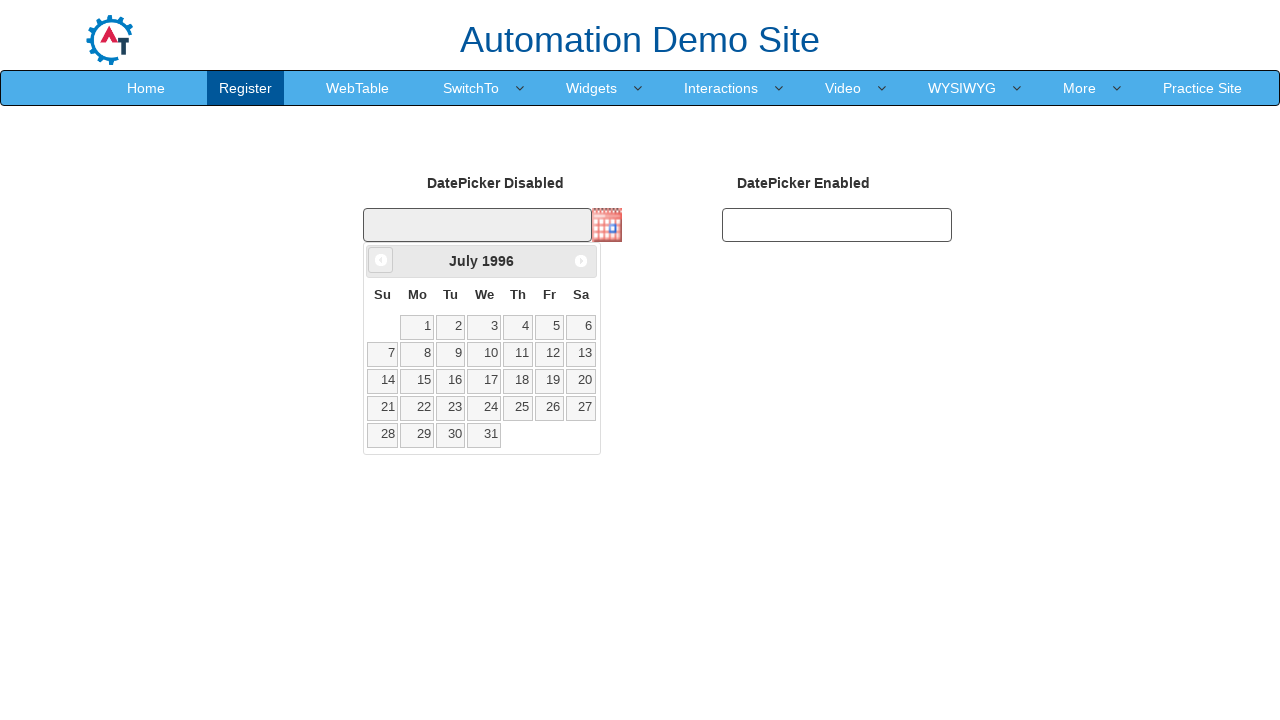

Retrieved current month: July
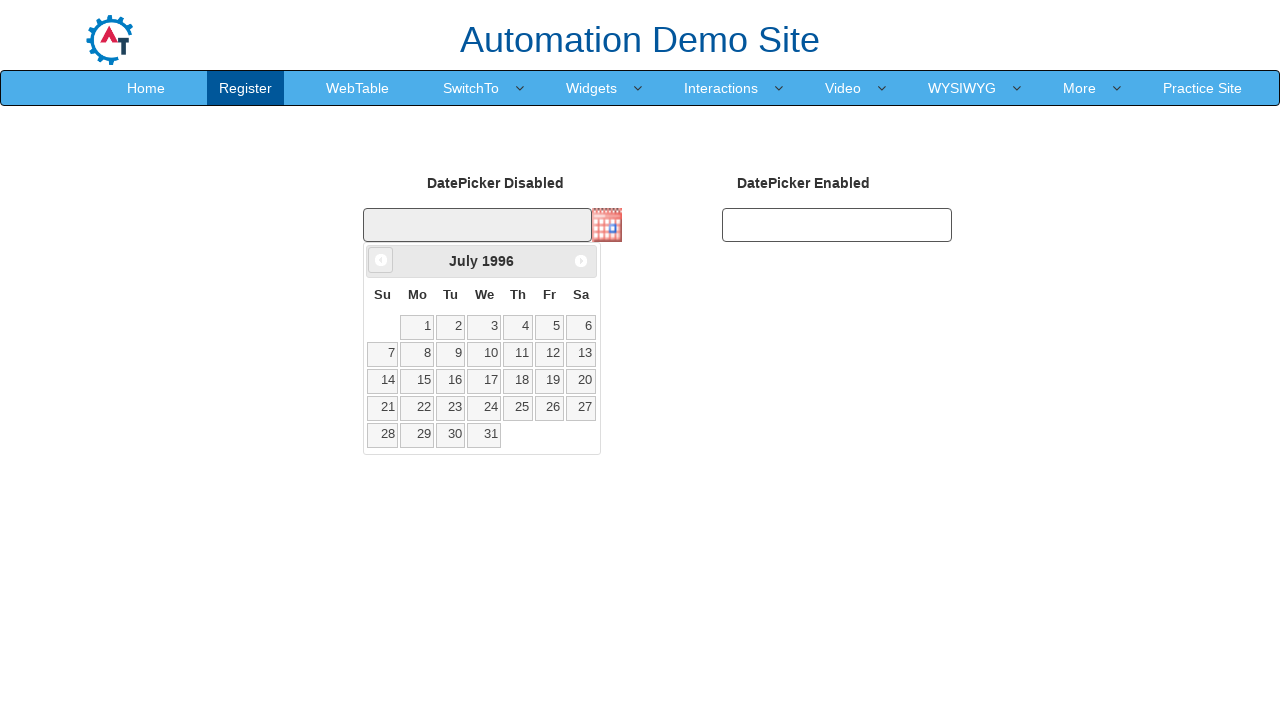

Retrieved current year: 1996
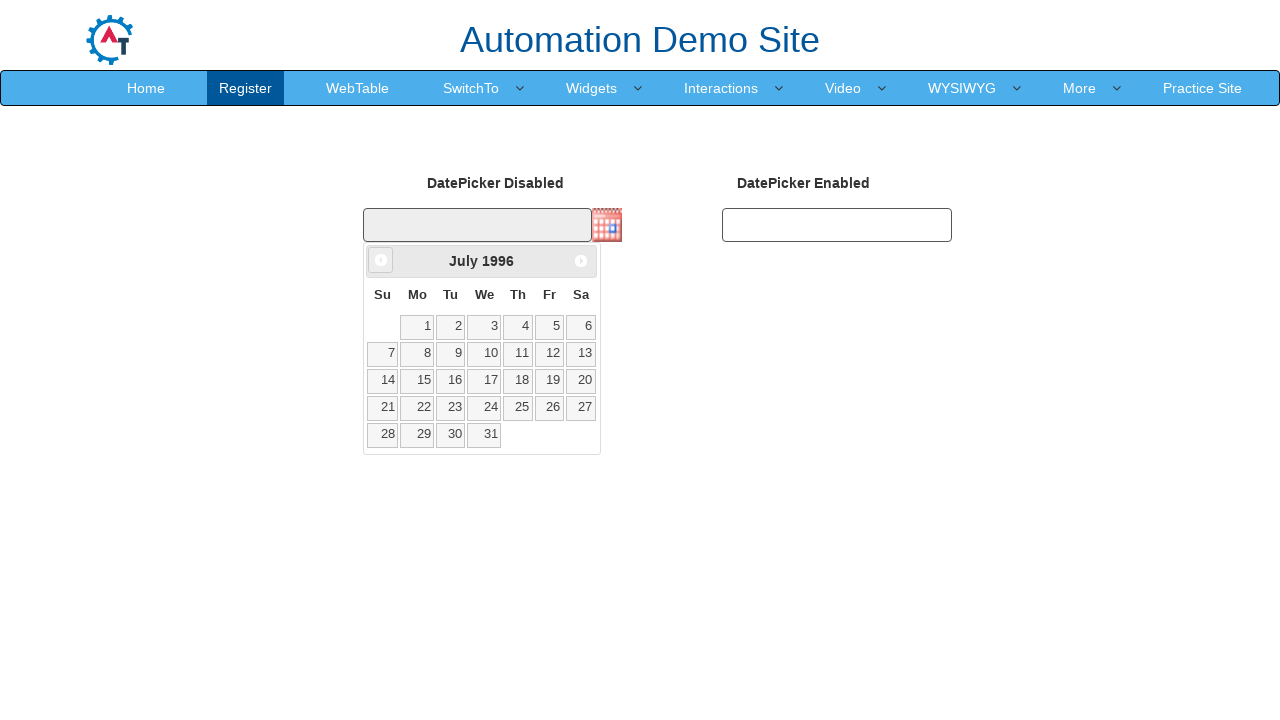

Clicked previous month button to navigate backwards at (381, 260) on xpath=//span[@class='ui-icon ui-icon-circle-triangle-w']
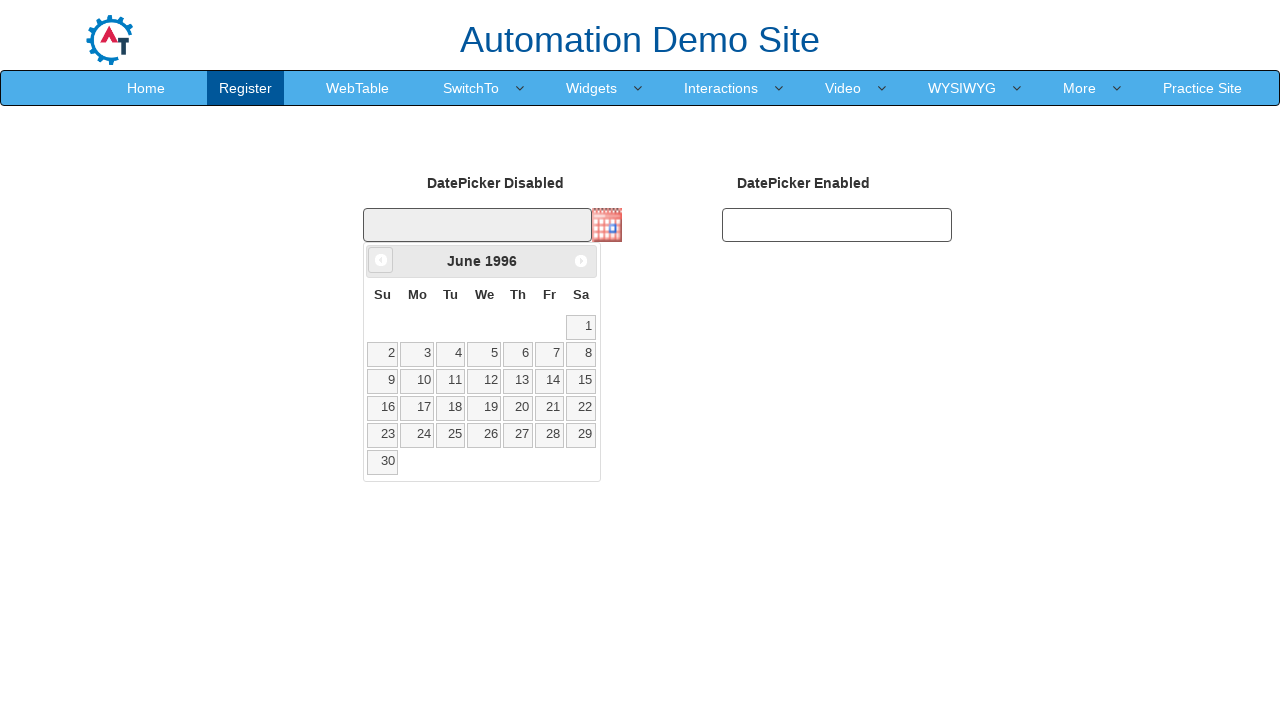

Retrieved current month: June
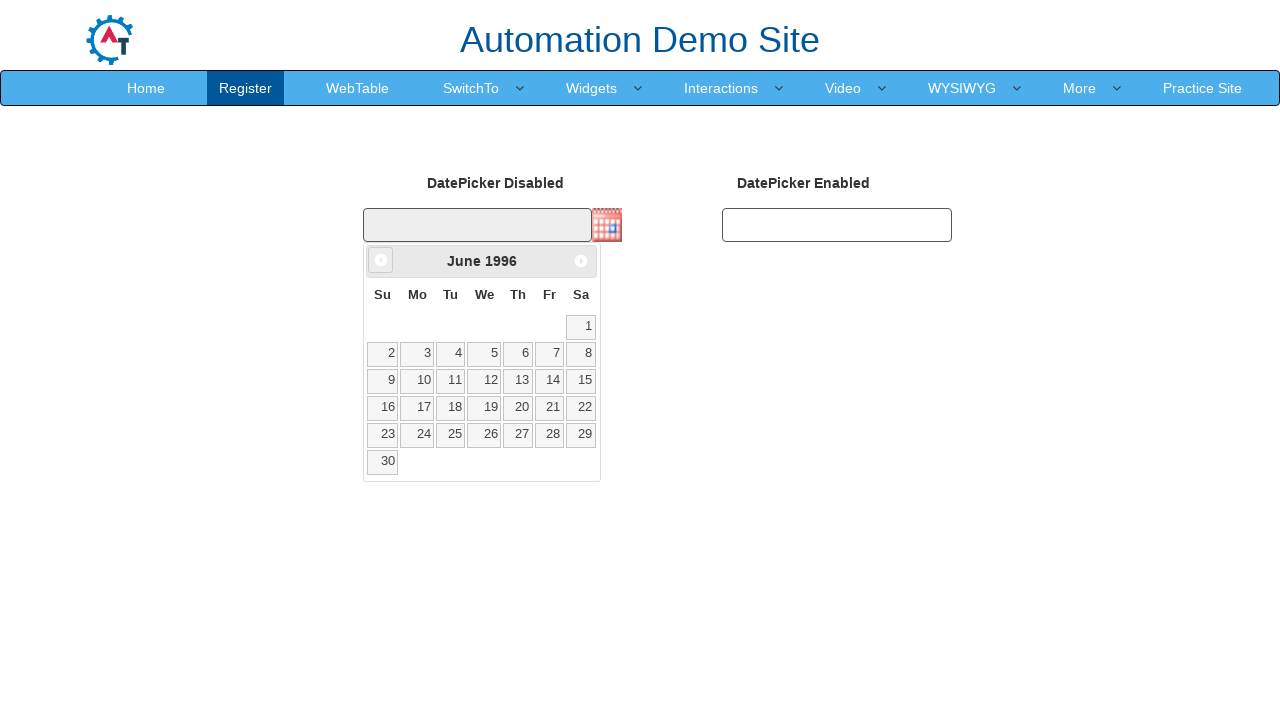

Retrieved current year: 1996
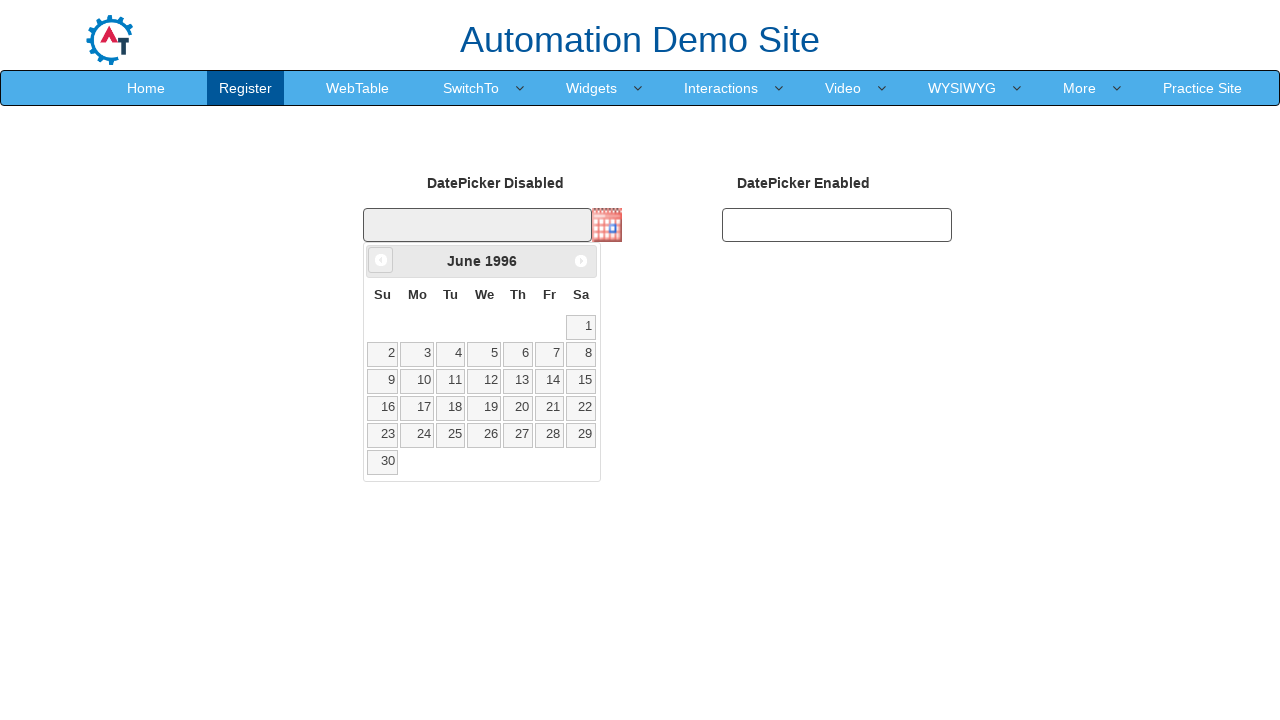

Clicked previous month button to navigate backwards at (381, 260) on xpath=//span[@class='ui-icon ui-icon-circle-triangle-w']
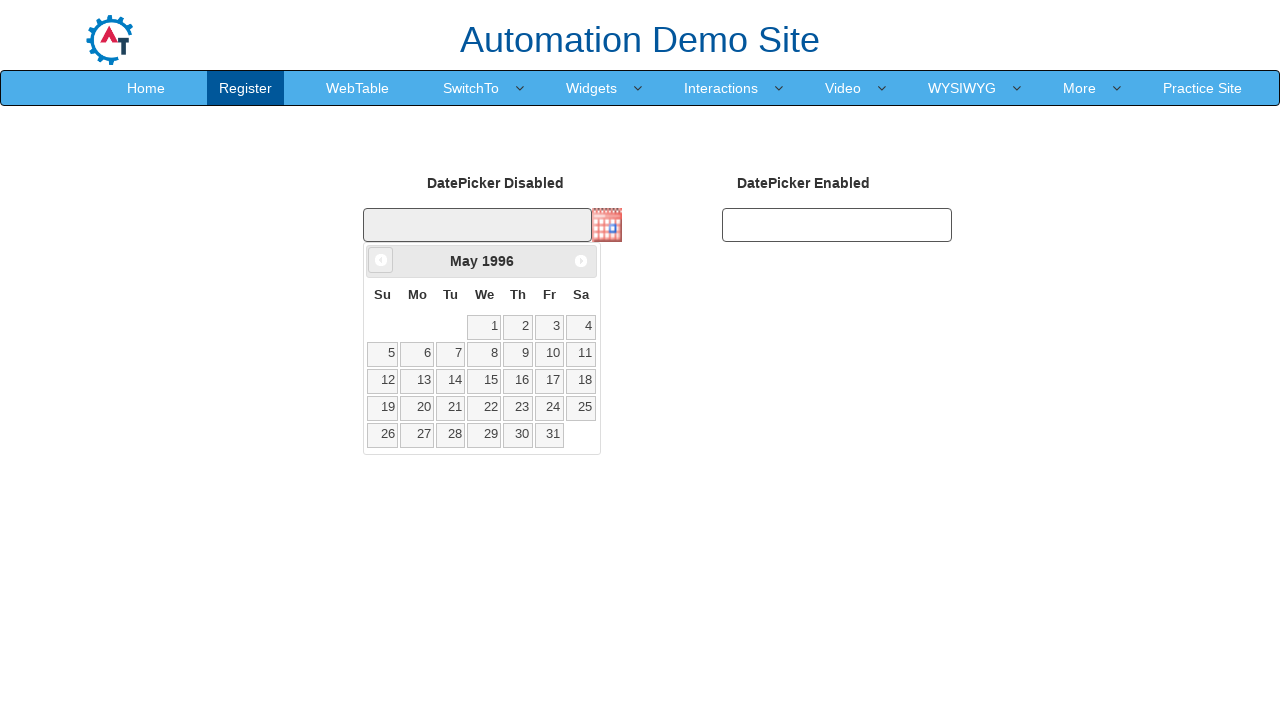

Retrieved current month: May
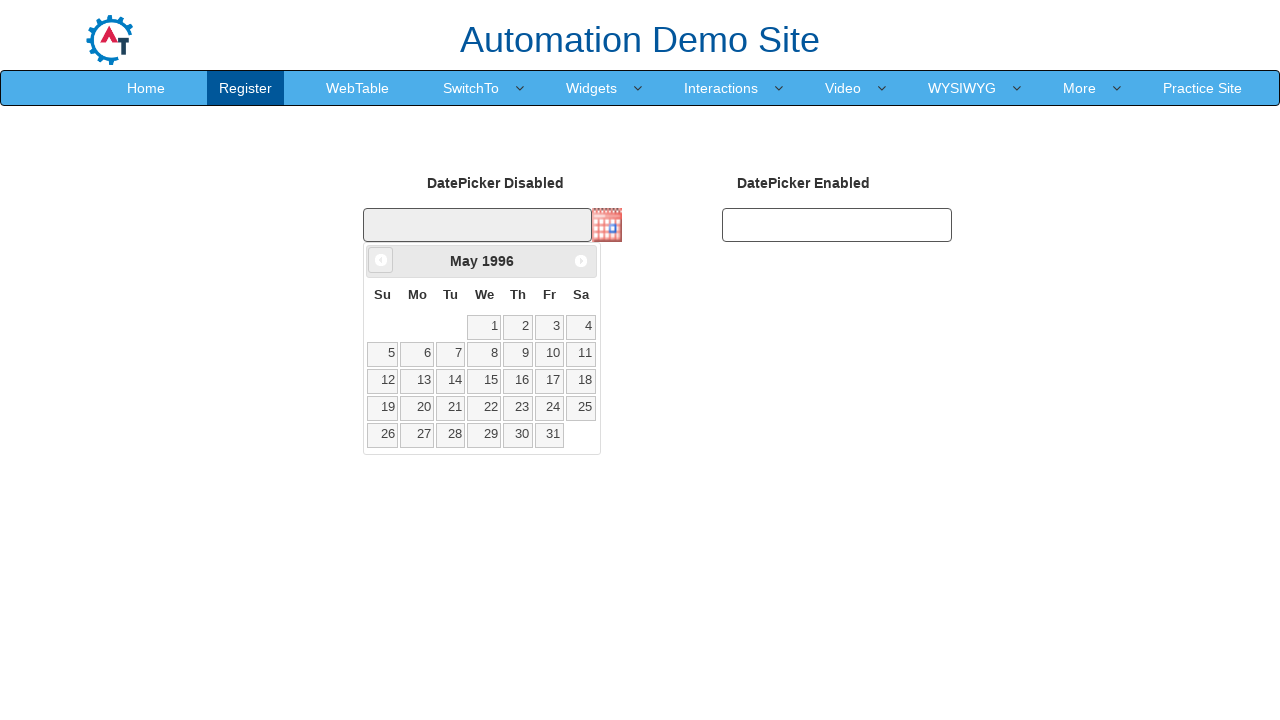

Retrieved current year: 1996
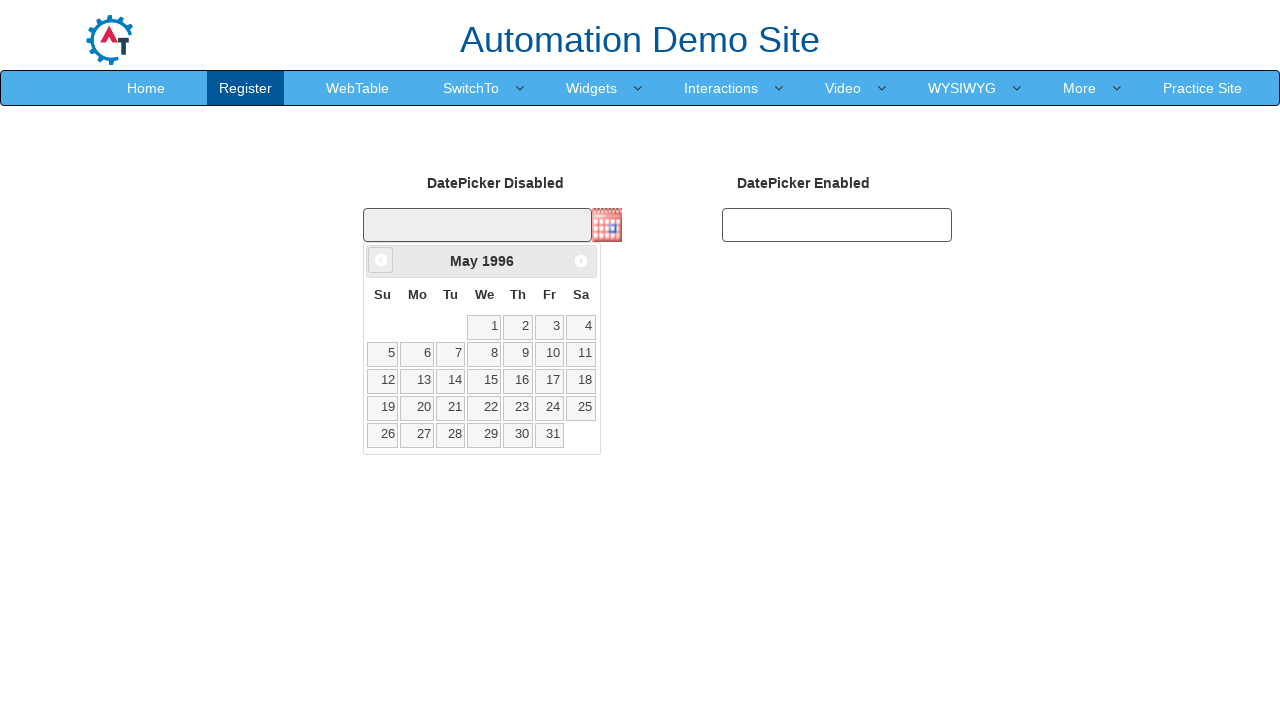

Clicked previous month button to navigate backwards at (381, 260) on xpath=//span[@class='ui-icon ui-icon-circle-triangle-w']
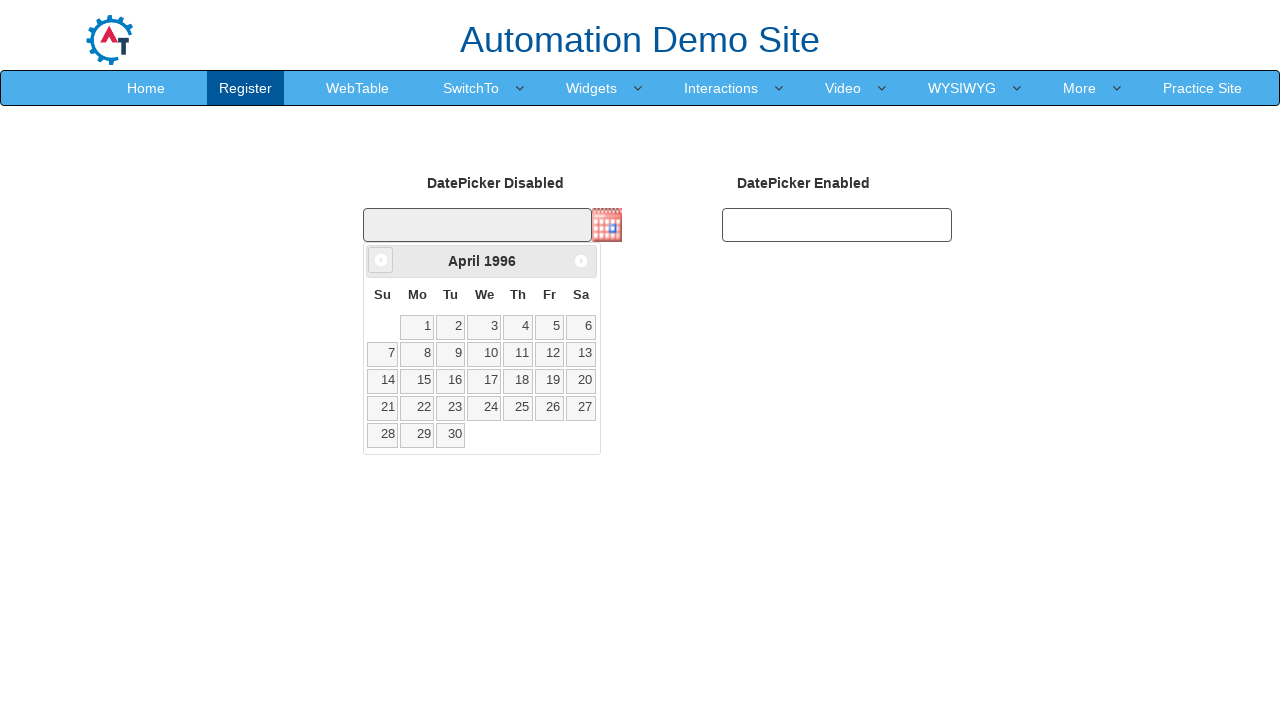

Retrieved current month: April
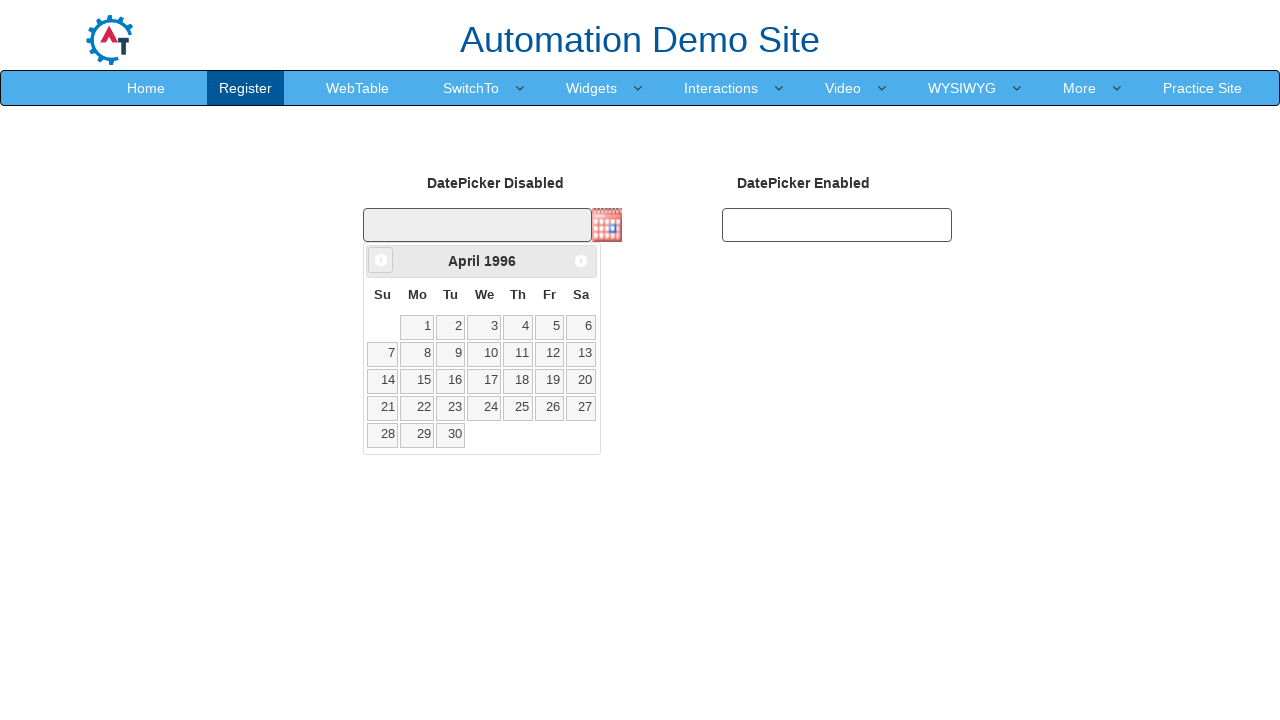

Retrieved current year: 1996
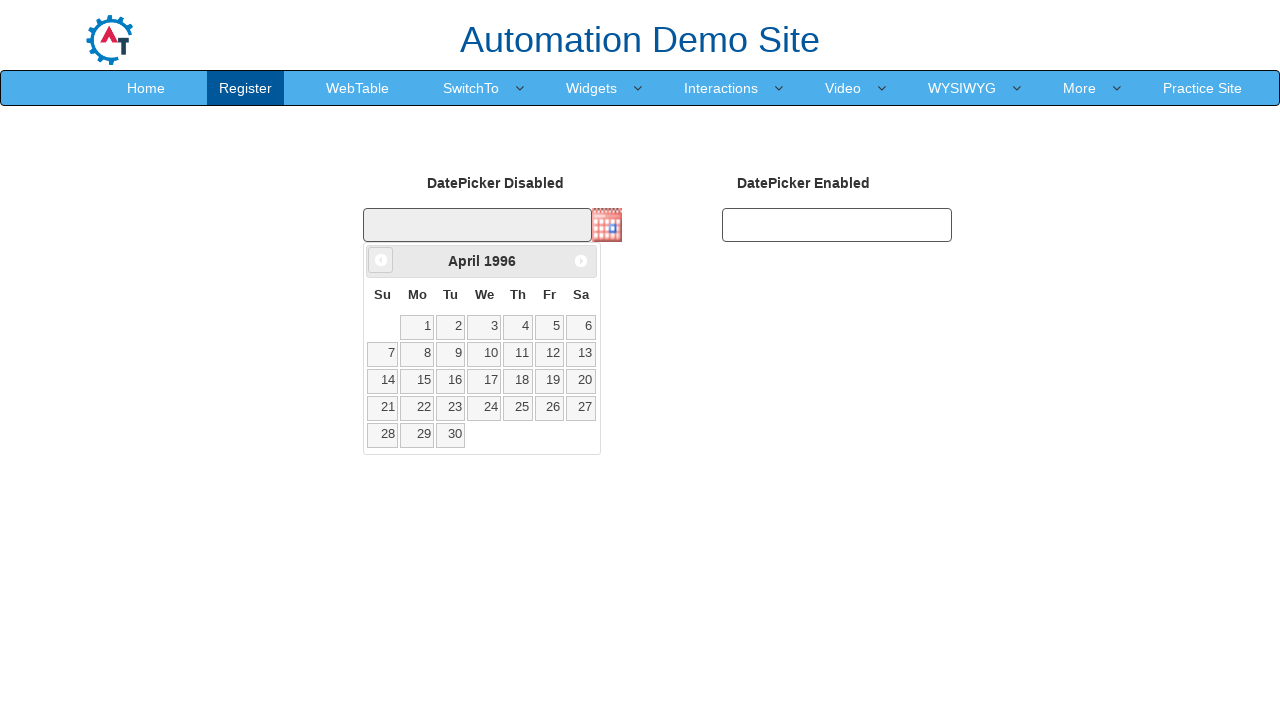

Clicked previous month button to navigate backwards at (381, 260) on xpath=//span[@class='ui-icon ui-icon-circle-triangle-w']
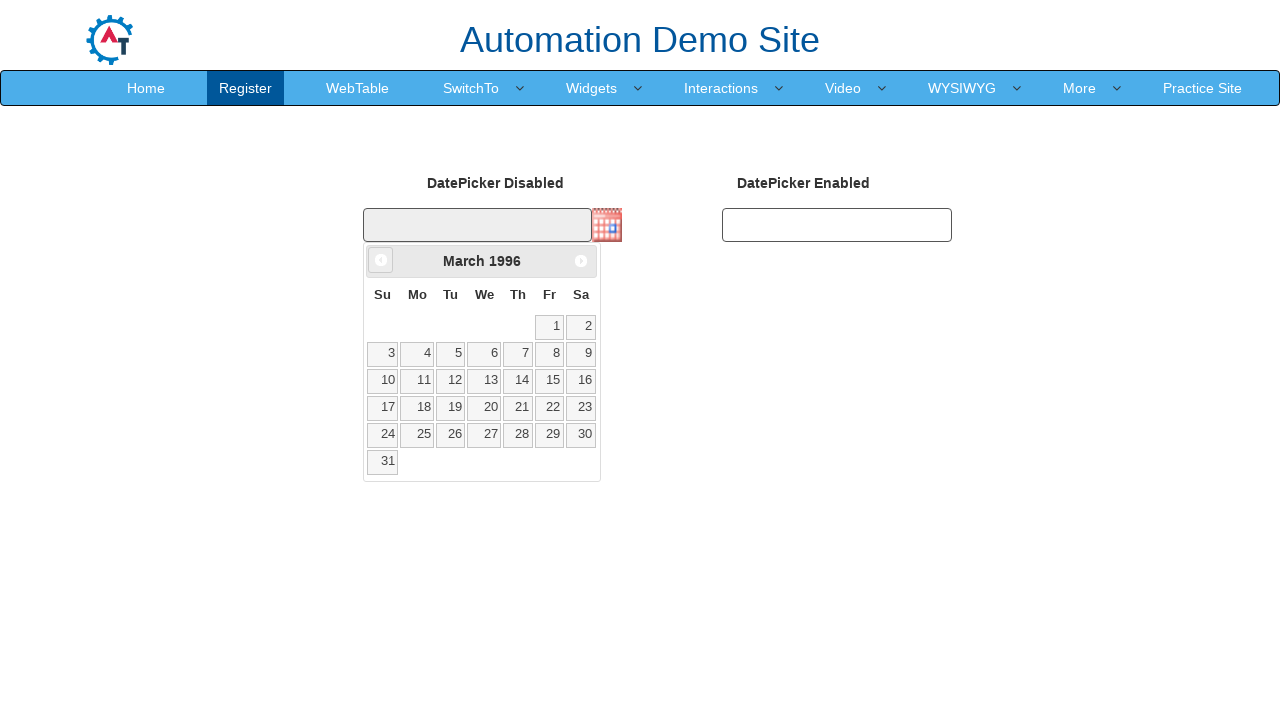

Retrieved current month: March
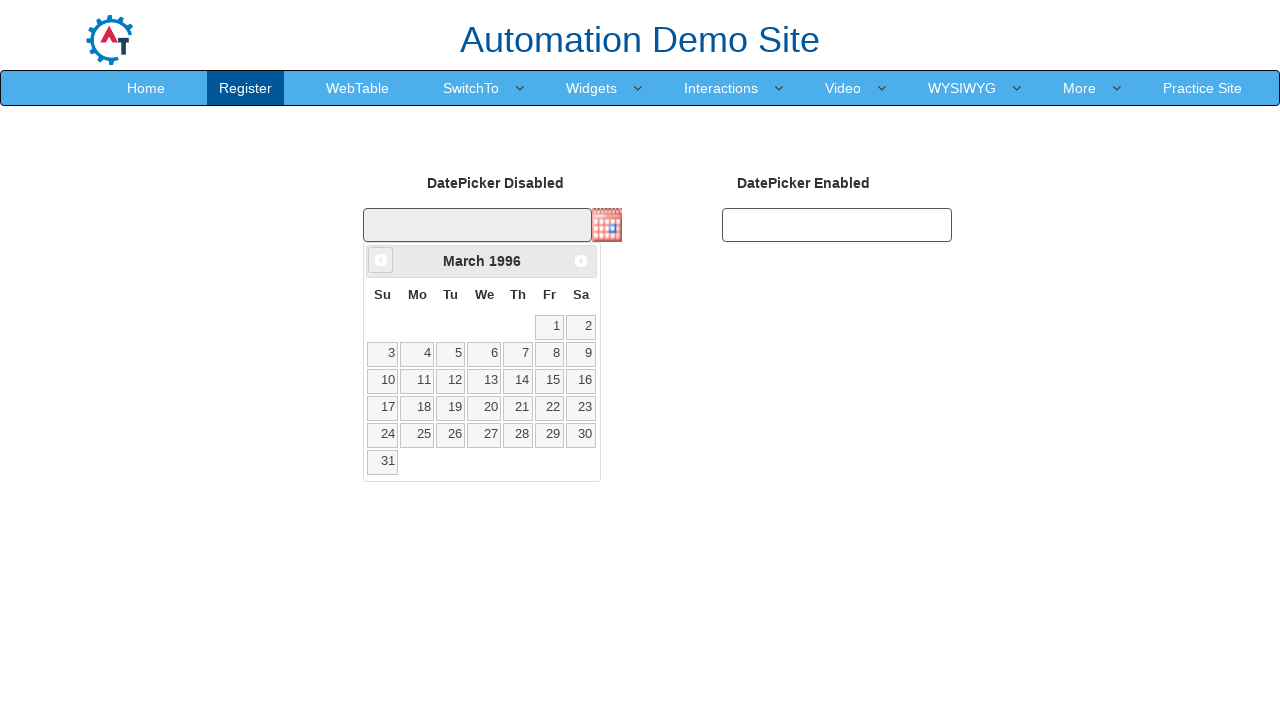

Retrieved current year: 1996
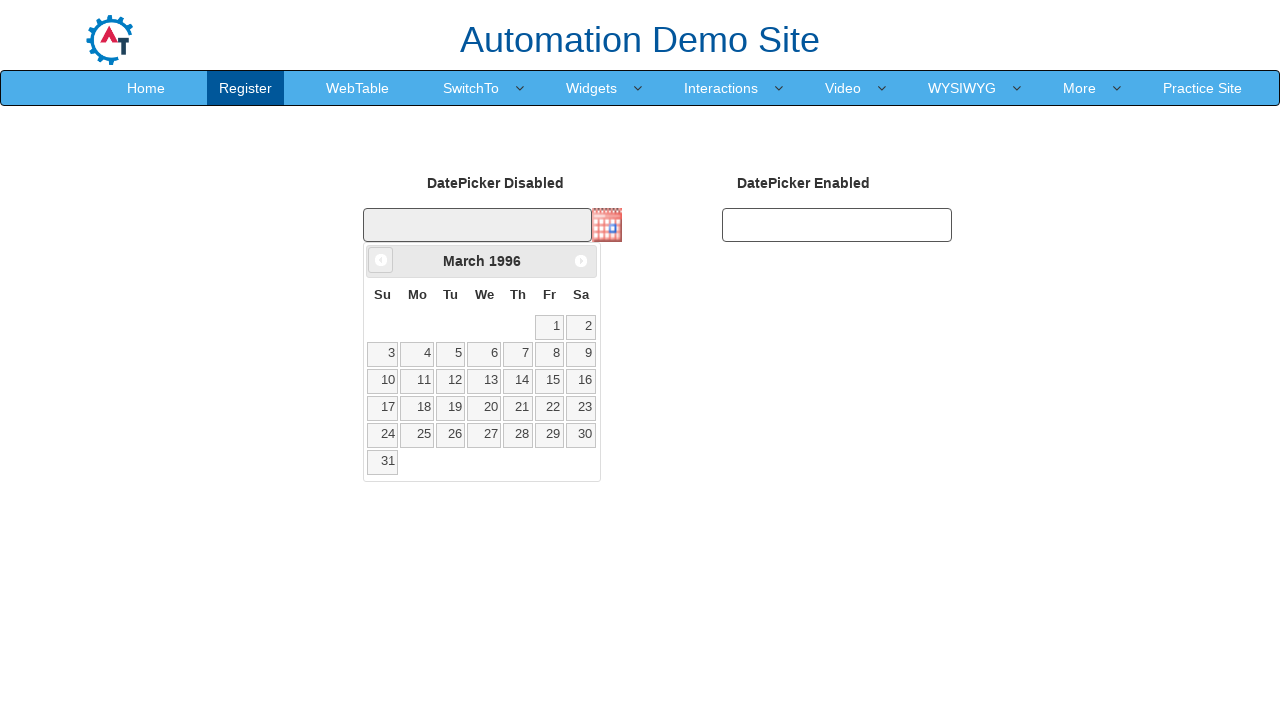

Clicked previous month button to navigate backwards at (381, 260) on xpath=//span[@class='ui-icon ui-icon-circle-triangle-w']
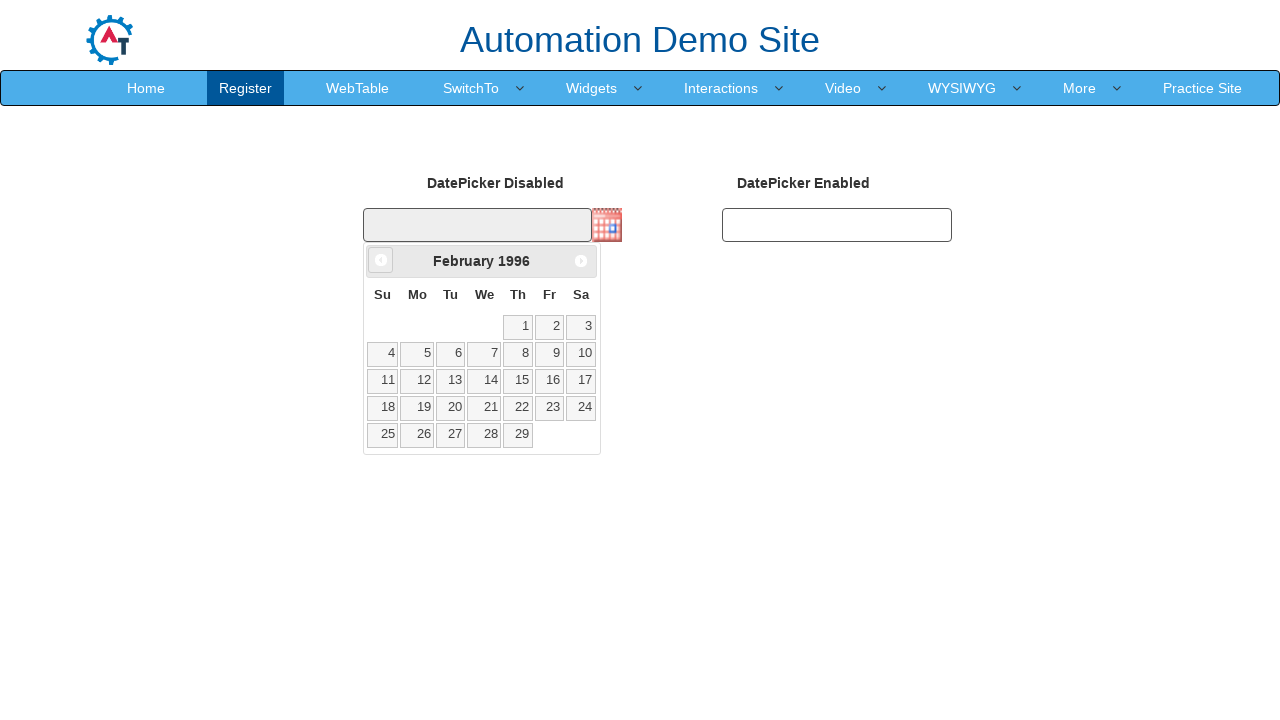

Retrieved current month: February
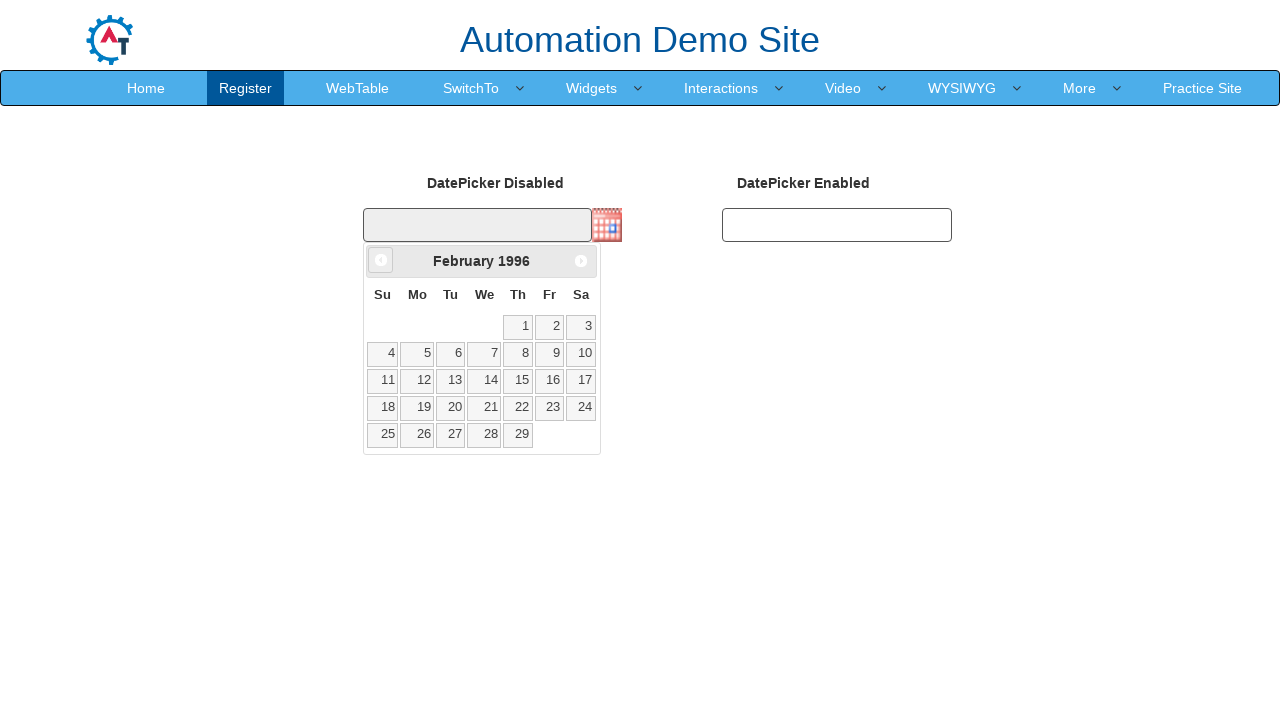

Retrieved current year: 1996
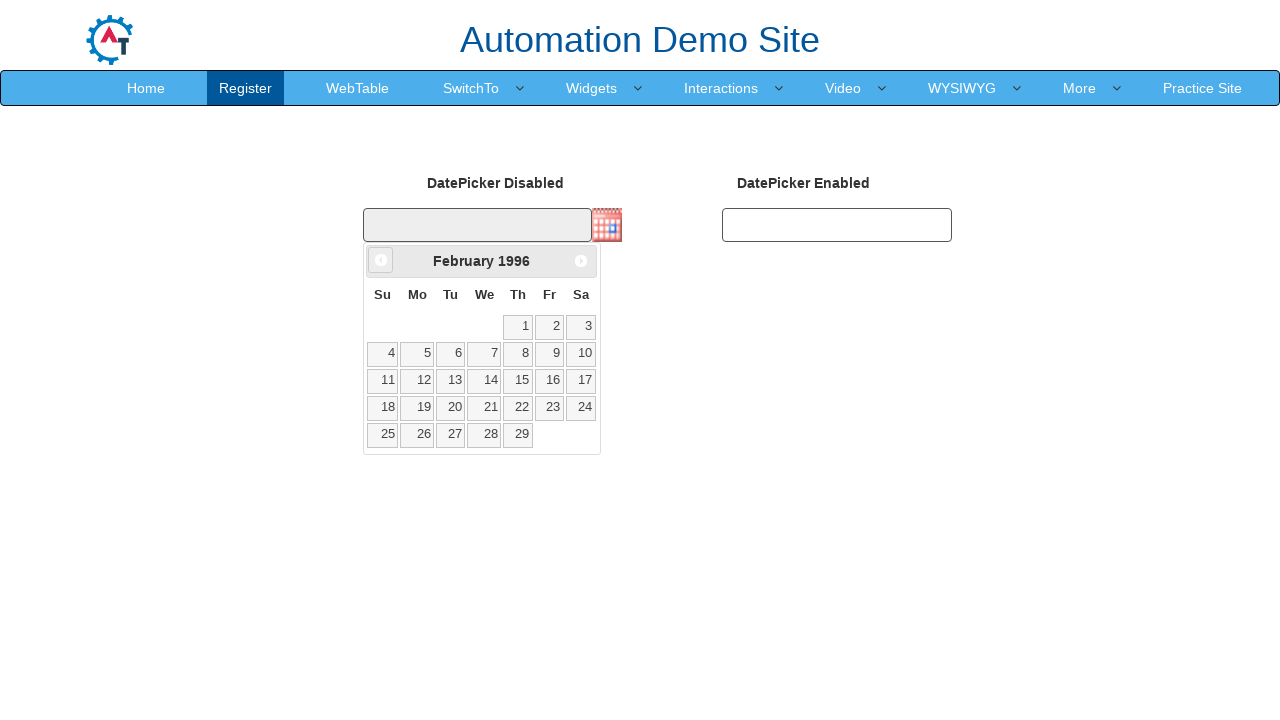

Clicked previous month button to navigate backwards at (381, 260) on xpath=//span[@class='ui-icon ui-icon-circle-triangle-w']
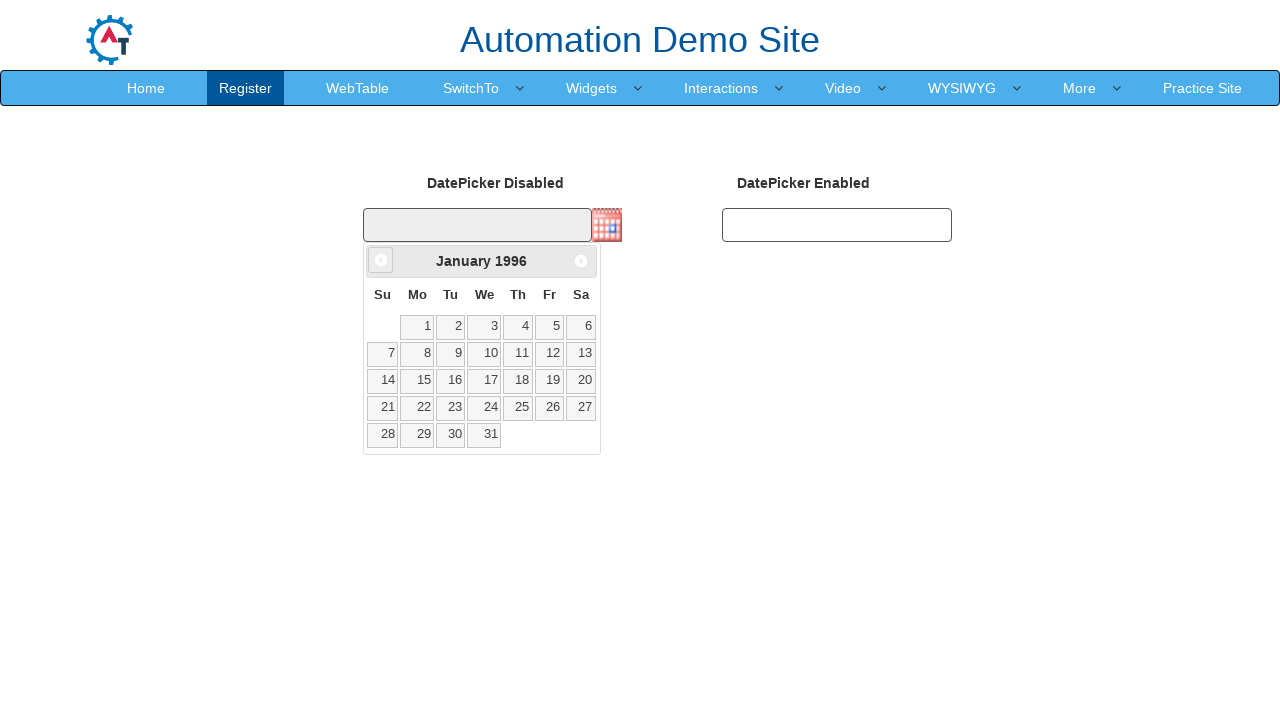

Retrieved current month: January
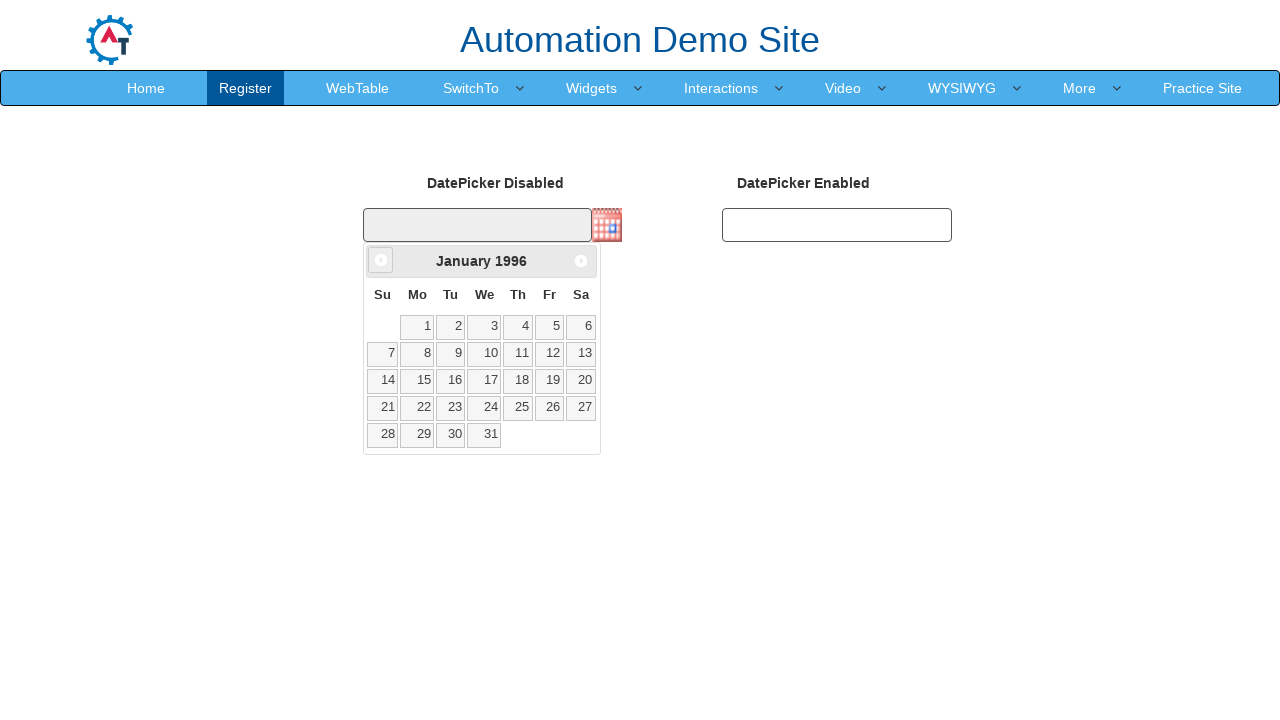

Retrieved current year: 1996
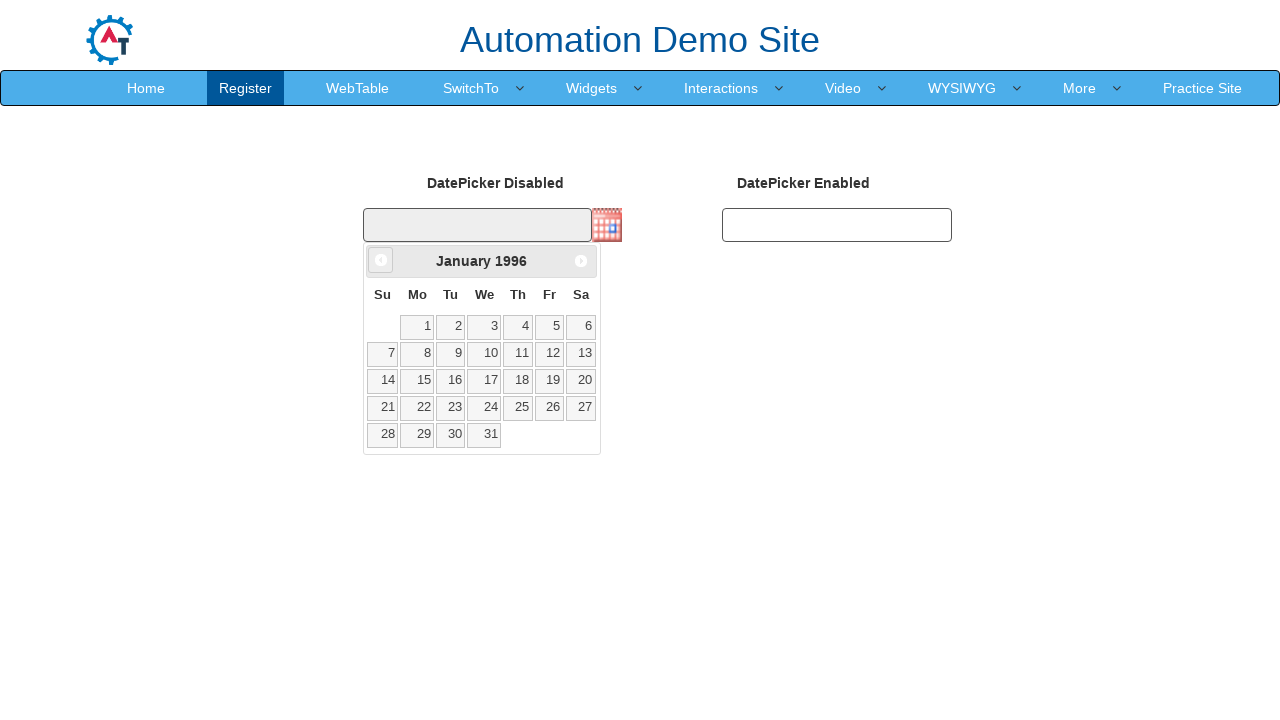

Clicked previous month button to navigate backwards at (381, 260) on xpath=//span[@class='ui-icon ui-icon-circle-triangle-w']
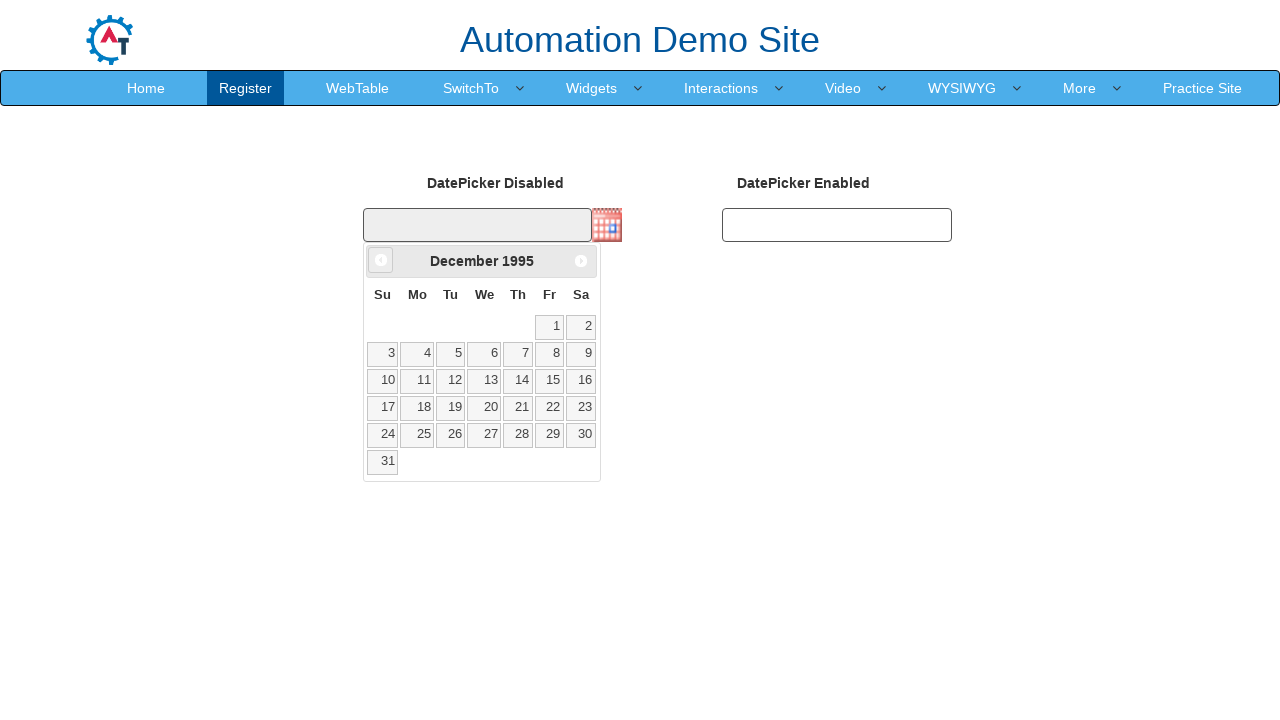

Retrieved current month: December
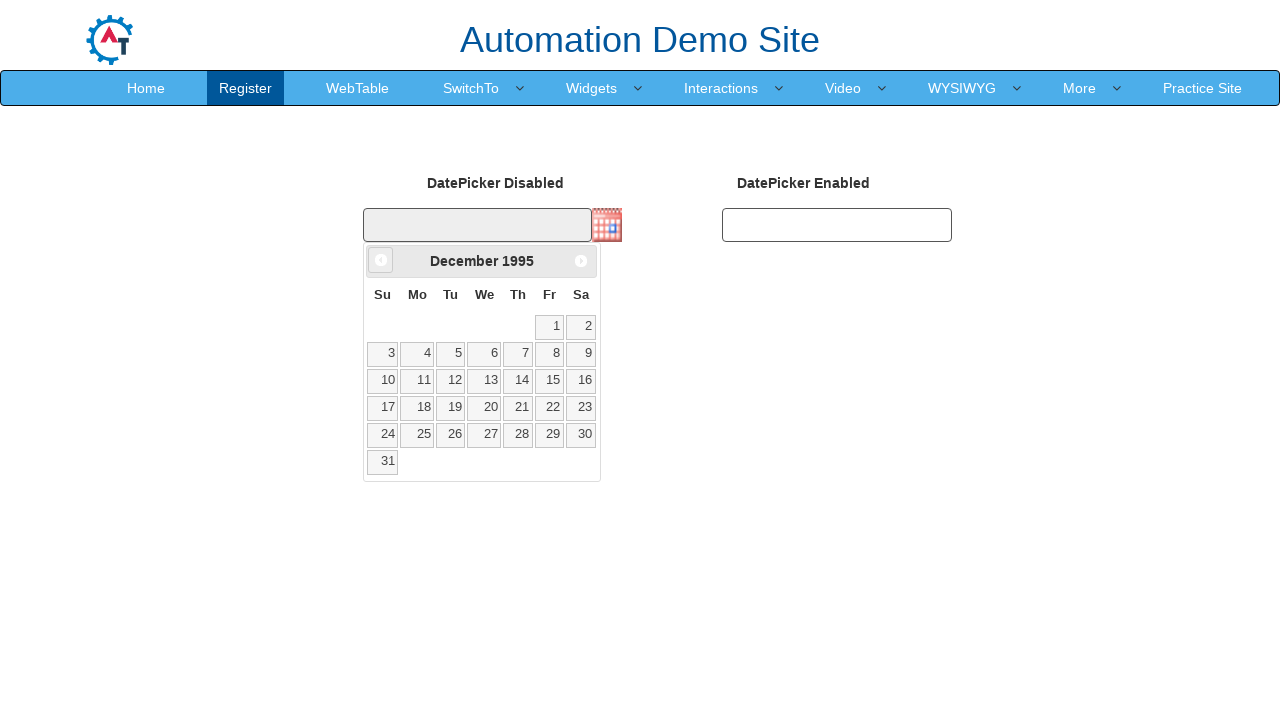

Retrieved current year: 1995
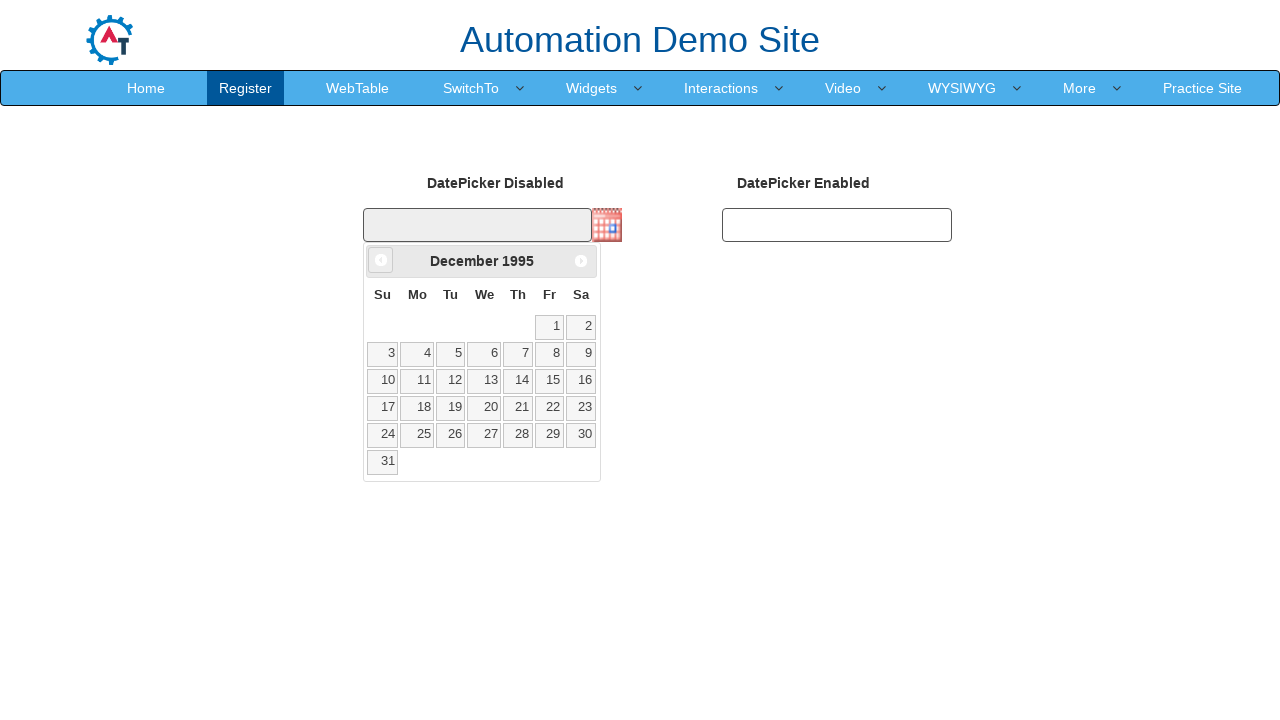

Reached target date December 1995
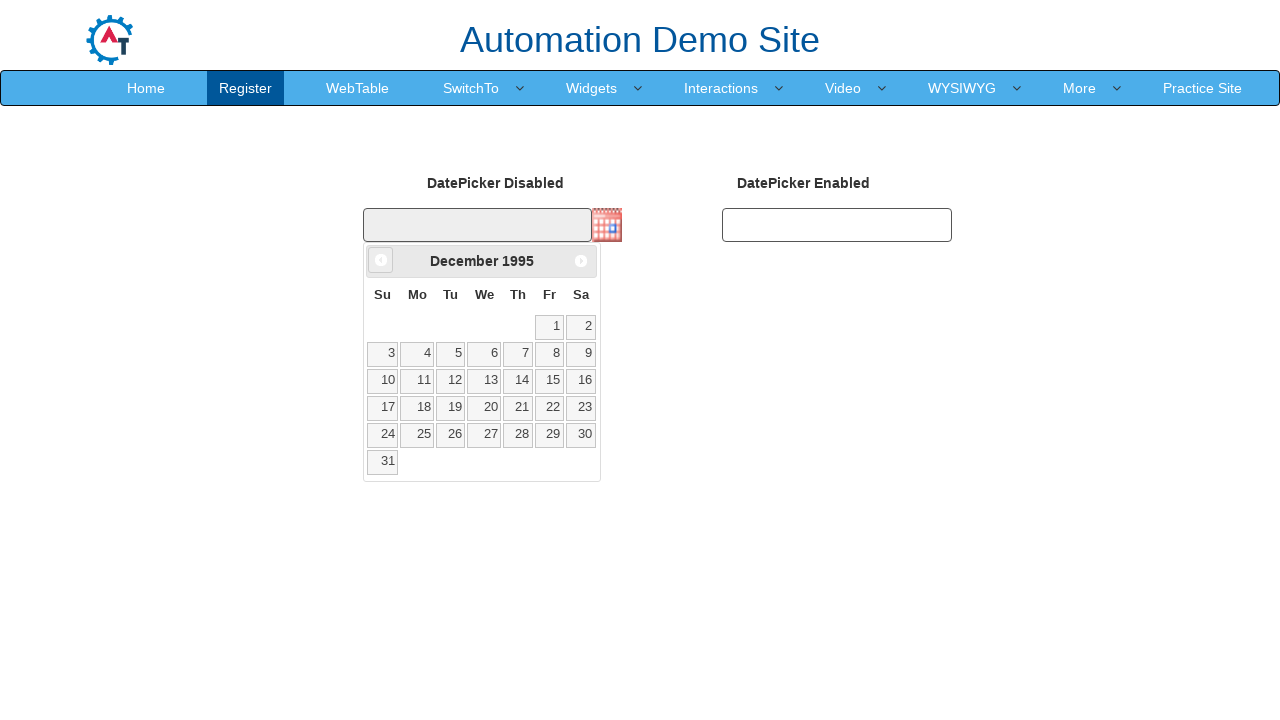

Found 31 clickable dates in calendar
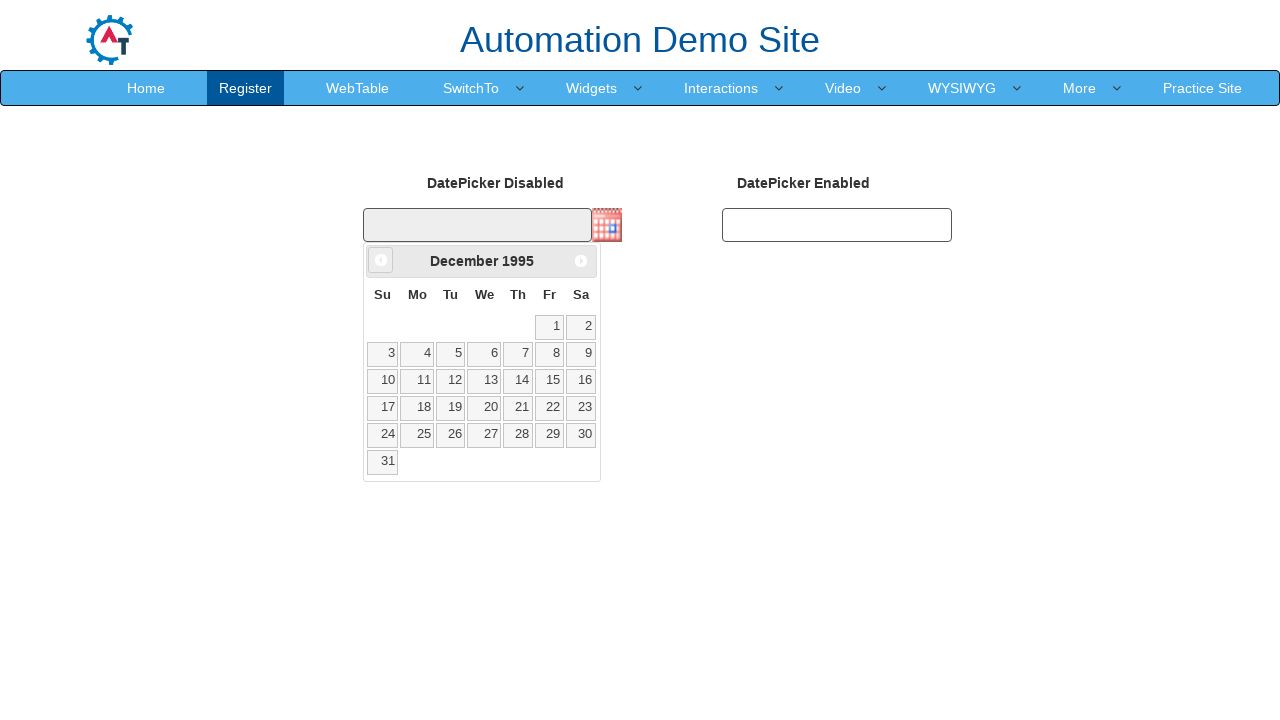

Clicked on date 26 in the calendar at (451, 435) on xpath=//tbody/tr/td/a >> nth=25
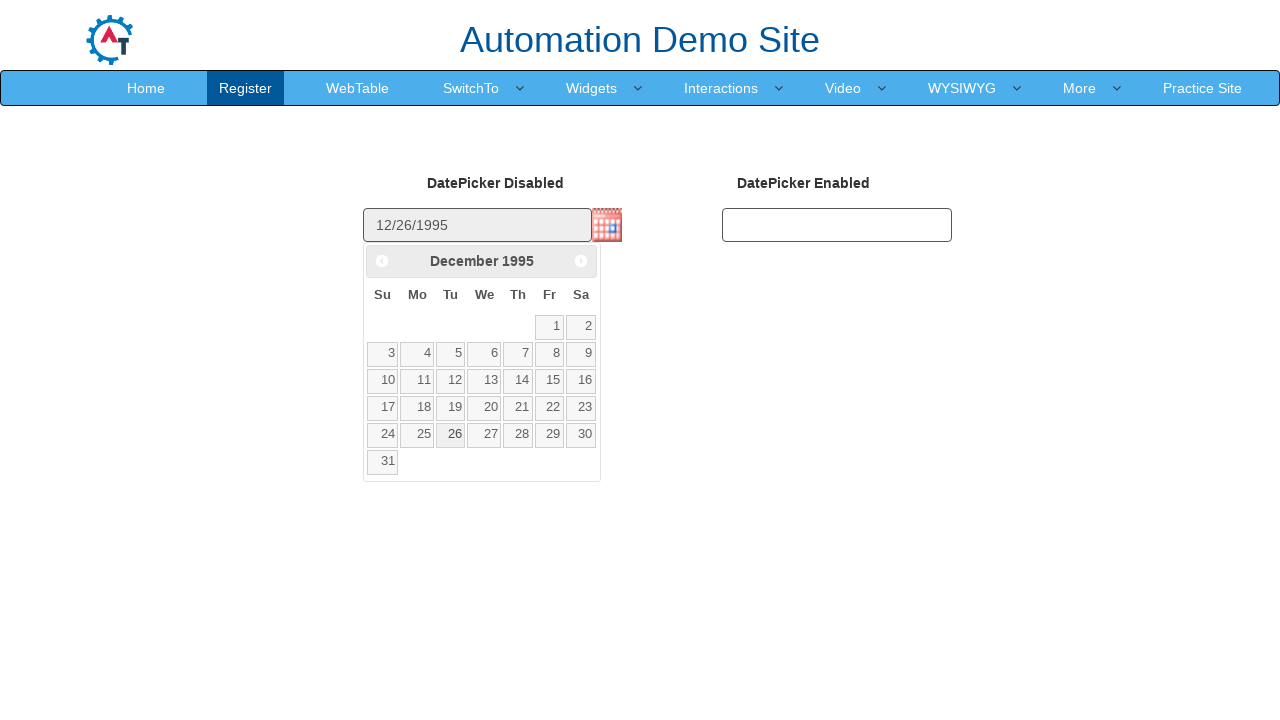

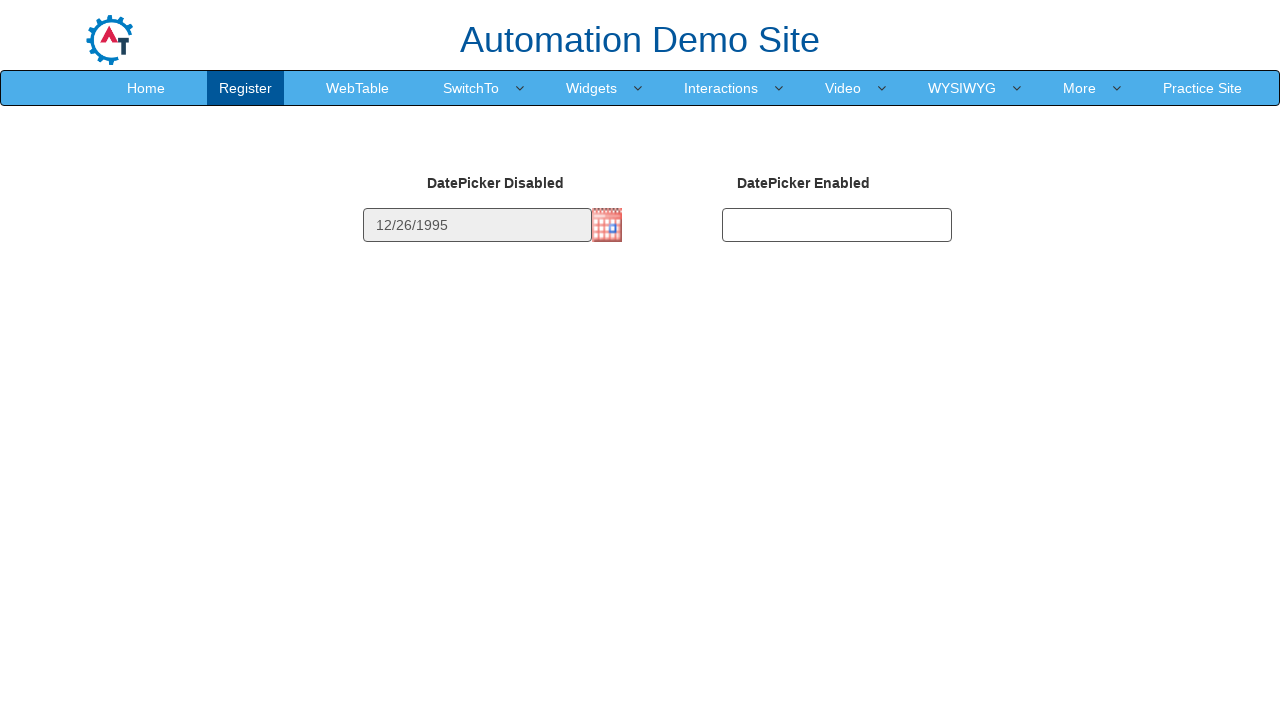